Tests integer multiplication on a calculator by iterating through all single digit combinations (0-9) and verifying the product is displayed correctly.

Starting URL: https://nuix.github.io/SDET/senior-sdet/stagingCalc/index.html

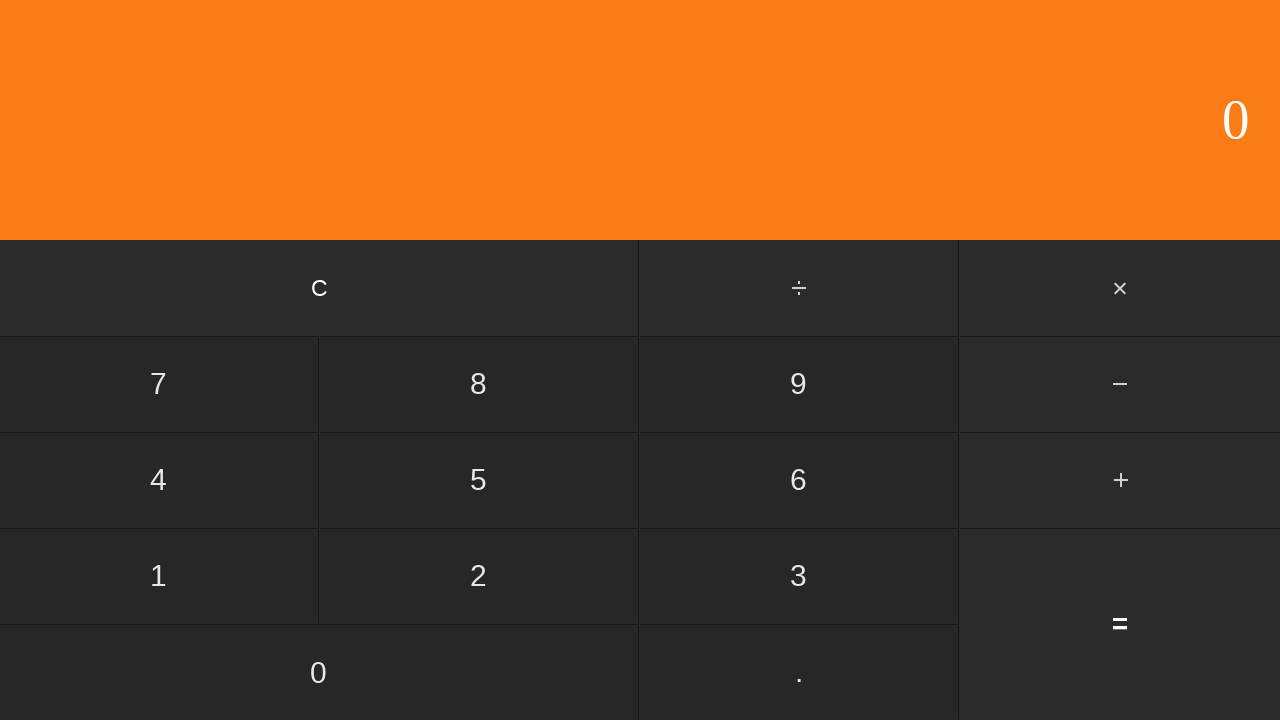

Navigated to calculator application
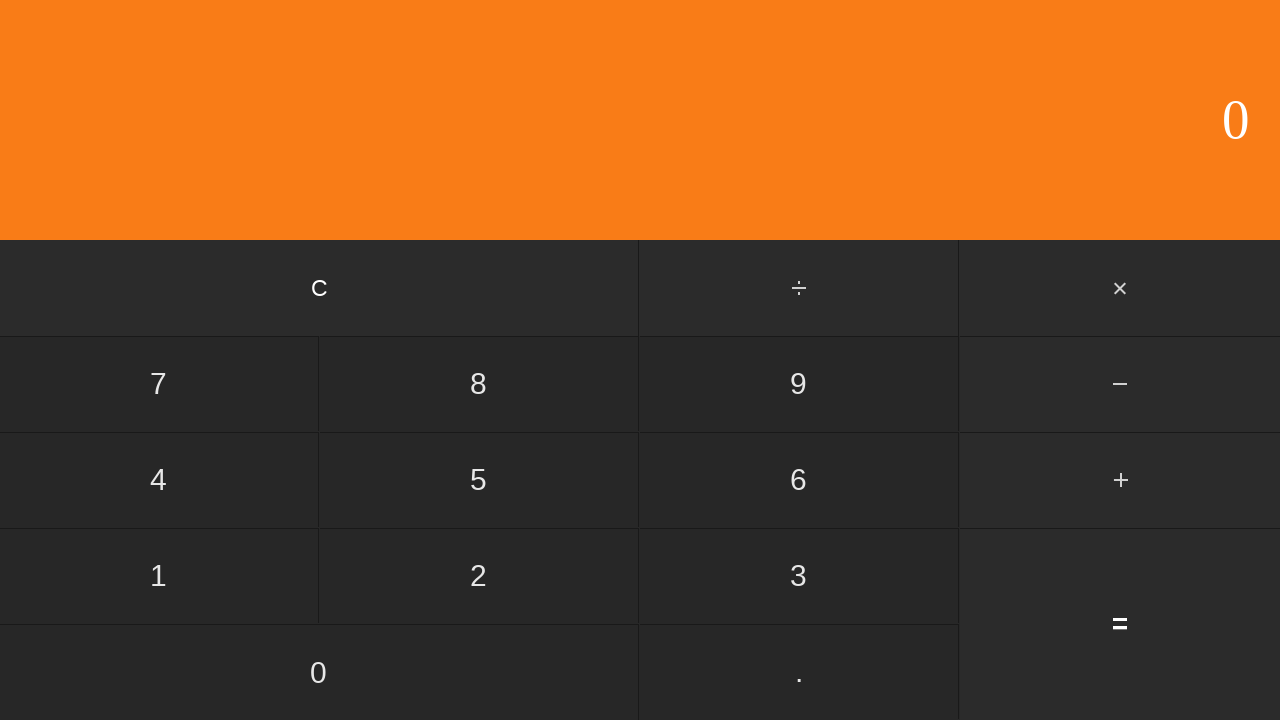

Clicked first number: 0 at (319, 672) on input[value='0']
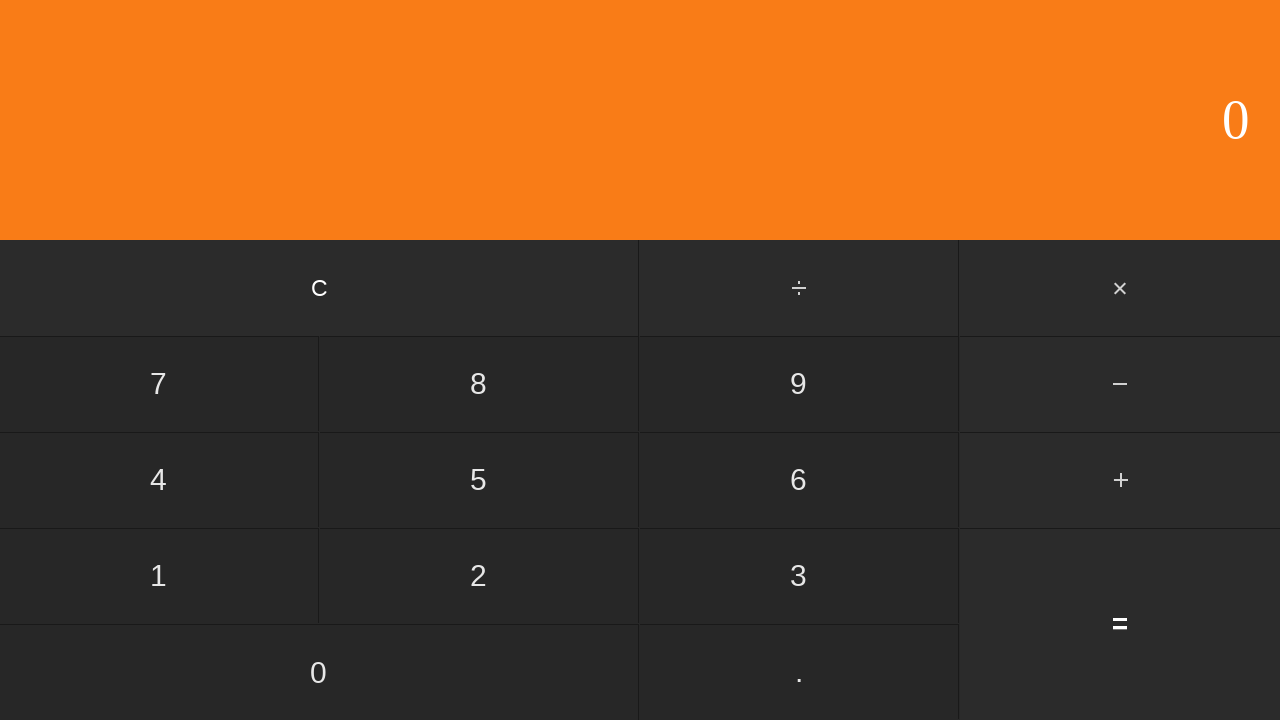

Clicked multiply button at (1120, 288) on #multiply
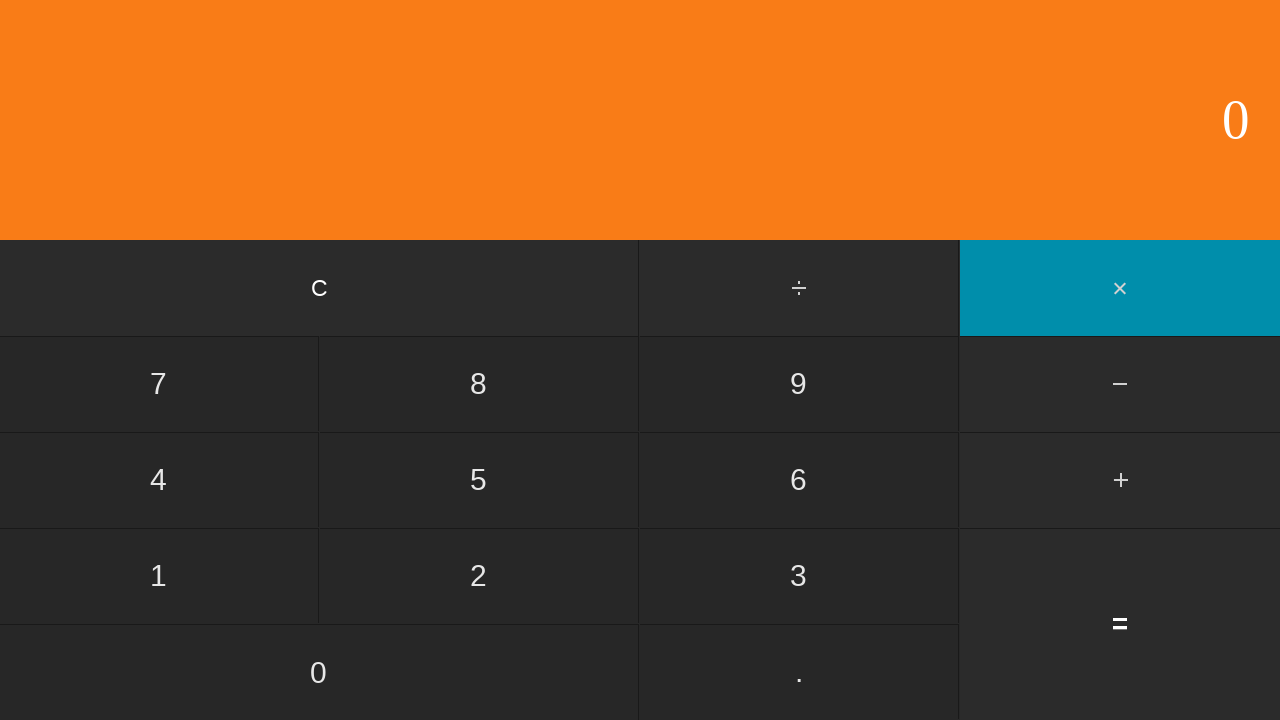

Clicked second number: 0 at (319, 672) on input[value='0']
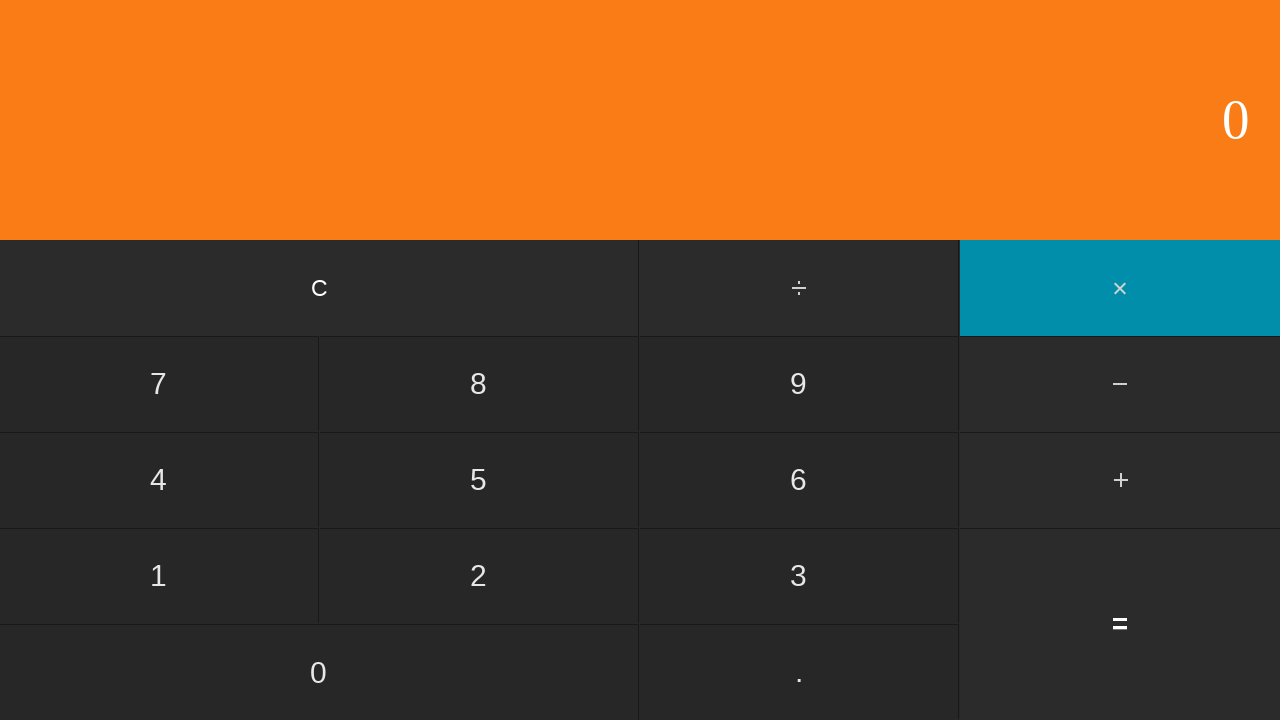

Clicked equals to calculate 0 * 0 = 0 at (1120, 624) on input[value='=']
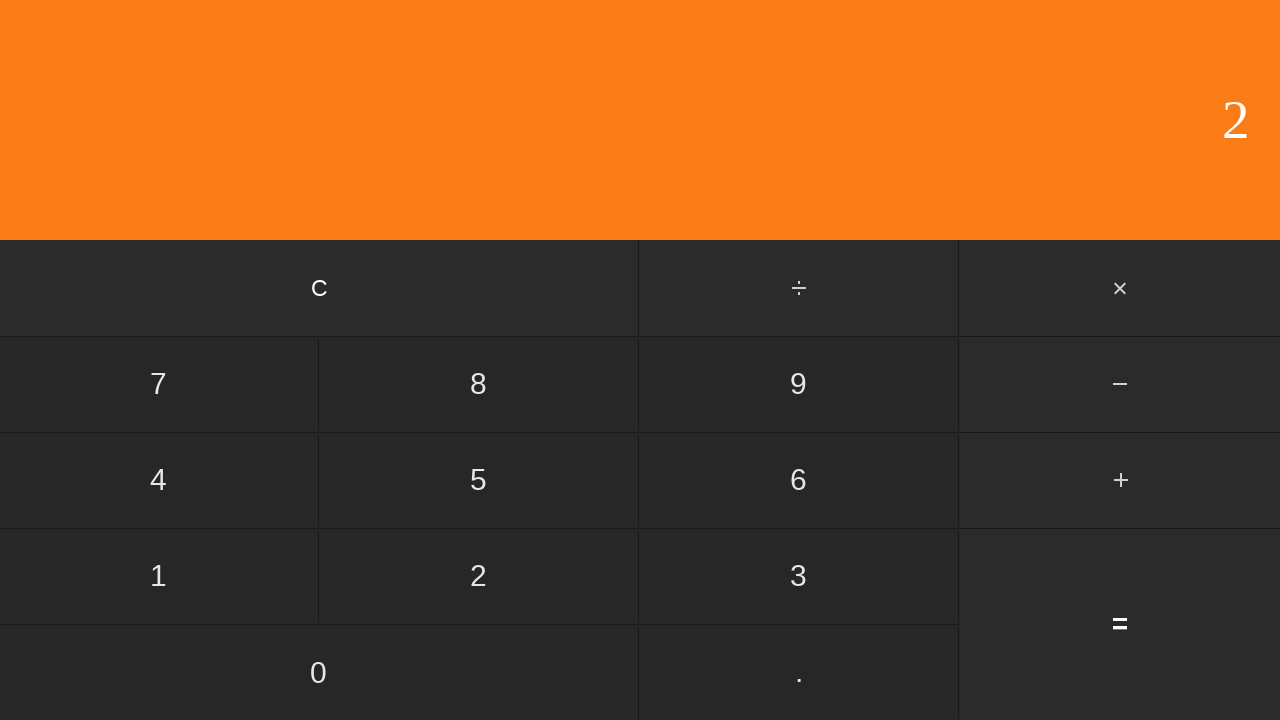

Waited for calculation result to display
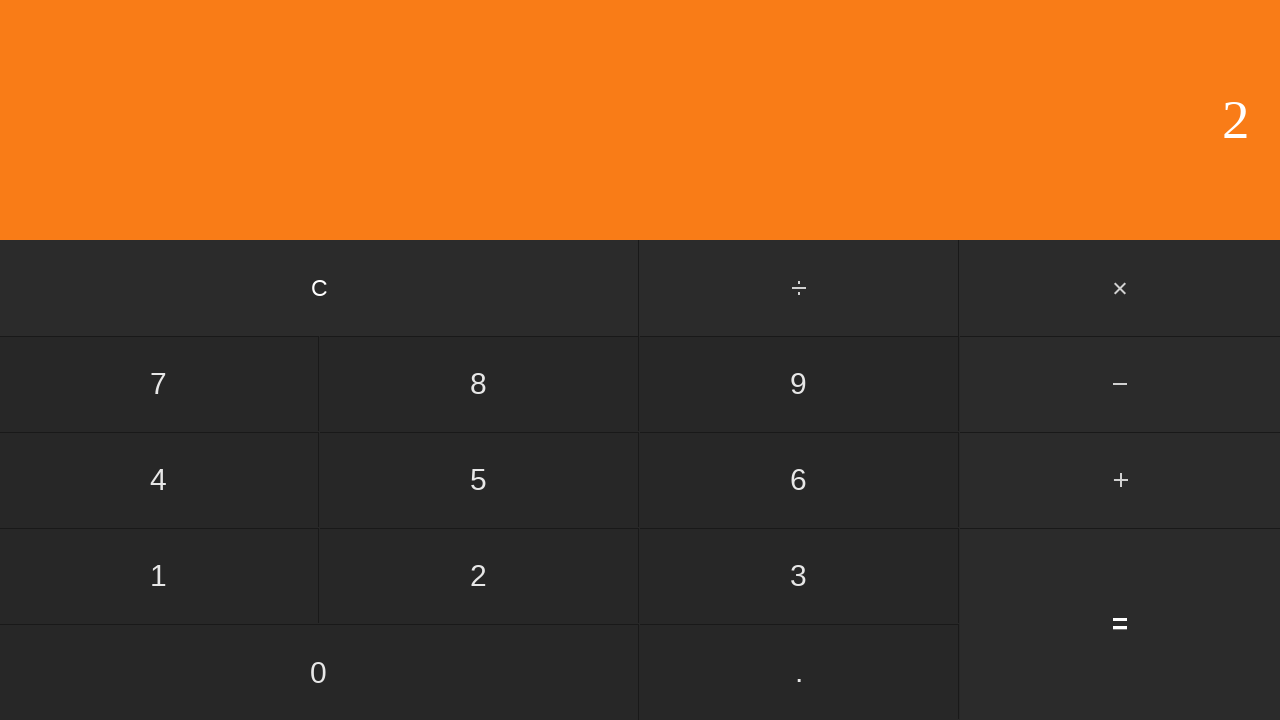

Clicked clear button to reset calculator at (320, 288) on input[value='C']
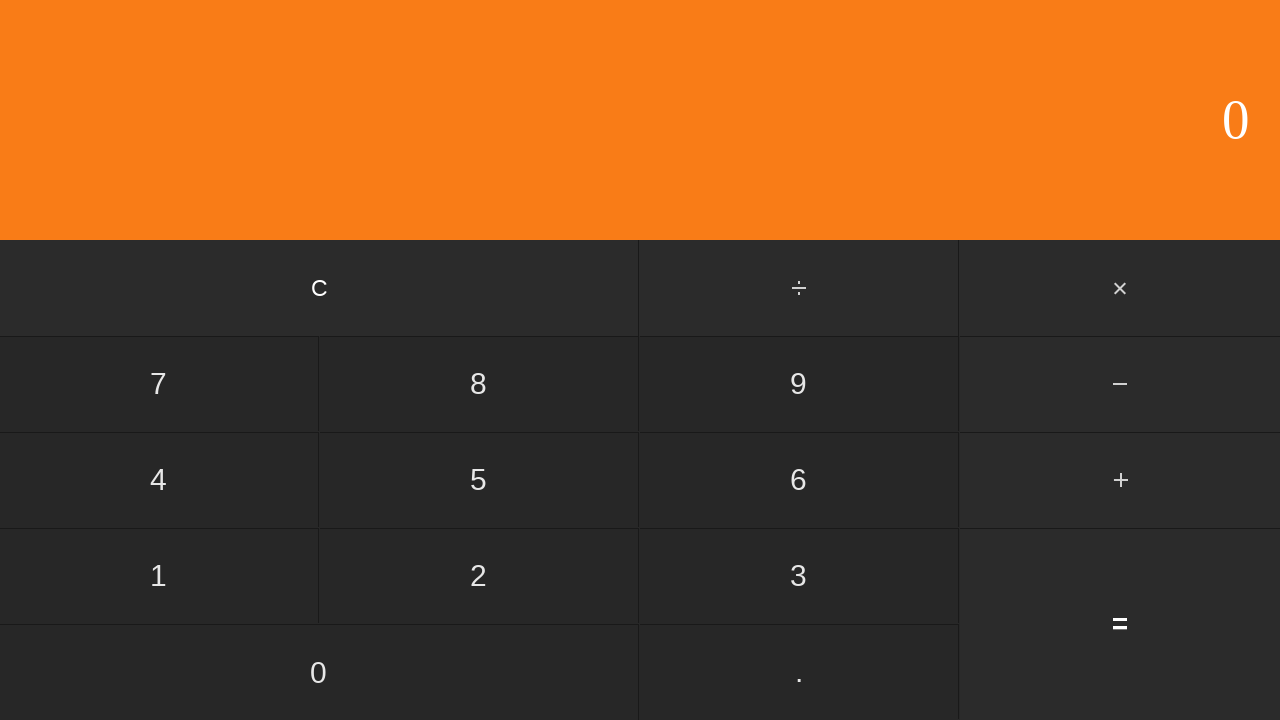

Waited for calculator to clear
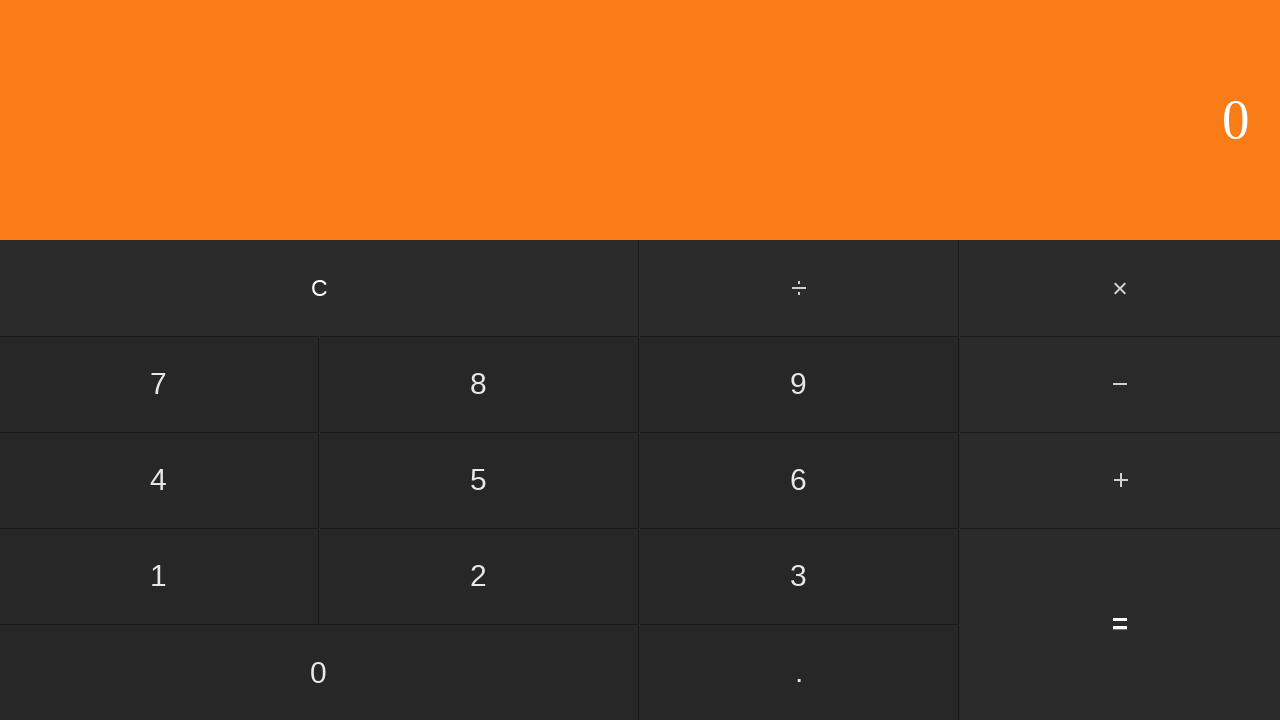

Clicked first number: 0 at (319, 672) on input[value='0']
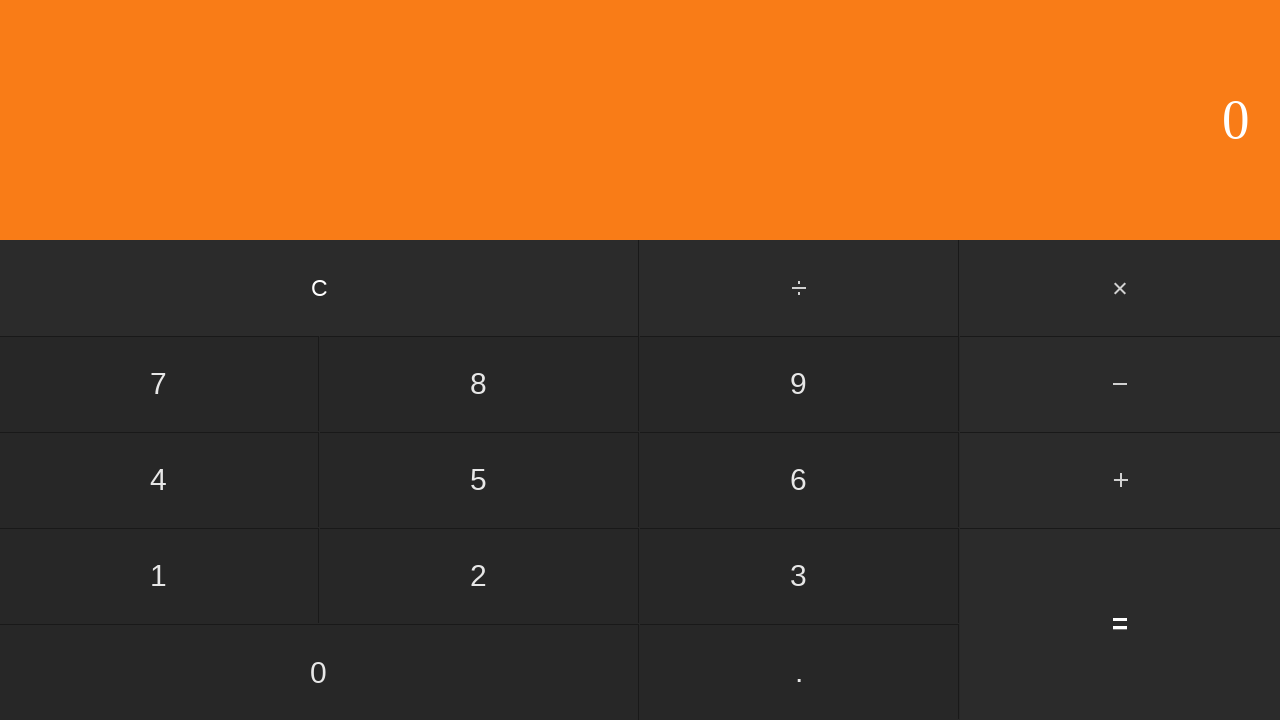

Clicked multiply button at (1120, 288) on #multiply
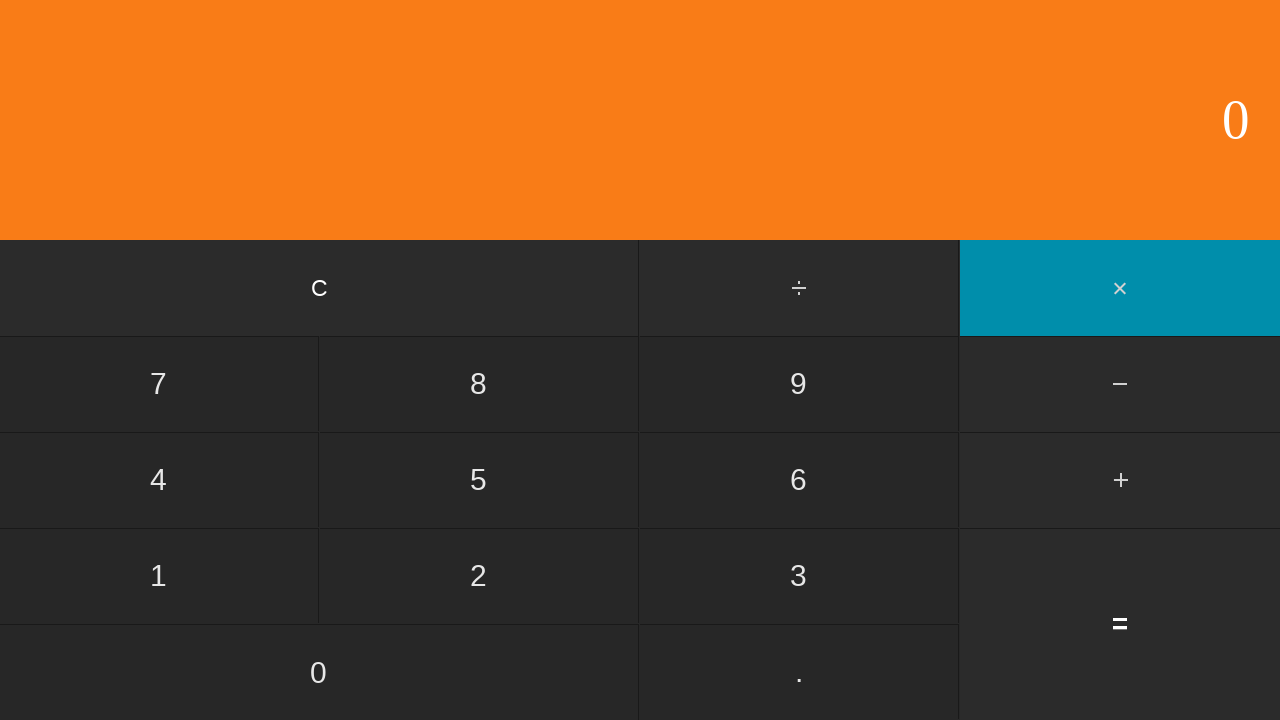

Clicked second number: 1 at (159, 576) on input[value='1']
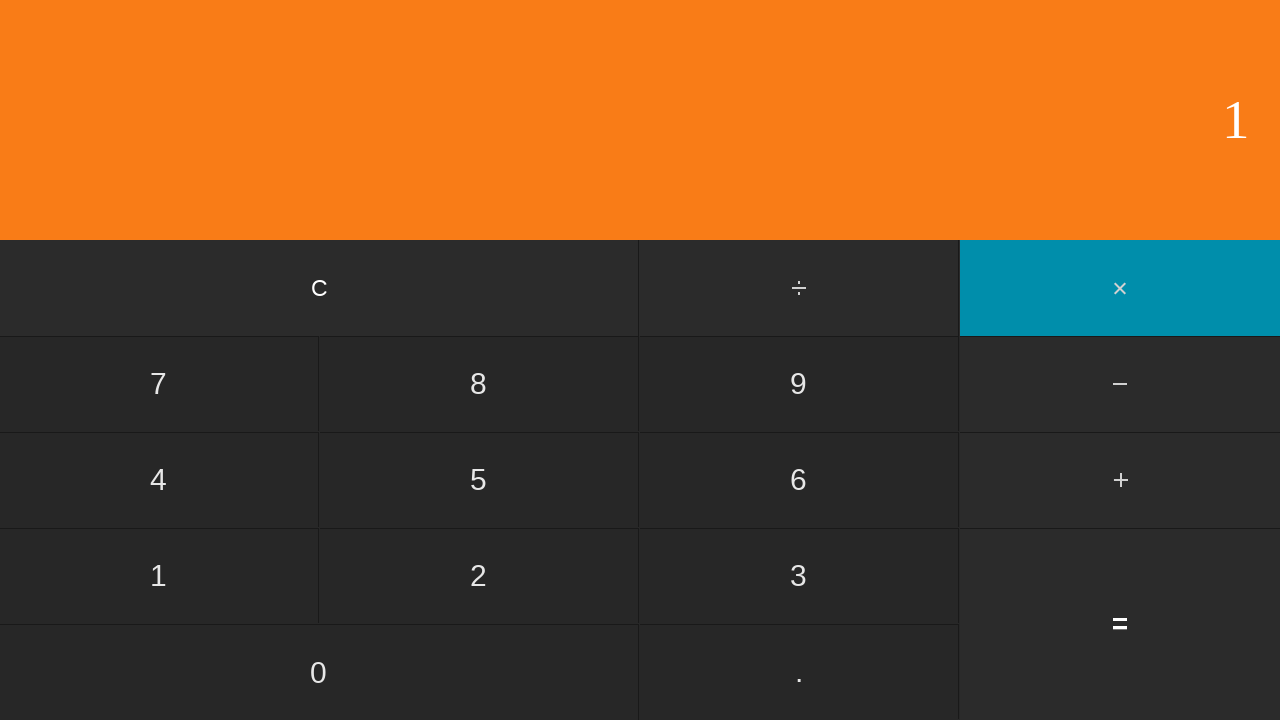

Clicked equals to calculate 0 * 1 = 0 at (1120, 624) on input[value='=']
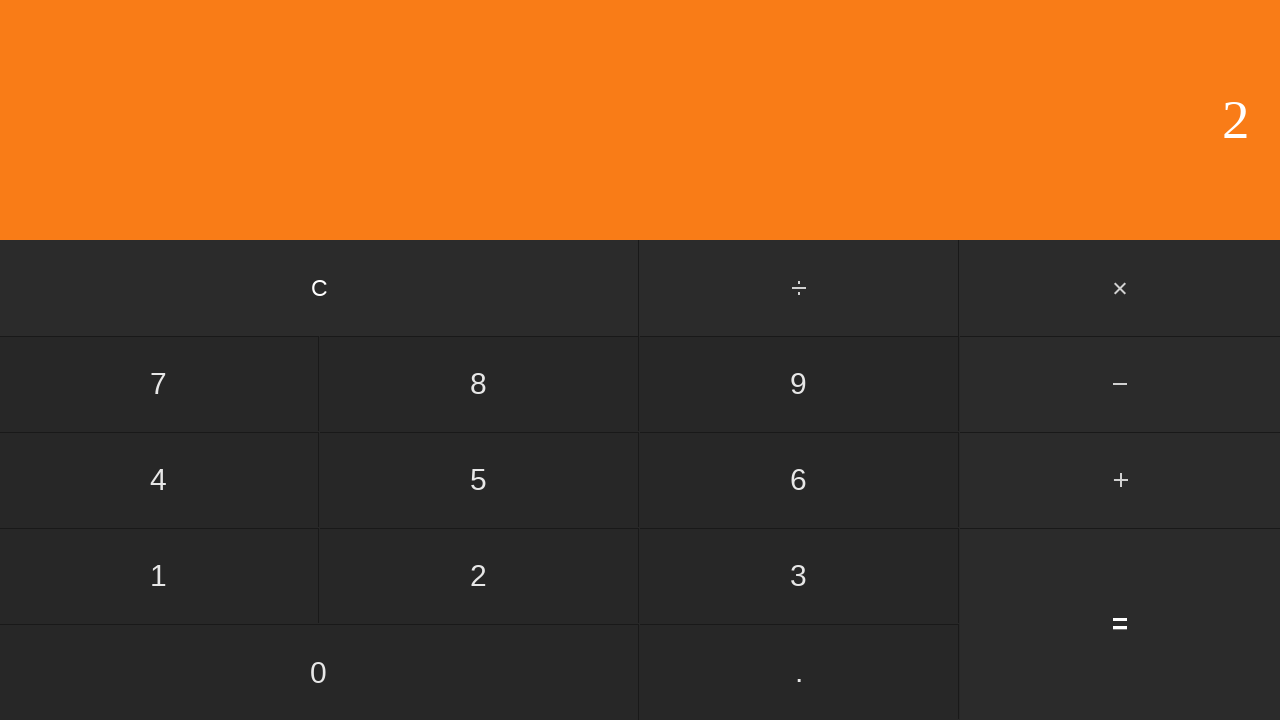

Waited for calculation result to display
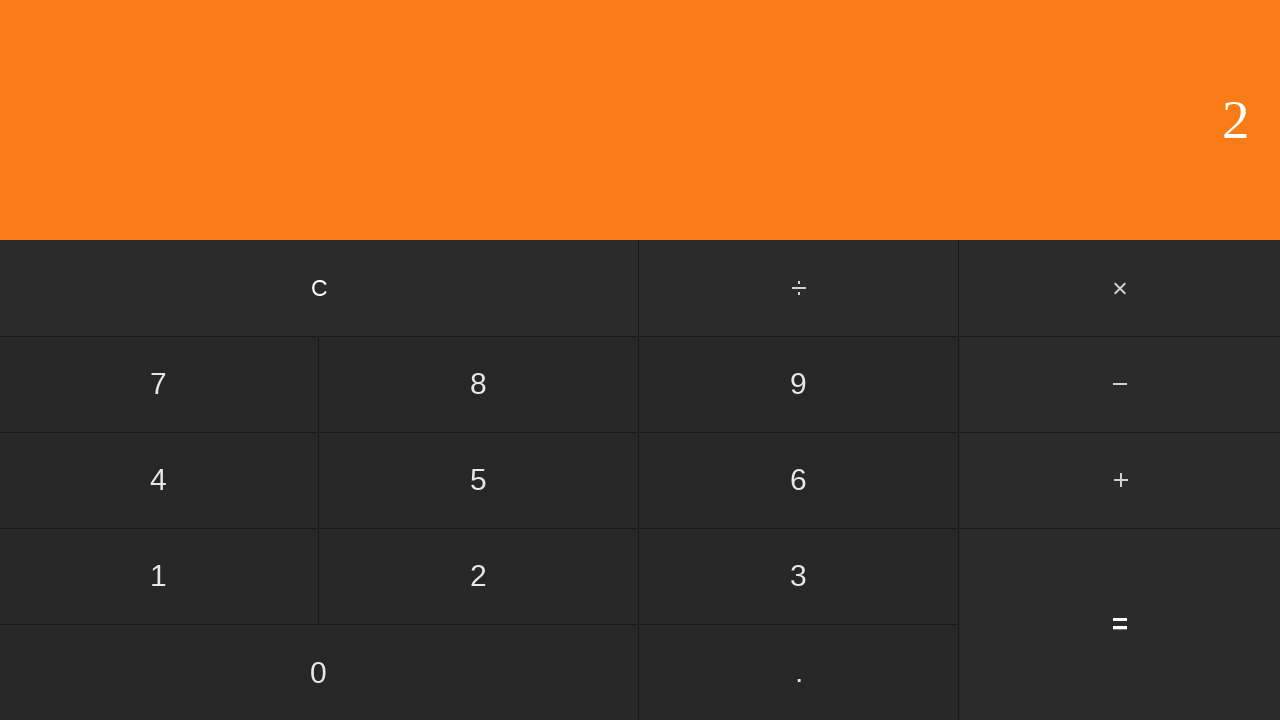

Clicked clear button to reset calculator at (320, 288) on input[value='C']
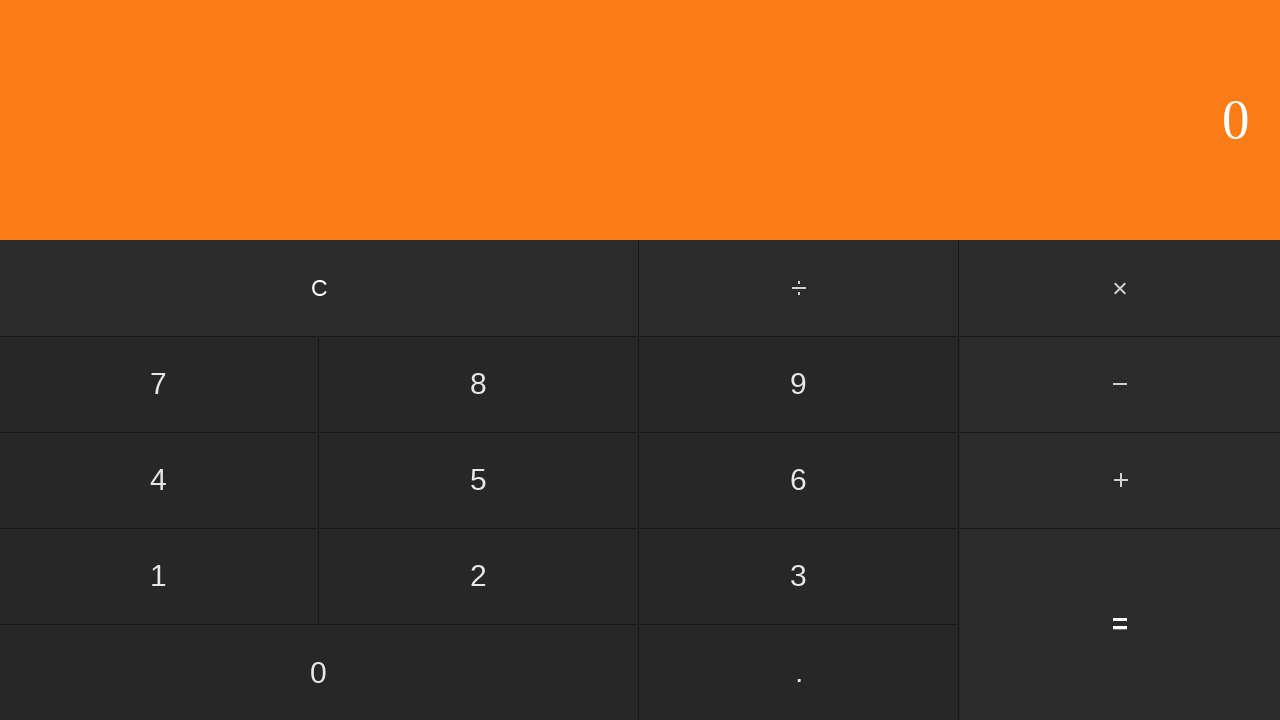

Waited for calculator to clear
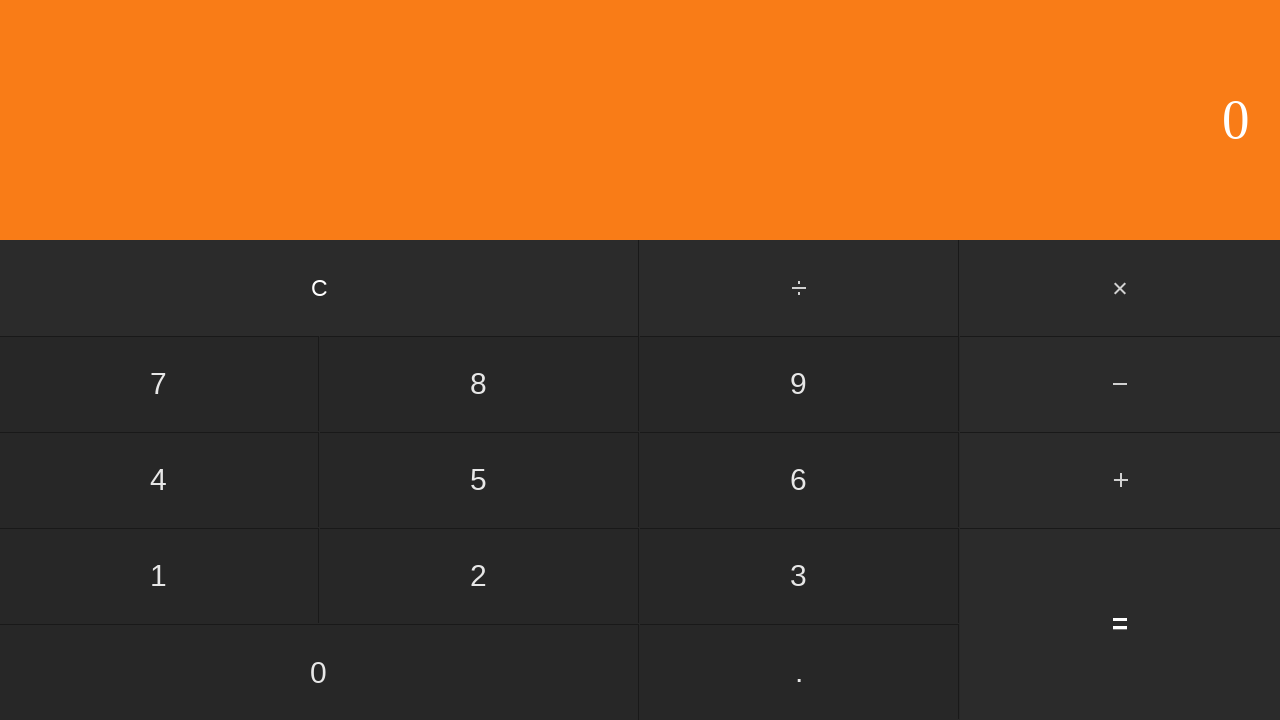

Clicked first number: 0 at (319, 672) on input[value='0']
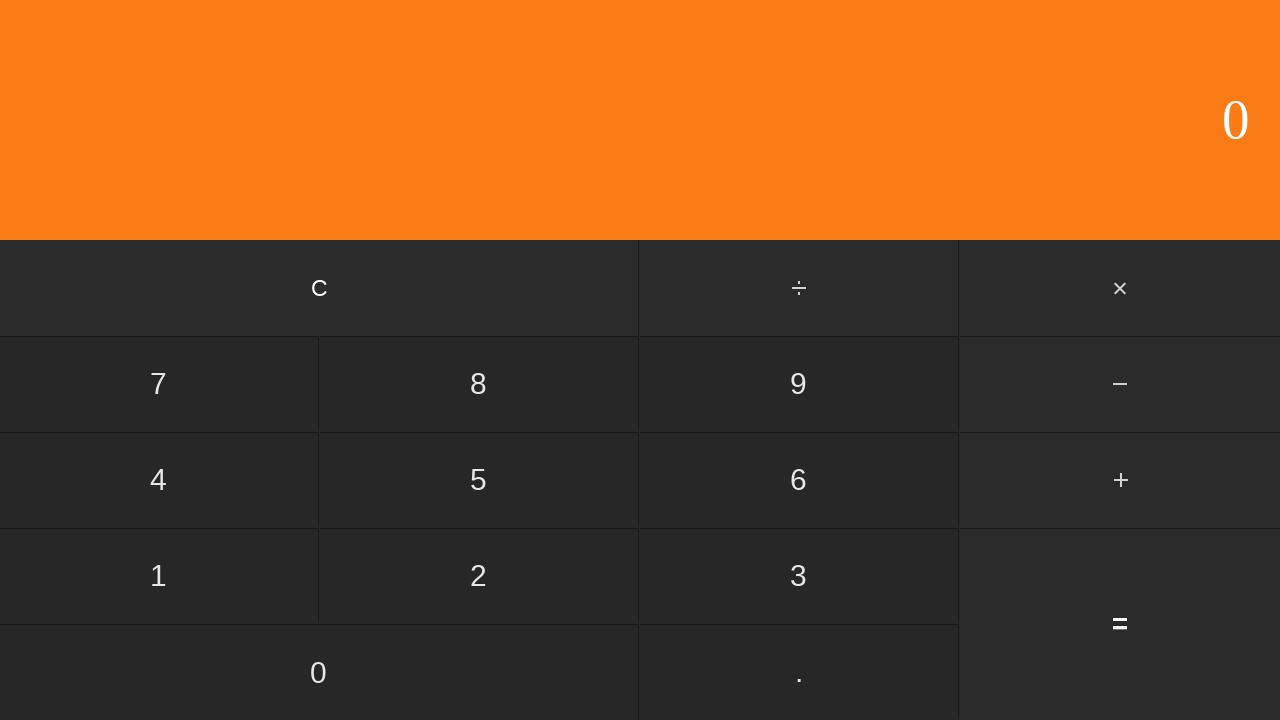

Clicked multiply button at (1120, 288) on #multiply
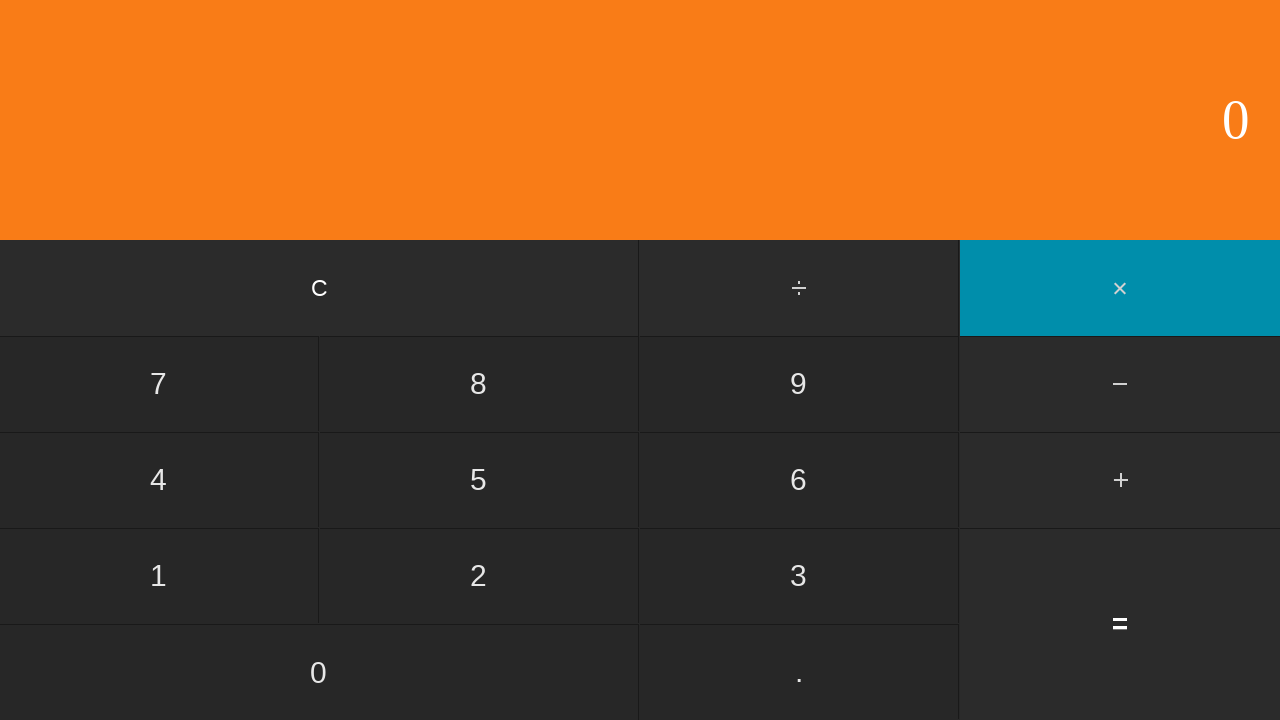

Clicked second number: 2 at (479, 576) on input[value='2']
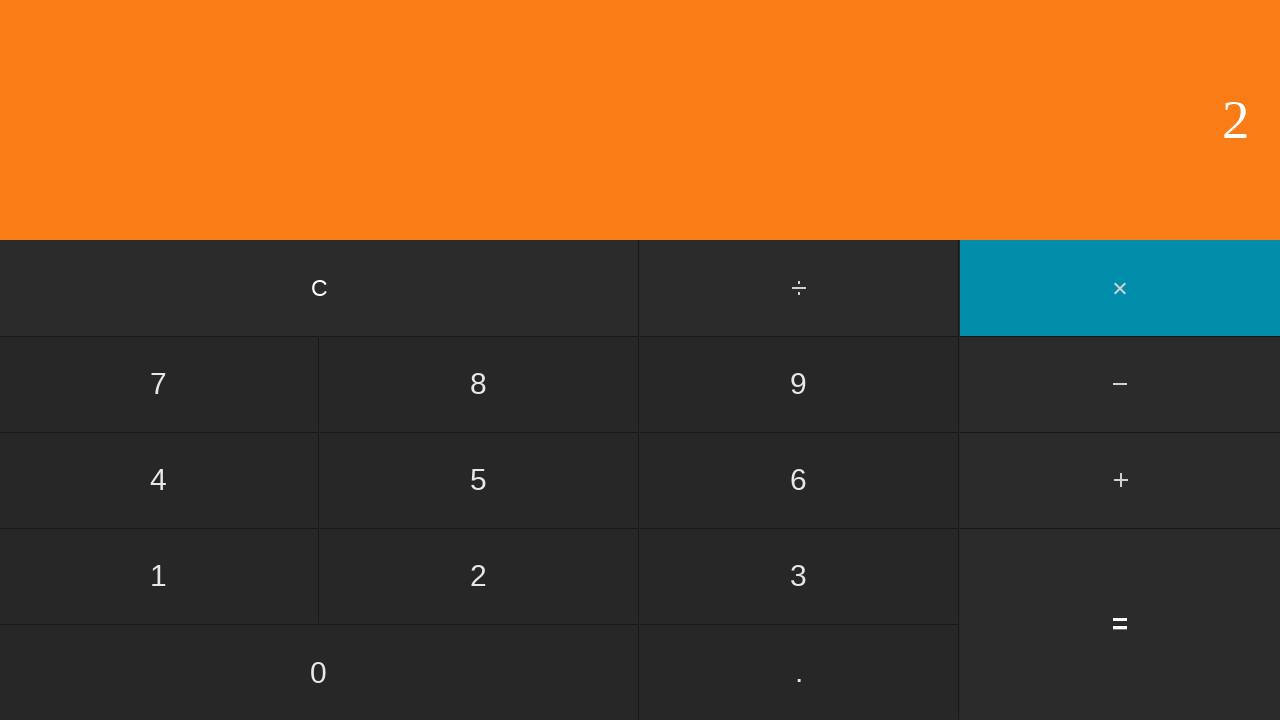

Clicked equals to calculate 0 * 2 = 0 at (1120, 624) on input[value='=']
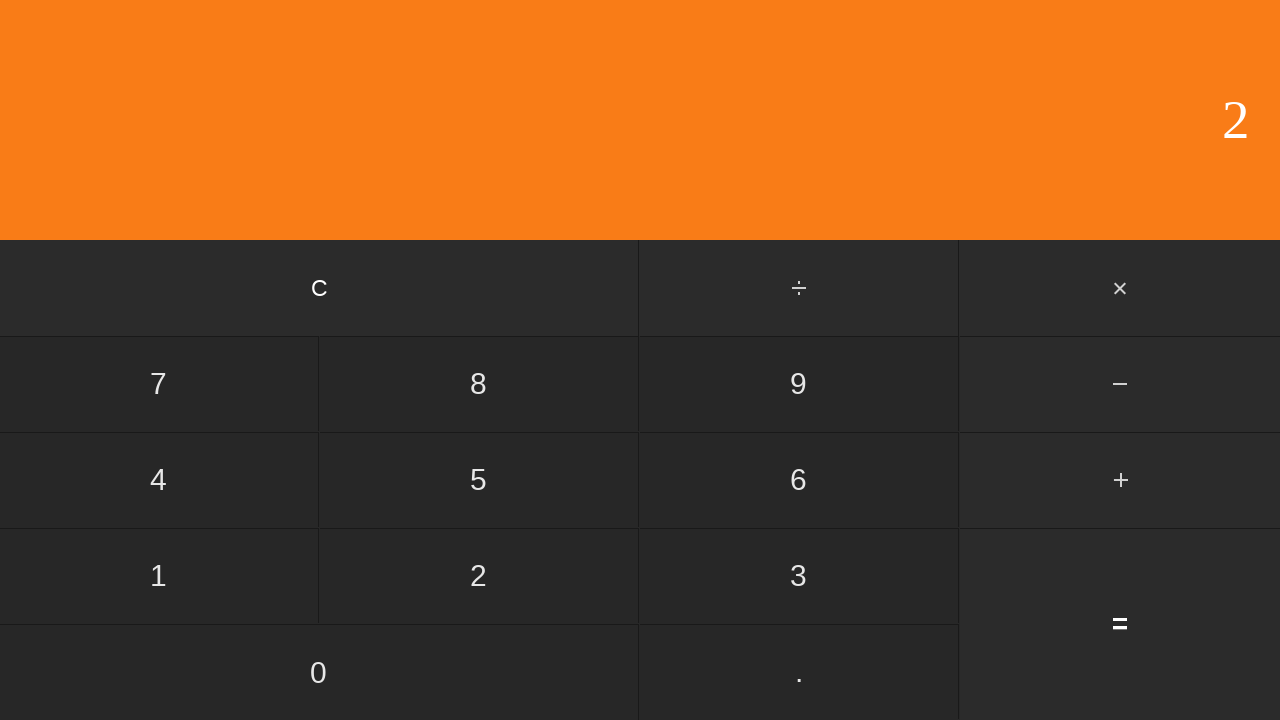

Waited for calculation result to display
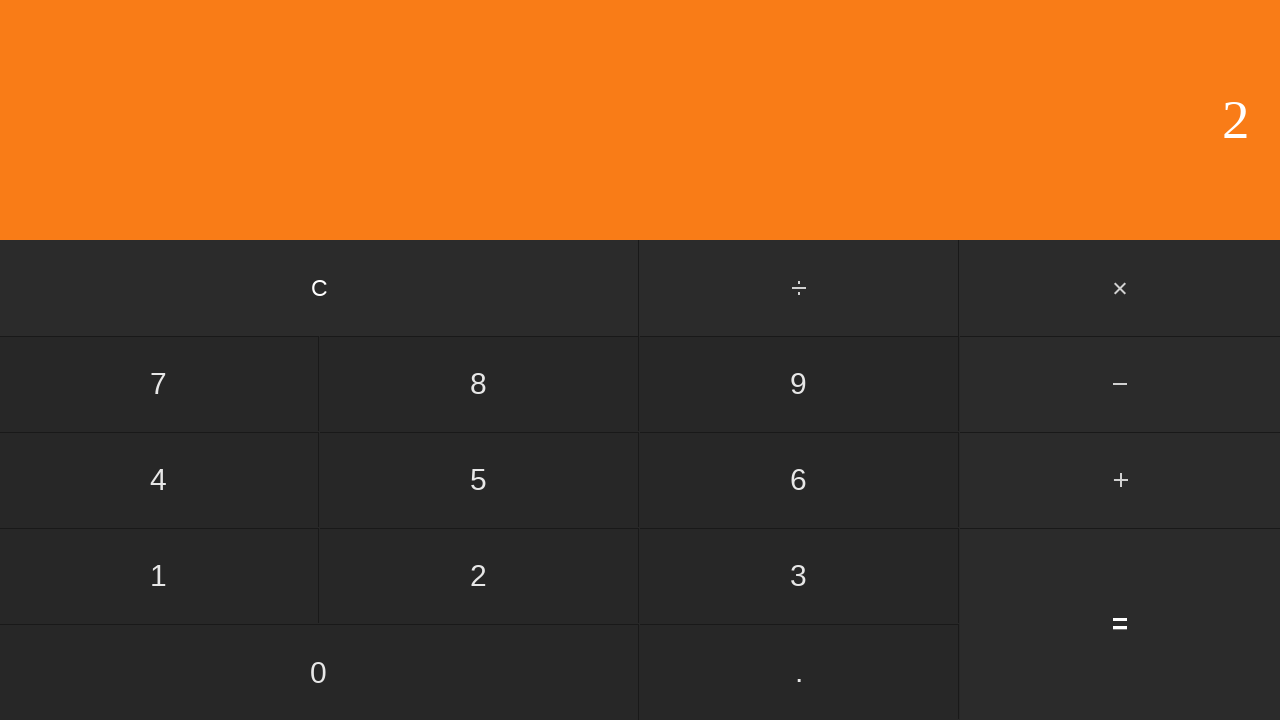

Clicked clear button to reset calculator at (320, 288) on input[value='C']
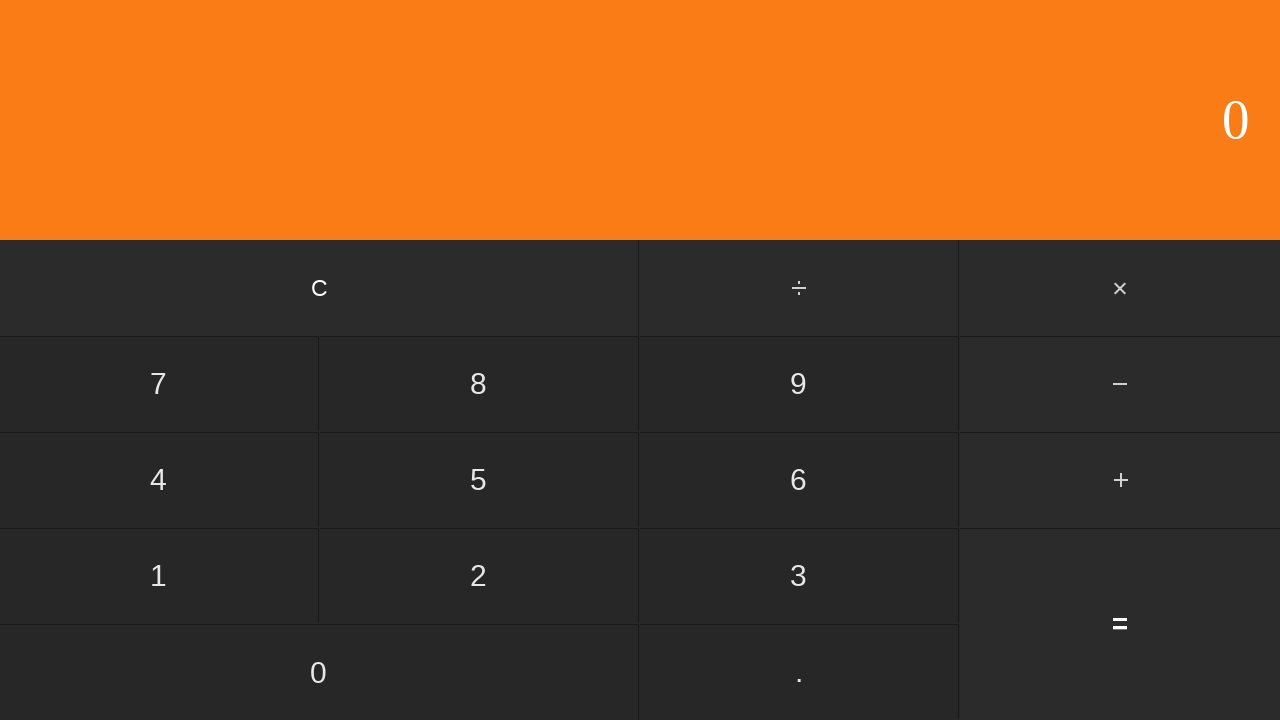

Waited for calculator to clear
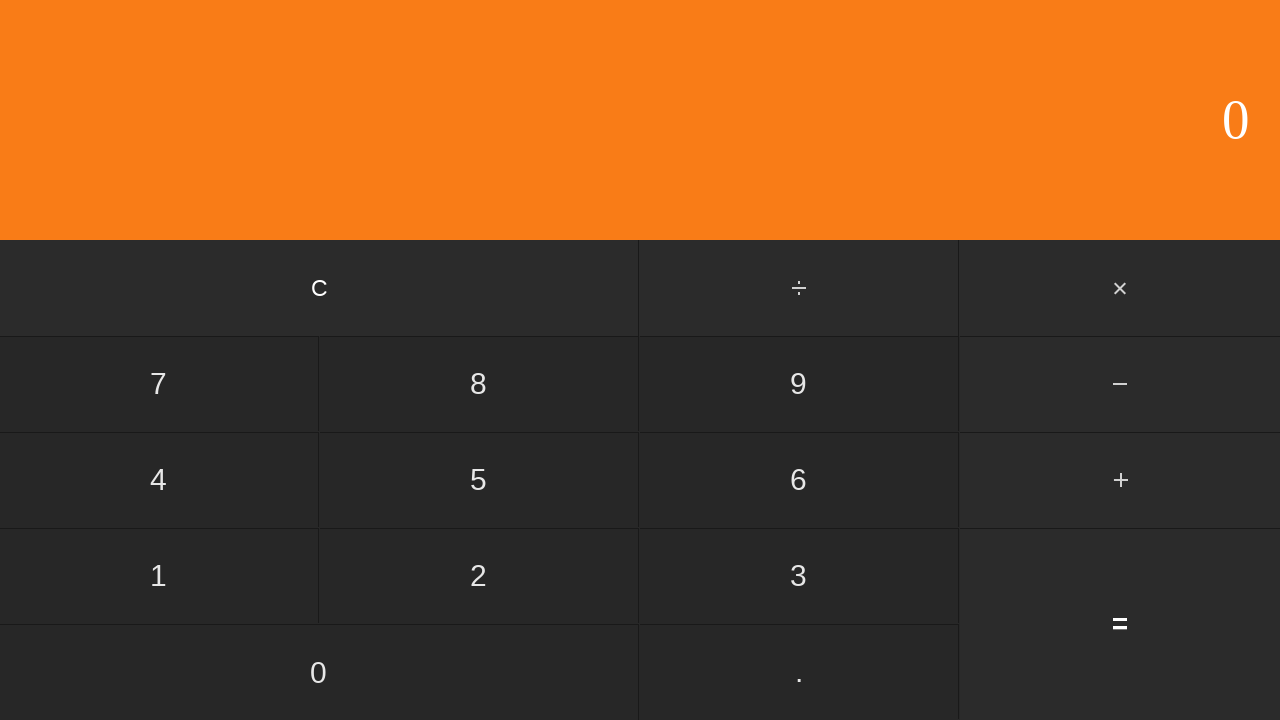

Clicked first number: 0 at (319, 672) on input[value='0']
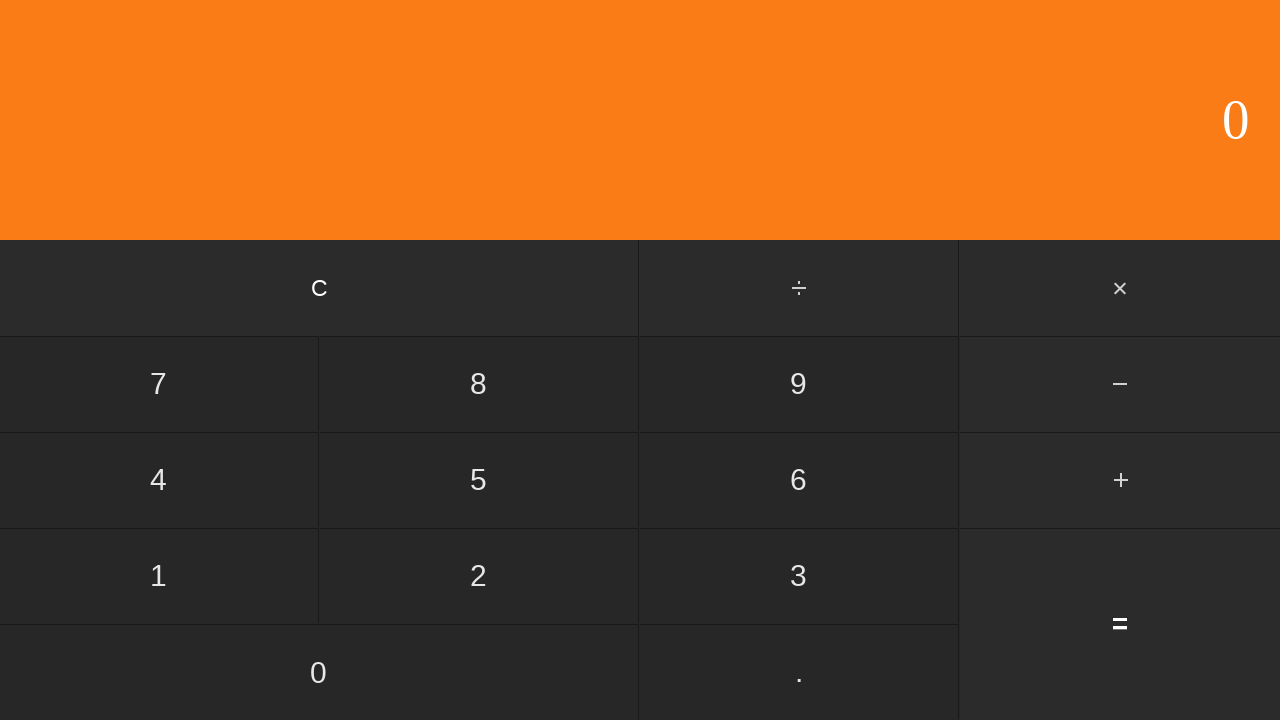

Clicked multiply button at (1120, 288) on #multiply
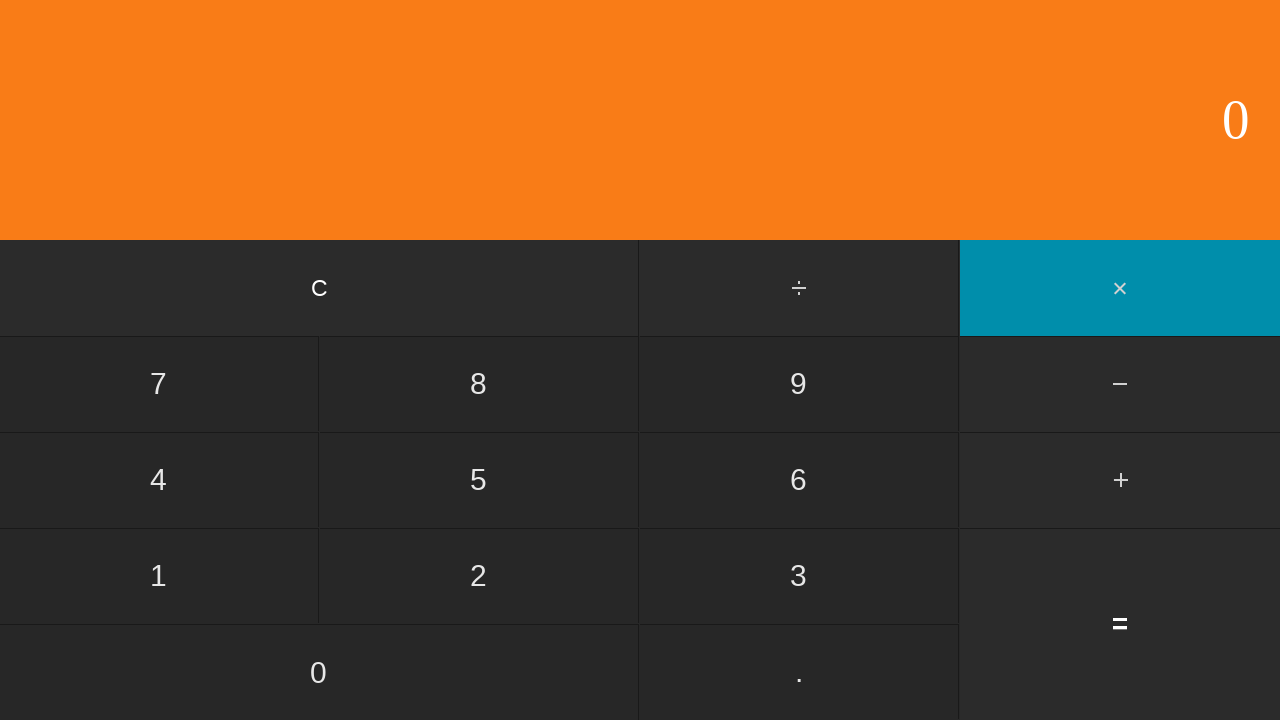

Clicked second number: 3 at (799, 576) on input[value='3']
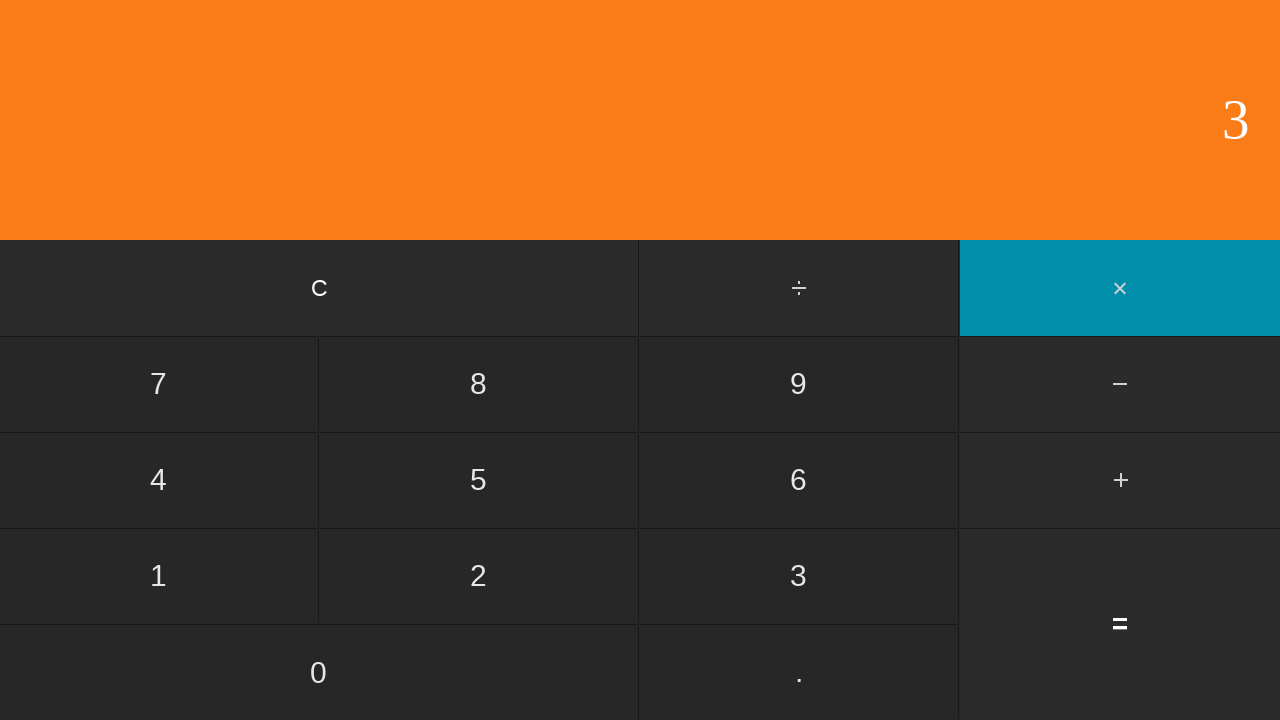

Clicked equals to calculate 0 * 3 = 0 at (1120, 624) on input[value='=']
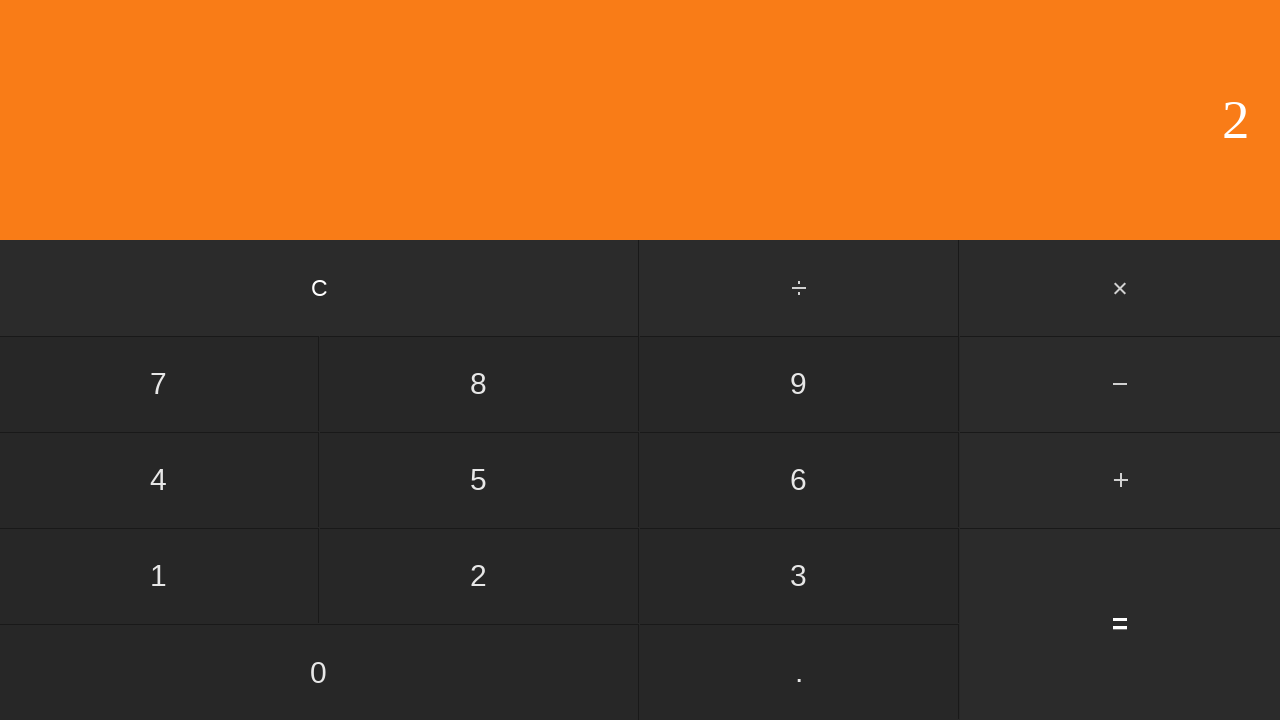

Waited for calculation result to display
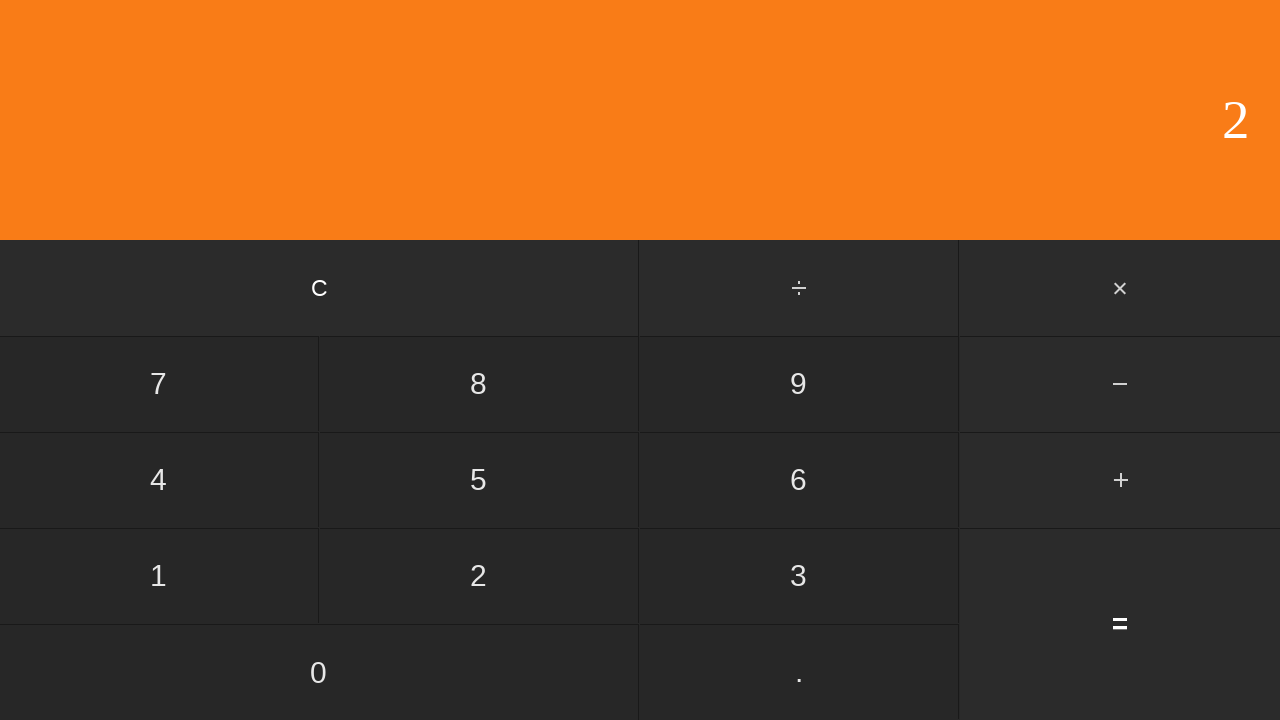

Clicked clear button to reset calculator at (320, 288) on input[value='C']
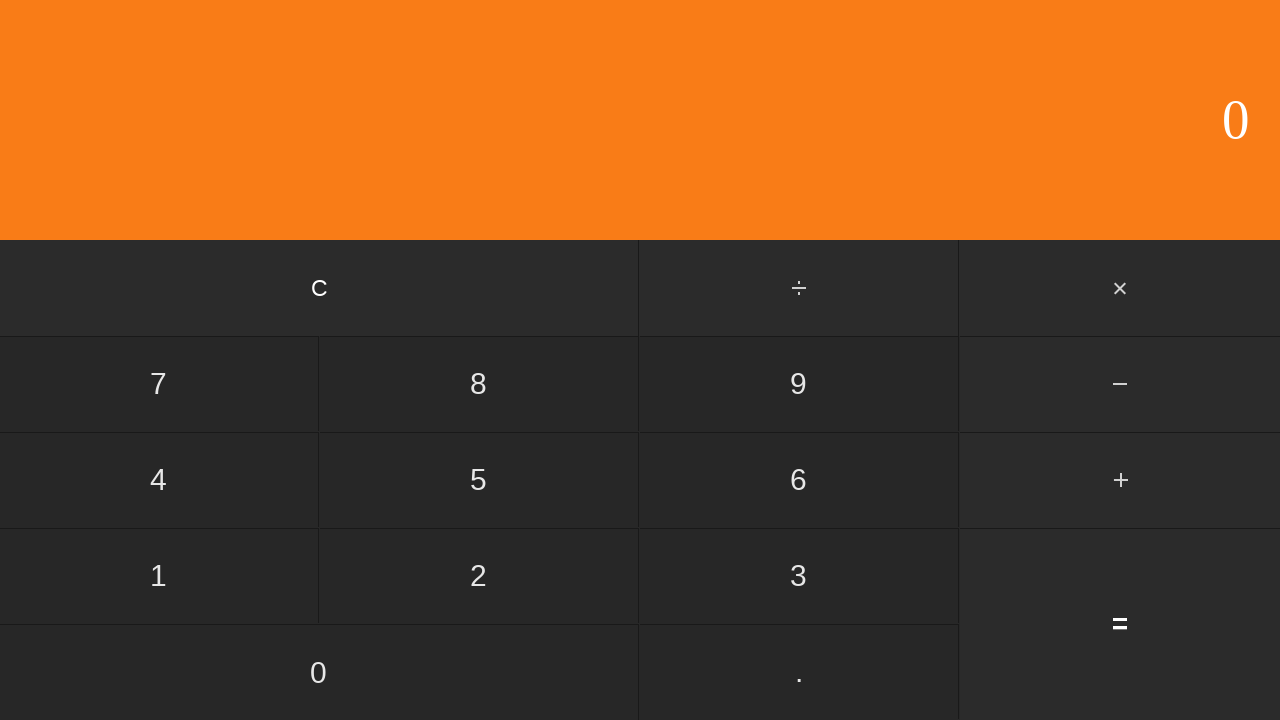

Waited for calculator to clear
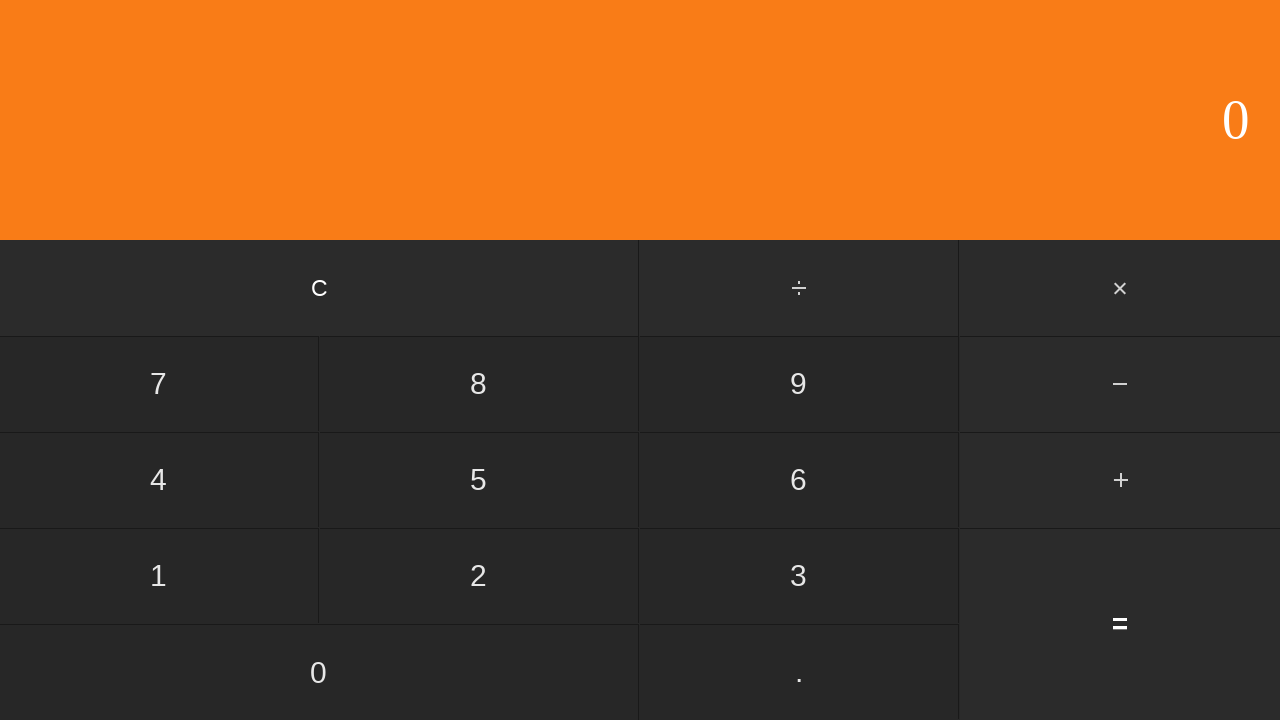

Clicked first number: 0 at (319, 672) on input[value='0']
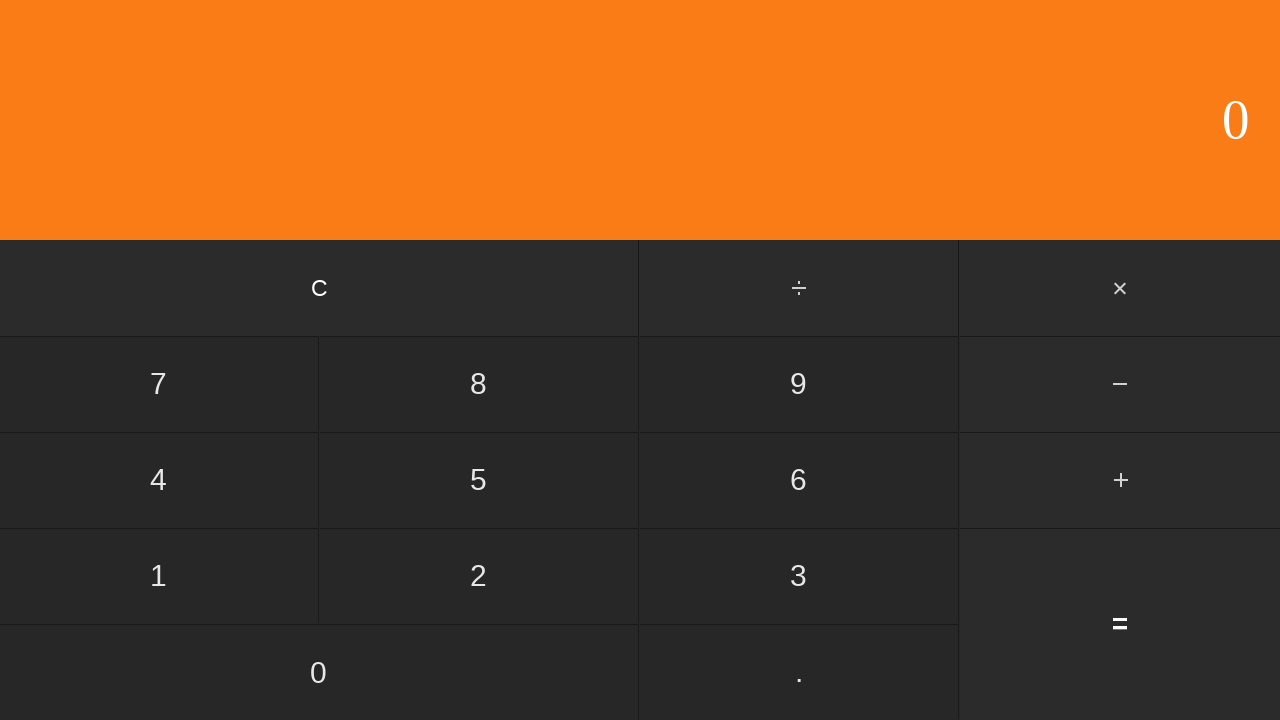

Clicked multiply button at (1120, 288) on #multiply
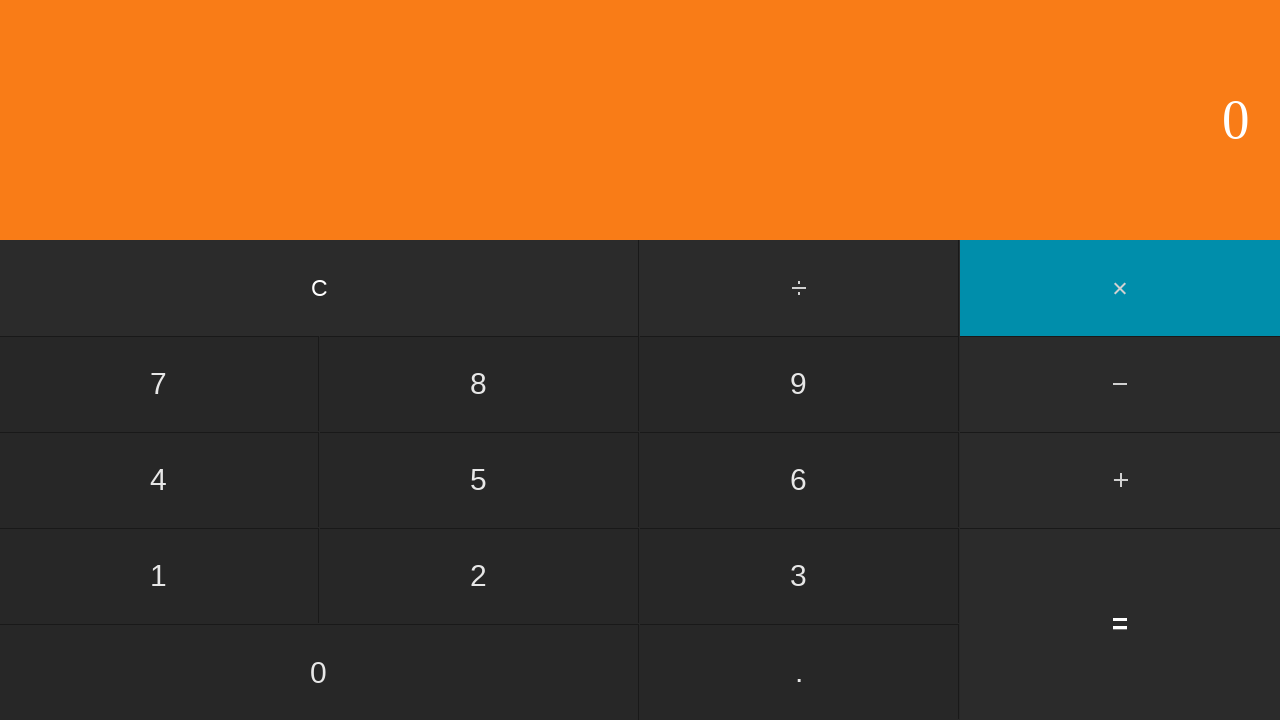

Clicked second number: 4 at (159, 480) on input[value='4']
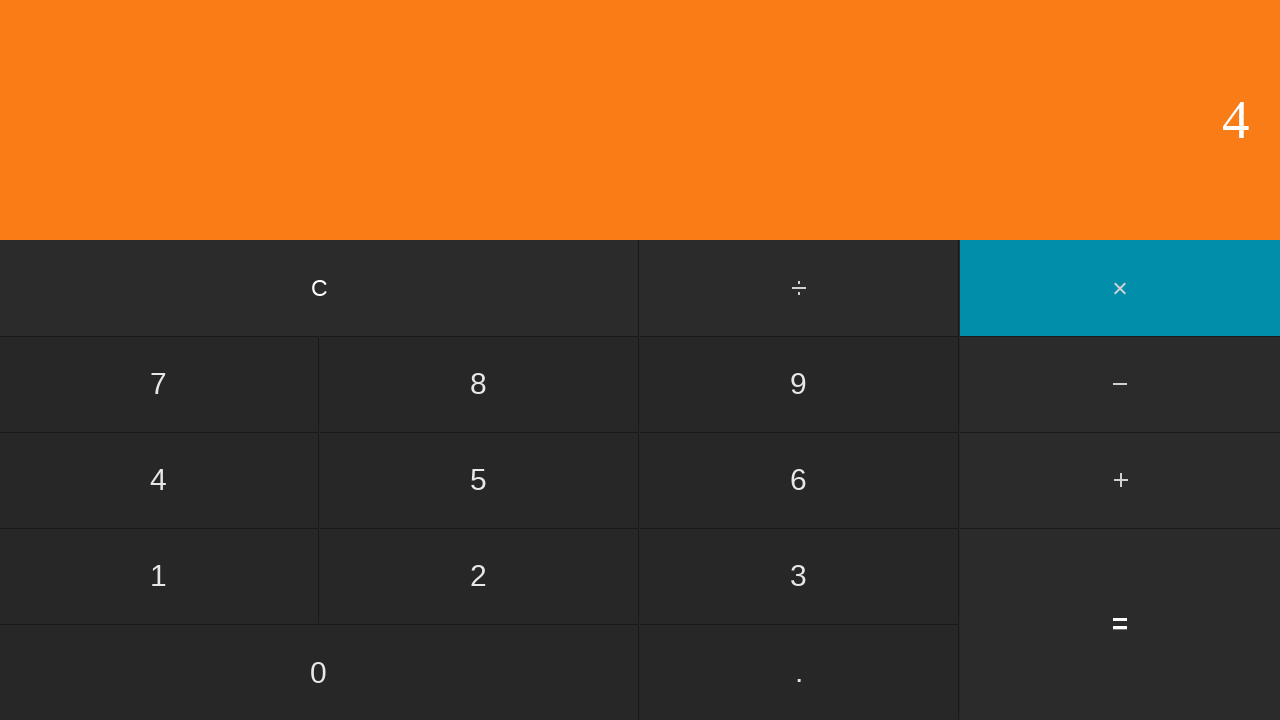

Clicked equals to calculate 0 * 4 = 0 at (1120, 624) on input[value='=']
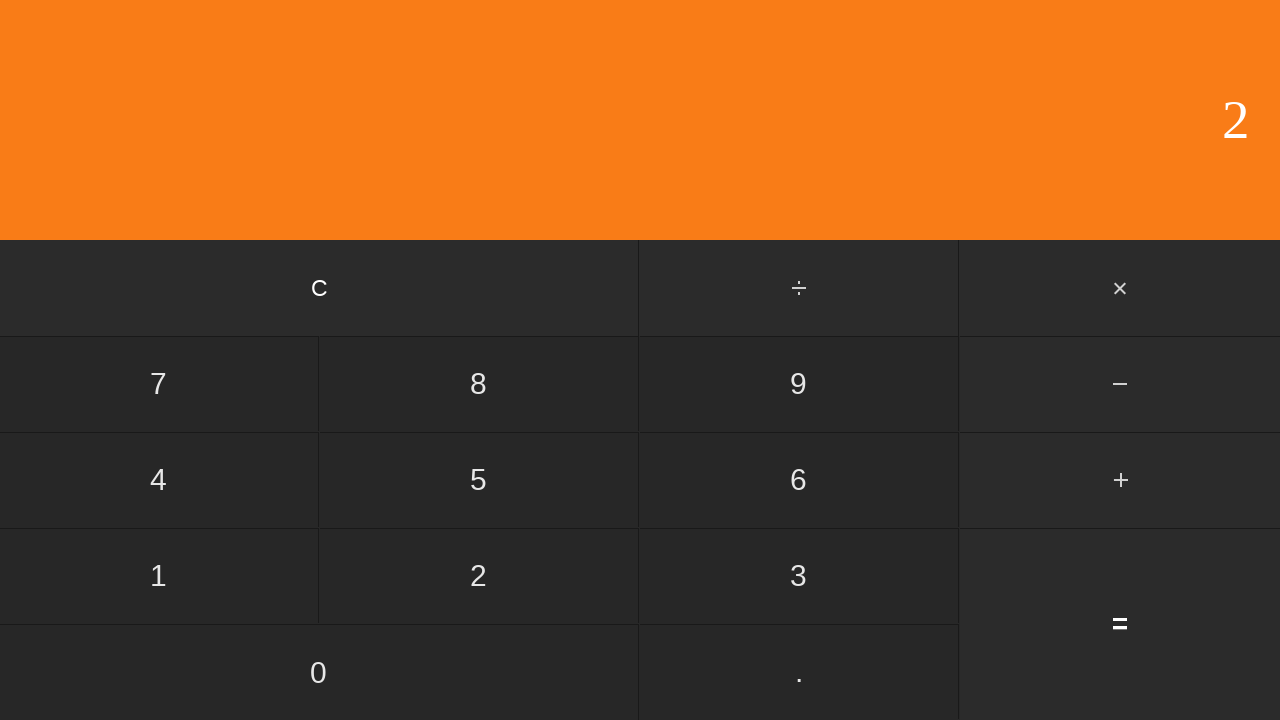

Waited for calculation result to display
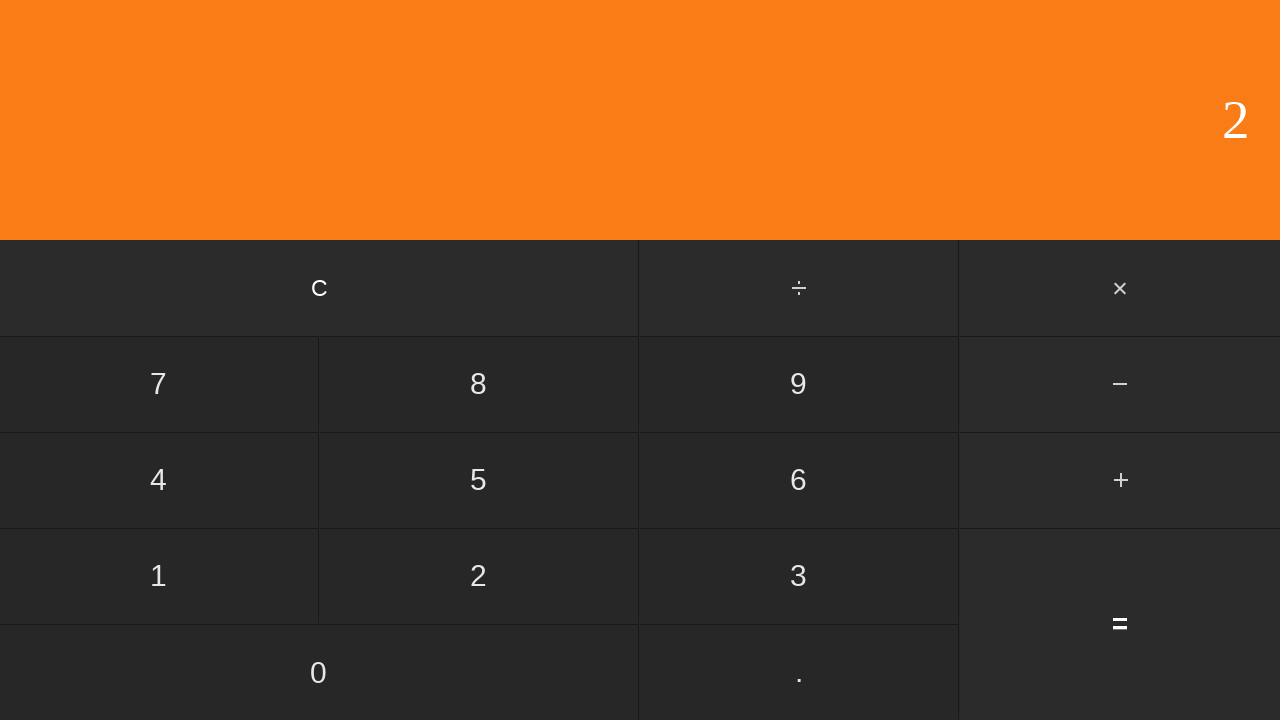

Clicked clear button to reset calculator at (320, 288) on input[value='C']
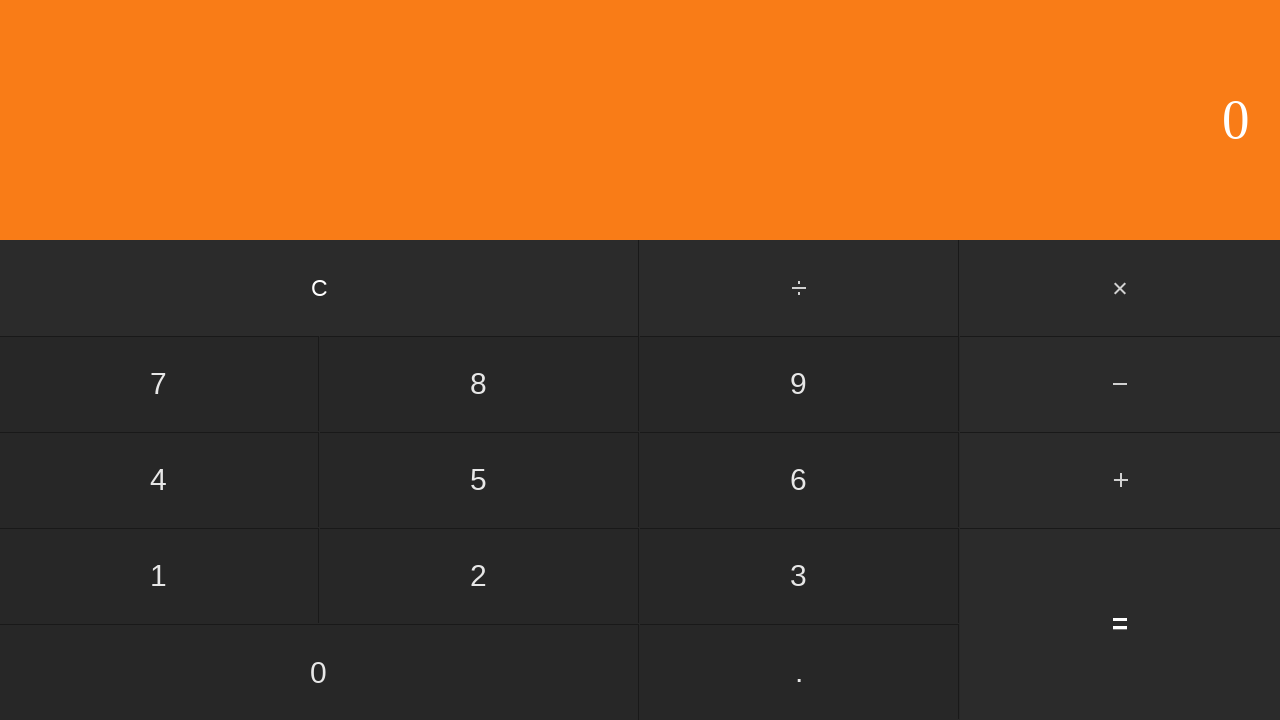

Waited for calculator to clear
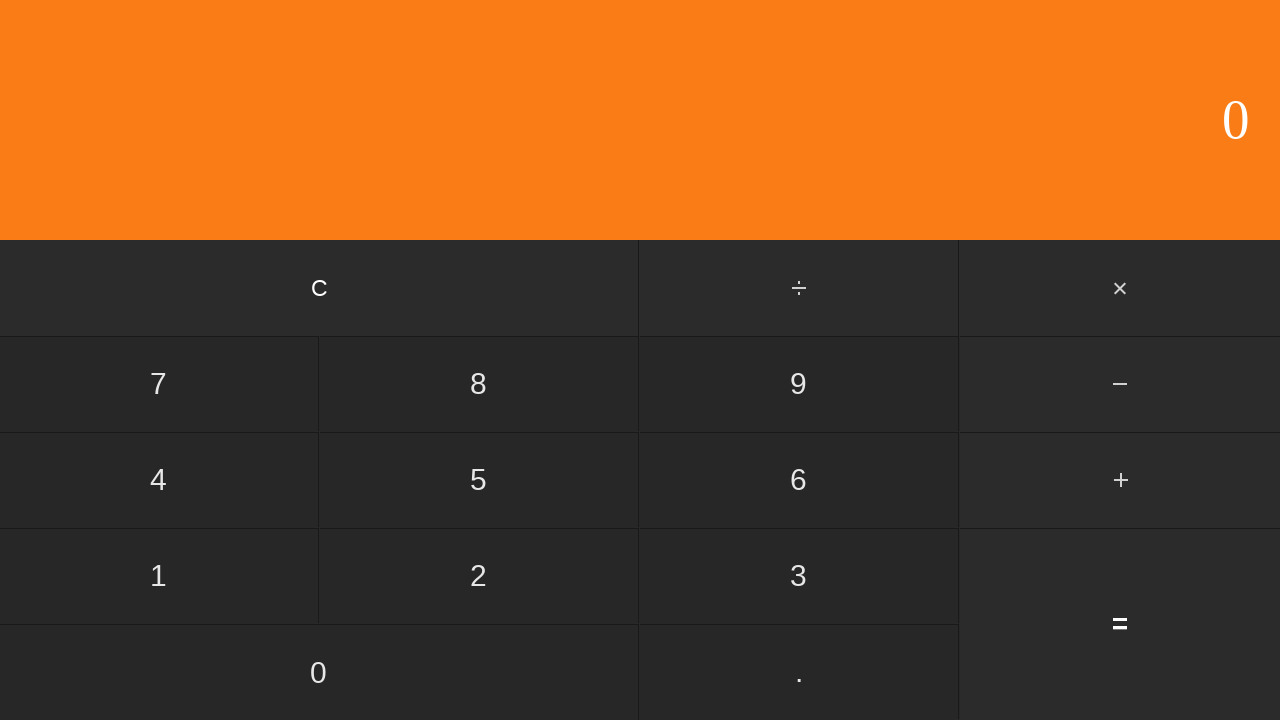

Clicked first number: 0 at (319, 672) on input[value='0']
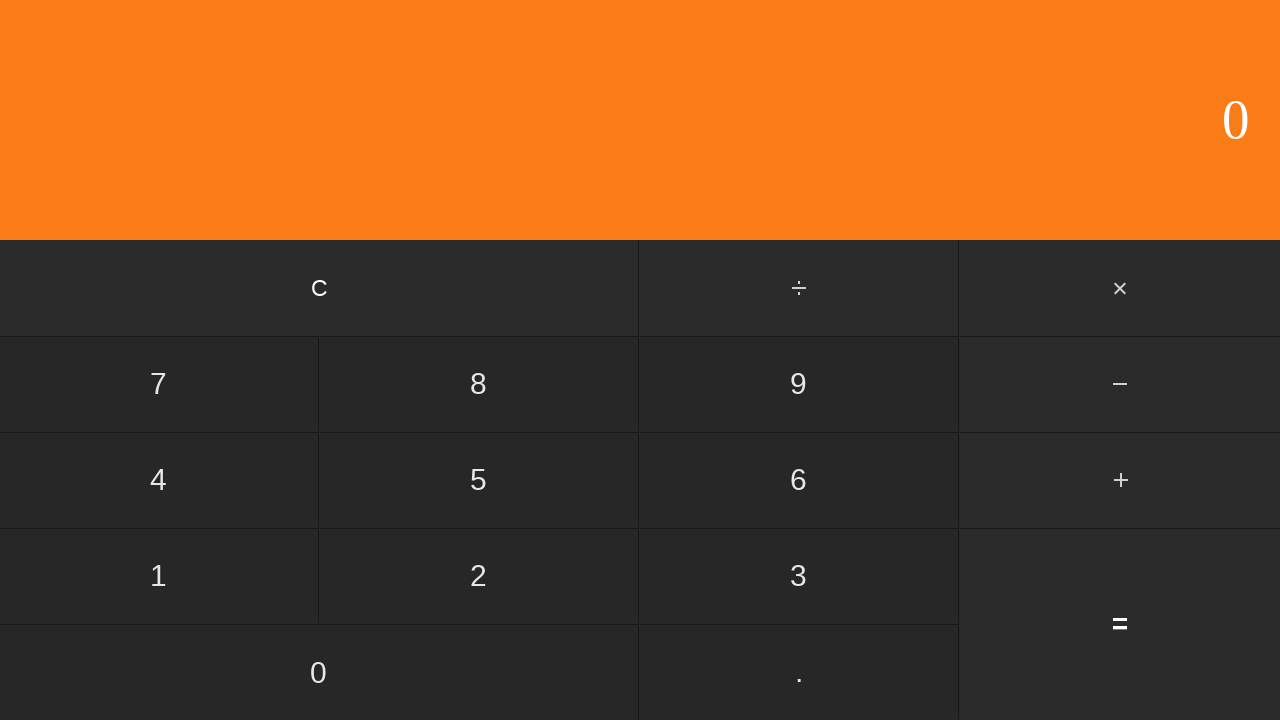

Clicked multiply button at (1120, 288) on #multiply
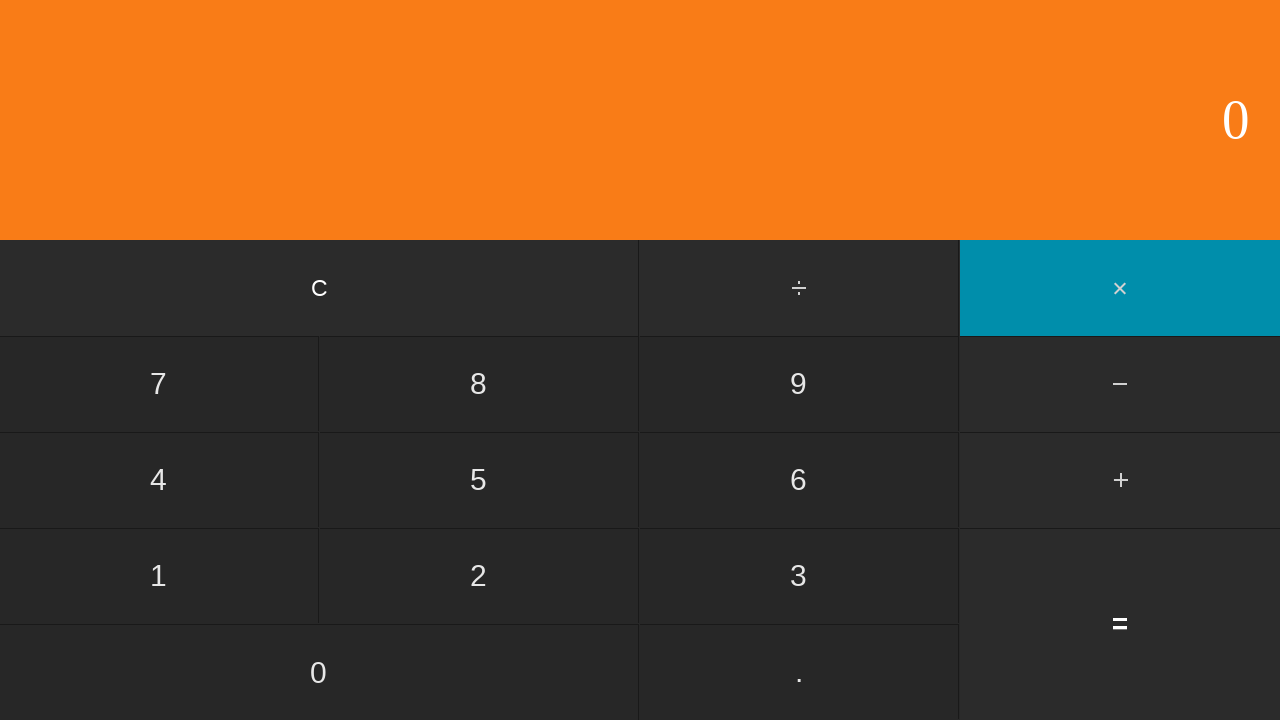

Clicked second number: 5 at (479, 480) on input[value='5']
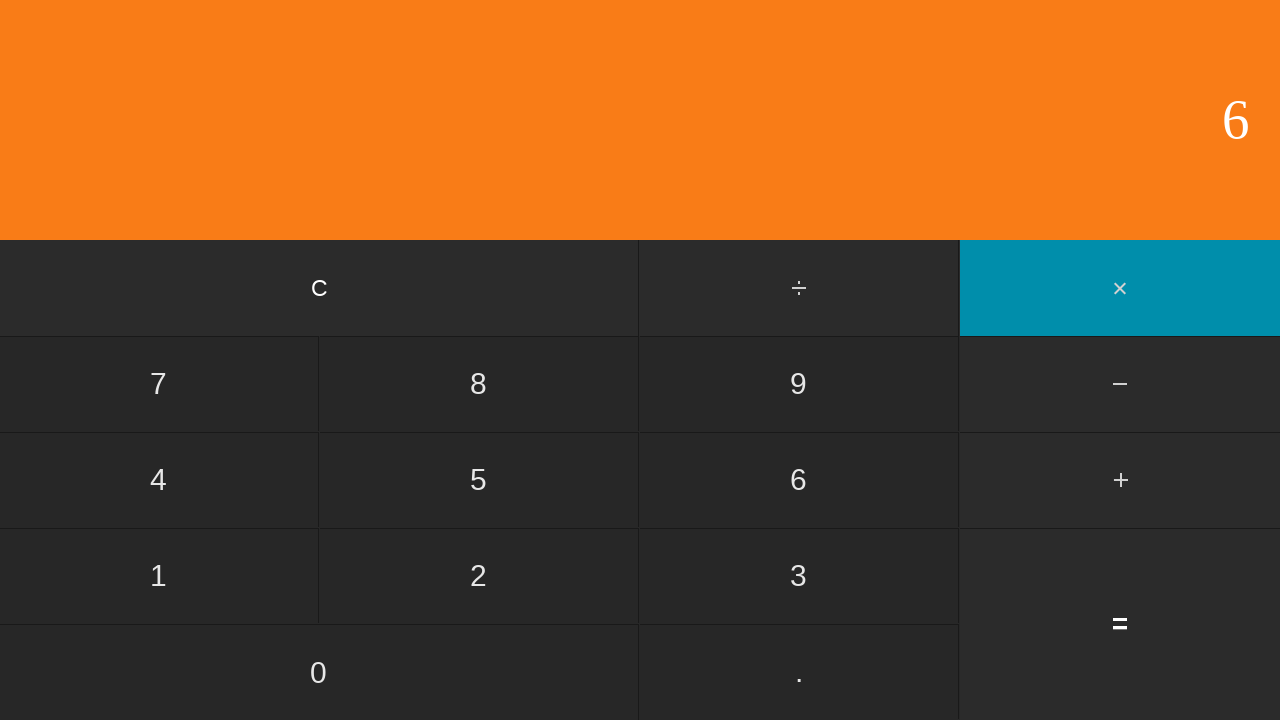

Clicked equals to calculate 0 * 5 = 0 at (1120, 624) on input[value='=']
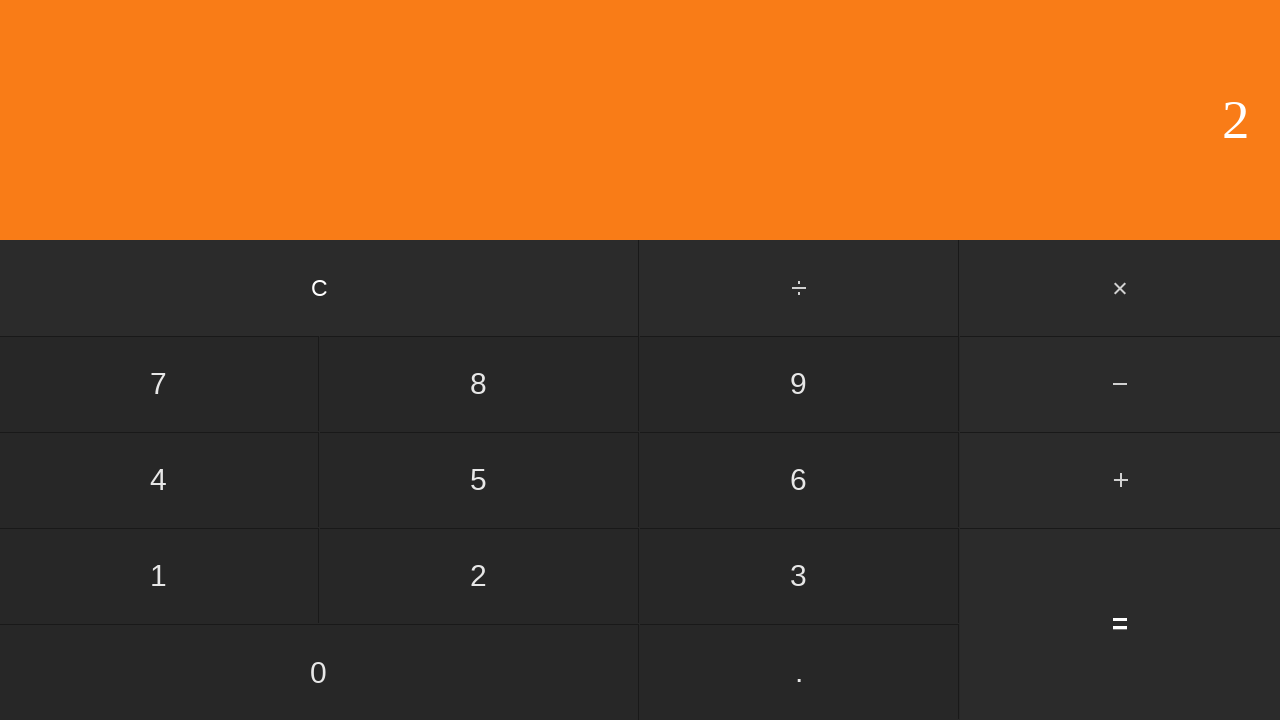

Waited for calculation result to display
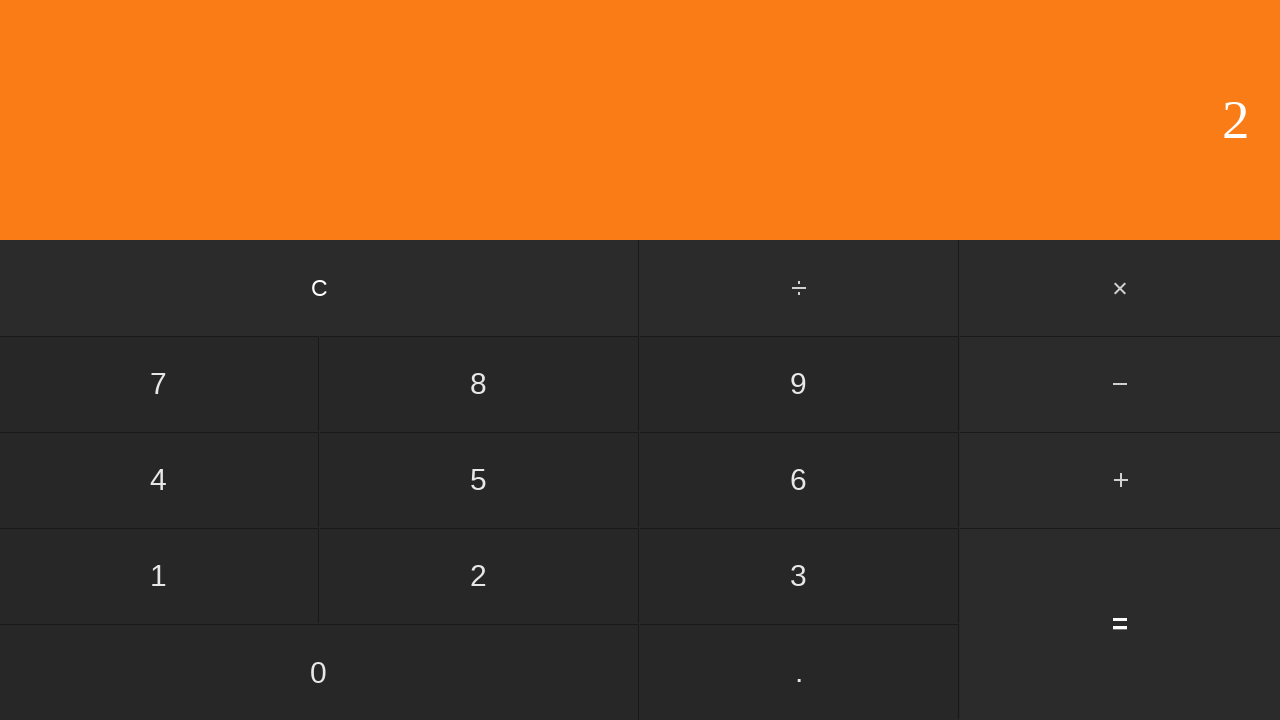

Clicked clear button to reset calculator at (320, 288) on input[value='C']
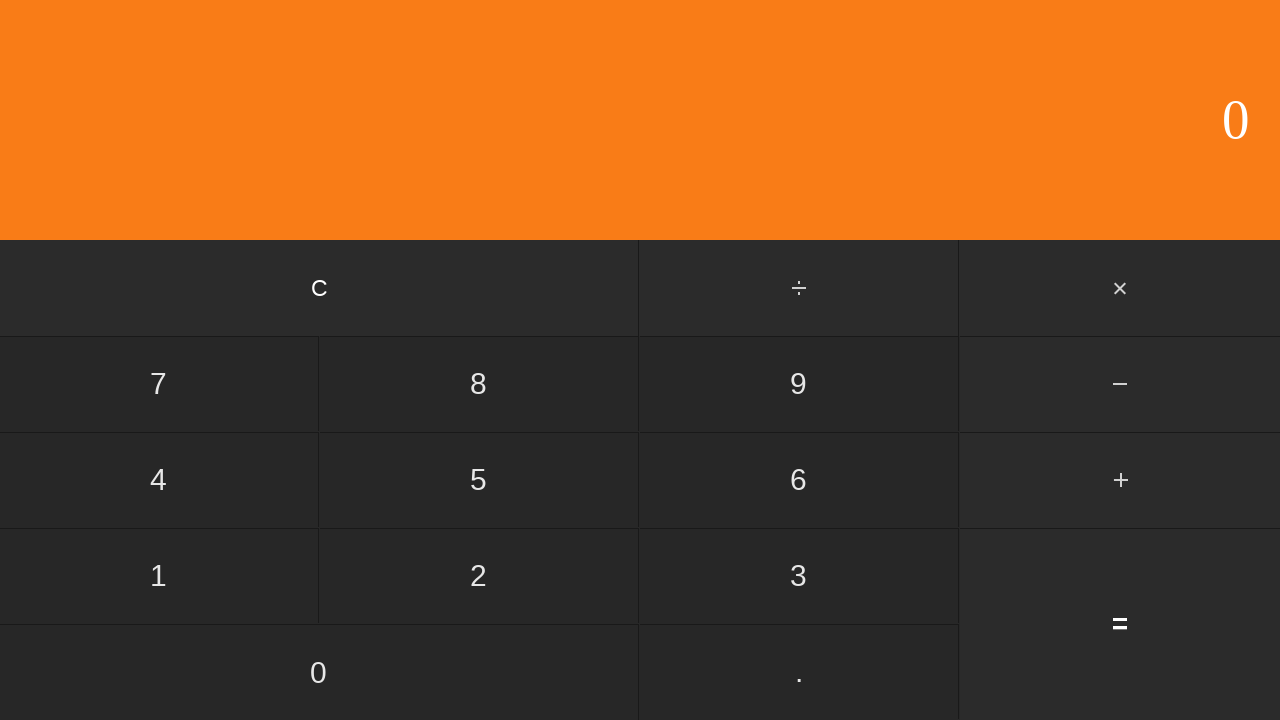

Waited for calculator to clear
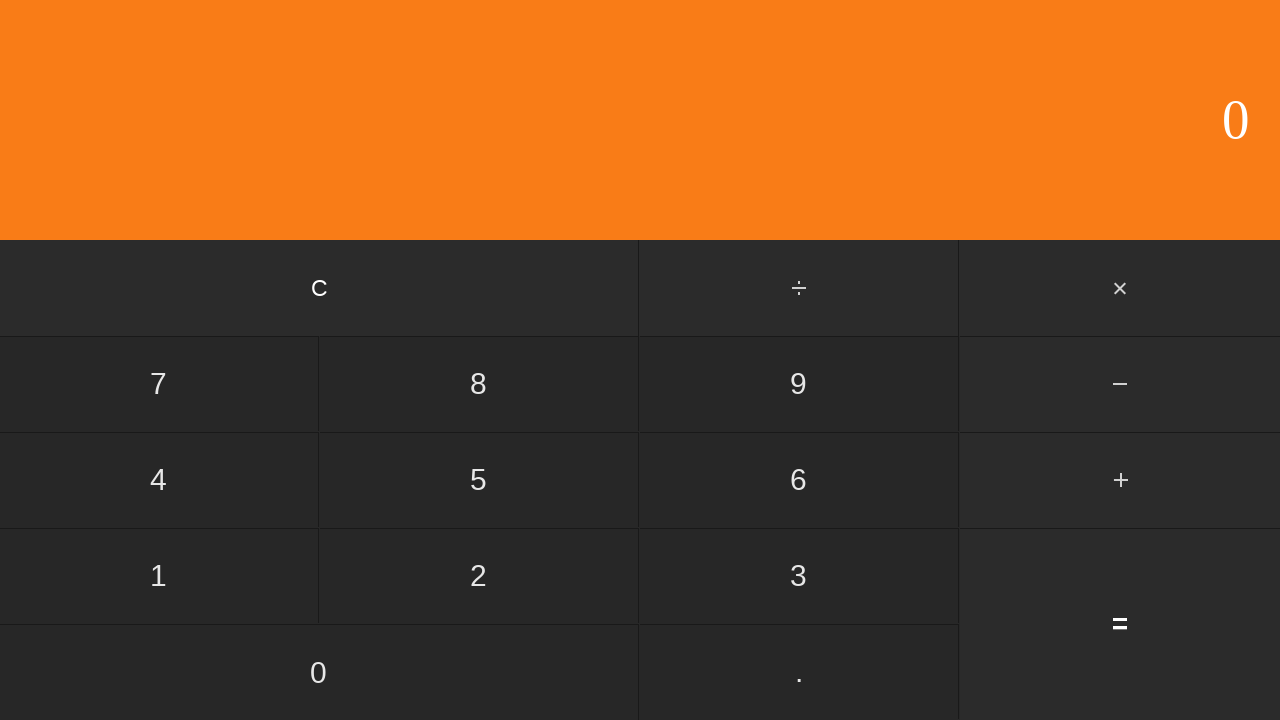

Clicked first number: 0 at (319, 672) on input[value='0']
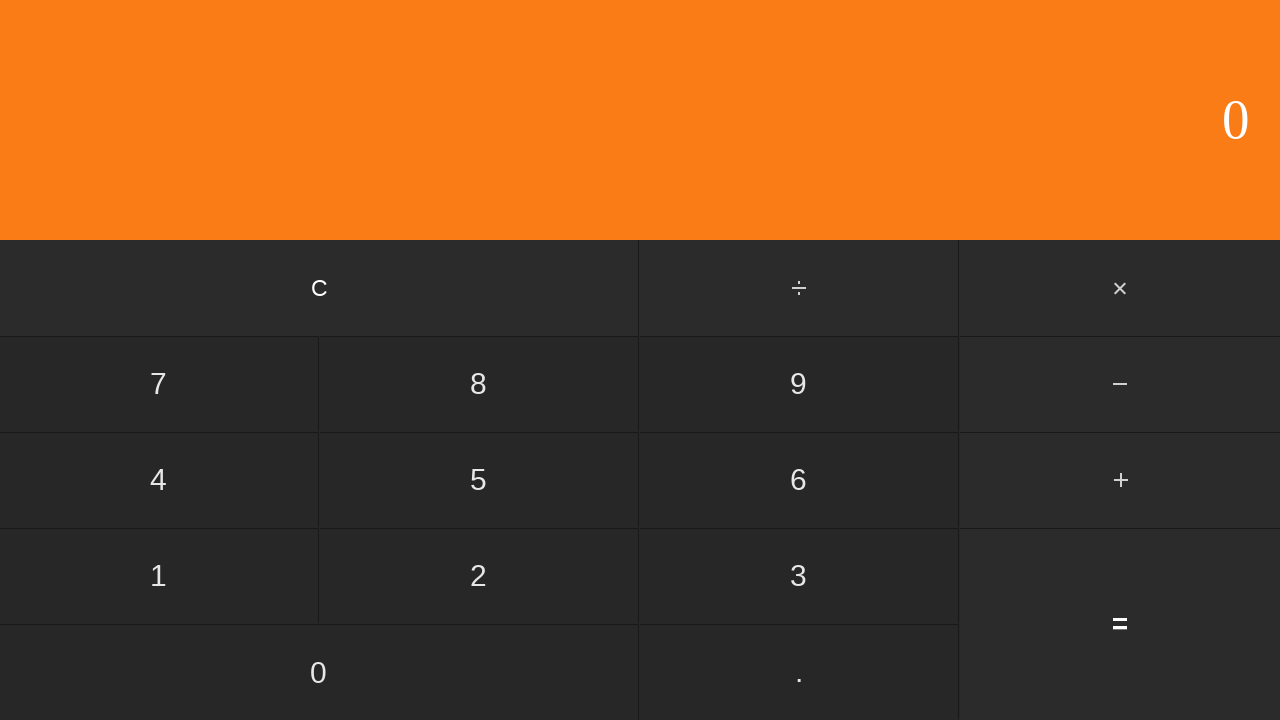

Clicked multiply button at (1120, 288) on #multiply
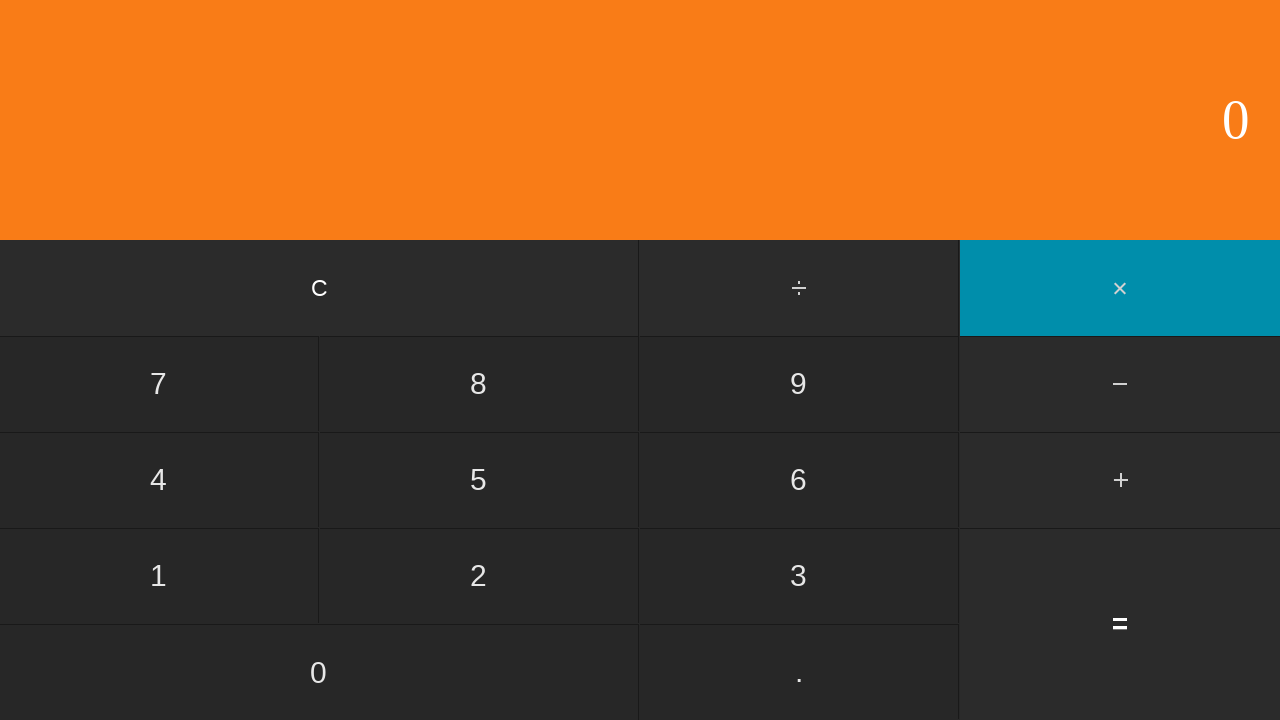

Clicked second number: 6 at (799, 480) on input[value='6']
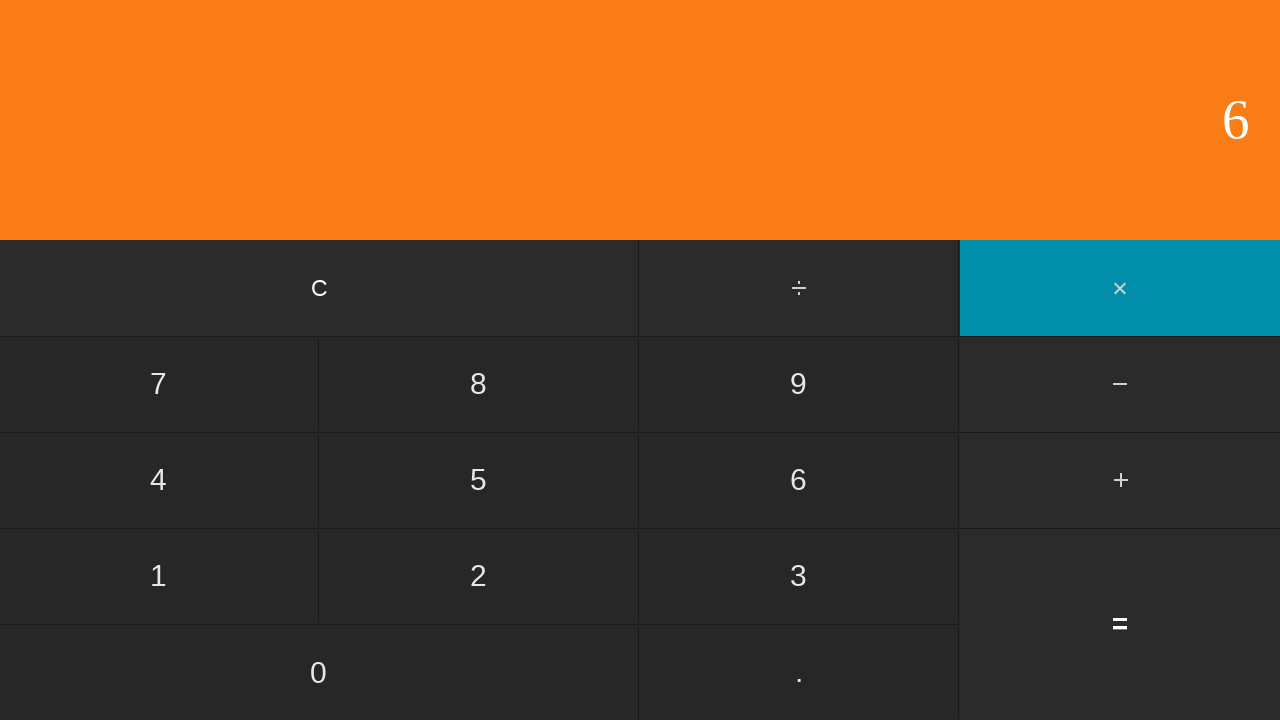

Clicked equals to calculate 0 * 6 = 0 at (1120, 624) on input[value='=']
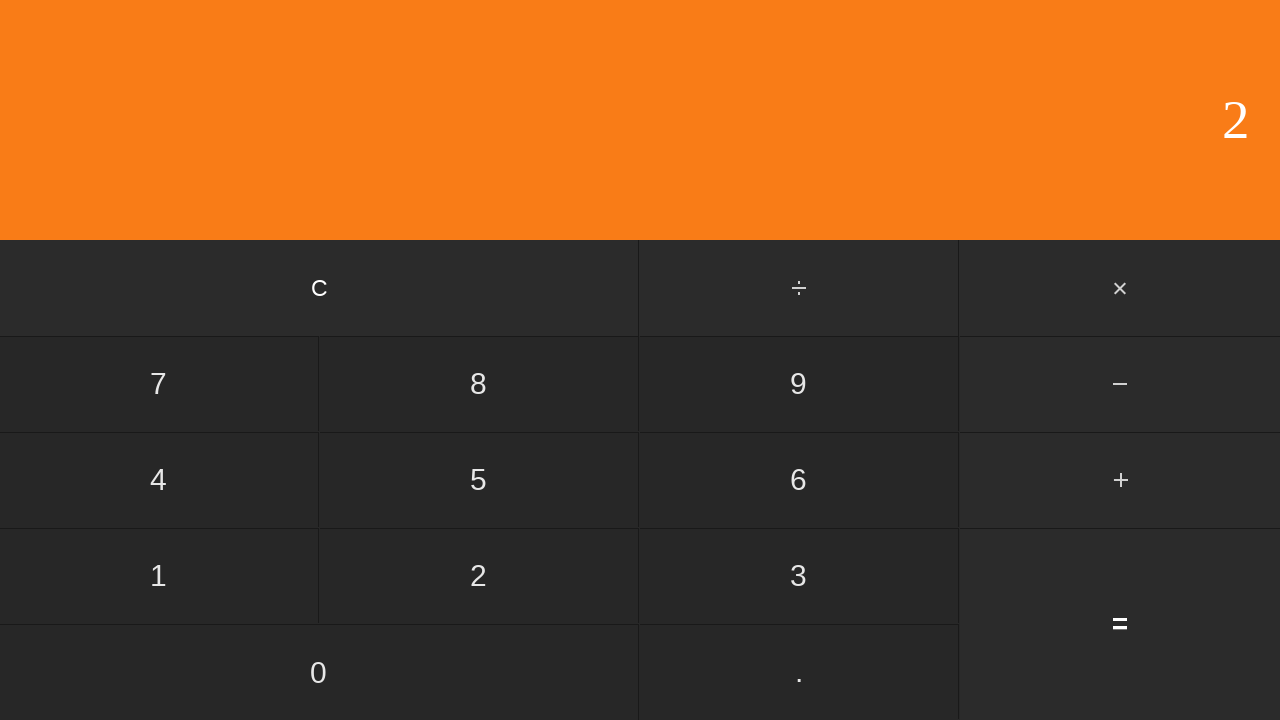

Waited for calculation result to display
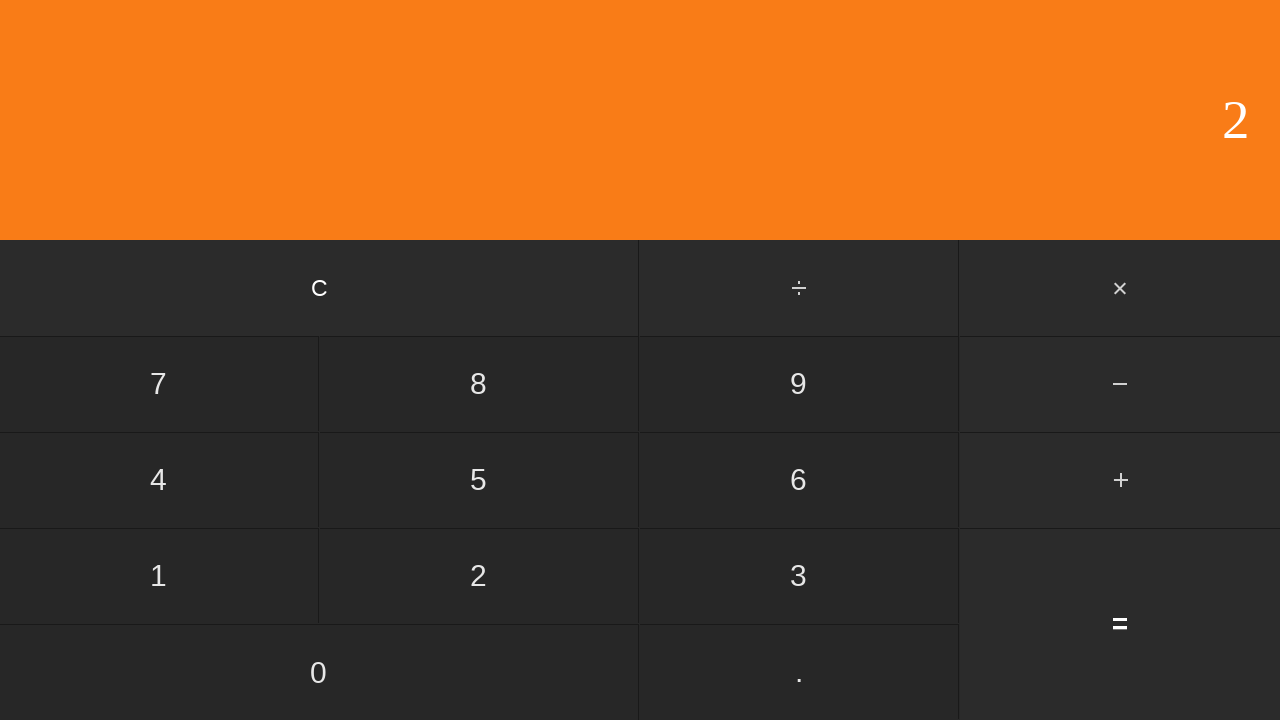

Clicked clear button to reset calculator at (320, 288) on input[value='C']
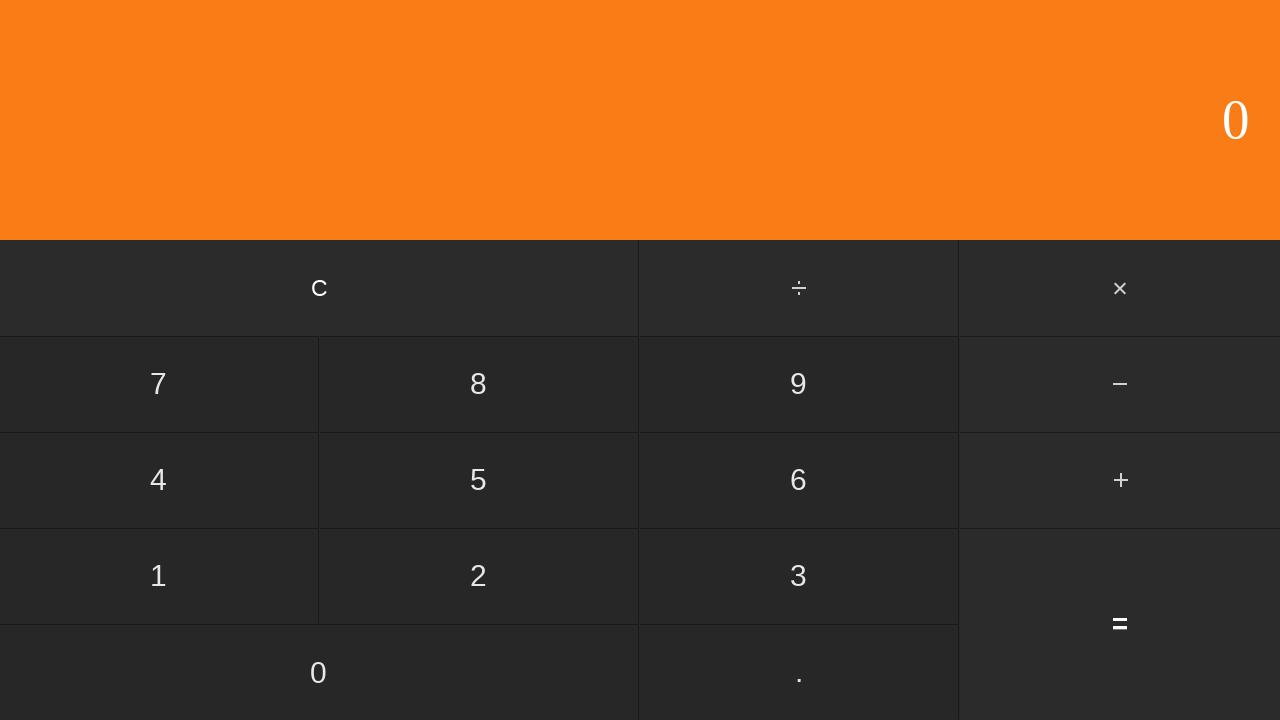

Waited for calculator to clear
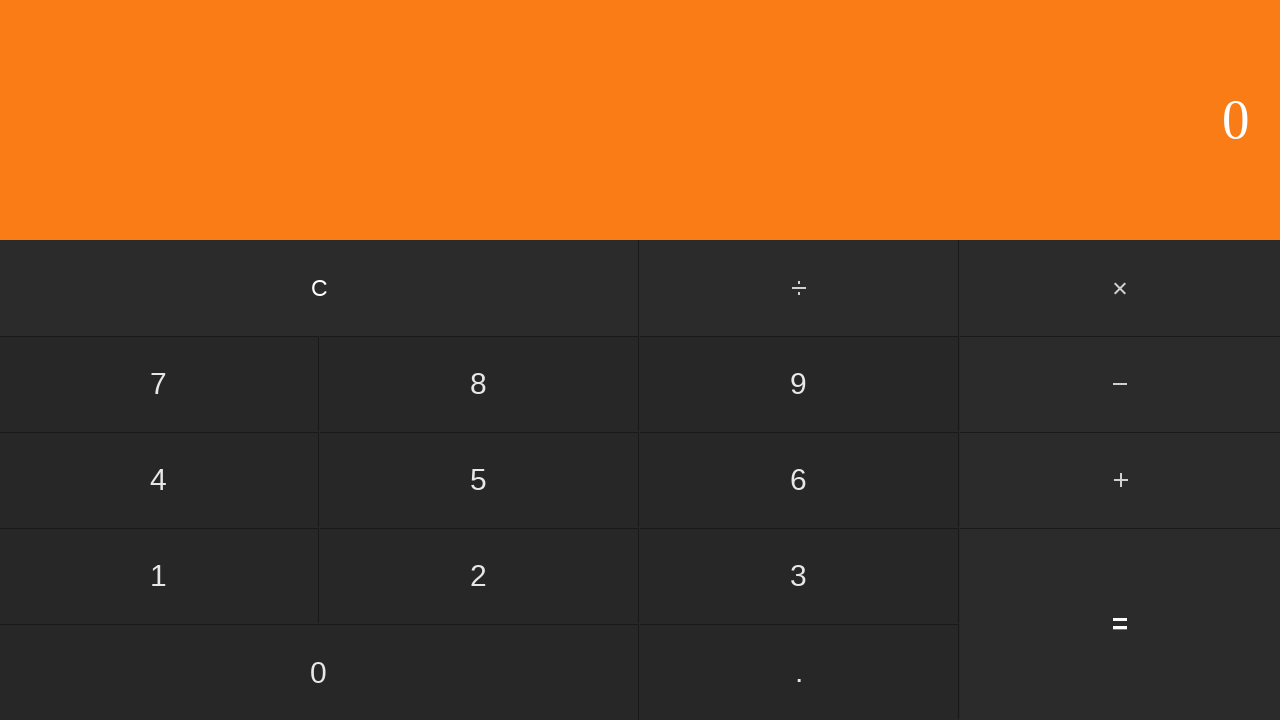

Clicked first number: 0 at (319, 672) on input[value='0']
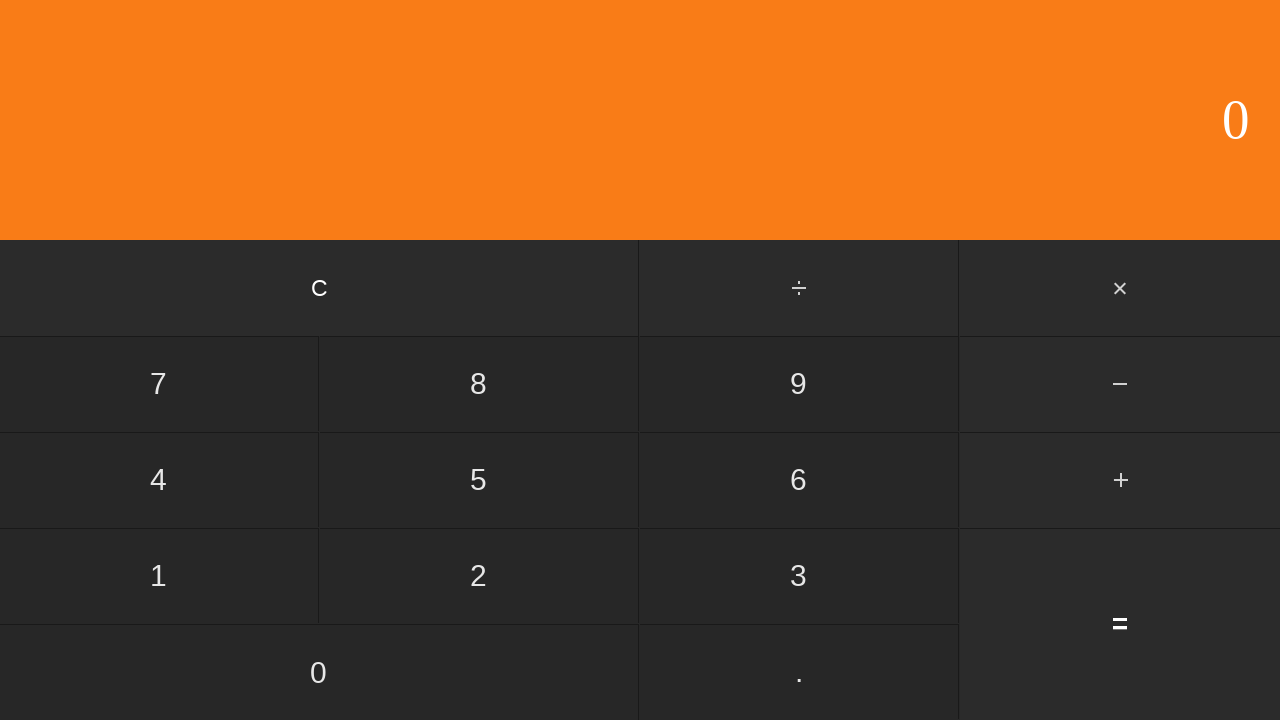

Clicked multiply button at (1120, 288) on #multiply
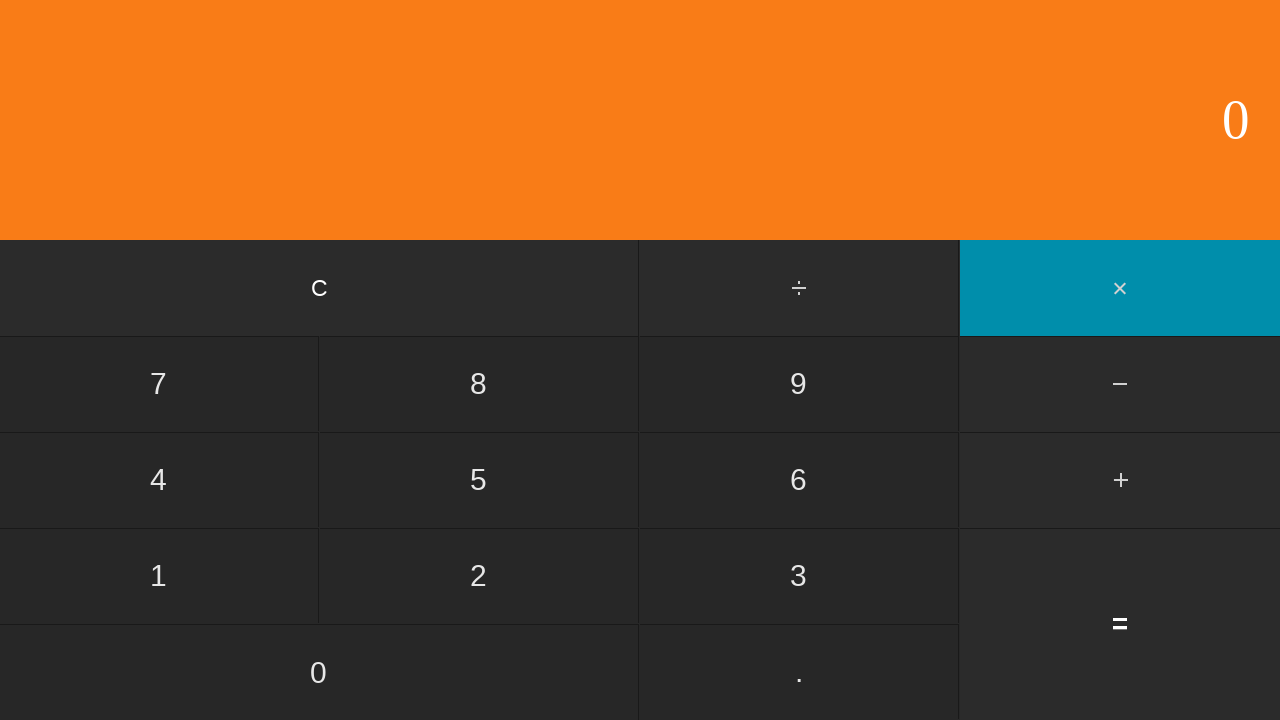

Clicked second number: 7 at (159, 384) on input[value='7']
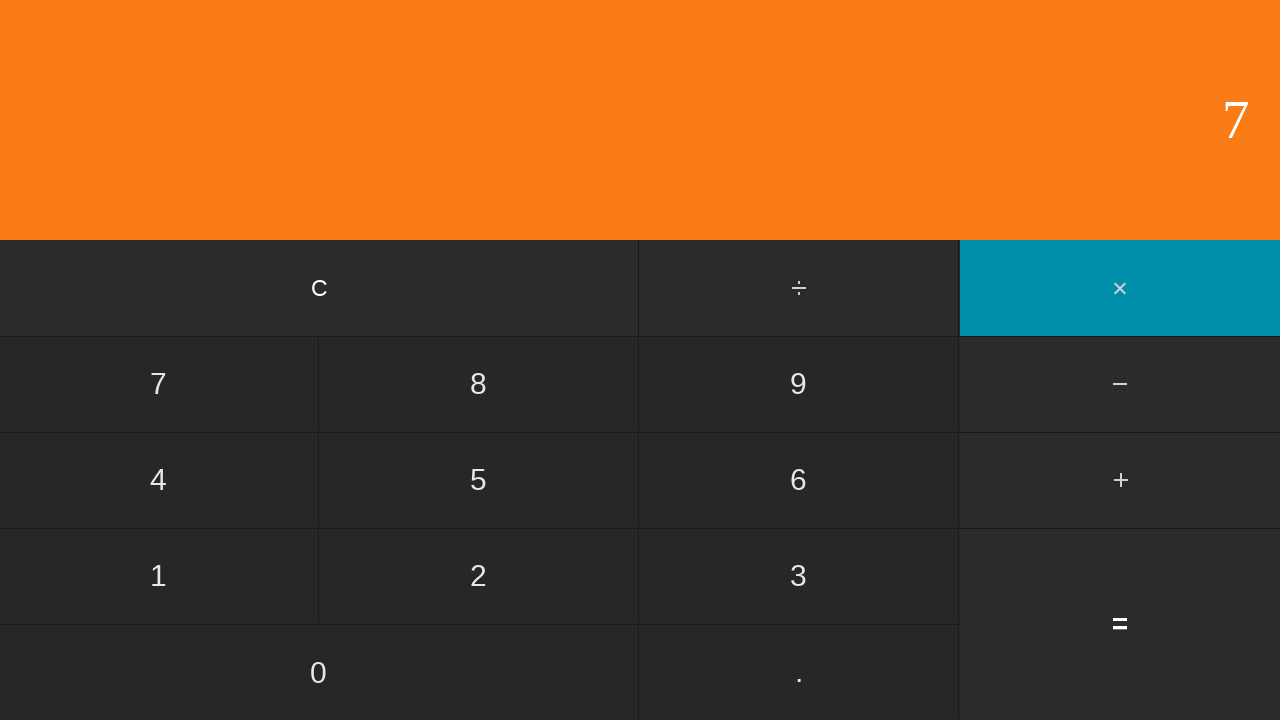

Clicked equals to calculate 0 * 7 = 0 at (1120, 624) on input[value='=']
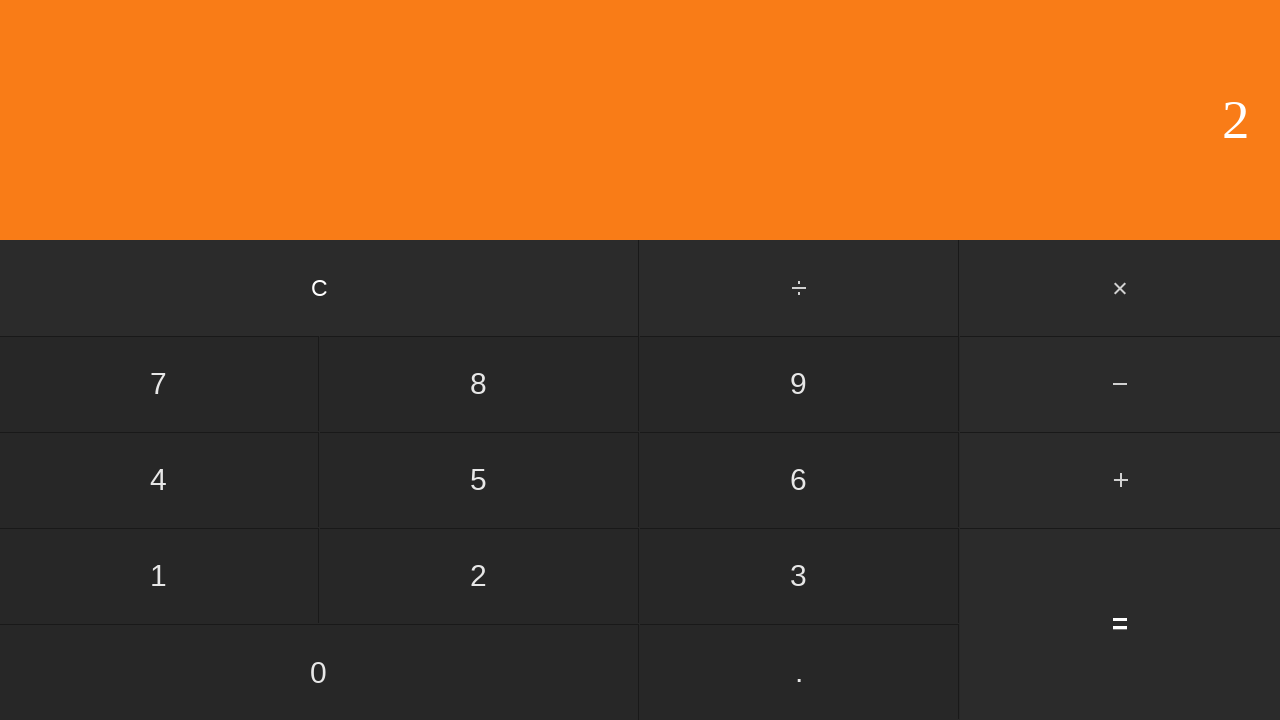

Waited for calculation result to display
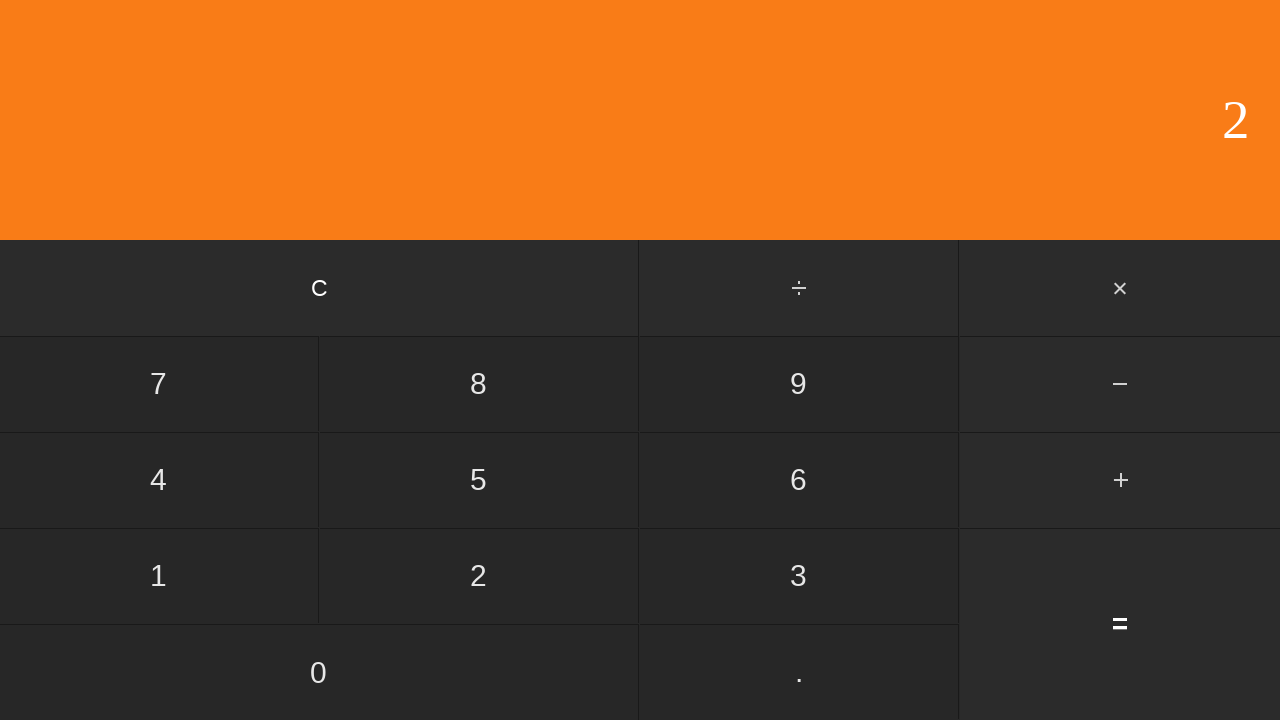

Clicked clear button to reset calculator at (320, 288) on input[value='C']
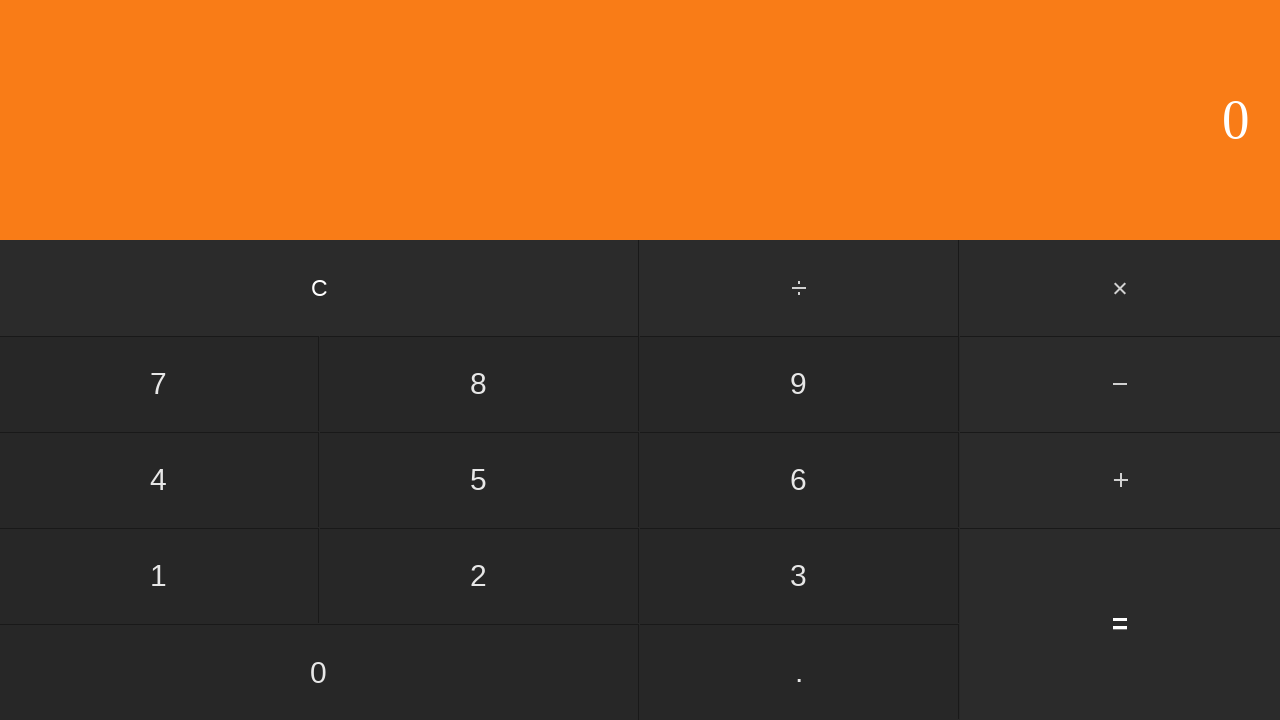

Waited for calculator to clear
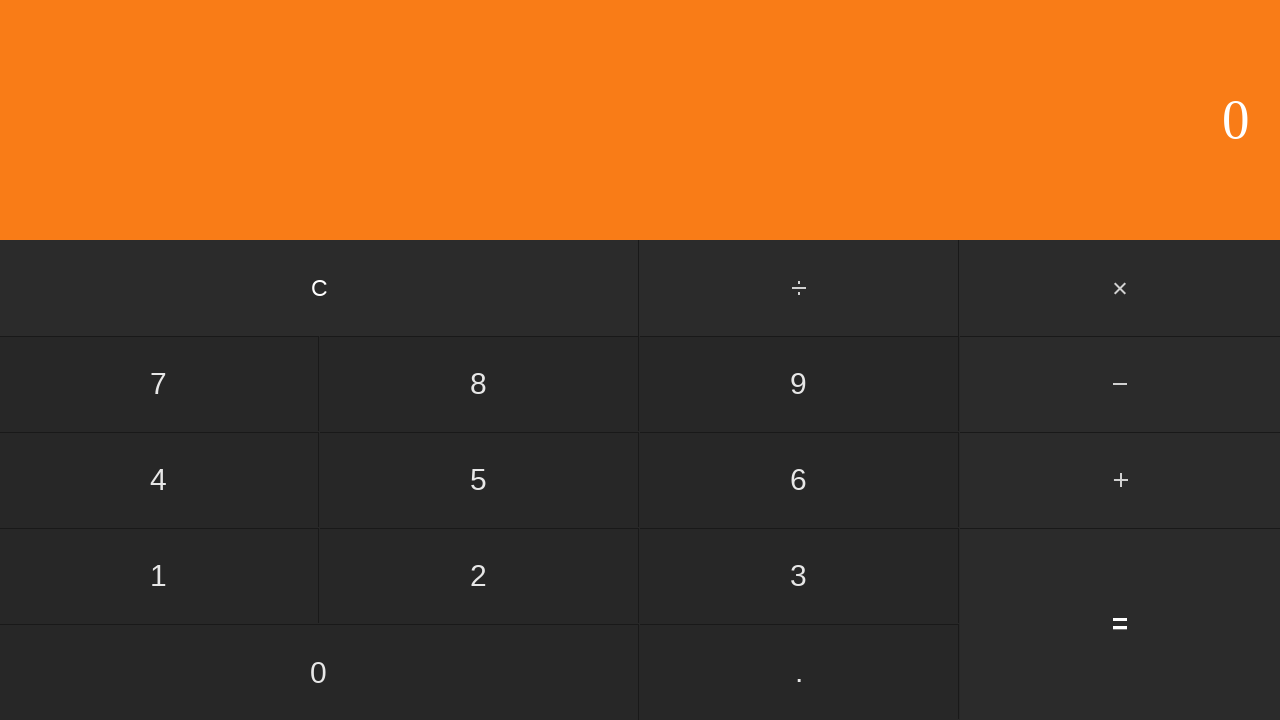

Clicked first number: 0 at (319, 672) on input[value='0']
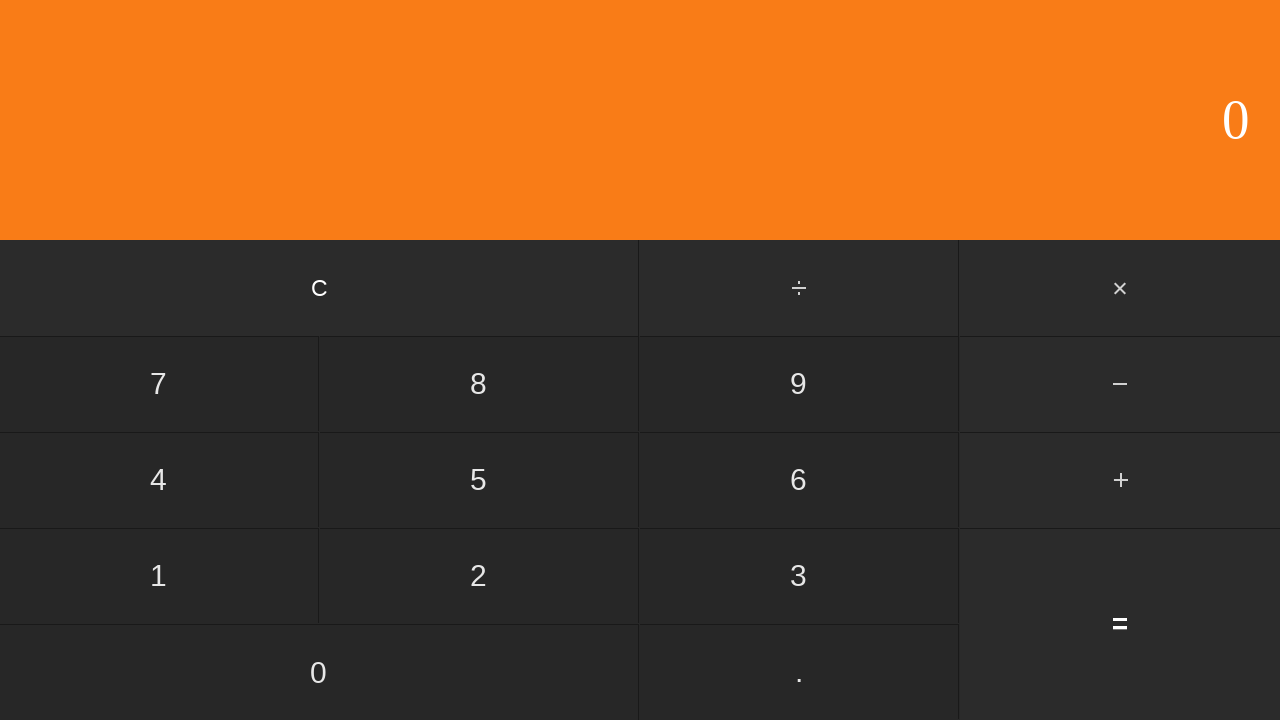

Clicked multiply button at (1120, 288) on #multiply
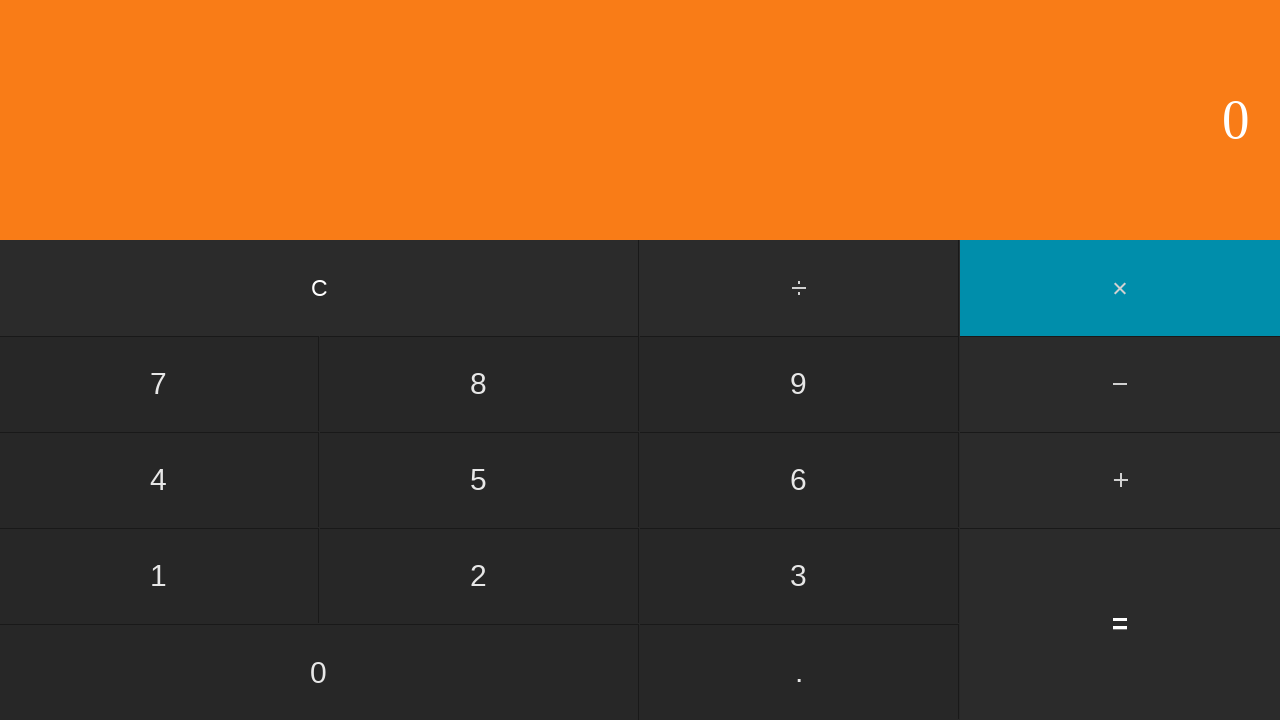

Clicked second number: 8 at (479, 384) on input[value='8']
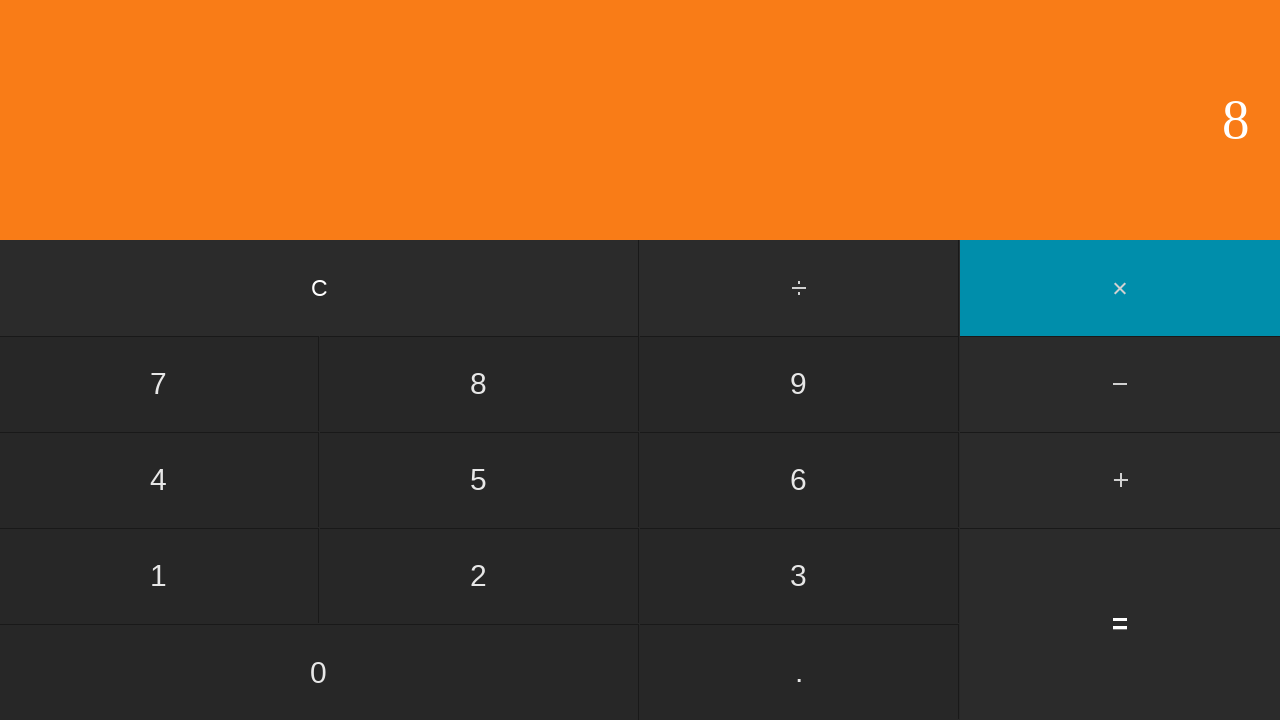

Clicked equals to calculate 0 * 8 = 0 at (1120, 624) on input[value='=']
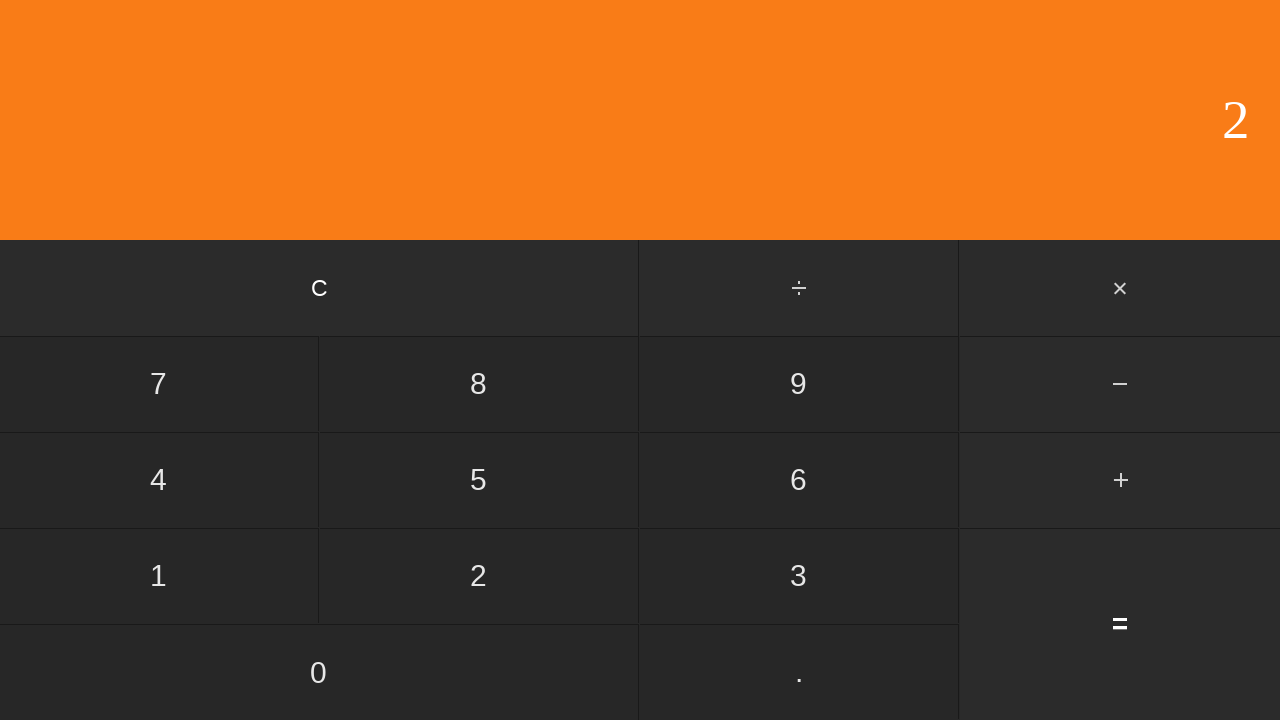

Waited for calculation result to display
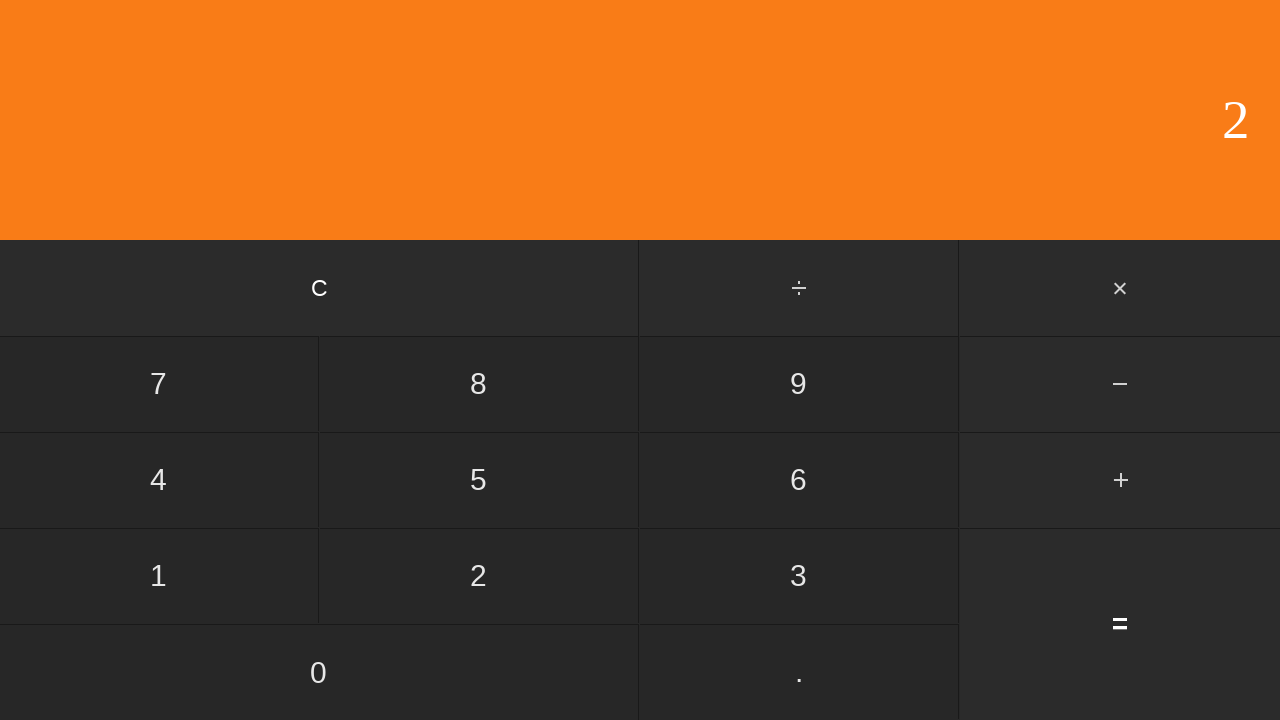

Clicked clear button to reset calculator at (320, 288) on input[value='C']
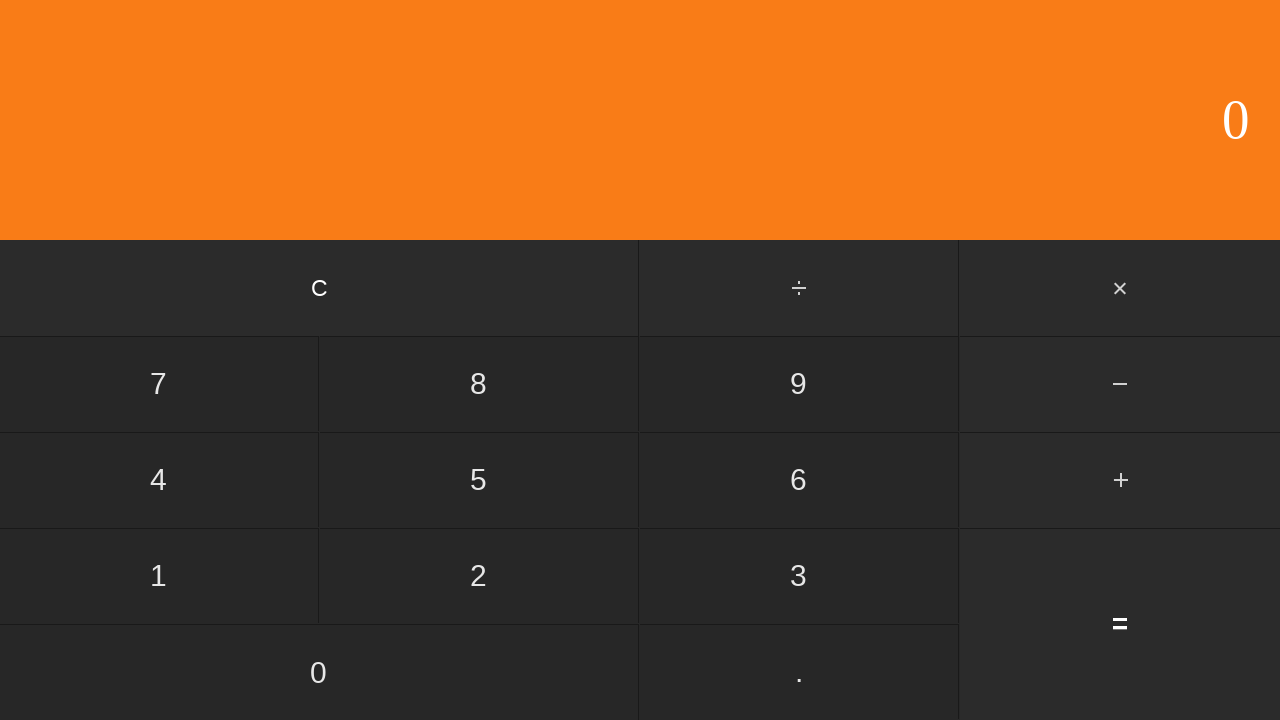

Waited for calculator to clear
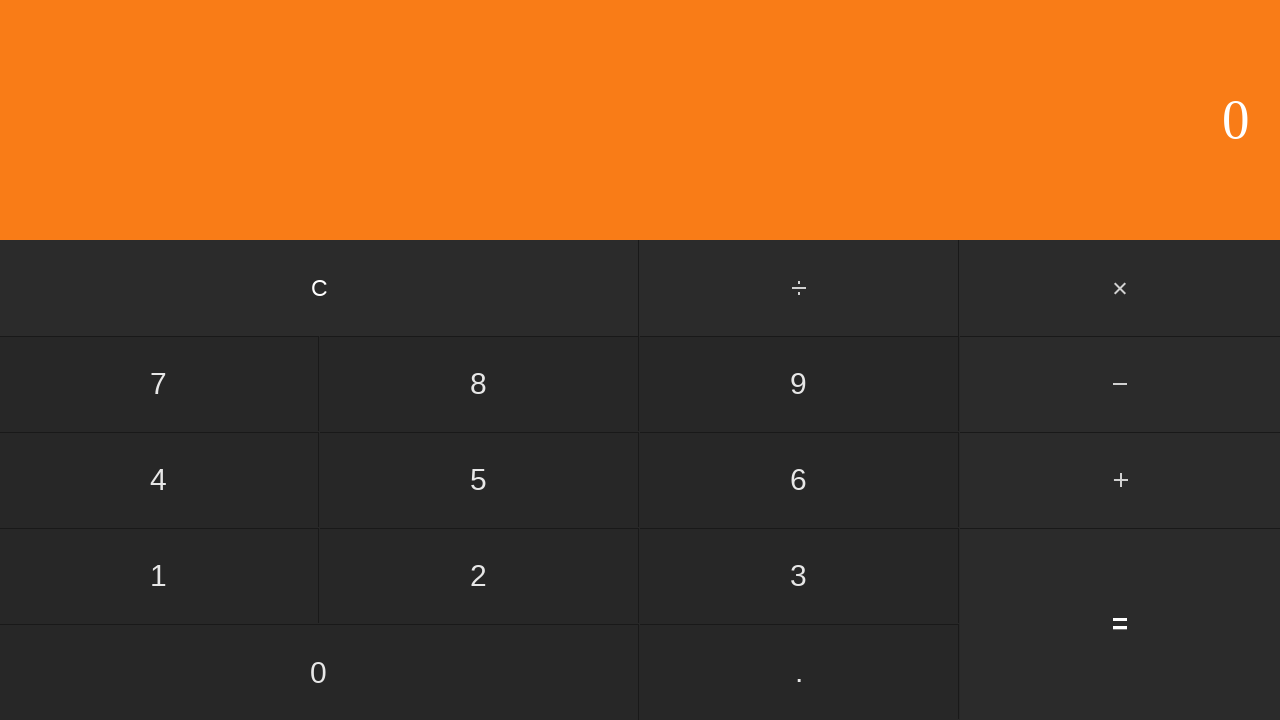

Clicked first number: 0 at (319, 672) on input[value='0']
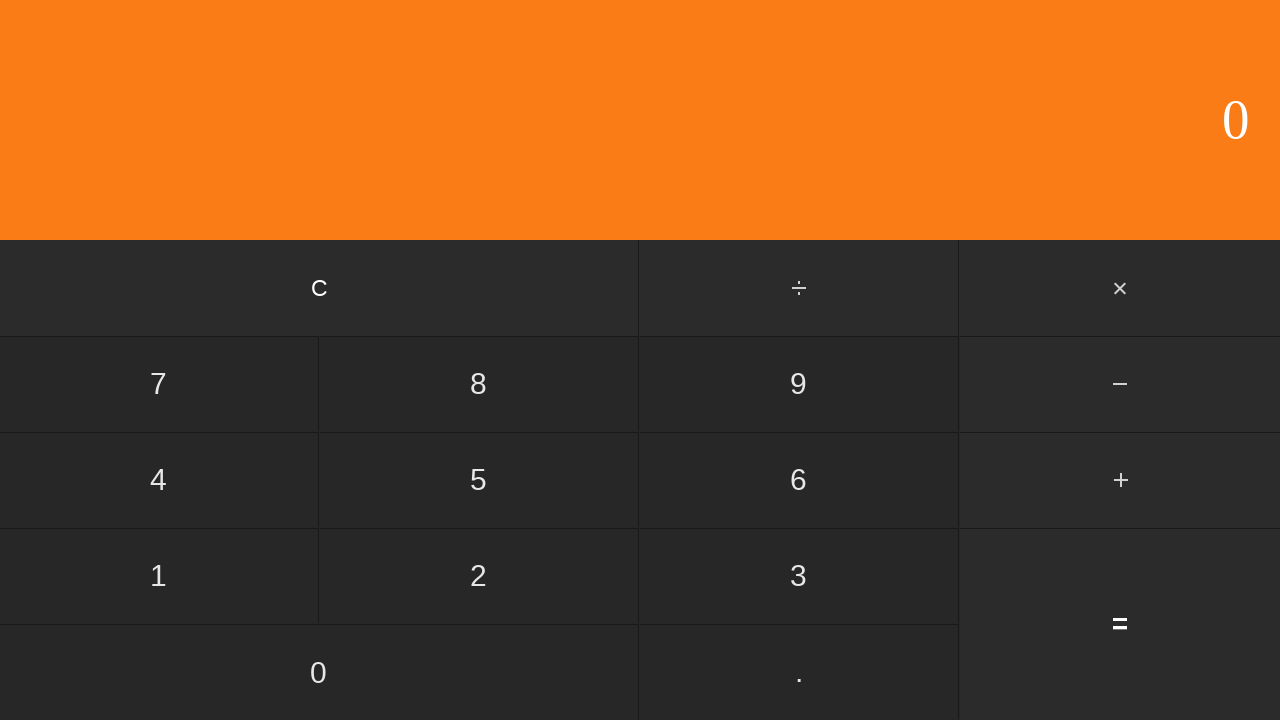

Clicked multiply button at (1120, 288) on #multiply
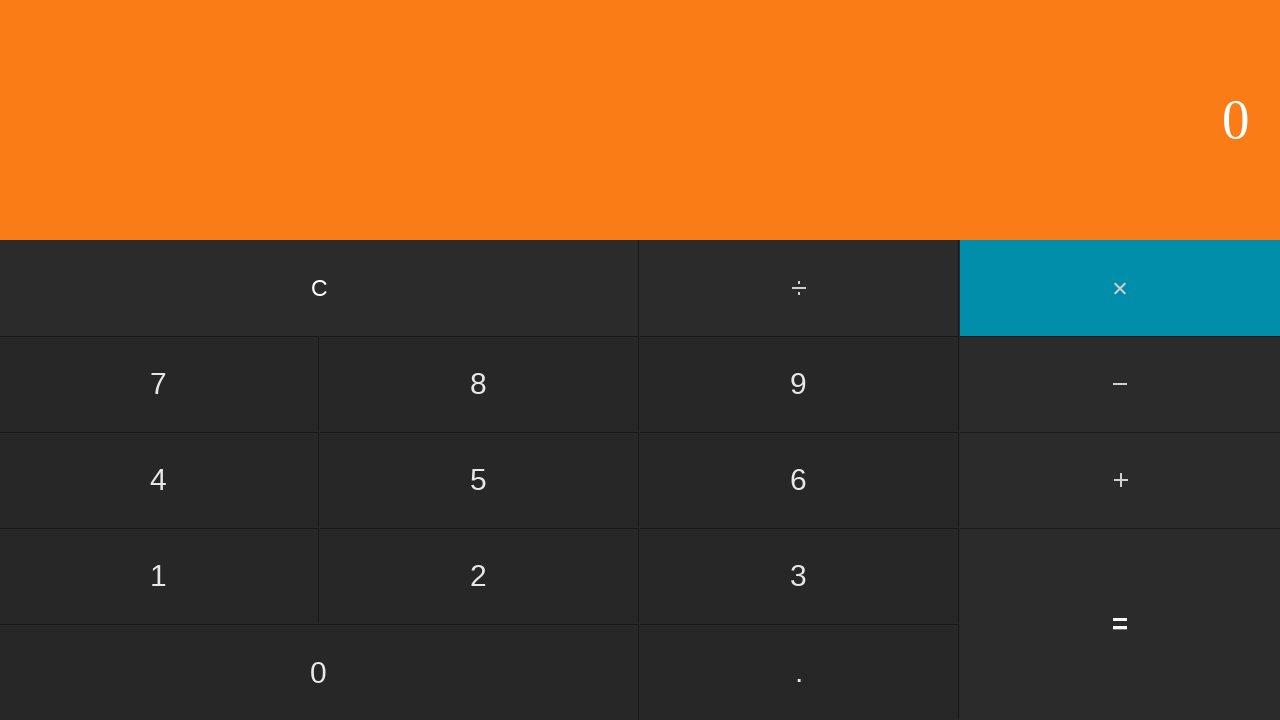

Clicked second number: 9 at (799, 384) on input[value='9']
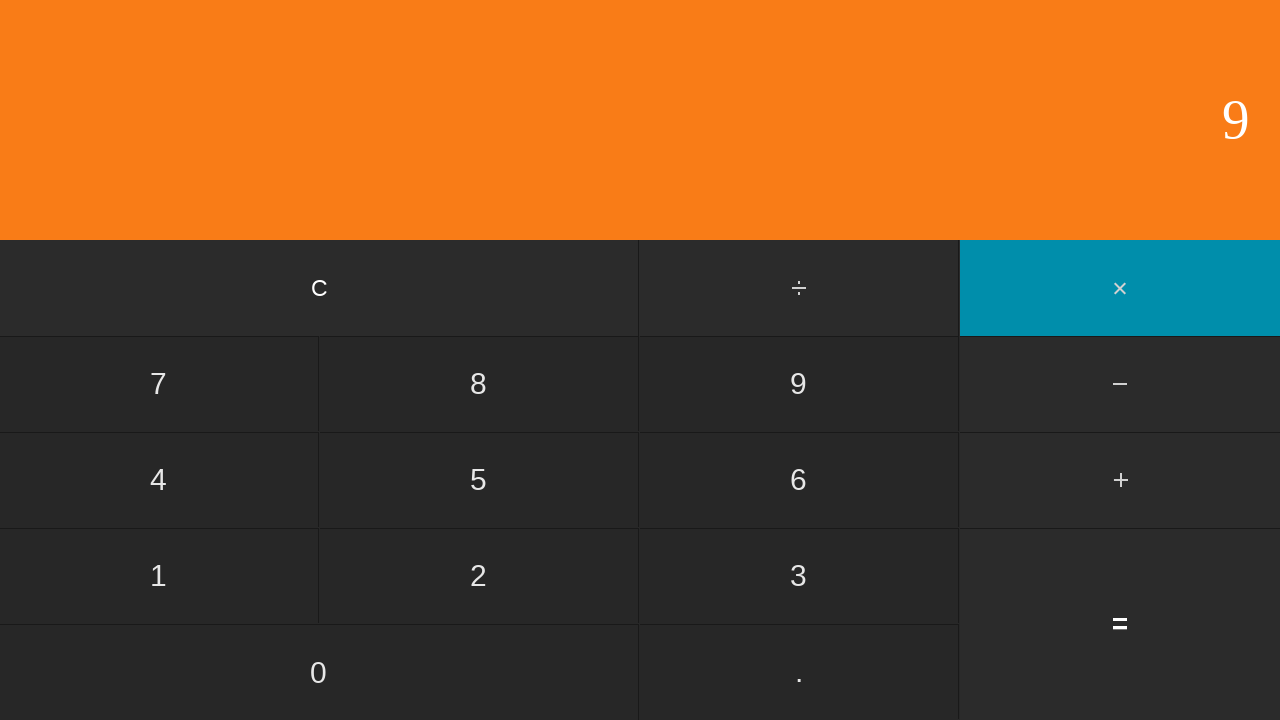

Clicked equals to calculate 0 * 9 = 0 at (1120, 624) on input[value='=']
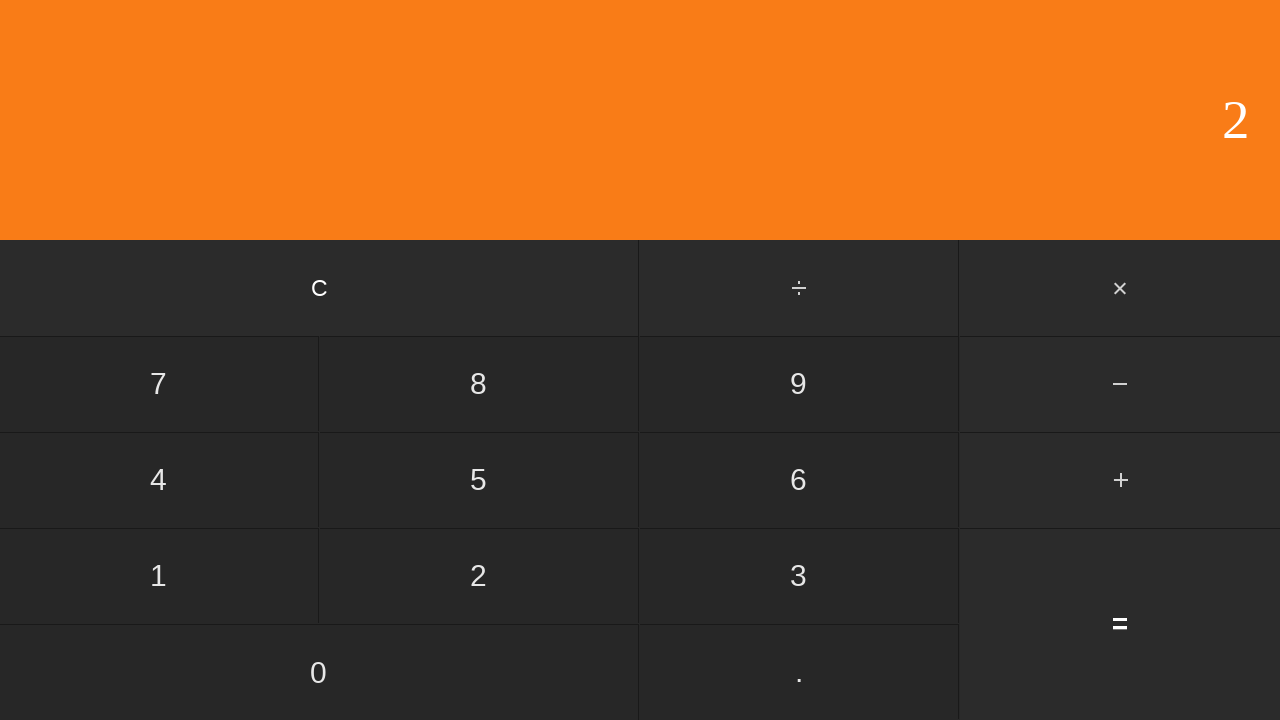

Waited for calculation result to display
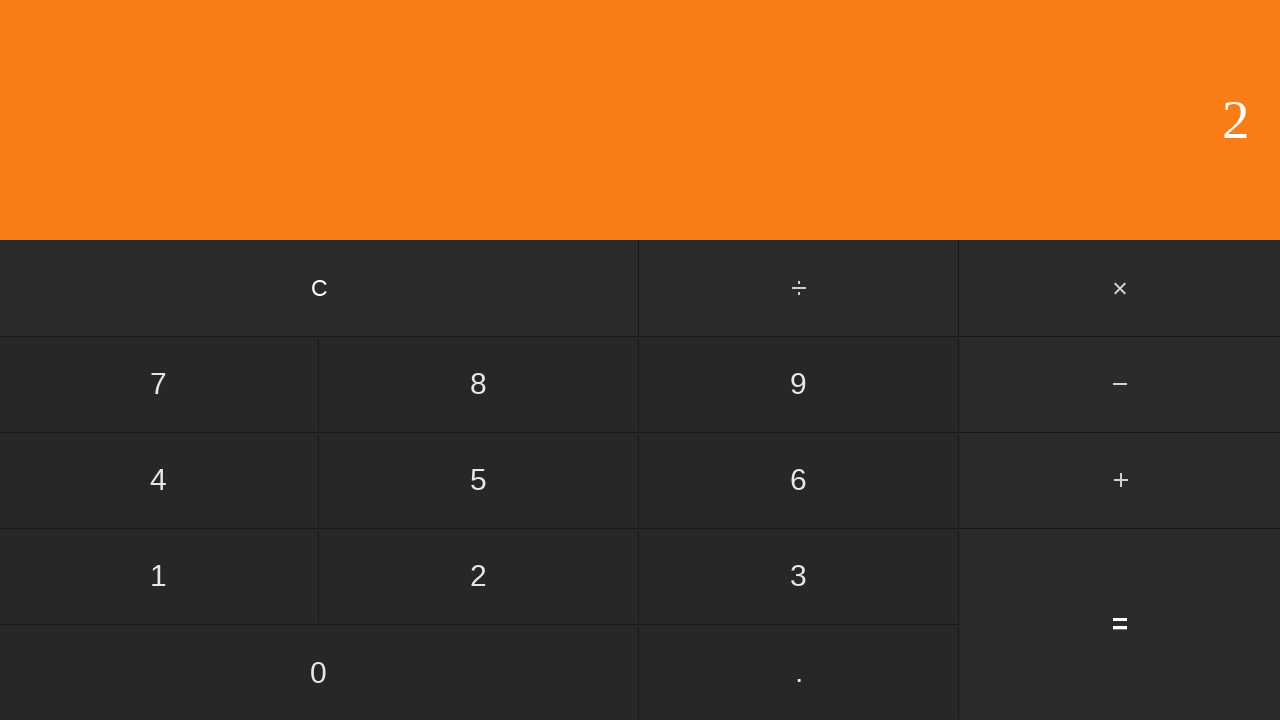

Clicked clear button to reset calculator at (320, 288) on input[value='C']
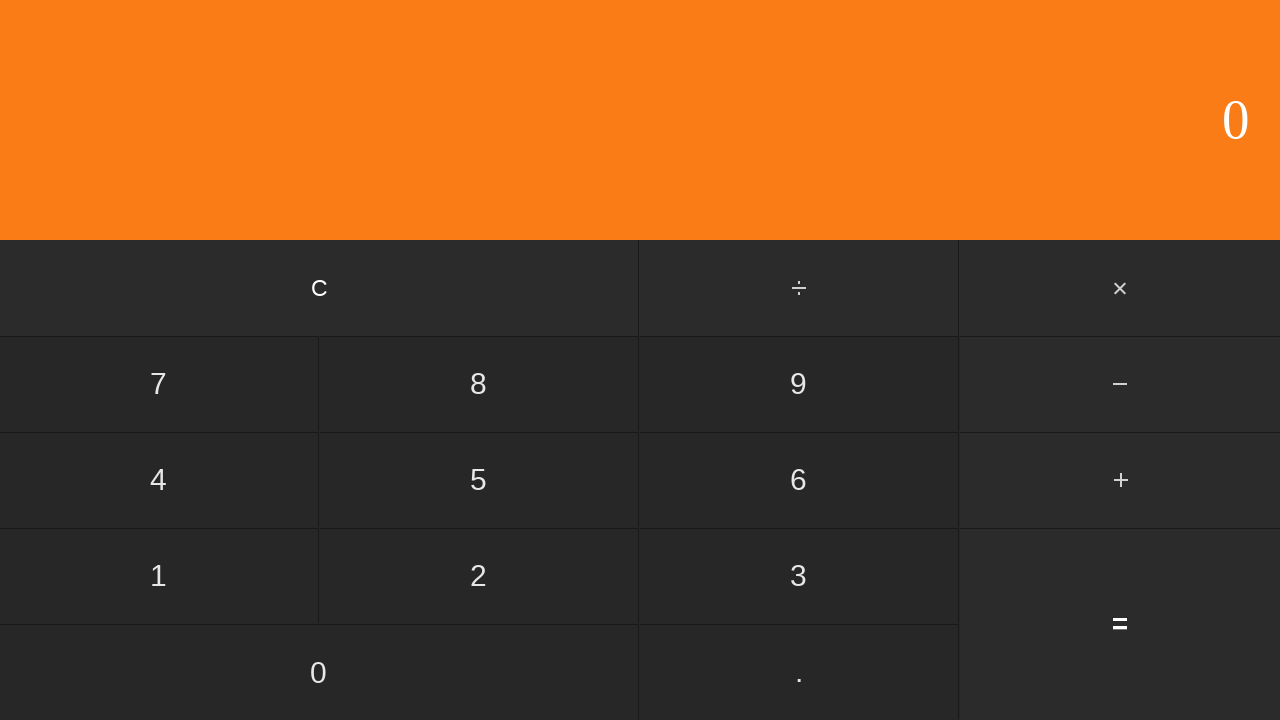

Waited for calculator to clear
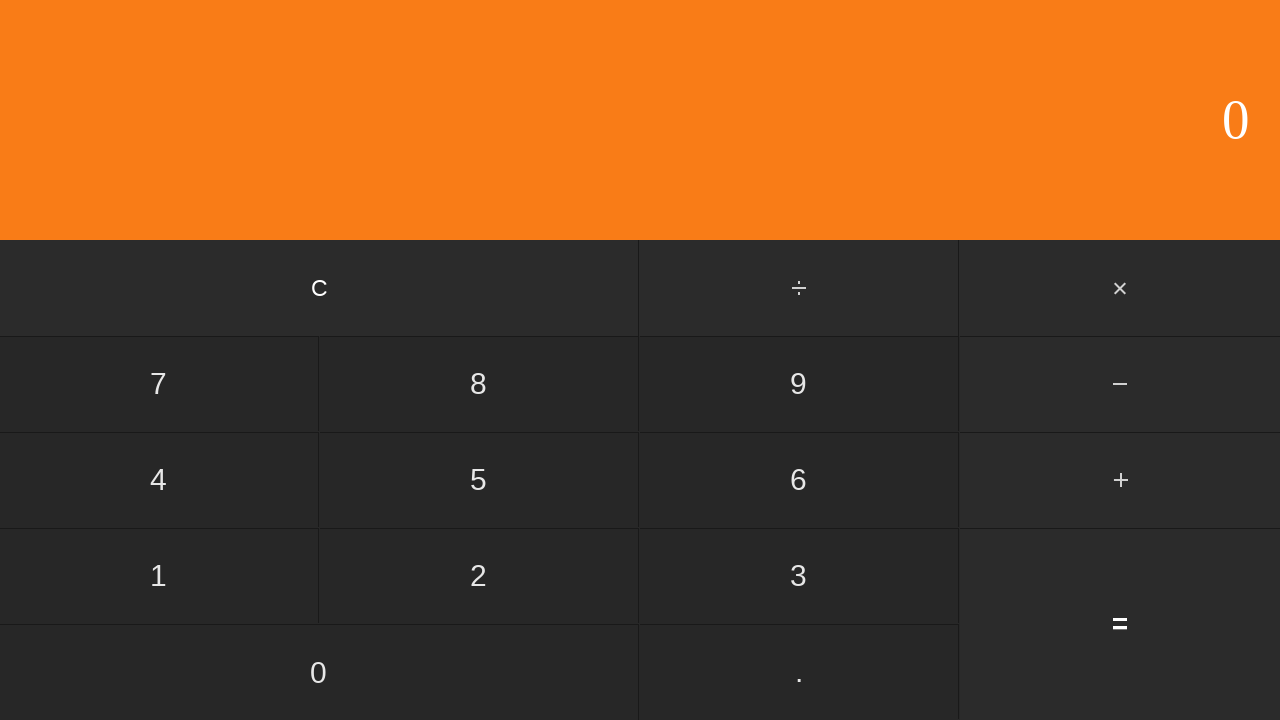

Clicked first number: 1 at (159, 576) on input[value='1']
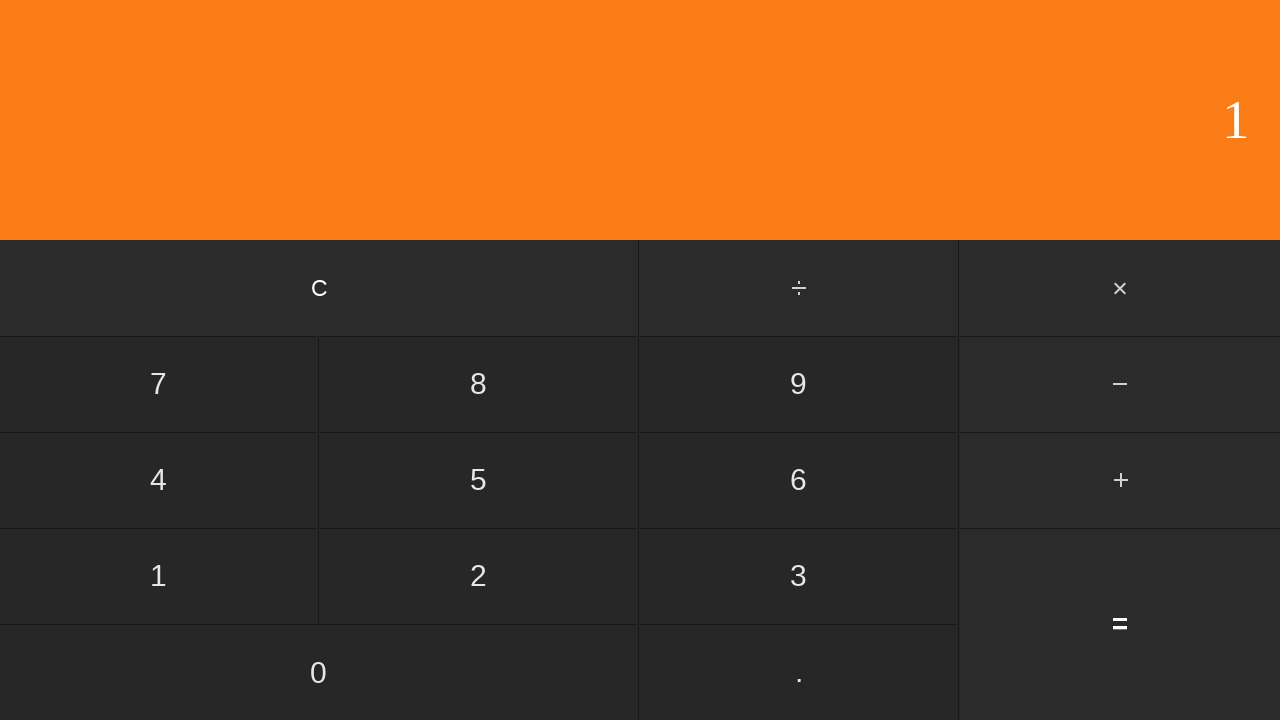

Clicked multiply button at (1120, 288) on #multiply
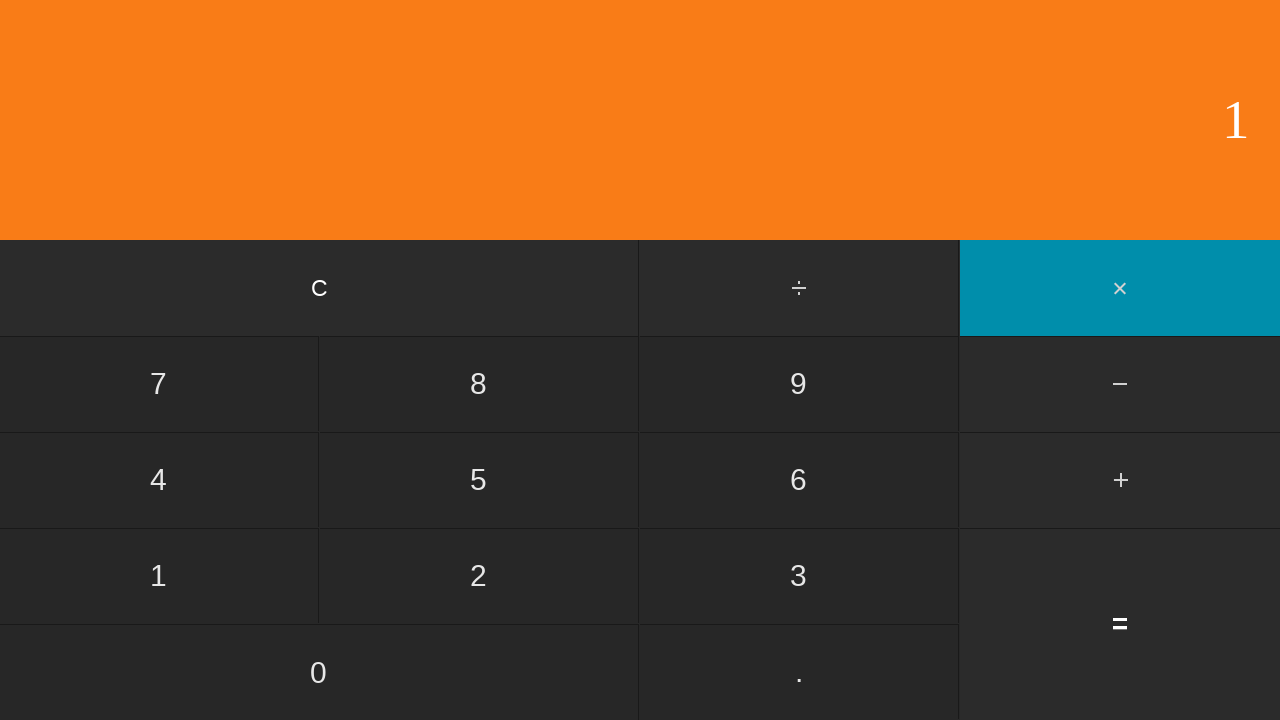

Clicked second number: 0 at (319, 672) on input[value='0']
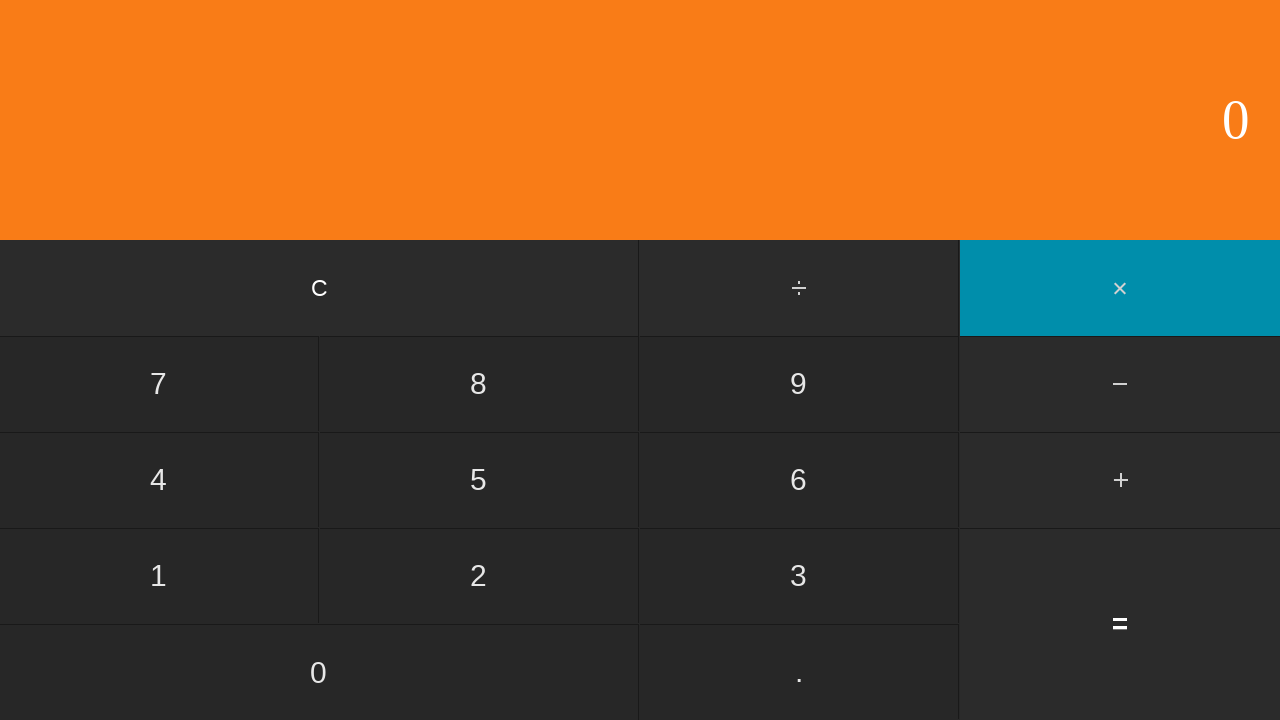

Clicked equals to calculate 1 * 0 = 0 at (1120, 624) on input[value='=']
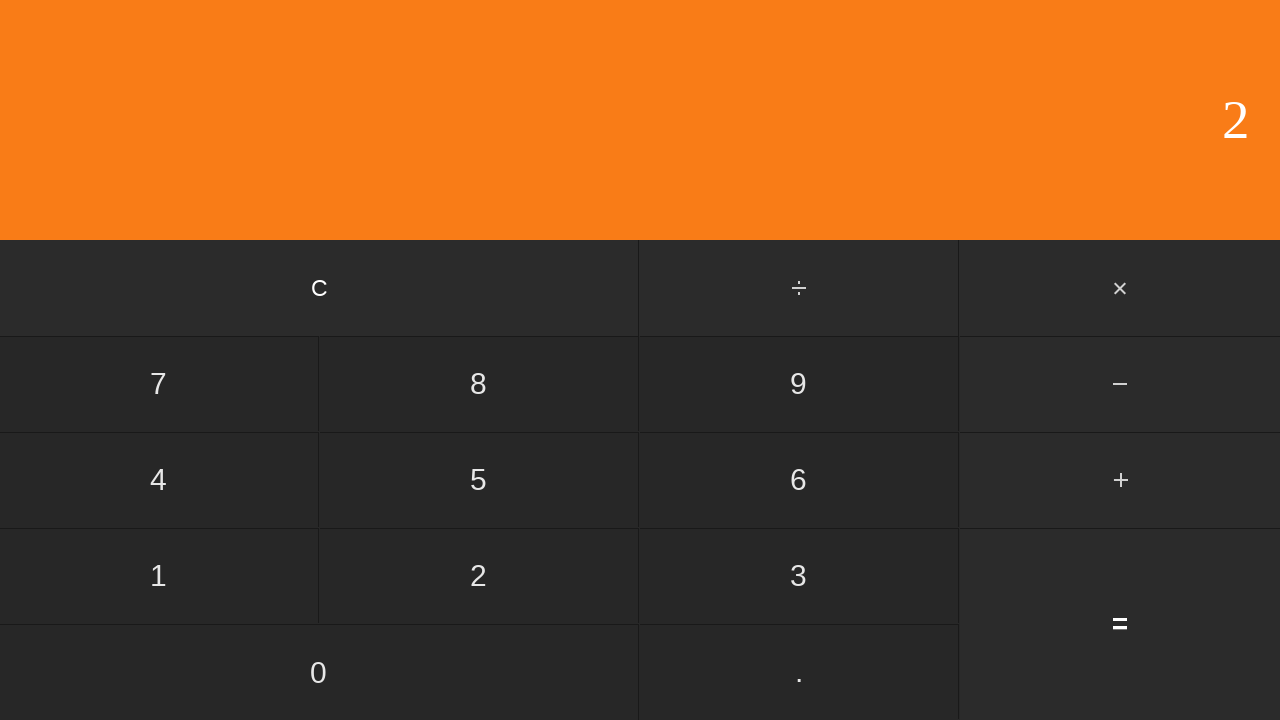

Waited for calculation result to display
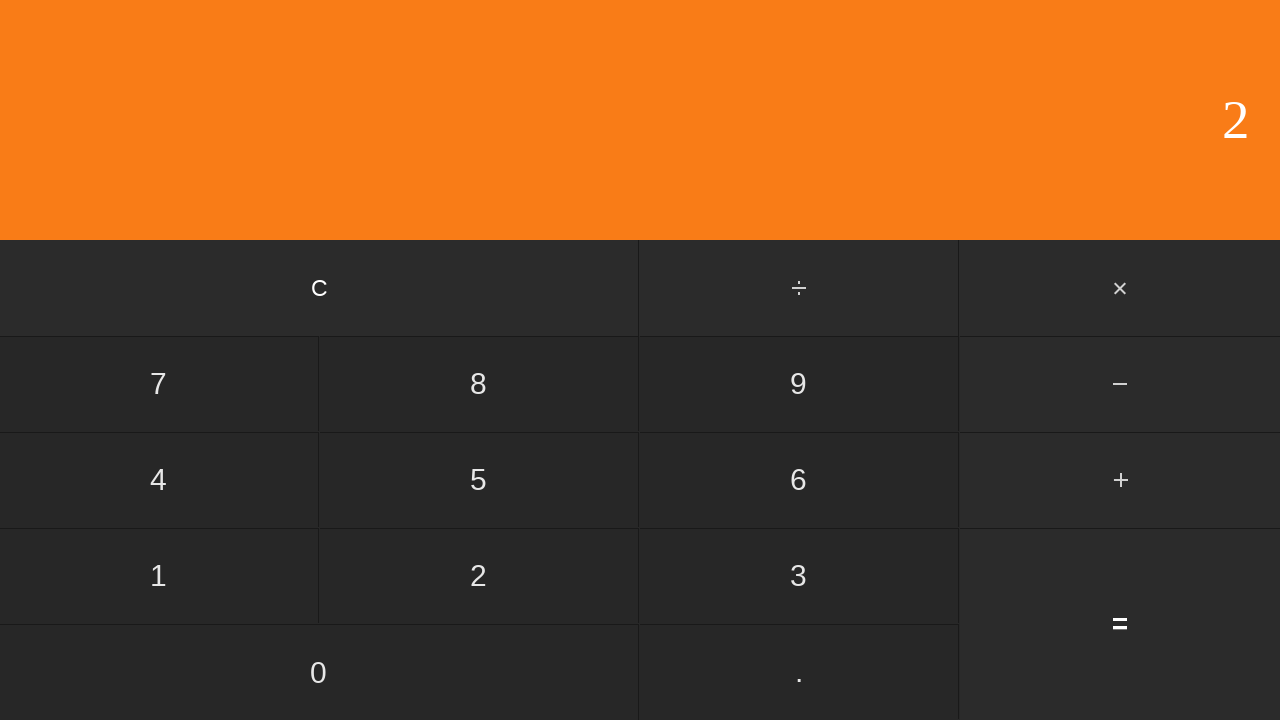

Clicked clear button to reset calculator at (320, 288) on input[value='C']
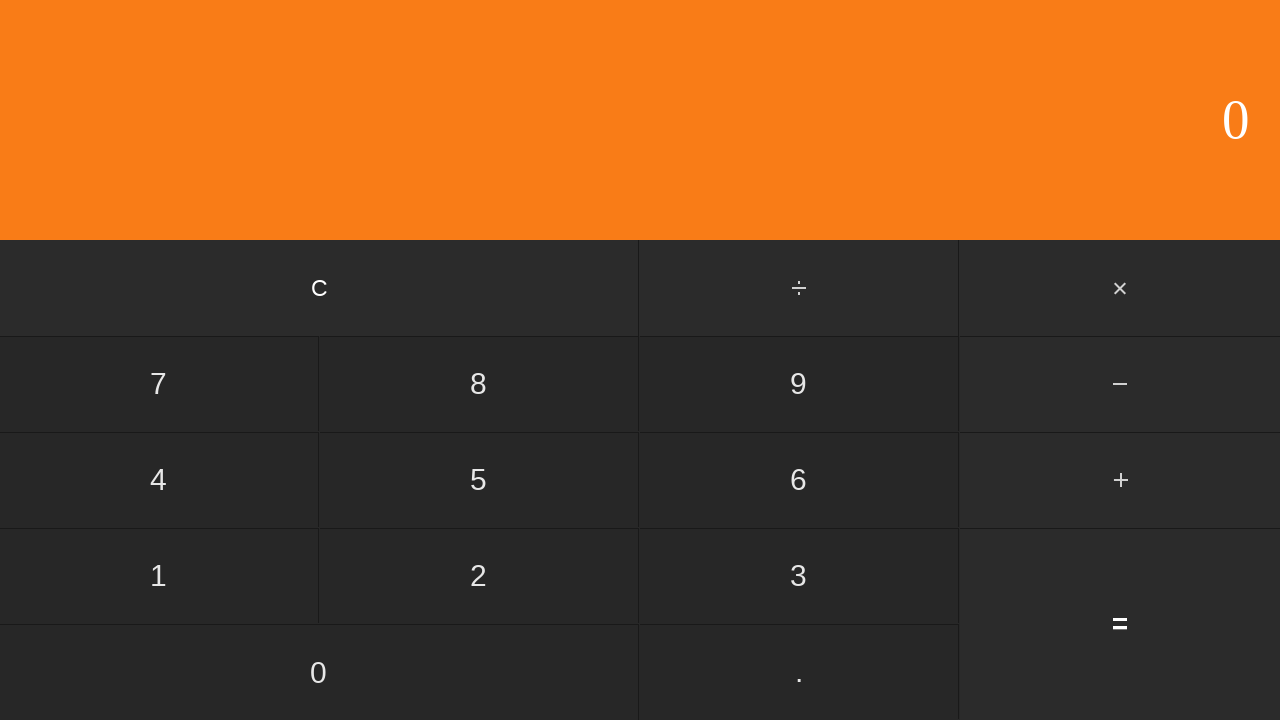

Waited for calculator to clear
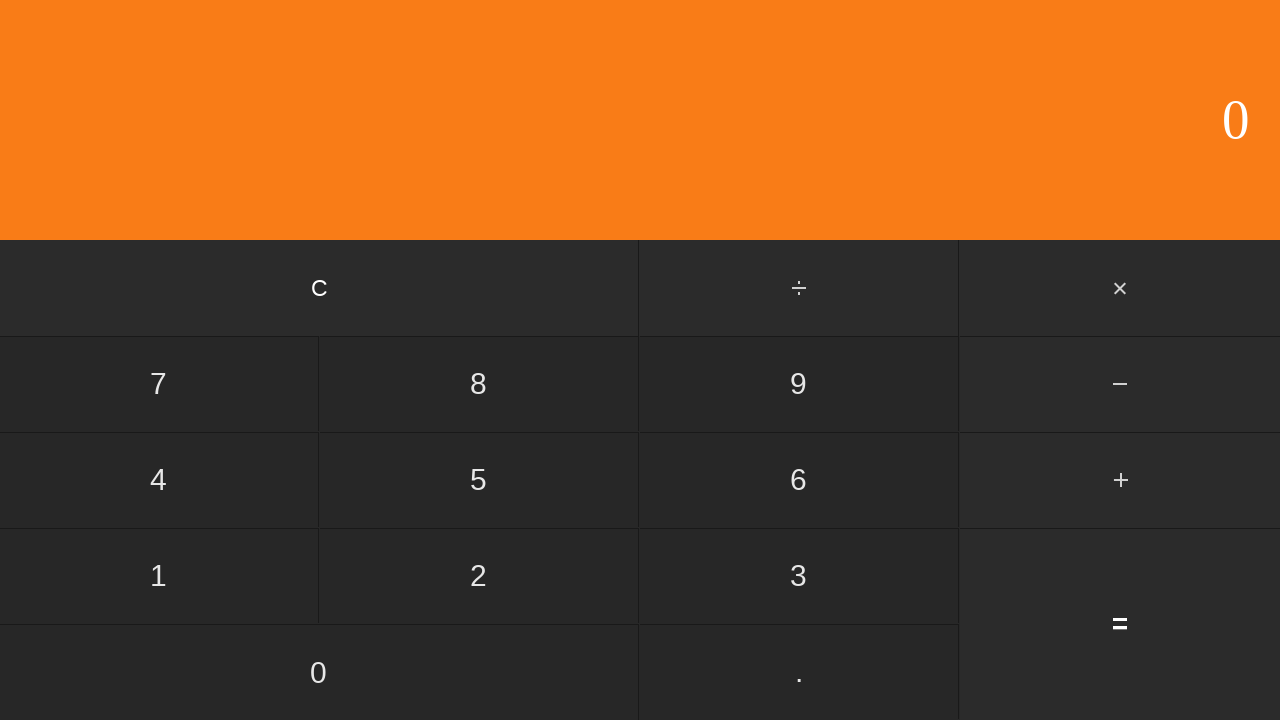

Clicked first number: 1 at (159, 576) on input[value='1']
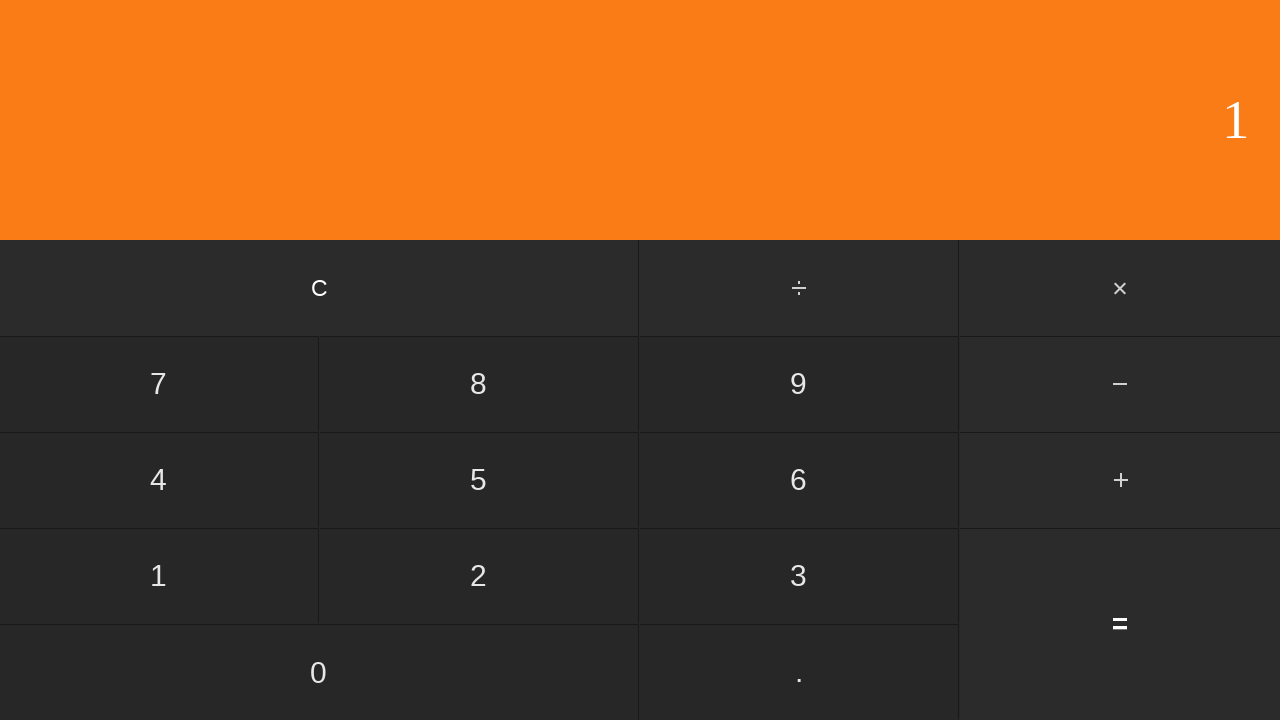

Clicked multiply button at (1120, 288) on #multiply
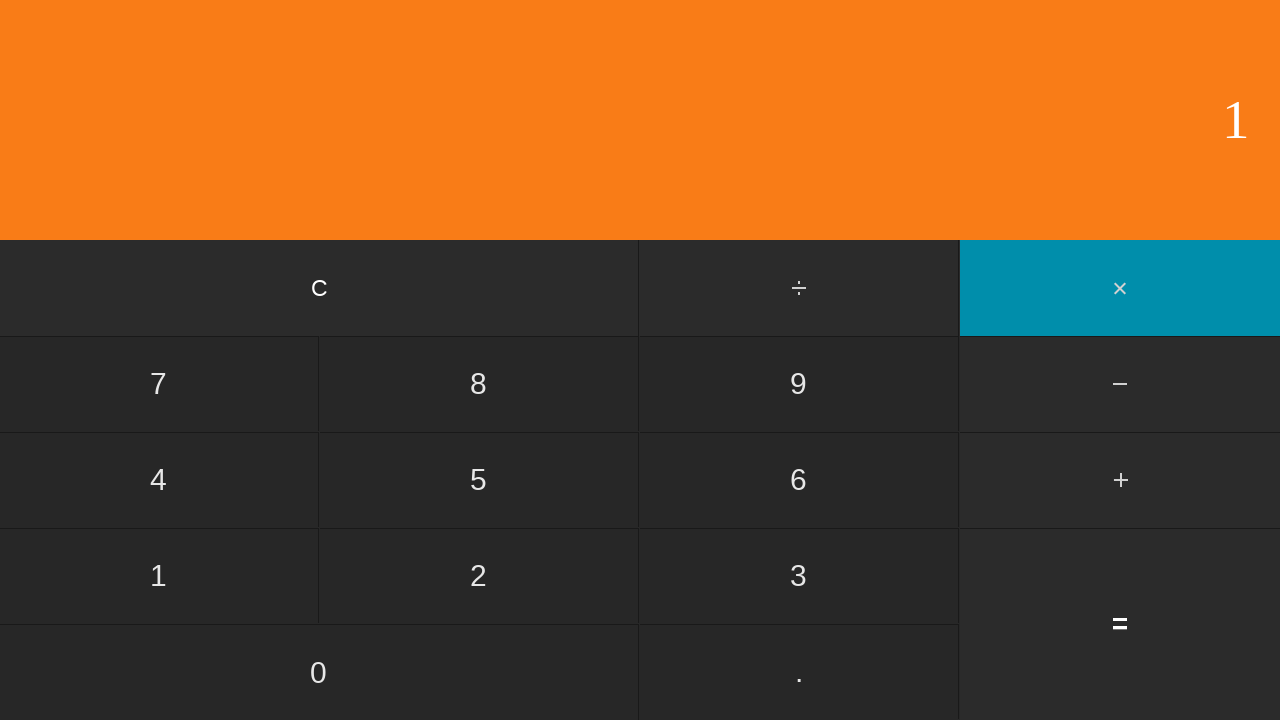

Clicked second number: 1 at (159, 576) on input[value='1']
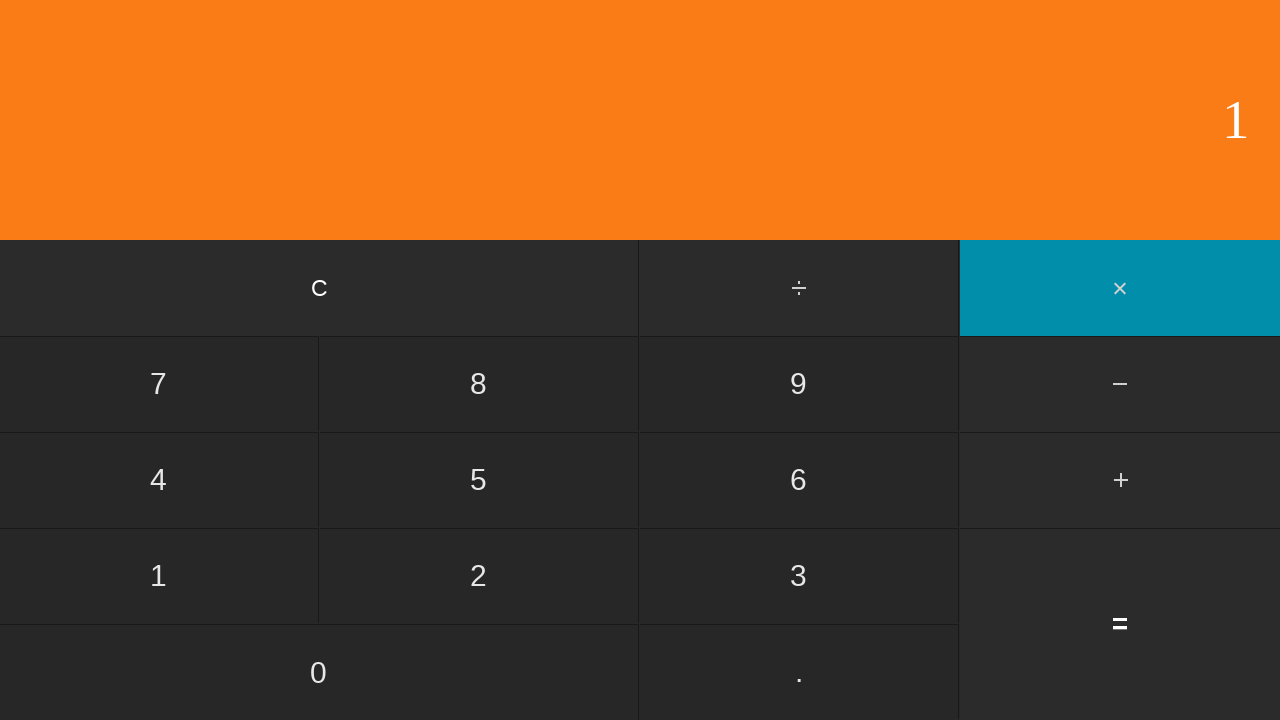

Clicked equals to calculate 1 * 1 = 1 at (1120, 624) on input[value='=']
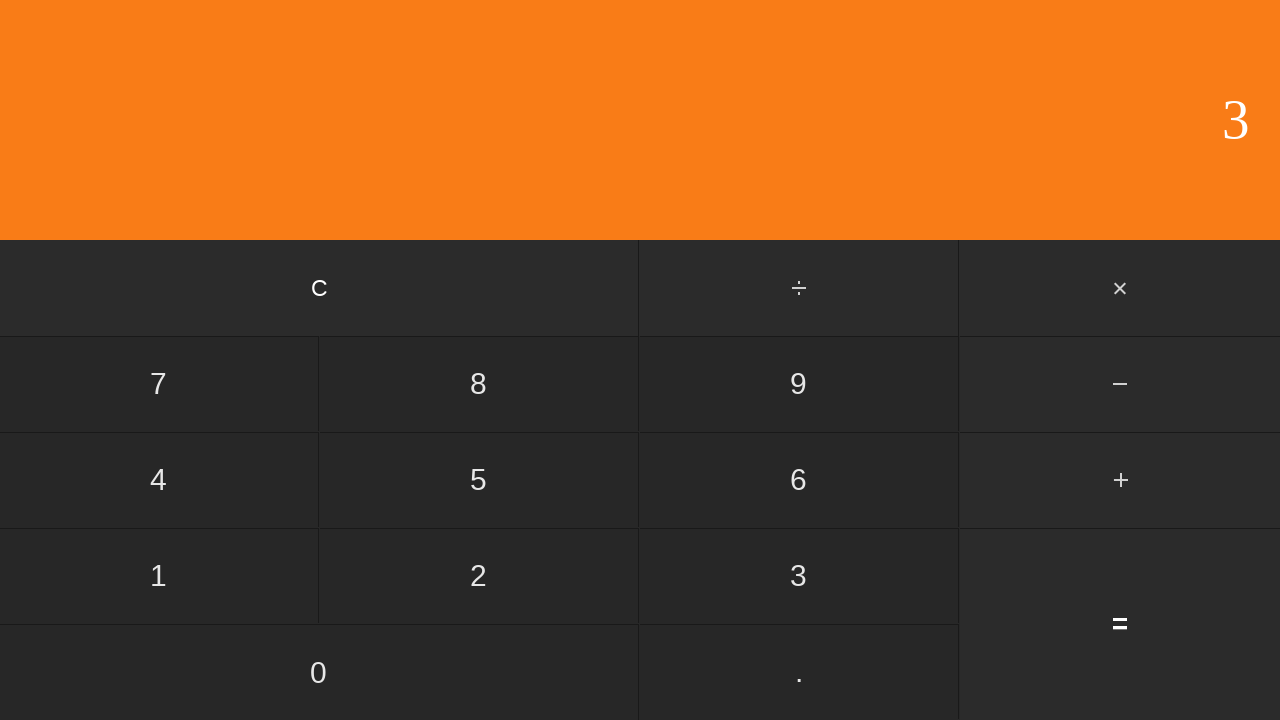

Waited for calculation result to display
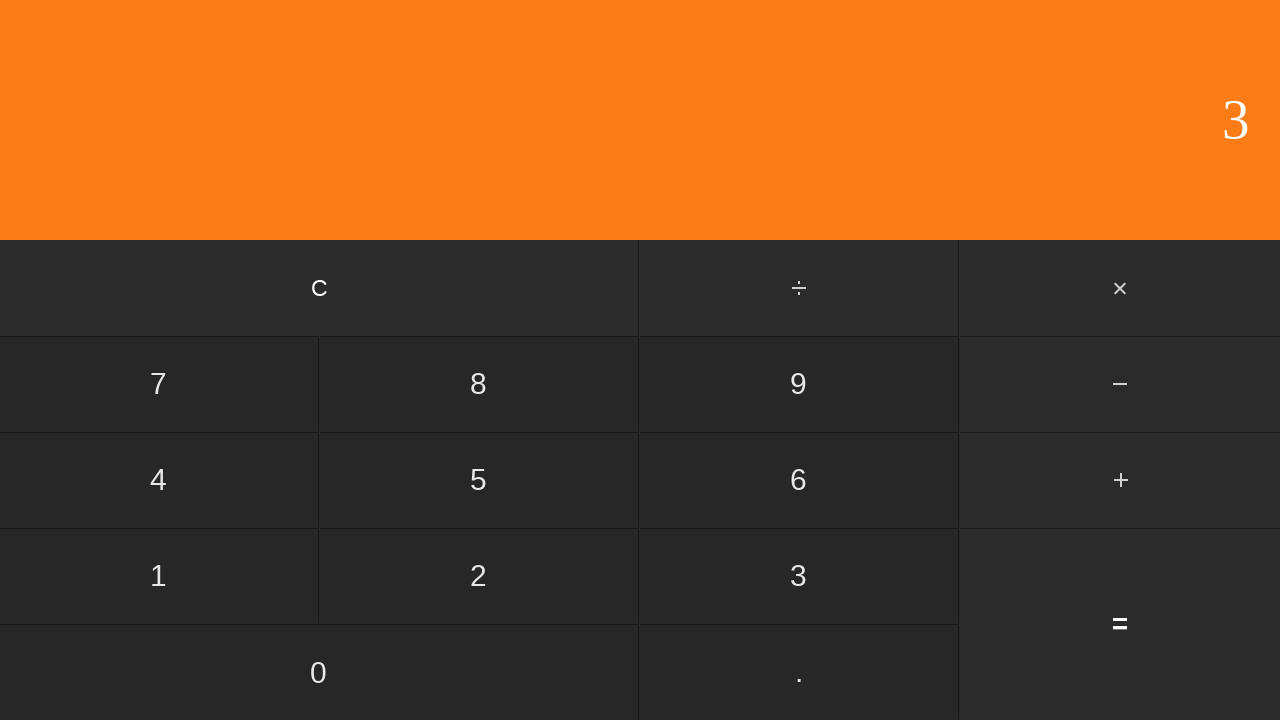

Clicked clear button to reset calculator at (320, 288) on input[value='C']
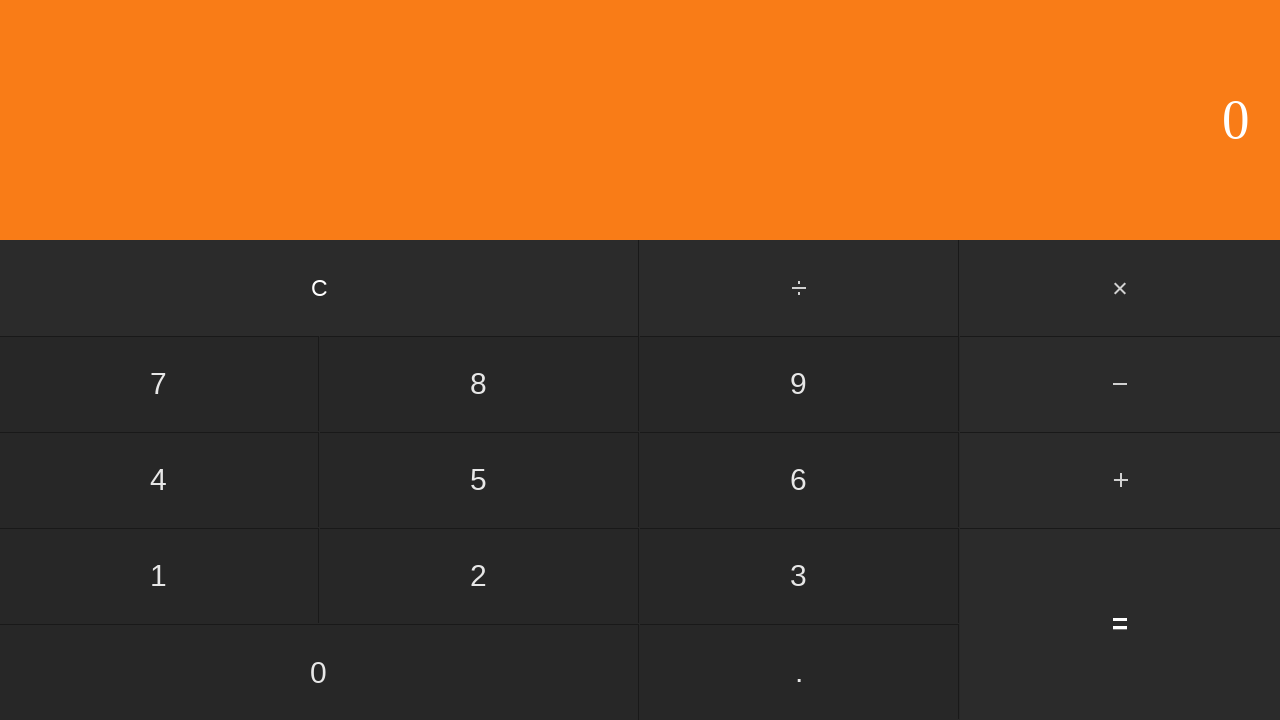

Waited for calculator to clear
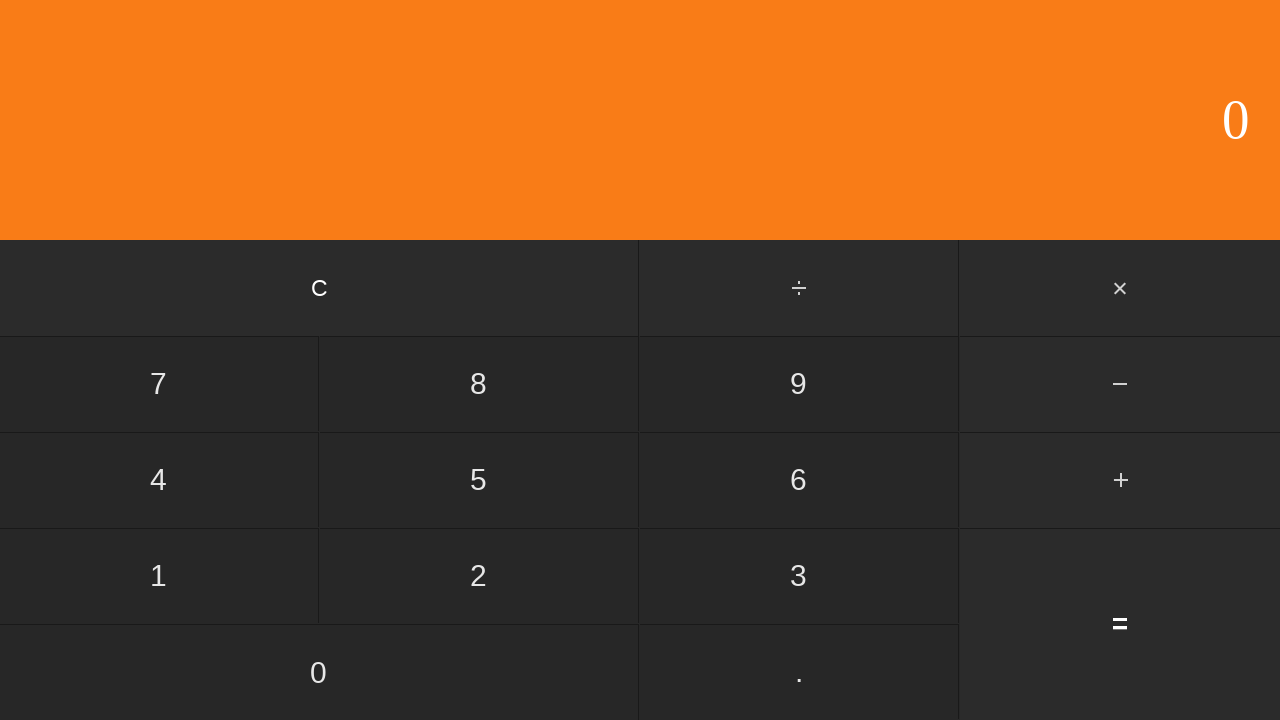

Clicked first number: 1 at (159, 576) on input[value='1']
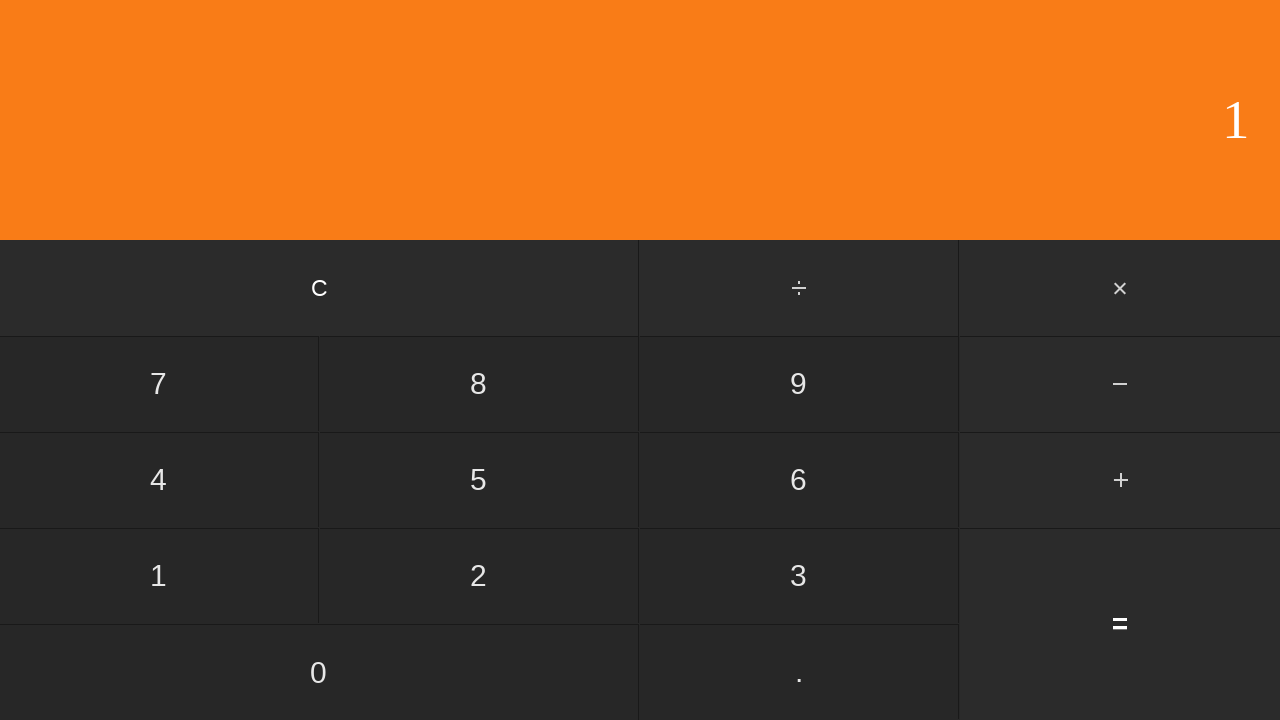

Clicked multiply button at (1120, 288) on #multiply
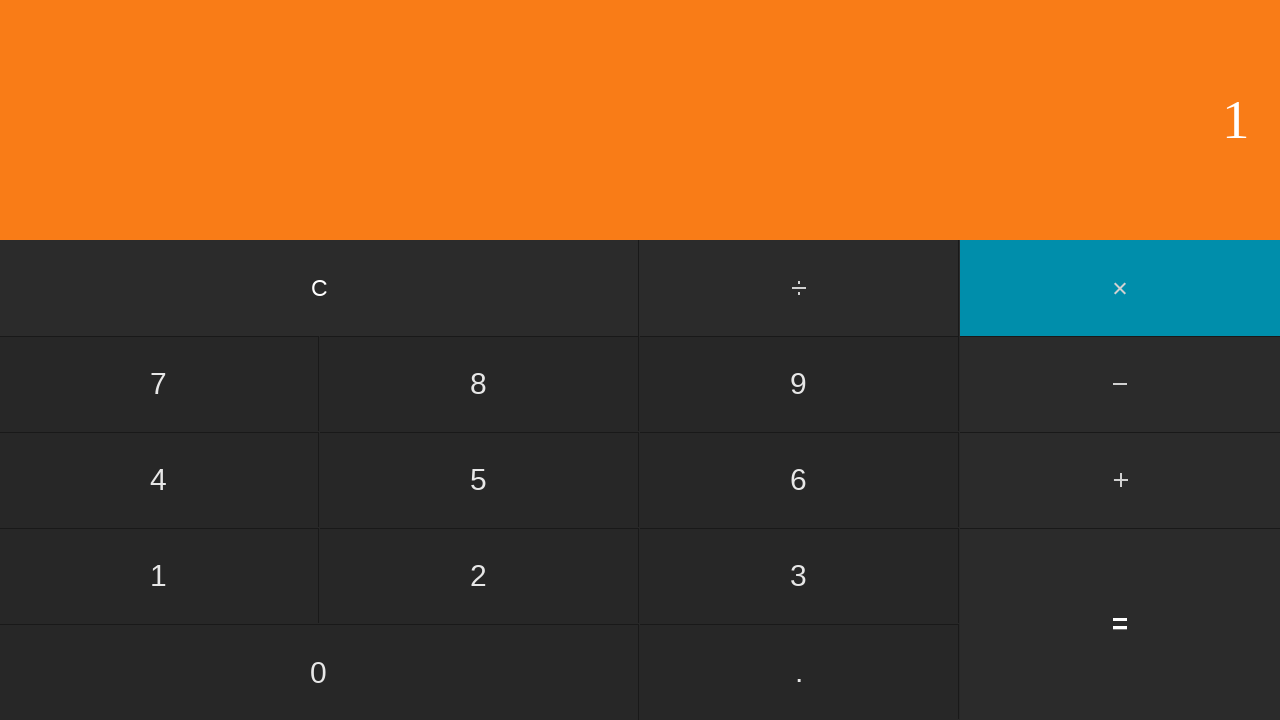

Clicked second number: 2 at (479, 576) on input[value='2']
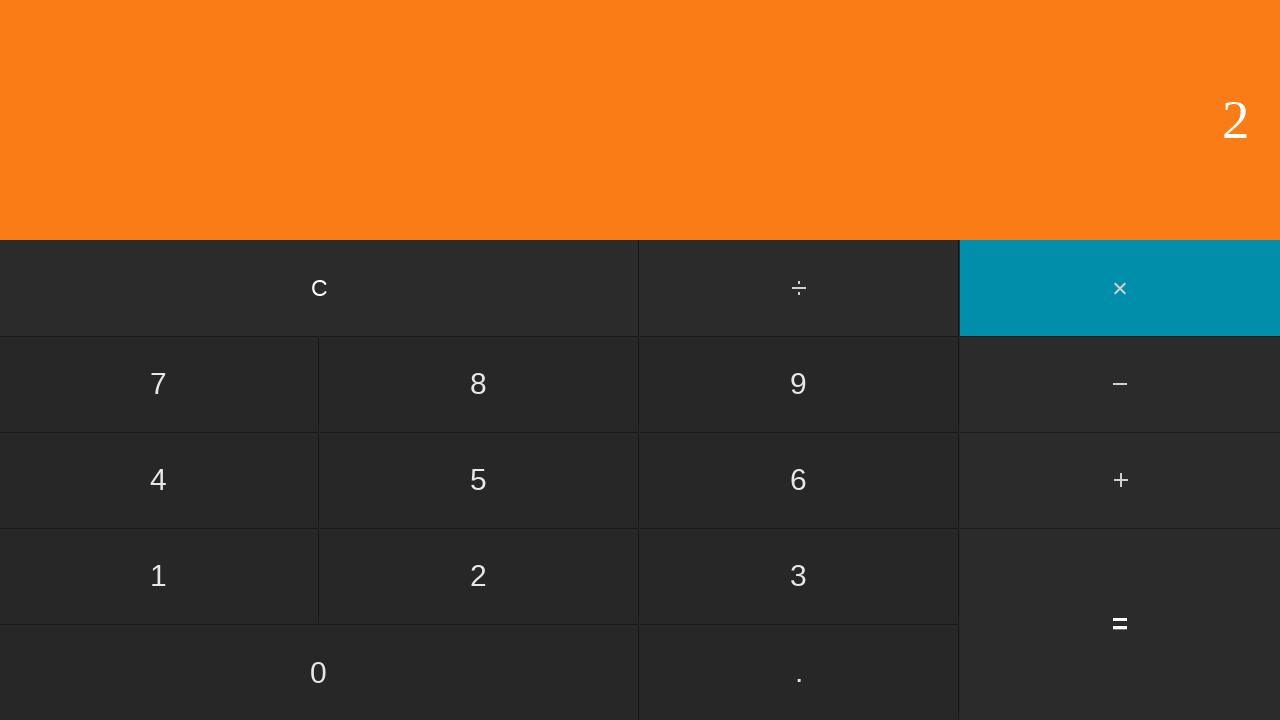

Clicked equals to calculate 1 * 2 = 2 at (1120, 624) on input[value='=']
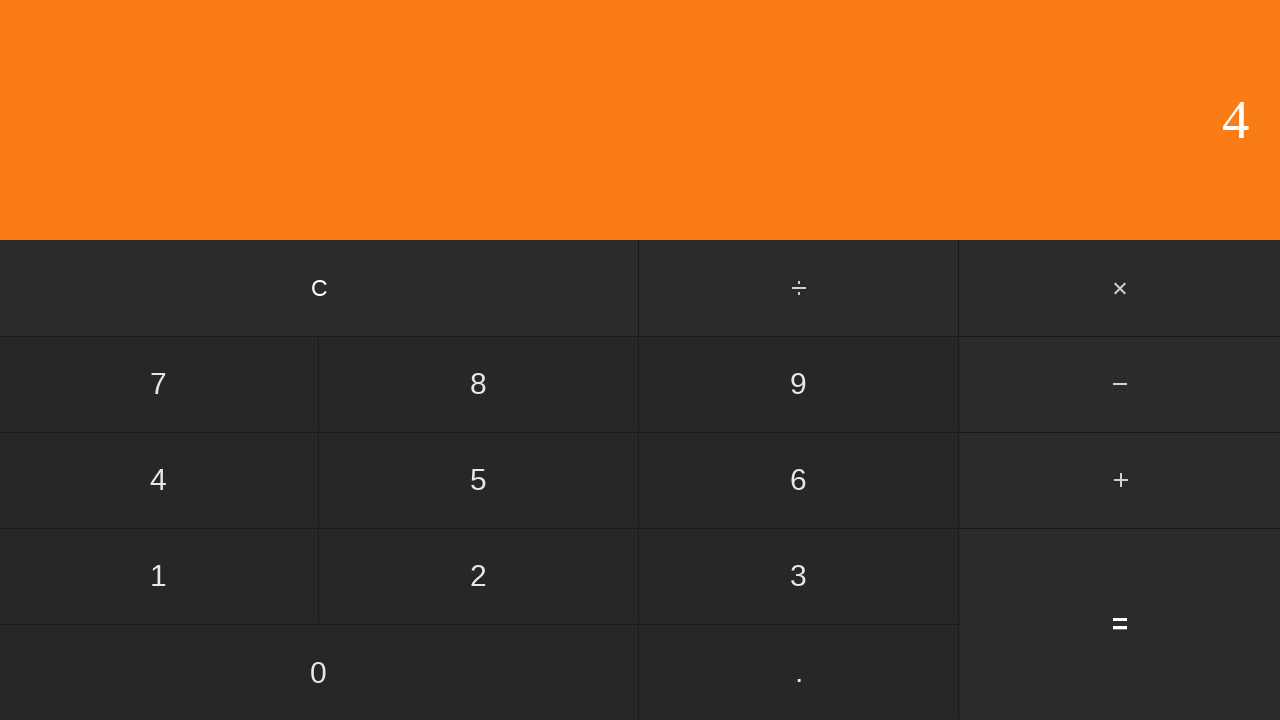

Waited for calculation result to display
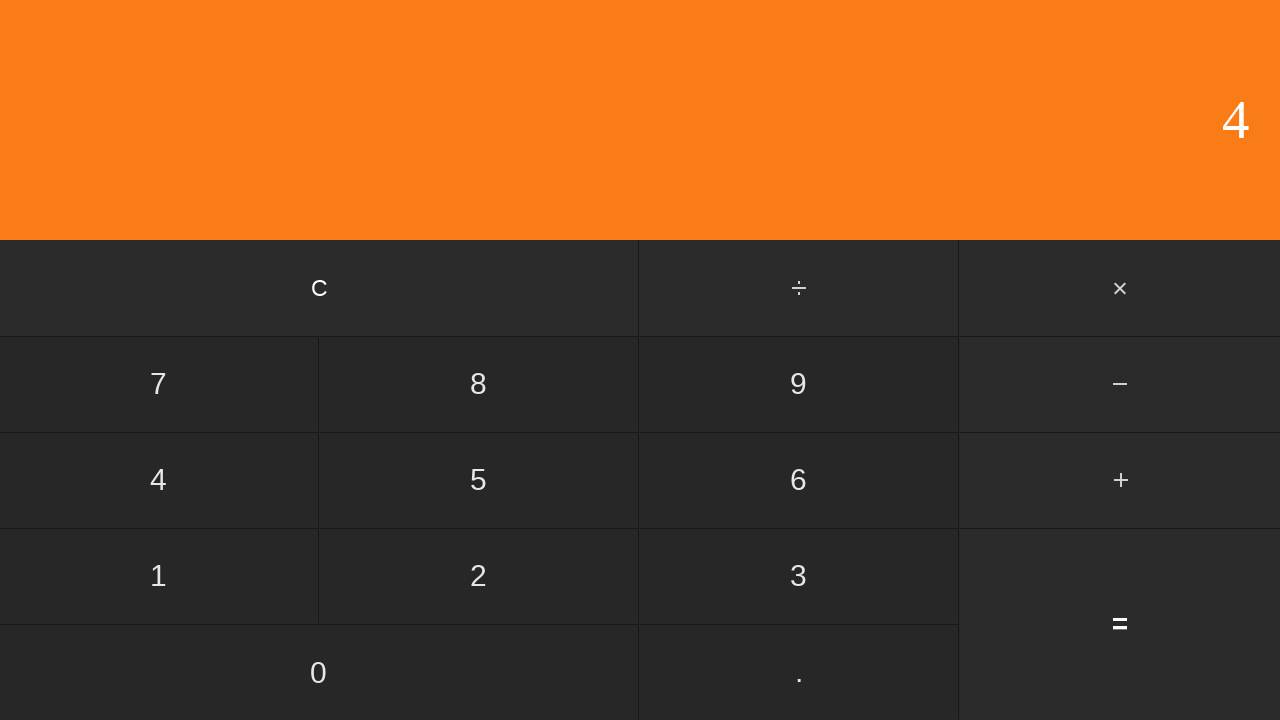

Clicked clear button to reset calculator at (320, 288) on input[value='C']
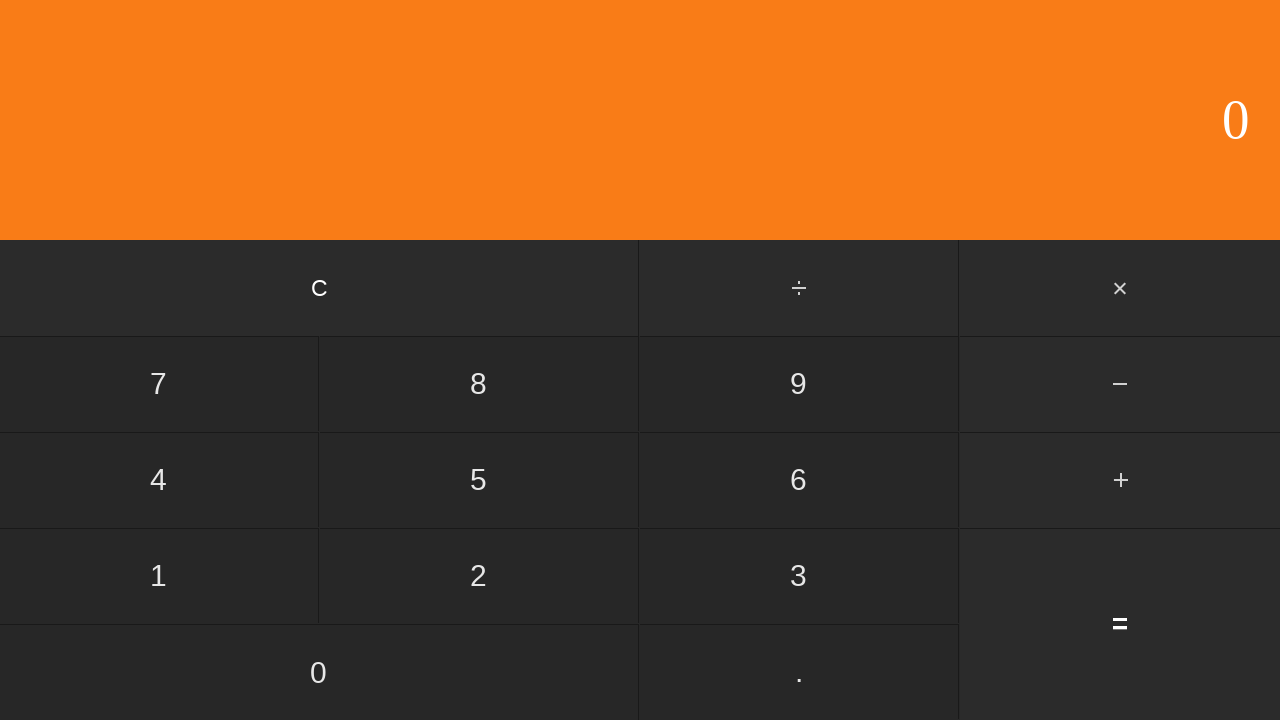

Waited for calculator to clear
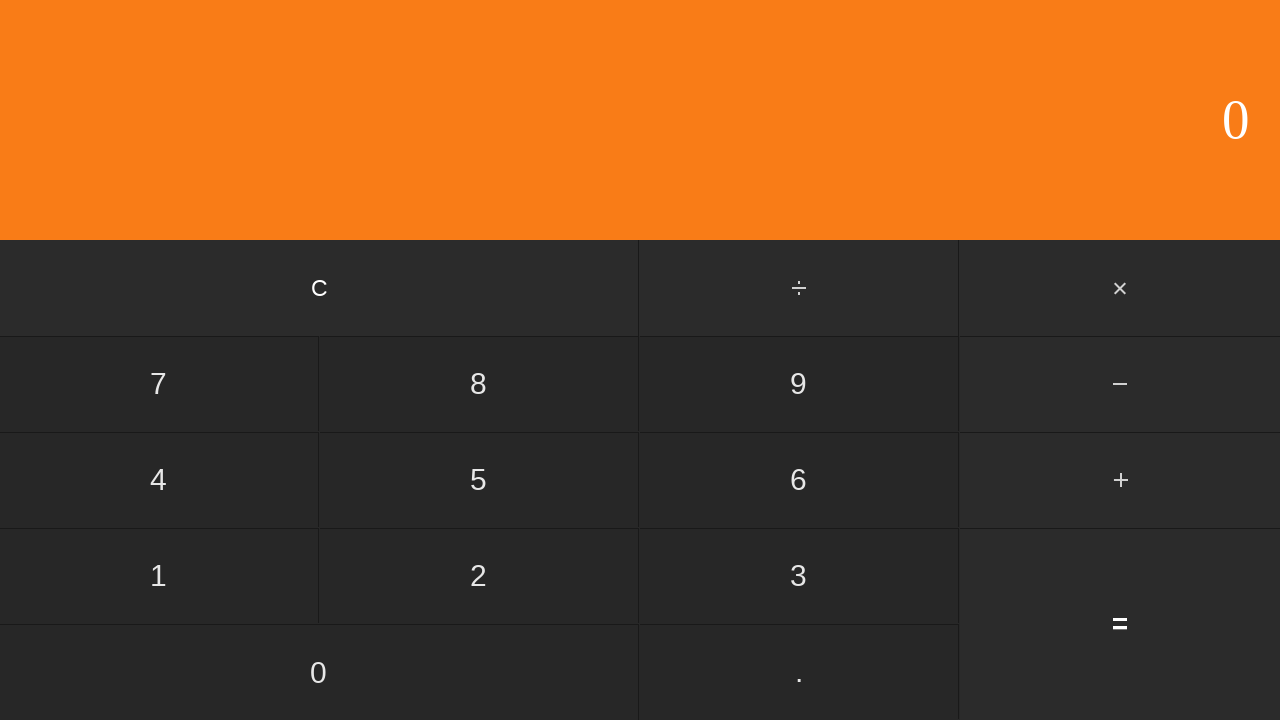

Clicked first number: 1 at (159, 576) on input[value='1']
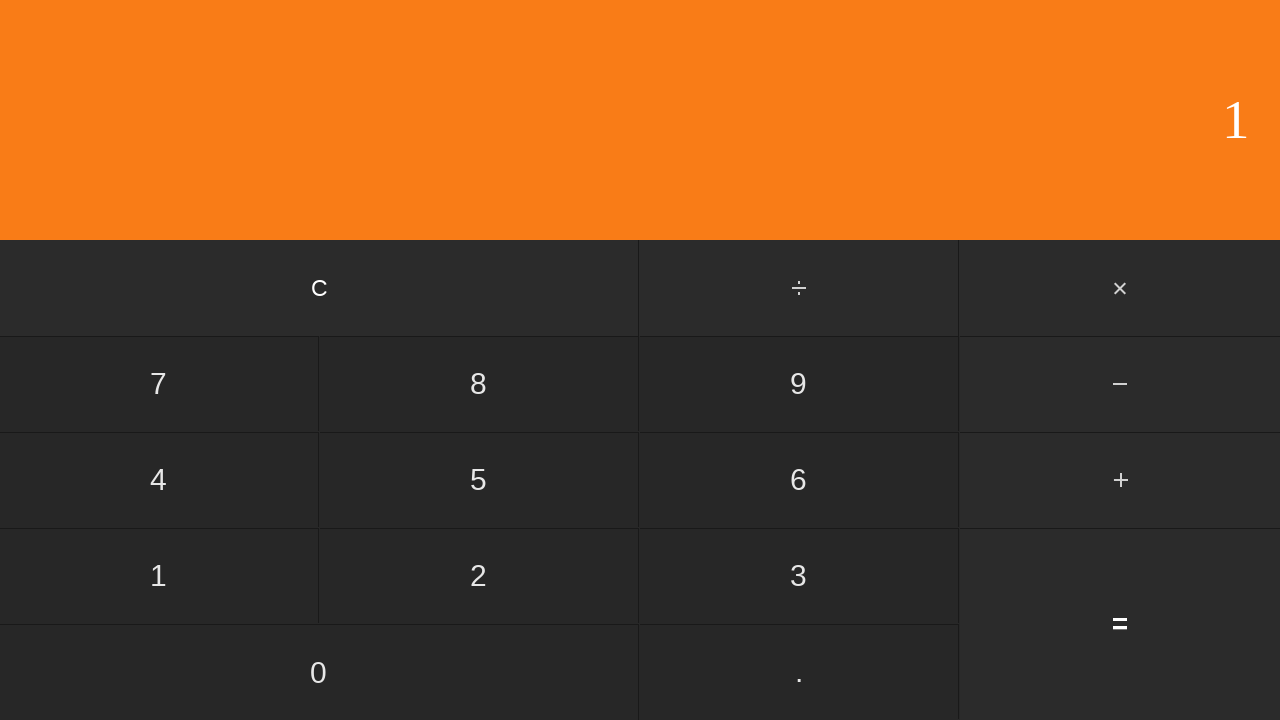

Clicked multiply button at (1120, 288) on #multiply
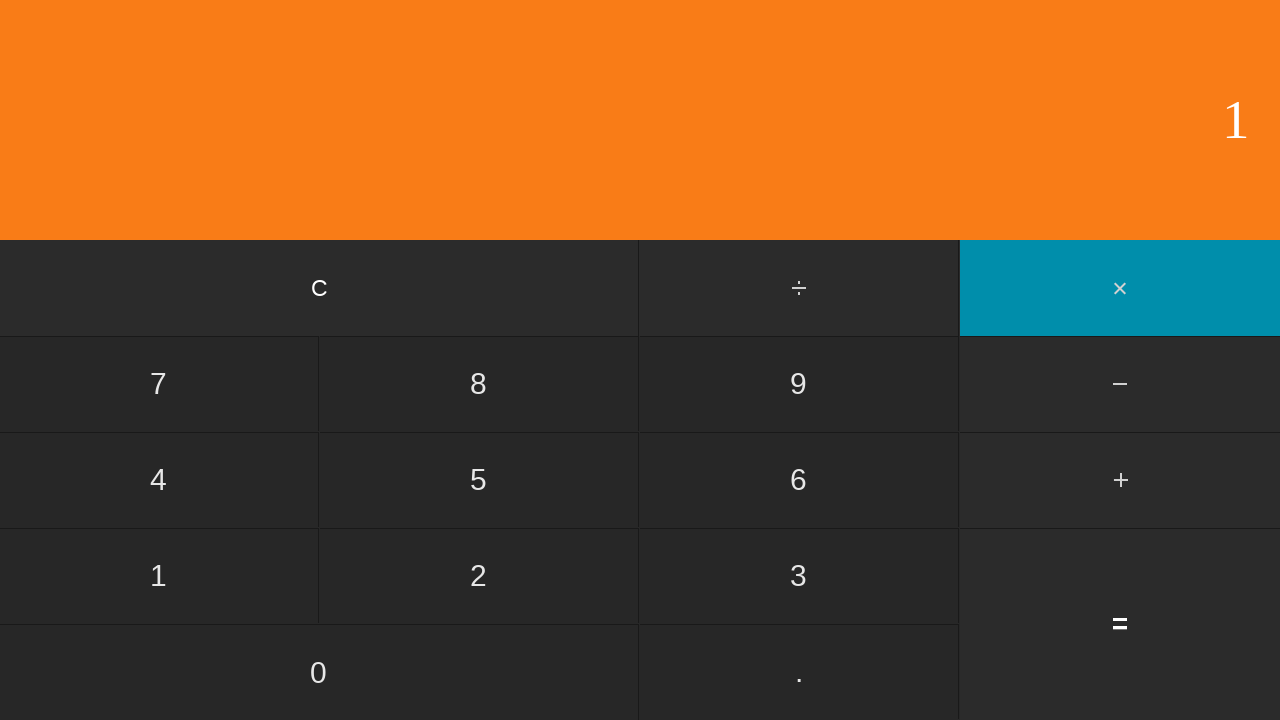

Clicked second number: 3 at (799, 576) on input[value='3']
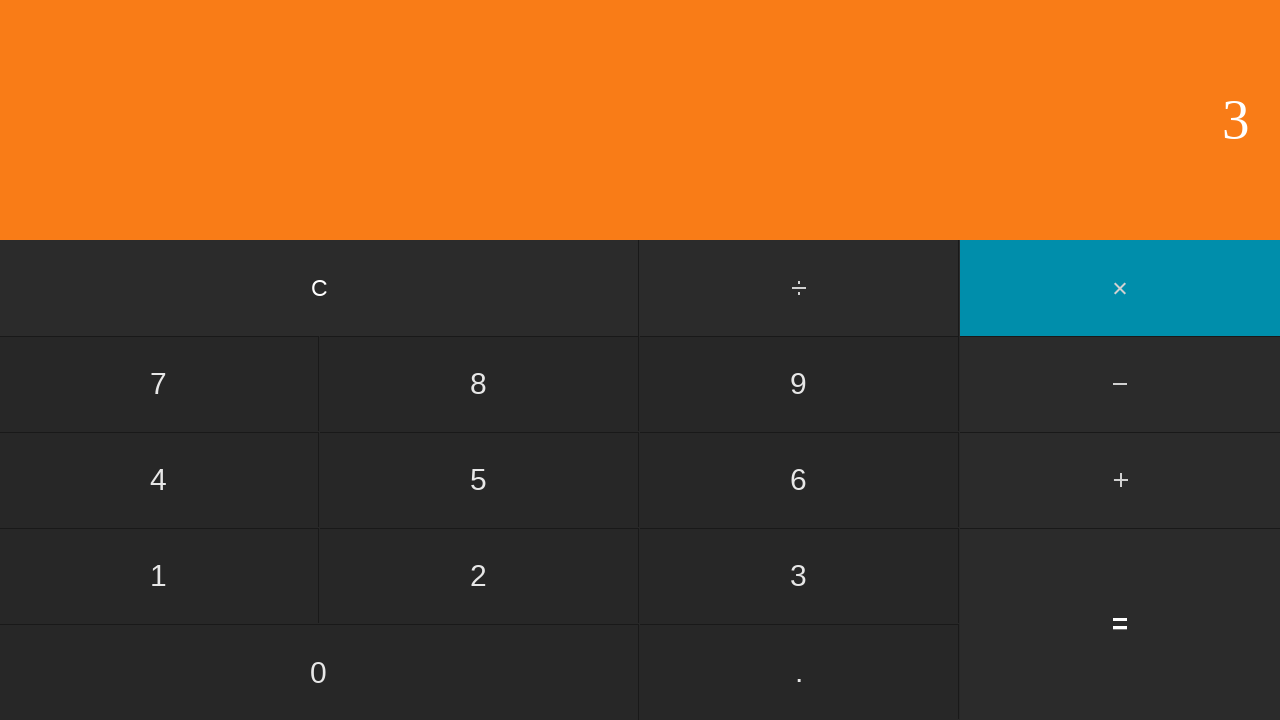

Clicked equals to calculate 1 * 3 = 3 at (1120, 624) on input[value='=']
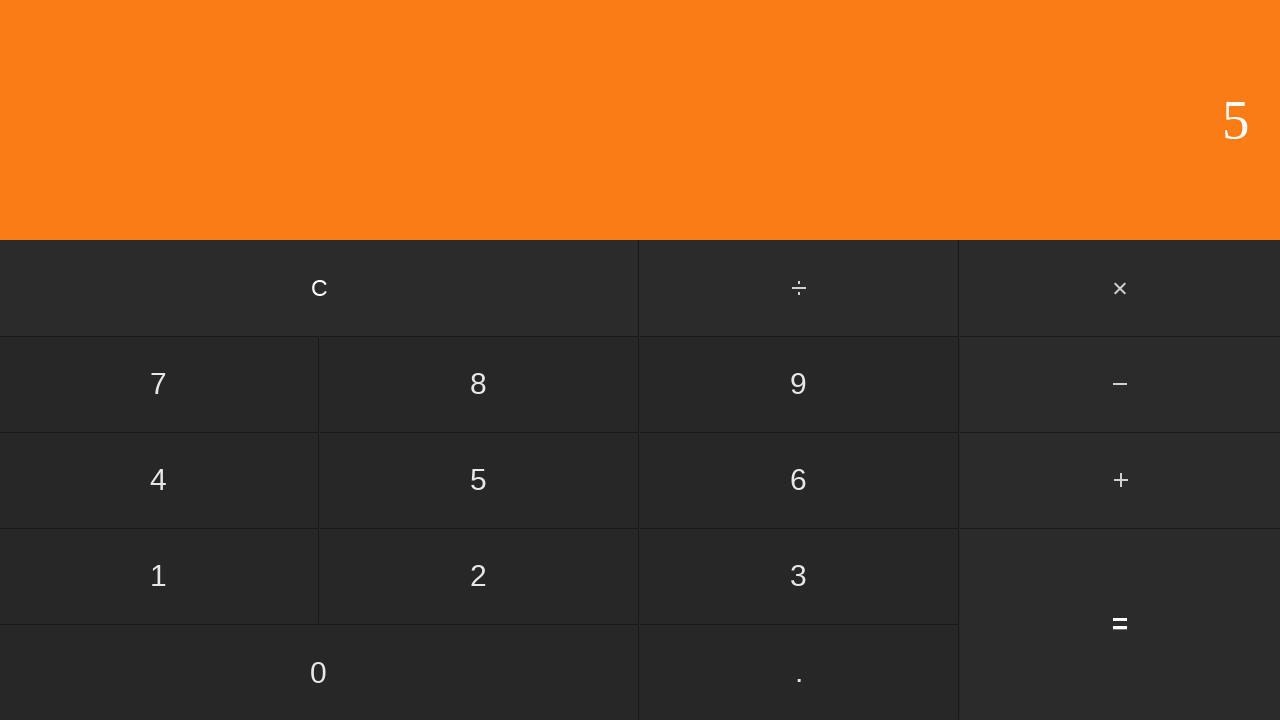

Waited for calculation result to display
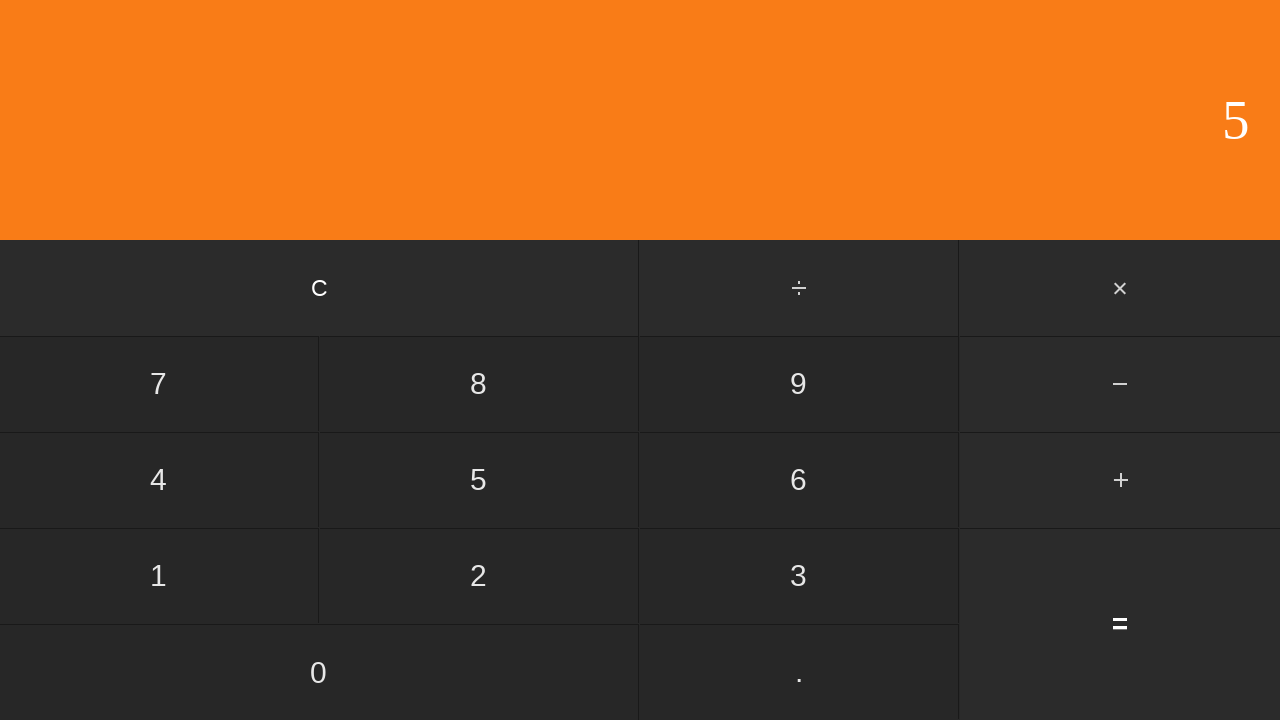

Clicked clear button to reset calculator at (320, 288) on input[value='C']
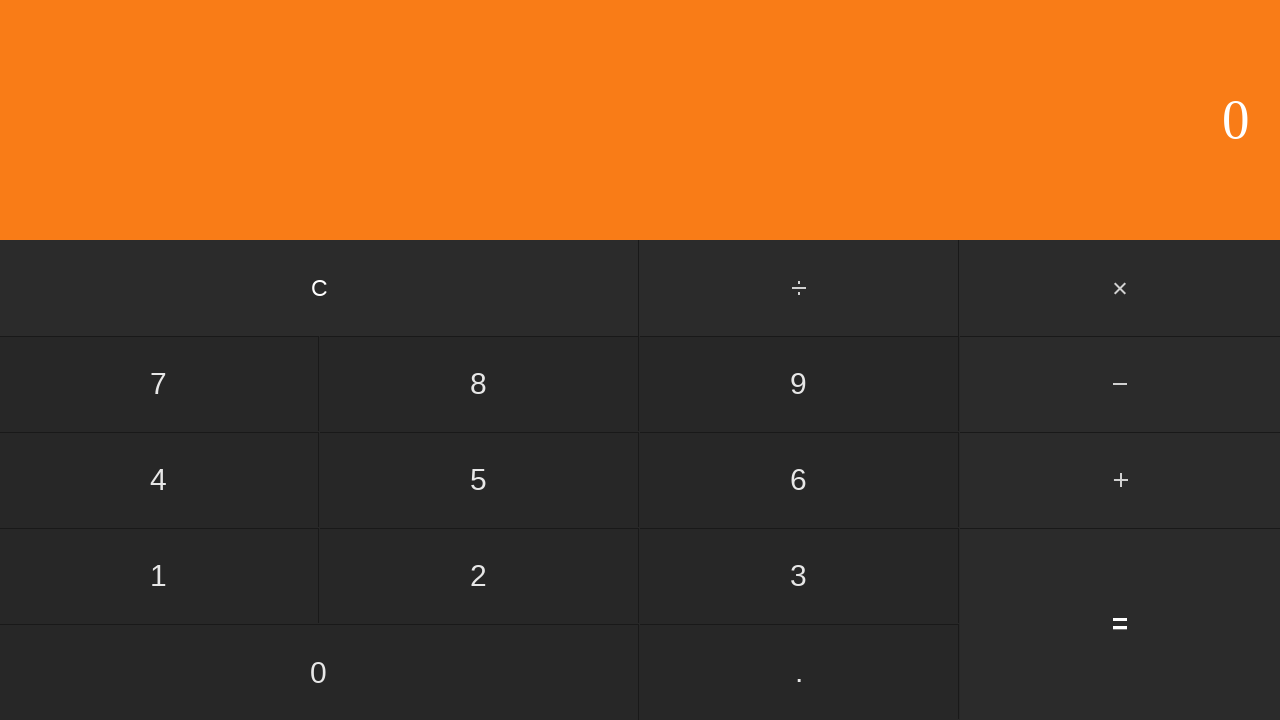

Waited for calculator to clear
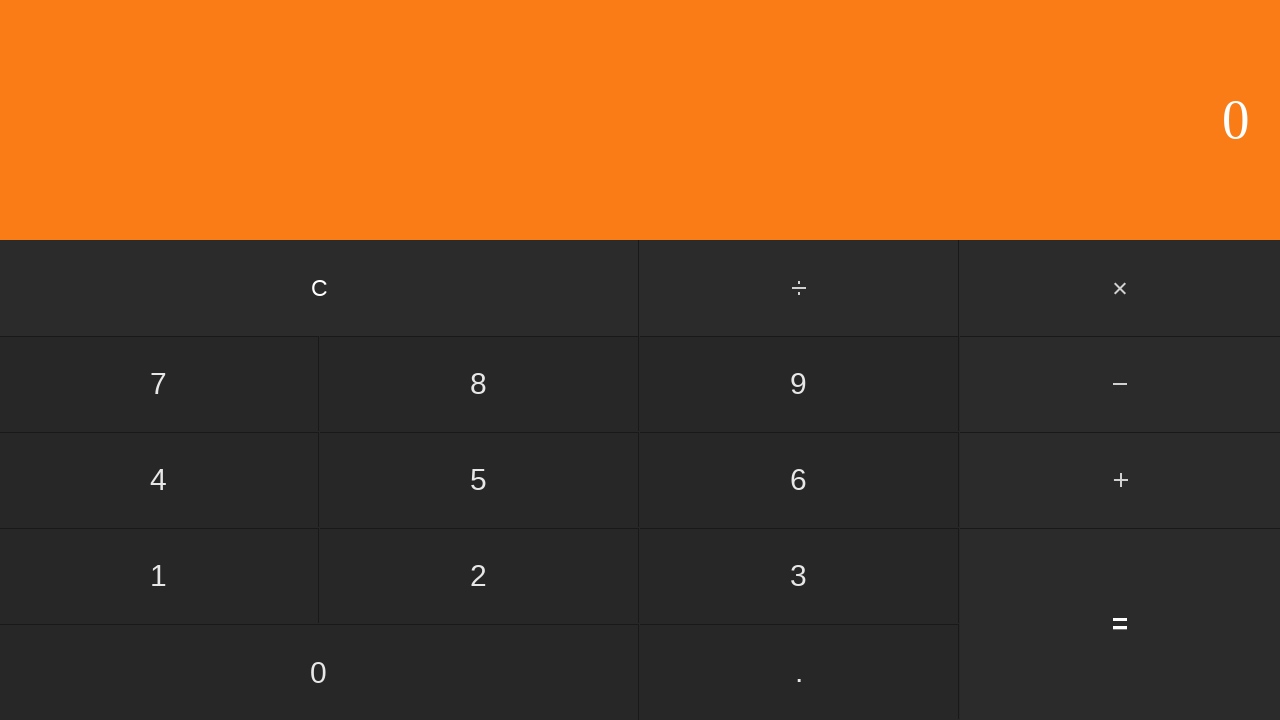

Clicked first number: 1 at (159, 576) on input[value='1']
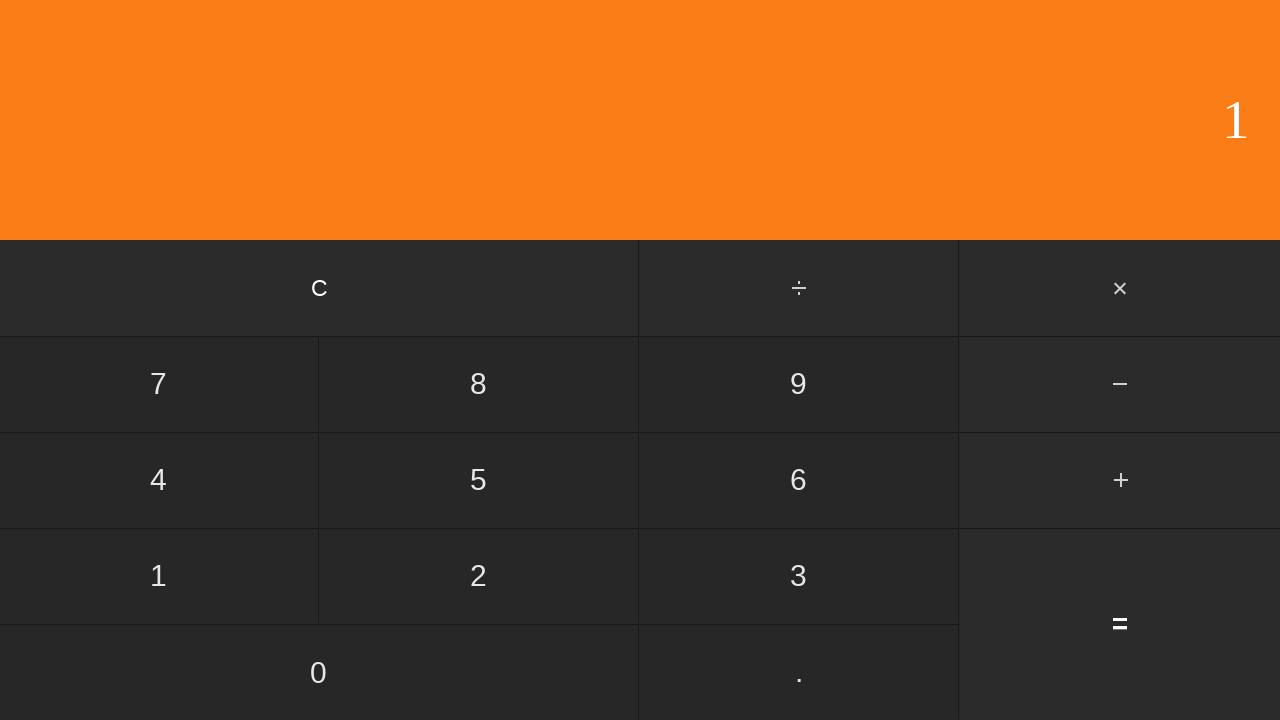

Clicked multiply button at (1120, 288) on #multiply
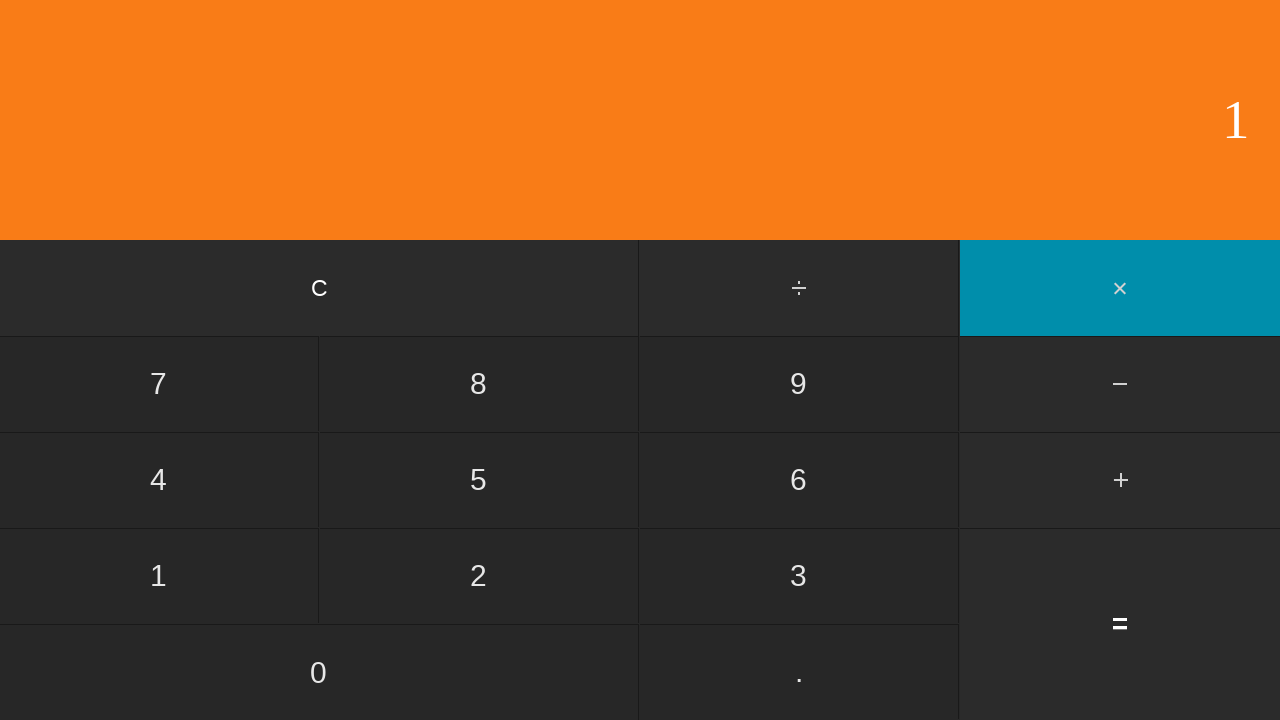

Clicked second number: 4 at (159, 480) on input[value='4']
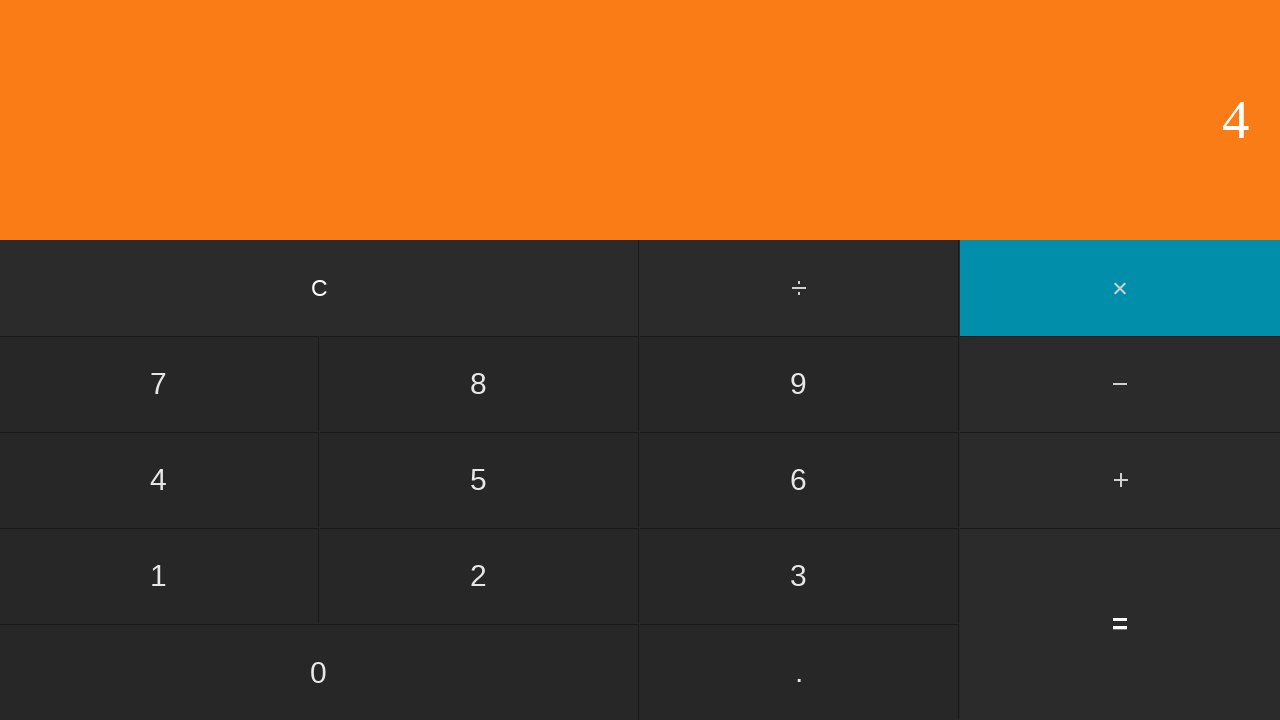

Clicked equals to calculate 1 * 4 = 4 at (1120, 624) on input[value='=']
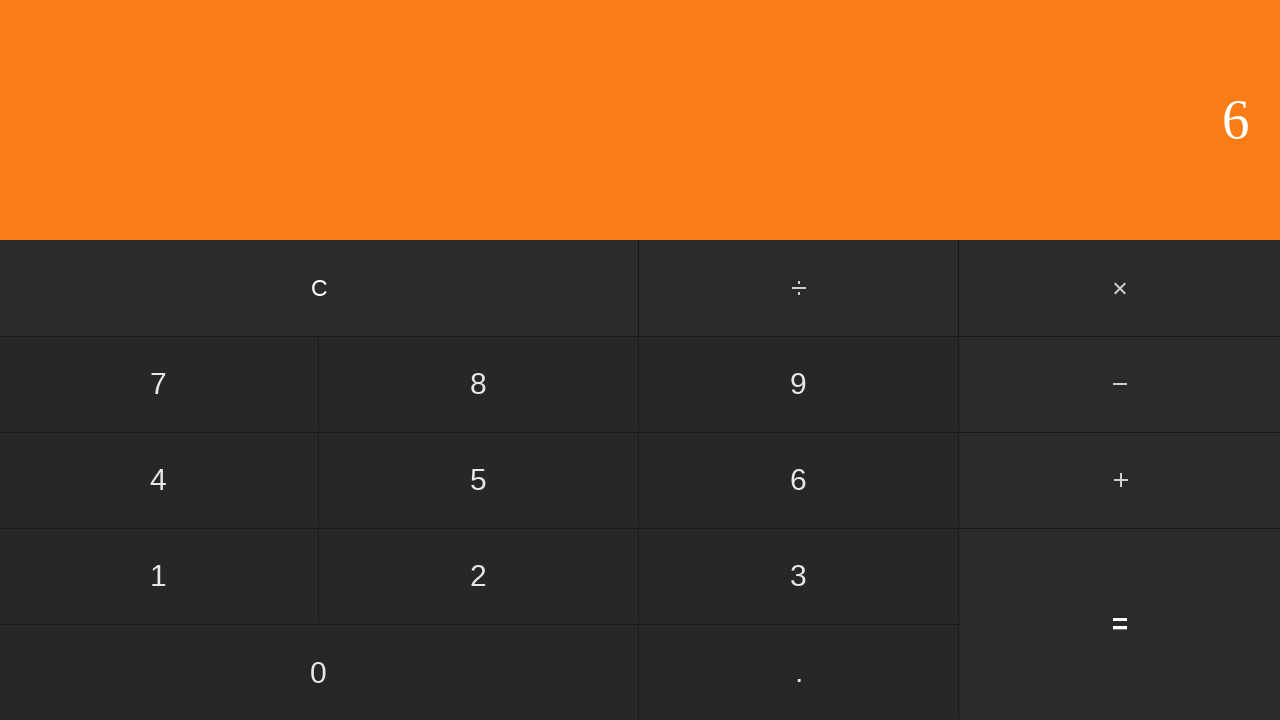

Waited for calculation result to display
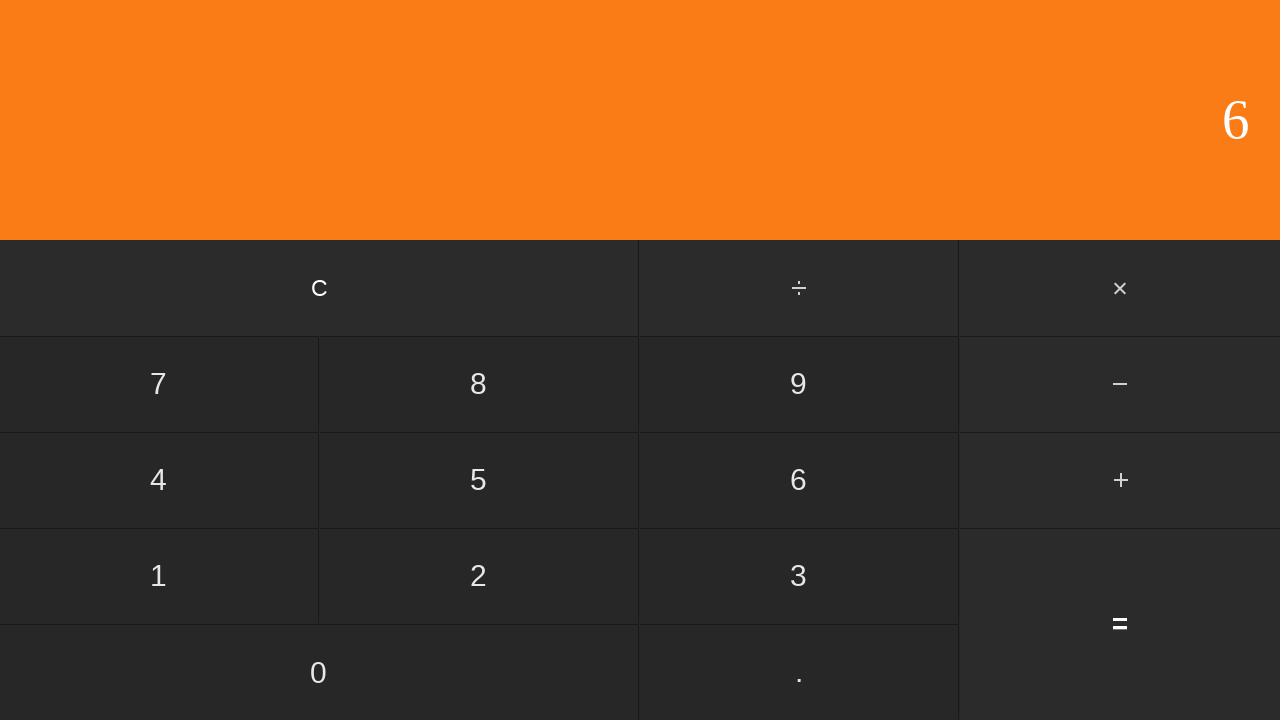

Clicked clear button to reset calculator at (320, 288) on input[value='C']
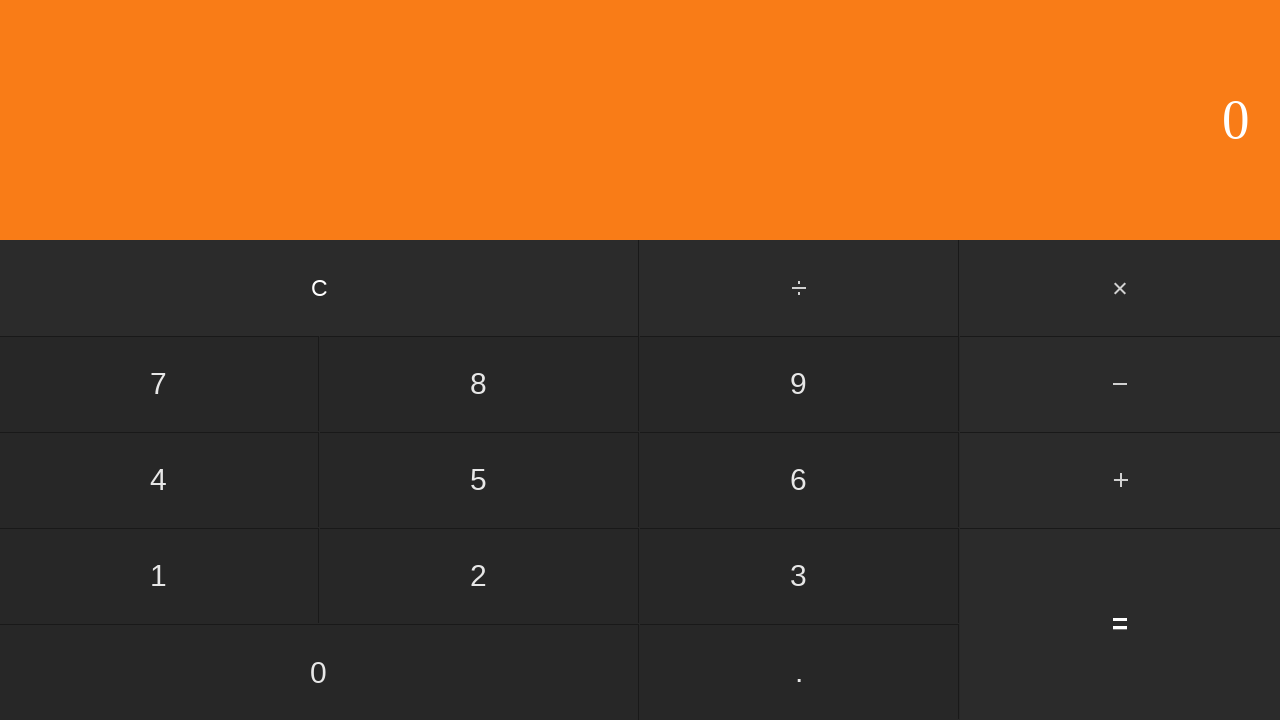

Waited for calculator to clear
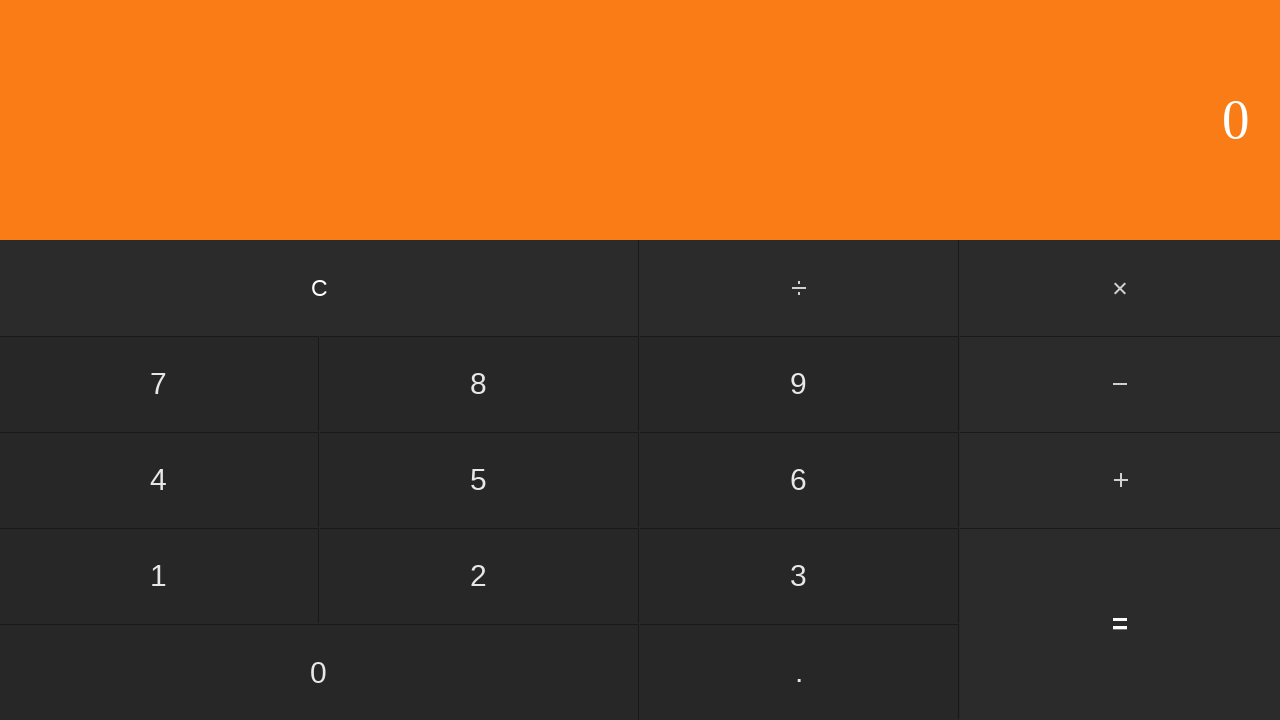

Clicked first number: 1 at (159, 576) on input[value='1']
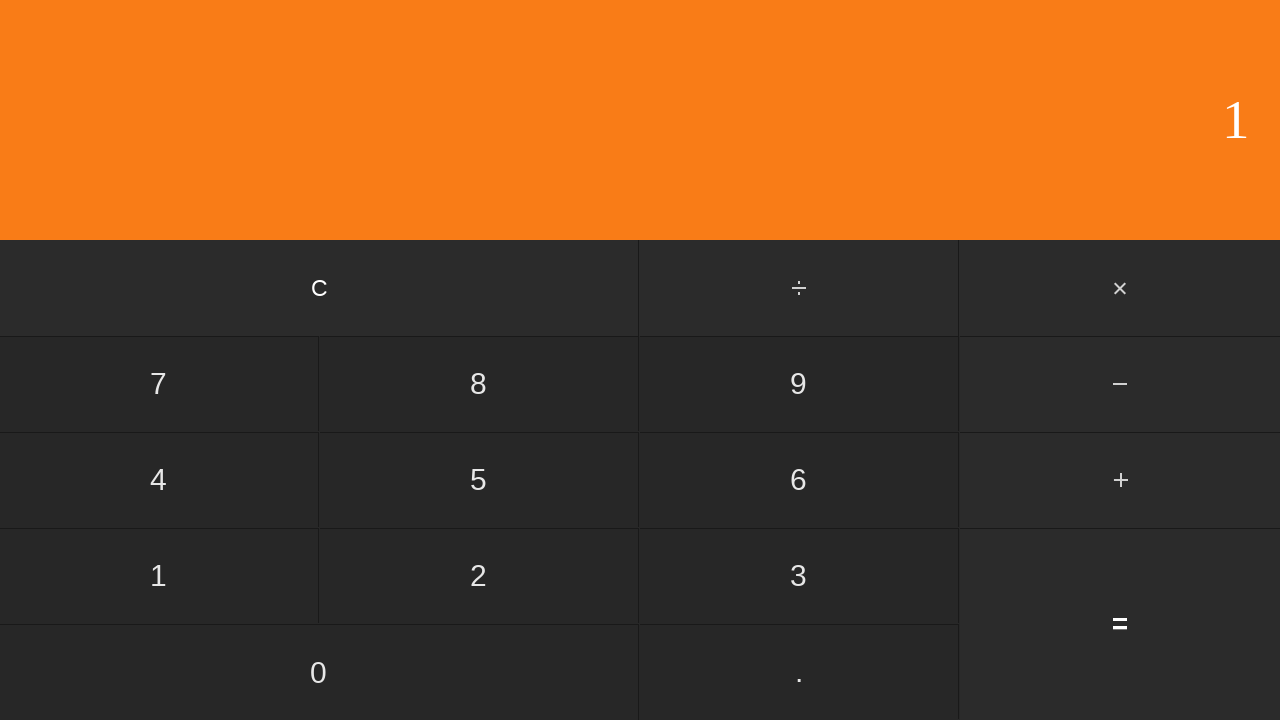

Clicked multiply button at (1120, 288) on #multiply
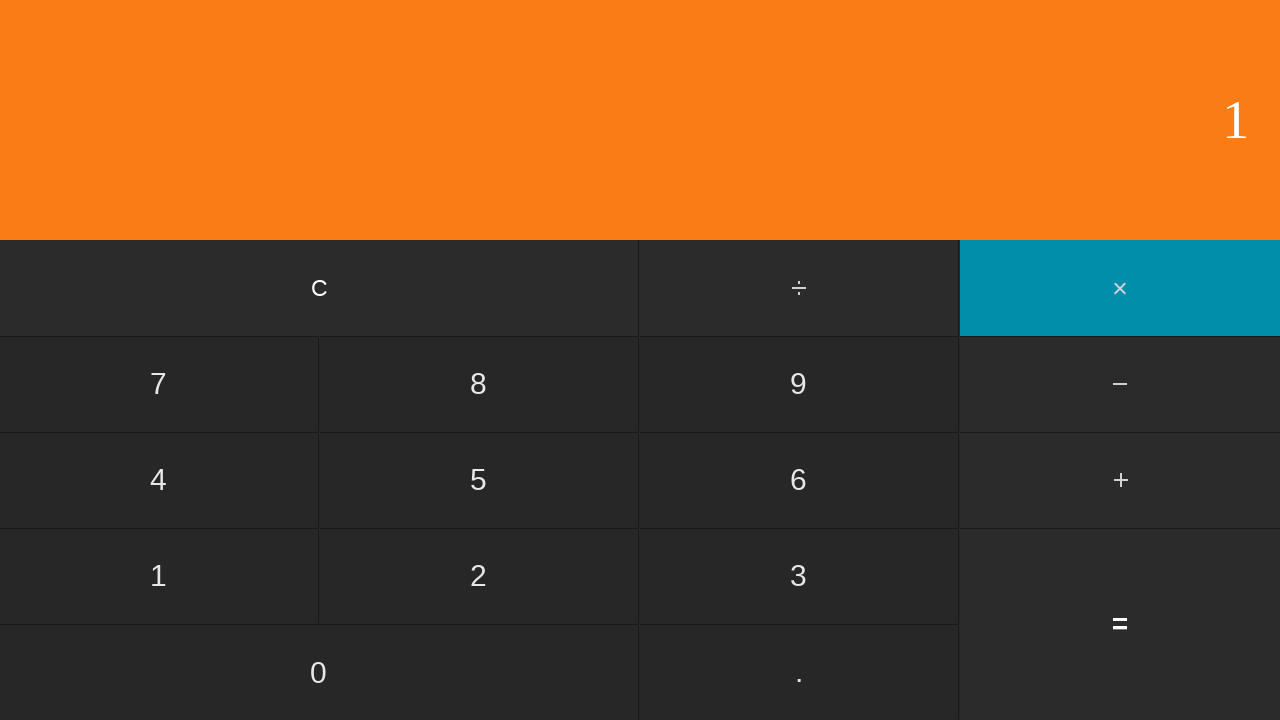

Clicked second number: 5 at (479, 480) on input[value='5']
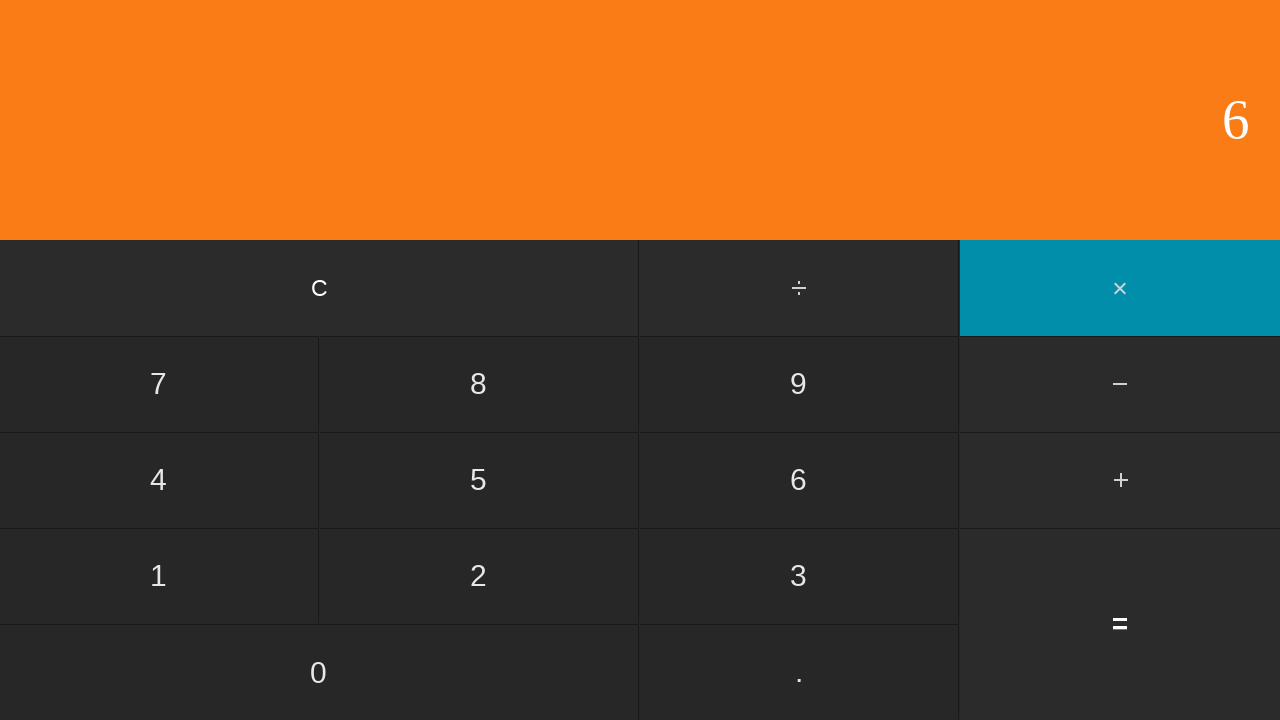

Clicked equals to calculate 1 * 5 = 5 at (1120, 624) on input[value='=']
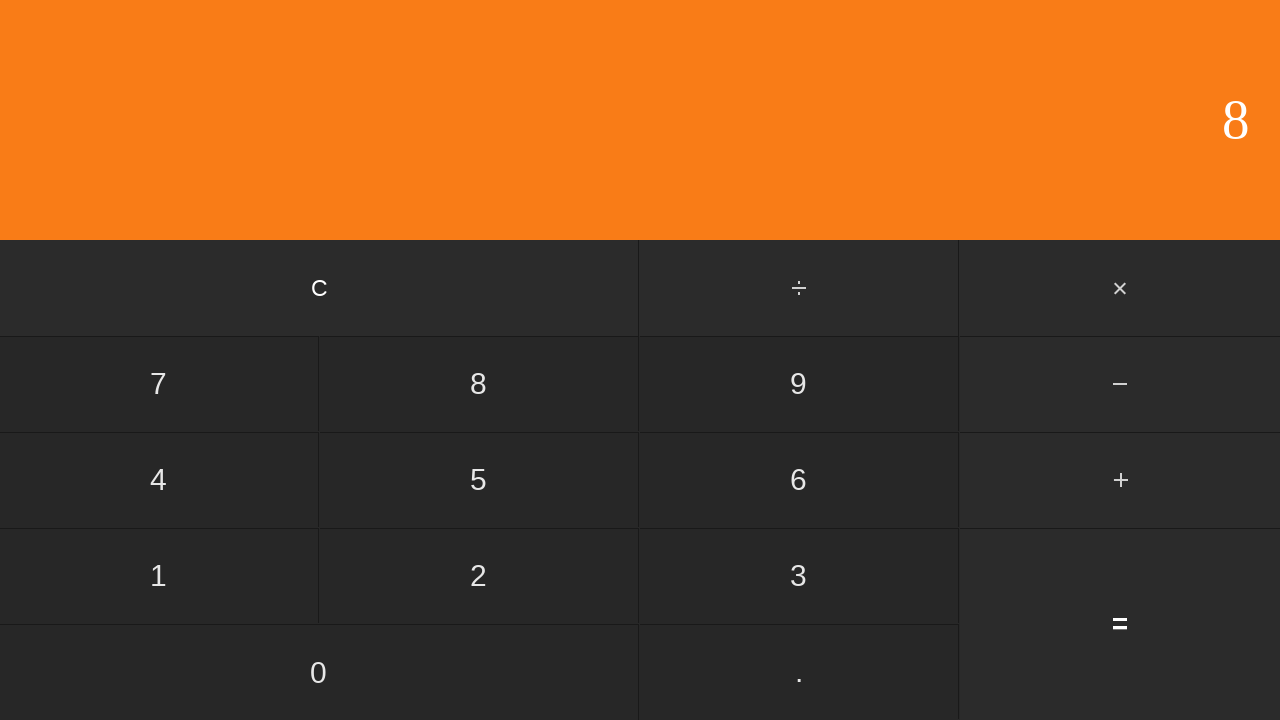

Waited for calculation result to display
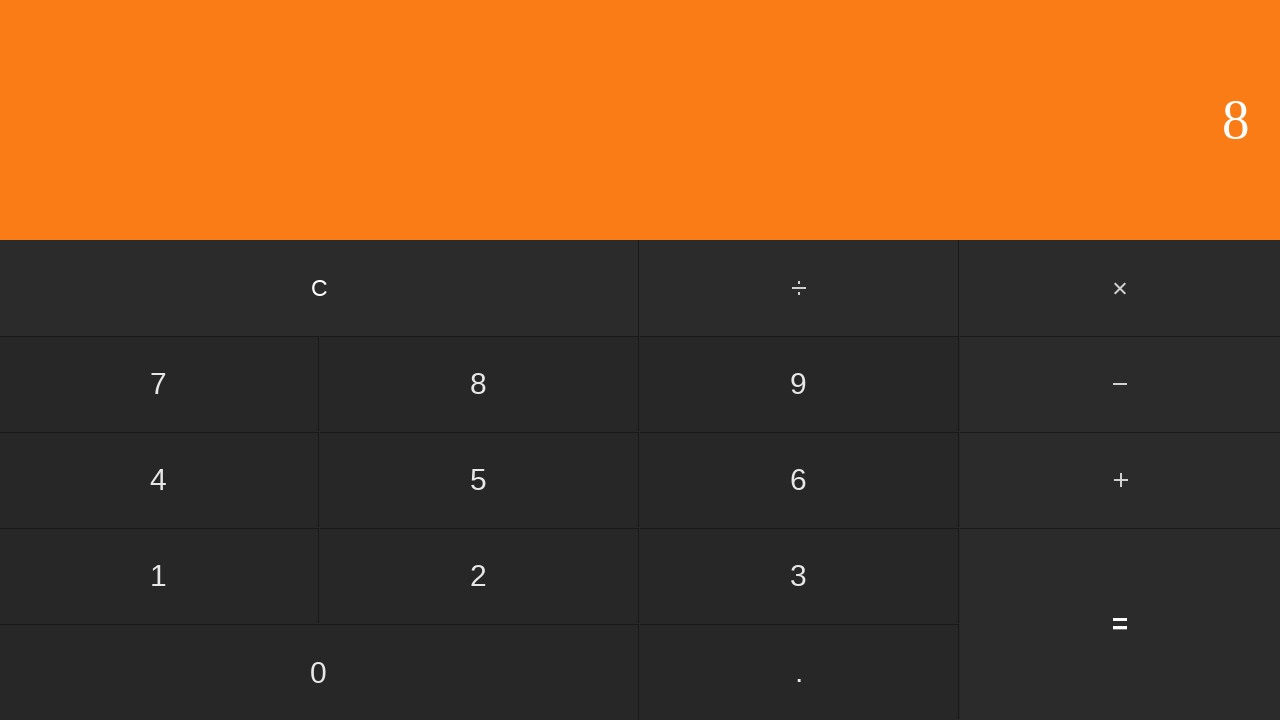

Clicked clear button to reset calculator at (320, 288) on input[value='C']
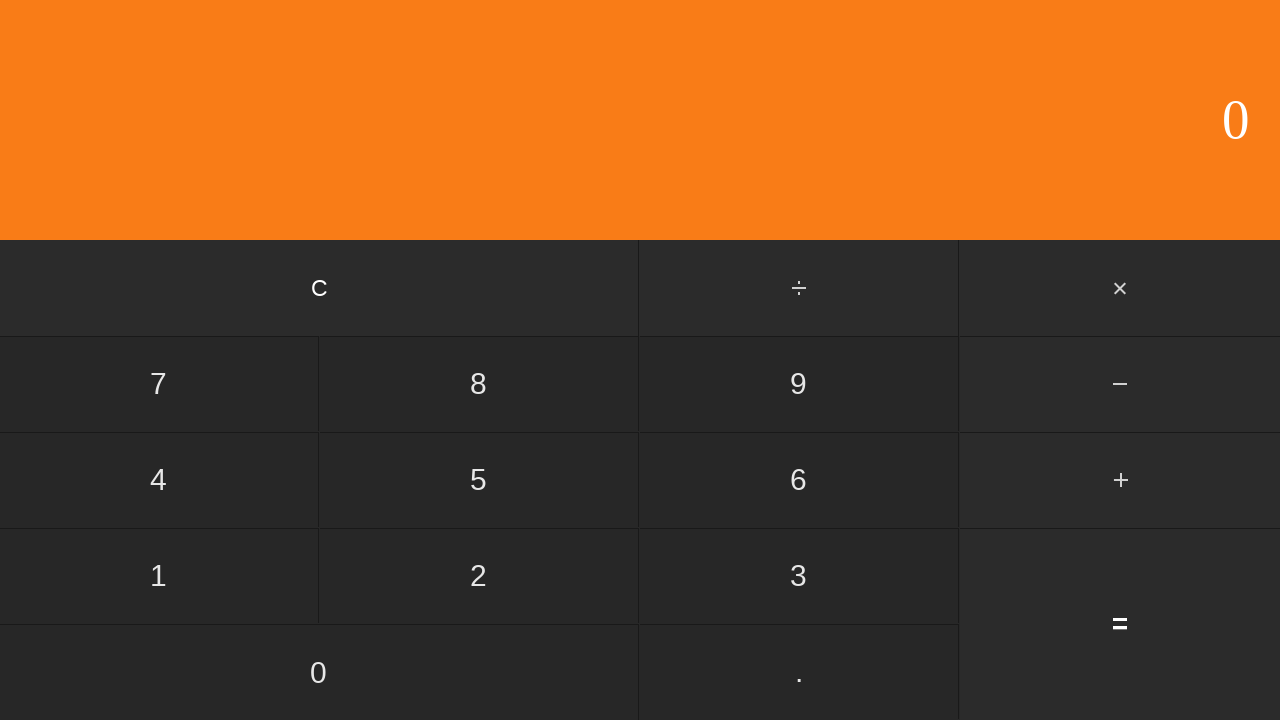

Waited for calculator to clear
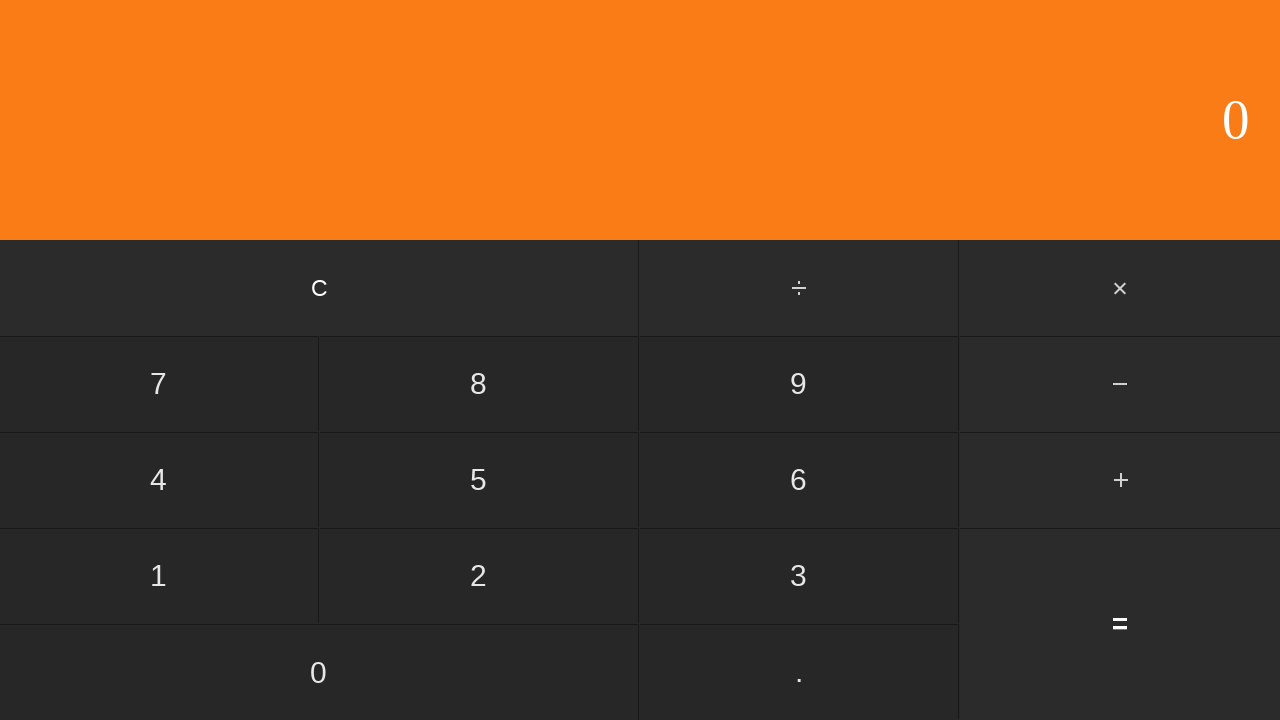

Clicked first number: 1 at (159, 576) on input[value='1']
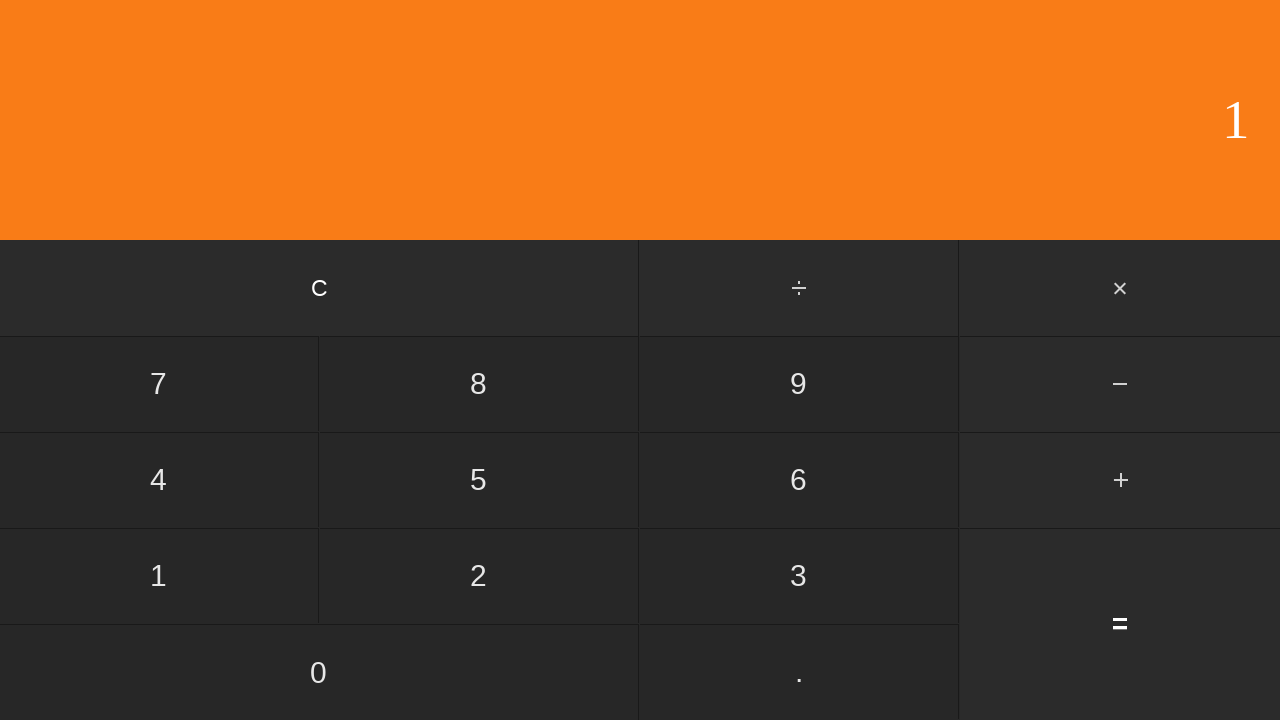

Clicked multiply button at (1120, 288) on #multiply
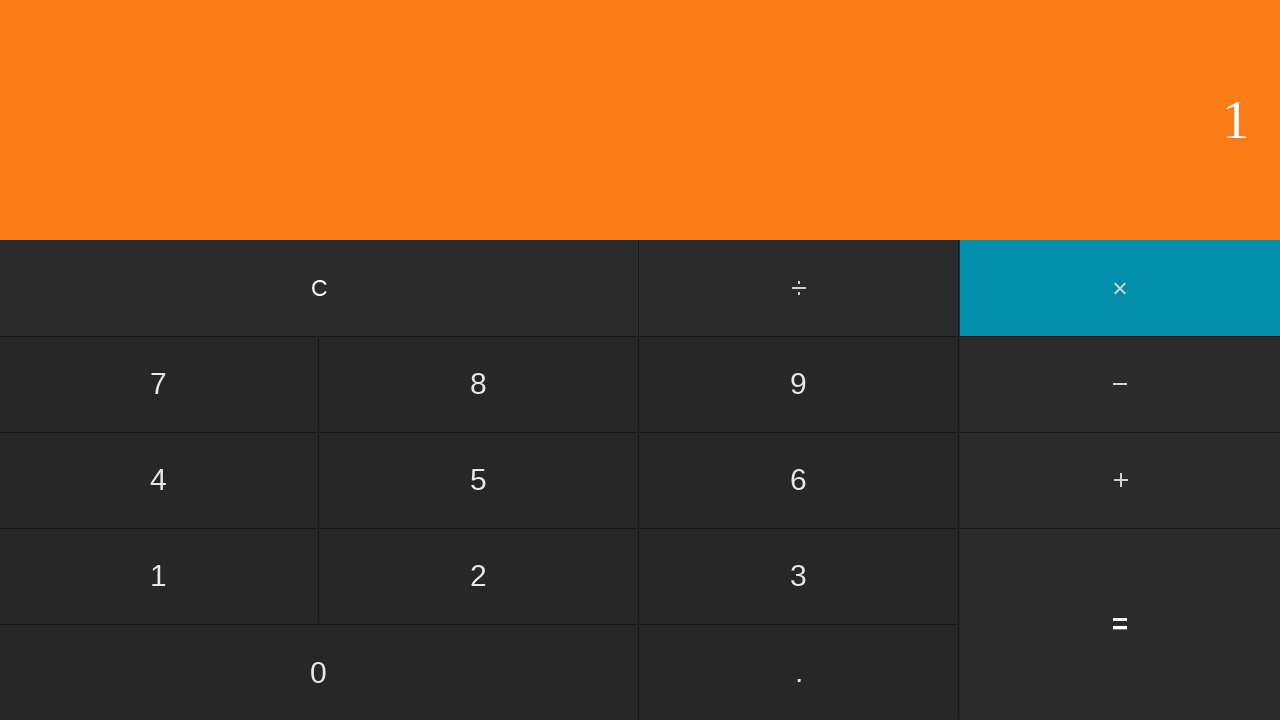

Clicked second number: 6 at (799, 480) on input[value='6']
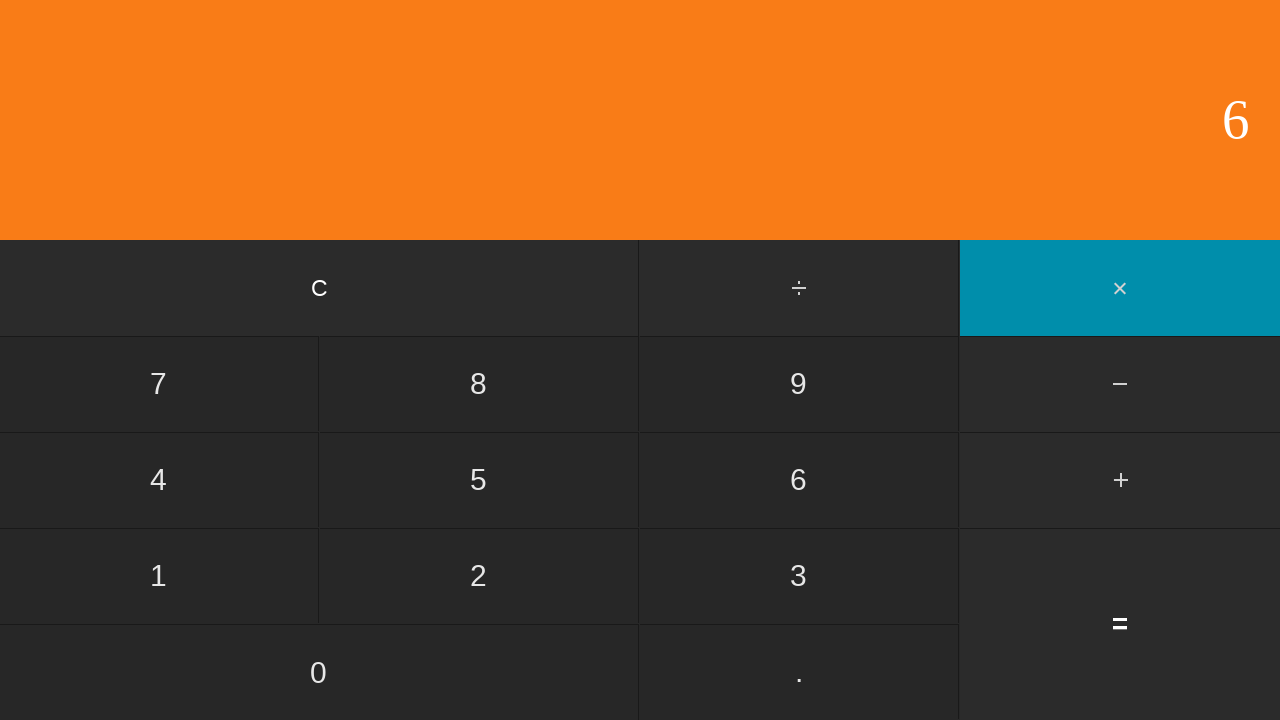

Clicked equals to calculate 1 * 6 = 6 at (1120, 624) on input[value='=']
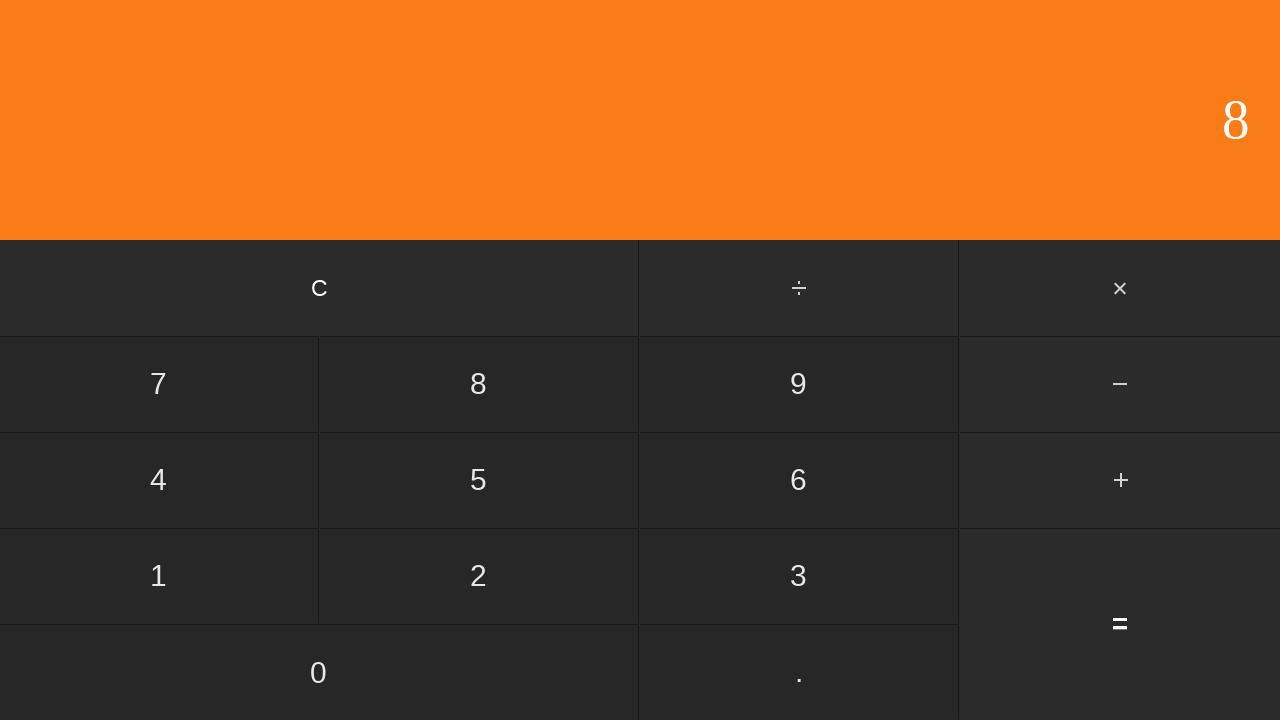

Waited for calculation result to display
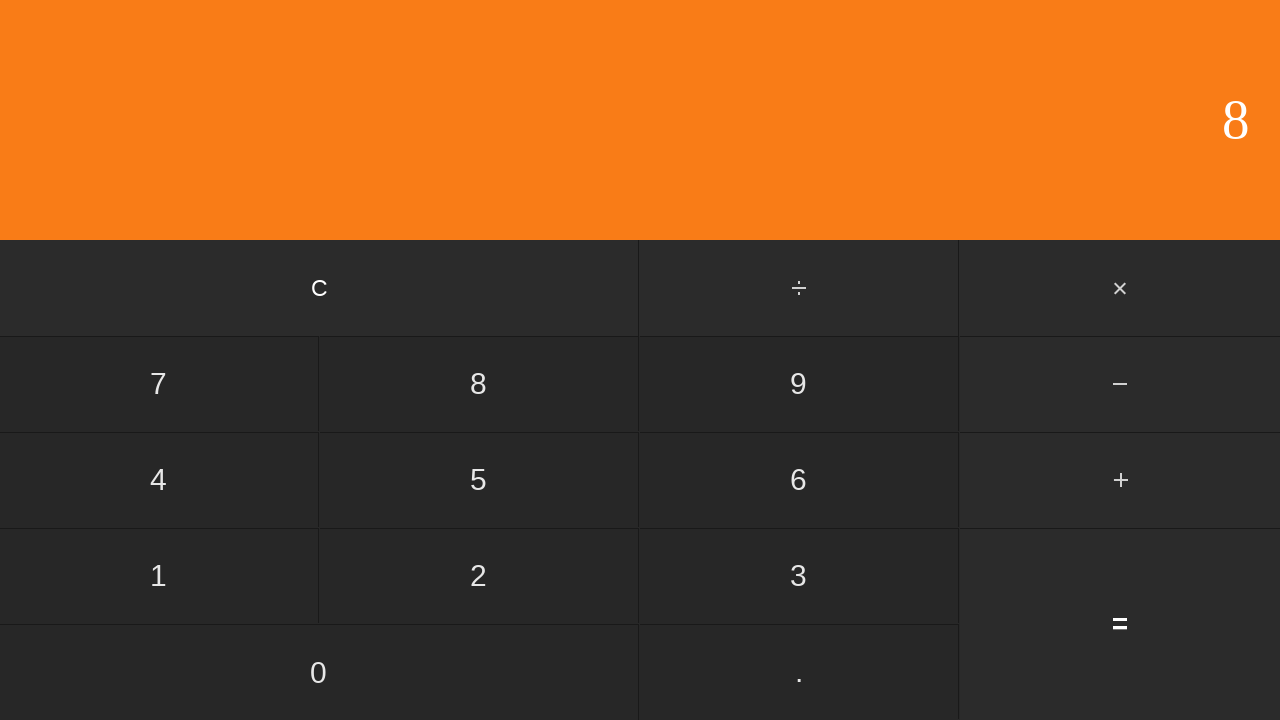

Clicked clear button to reset calculator at (320, 288) on input[value='C']
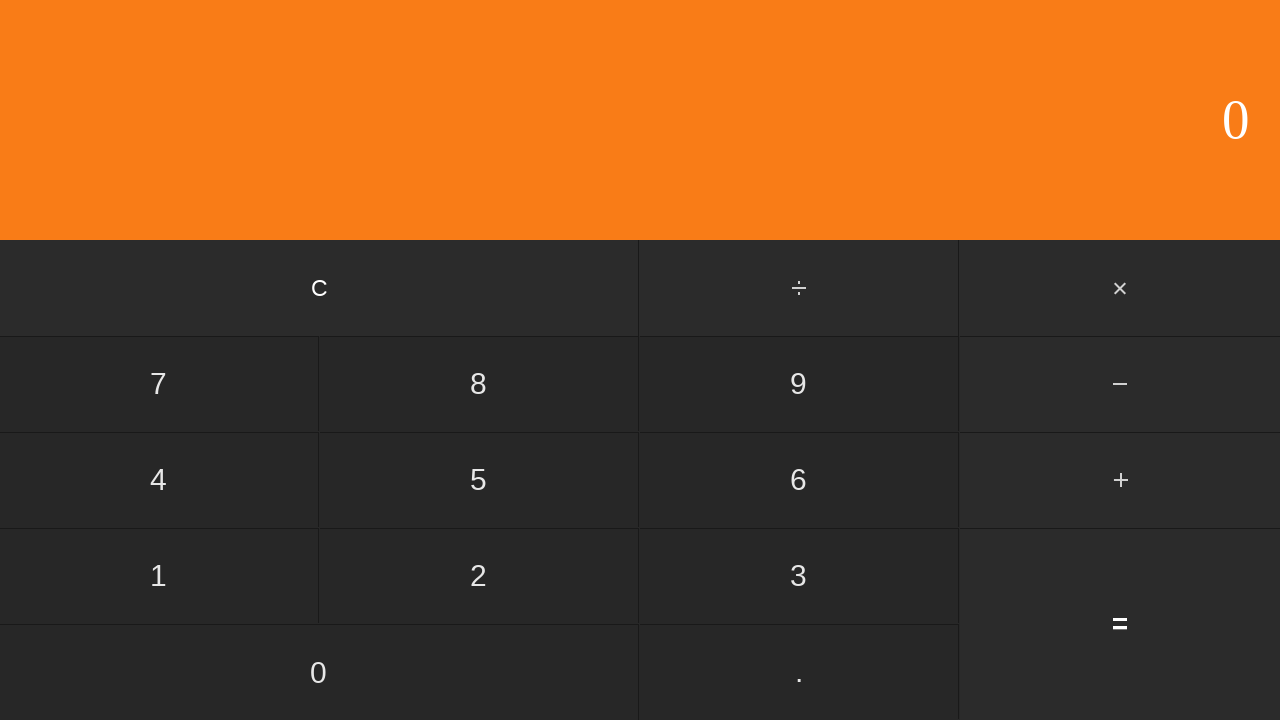

Waited for calculator to clear
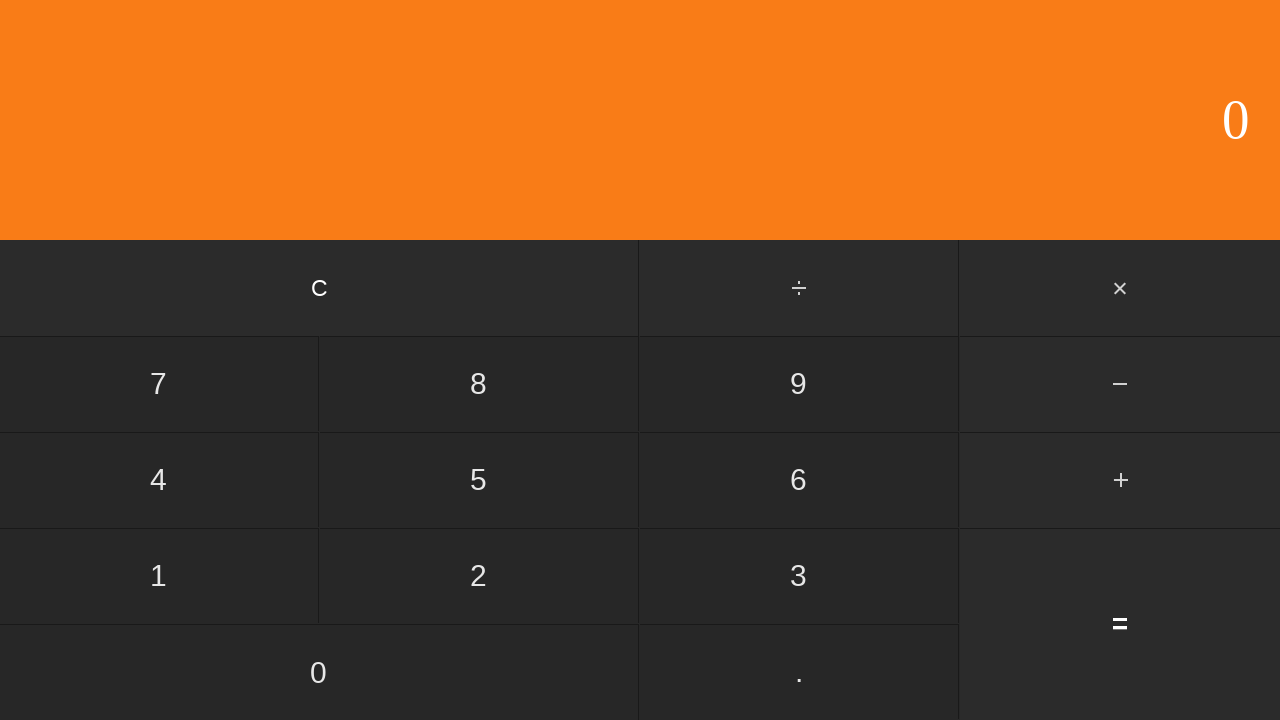

Clicked first number: 1 at (159, 576) on input[value='1']
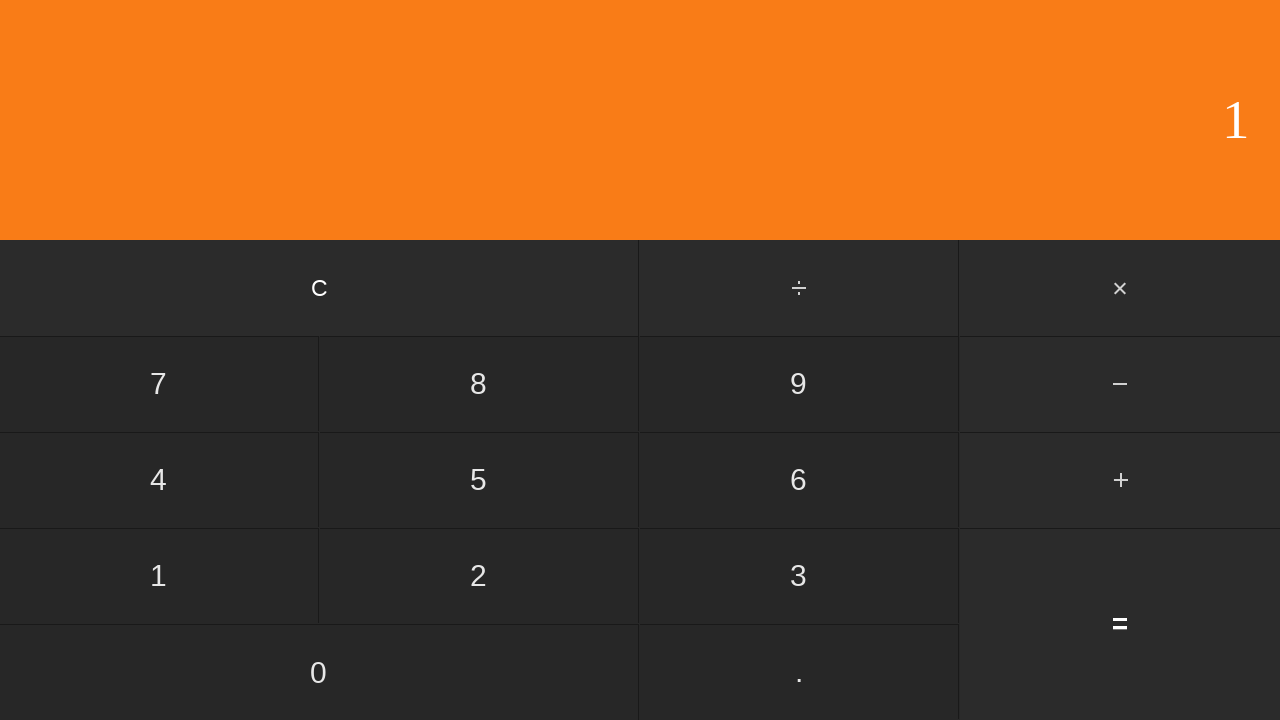

Clicked multiply button at (1120, 288) on #multiply
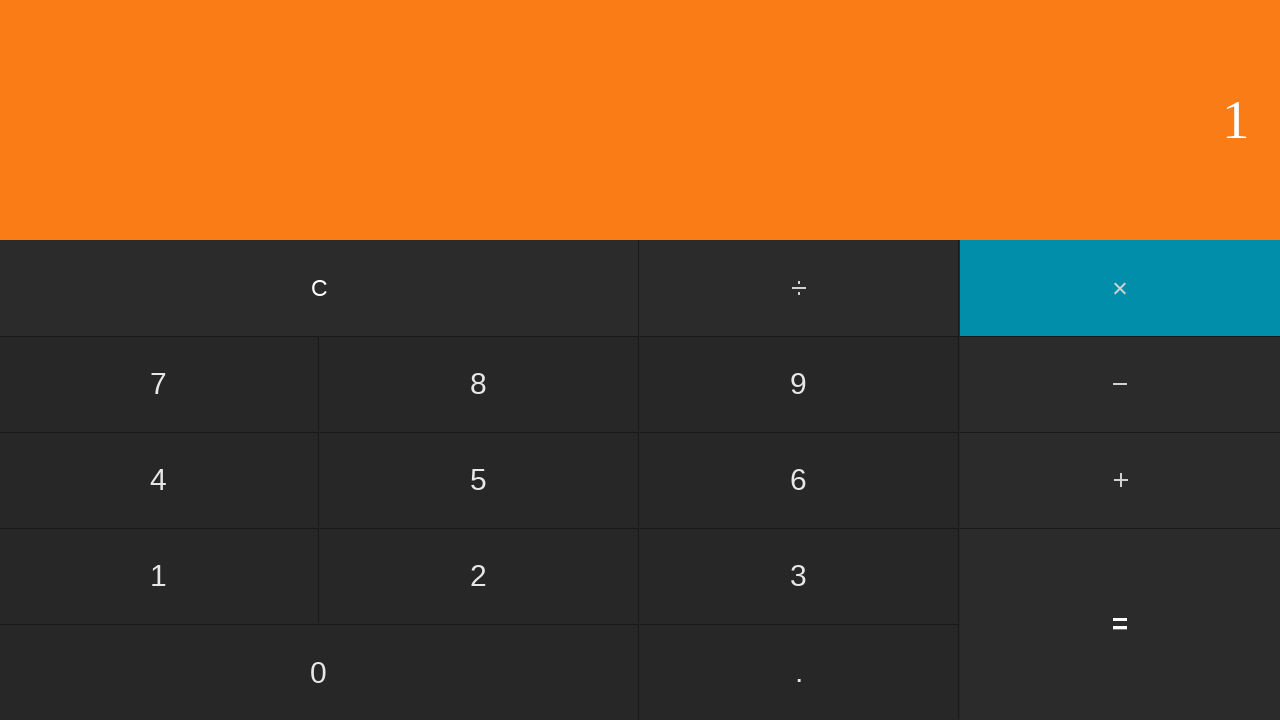

Clicked second number: 7 at (159, 384) on input[value='7']
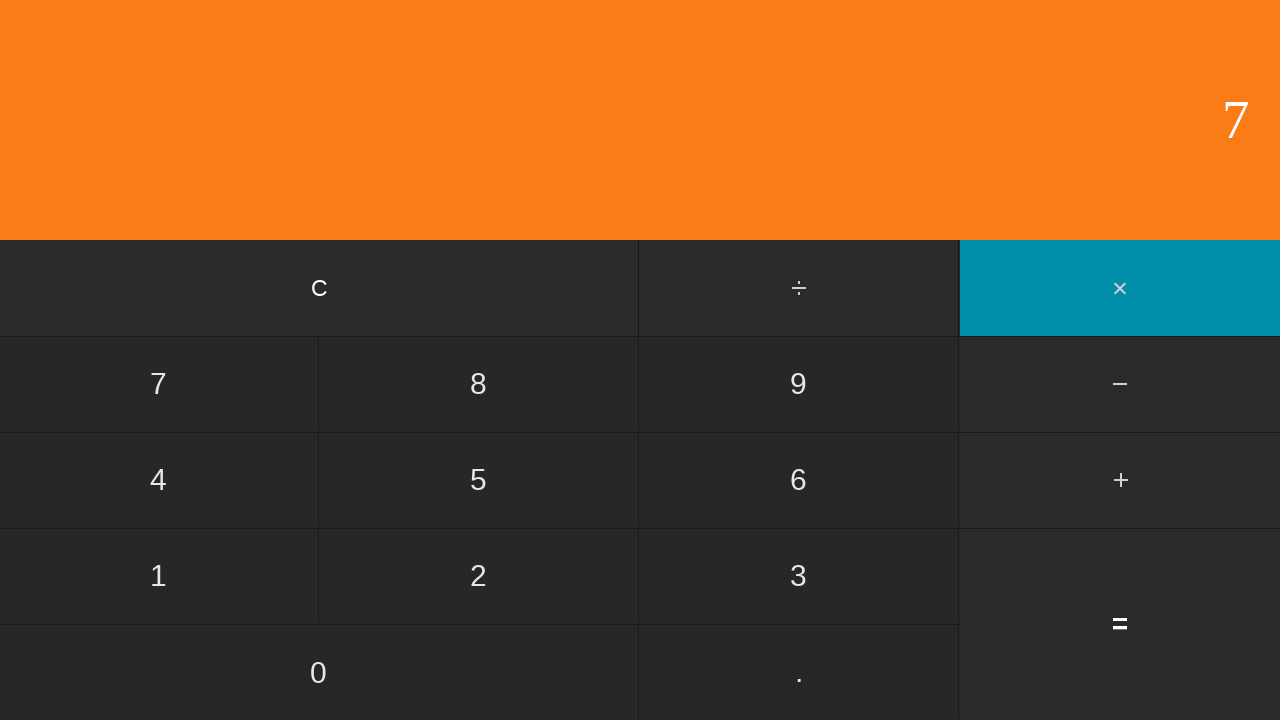

Clicked equals to calculate 1 * 7 = 7 at (1120, 624) on input[value='=']
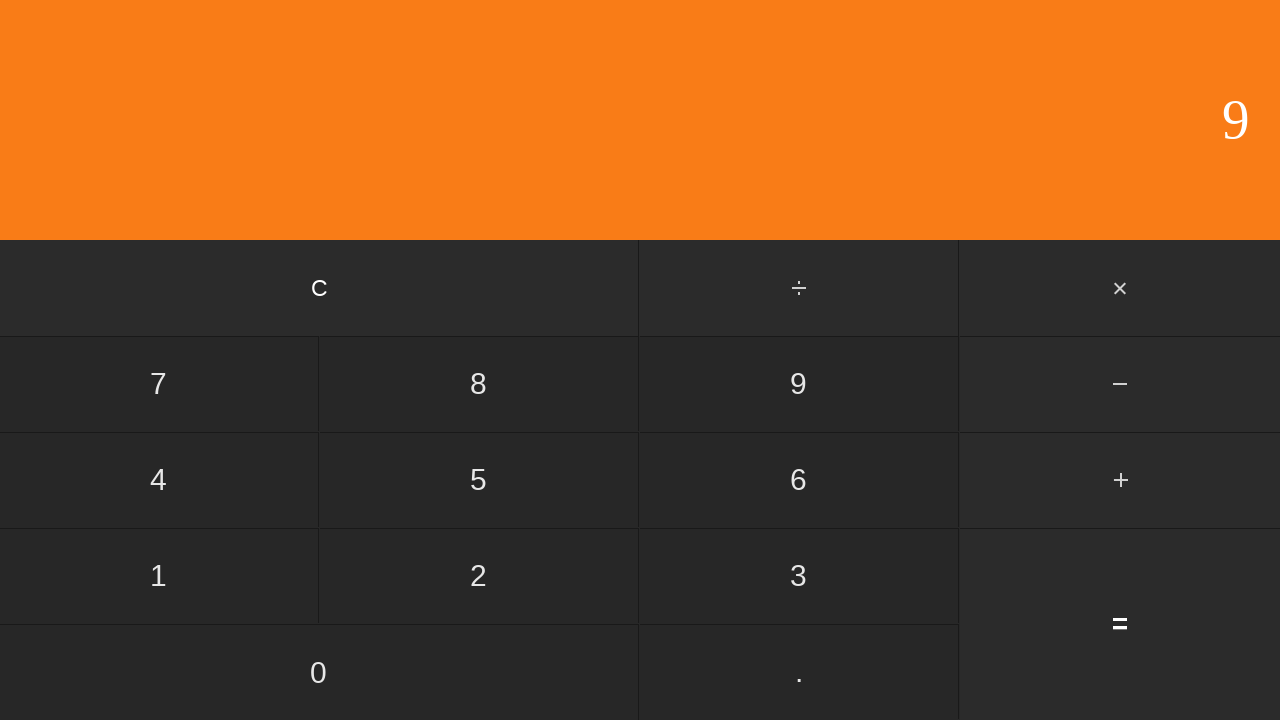

Waited for calculation result to display
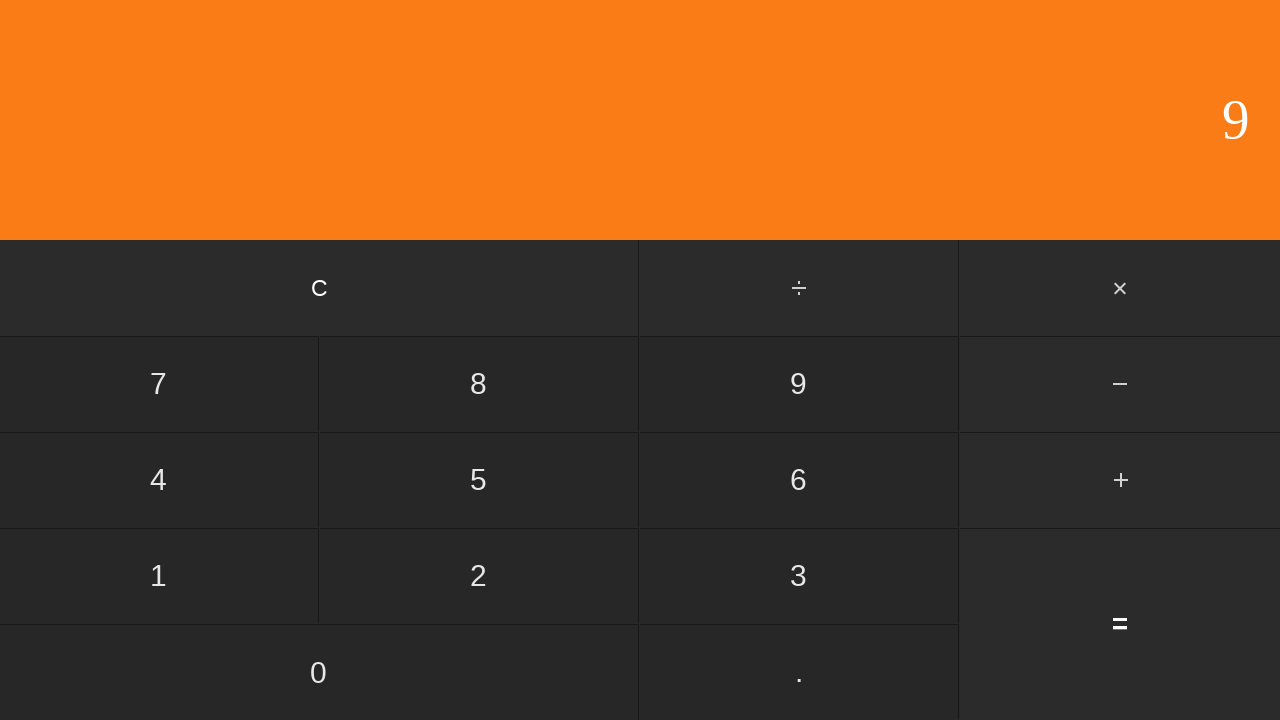

Clicked clear button to reset calculator at (320, 288) on input[value='C']
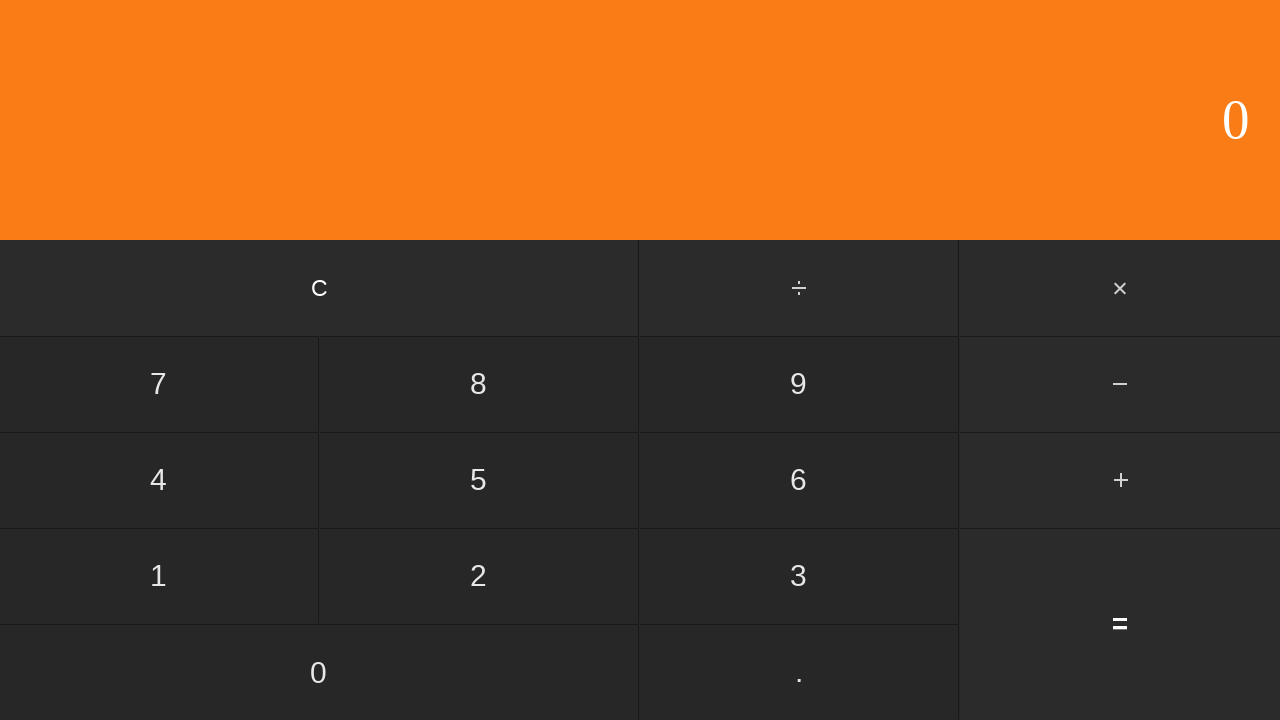

Waited for calculator to clear
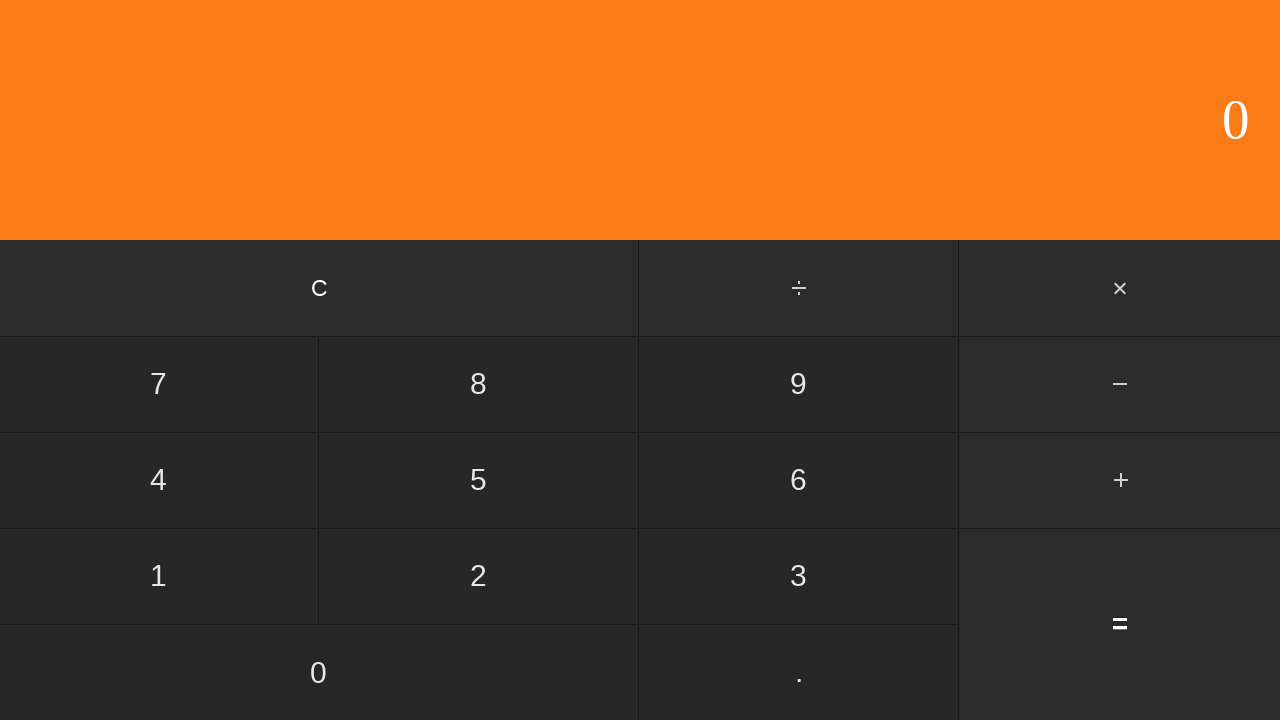

Clicked first number: 1 at (159, 576) on input[value='1']
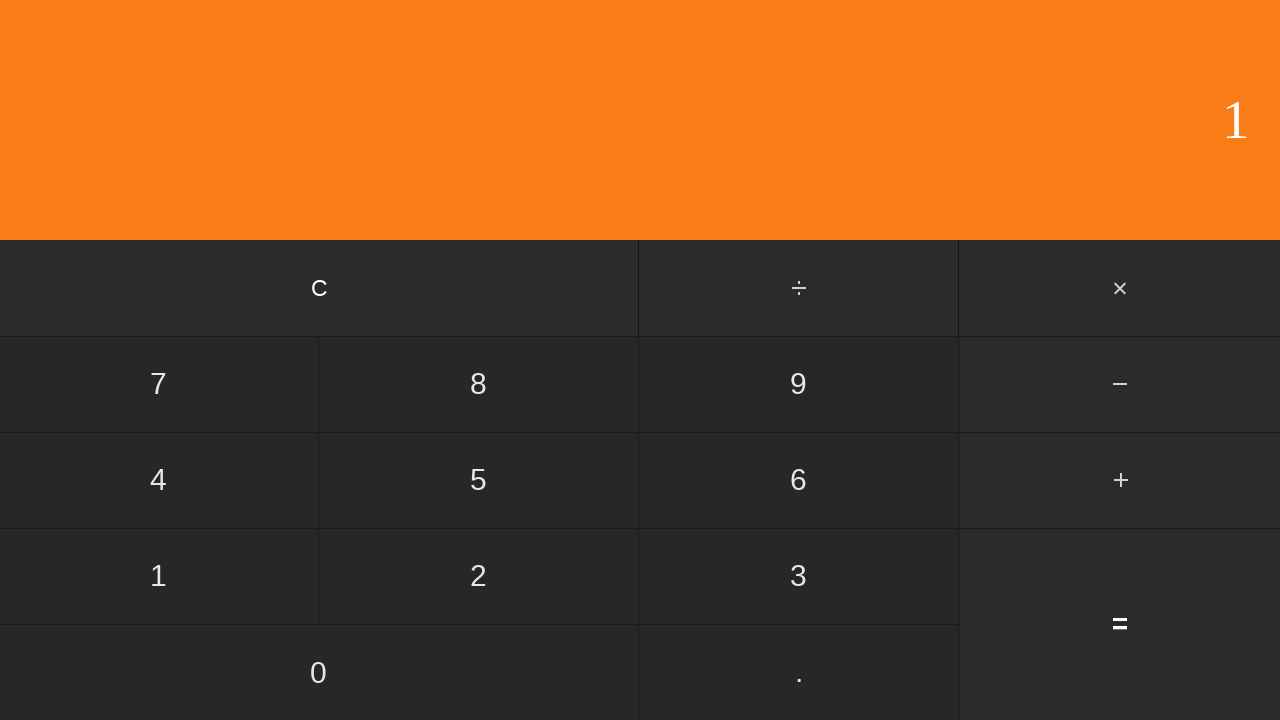

Clicked multiply button at (1120, 288) on #multiply
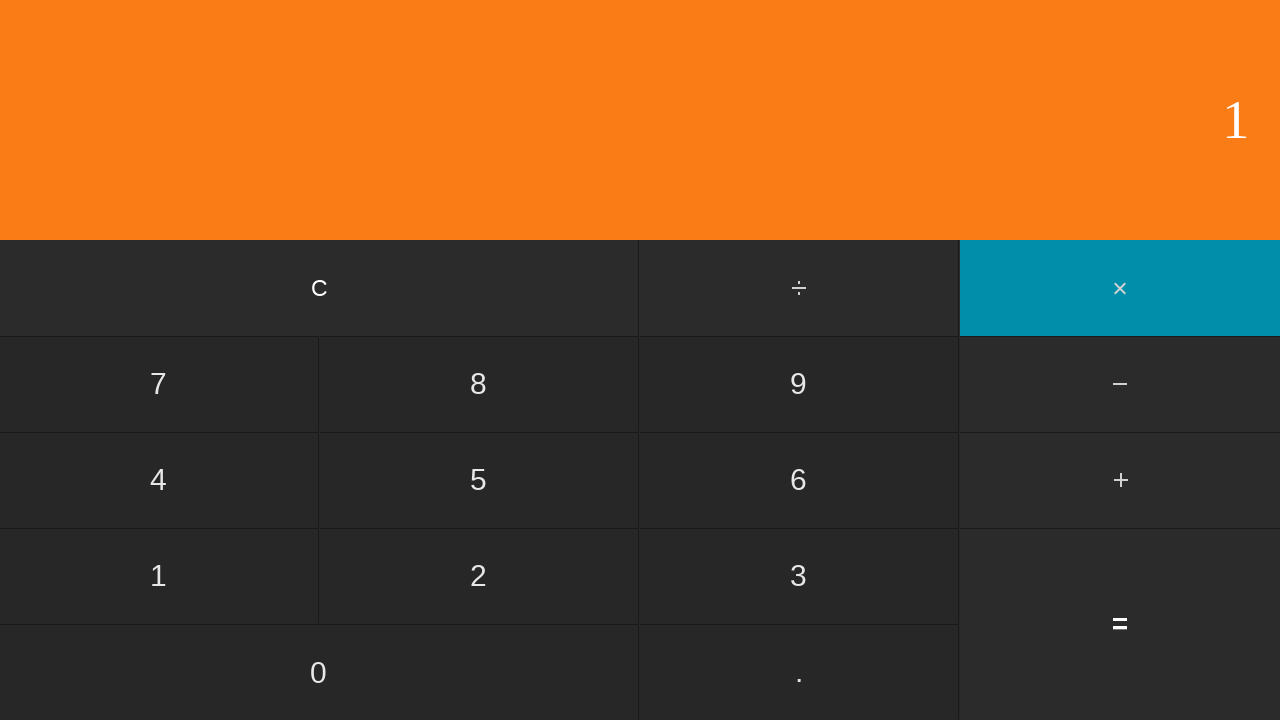

Clicked second number: 8 at (479, 384) on input[value='8']
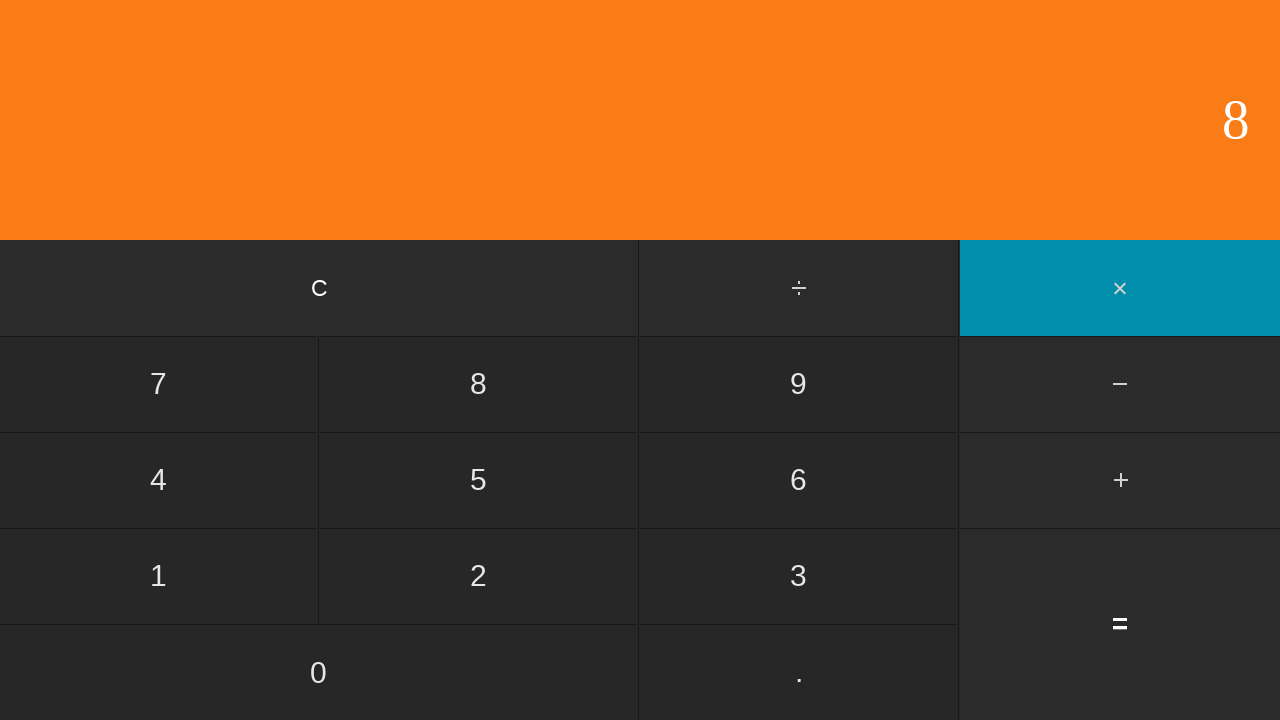

Clicked equals to calculate 1 * 8 = 8 at (1120, 624) on input[value='=']
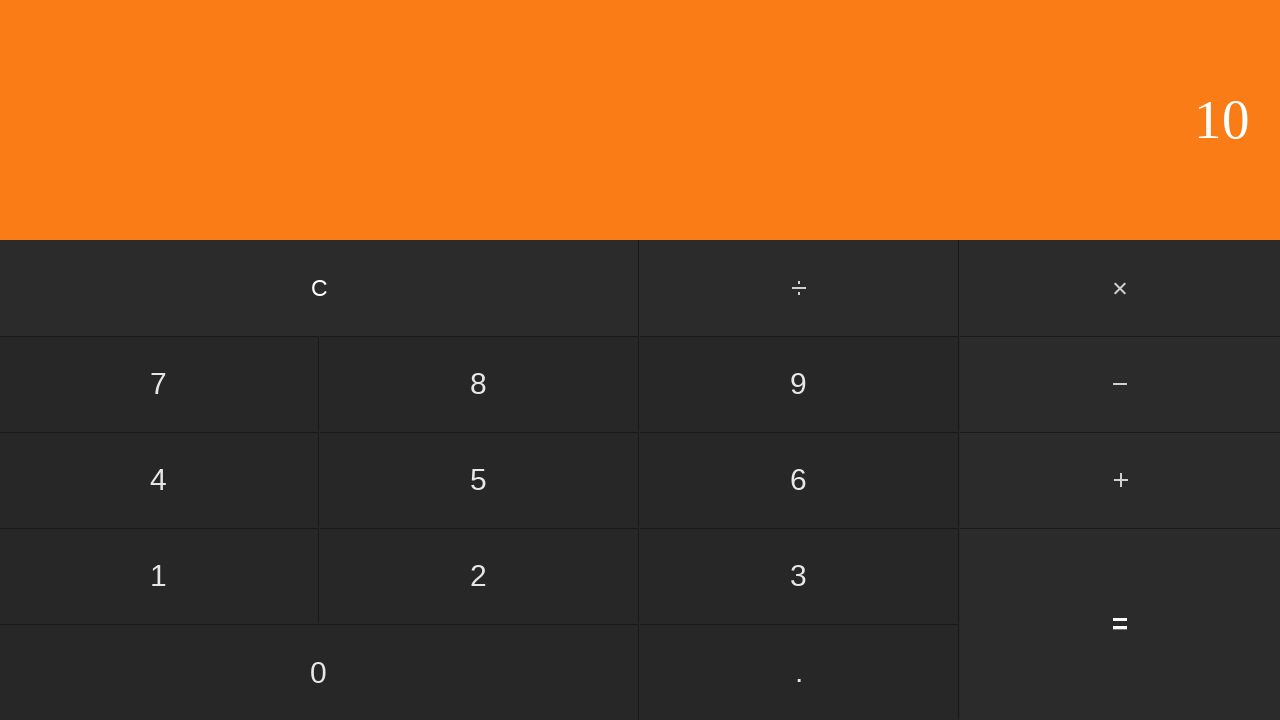

Waited for calculation result to display
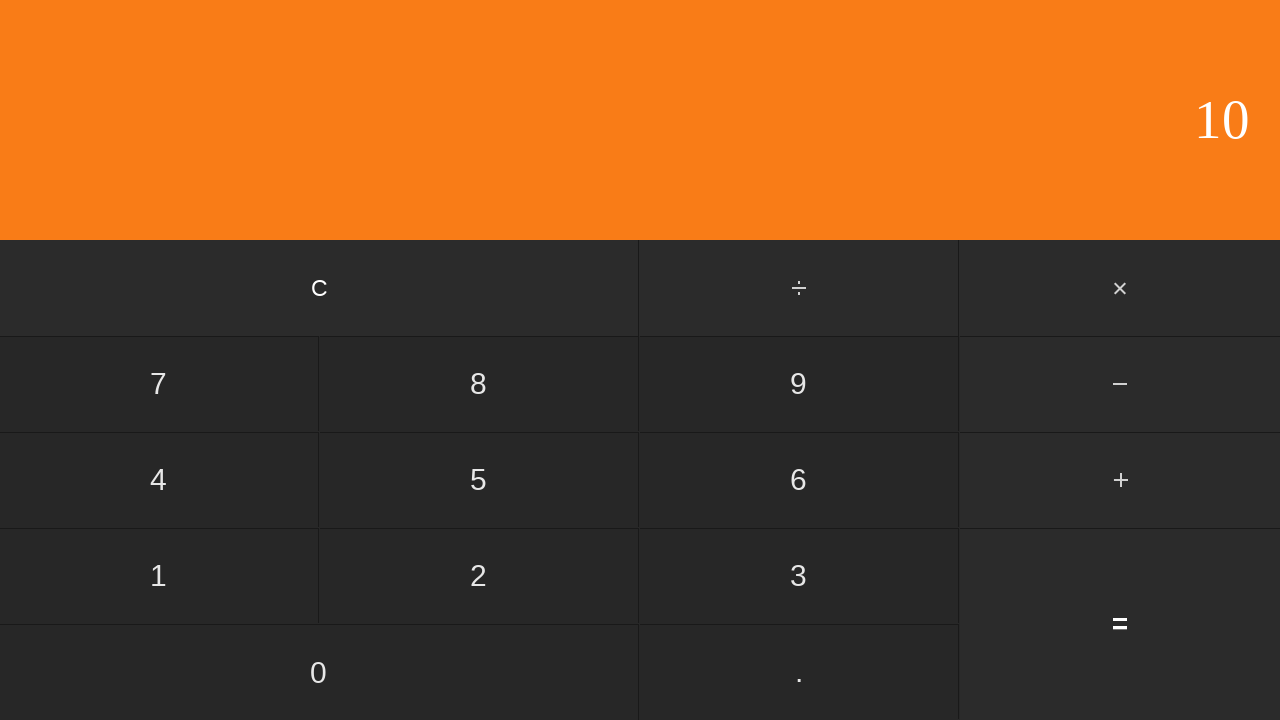

Clicked clear button to reset calculator at (320, 288) on input[value='C']
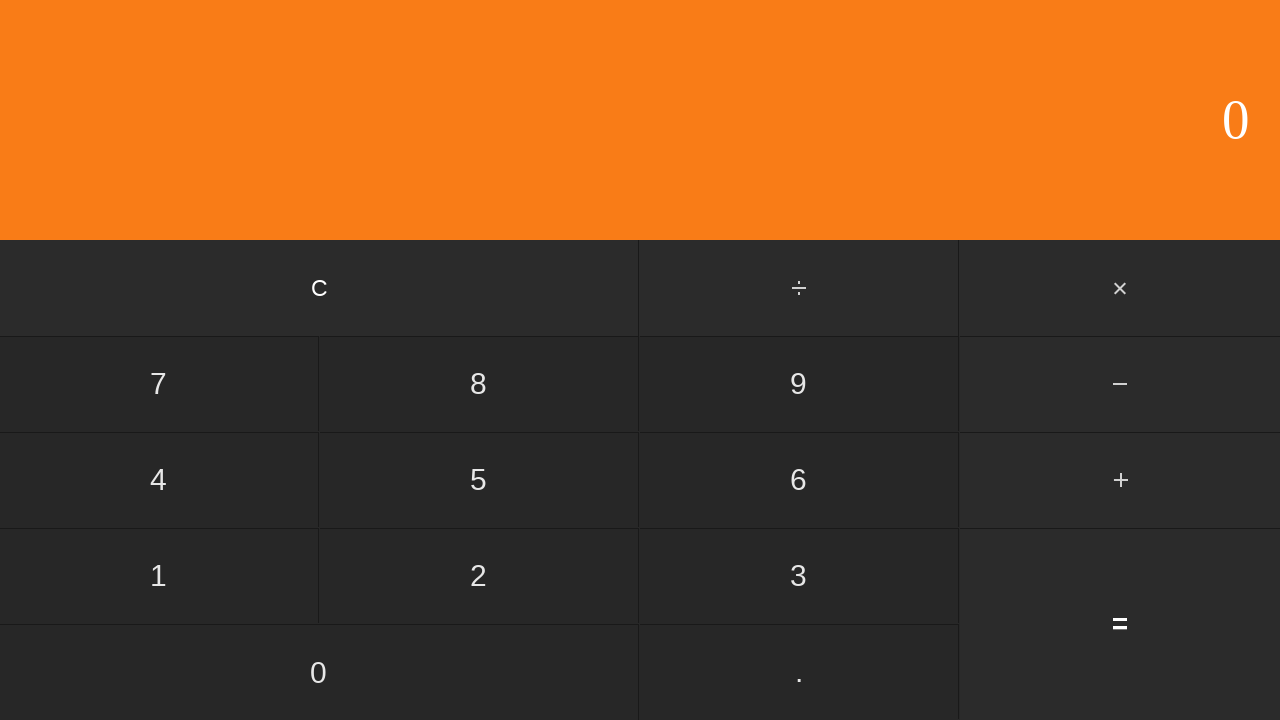

Waited for calculator to clear
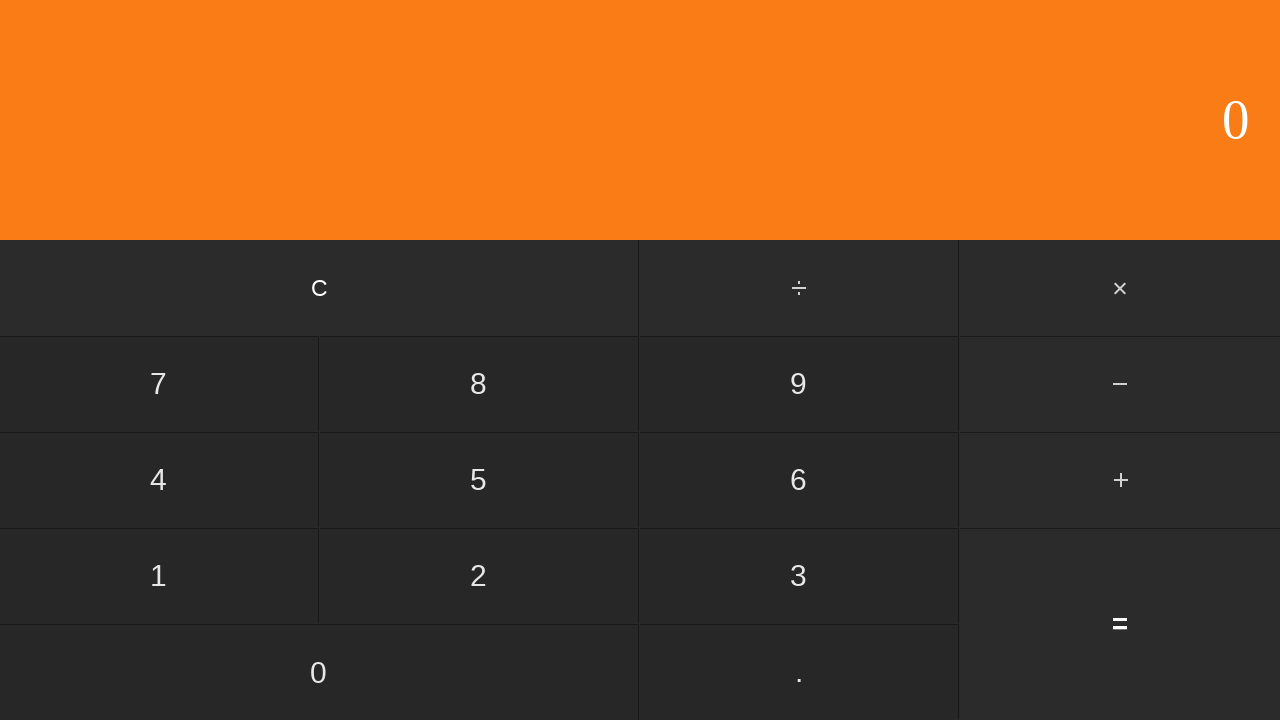

Clicked first number: 1 at (159, 576) on input[value='1']
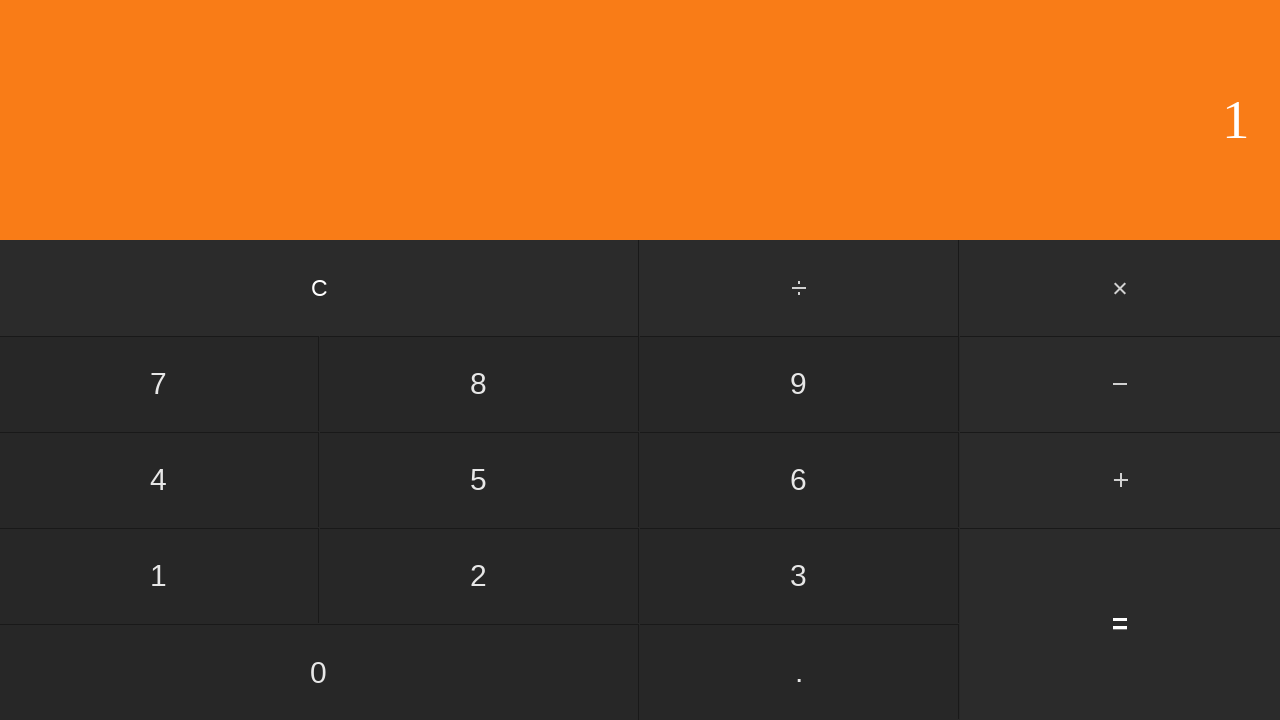

Clicked multiply button at (1120, 288) on #multiply
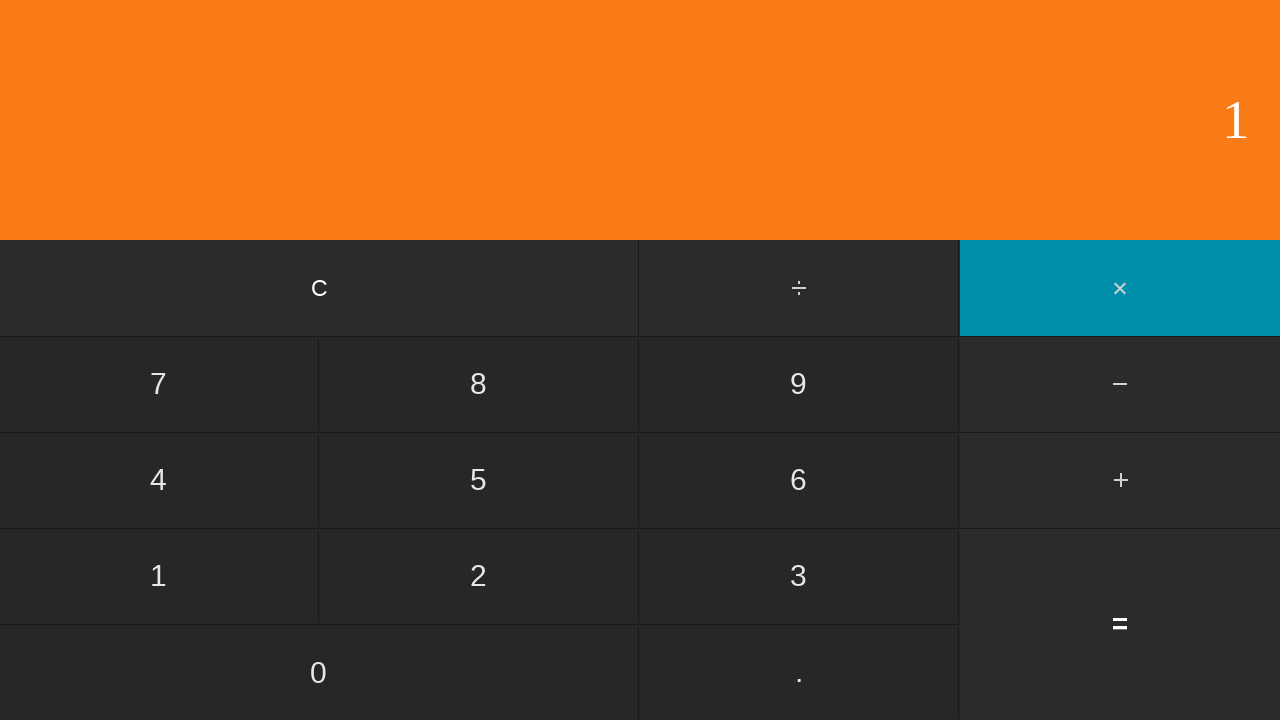

Clicked second number: 9 at (799, 384) on input[value='9']
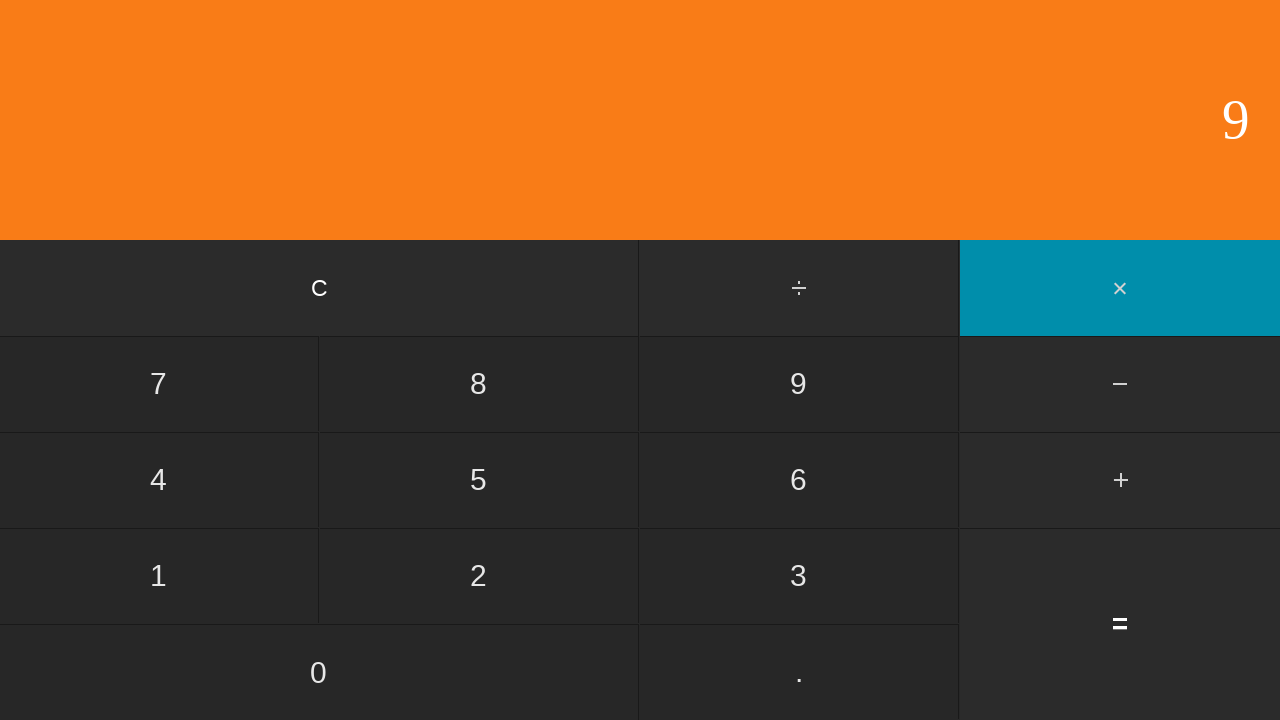

Clicked equals to calculate 1 * 9 = 9 at (1120, 624) on input[value='=']
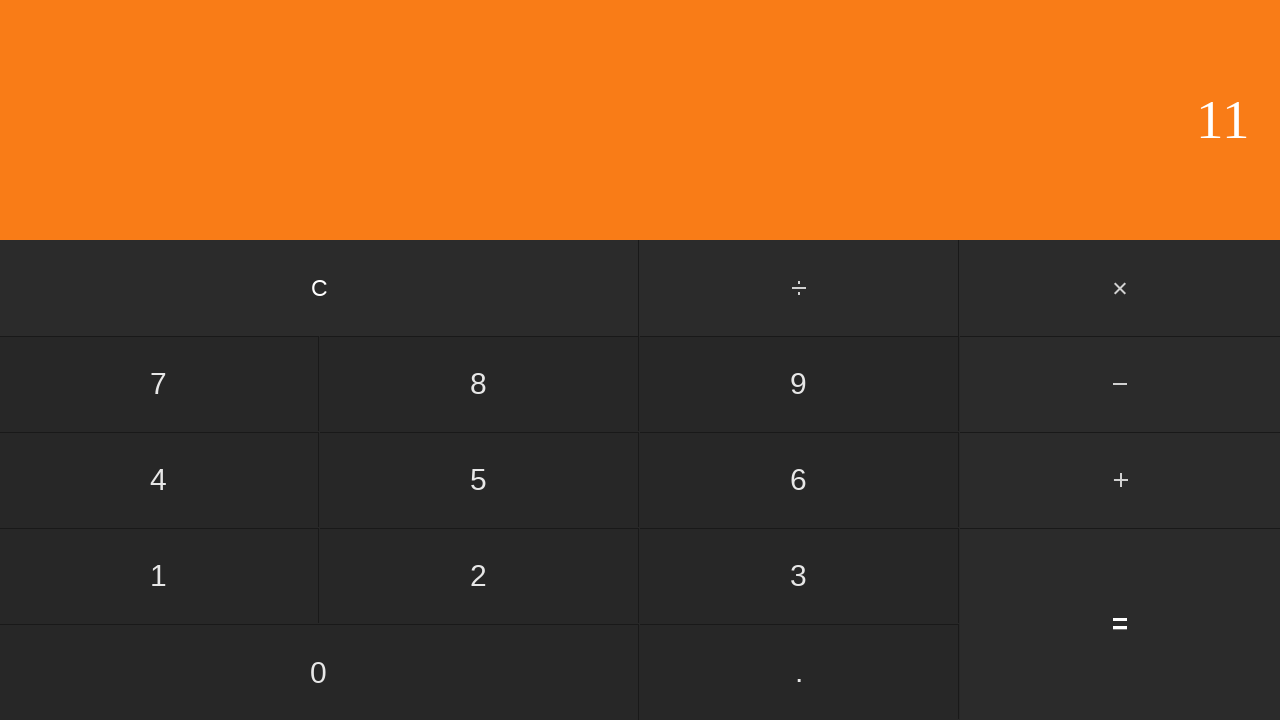

Waited for calculation result to display
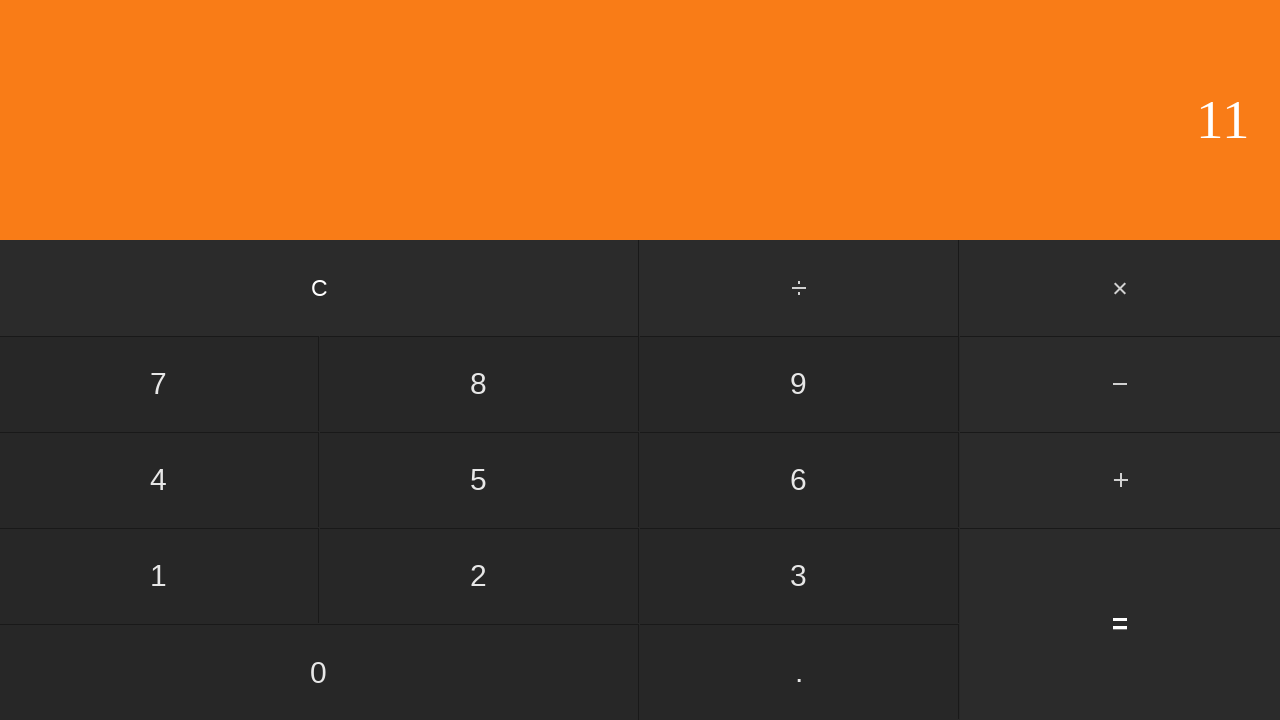

Clicked clear button to reset calculator at (320, 288) on input[value='C']
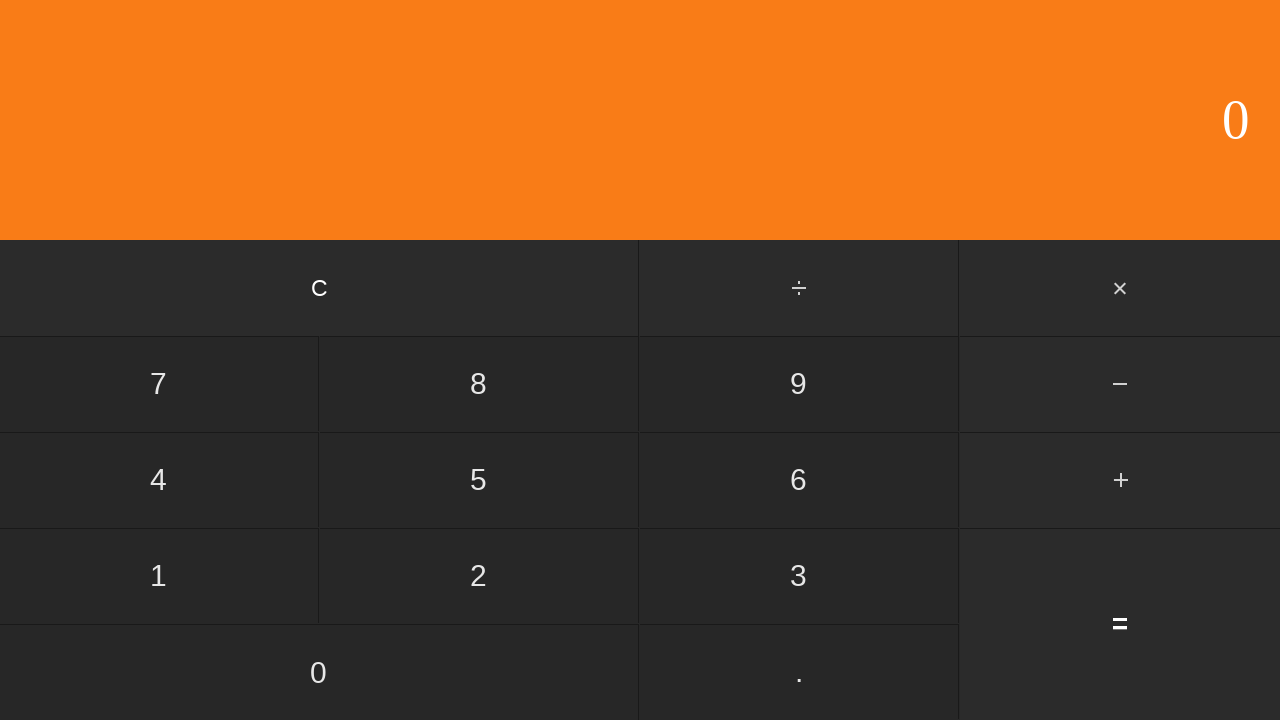

Waited for calculator to clear
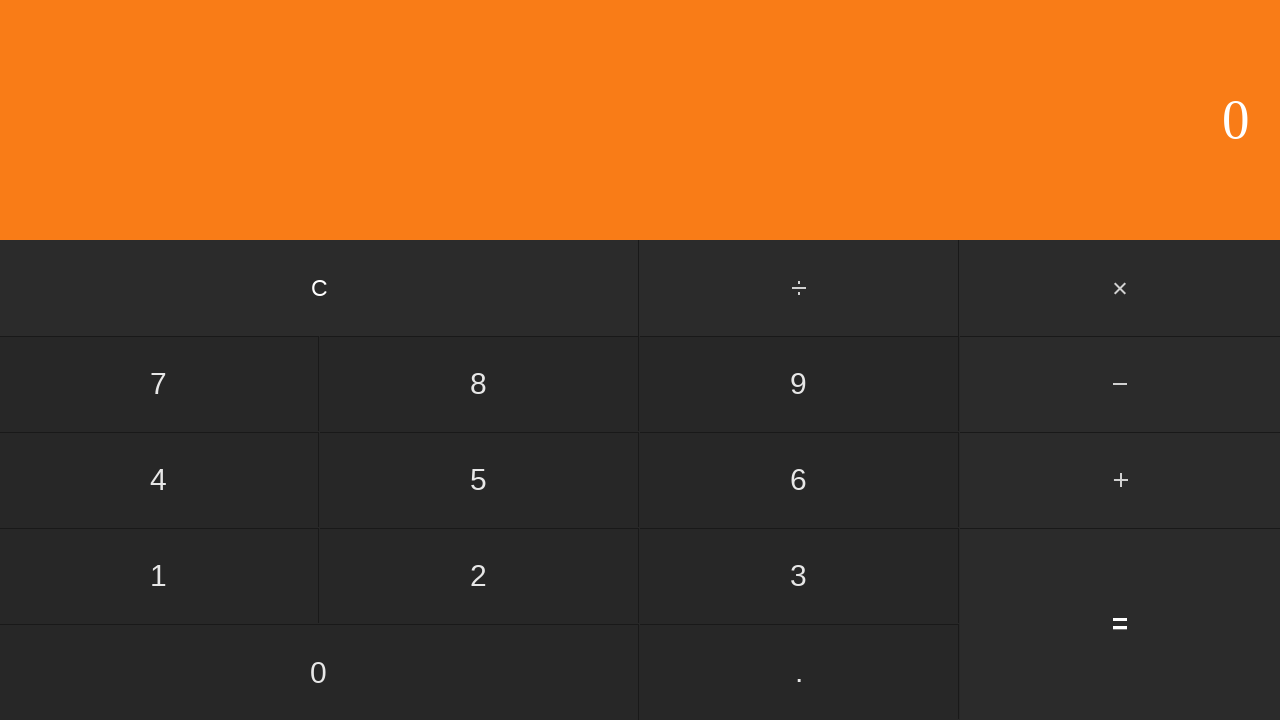

Clicked first number: 2 at (479, 576) on input[value='2']
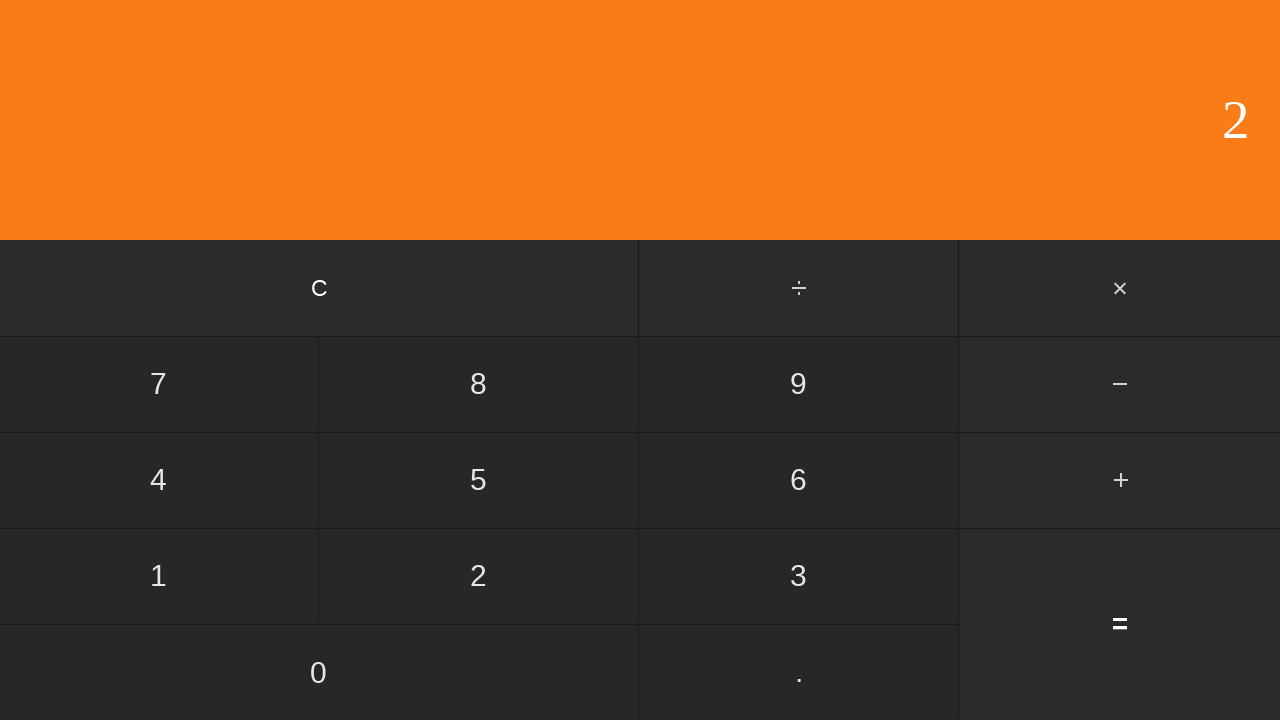

Clicked multiply button at (1120, 288) on #multiply
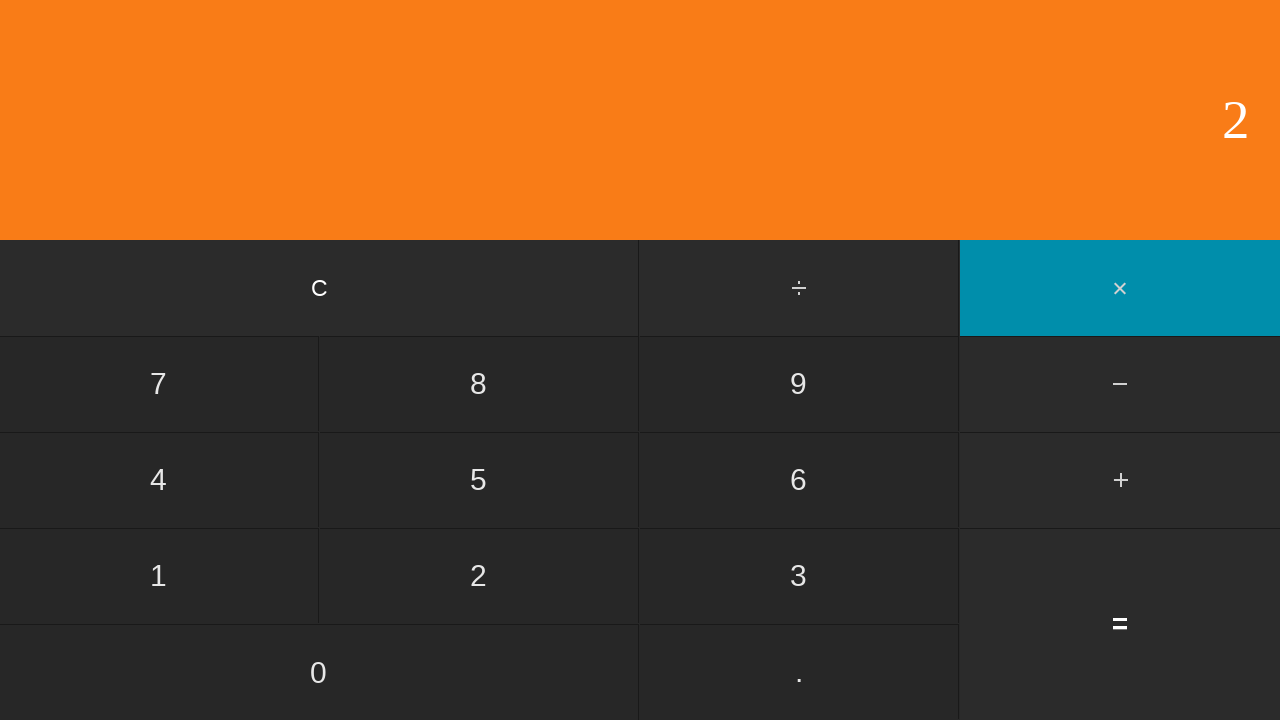

Clicked second number: 0 at (319, 672) on input[value='0']
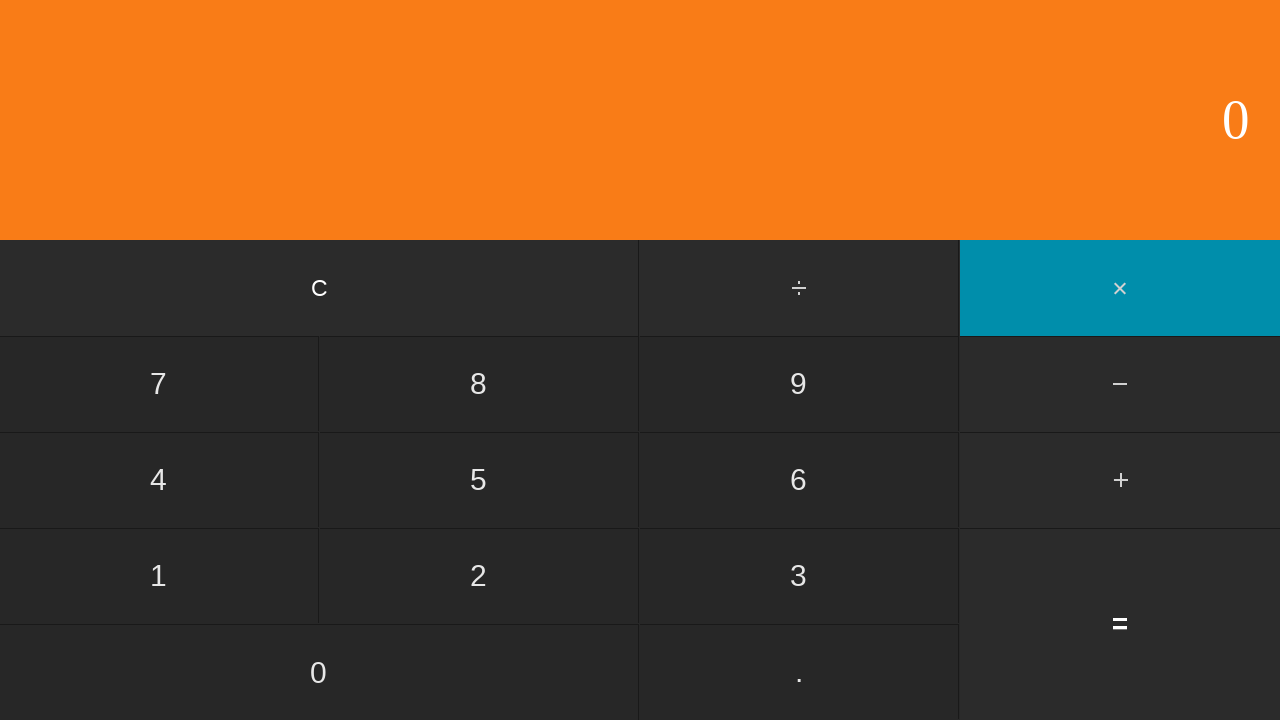

Clicked equals to calculate 2 * 0 = 0 at (1120, 624) on input[value='=']
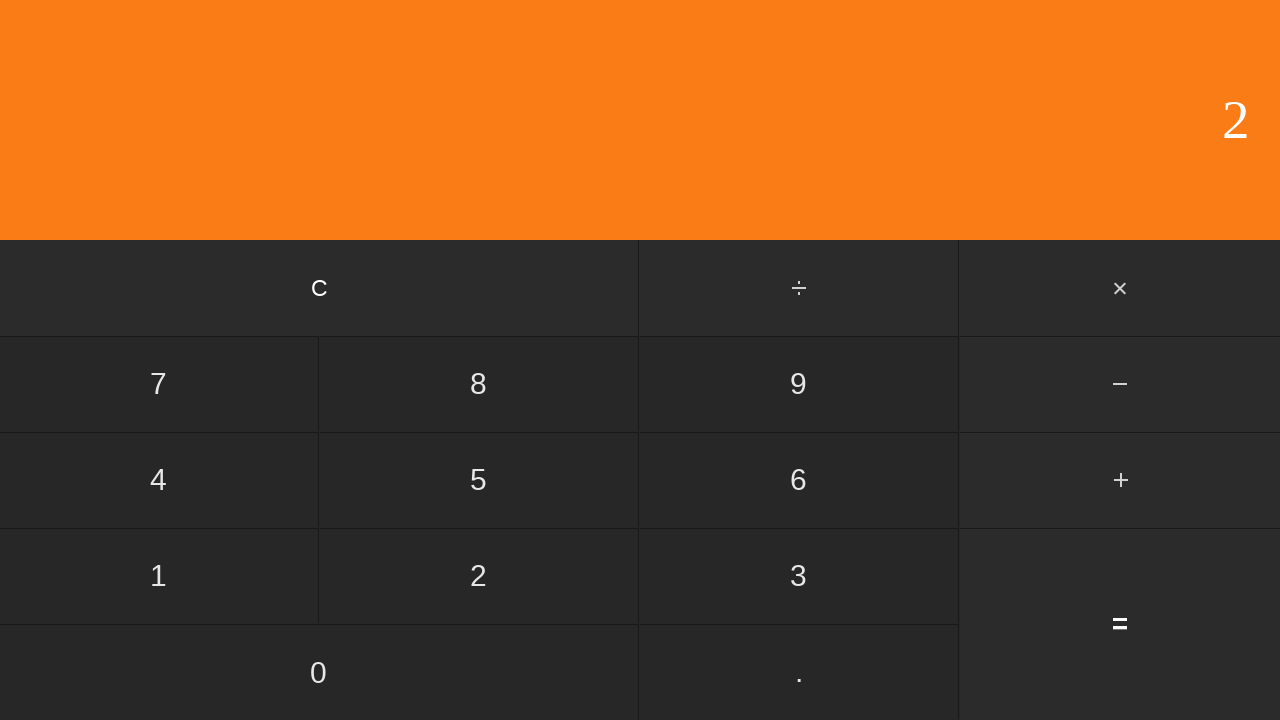

Waited for calculation result to display
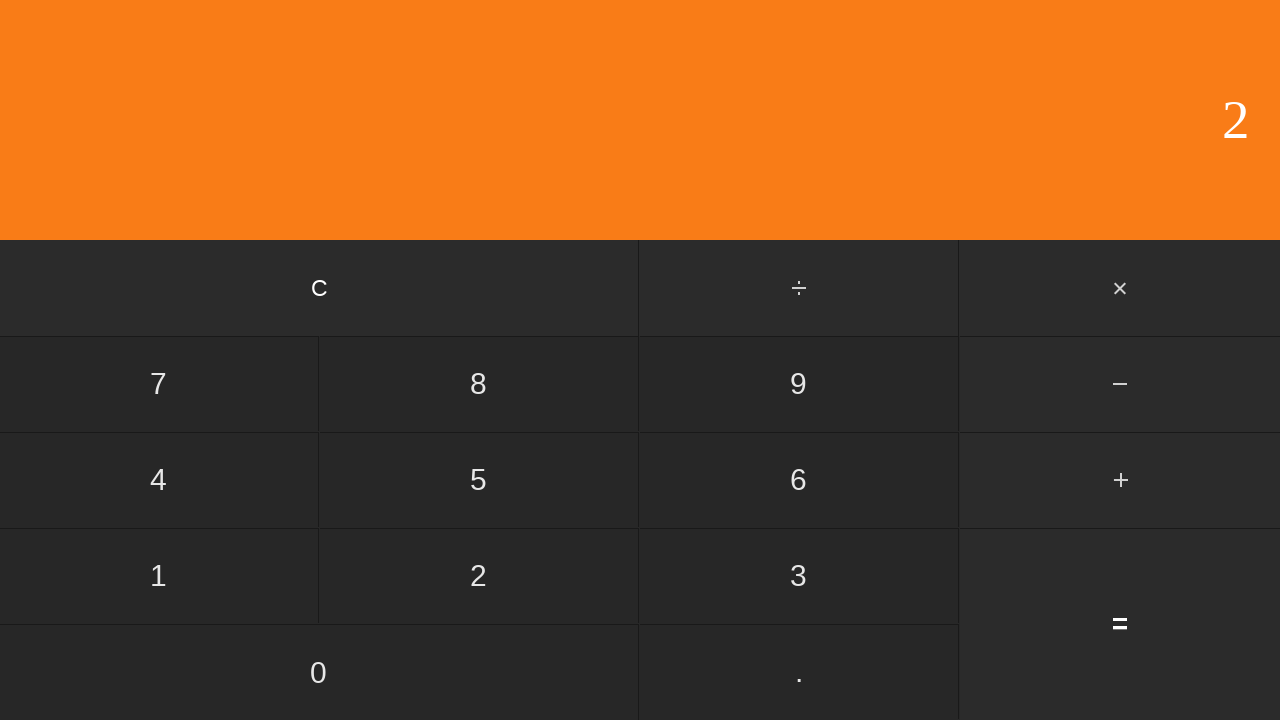

Clicked clear button to reset calculator at (320, 288) on input[value='C']
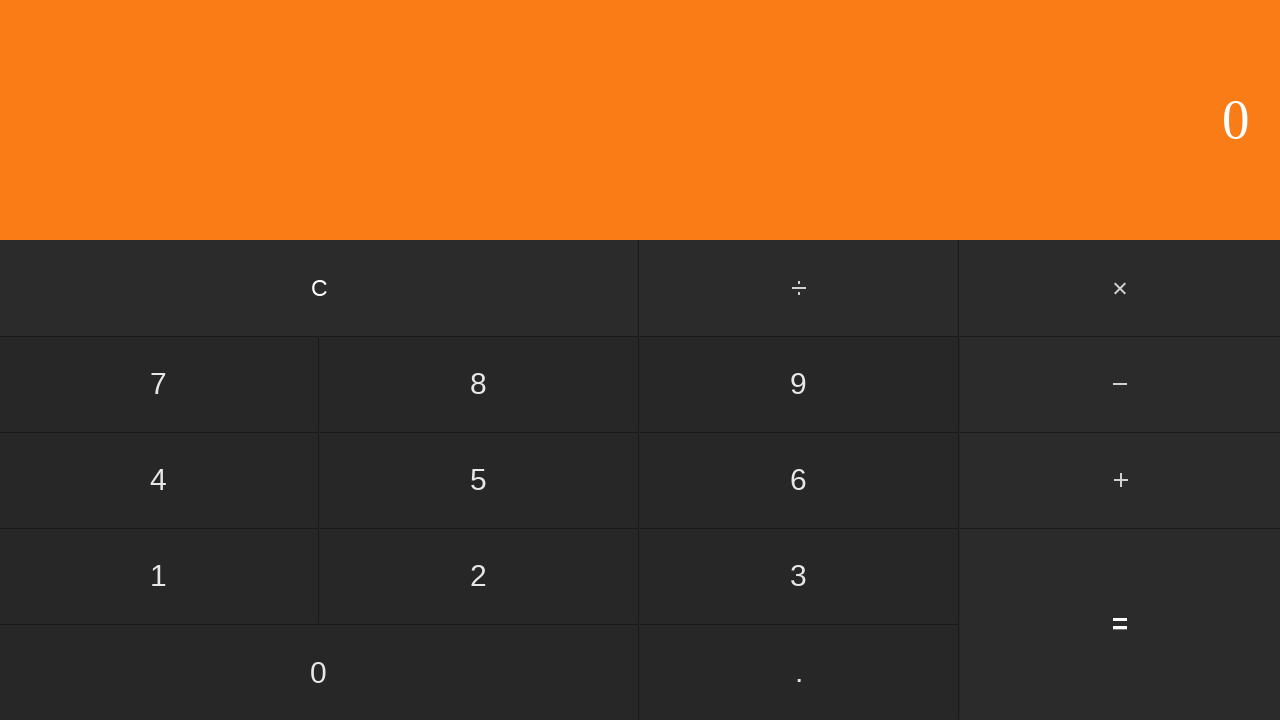

Waited for calculator to clear
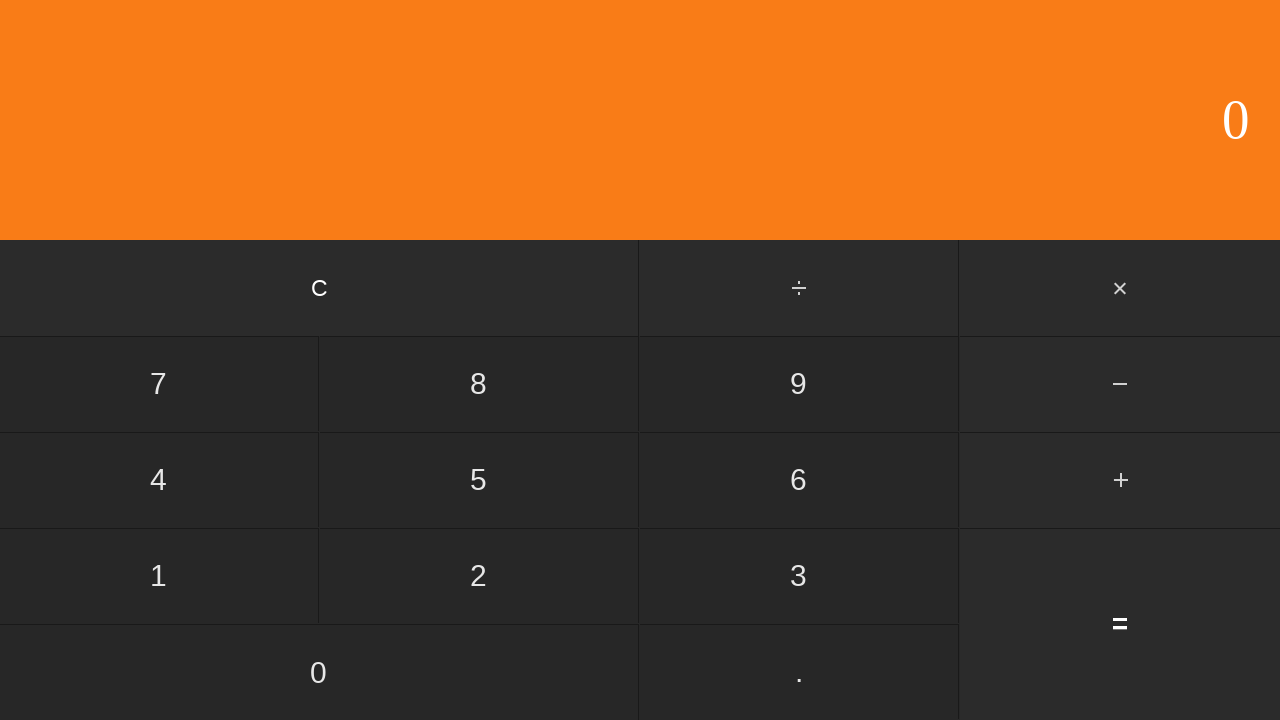

Clicked first number: 2 at (479, 576) on input[value='2']
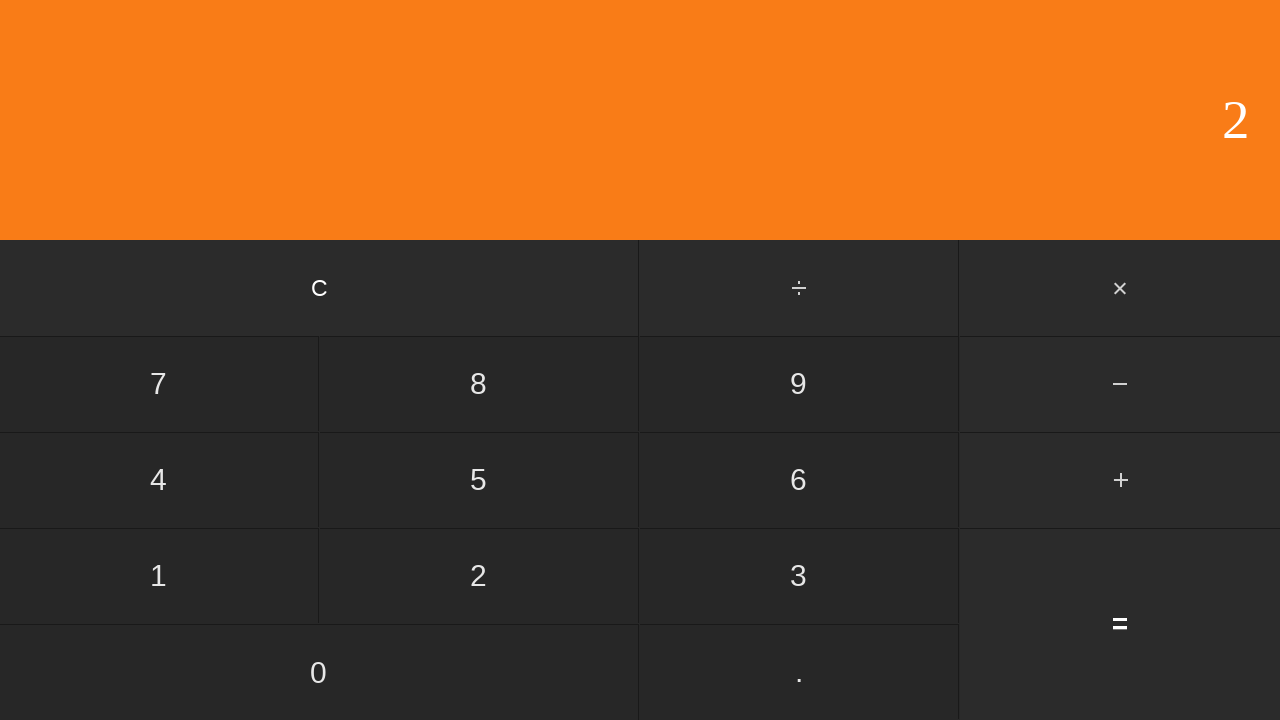

Clicked multiply button at (1120, 288) on #multiply
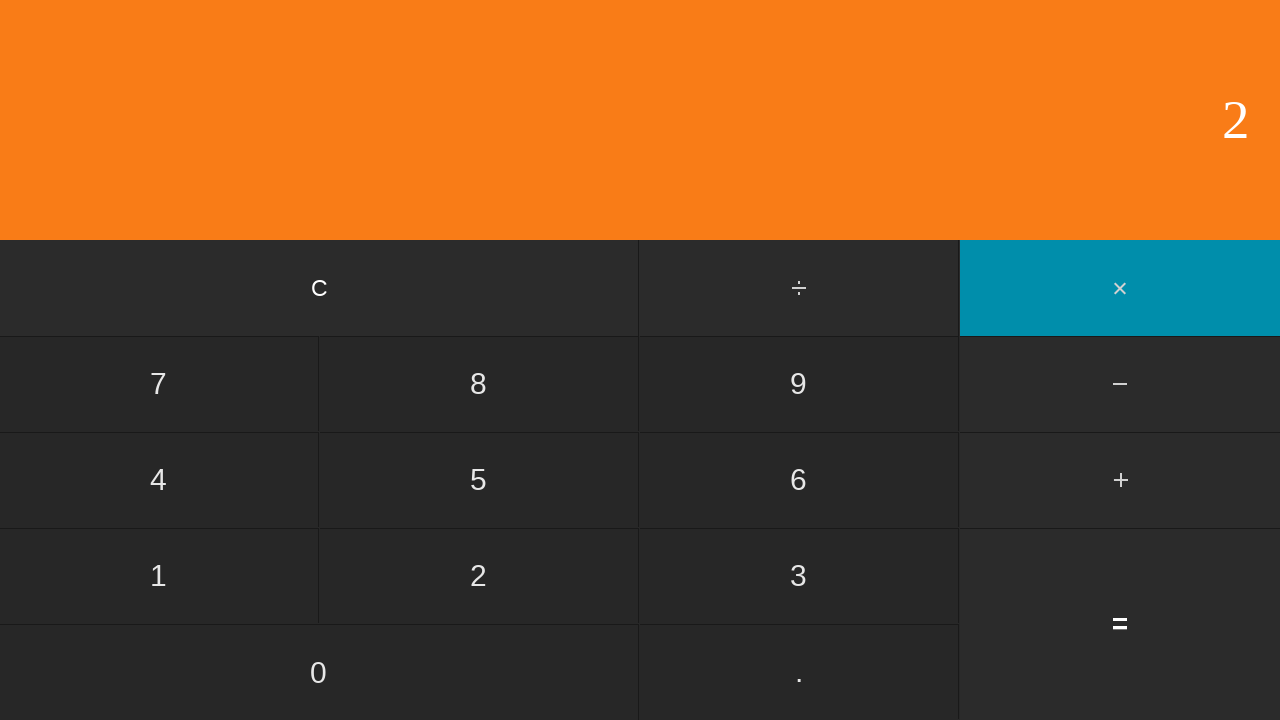

Clicked second number: 1 at (159, 576) on input[value='1']
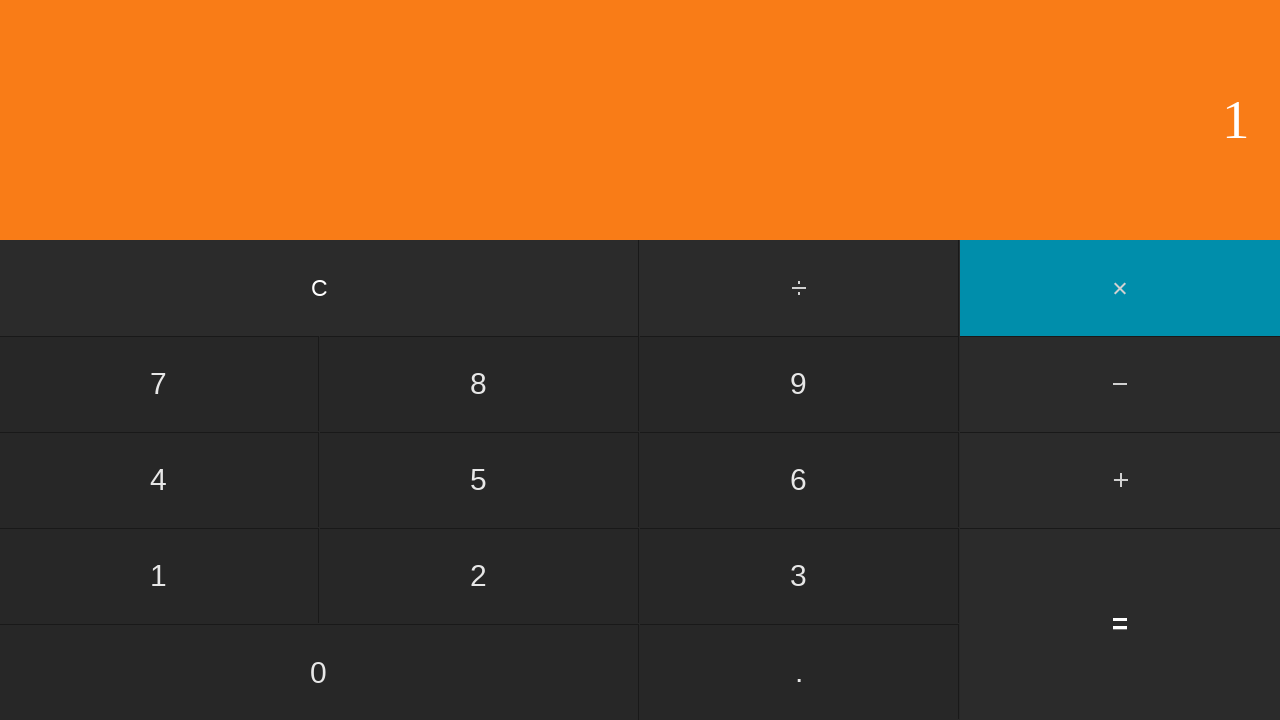

Clicked equals to calculate 2 * 1 = 2 at (1120, 624) on input[value='=']
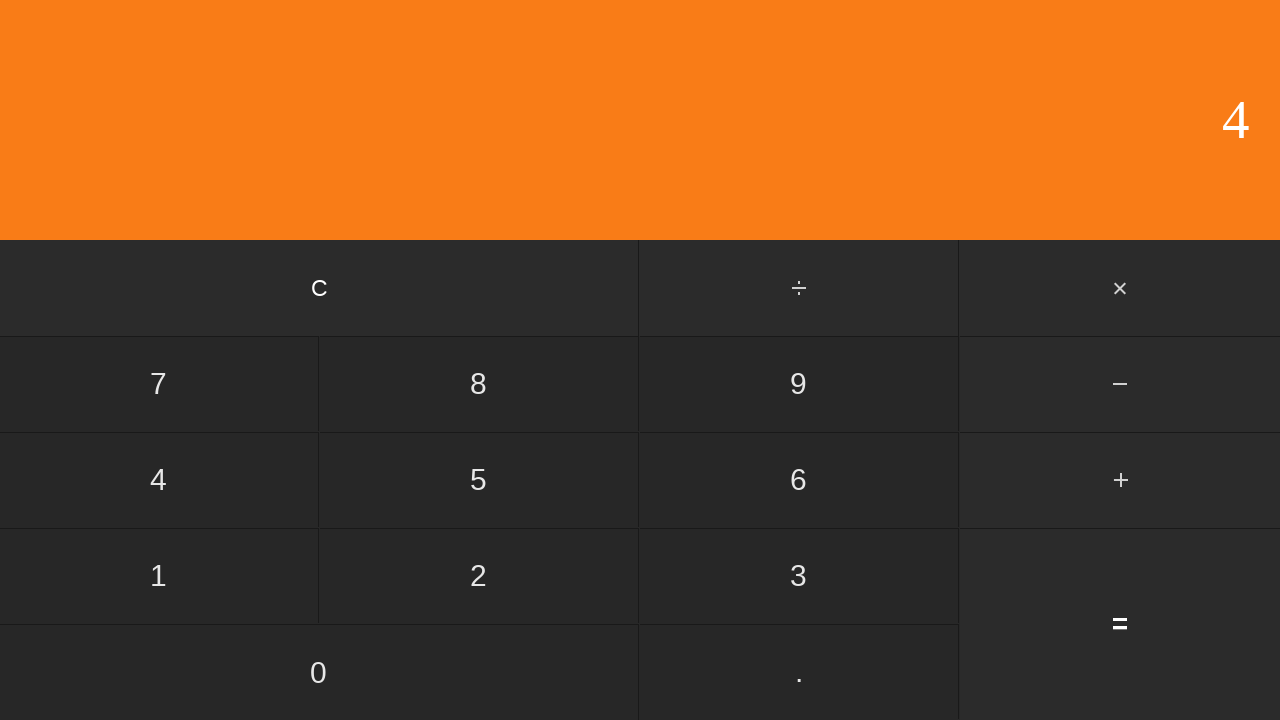

Waited for calculation result to display
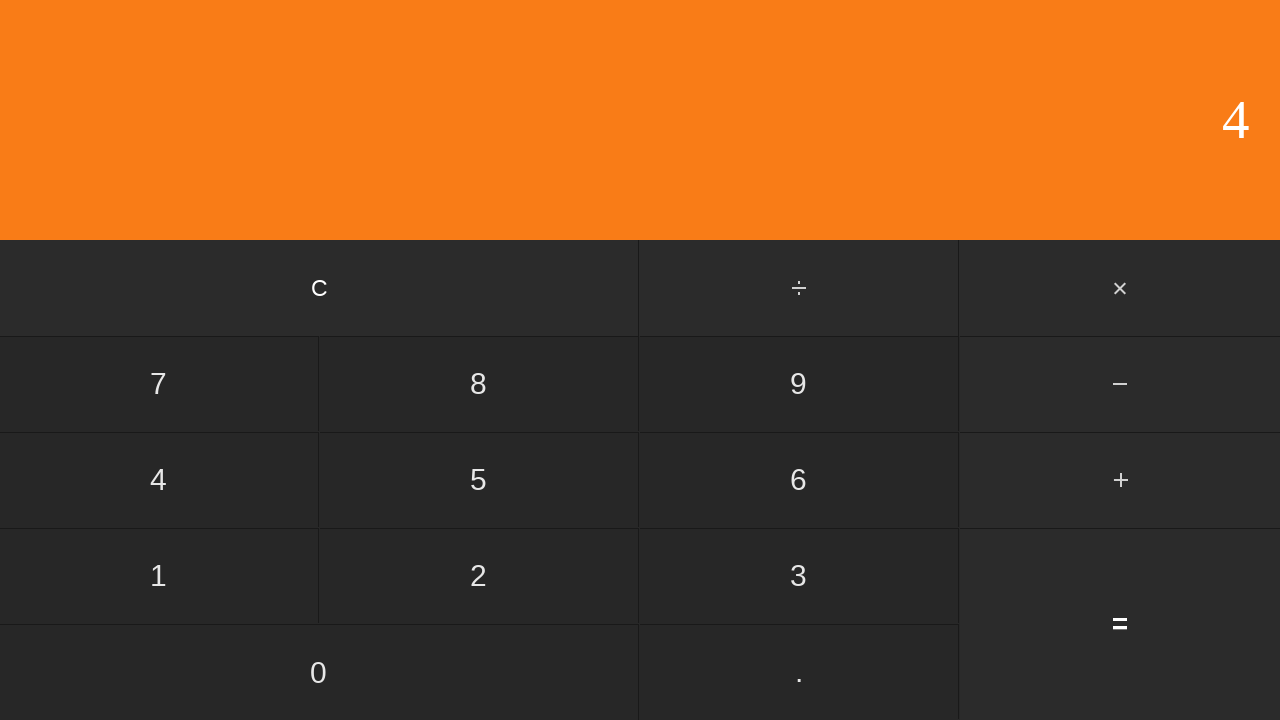

Clicked clear button to reset calculator at (320, 288) on input[value='C']
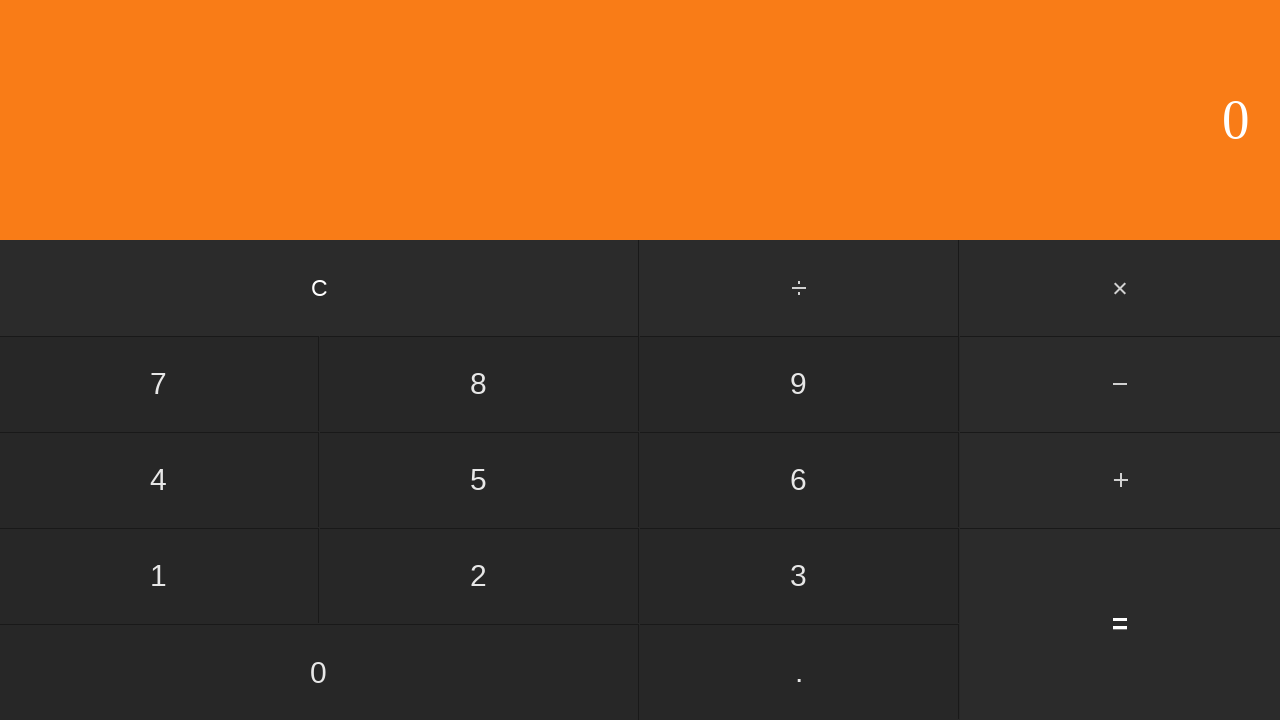

Waited for calculator to clear
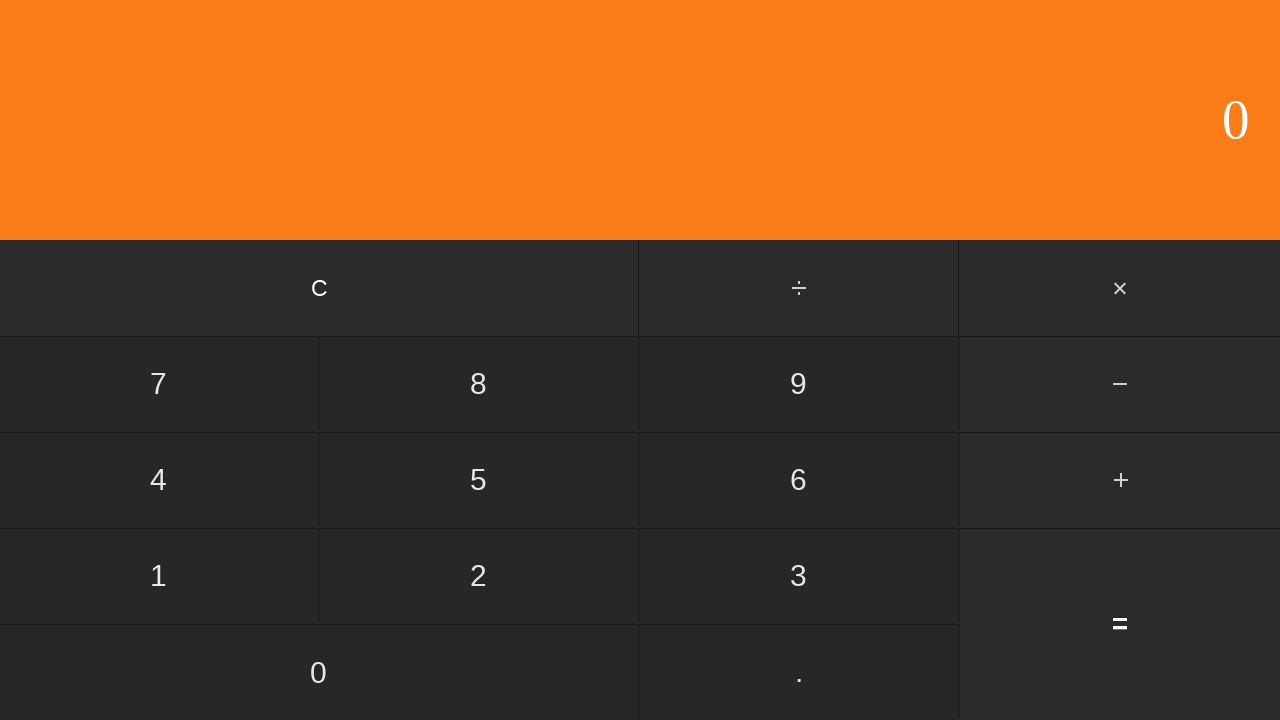

Clicked first number: 2 at (479, 576) on input[value='2']
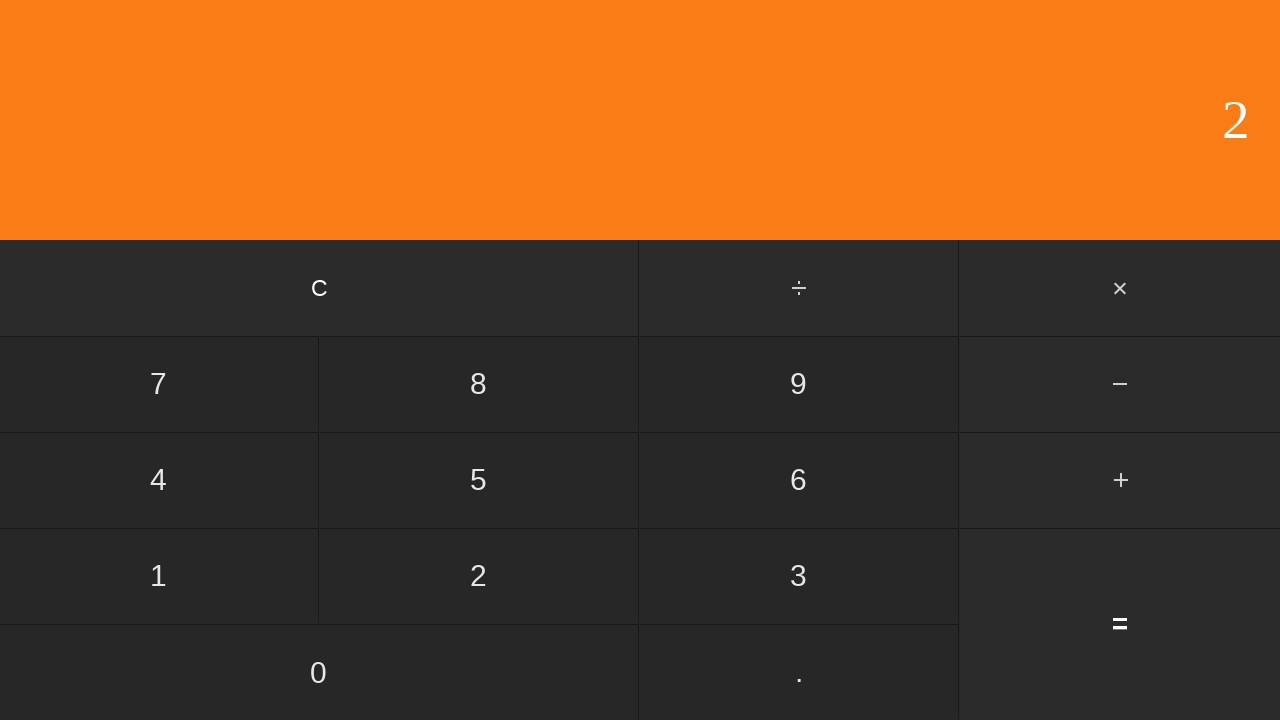

Clicked multiply button at (1120, 288) on #multiply
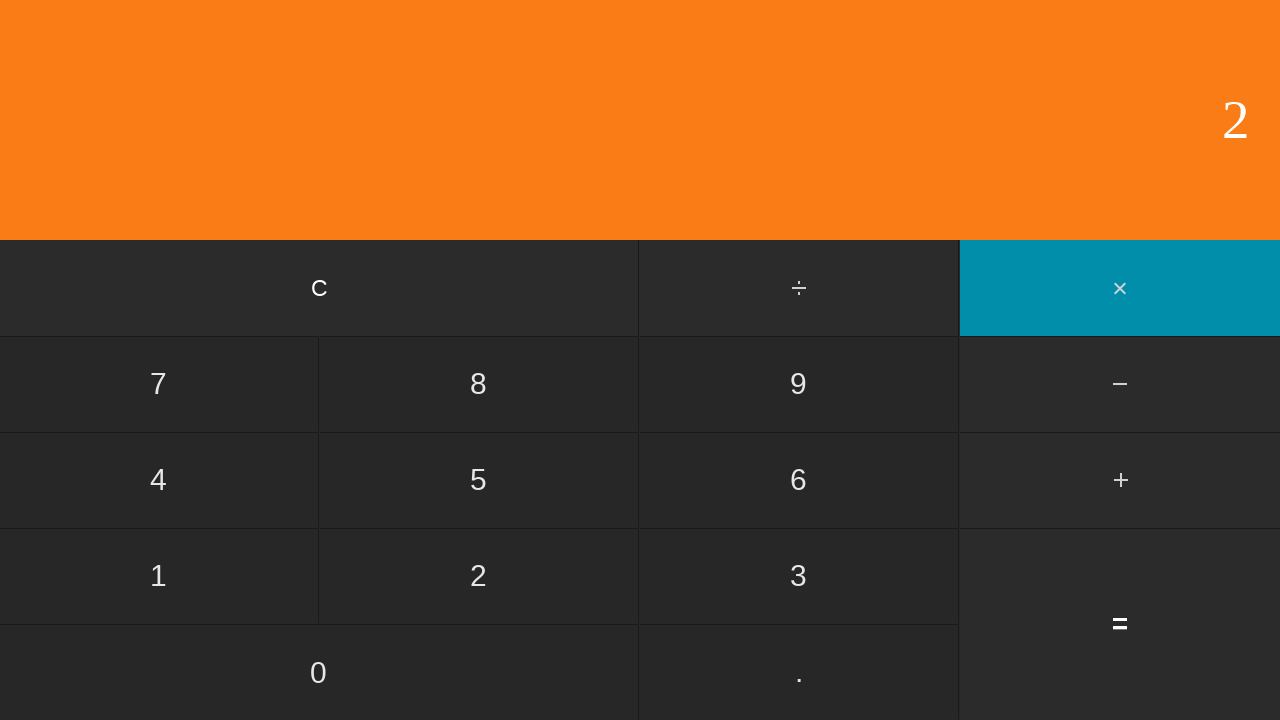

Clicked second number: 2 at (479, 576) on input[value='2']
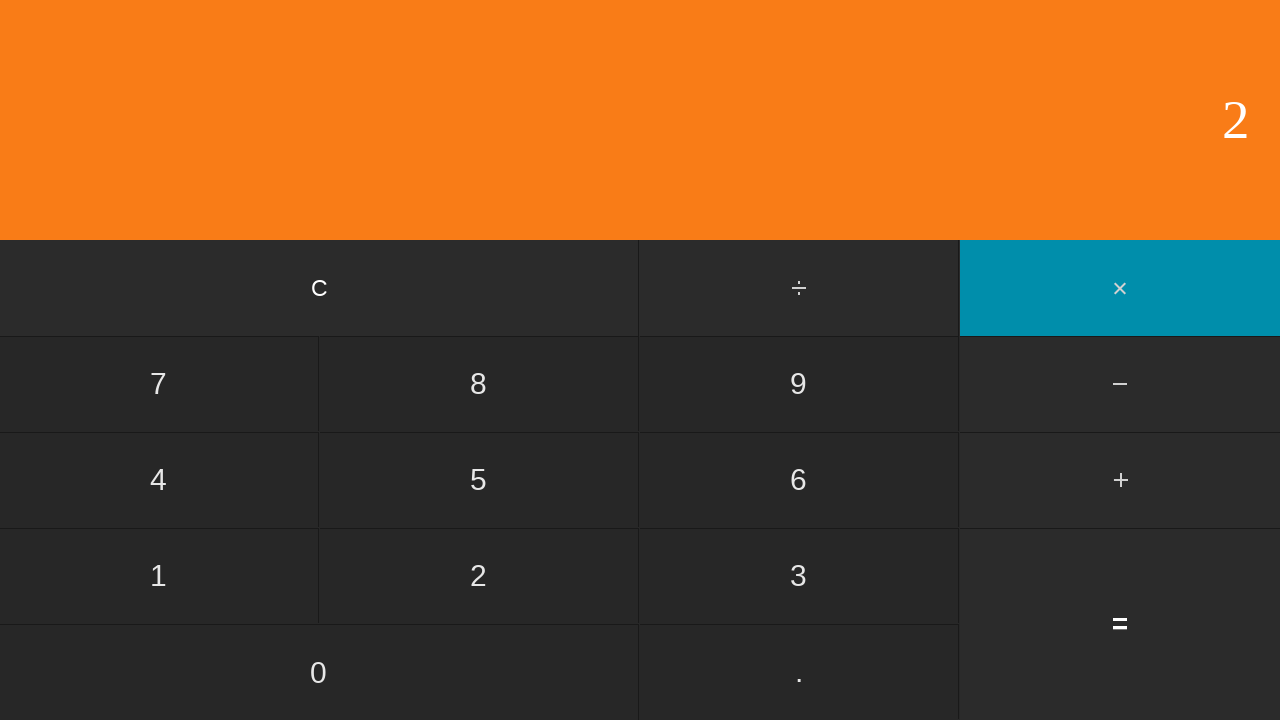

Clicked equals to calculate 2 * 2 = 4 at (1120, 624) on input[value='=']
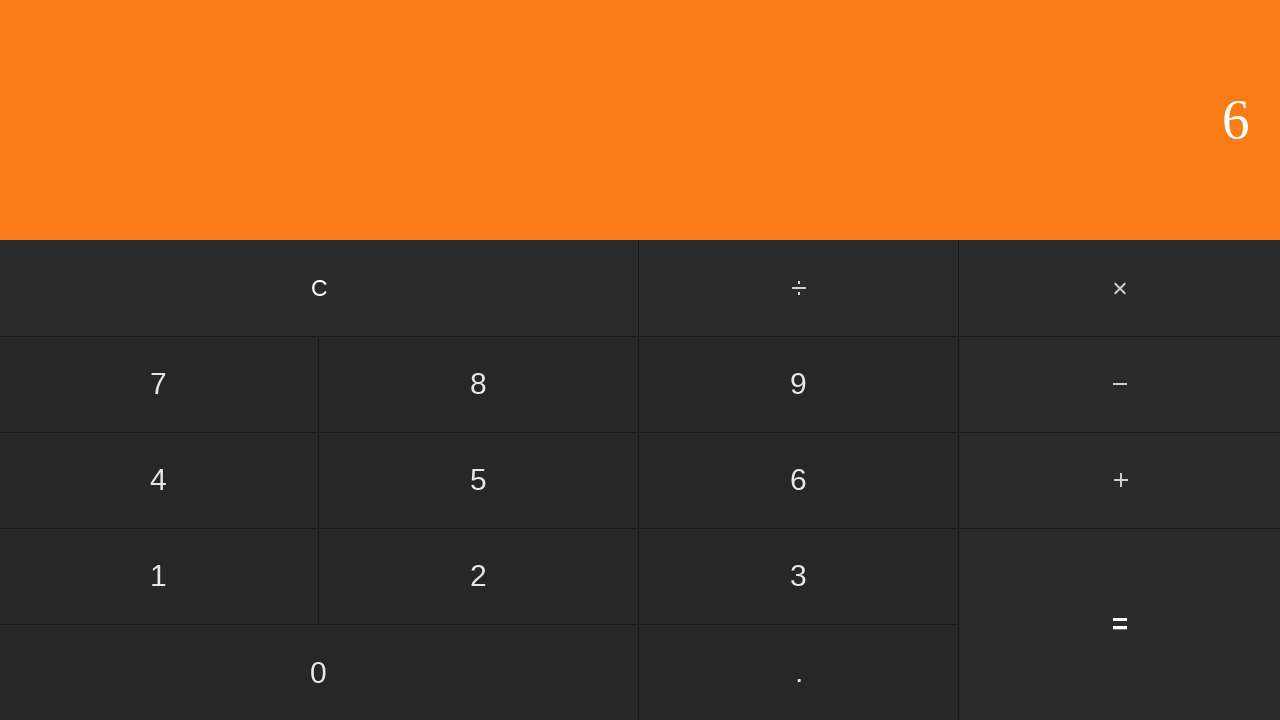

Waited for calculation result to display
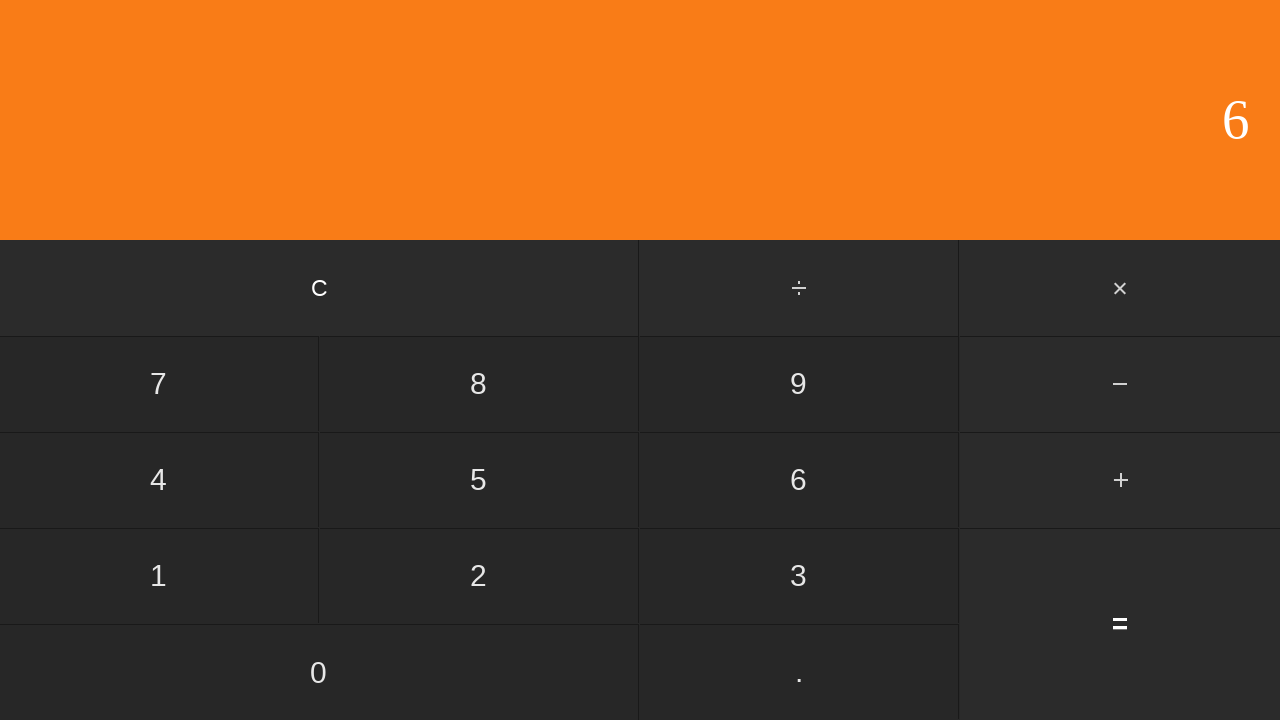

Clicked clear button to reset calculator at (320, 288) on input[value='C']
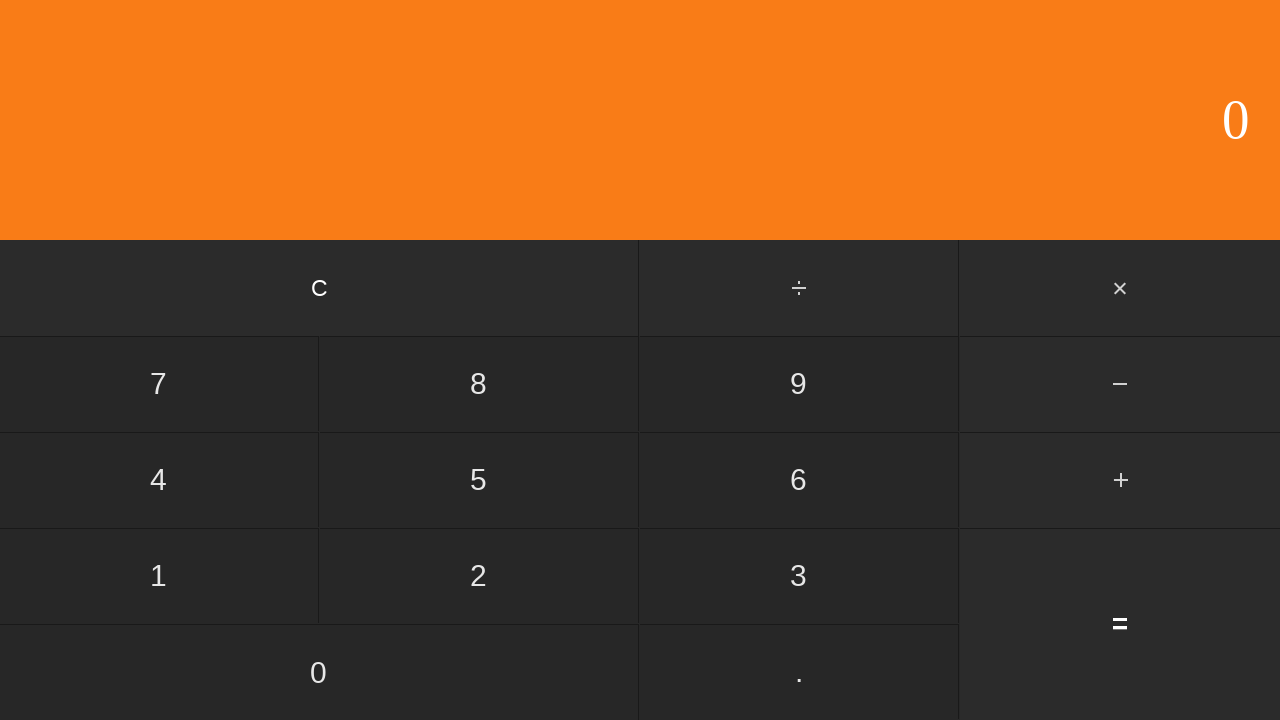

Waited for calculator to clear
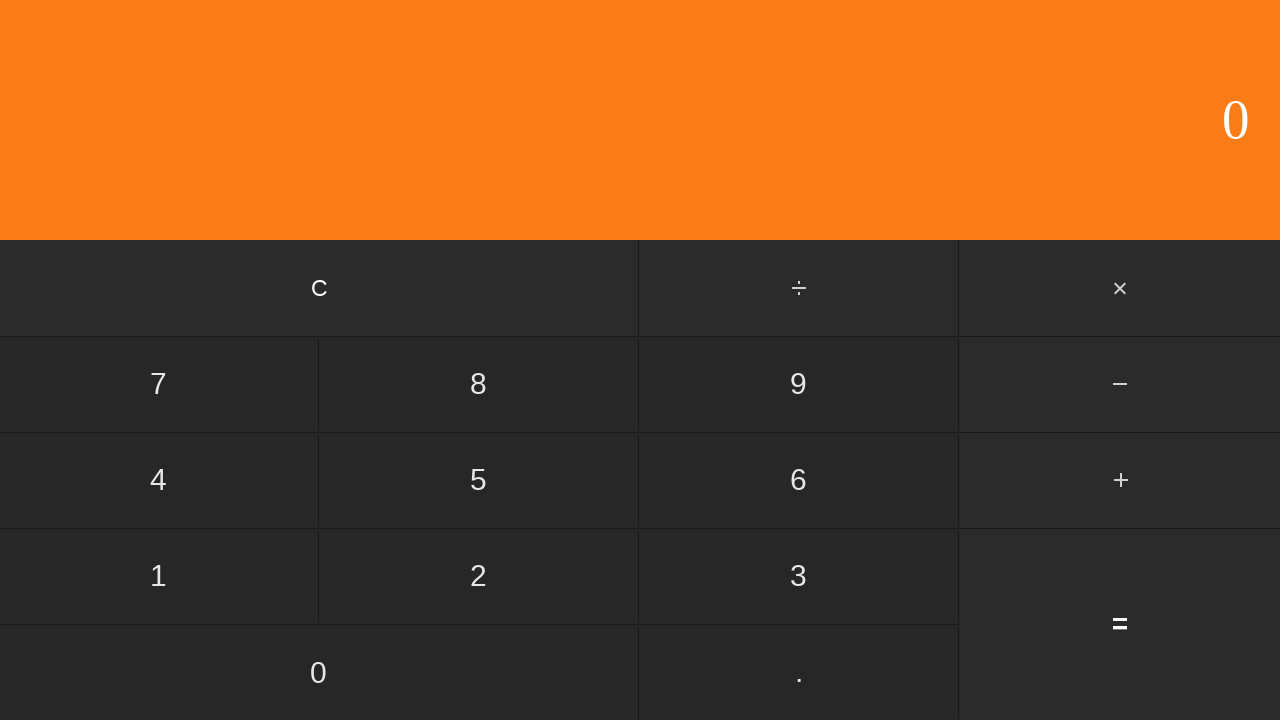

Clicked first number: 2 at (479, 576) on input[value='2']
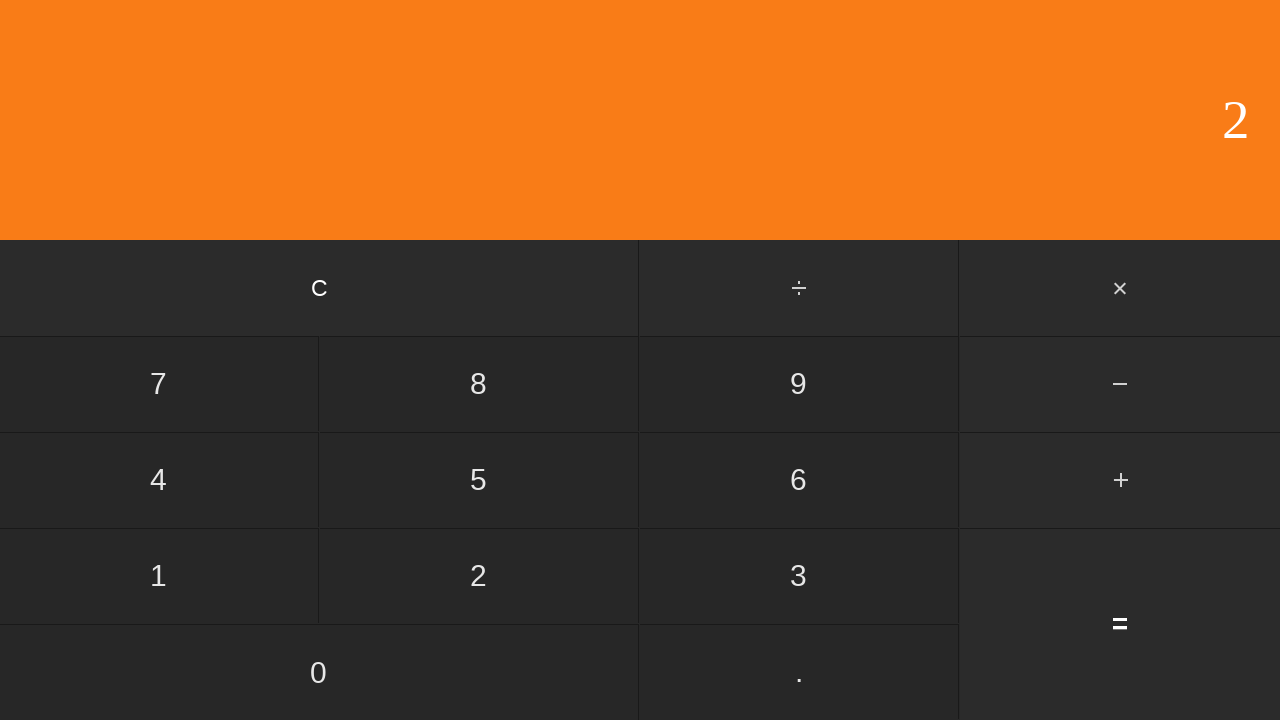

Clicked multiply button at (1120, 288) on #multiply
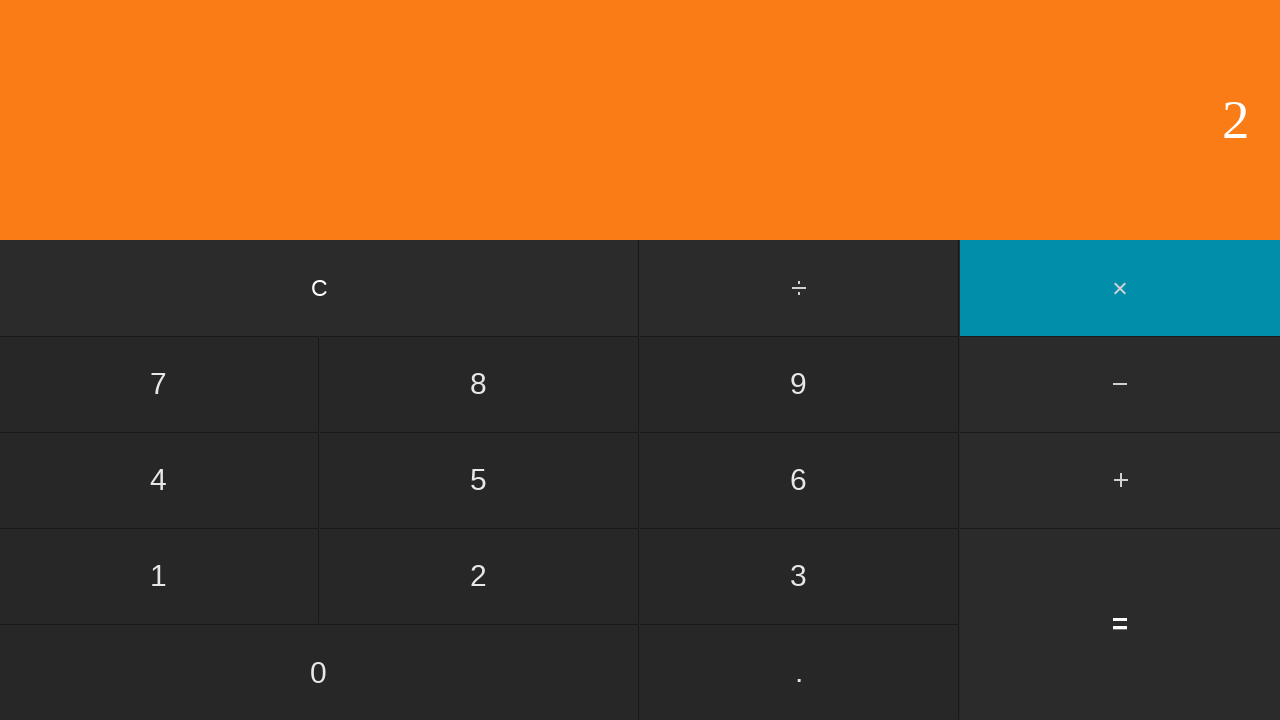

Clicked second number: 3 at (799, 576) on input[value='3']
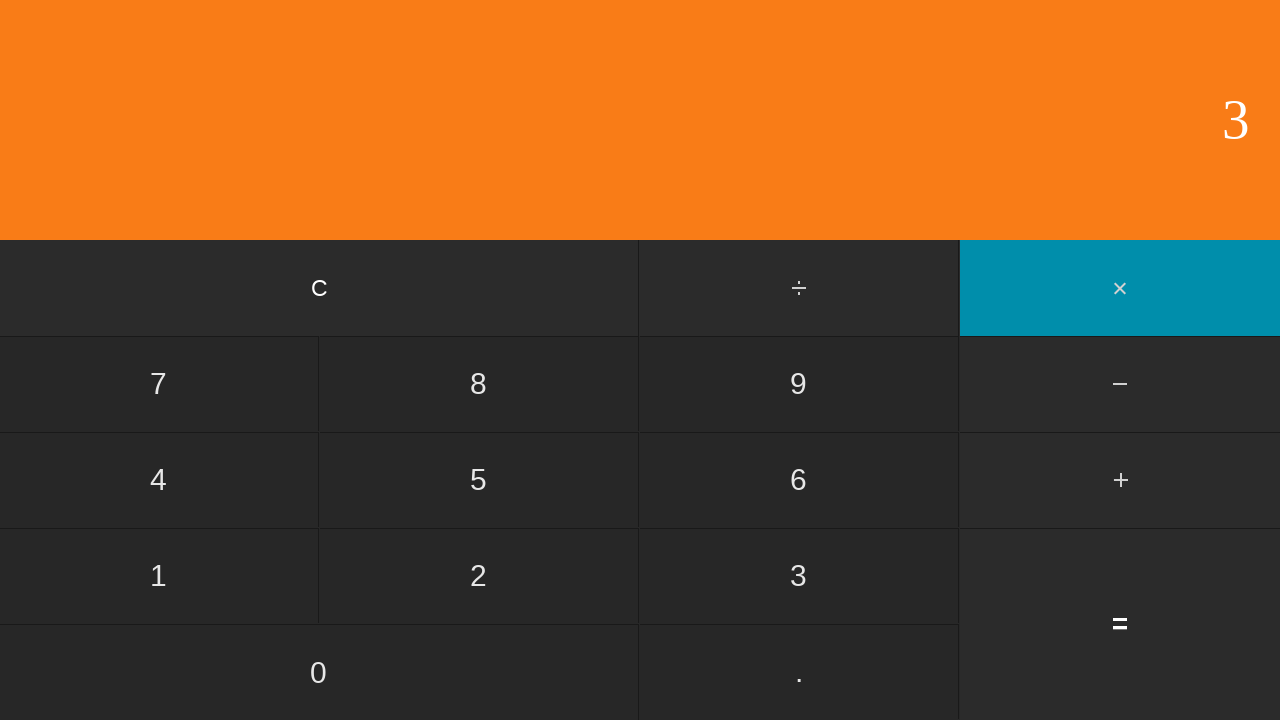

Clicked equals to calculate 2 * 3 = 6 at (1120, 624) on input[value='=']
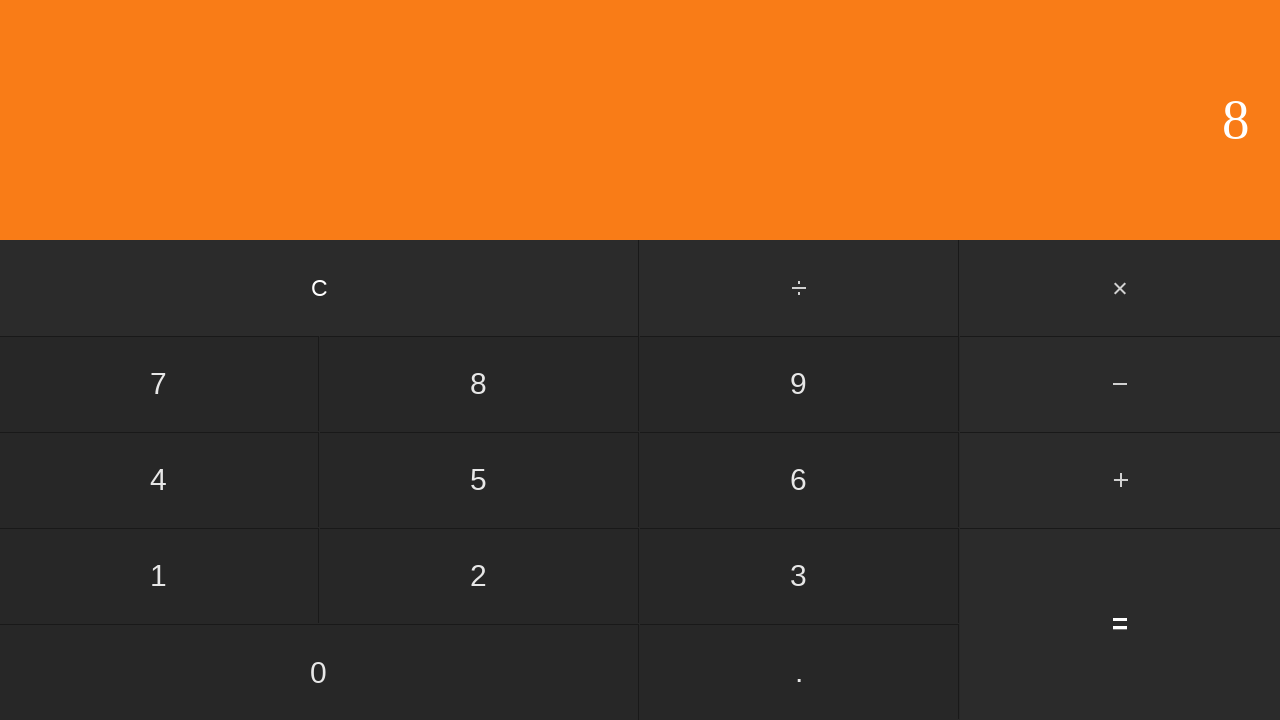

Waited for calculation result to display
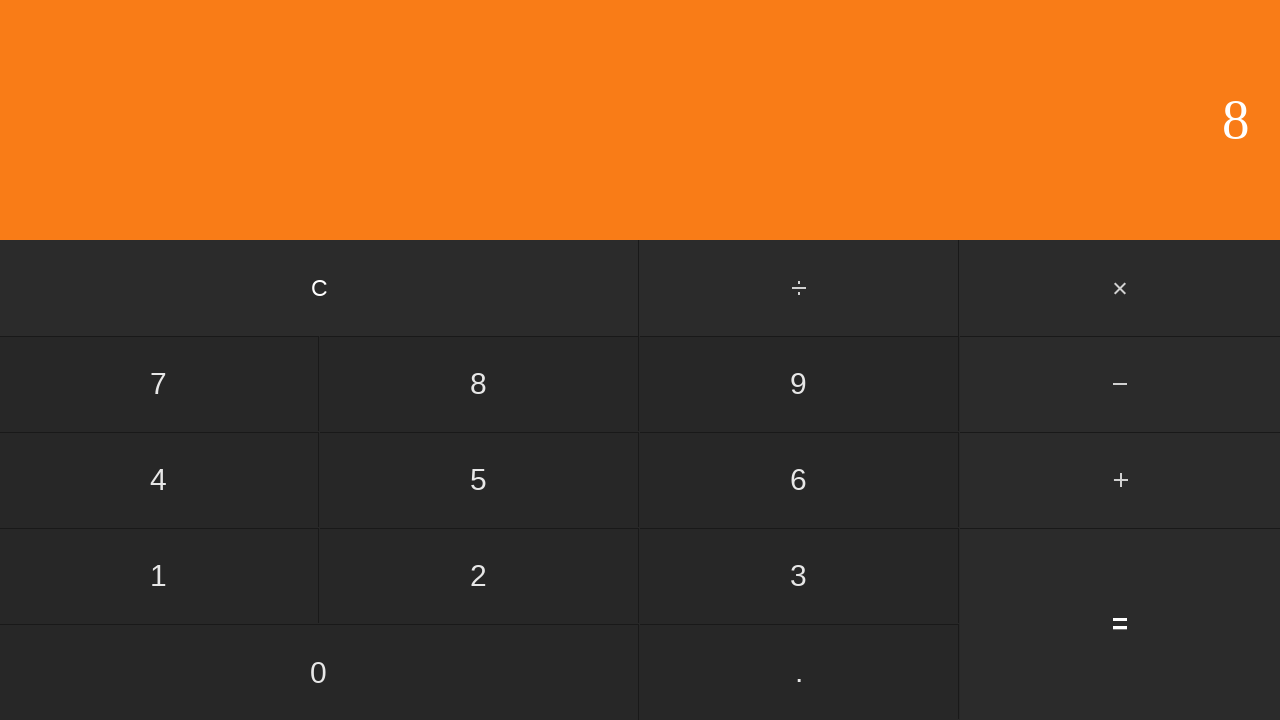

Clicked clear button to reset calculator at (320, 288) on input[value='C']
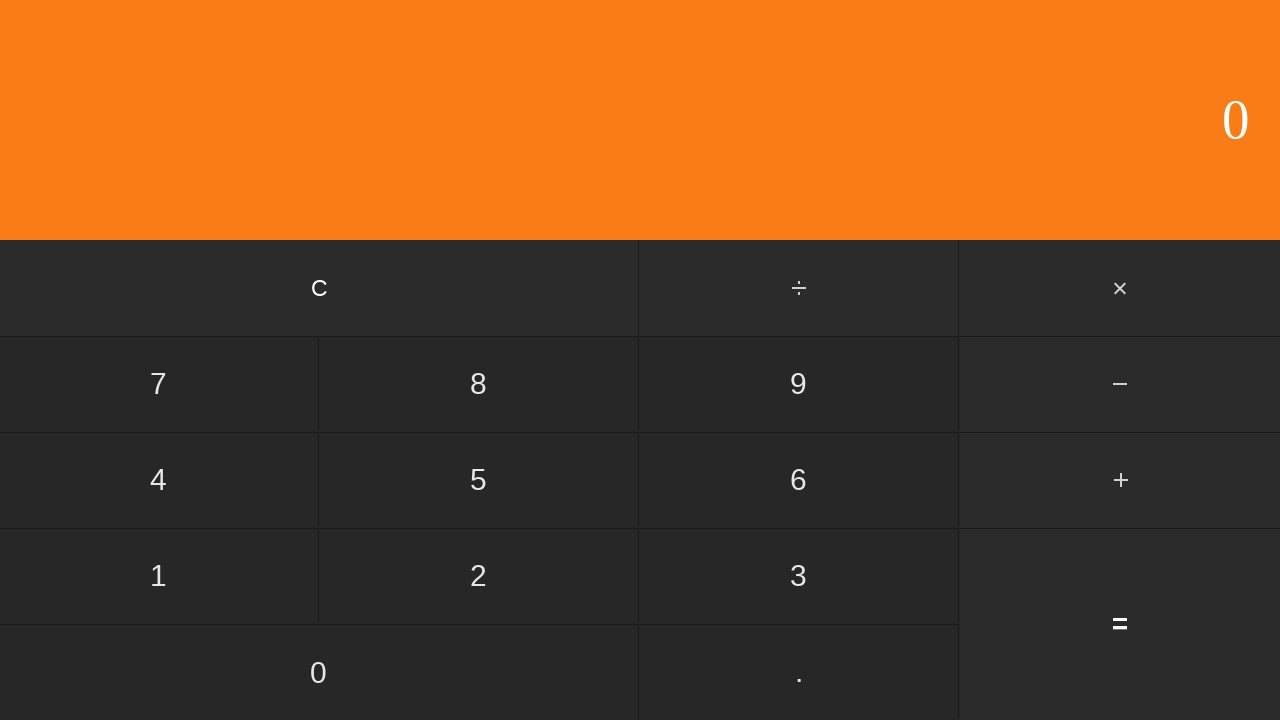

Waited for calculator to clear
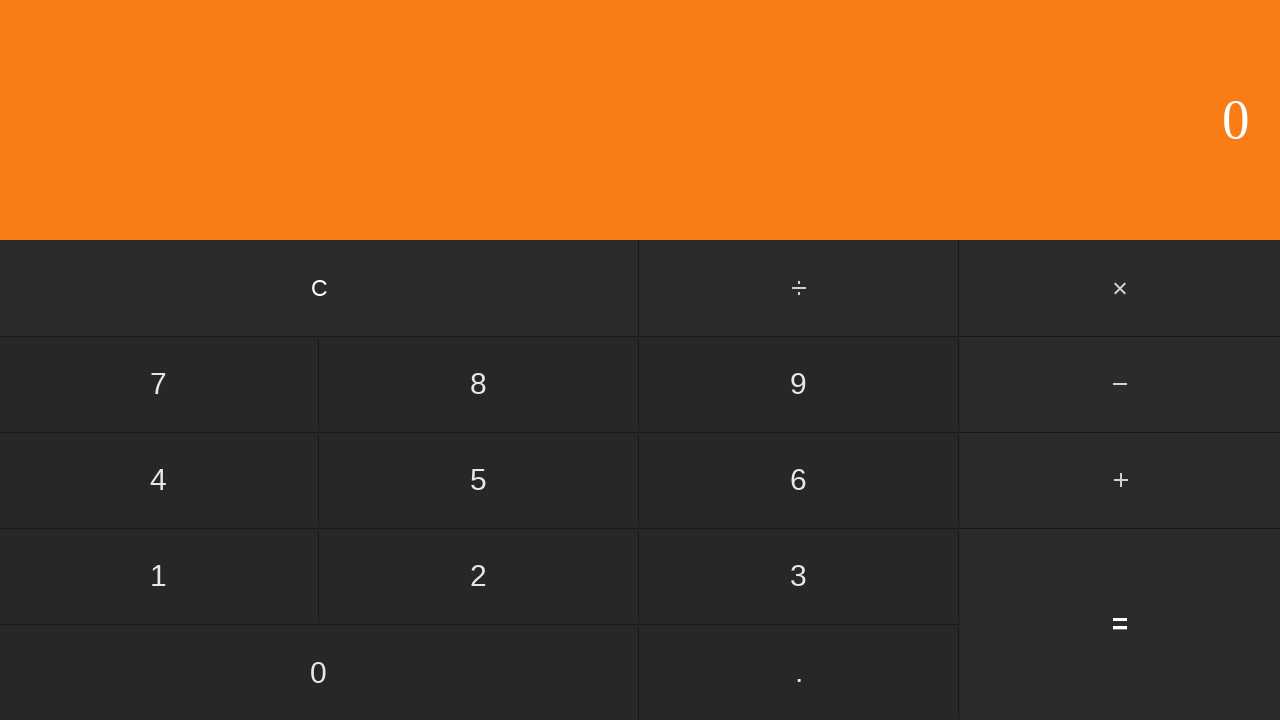

Clicked first number: 2 at (479, 576) on input[value='2']
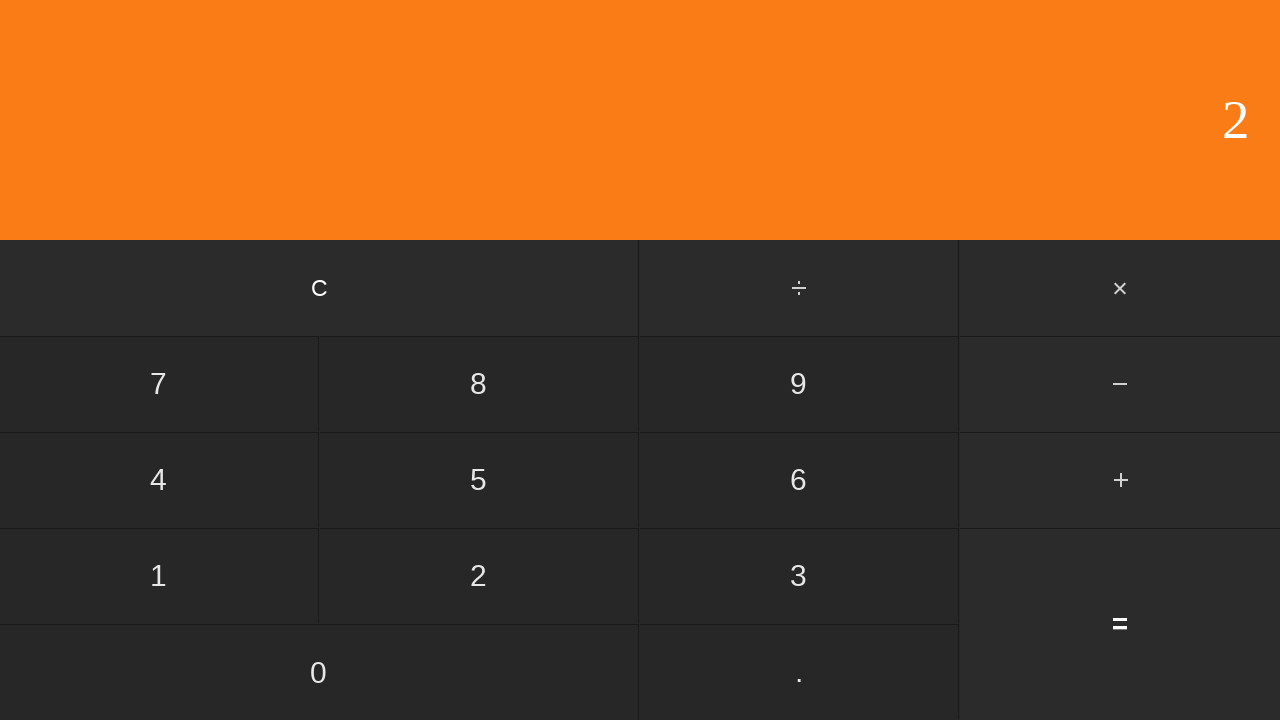

Clicked multiply button at (1120, 288) on #multiply
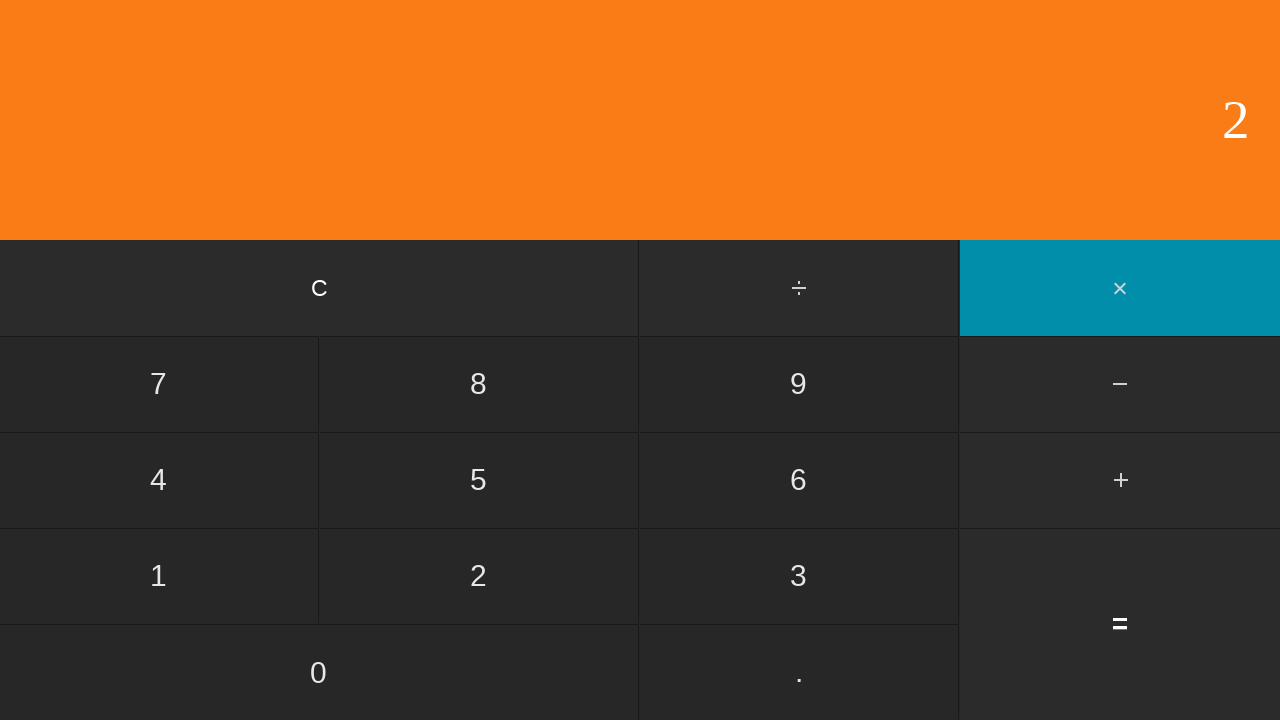

Clicked second number: 4 at (159, 480) on input[value='4']
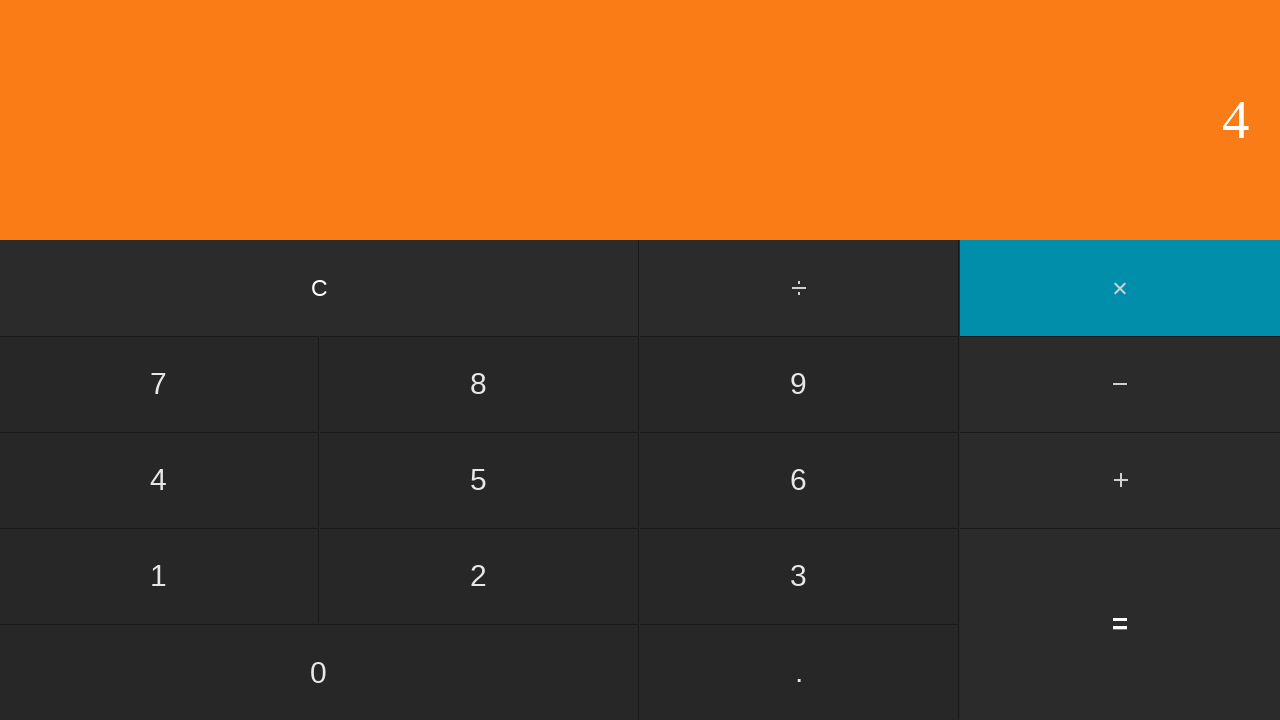

Clicked equals to calculate 2 * 4 = 8 at (1120, 624) on input[value='=']
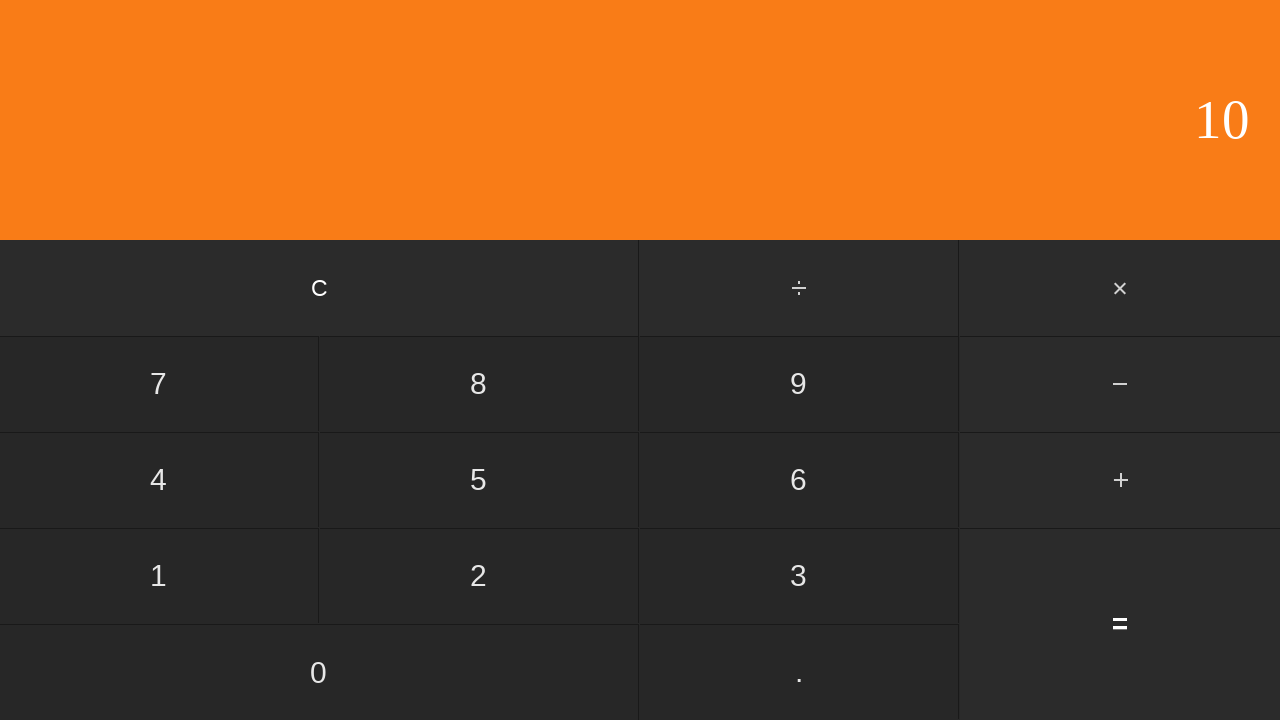

Waited for calculation result to display
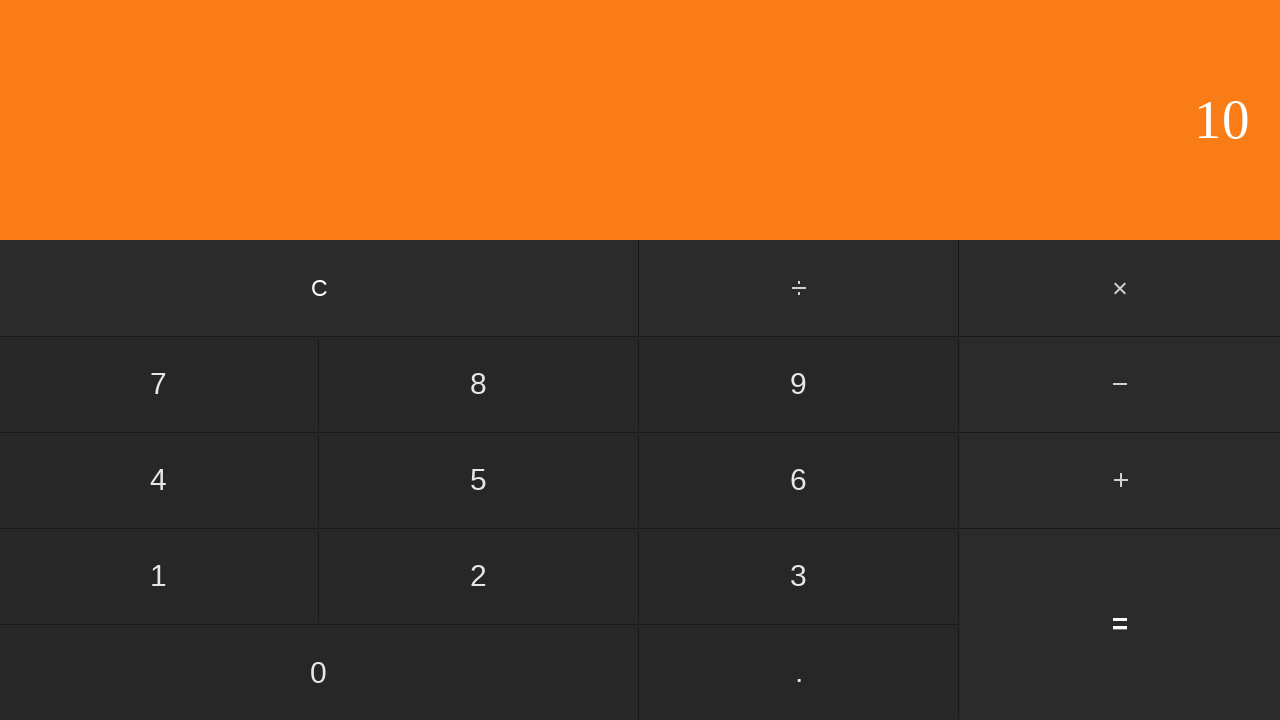

Clicked clear button to reset calculator at (320, 288) on input[value='C']
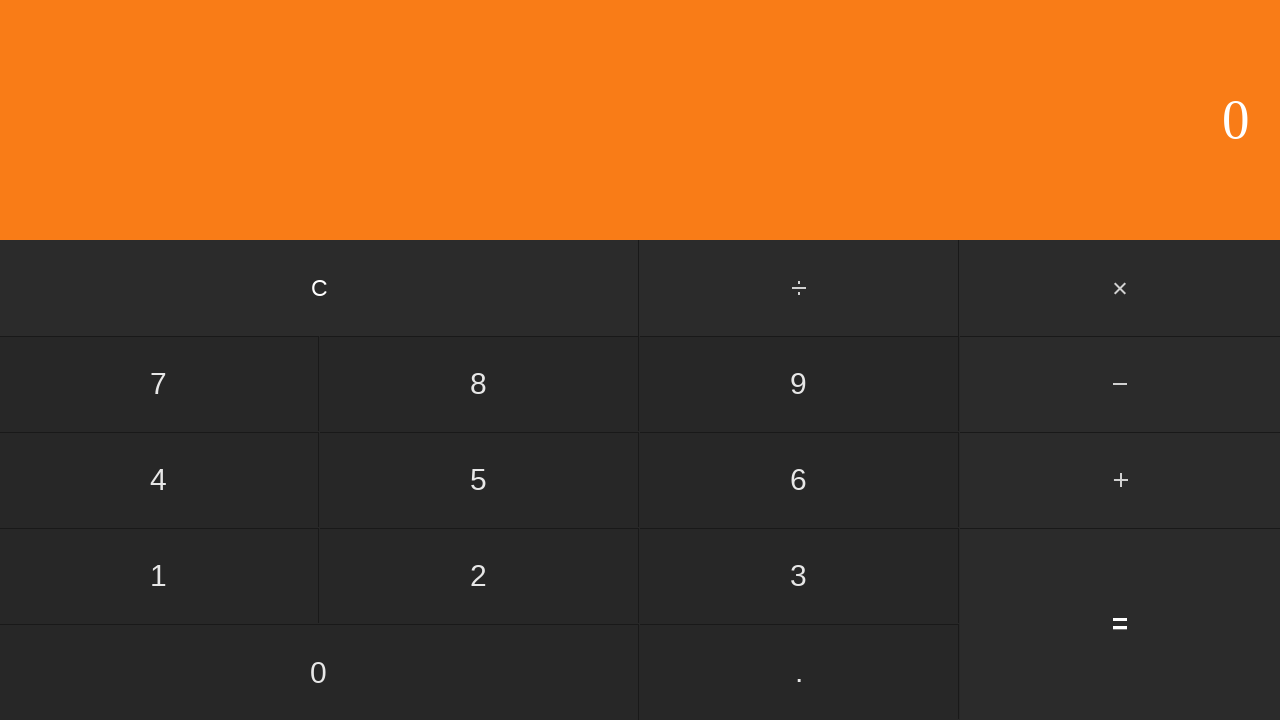

Waited for calculator to clear
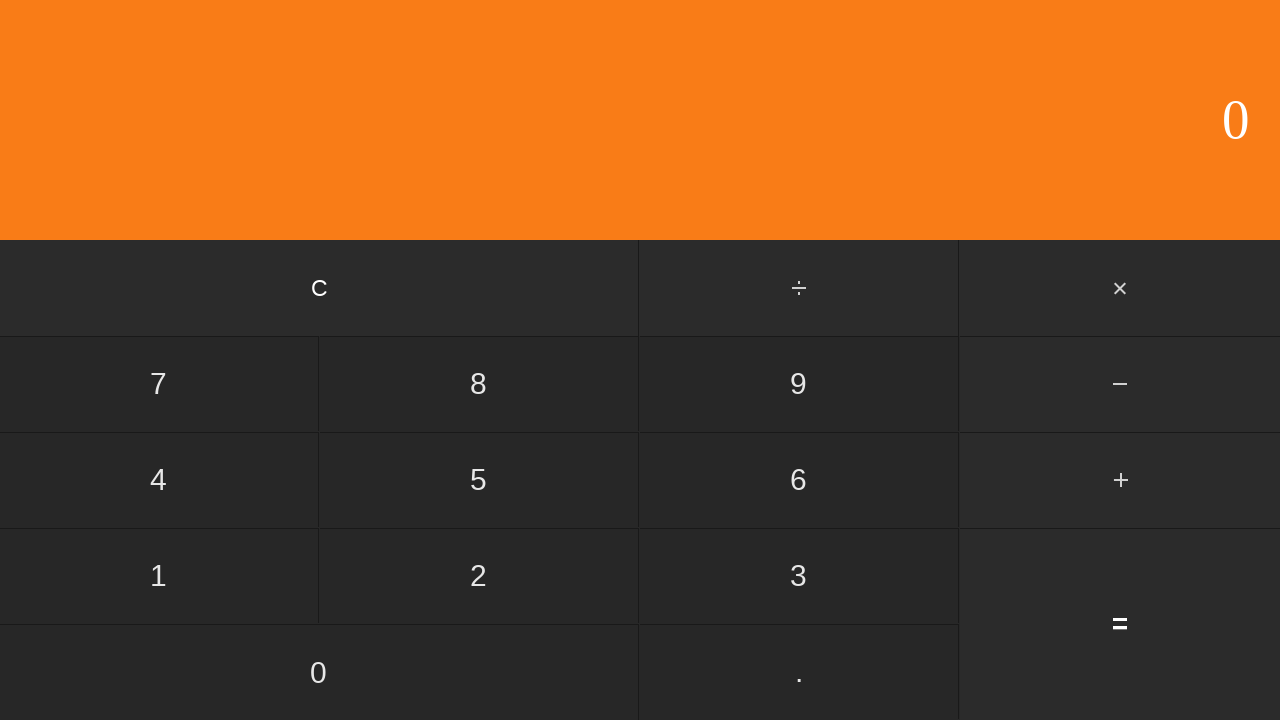

Clicked first number: 2 at (479, 576) on input[value='2']
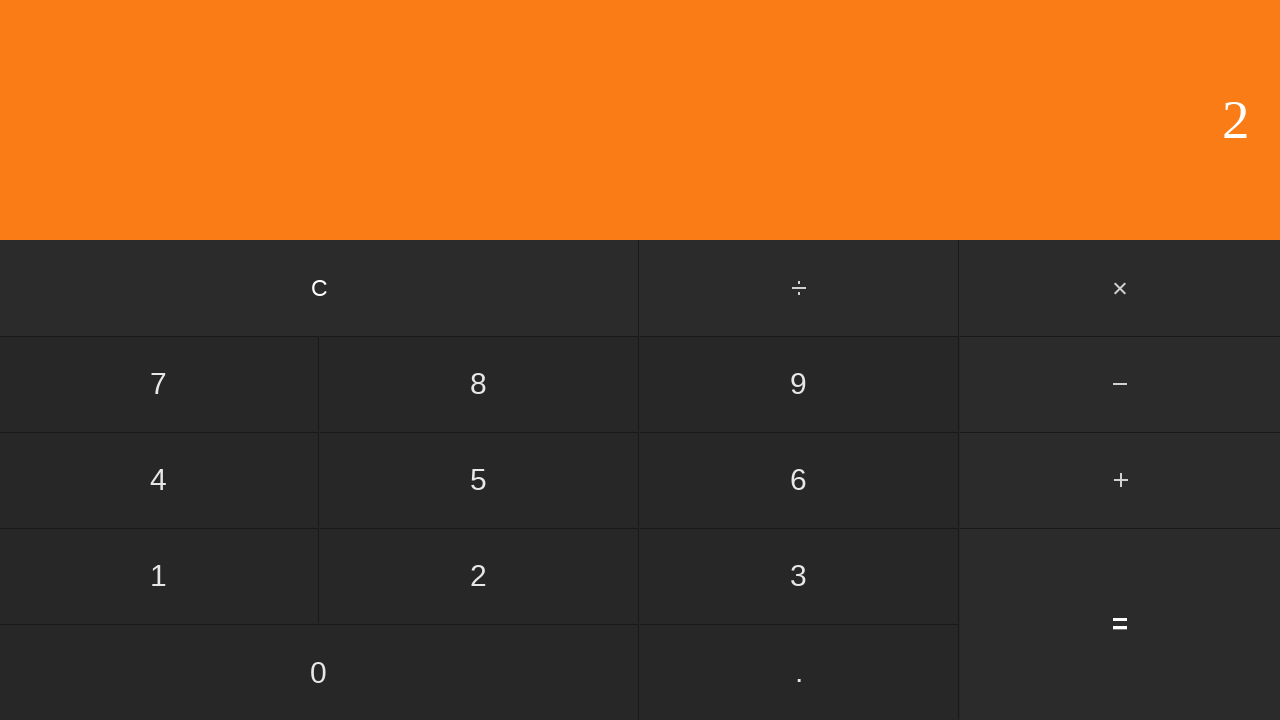

Clicked multiply button at (1120, 288) on #multiply
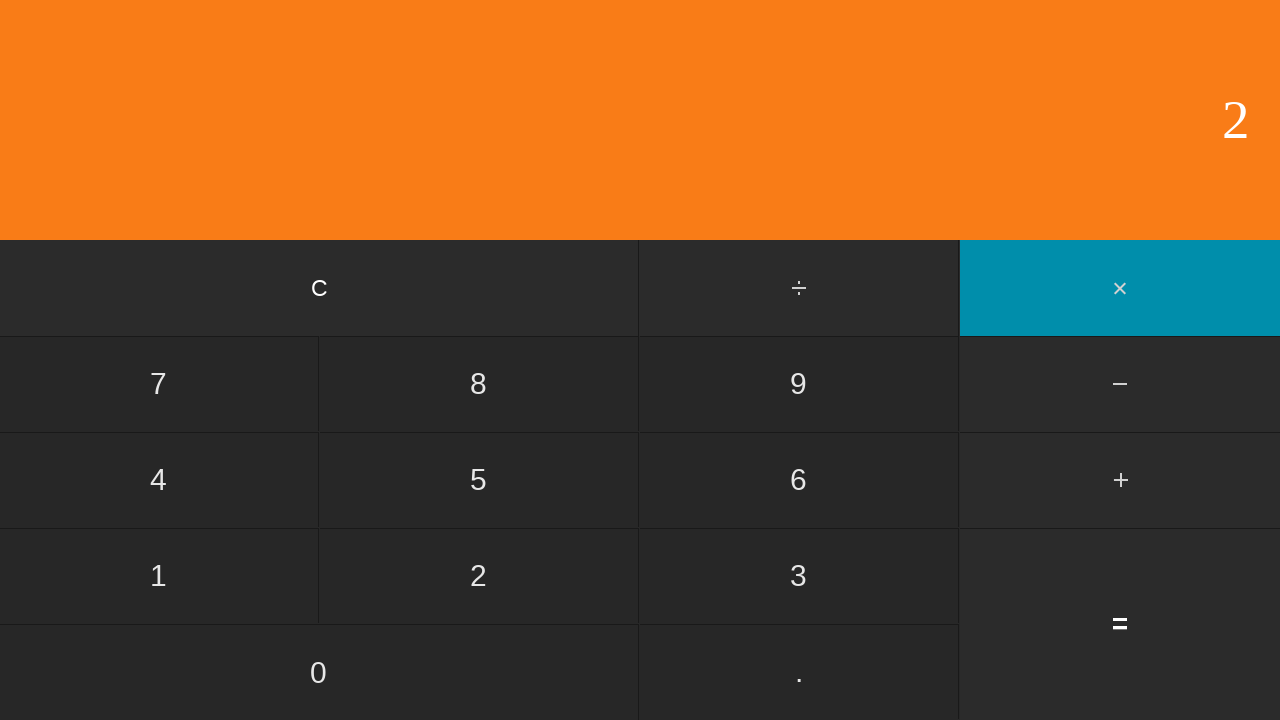

Clicked second number: 5 at (479, 480) on input[value='5']
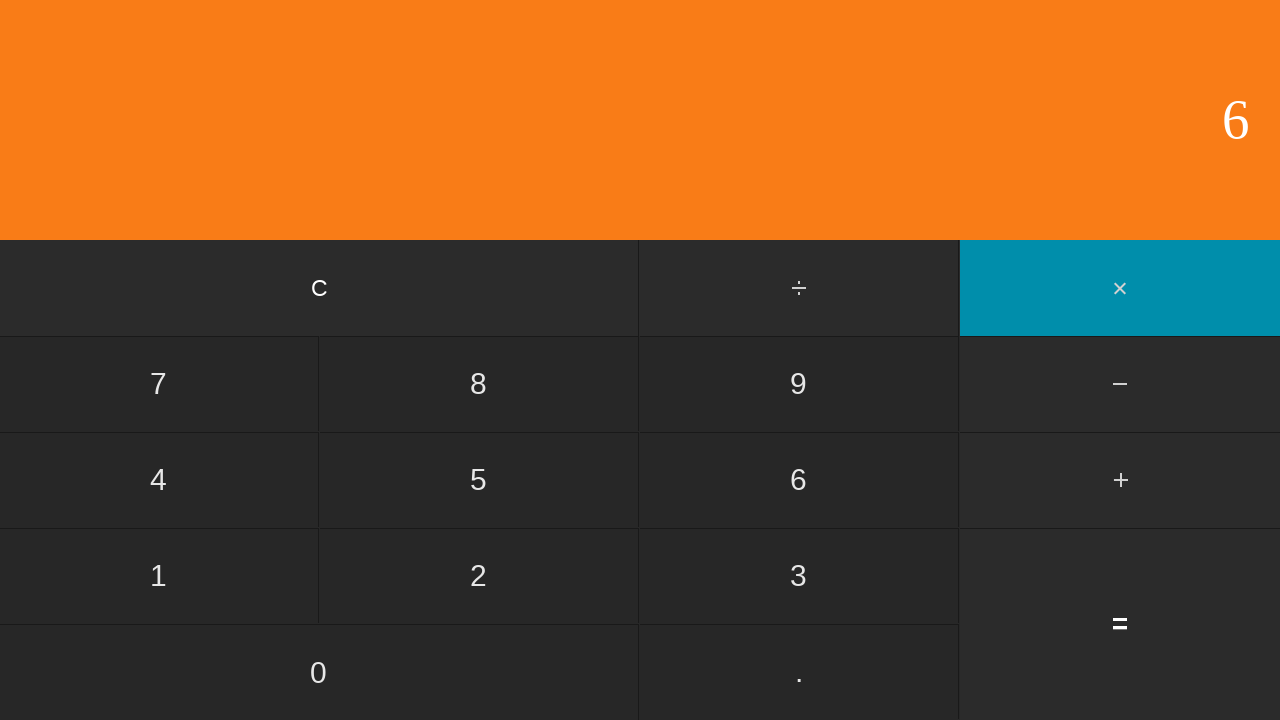

Clicked equals to calculate 2 * 5 = 10 at (1120, 624) on input[value='=']
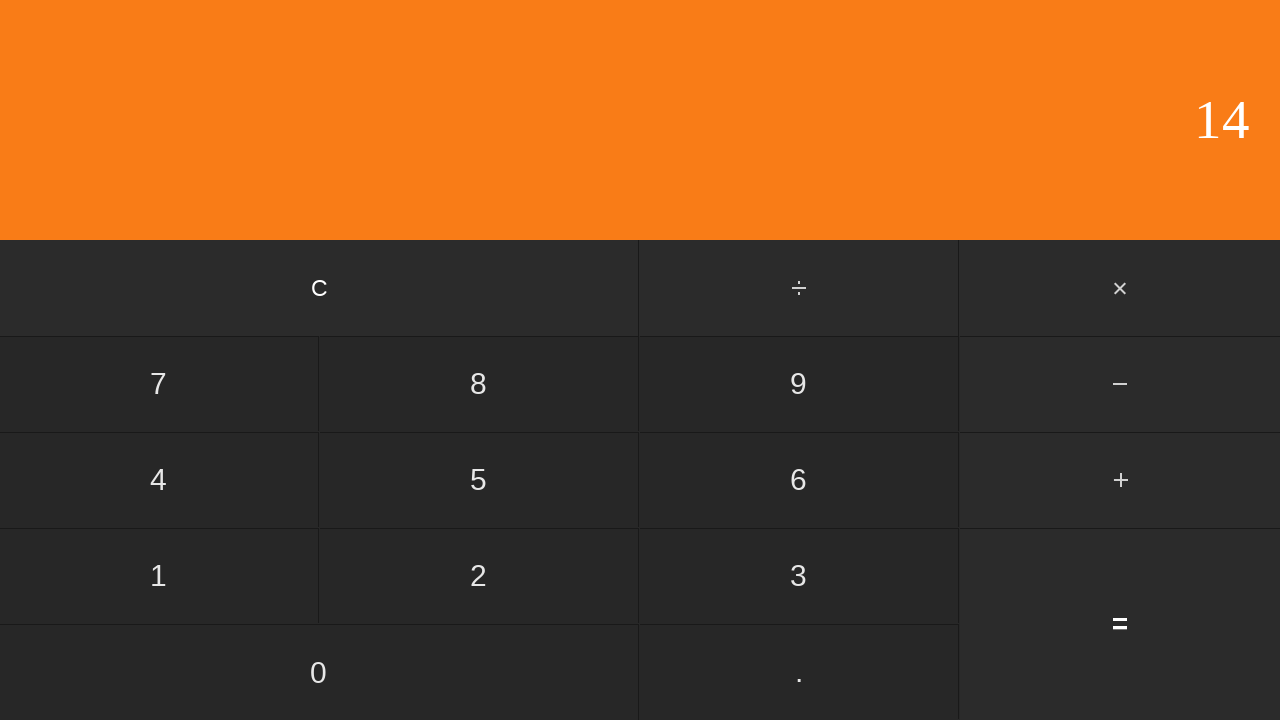

Waited for calculation result to display
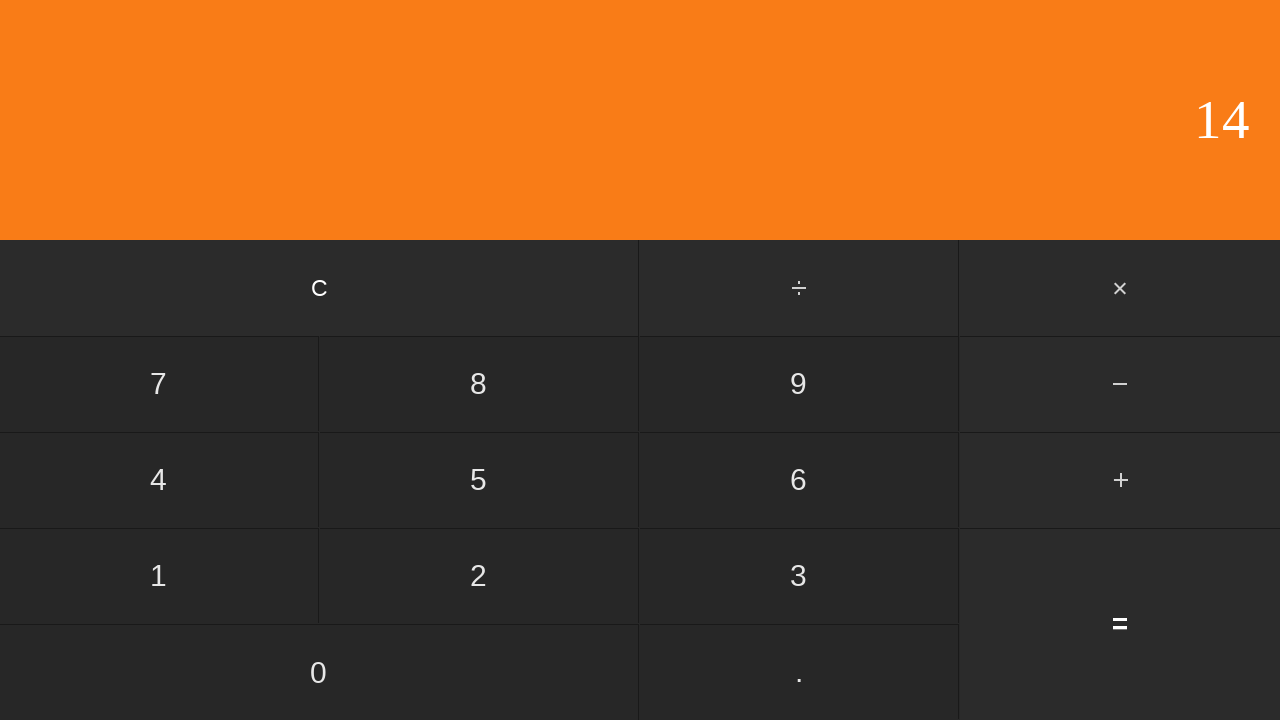

Clicked clear button to reset calculator at (320, 288) on input[value='C']
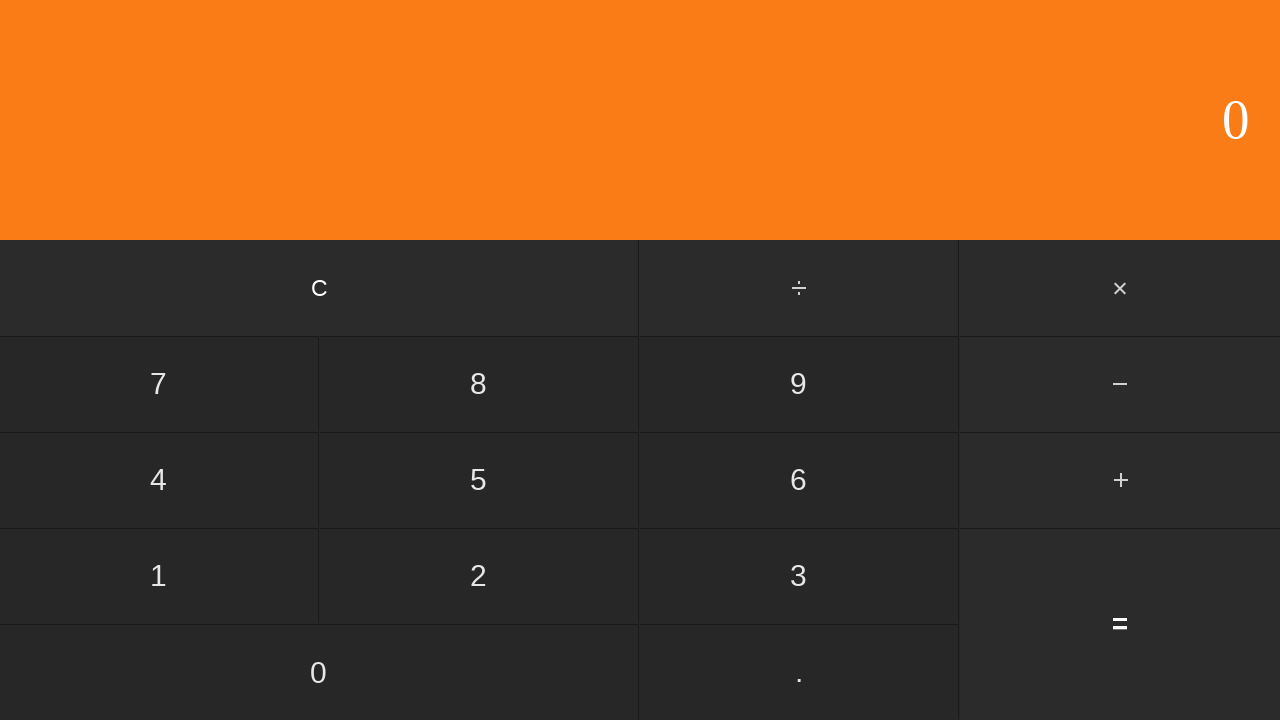

Waited for calculator to clear
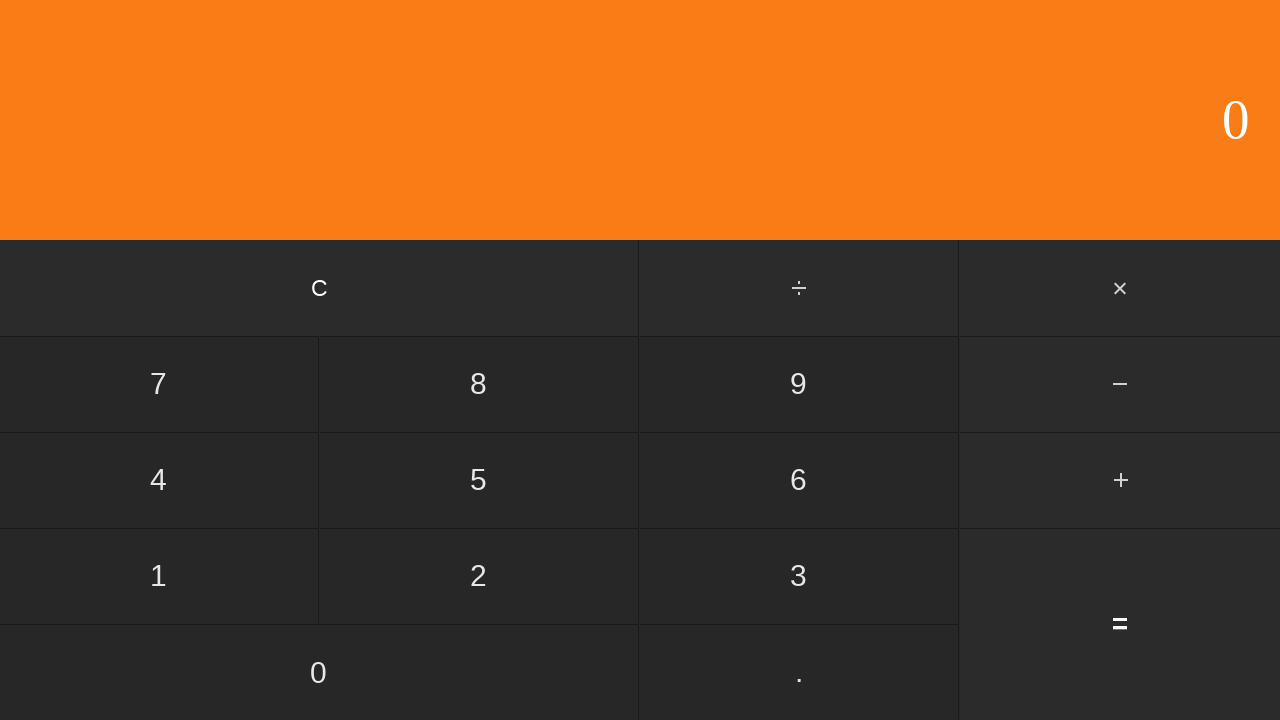

Clicked first number: 2 at (479, 576) on input[value='2']
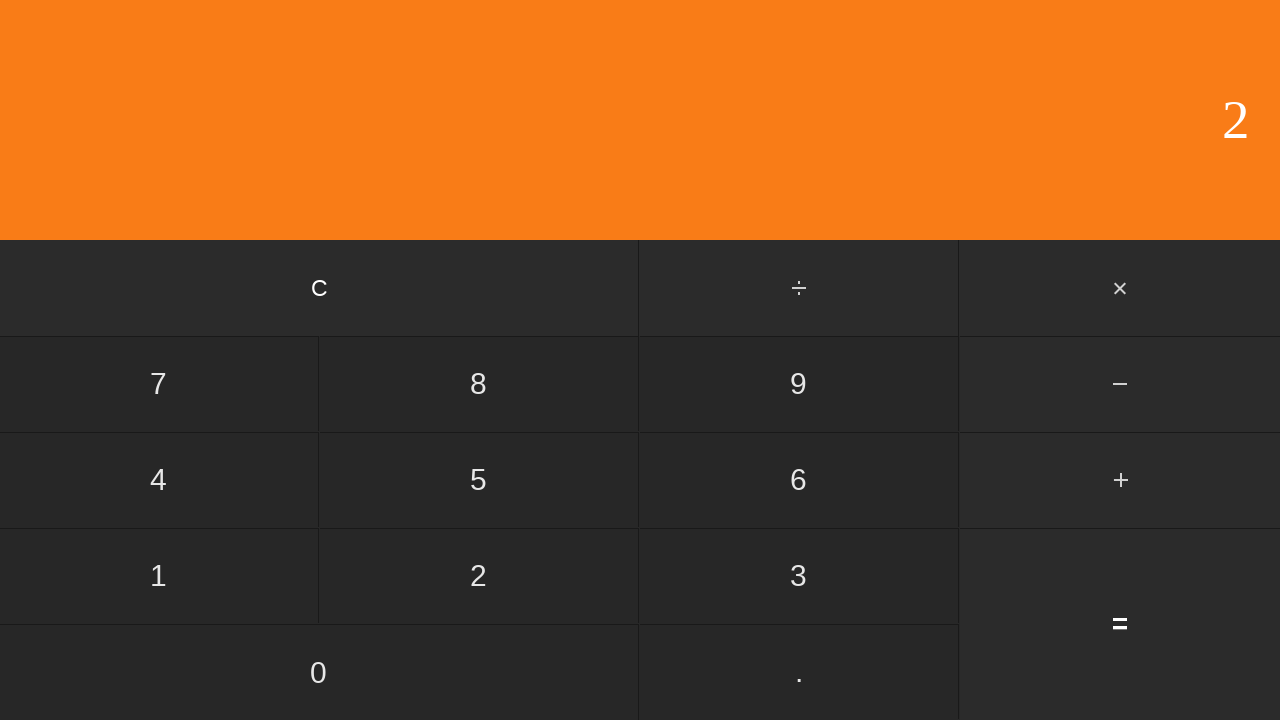

Clicked multiply button at (1120, 288) on #multiply
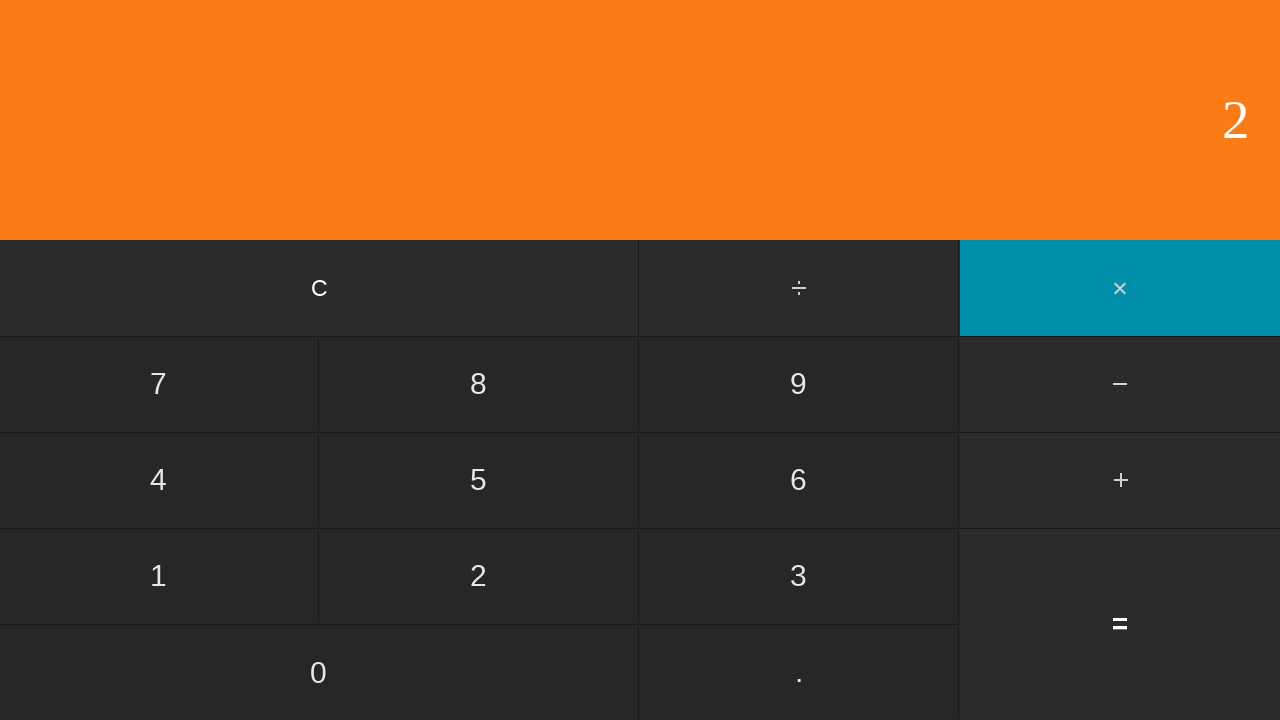

Clicked second number: 6 at (799, 480) on input[value='6']
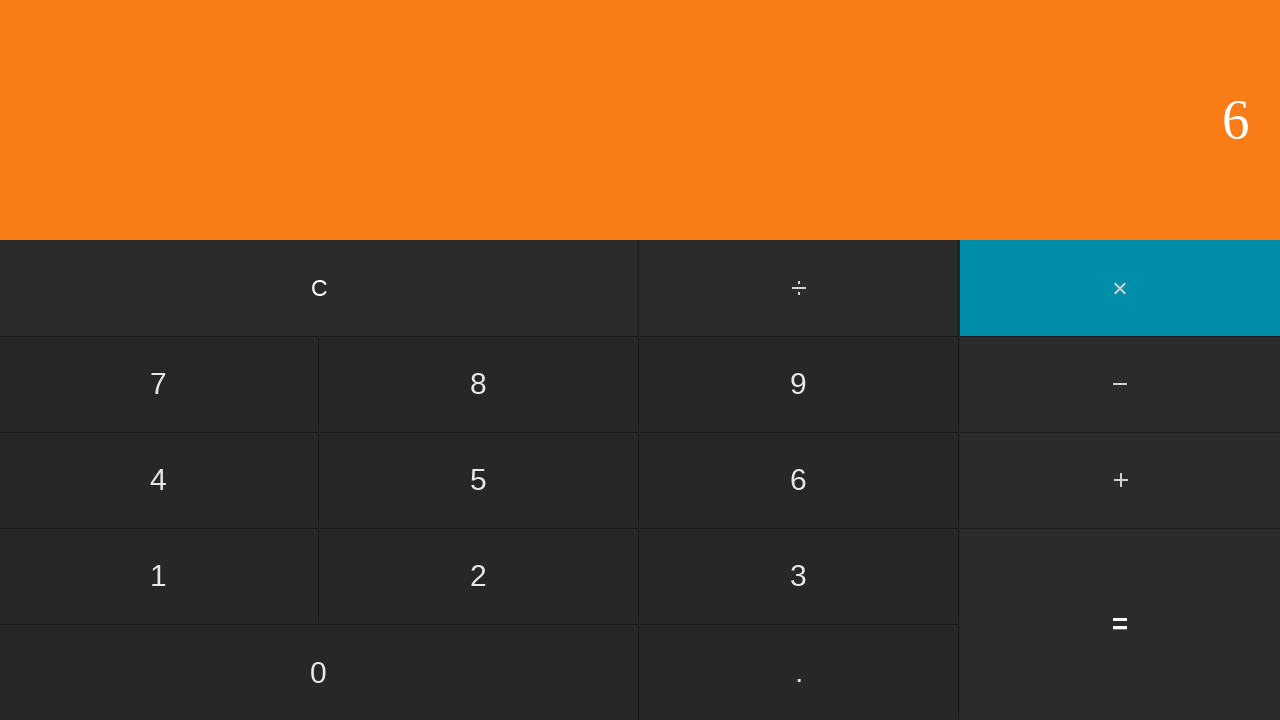

Clicked equals to calculate 2 * 6 = 12 at (1120, 624) on input[value='=']
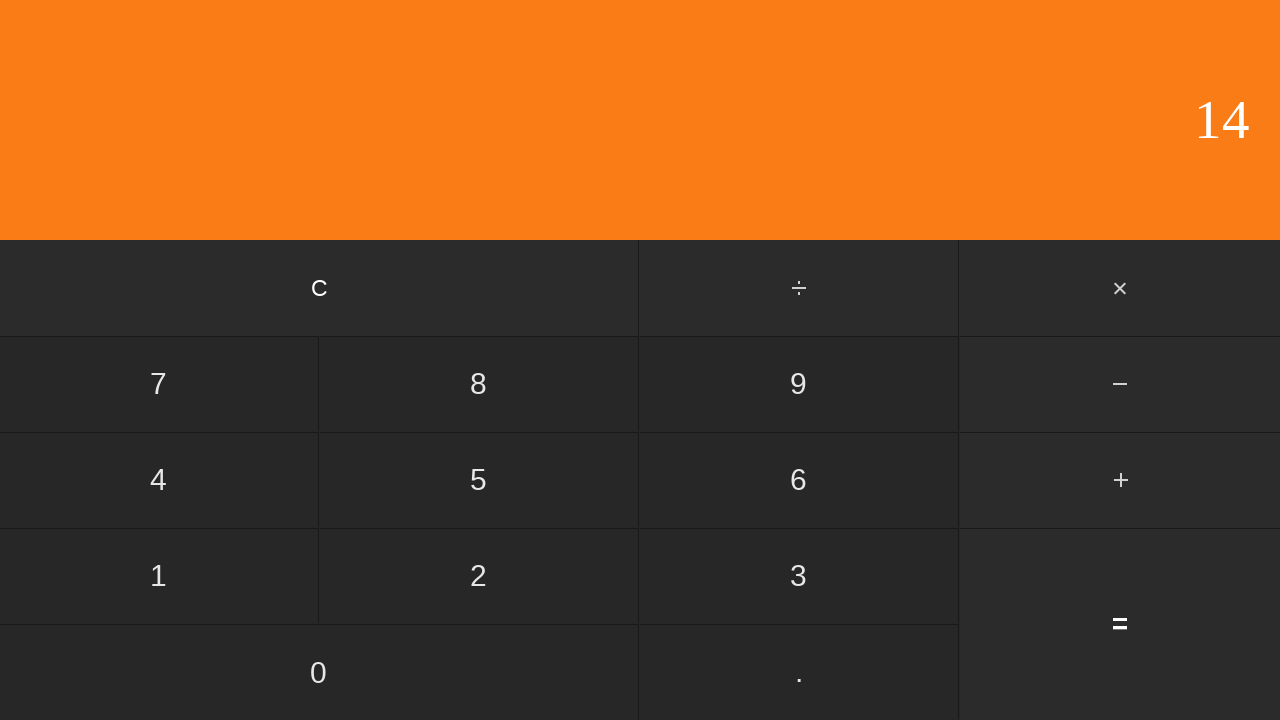

Waited for calculation result to display
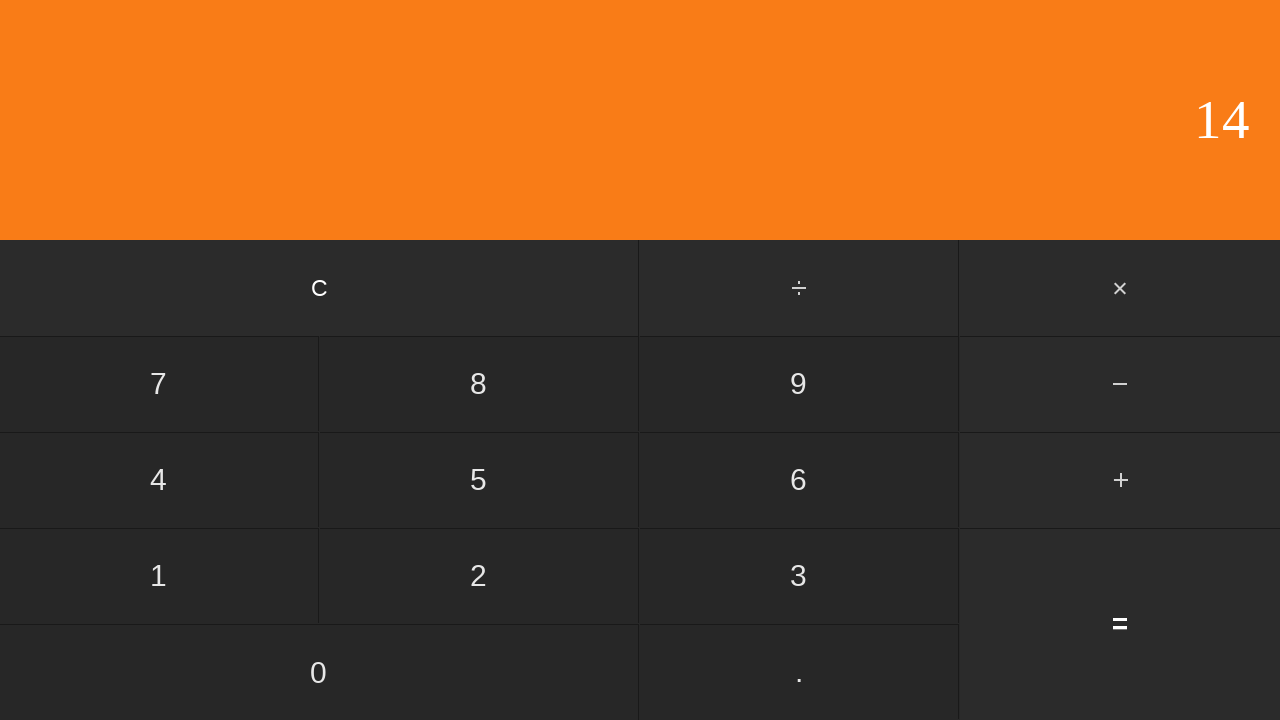

Clicked clear button to reset calculator at (320, 288) on input[value='C']
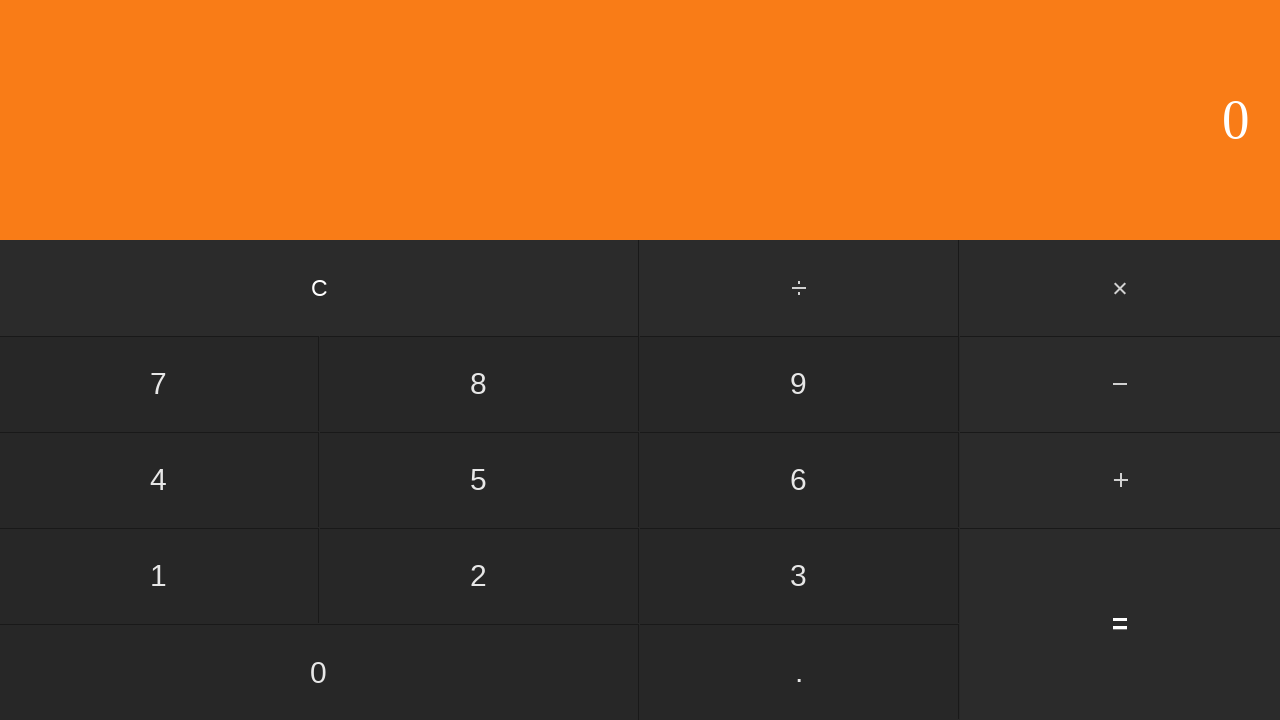

Waited for calculator to clear
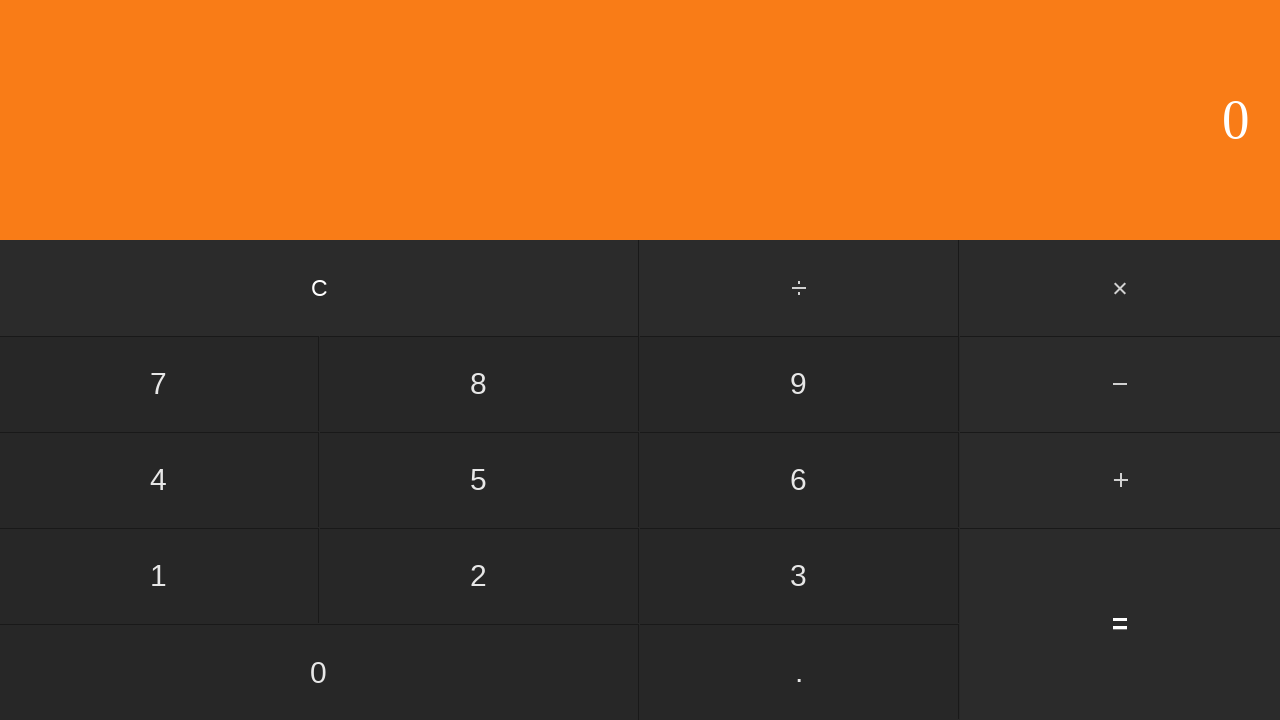

Clicked first number: 2 at (479, 576) on input[value='2']
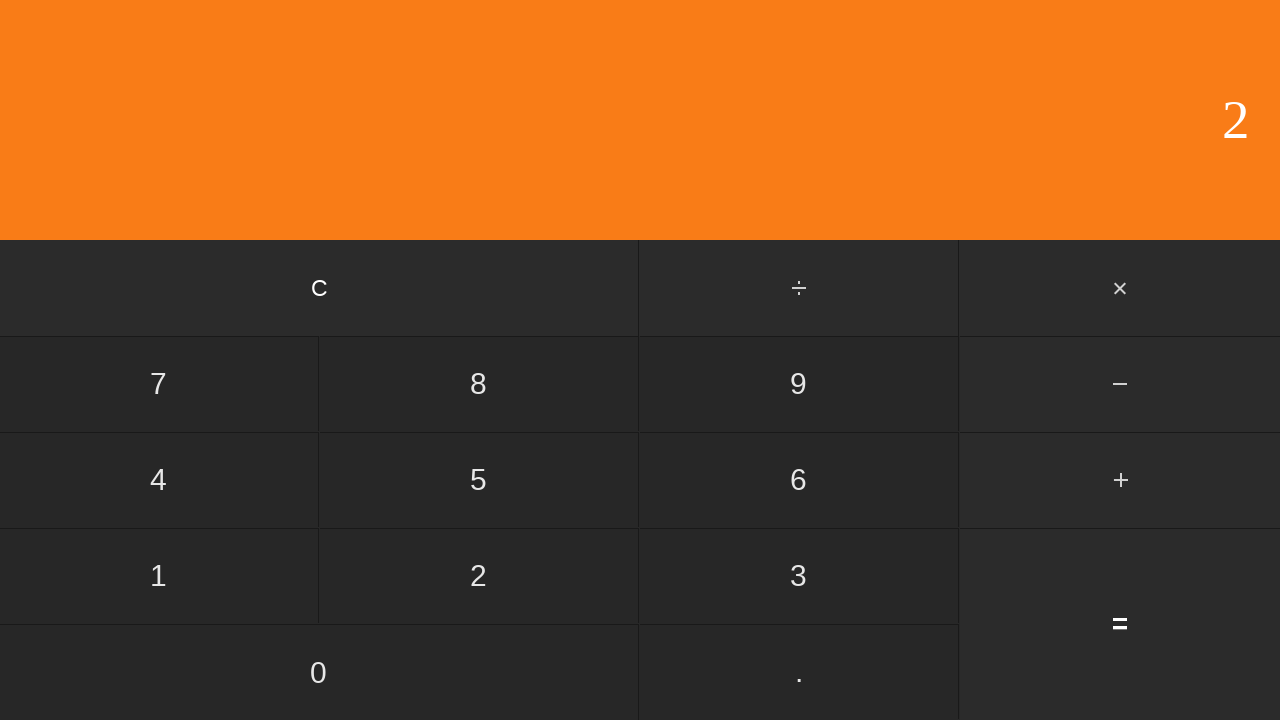

Clicked multiply button at (1120, 288) on #multiply
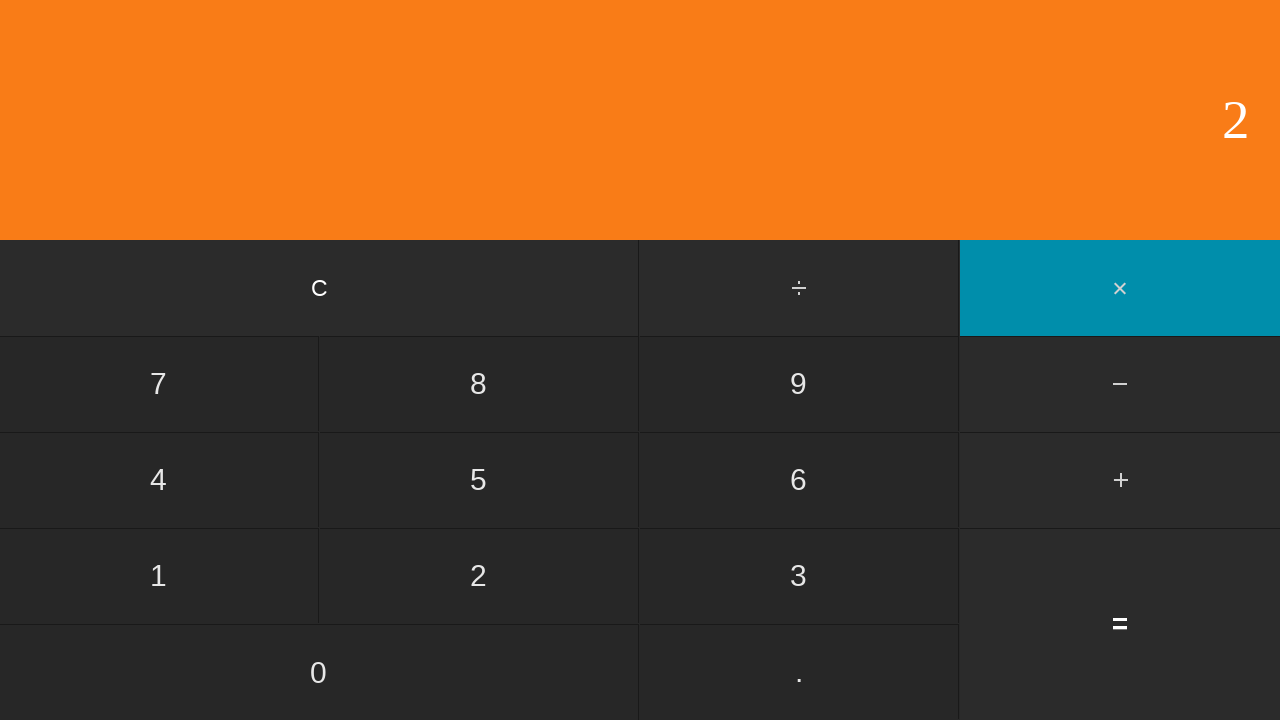

Clicked second number: 7 at (159, 384) on input[value='7']
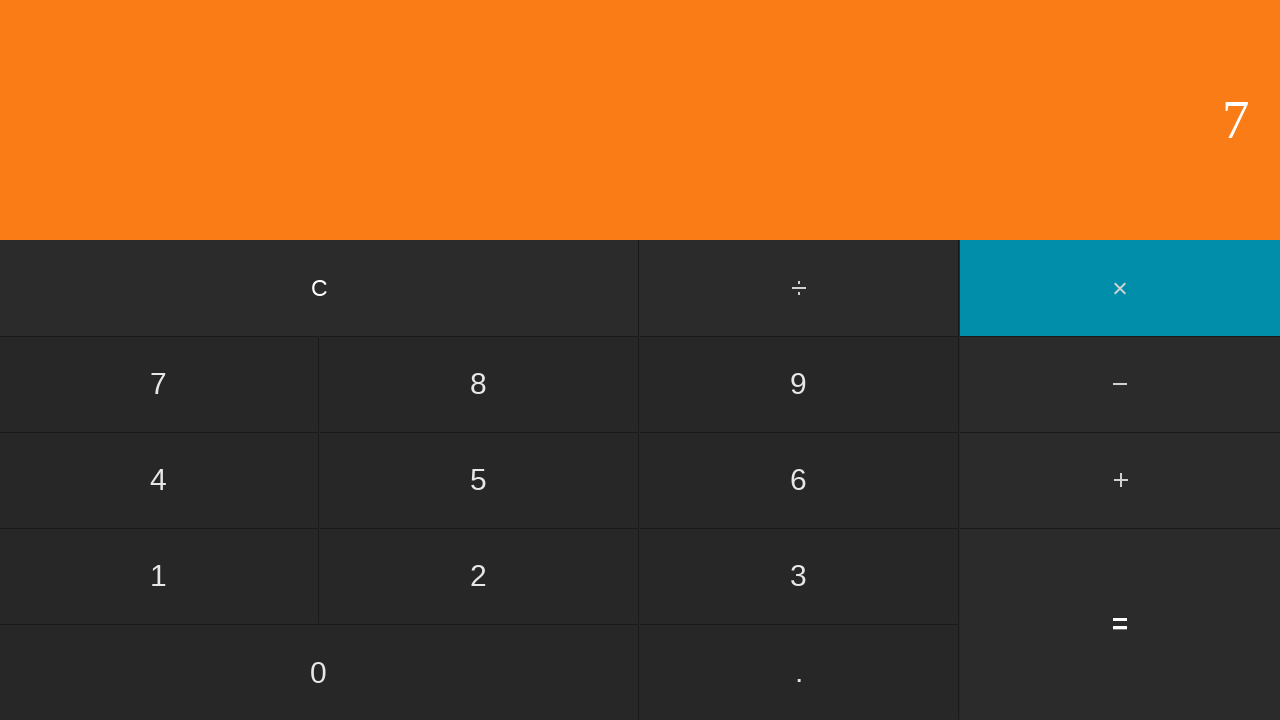

Clicked equals to calculate 2 * 7 = 14 at (1120, 624) on input[value='=']
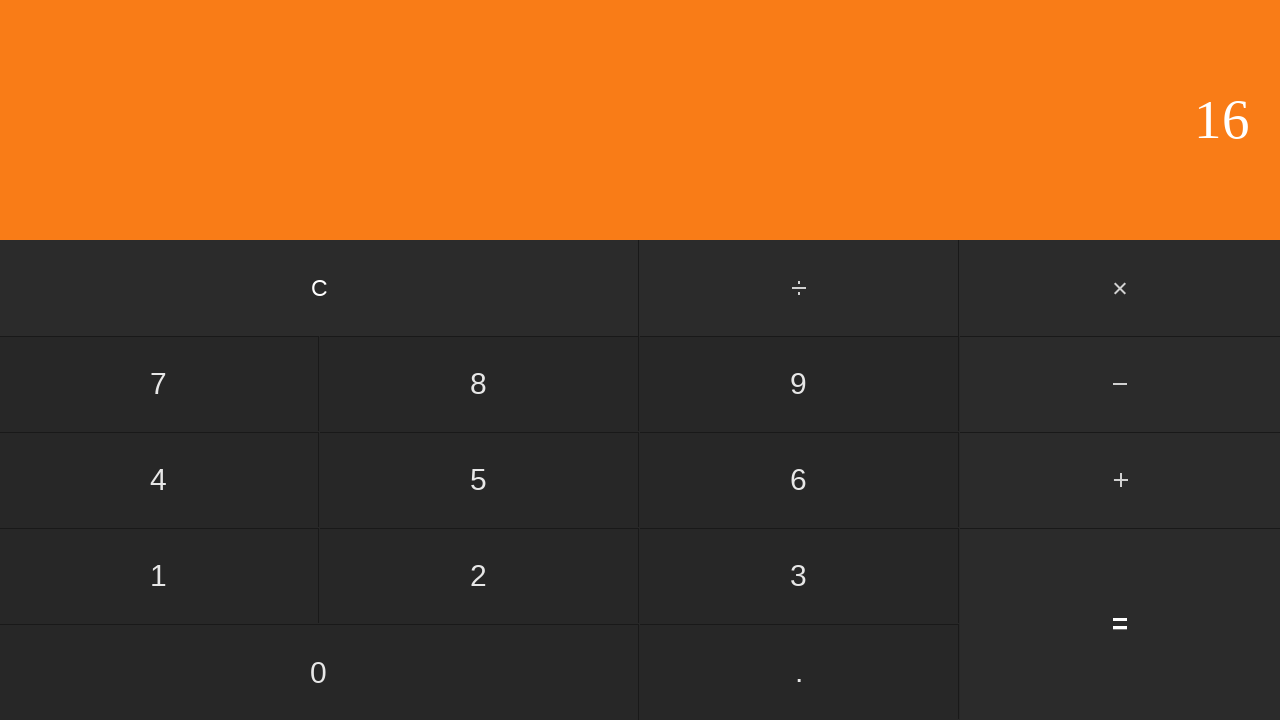

Waited for calculation result to display
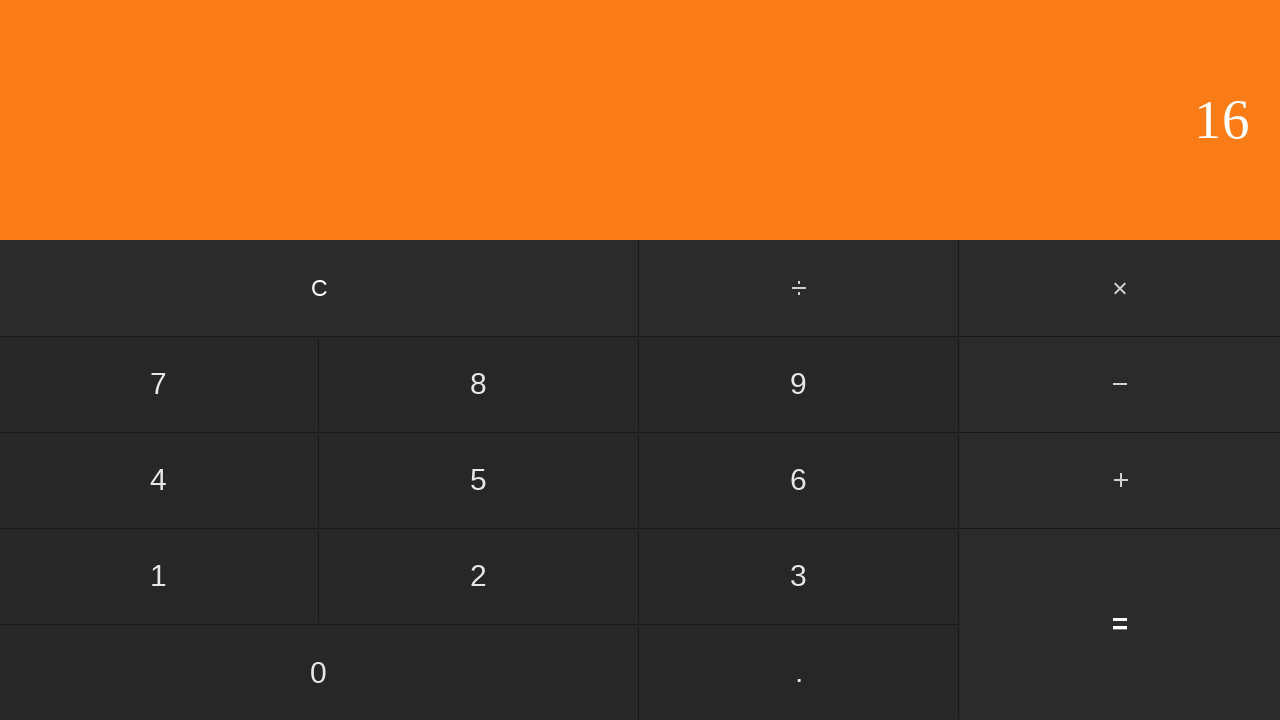

Clicked clear button to reset calculator at (320, 288) on input[value='C']
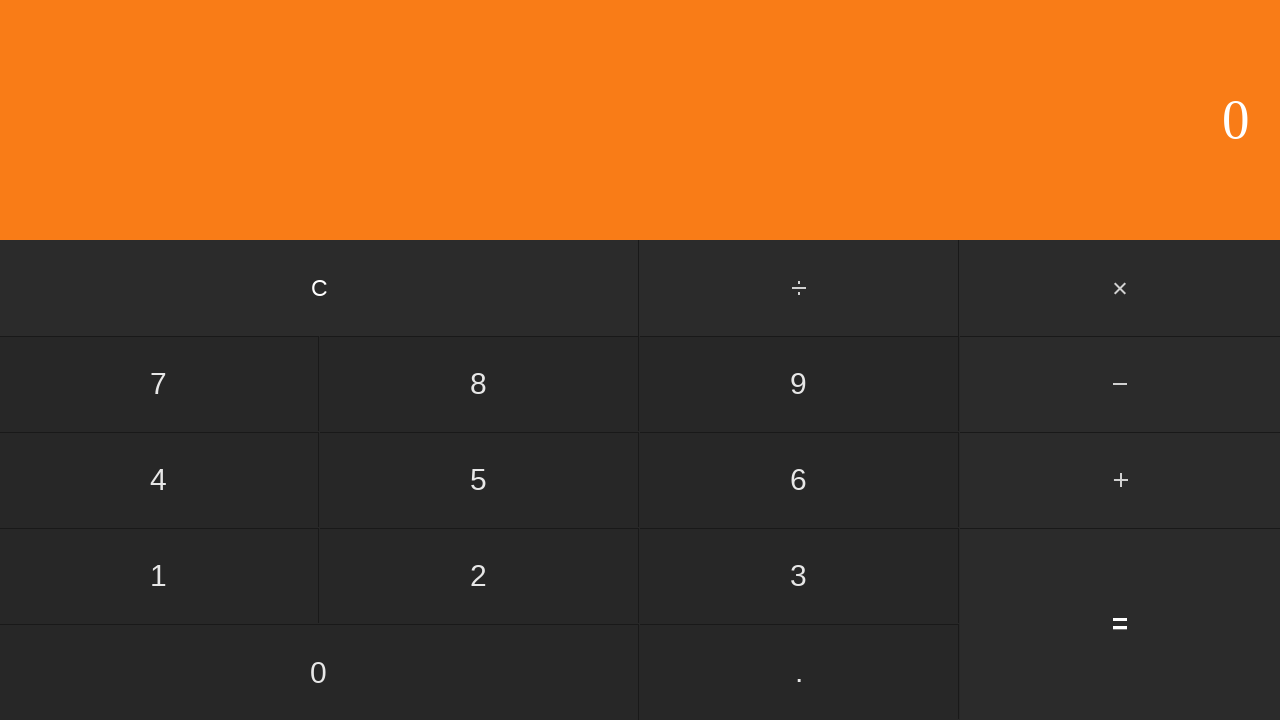

Waited for calculator to clear
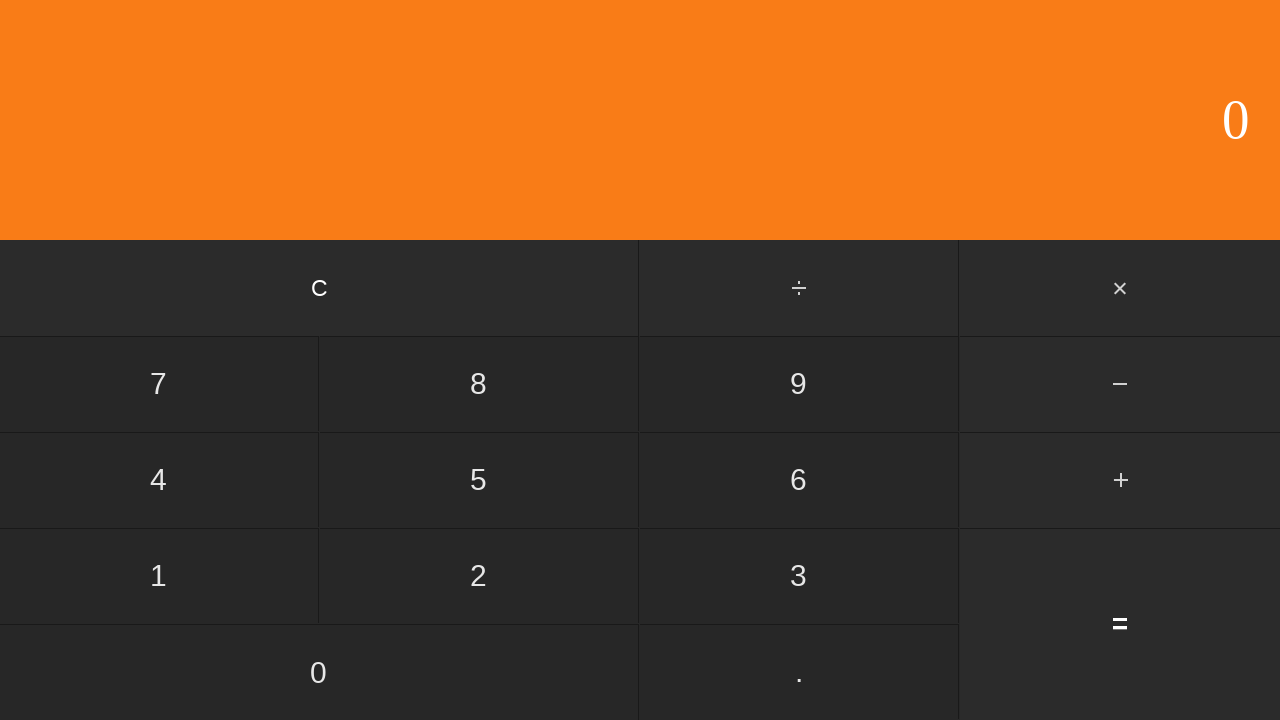

Clicked first number: 2 at (479, 576) on input[value='2']
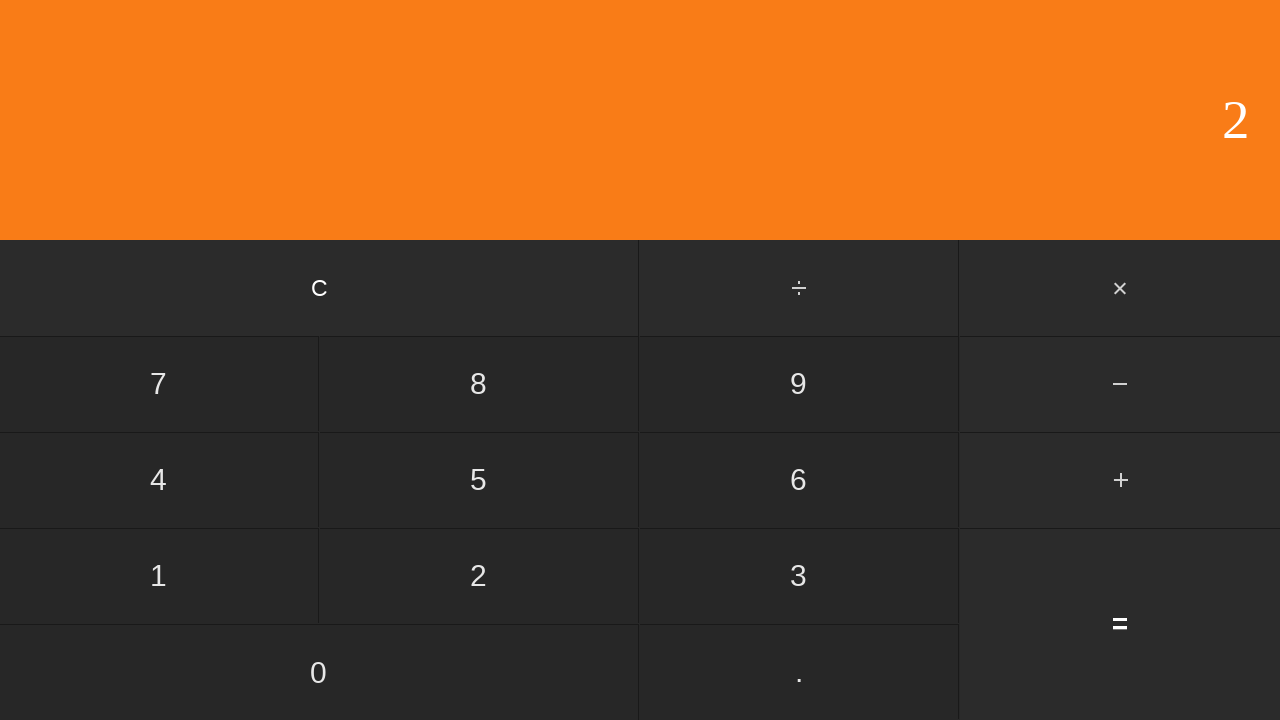

Clicked multiply button at (1120, 288) on #multiply
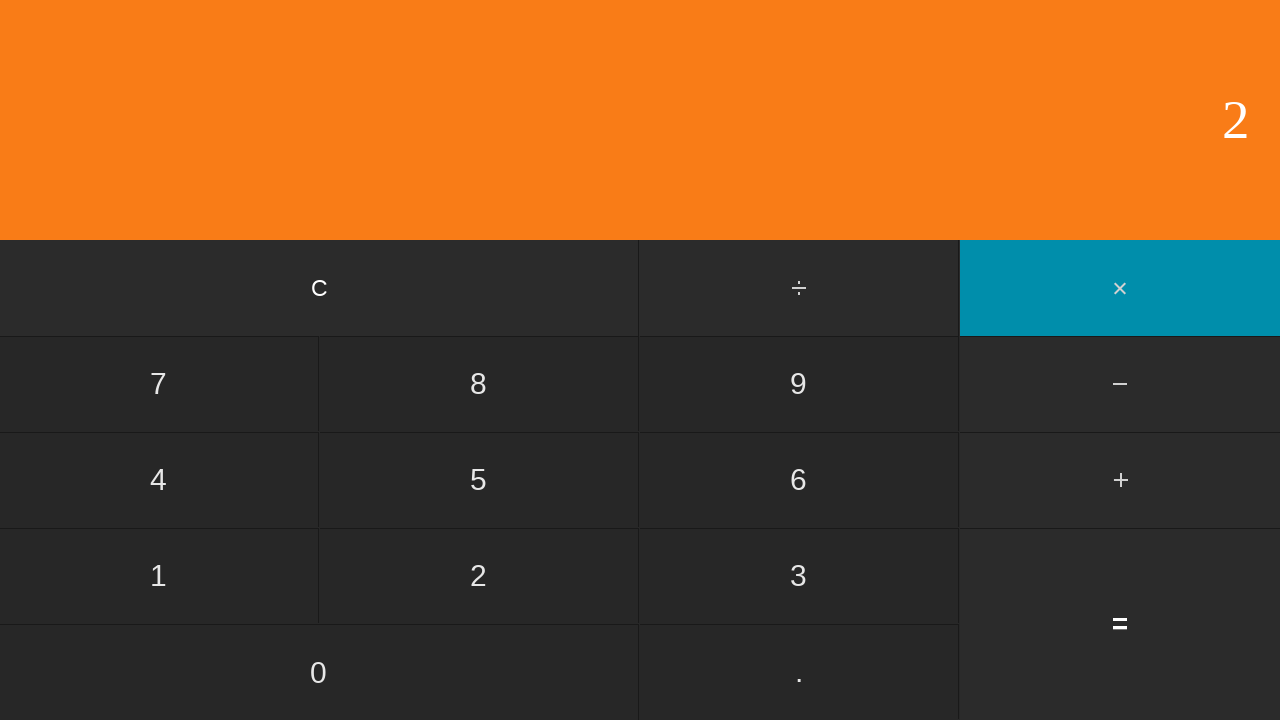

Clicked second number: 8 at (479, 384) on input[value='8']
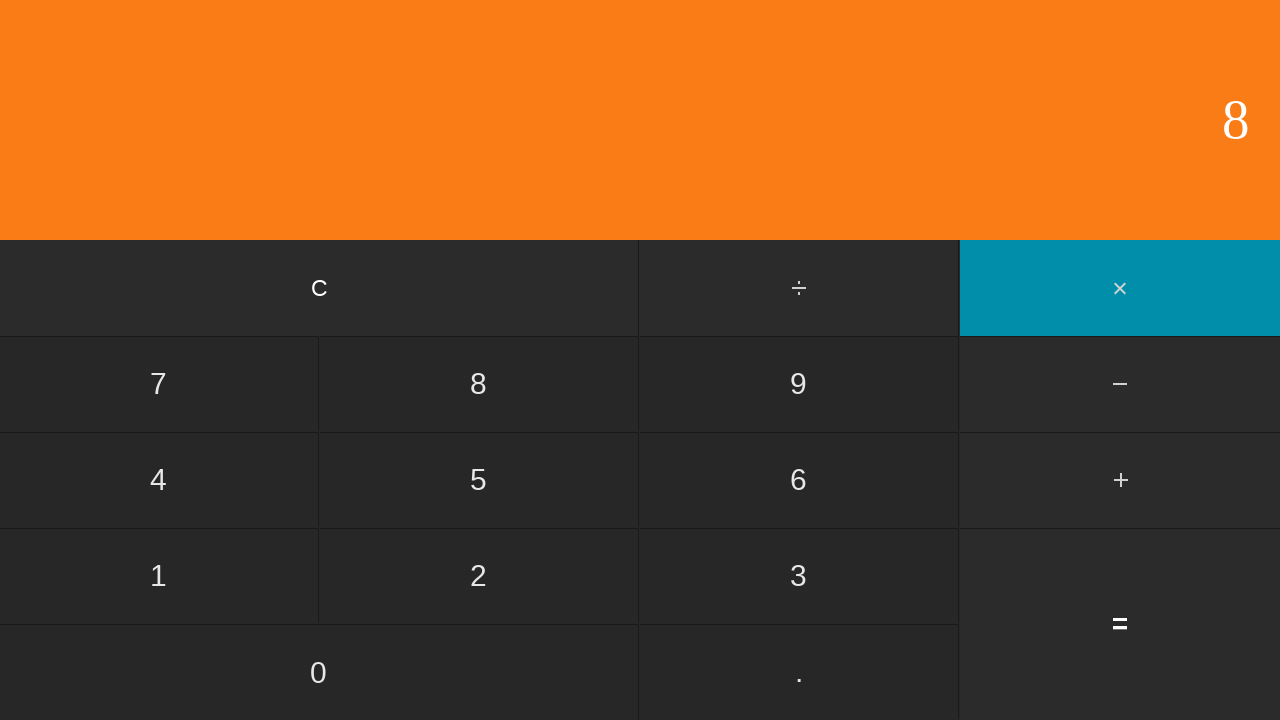

Clicked equals to calculate 2 * 8 = 16 at (1120, 624) on input[value='=']
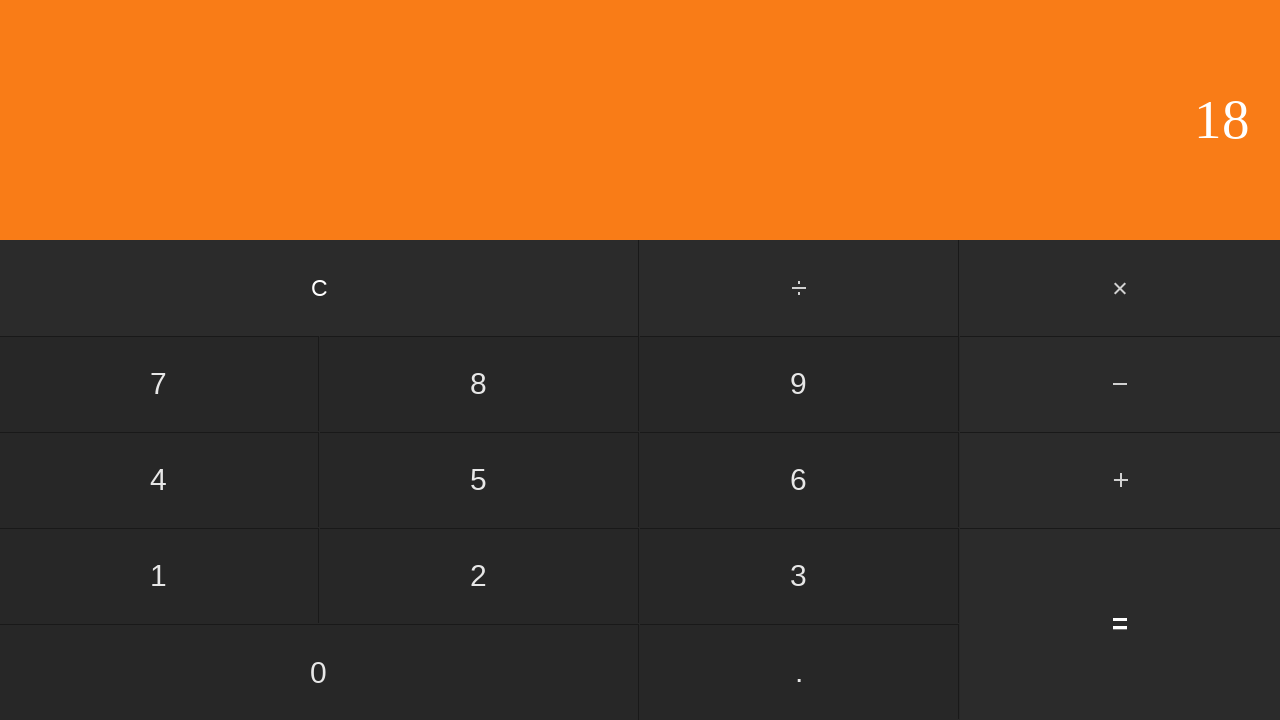

Waited for calculation result to display
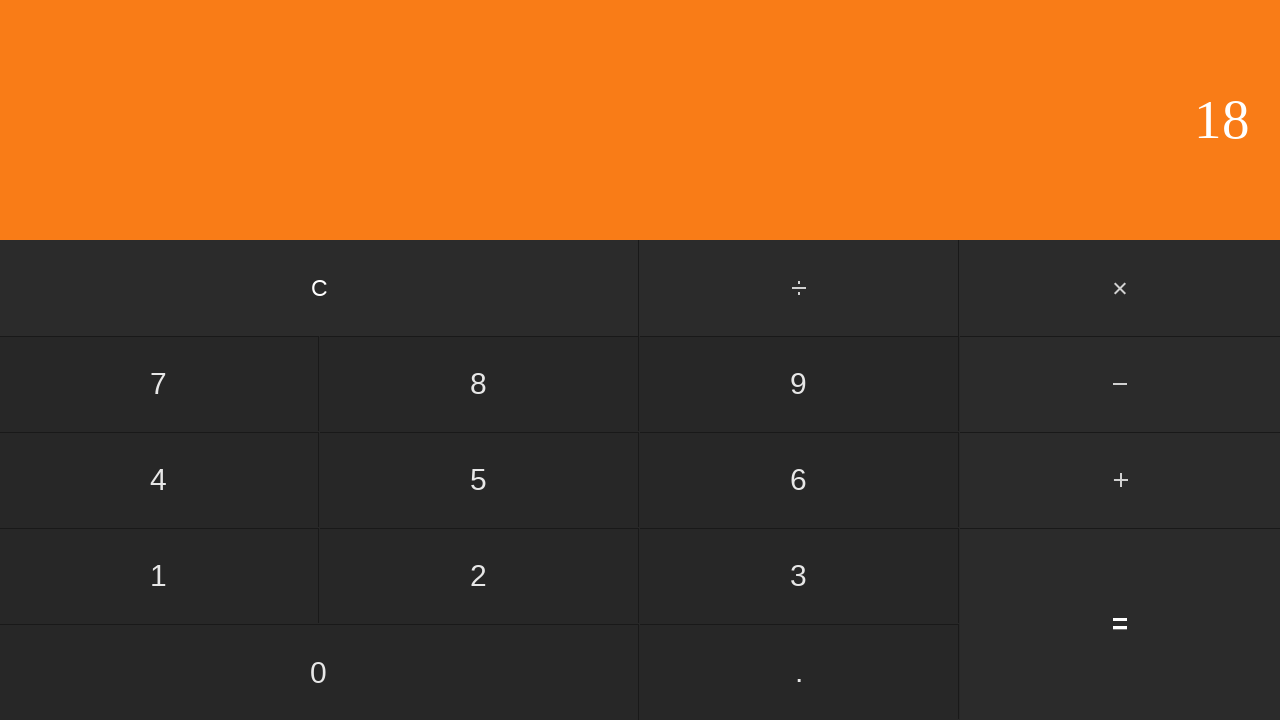

Clicked clear button to reset calculator at (320, 288) on input[value='C']
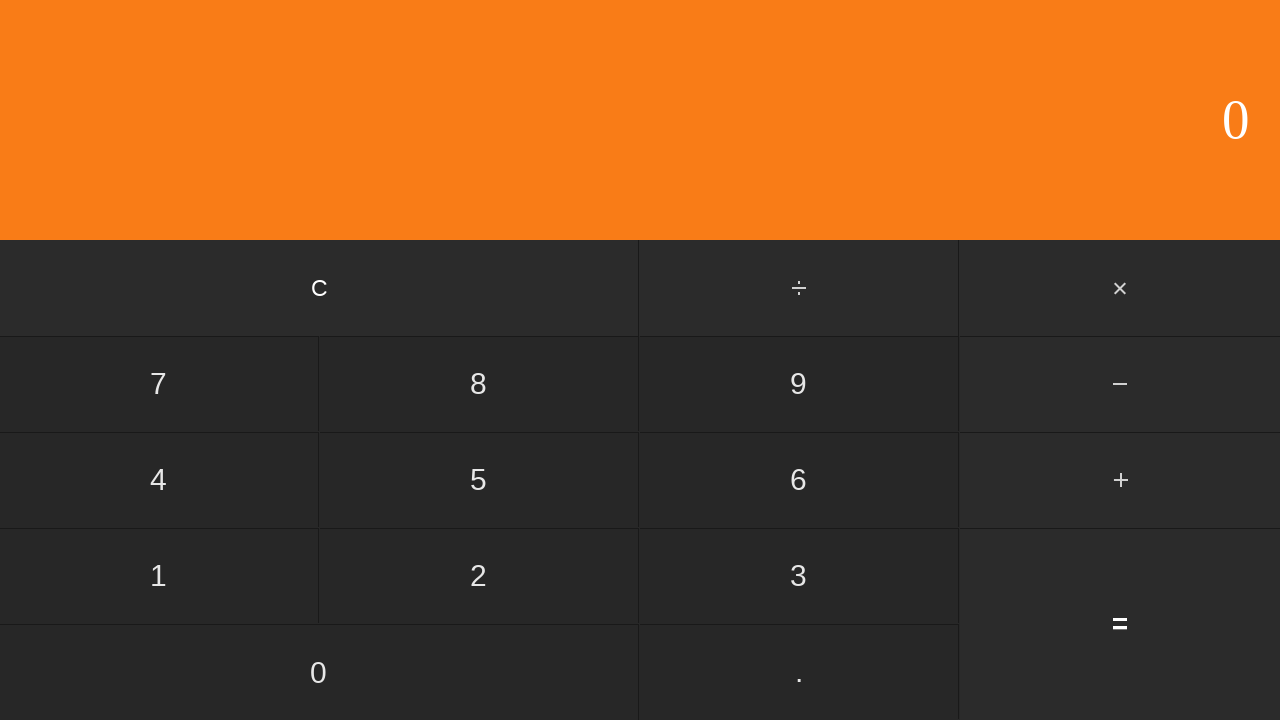

Waited for calculator to clear
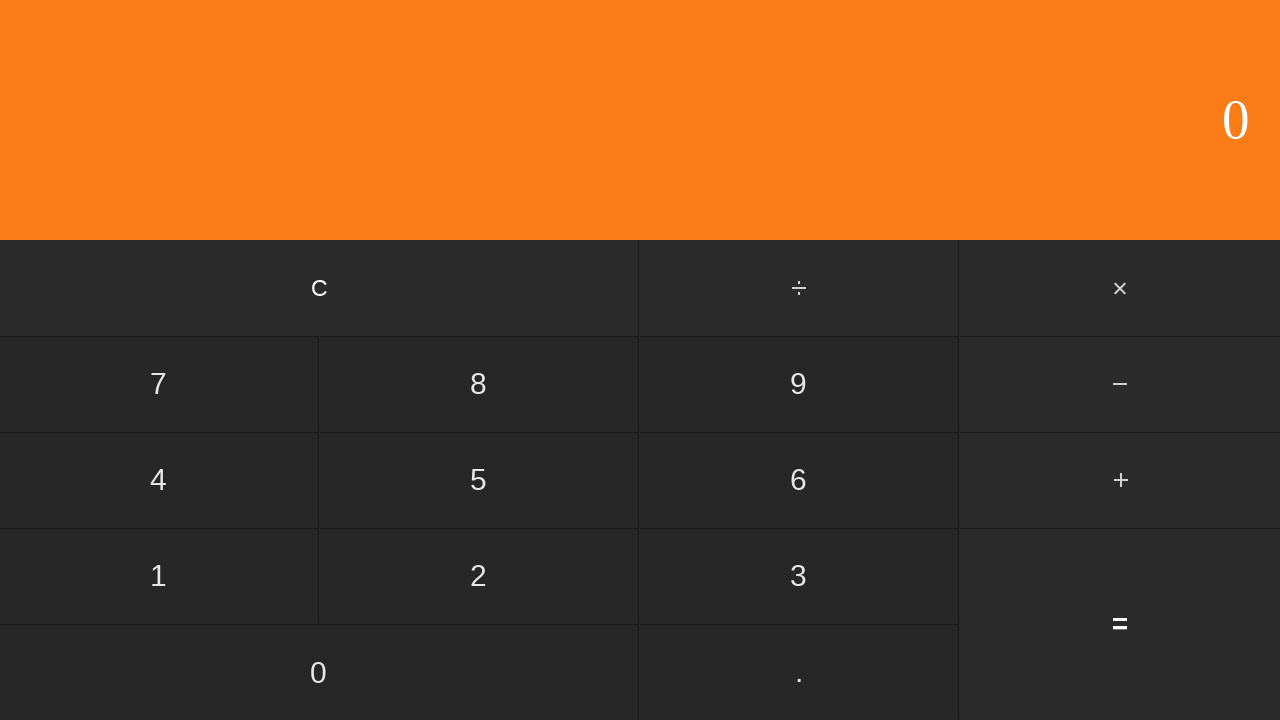

Clicked first number: 2 at (479, 576) on input[value='2']
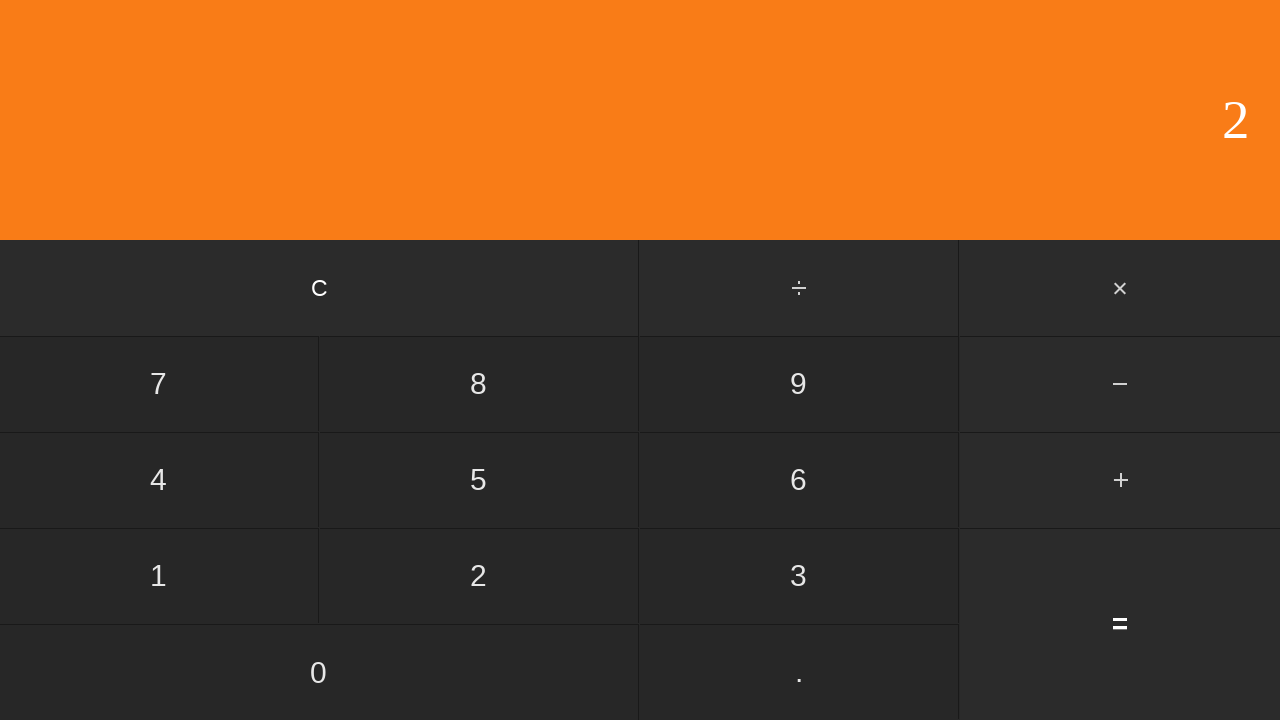

Clicked multiply button at (1120, 288) on #multiply
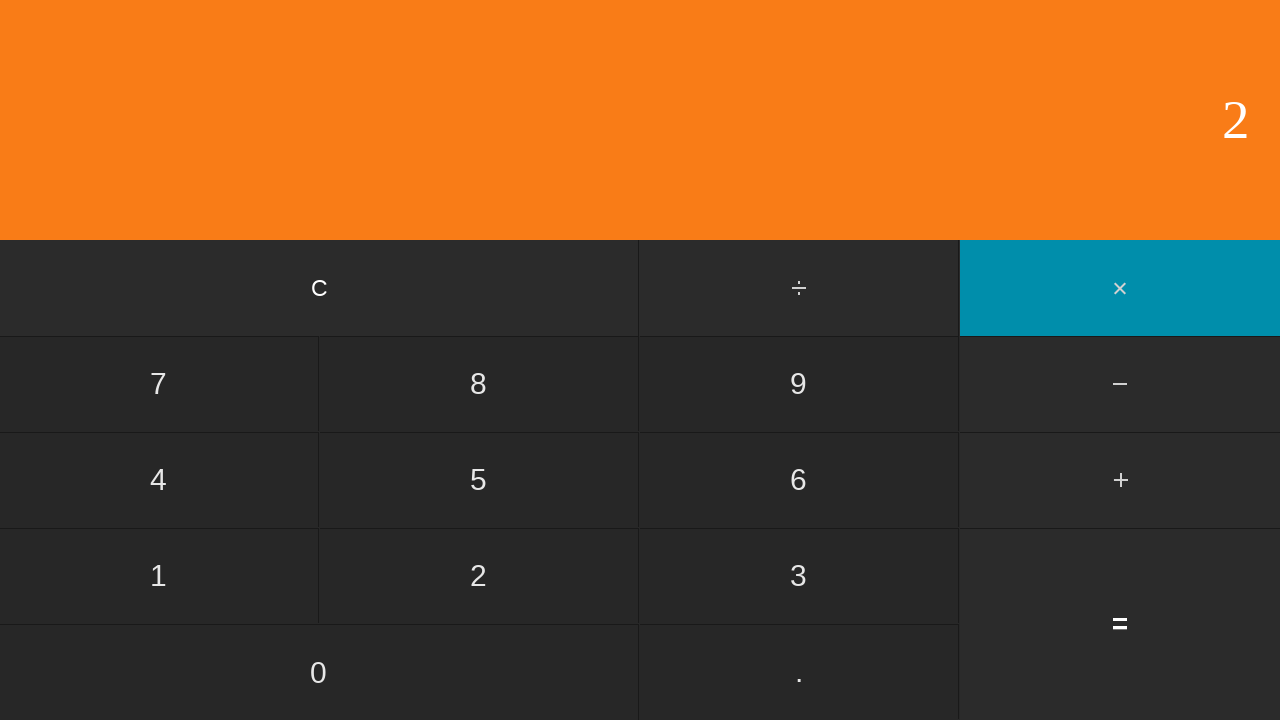

Clicked second number: 9 at (799, 384) on input[value='9']
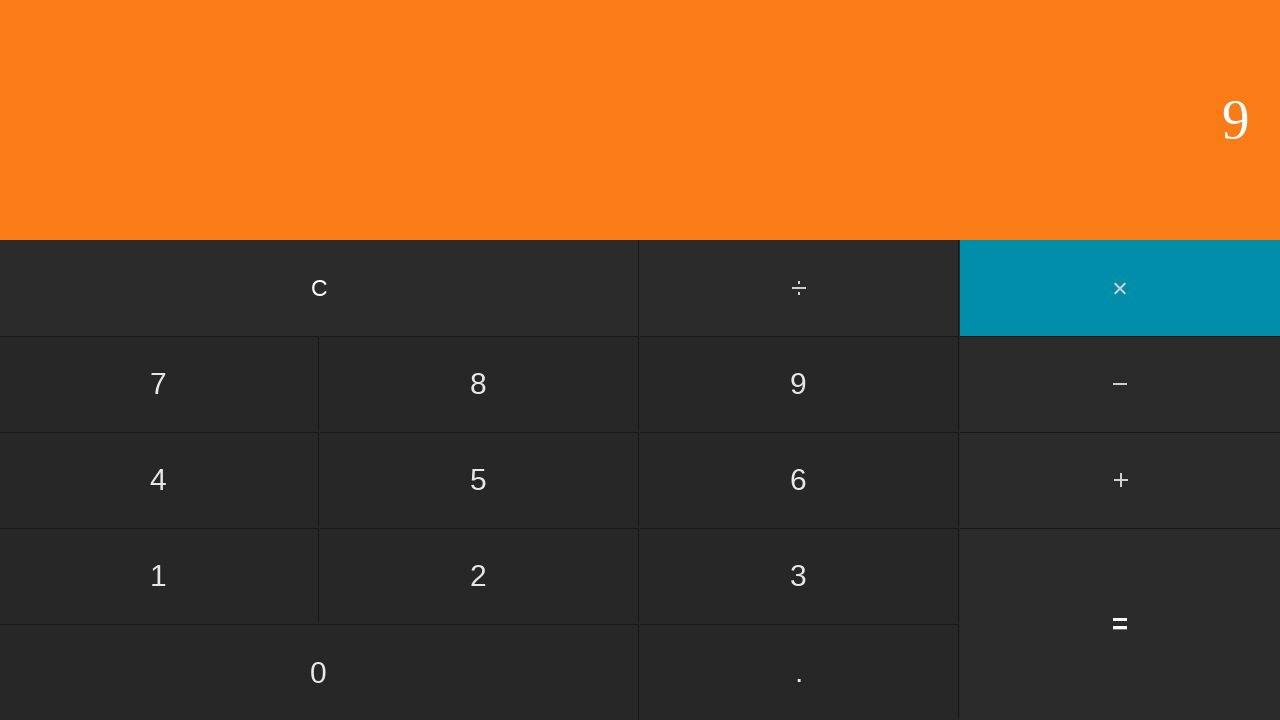

Clicked equals to calculate 2 * 9 = 18 at (1120, 624) on input[value='=']
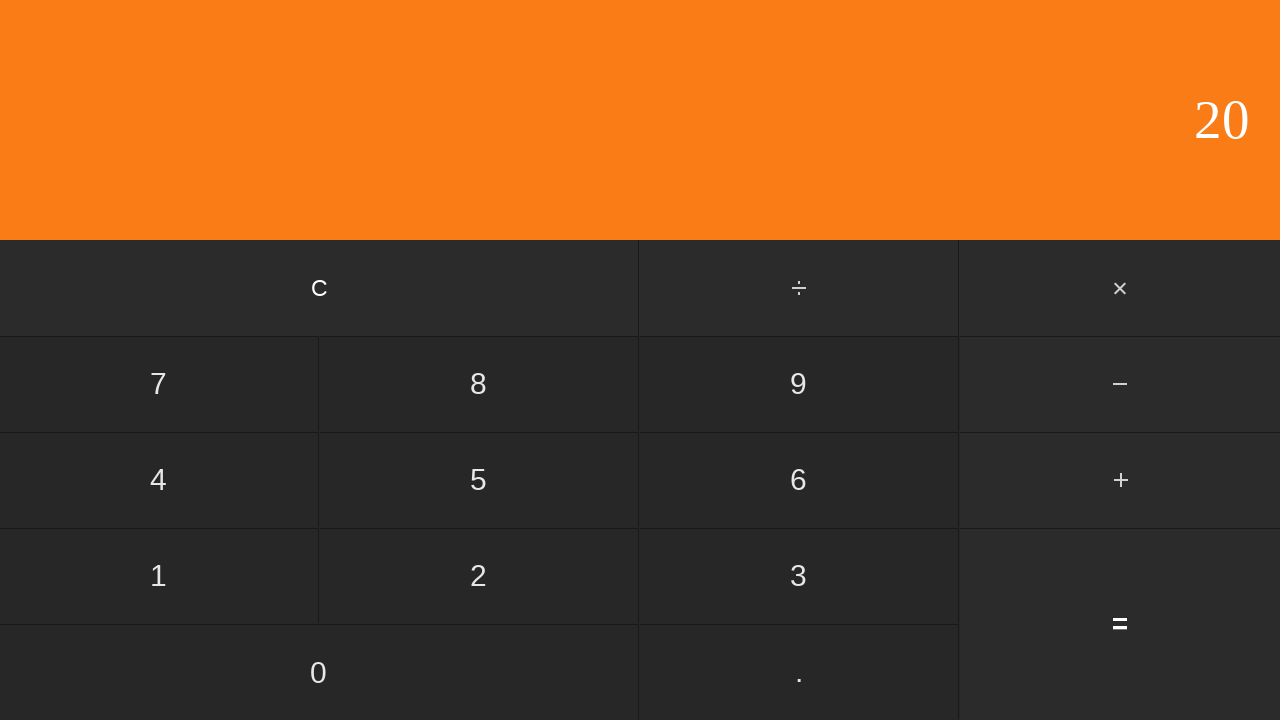

Waited for calculation result to display
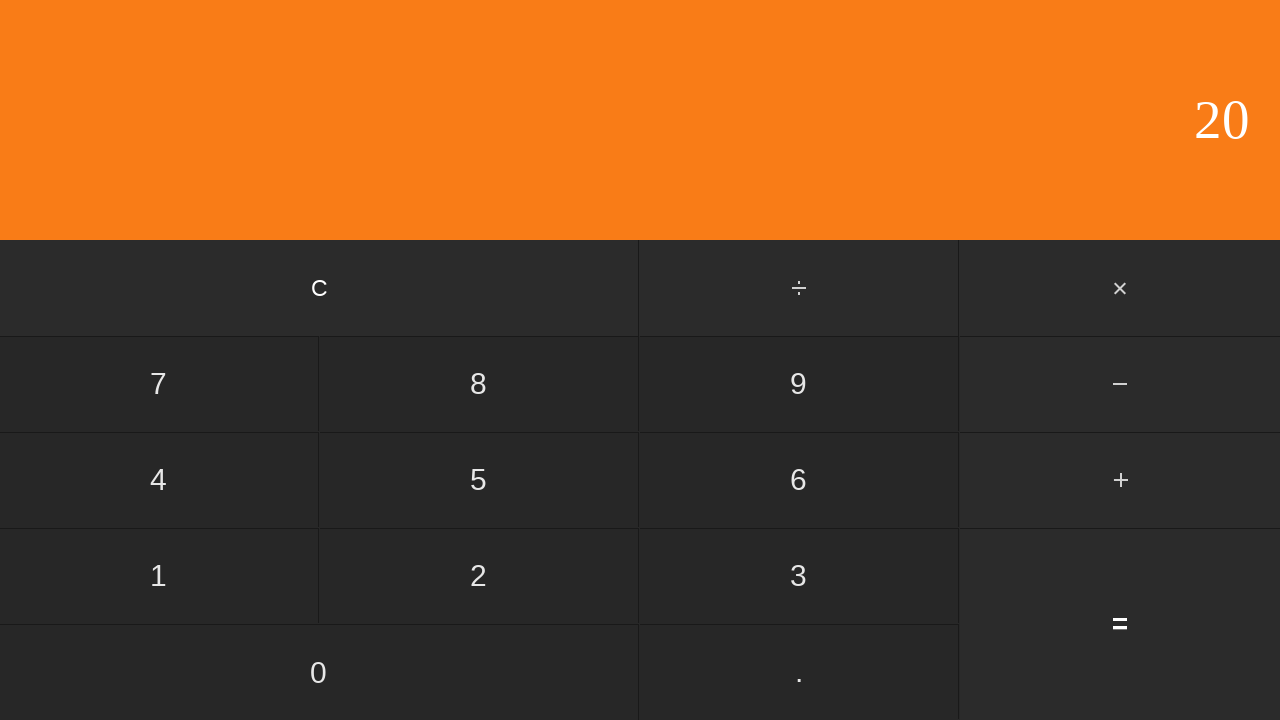

Clicked clear button to reset calculator at (320, 288) on input[value='C']
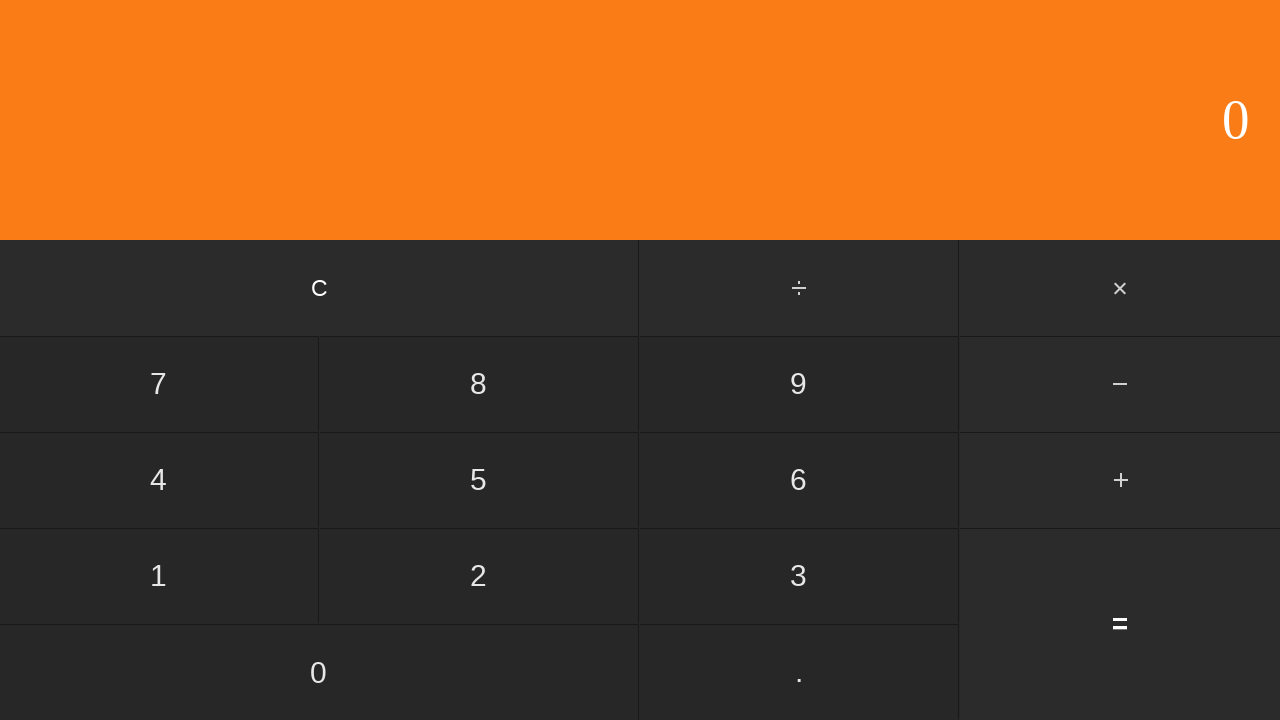

Waited for calculator to clear
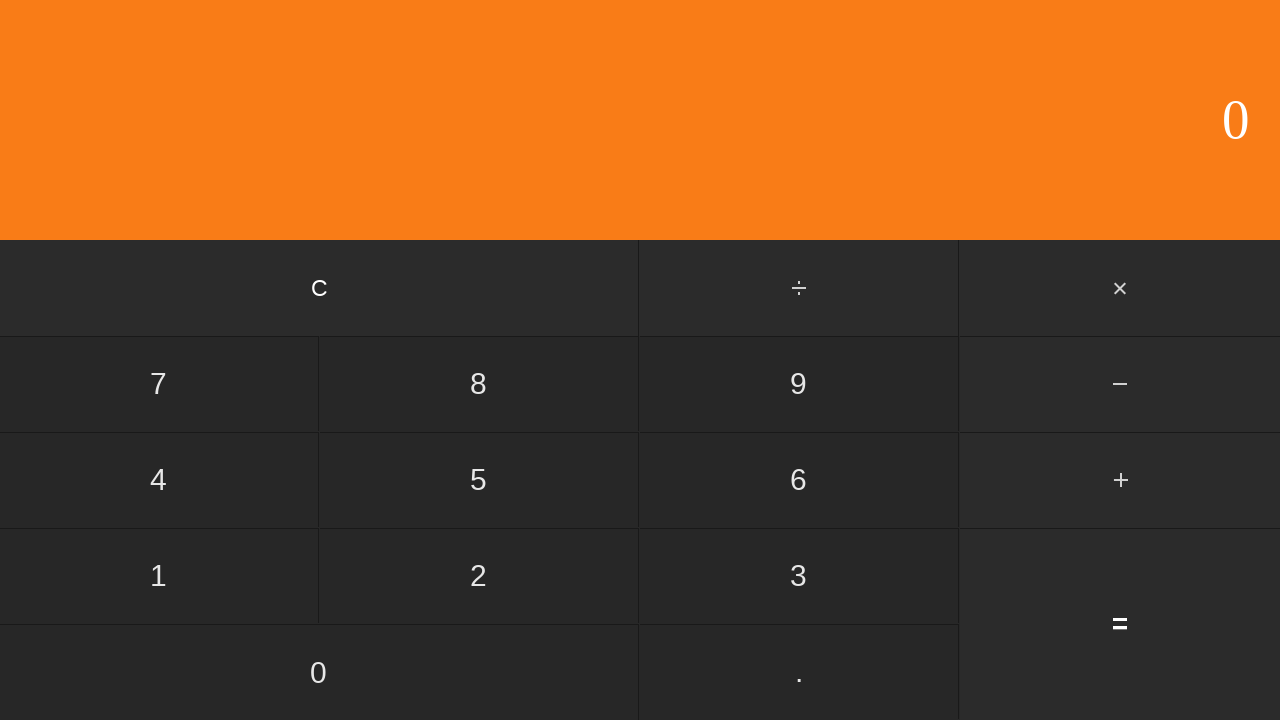

Clicked first number: 3 at (799, 576) on input[value='3']
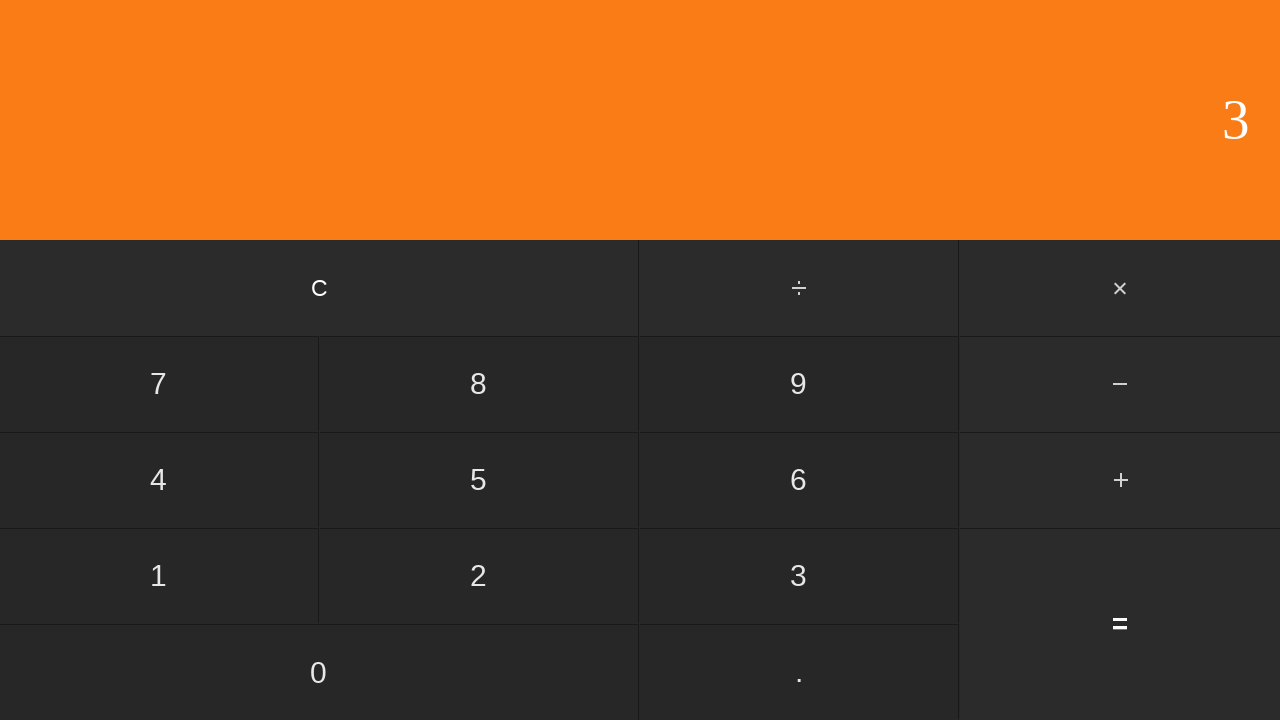

Clicked multiply button at (1120, 288) on #multiply
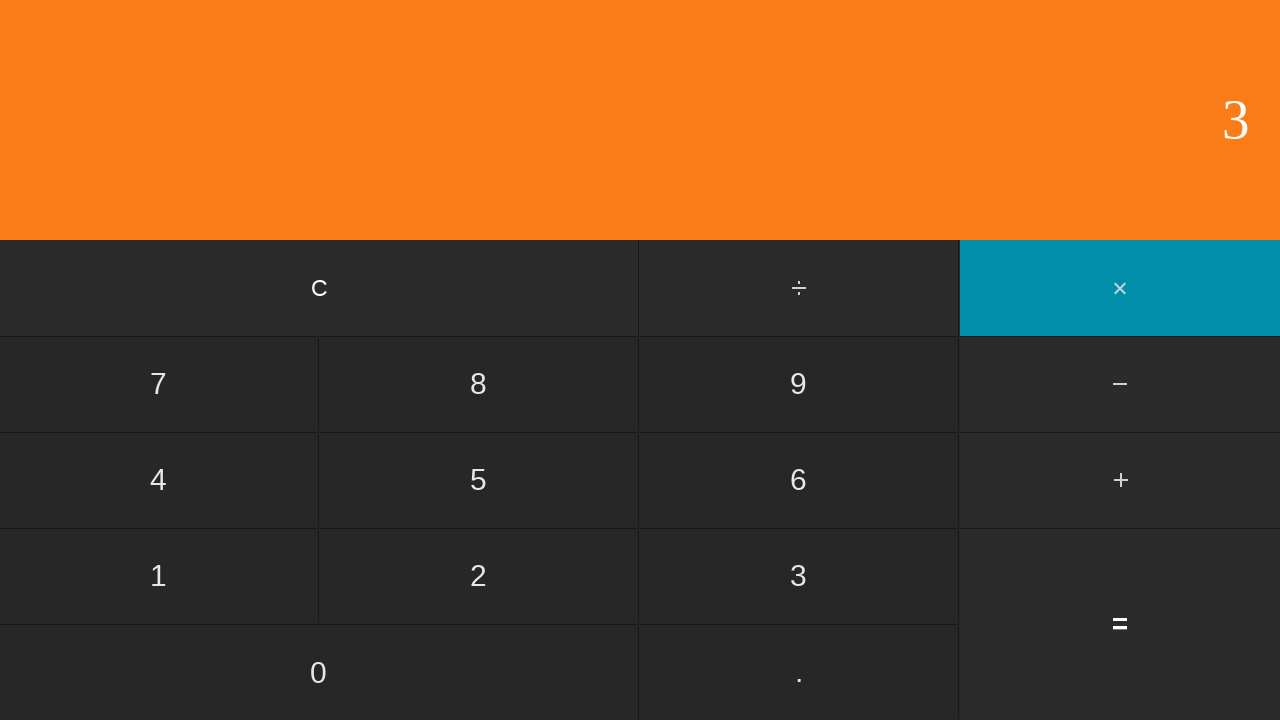

Clicked second number: 0 at (319, 672) on input[value='0']
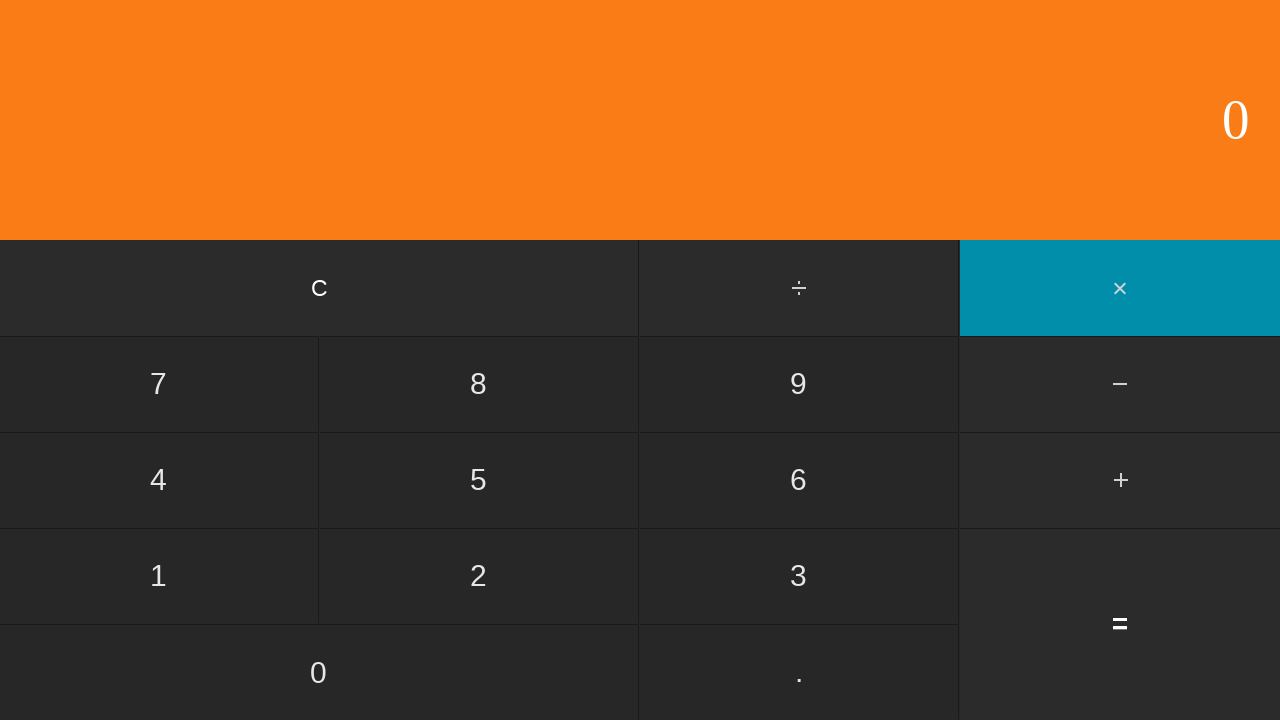

Clicked equals to calculate 3 * 0 = 0 at (1120, 624) on input[value='=']
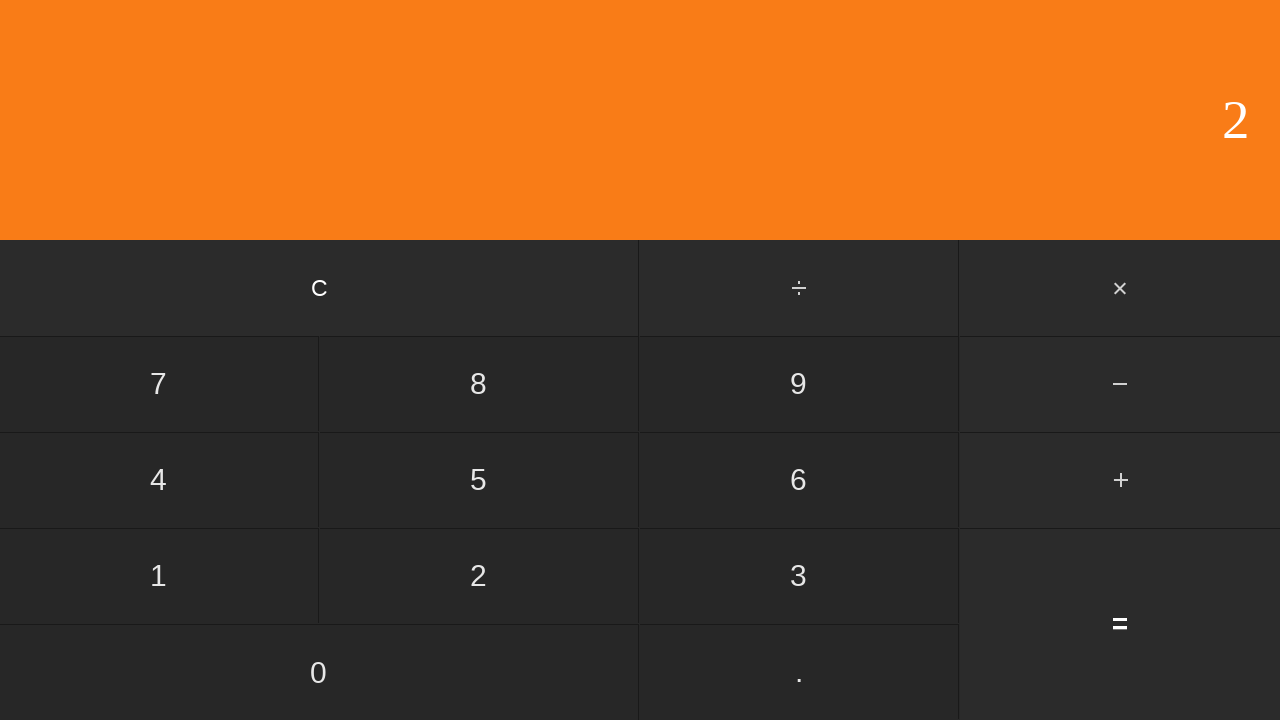

Waited for calculation result to display
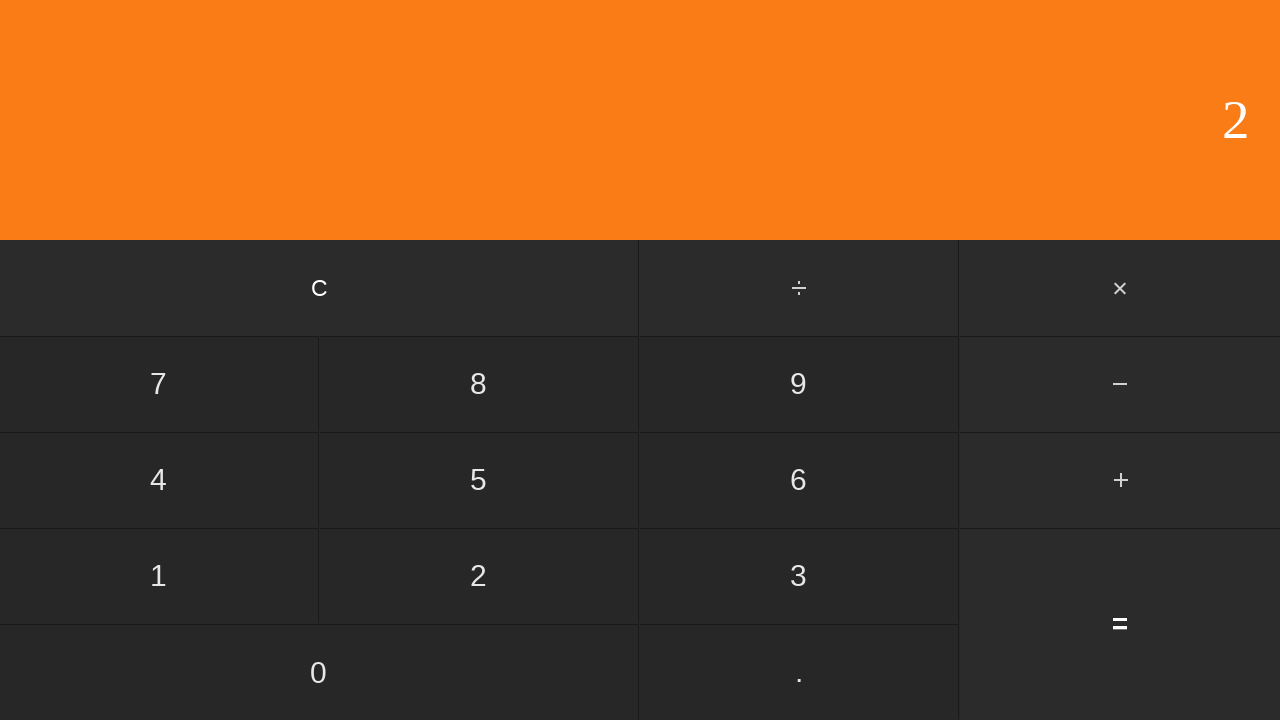

Clicked clear button to reset calculator at (320, 288) on input[value='C']
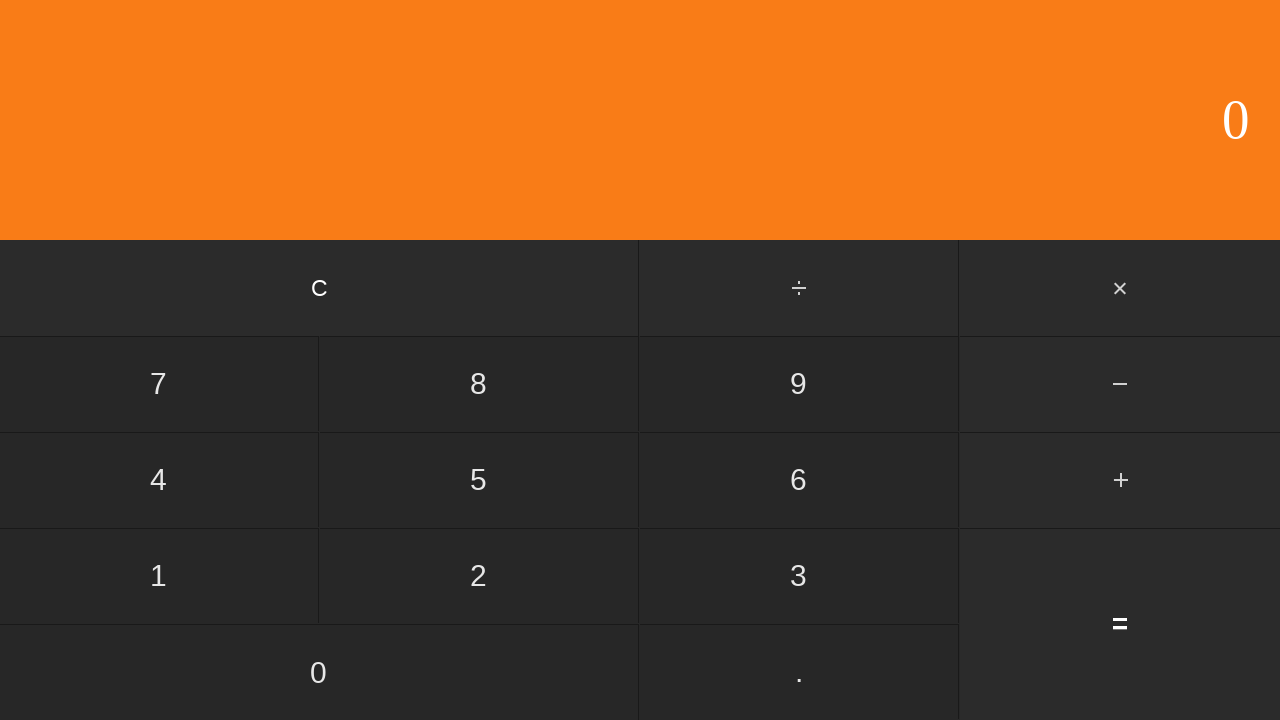

Waited for calculator to clear
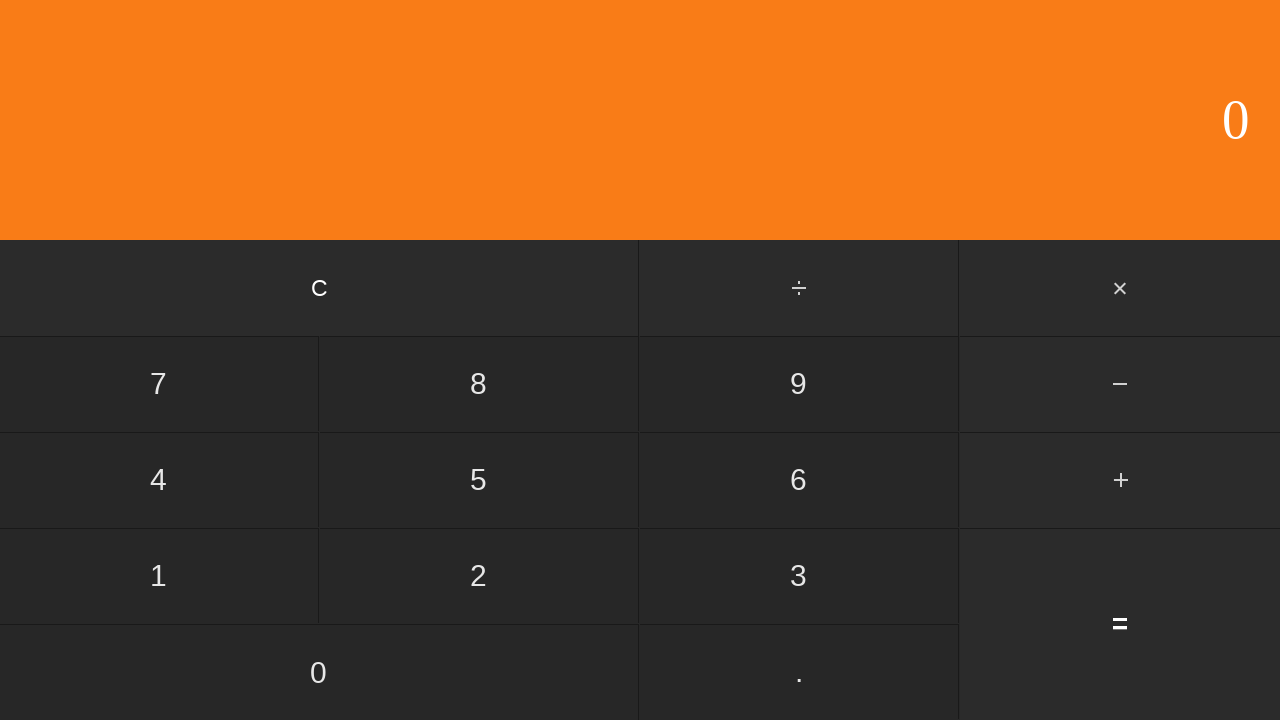

Clicked first number: 3 at (799, 576) on input[value='3']
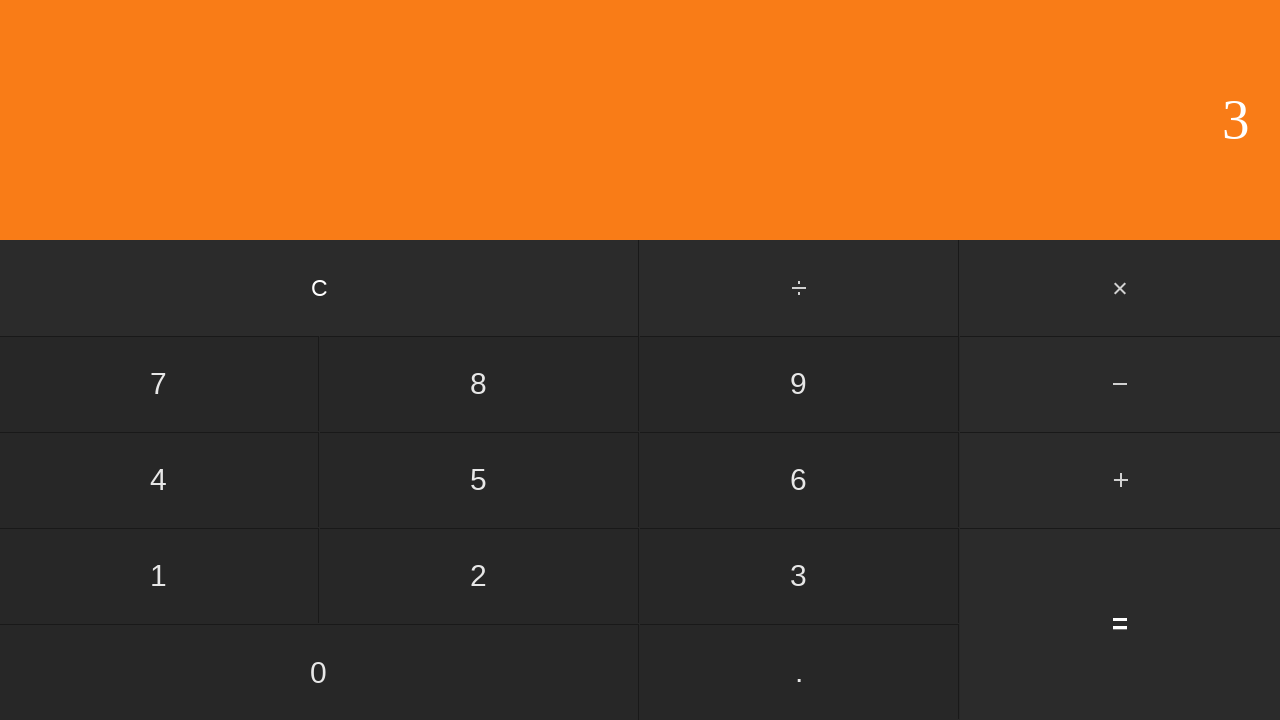

Clicked multiply button at (1120, 288) on #multiply
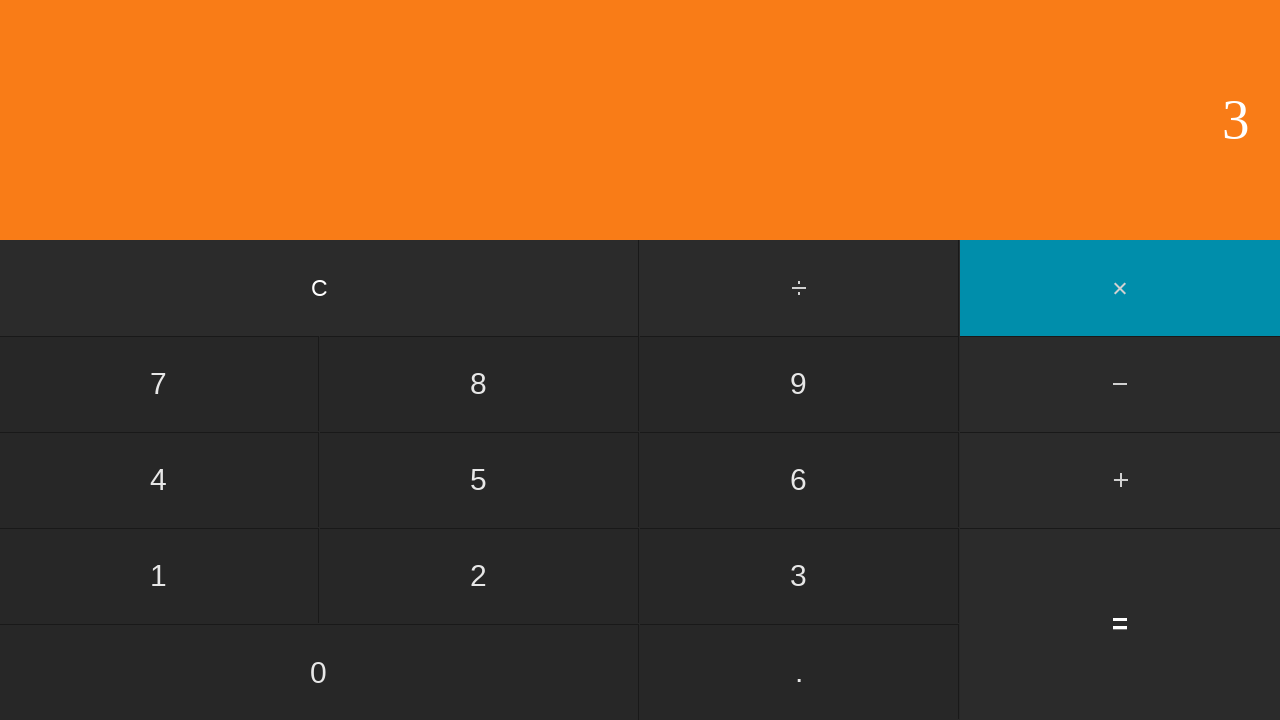

Clicked second number: 1 at (159, 576) on input[value='1']
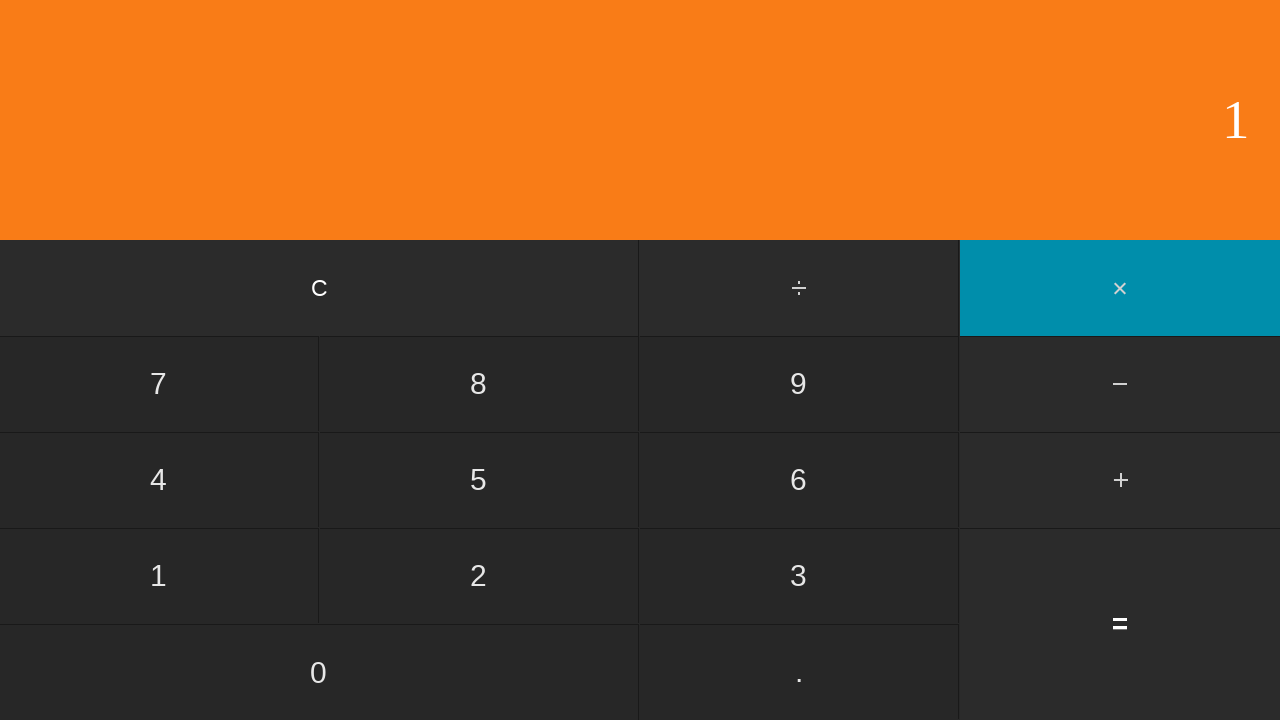

Clicked equals to calculate 3 * 1 = 3 at (1120, 624) on input[value='=']
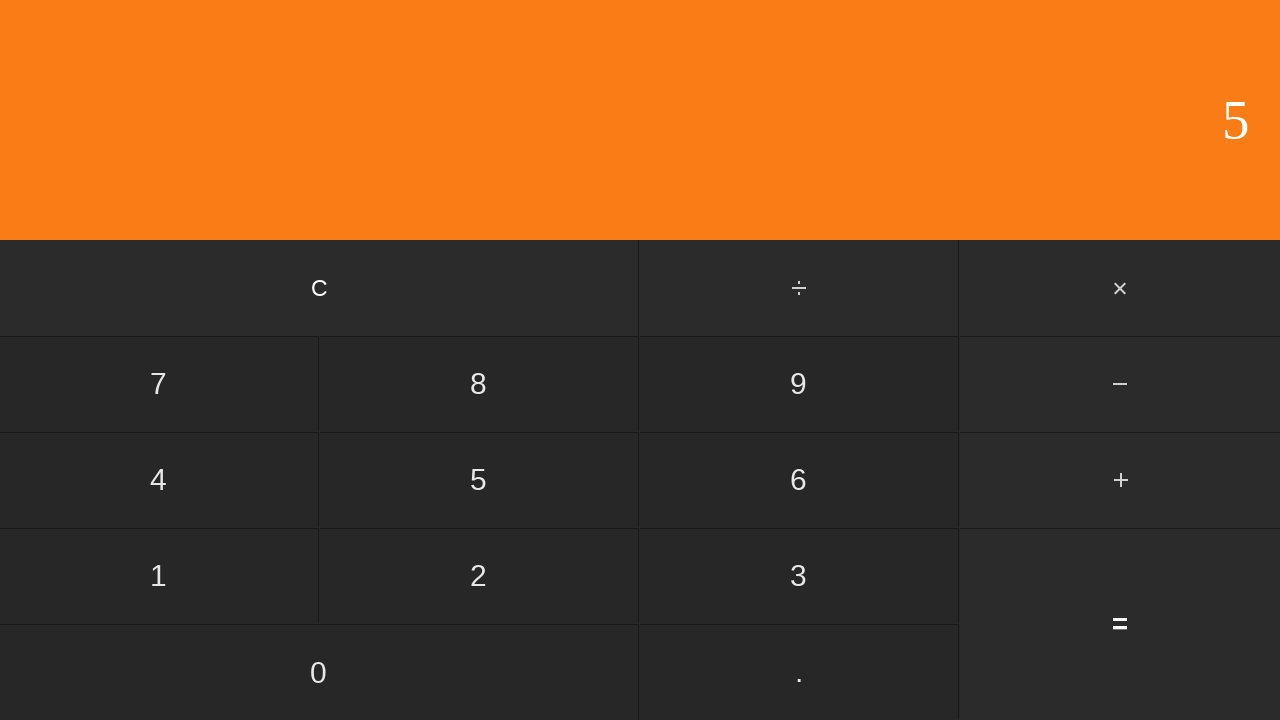

Waited for calculation result to display
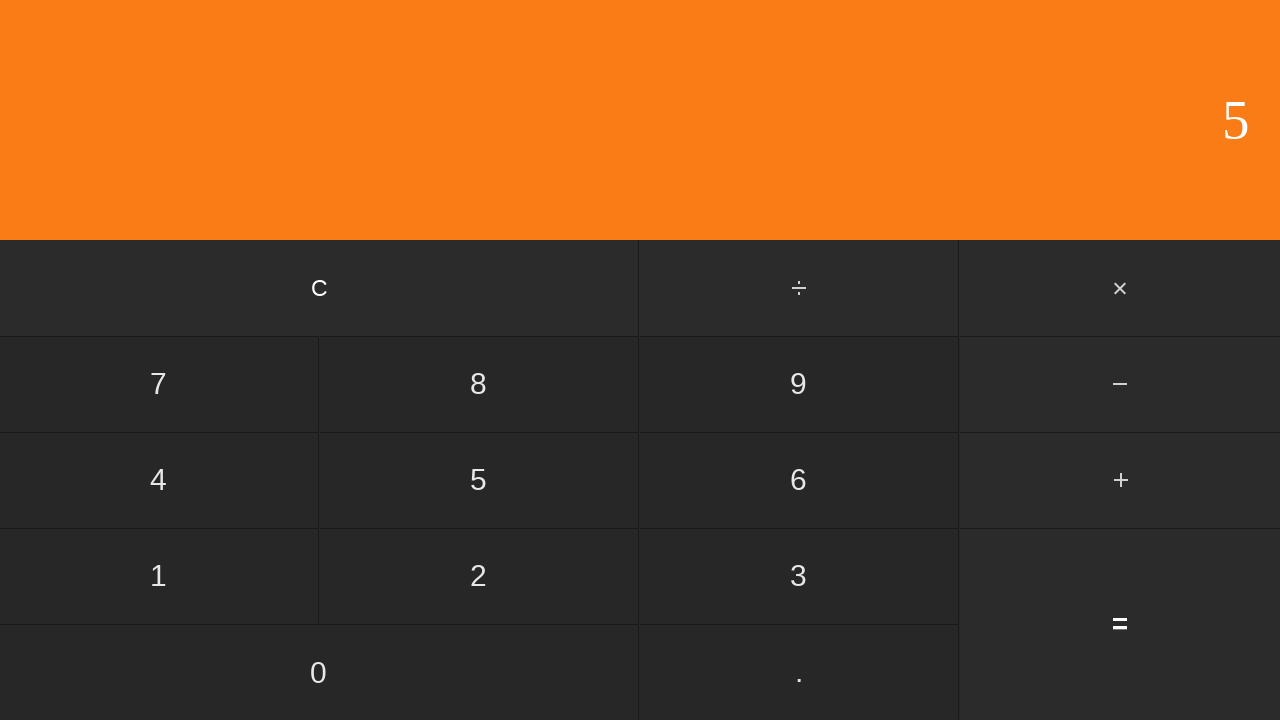

Clicked clear button to reset calculator at (320, 288) on input[value='C']
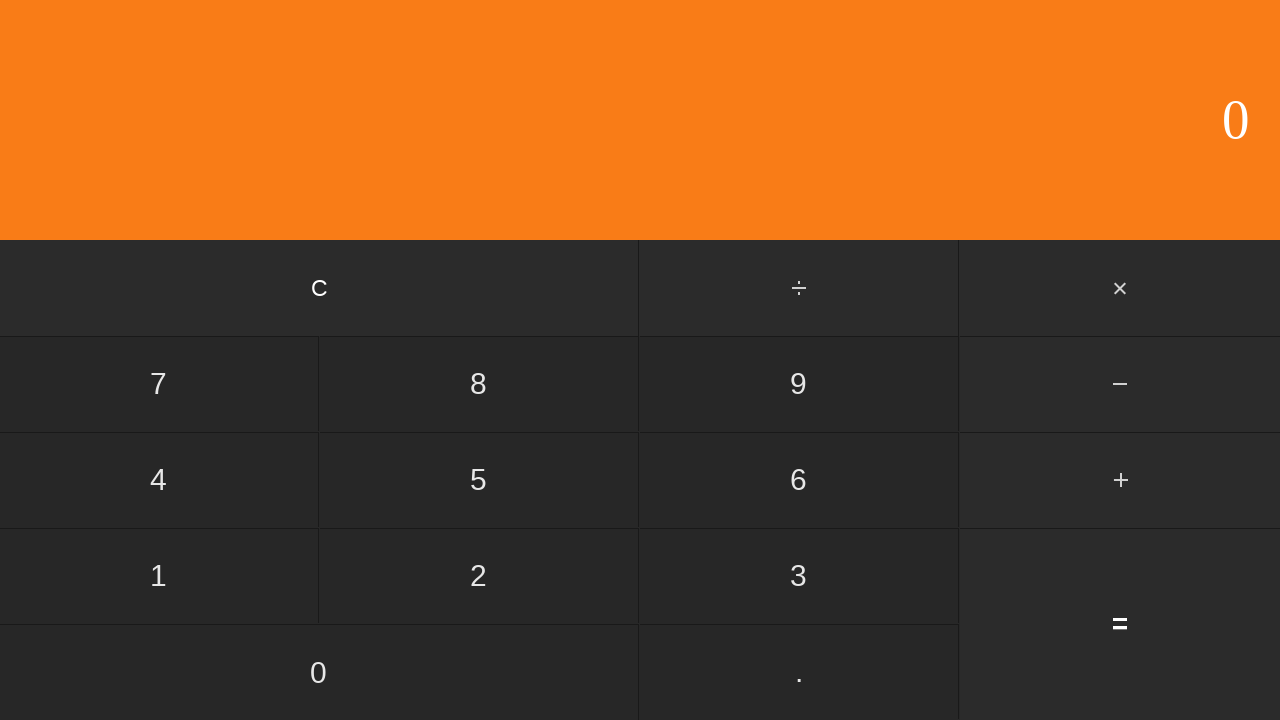

Waited for calculator to clear
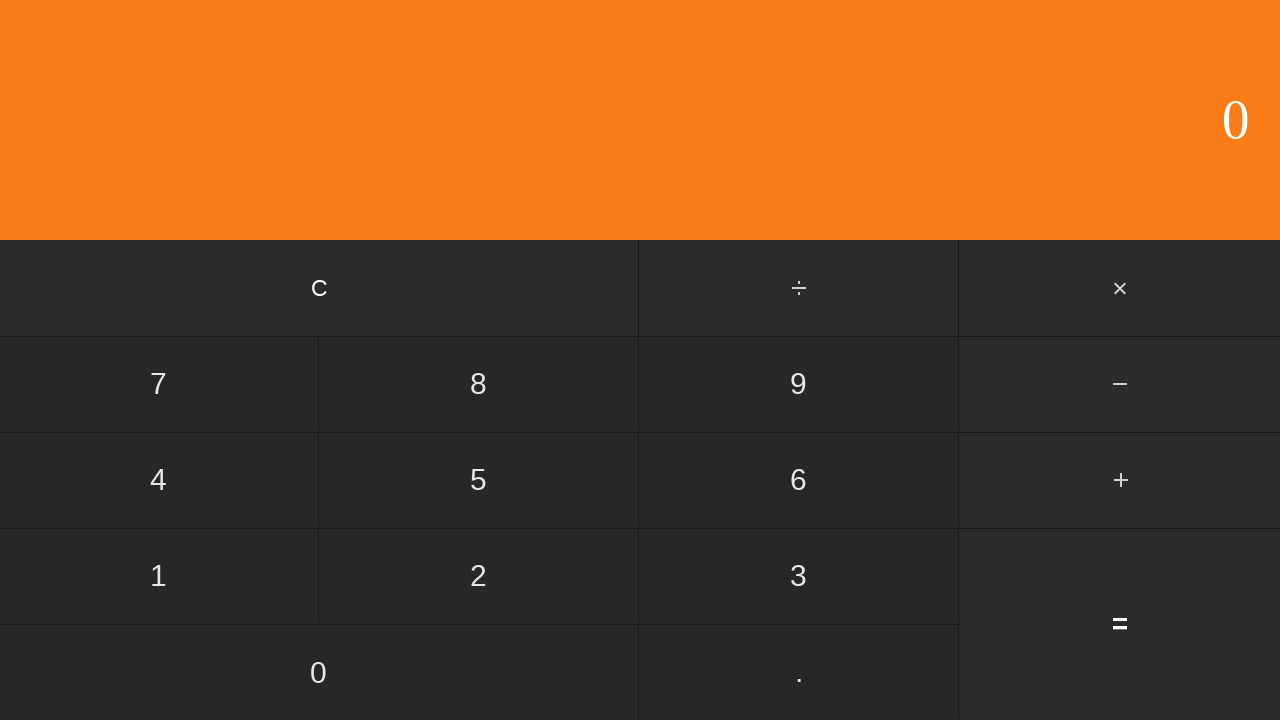

Clicked first number: 3 at (799, 576) on input[value='3']
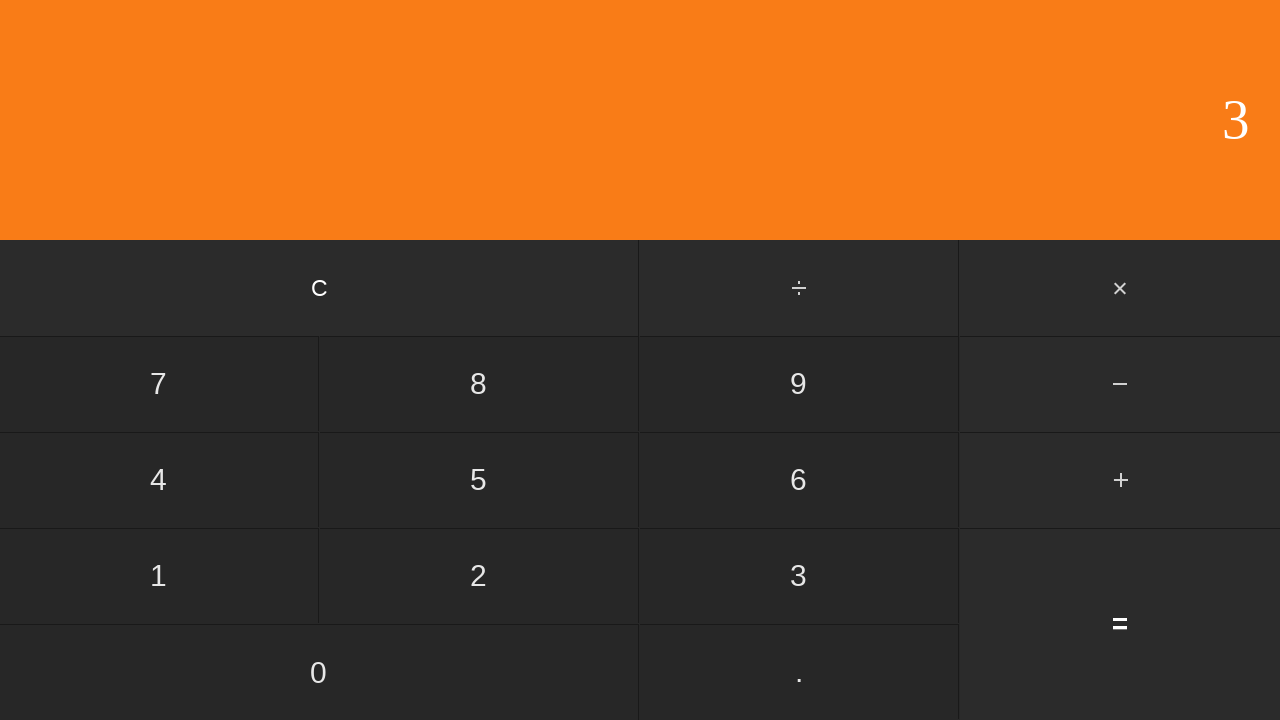

Clicked multiply button at (1120, 288) on #multiply
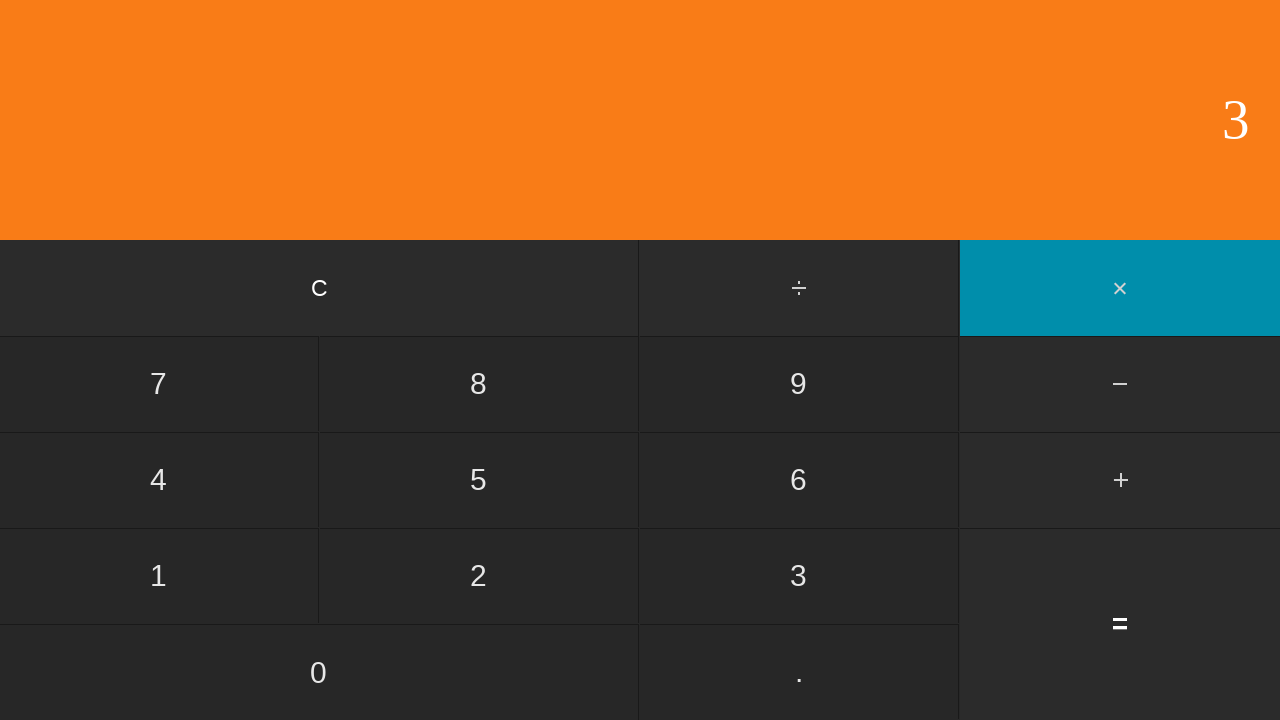

Clicked second number: 2 at (479, 576) on input[value='2']
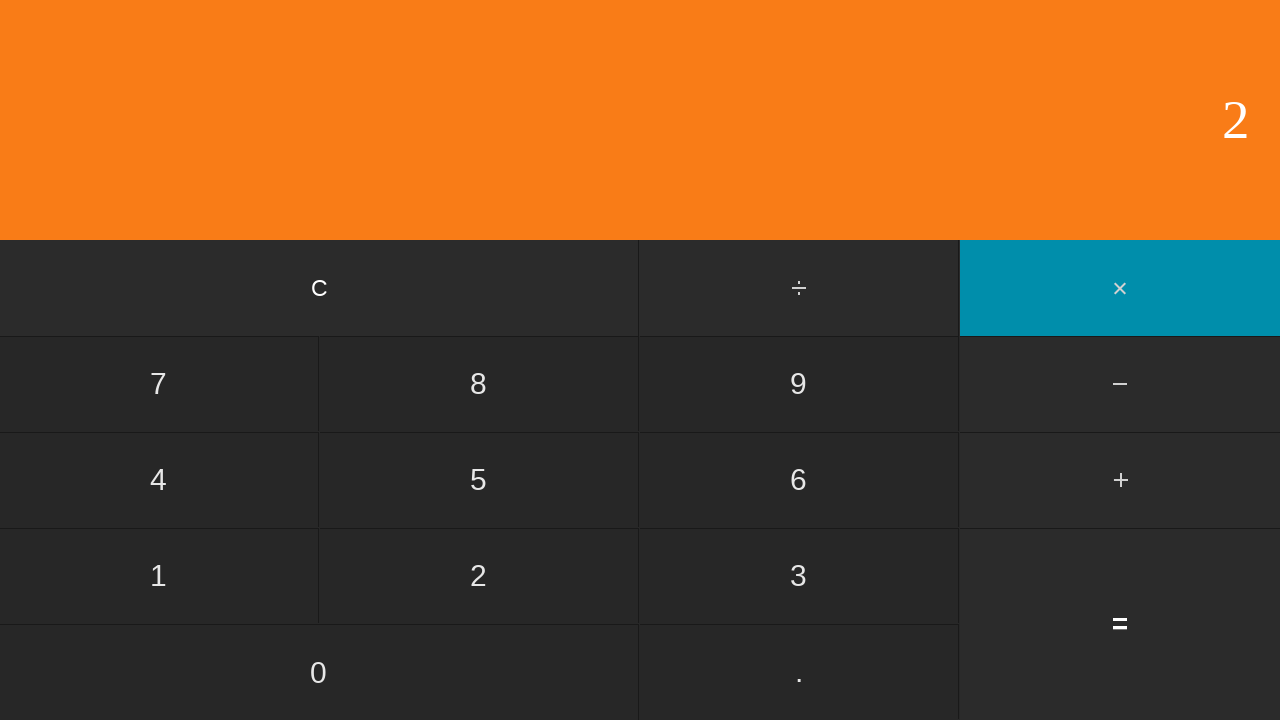

Clicked equals to calculate 3 * 2 = 6 at (1120, 624) on input[value='=']
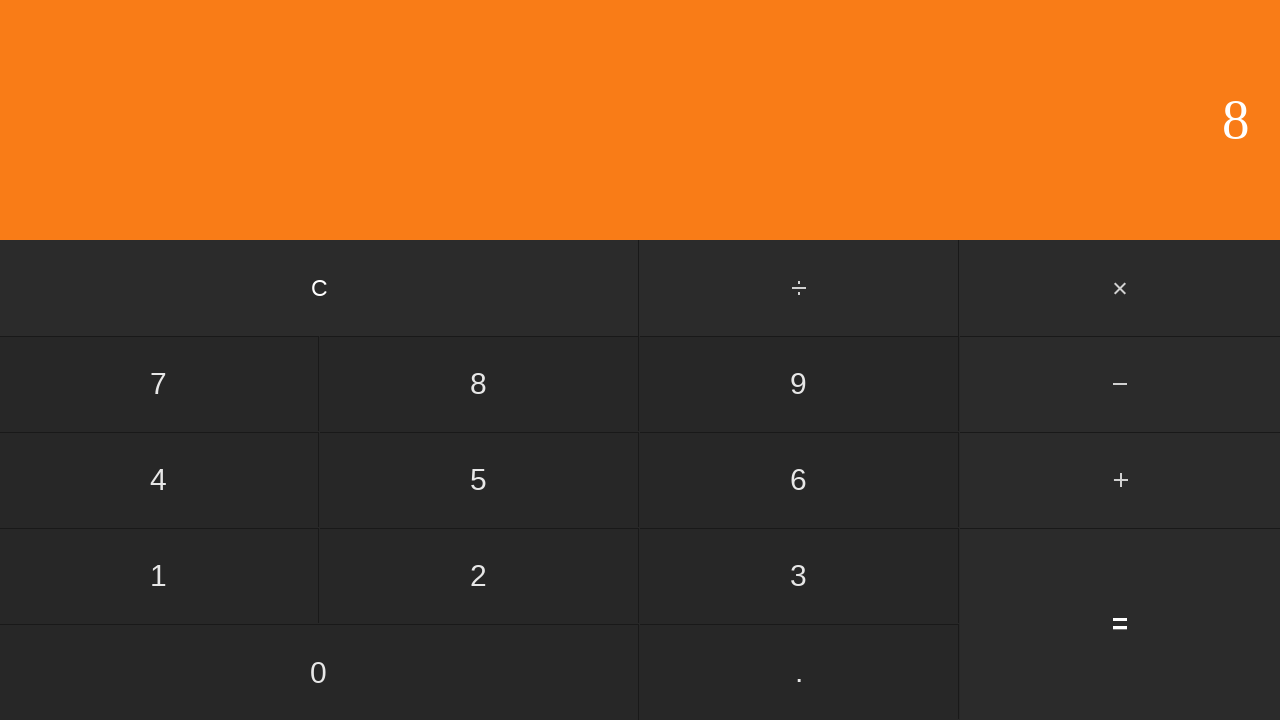

Waited for calculation result to display
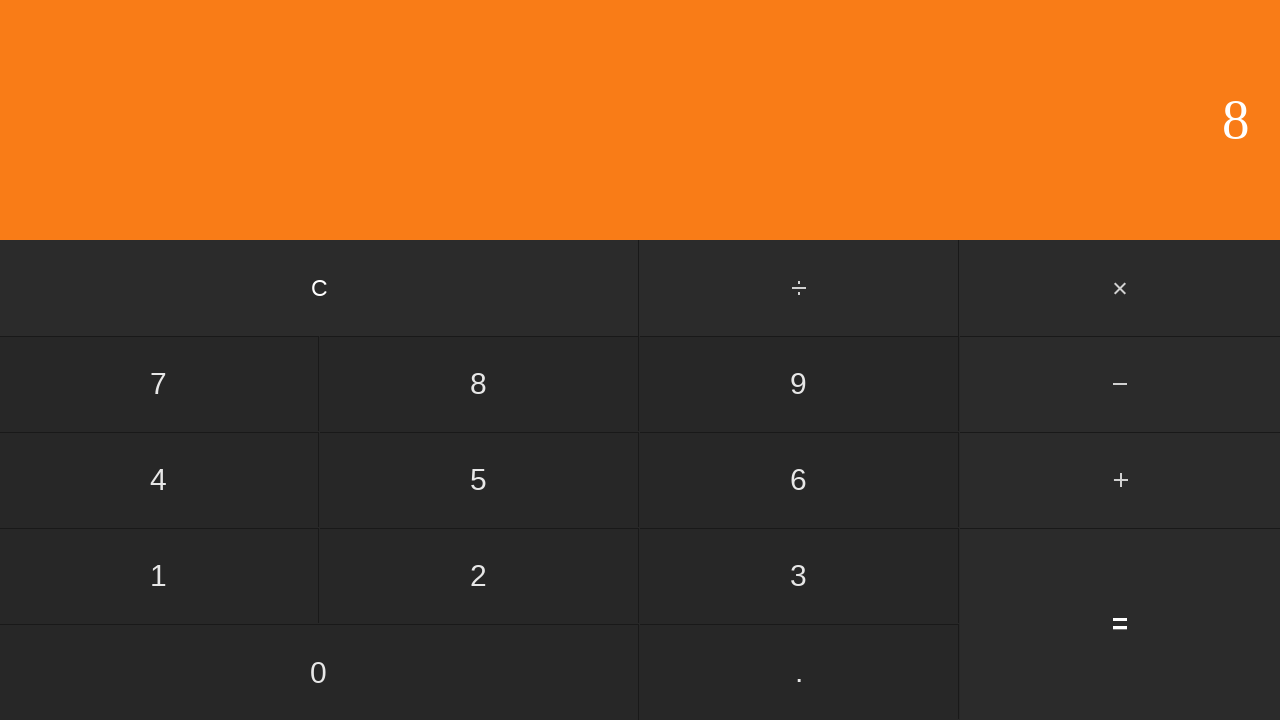

Clicked clear button to reset calculator at (320, 288) on input[value='C']
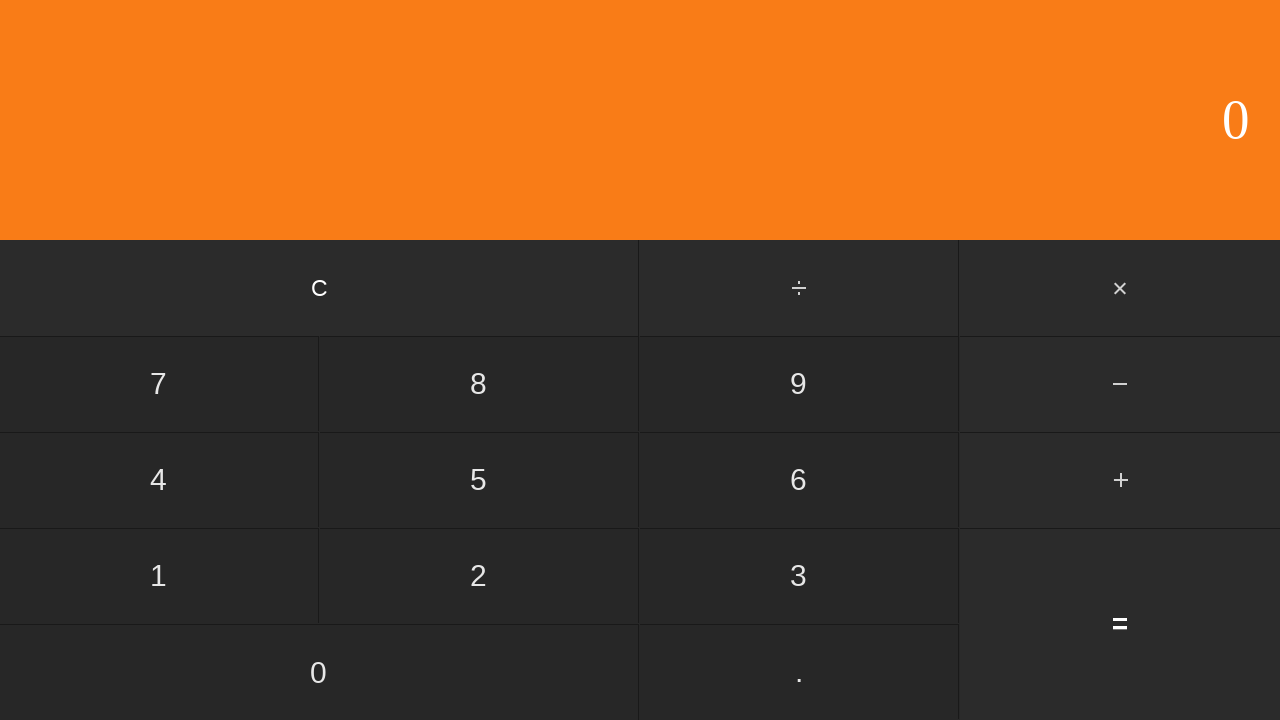

Waited for calculator to clear
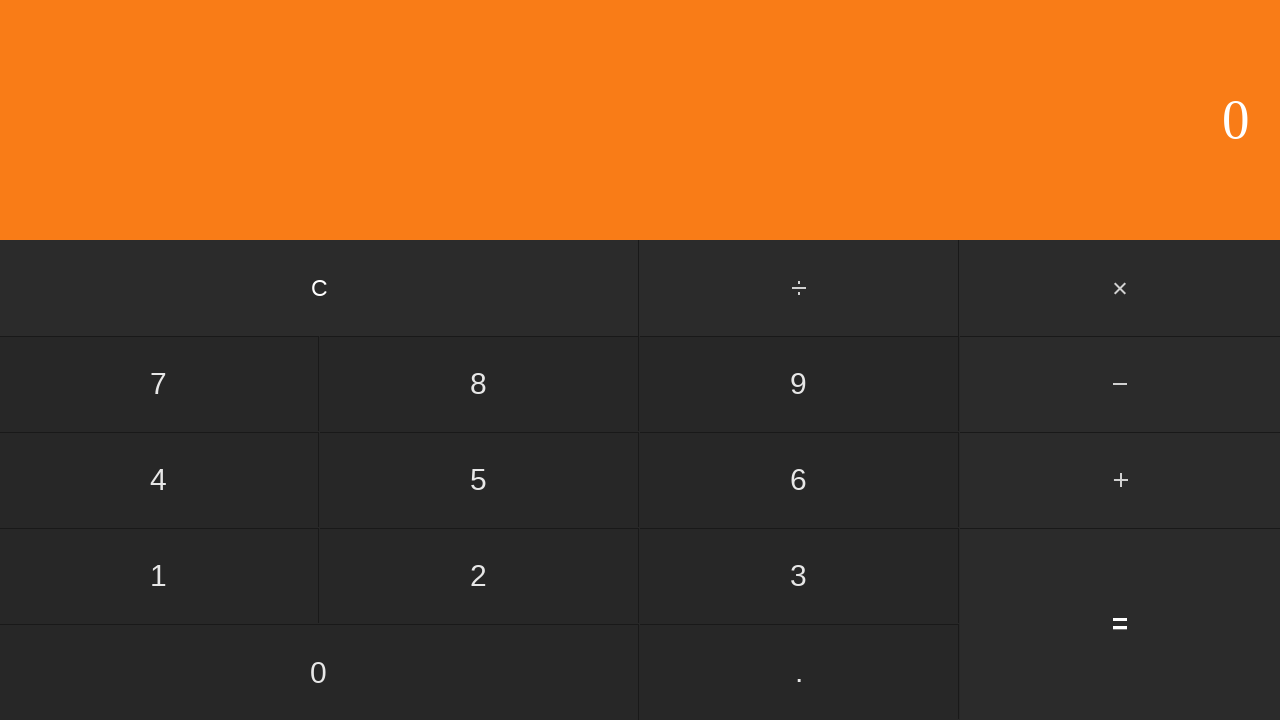

Clicked first number: 3 at (799, 576) on input[value='3']
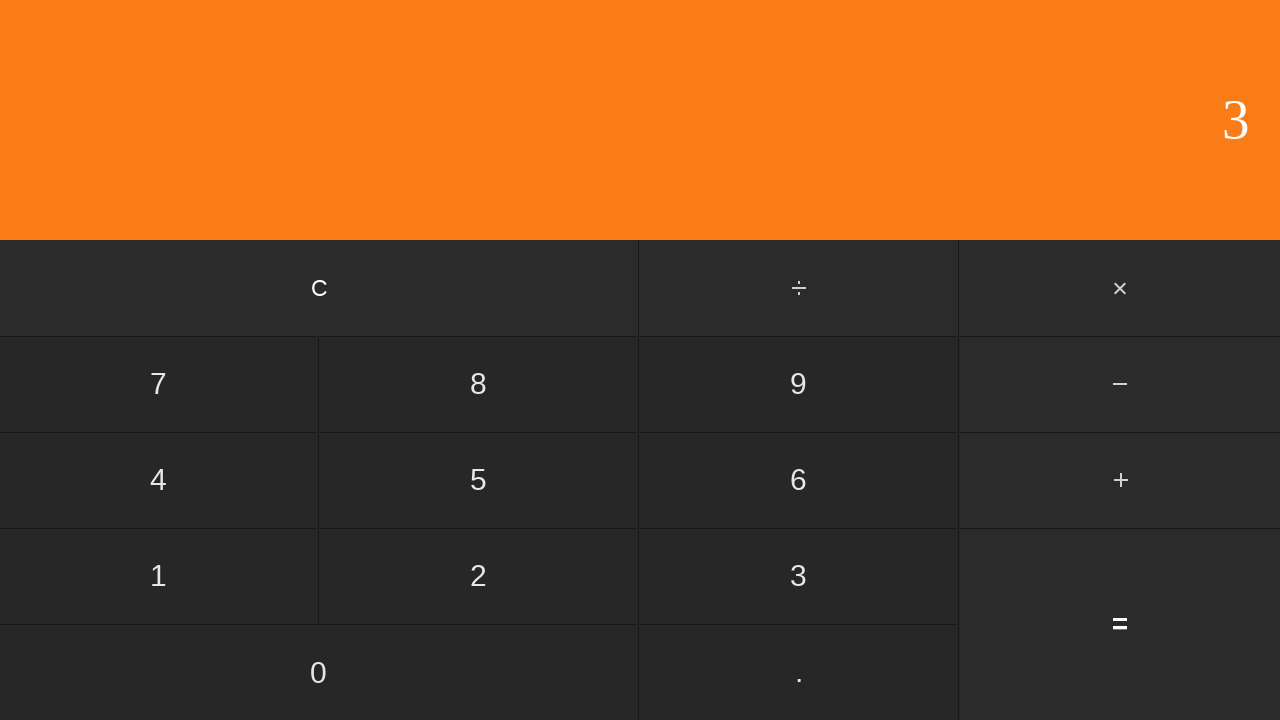

Clicked multiply button at (1120, 288) on #multiply
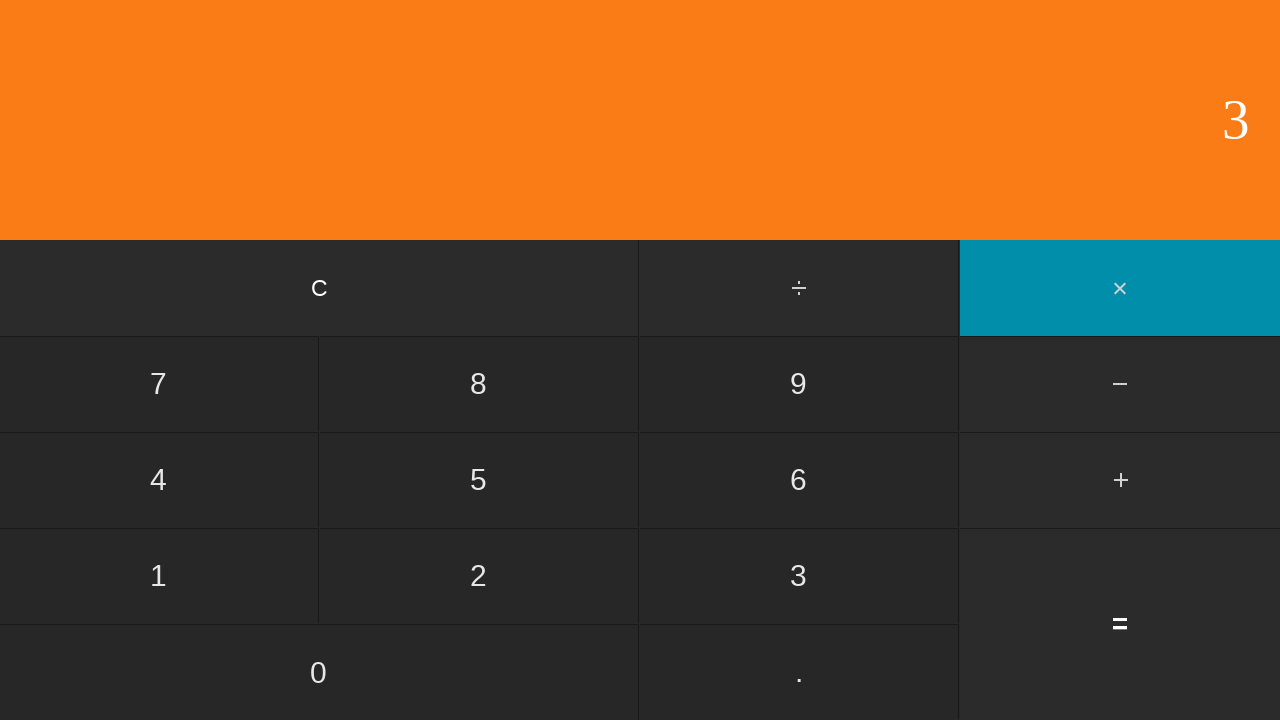

Clicked second number: 3 at (799, 576) on input[value='3']
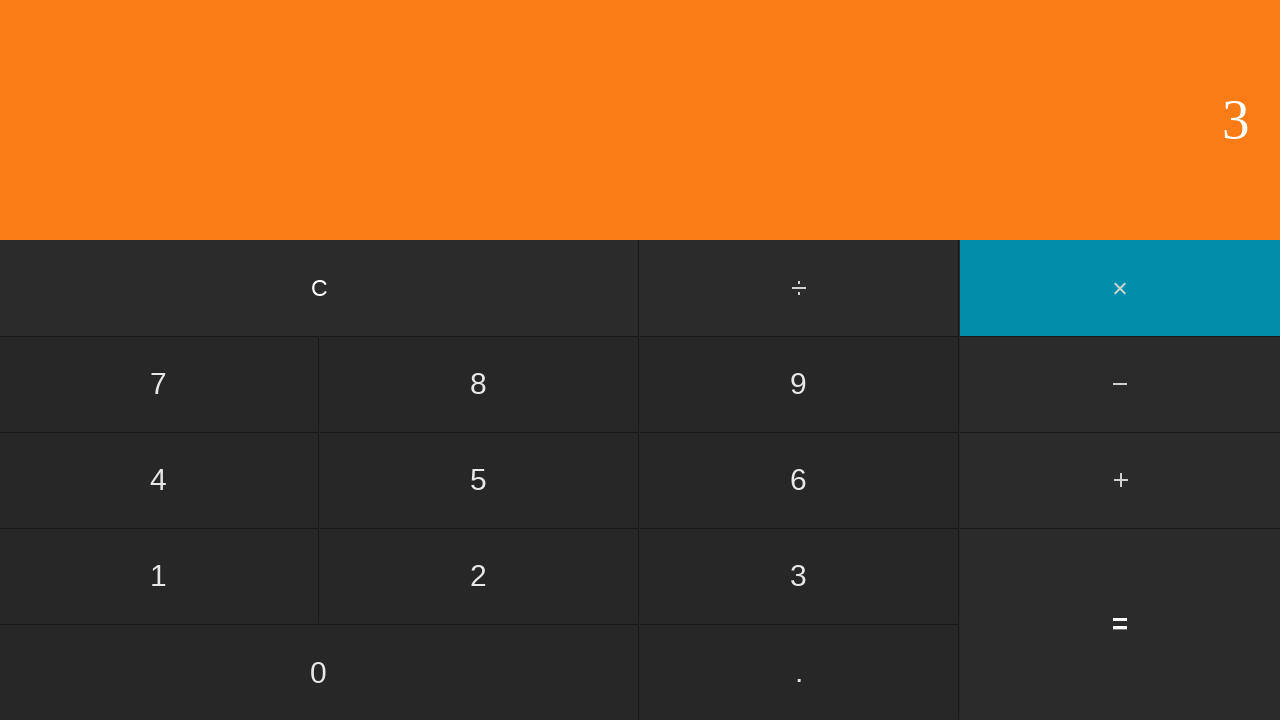

Clicked equals to calculate 3 * 3 = 9 at (1120, 624) on input[value='=']
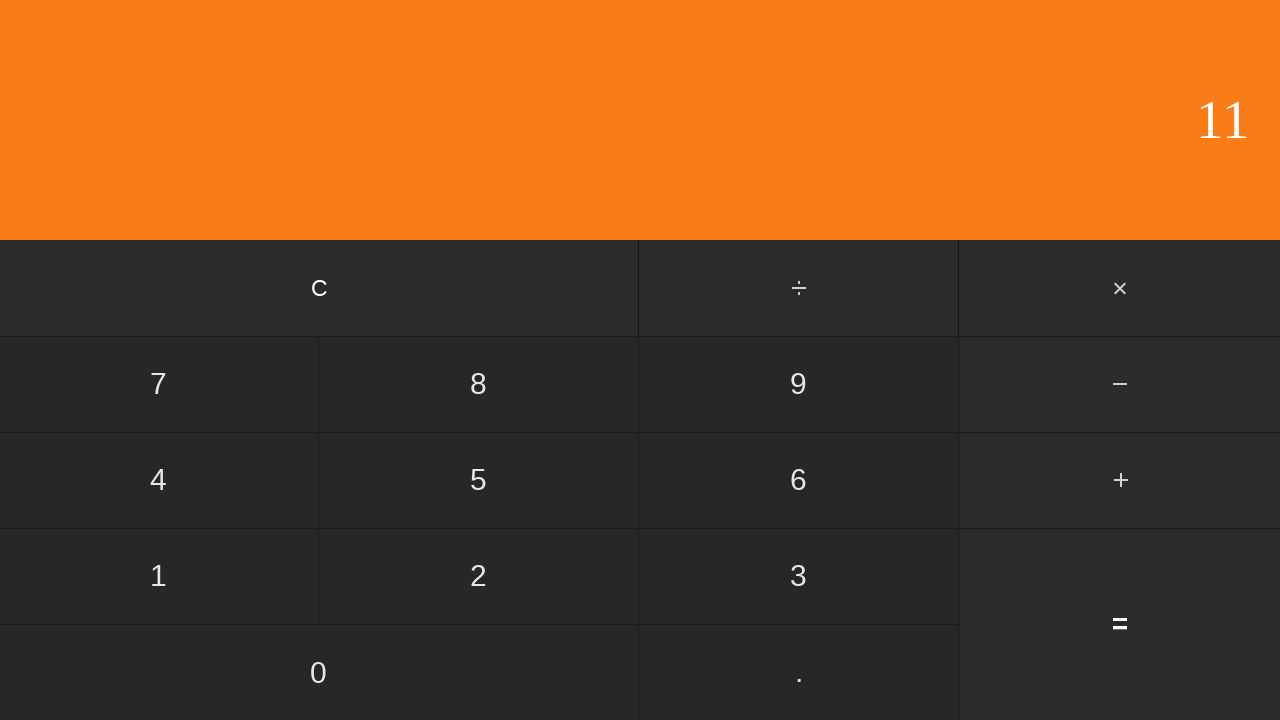

Waited for calculation result to display
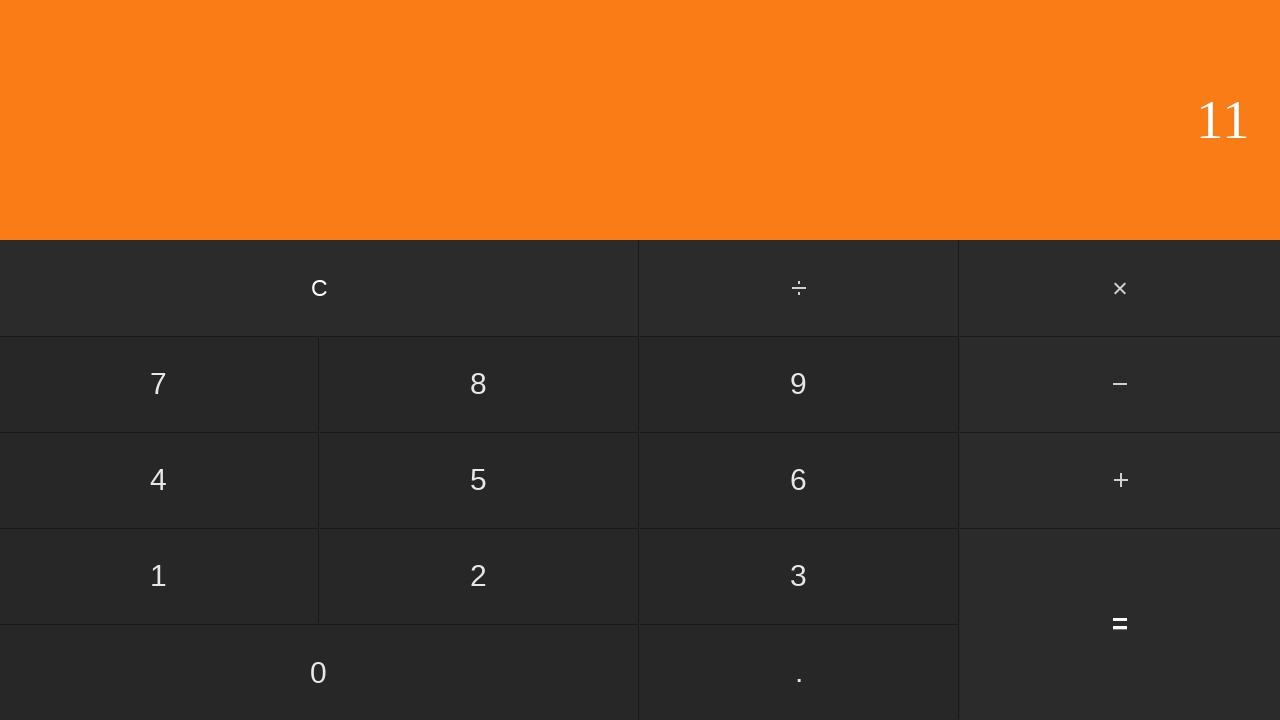

Clicked clear button to reset calculator at (320, 288) on input[value='C']
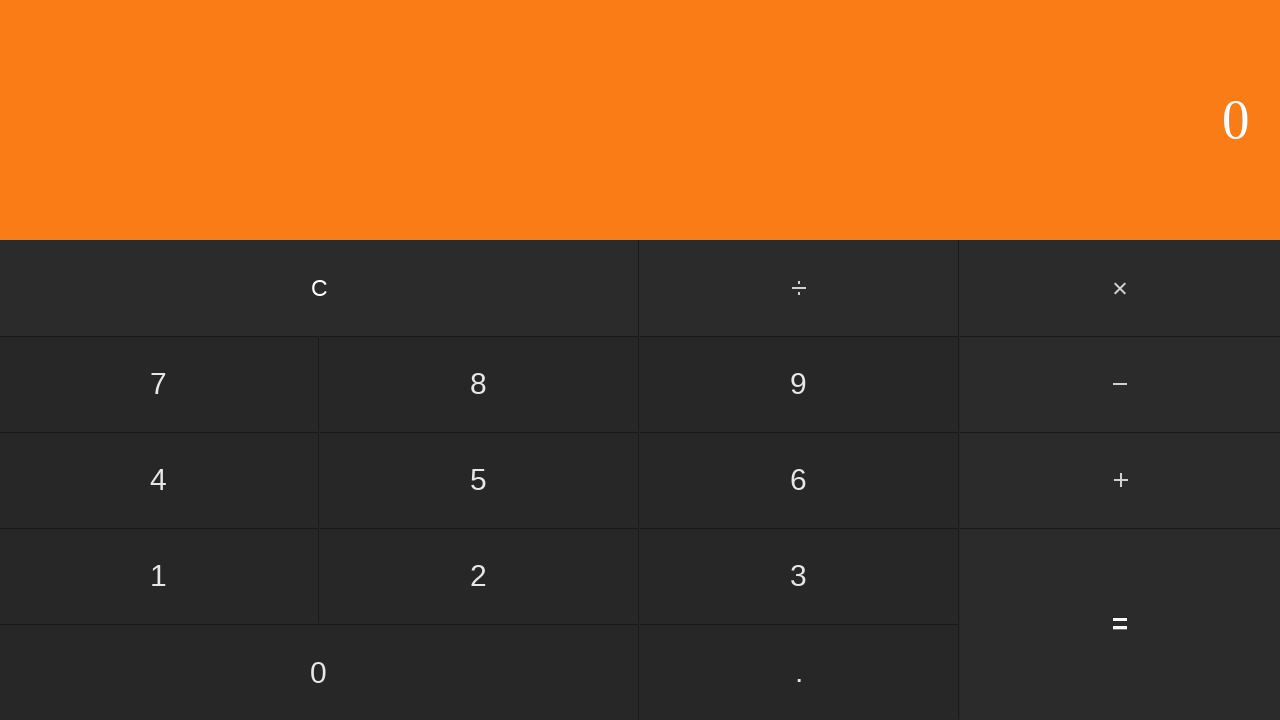

Waited for calculator to clear
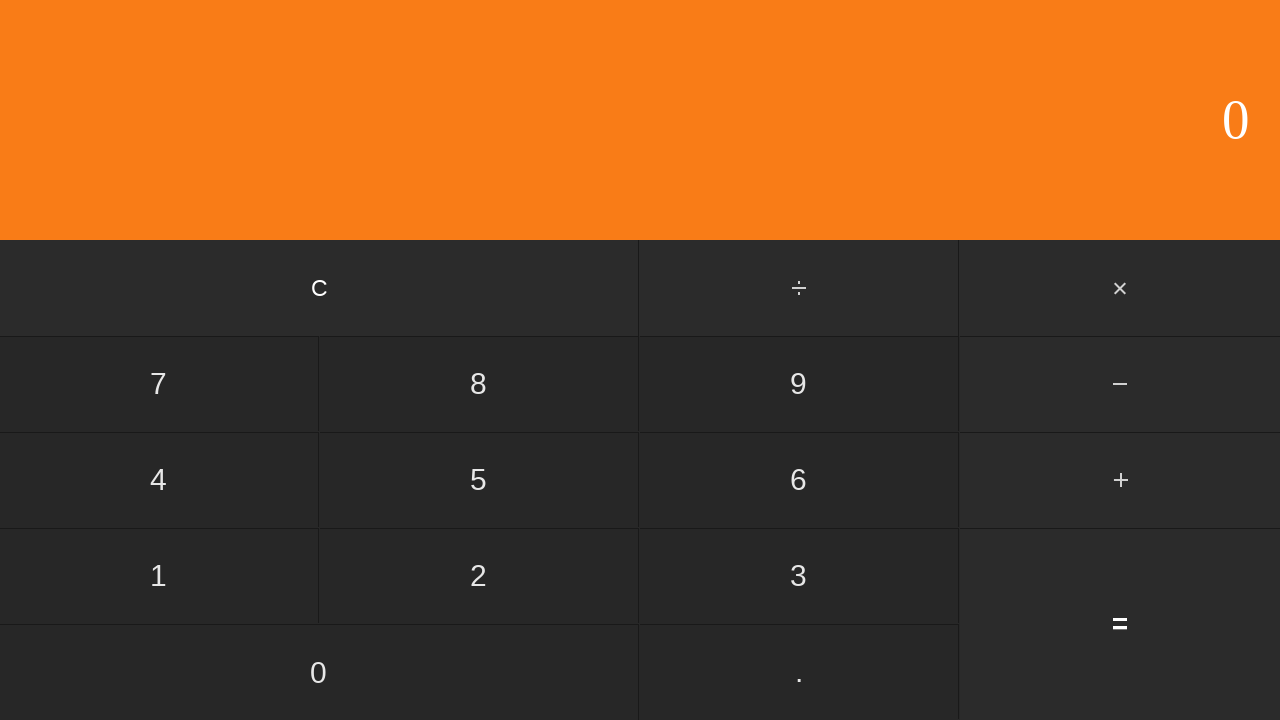

Clicked first number: 3 at (799, 576) on input[value='3']
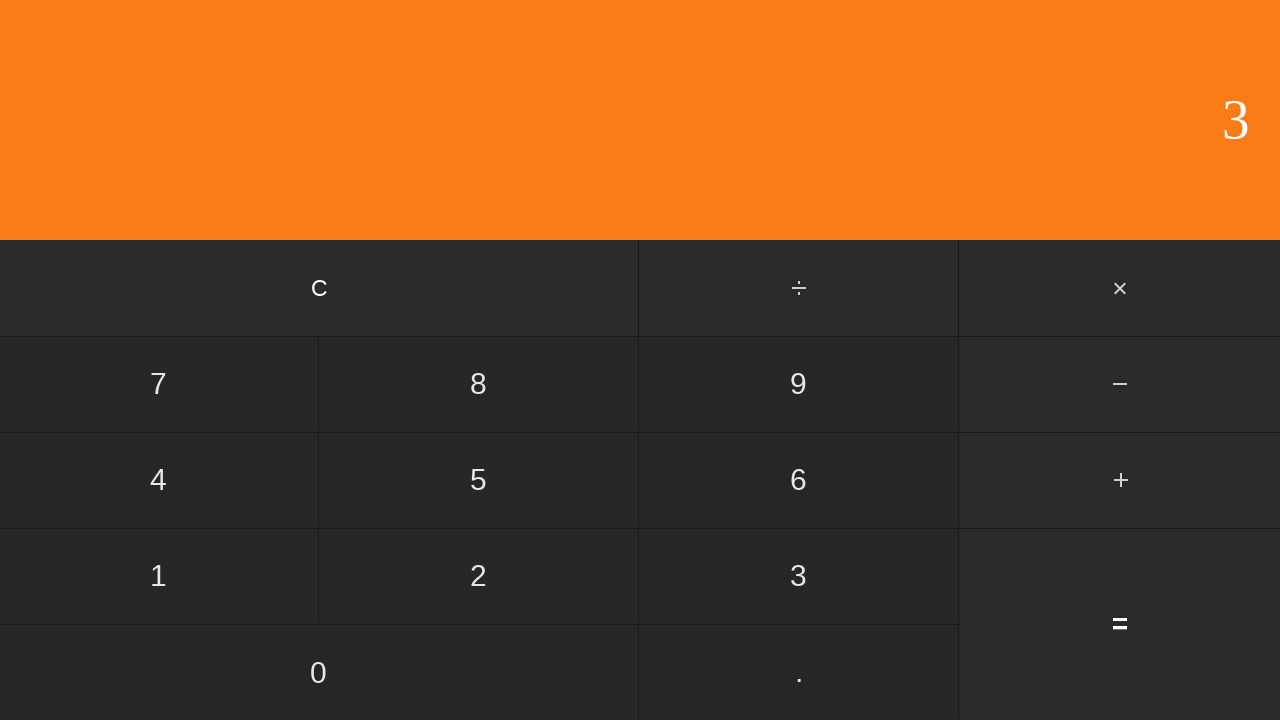

Clicked multiply button at (1120, 288) on #multiply
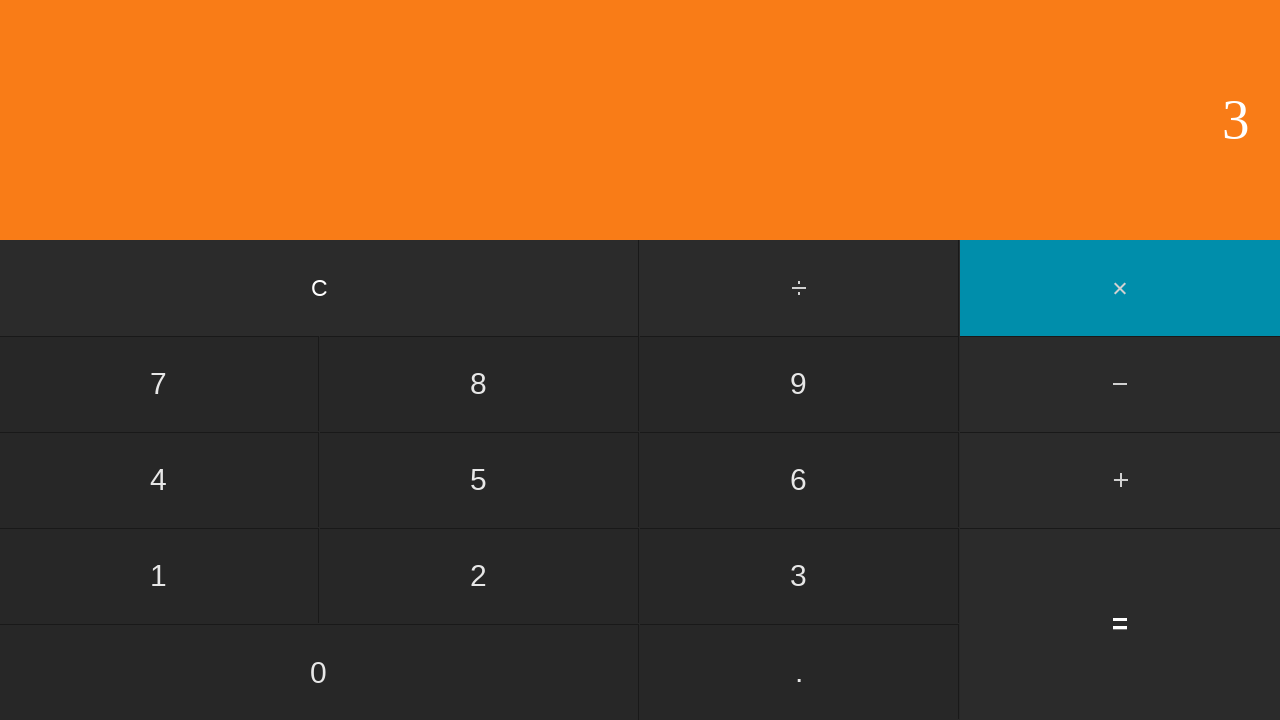

Clicked second number: 4 at (159, 480) on input[value='4']
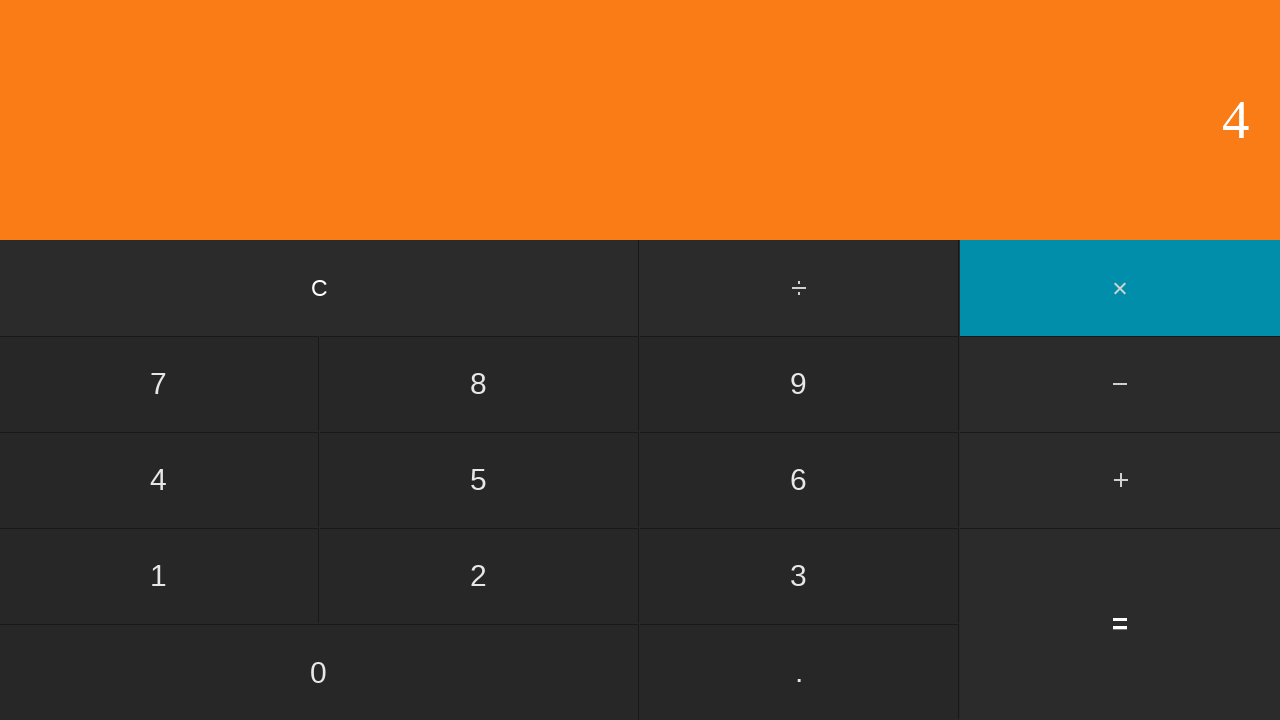

Clicked equals to calculate 3 * 4 = 12 at (1120, 624) on input[value='=']
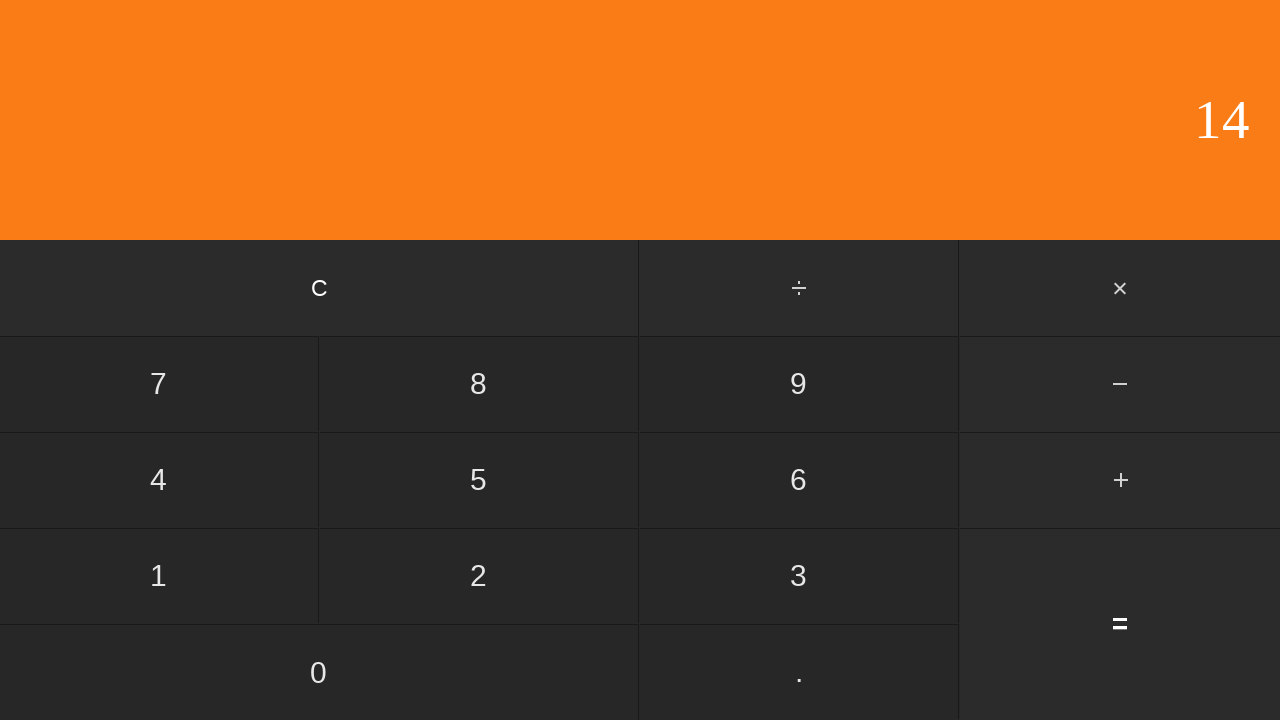

Waited for calculation result to display
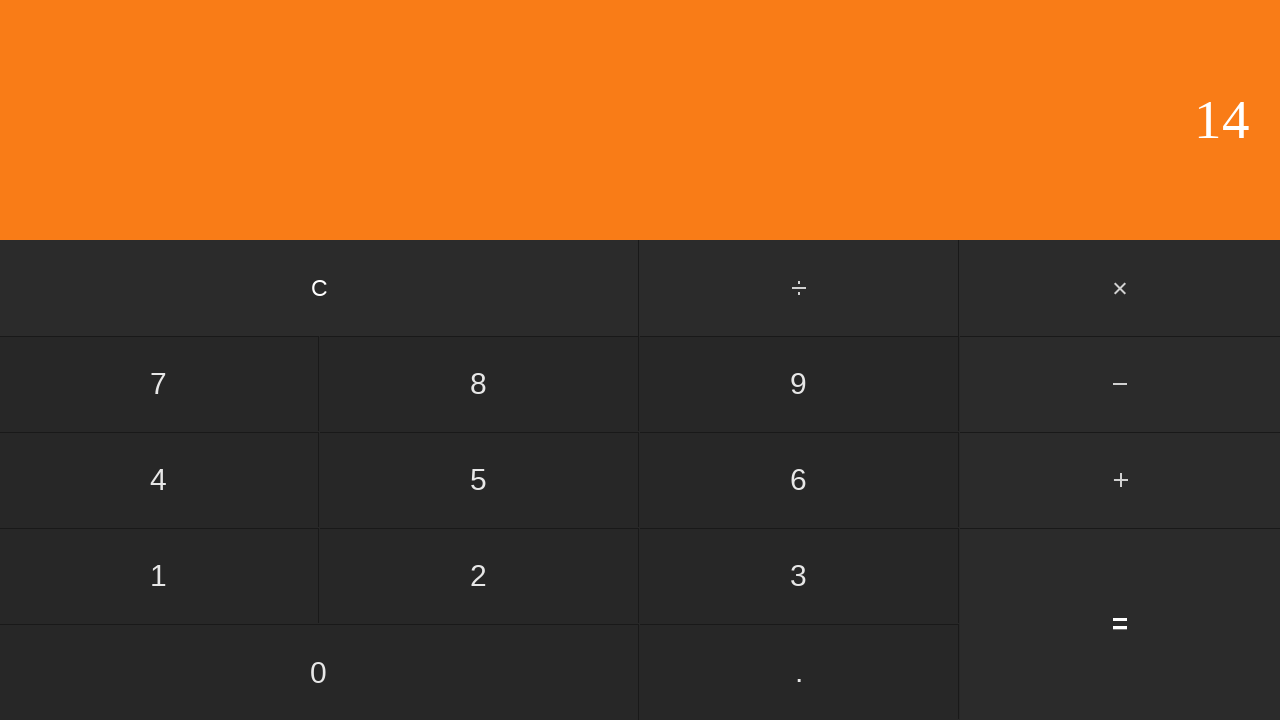

Clicked clear button to reset calculator at (320, 288) on input[value='C']
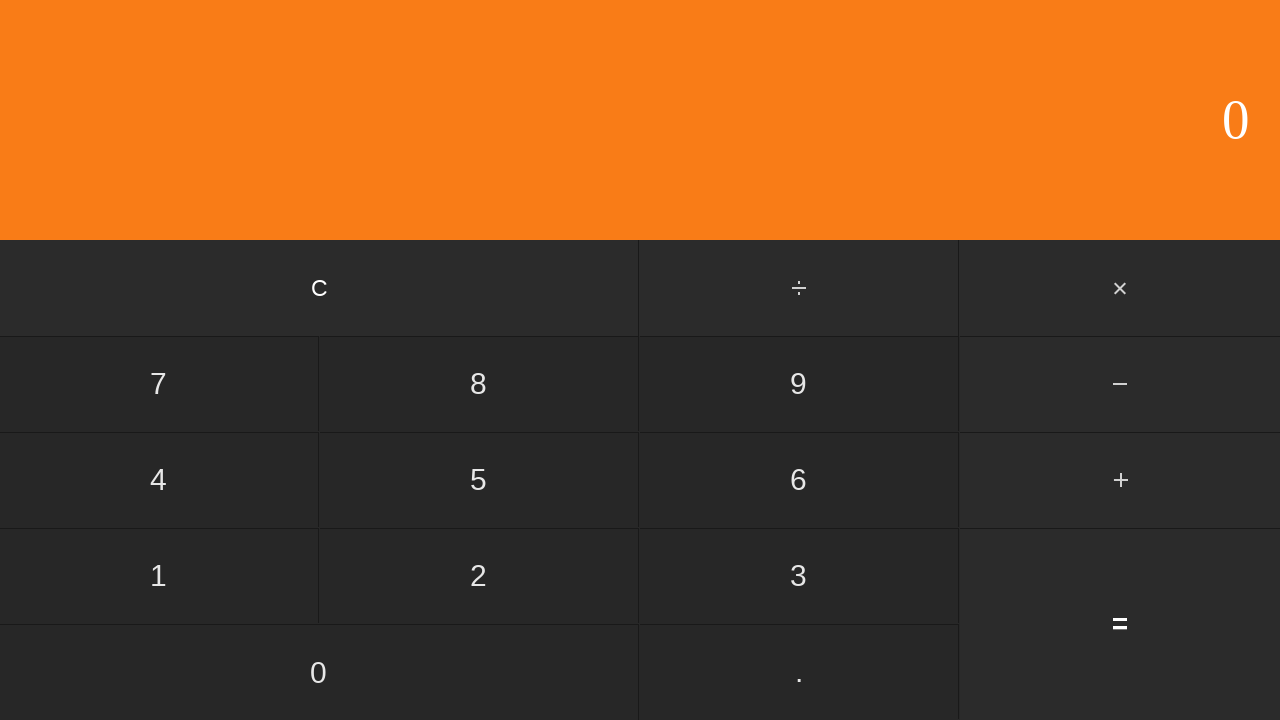

Waited for calculator to clear
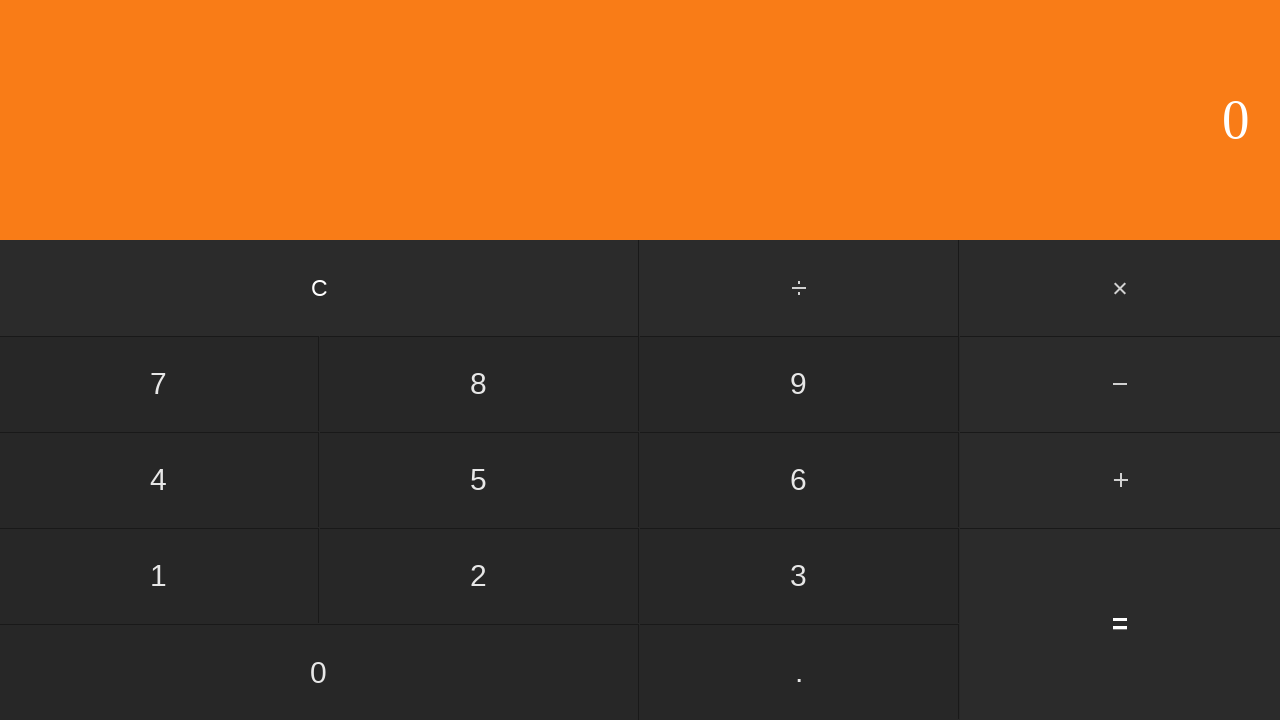

Clicked first number: 3 at (799, 576) on input[value='3']
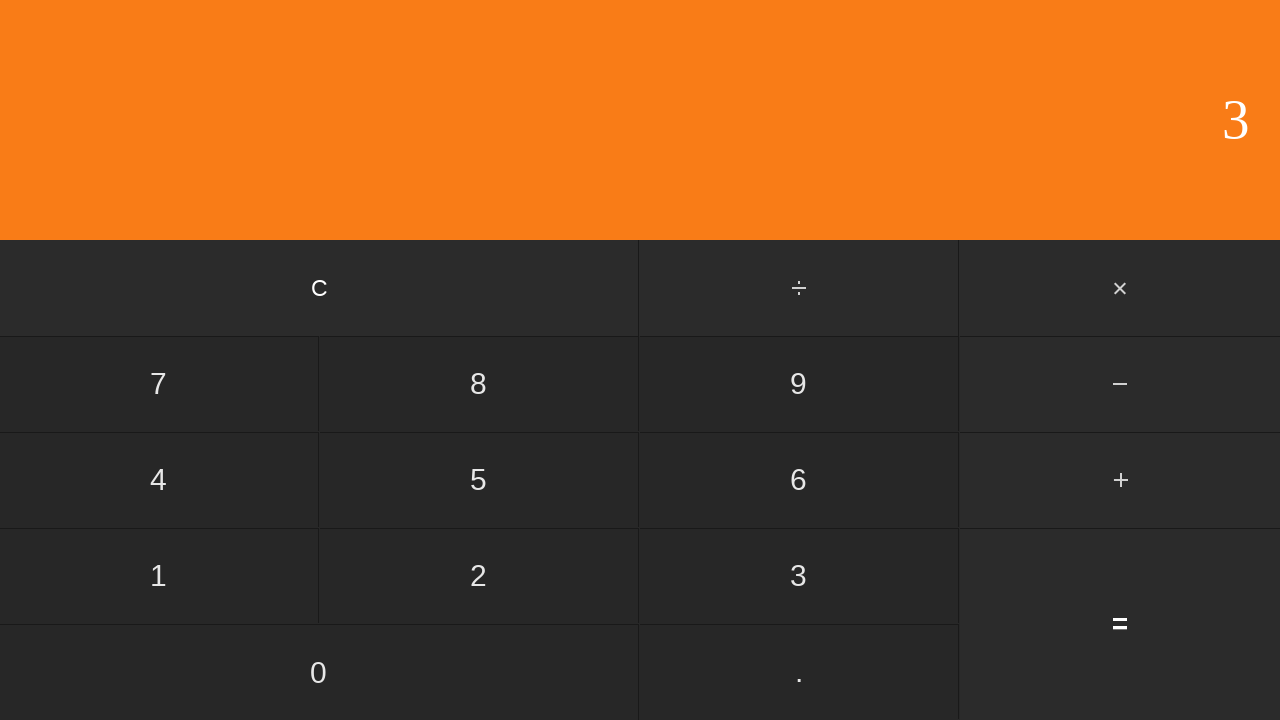

Clicked multiply button at (1120, 288) on #multiply
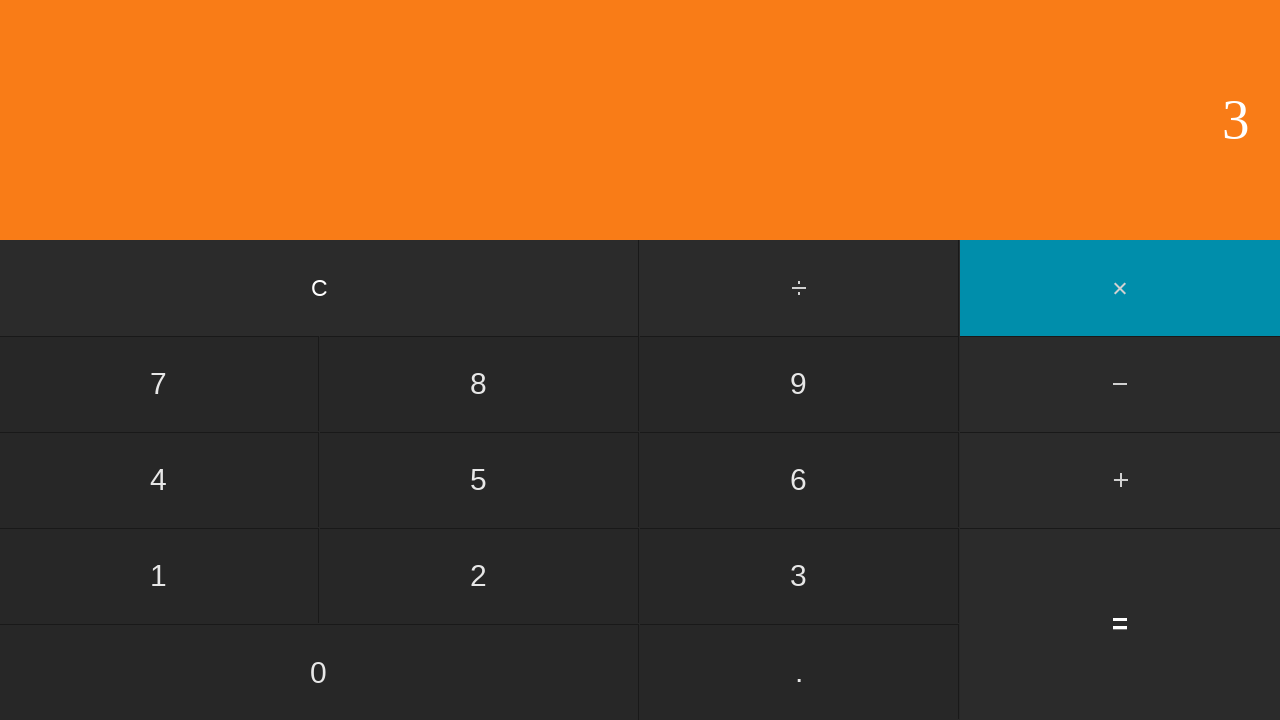

Clicked second number: 5 at (479, 480) on input[value='5']
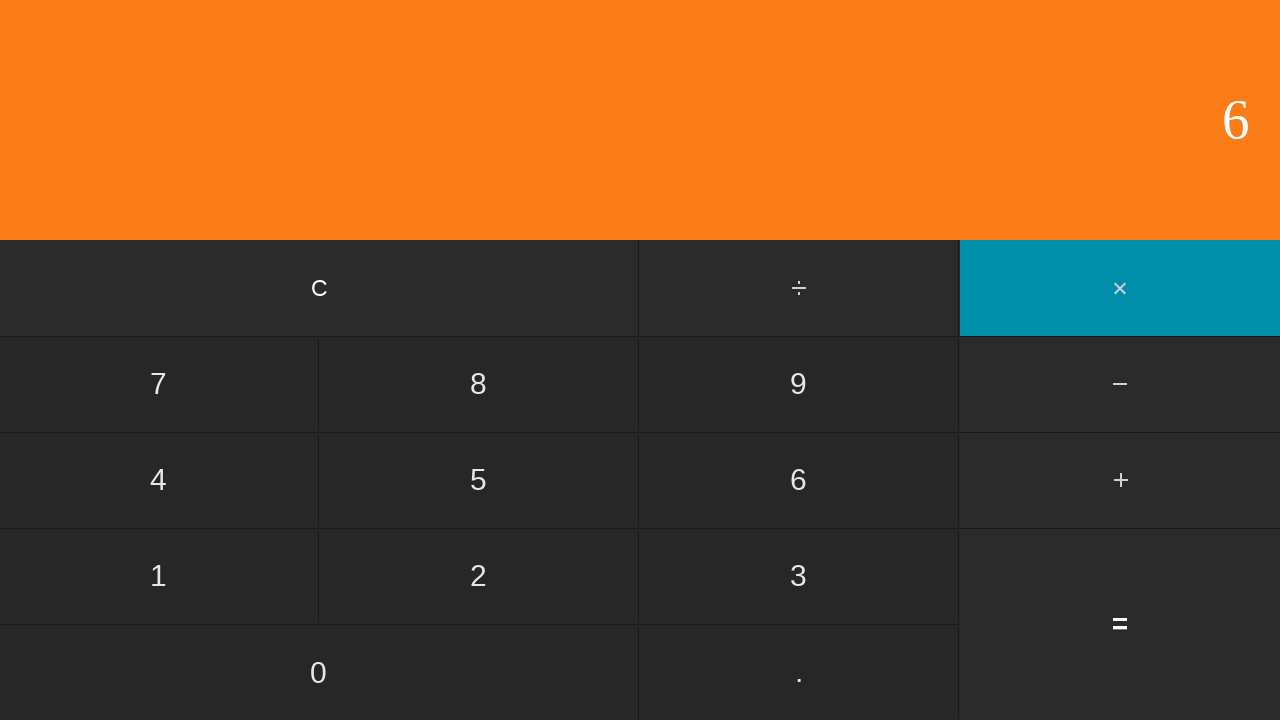

Clicked equals to calculate 3 * 5 = 15 at (1120, 624) on input[value='=']
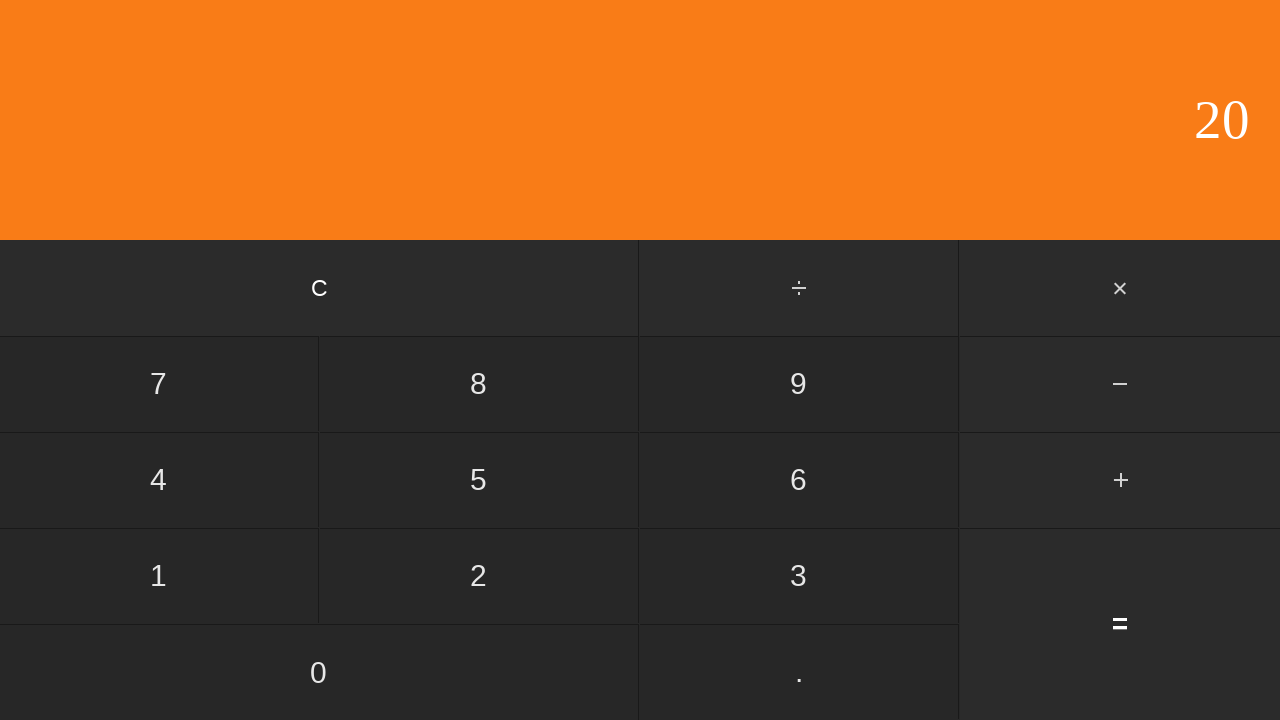

Waited for calculation result to display
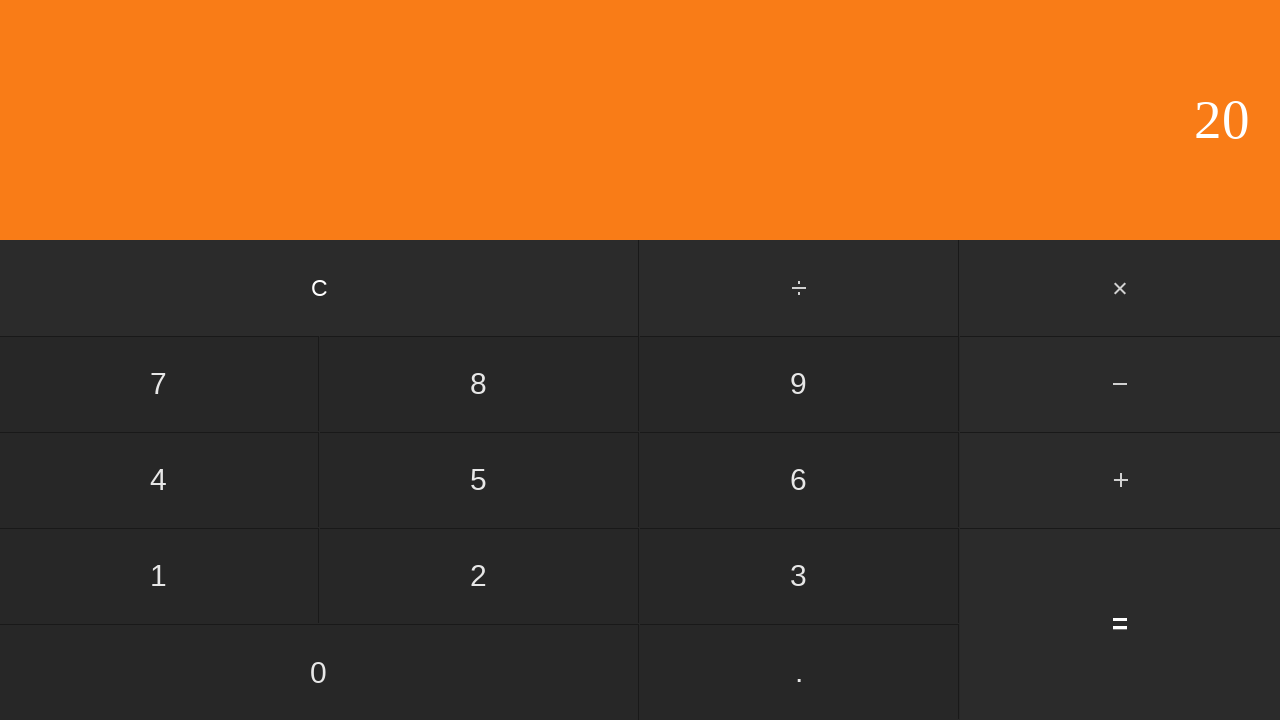

Clicked clear button to reset calculator at (320, 288) on input[value='C']
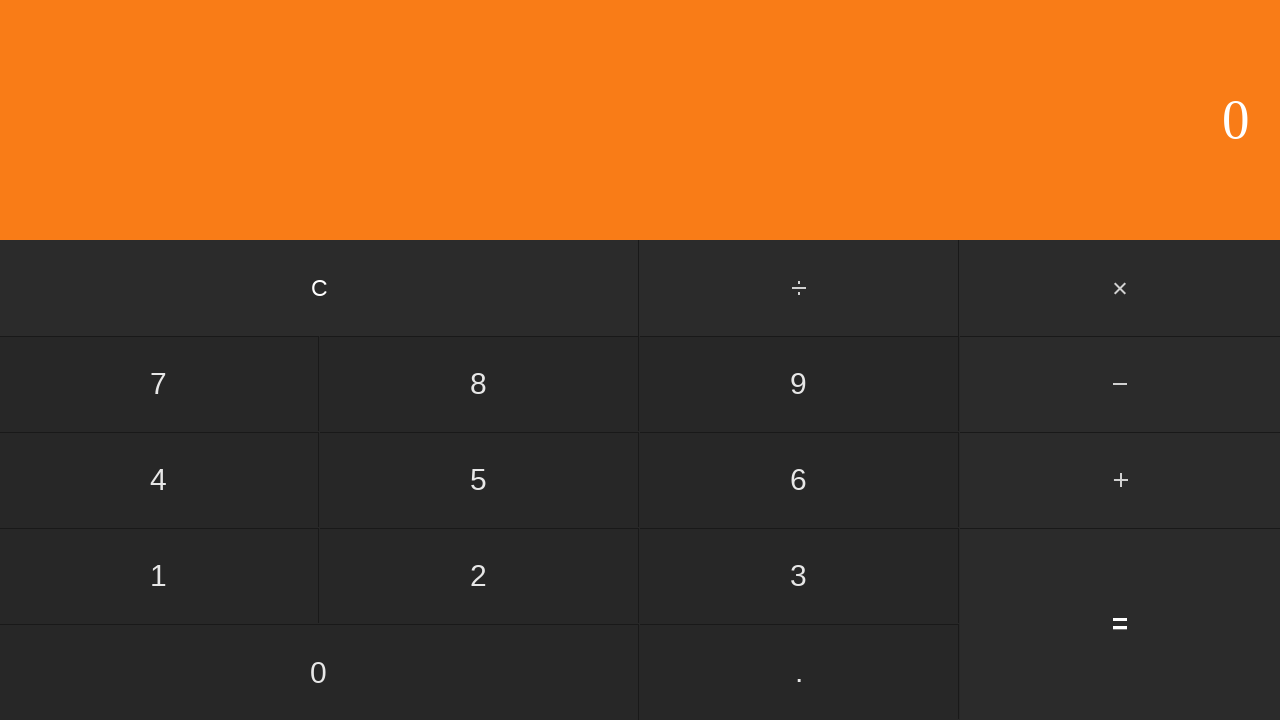

Waited for calculator to clear
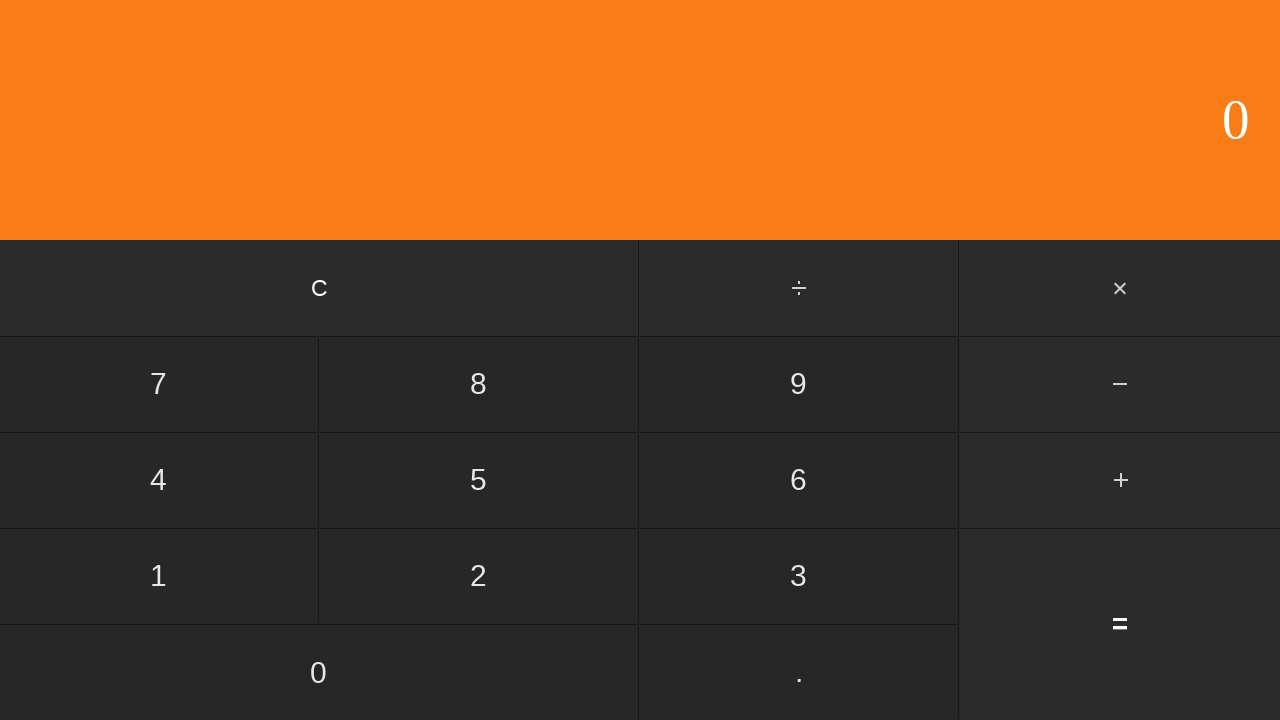

Clicked first number: 3 at (799, 576) on input[value='3']
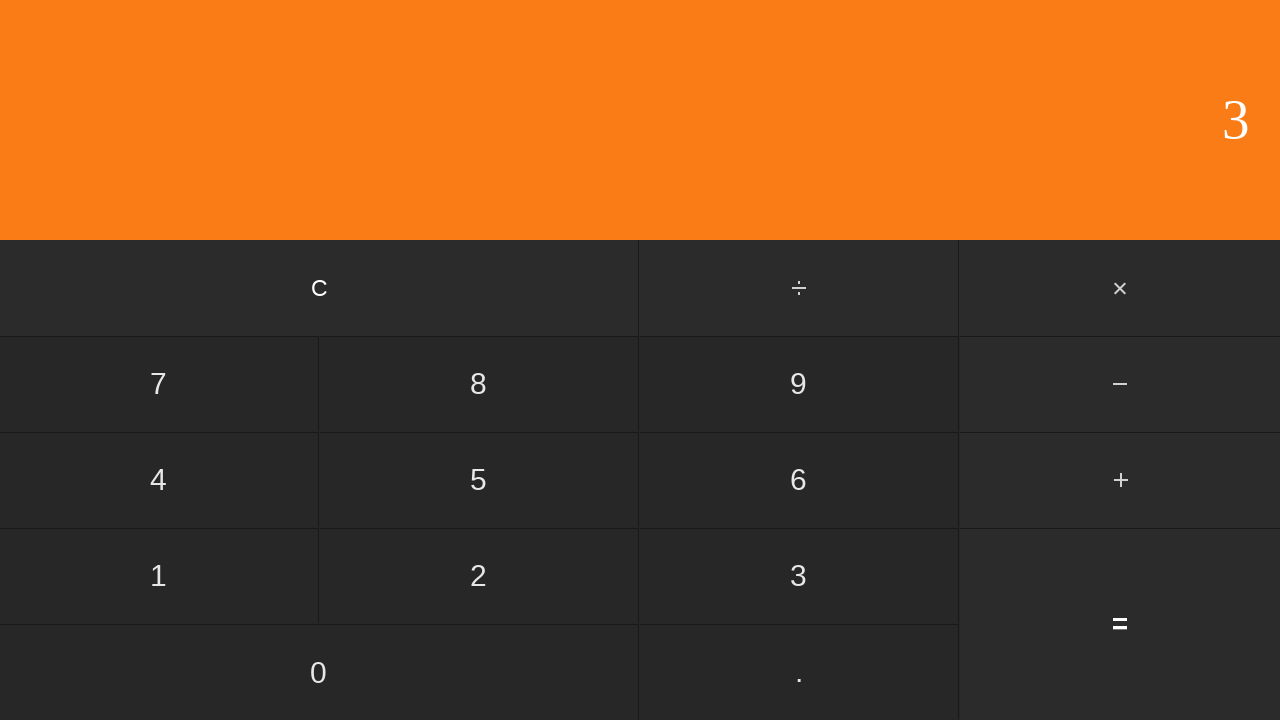

Clicked multiply button at (1120, 288) on #multiply
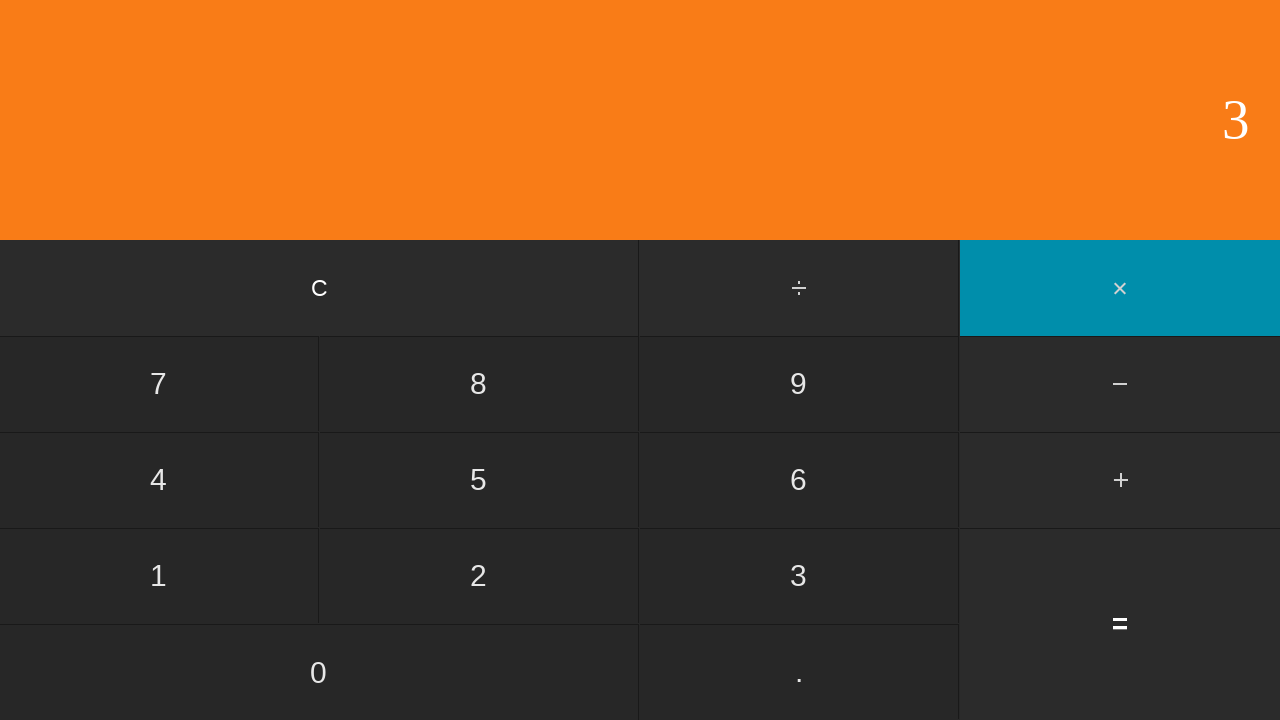

Clicked second number: 6 at (799, 480) on input[value='6']
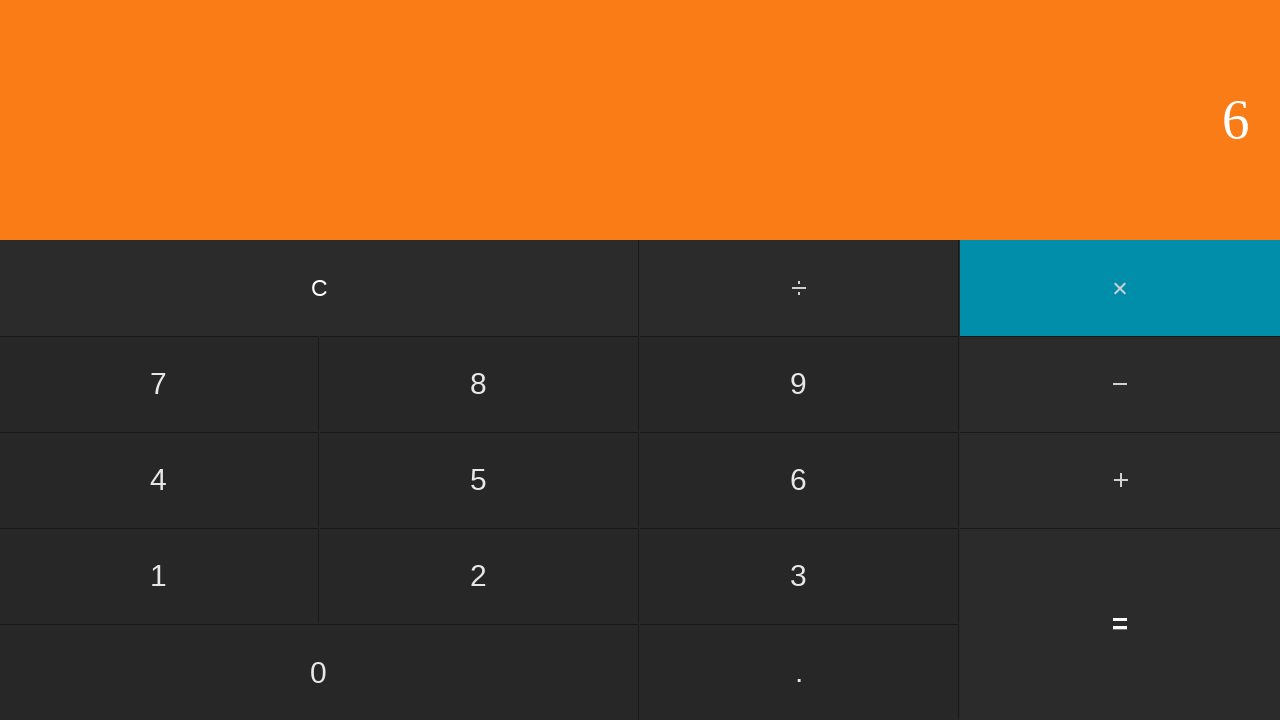

Clicked equals to calculate 3 * 6 = 18 at (1120, 624) on input[value='=']
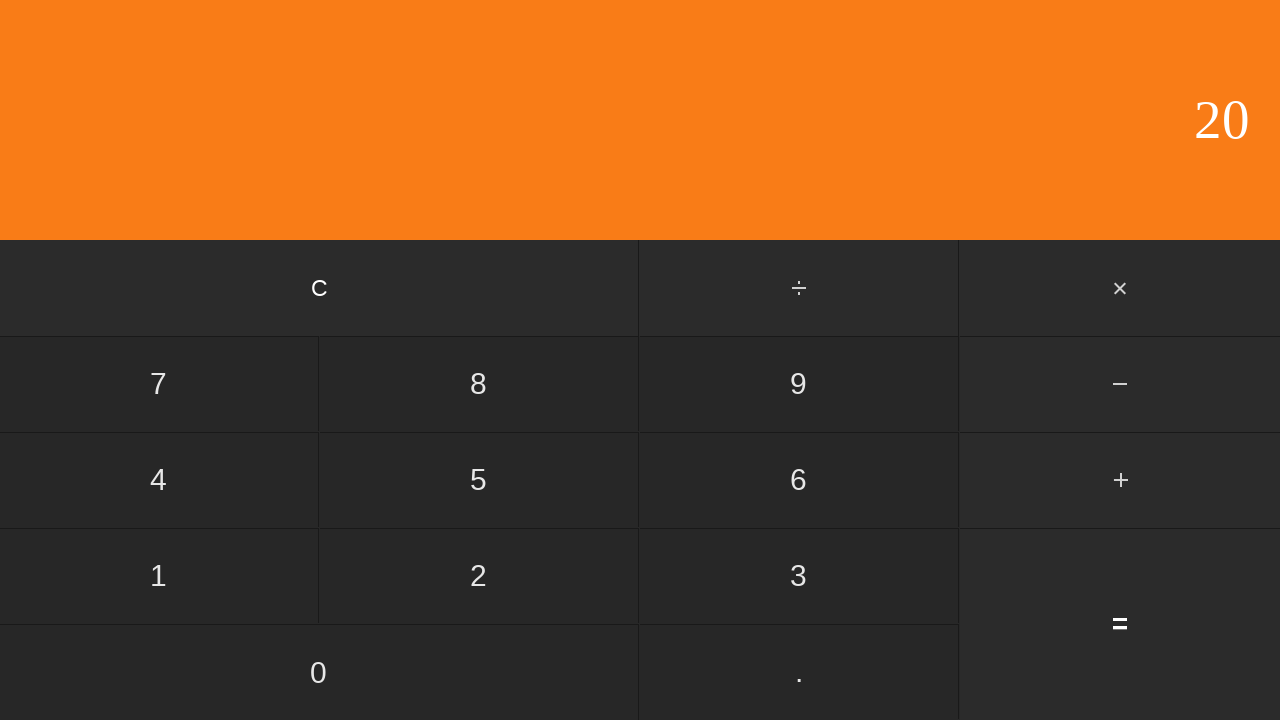

Waited for calculation result to display
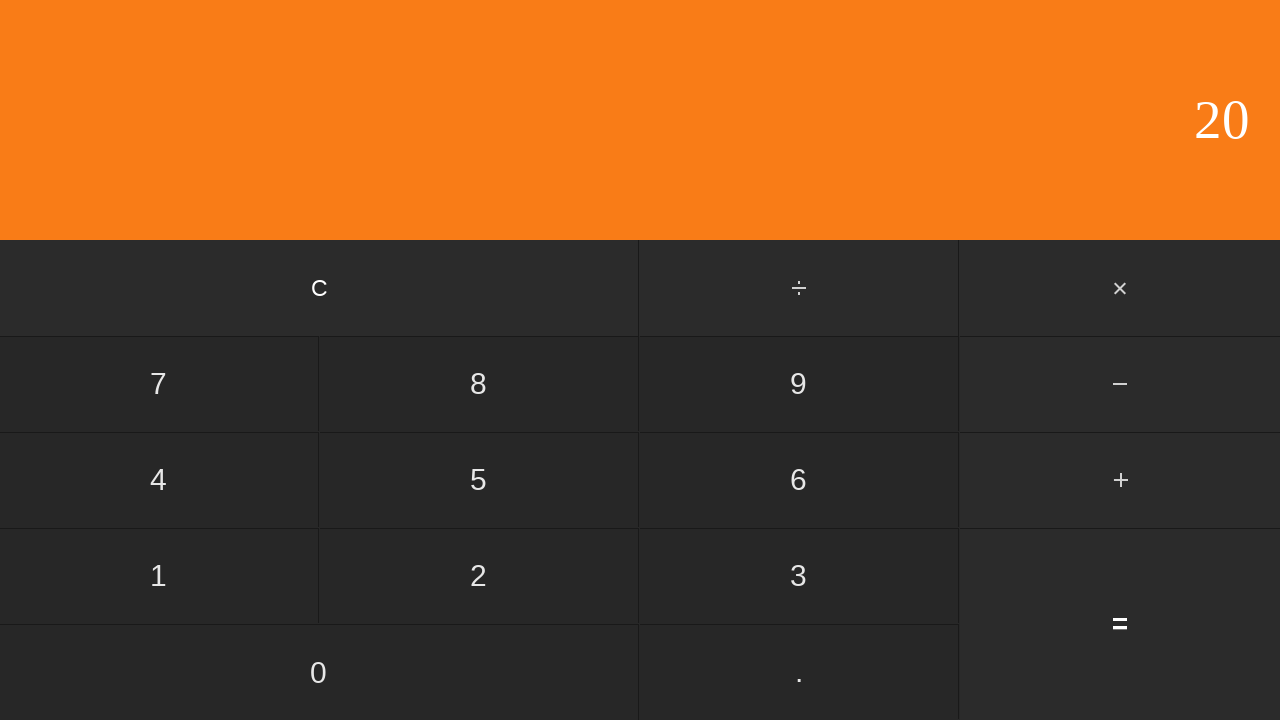

Clicked clear button to reset calculator at (320, 288) on input[value='C']
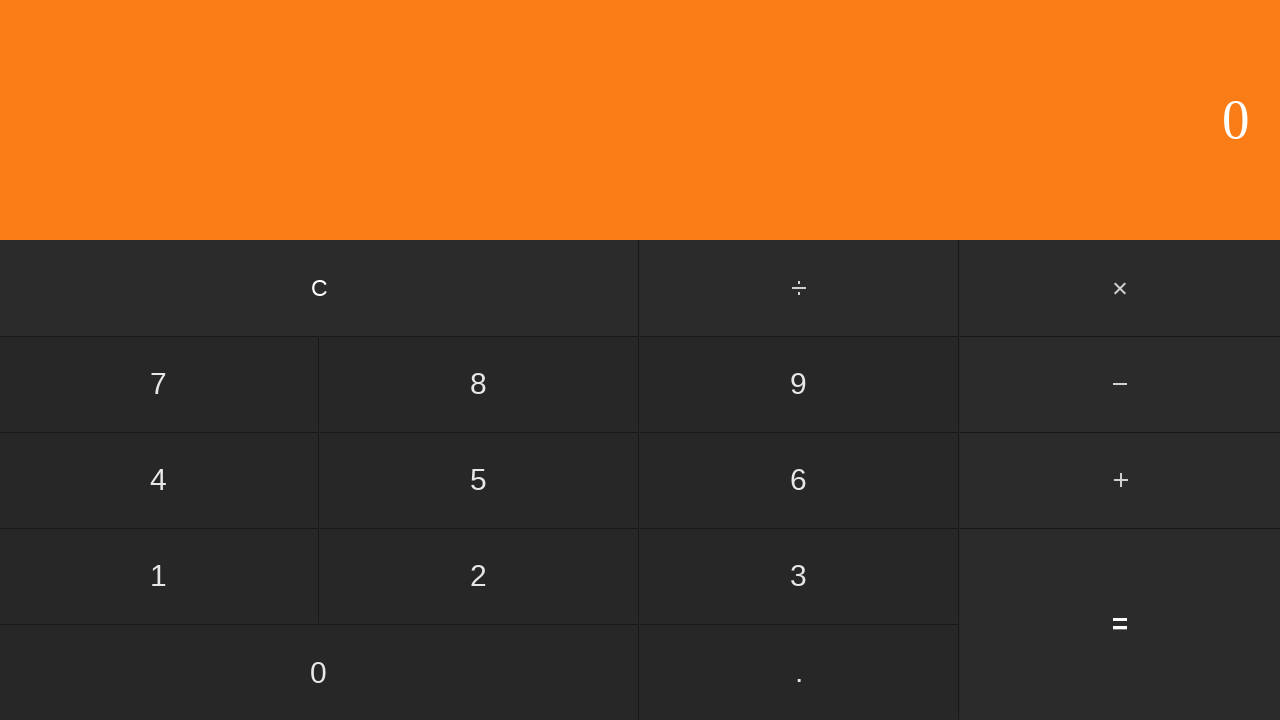

Waited for calculator to clear
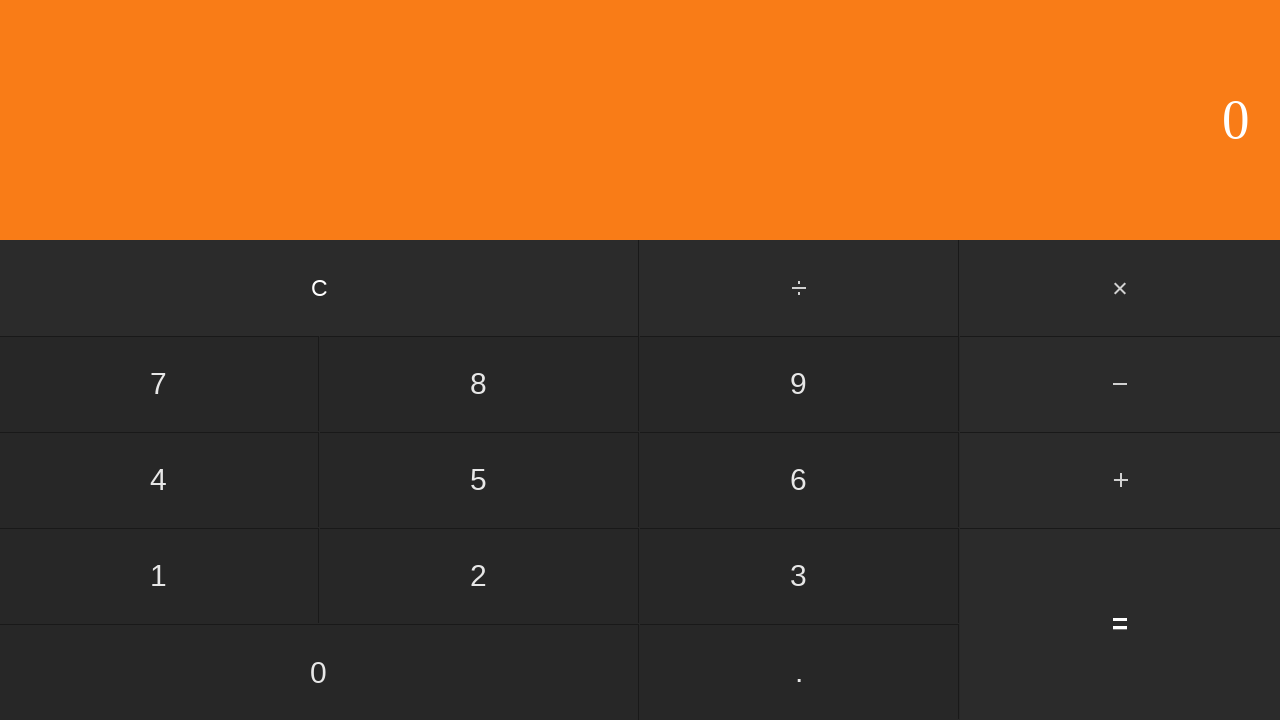

Clicked first number: 3 at (799, 576) on input[value='3']
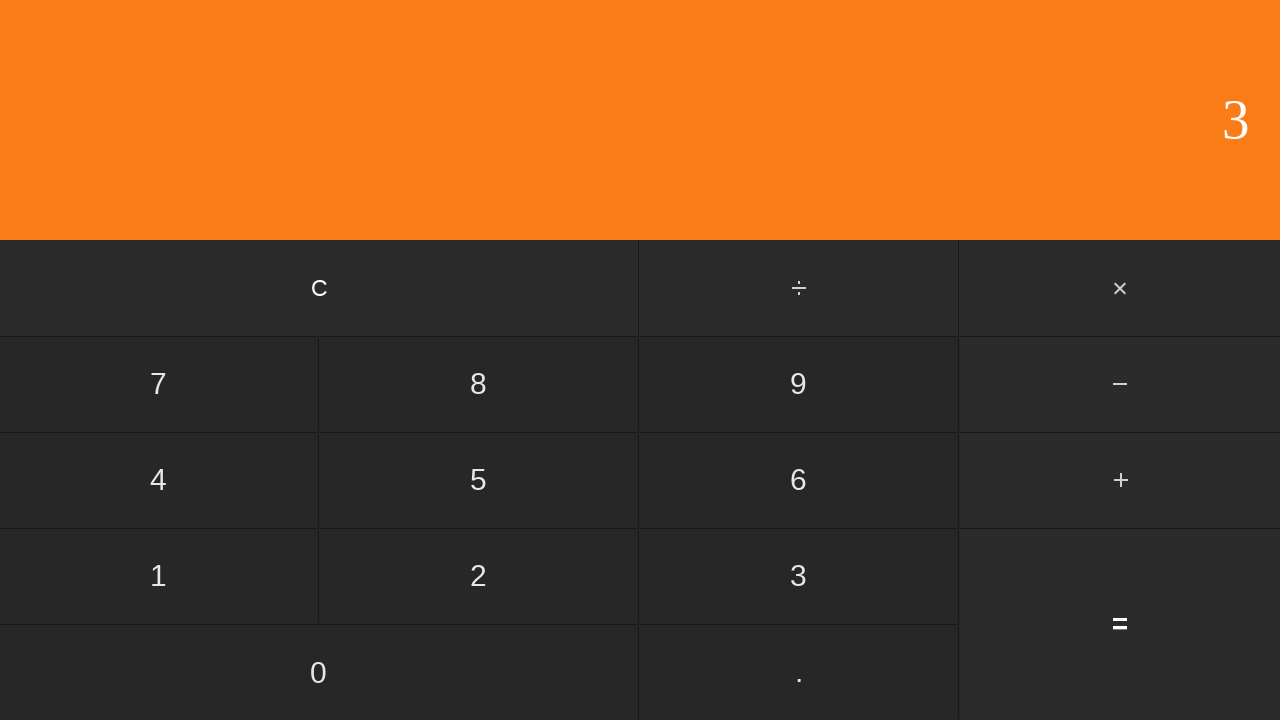

Clicked multiply button at (1120, 288) on #multiply
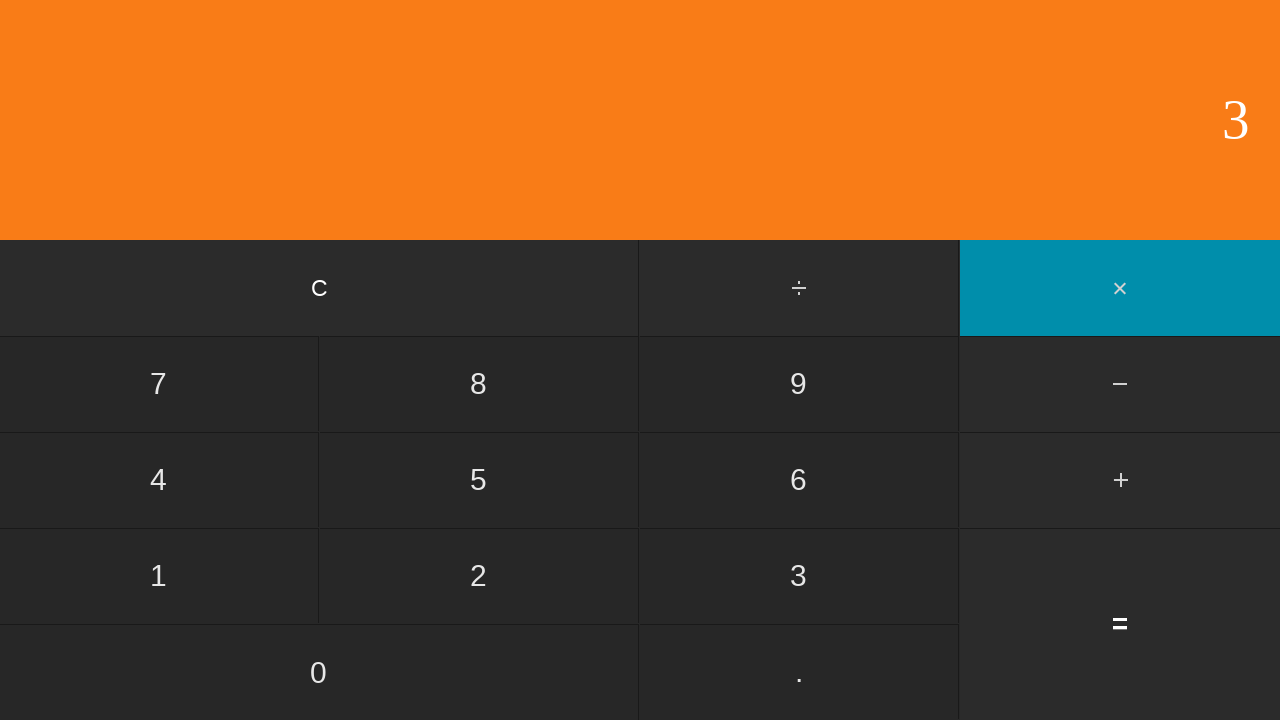

Clicked second number: 7 at (159, 384) on input[value='7']
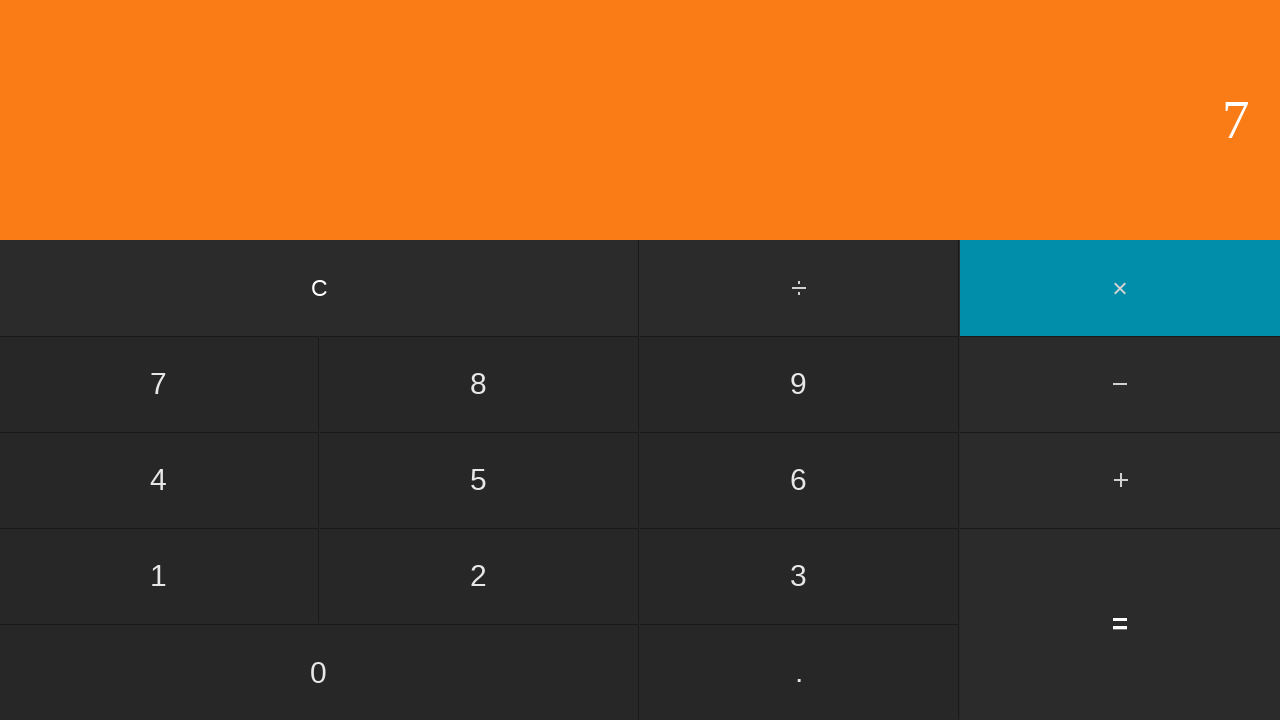

Clicked equals to calculate 3 * 7 = 21 at (1120, 624) on input[value='=']
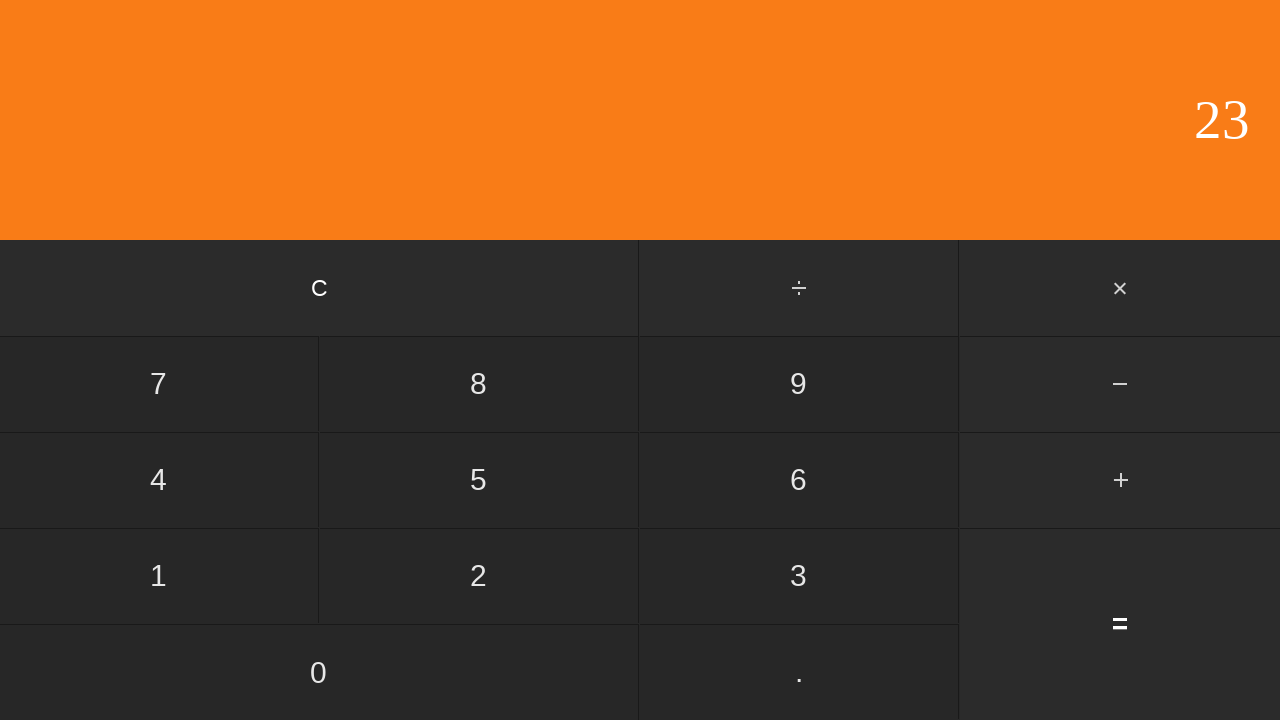

Waited for calculation result to display
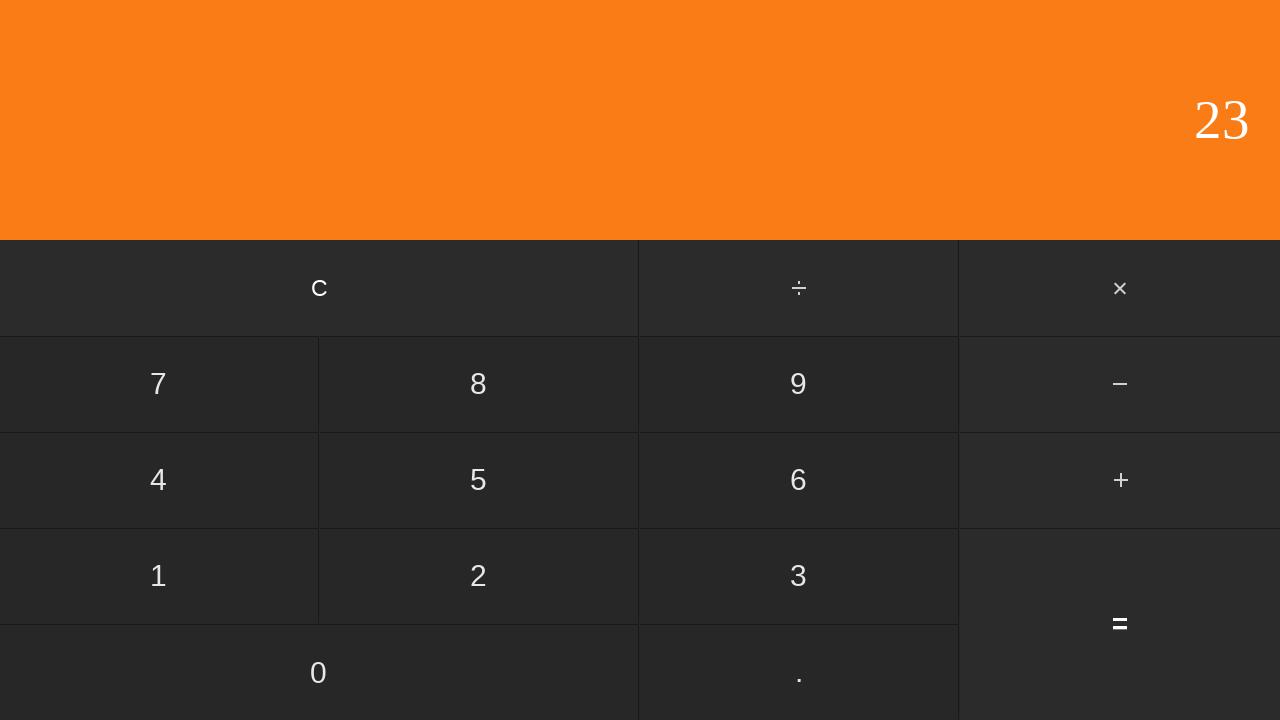

Clicked clear button to reset calculator at (320, 288) on input[value='C']
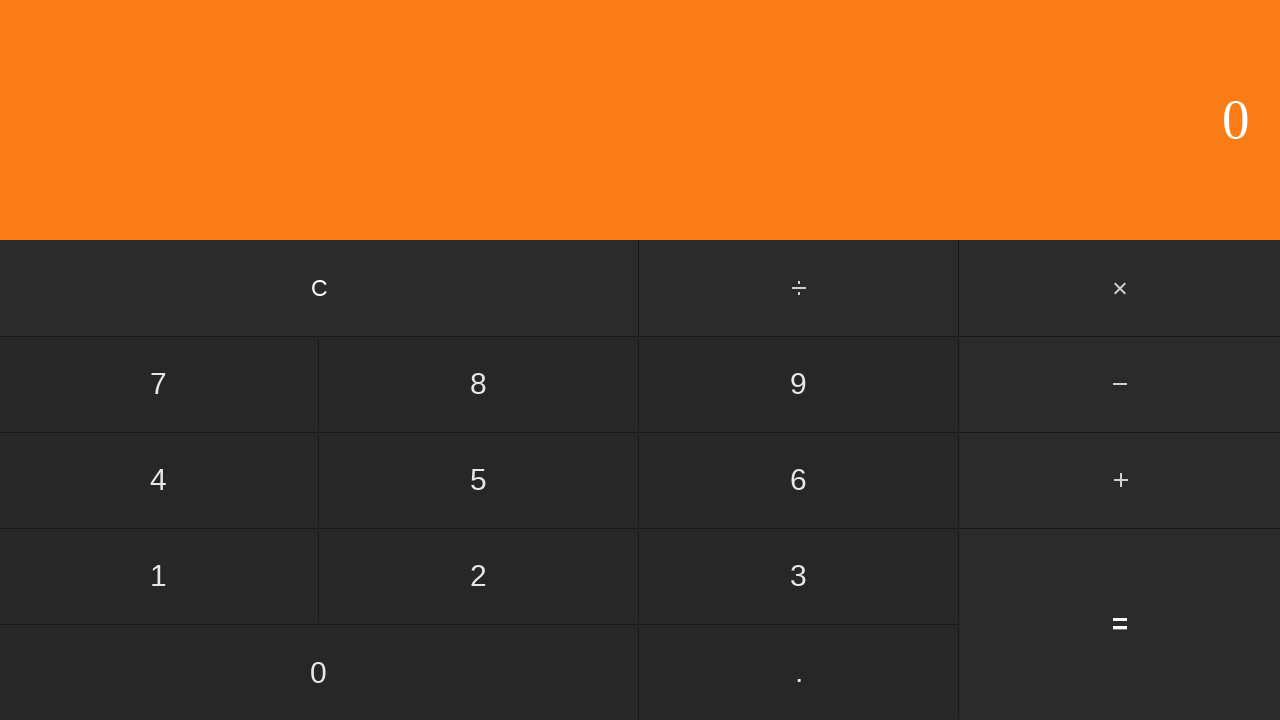

Waited for calculator to clear
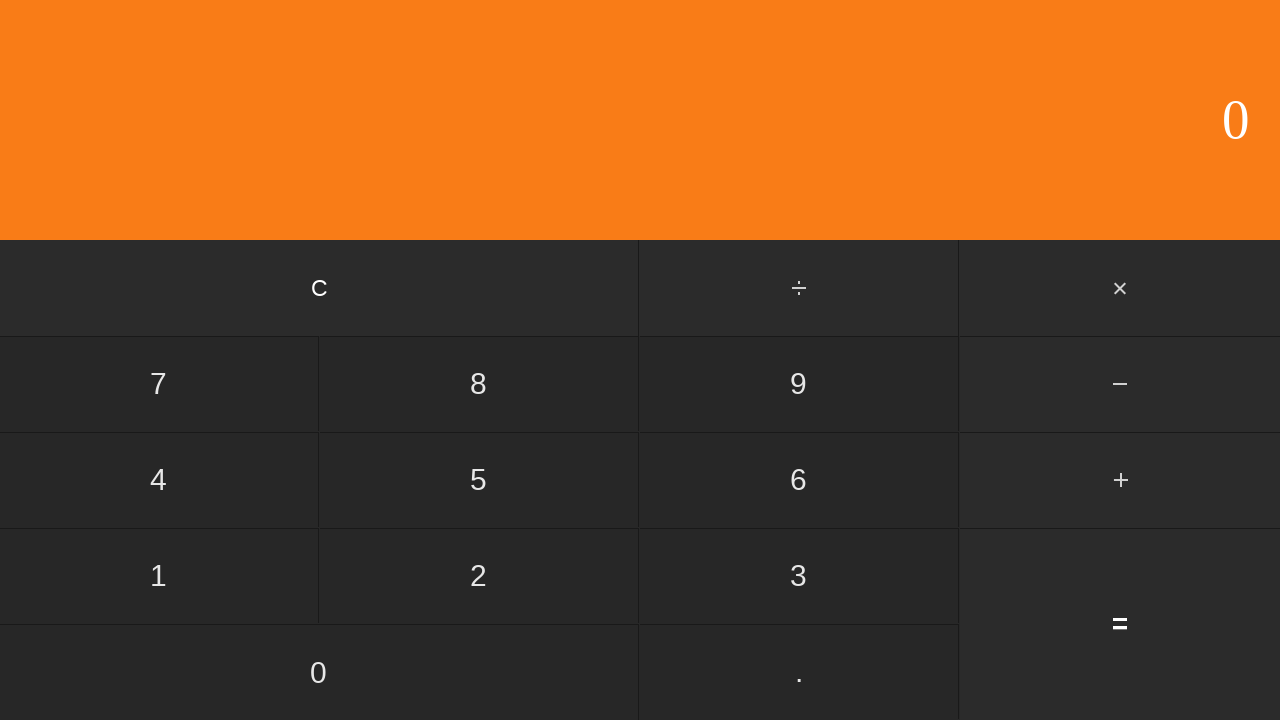

Clicked first number: 3 at (799, 576) on input[value='3']
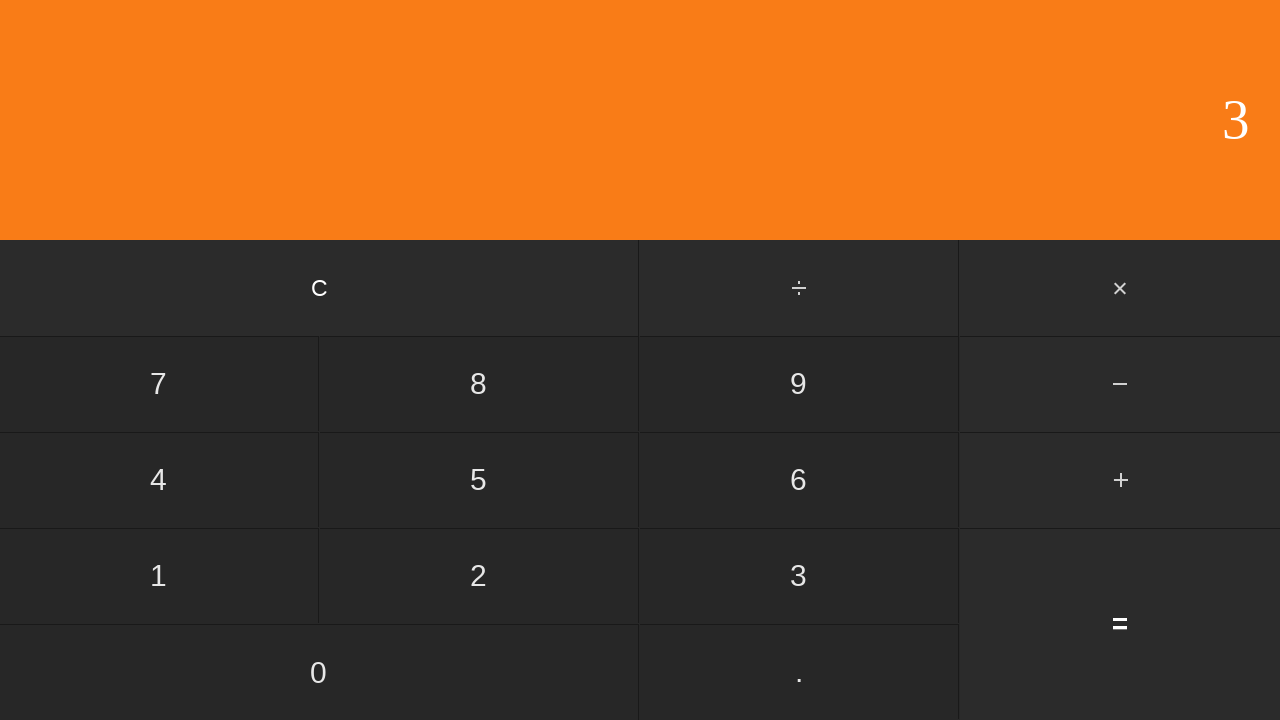

Clicked multiply button at (1120, 288) on #multiply
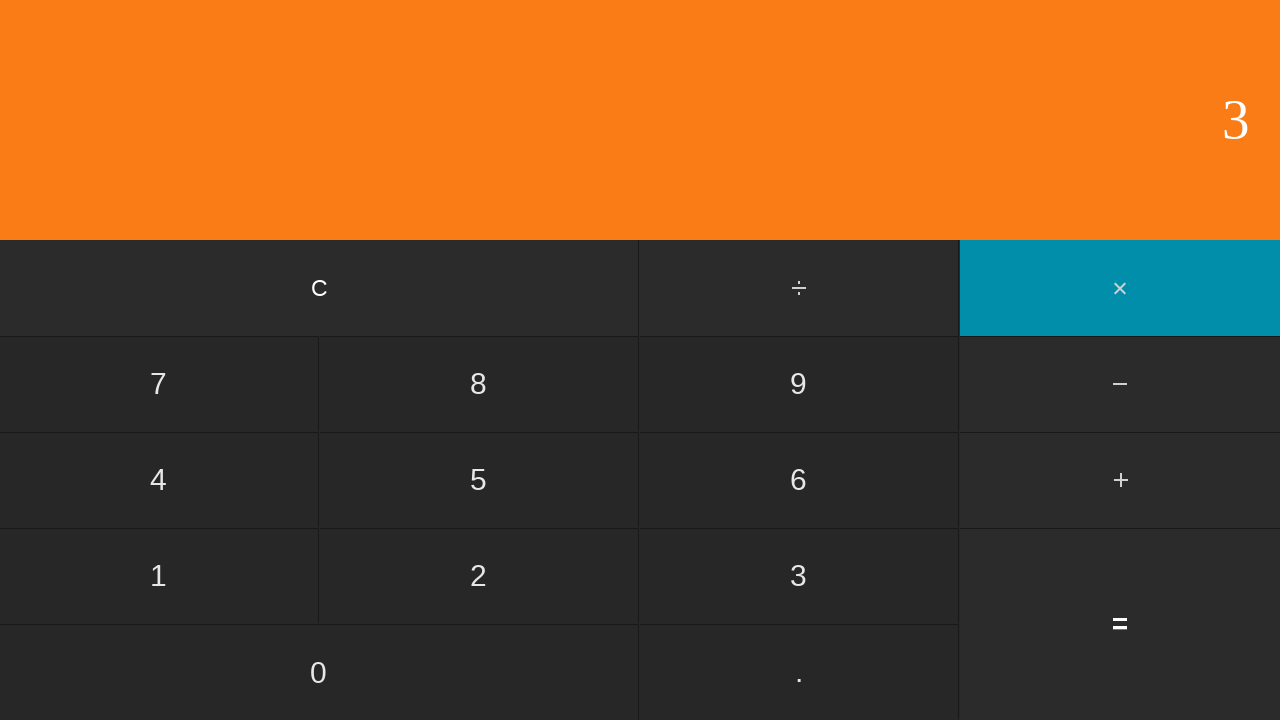

Clicked second number: 8 at (479, 384) on input[value='8']
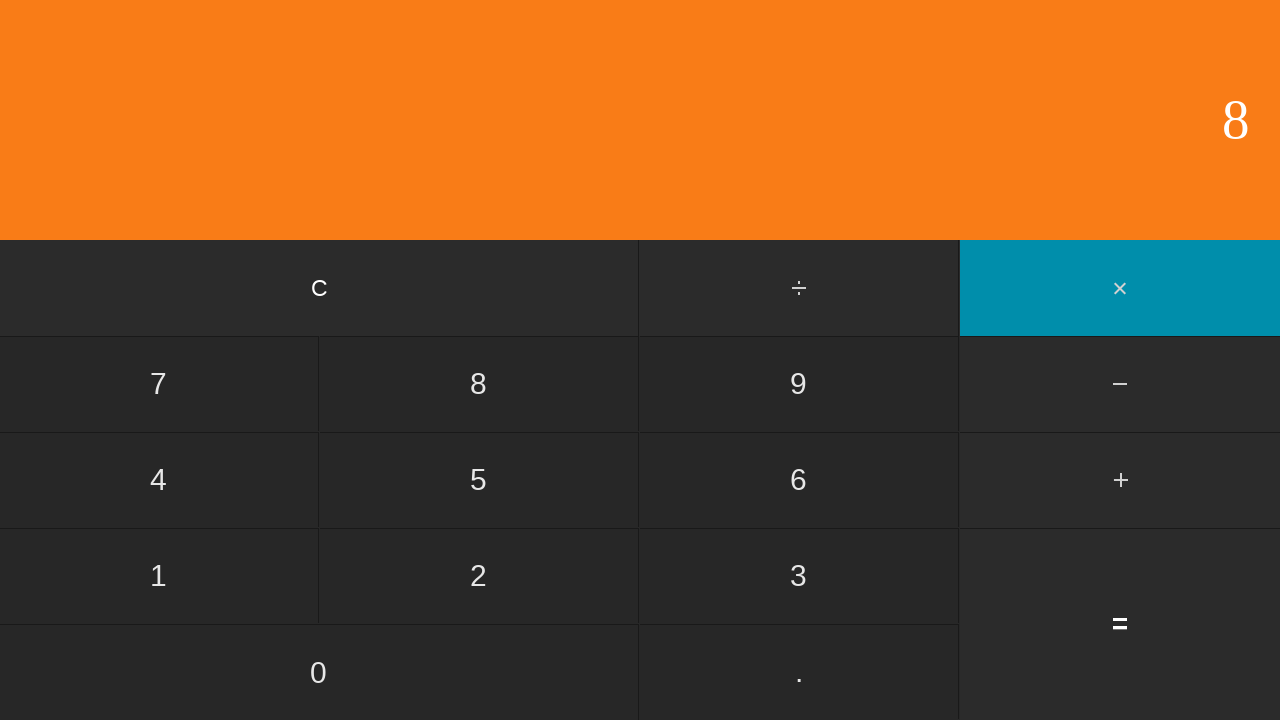

Clicked equals to calculate 3 * 8 = 24 at (1120, 624) on input[value='=']
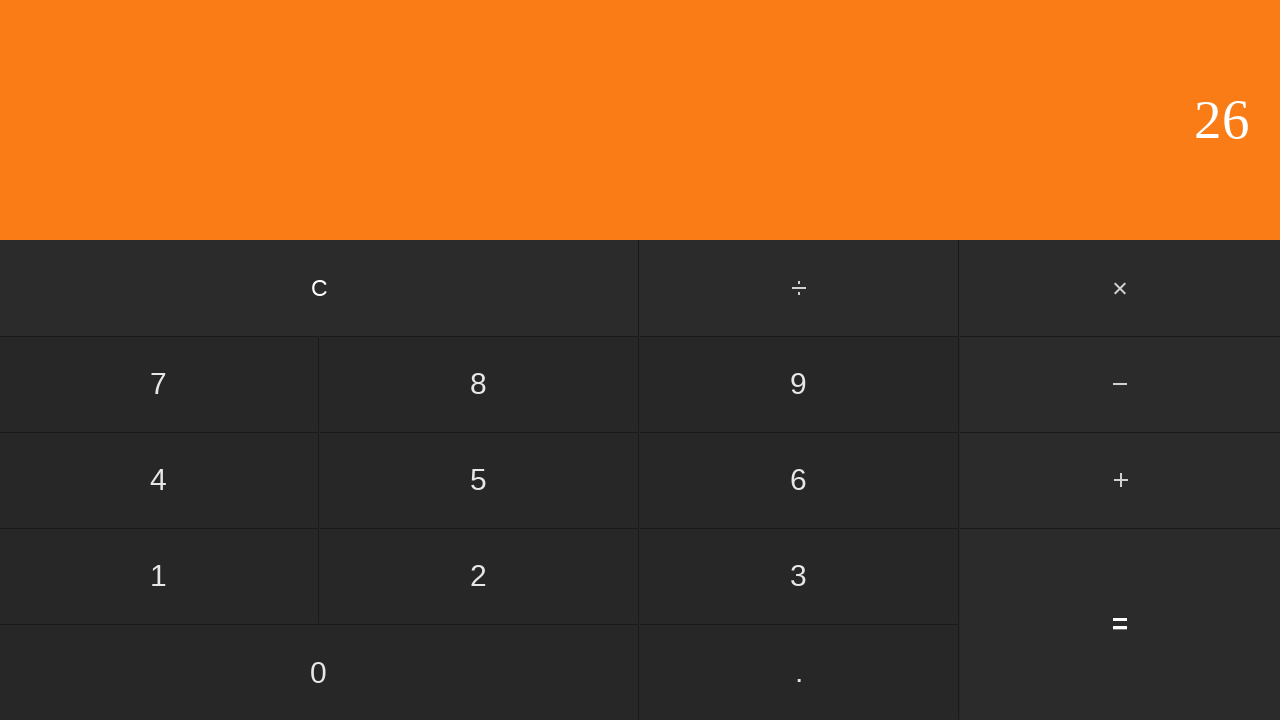

Waited for calculation result to display
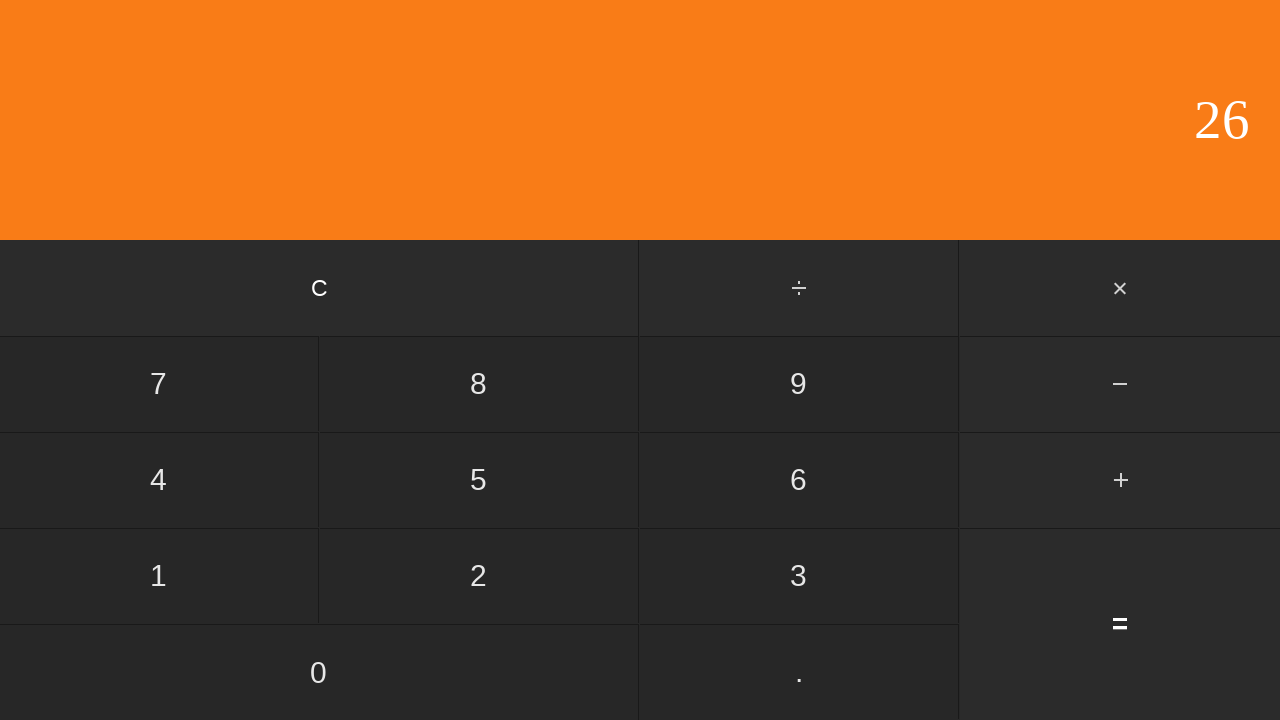

Clicked clear button to reset calculator at (320, 288) on input[value='C']
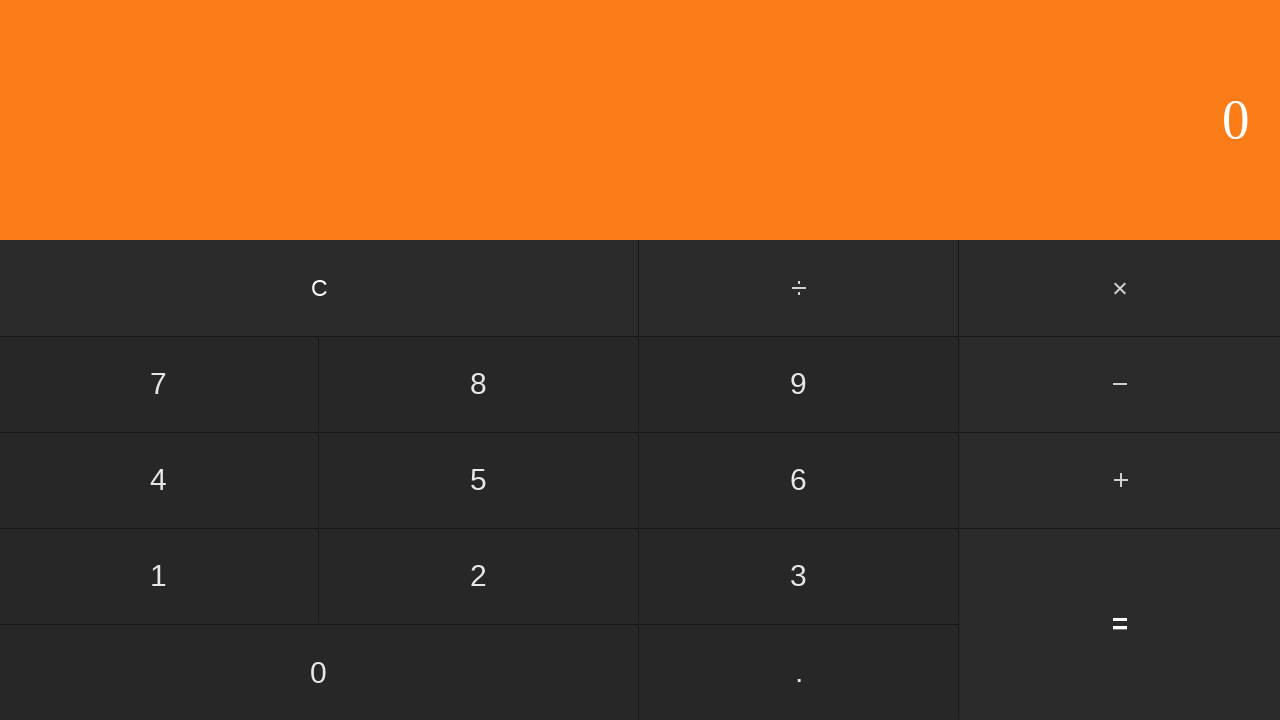

Waited for calculator to clear
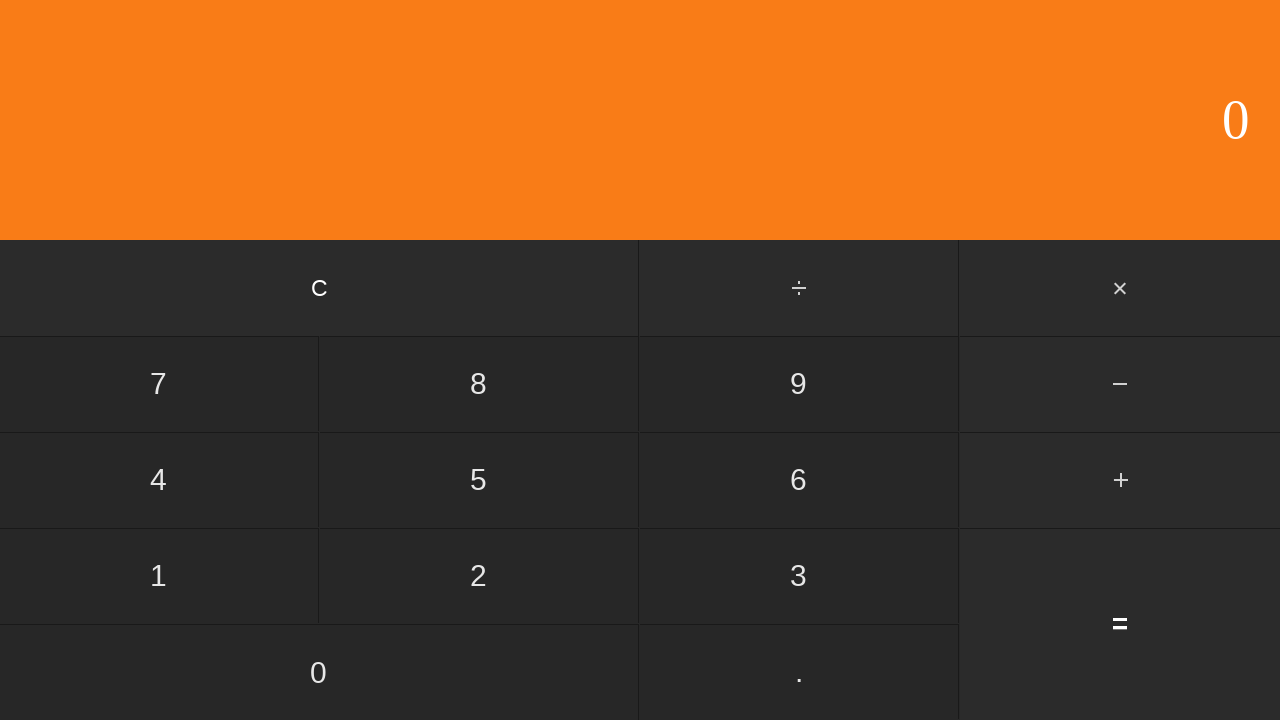

Clicked first number: 3 at (799, 576) on input[value='3']
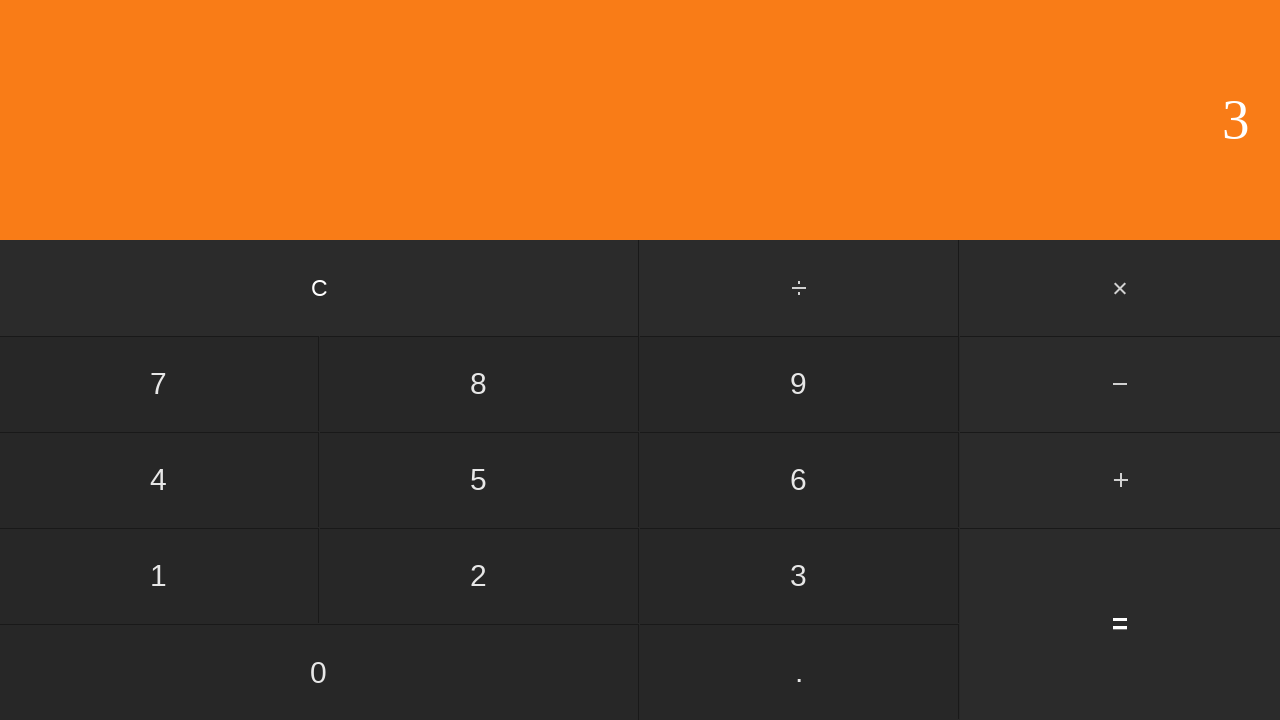

Clicked multiply button at (1120, 288) on #multiply
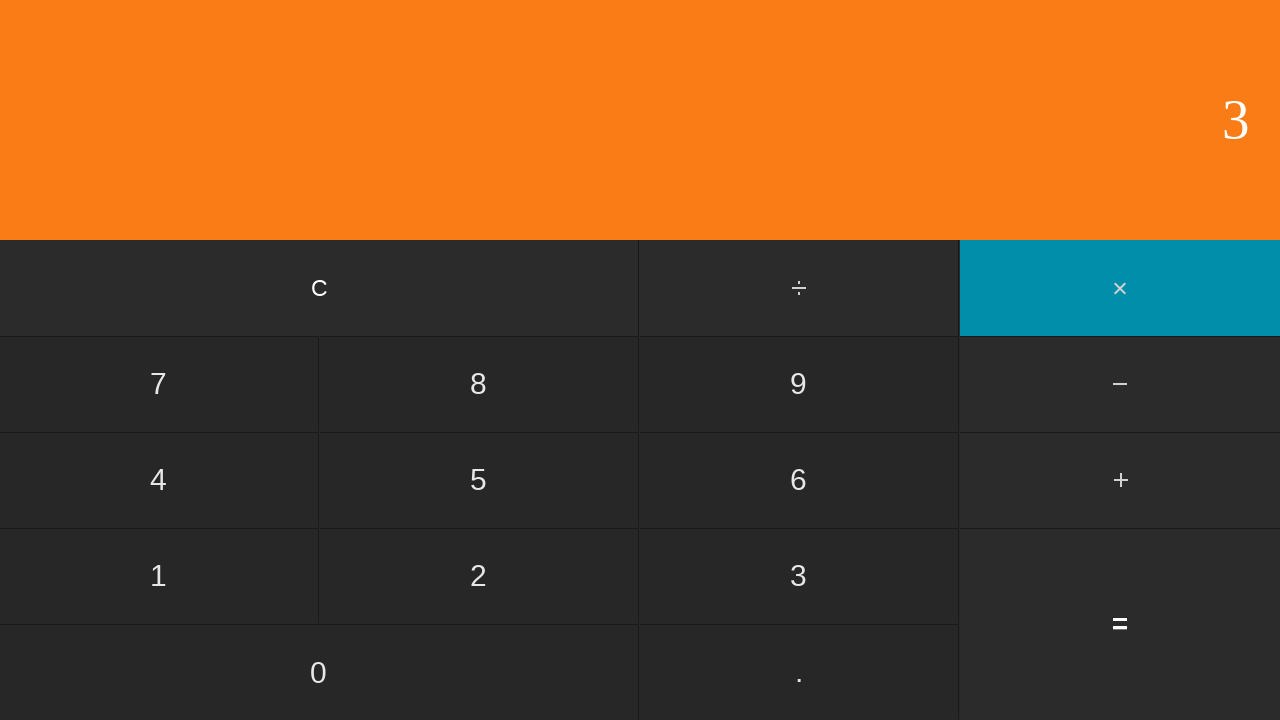

Clicked second number: 9 at (799, 384) on input[value='9']
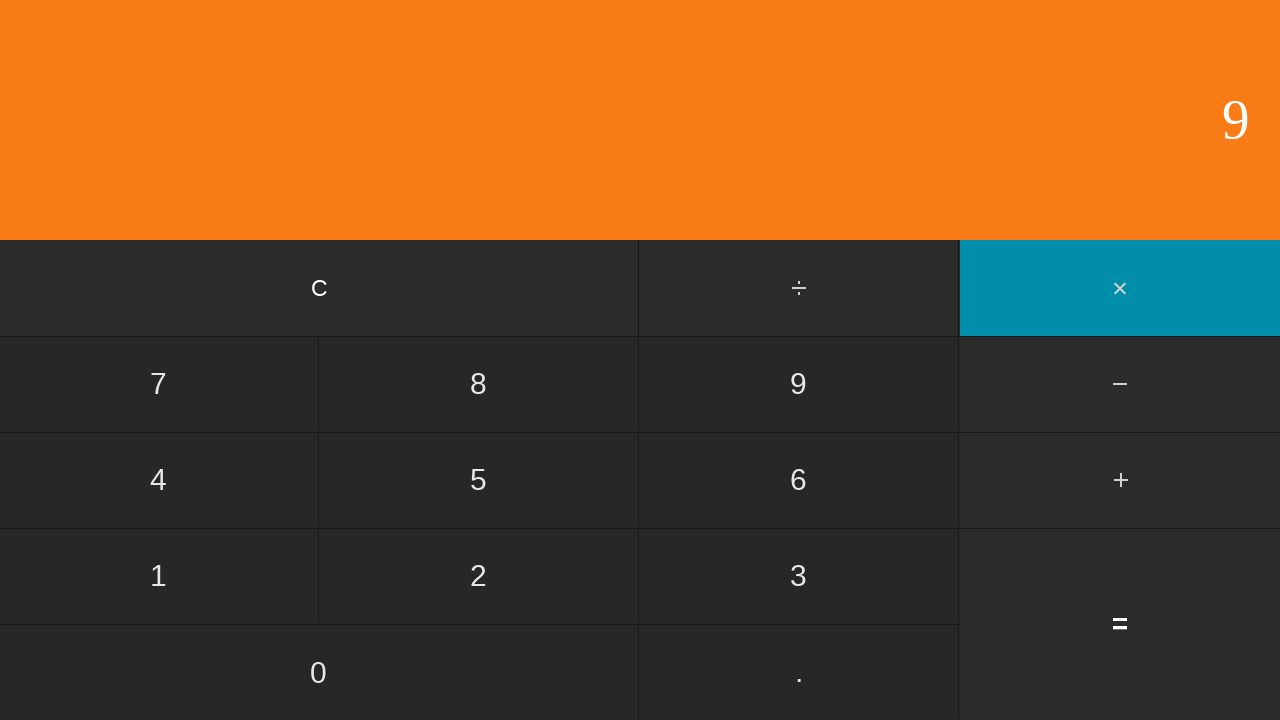

Clicked equals to calculate 3 * 9 = 27 at (1120, 624) on input[value='=']
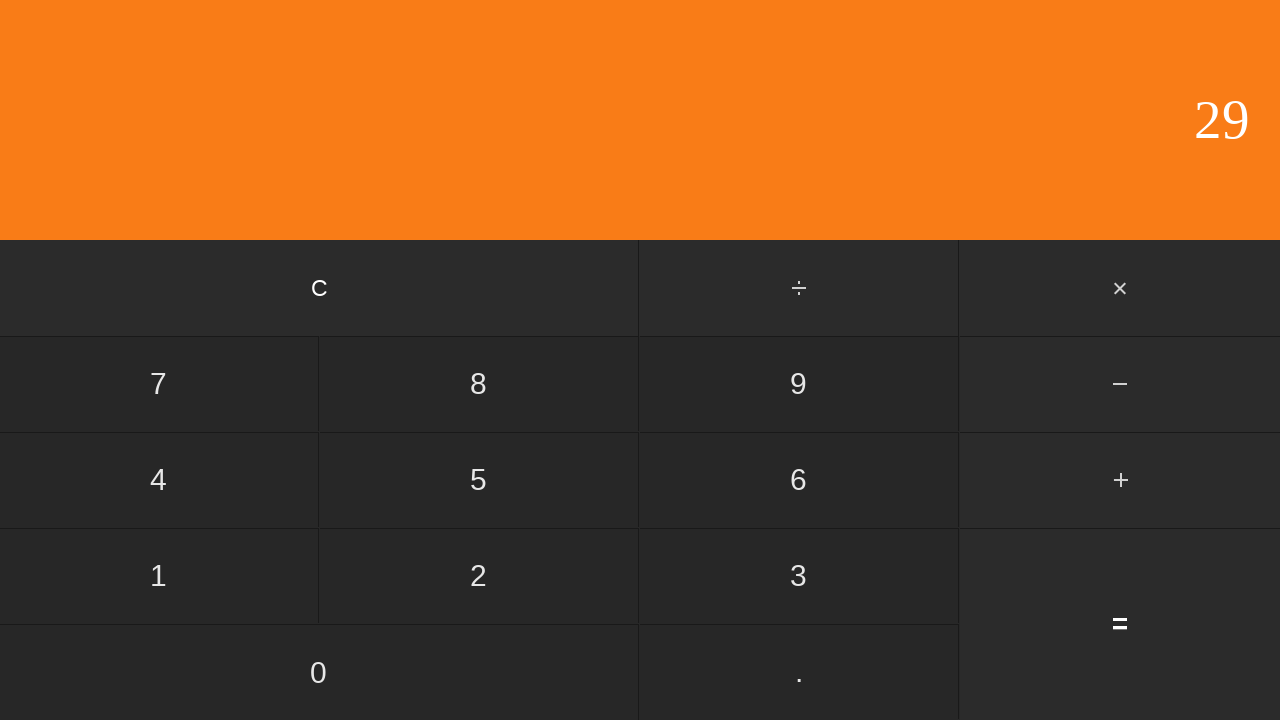

Waited for calculation result to display
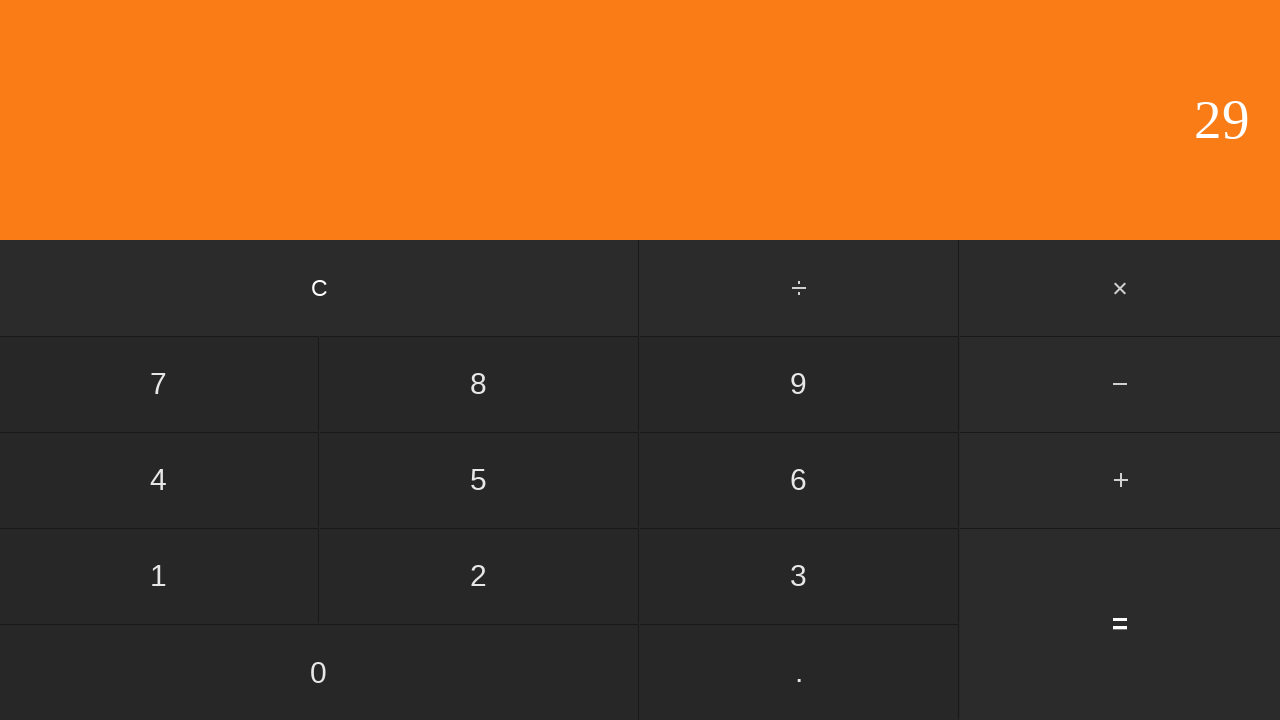

Clicked clear button to reset calculator at (320, 288) on input[value='C']
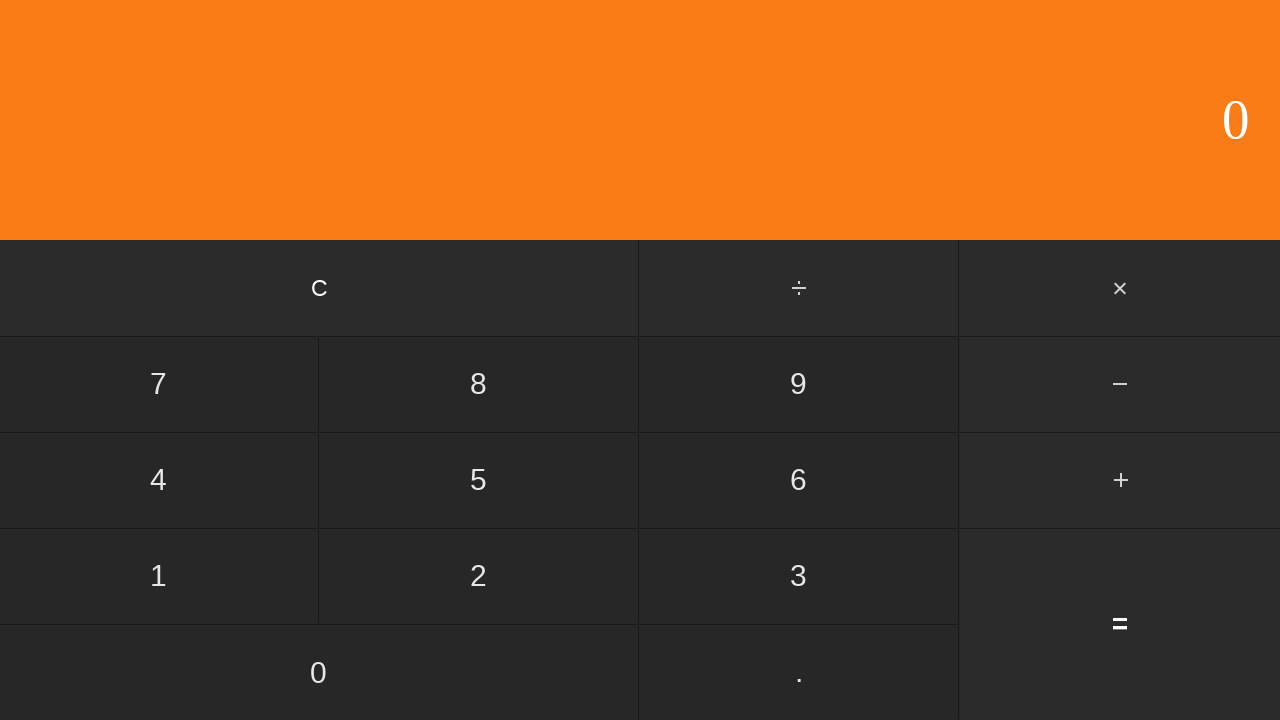

Waited for calculator to clear
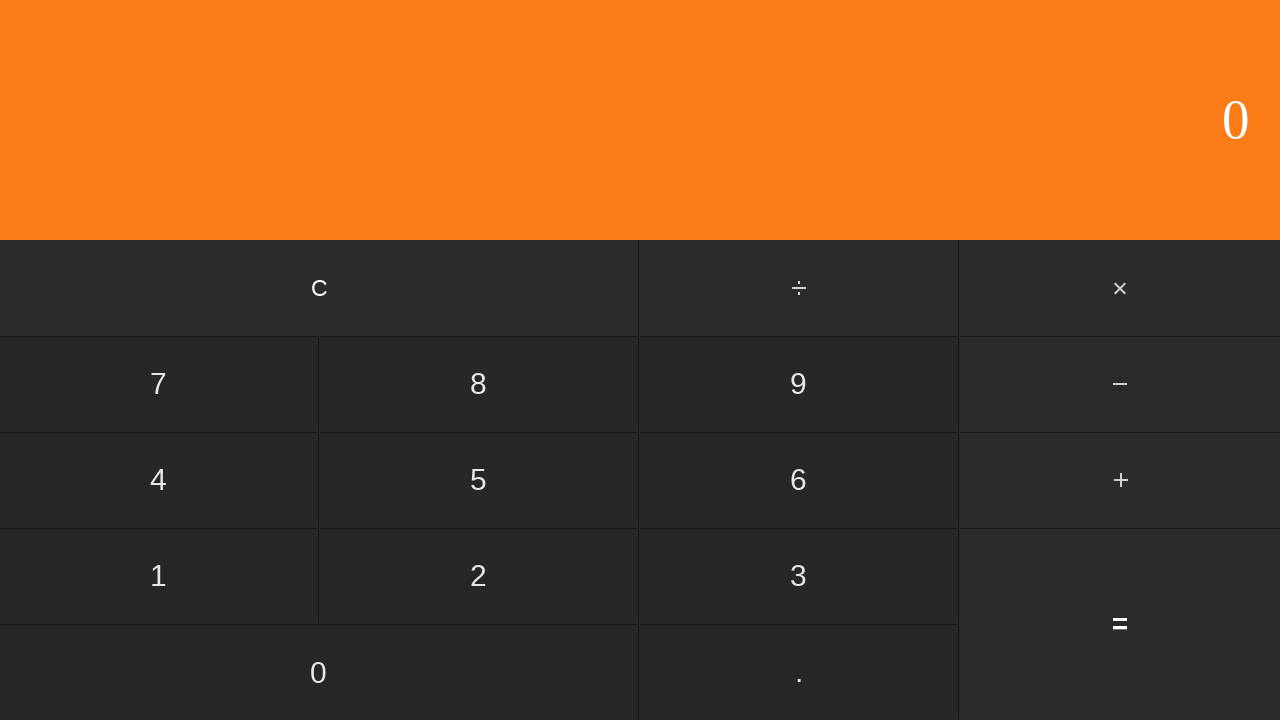

Clicked first number: 4 at (159, 480) on input[value='4']
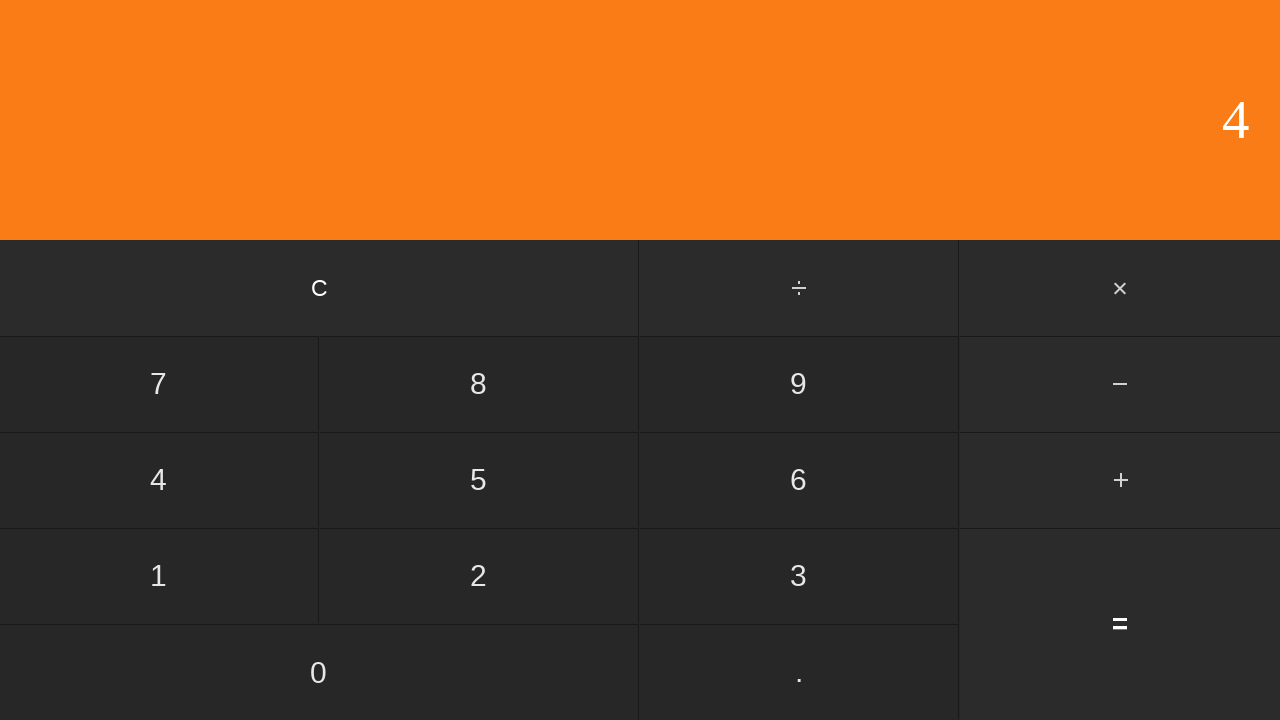

Clicked multiply button at (1120, 288) on #multiply
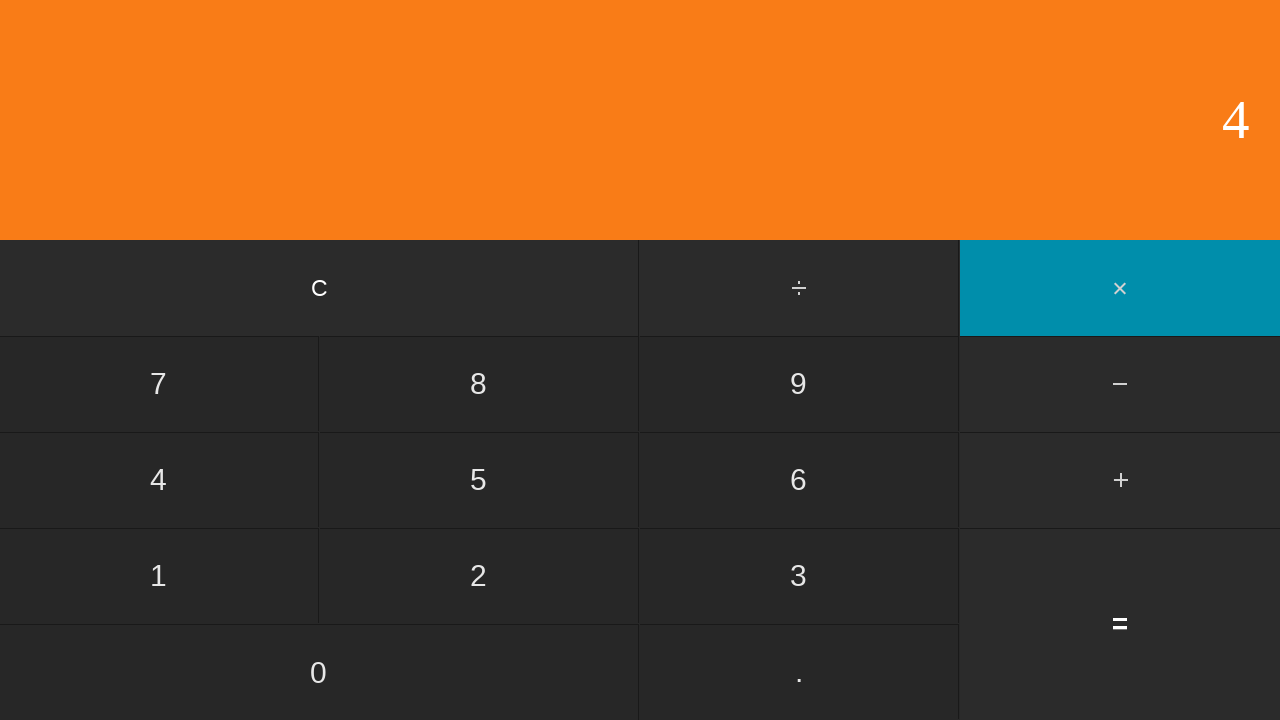

Clicked second number: 0 at (319, 672) on input[value='0']
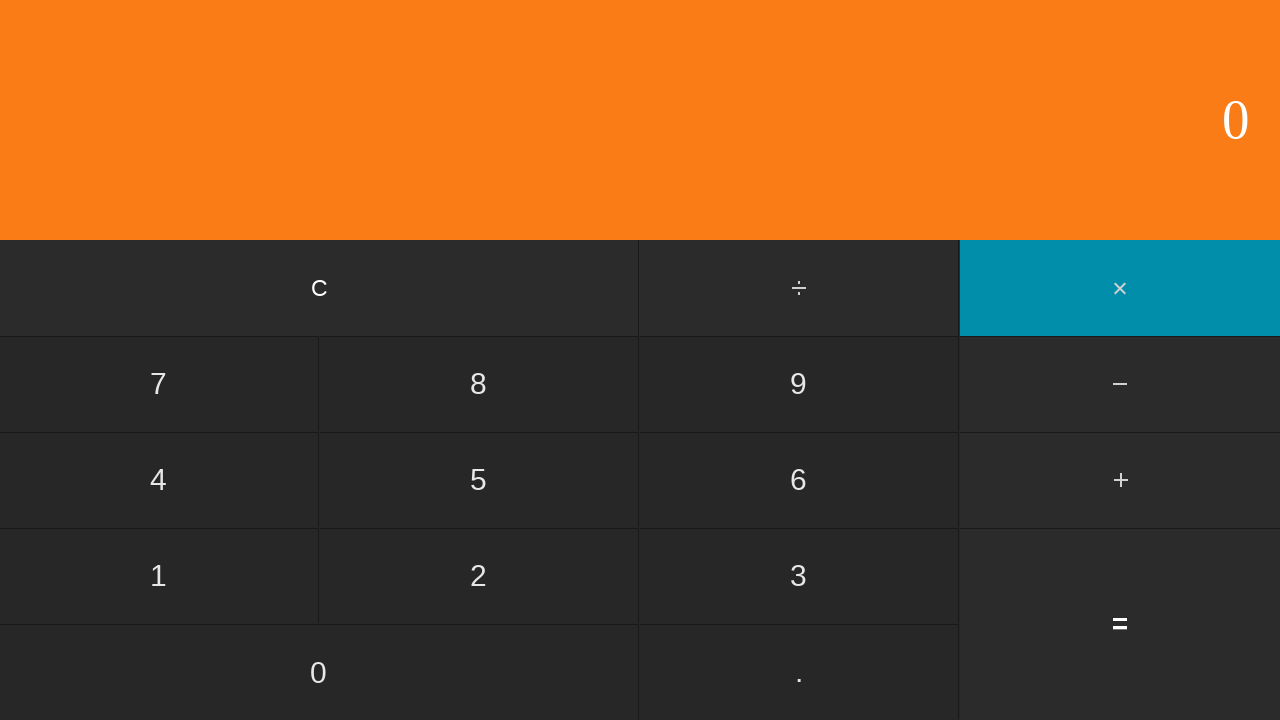

Clicked equals to calculate 4 * 0 = 0 at (1120, 624) on input[value='=']
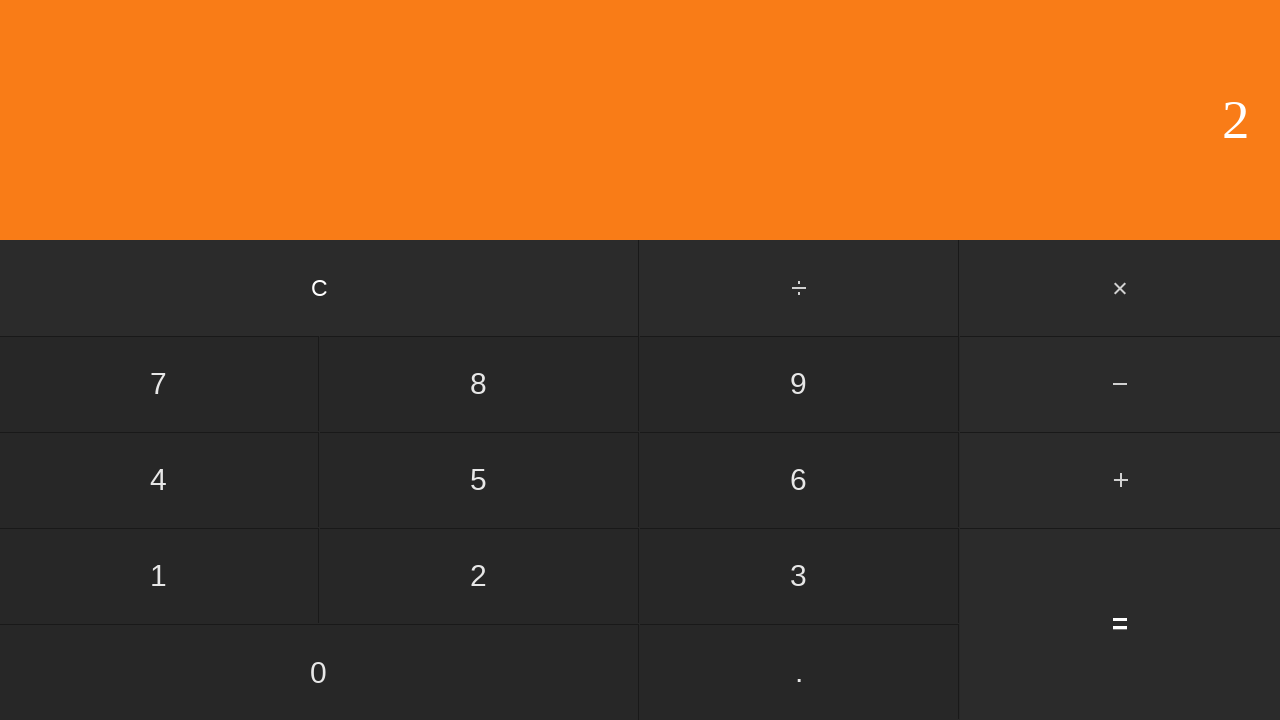

Waited for calculation result to display
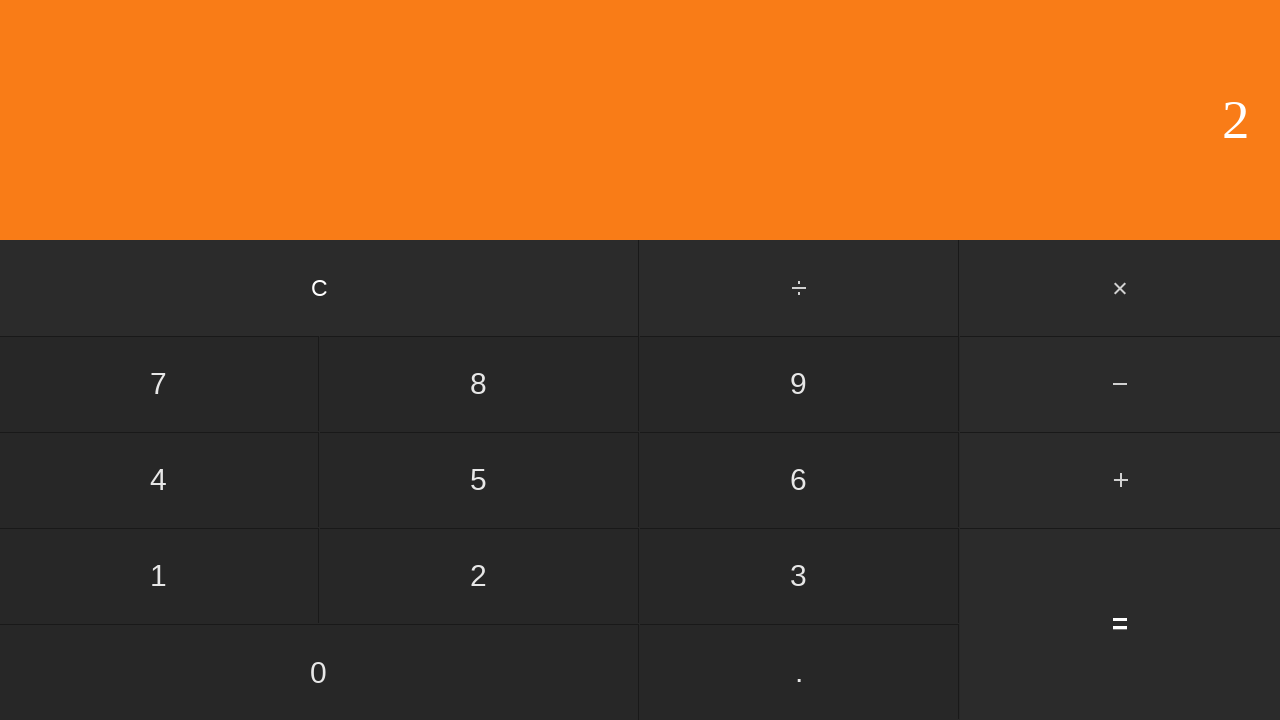

Clicked clear button to reset calculator at (320, 288) on input[value='C']
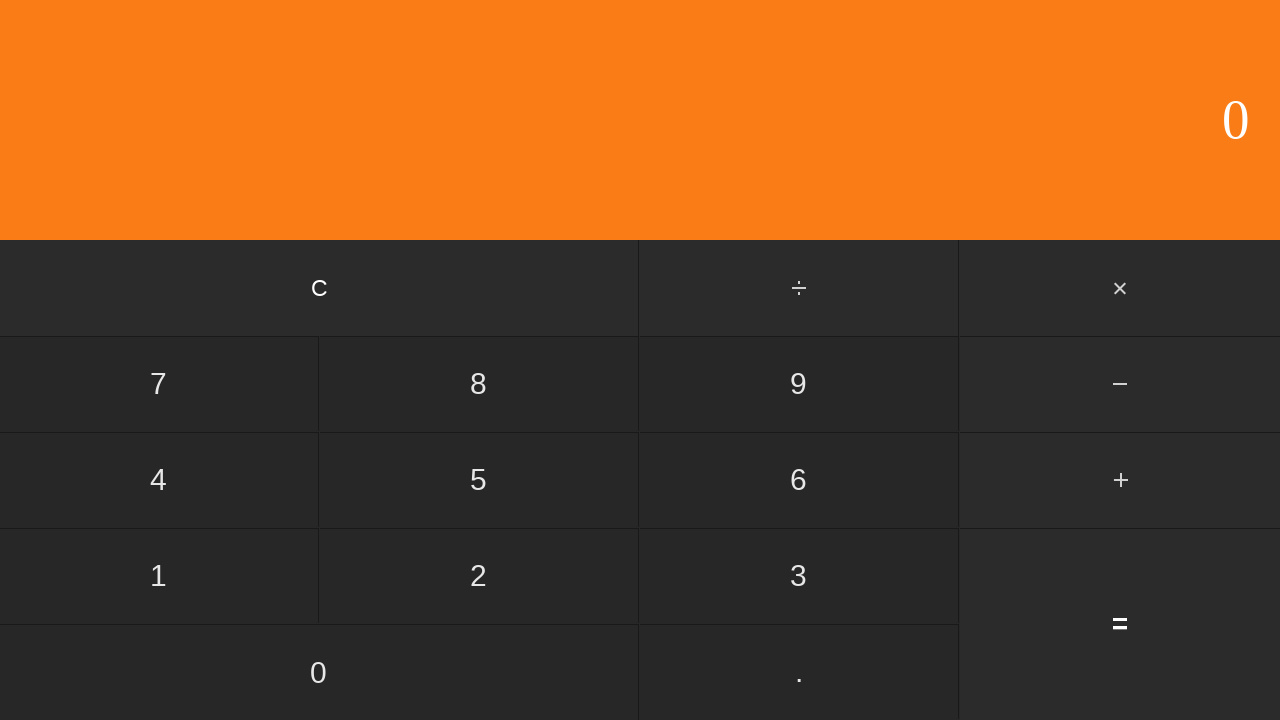

Waited for calculator to clear
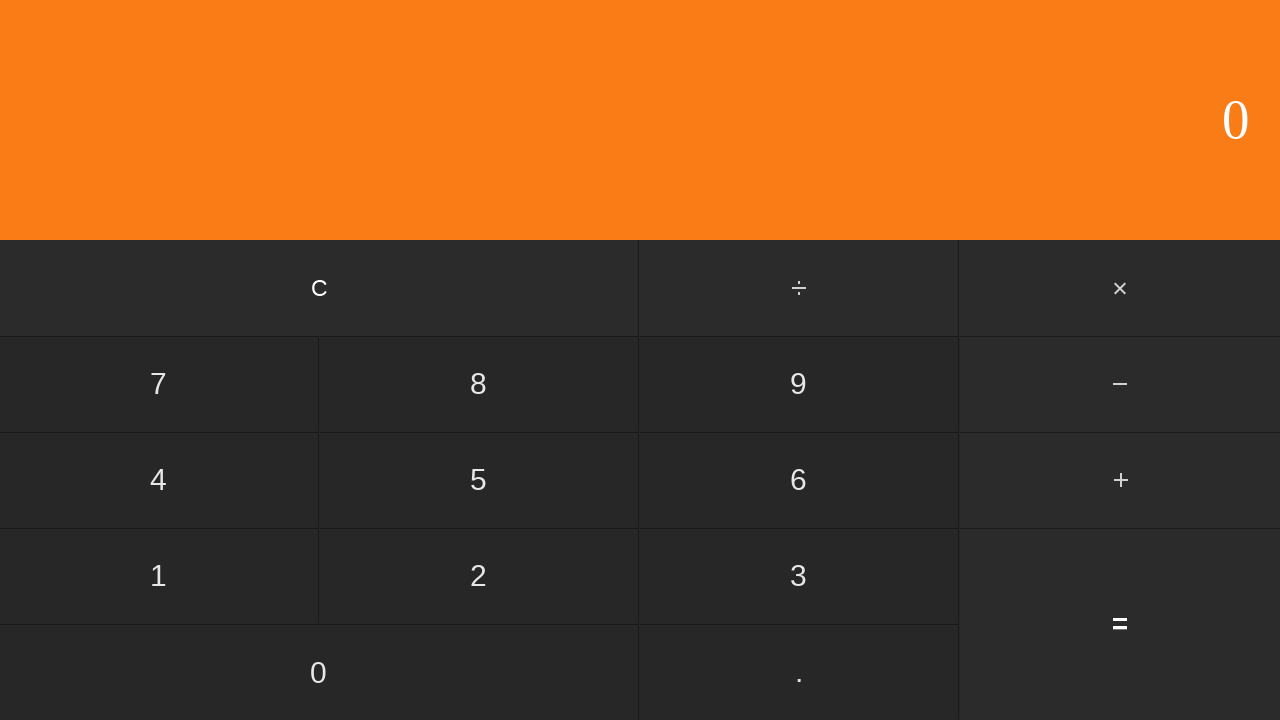

Clicked first number: 4 at (159, 480) on input[value='4']
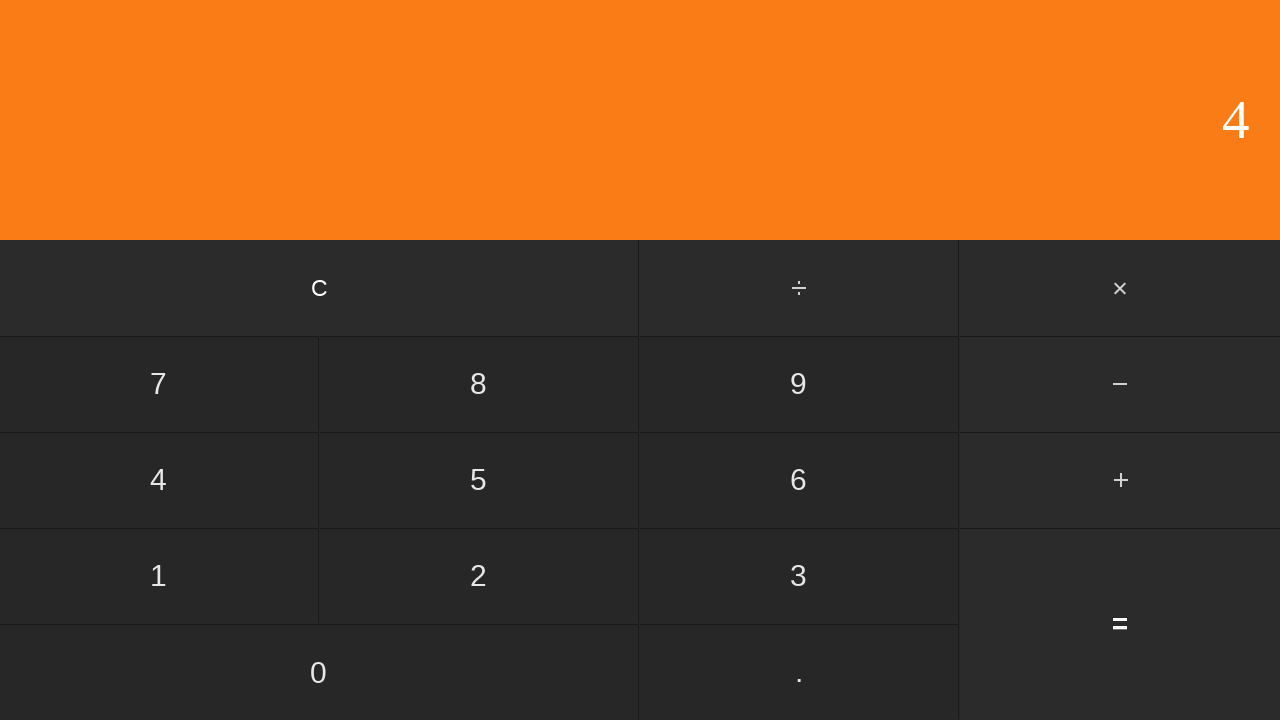

Clicked multiply button at (1120, 288) on #multiply
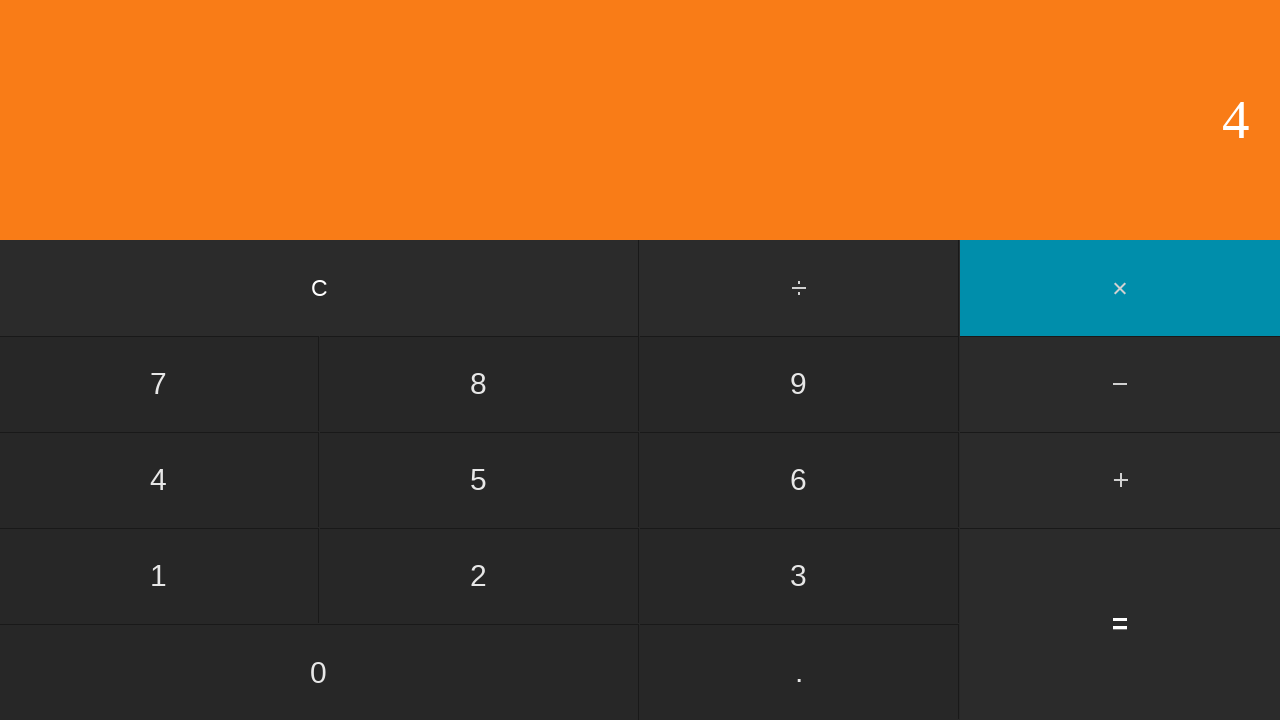

Clicked second number: 1 at (159, 576) on input[value='1']
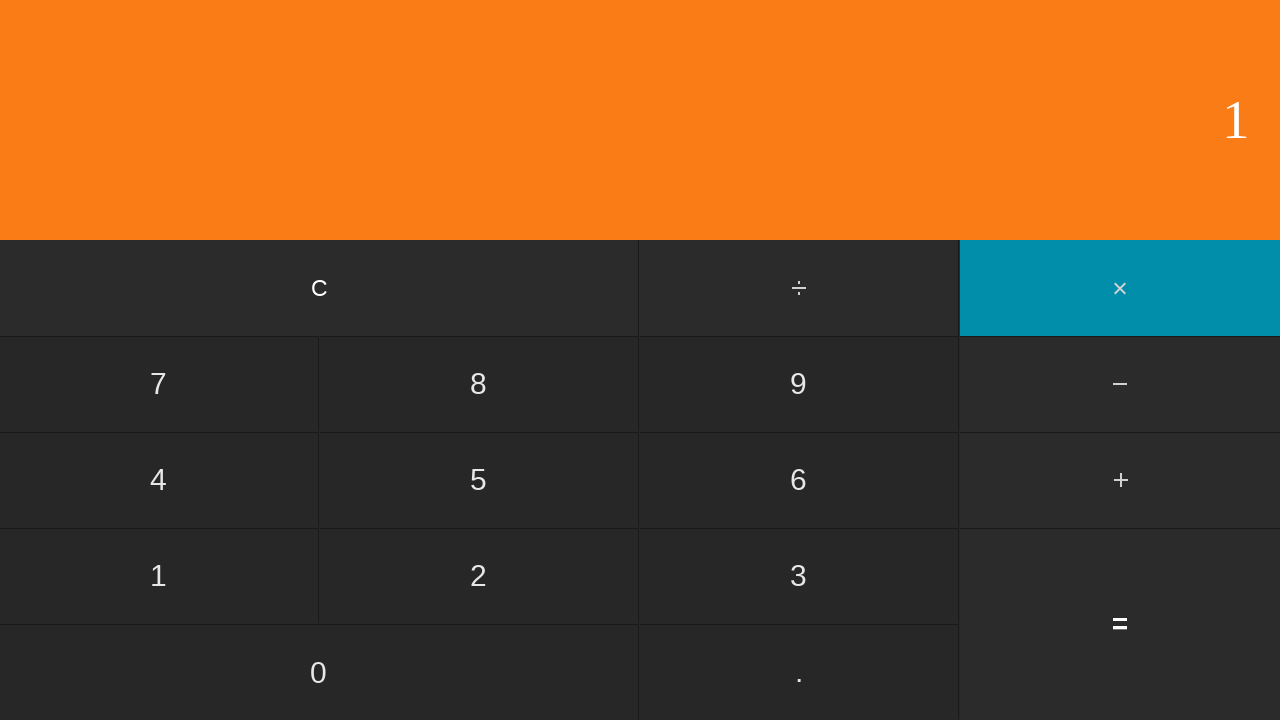

Clicked equals to calculate 4 * 1 = 4 at (1120, 624) on input[value='=']
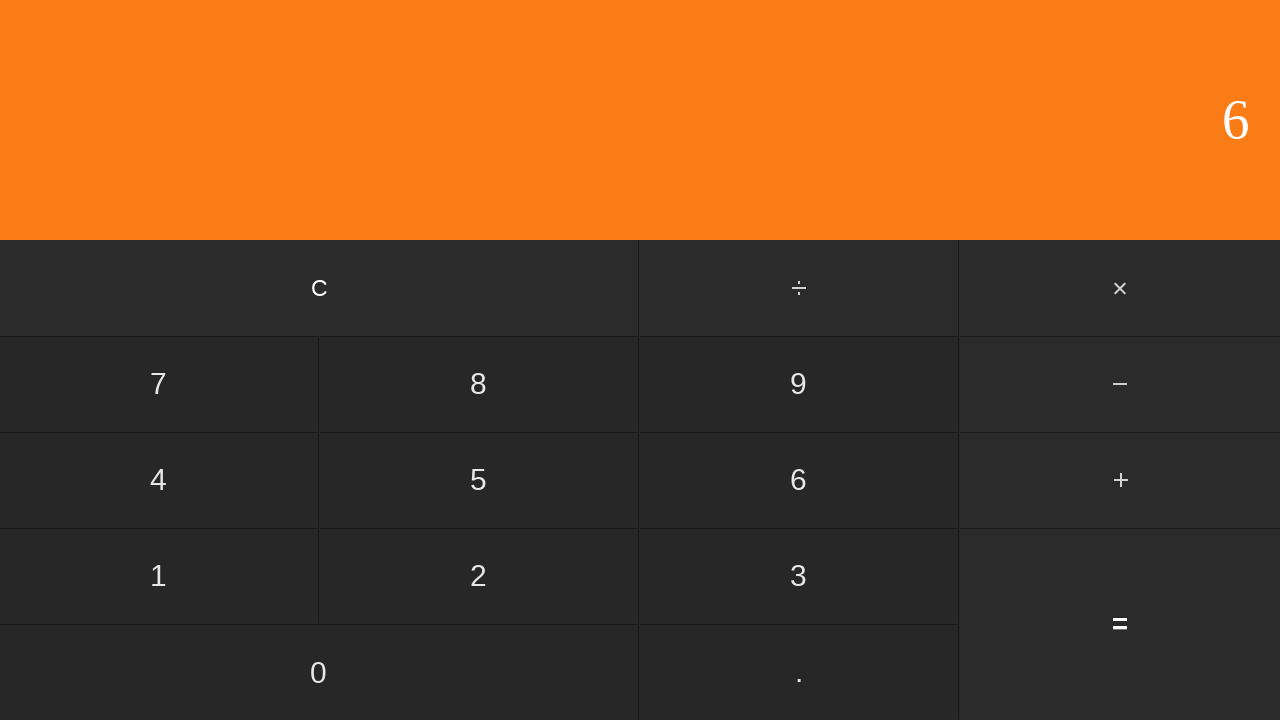

Waited for calculation result to display
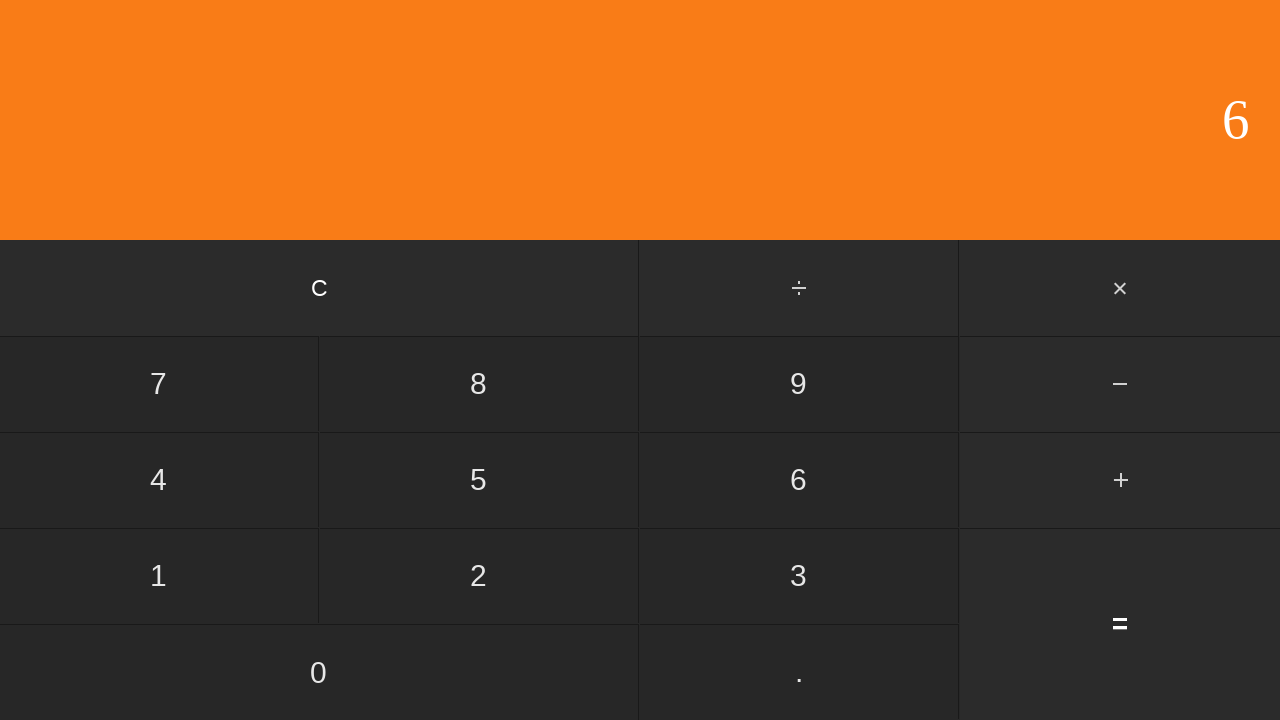

Clicked clear button to reset calculator at (320, 288) on input[value='C']
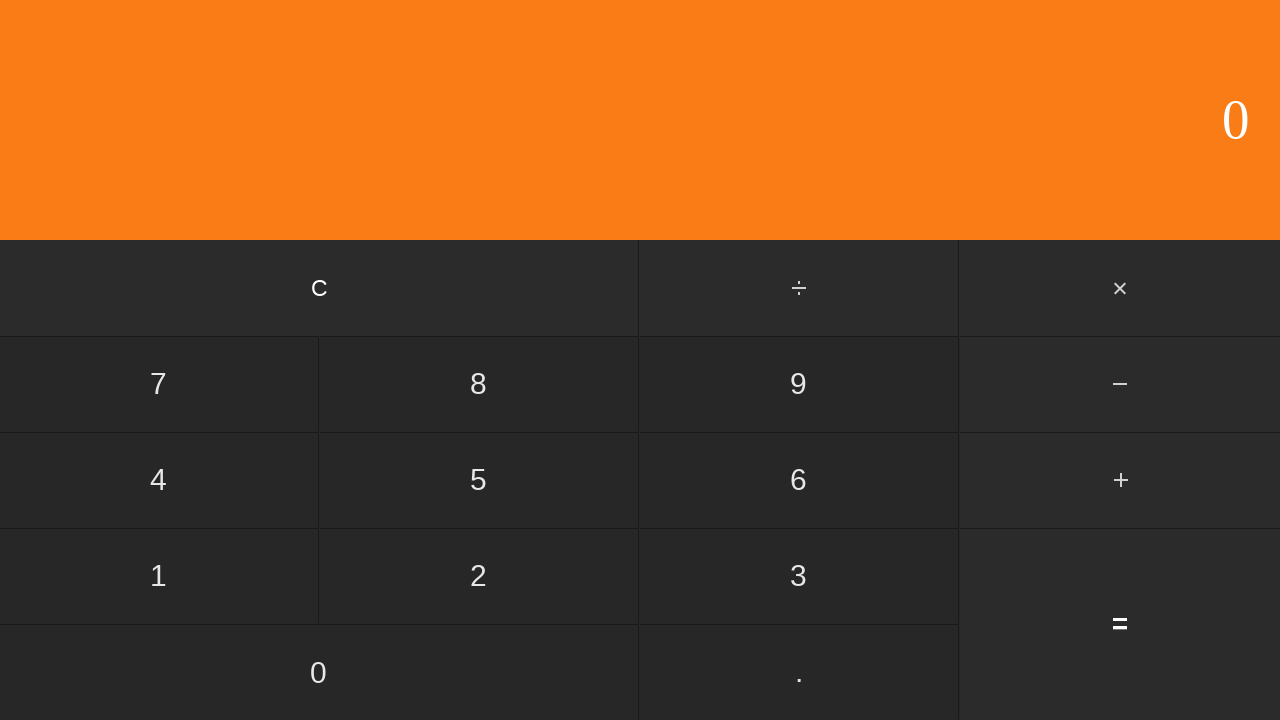

Waited for calculator to clear
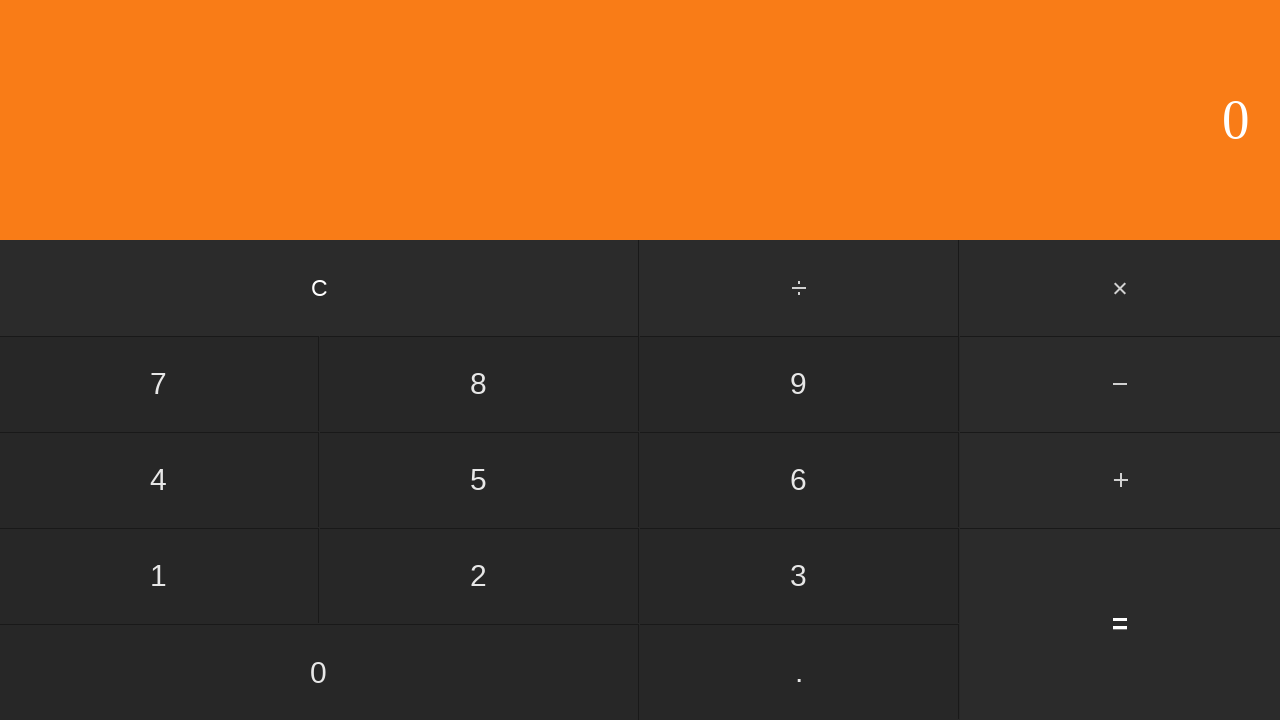

Clicked first number: 4 at (159, 480) on input[value='4']
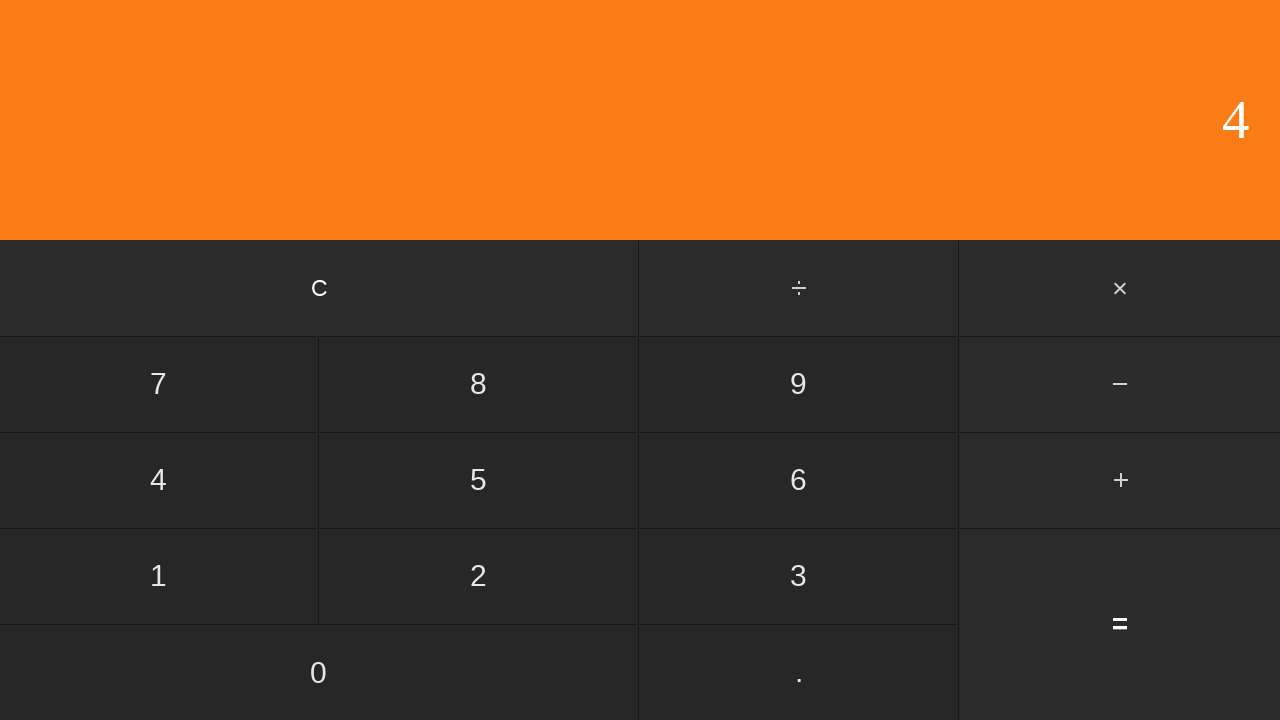

Clicked multiply button at (1120, 288) on #multiply
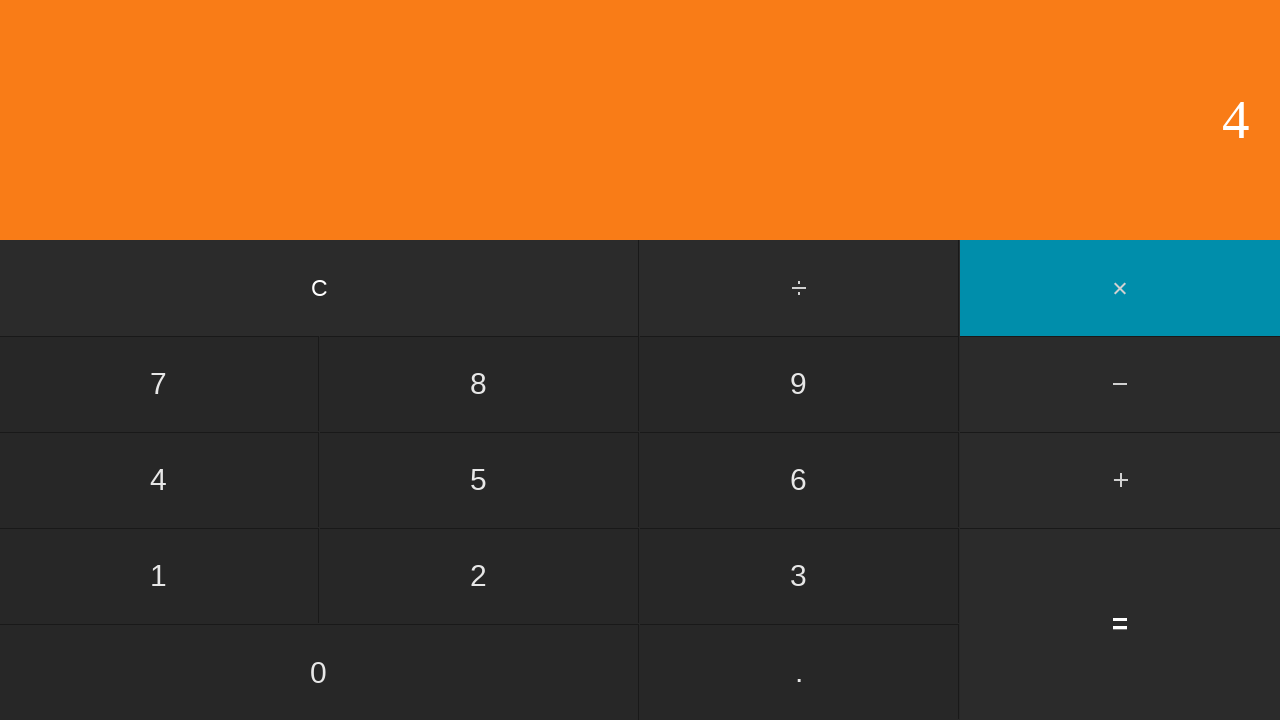

Clicked second number: 2 at (479, 576) on input[value='2']
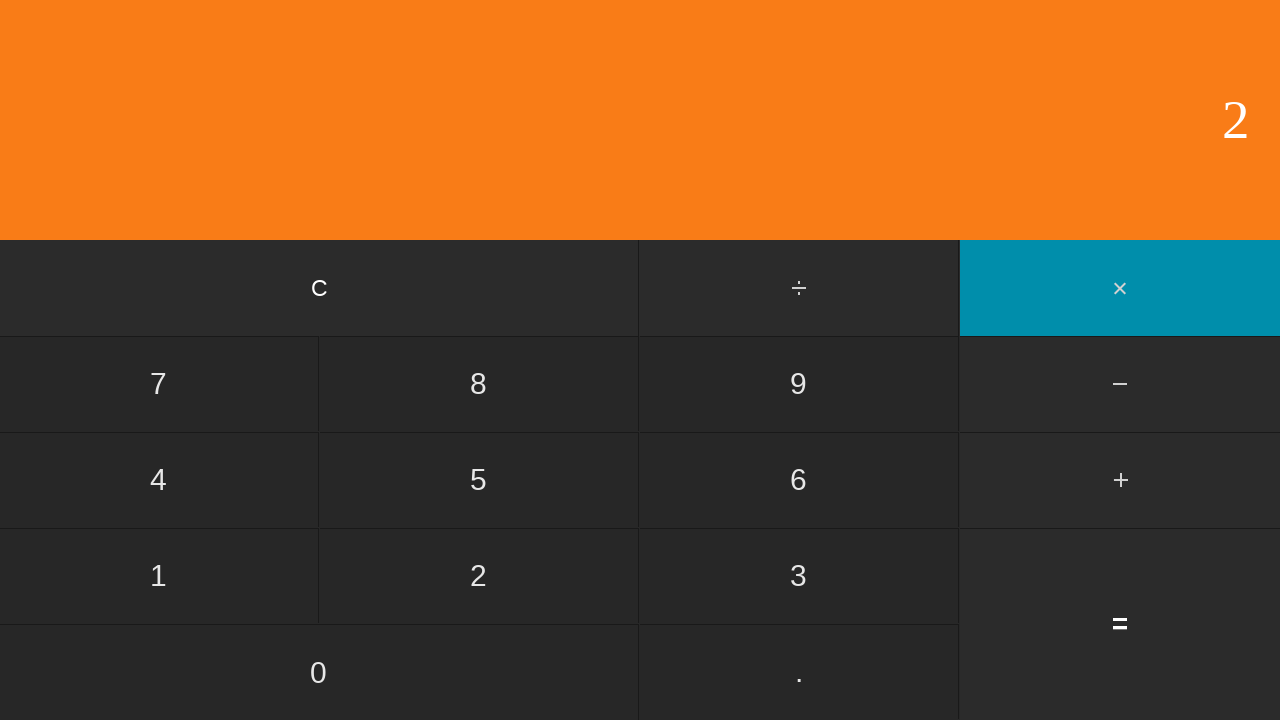

Clicked equals to calculate 4 * 2 = 8 at (1120, 624) on input[value='=']
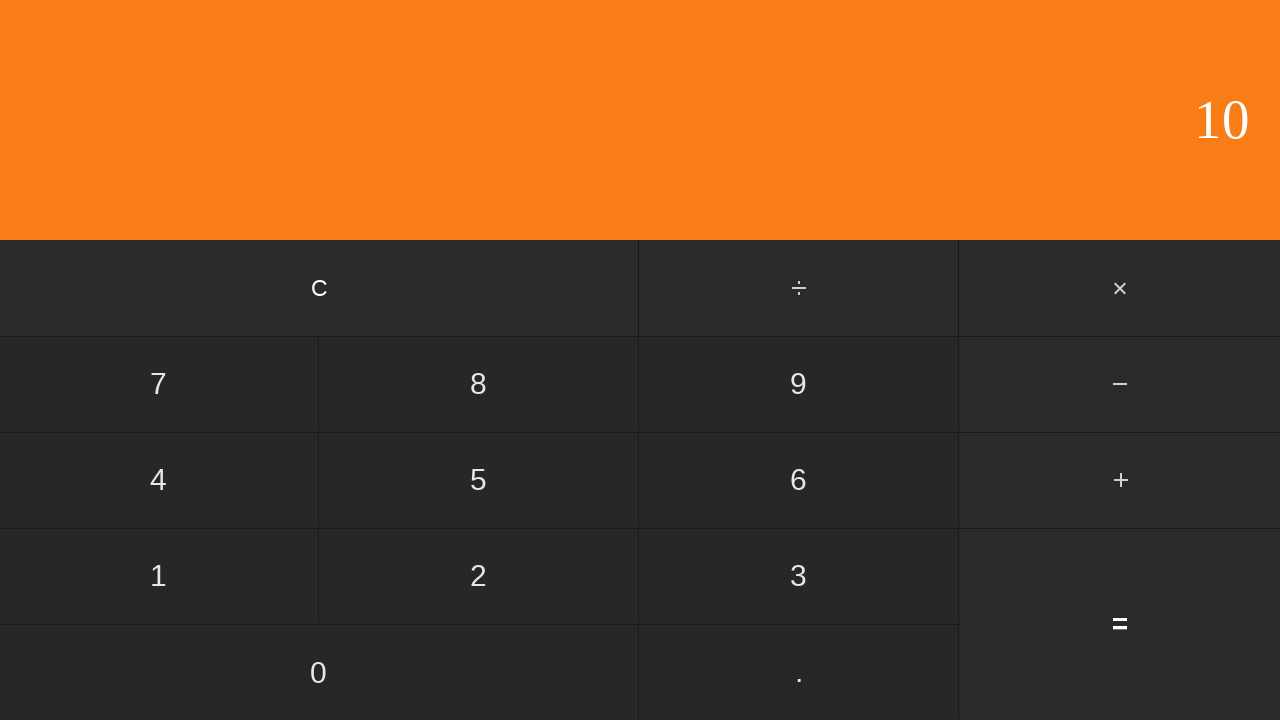

Waited for calculation result to display
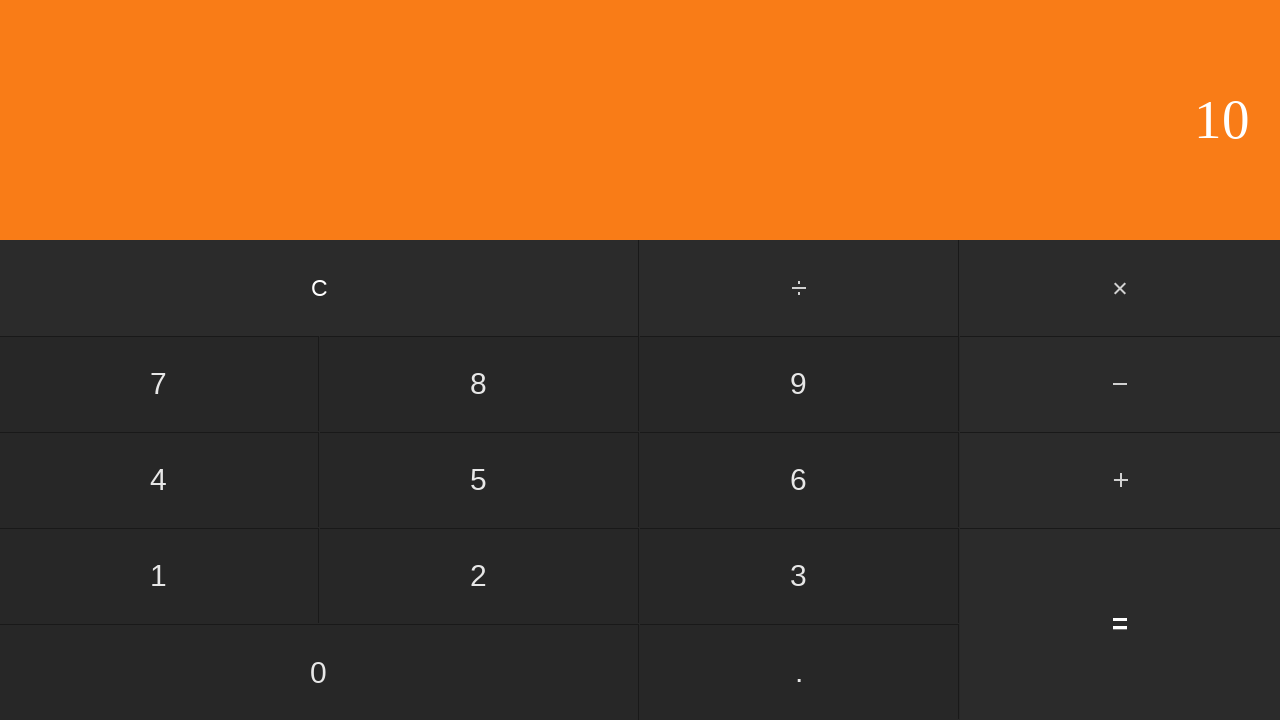

Clicked clear button to reset calculator at (320, 288) on input[value='C']
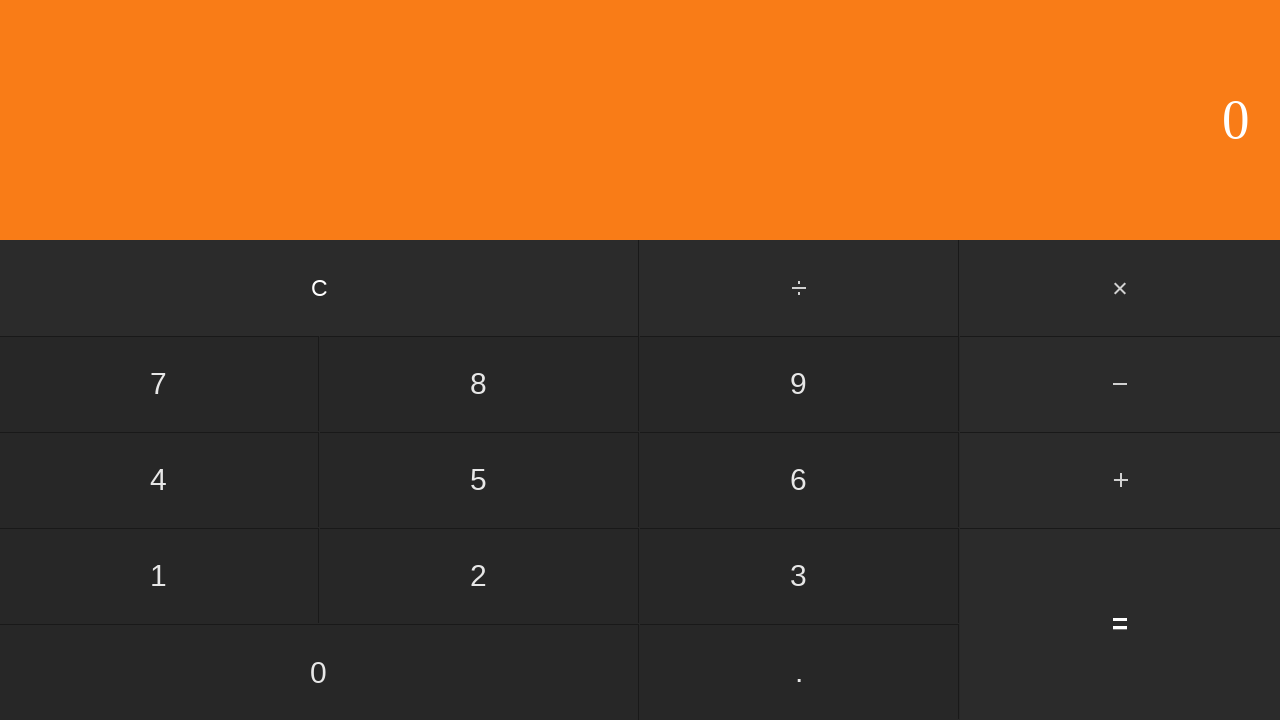

Waited for calculator to clear
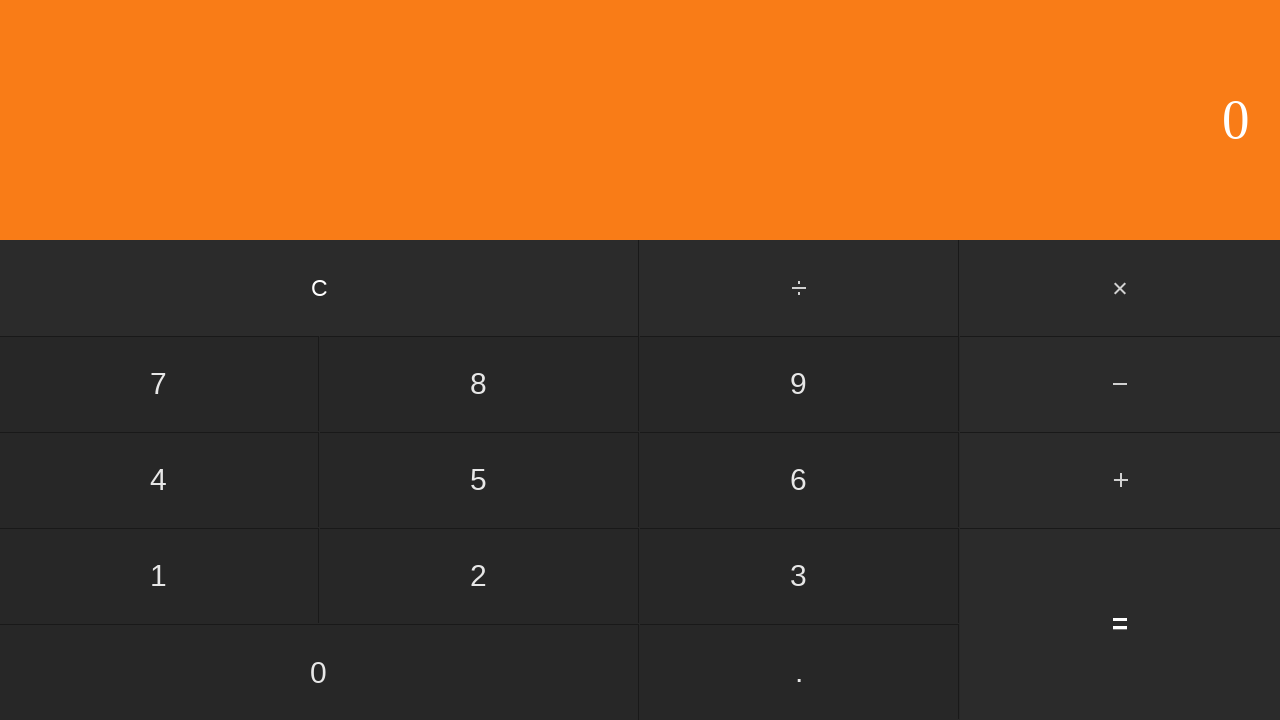

Clicked first number: 4 at (159, 480) on input[value='4']
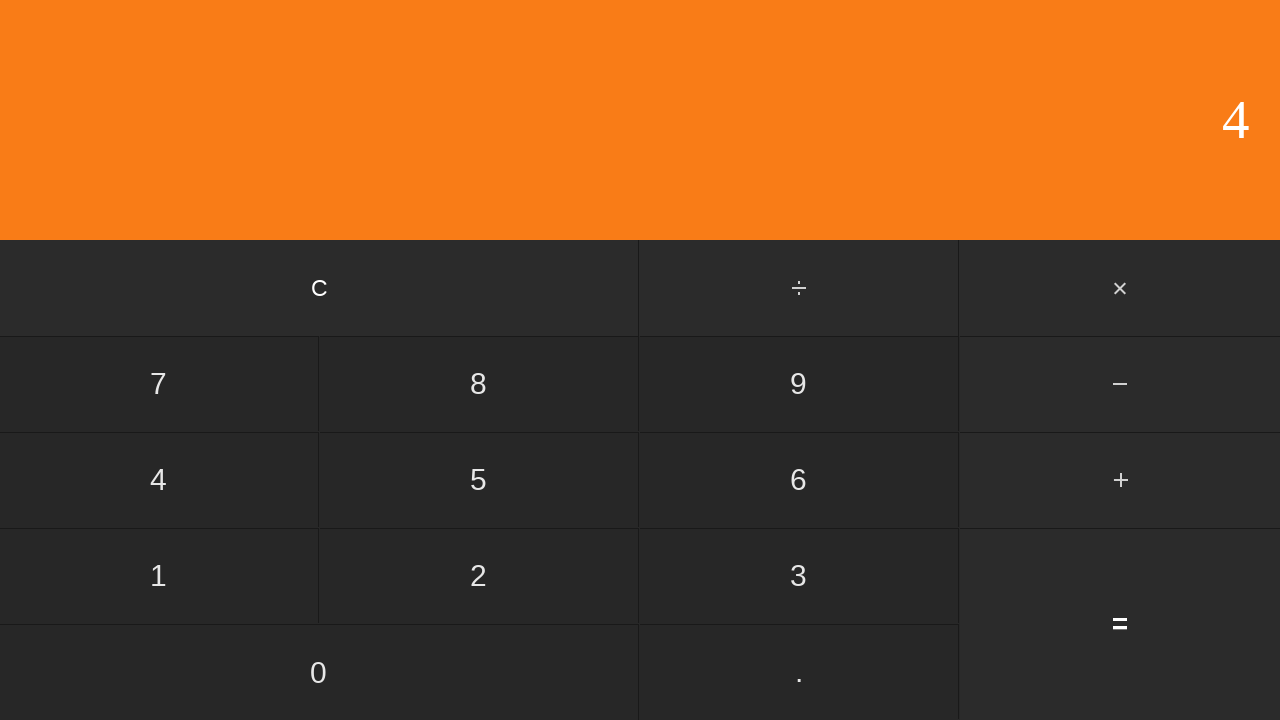

Clicked multiply button at (1120, 288) on #multiply
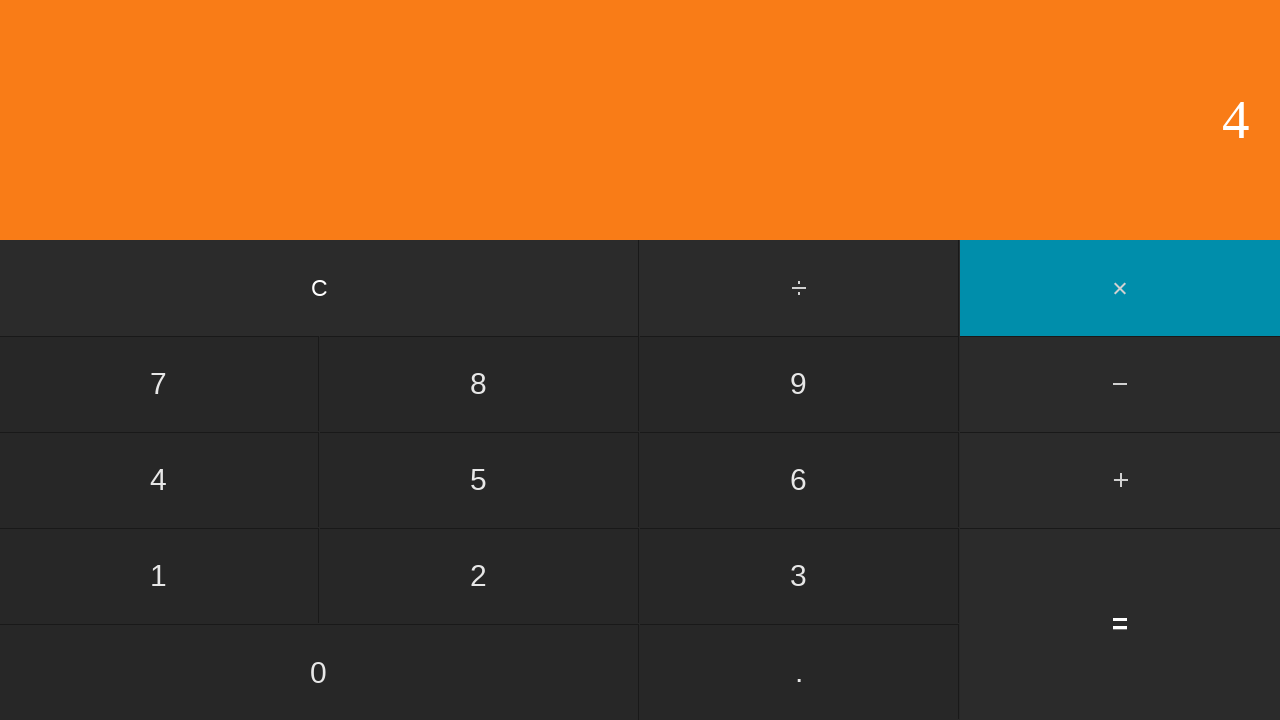

Clicked second number: 3 at (799, 576) on input[value='3']
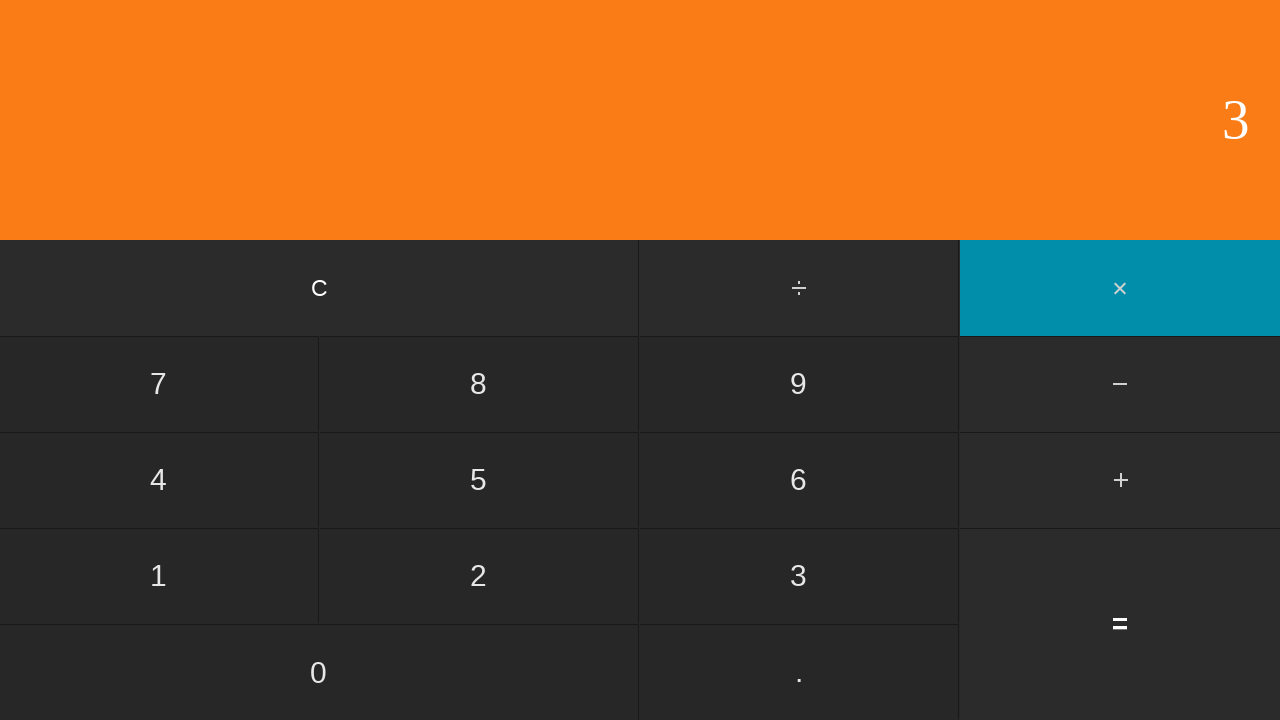

Clicked equals to calculate 4 * 3 = 12 at (1120, 624) on input[value='=']
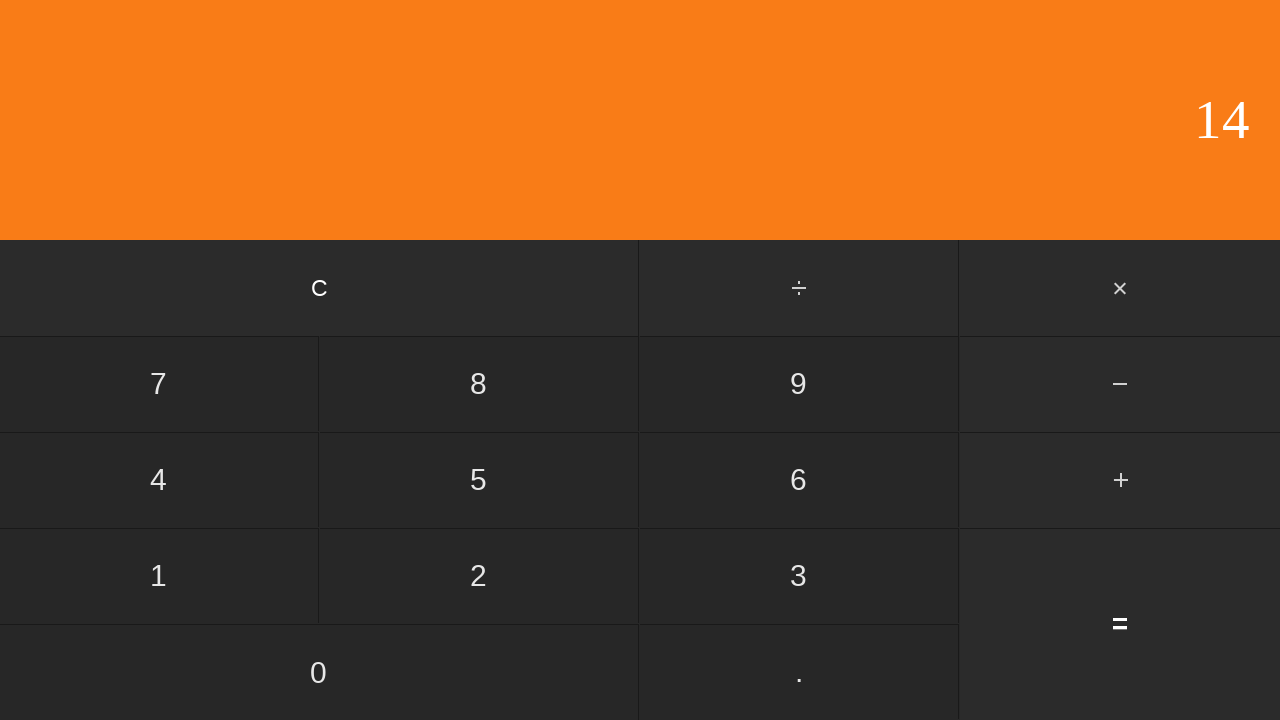

Waited for calculation result to display
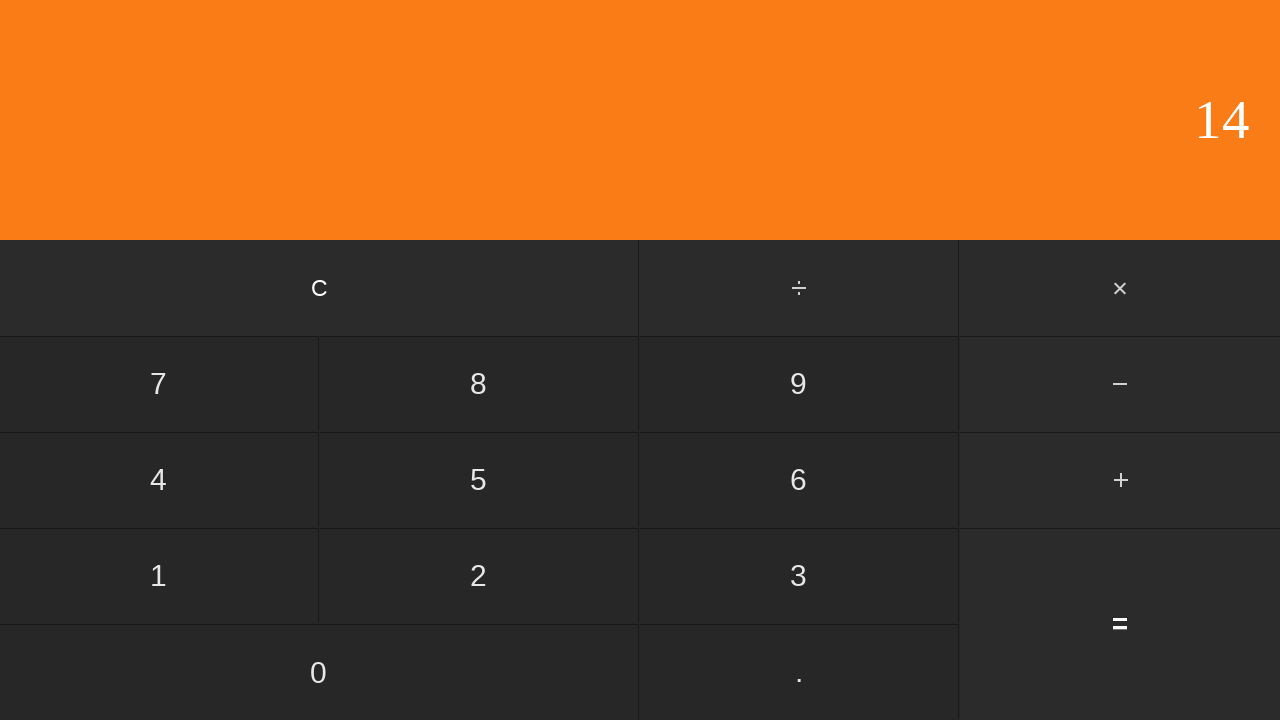

Clicked clear button to reset calculator at (320, 288) on input[value='C']
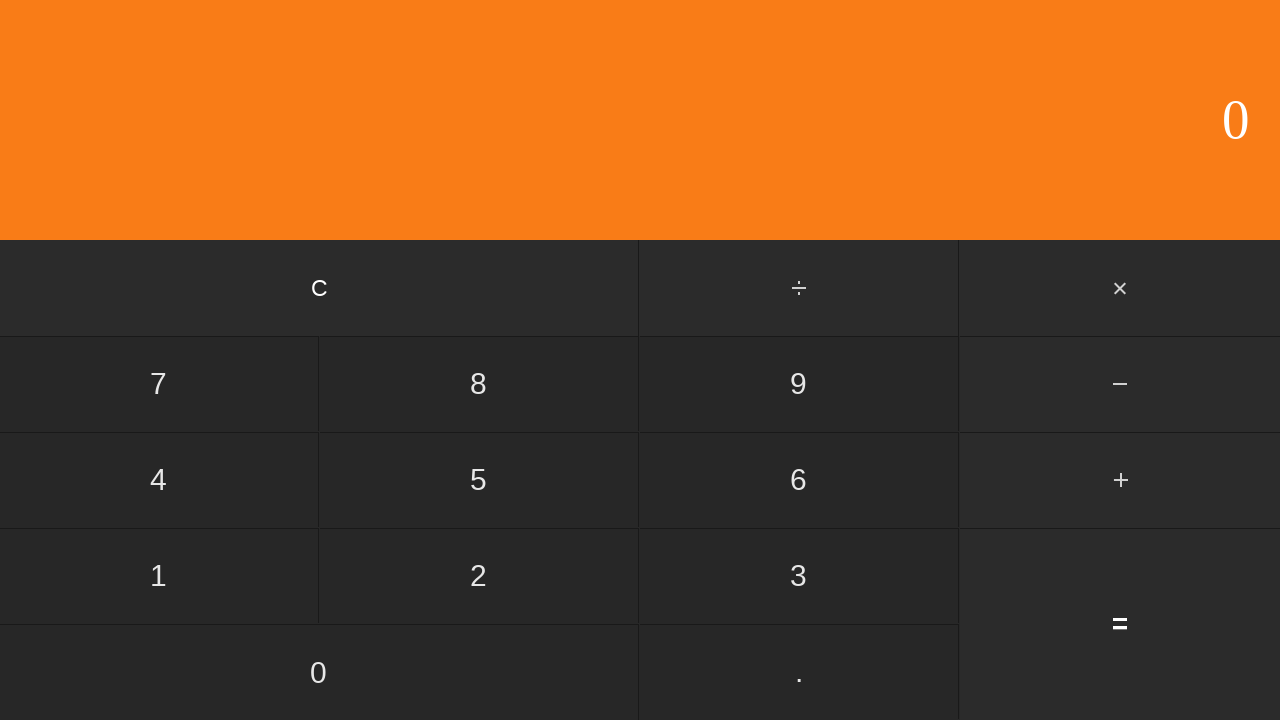

Waited for calculator to clear
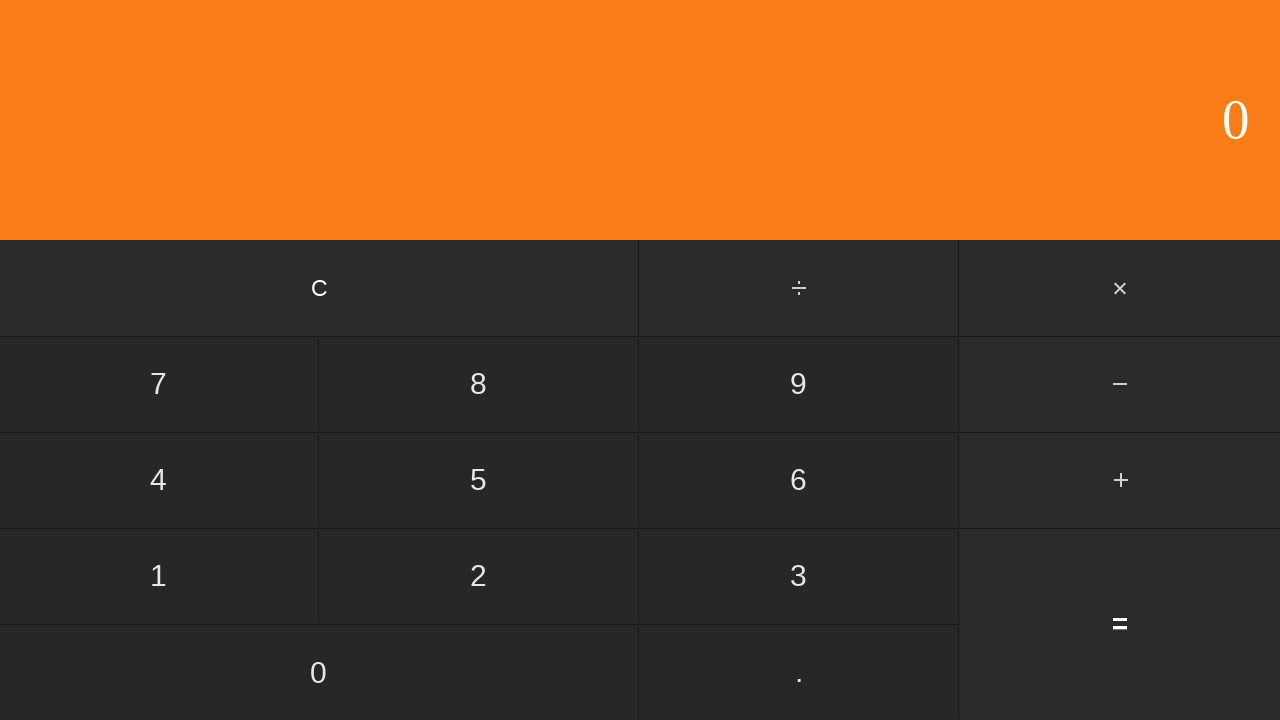

Clicked first number: 4 at (159, 480) on input[value='4']
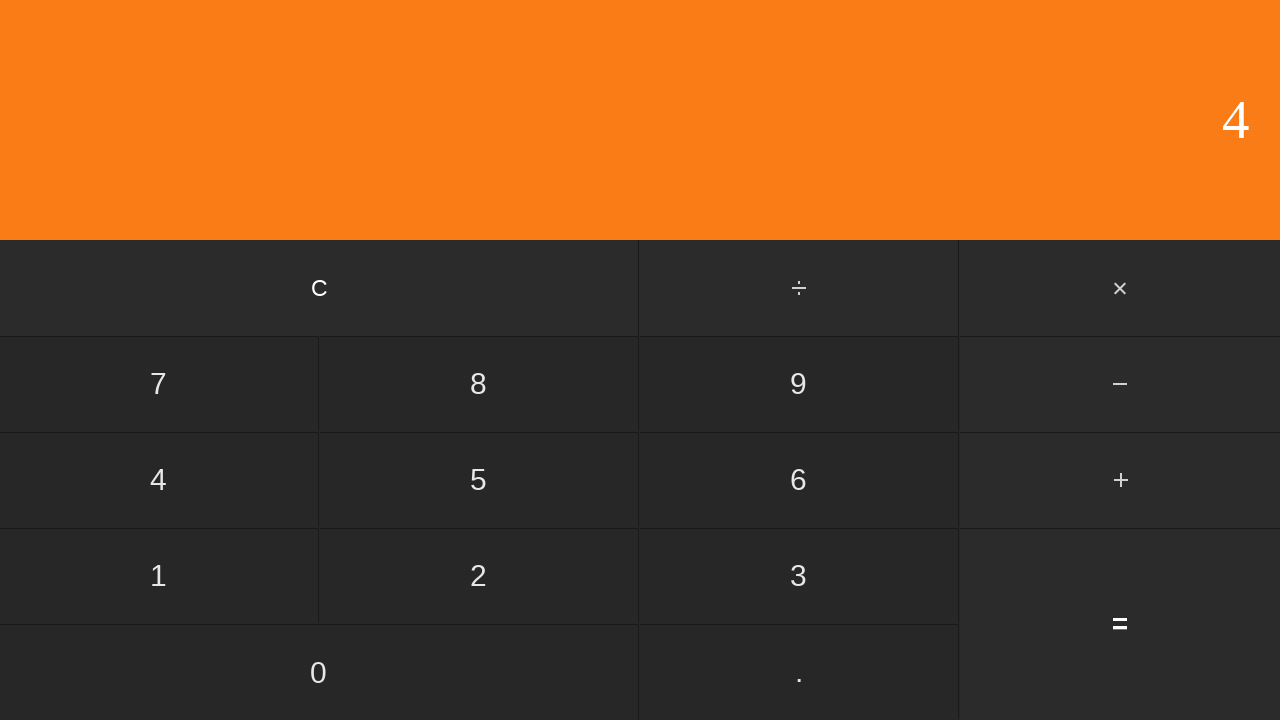

Clicked multiply button at (1120, 288) on #multiply
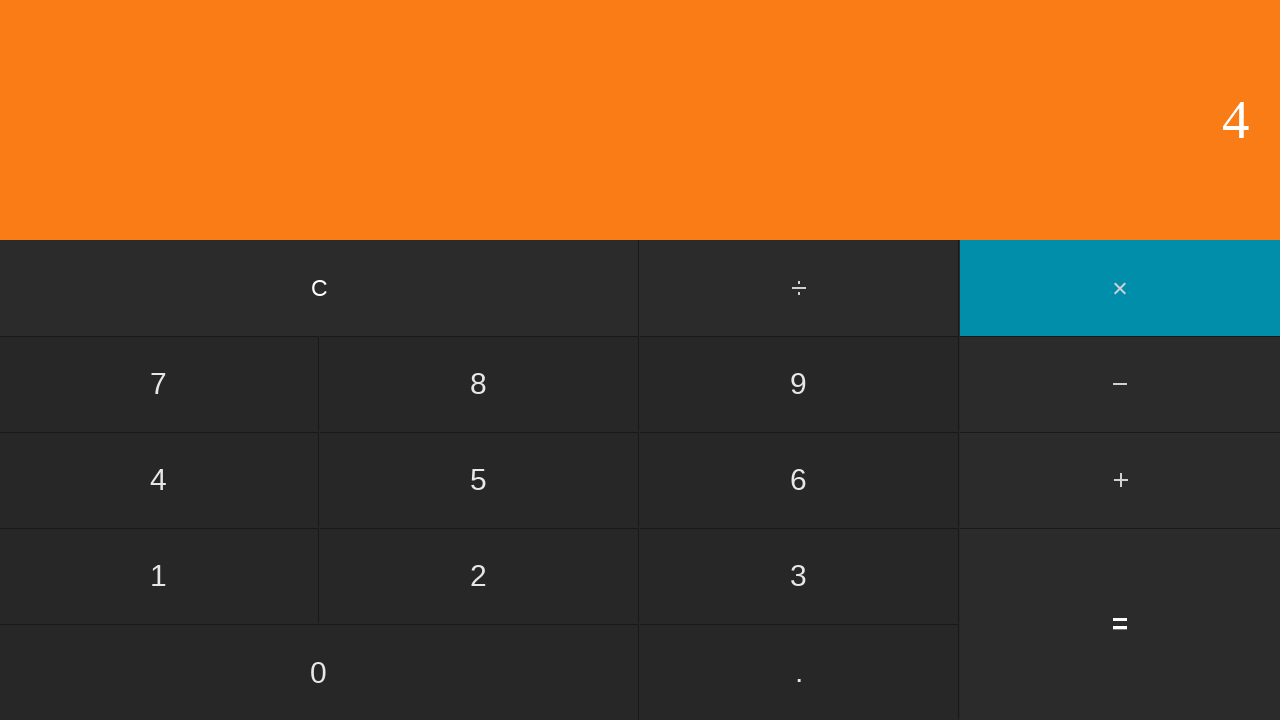

Clicked second number: 4 at (159, 480) on input[value='4']
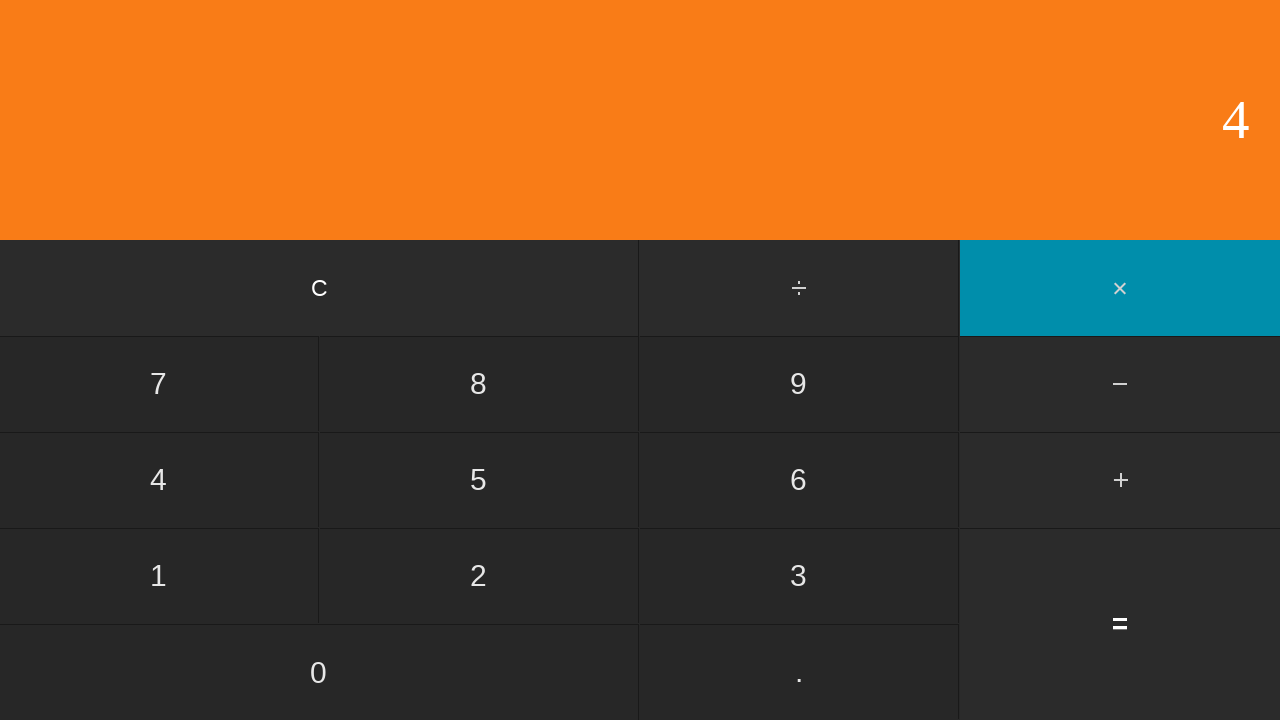

Clicked equals to calculate 4 * 4 = 16 at (1120, 624) on input[value='=']
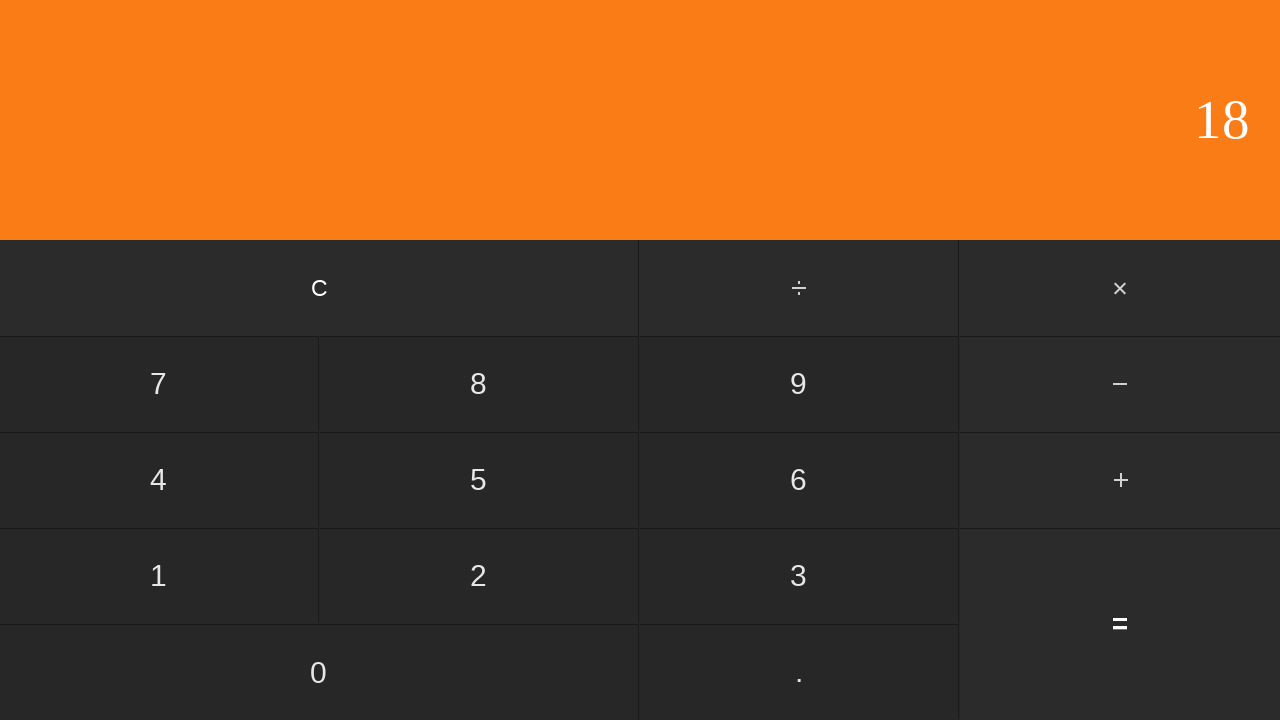

Waited for calculation result to display
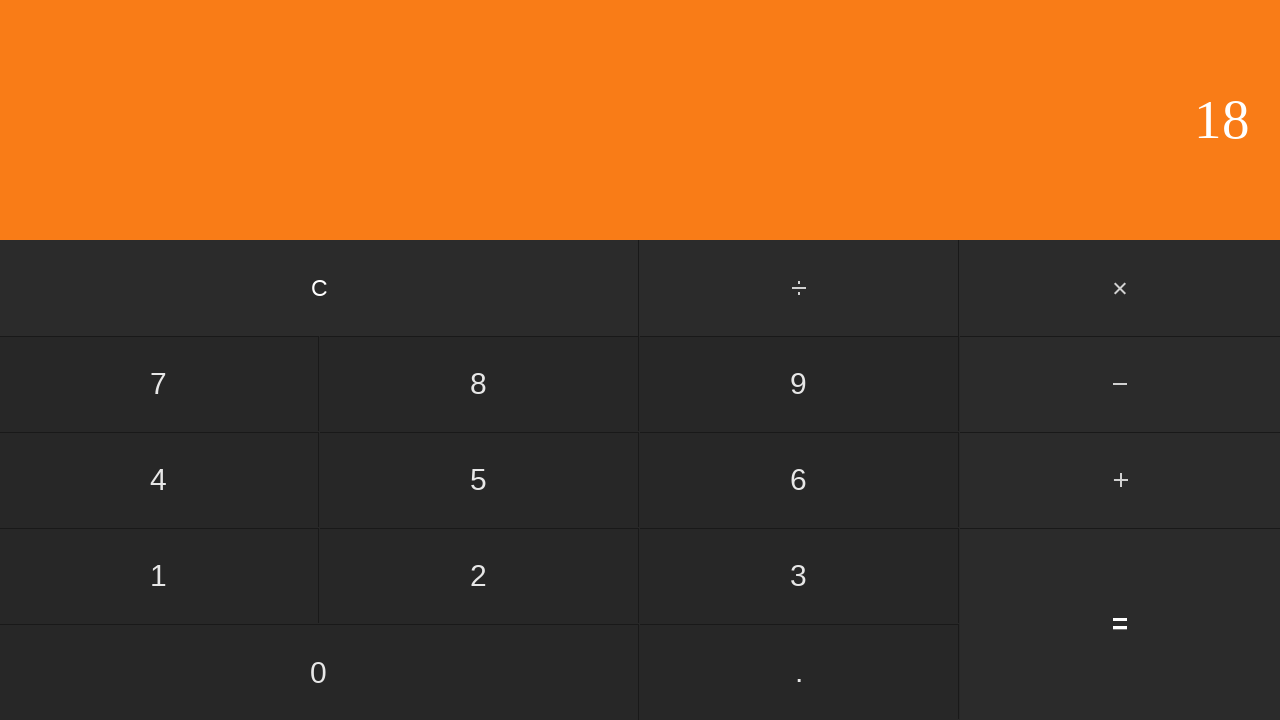

Clicked clear button to reset calculator at (320, 288) on input[value='C']
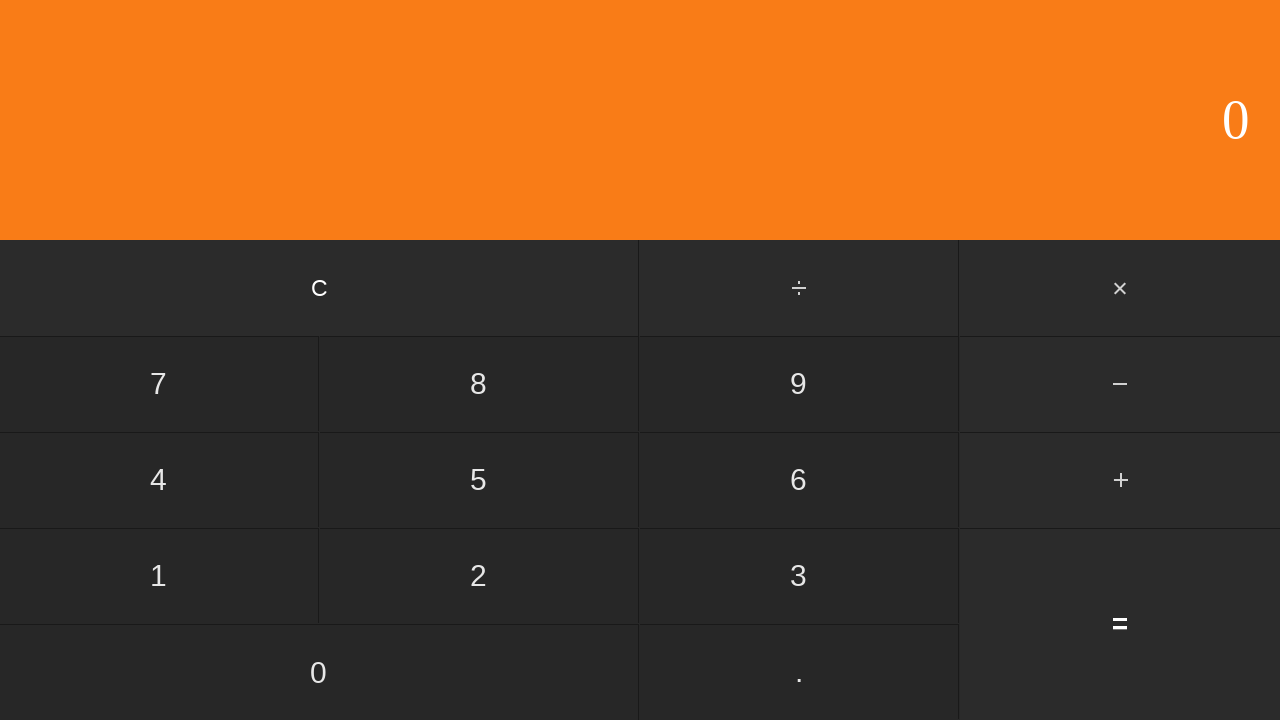

Waited for calculator to clear
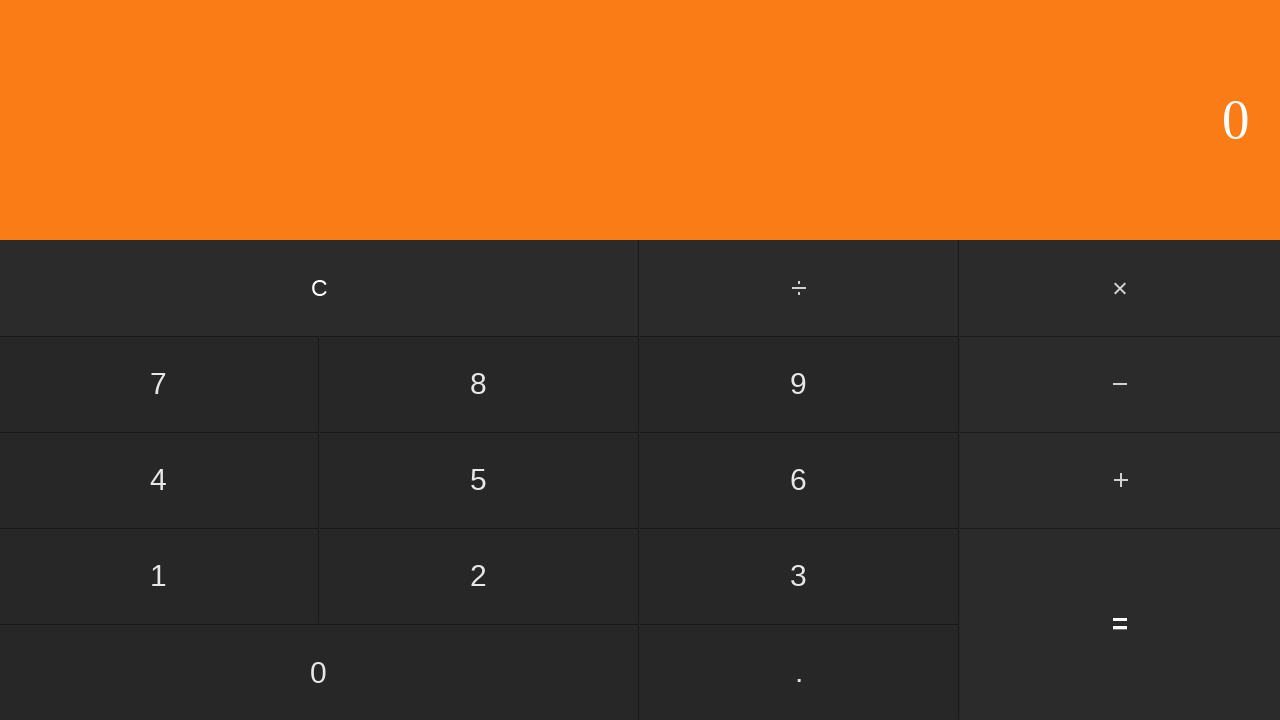

Clicked first number: 4 at (159, 480) on input[value='4']
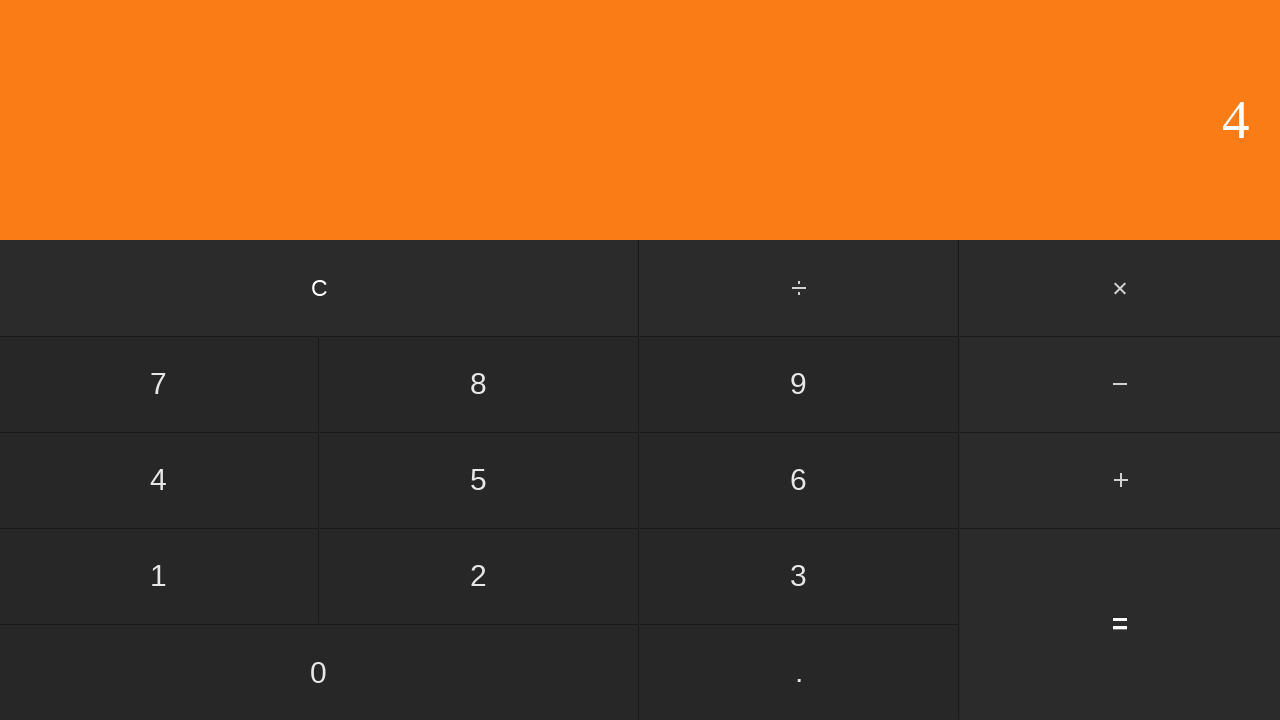

Clicked multiply button at (1120, 288) on #multiply
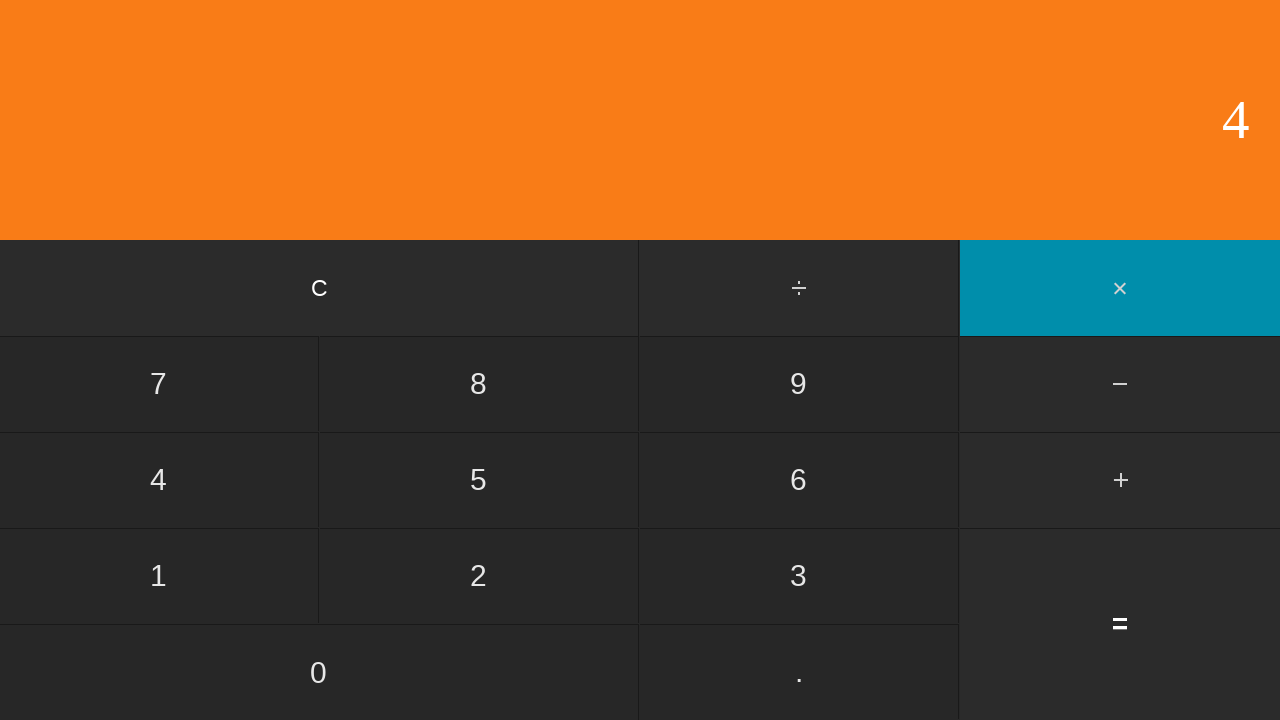

Clicked second number: 5 at (479, 480) on input[value='5']
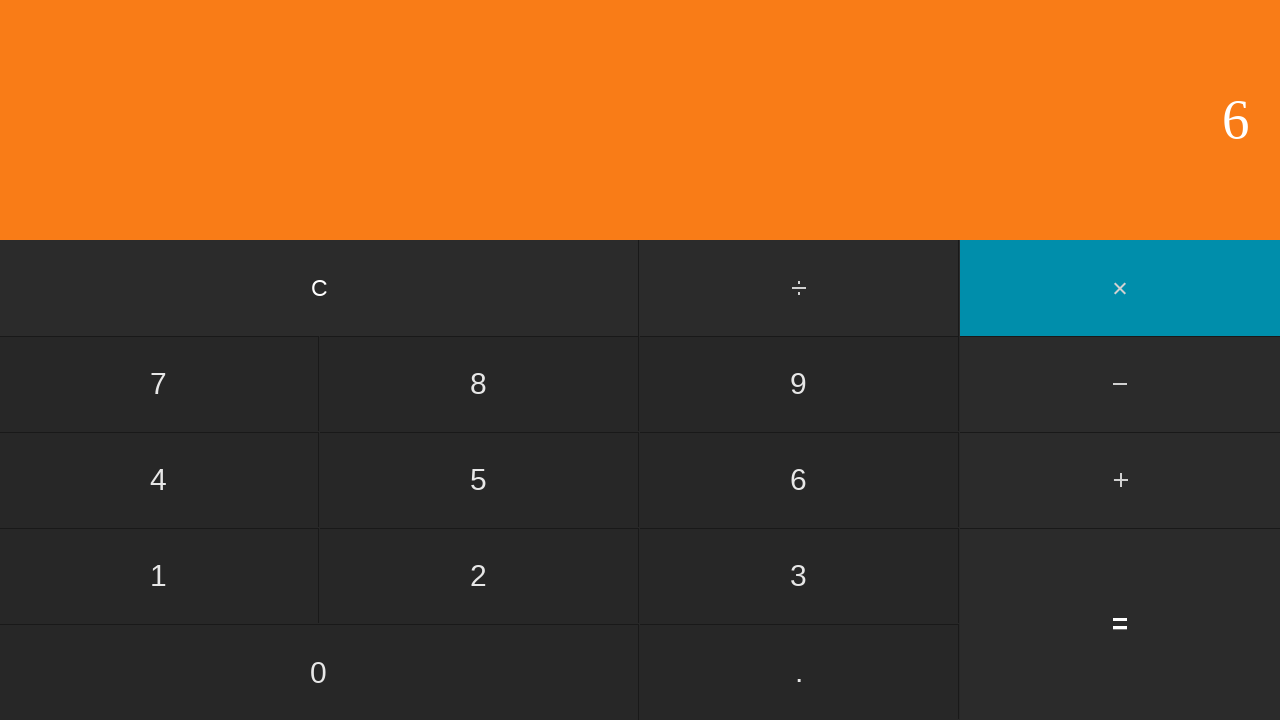

Clicked equals to calculate 4 * 5 = 20 at (1120, 624) on input[value='=']
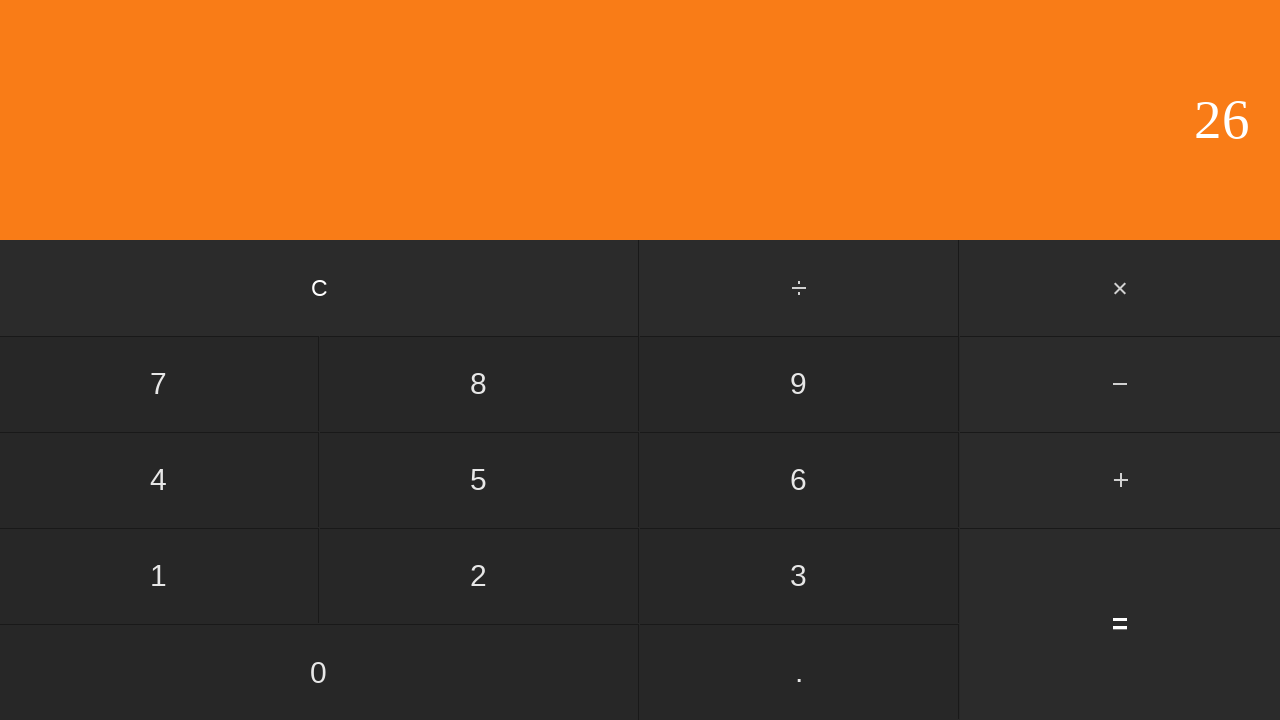

Waited for calculation result to display
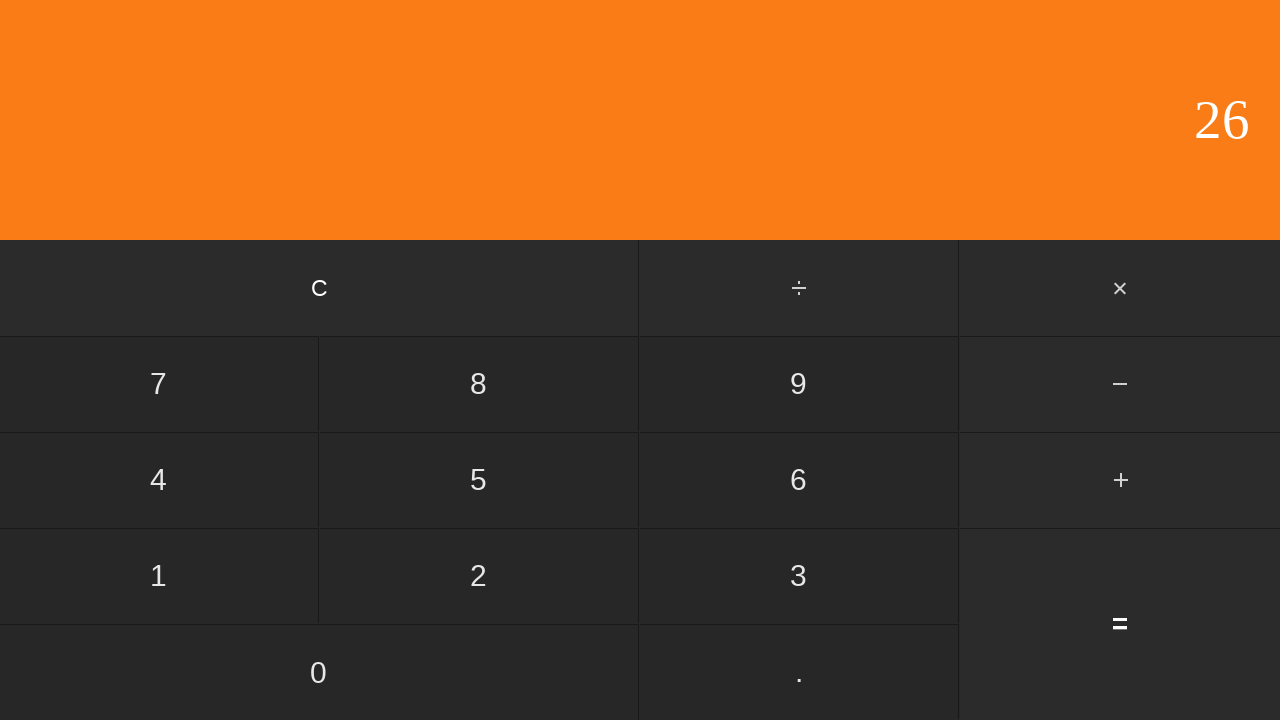

Clicked clear button to reset calculator at (320, 288) on input[value='C']
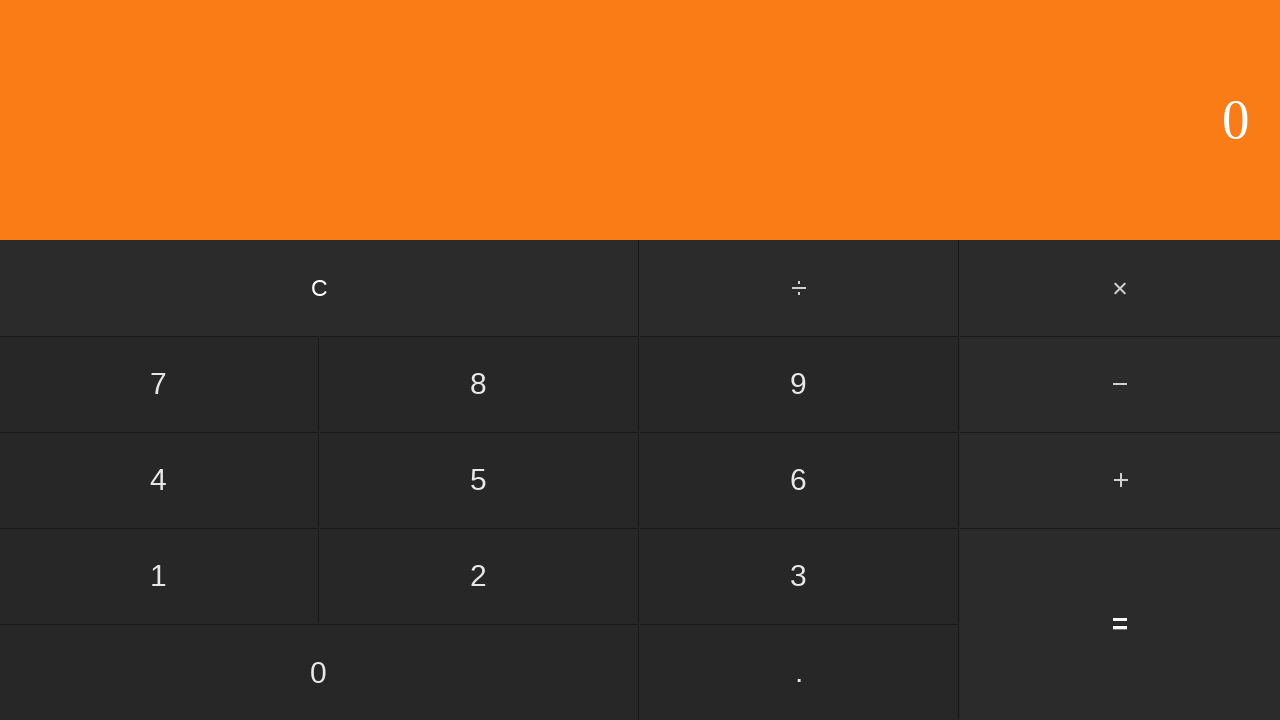

Waited for calculator to clear
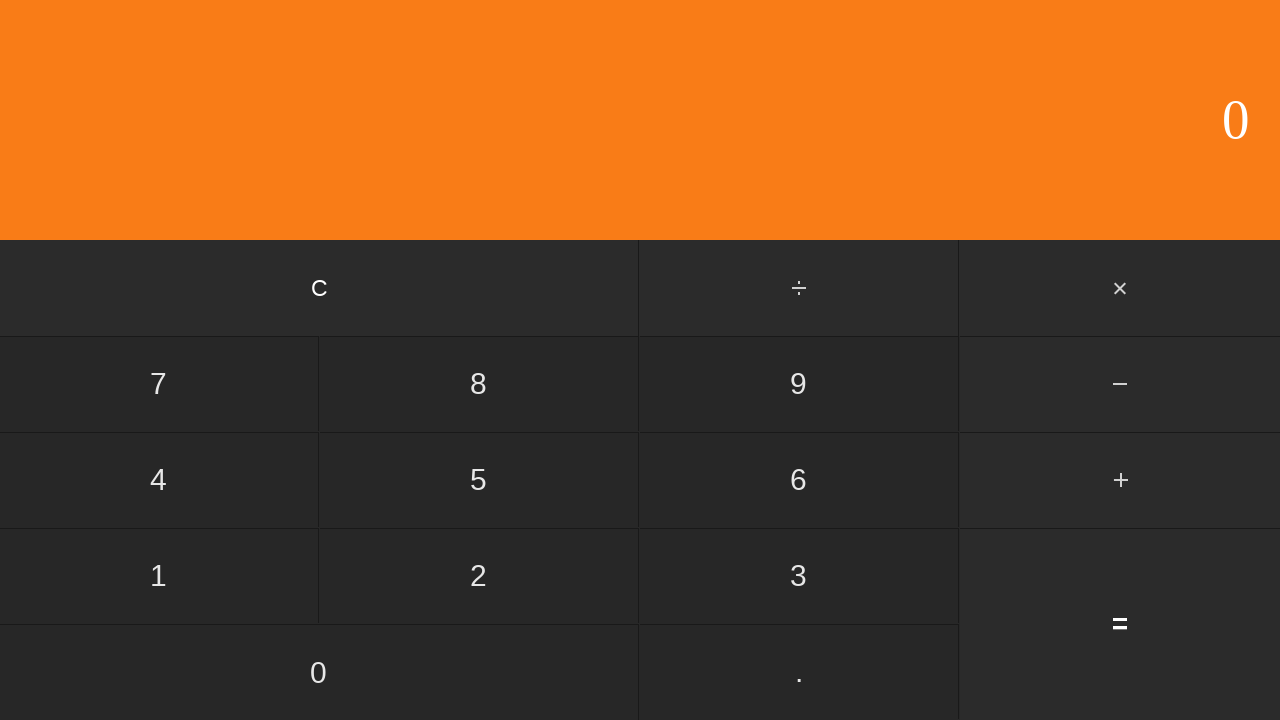

Clicked first number: 4 at (159, 480) on input[value='4']
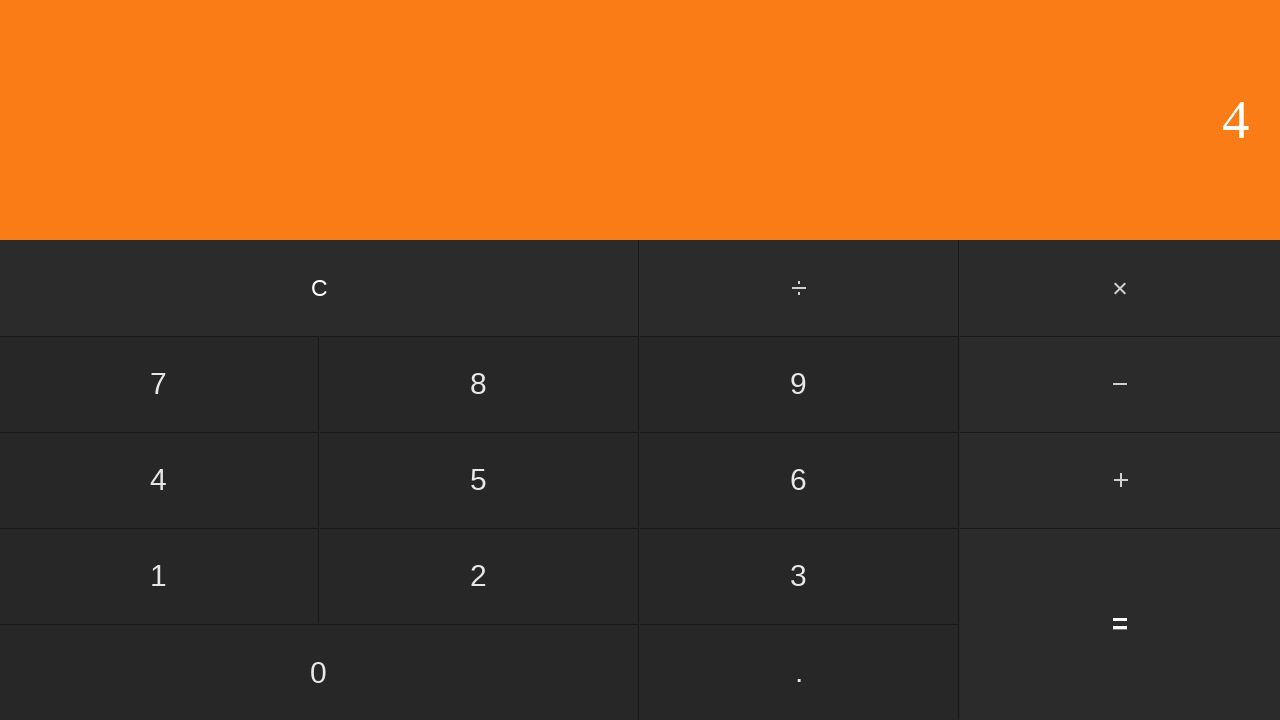

Clicked multiply button at (1120, 288) on #multiply
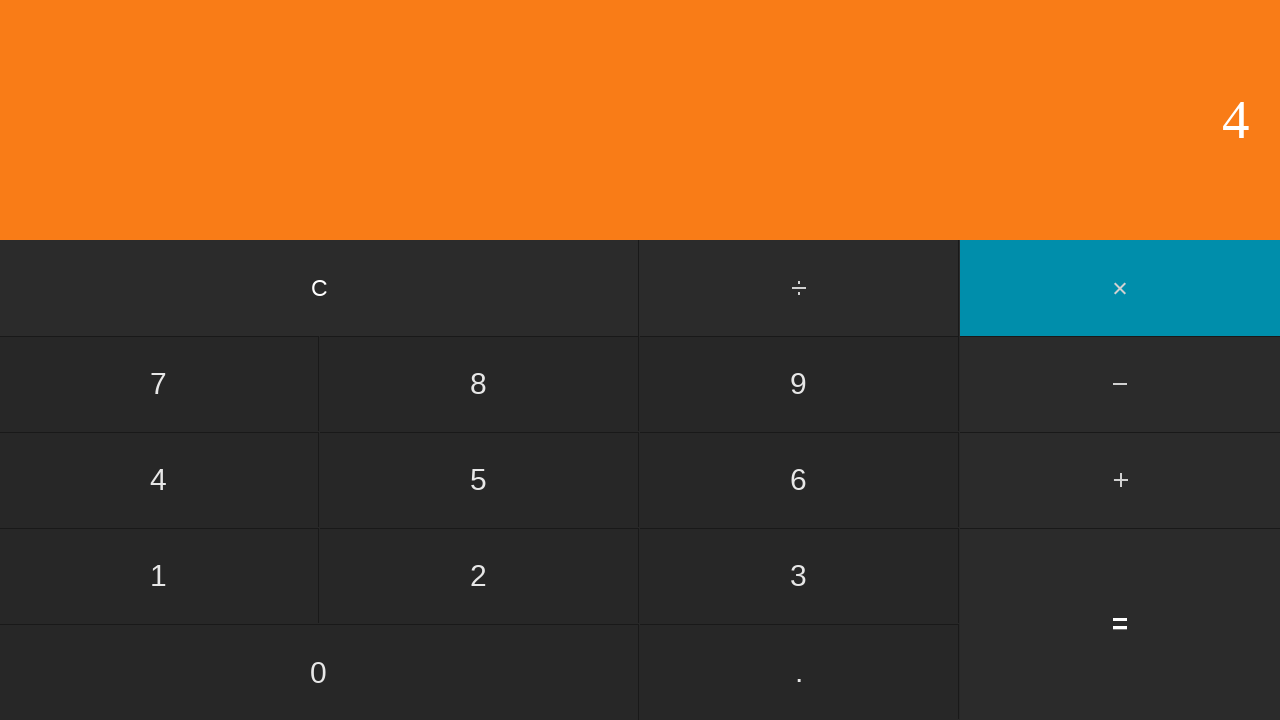

Clicked second number: 6 at (799, 480) on input[value='6']
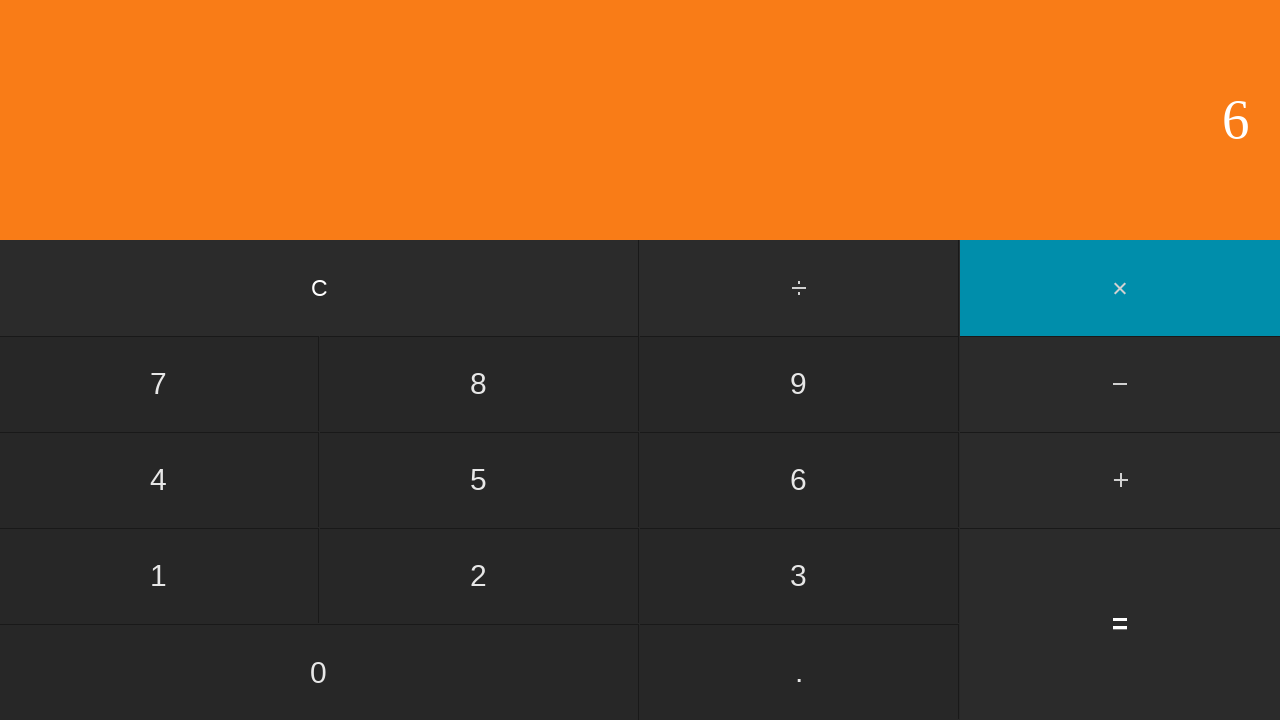

Clicked equals to calculate 4 * 6 = 24 at (1120, 624) on input[value='=']
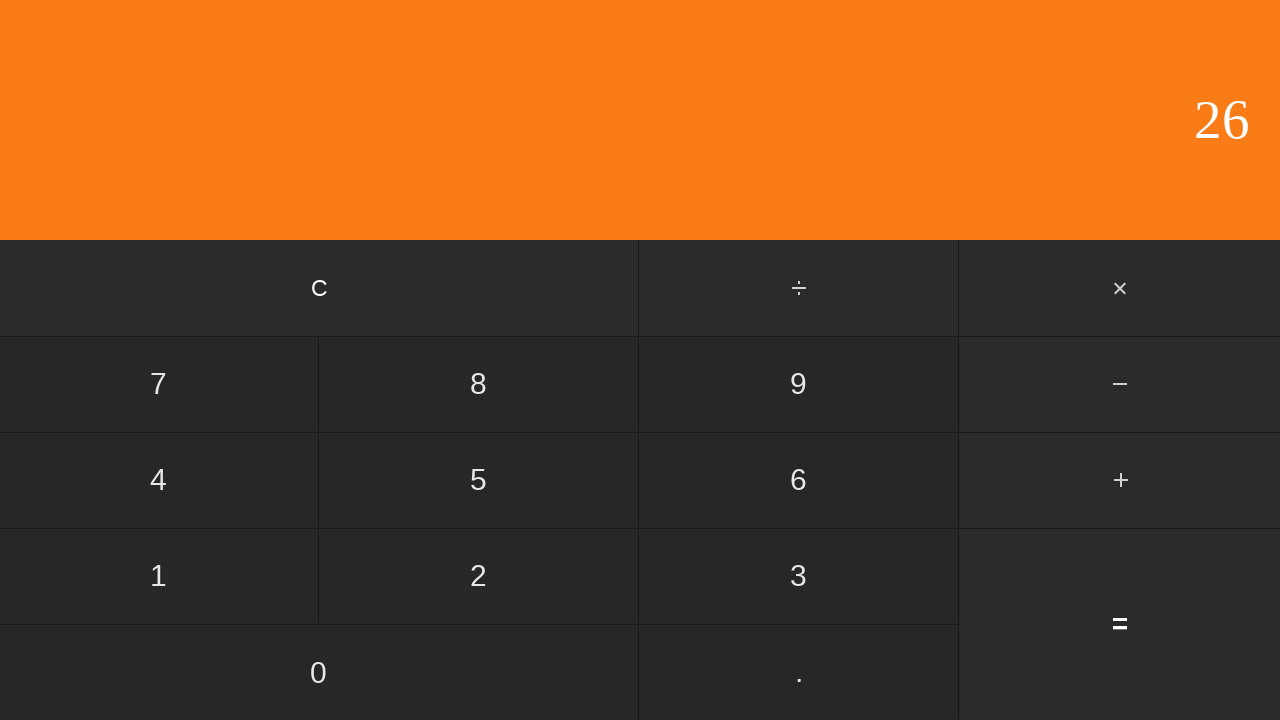

Waited for calculation result to display
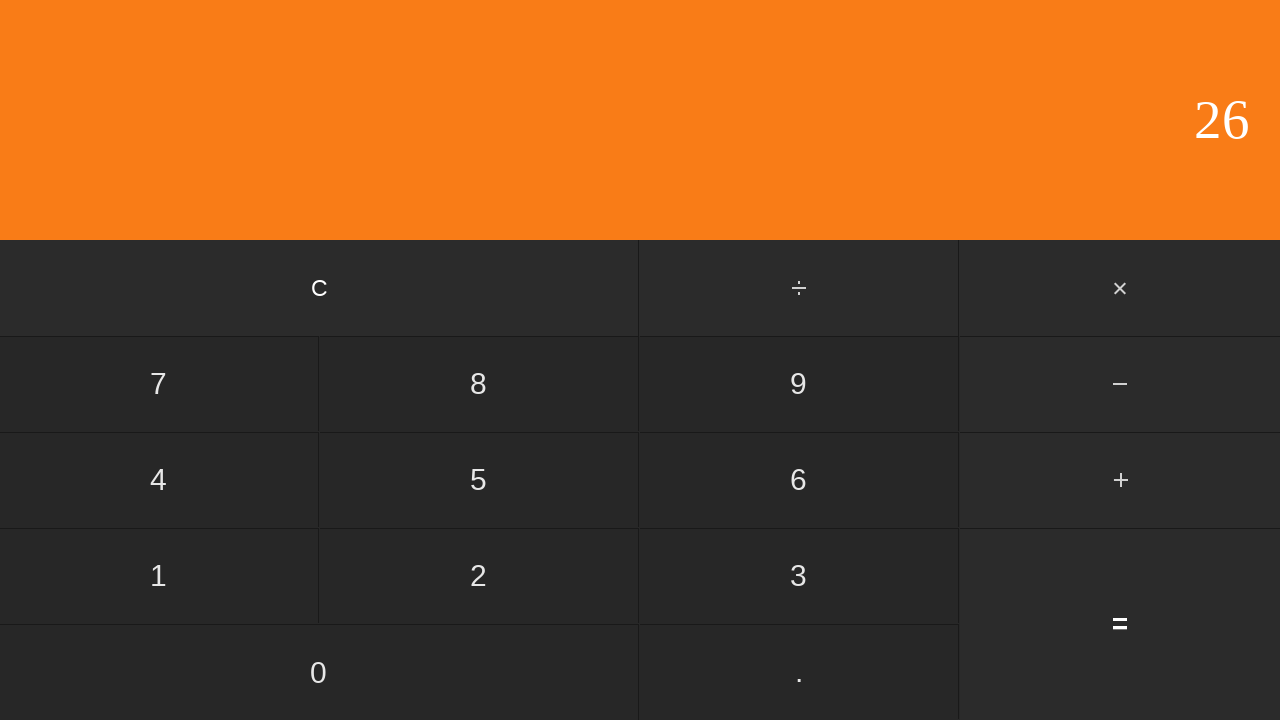

Clicked clear button to reset calculator at (320, 288) on input[value='C']
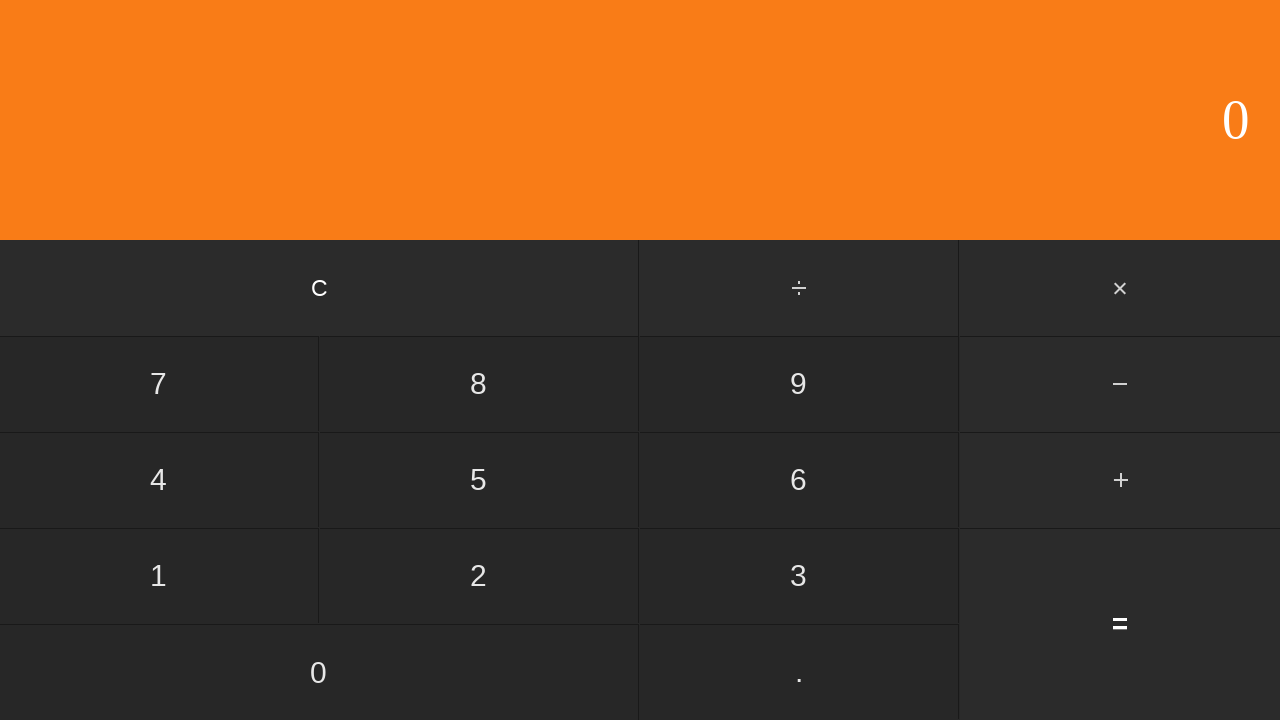

Waited for calculator to clear
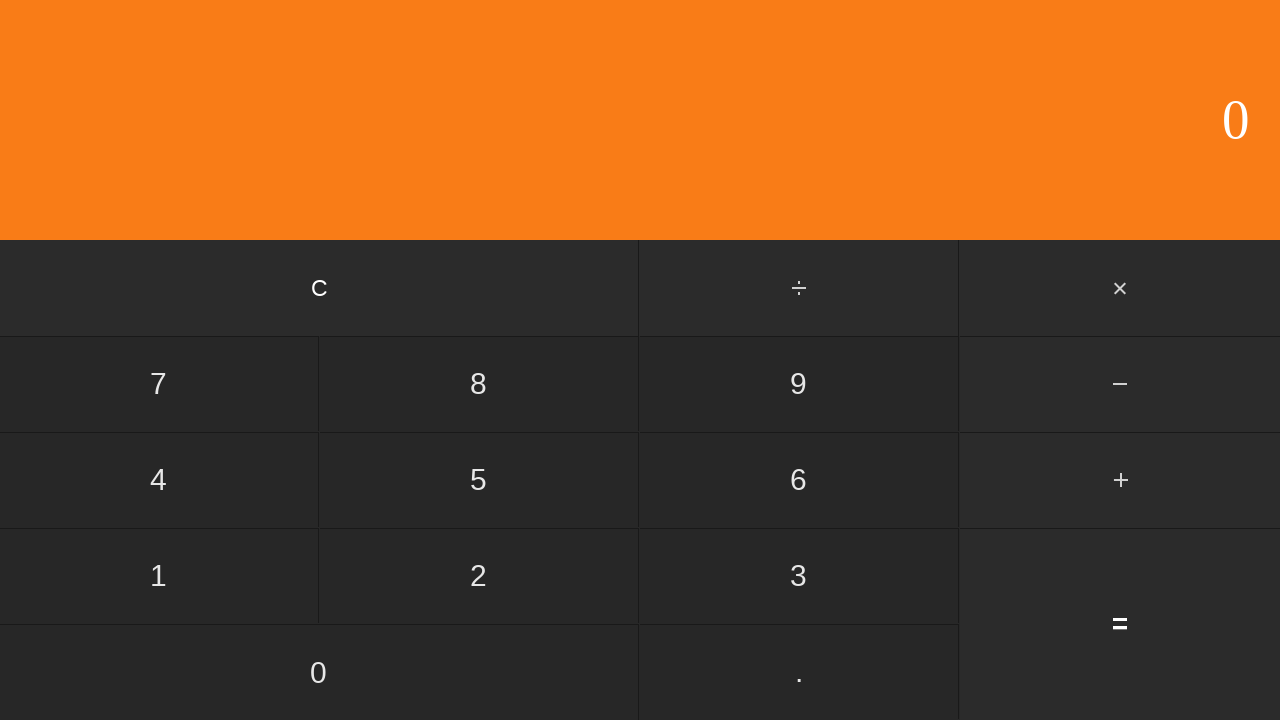

Clicked first number: 4 at (159, 480) on input[value='4']
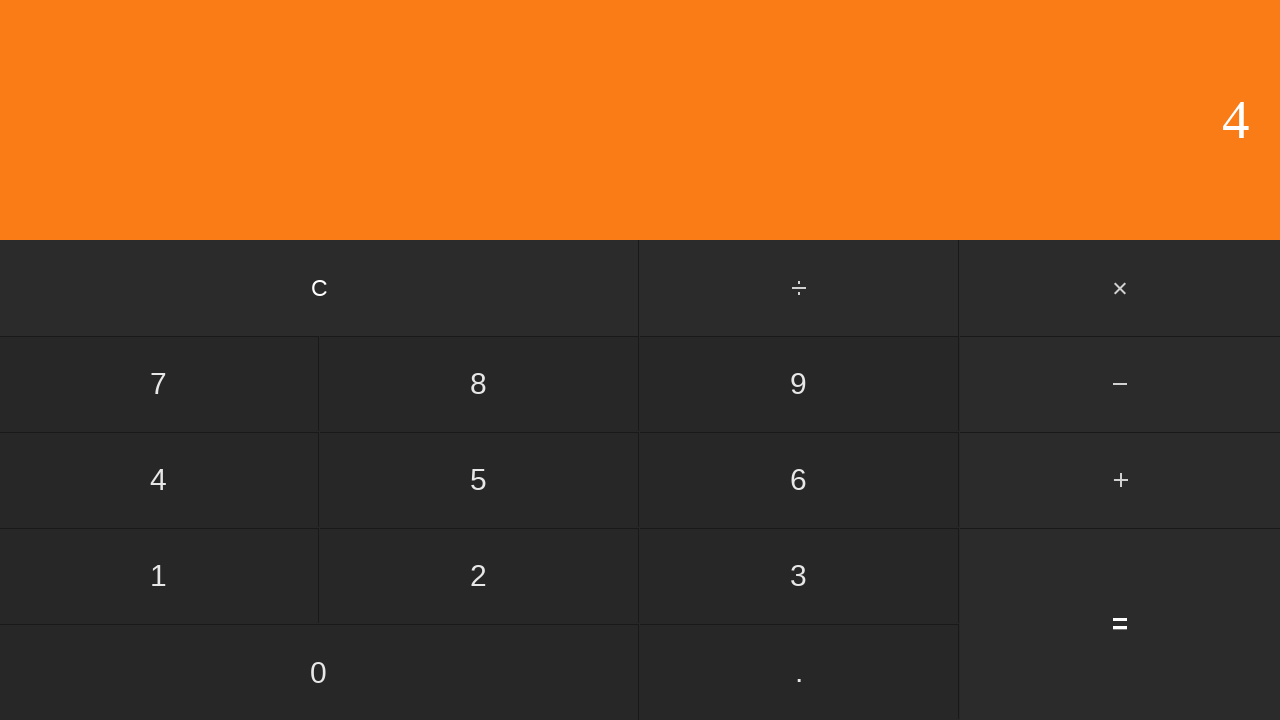

Clicked multiply button at (1120, 288) on #multiply
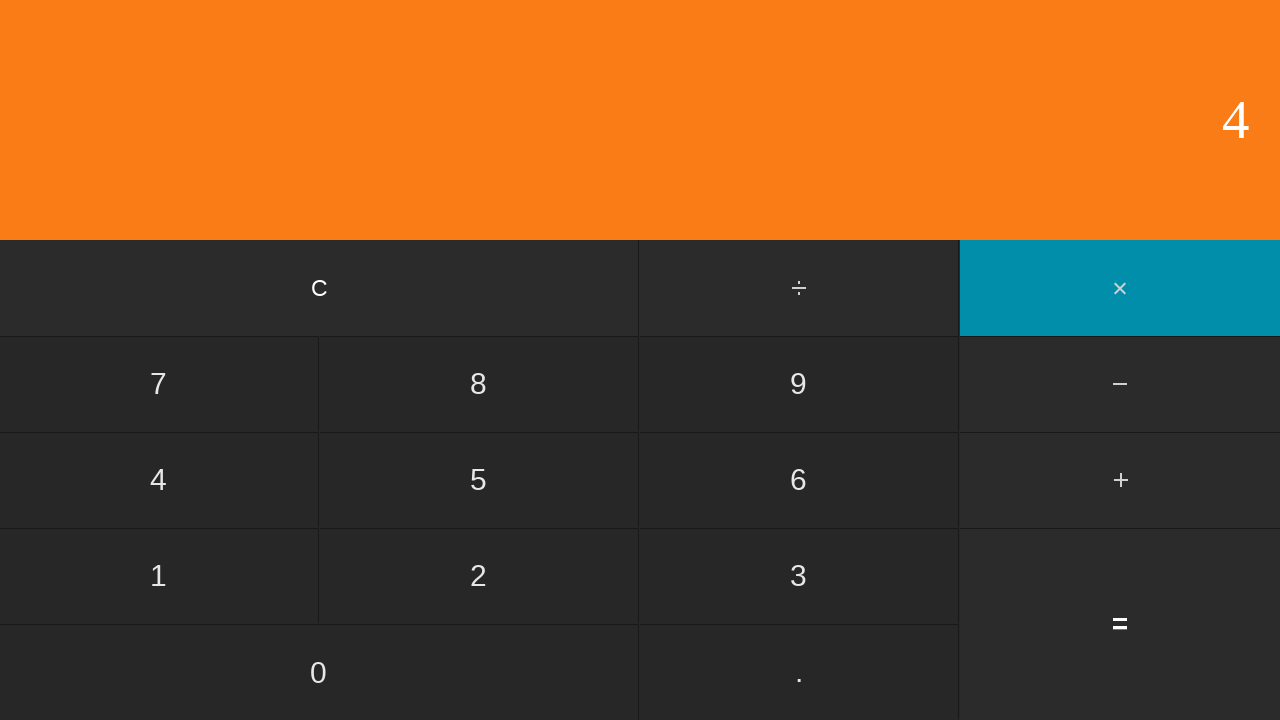

Clicked second number: 7 at (159, 384) on input[value='7']
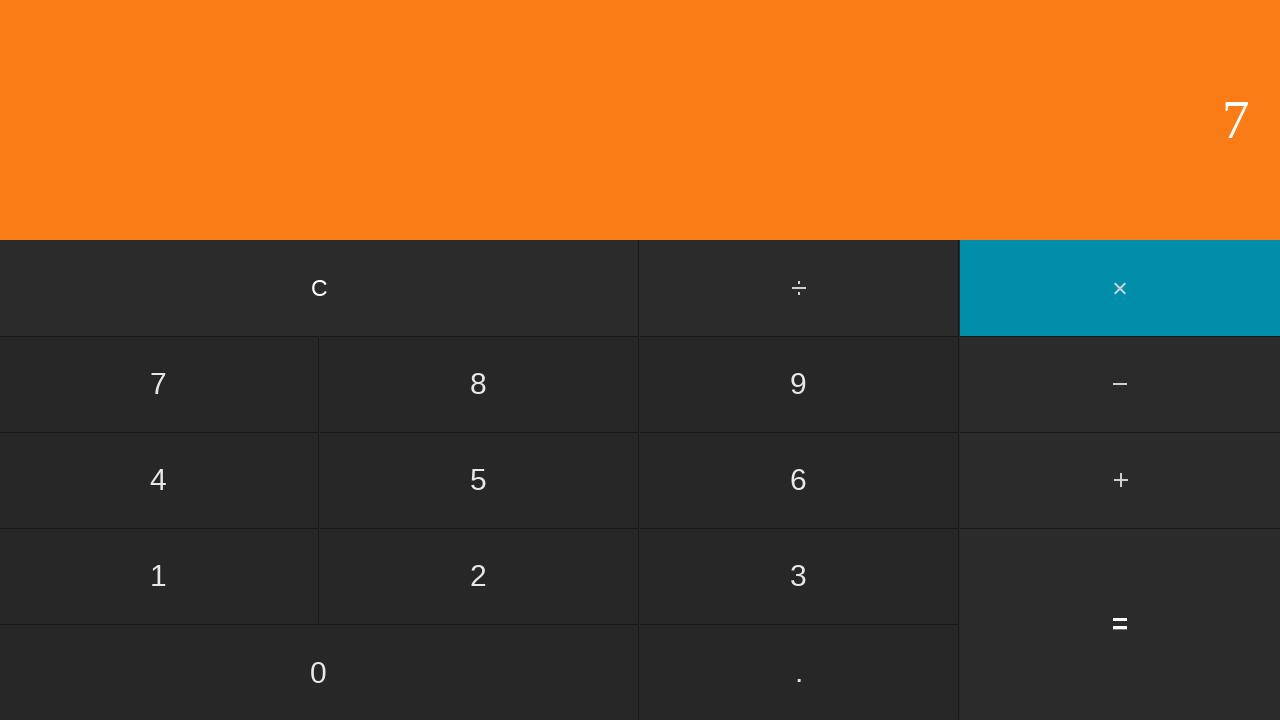

Clicked equals to calculate 4 * 7 = 28 at (1120, 624) on input[value='=']
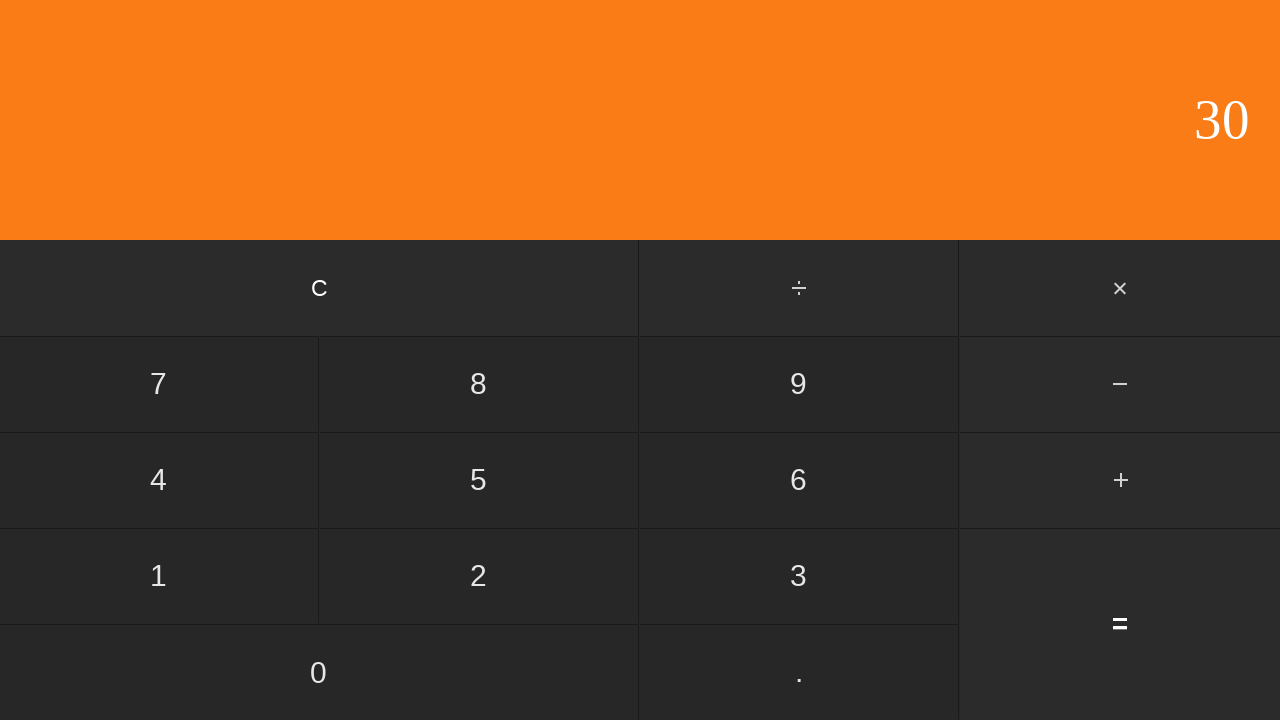

Waited for calculation result to display
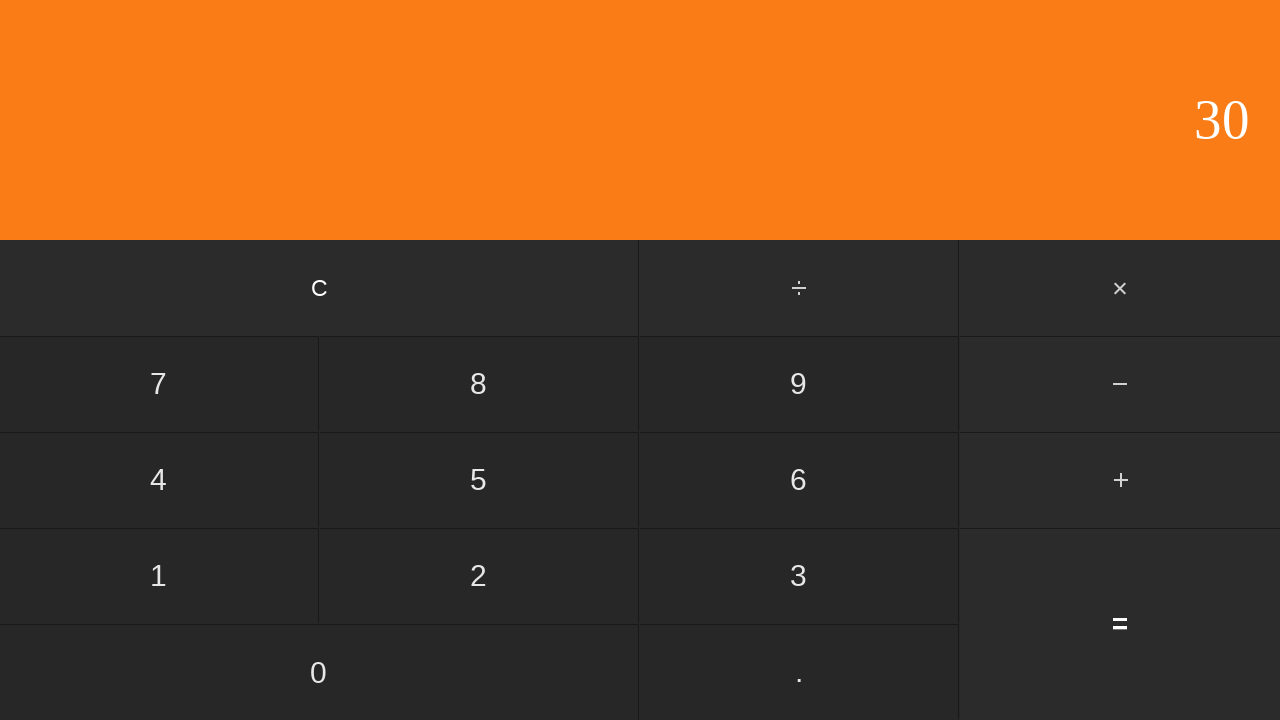

Clicked clear button to reset calculator at (320, 288) on input[value='C']
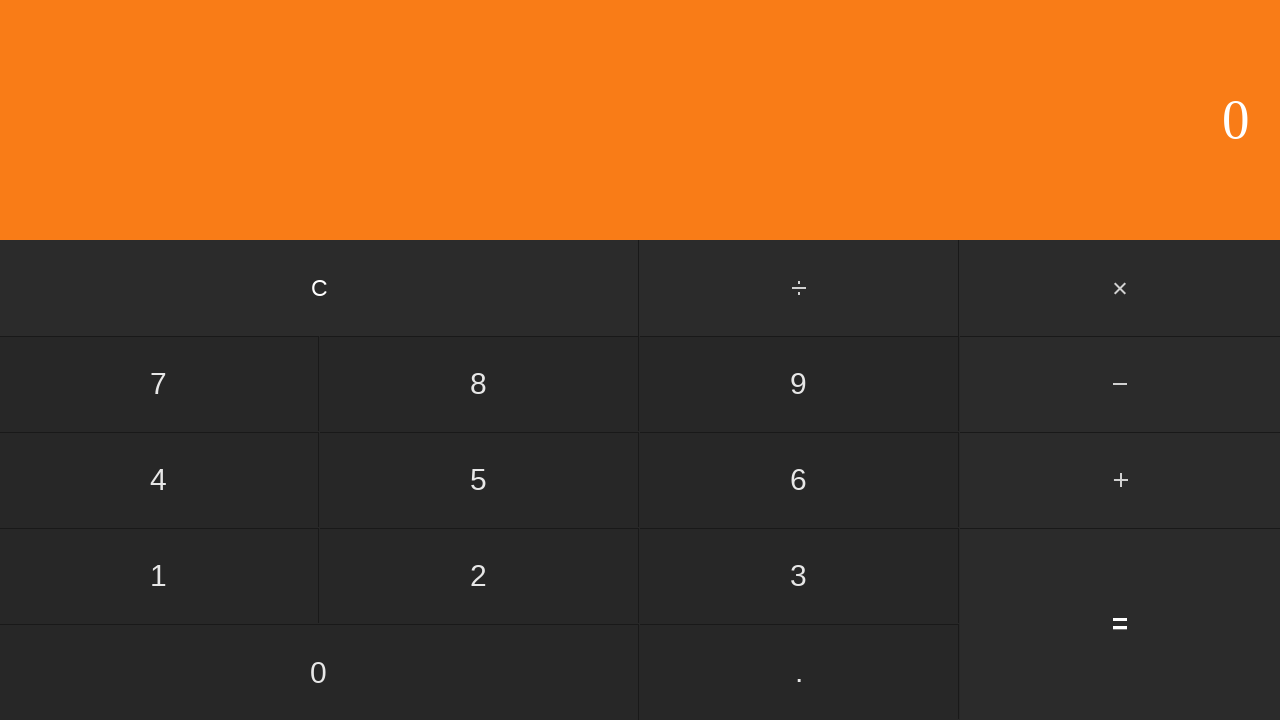

Waited for calculator to clear
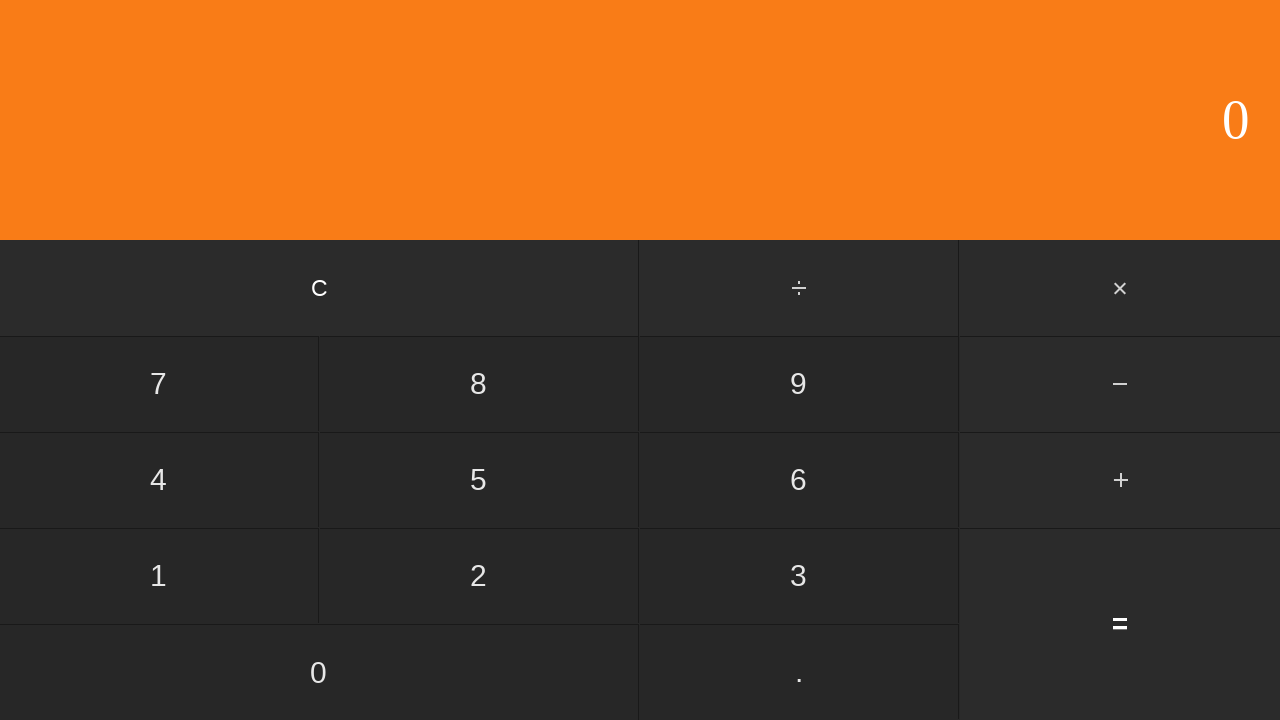

Clicked first number: 4 at (159, 480) on input[value='4']
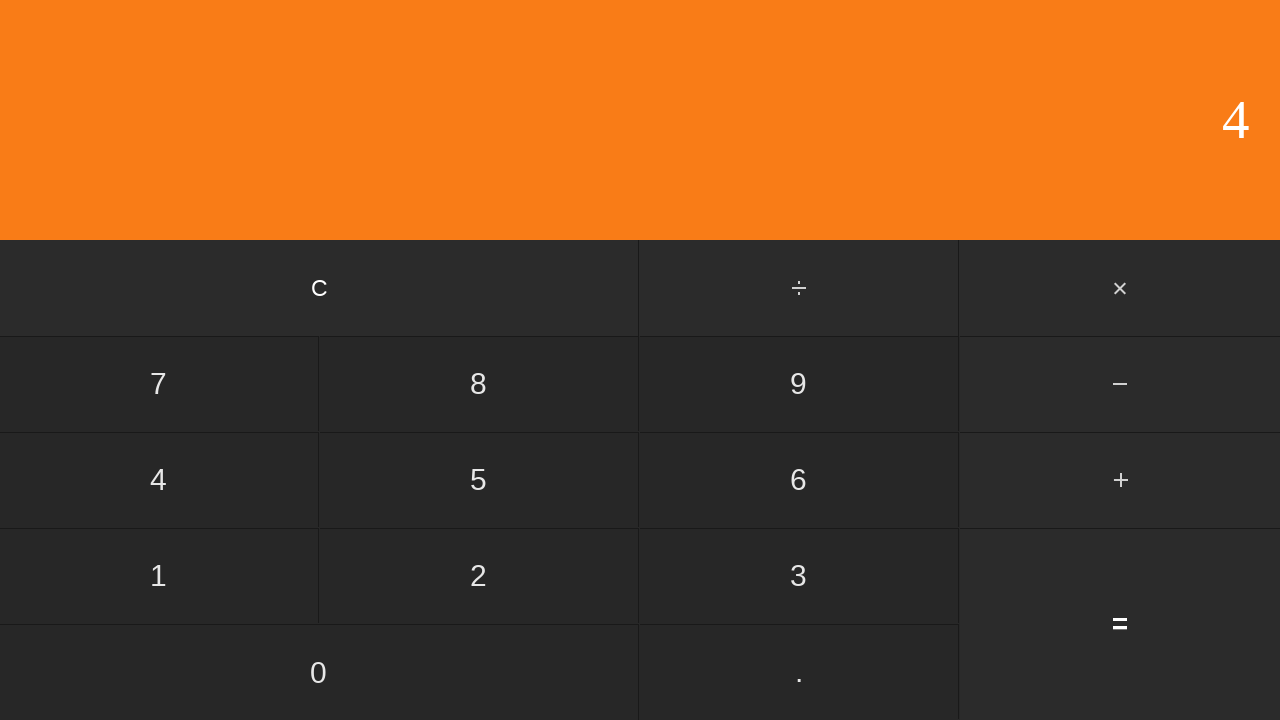

Clicked multiply button at (1120, 288) on #multiply
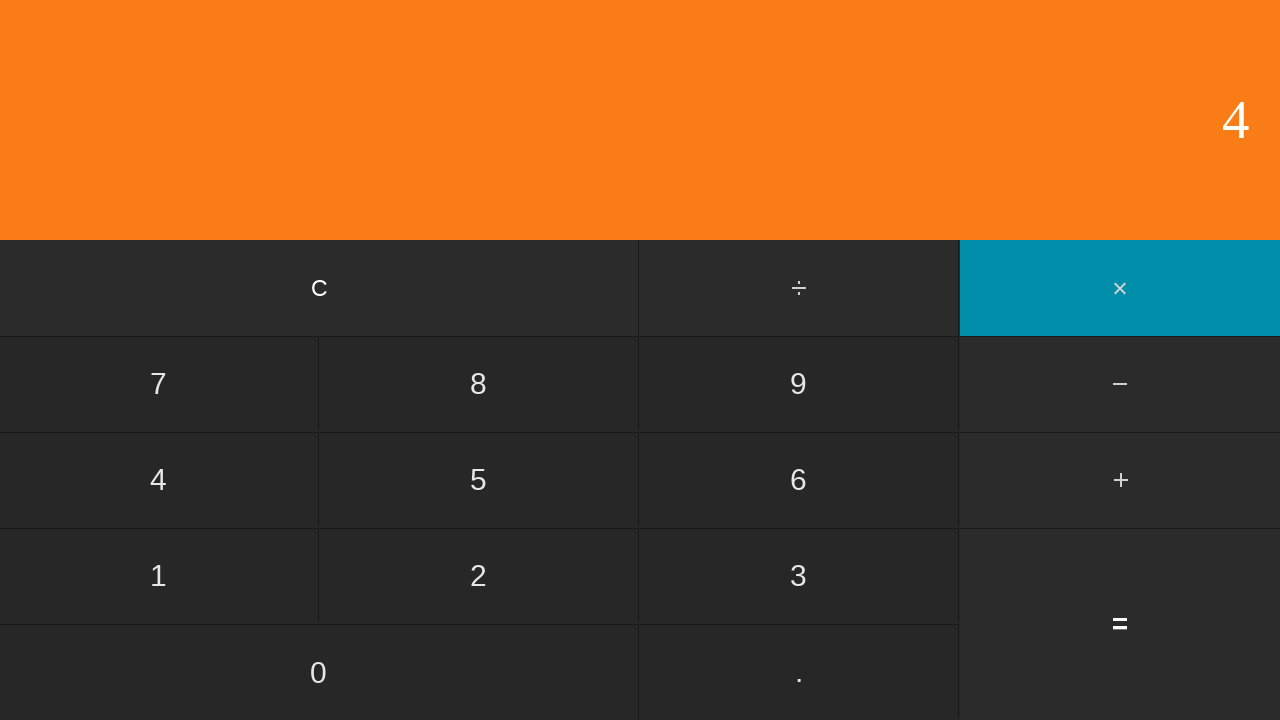

Clicked second number: 8 at (479, 384) on input[value='8']
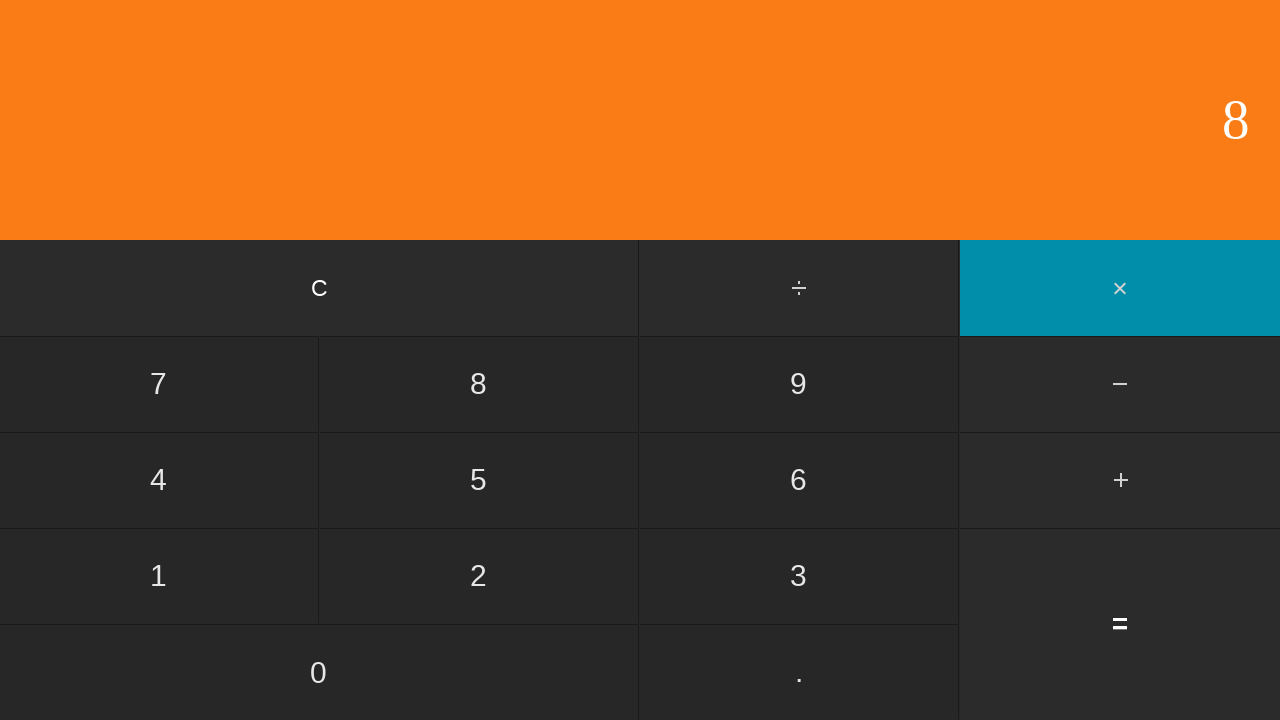

Clicked equals to calculate 4 * 8 = 32 at (1120, 624) on input[value='=']
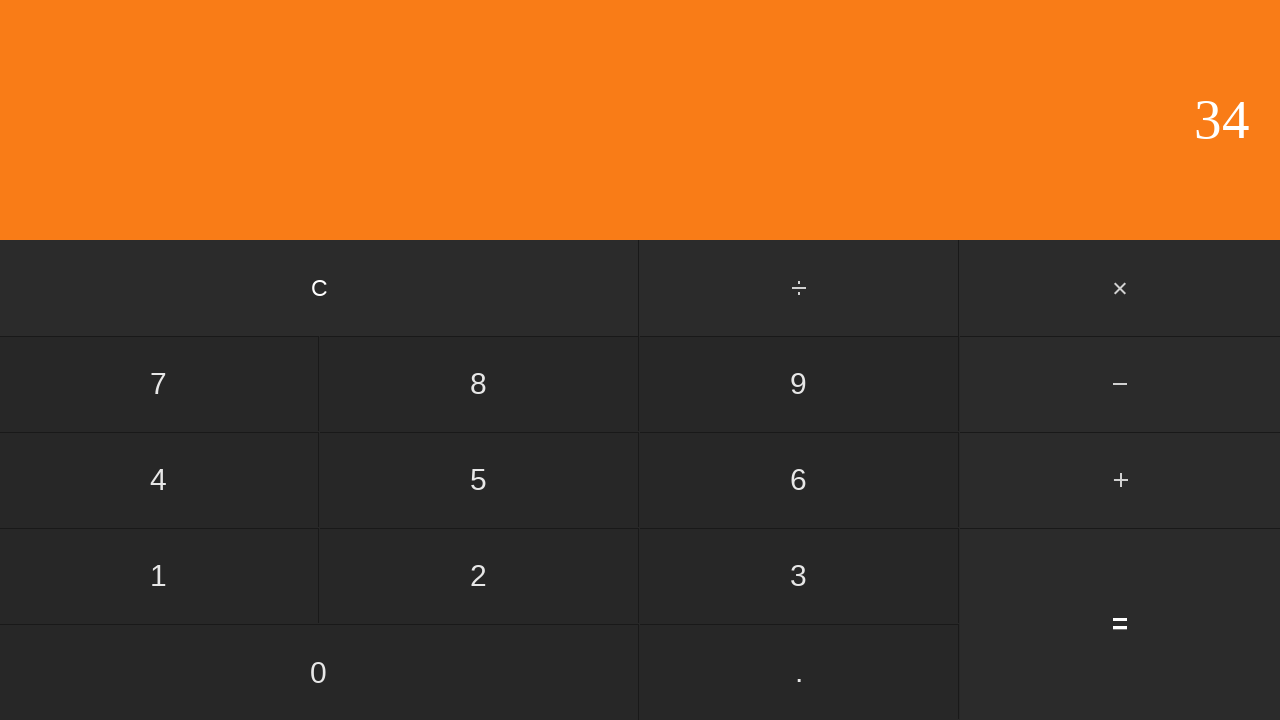

Waited for calculation result to display
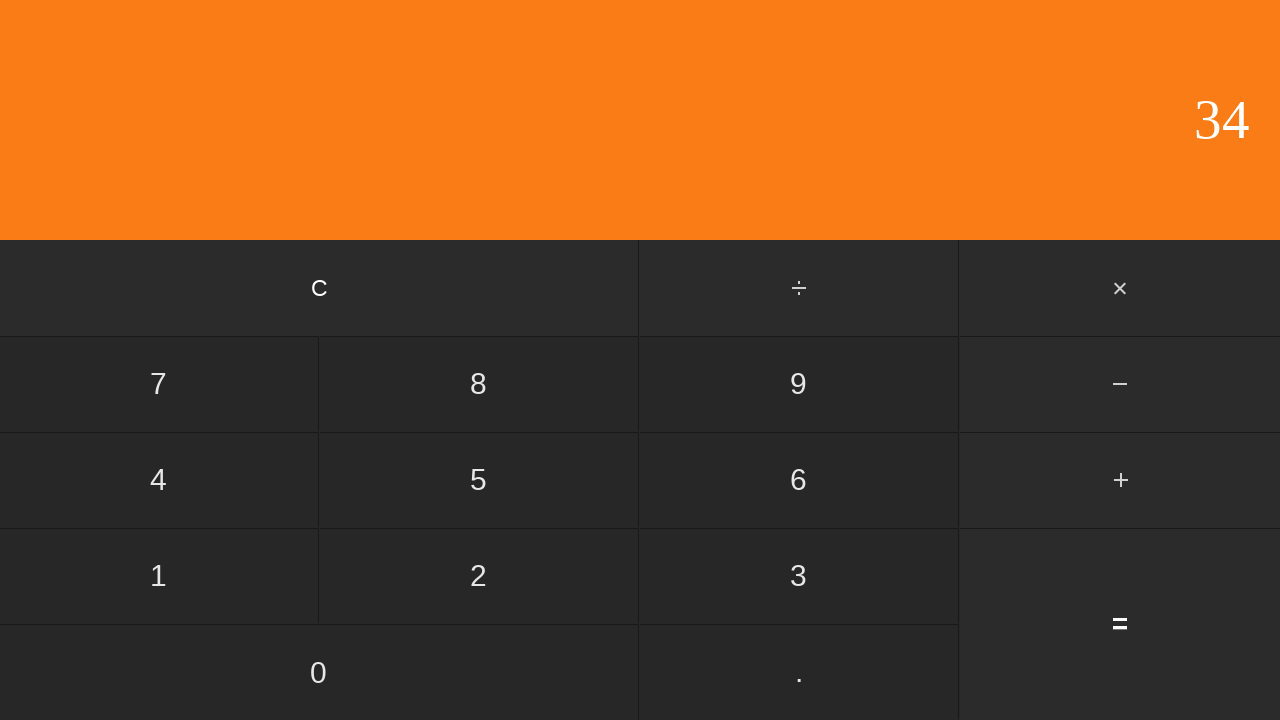

Clicked clear button to reset calculator at (320, 288) on input[value='C']
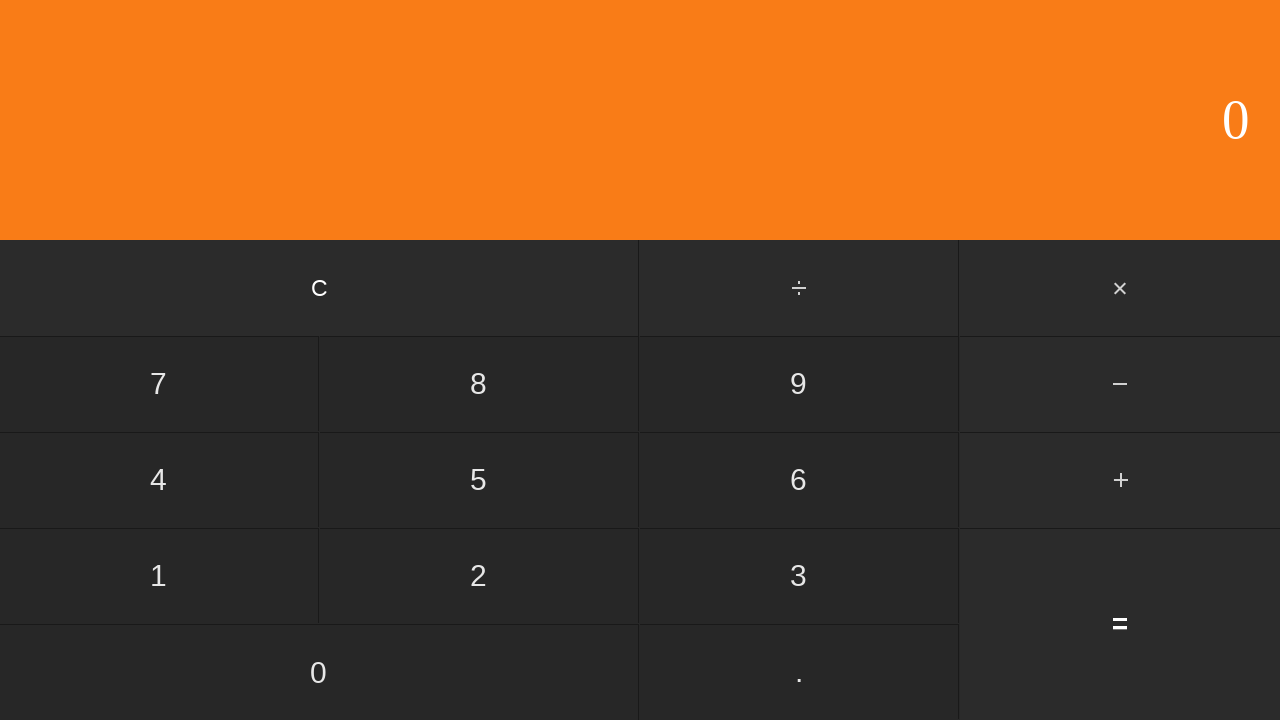

Waited for calculator to clear
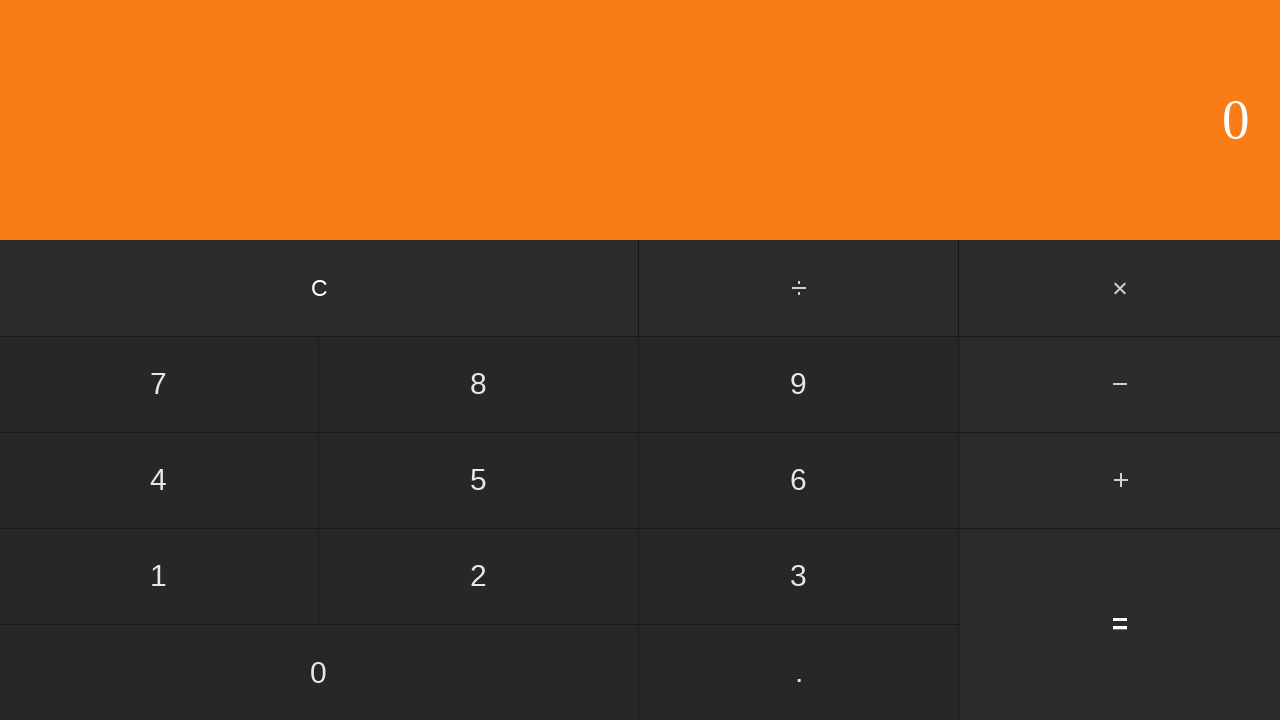

Clicked first number: 4 at (159, 480) on input[value='4']
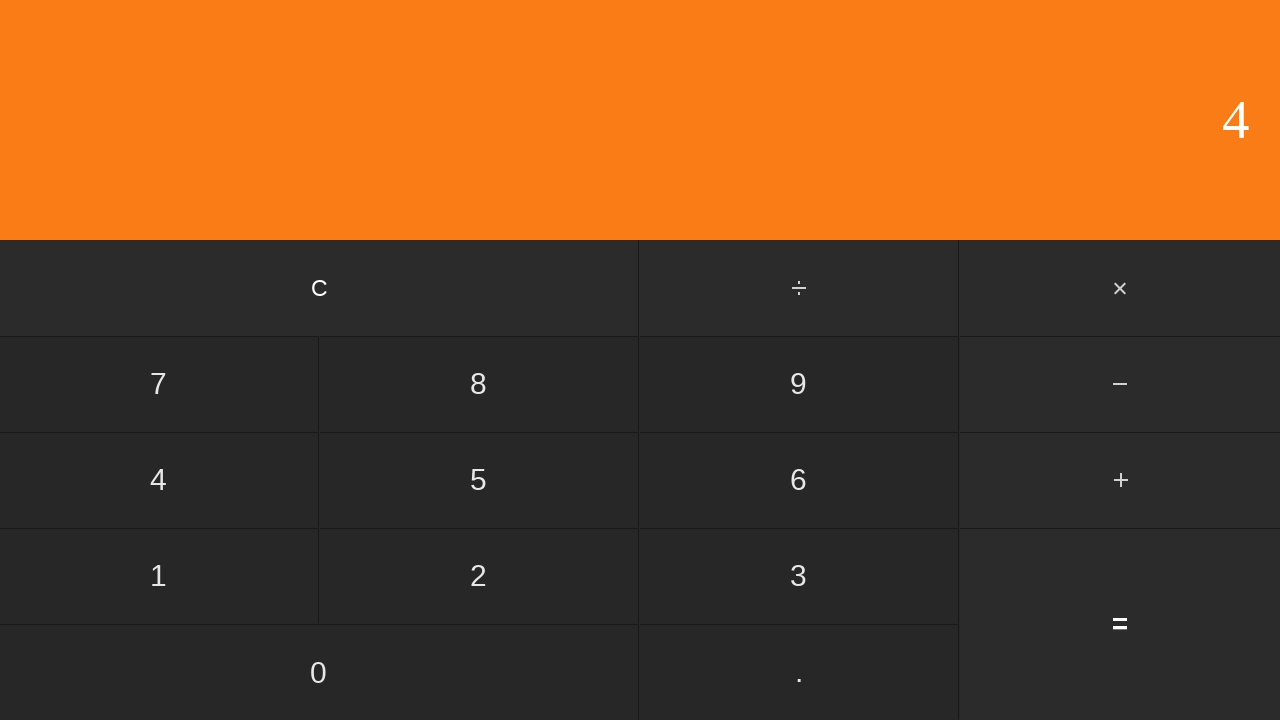

Clicked multiply button at (1120, 288) on #multiply
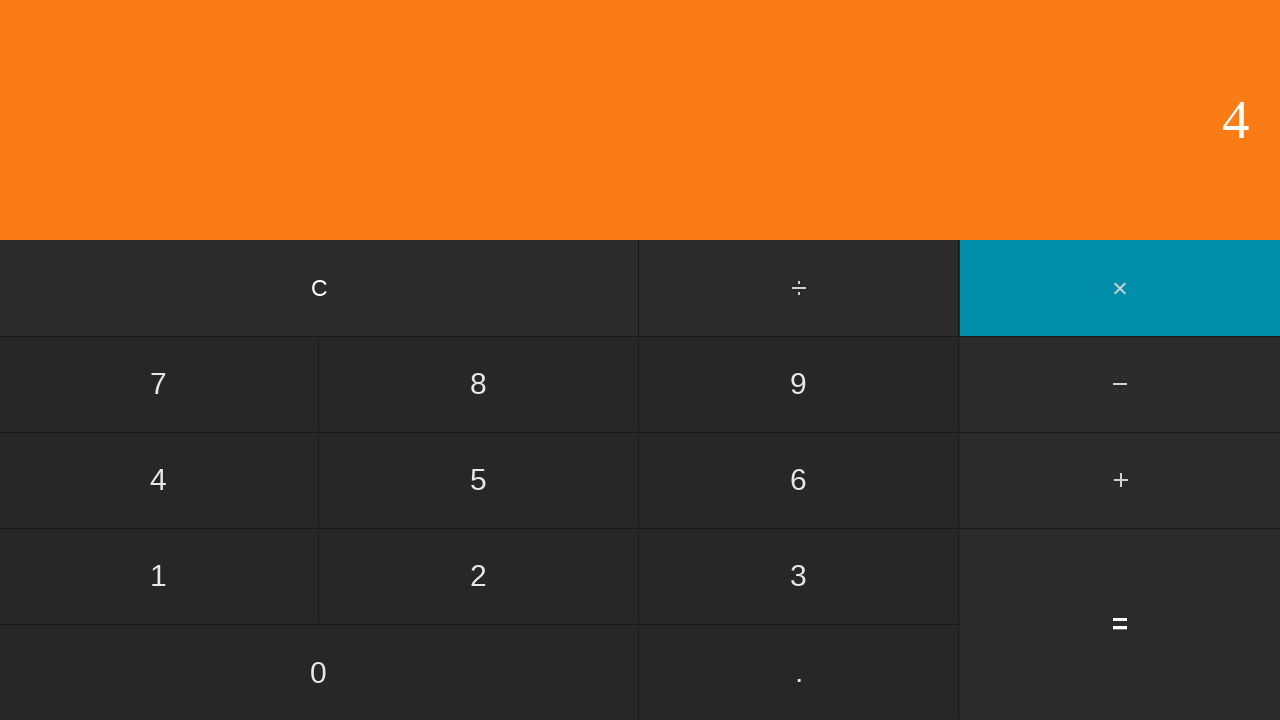

Clicked second number: 9 at (799, 384) on input[value='9']
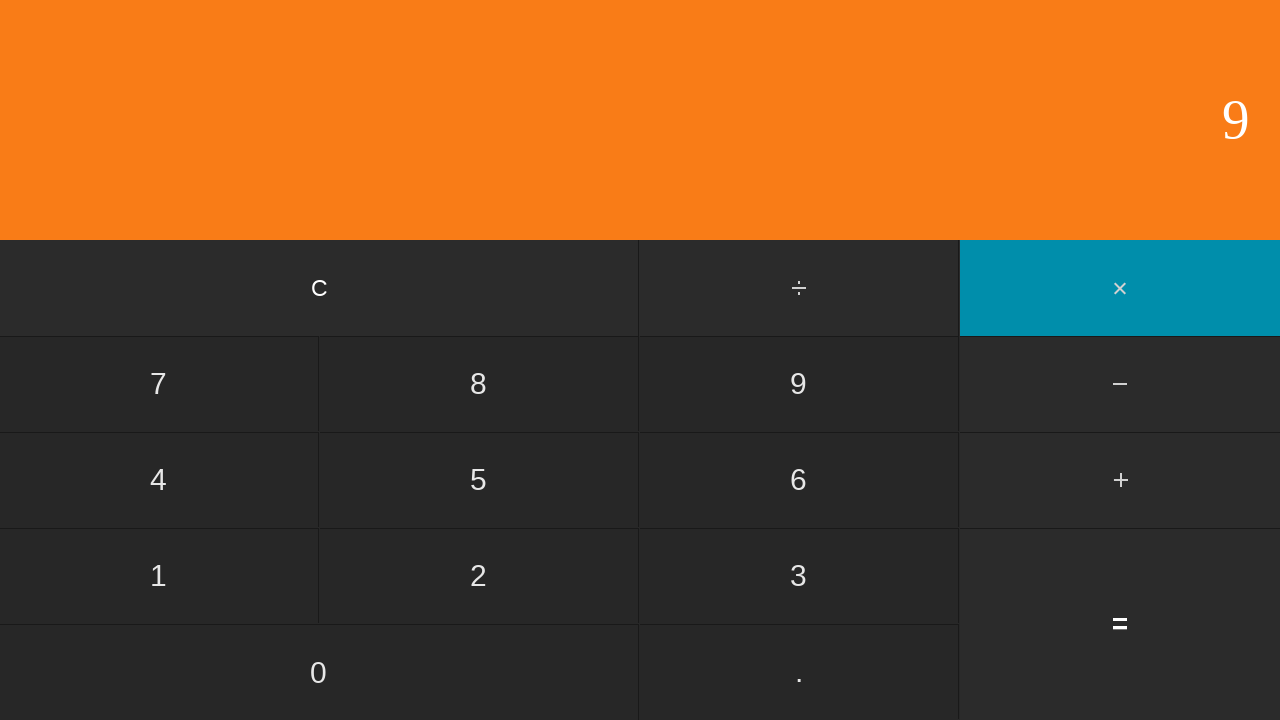

Clicked equals to calculate 4 * 9 = 36 at (1120, 624) on input[value='=']
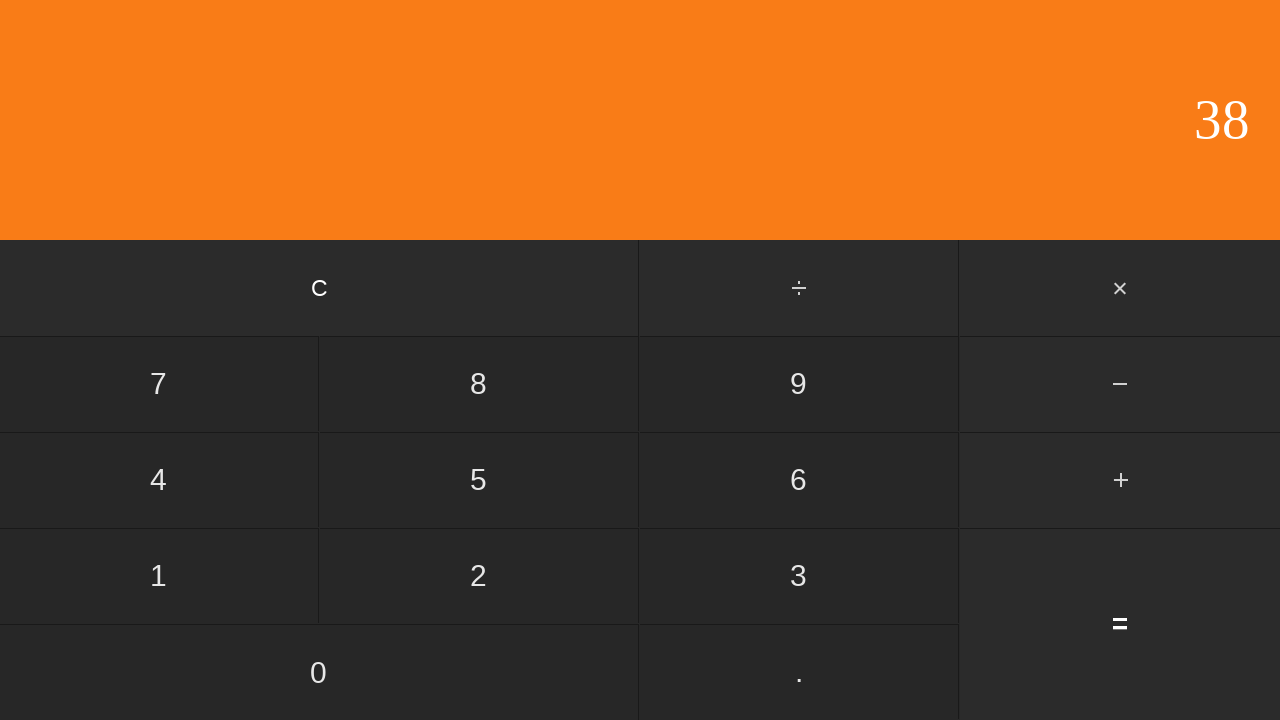

Waited for calculation result to display
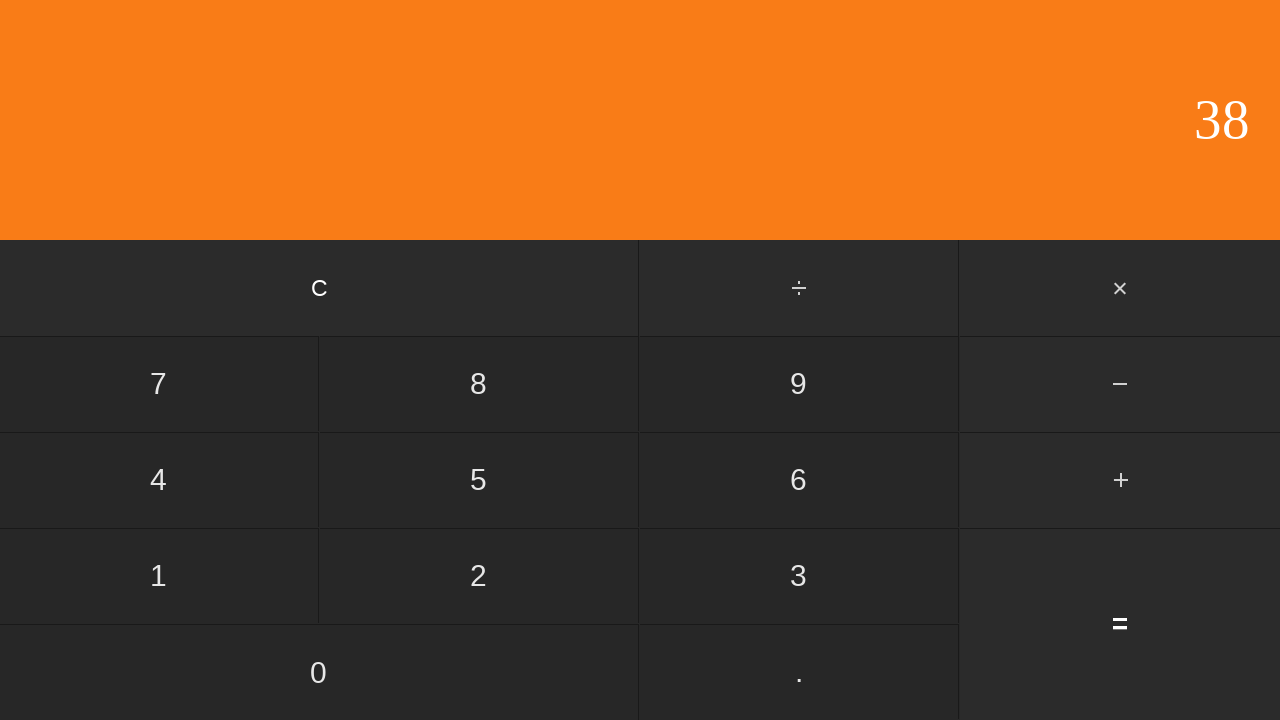

Clicked clear button to reset calculator at (320, 288) on input[value='C']
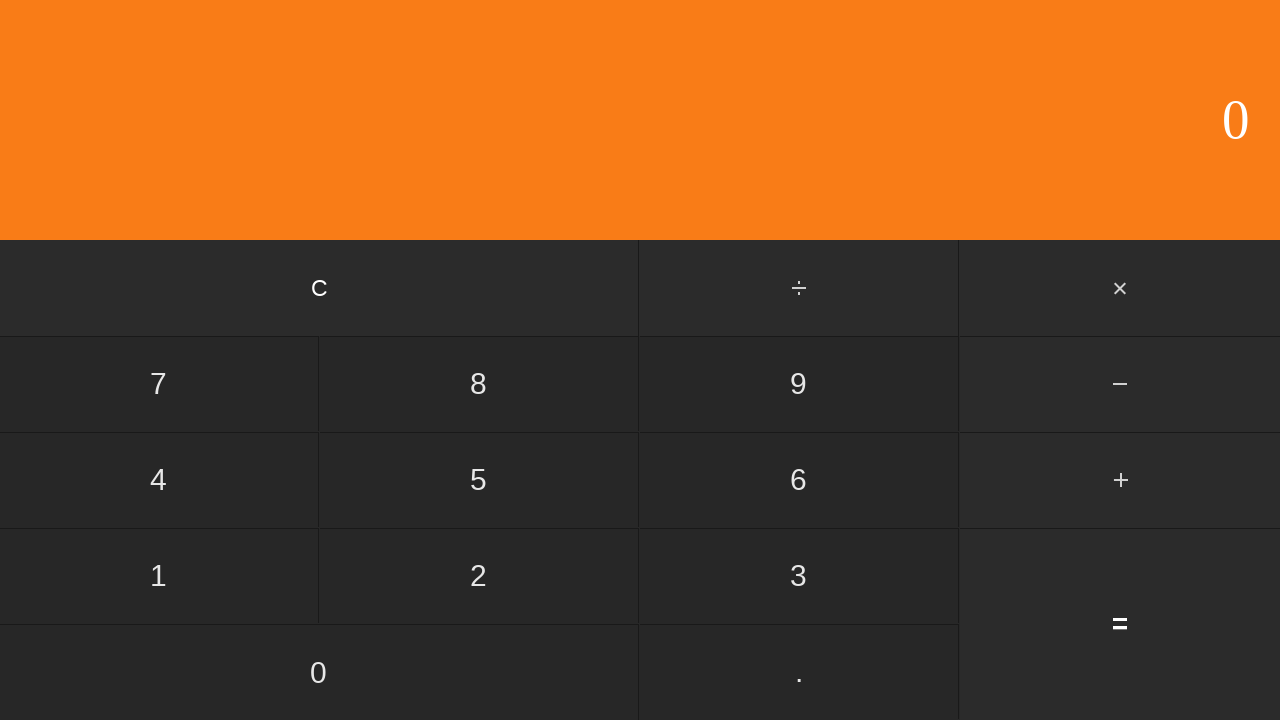

Waited for calculator to clear
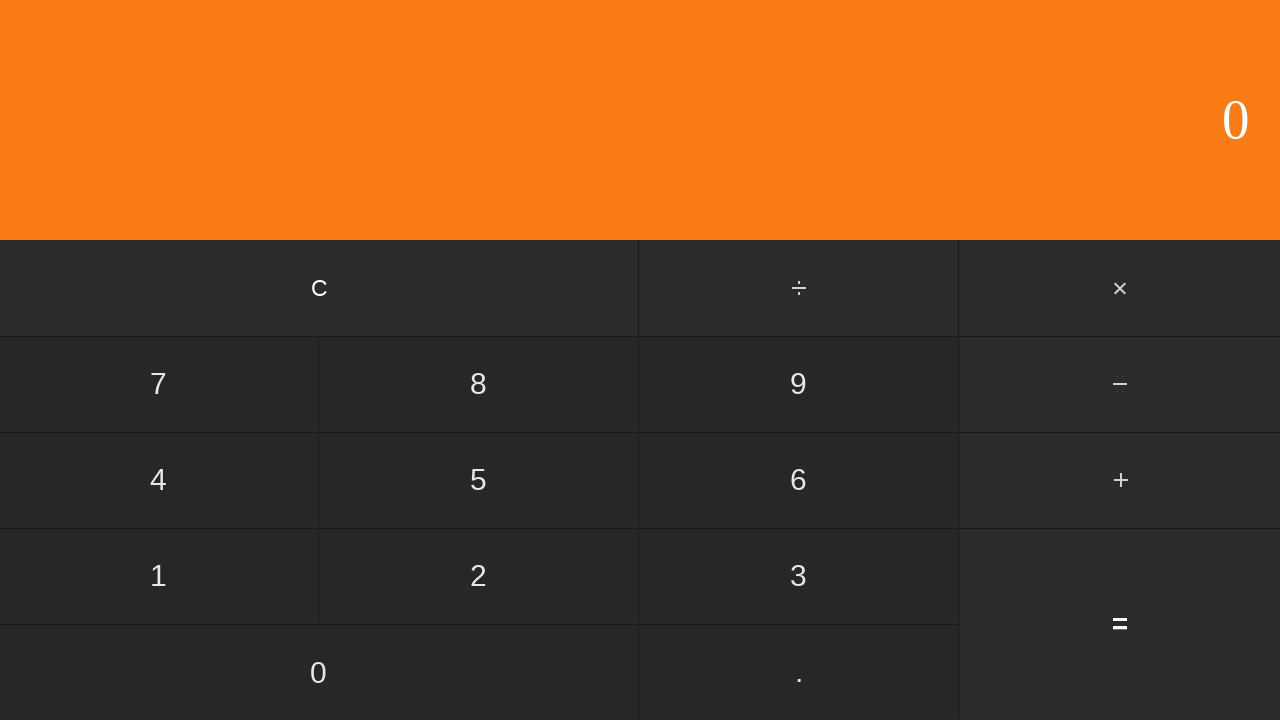

Clicked first number: 5 at (479, 480) on input[value='5']
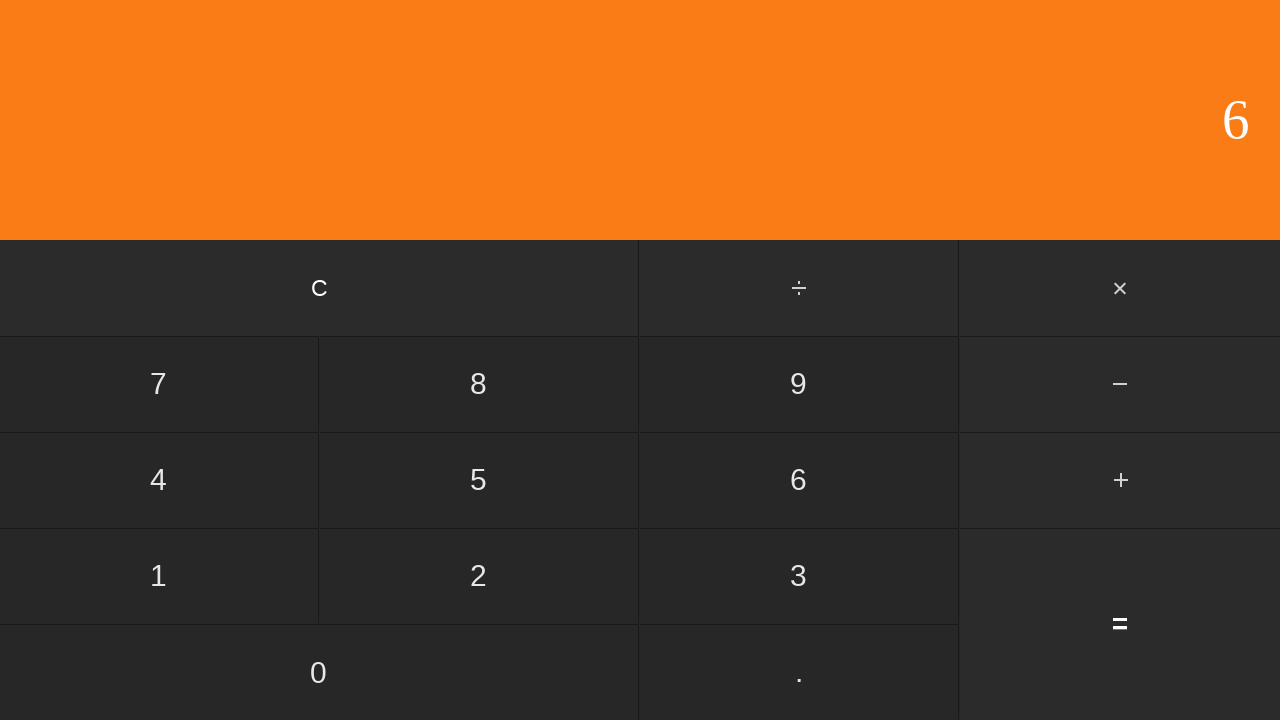

Clicked multiply button at (1120, 288) on #multiply
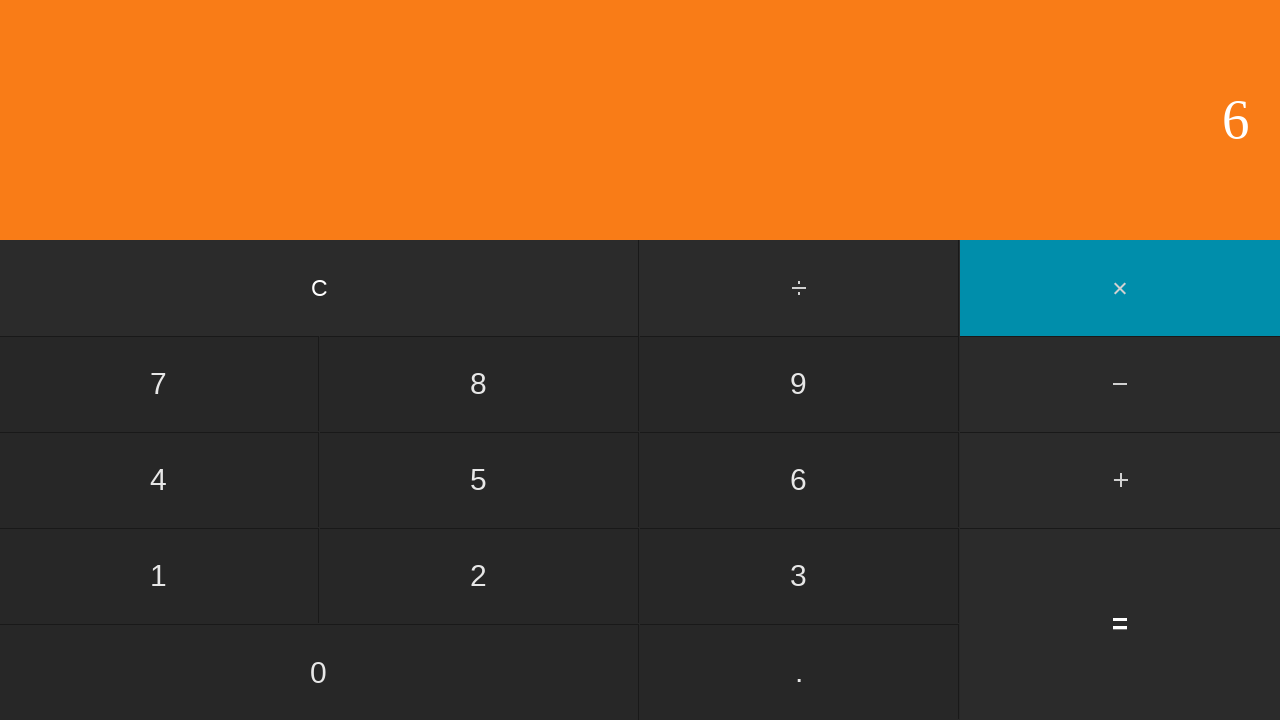

Clicked second number: 0 at (319, 672) on input[value='0']
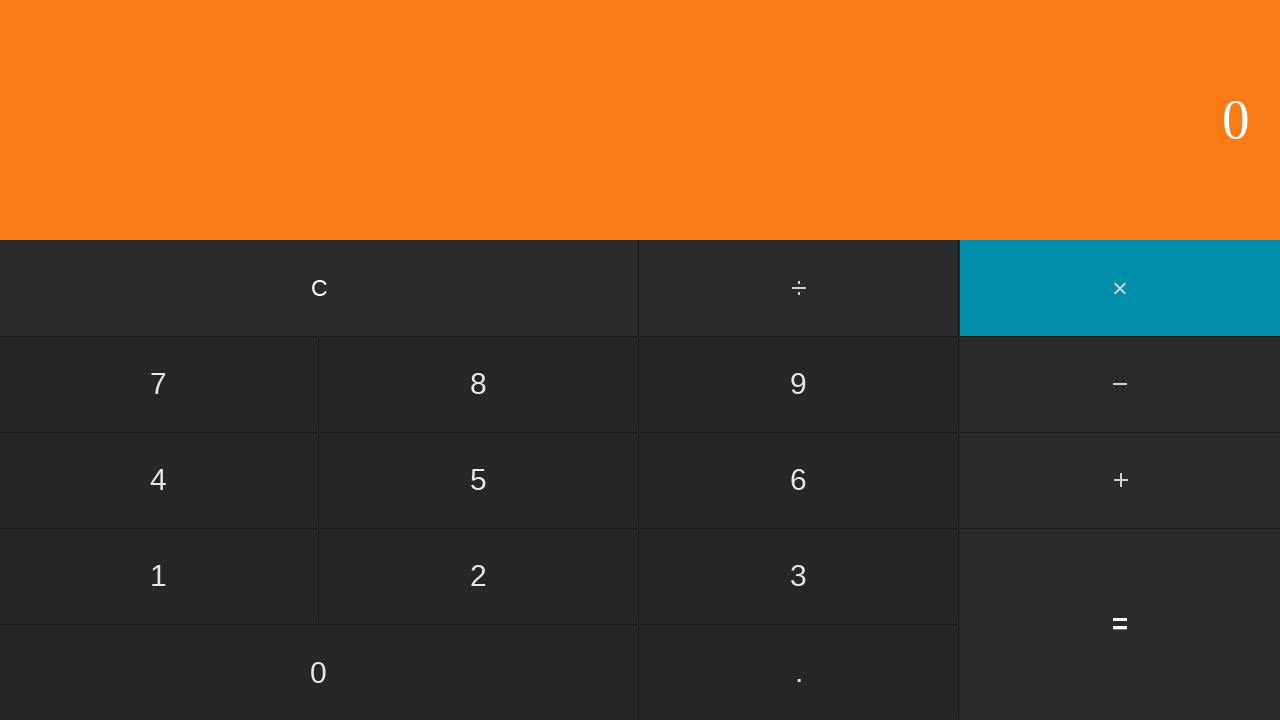

Clicked equals to calculate 5 * 0 = 0 at (1120, 624) on input[value='=']
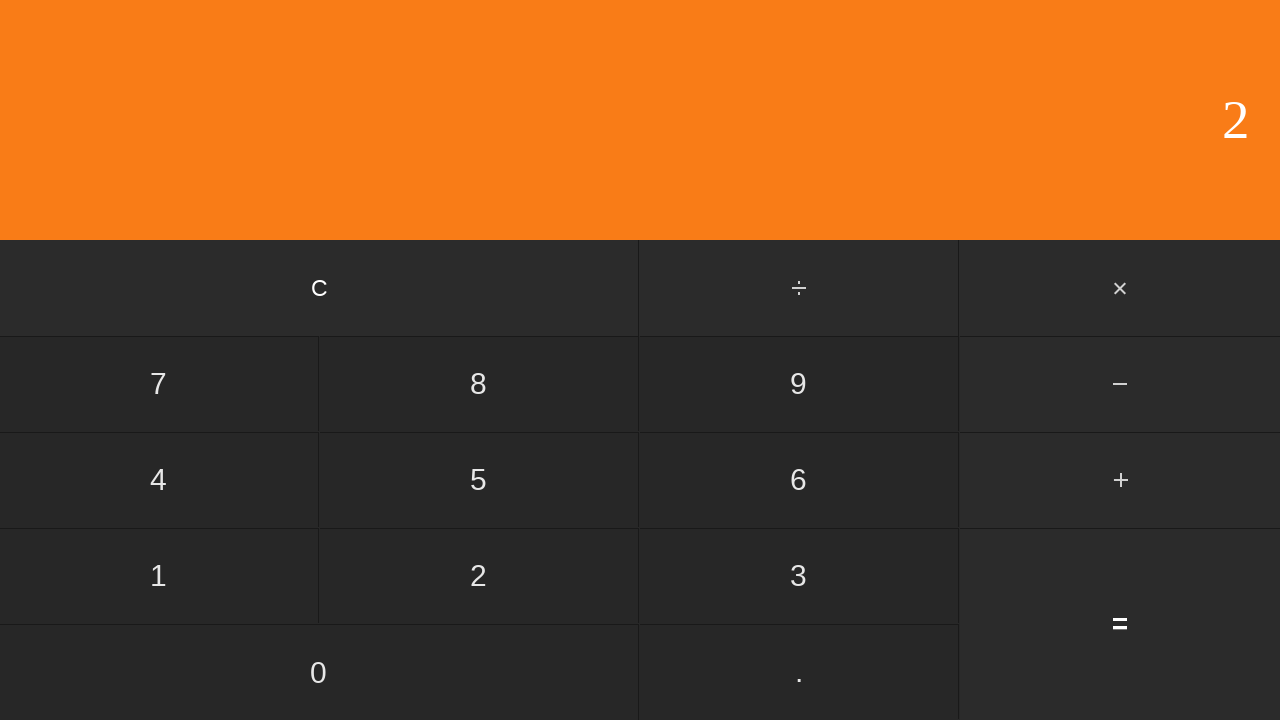

Waited for calculation result to display
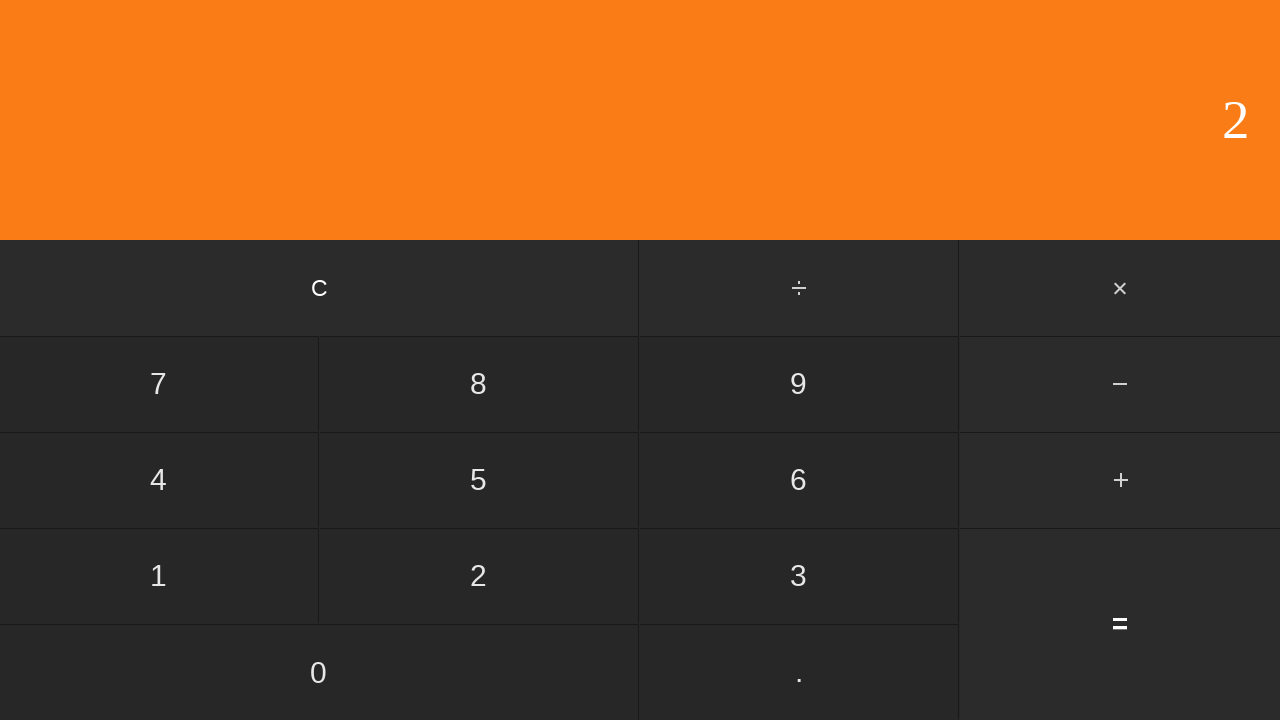

Clicked clear button to reset calculator at (320, 288) on input[value='C']
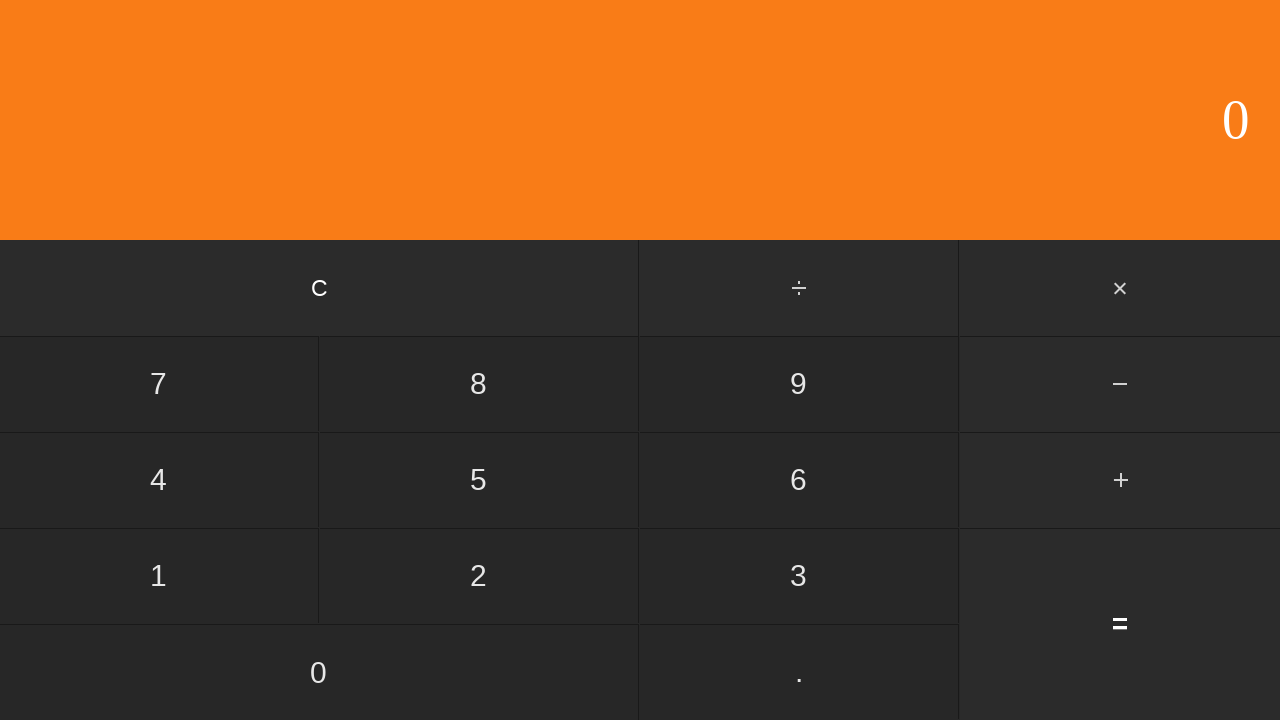

Waited for calculator to clear
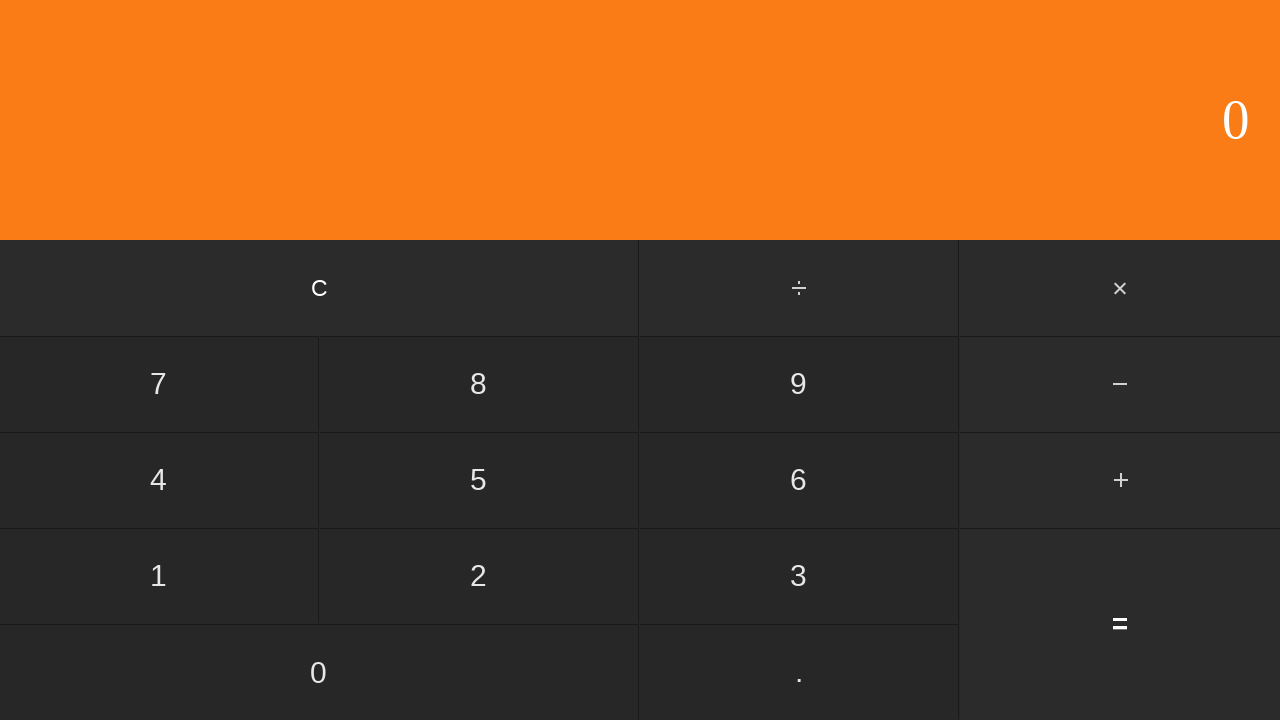

Clicked first number: 5 at (479, 480) on input[value='5']
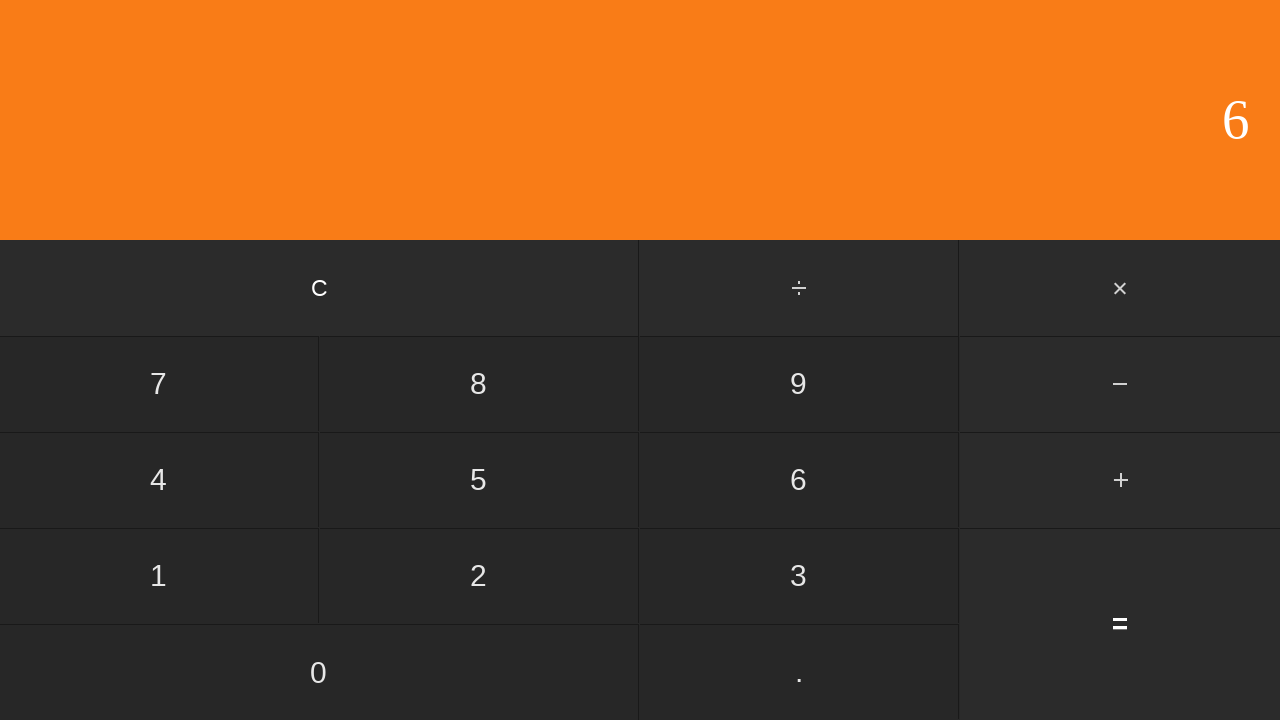

Clicked multiply button at (1120, 288) on #multiply
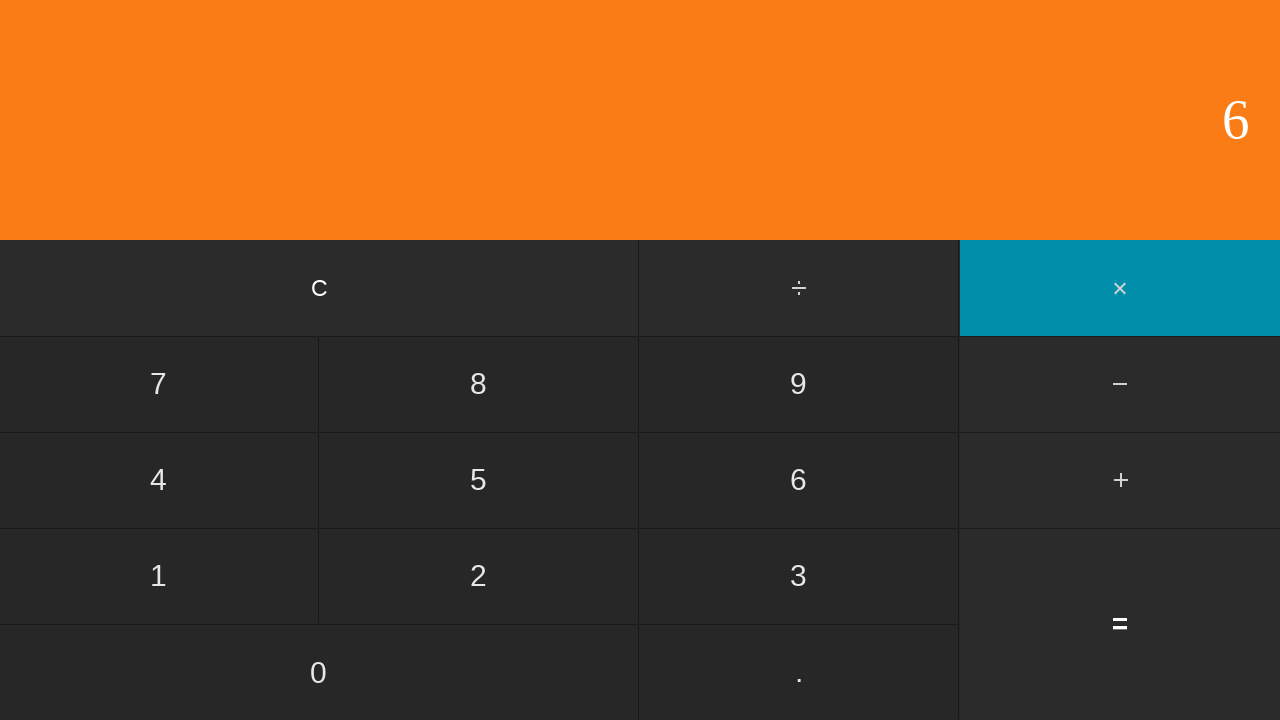

Clicked second number: 1 at (159, 576) on input[value='1']
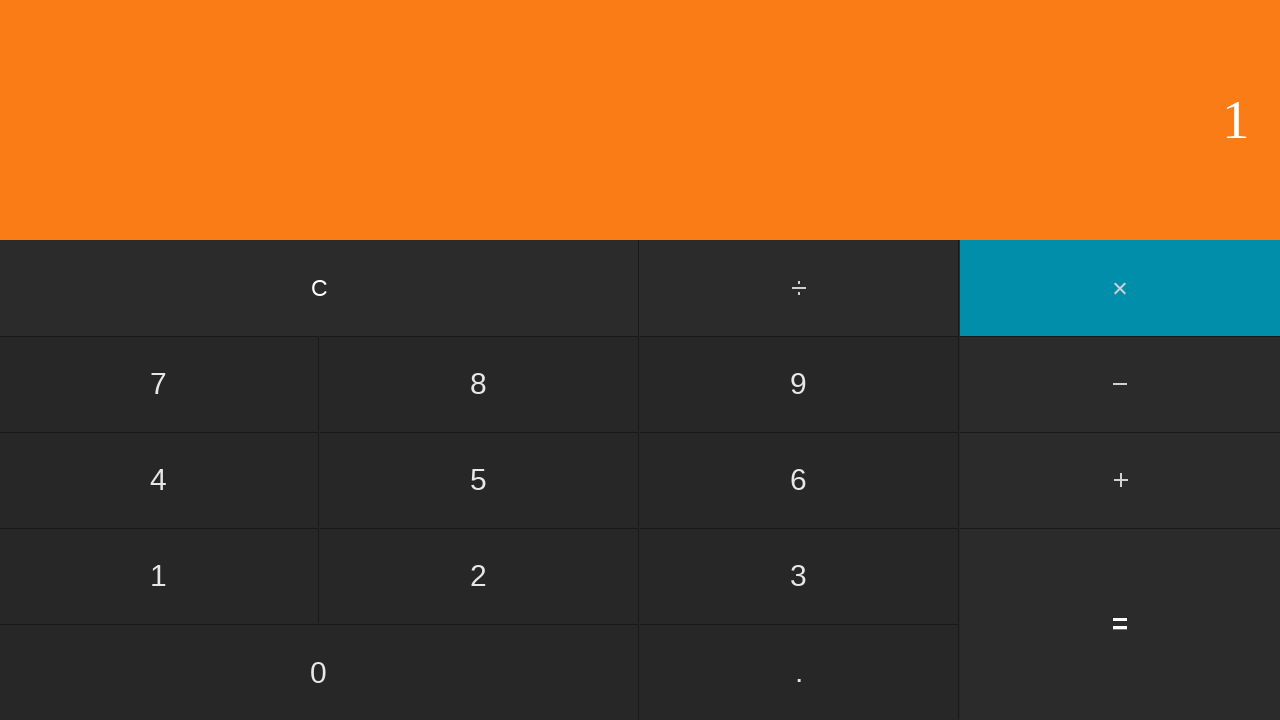

Clicked equals to calculate 5 * 1 = 5 at (1120, 624) on input[value='=']
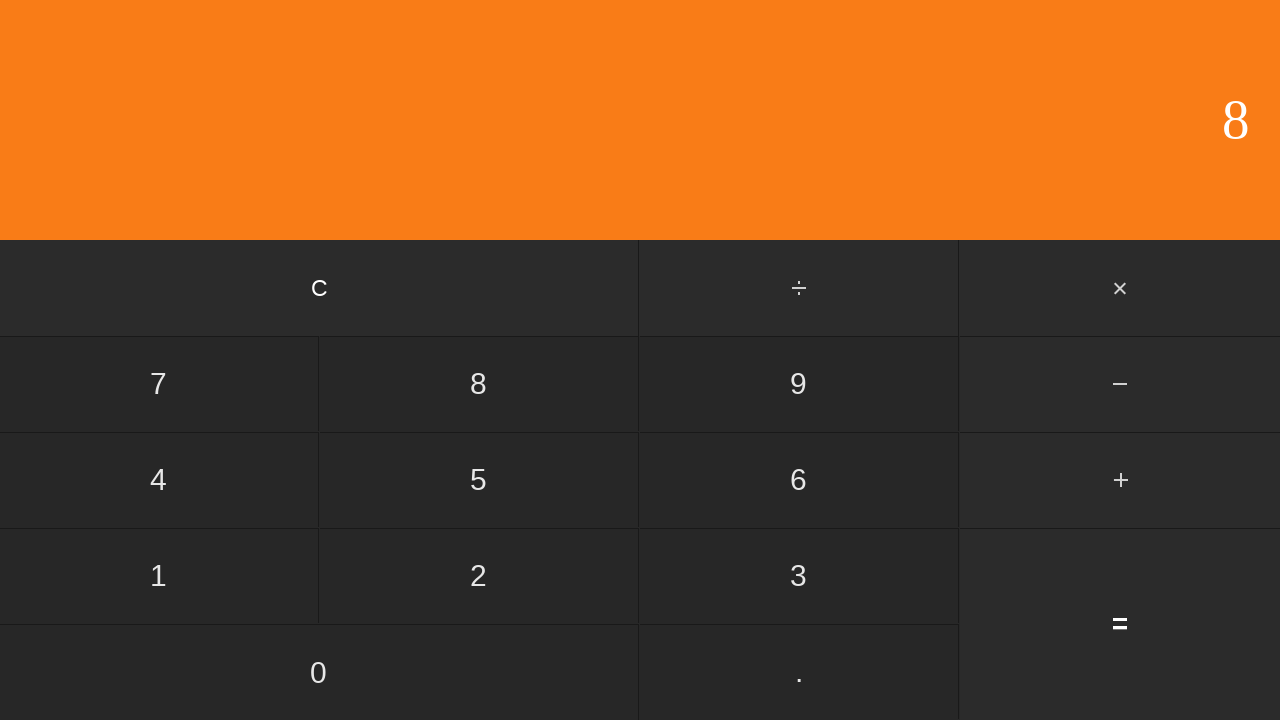

Waited for calculation result to display
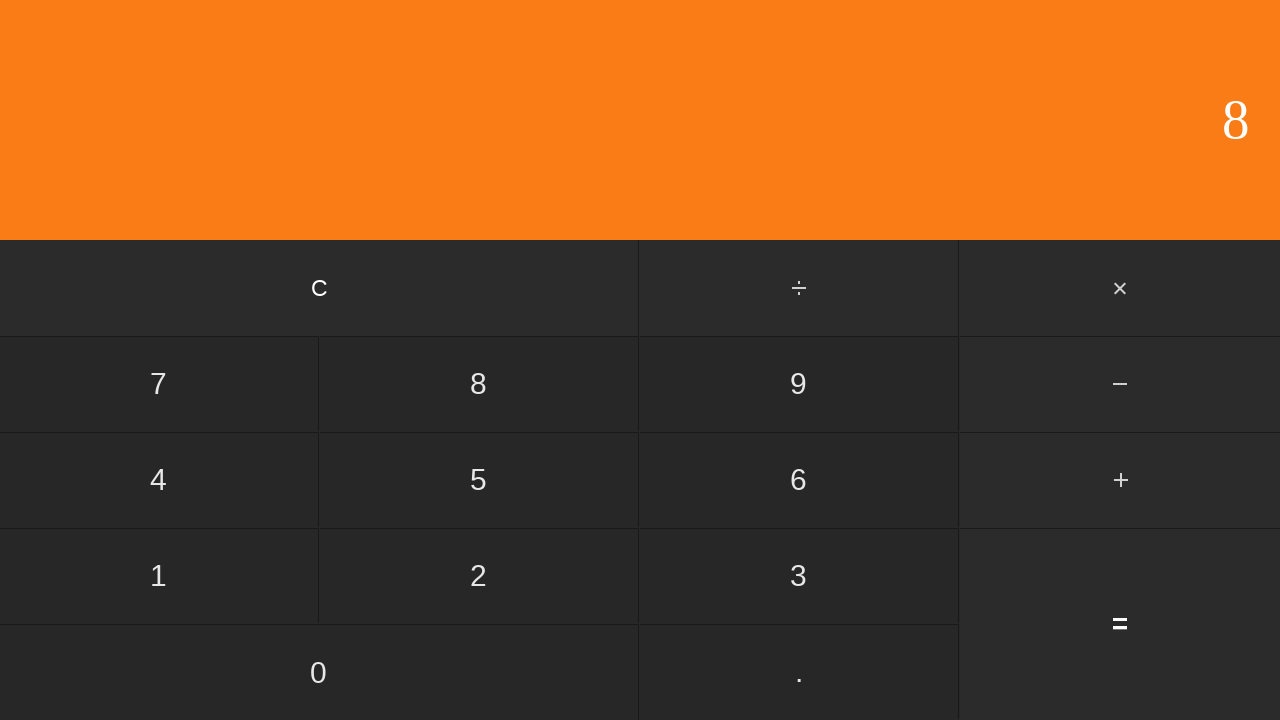

Clicked clear button to reset calculator at (320, 288) on input[value='C']
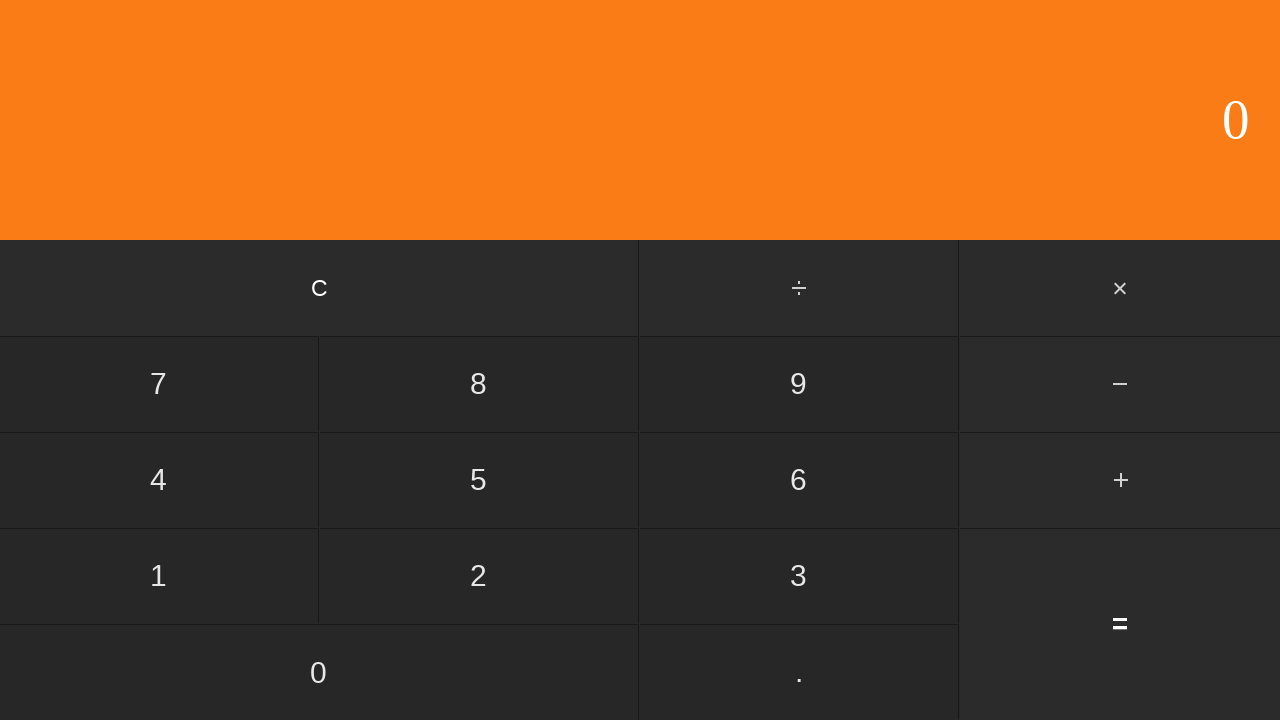

Waited for calculator to clear
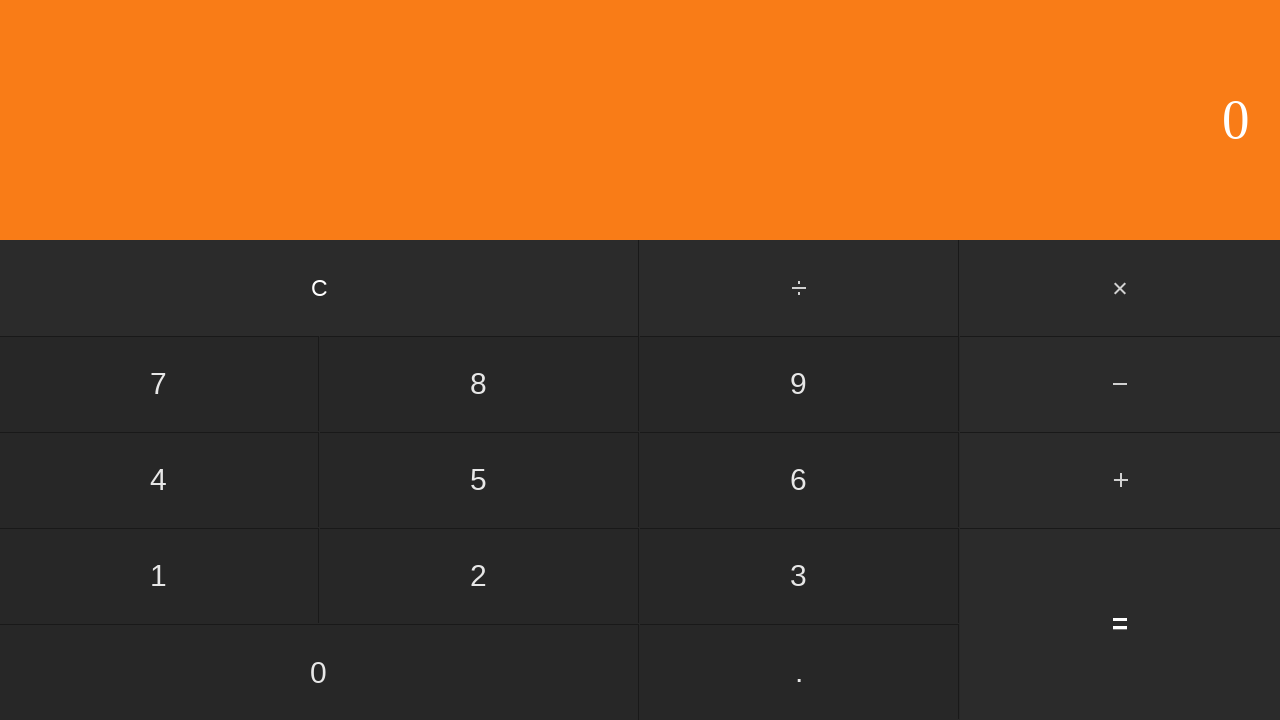

Clicked first number: 5 at (479, 480) on input[value='5']
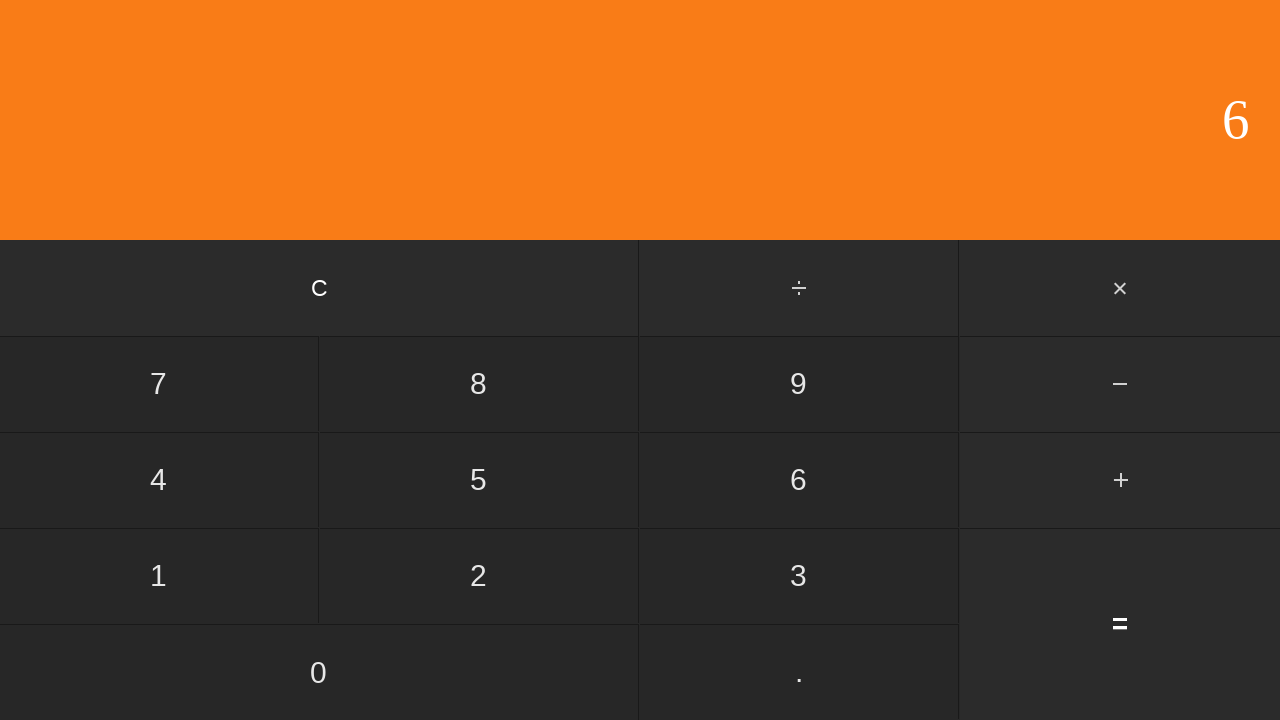

Clicked multiply button at (1120, 288) on #multiply
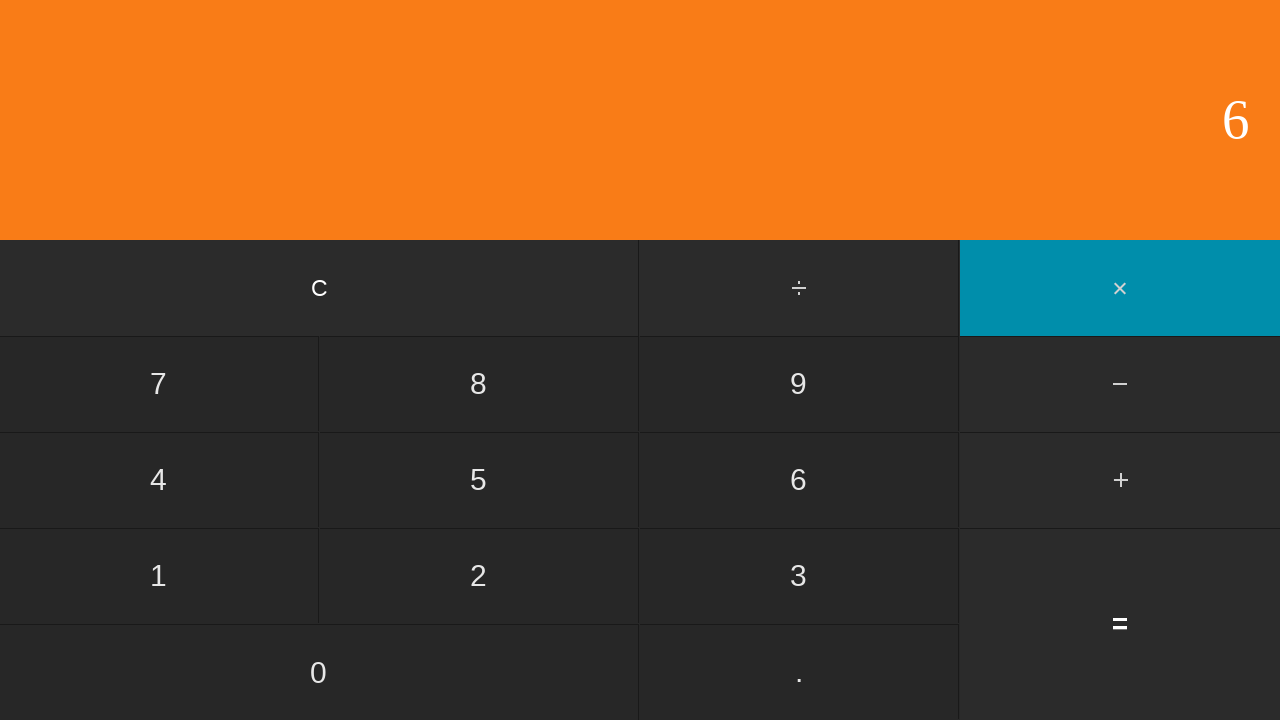

Clicked second number: 2 at (479, 576) on input[value='2']
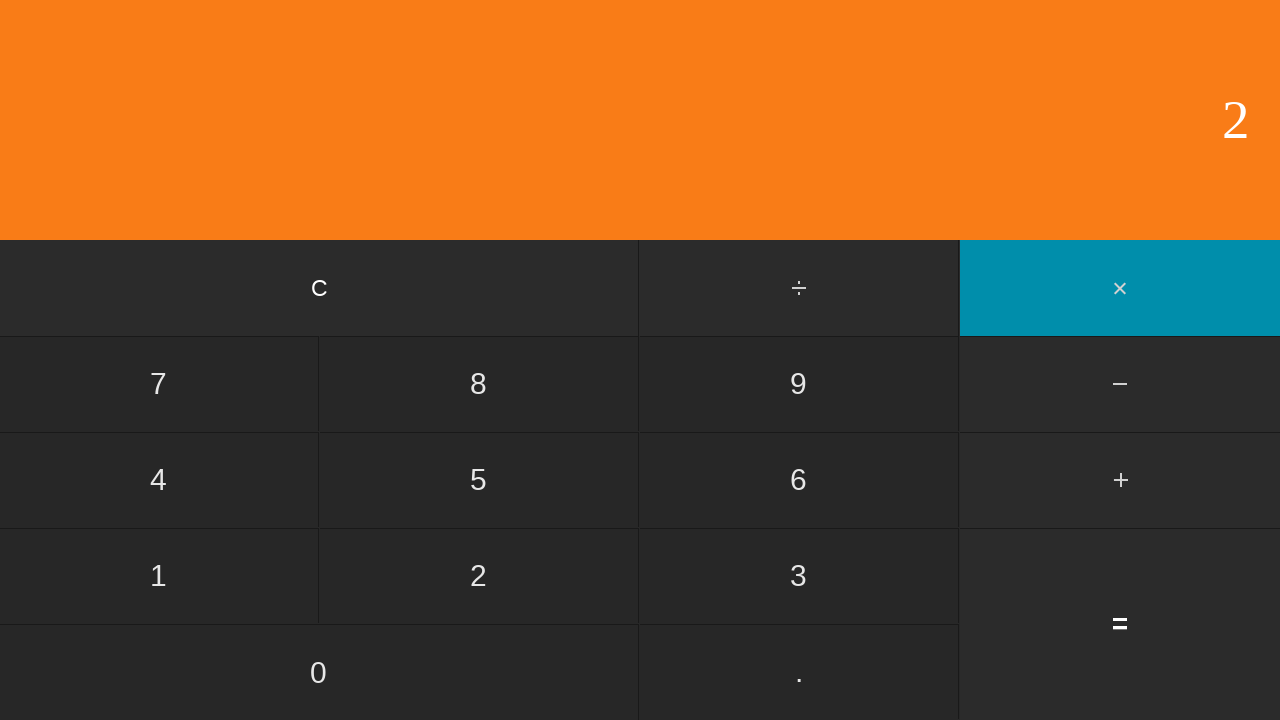

Clicked equals to calculate 5 * 2 = 10 at (1120, 624) on input[value='=']
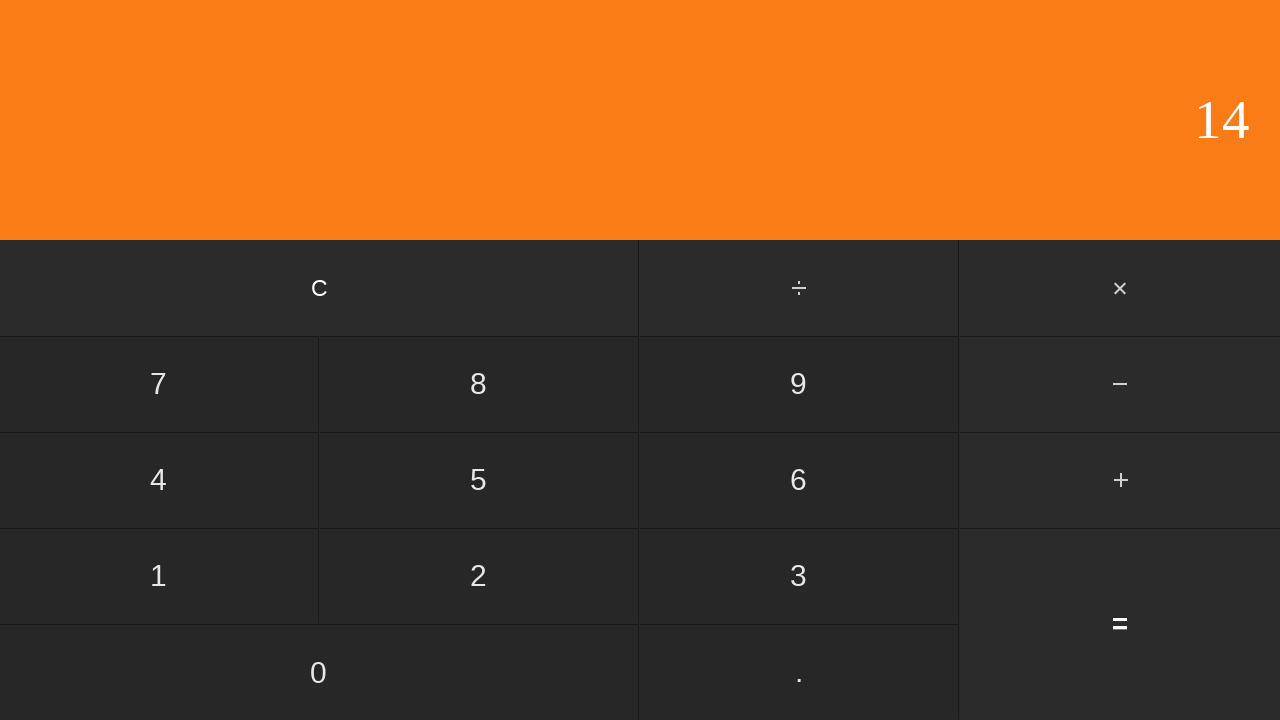

Waited for calculation result to display
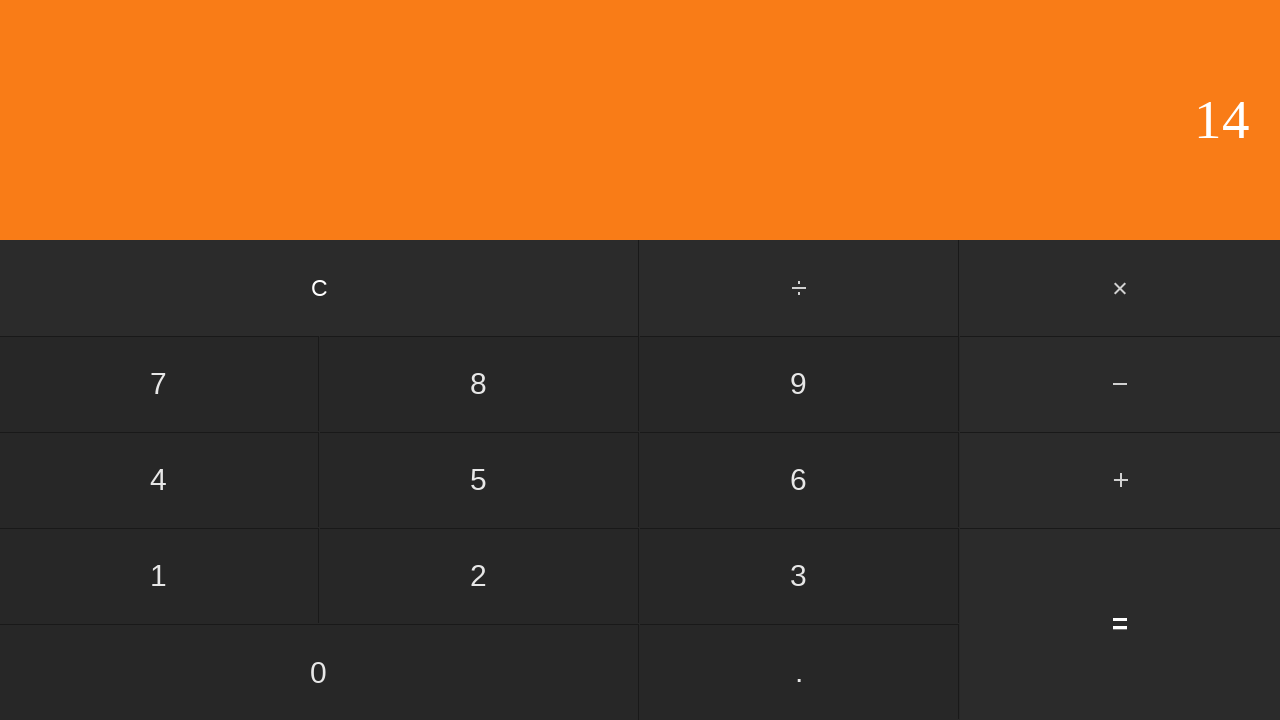

Clicked clear button to reset calculator at (320, 288) on input[value='C']
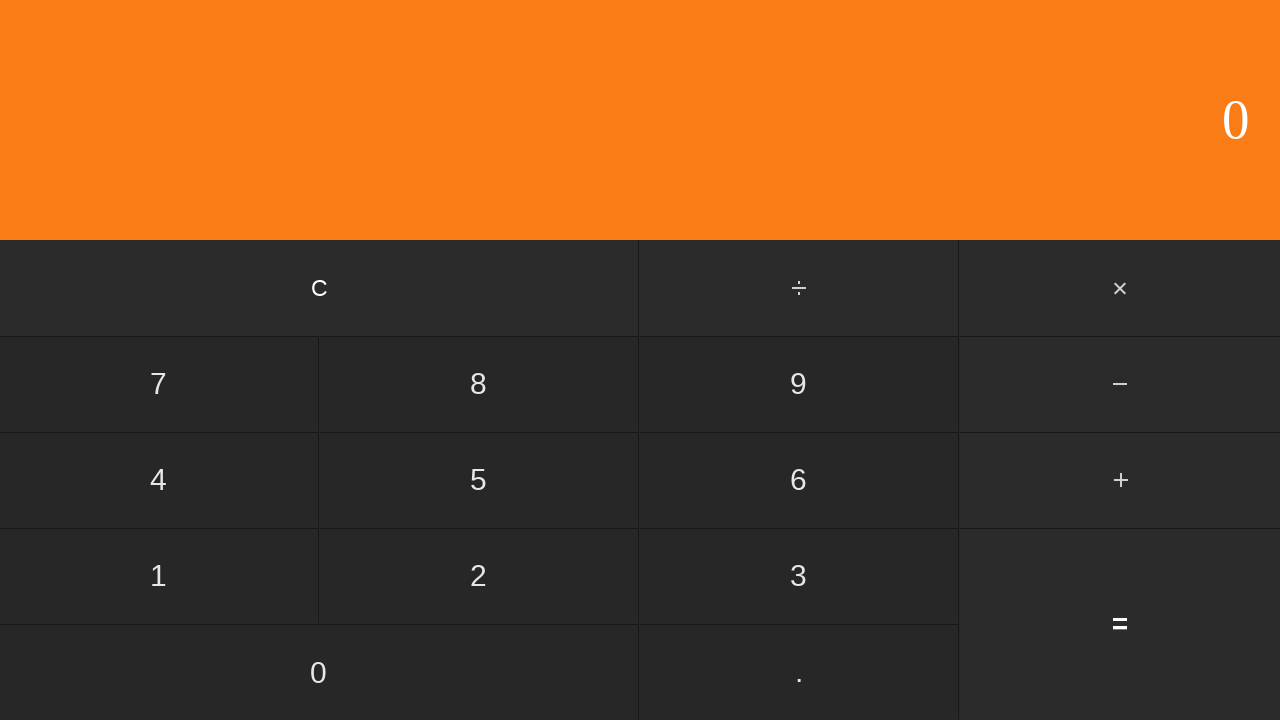

Waited for calculator to clear
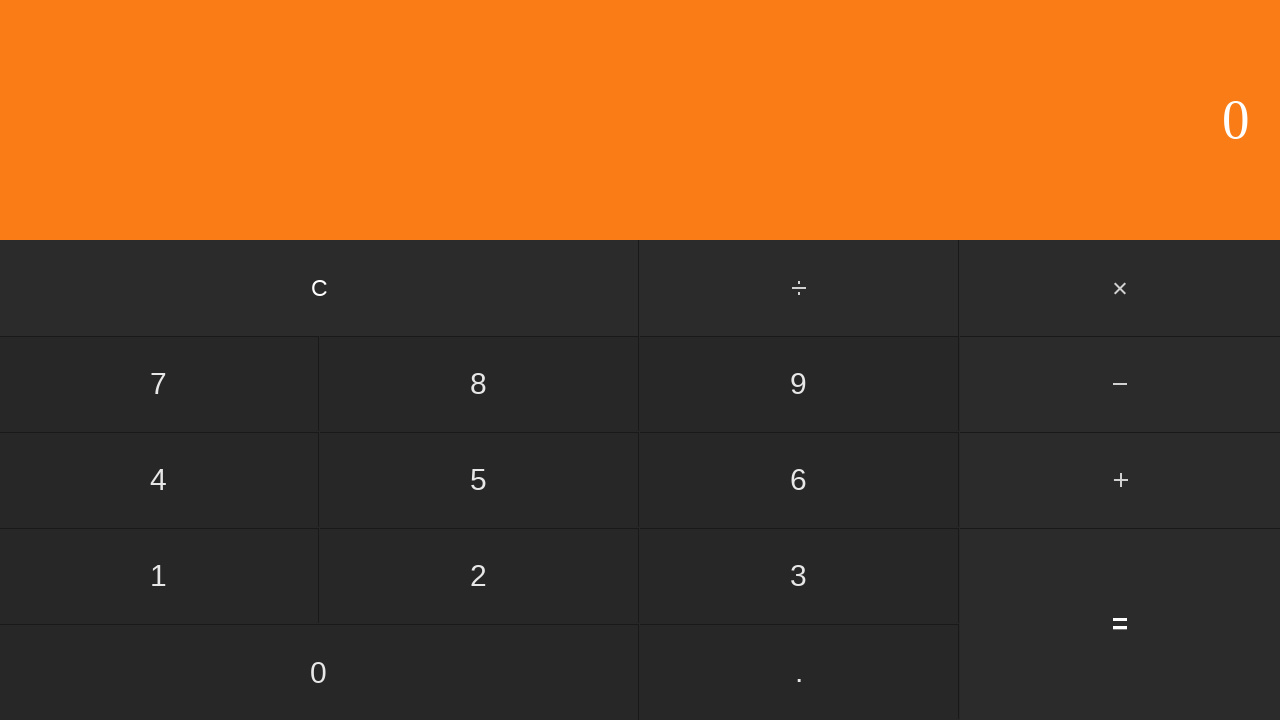

Clicked first number: 5 at (479, 480) on input[value='5']
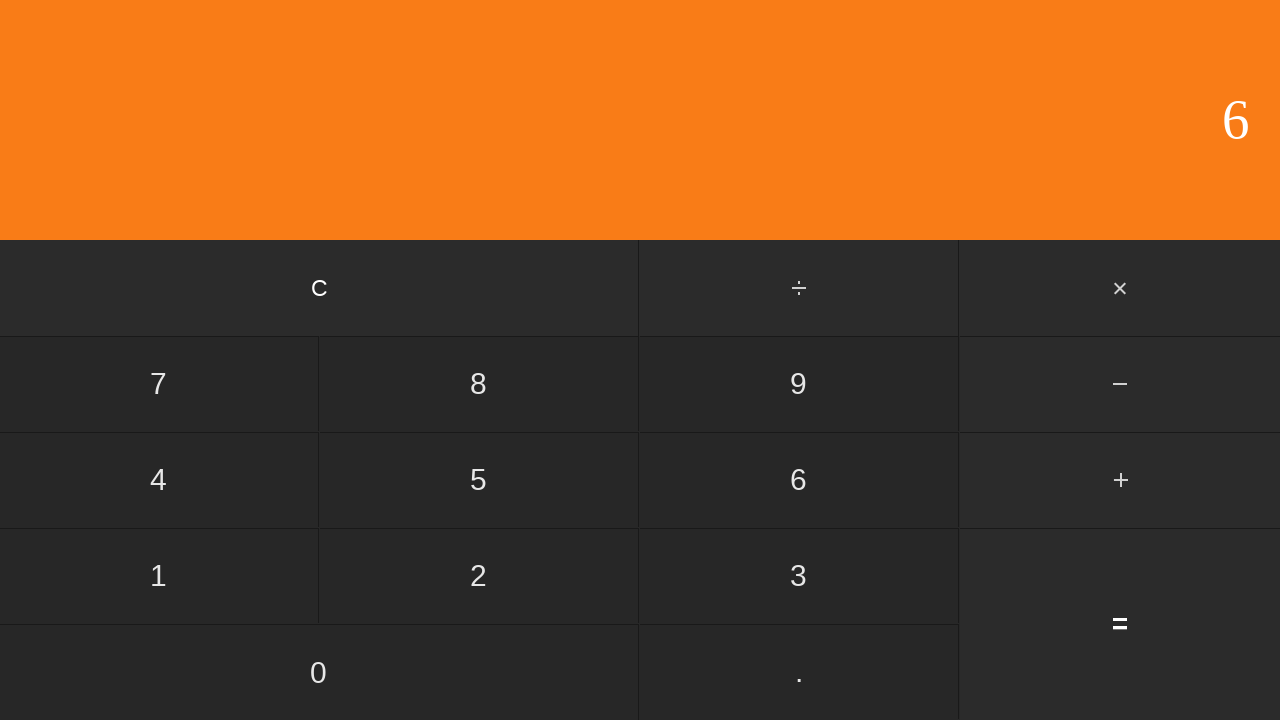

Clicked multiply button at (1120, 288) on #multiply
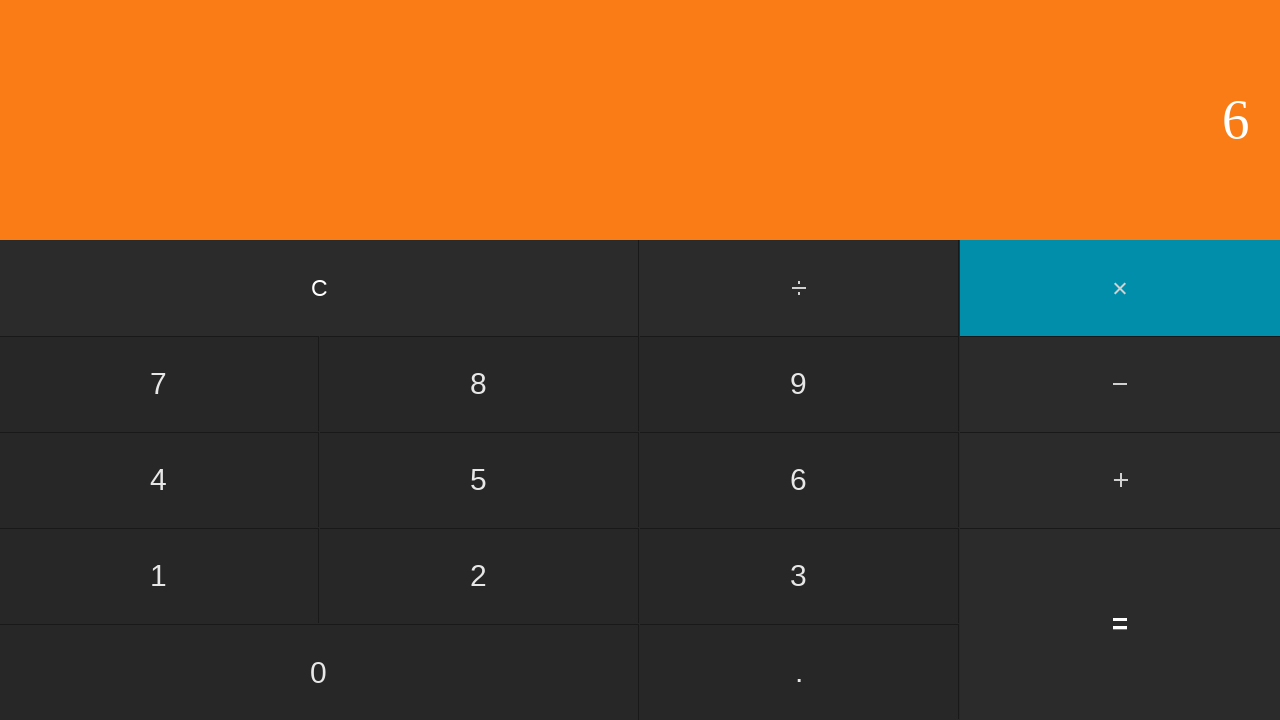

Clicked second number: 3 at (799, 576) on input[value='3']
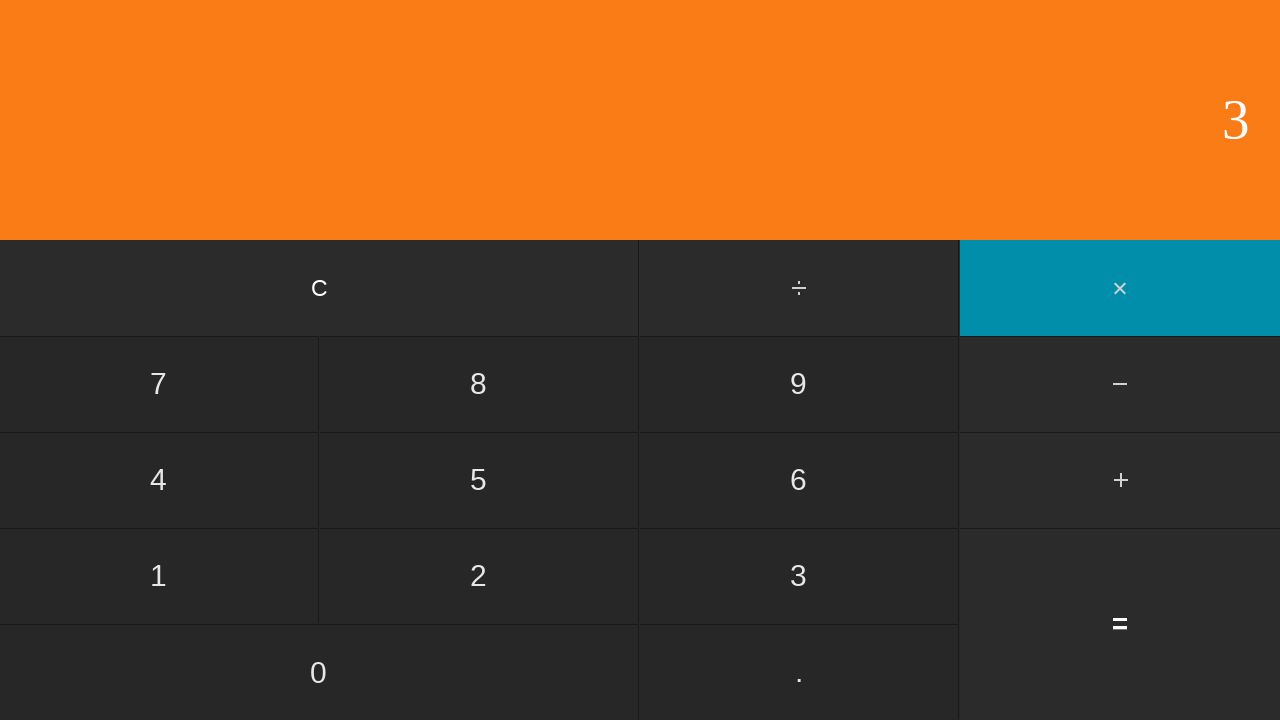

Clicked equals to calculate 5 * 3 = 15 at (1120, 624) on input[value='=']
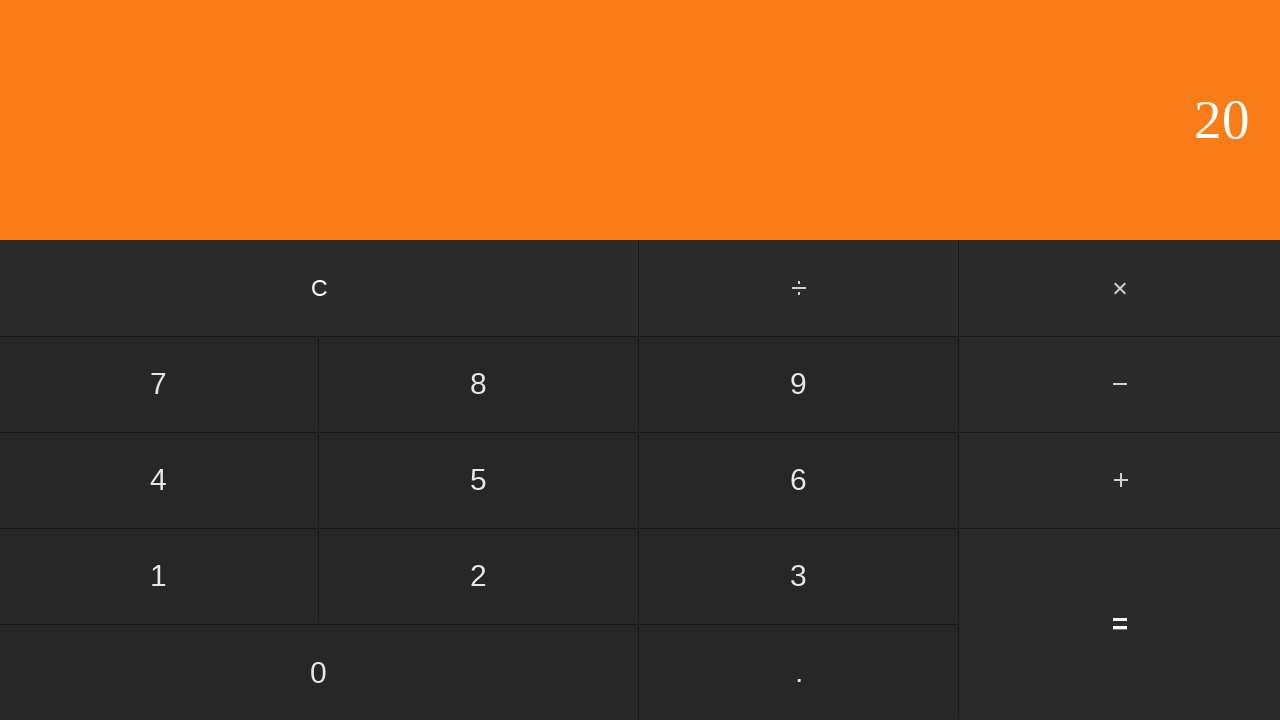

Waited for calculation result to display
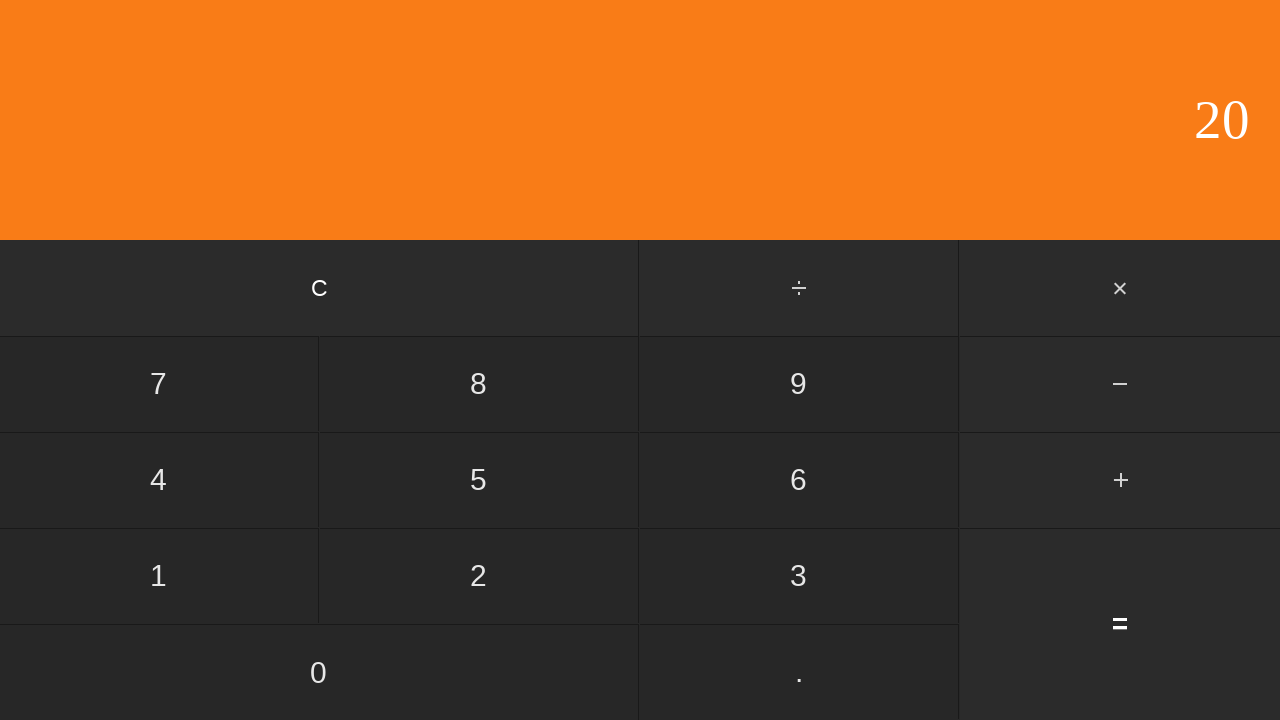

Clicked clear button to reset calculator at (320, 288) on input[value='C']
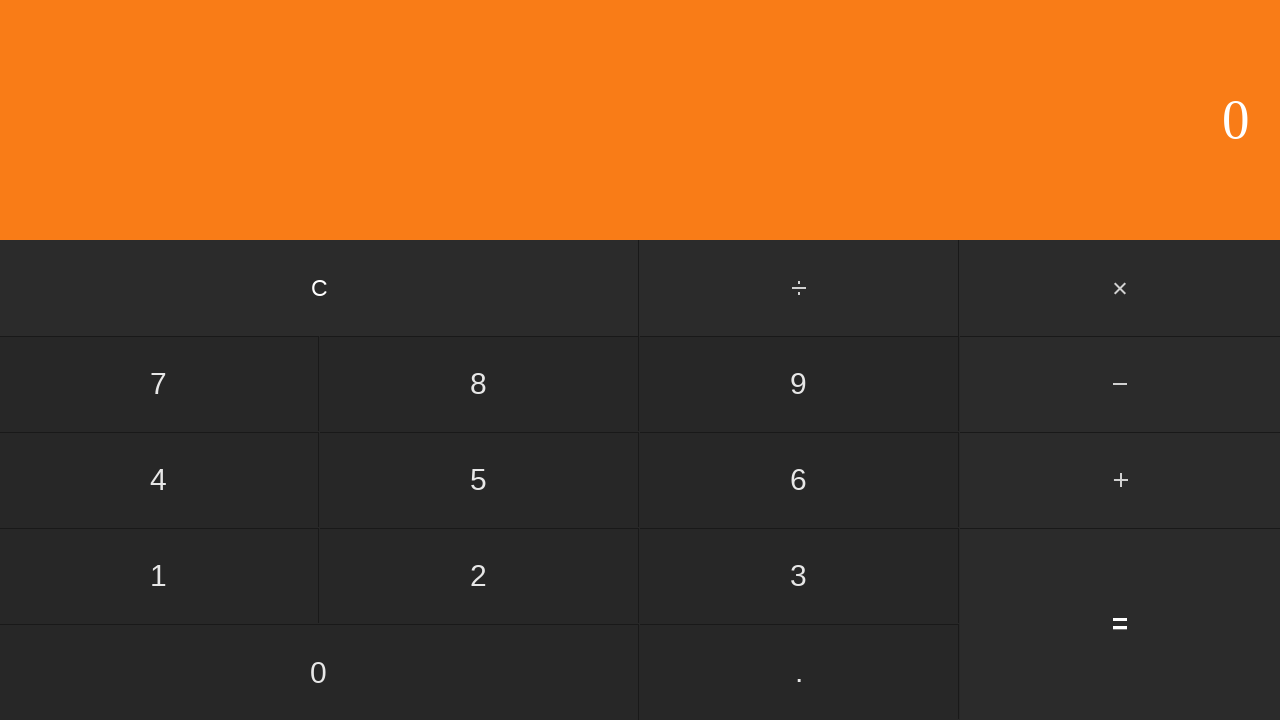

Waited for calculator to clear
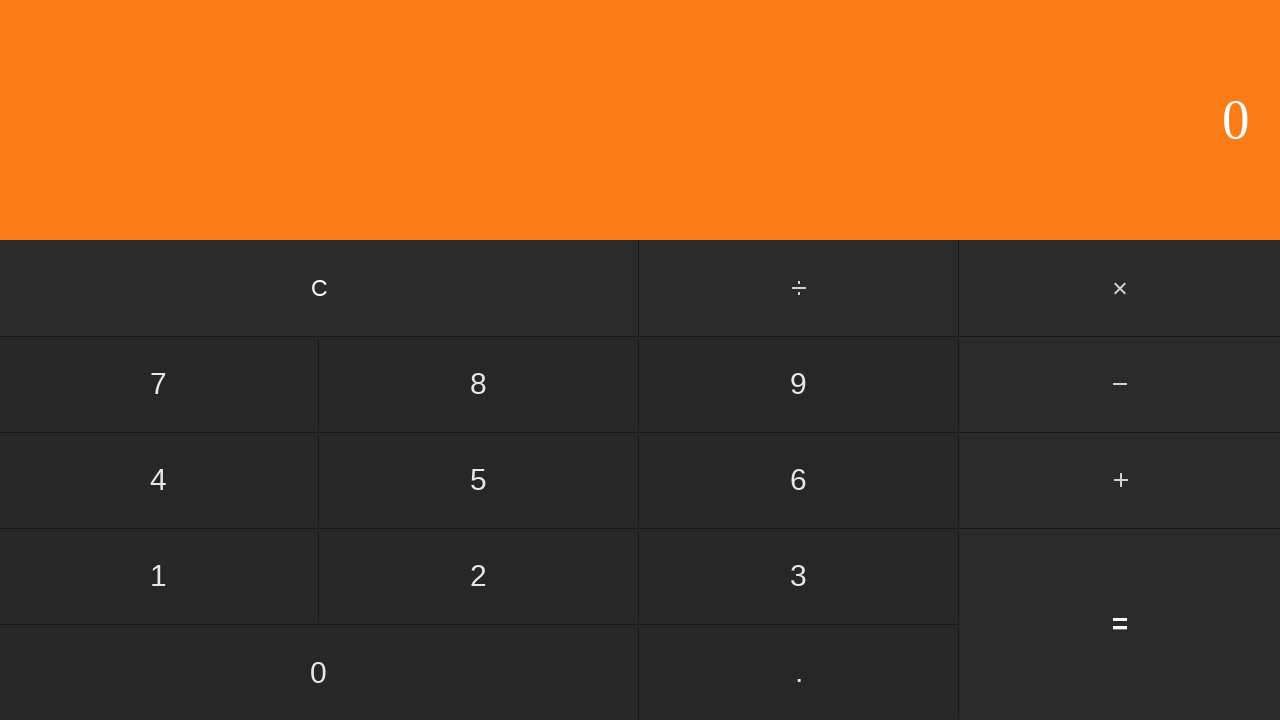

Clicked first number: 5 at (479, 480) on input[value='5']
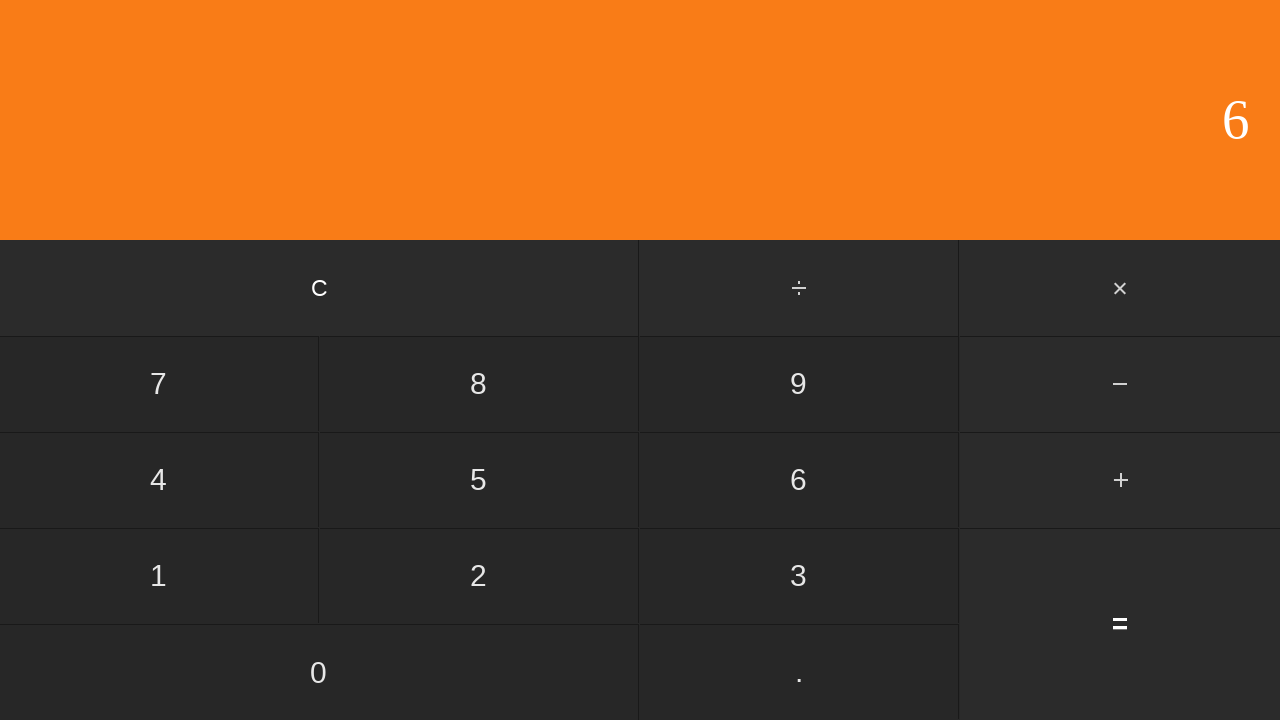

Clicked multiply button at (1120, 288) on #multiply
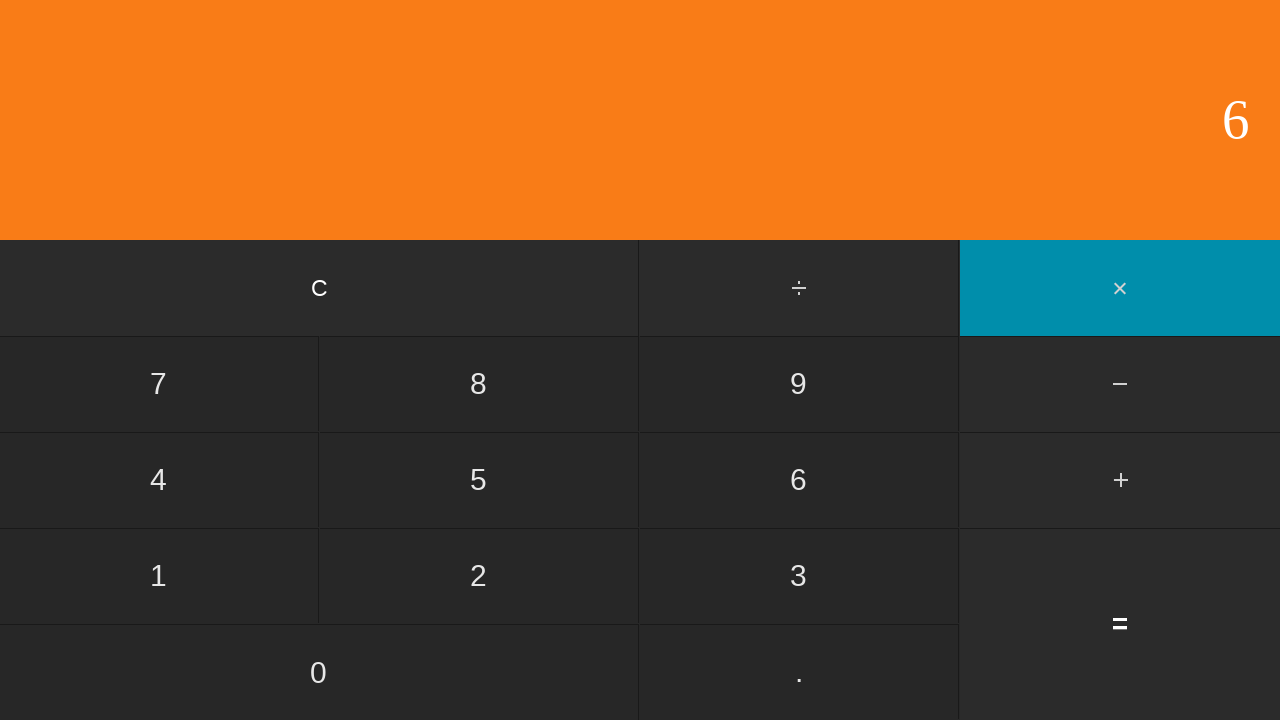

Clicked second number: 4 at (159, 480) on input[value='4']
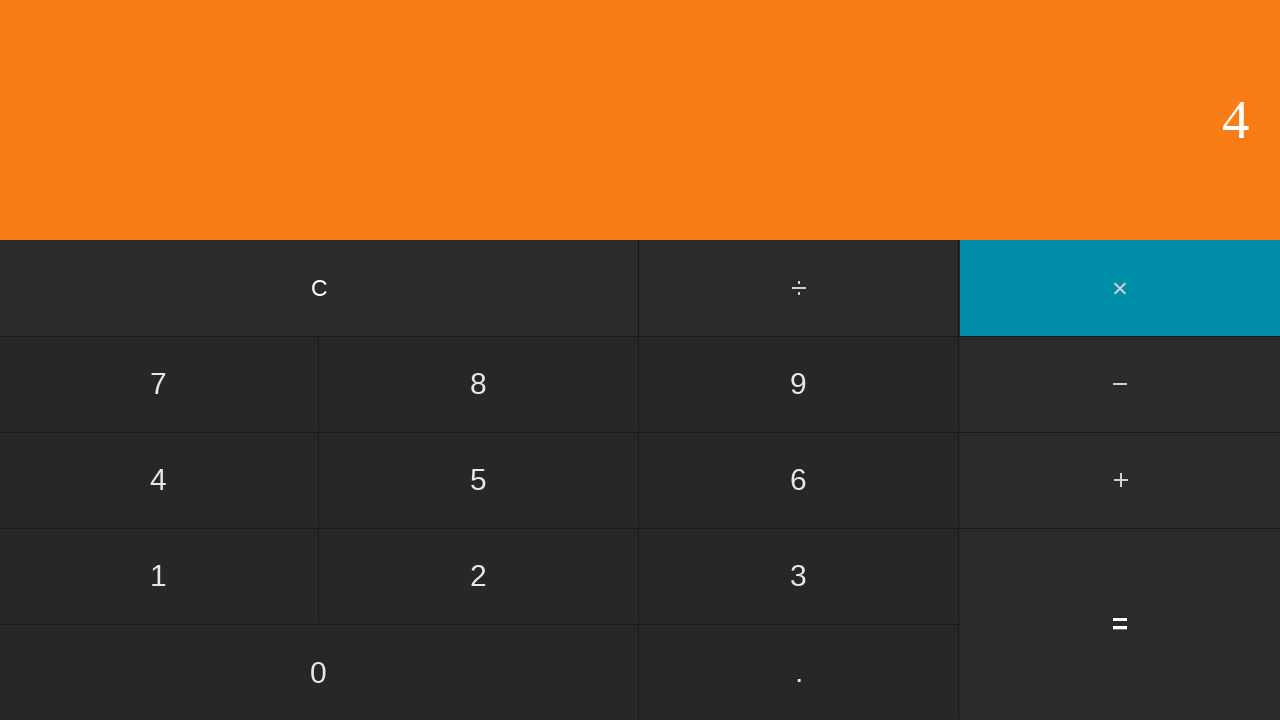

Clicked equals to calculate 5 * 4 = 20 at (1120, 624) on input[value='=']
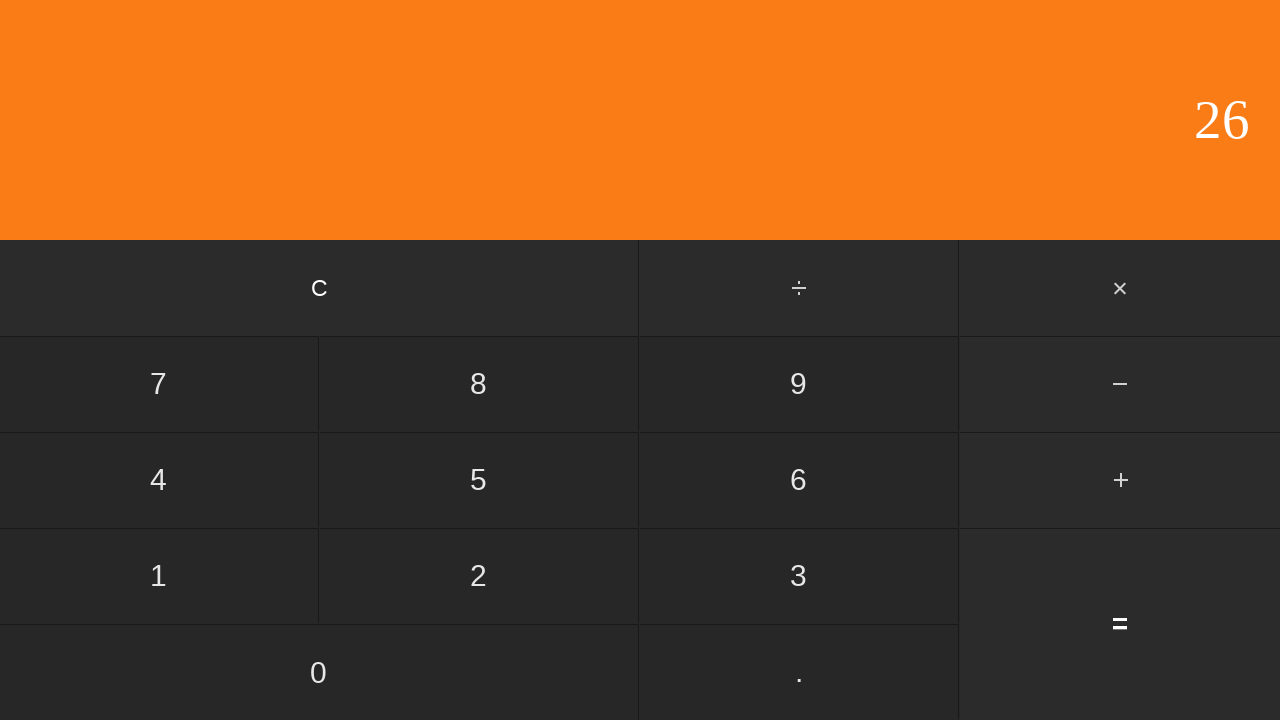

Waited for calculation result to display
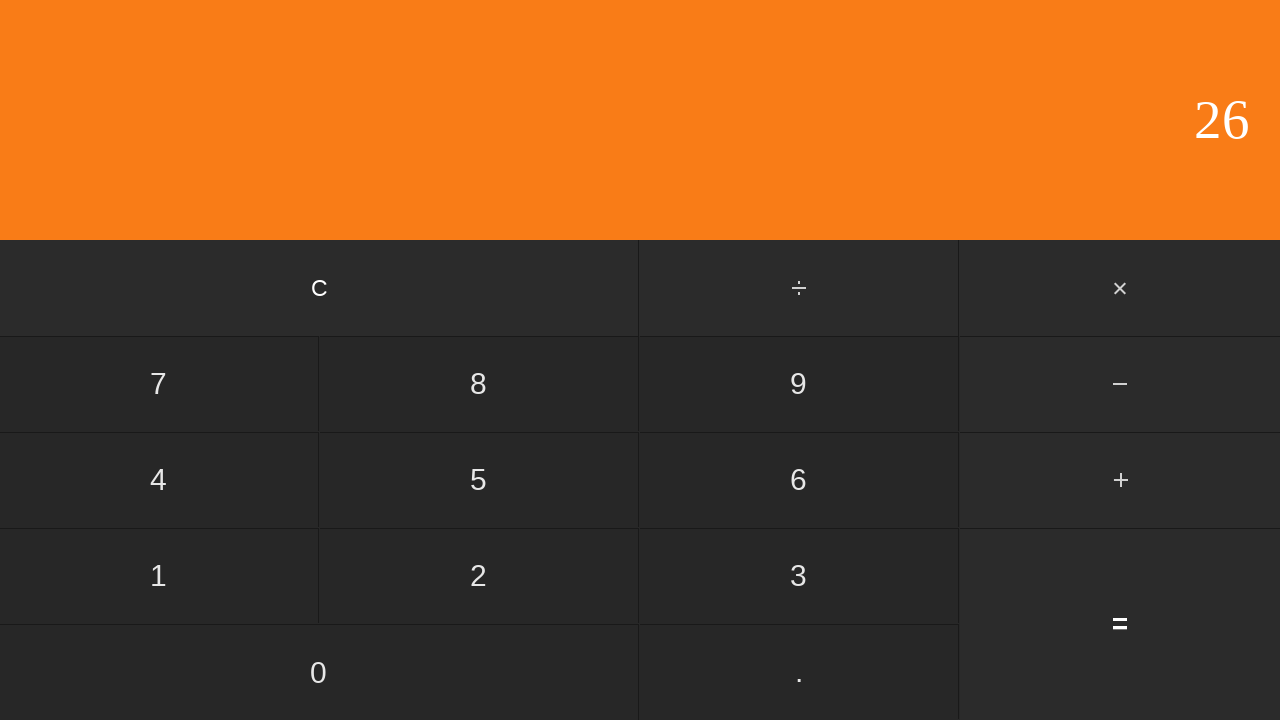

Clicked clear button to reset calculator at (320, 288) on input[value='C']
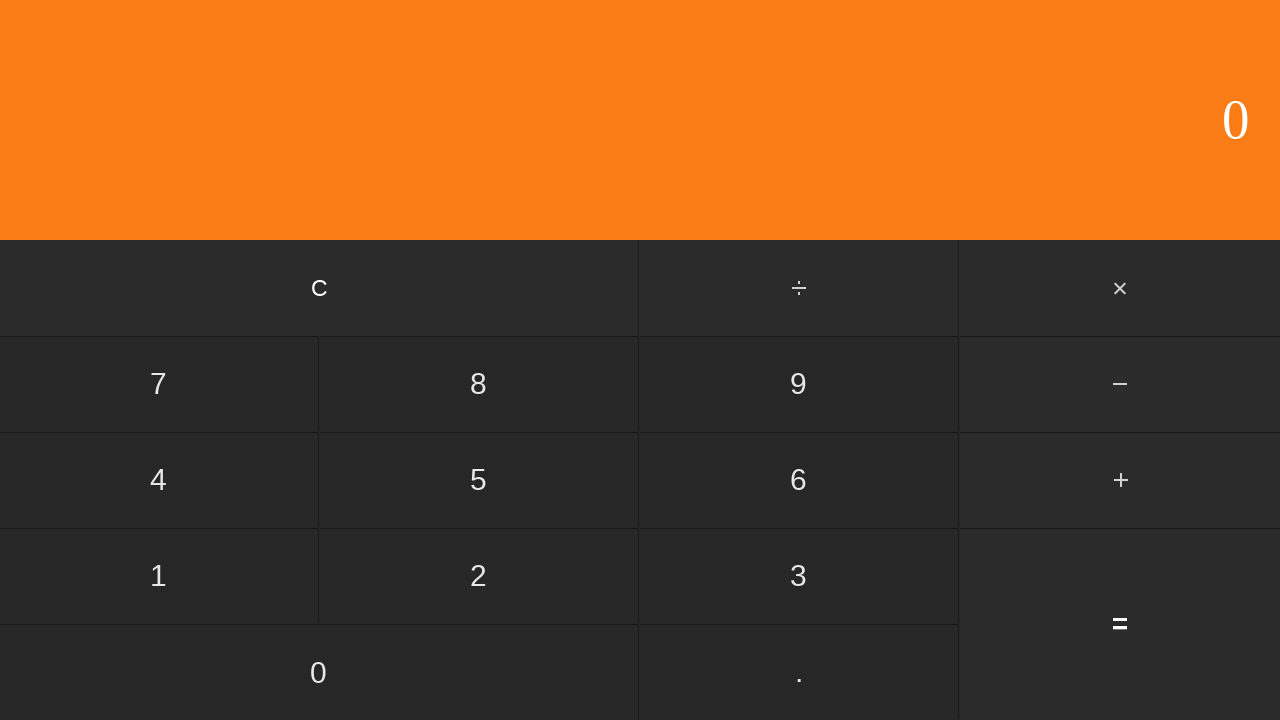

Waited for calculator to clear
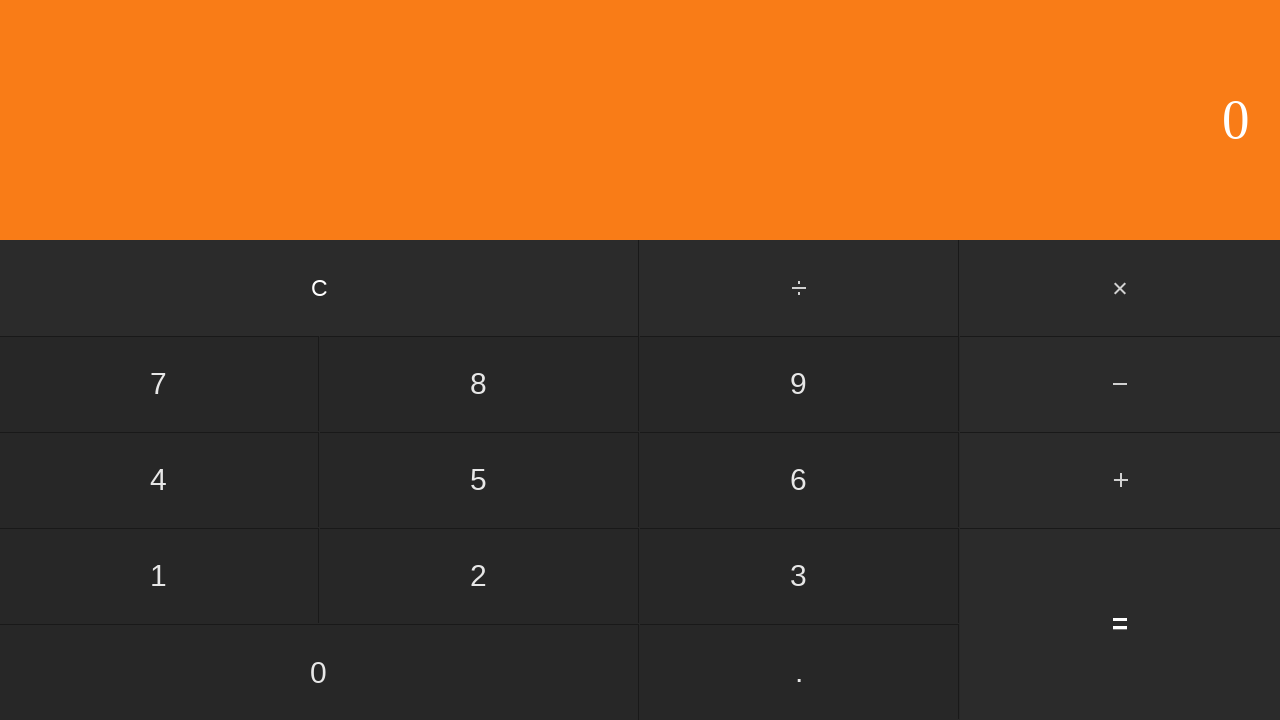

Clicked first number: 5 at (479, 480) on input[value='5']
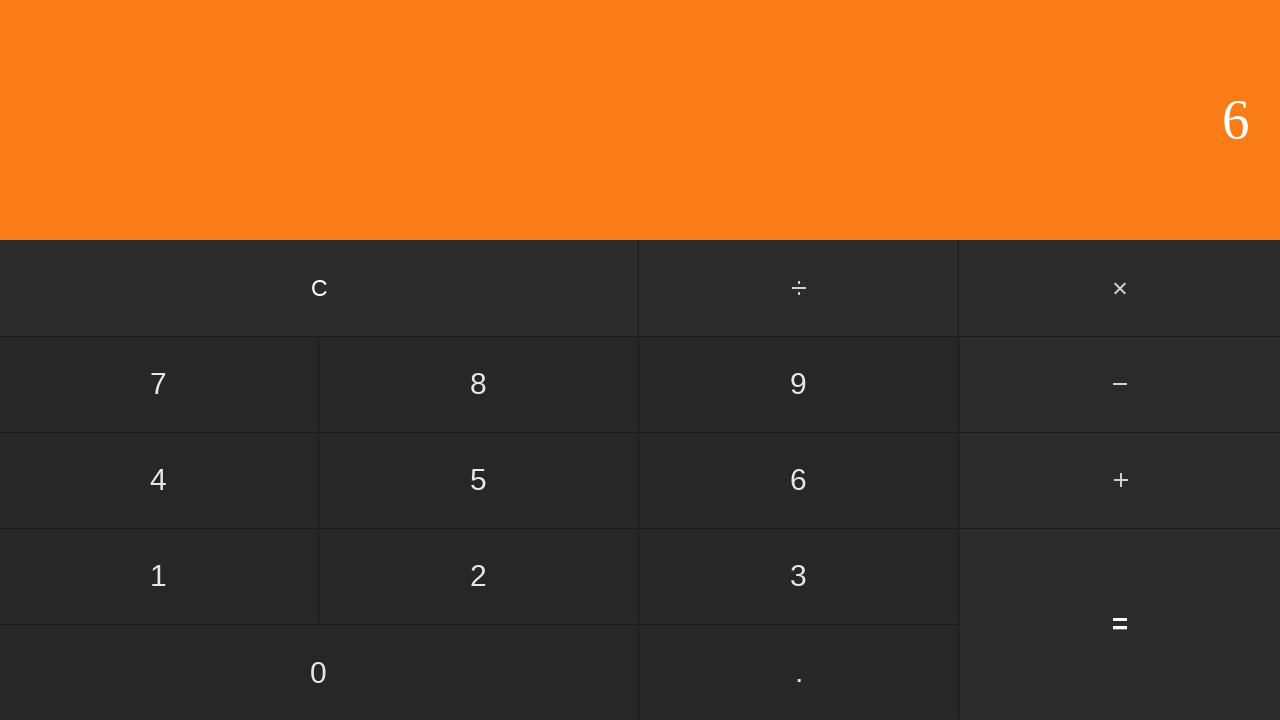

Clicked multiply button at (1120, 288) on #multiply
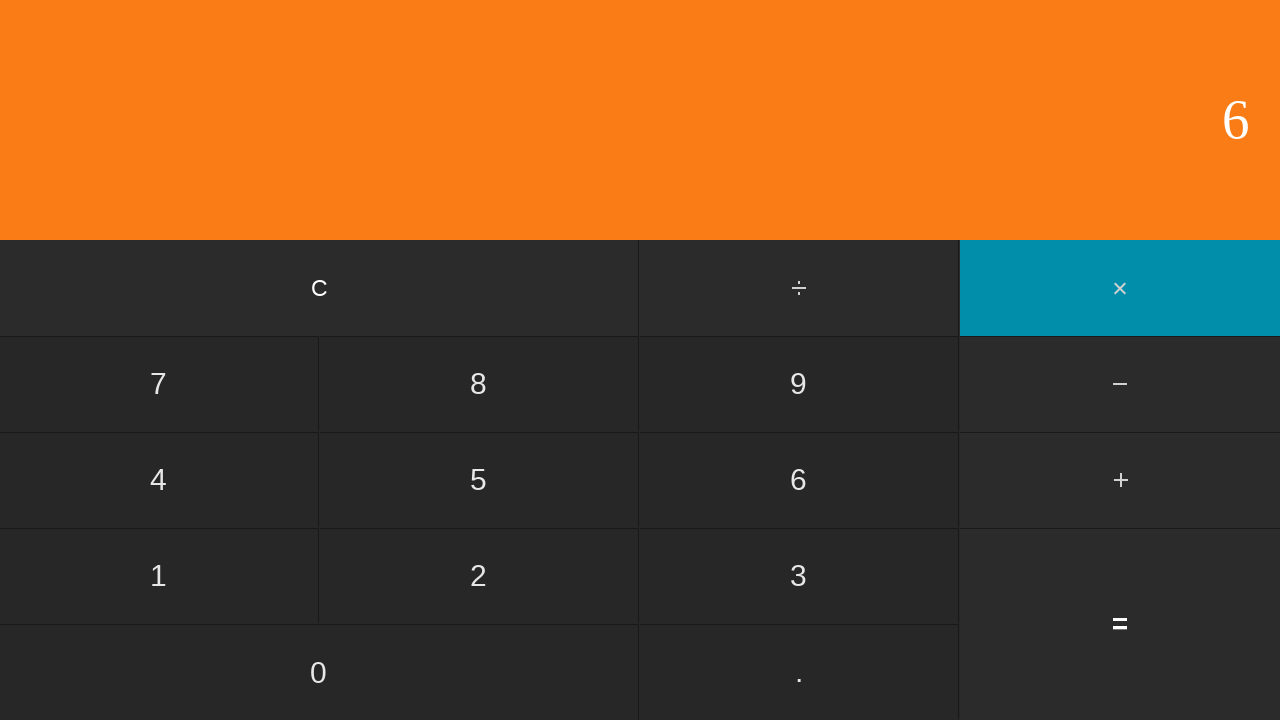

Clicked second number: 5 at (479, 480) on input[value='5']
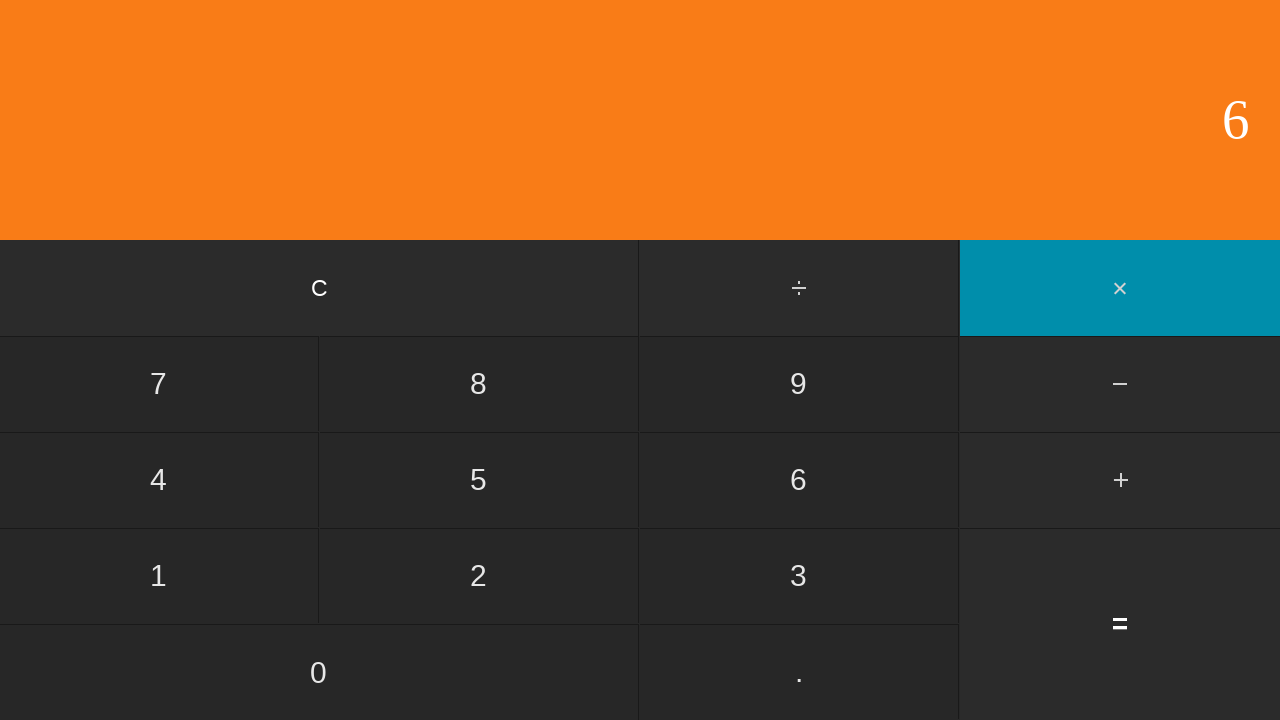

Clicked equals to calculate 5 * 5 = 25 at (1120, 624) on input[value='=']
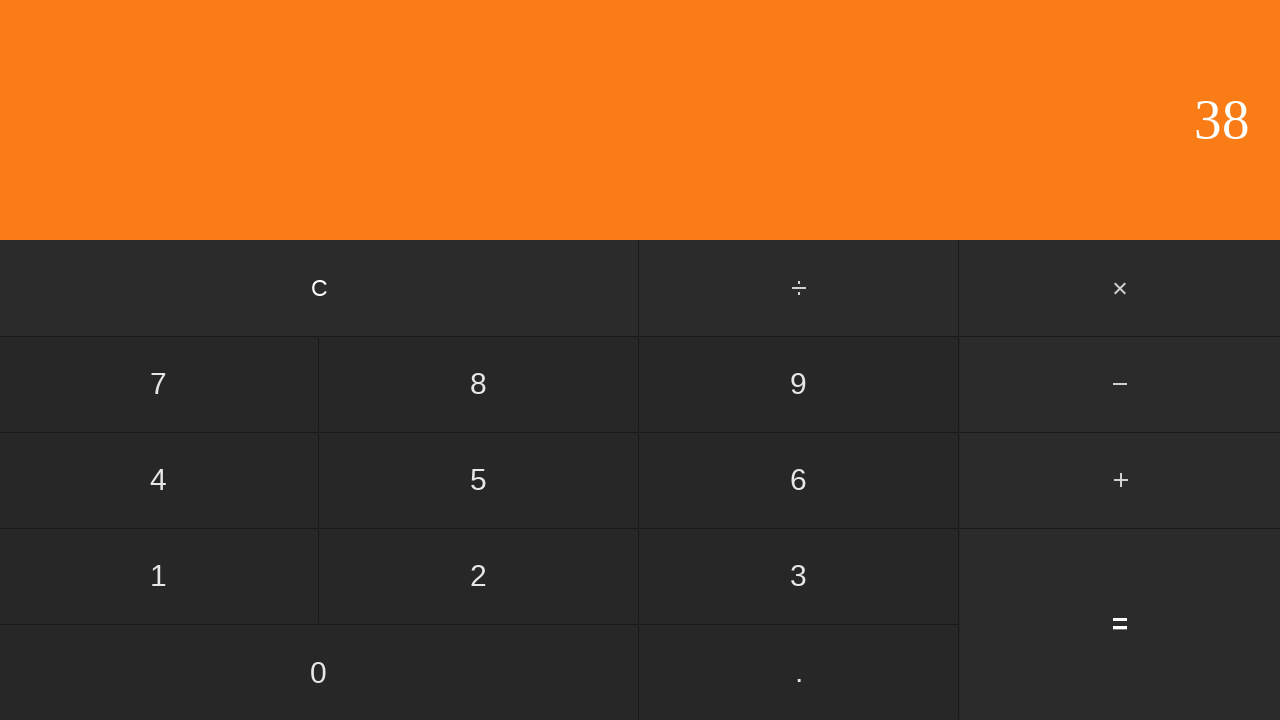

Waited for calculation result to display
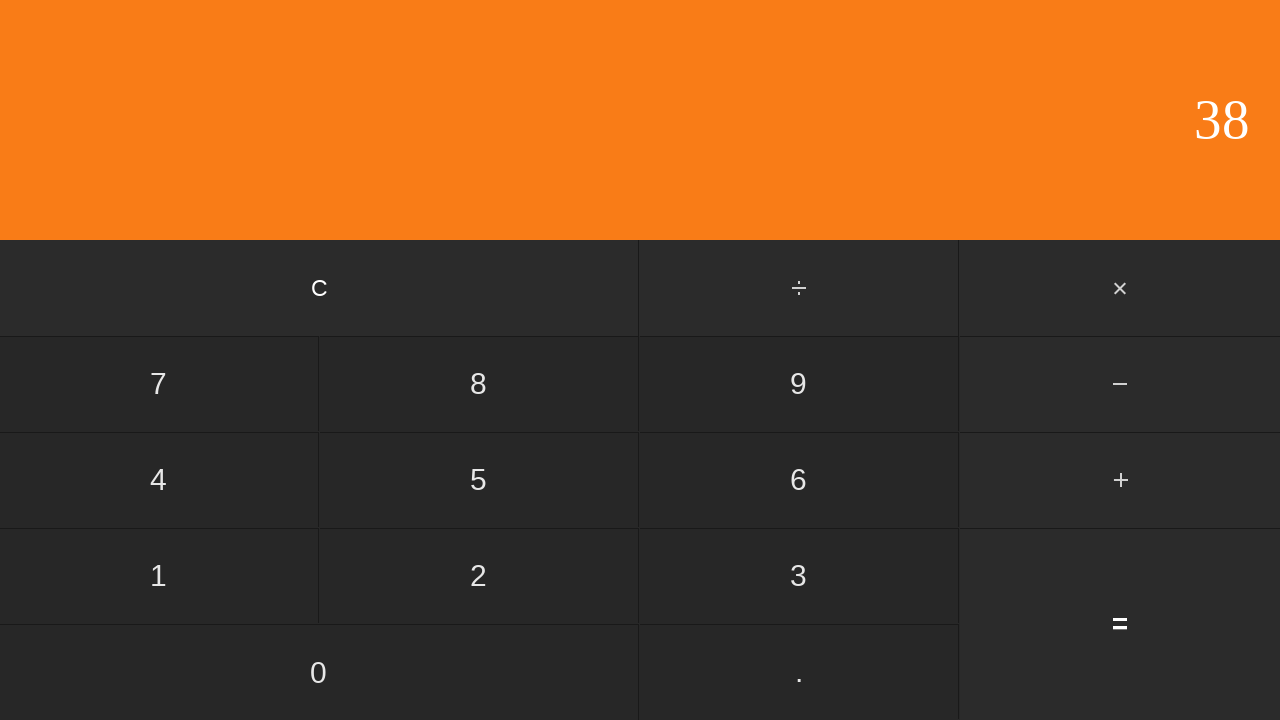

Clicked clear button to reset calculator at (320, 288) on input[value='C']
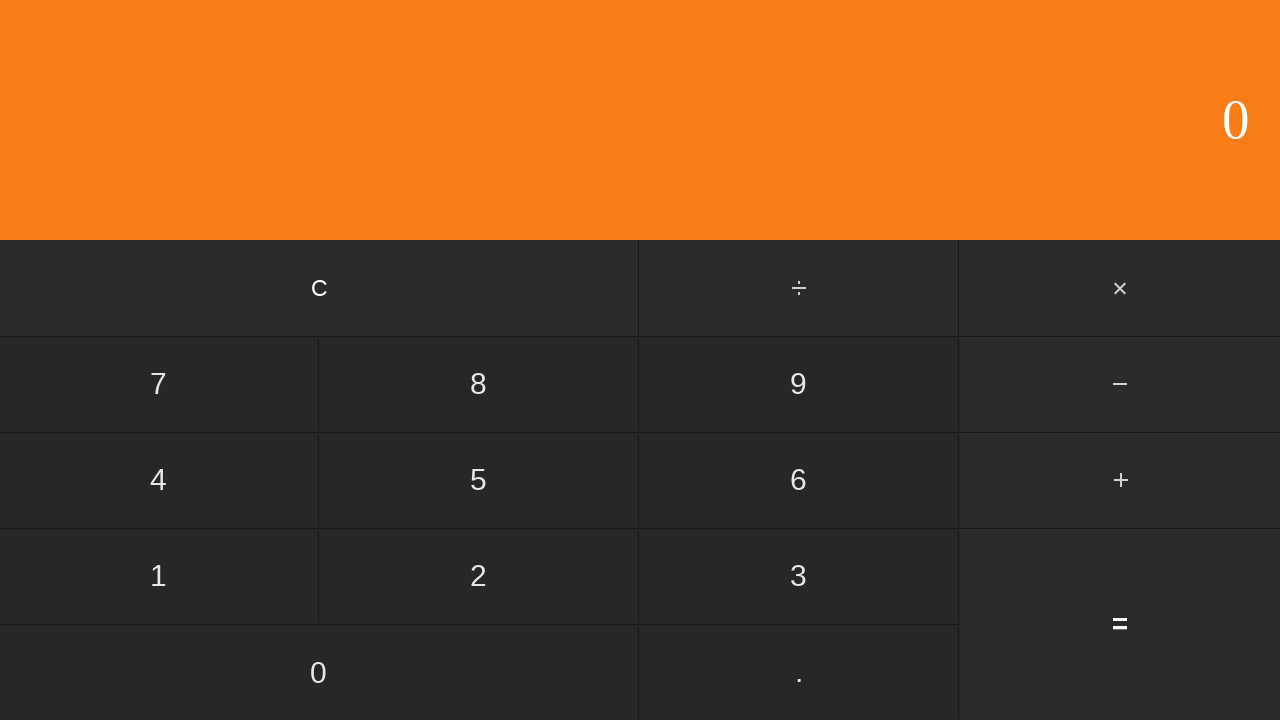

Waited for calculator to clear
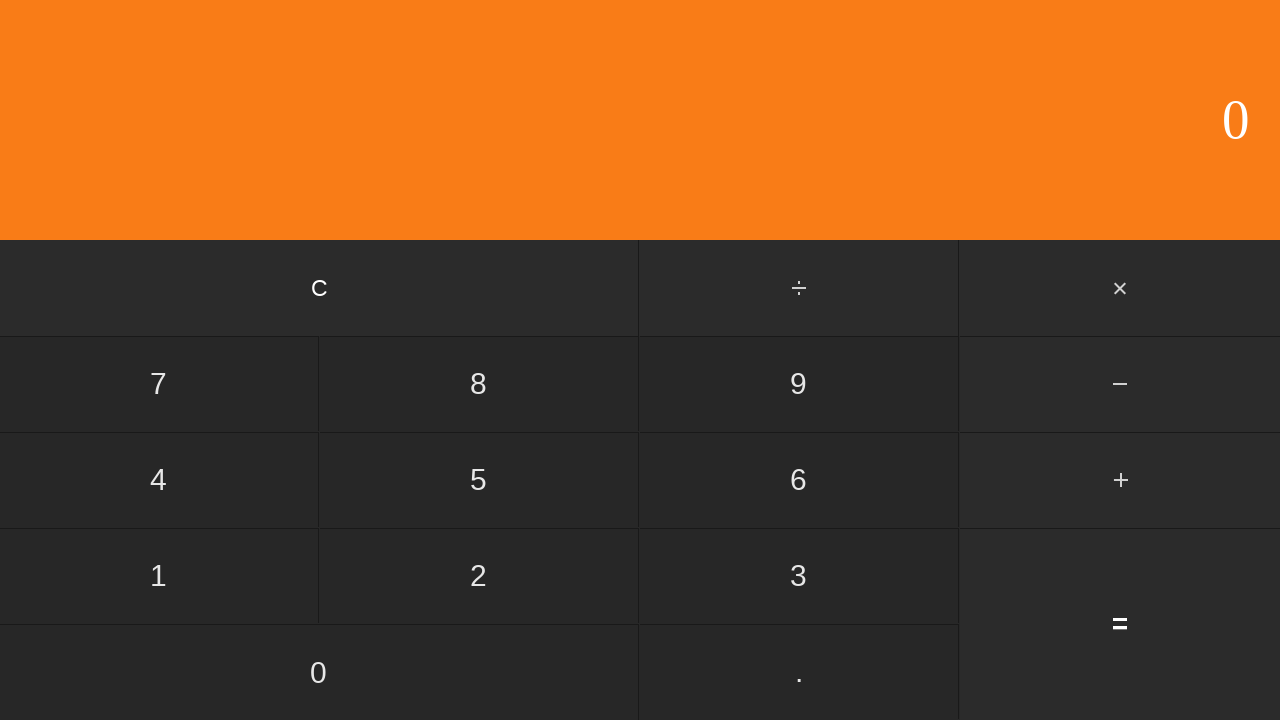

Clicked first number: 5 at (479, 480) on input[value='5']
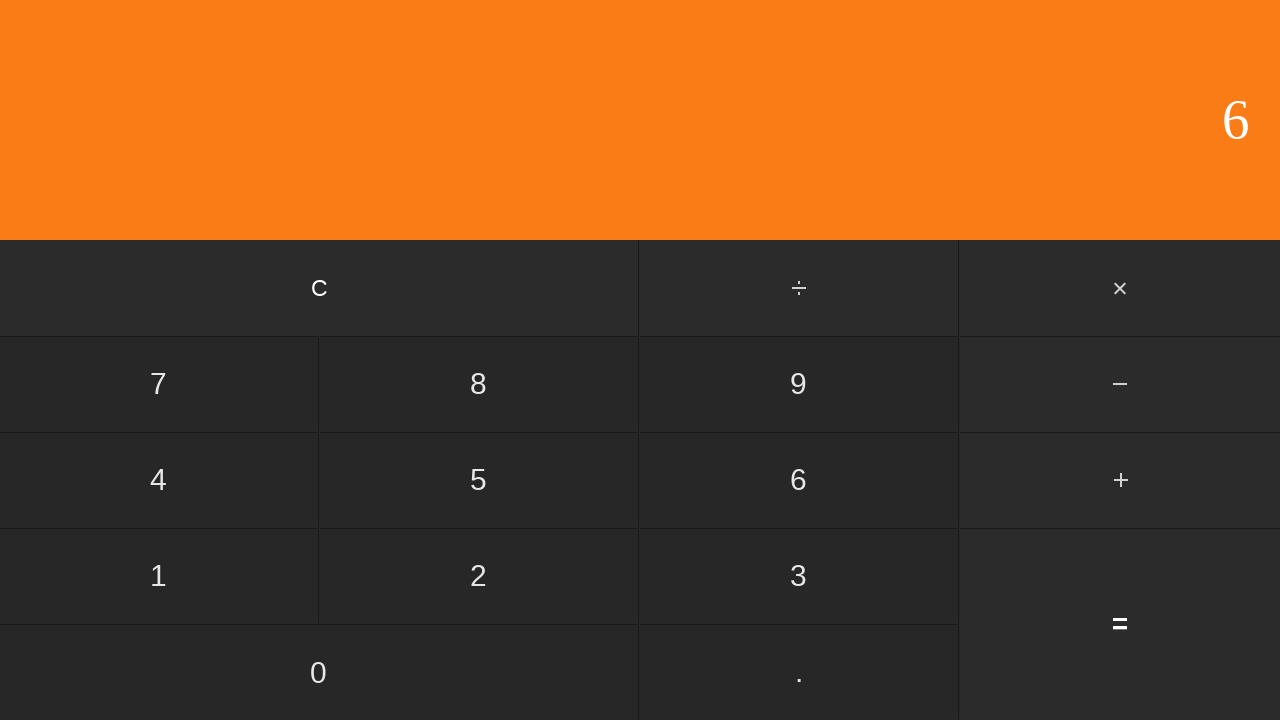

Clicked multiply button at (1120, 288) on #multiply
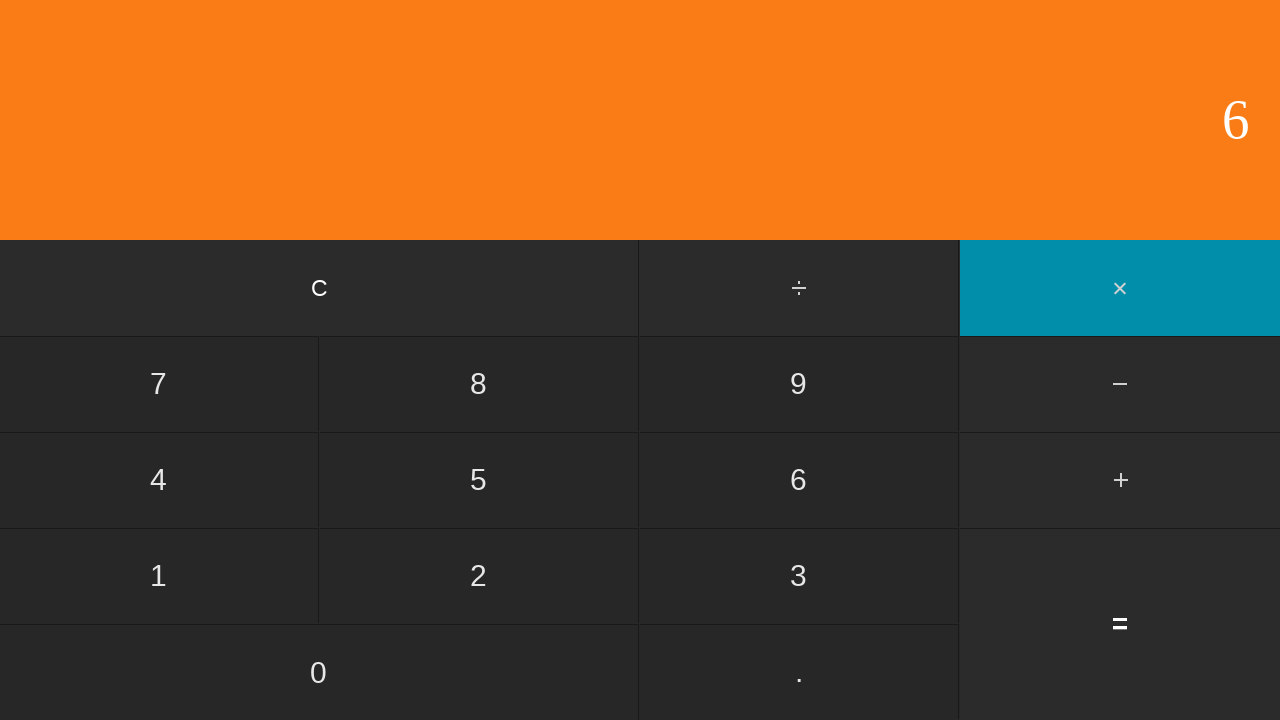

Clicked second number: 6 at (799, 480) on input[value='6']
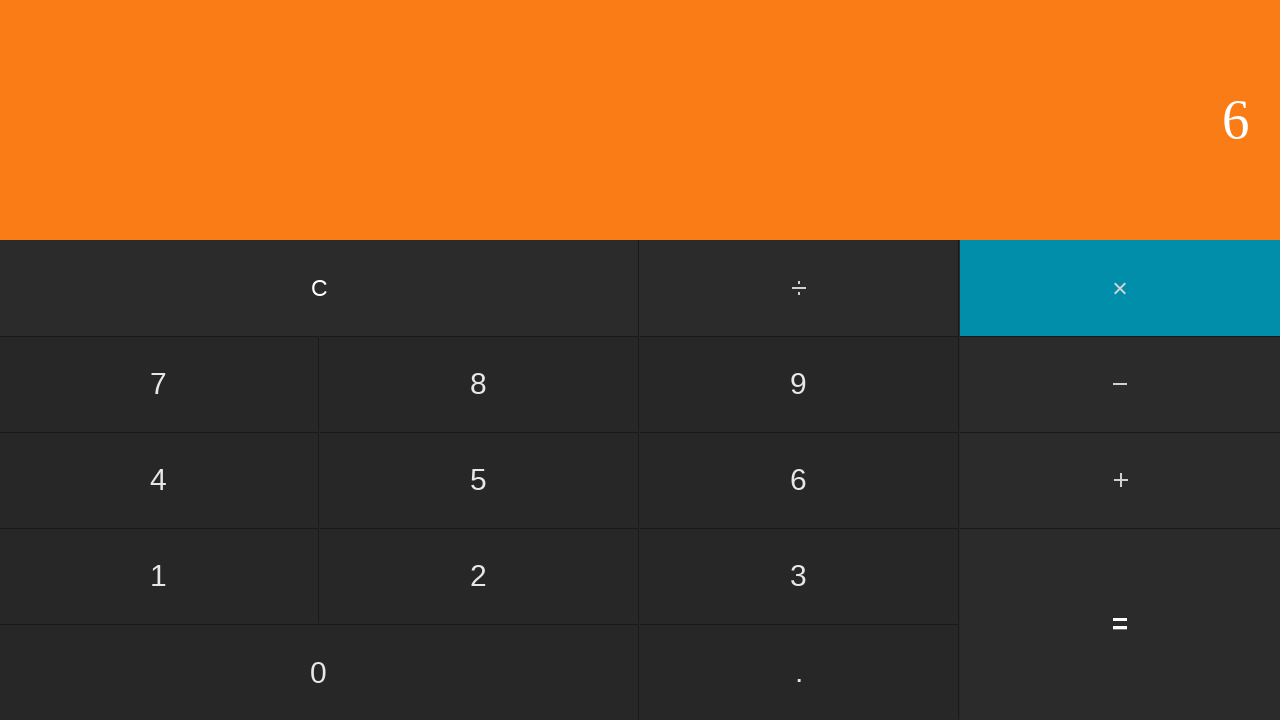

Clicked equals to calculate 5 * 6 = 30 at (1120, 624) on input[value='=']
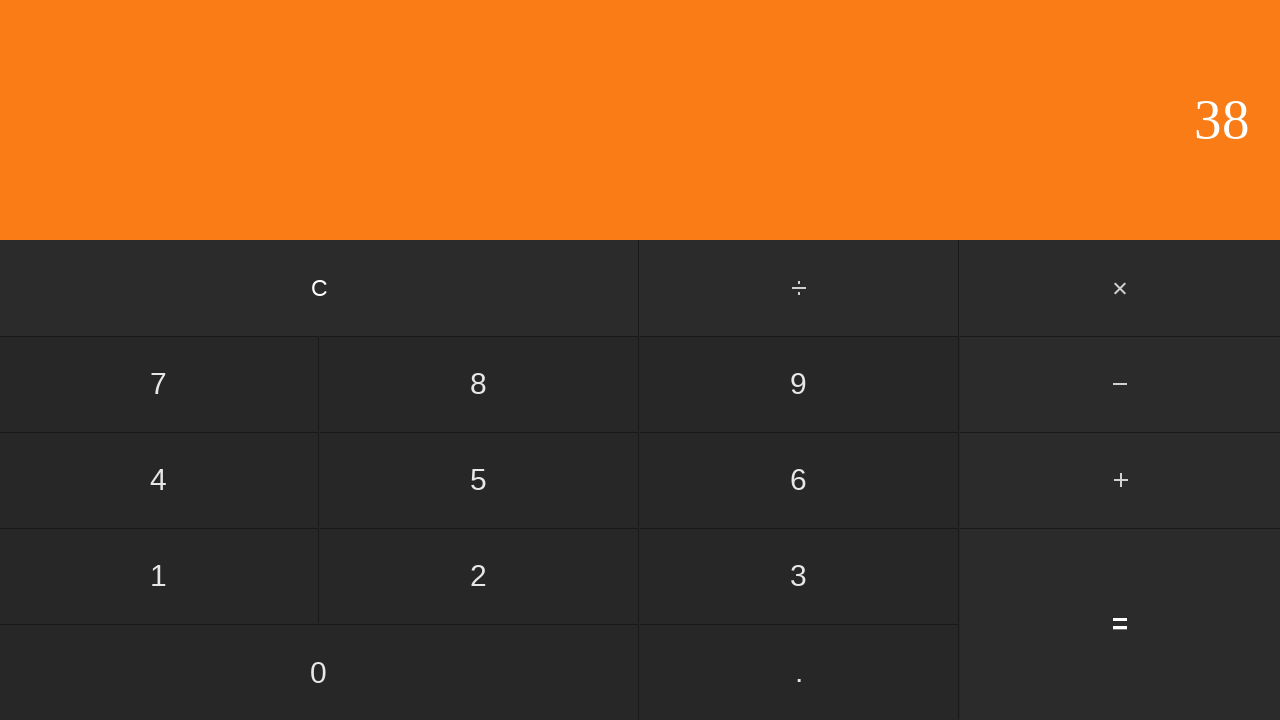

Waited for calculation result to display
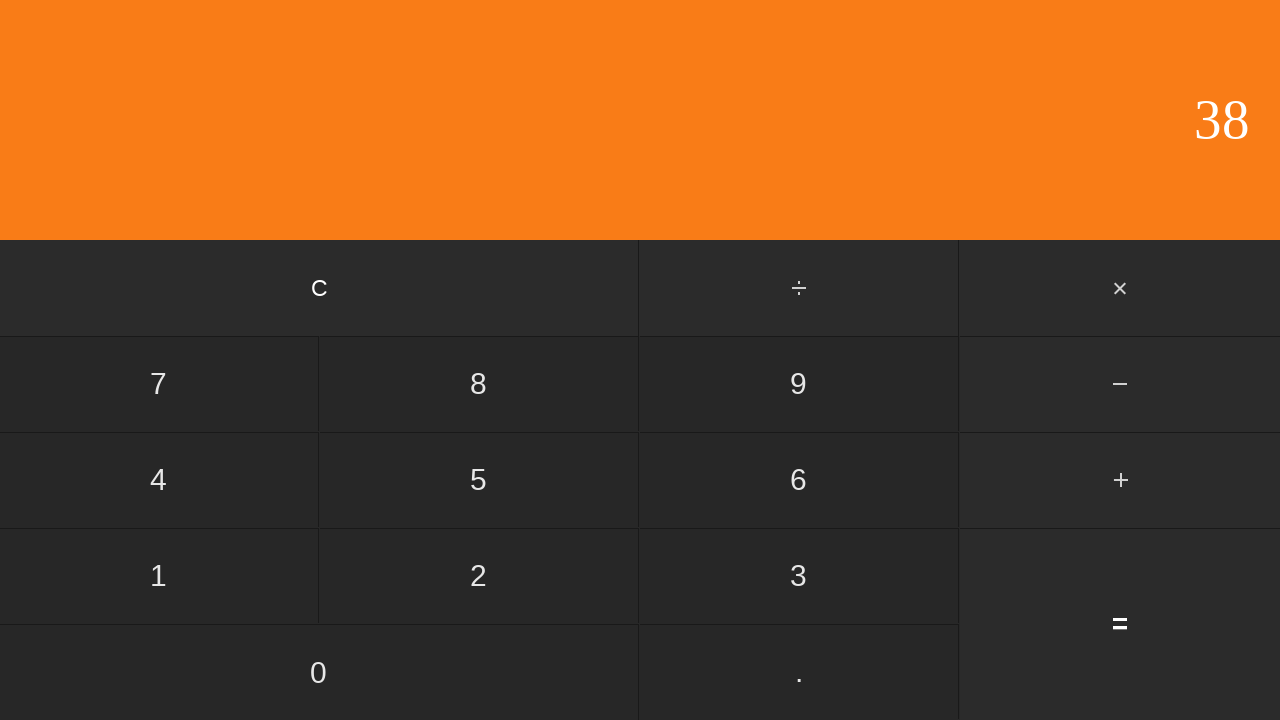

Clicked clear button to reset calculator at (320, 288) on input[value='C']
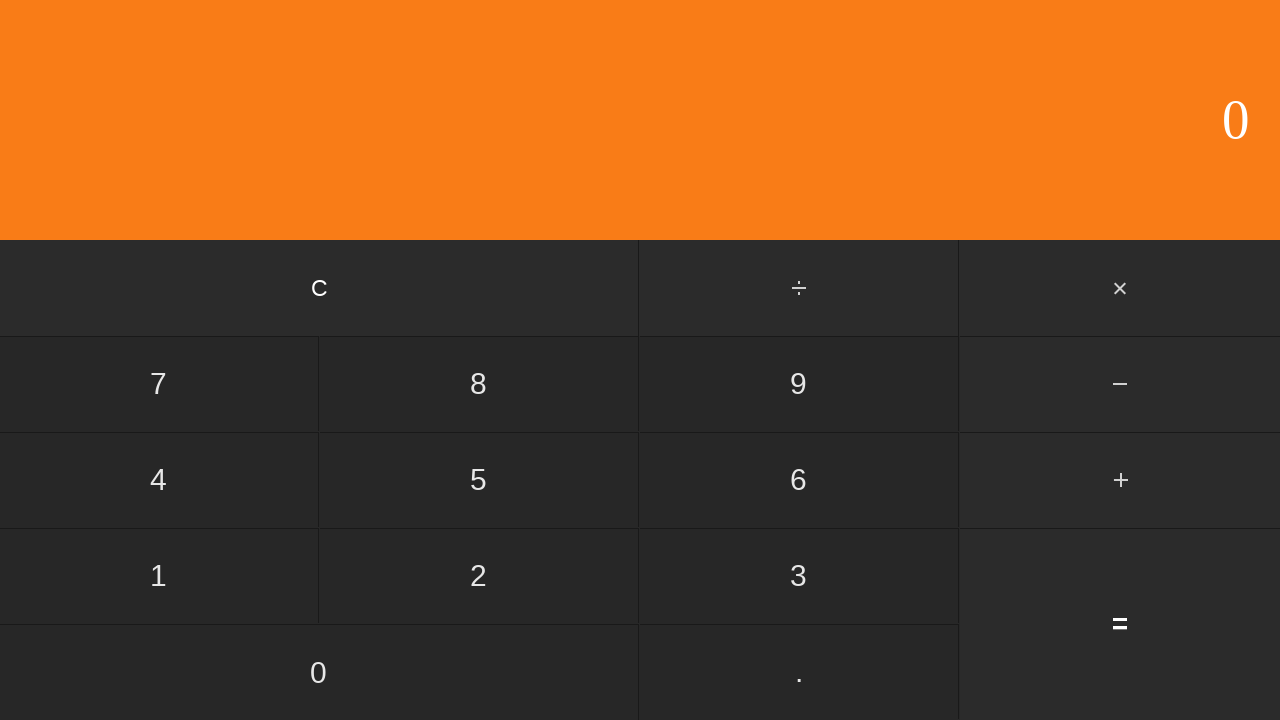

Waited for calculator to clear
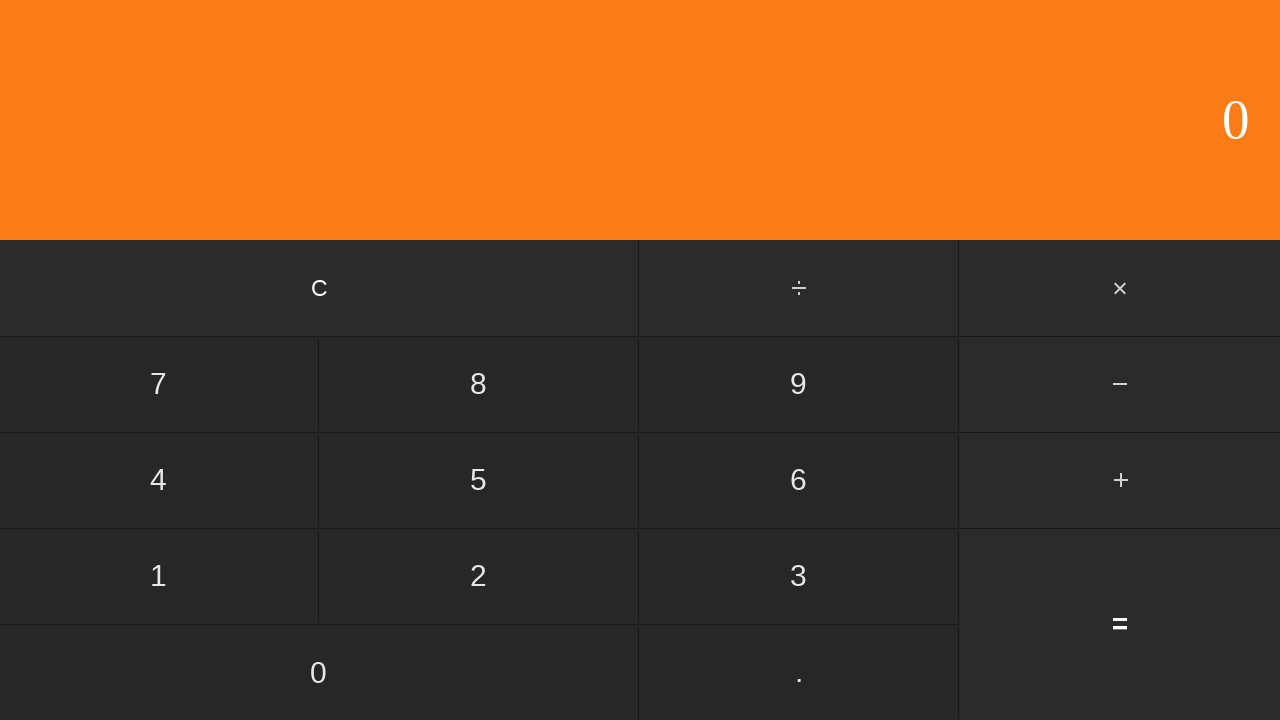

Clicked first number: 5 at (479, 480) on input[value='5']
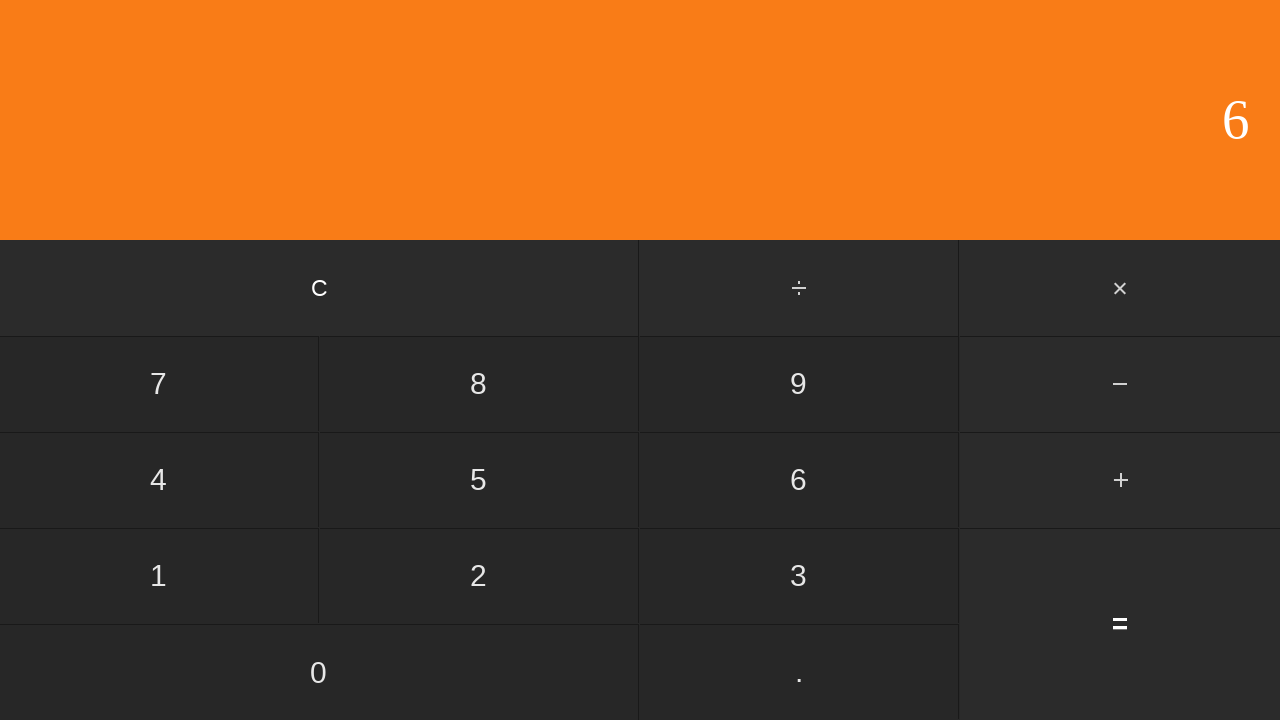

Clicked multiply button at (1120, 288) on #multiply
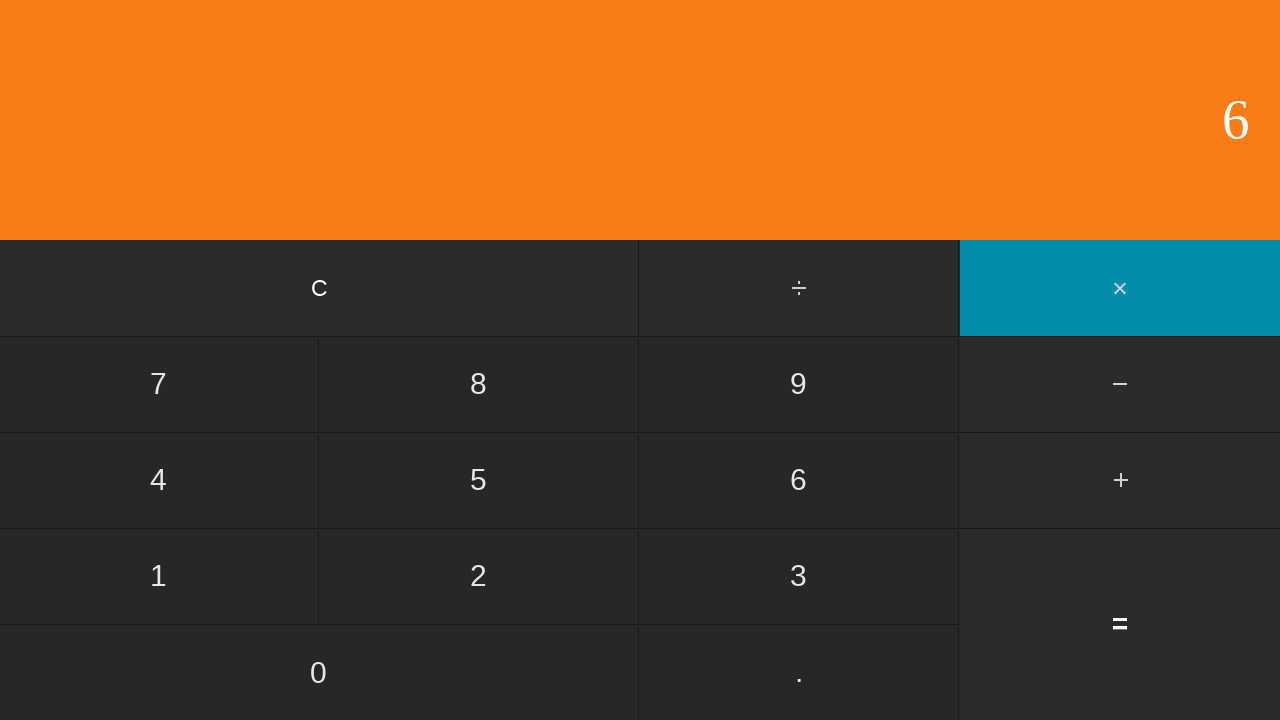

Clicked second number: 7 at (159, 384) on input[value='7']
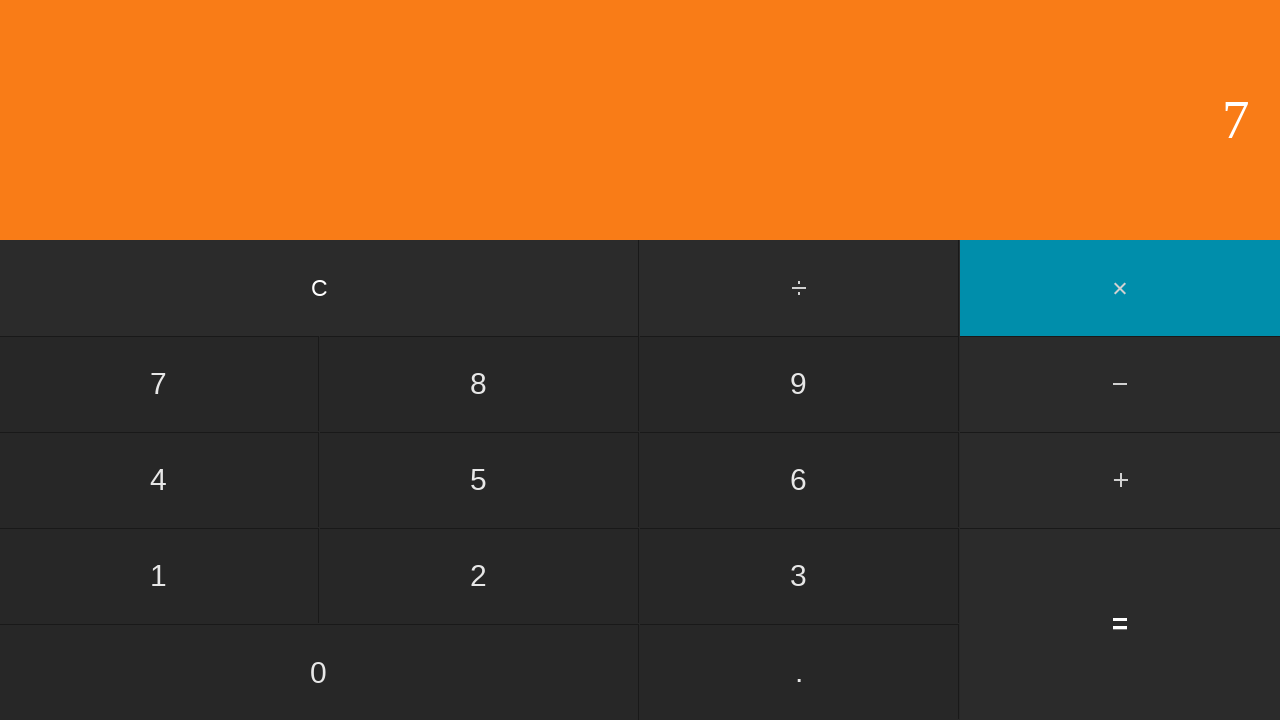

Clicked equals to calculate 5 * 7 = 35 at (1120, 624) on input[value='=']
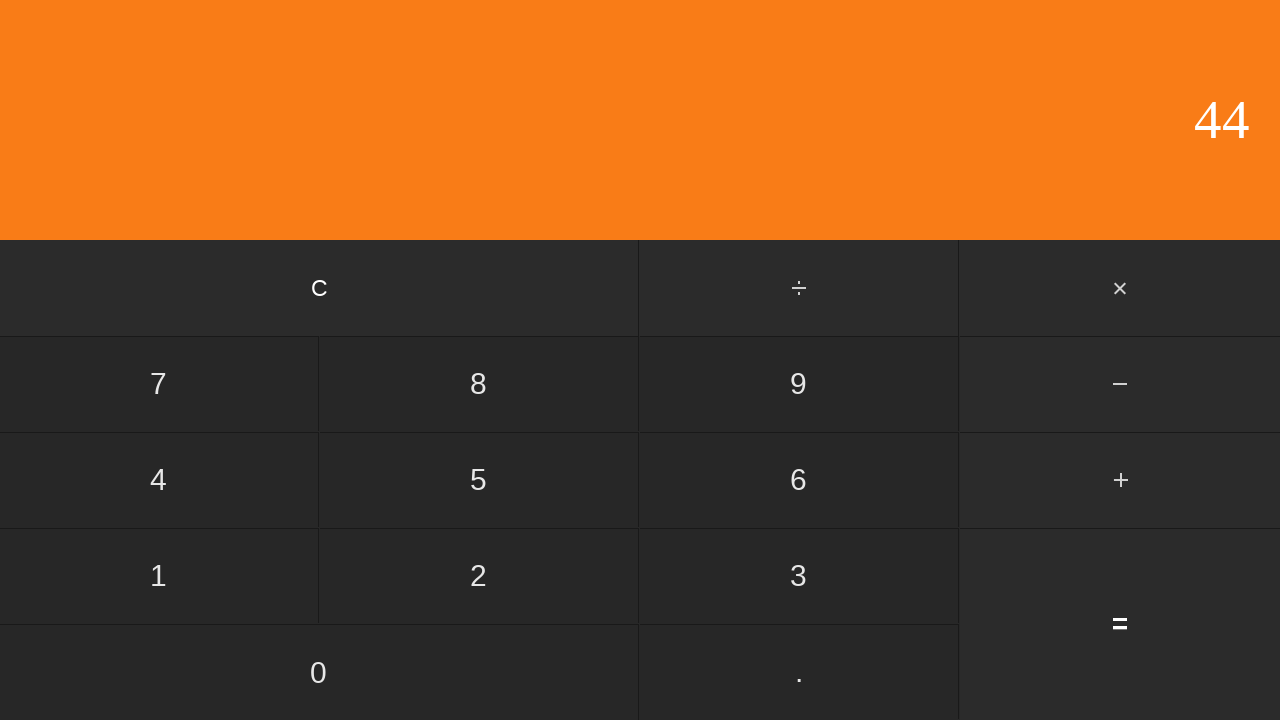

Waited for calculation result to display
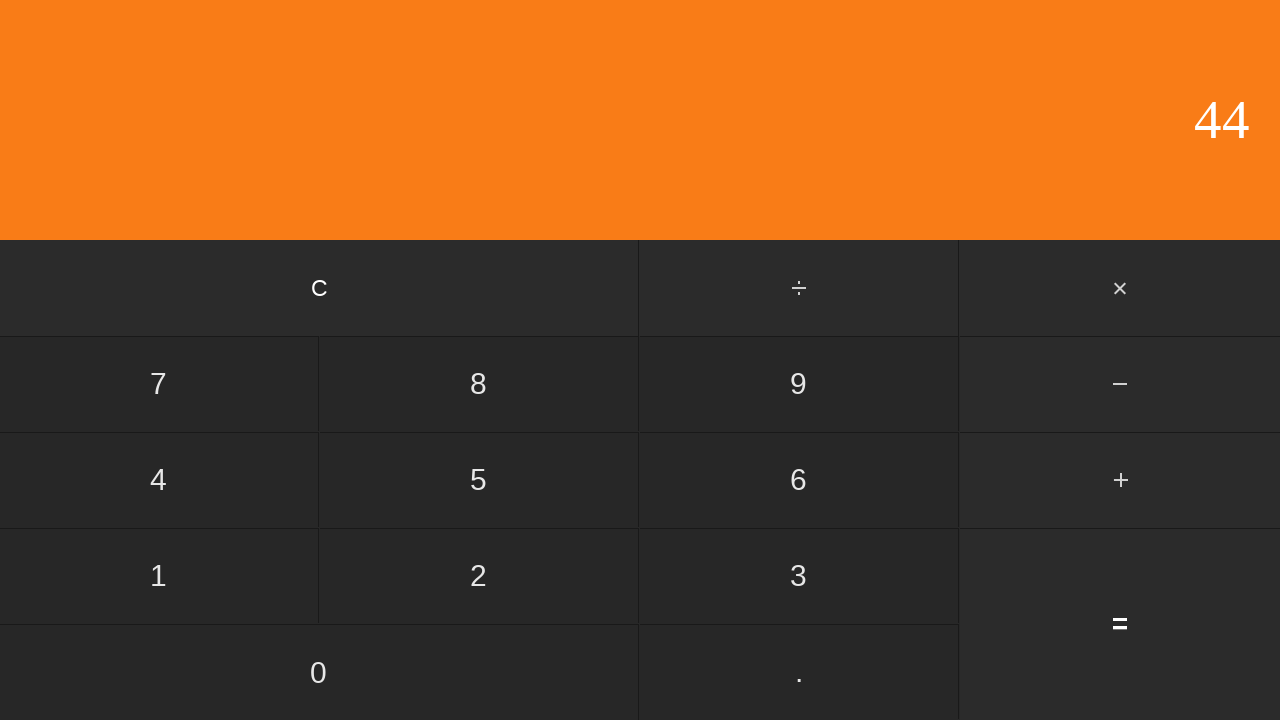

Clicked clear button to reset calculator at (320, 288) on input[value='C']
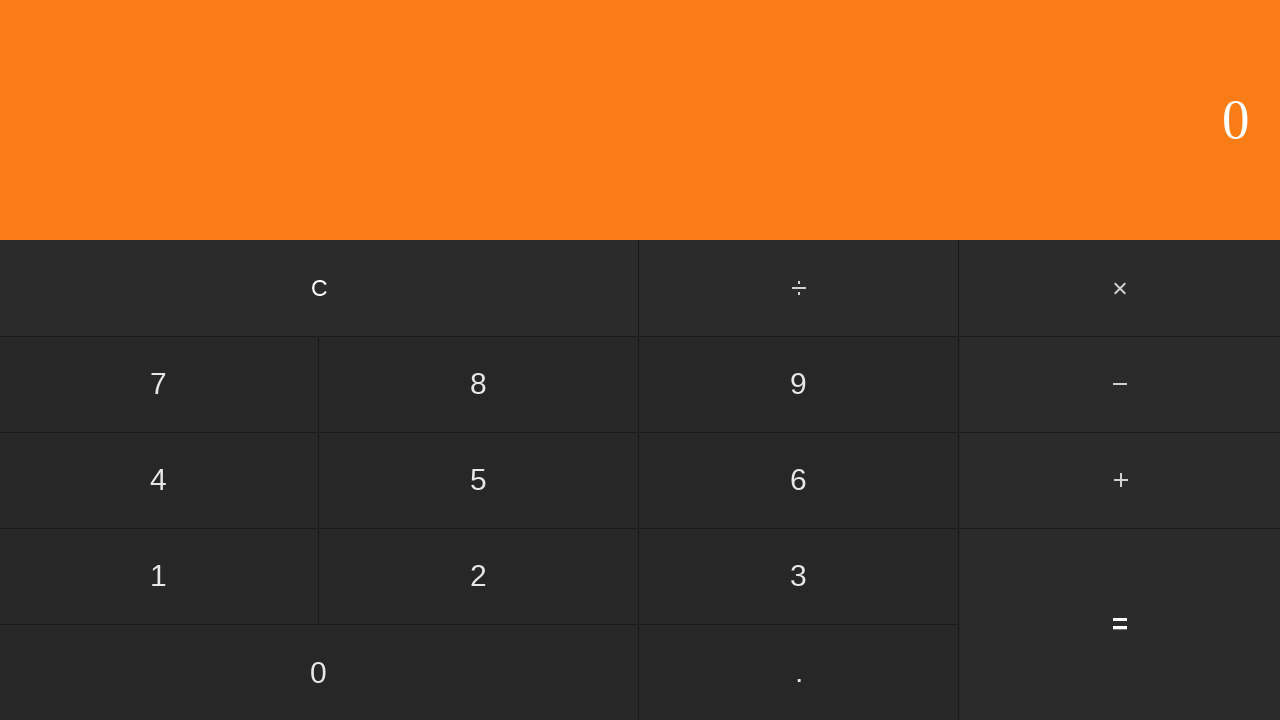

Waited for calculator to clear
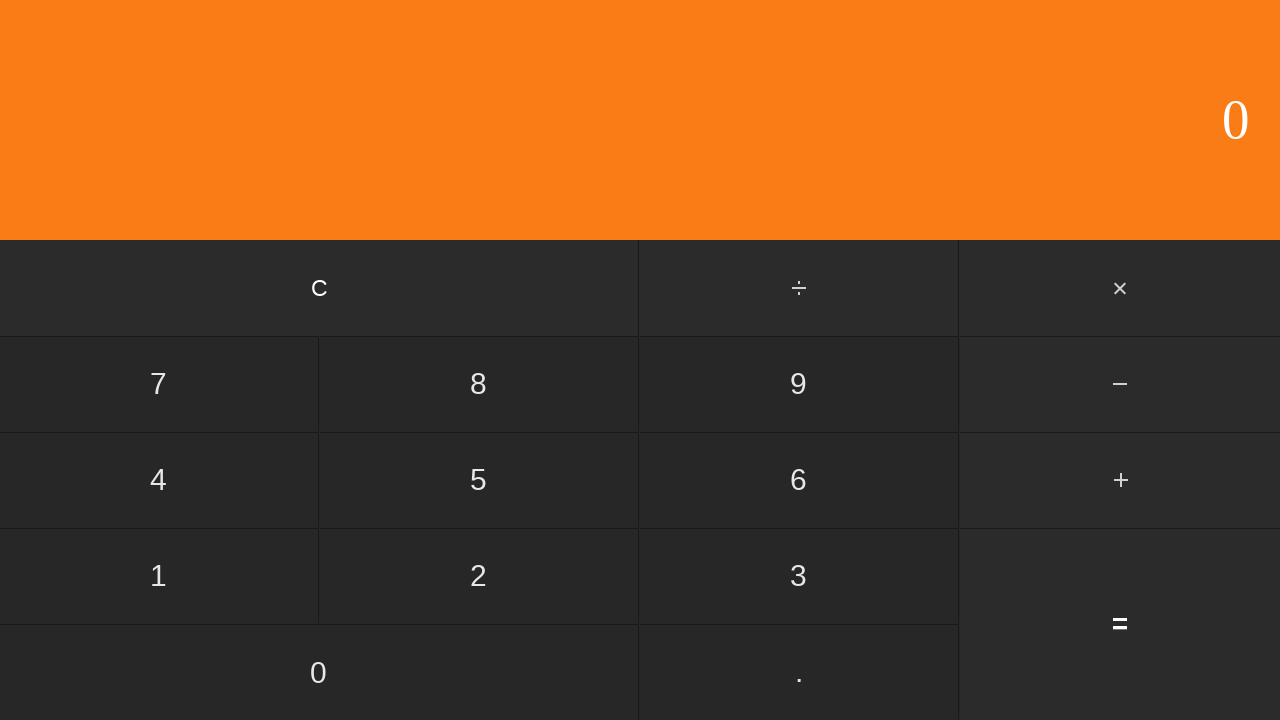

Clicked first number: 5 at (479, 480) on input[value='5']
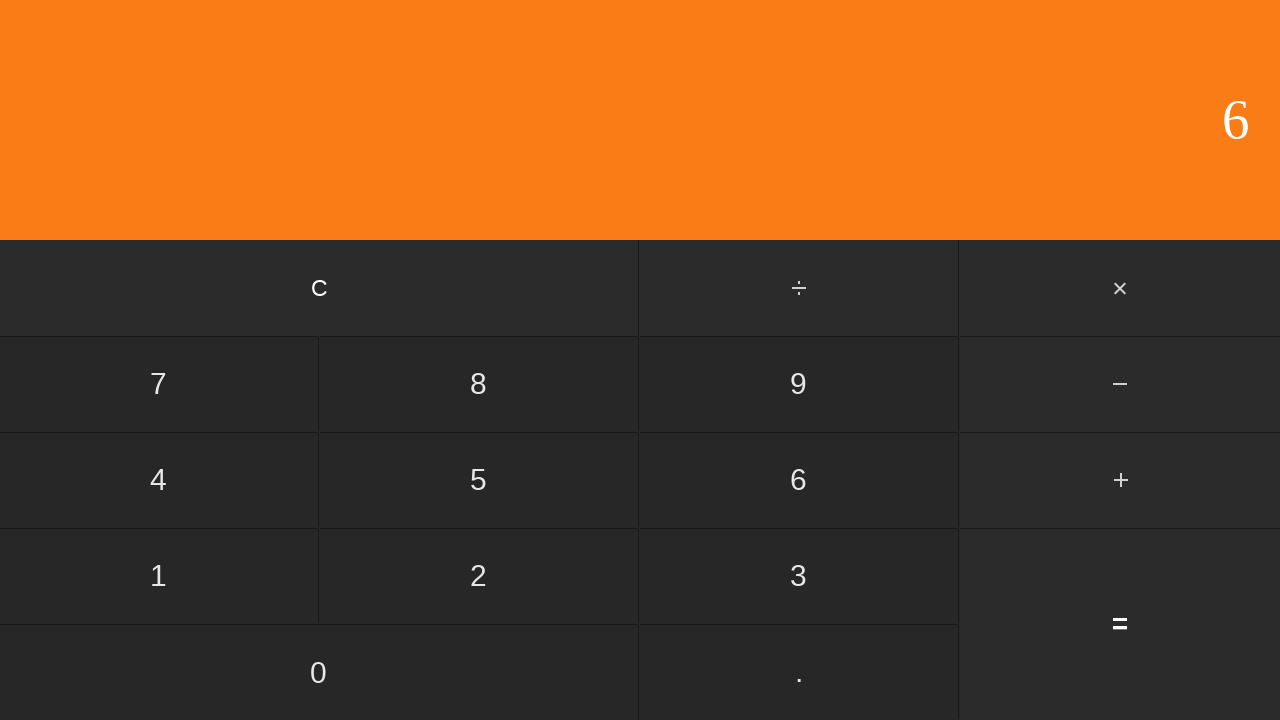

Clicked multiply button at (1120, 288) on #multiply
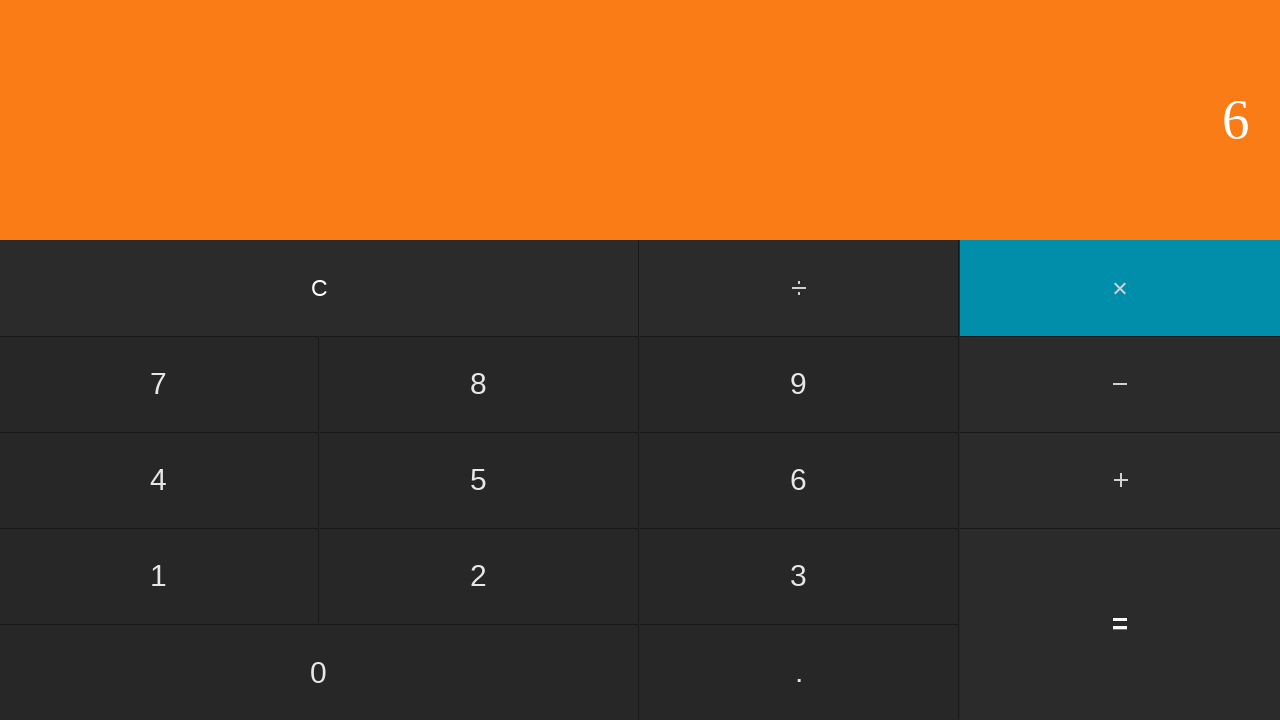

Clicked second number: 8 at (479, 384) on input[value='8']
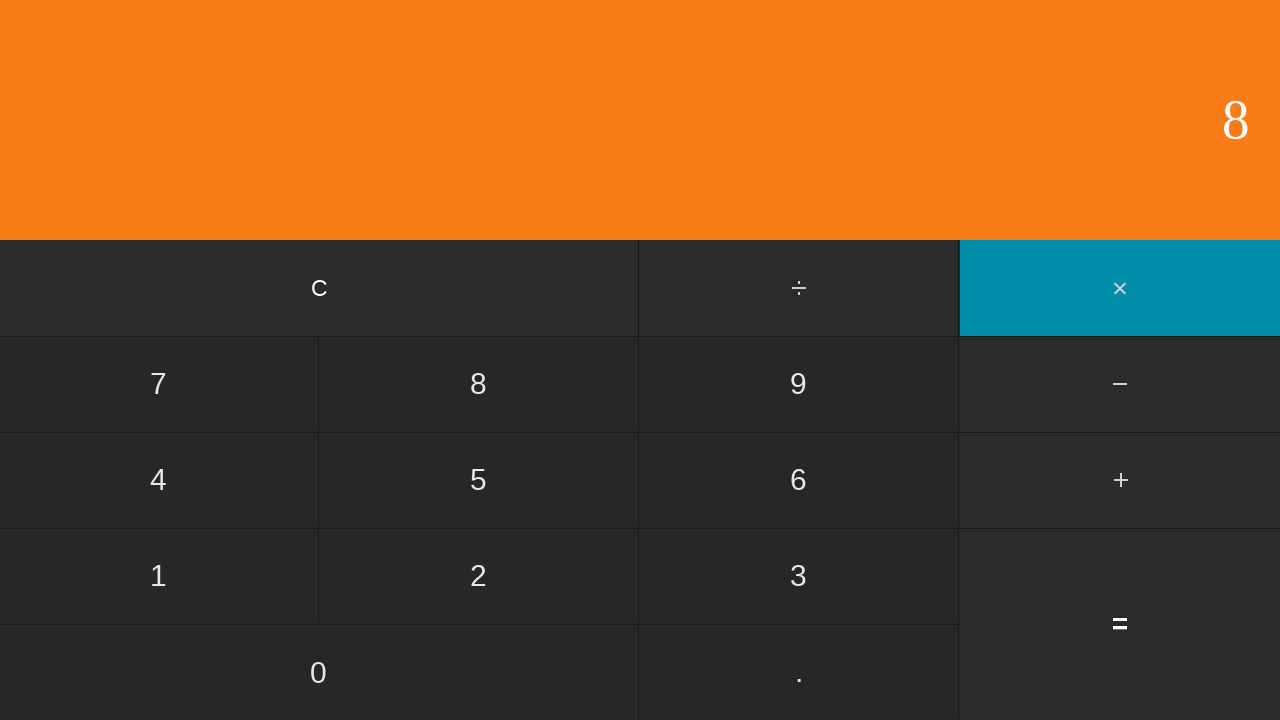

Clicked equals to calculate 5 * 8 = 40 at (1120, 624) on input[value='=']
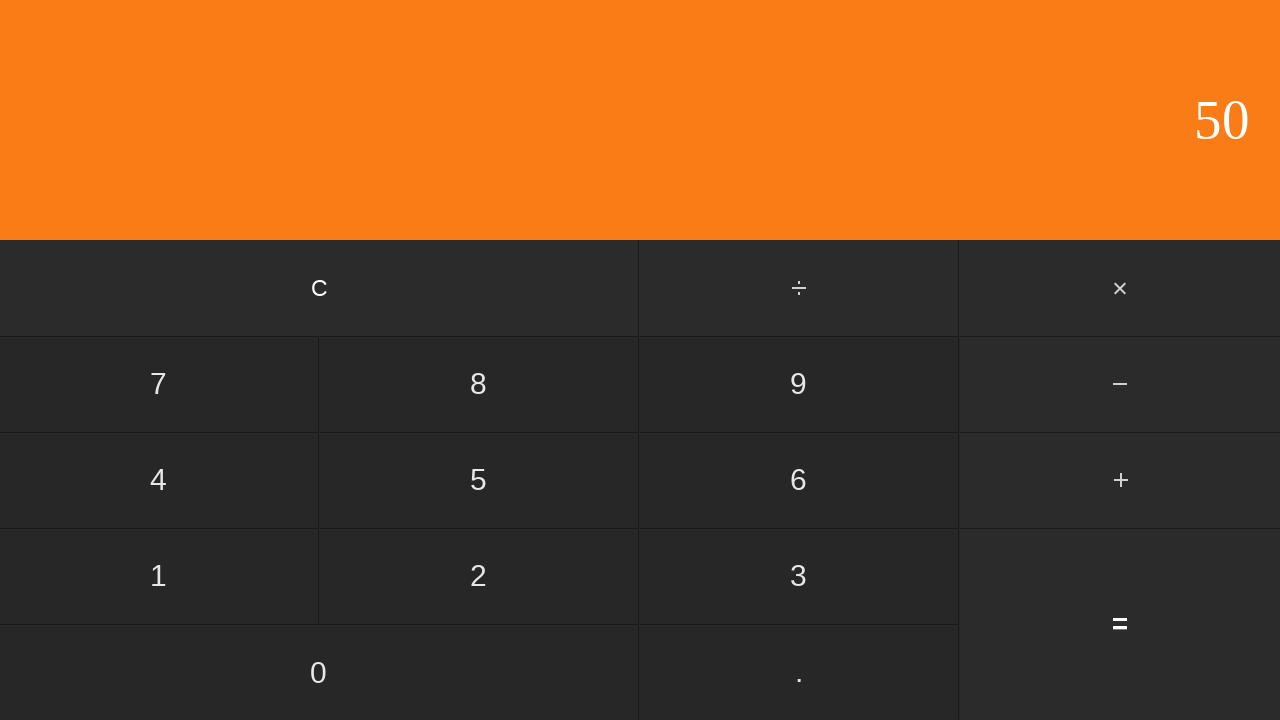

Waited for calculation result to display
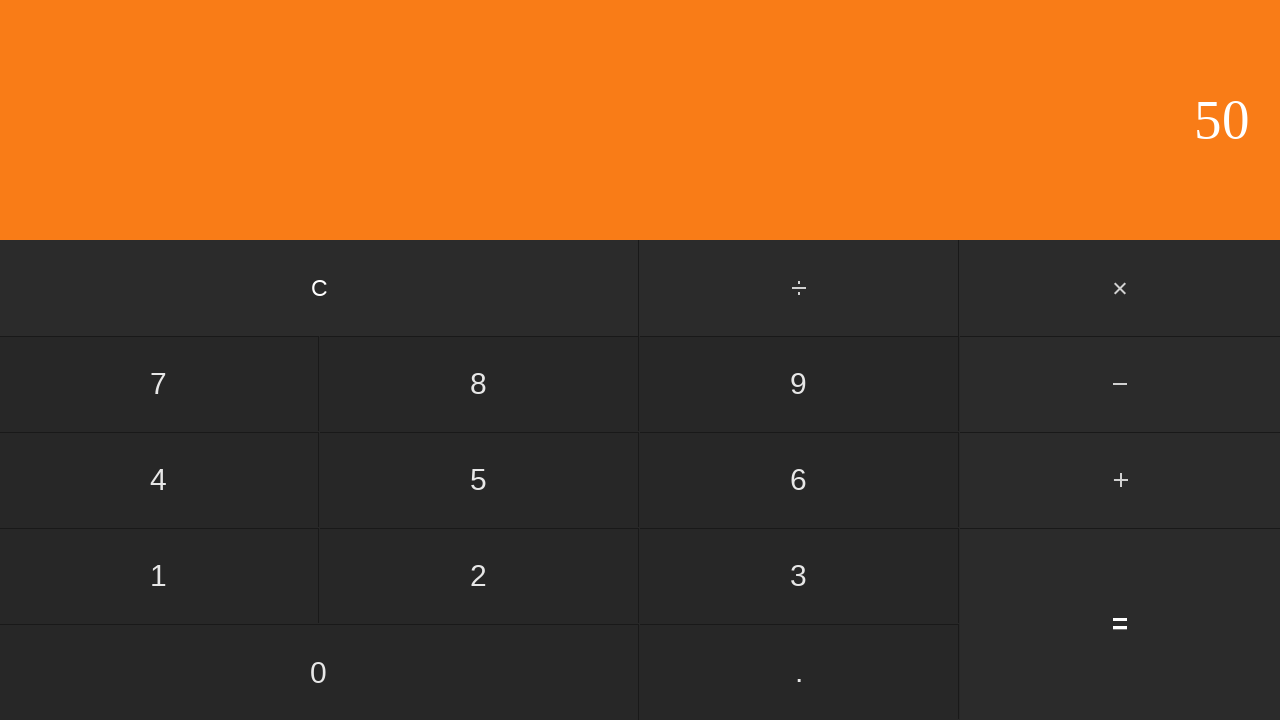

Clicked clear button to reset calculator at (320, 288) on input[value='C']
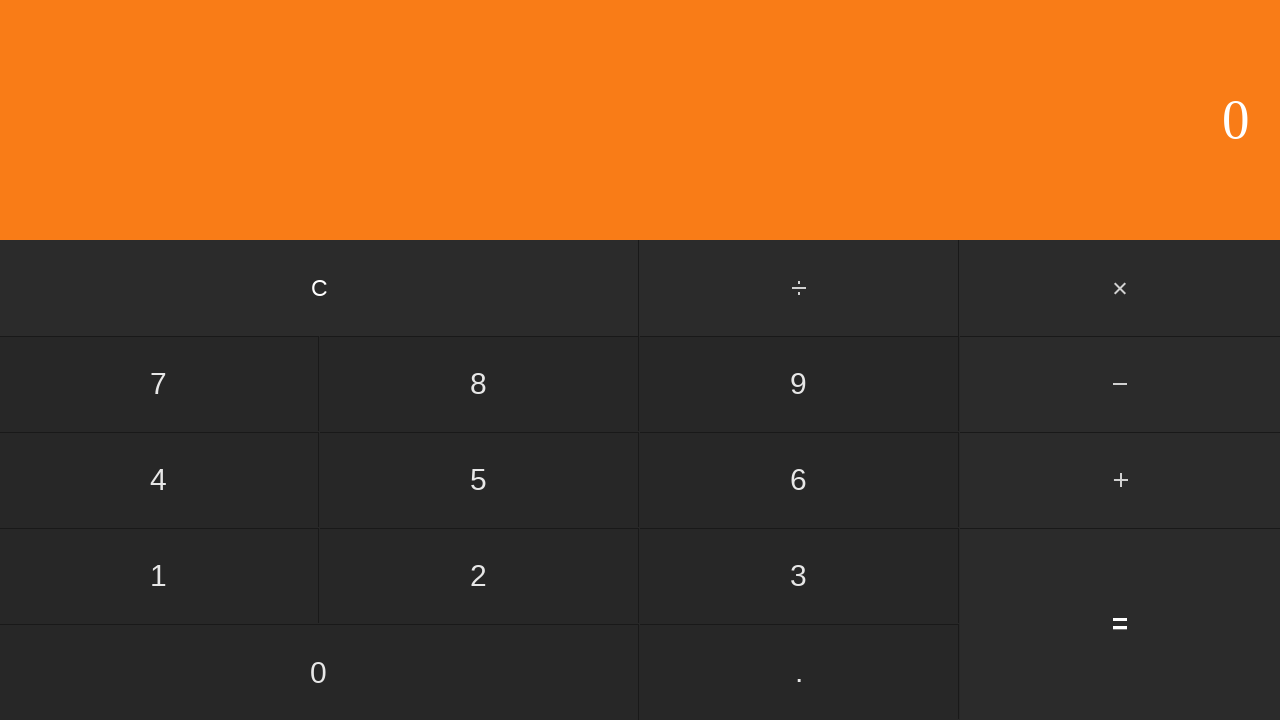

Waited for calculator to clear
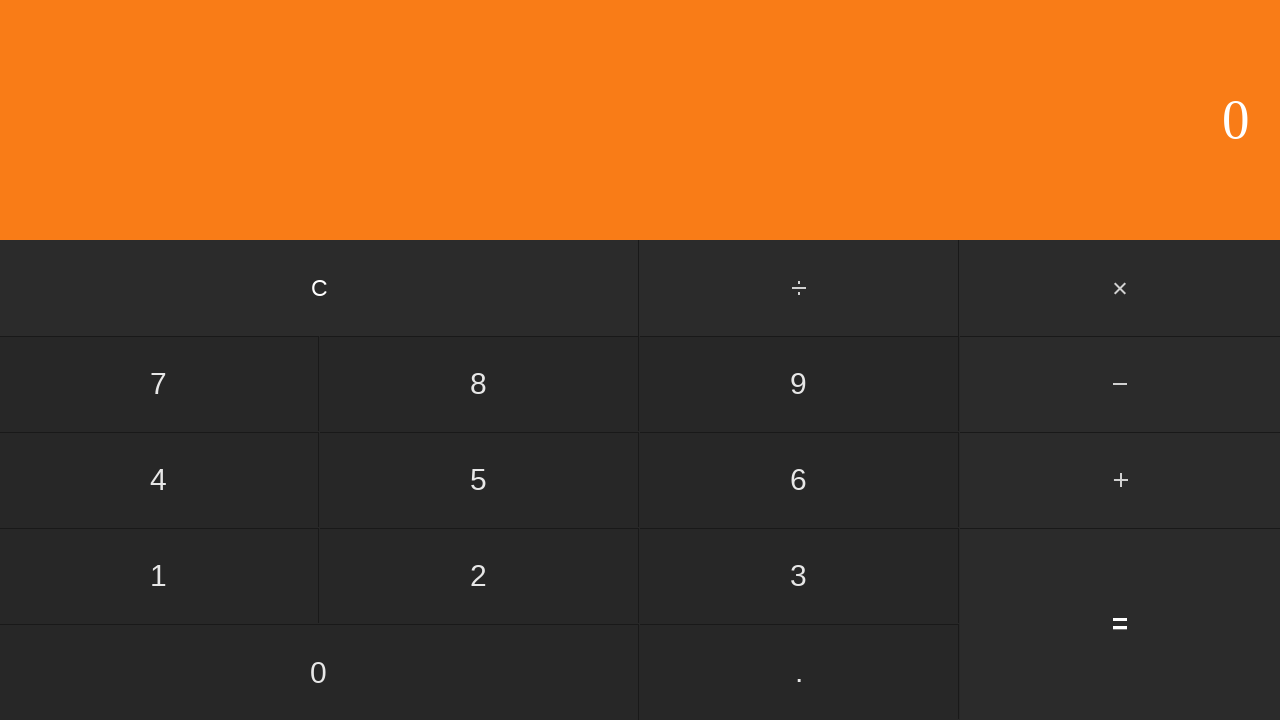

Clicked first number: 5 at (479, 480) on input[value='5']
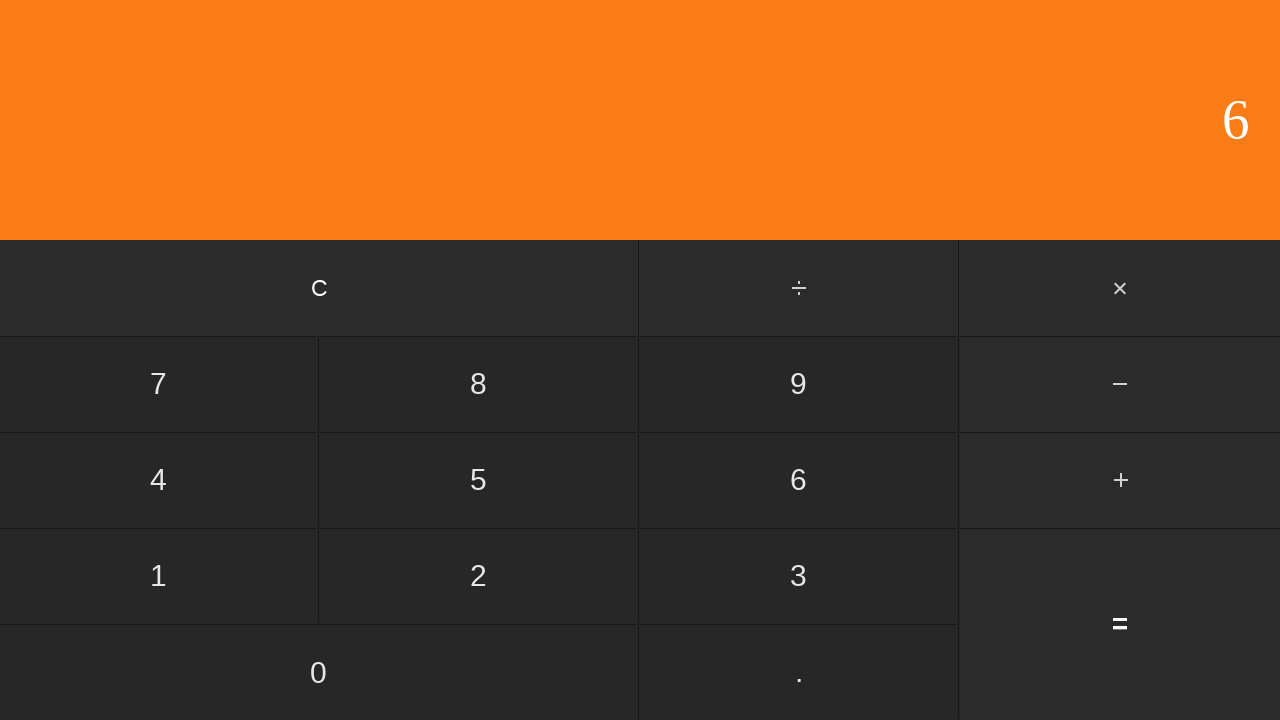

Clicked multiply button at (1120, 288) on #multiply
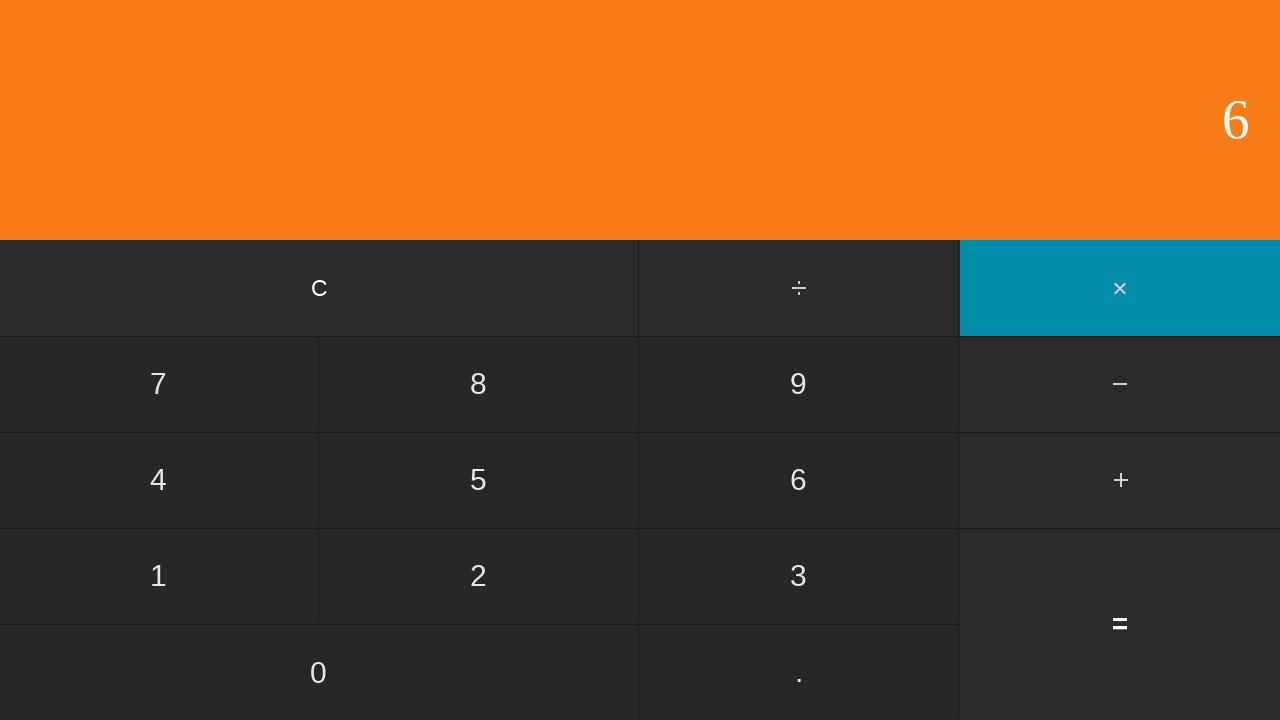

Clicked second number: 9 at (799, 384) on input[value='9']
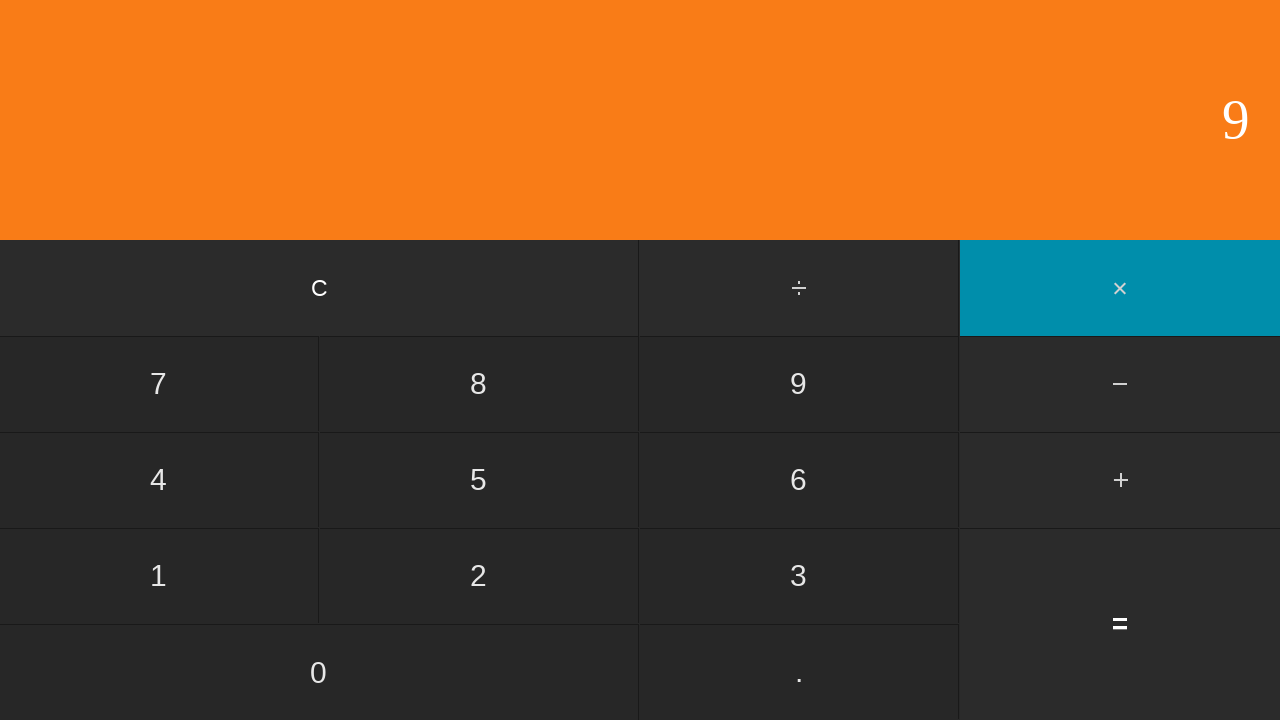

Clicked equals to calculate 5 * 9 = 45 at (1120, 624) on input[value='=']
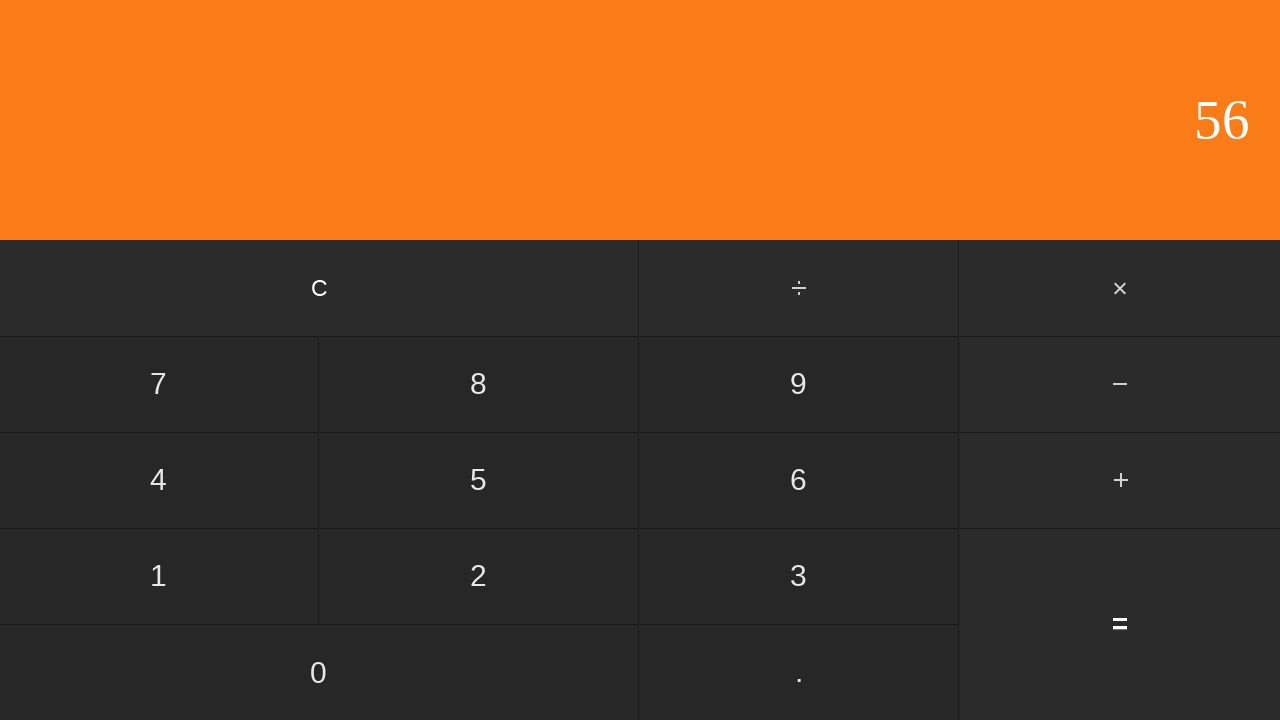

Waited for calculation result to display
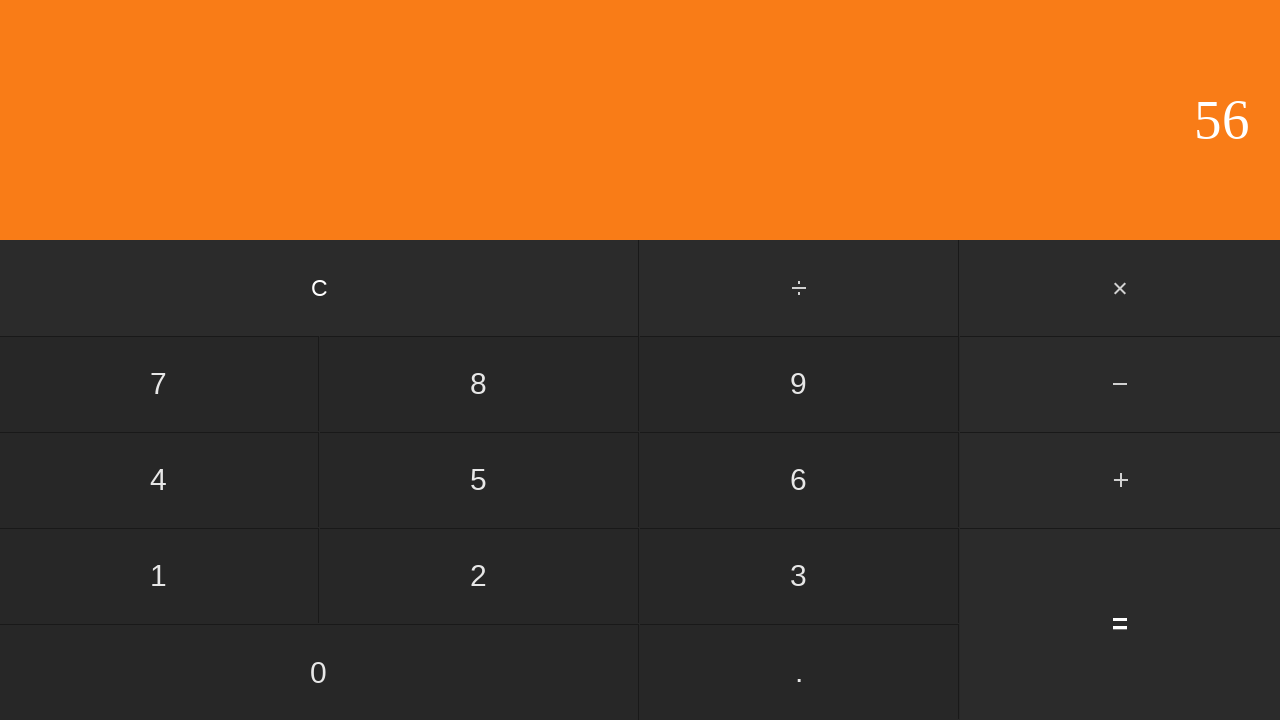

Clicked clear button to reset calculator at (320, 288) on input[value='C']
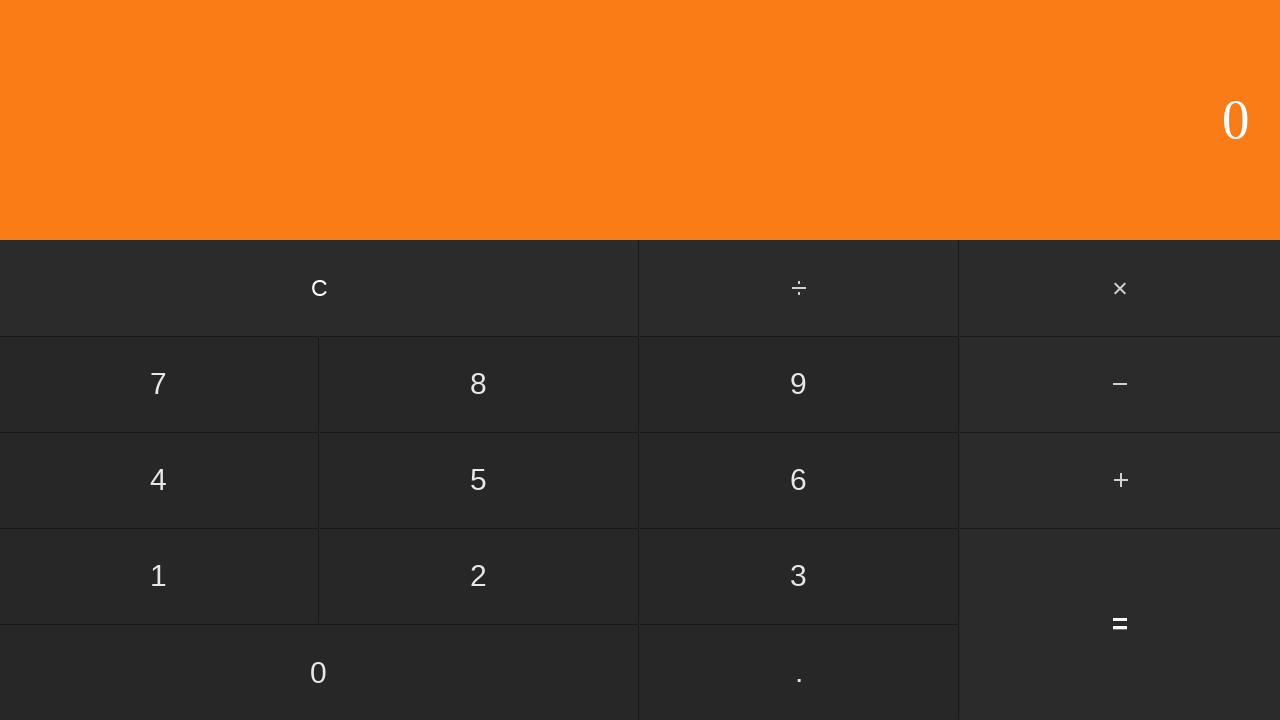

Waited for calculator to clear
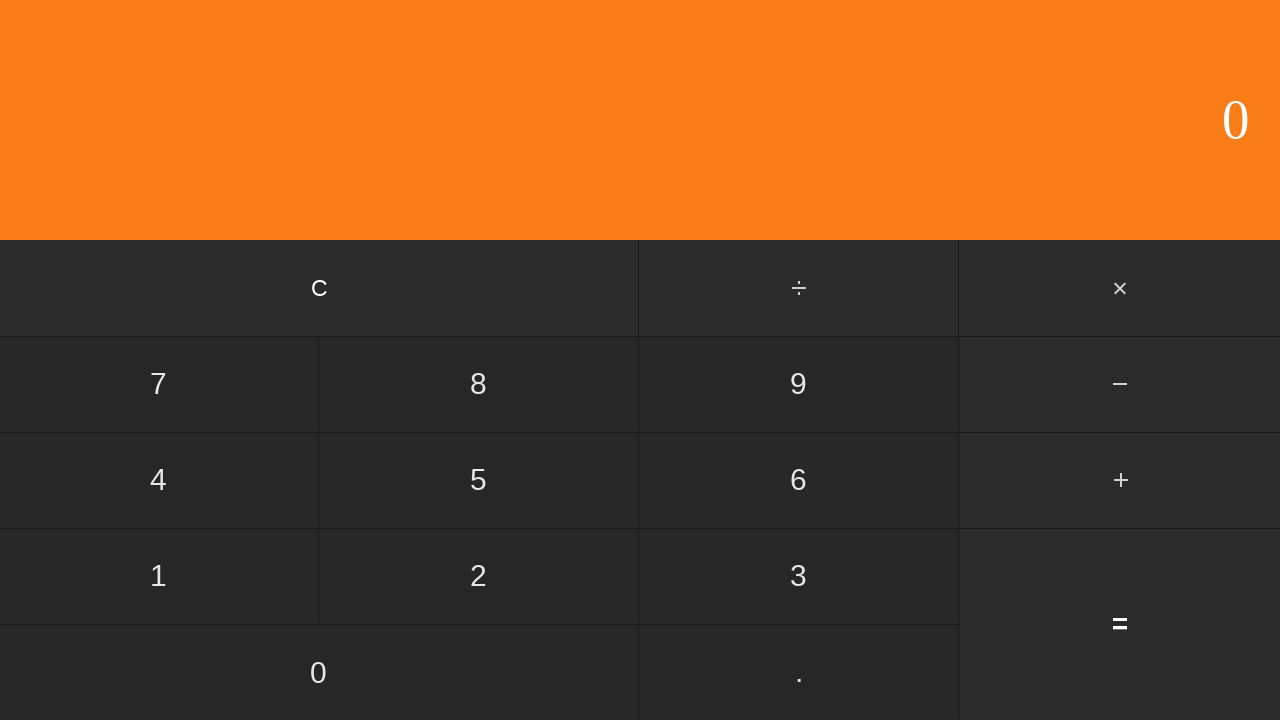

Clicked first number: 6 at (799, 480) on input[value='6']
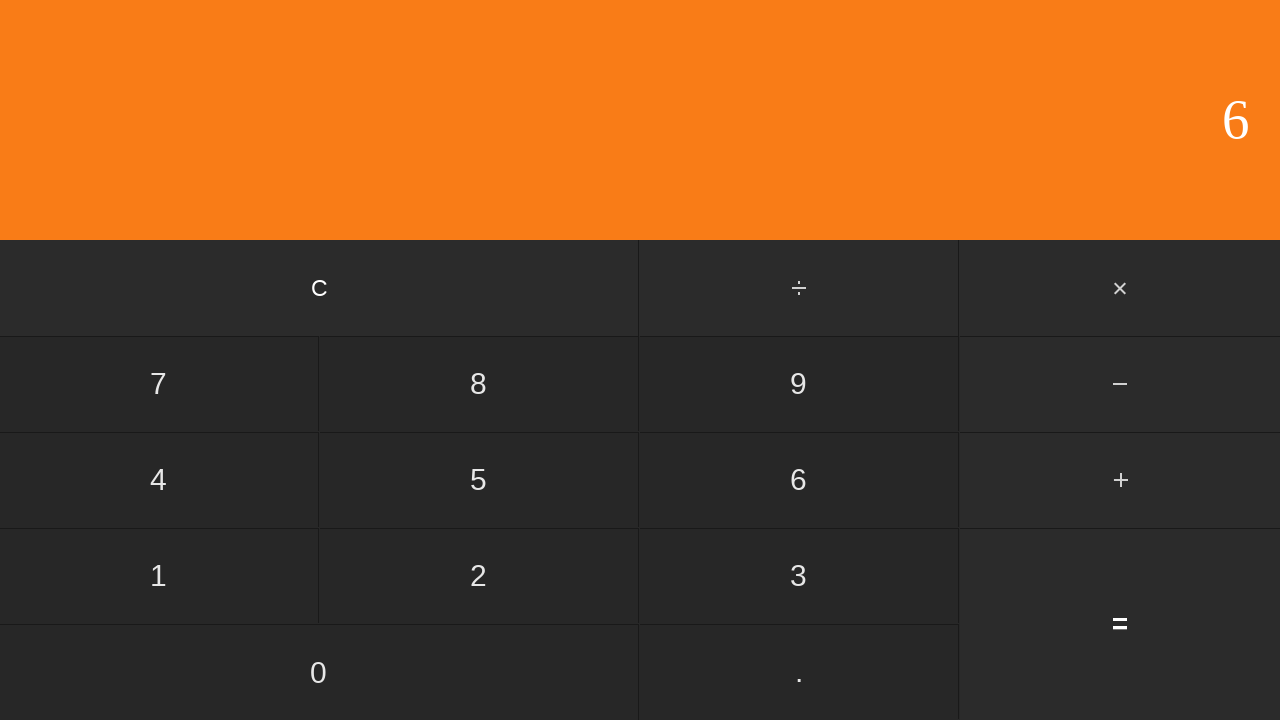

Clicked multiply button at (1120, 288) on #multiply
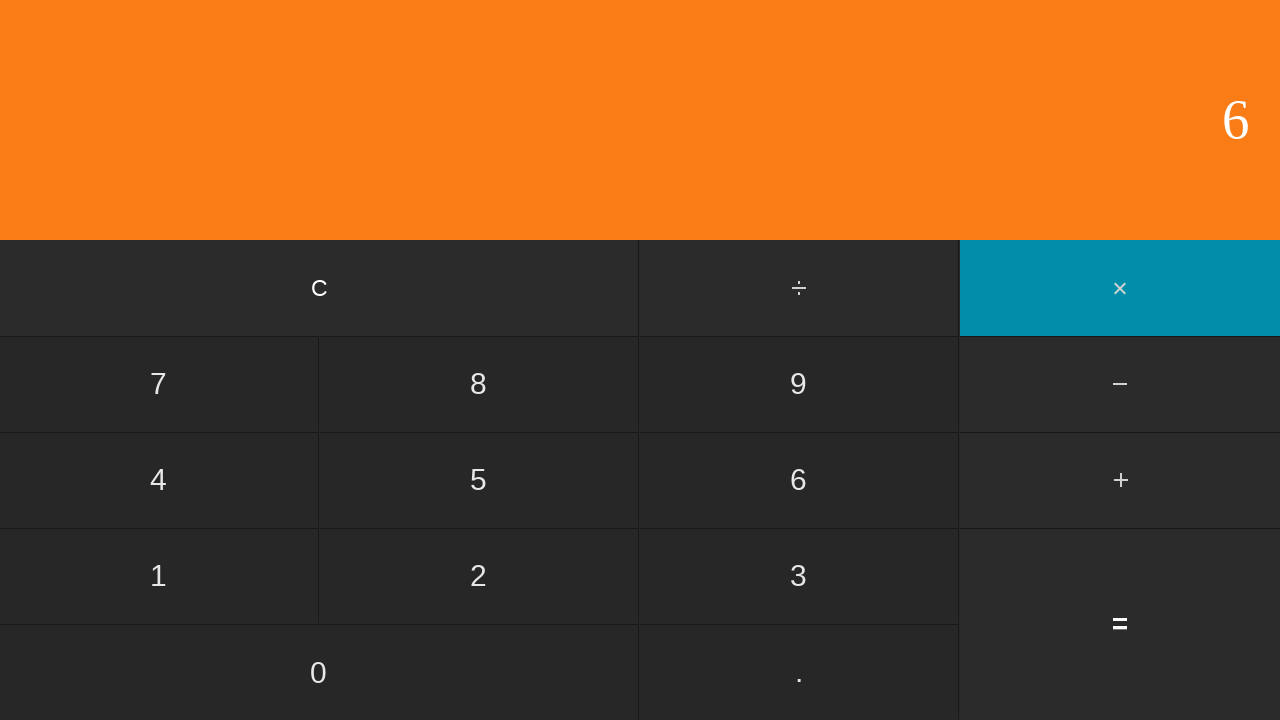

Clicked second number: 0 at (319, 672) on input[value='0']
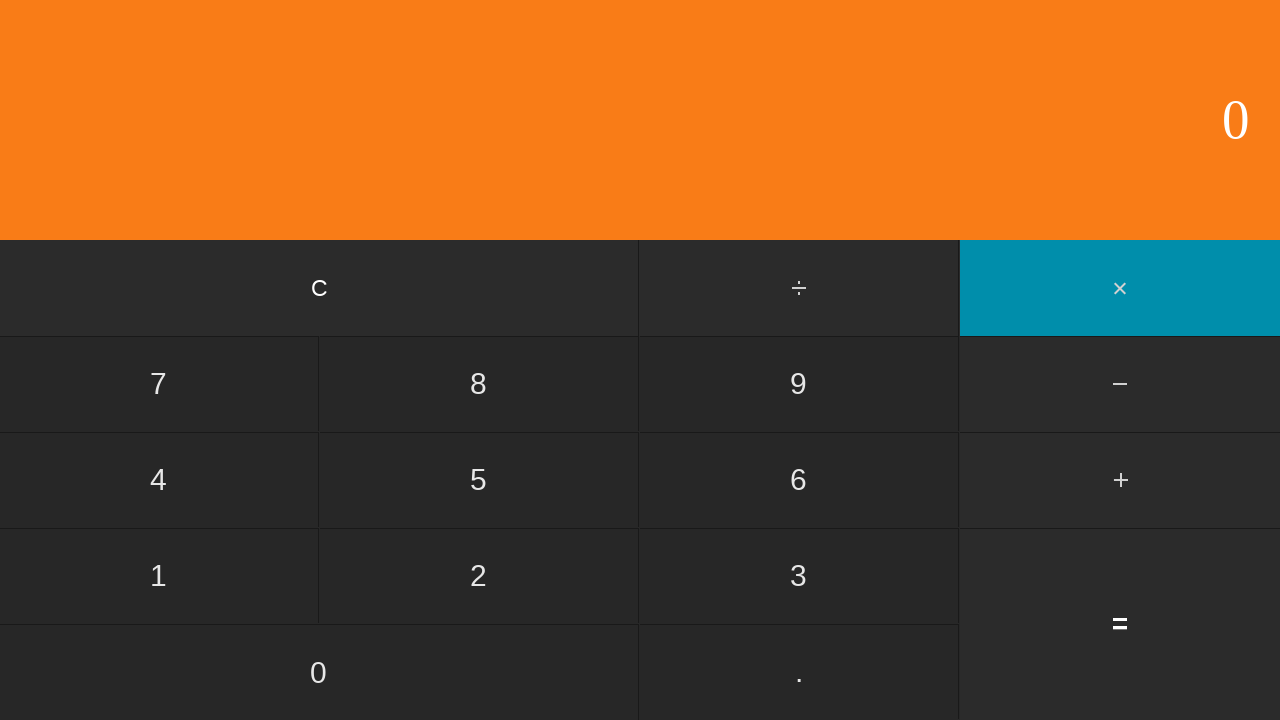

Clicked equals to calculate 6 * 0 = 0 at (1120, 624) on input[value='=']
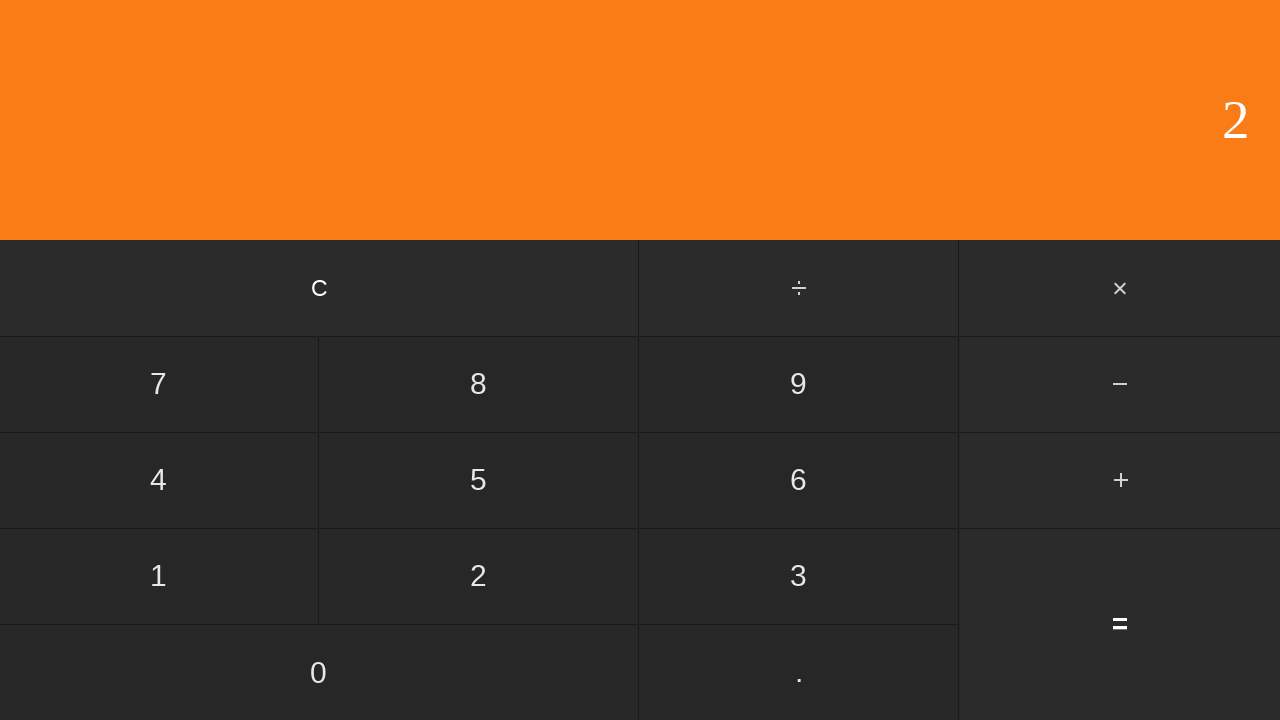

Waited for calculation result to display
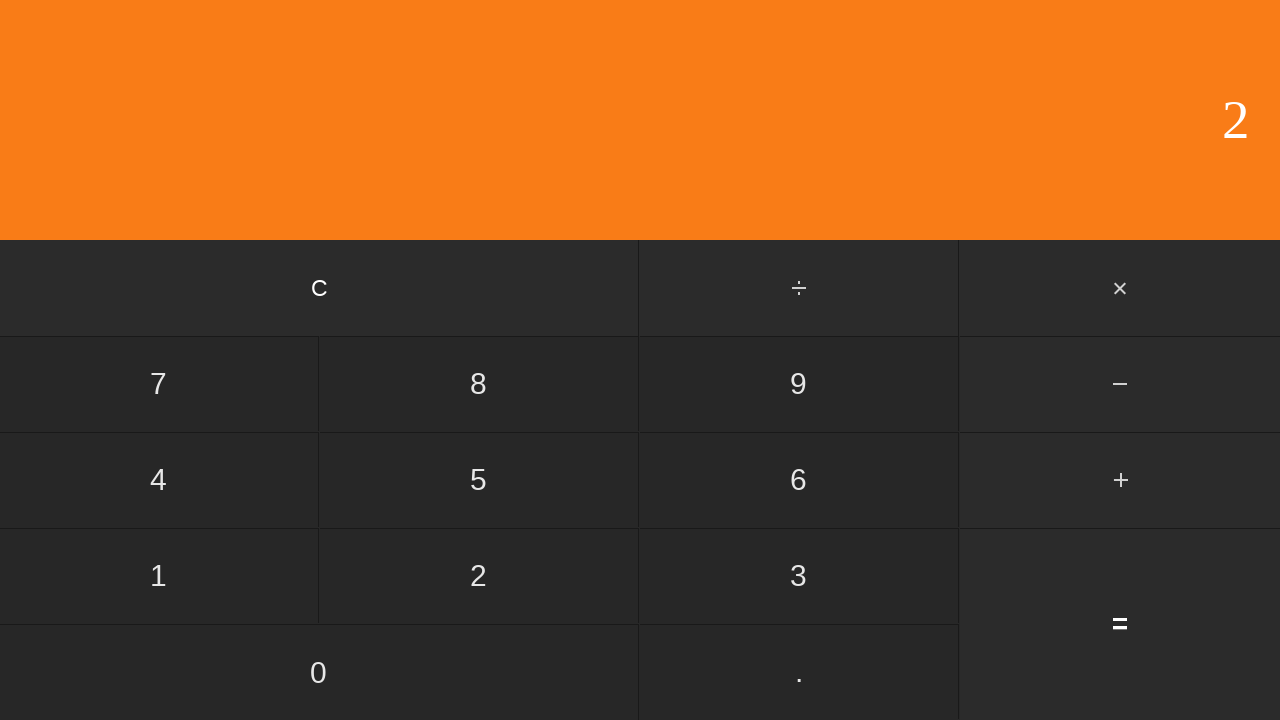

Clicked clear button to reset calculator at (320, 288) on input[value='C']
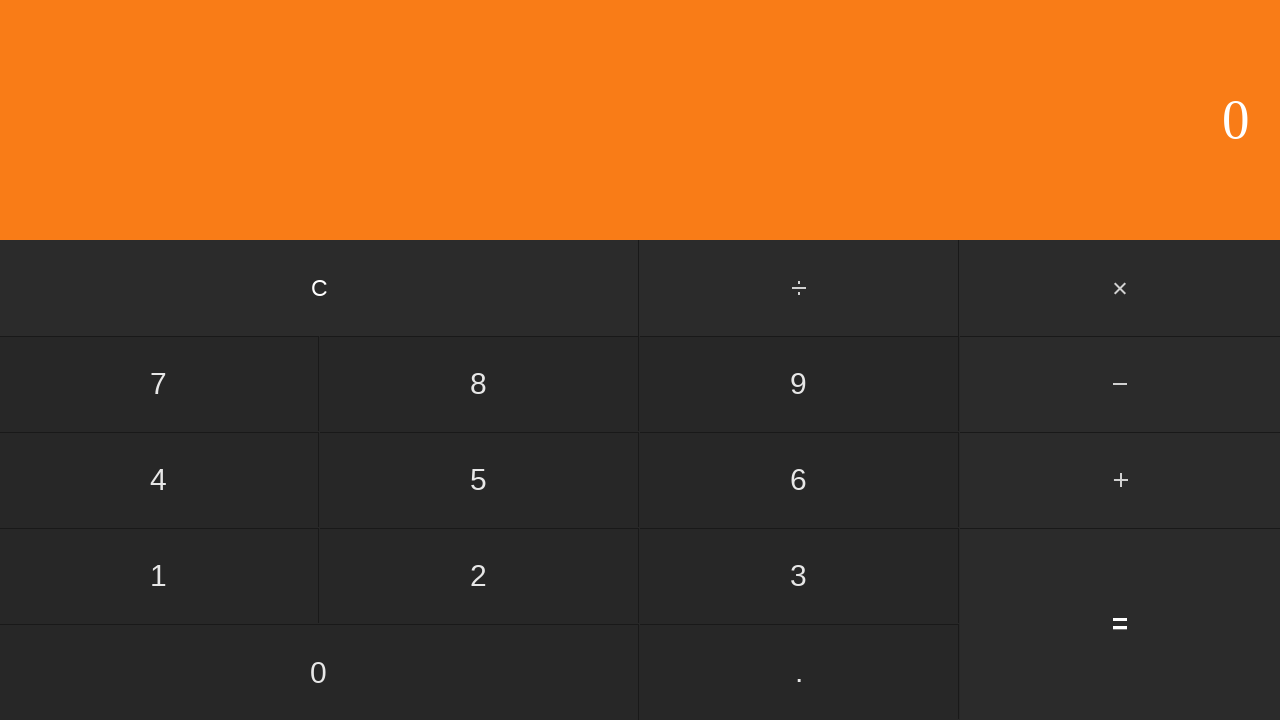

Waited for calculator to clear
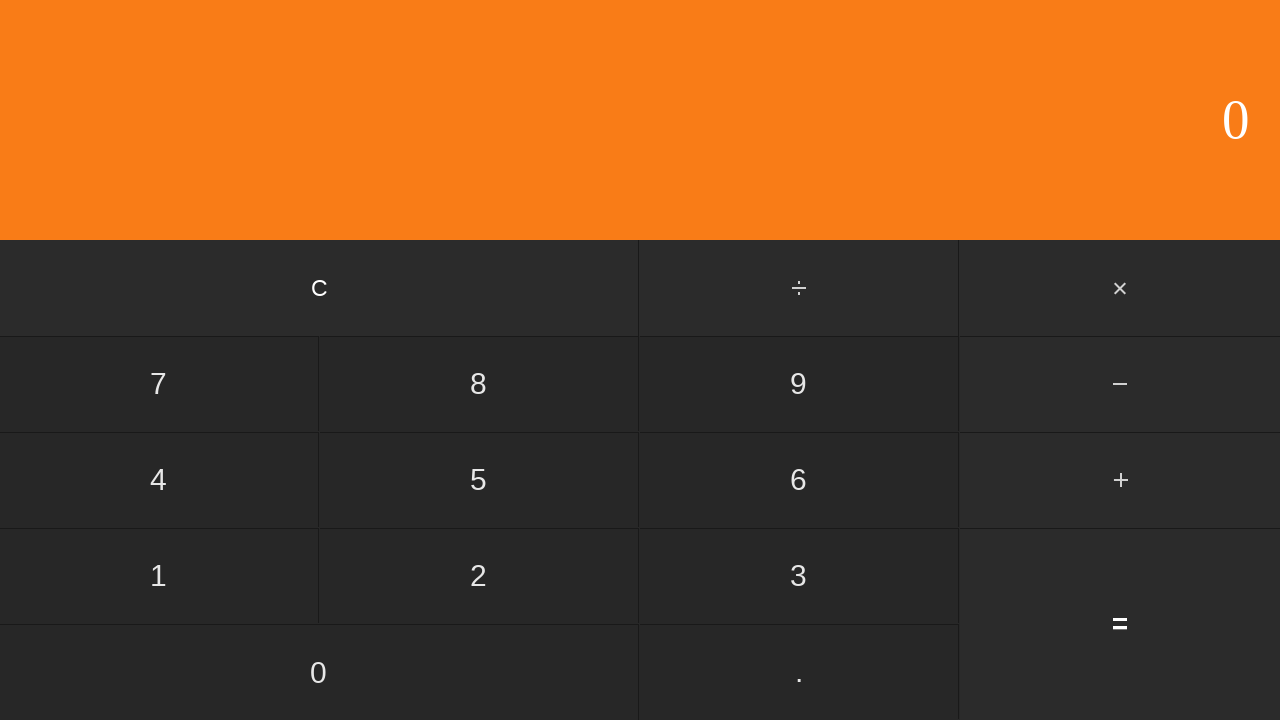

Clicked first number: 6 at (799, 480) on input[value='6']
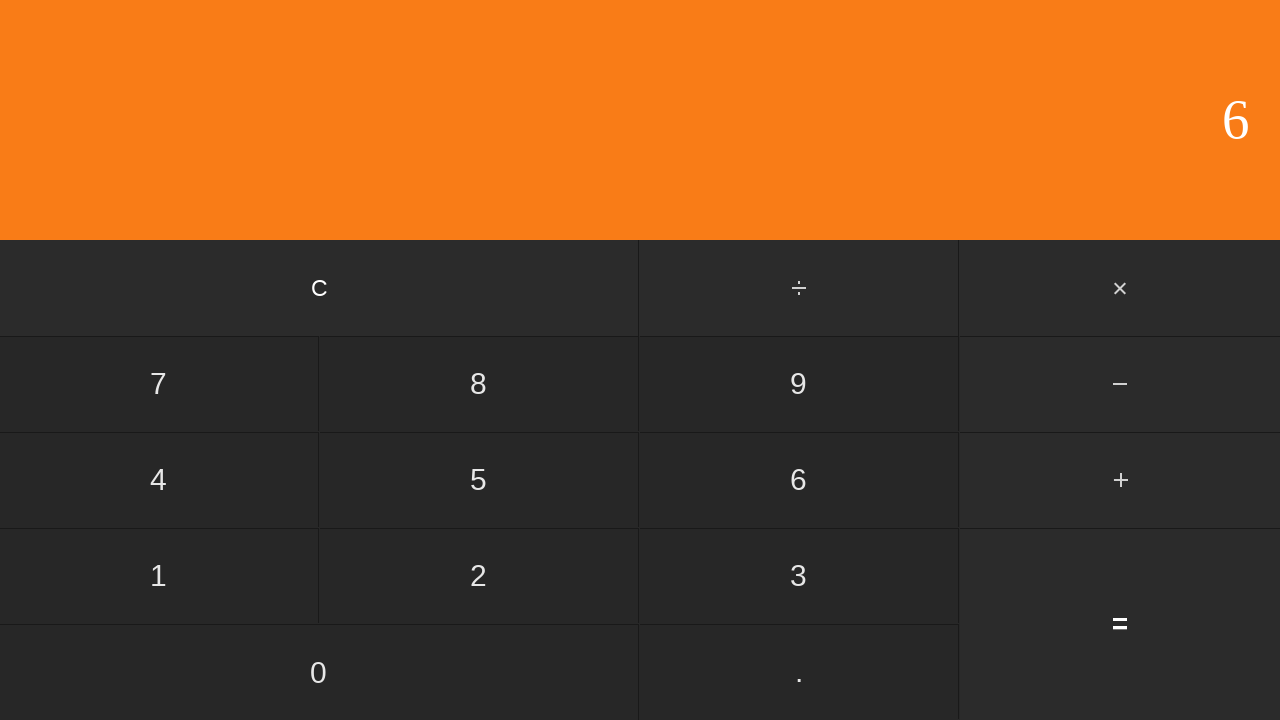

Clicked multiply button at (1120, 288) on #multiply
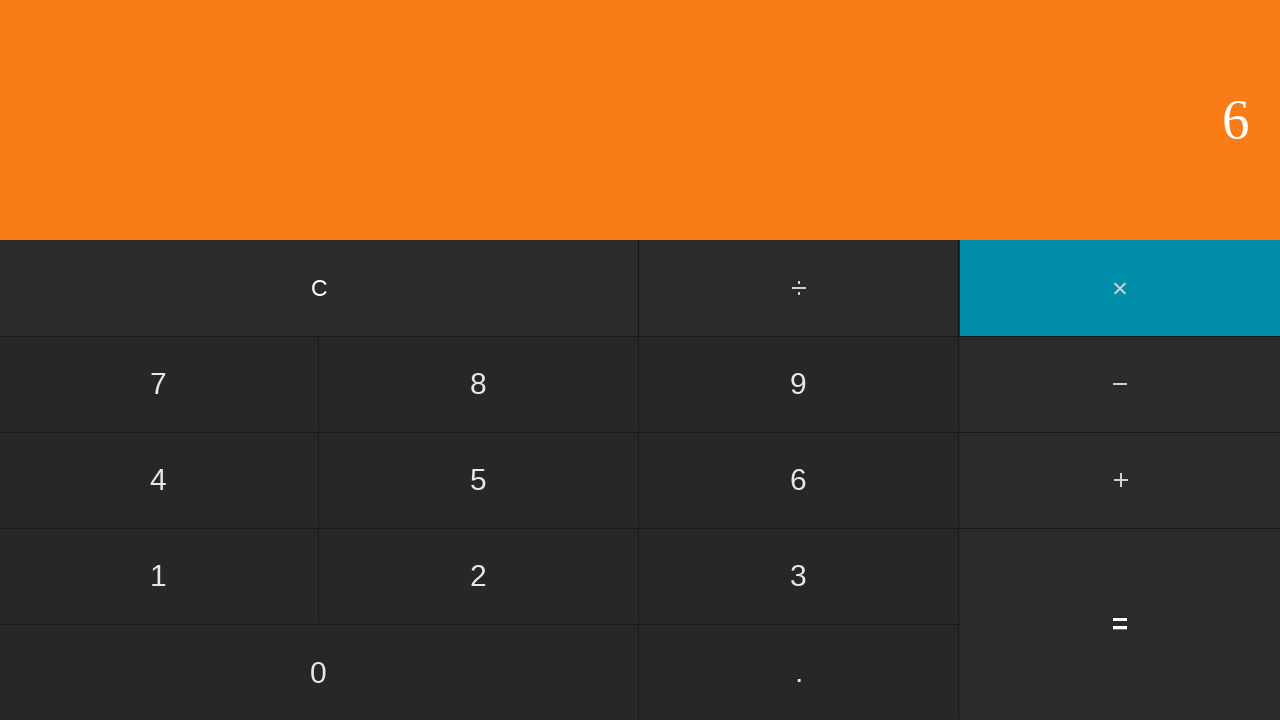

Clicked second number: 1 at (159, 576) on input[value='1']
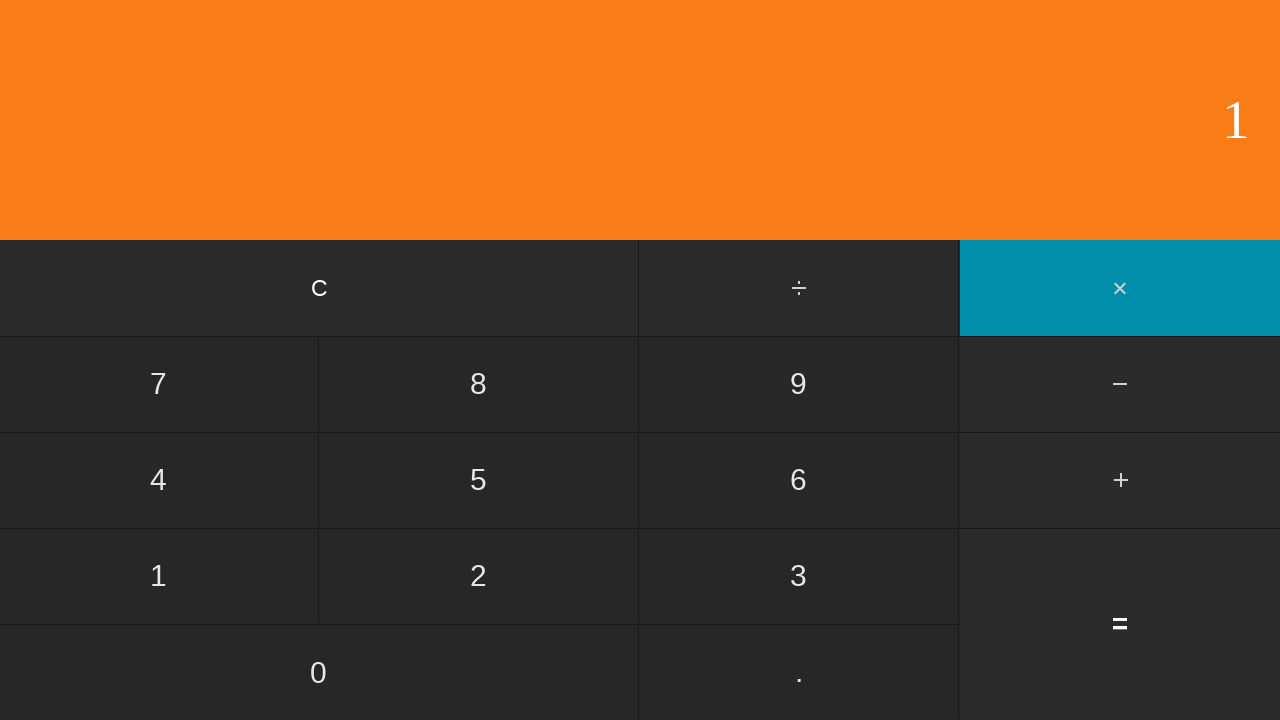

Clicked equals to calculate 6 * 1 = 6 at (1120, 624) on input[value='=']
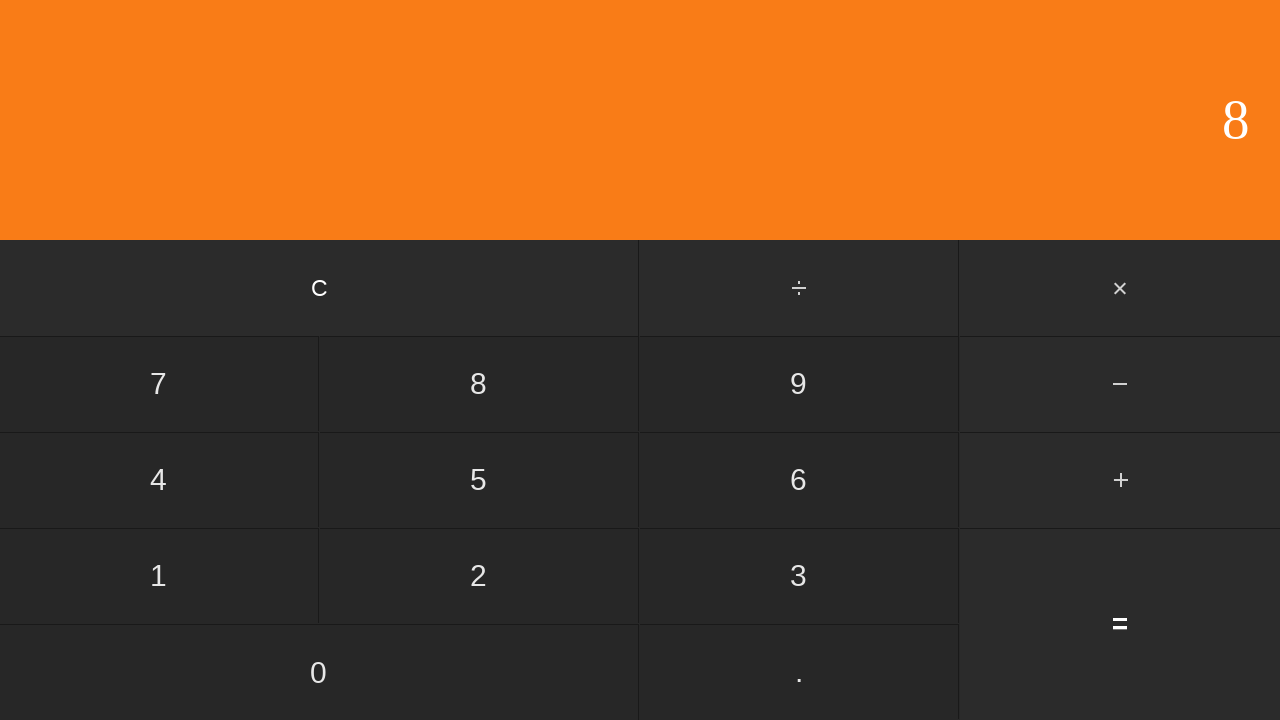

Waited for calculation result to display
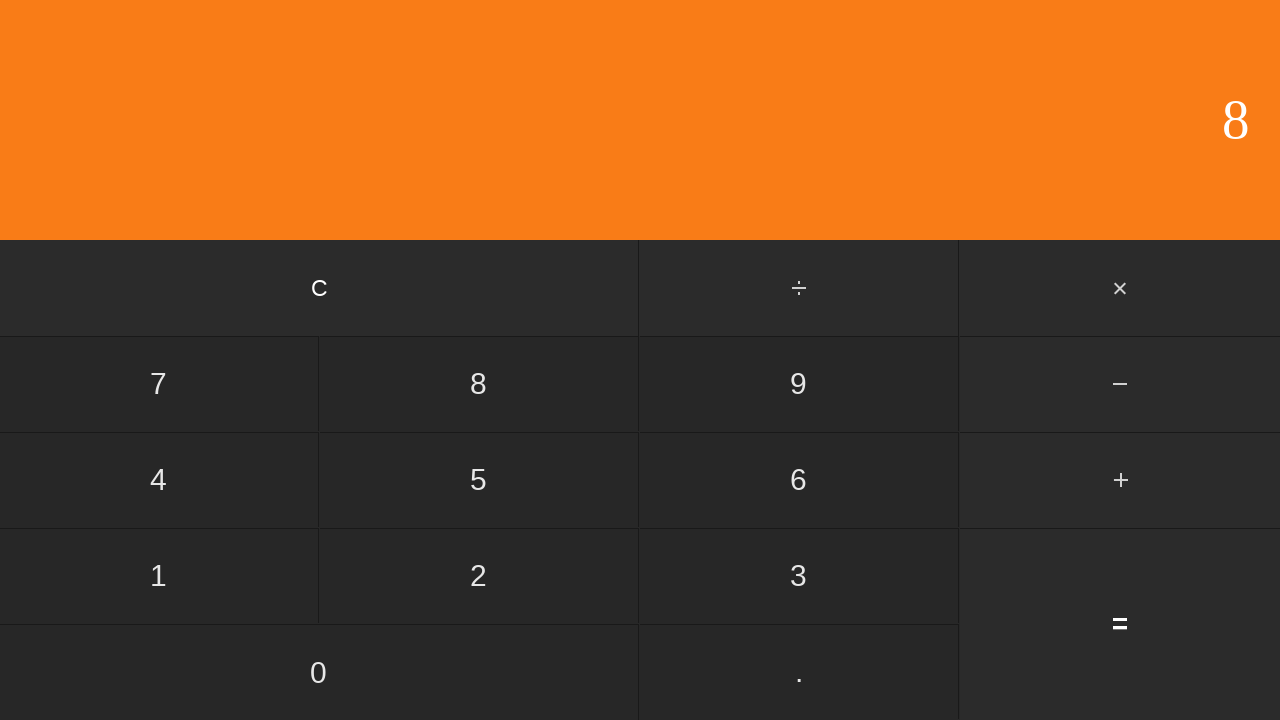

Clicked clear button to reset calculator at (320, 288) on input[value='C']
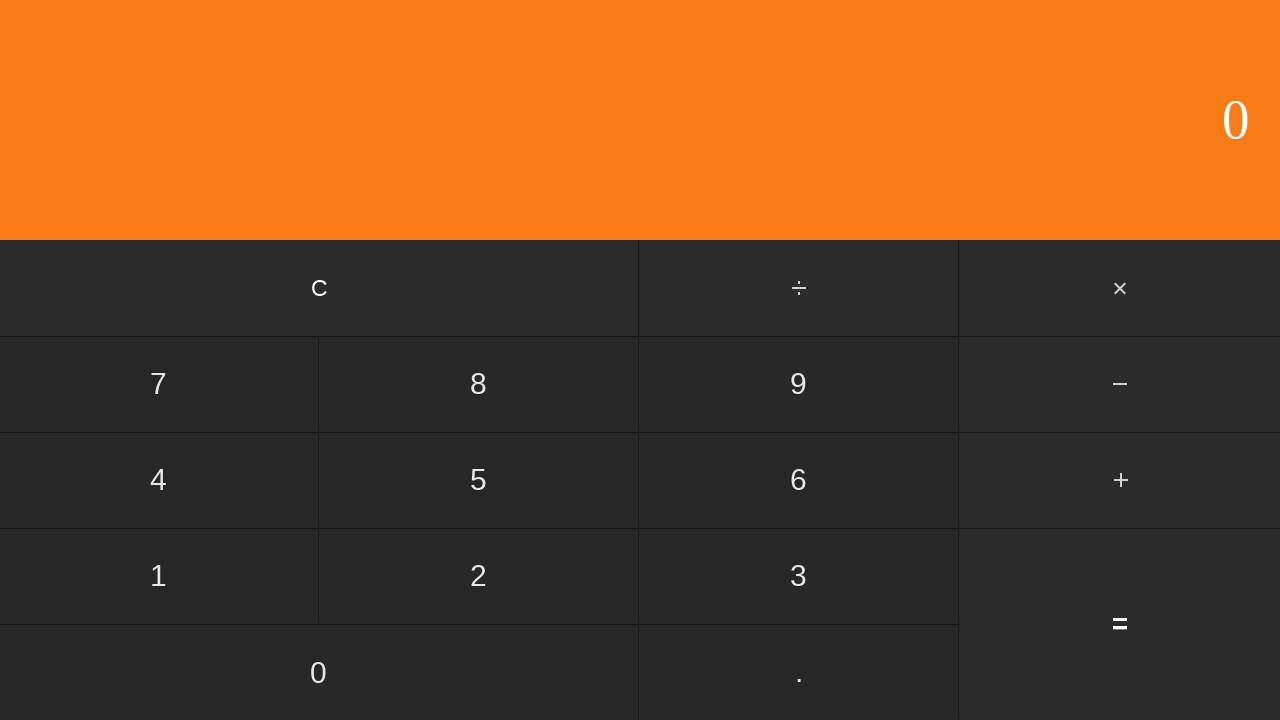

Waited for calculator to clear
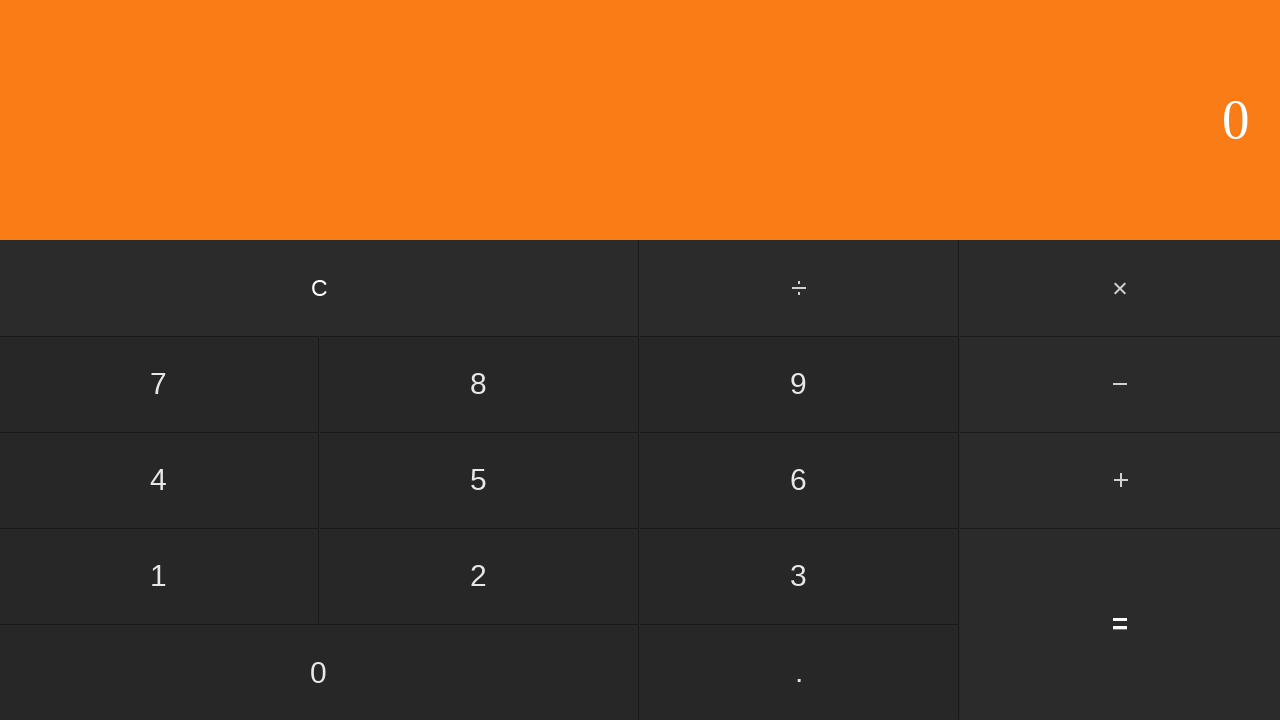

Clicked first number: 6 at (799, 480) on input[value='6']
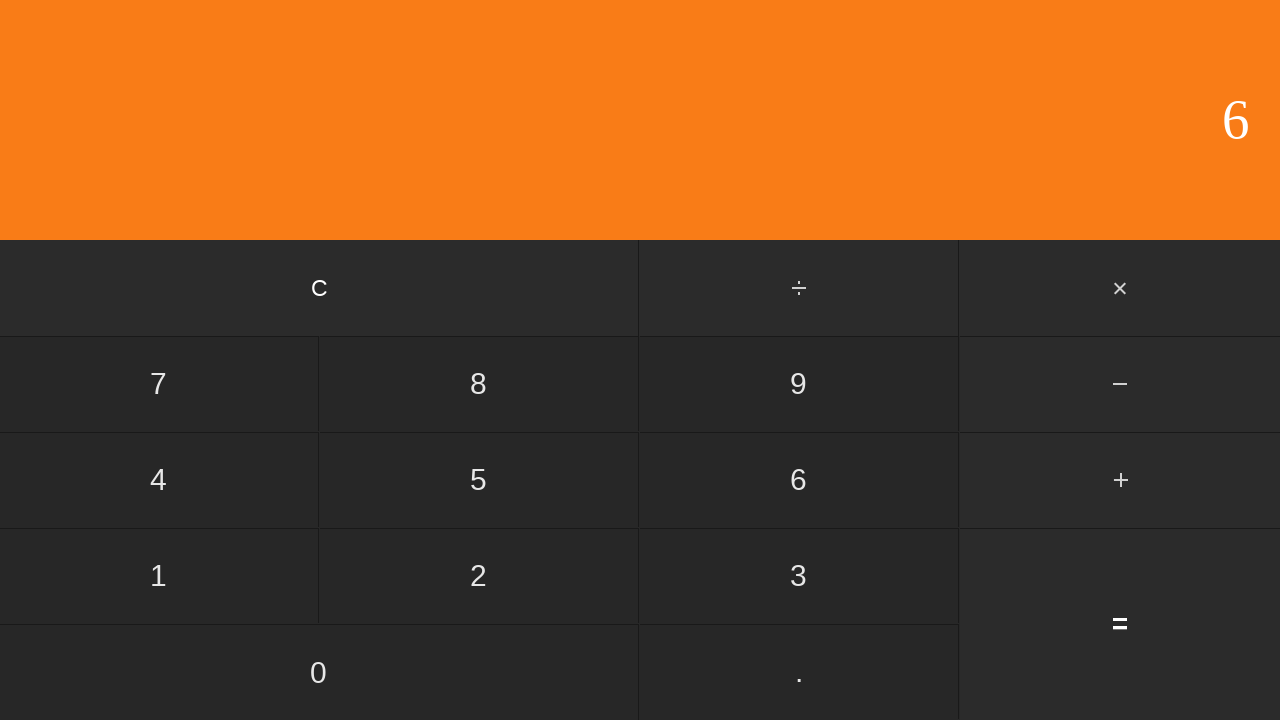

Clicked multiply button at (1120, 288) on #multiply
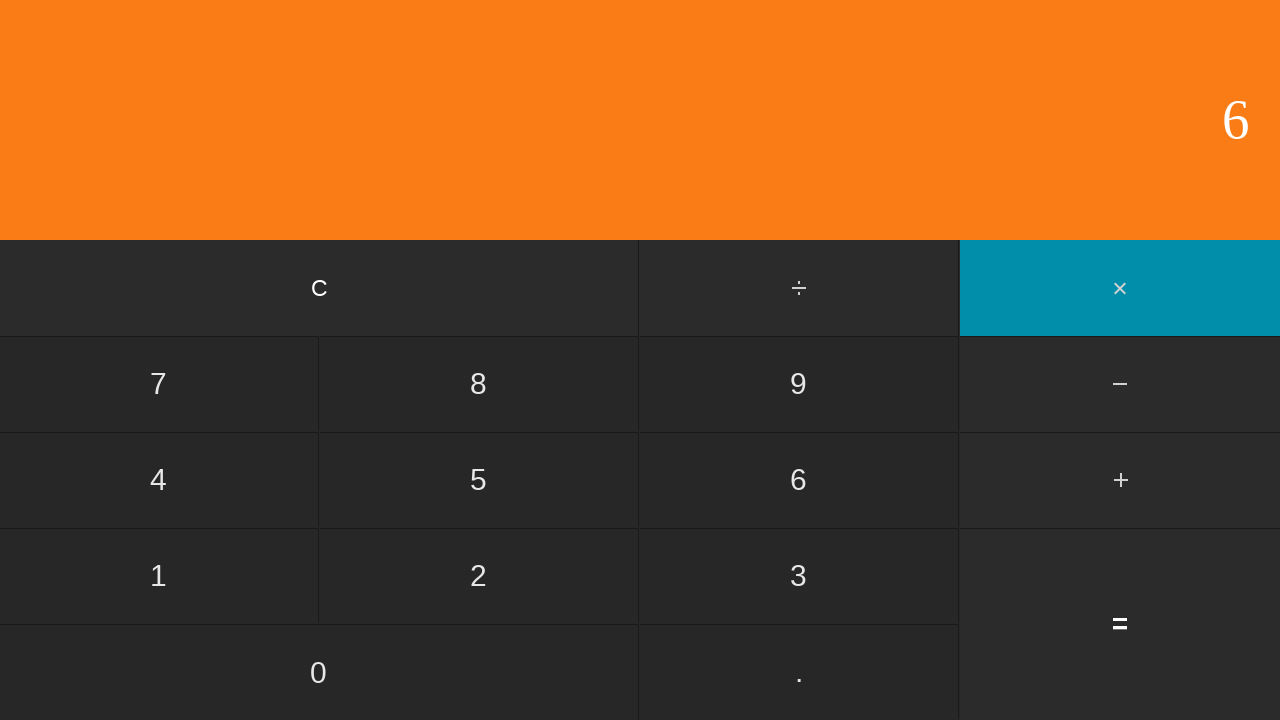

Clicked second number: 2 at (479, 576) on input[value='2']
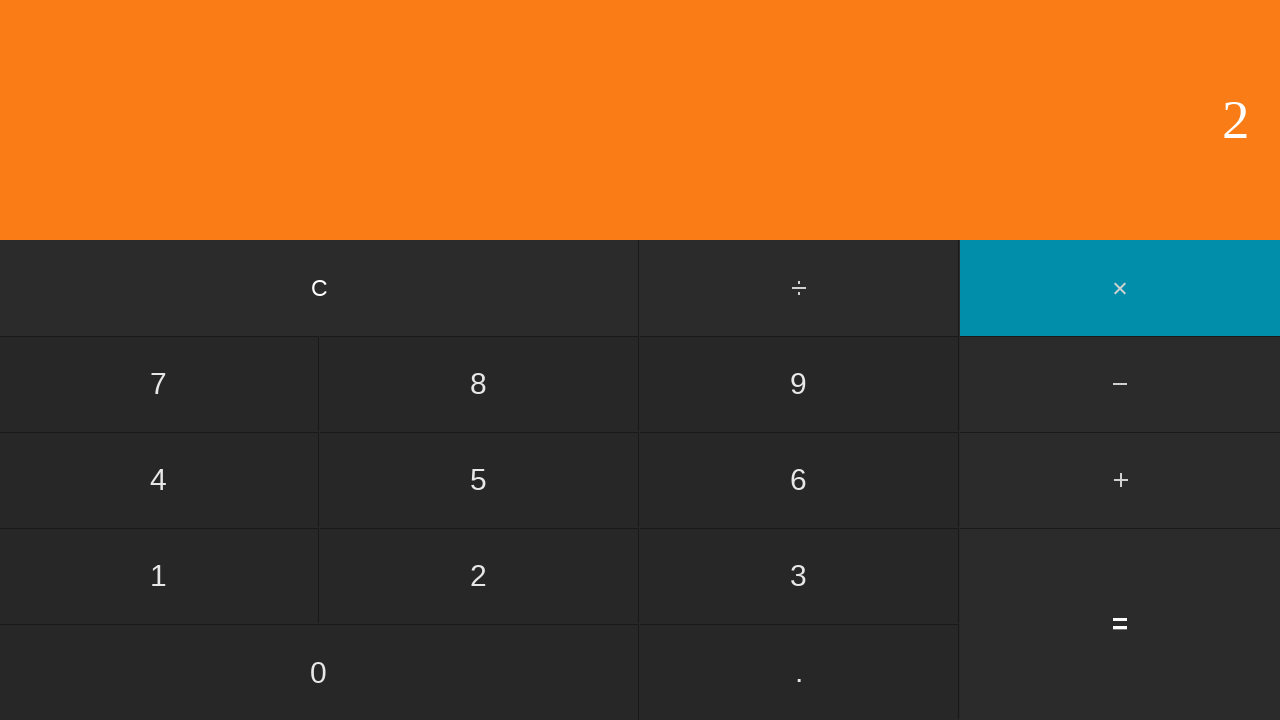

Clicked equals to calculate 6 * 2 = 12 at (1120, 624) on input[value='=']
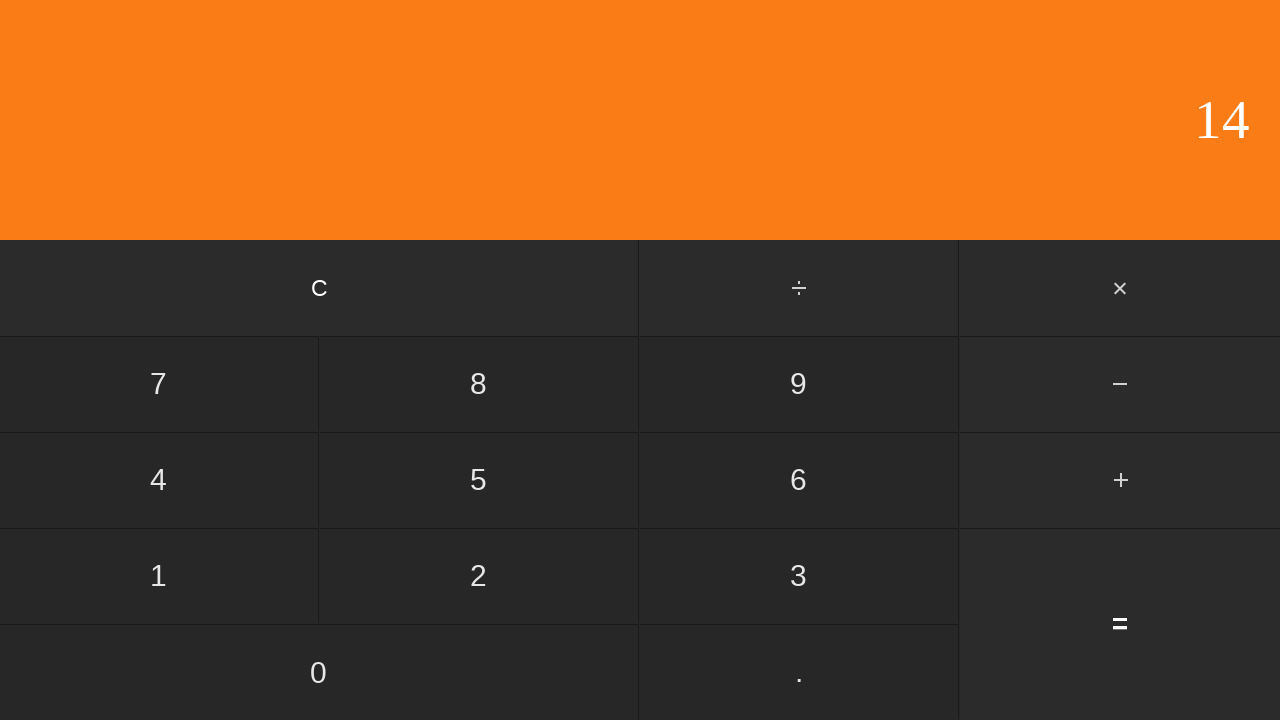

Waited for calculation result to display
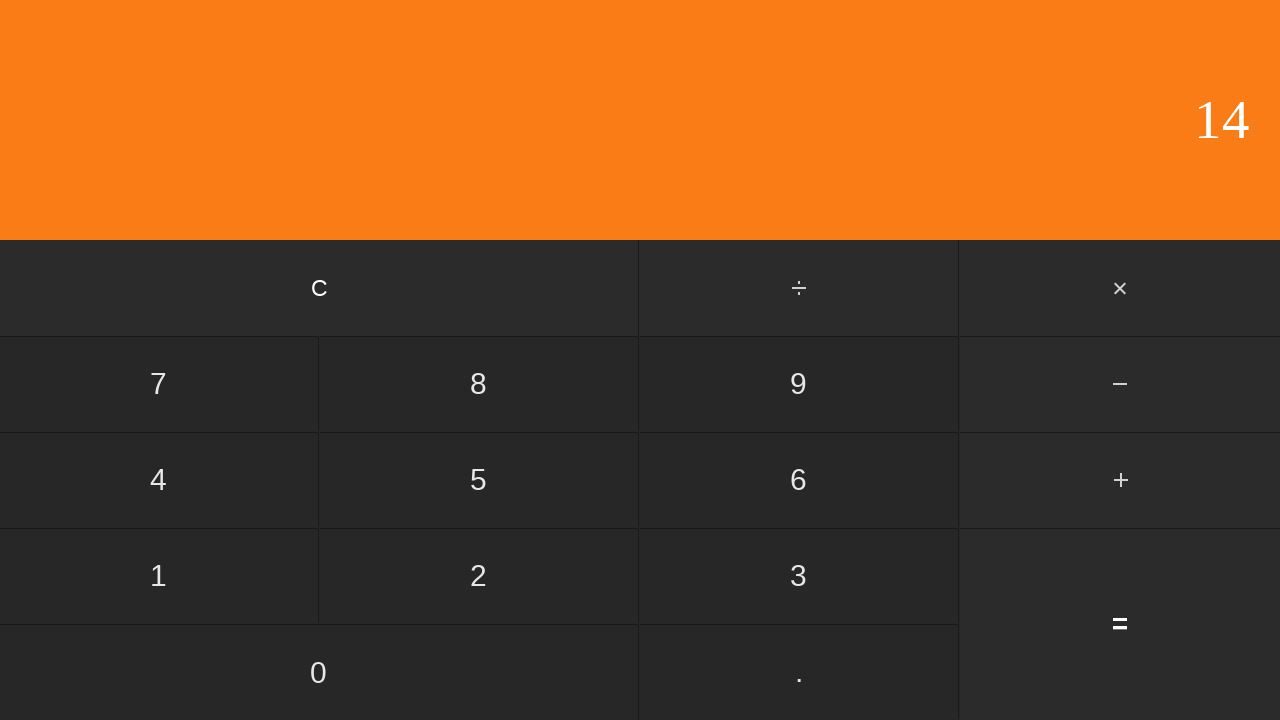

Clicked clear button to reset calculator at (320, 288) on input[value='C']
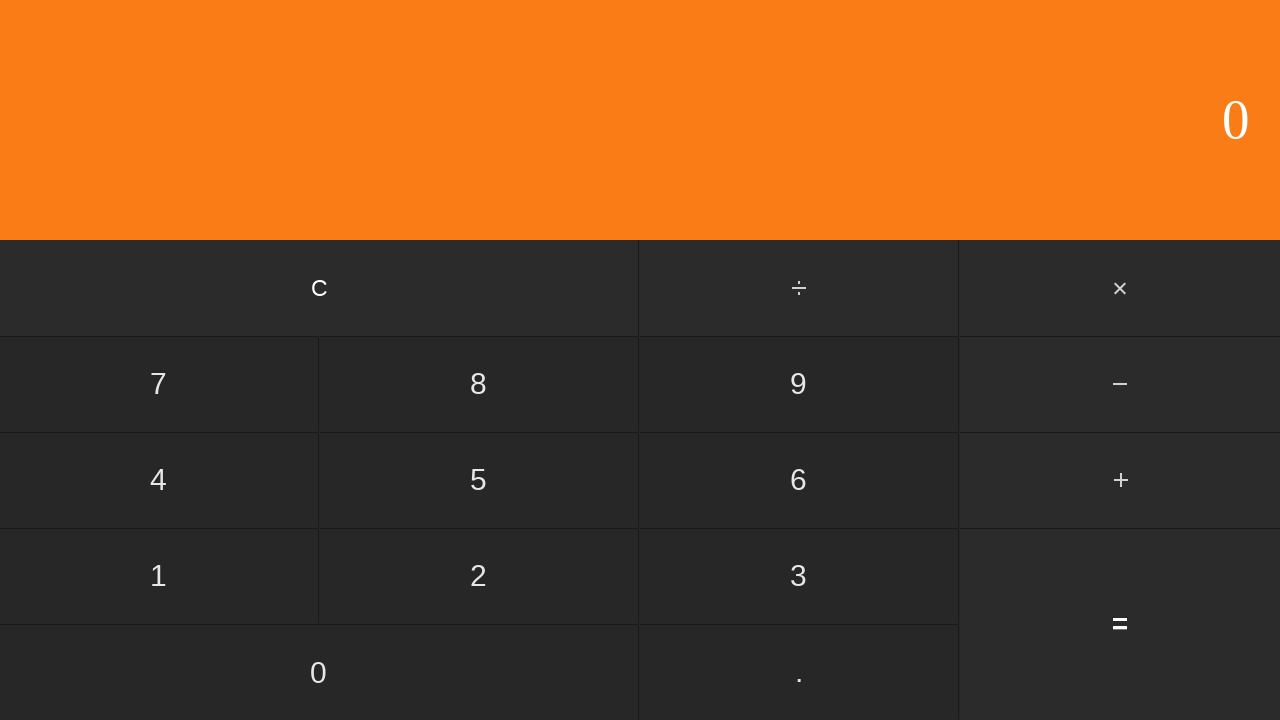

Waited for calculator to clear
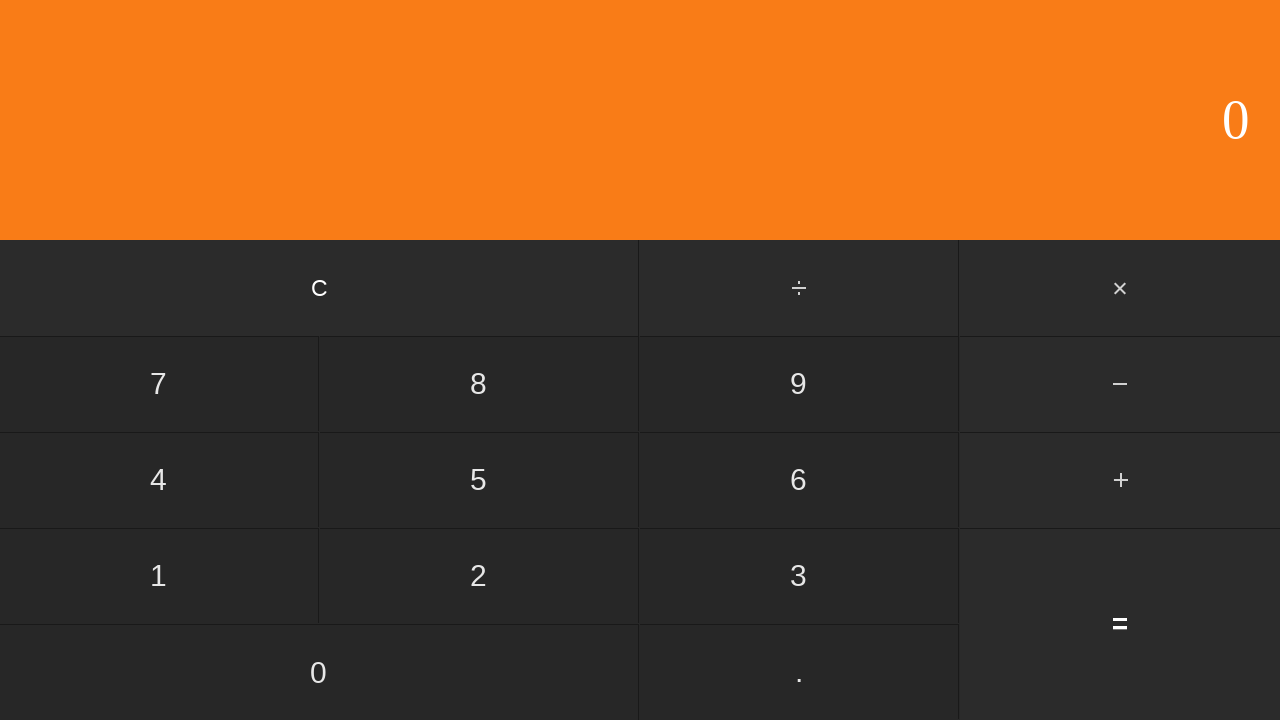

Clicked first number: 6 at (799, 480) on input[value='6']
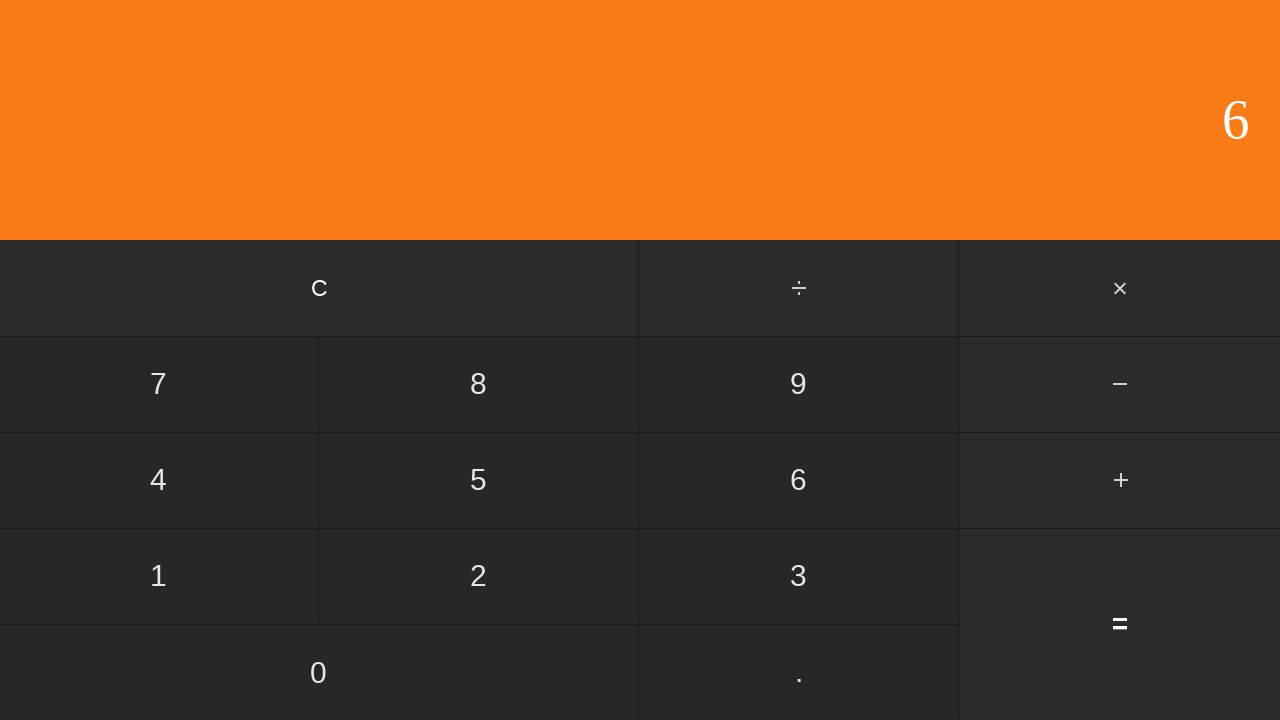

Clicked multiply button at (1120, 288) on #multiply
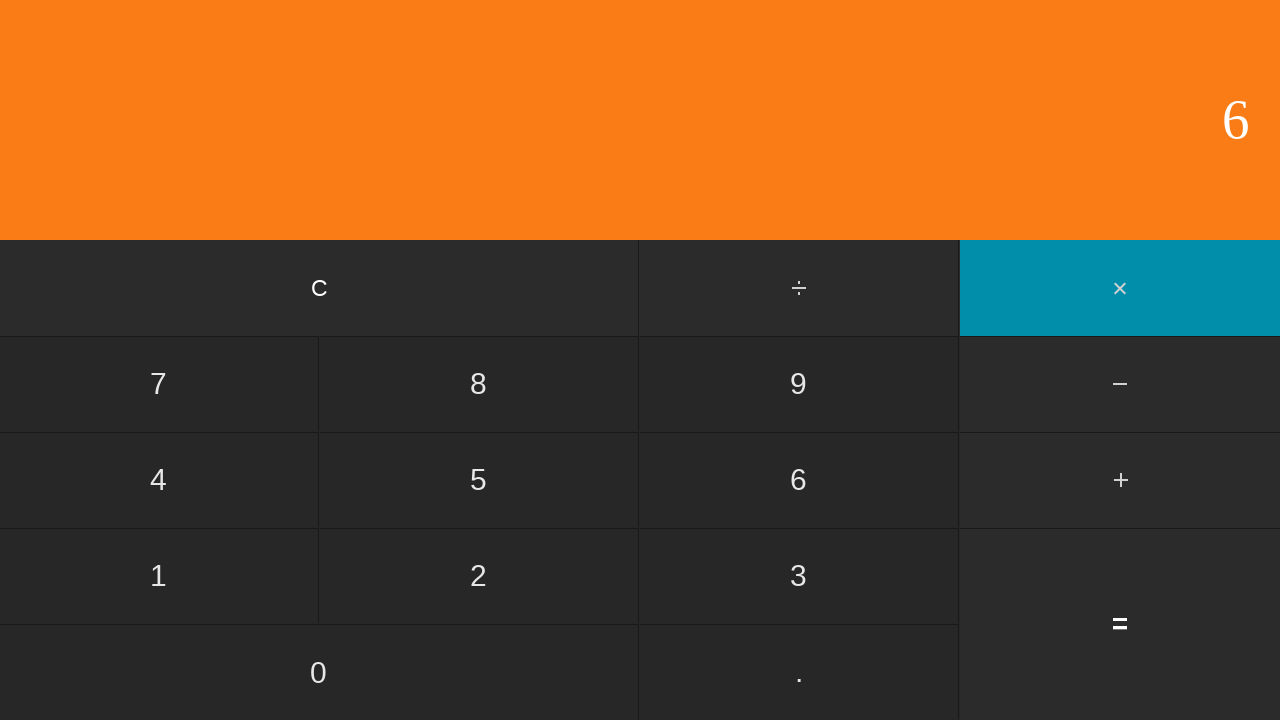

Clicked second number: 3 at (799, 576) on input[value='3']
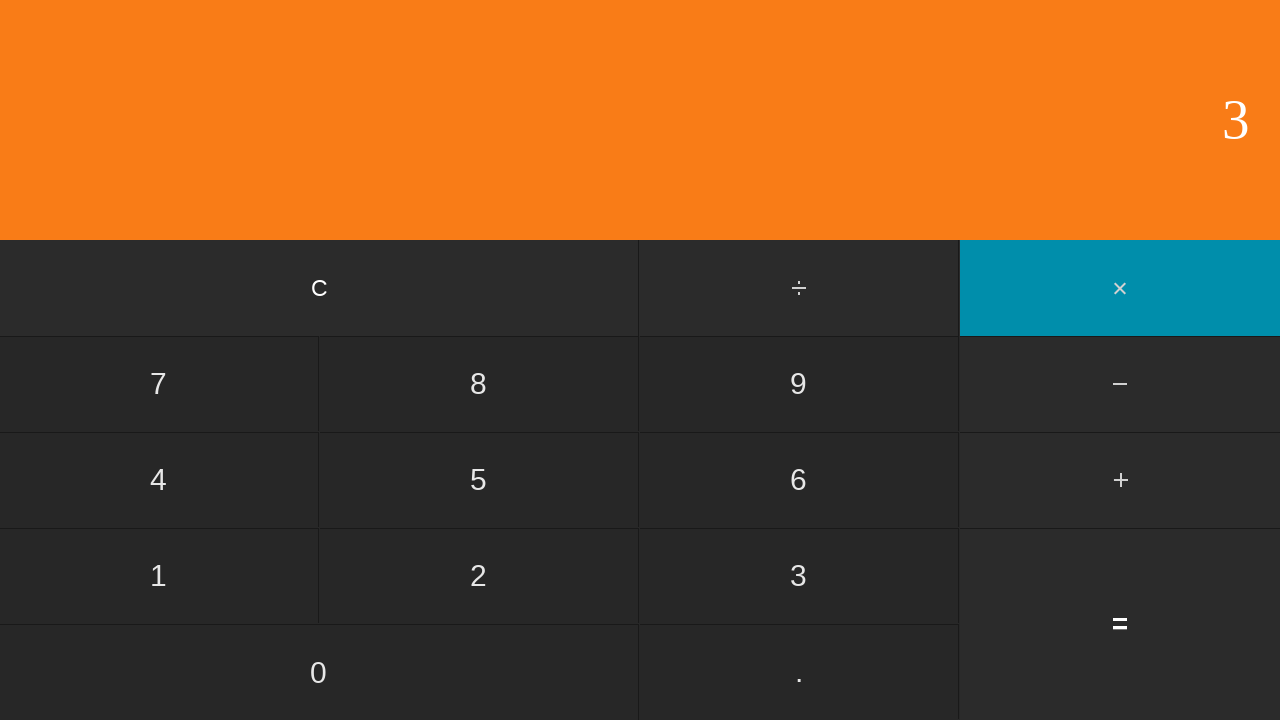

Clicked equals to calculate 6 * 3 = 18 at (1120, 624) on input[value='=']
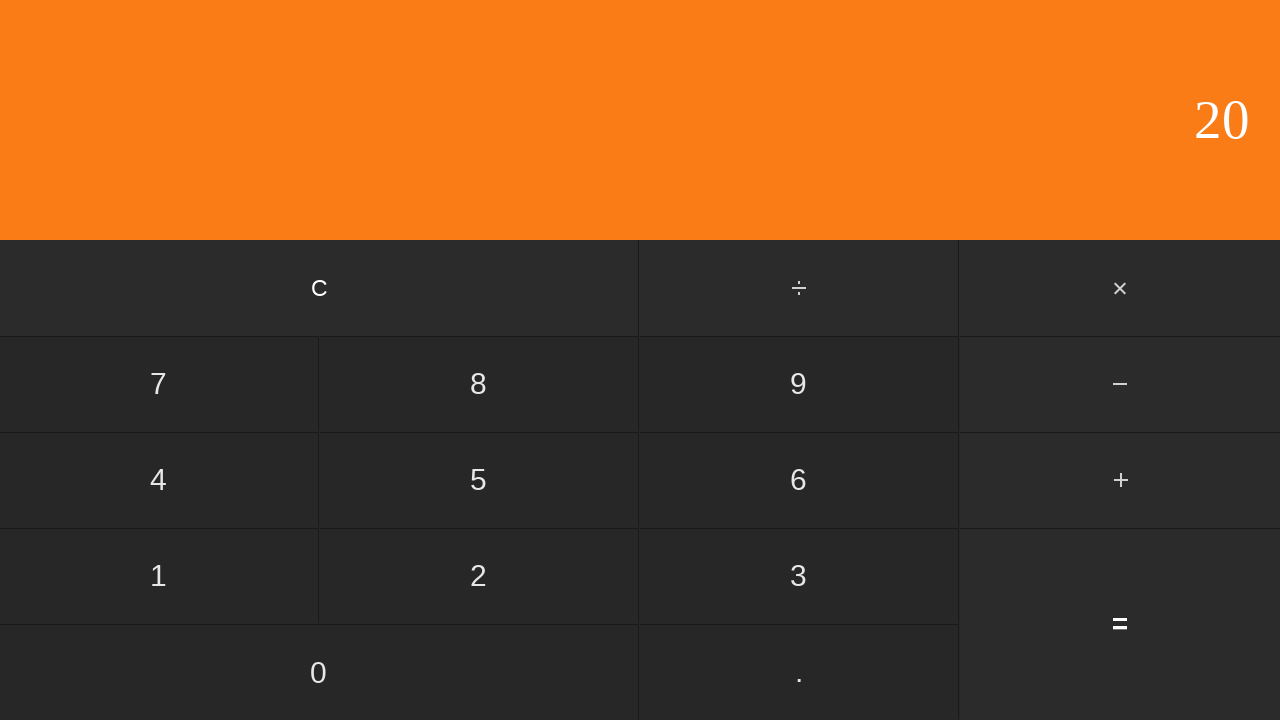

Waited for calculation result to display
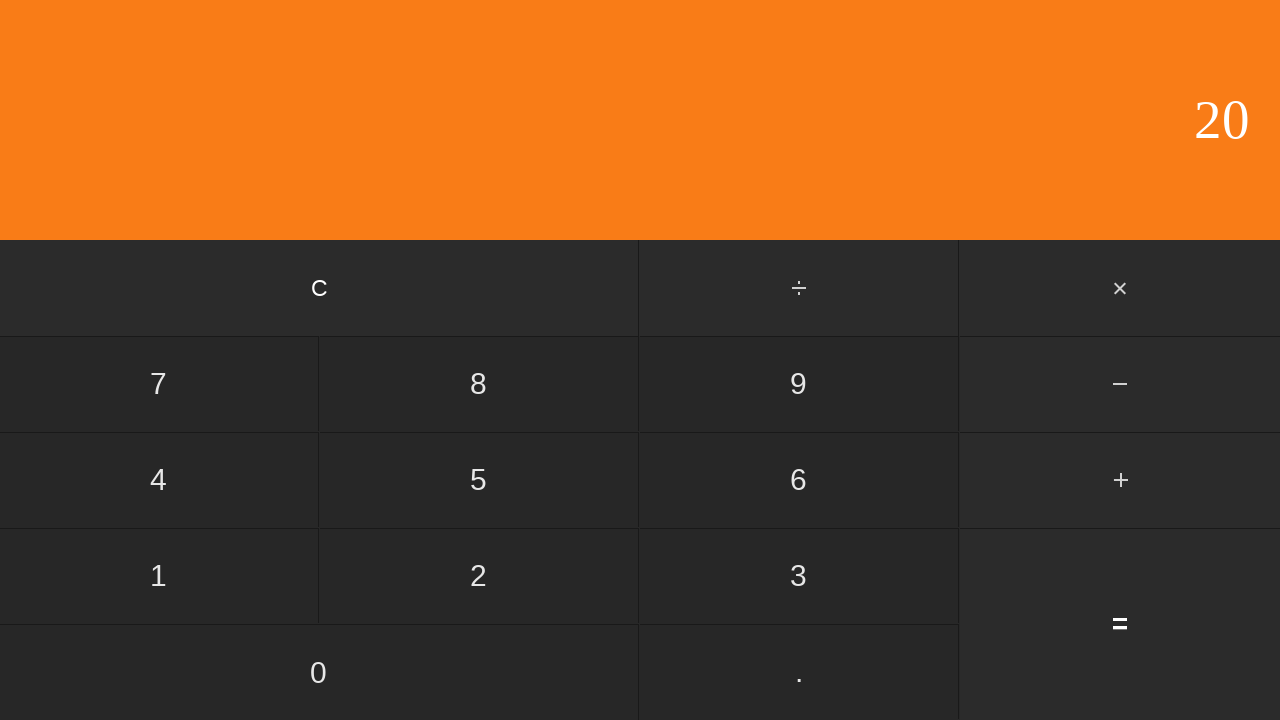

Clicked clear button to reset calculator at (320, 288) on input[value='C']
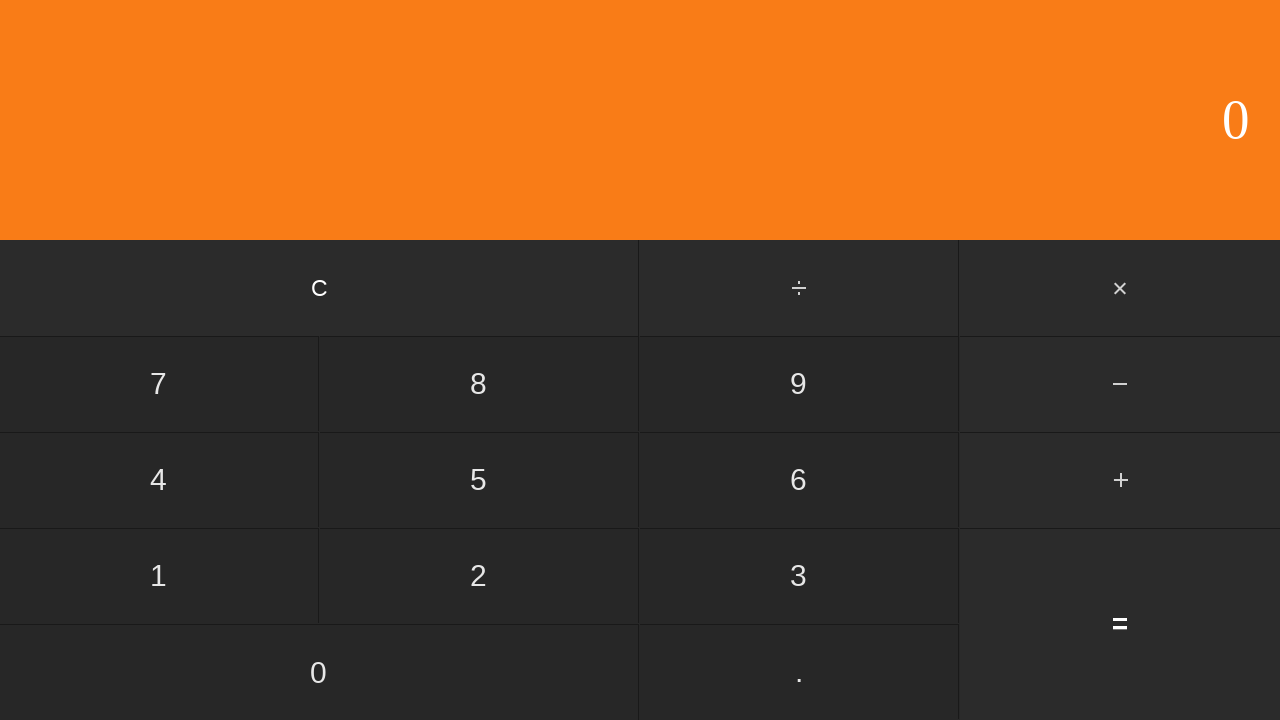

Waited for calculator to clear
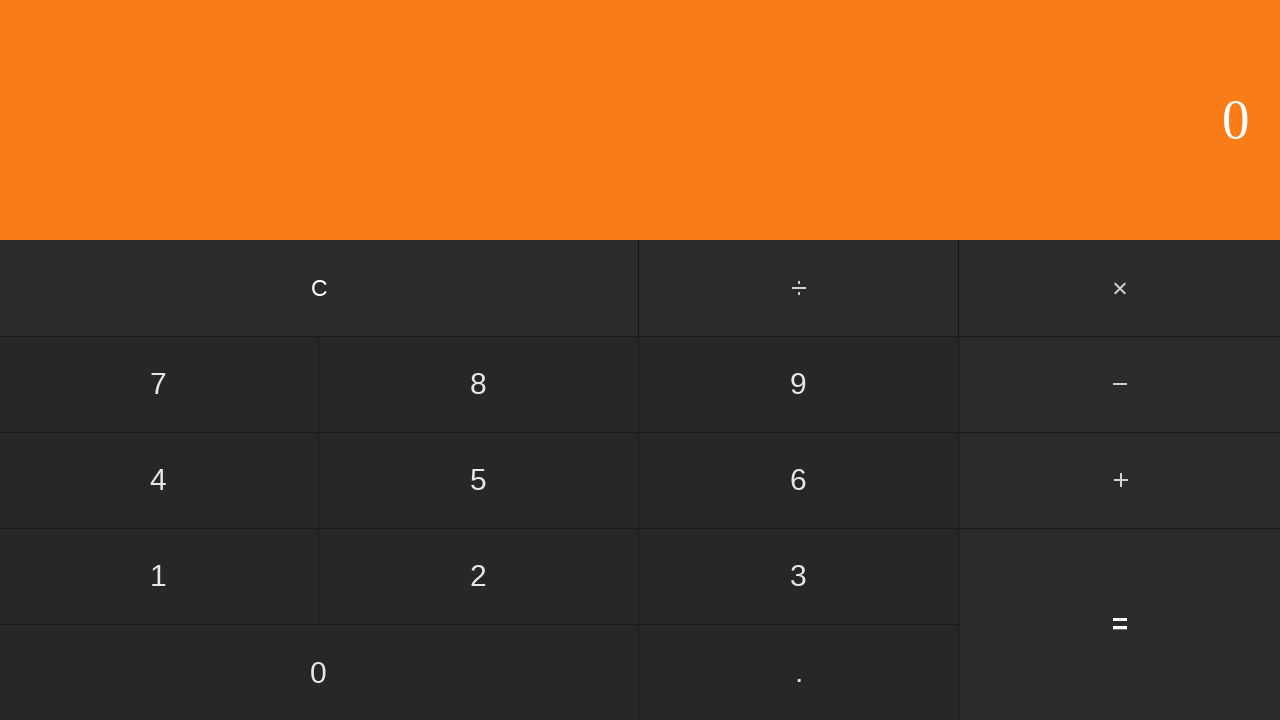

Clicked first number: 6 at (799, 480) on input[value='6']
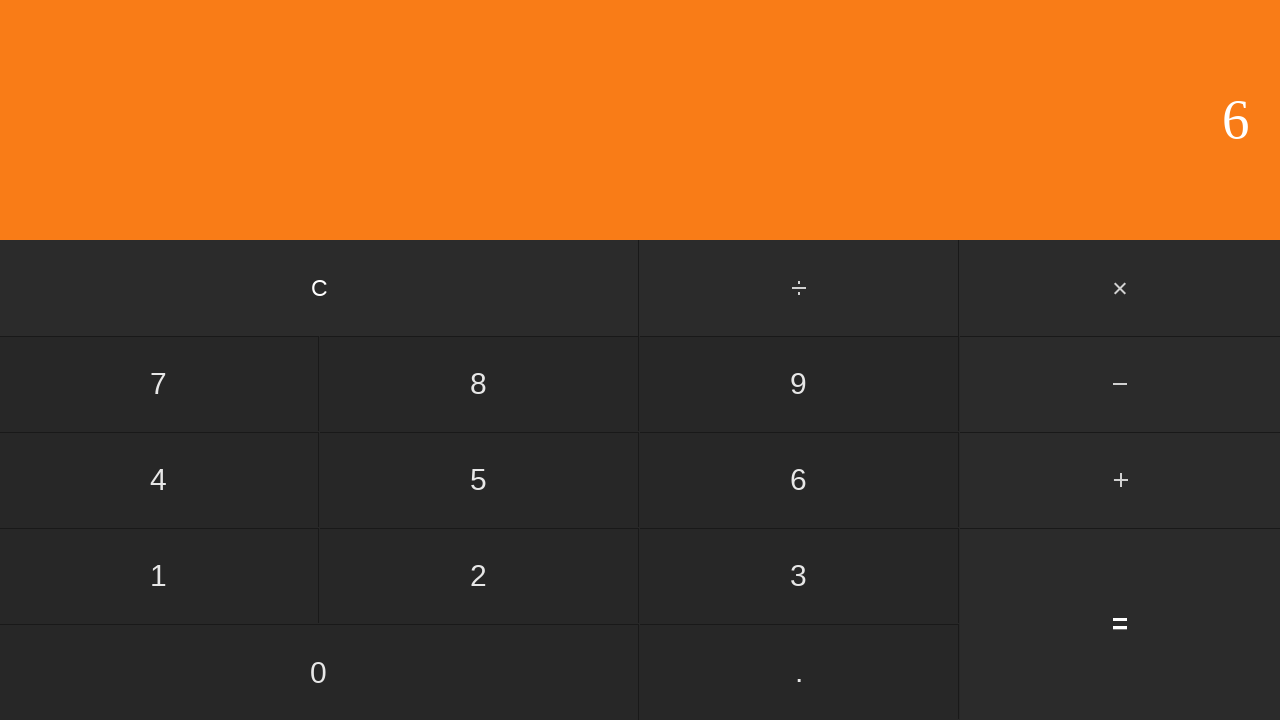

Clicked multiply button at (1120, 288) on #multiply
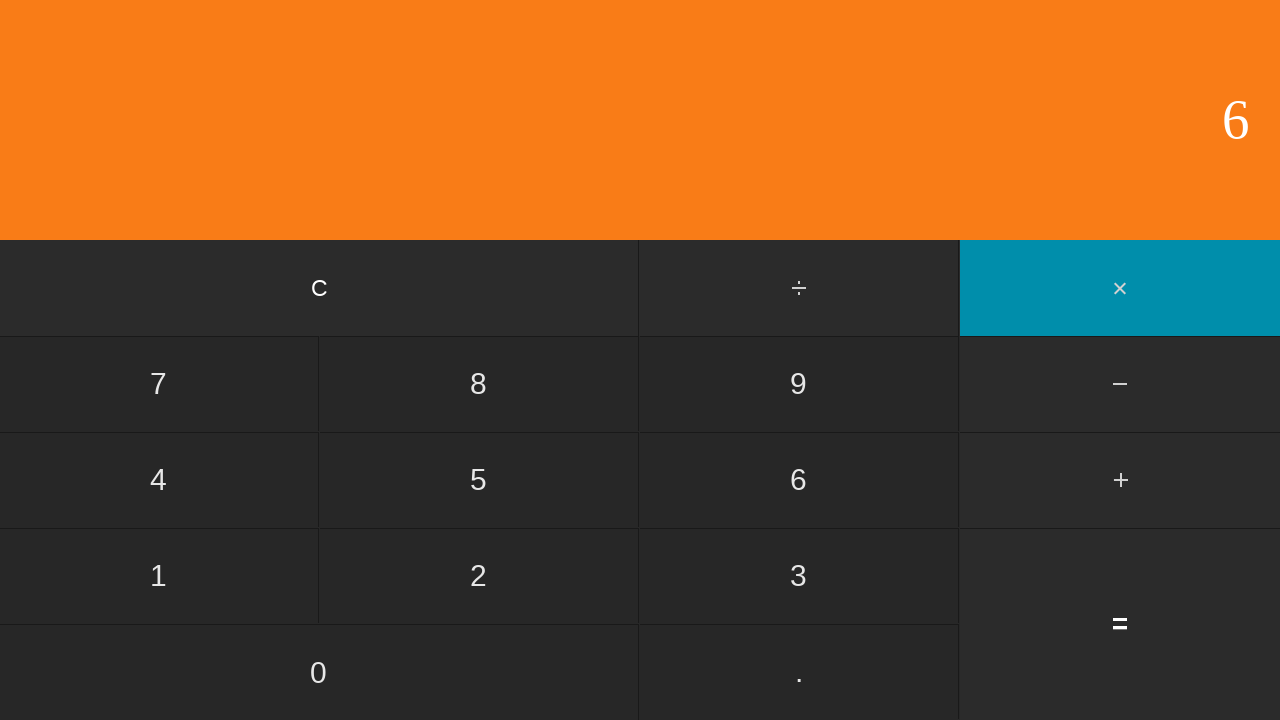

Clicked second number: 4 at (159, 480) on input[value='4']
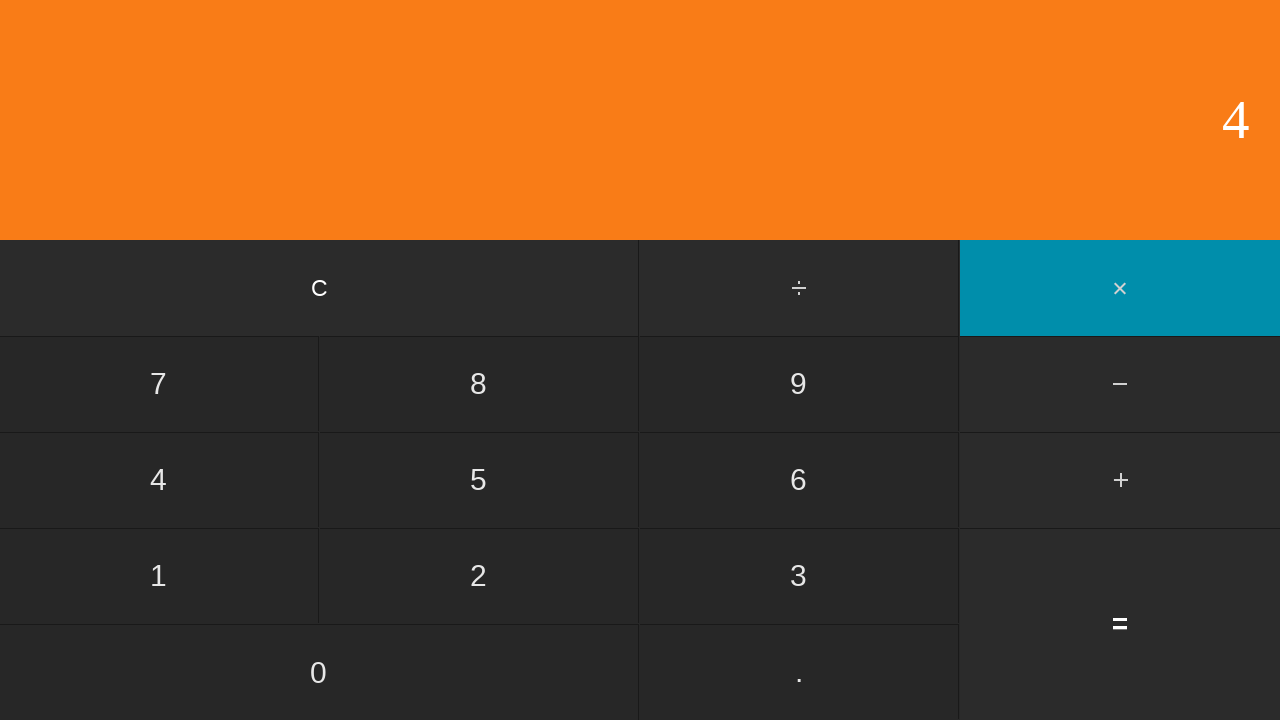

Clicked equals to calculate 6 * 4 = 24 at (1120, 624) on input[value='=']
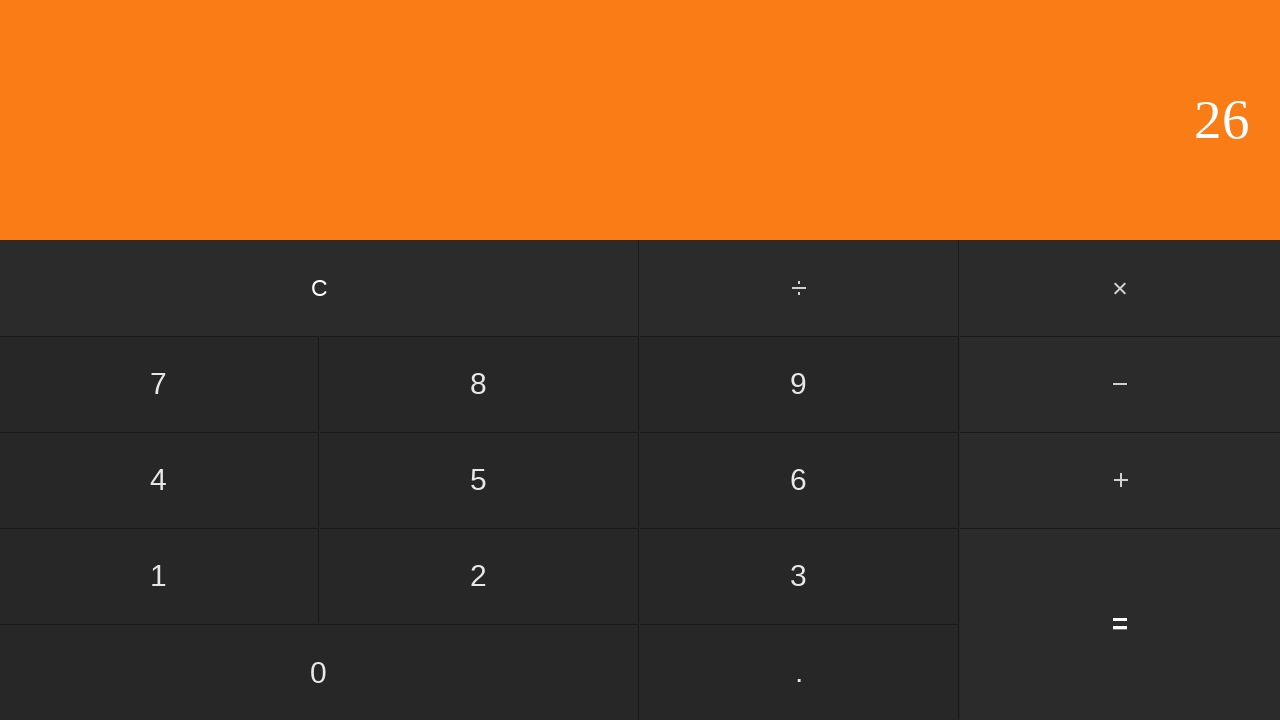

Waited for calculation result to display
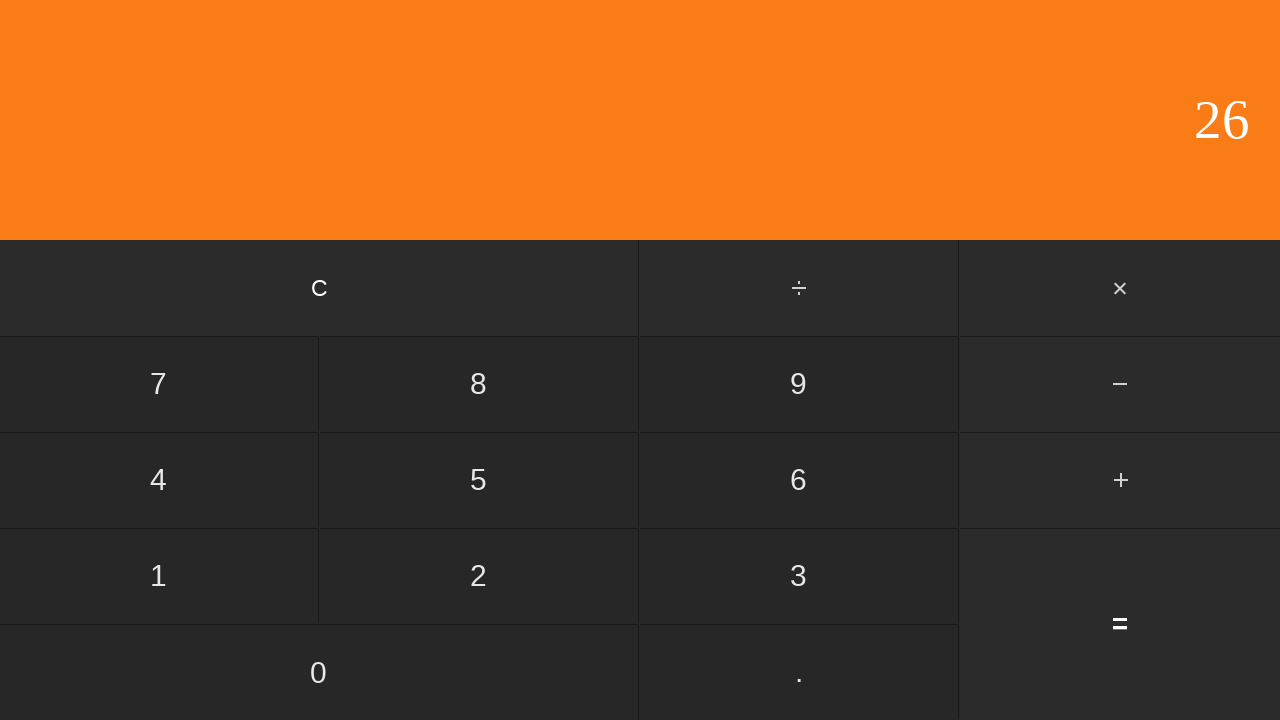

Clicked clear button to reset calculator at (320, 288) on input[value='C']
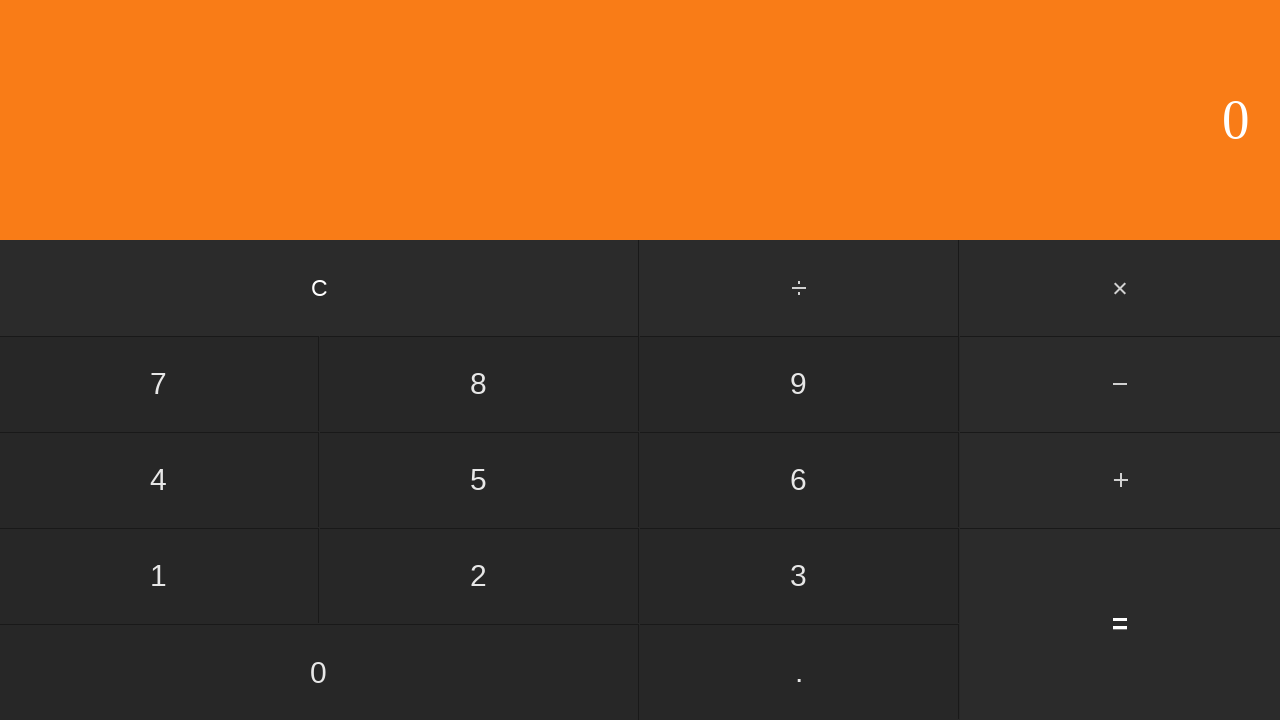

Waited for calculator to clear
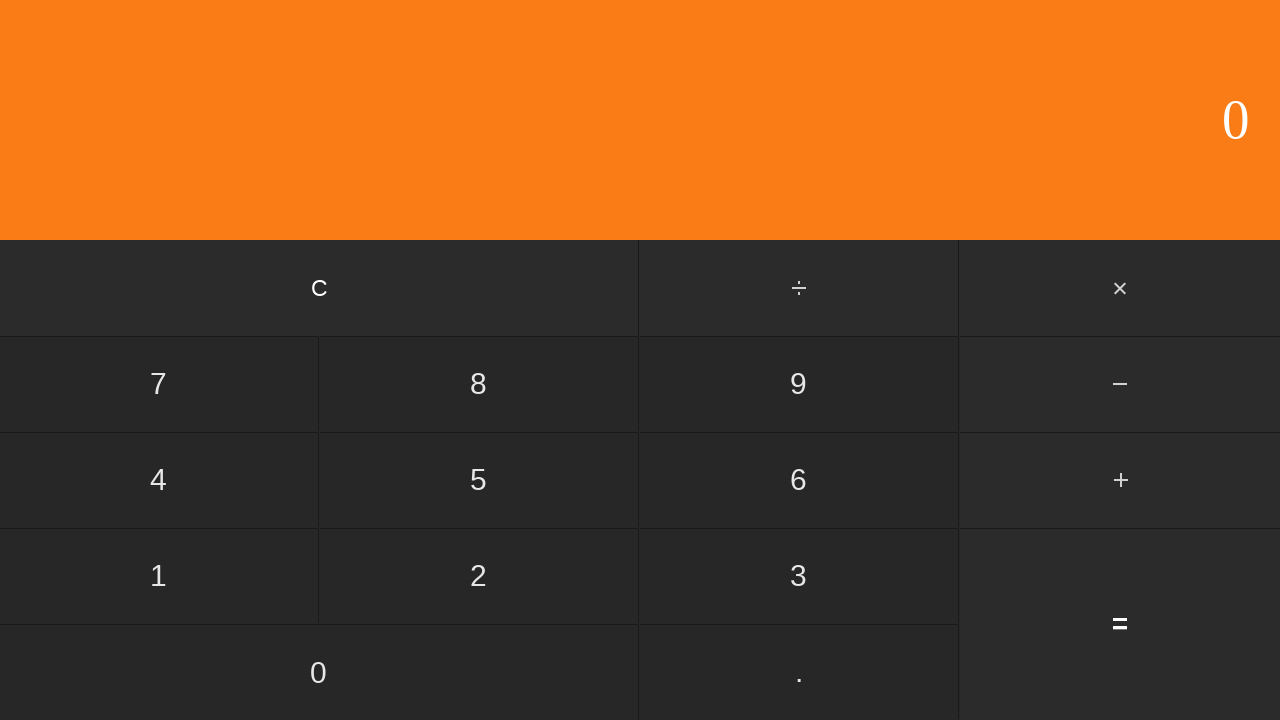

Clicked first number: 6 at (799, 480) on input[value='6']
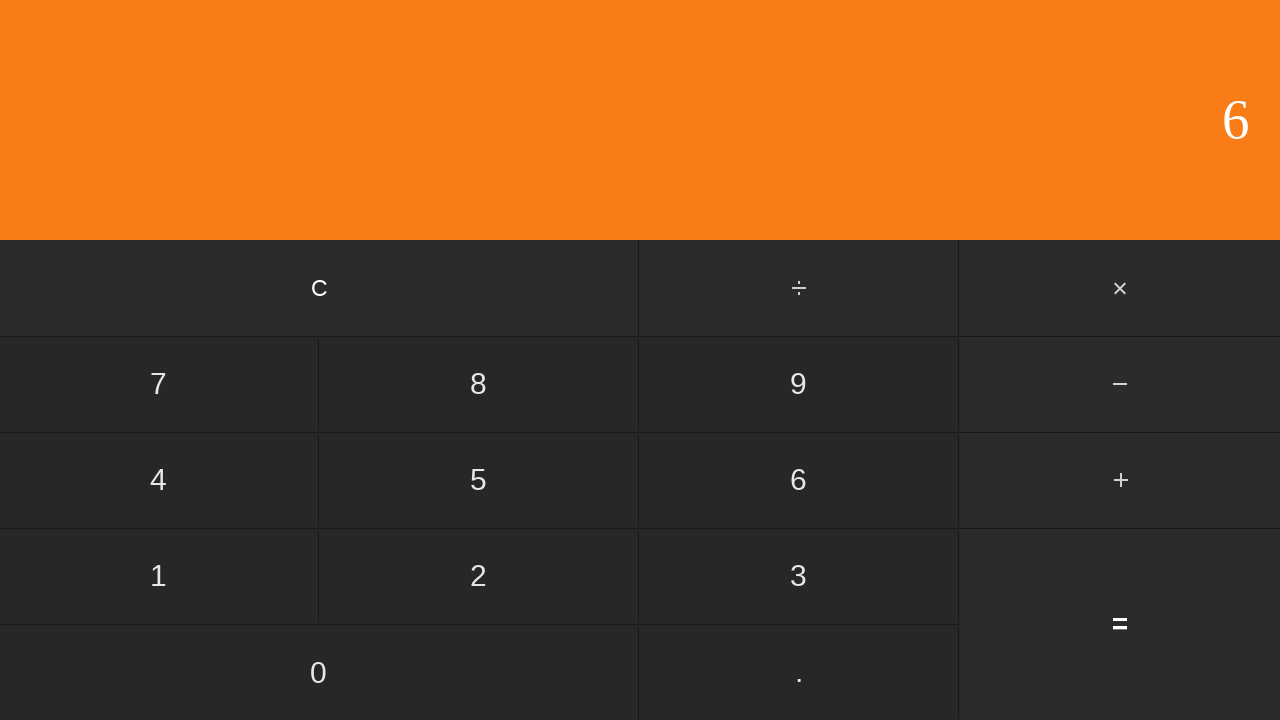

Clicked multiply button at (1120, 288) on #multiply
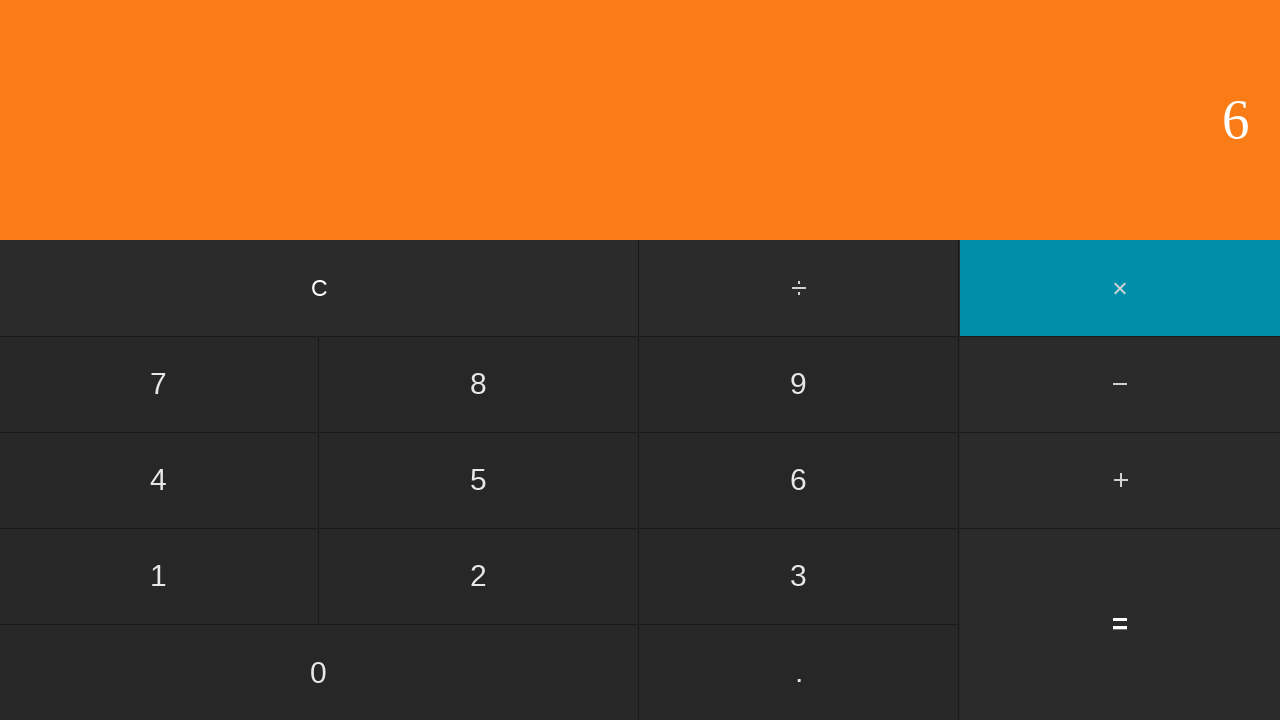

Clicked second number: 5 at (479, 480) on input[value='5']
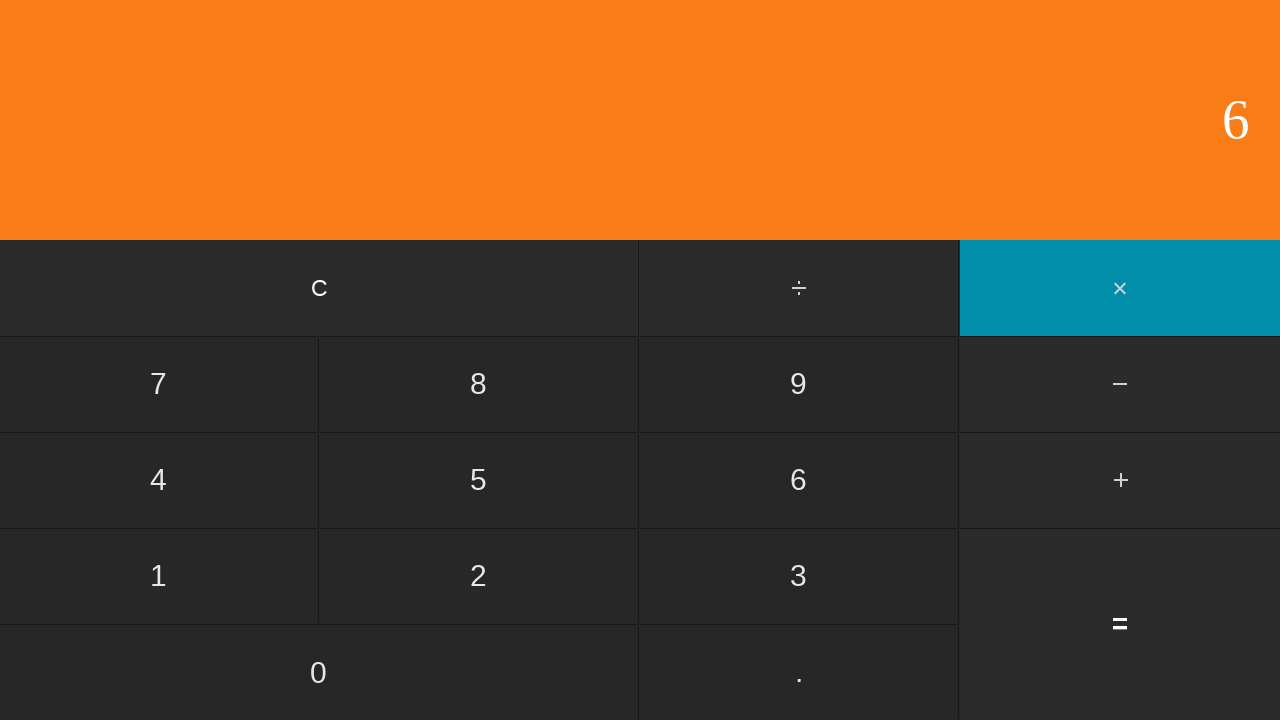

Clicked equals to calculate 6 * 5 = 30 at (1120, 624) on input[value='=']
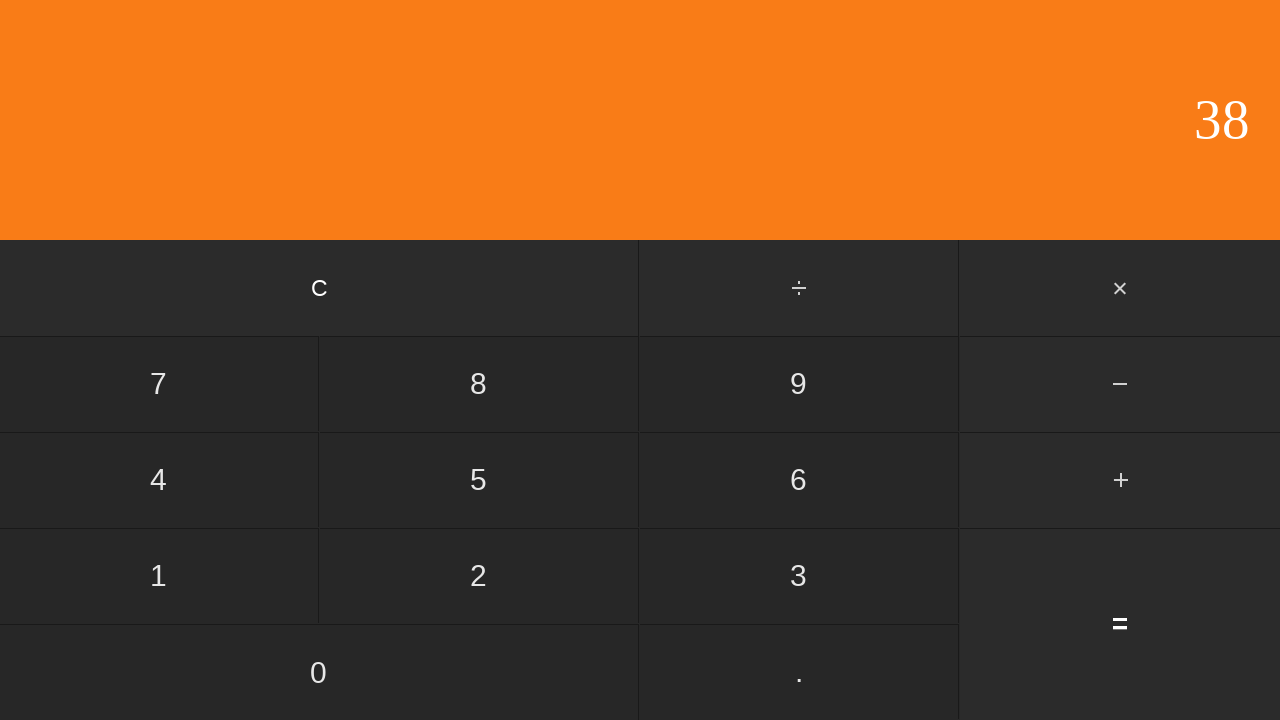

Waited for calculation result to display
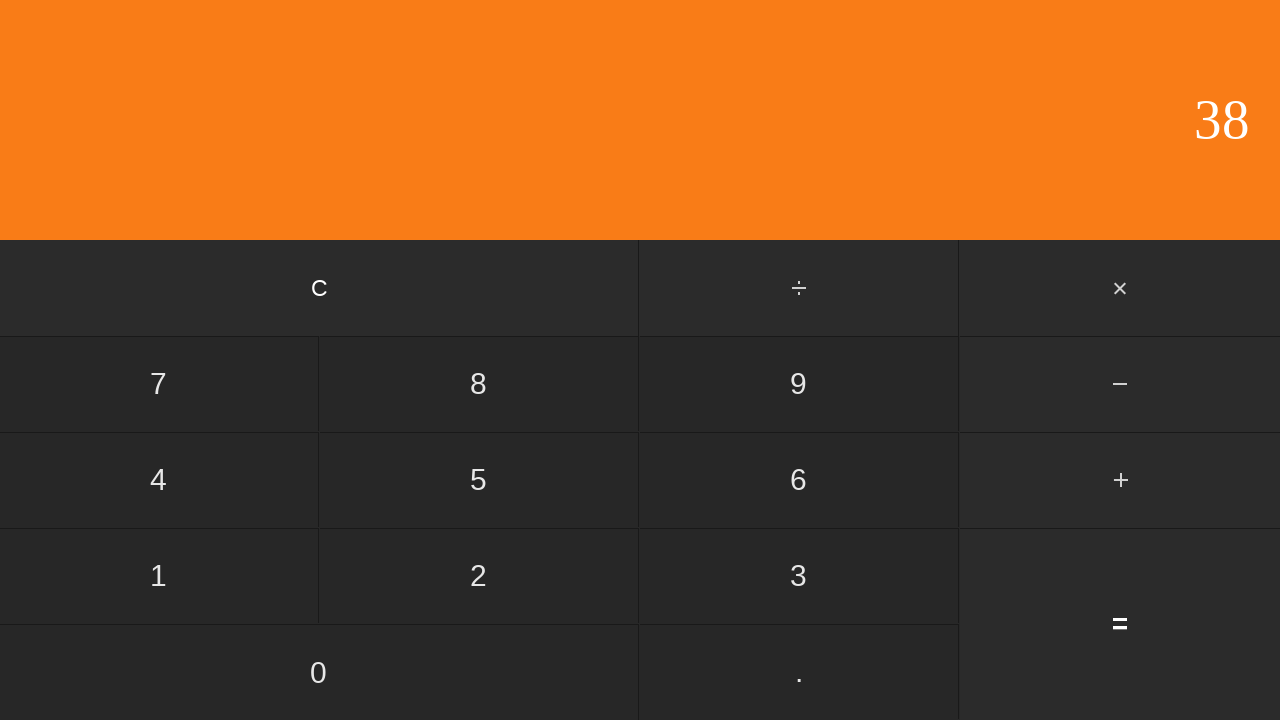

Clicked clear button to reset calculator at (320, 288) on input[value='C']
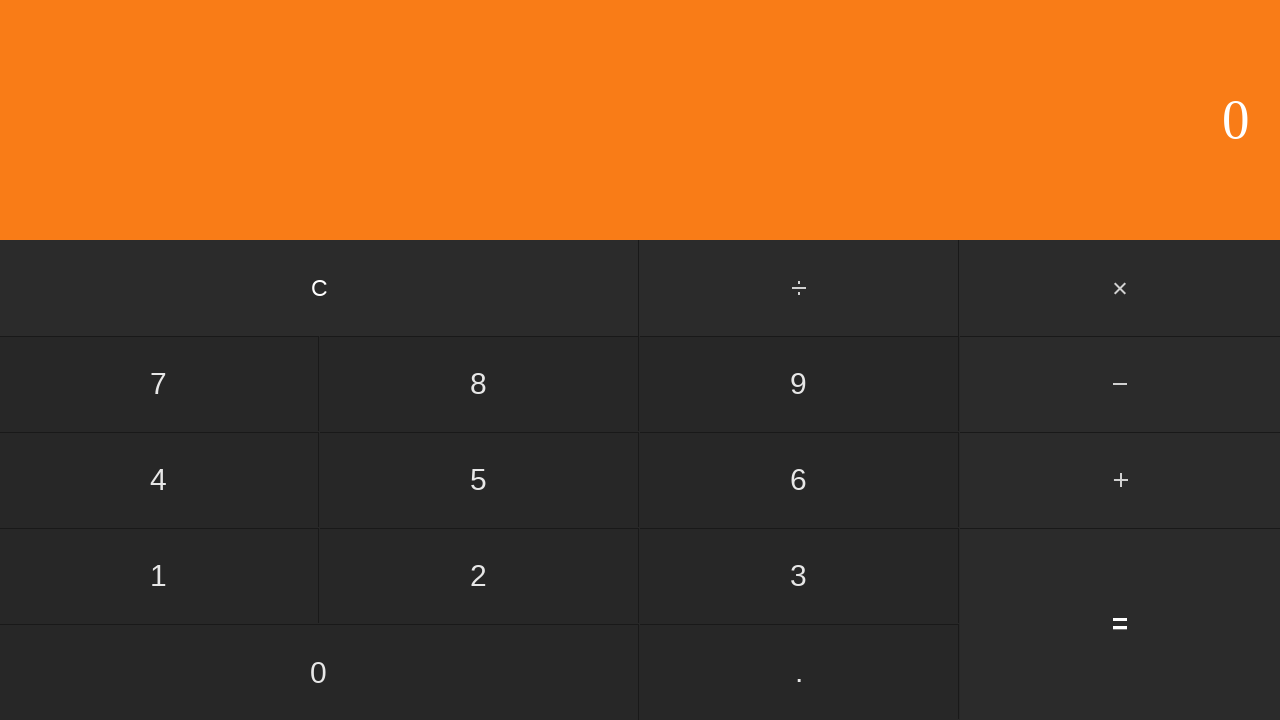

Waited for calculator to clear
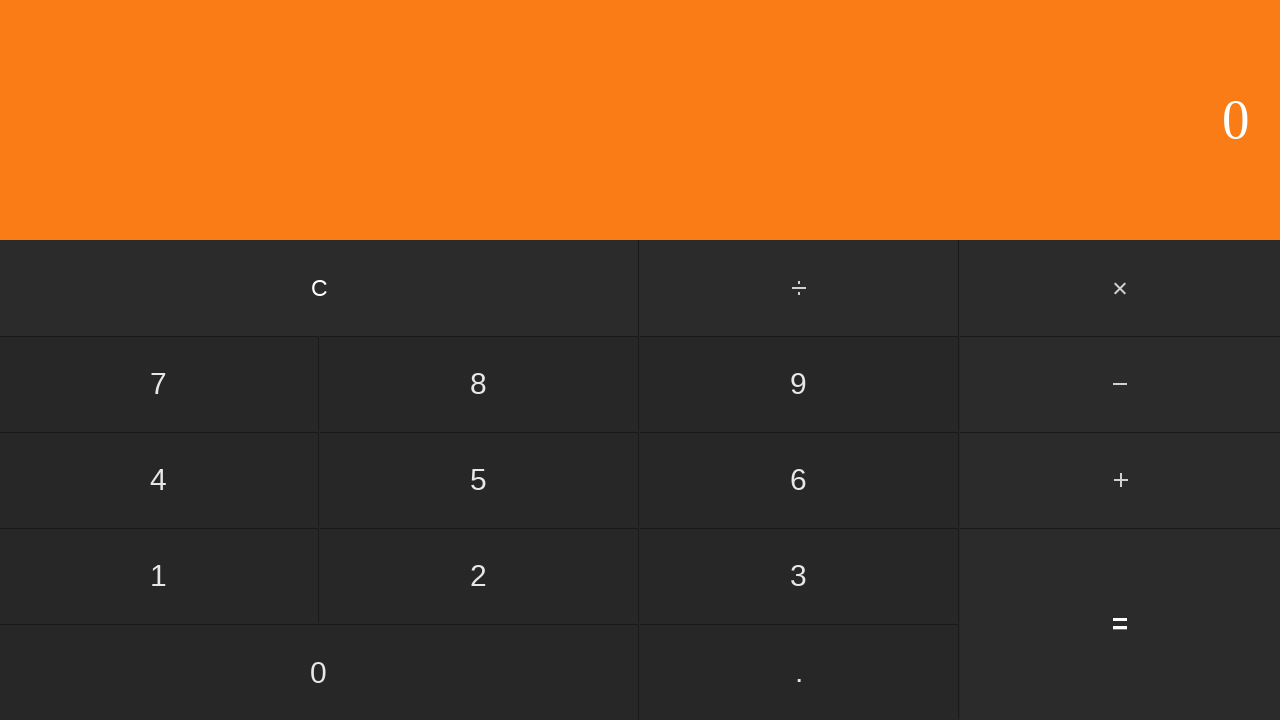

Clicked first number: 6 at (799, 480) on input[value='6']
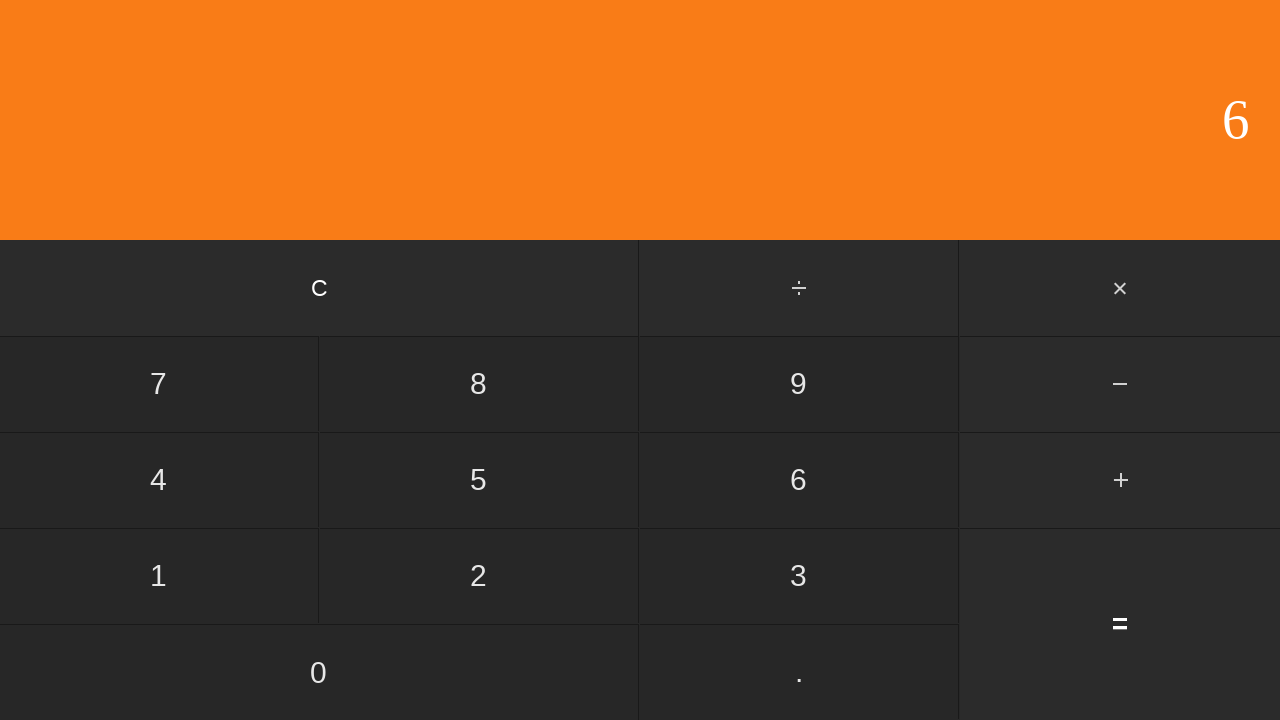

Clicked multiply button at (1120, 288) on #multiply
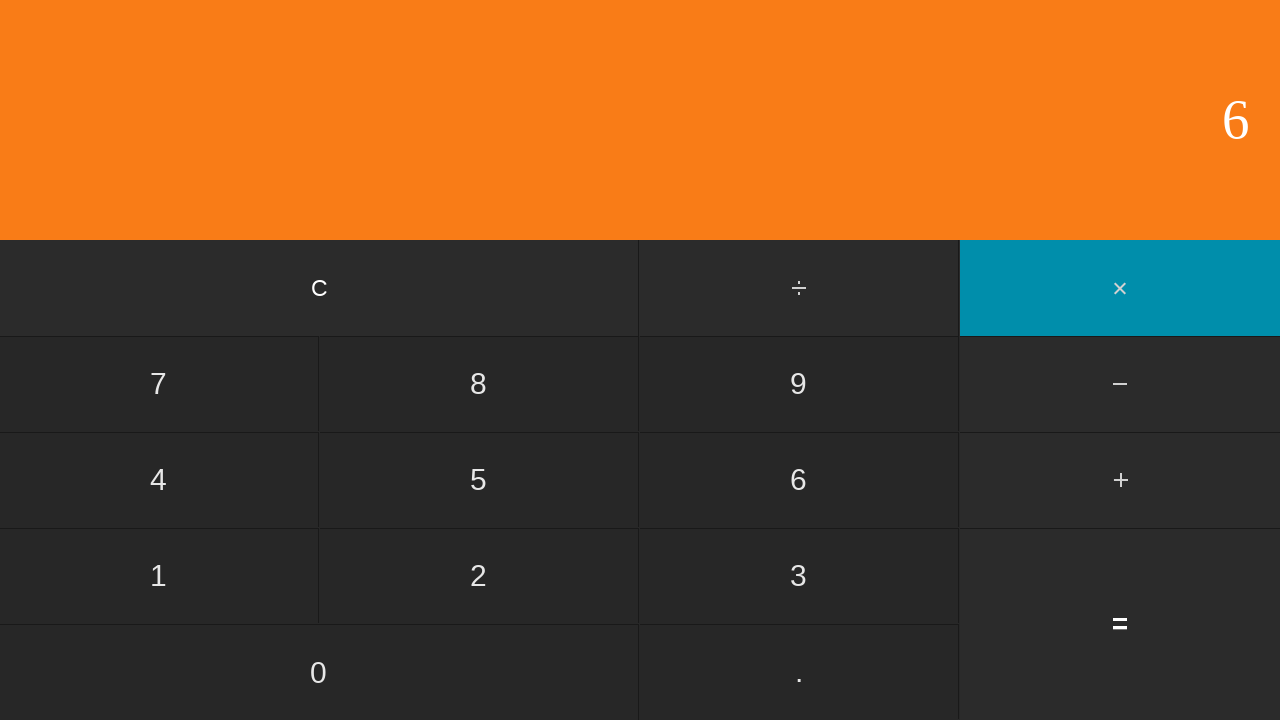

Clicked second number: 6 at (799, 480) on input[value='6']
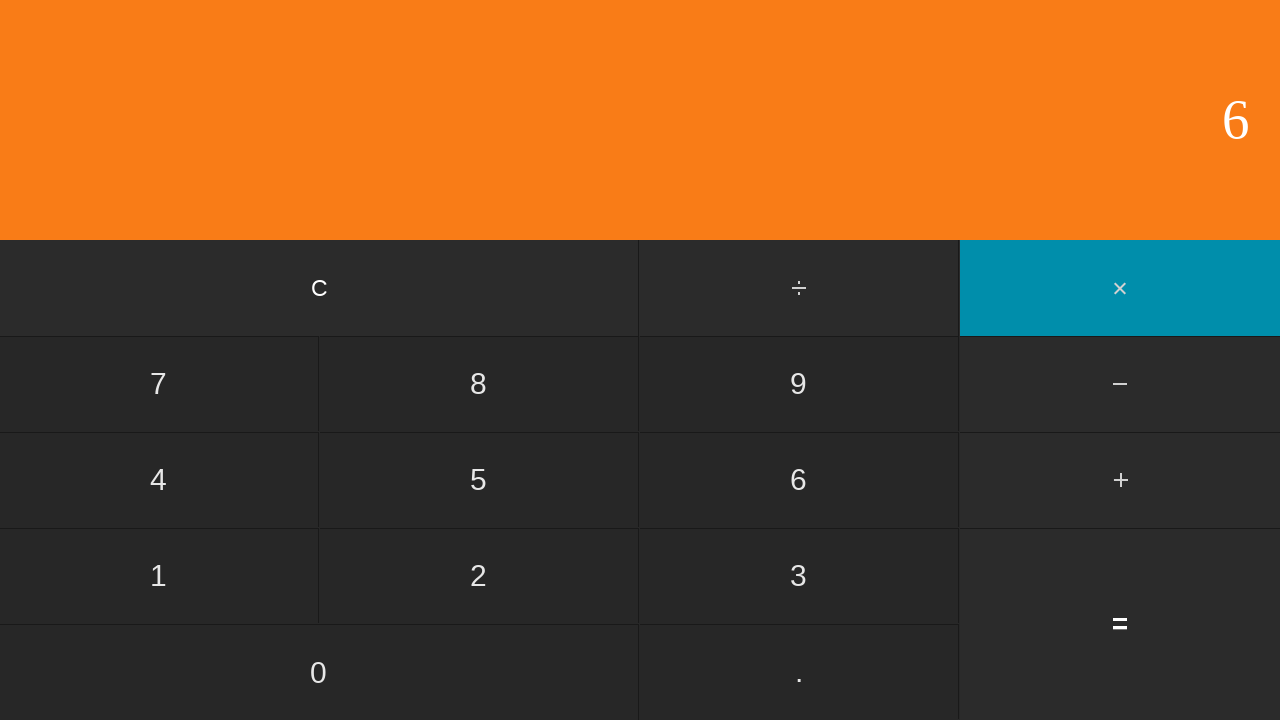

Clicked equals to calculate 6 * 6 = 36 at (1120, 624) on input[value='=']
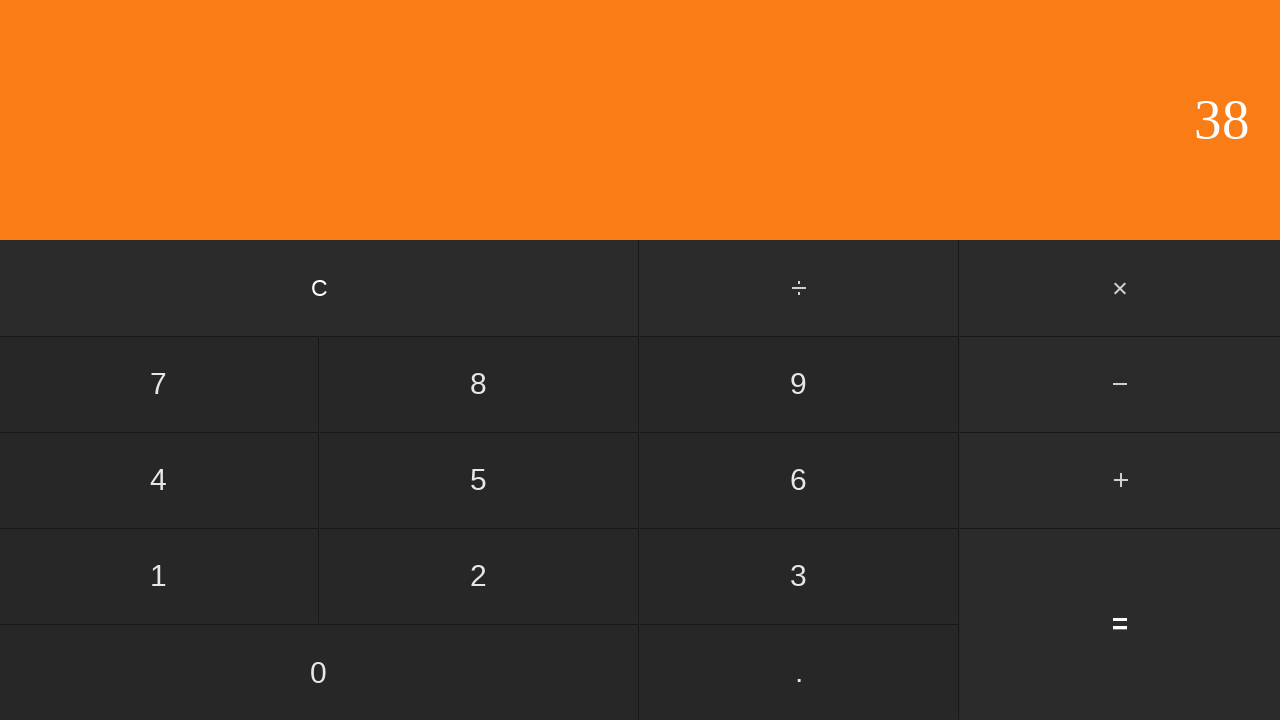

Waited for calculation result to display
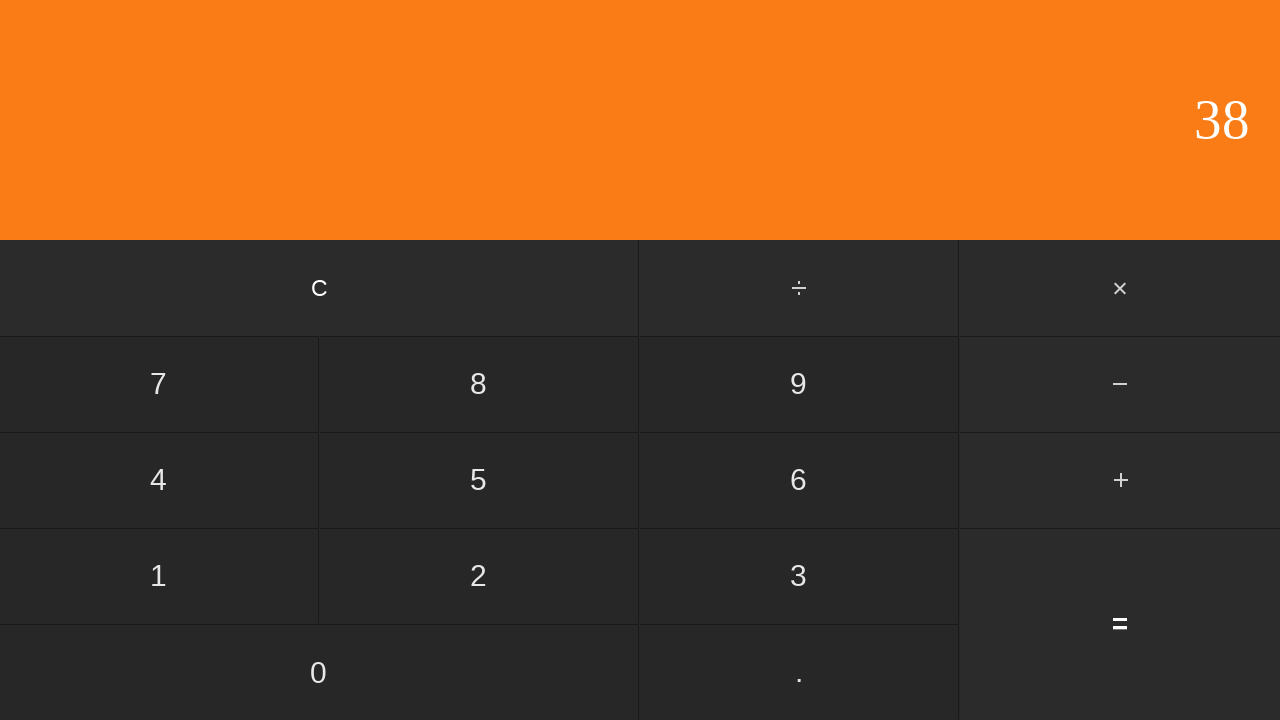

Clicked clear button to reset calculator at (320, 288) on input[value='C']
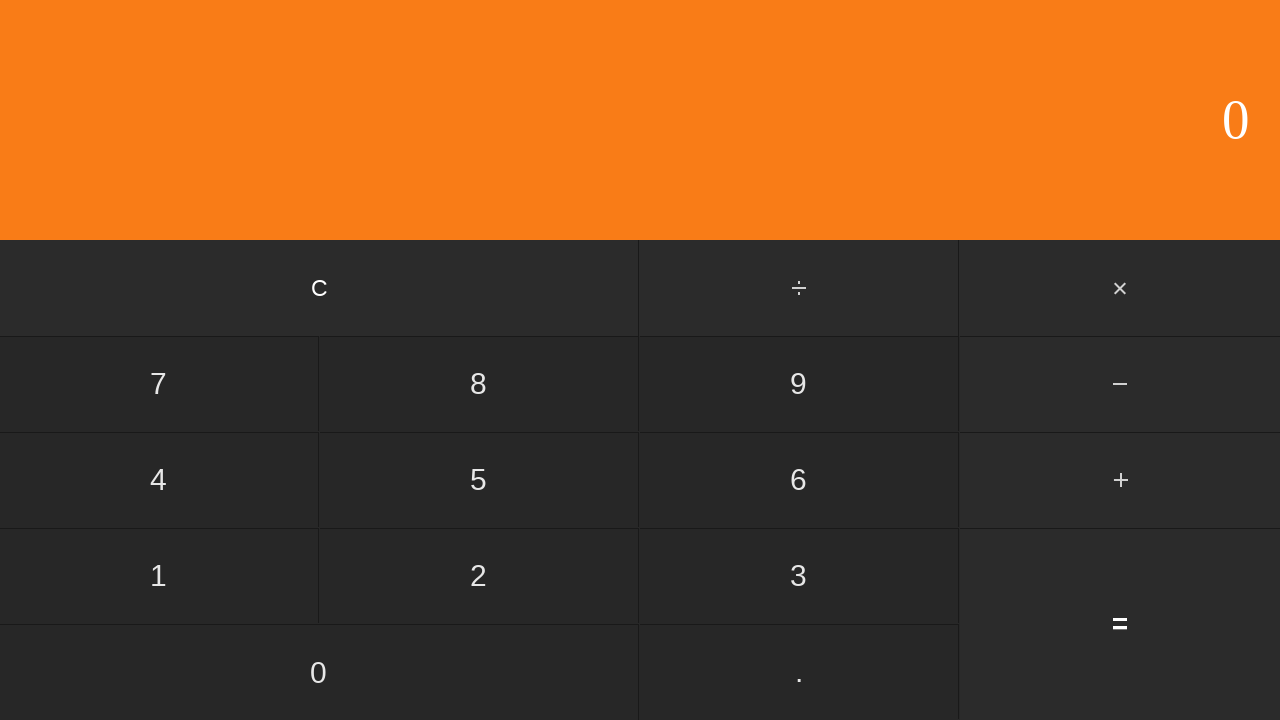

Waited for calculator to clear
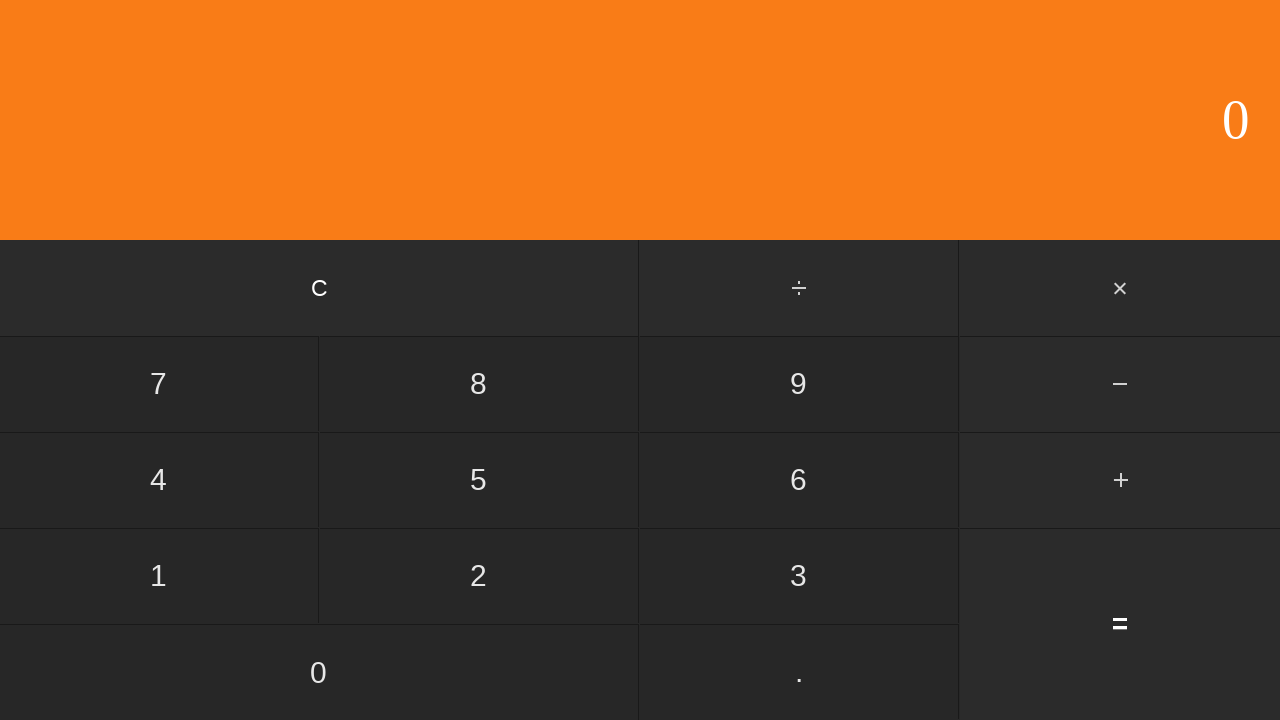

Clicked first number: 6 at (799, 480) on input[value='6']
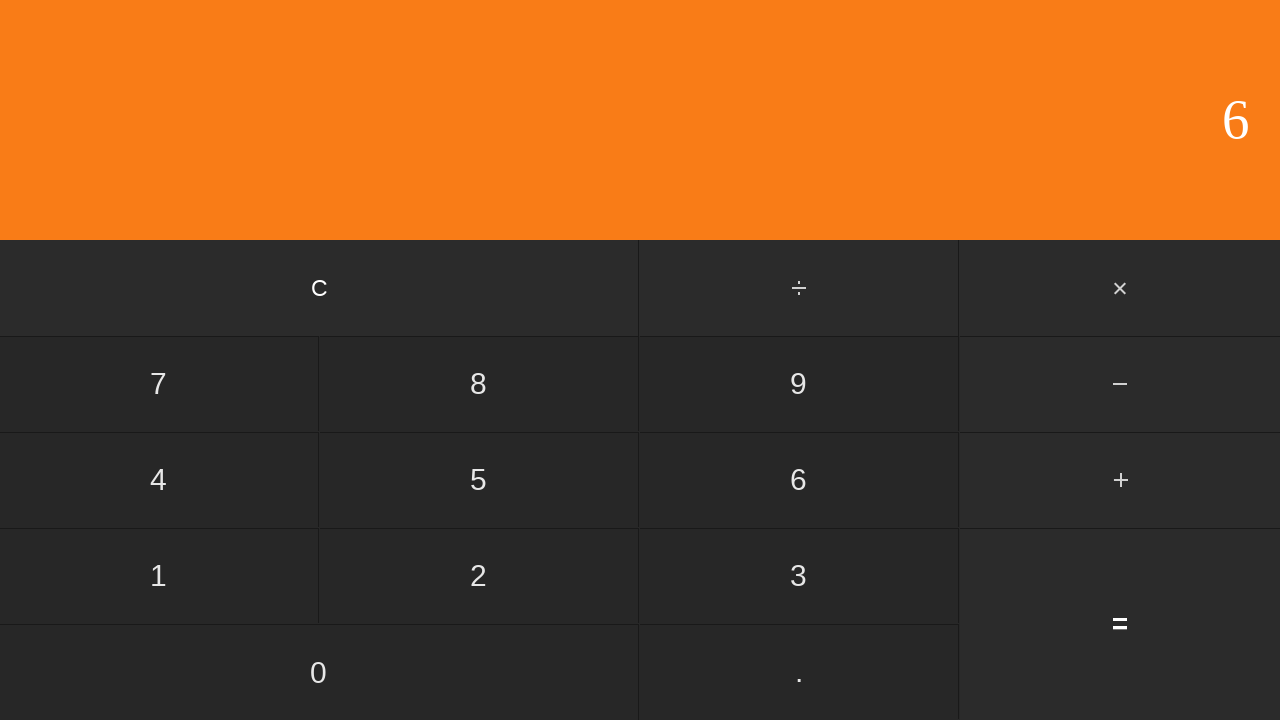

Clicked multiply button at (1120, 288) on #multiply
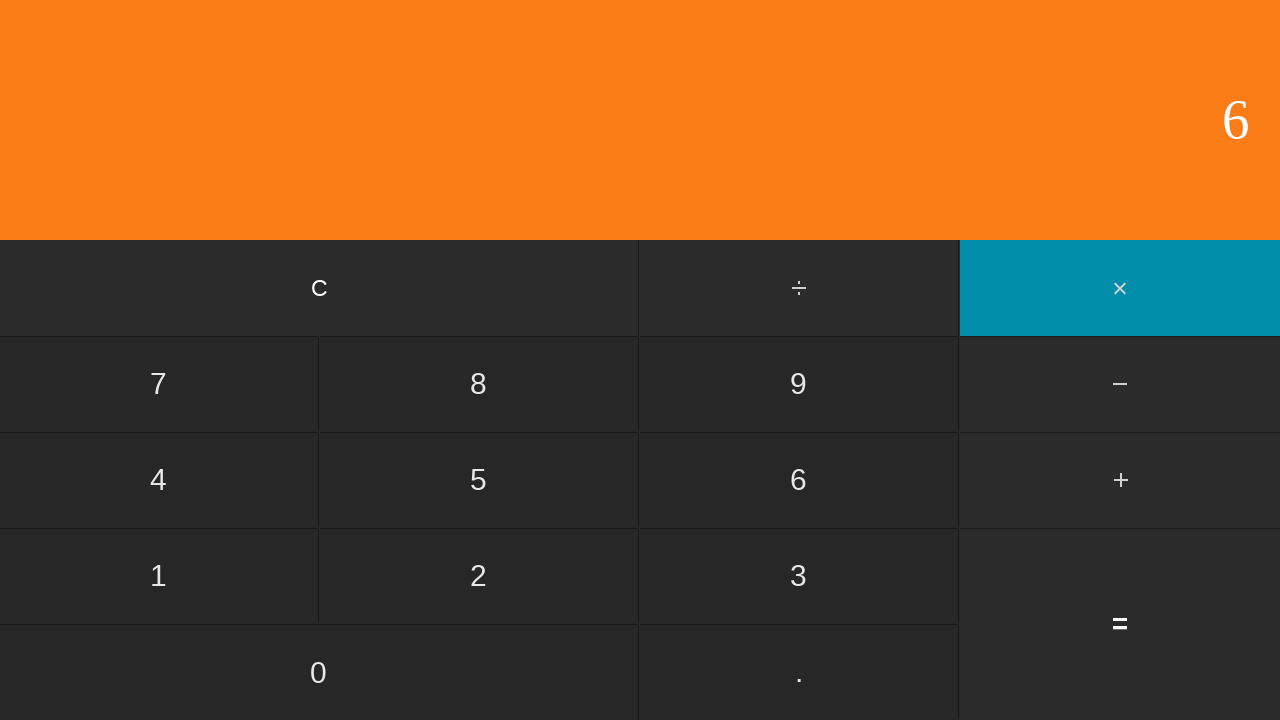

Clicked second number: 7 at (159, 384) on input[value='7']
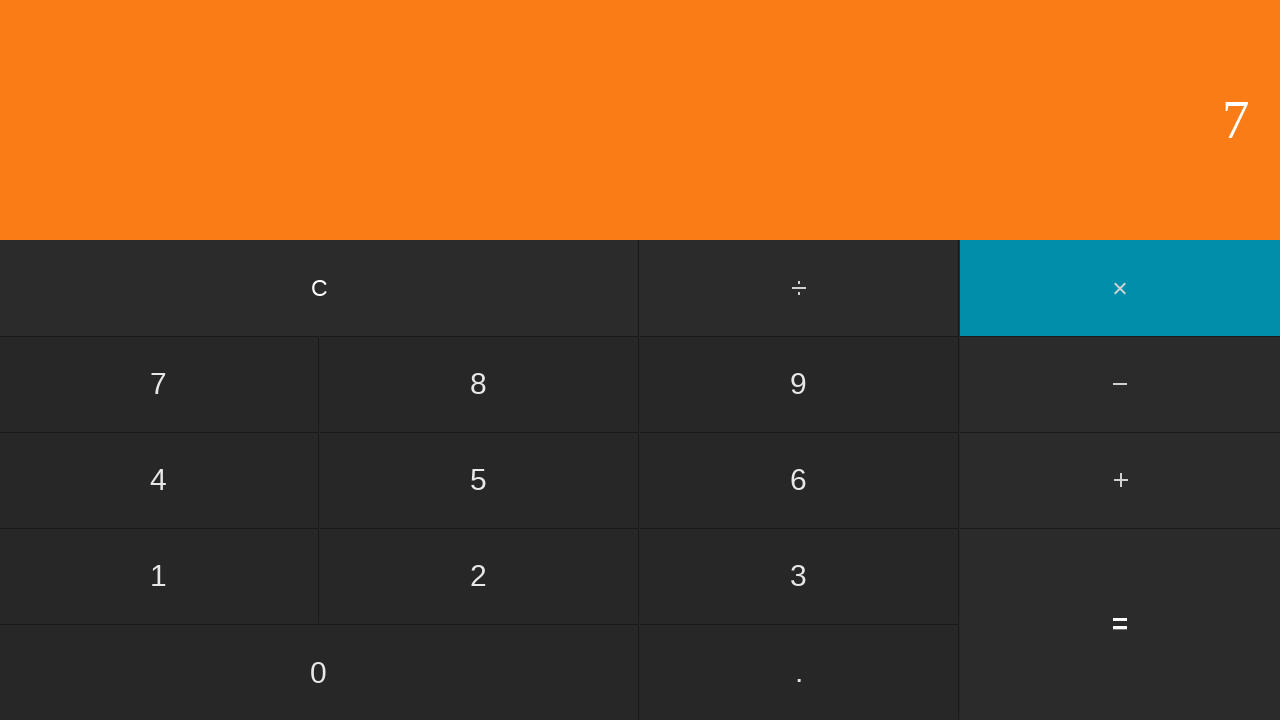

Clicked equals to calculate 6 * 7 = 42 at (1120, 624) on input[value='=']
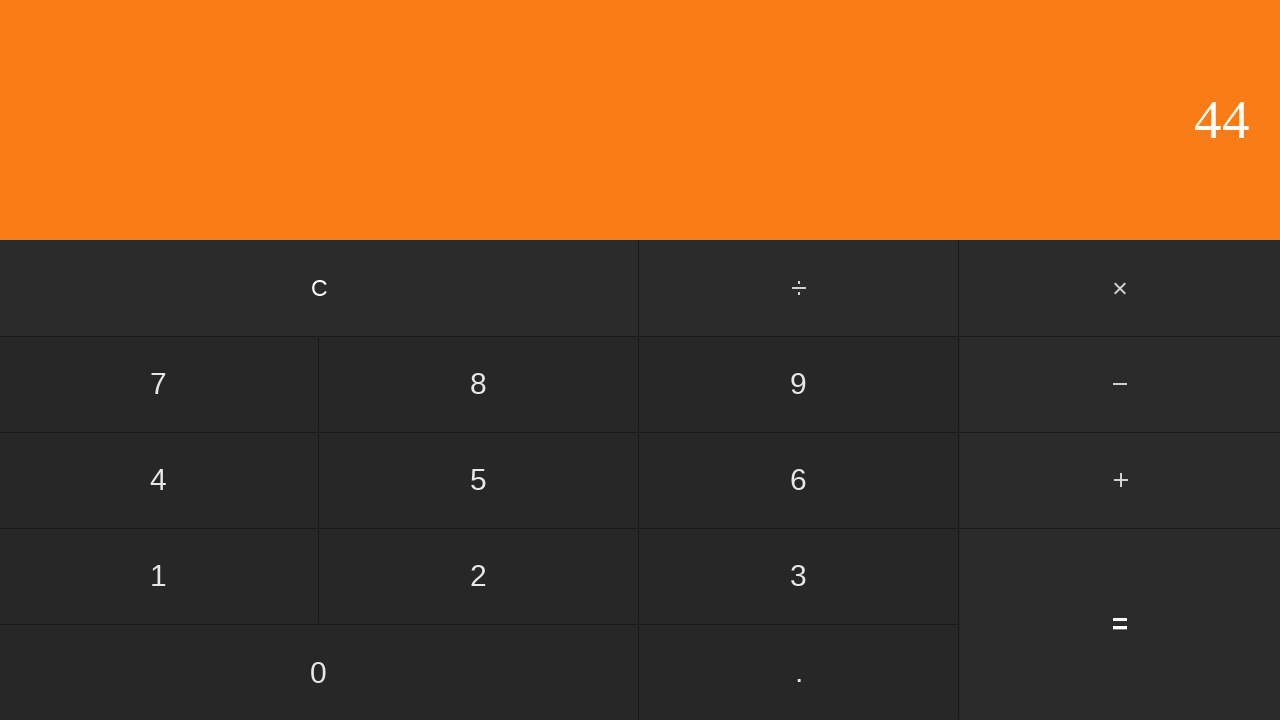

Waited for calculation result to display
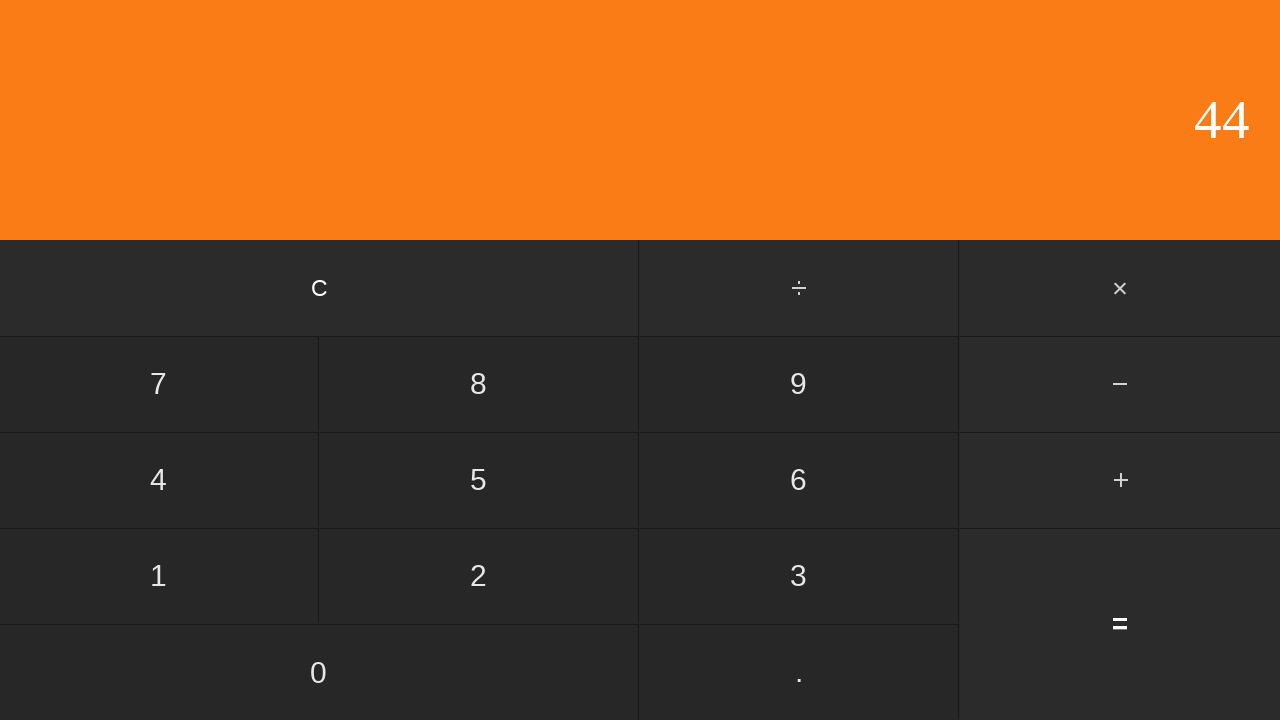

Clicked clear button to reset calculator at (320, 288) on input[value='C']
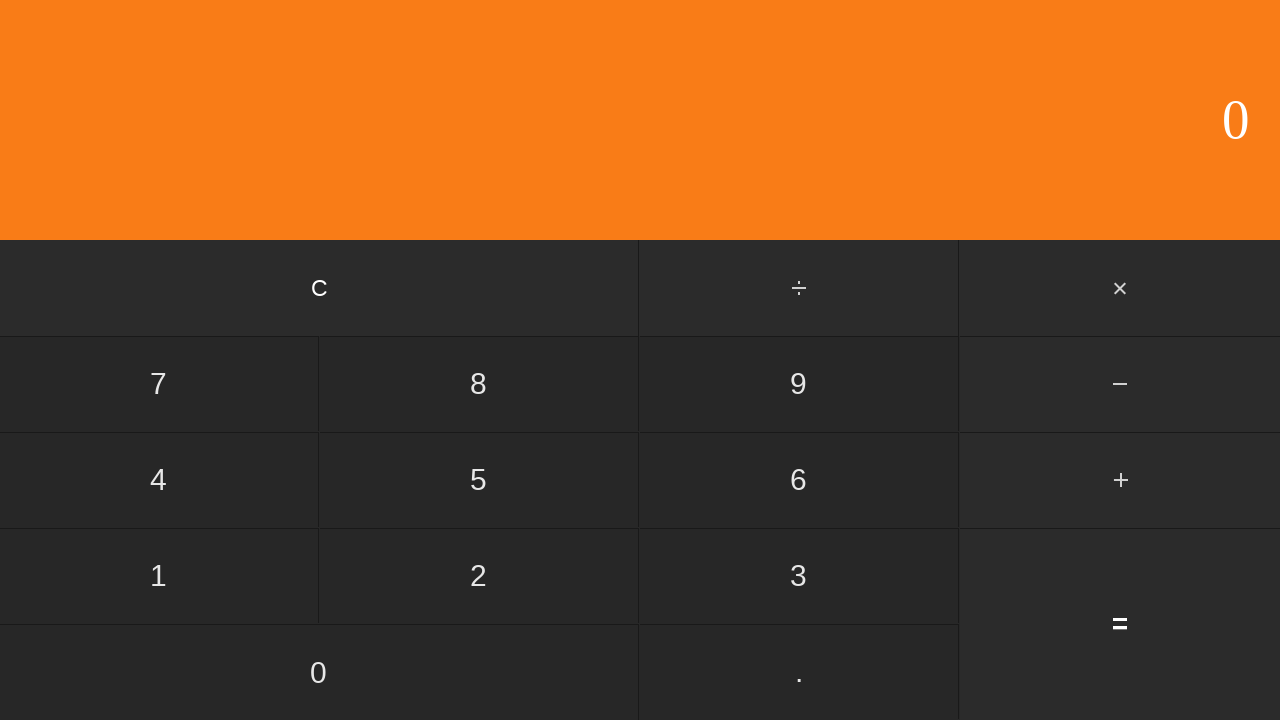

Waited for calculator to clear
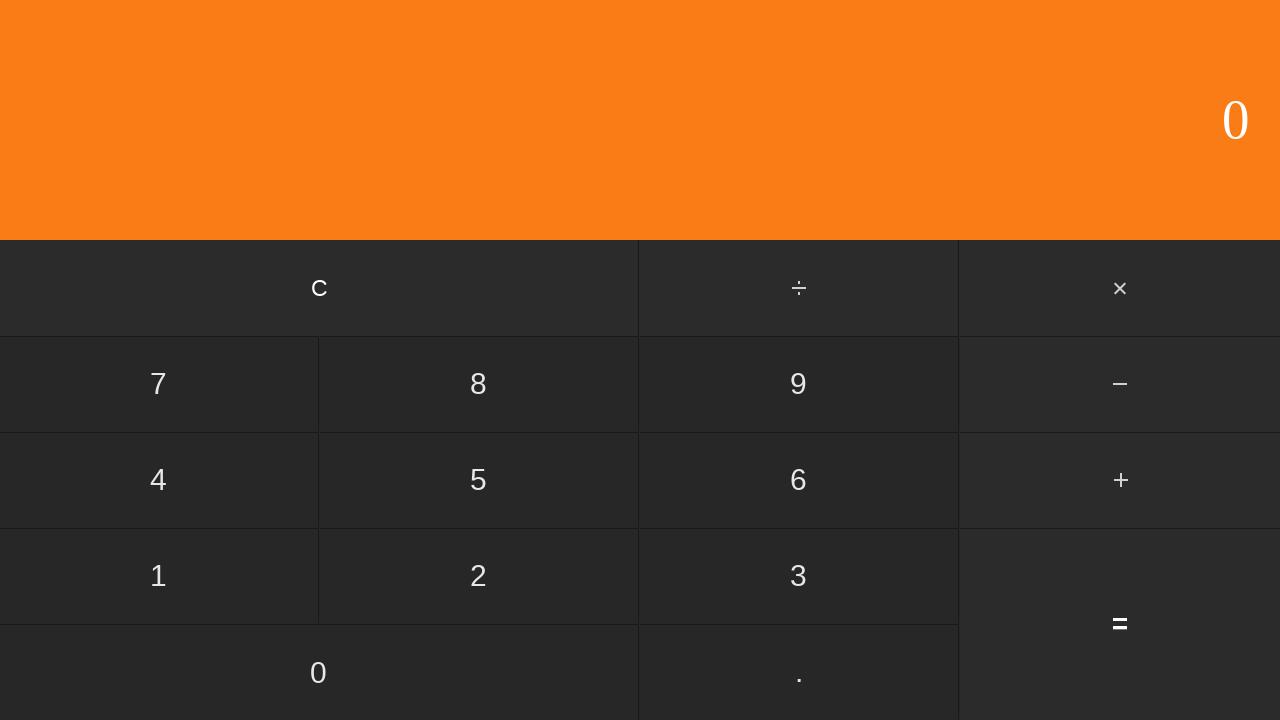

Clicked first number: 6 at (799, 480) on input[value='6']
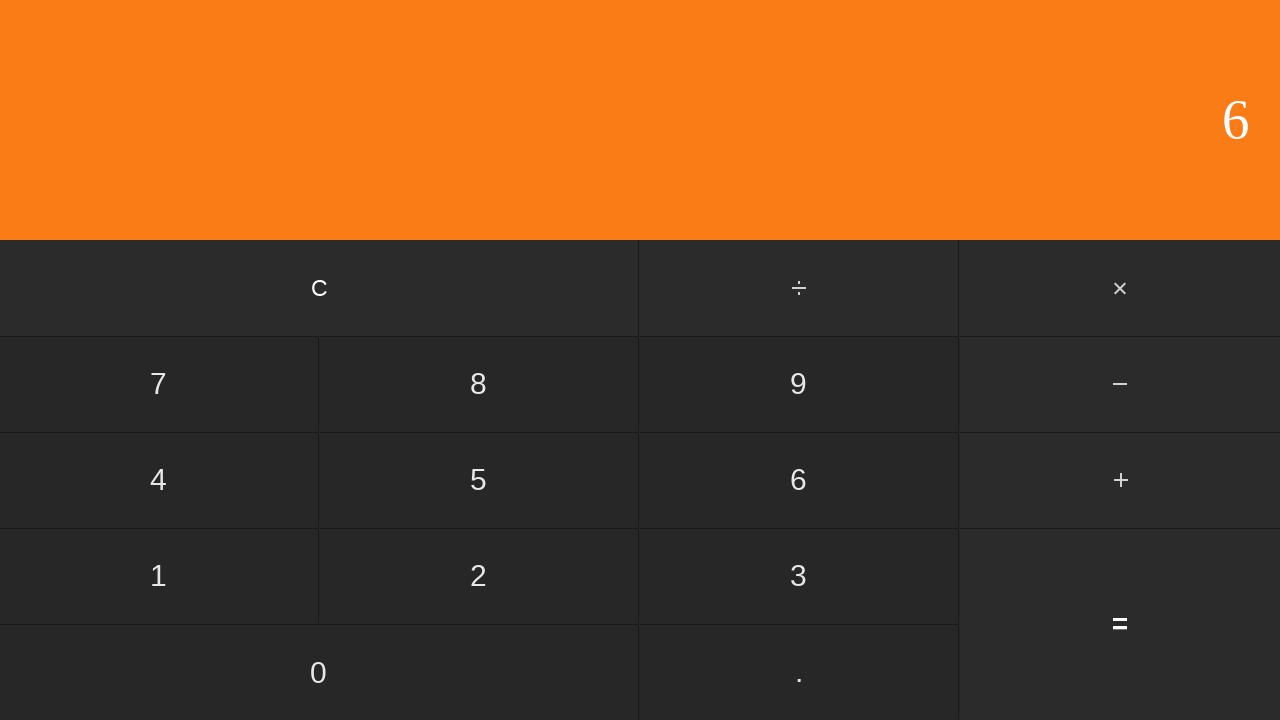

Clicked multiply button at (1120, 288) on #multiply
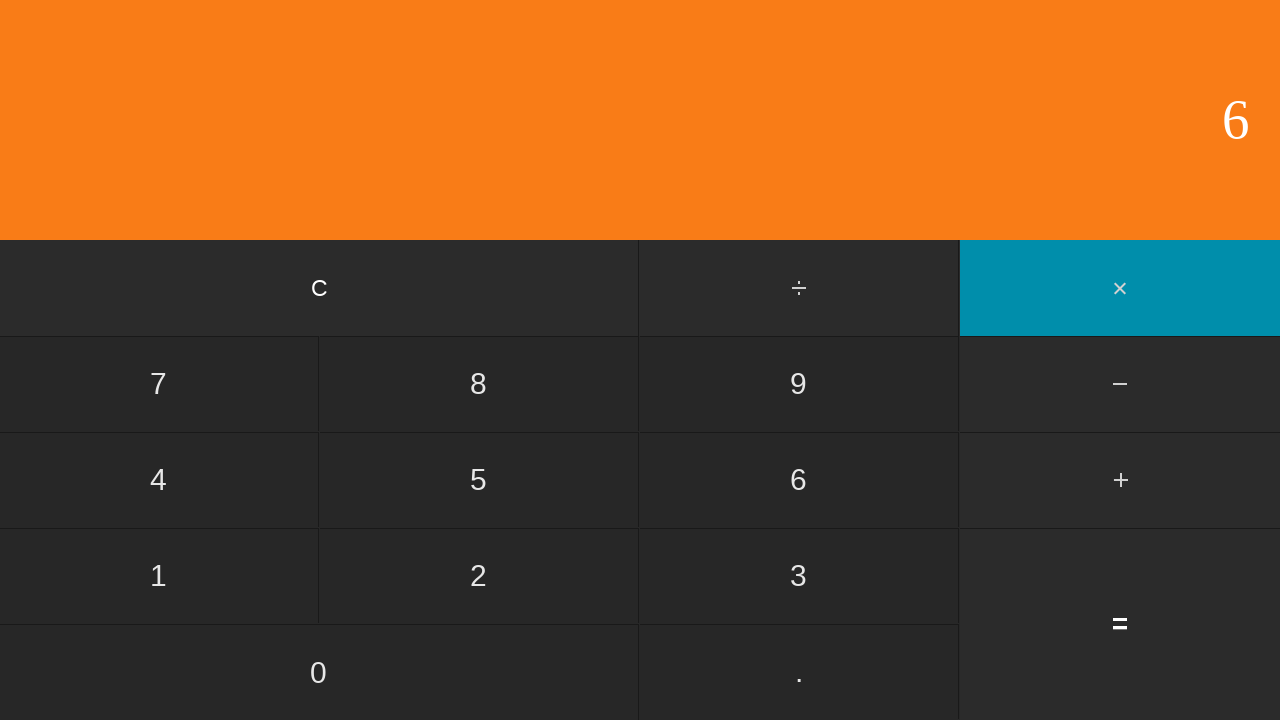

Clicked second number: 8 at (479, 384) on input[value='8']
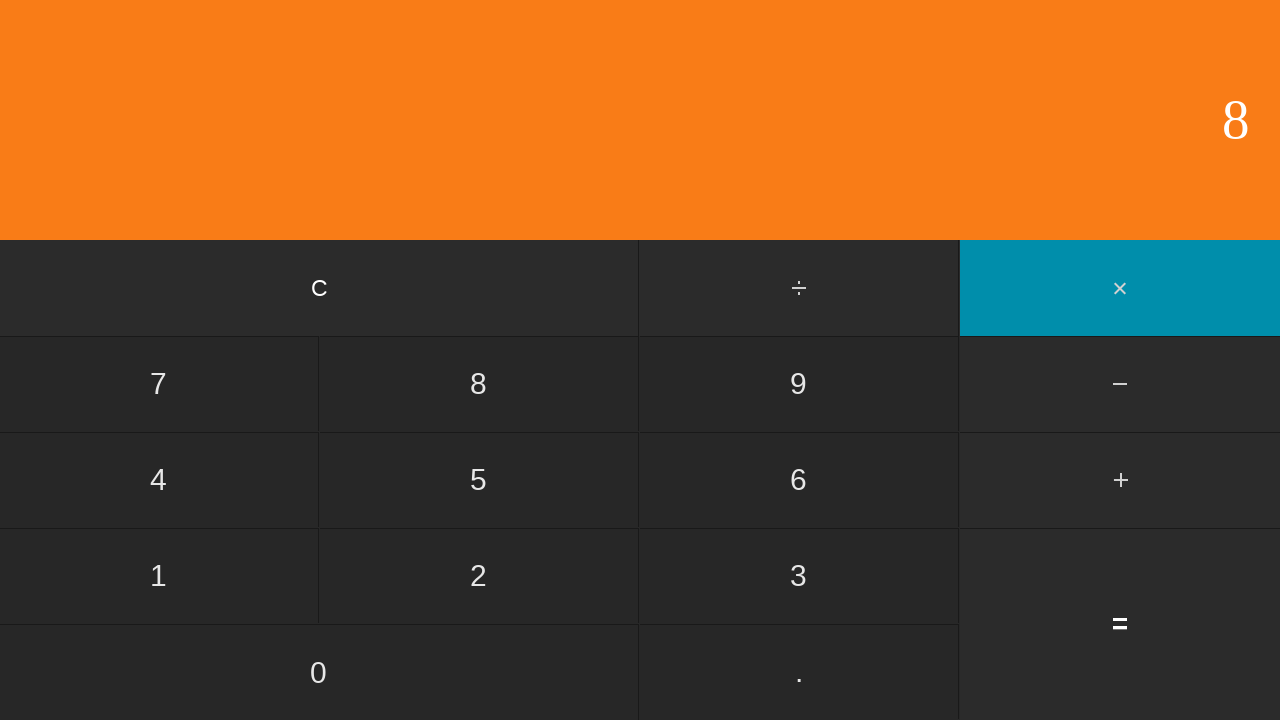

Clicked equals to calculate 6 * 8 = 48 at (1120, 624) on input[value='=']
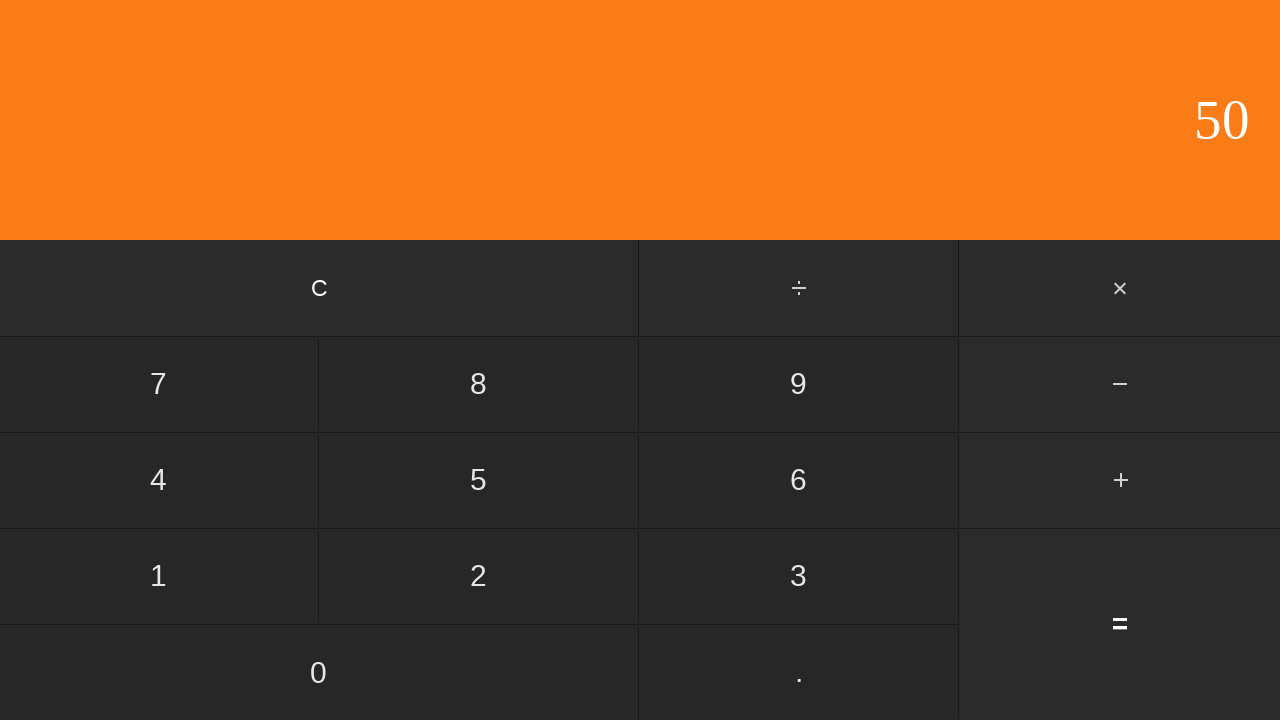

Waited for calculation result to display
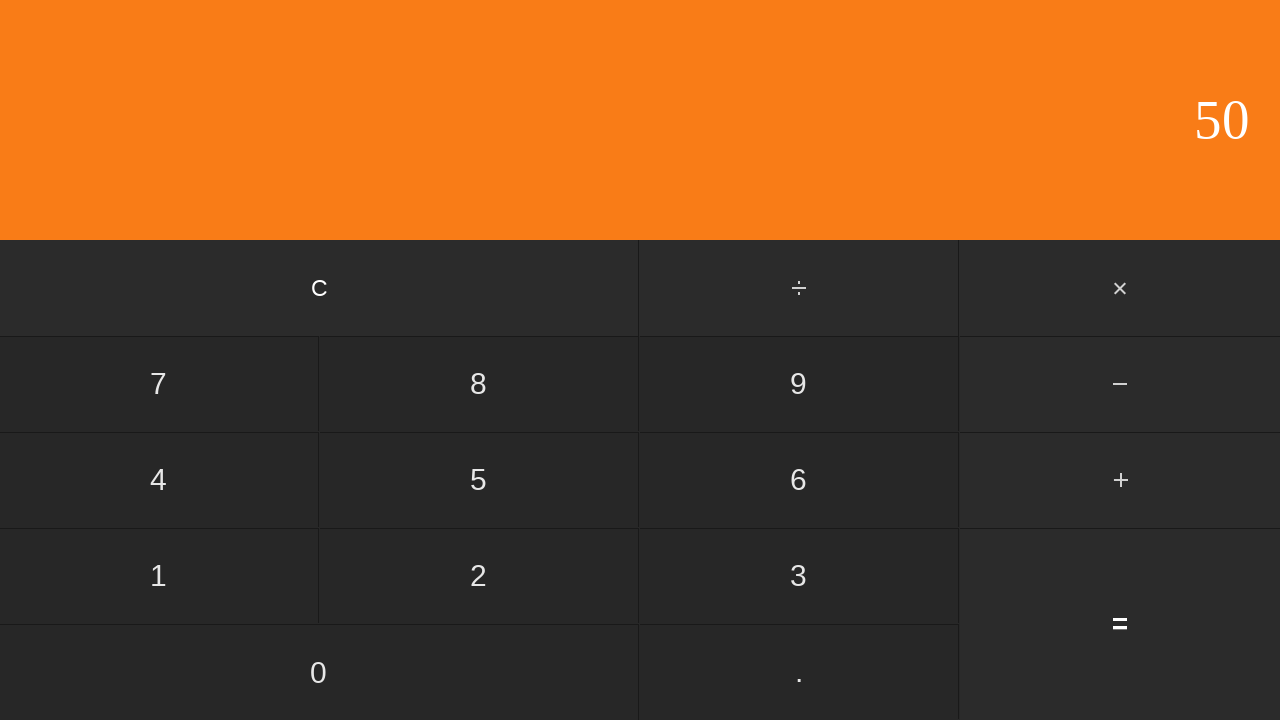

Clicked clear button to reset calculator at (320, 288) on input[value='C']
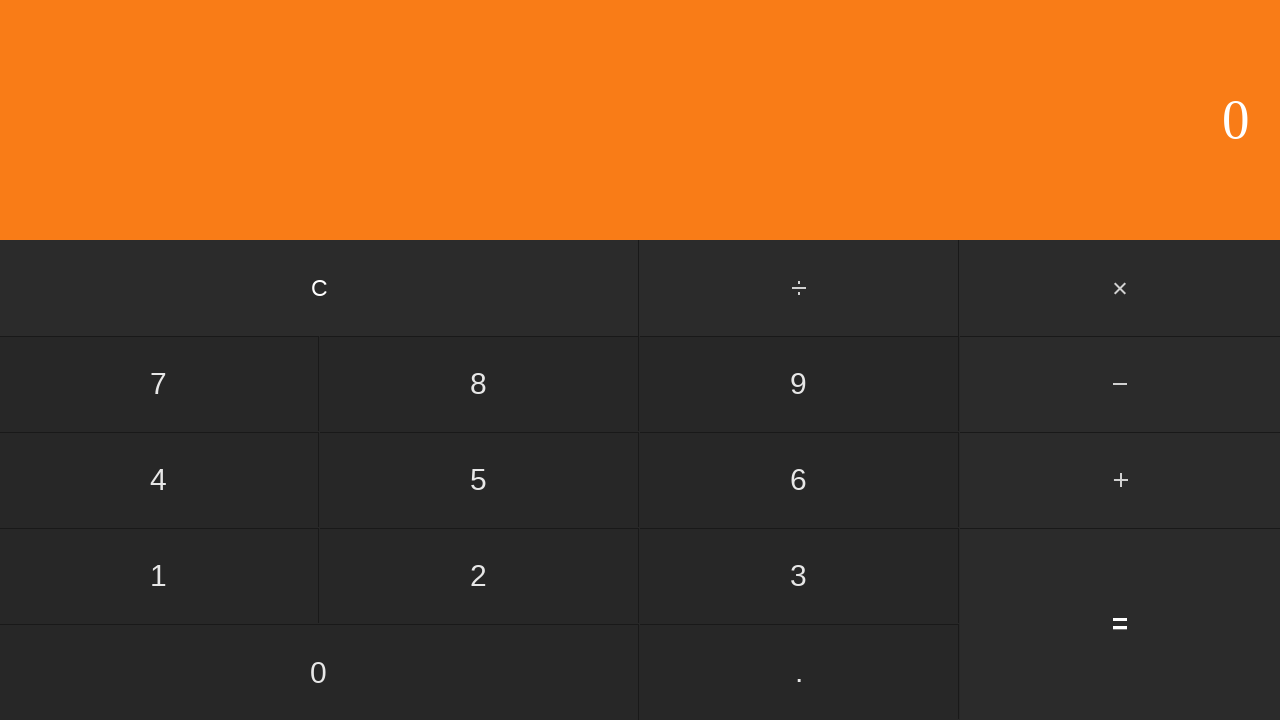

Waited for calculator to clear
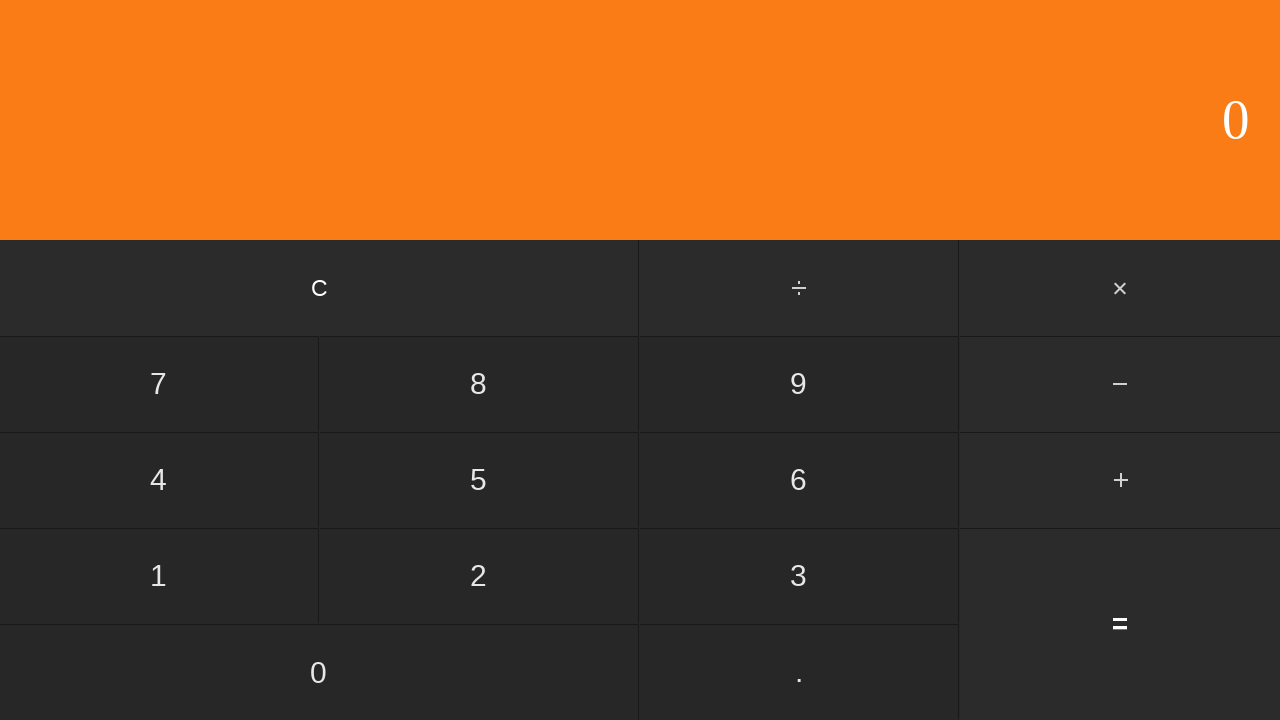

Clicked first number: 6 at (799, 480) on input[value='6']
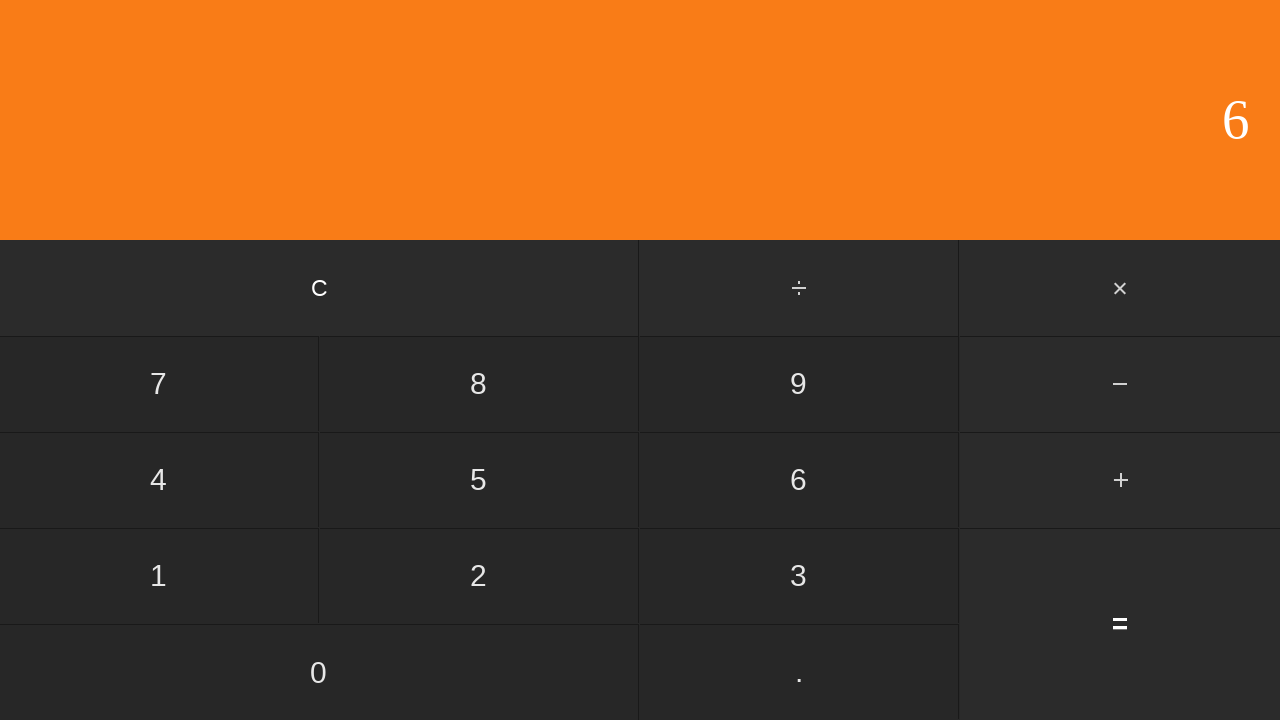

Clicked multiply button at (1120, 288) on #multiply
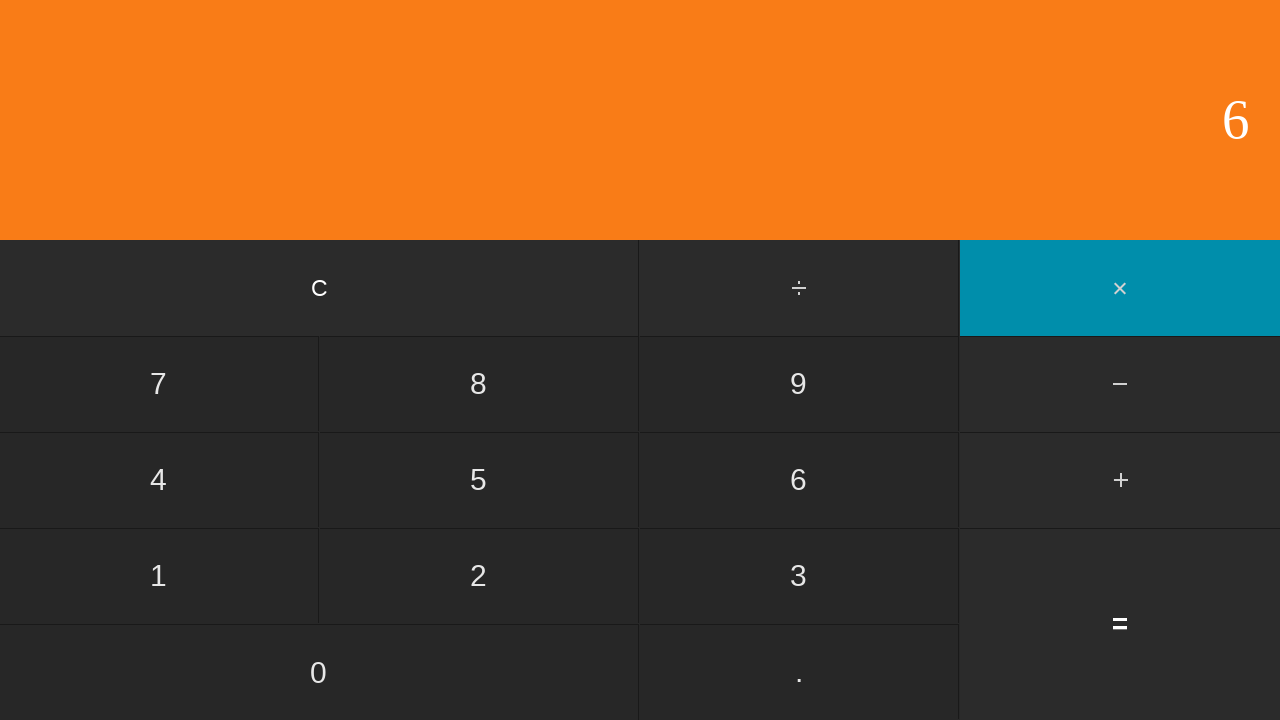

Clicked second number: 9 at (799, 384) on input[value='9']
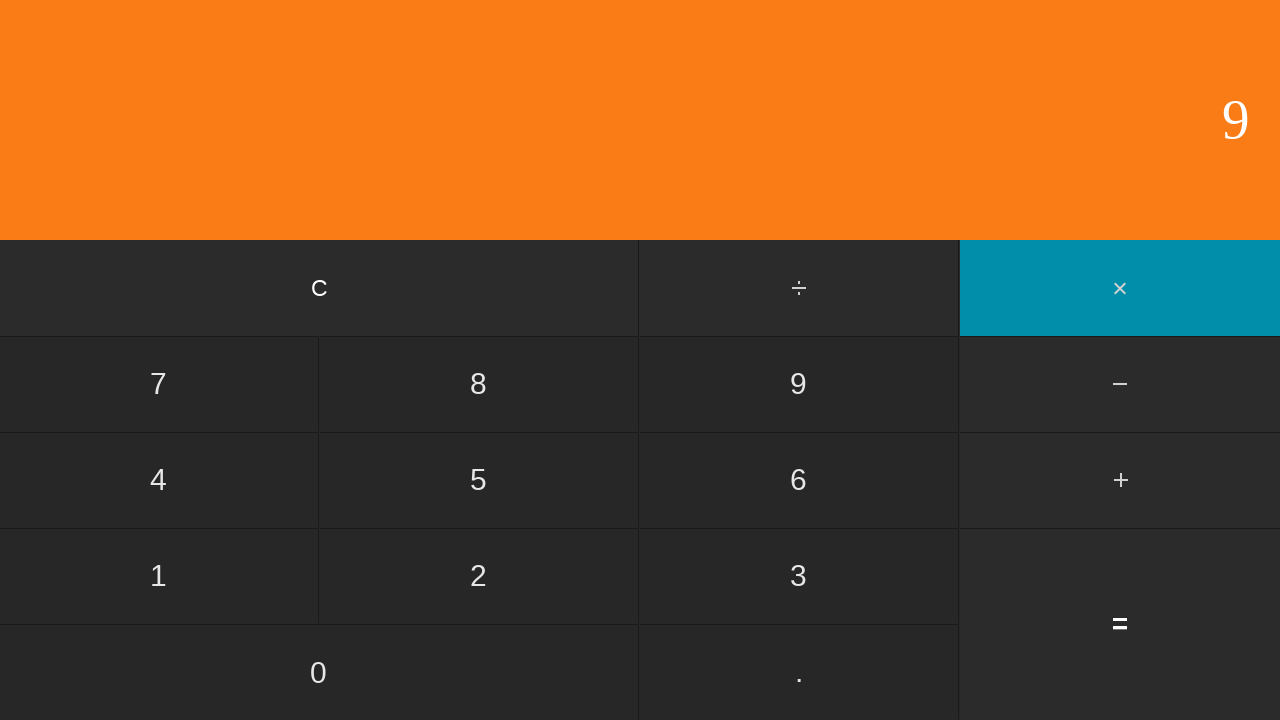

Clicked equals to calculate 6 * 9 = 54 at (1120, 624) on input[value='=']
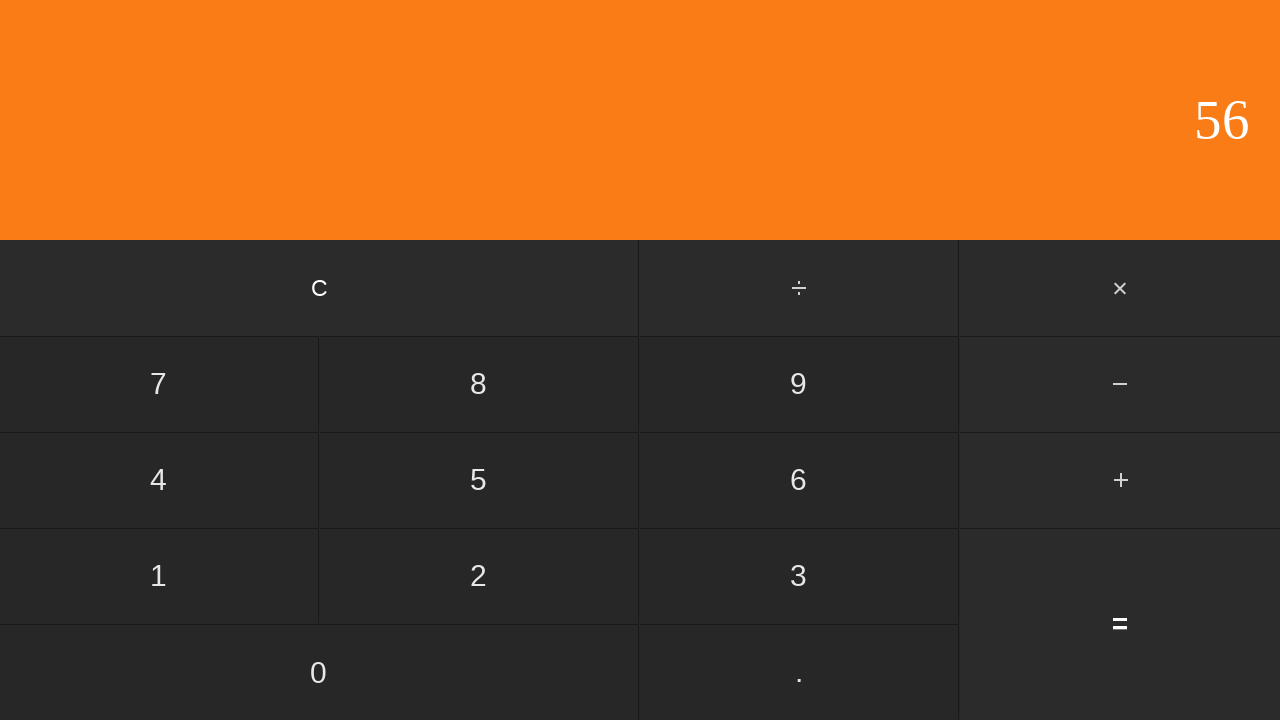

Waited for calculation result to display
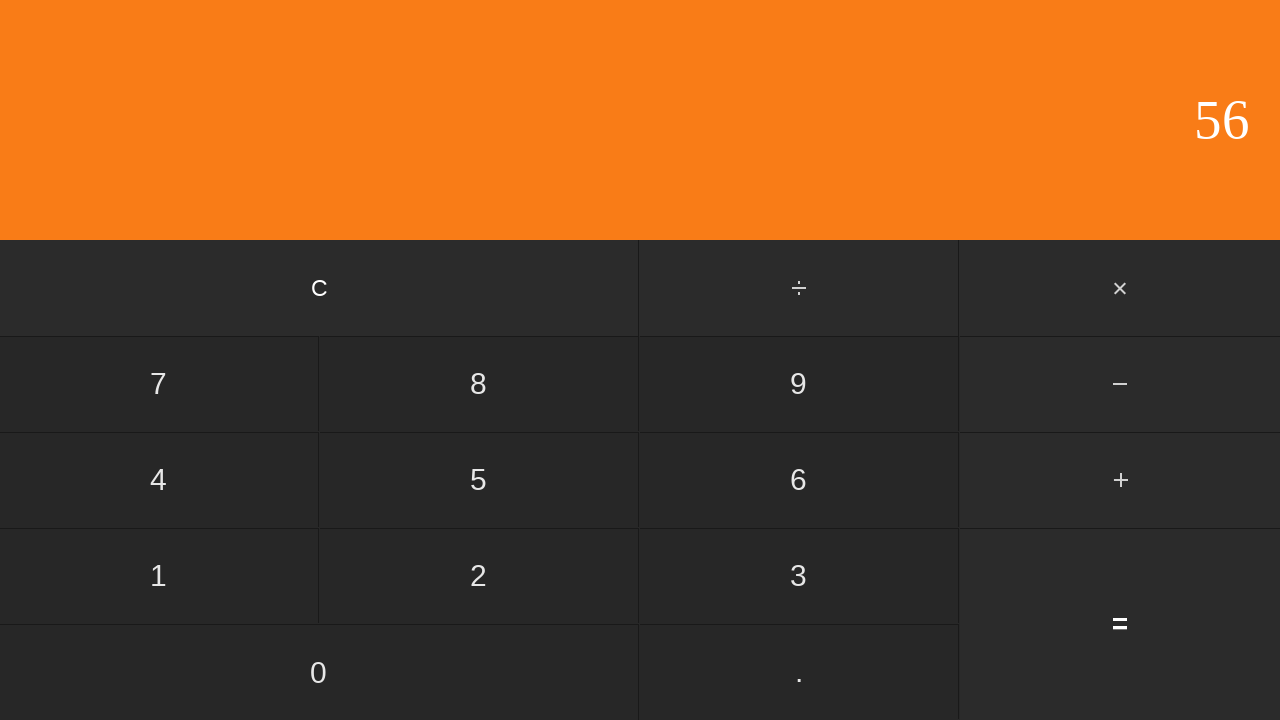

Clicked clear button to reset calculator at (320, 288) on input[value='C']
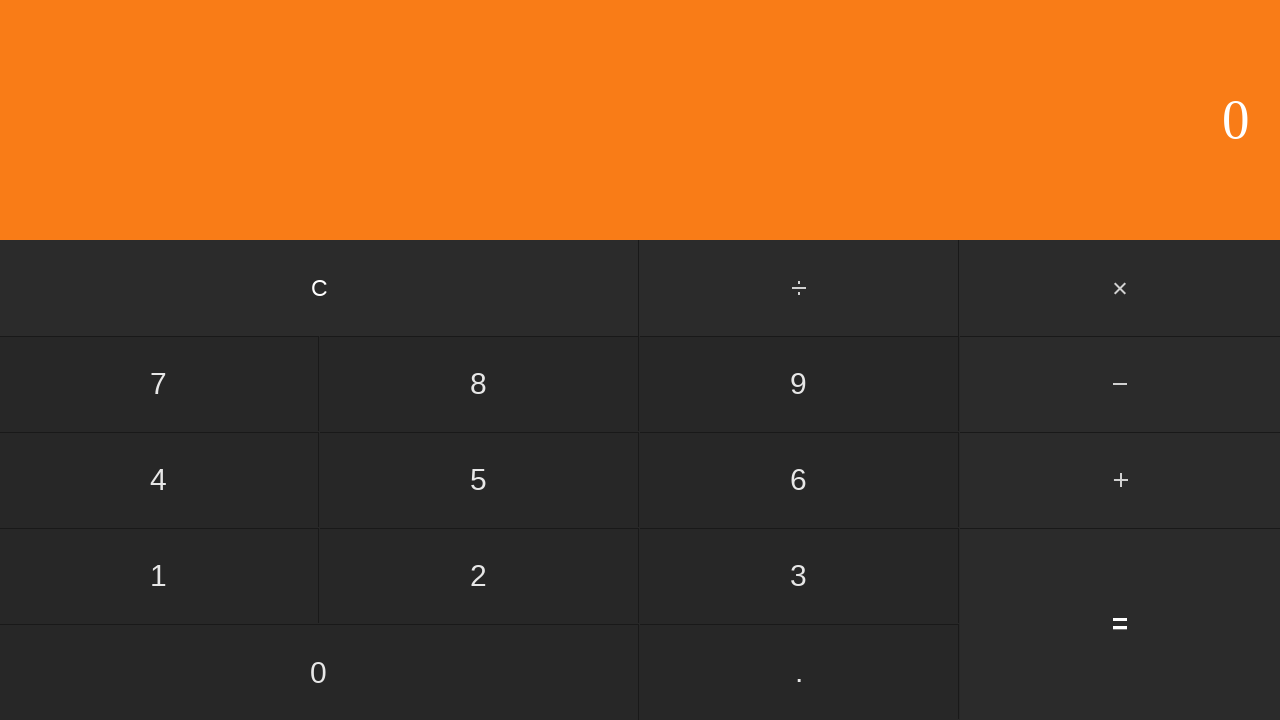

Waited for calculator to clear
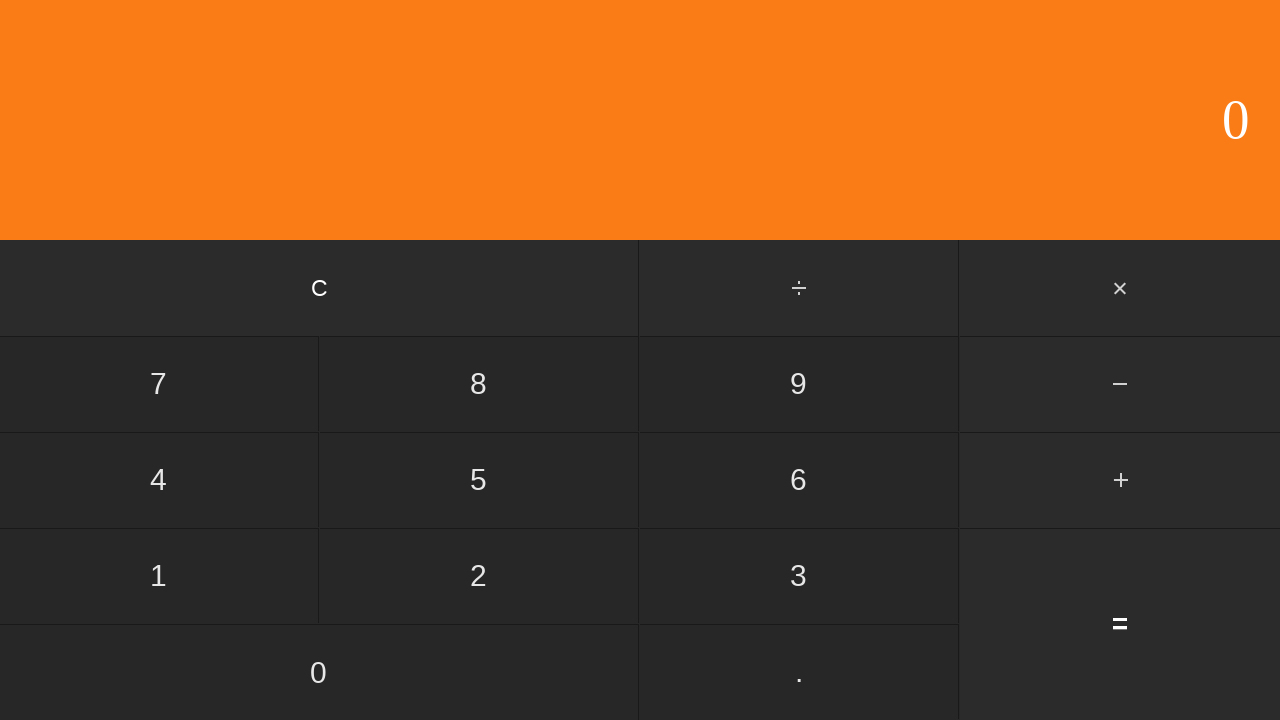

Clicked first number: 7 at (159, 384) on input[value='7']
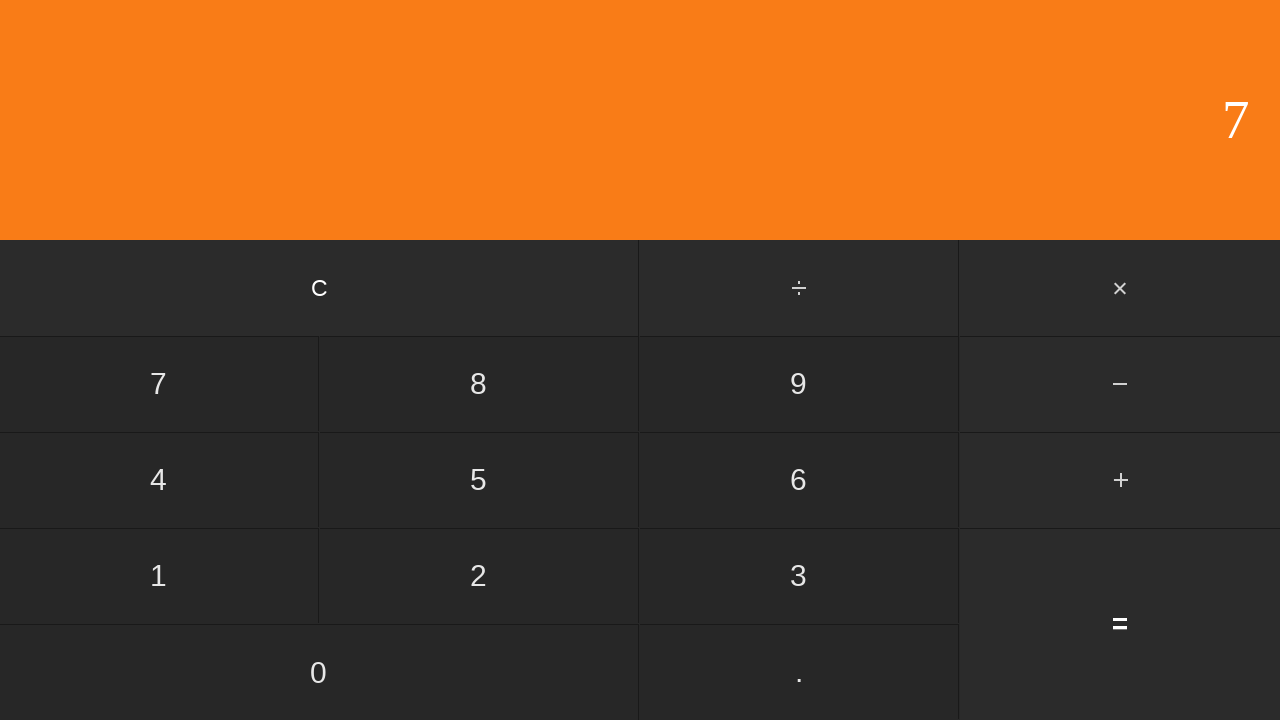

Clicked multiply button at (1120, 288) on #multiply
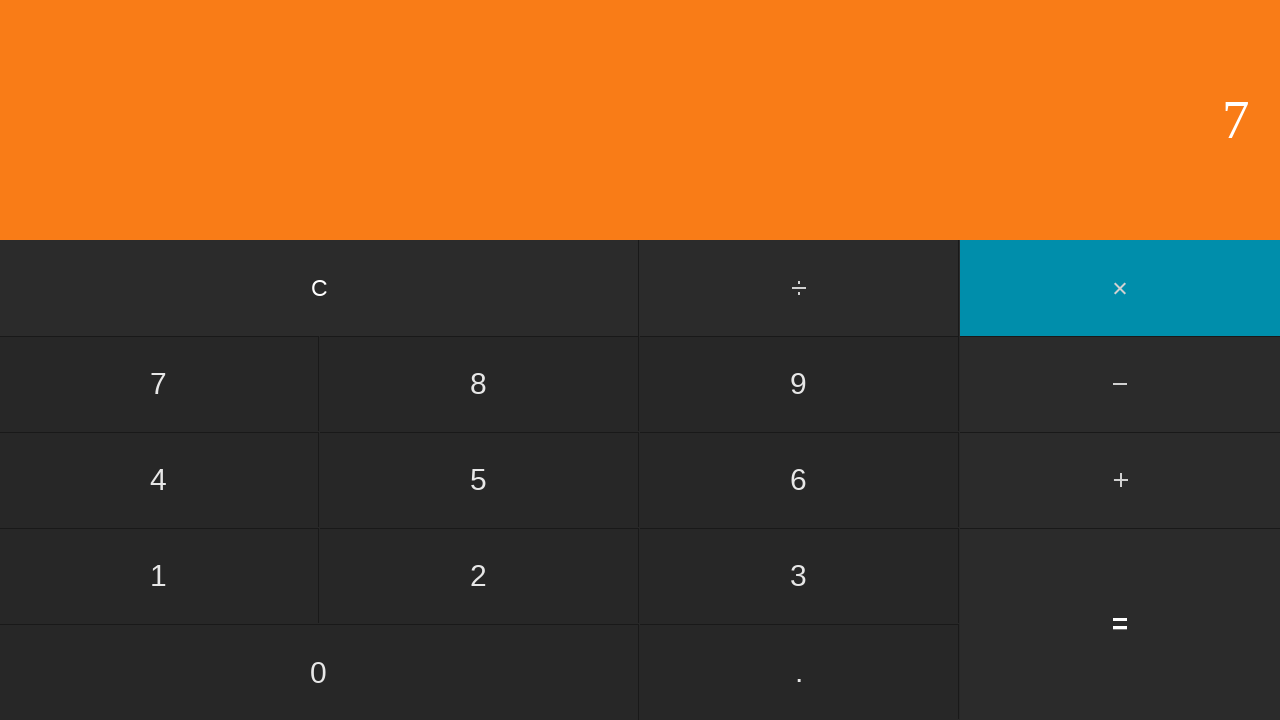

Clicked second number: 0 at (319, 672) on input[value='0']
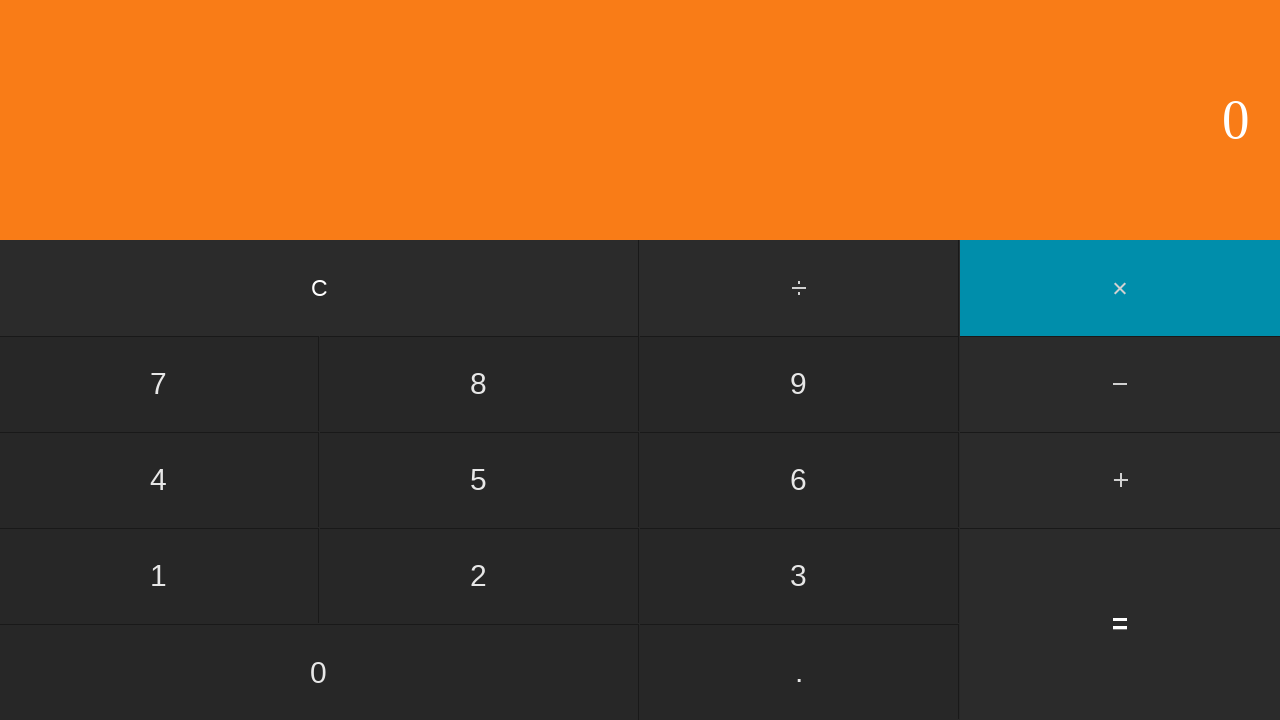

Clicked equals to calculate 7 * 0 = 0 at (1120, 624) on input[value='=']
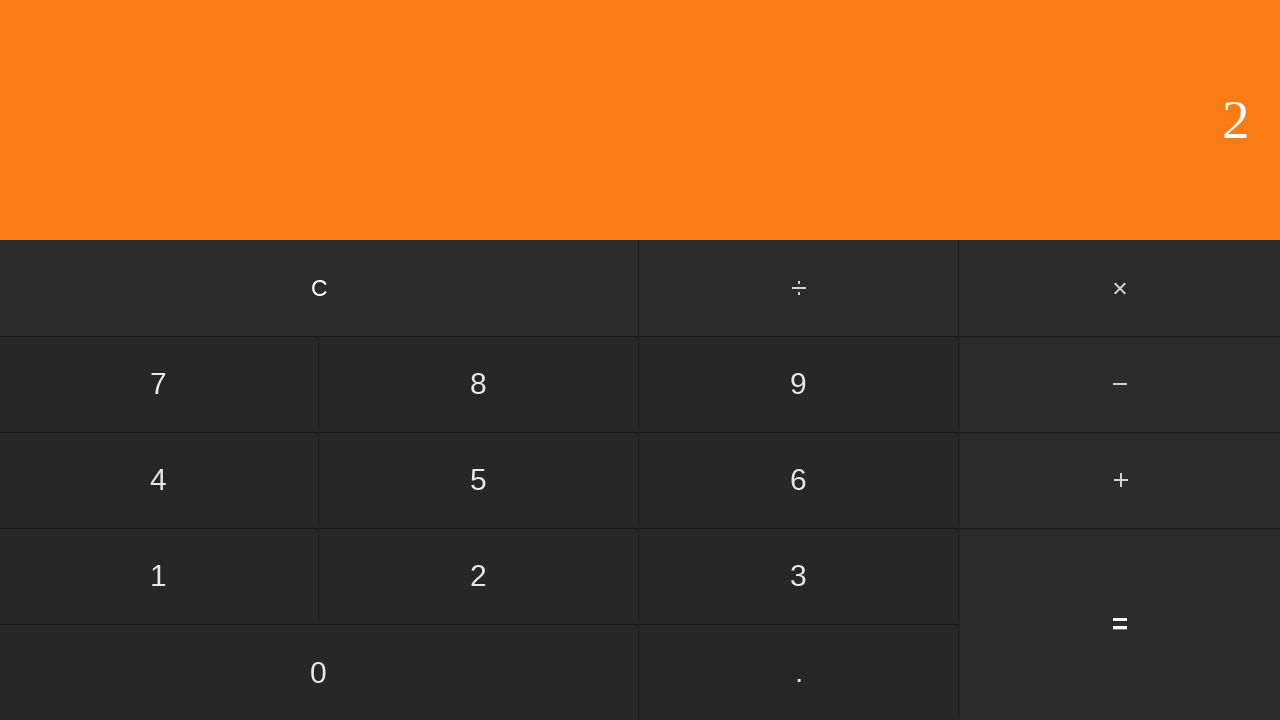

Waited for calculation result to display
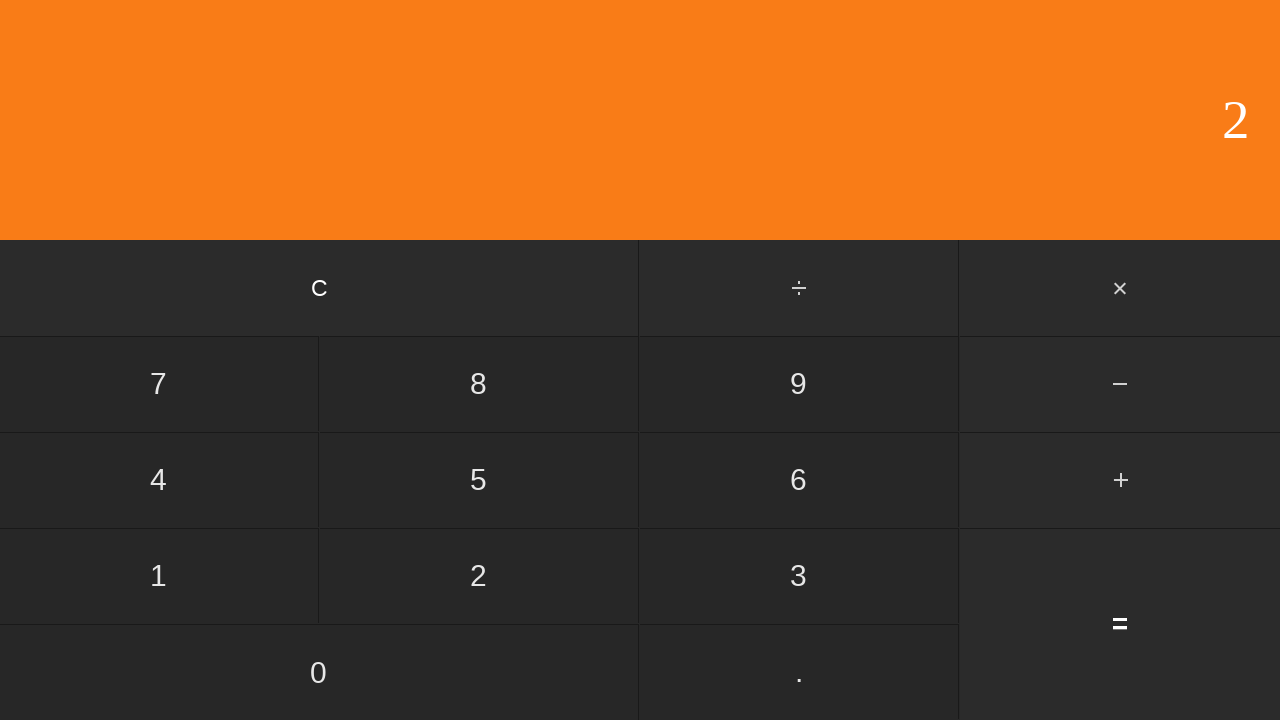

Clicked clear button to reset calculator at (320, 288) on input[value='C']
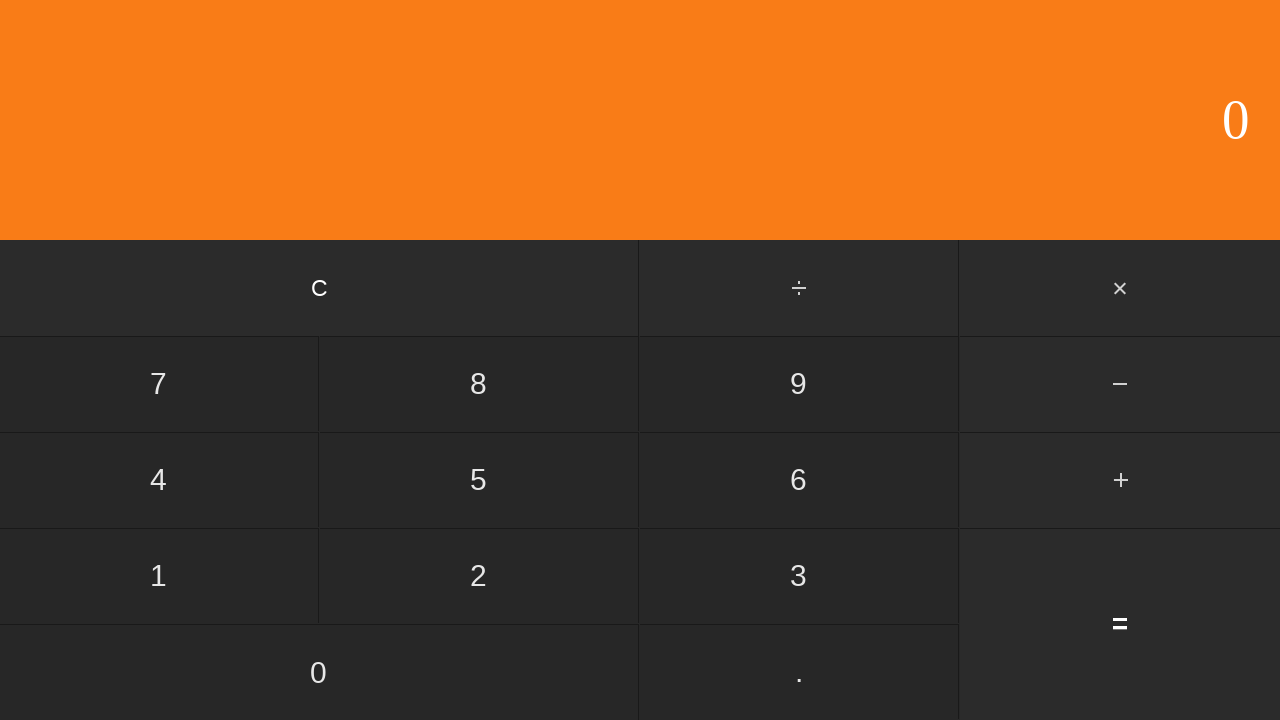

Waited for calculator to clear
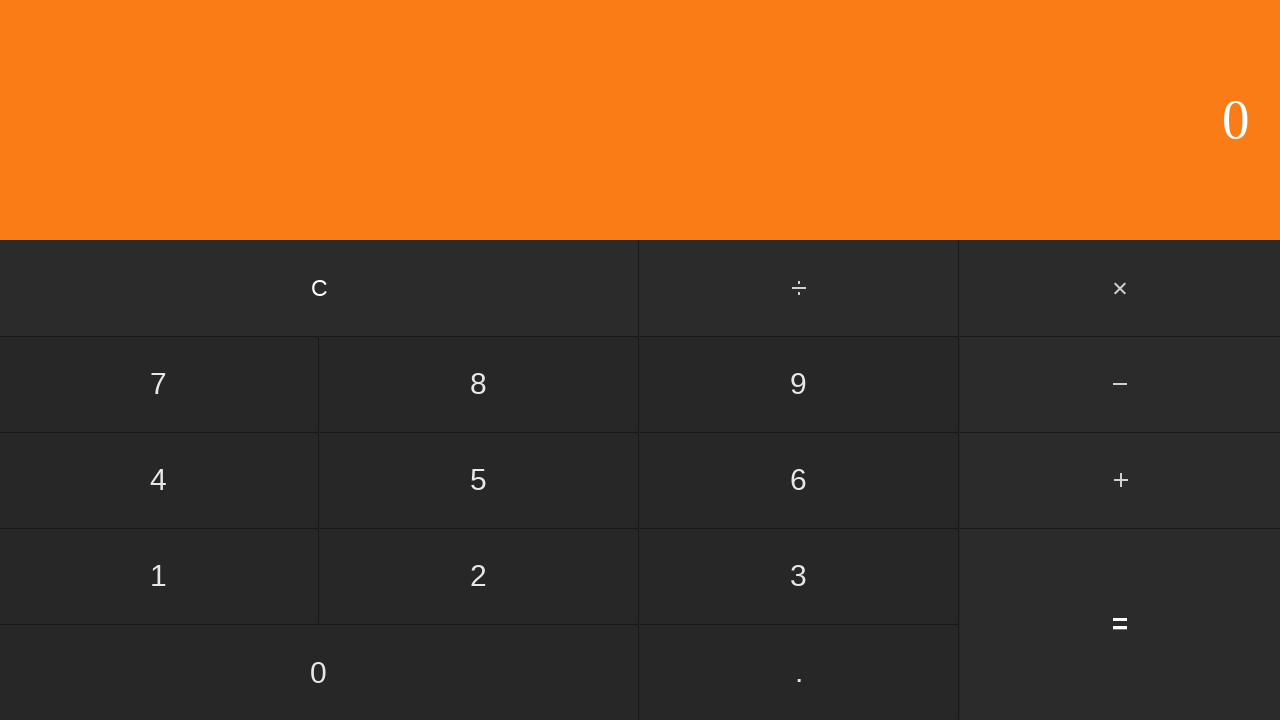

Clicked first number: 7 at (159, 384) on input[value='7']
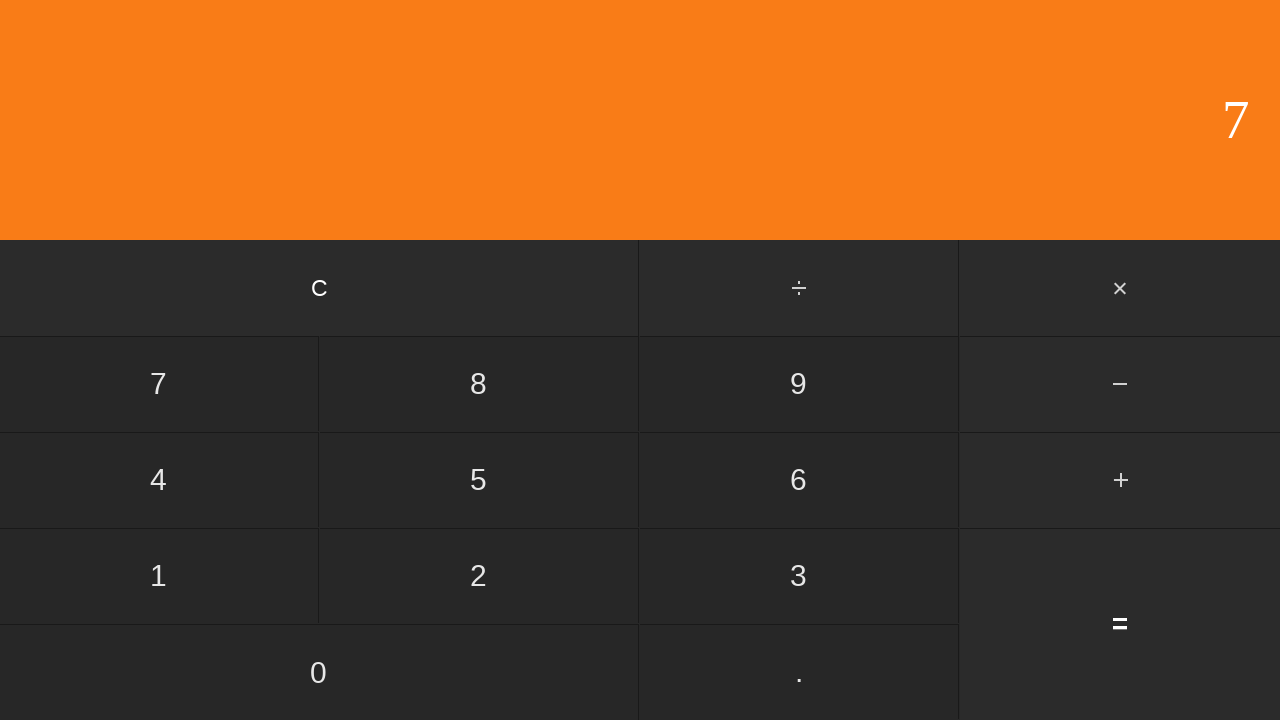

Clicked multiply button at (1120, 288) on #multiply
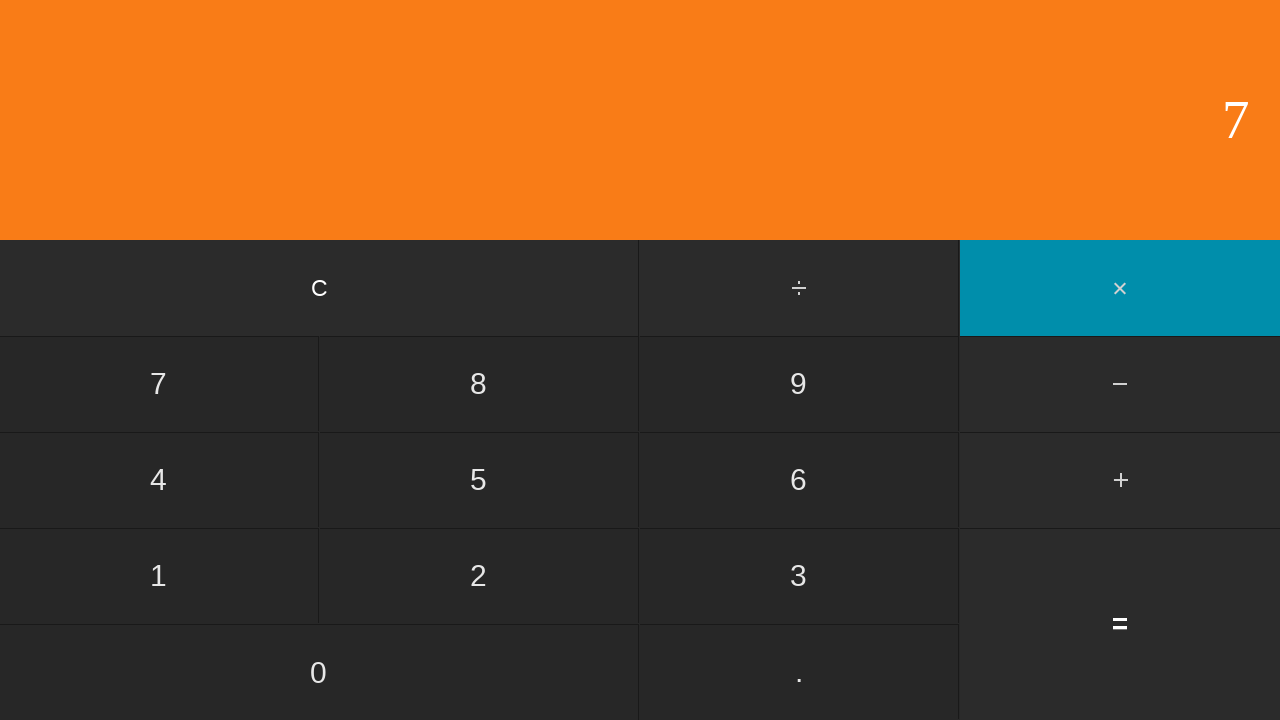

Clicked second number: 1 at (159, 576) on input[value='1']
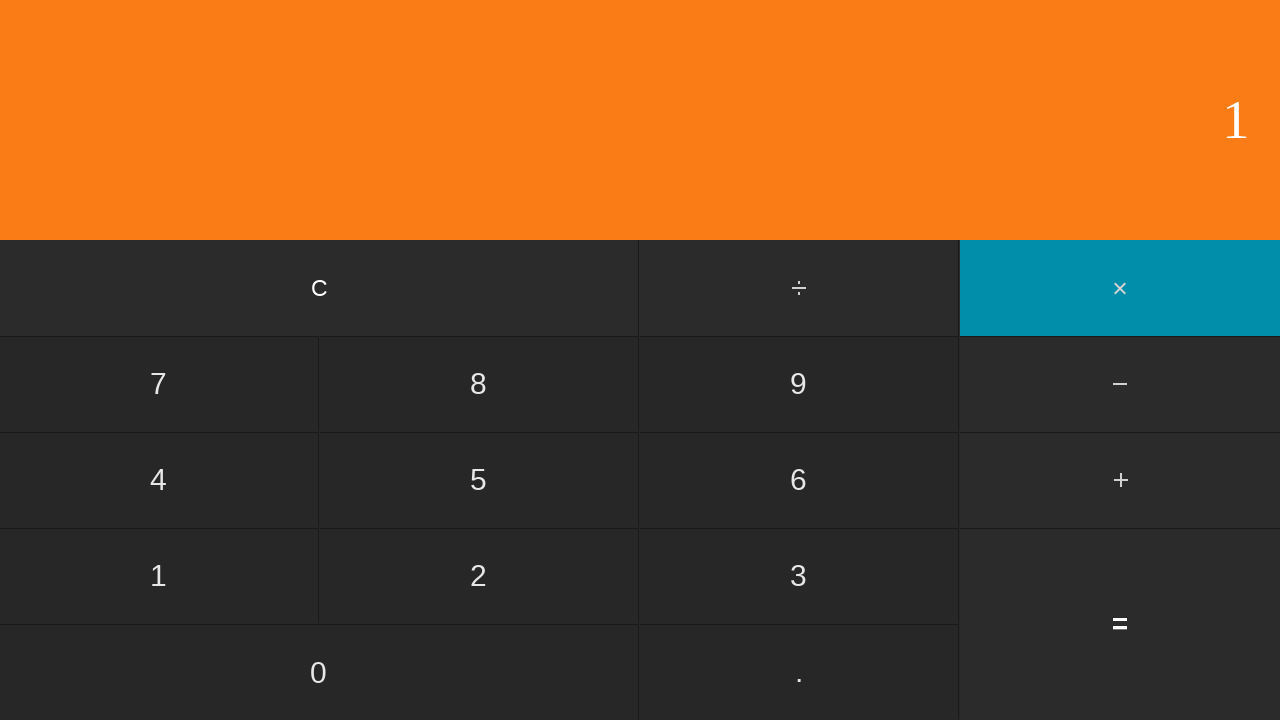

Clicked equals to calculate 7 * 1 = 7 at (1120, 624) on input[value='=']
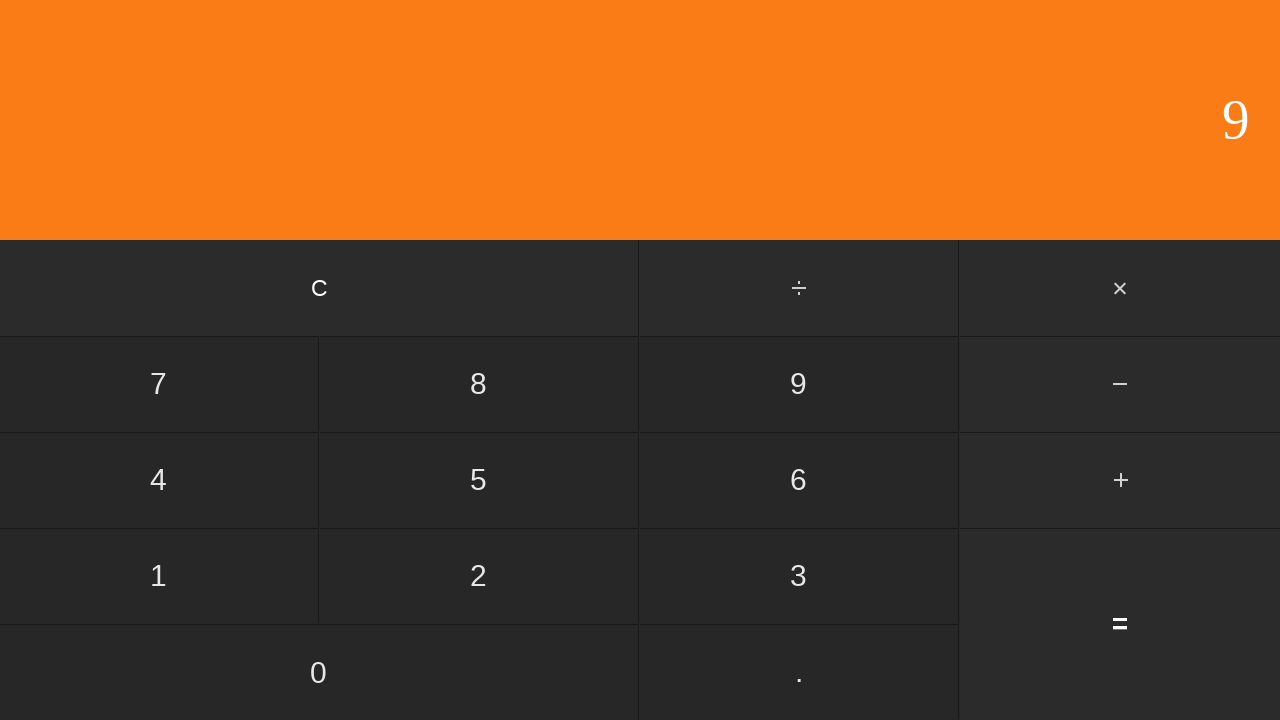

Waited for calculation result to display
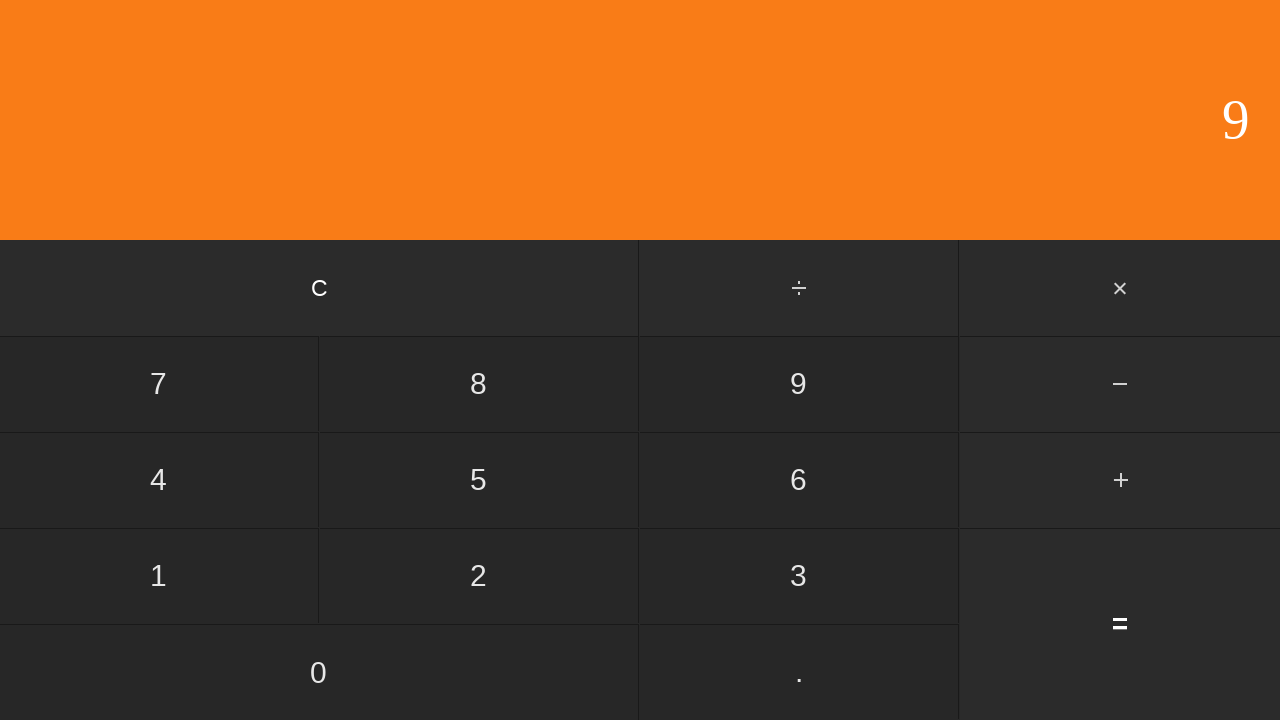

Clicked clear button to reset calculator at (320, 288) on input[value='C']
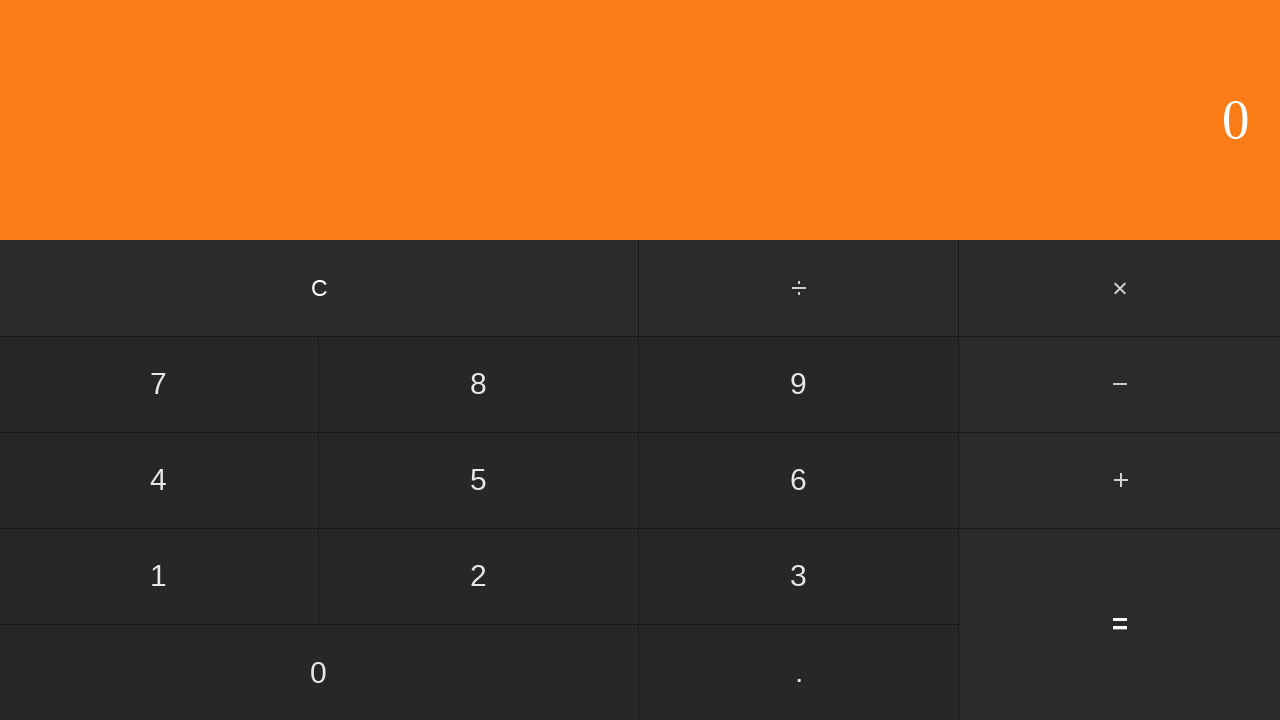

Waited for calculator to clear
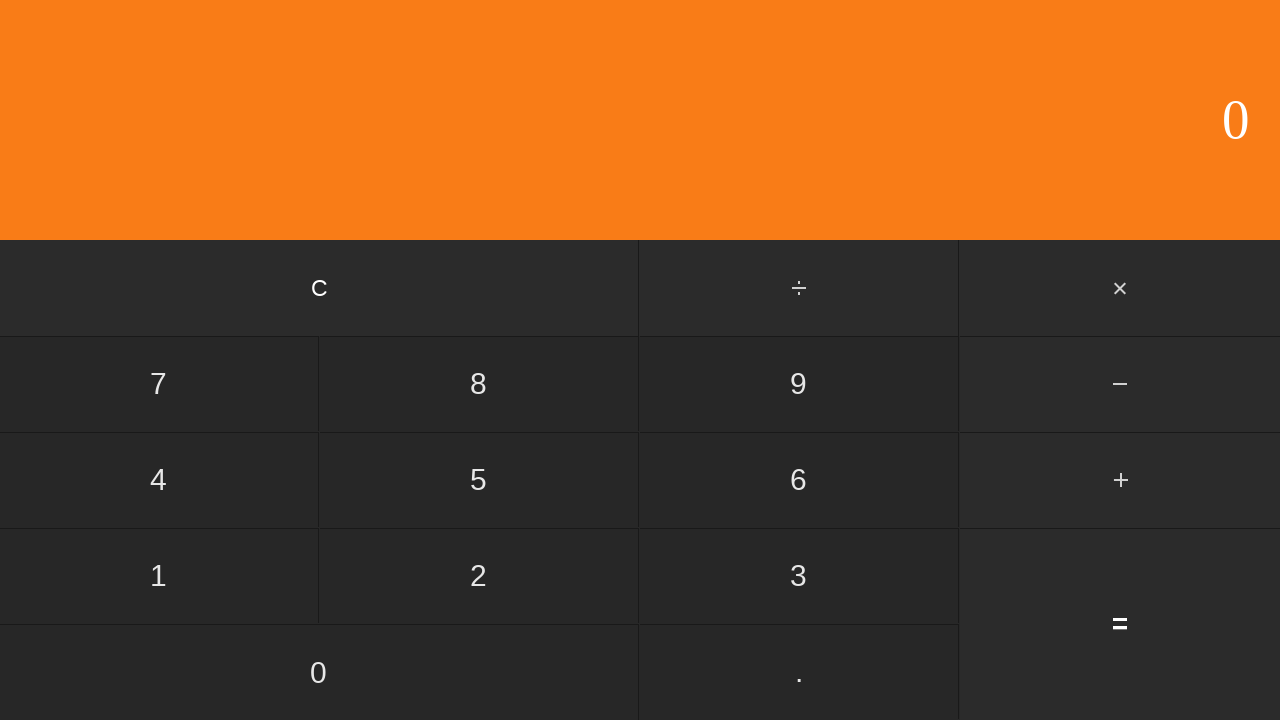

Clicked first number: 7 at (159, 384) on input[value='7']
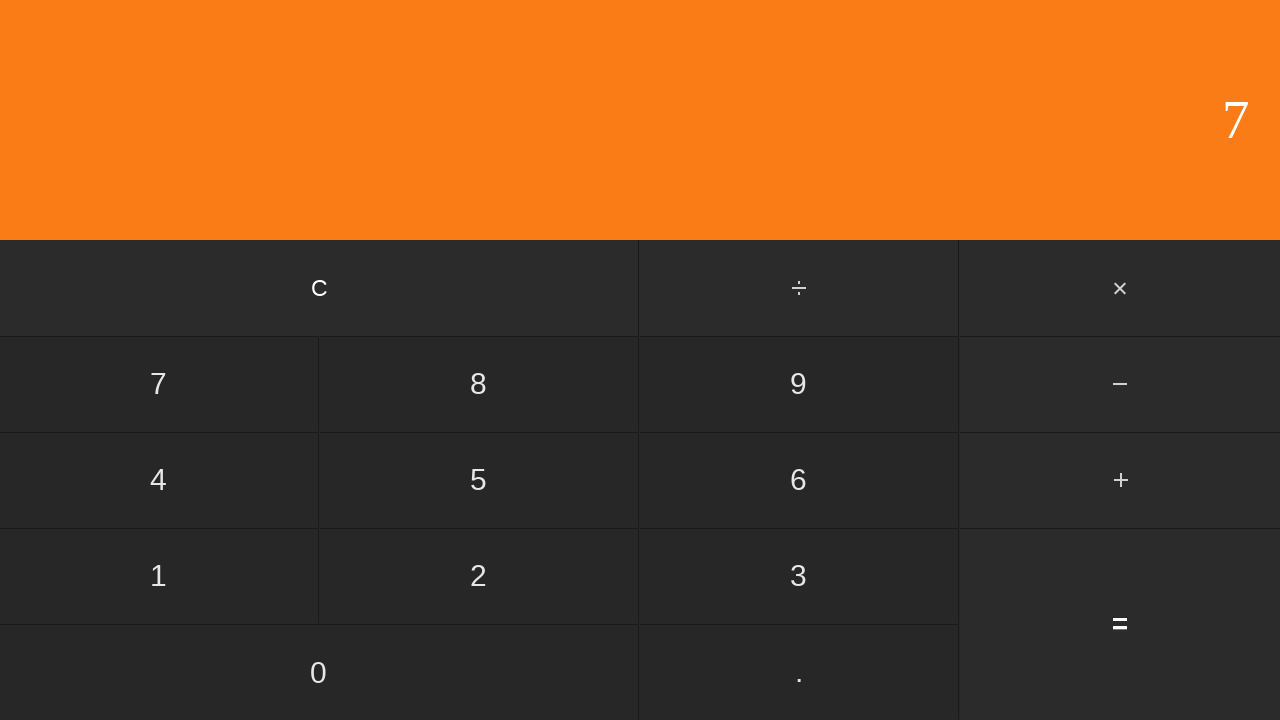

Clicked multiply button at (1120, 288) on #multiply
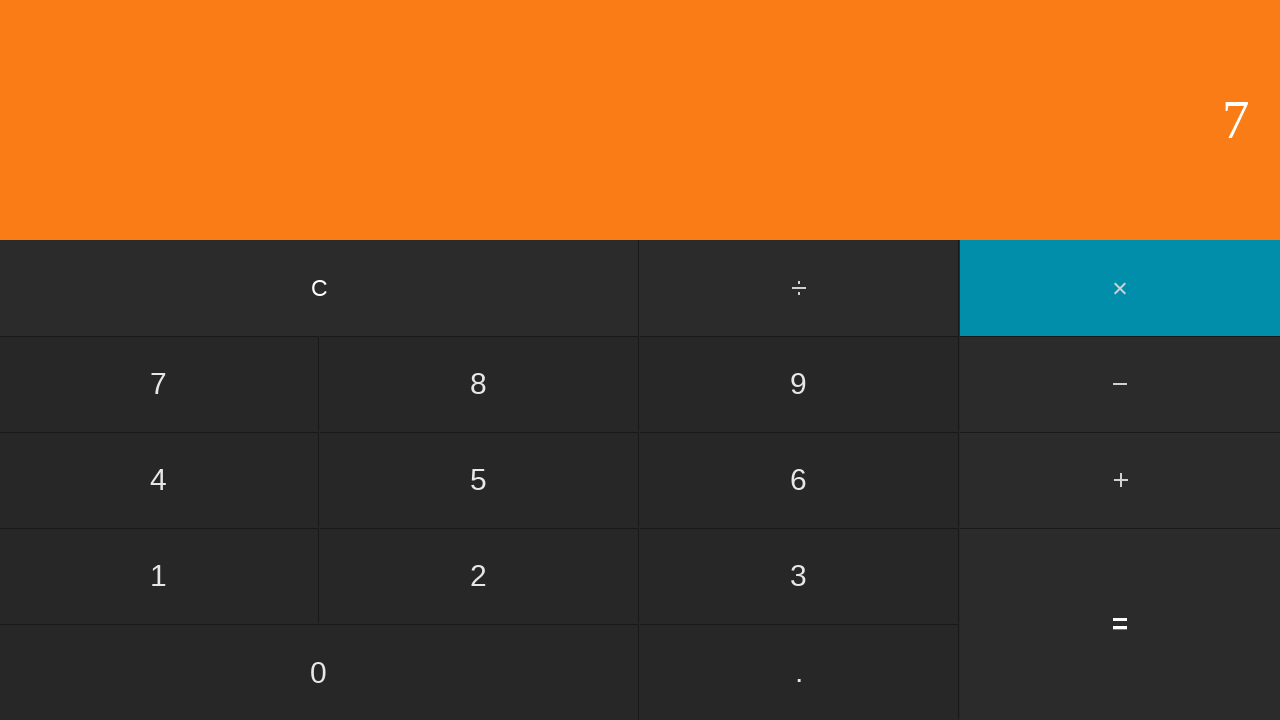

Clicked second number: 2 at (479, 576) on input[value='2']
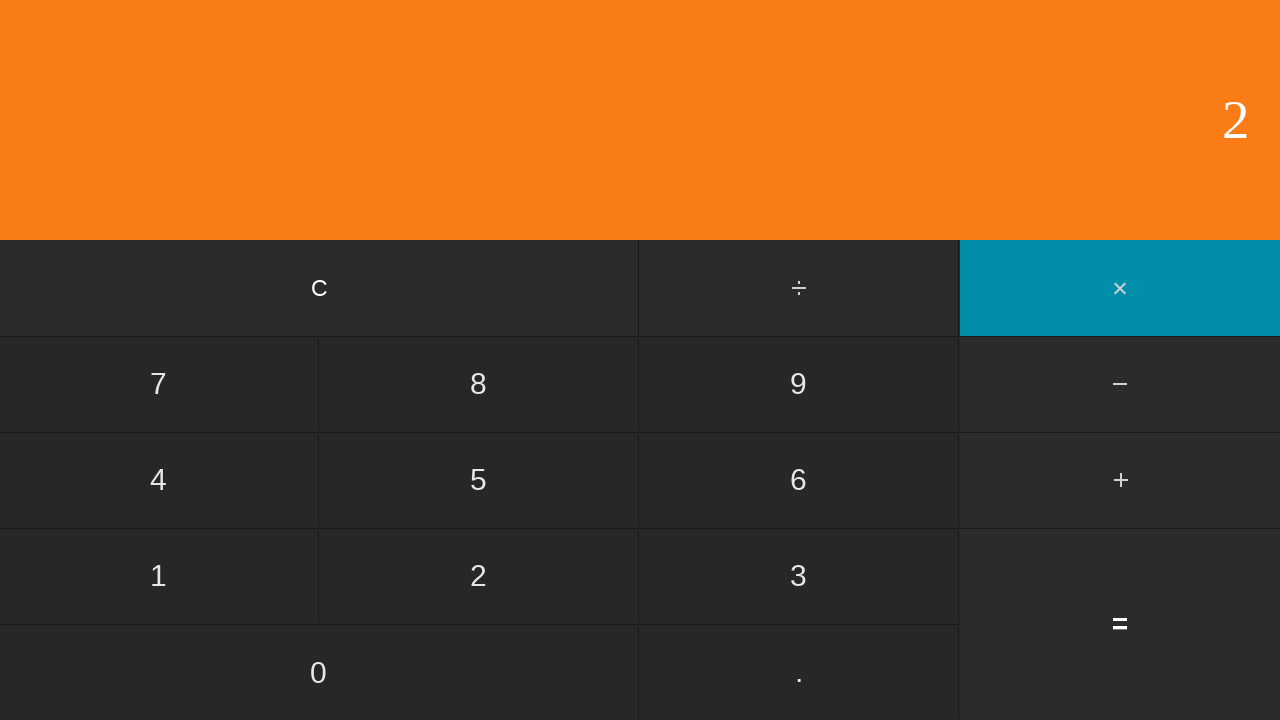

Clicked equals to calculate 7 * 2 = 14 at (1120, 624) on input[value='=']
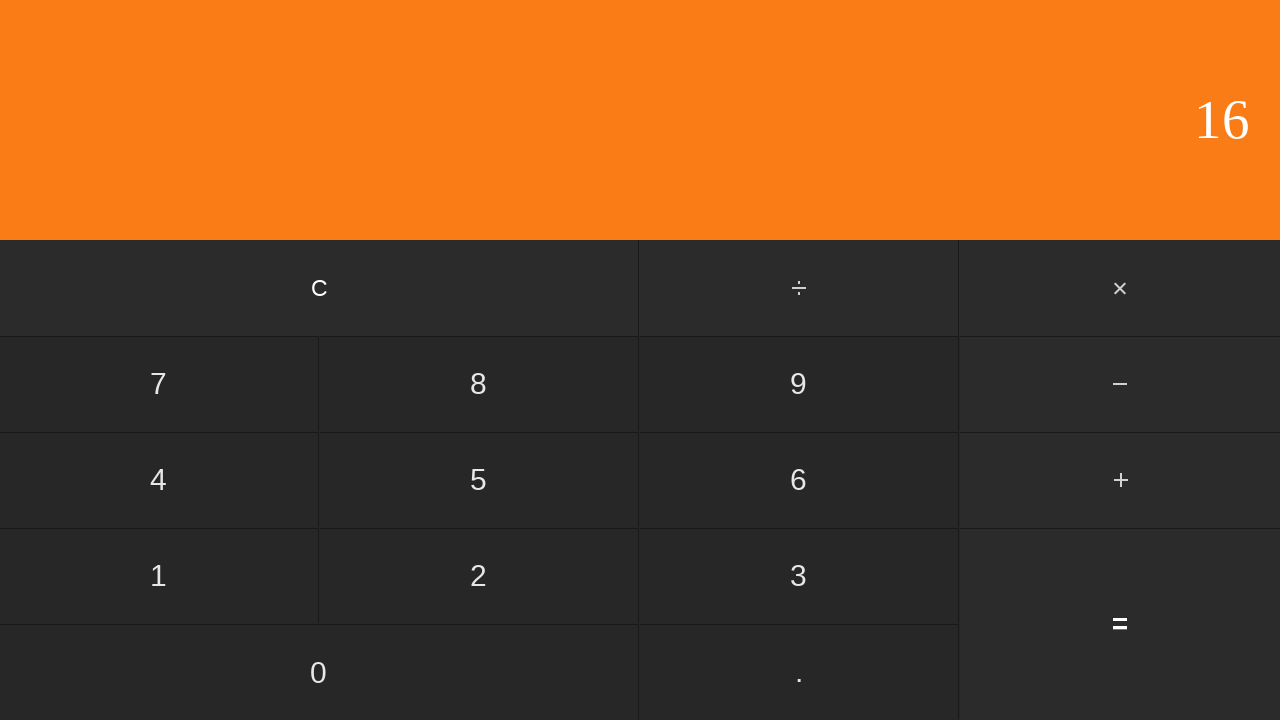

Waited for calculation result to display
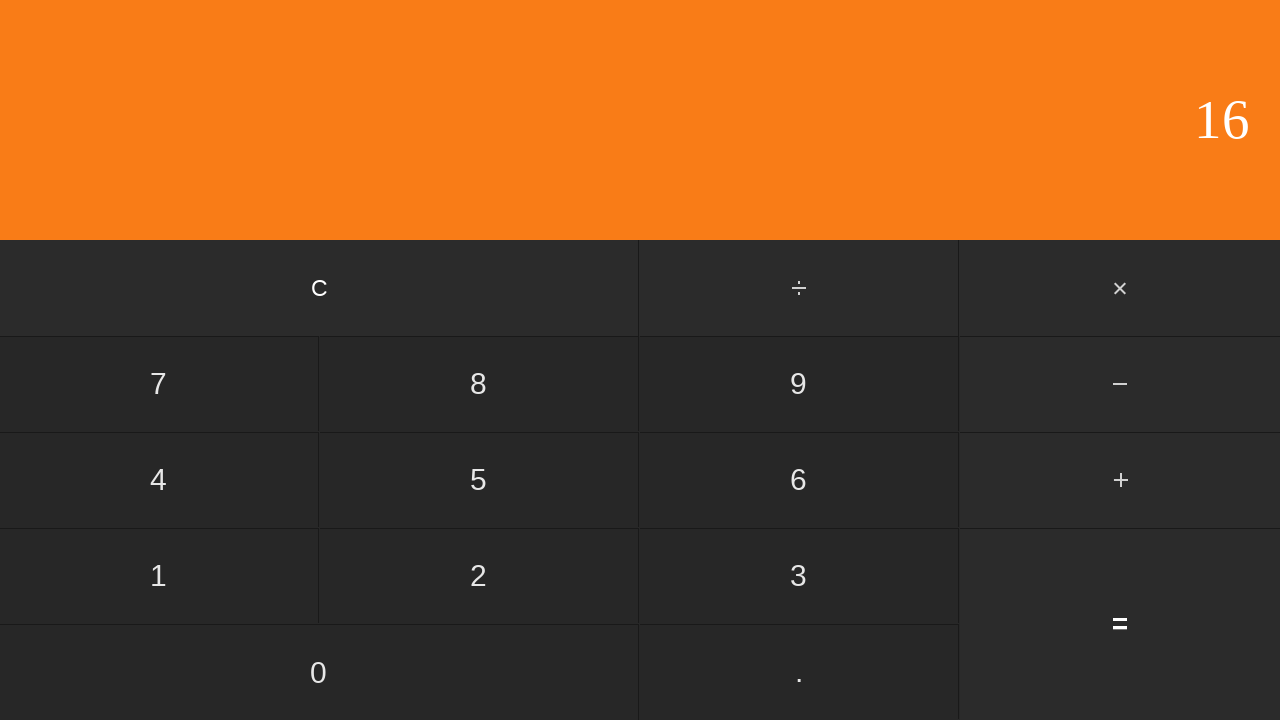

Clicked clear button to reset calculator at (320, 288) on input[value='C']
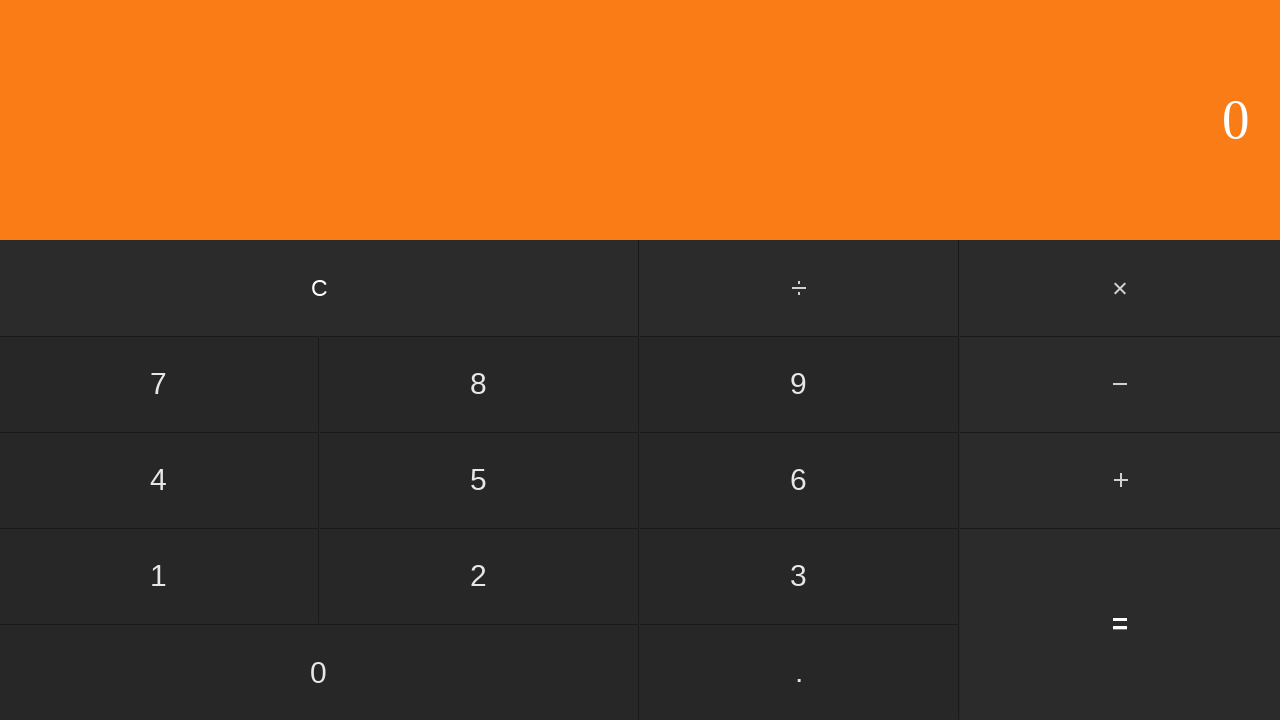

Waited for calculator to clear
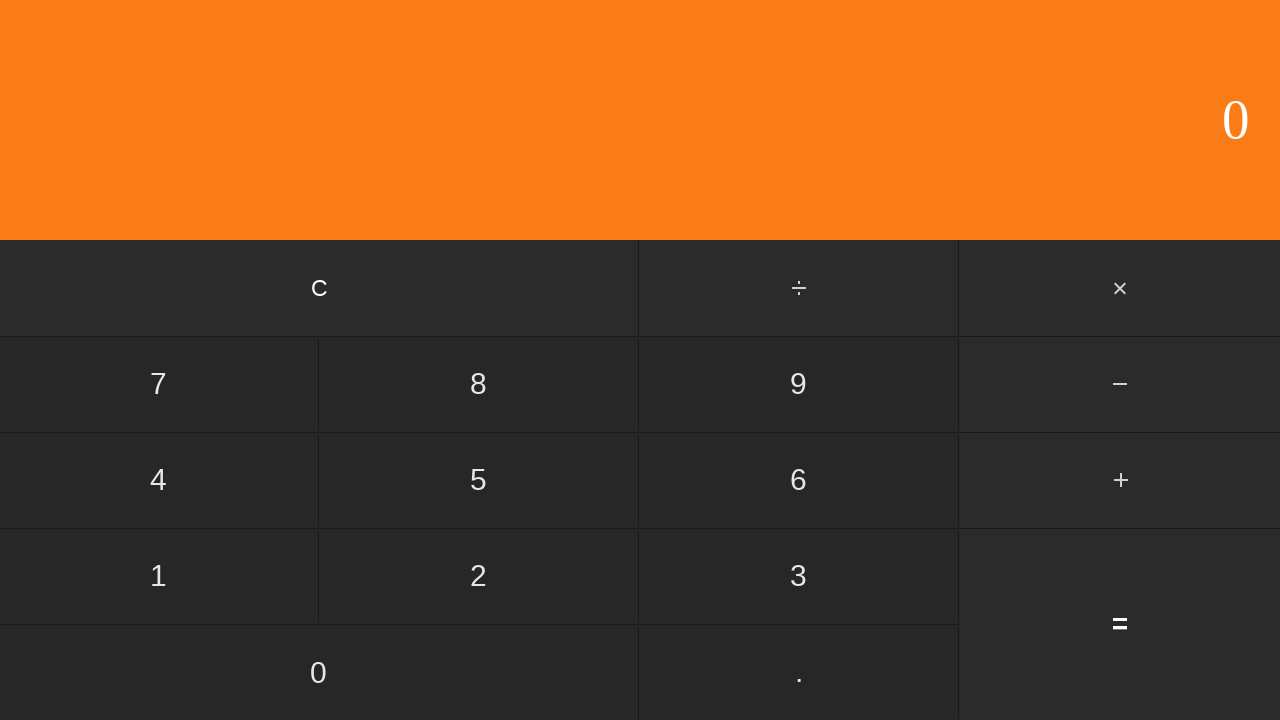

Clicked first number: 7 at (159, 384) on input[value='7']
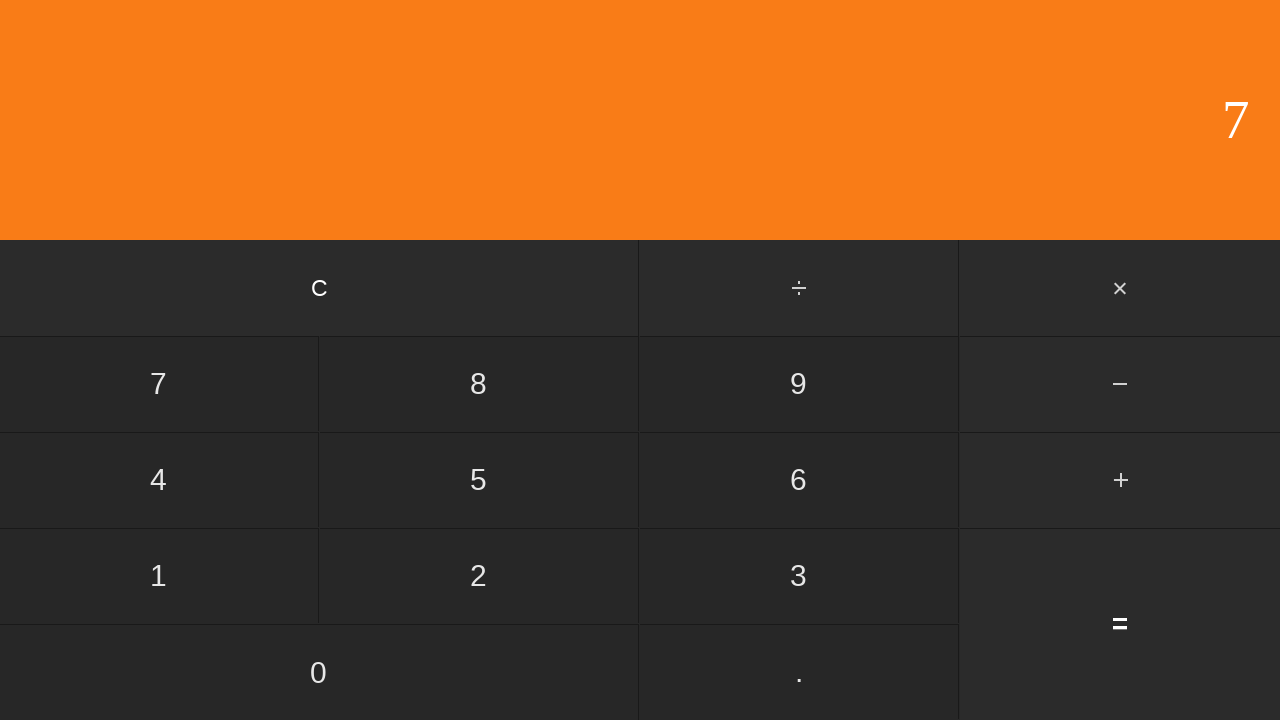

Clicked multiply button at (1120, 288) on #multiply
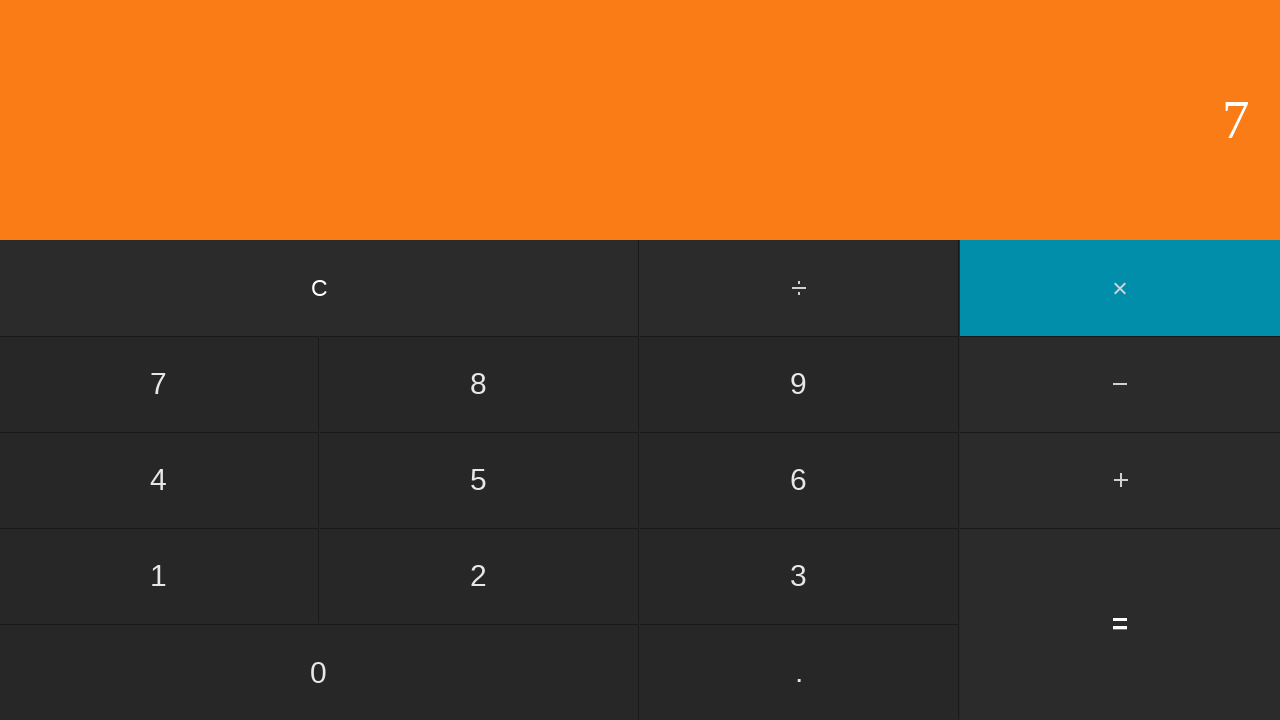

Clicked second number: 3 at (799, 576) on input[value='3']
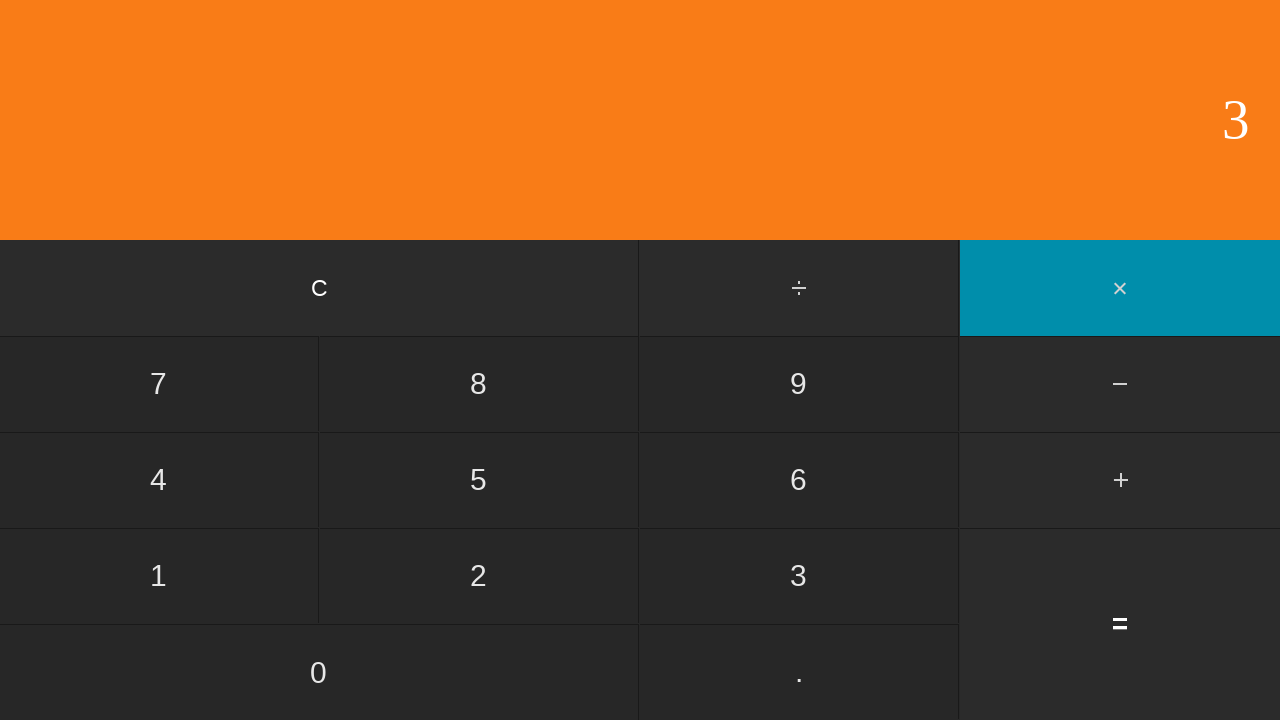

Clicked equals to calculate 7 * 3 = 21 at (1120, 624) on input[value='=']
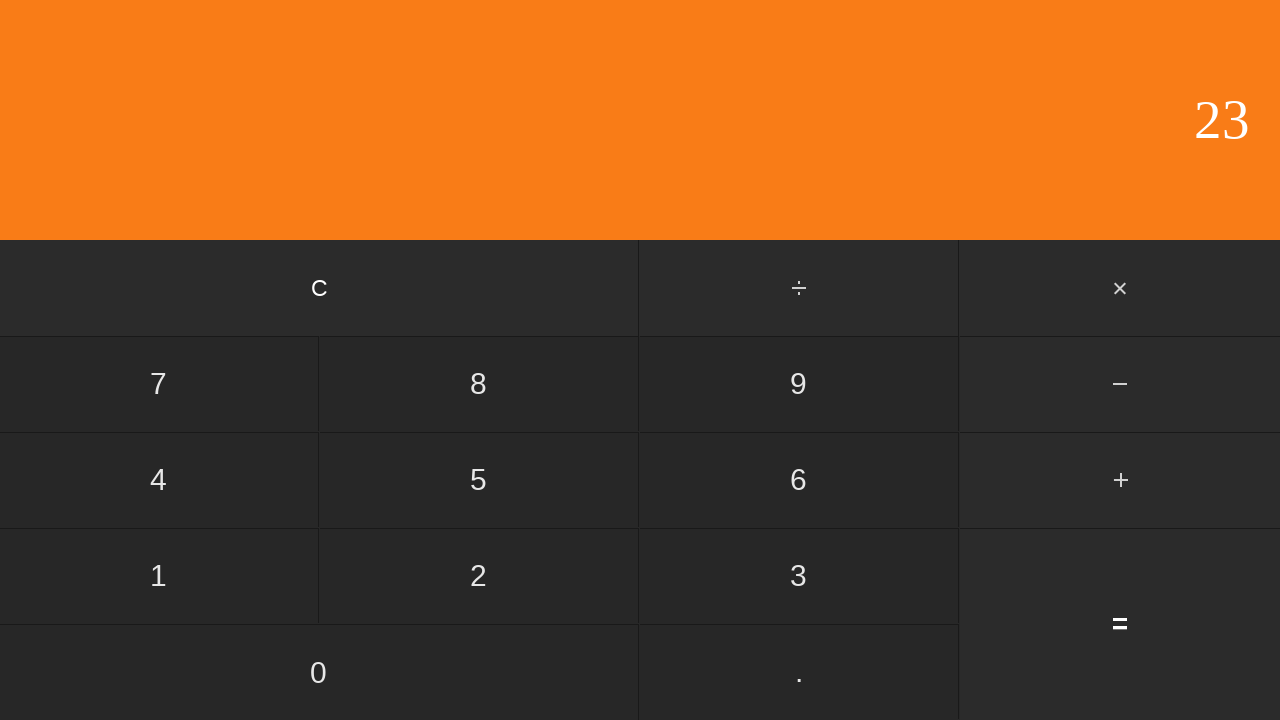

Waited for calculation result to display
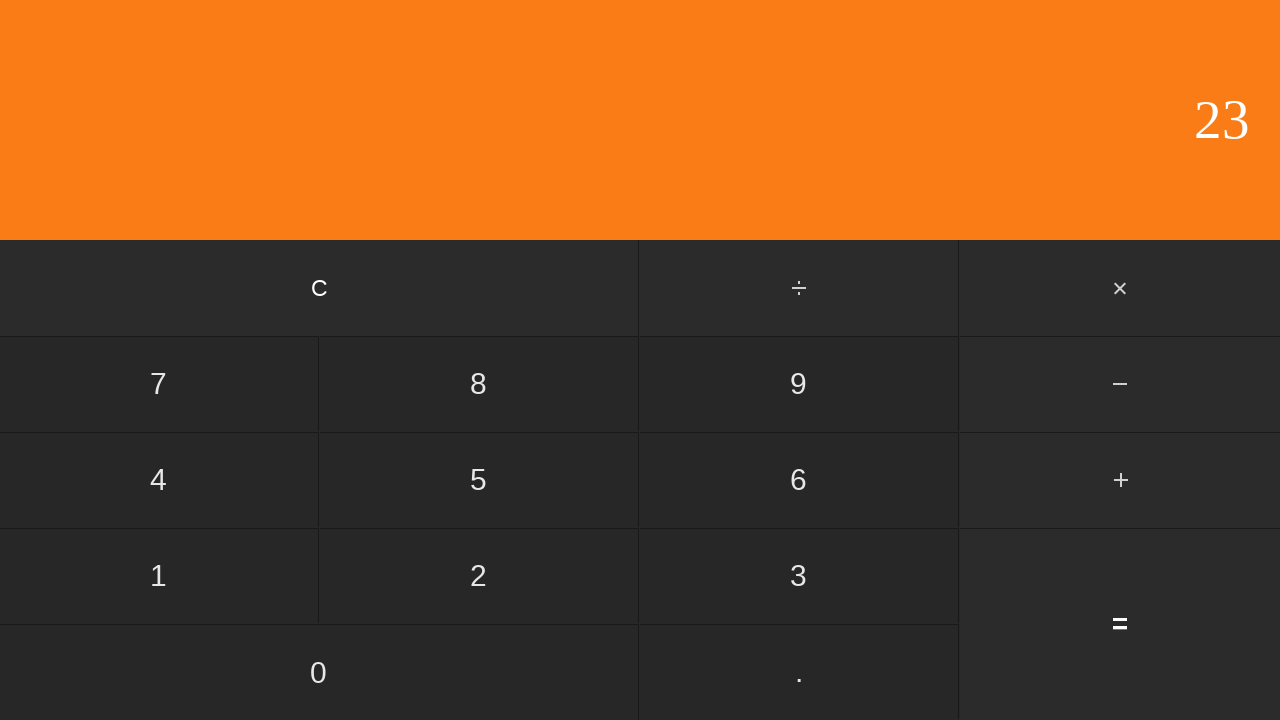

Clicked clear button to reset calculator at (320, 288) on input[value='C']
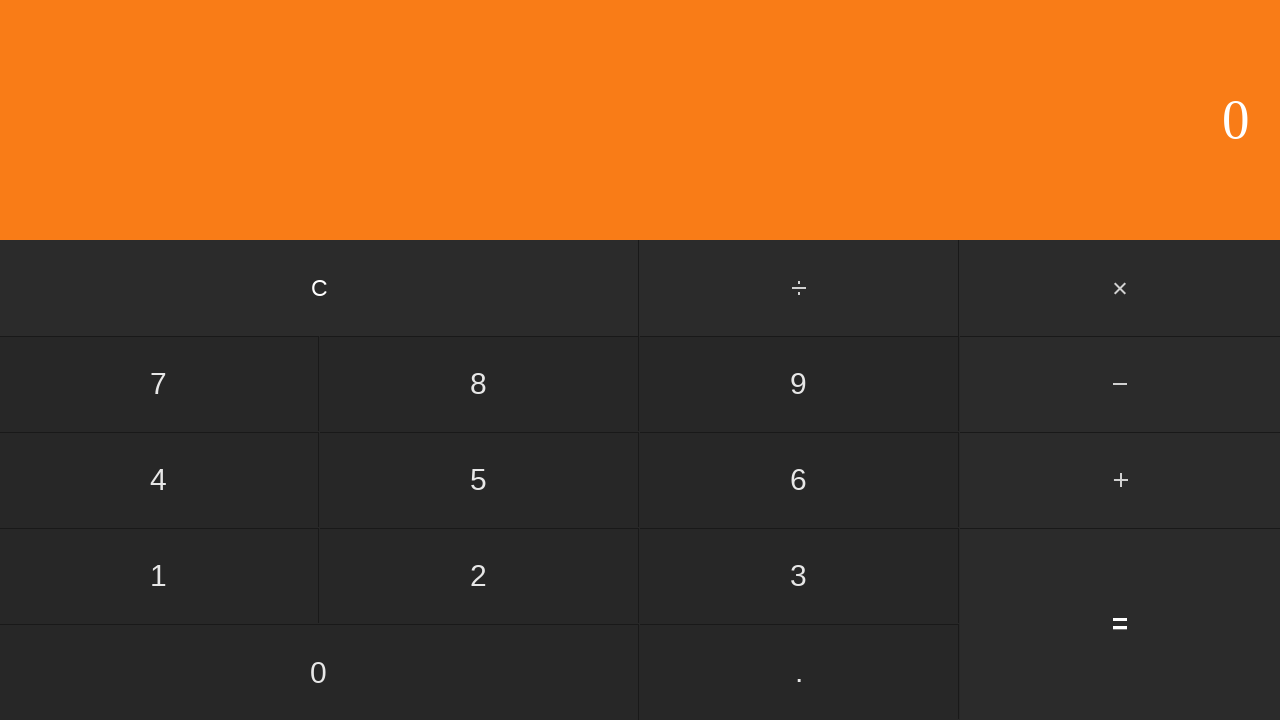

Waited for calculator to clear
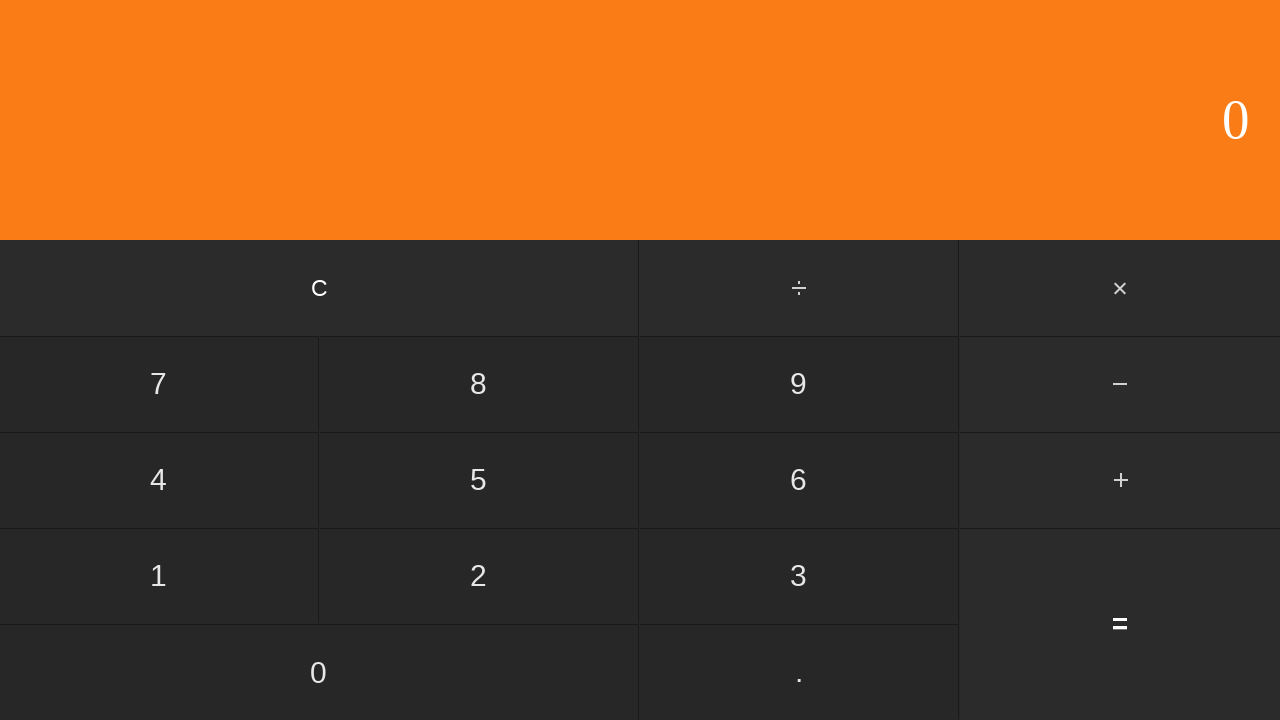

Clicked first number: 7 at (159, 384) on input[value='7']
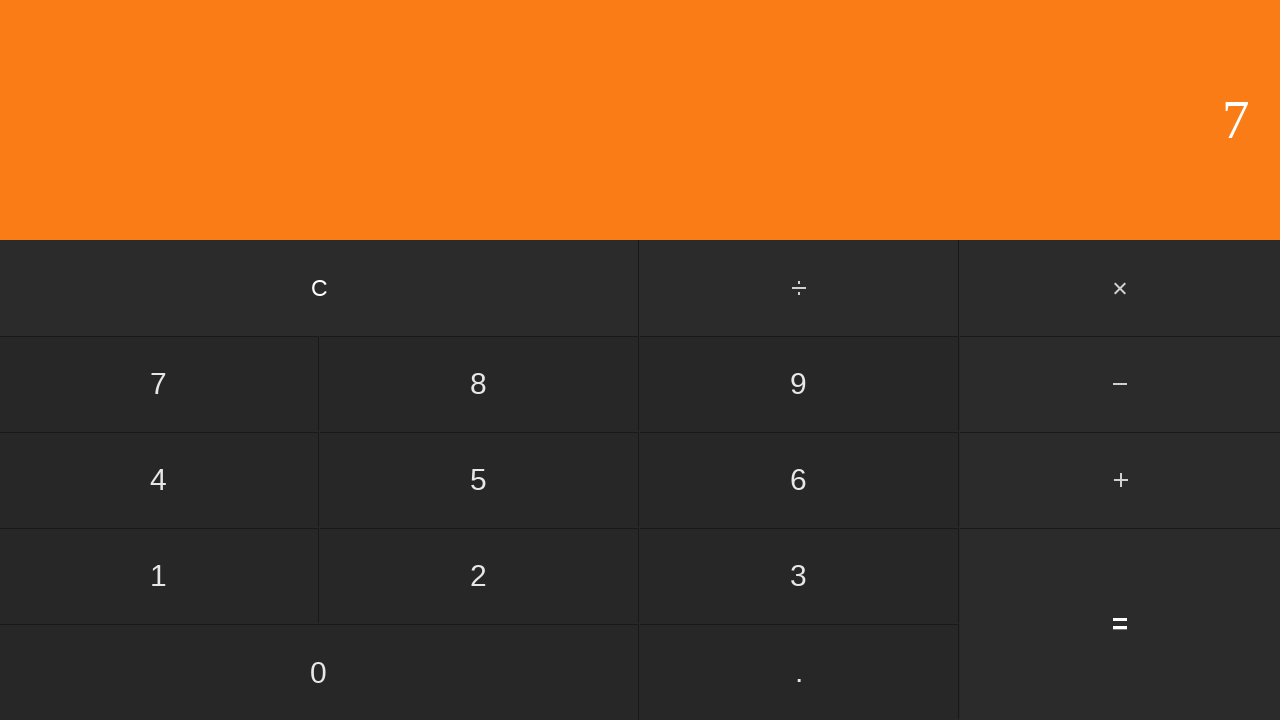

Clicked multiply button at (1120, 288) on #multiply
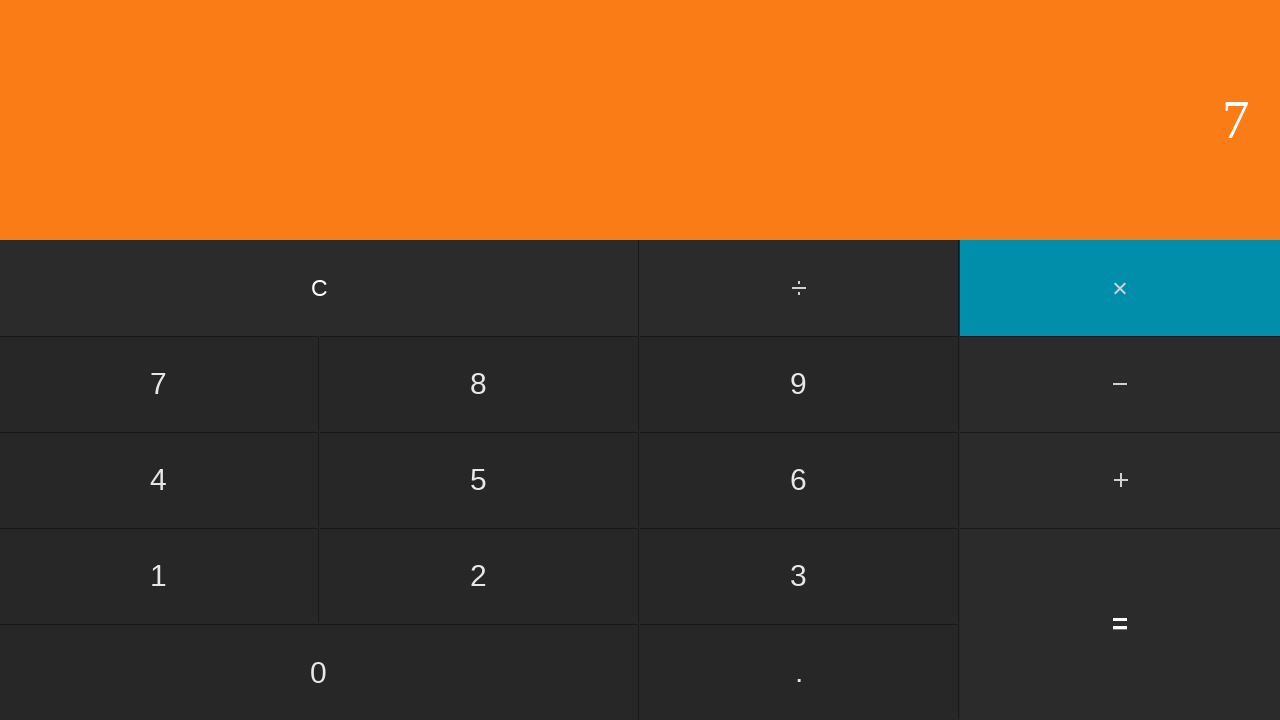

Clicked second number: 4 at (159, 480) on input[value='4']
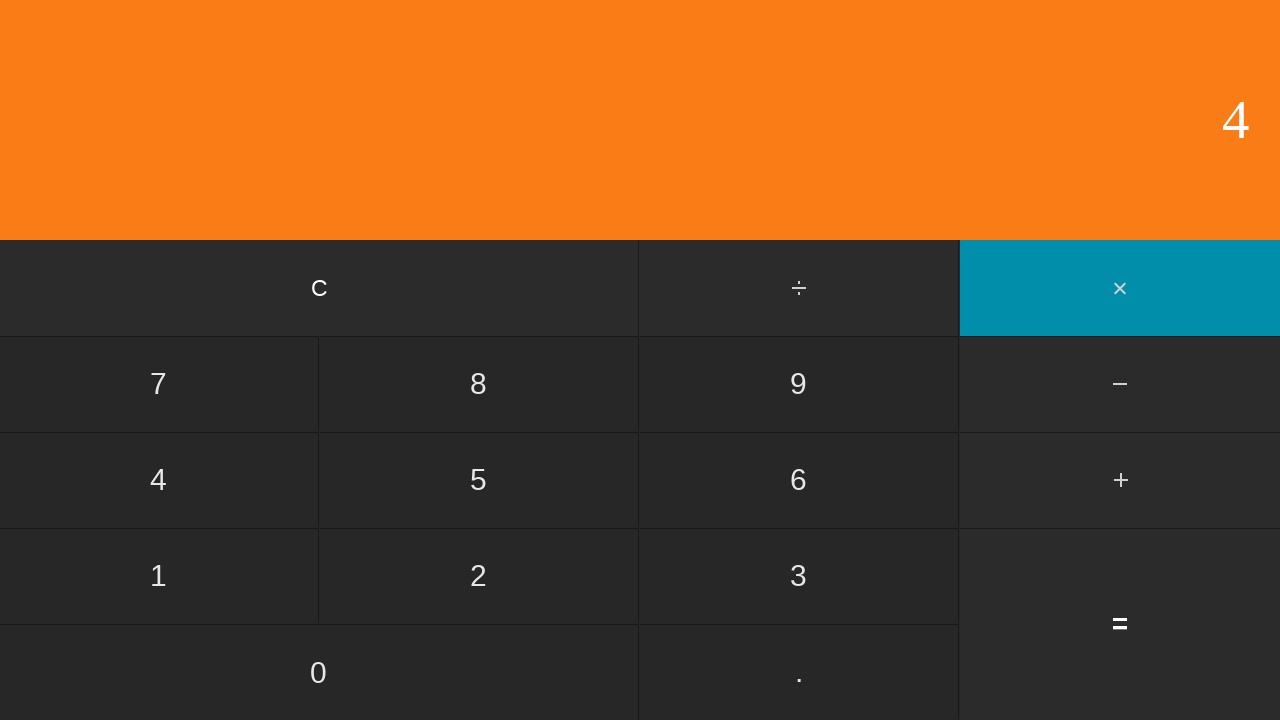

Clicked equals to calculate 7 * 4 = 28 at (1120, 624) on input[value='=']
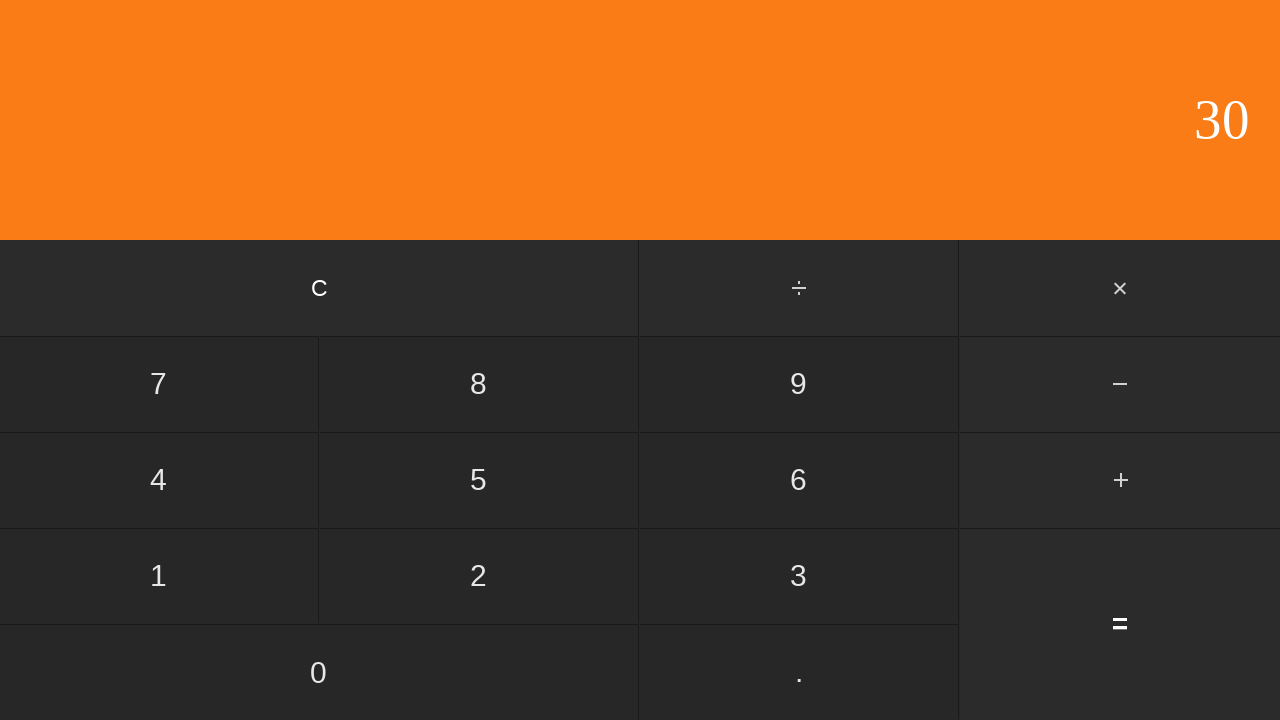

Waited for calculation result to display
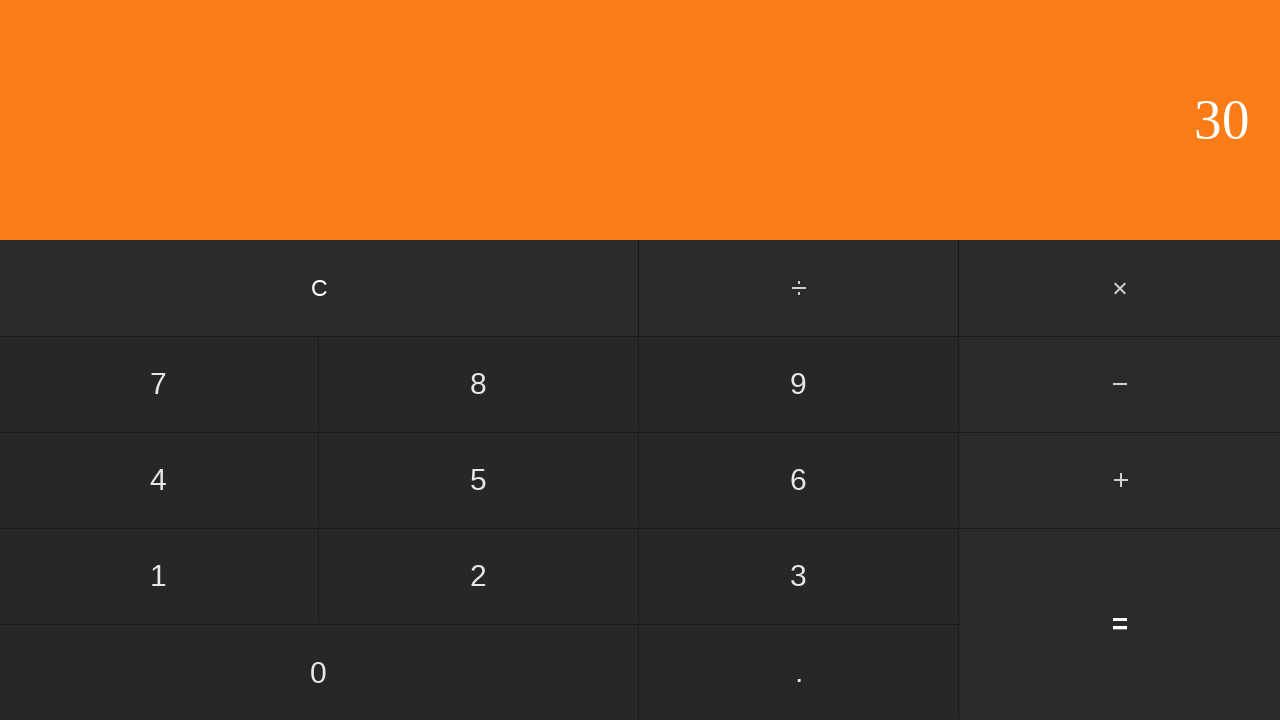

Clicked clear button to reset calculator at (320, 288) on input[value='C']
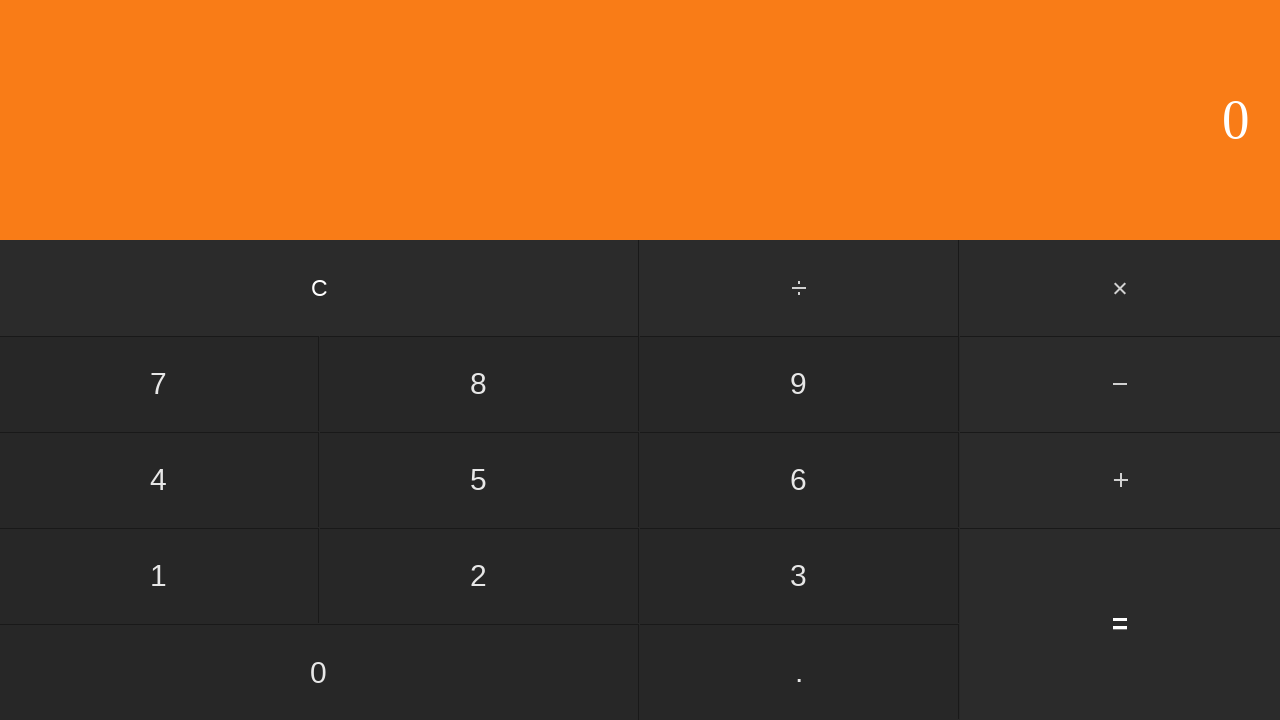

Waited for calculator to clear
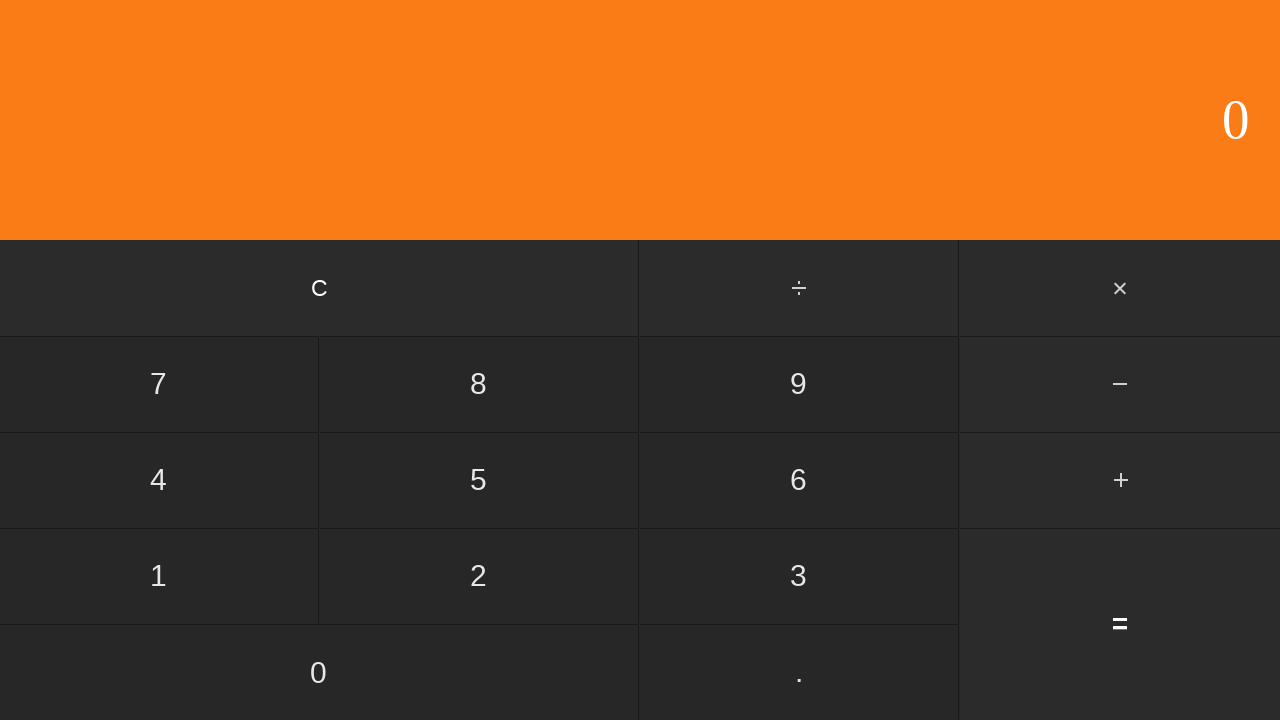

Clicked first number: 7 at (159, 384) on input[value='7']
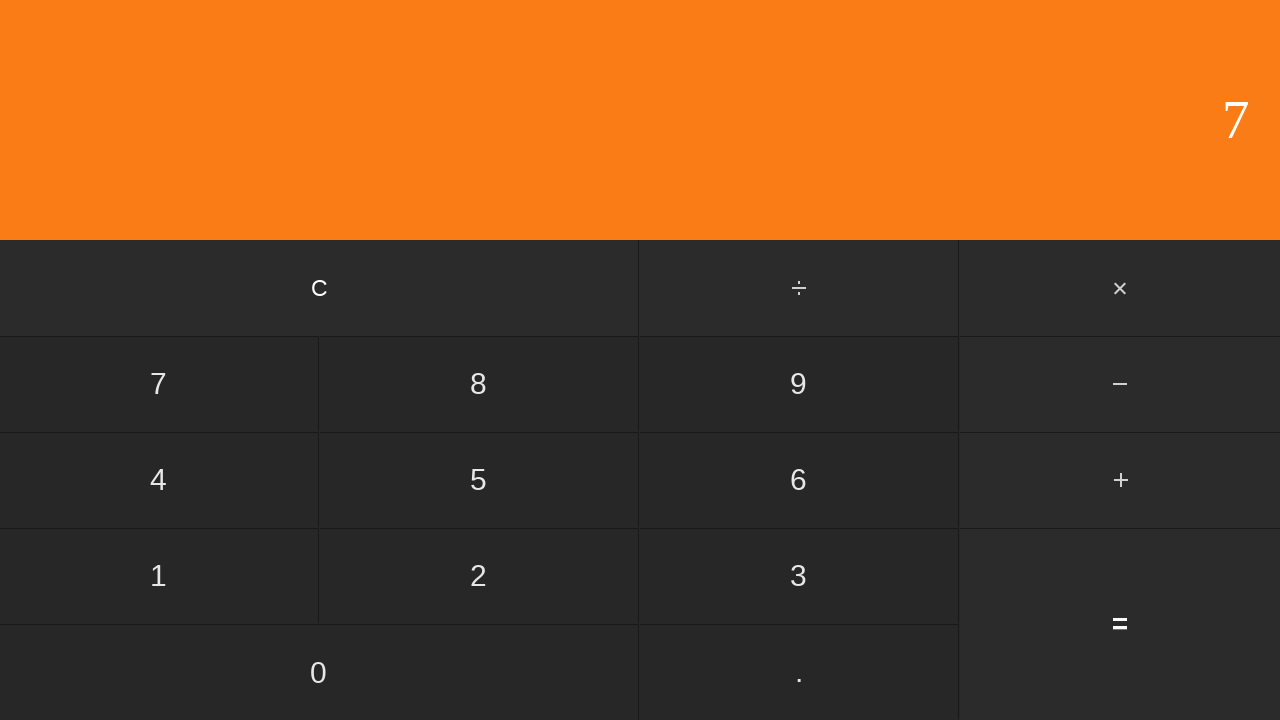

Clicked multiply button at (1120, 288) on #multiply
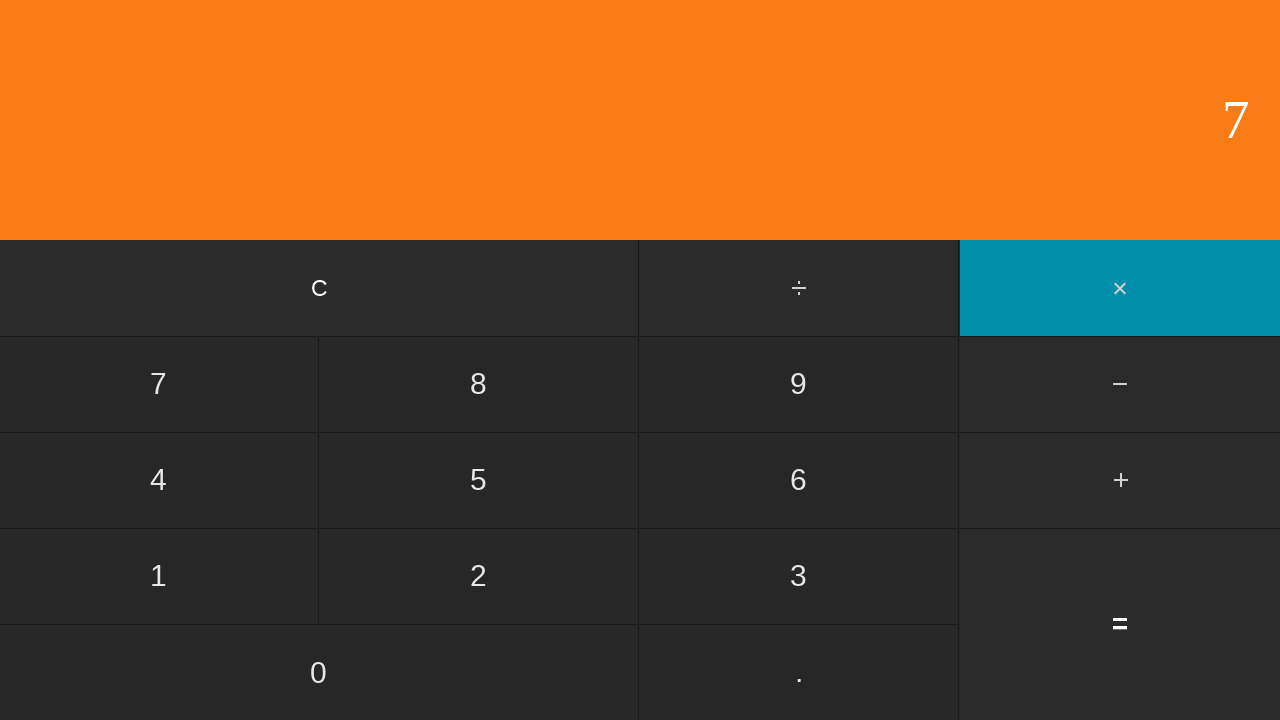

Clicked second number: 5 at (479, 480) on input[value='5']
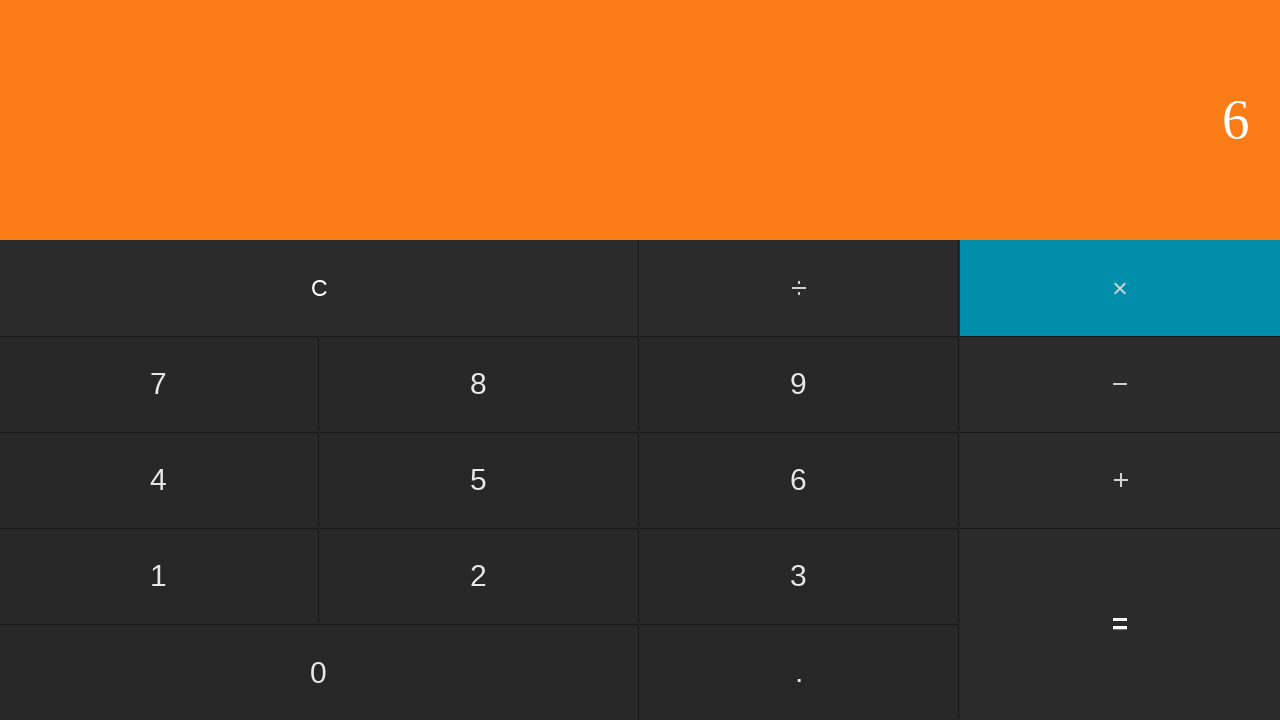

Clicked equals to calculate 7 * 5 = 35 at (1120, 624) on input[value='=']
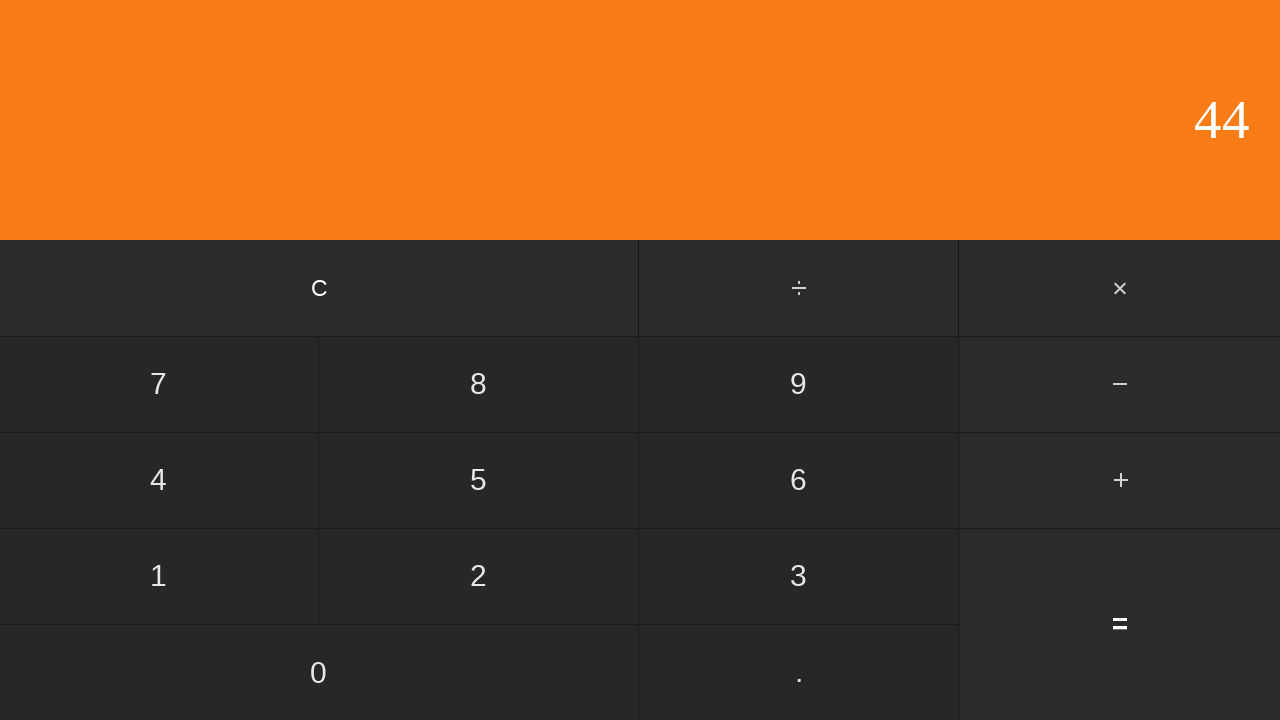

Waited for calculation result to display
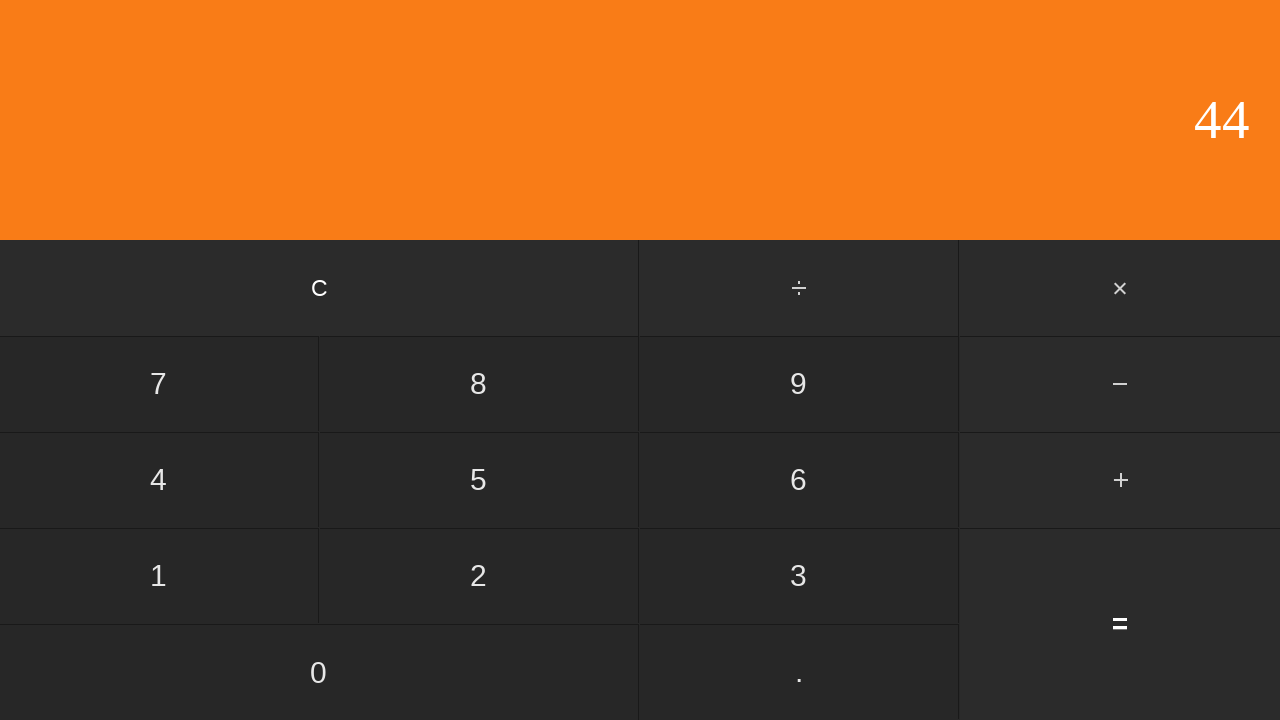

Clicked clear button to reset calculator at (320, 288) on input[value='C']
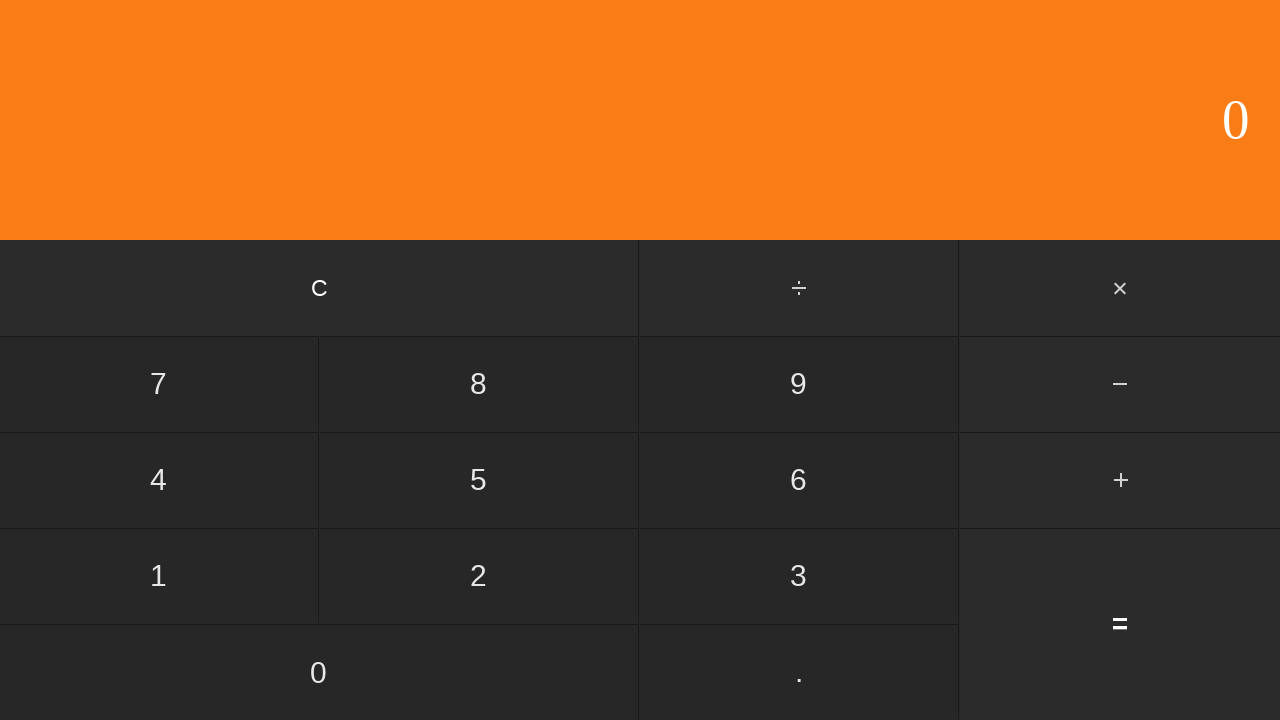

Waited for calculator to clear
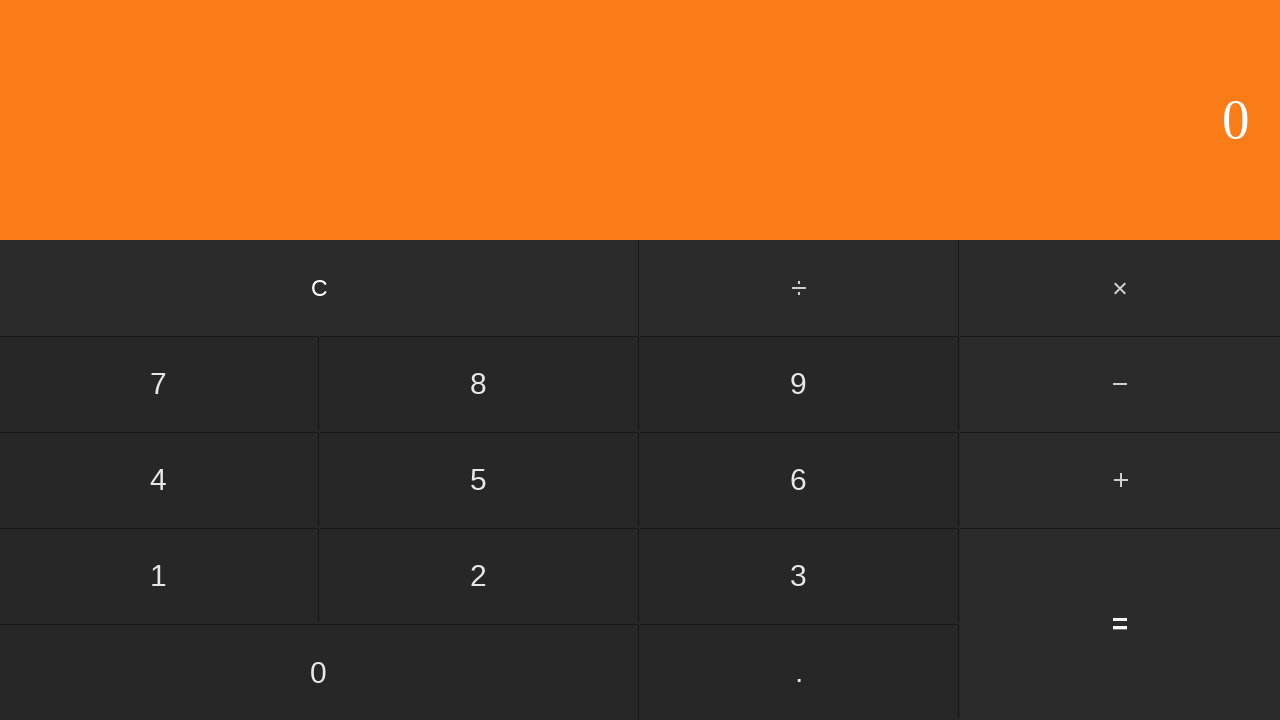

Clicked first number: 7 at (159, 384) on input[value='7']
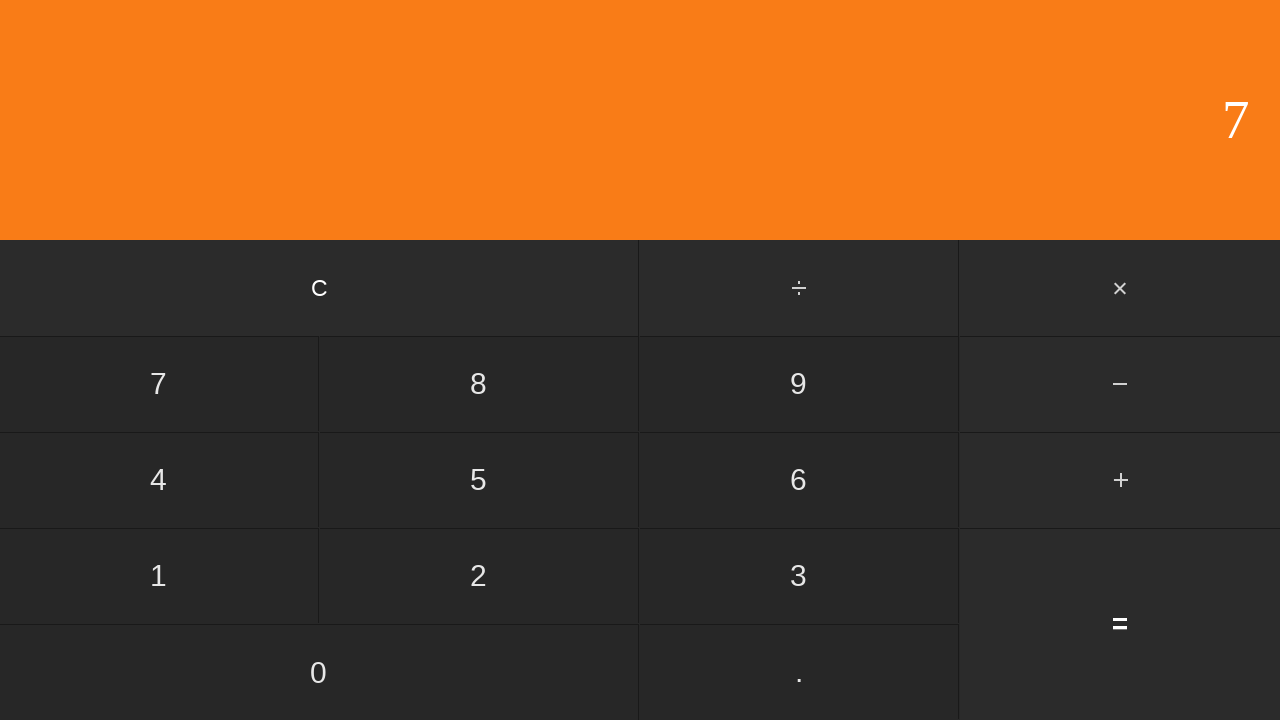

Clicked multiply button at (1120, 288) on #multiply
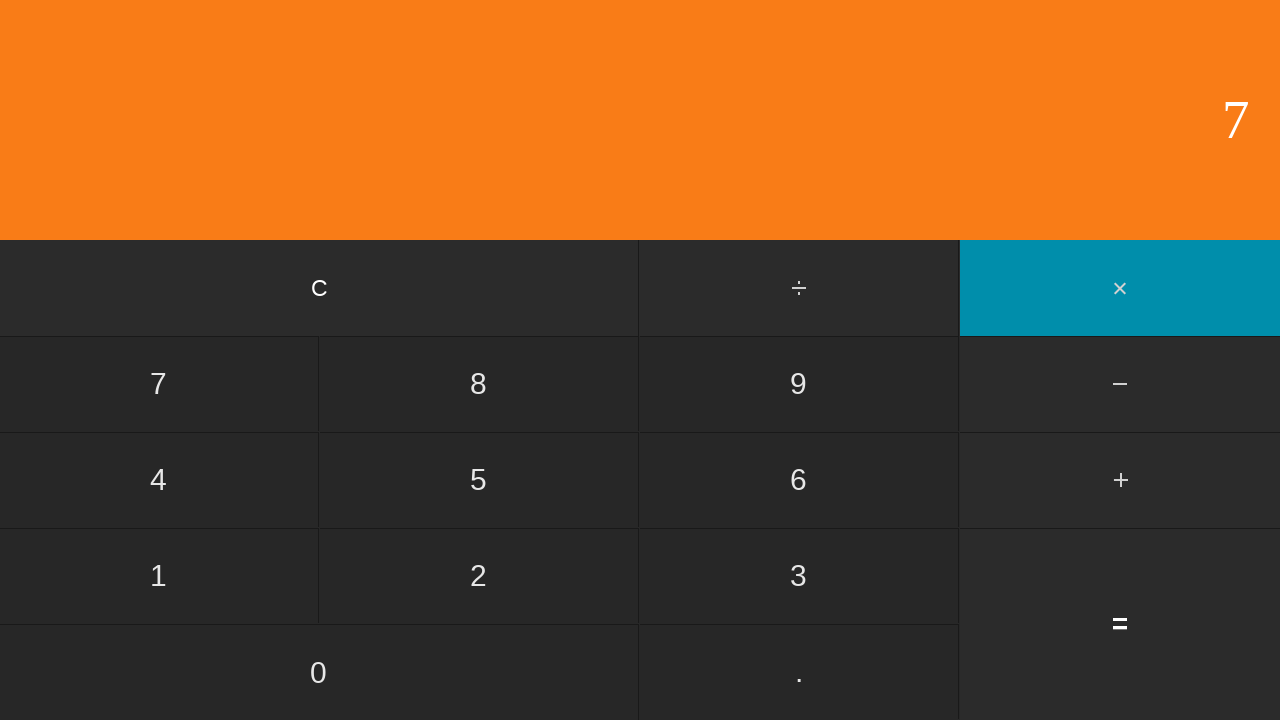

Clicked second number: 6 at (799, 480) on input[value='6']
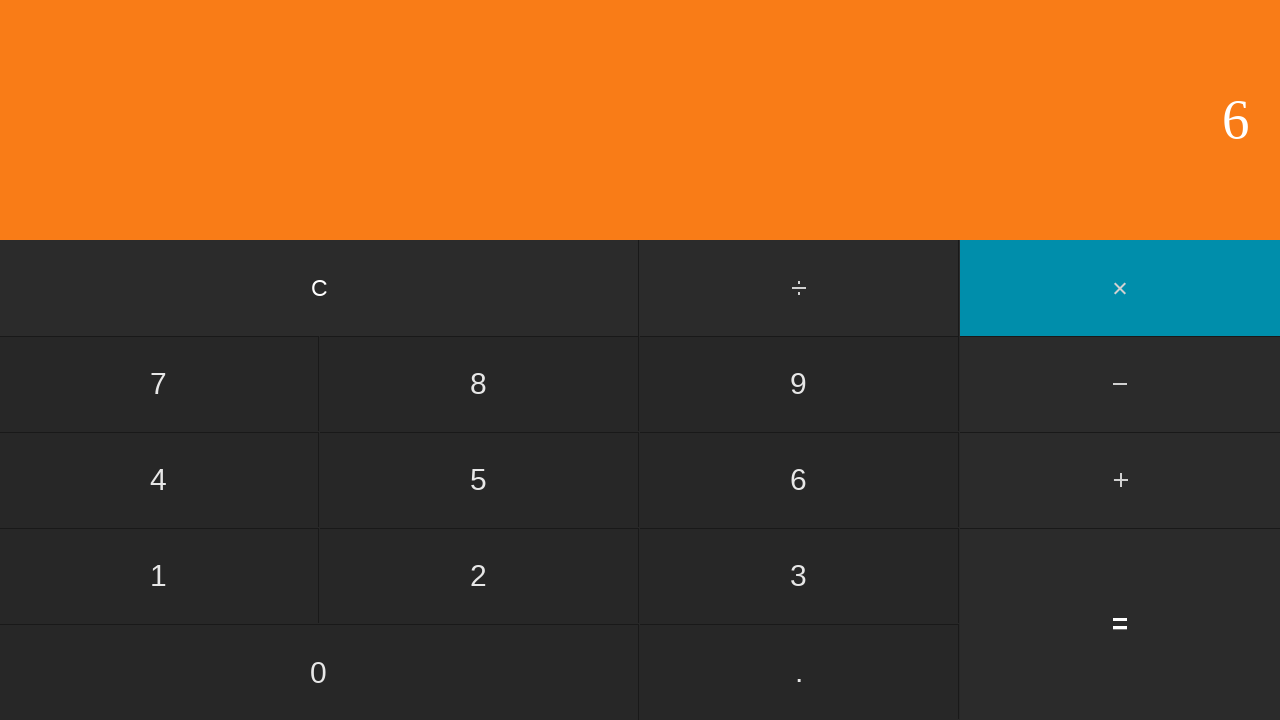

Clicked equals to calculate 7 * 6 = 42 at (1120, 624) on input[value='=']
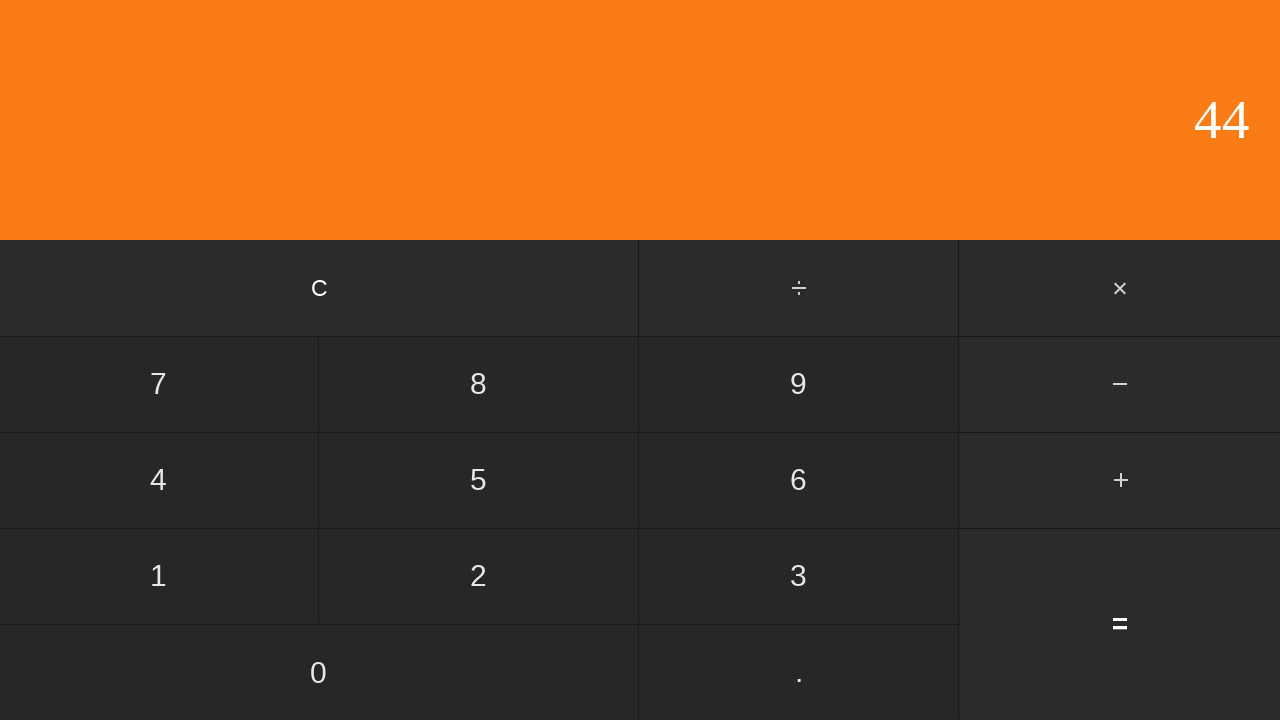

Waited for calculation result to display
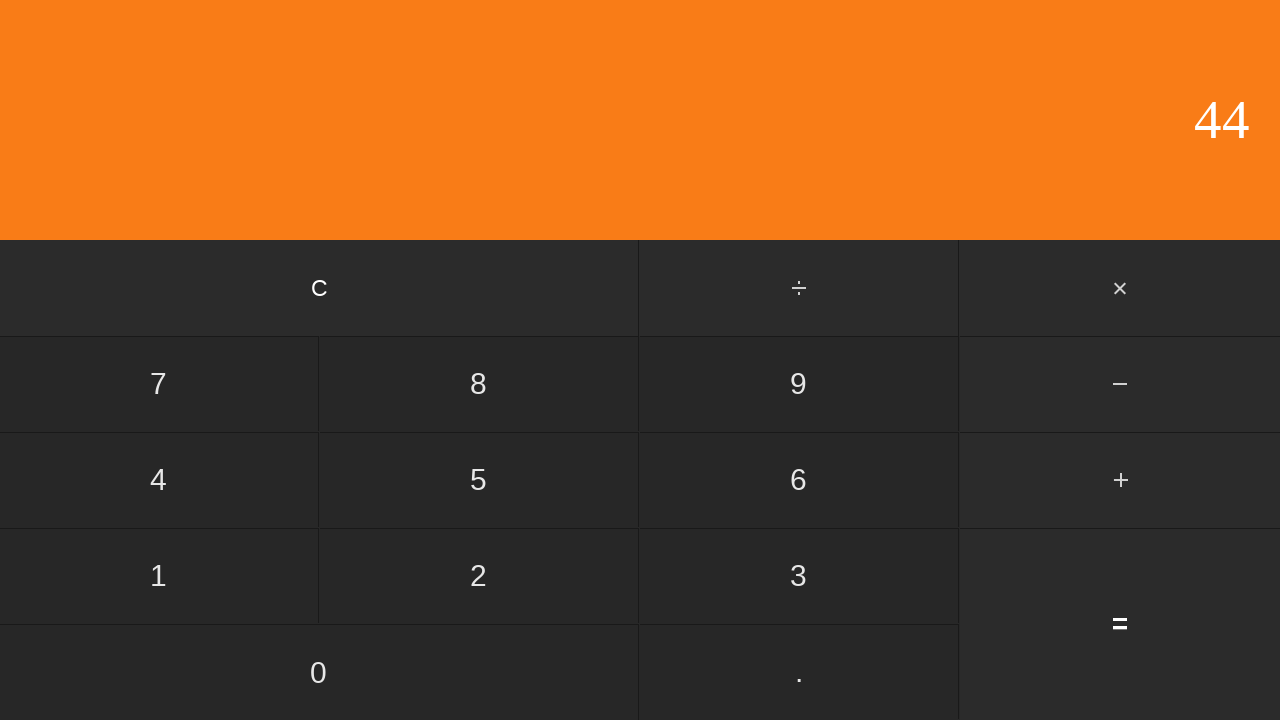

Clicked clear button to reset calculator at (320, 288) on input[value='C']
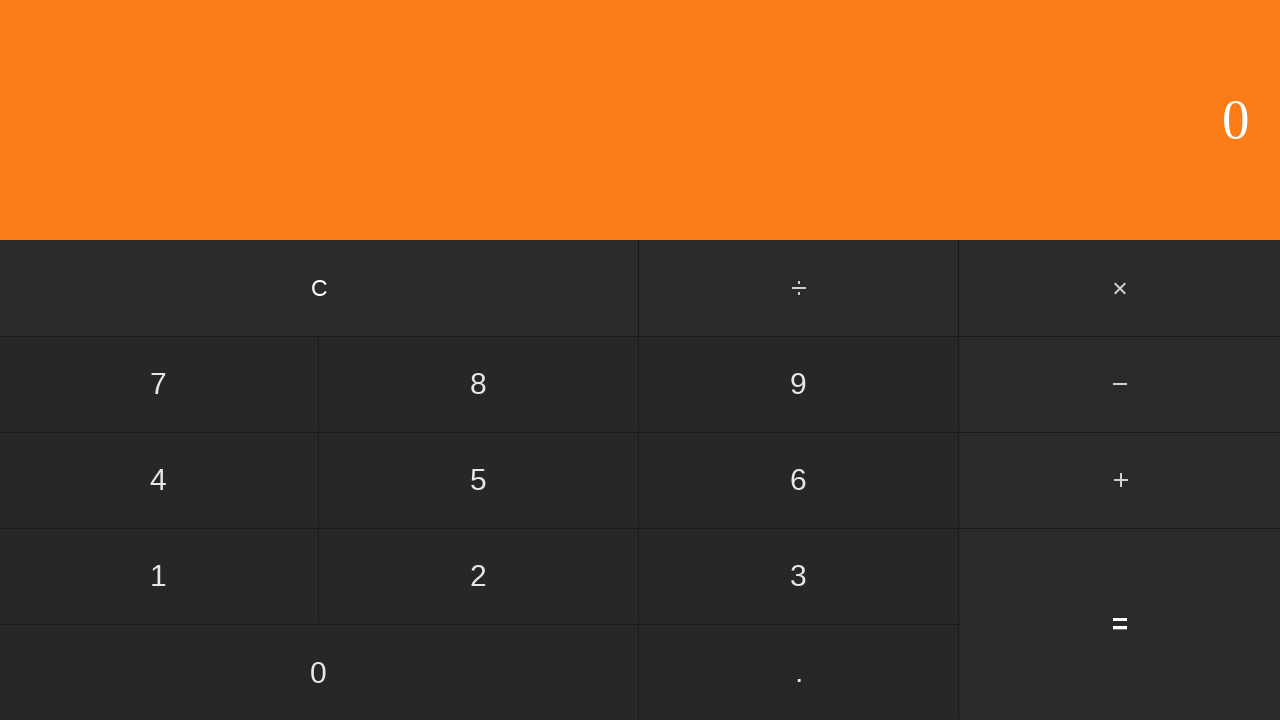

Waited for calculator to clear
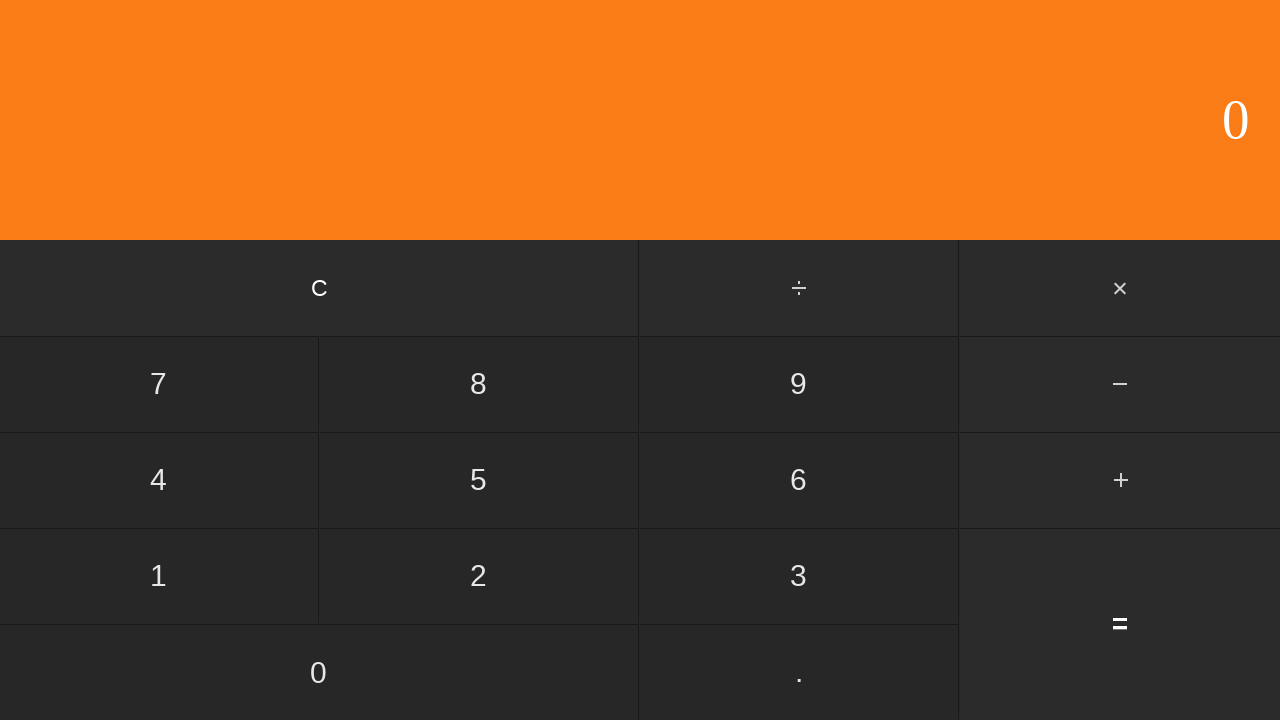

Clicked first number: 7 at (159, 384) on input[value='7']
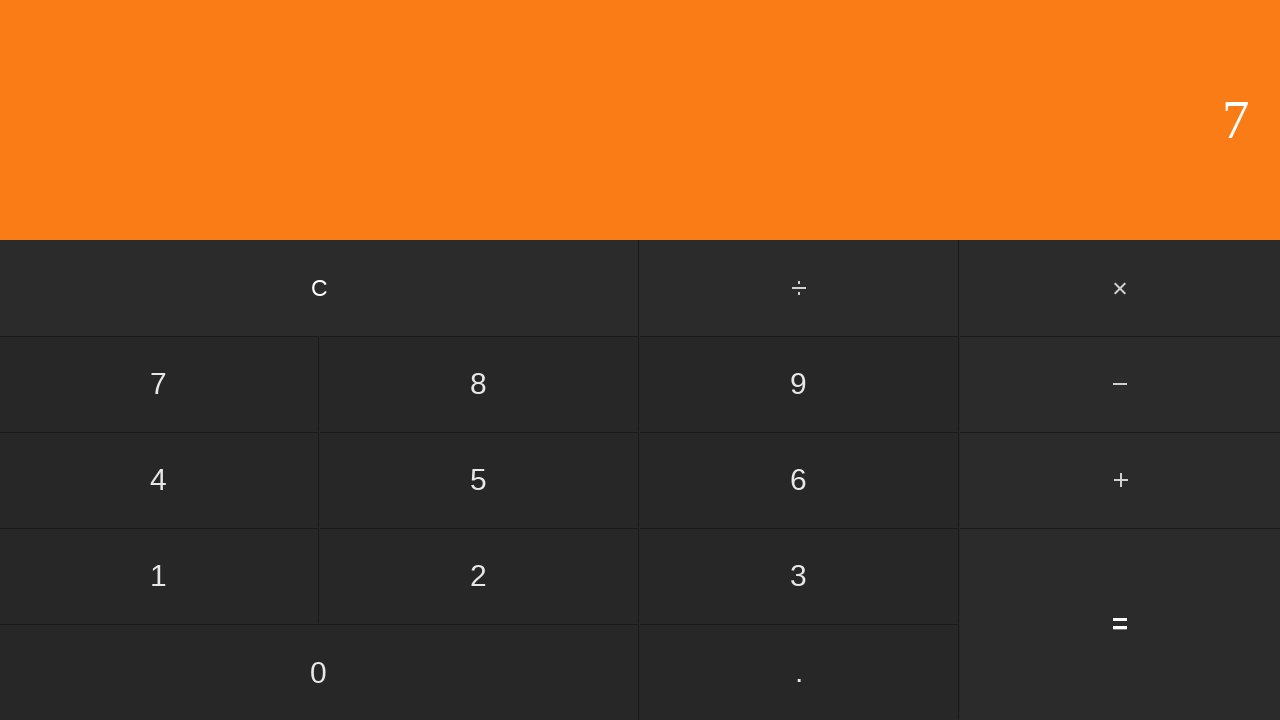

Clicked multiply button at (1120, 288) on #multiply
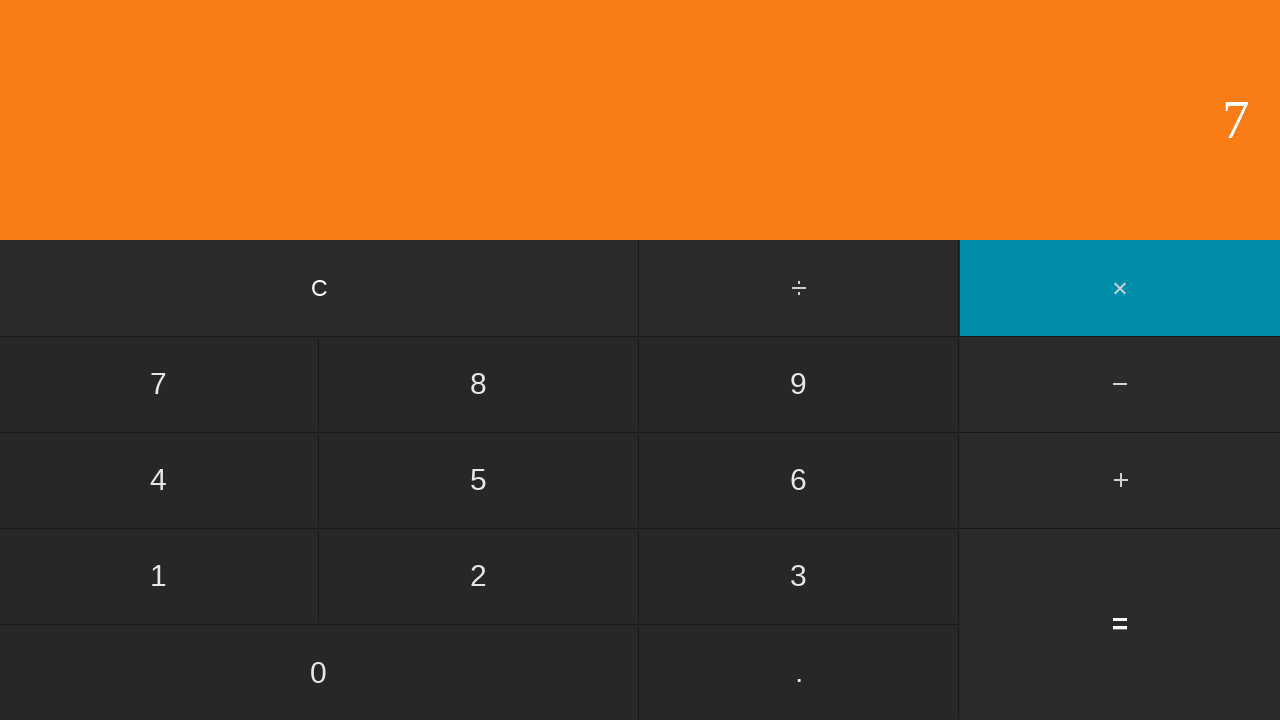

Clicked second number: 7 at (159, 384) on input[value='7']
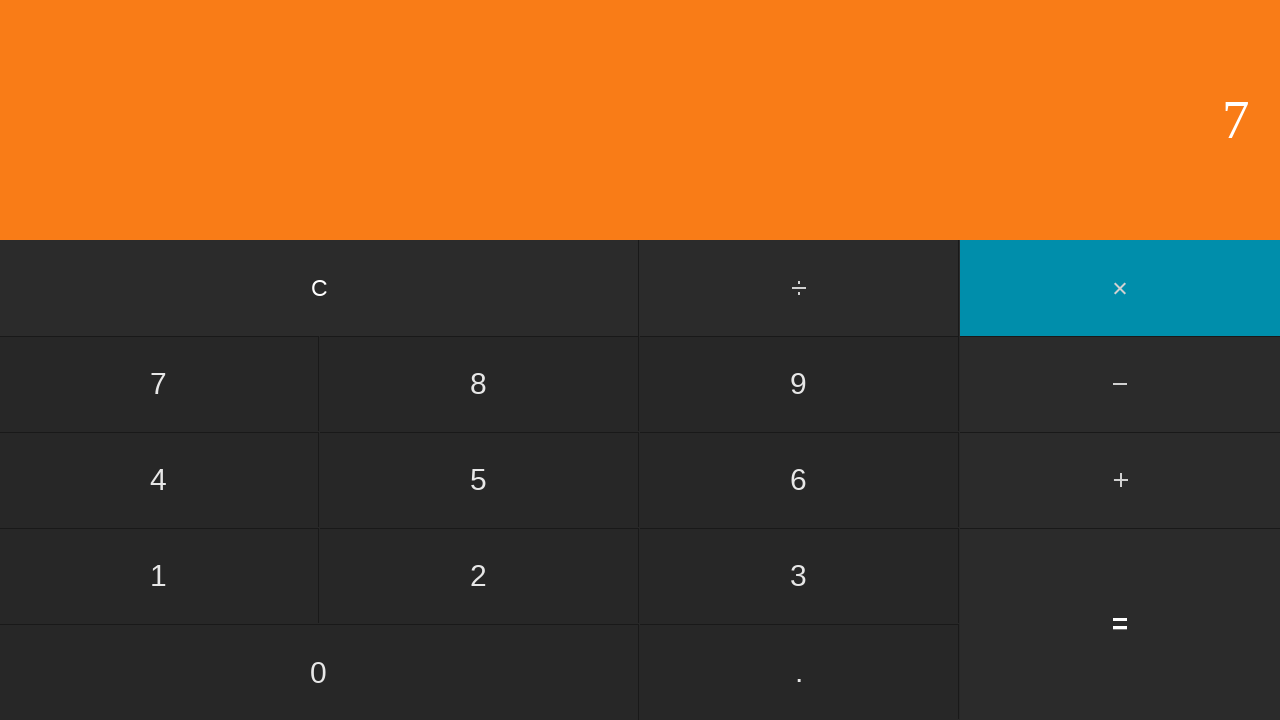

Clicked equals to calculate 7 * 7 = 49 at (1120, 624) on input[value='=']
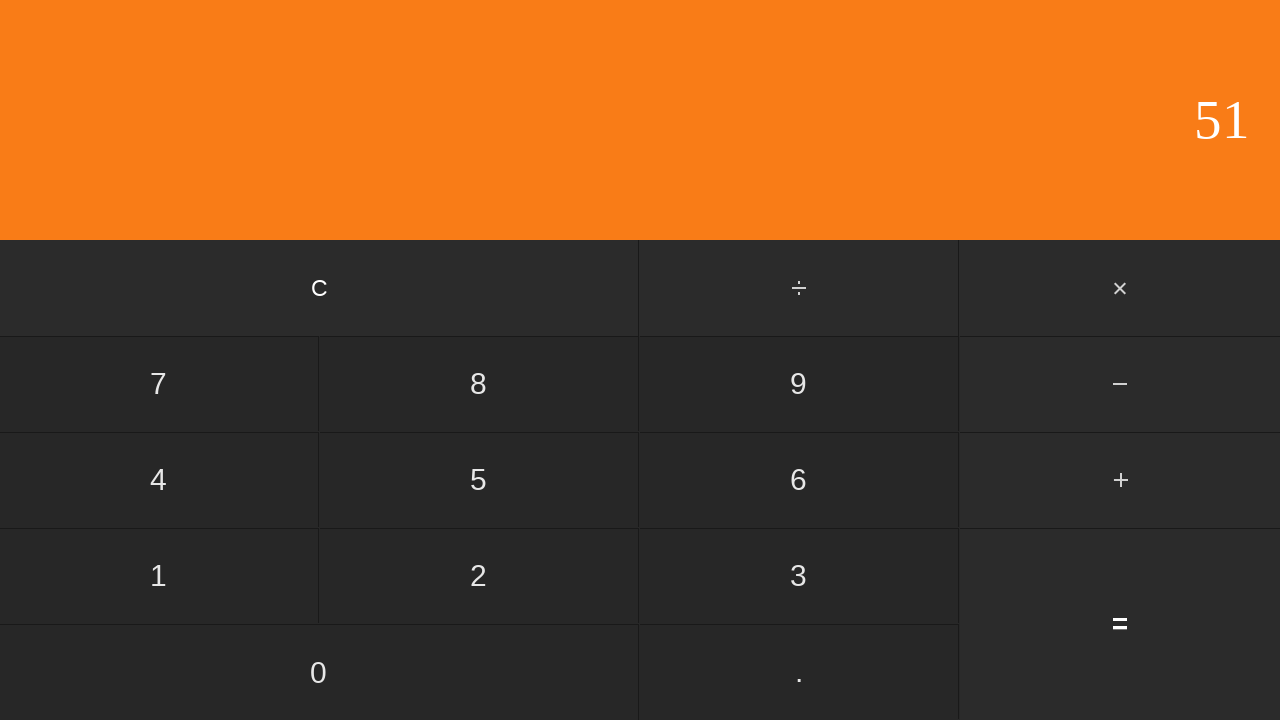

Waited for calculation result to display
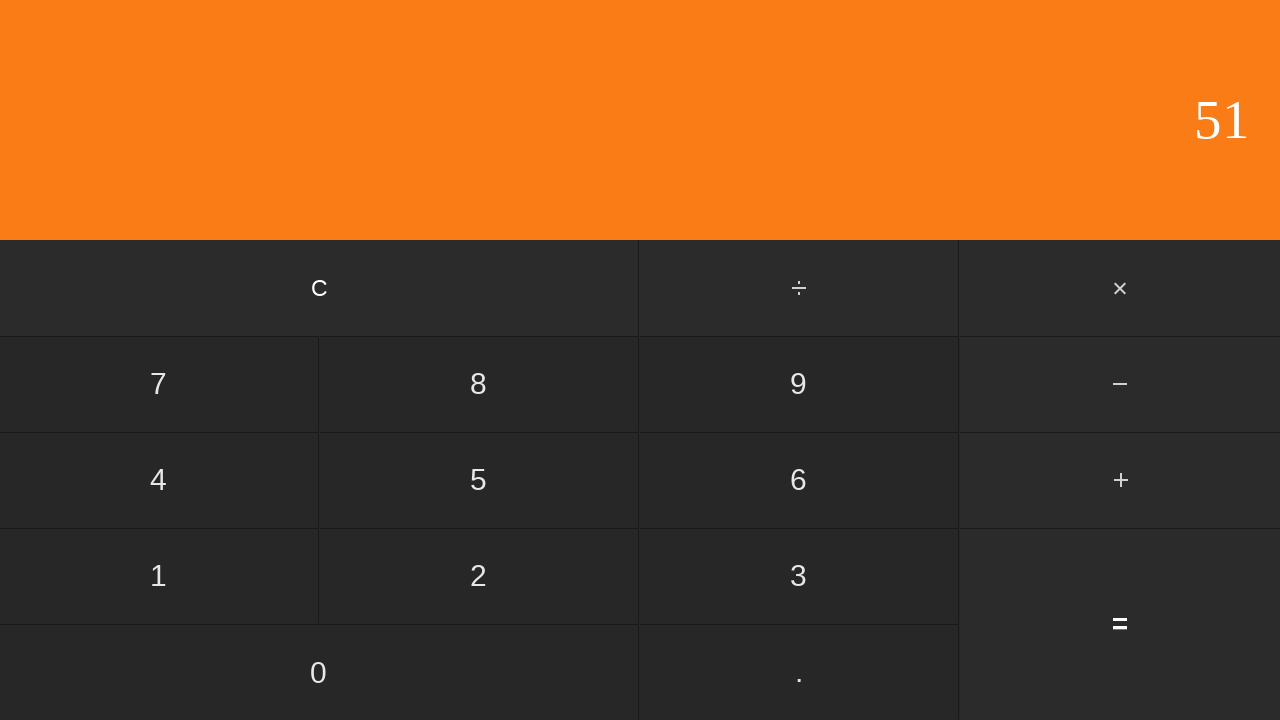

Clicked clear button to reset calculator at (320, 288) on input[value='C']
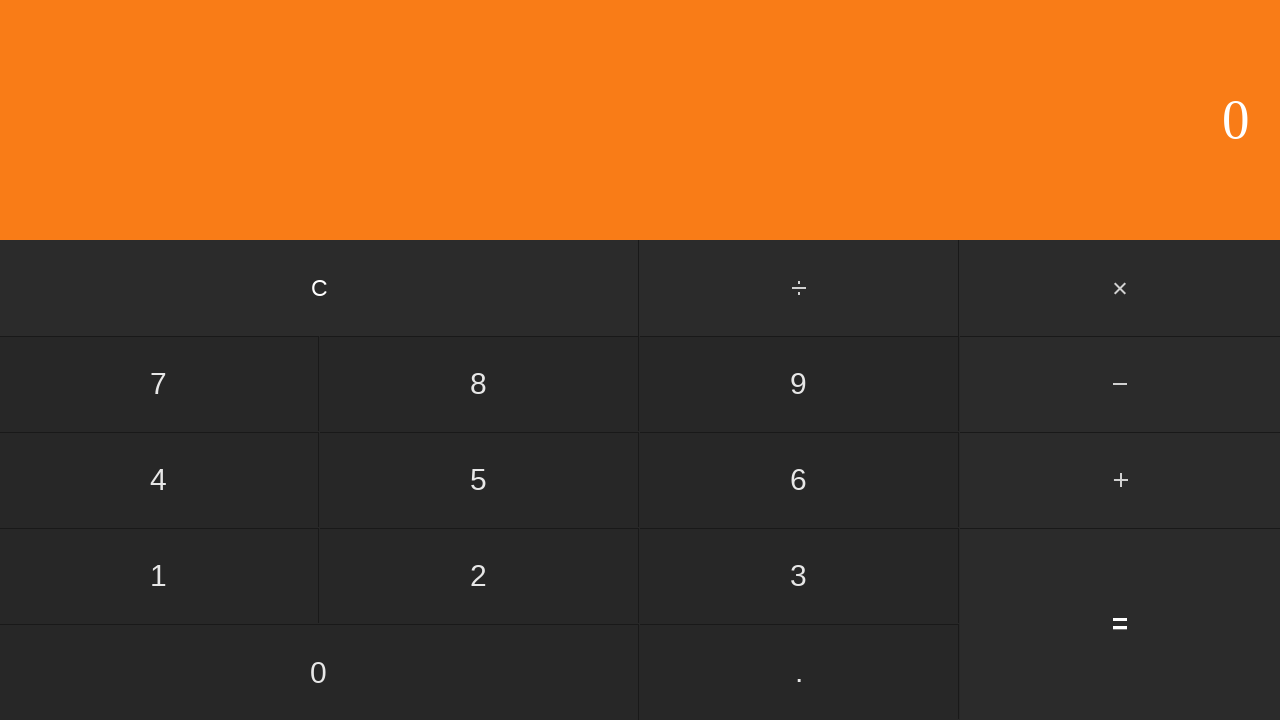

Waited for calculator to clear
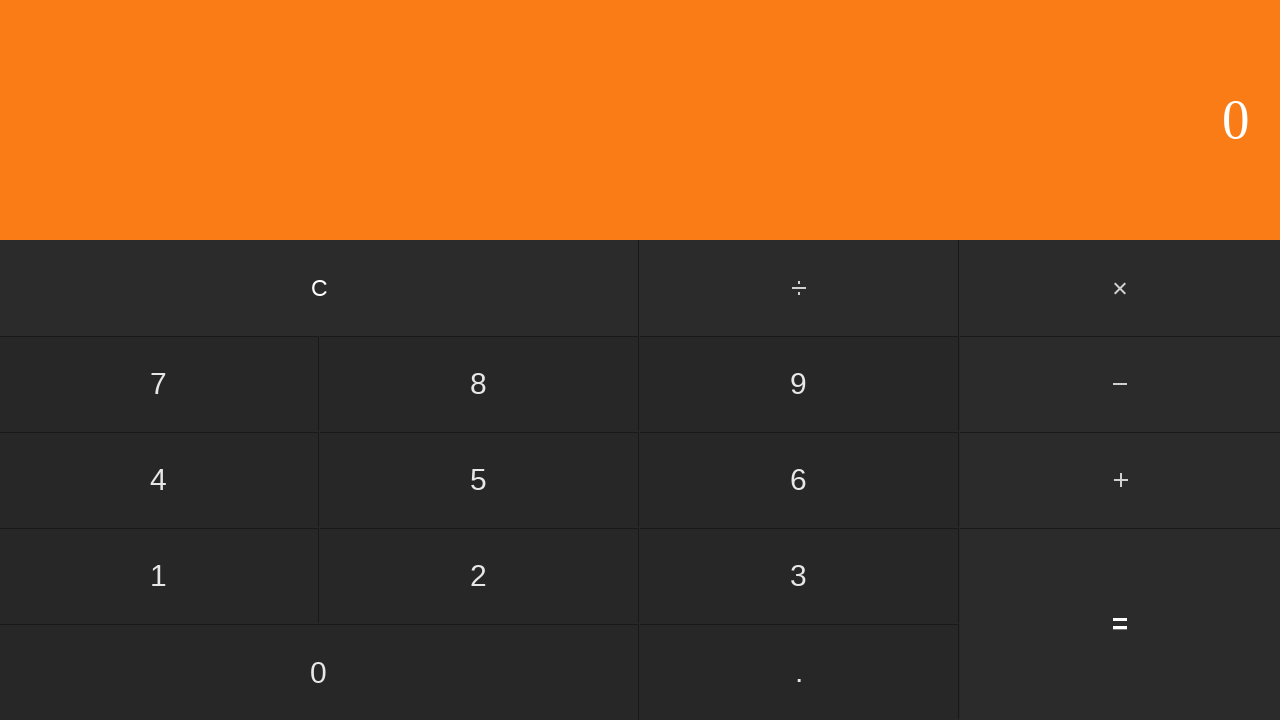

Clicked first number: 7 at (159, 384) on input[value='7']
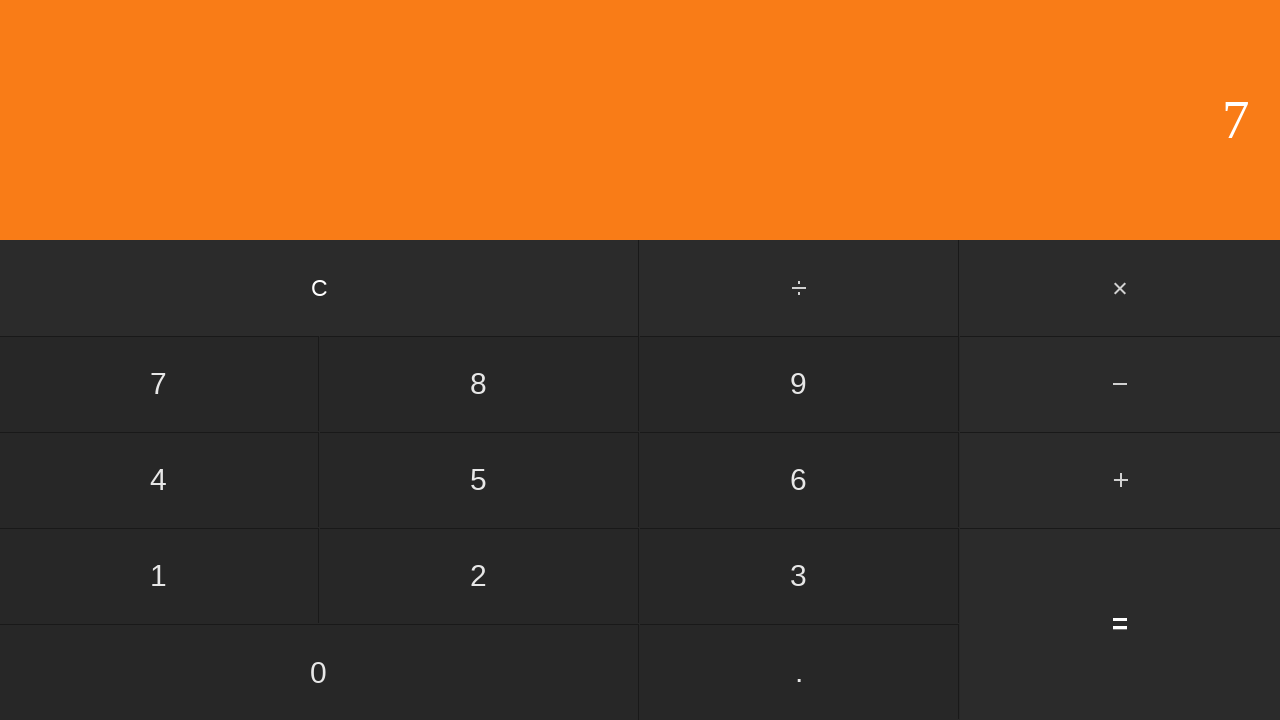

Clicked multiply button at (1120, 288) on #multiply
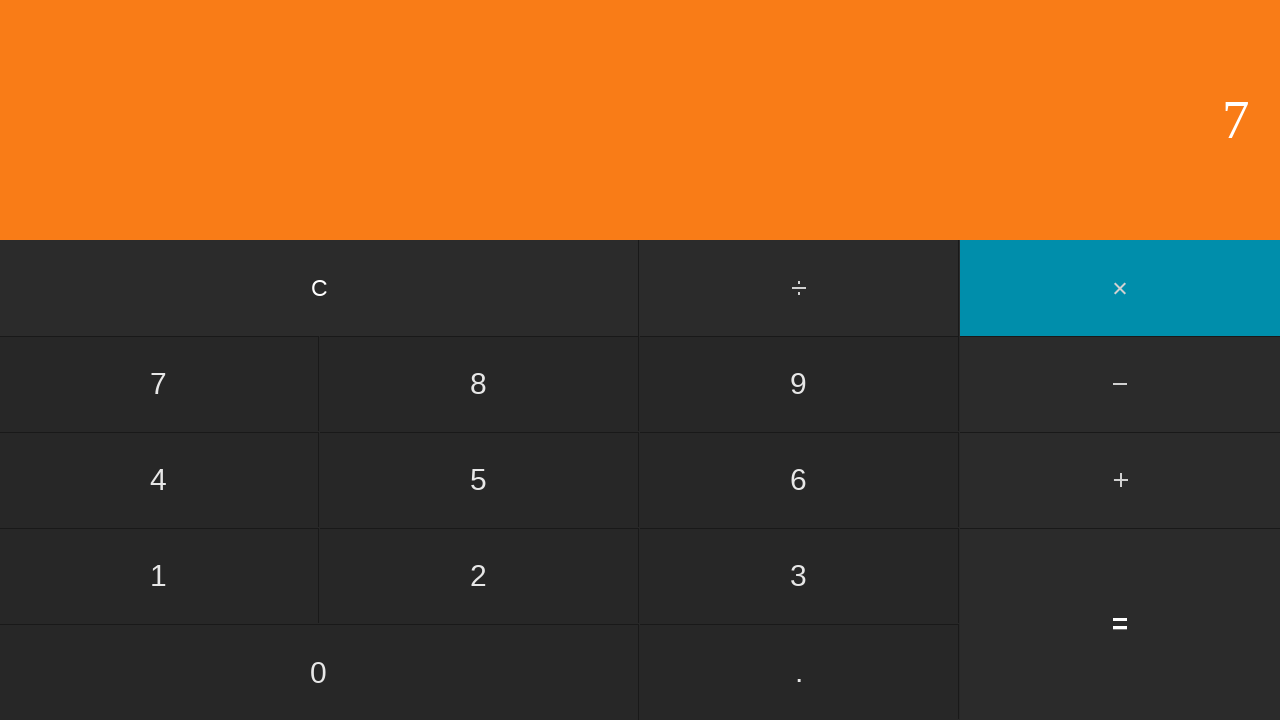

Clicked second number: 8 at (479, 384) on input[value='8']
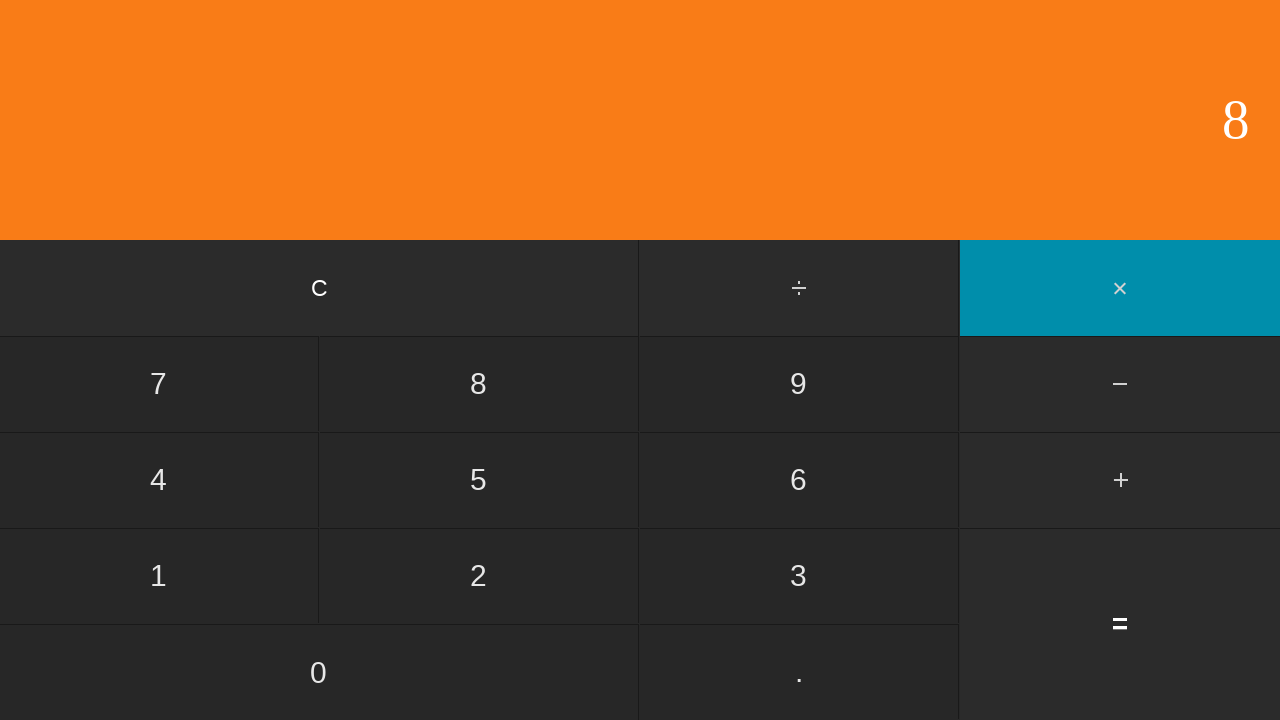

Clicked equals to calculate 7 * 8 = 56 at (1120, 624) on input[value='=']
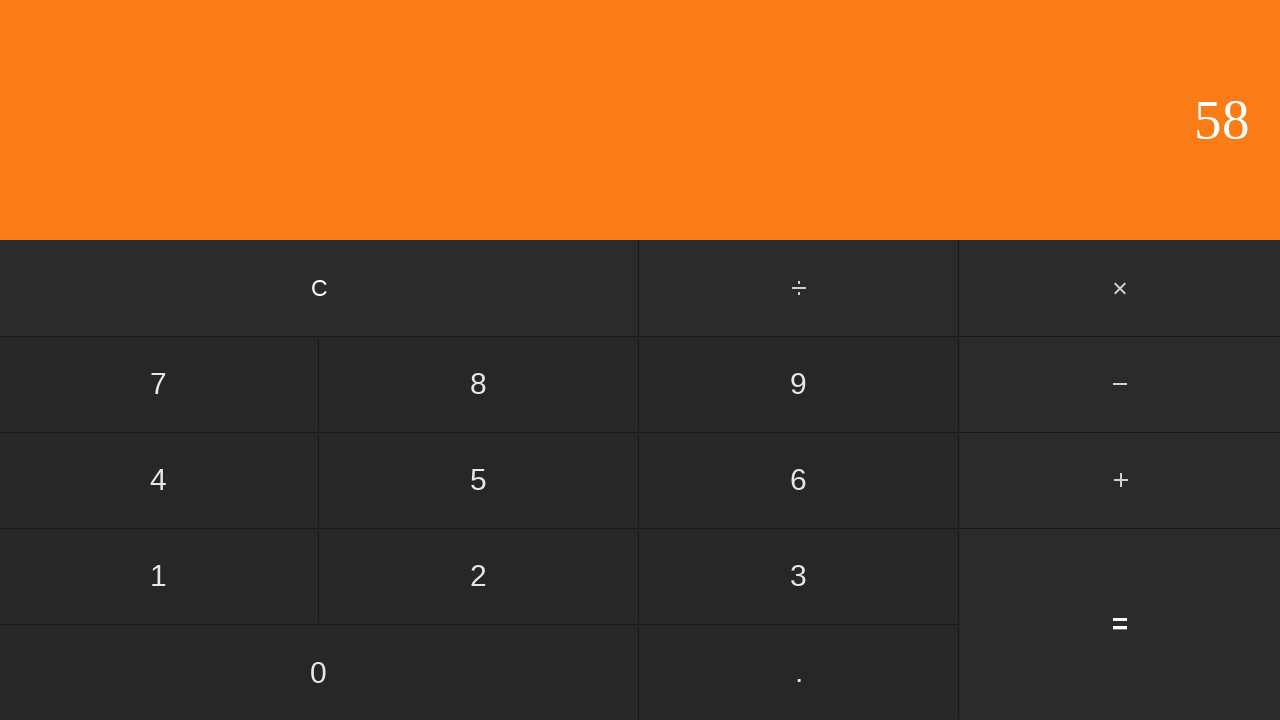

Waited for calculation result to display
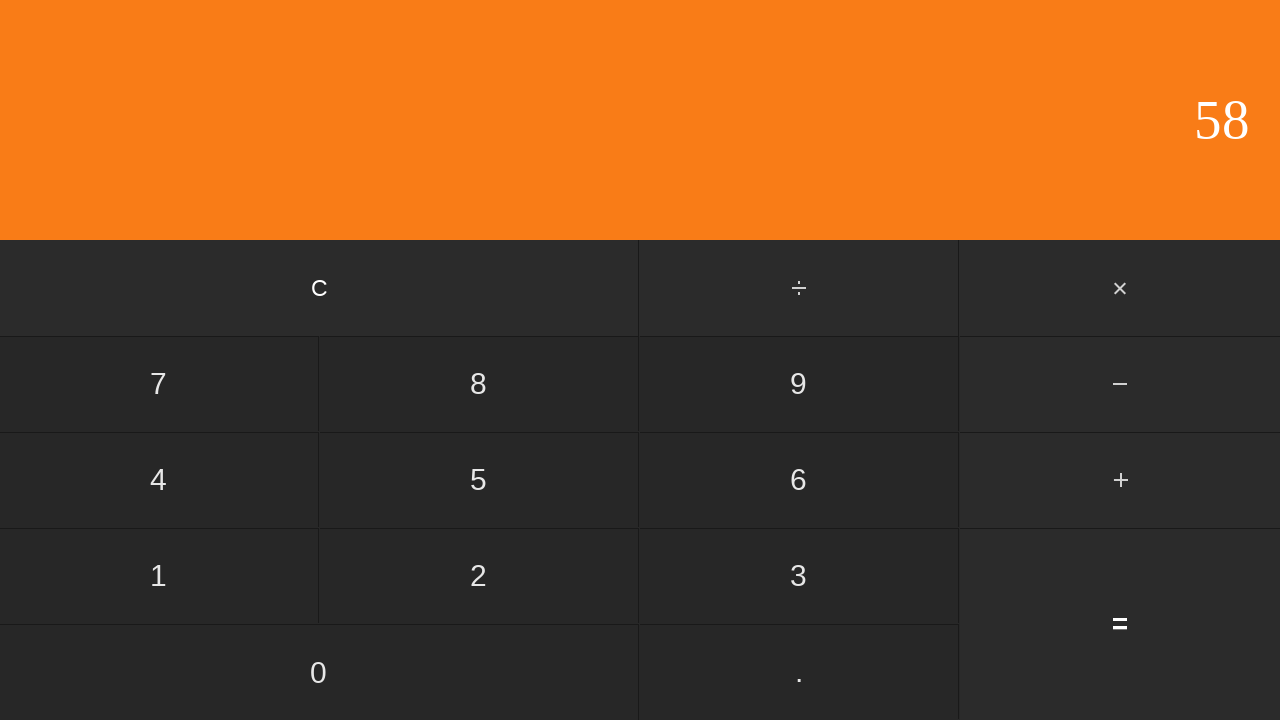

Clicked clear button to reset calculator at (320, 288) on input[value='C']
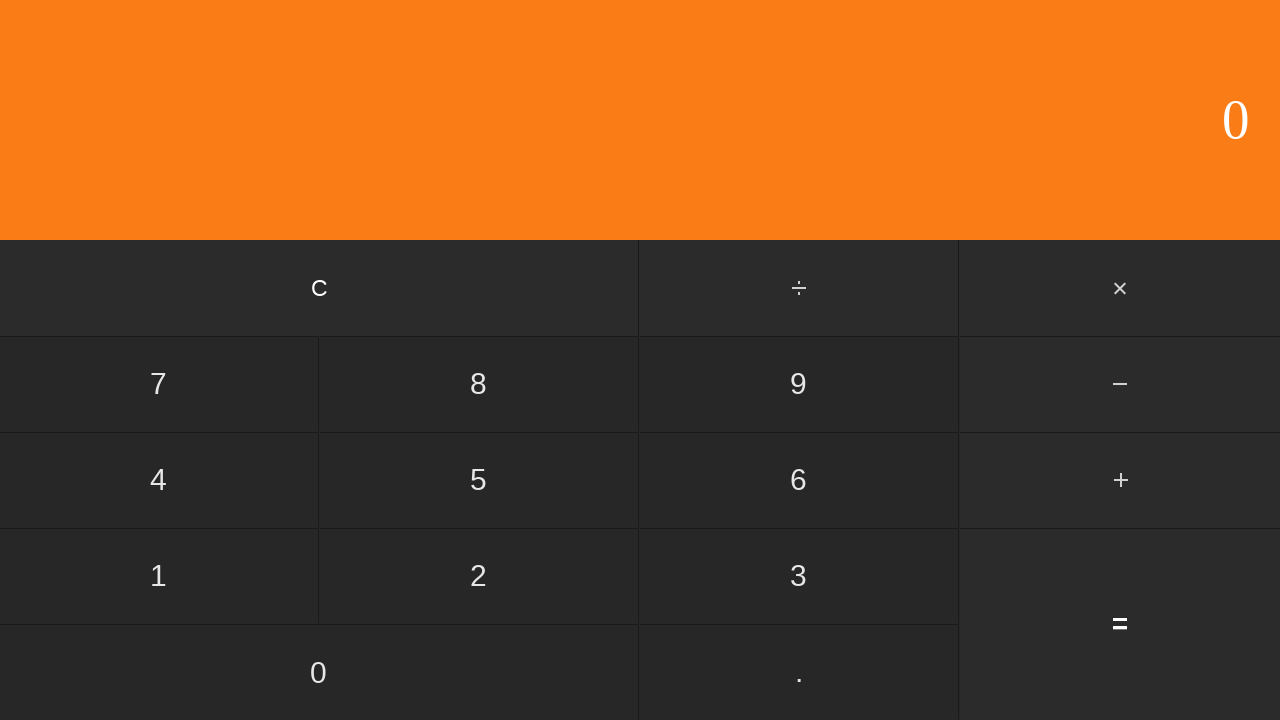

Waited for calculator to clear
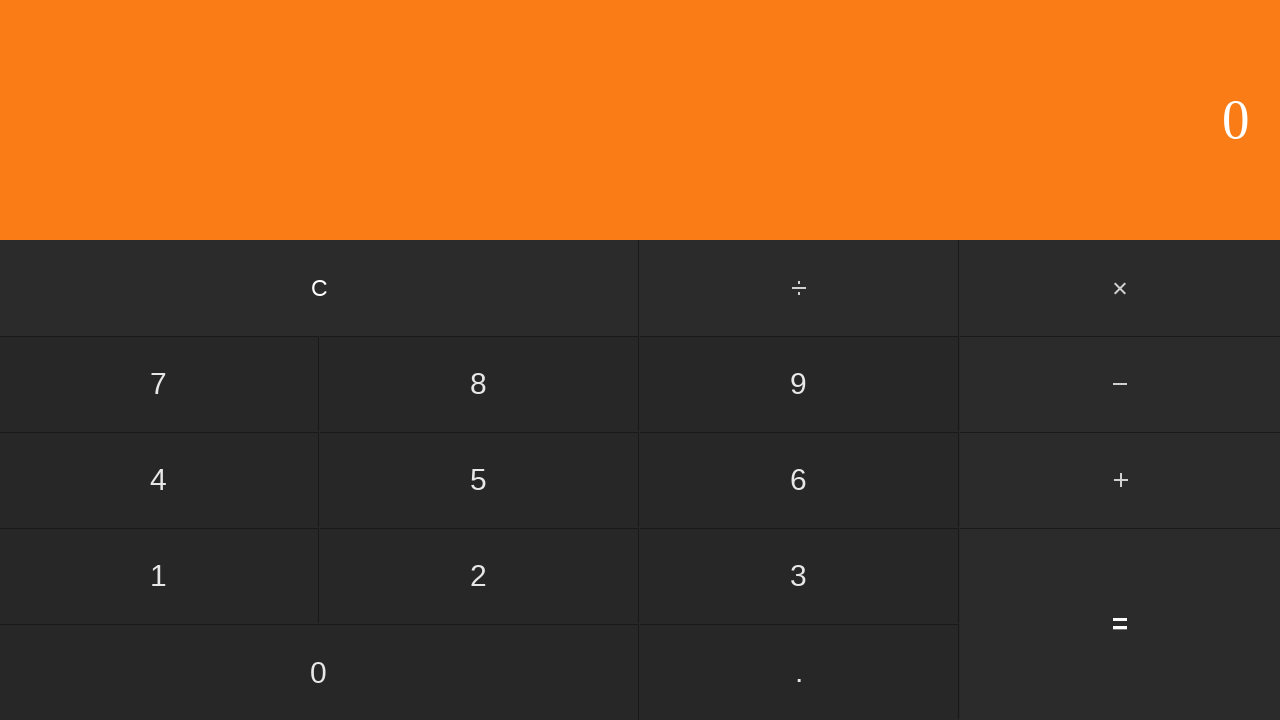

Clicked first number: 7 at (159, 384) on input[value='7']
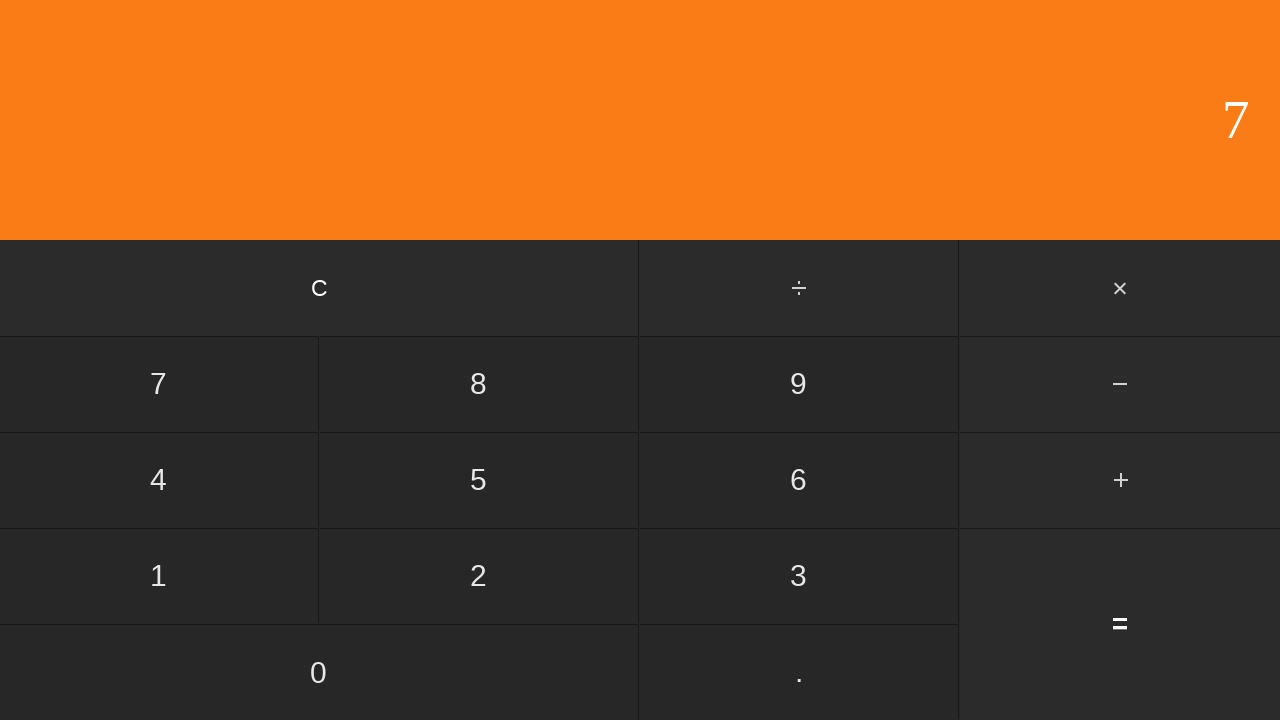

Clicked multiply button at (1120, 288) on #multiply
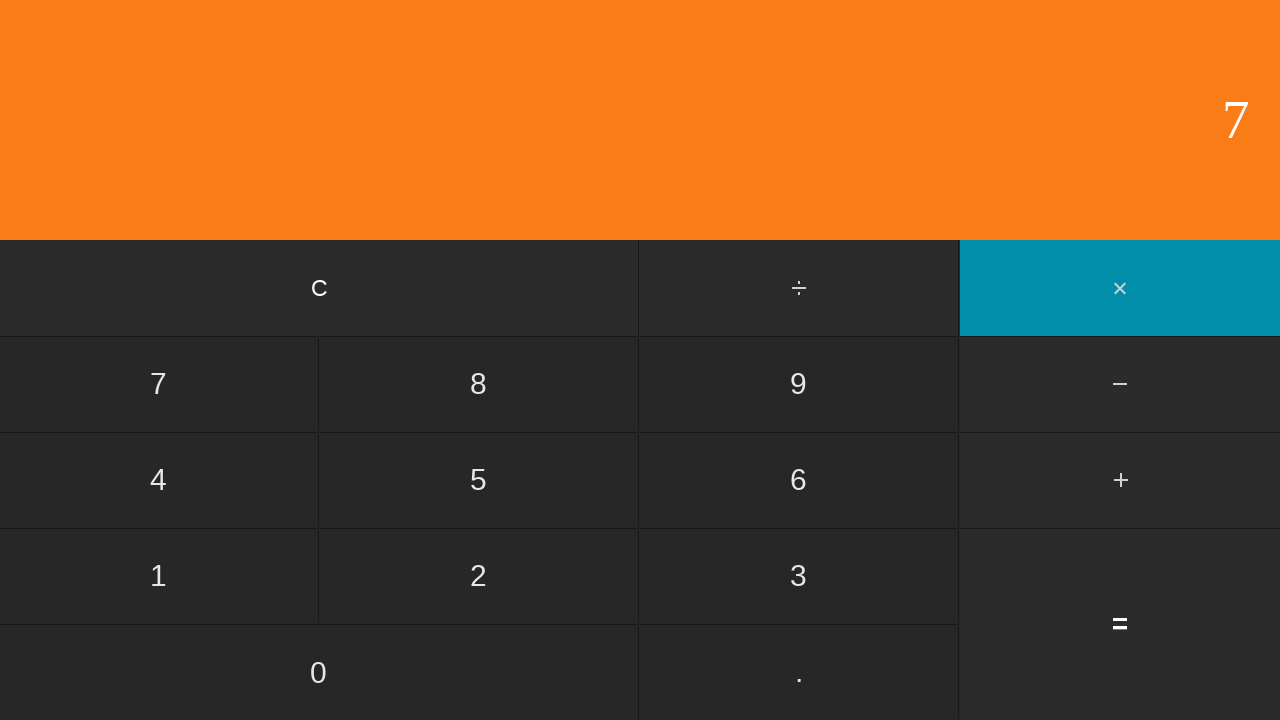

Clicked second number: 9 at (799, 384) on input[value='9']
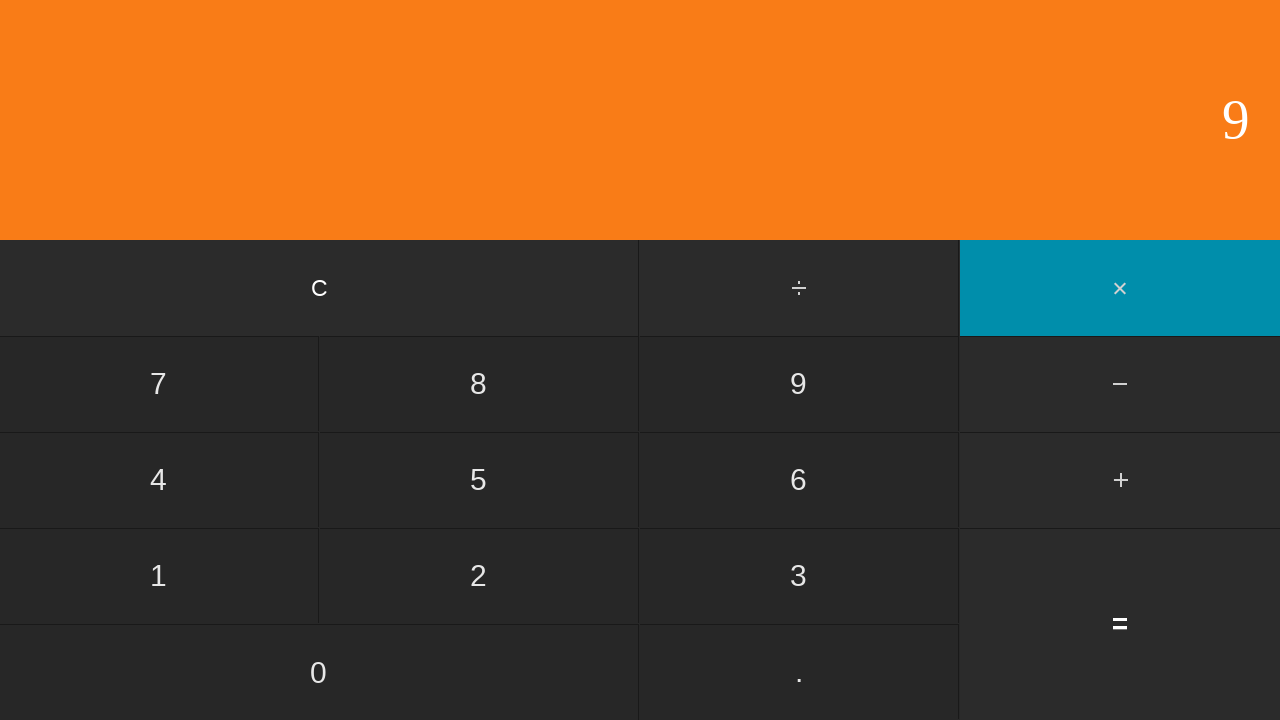

Clicked equals to calculate 7 * 9 = 63 at (1120, 624) on input[value='=']
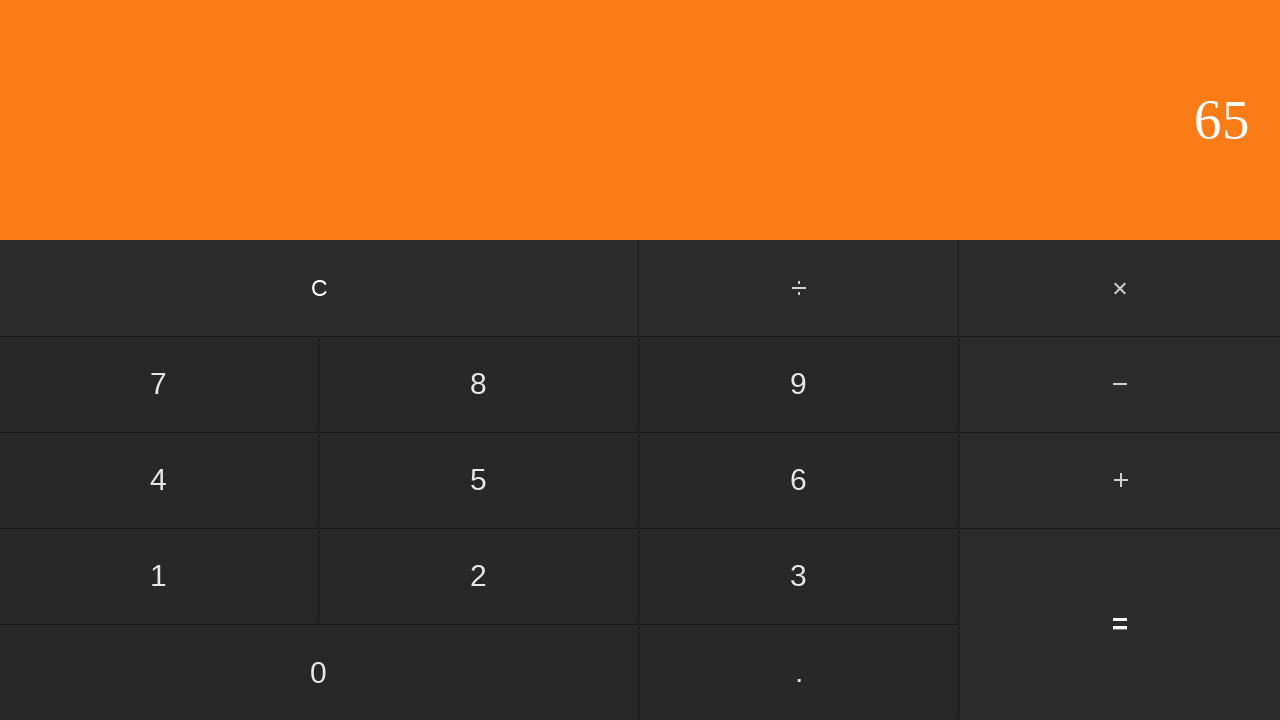

Waited for calculation result to display
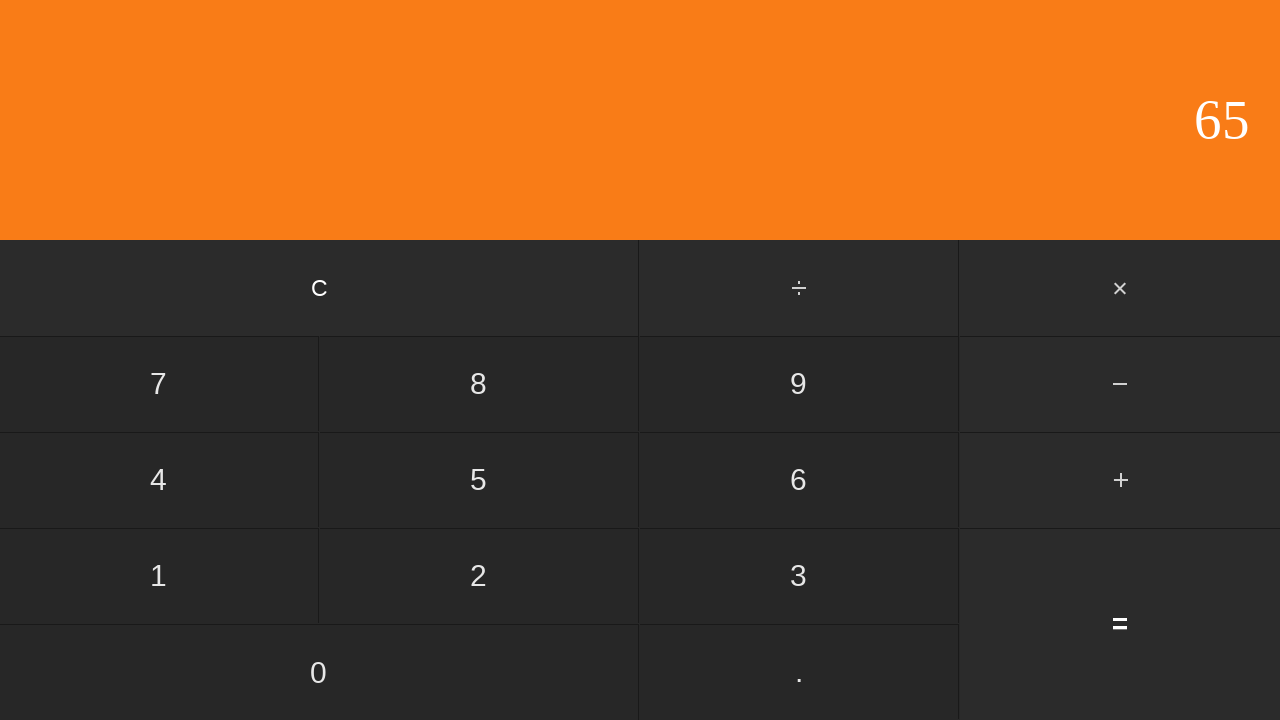

Clicked clear button to reset calculator at (320, 288) on input[value='C']
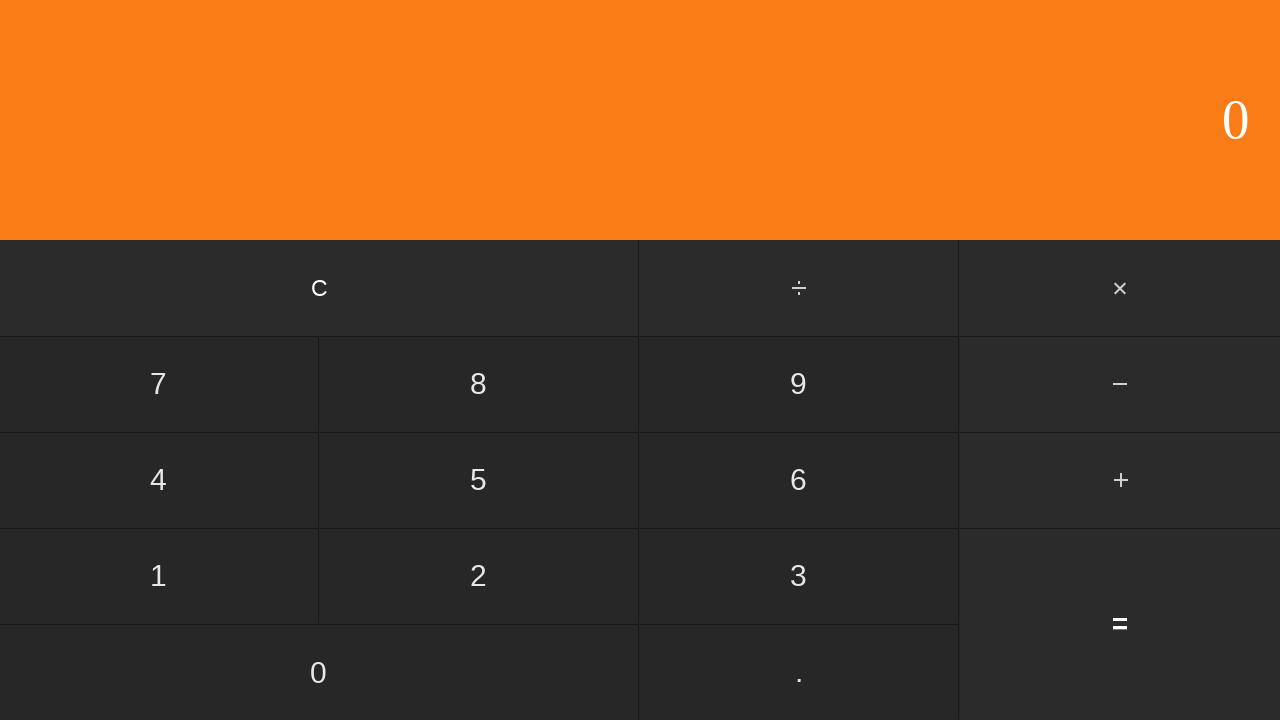

Waited for calculator to clear
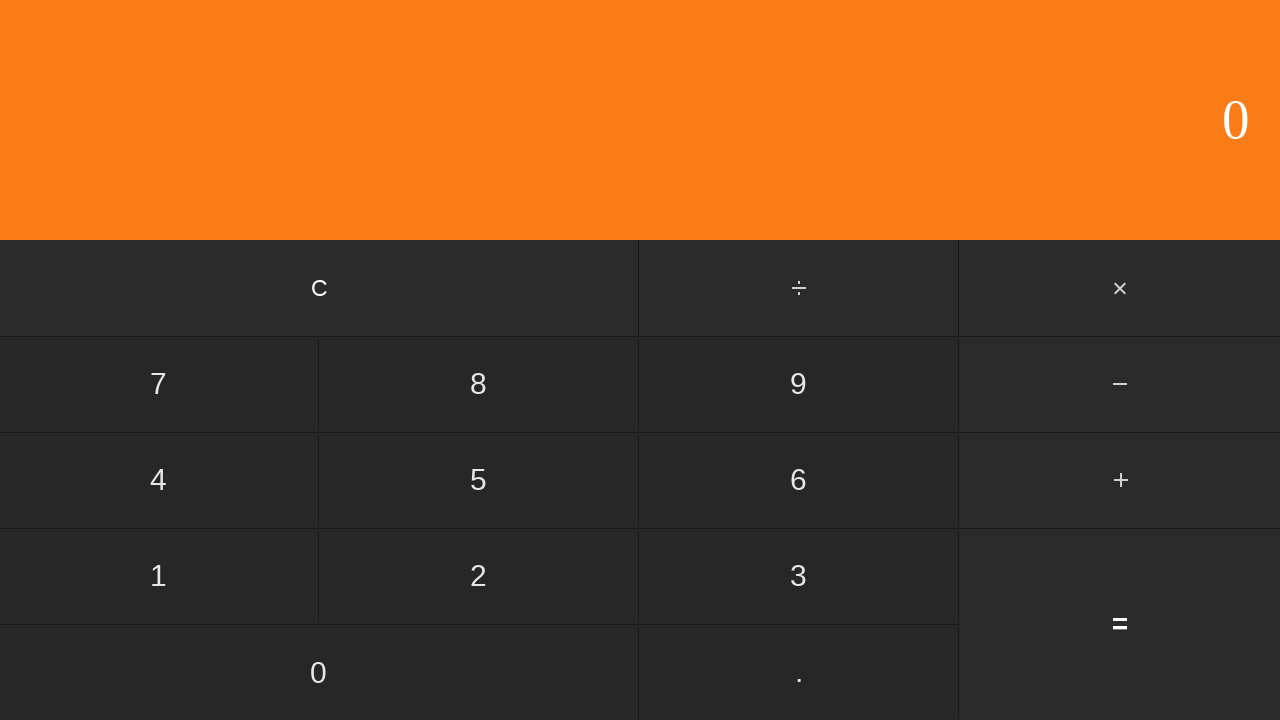

Clicked first number: 8 at (479, 384) on input[value='8']
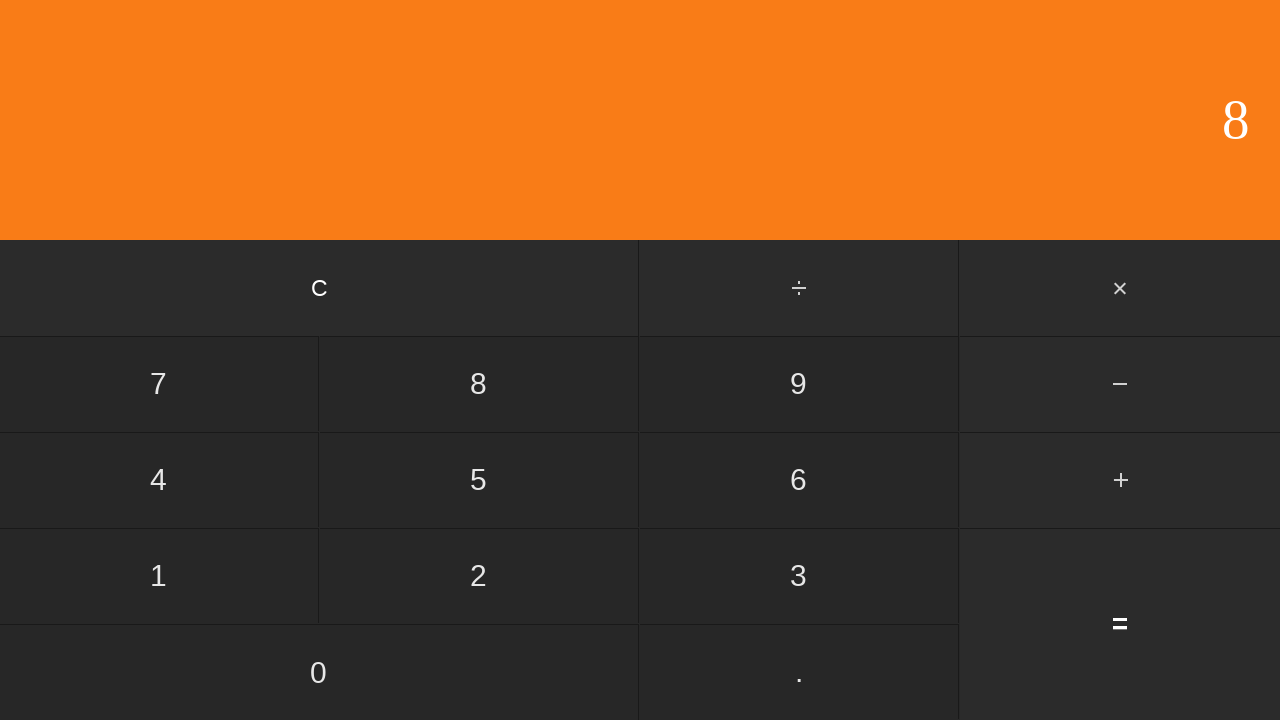

Clicked multiply button at (1120, 288) on #multiply
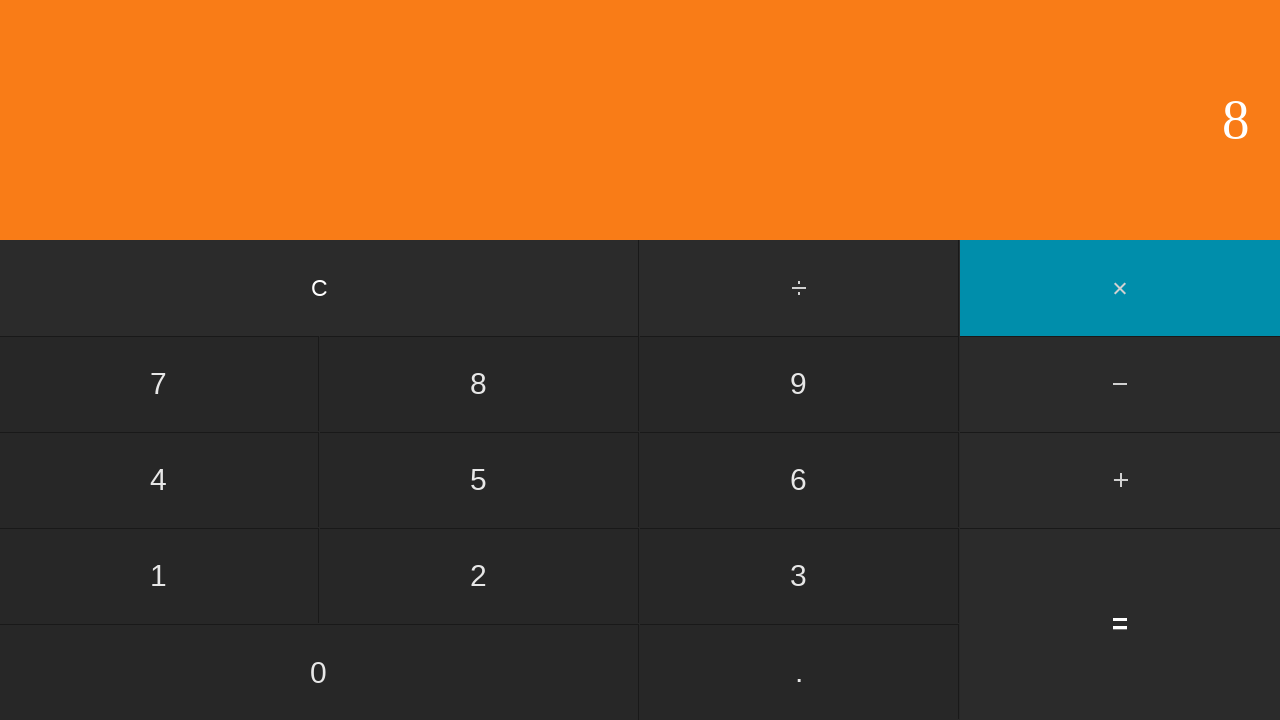

Clicked second number: 0 at (319, 672) on input[value='0']
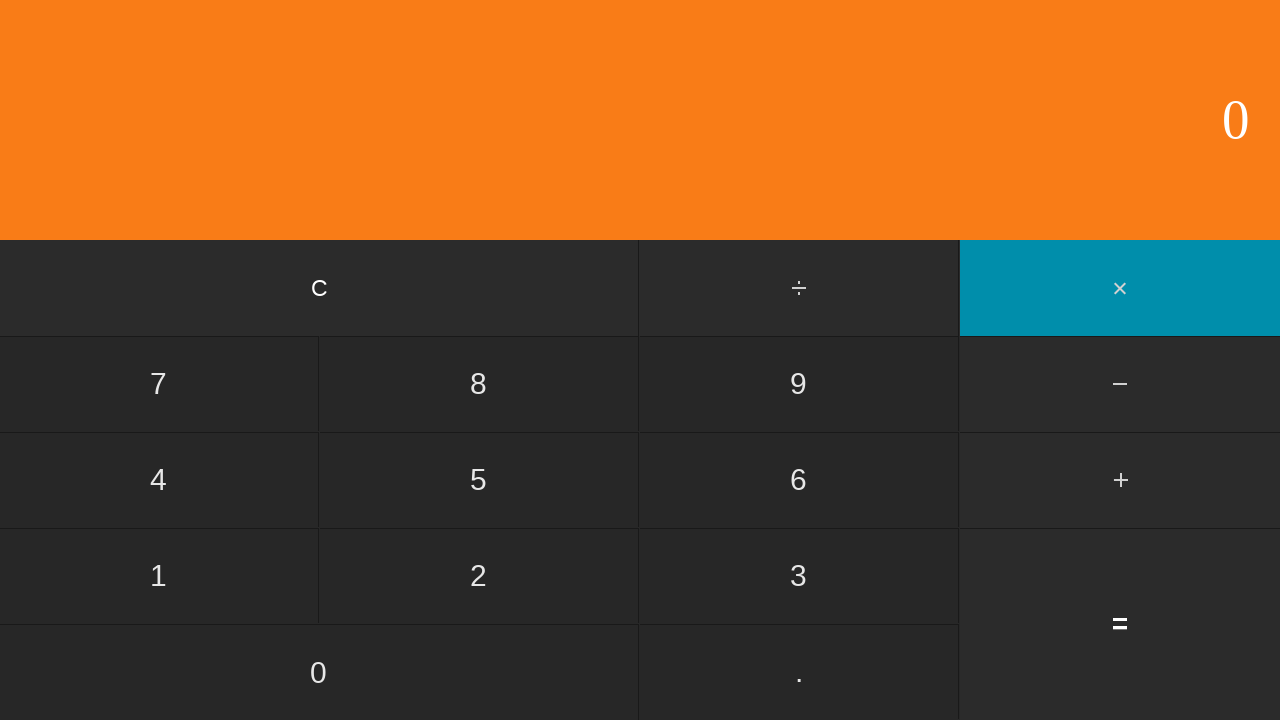

Clicked equals to calculate 8 * 0 = 0 at (1120, 624) on input[value='=']
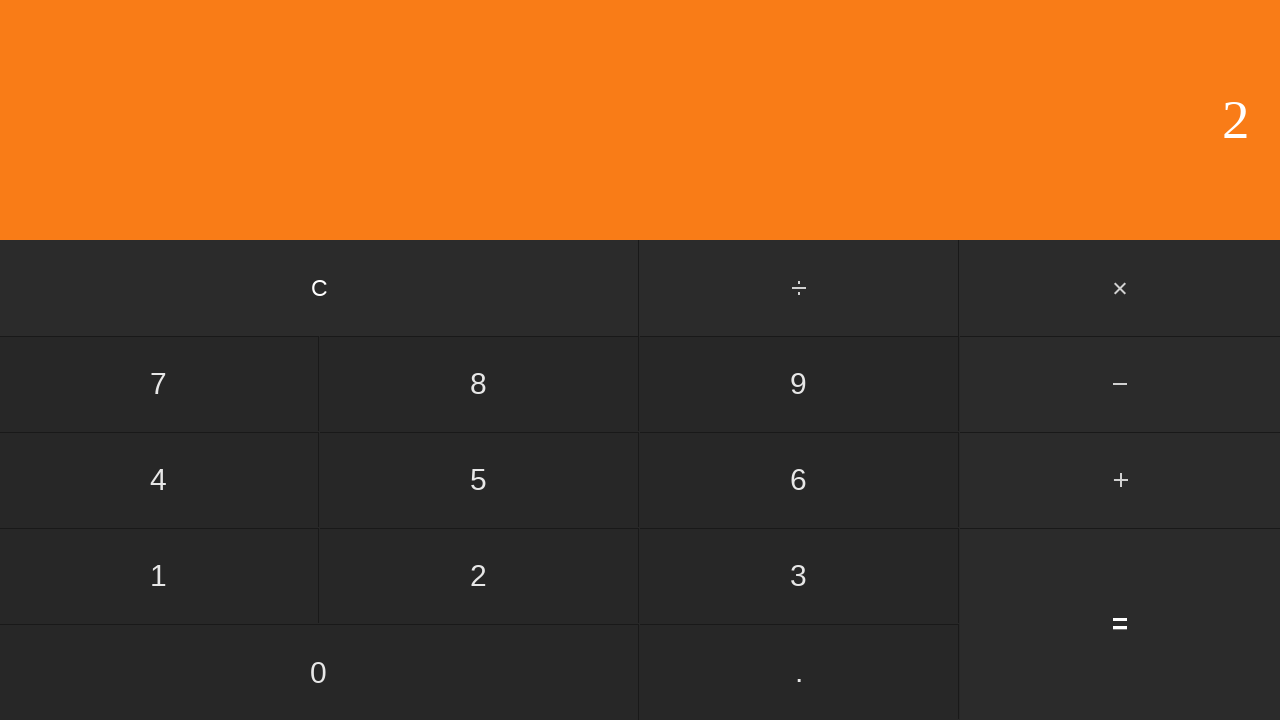

Waited for calculation result to display
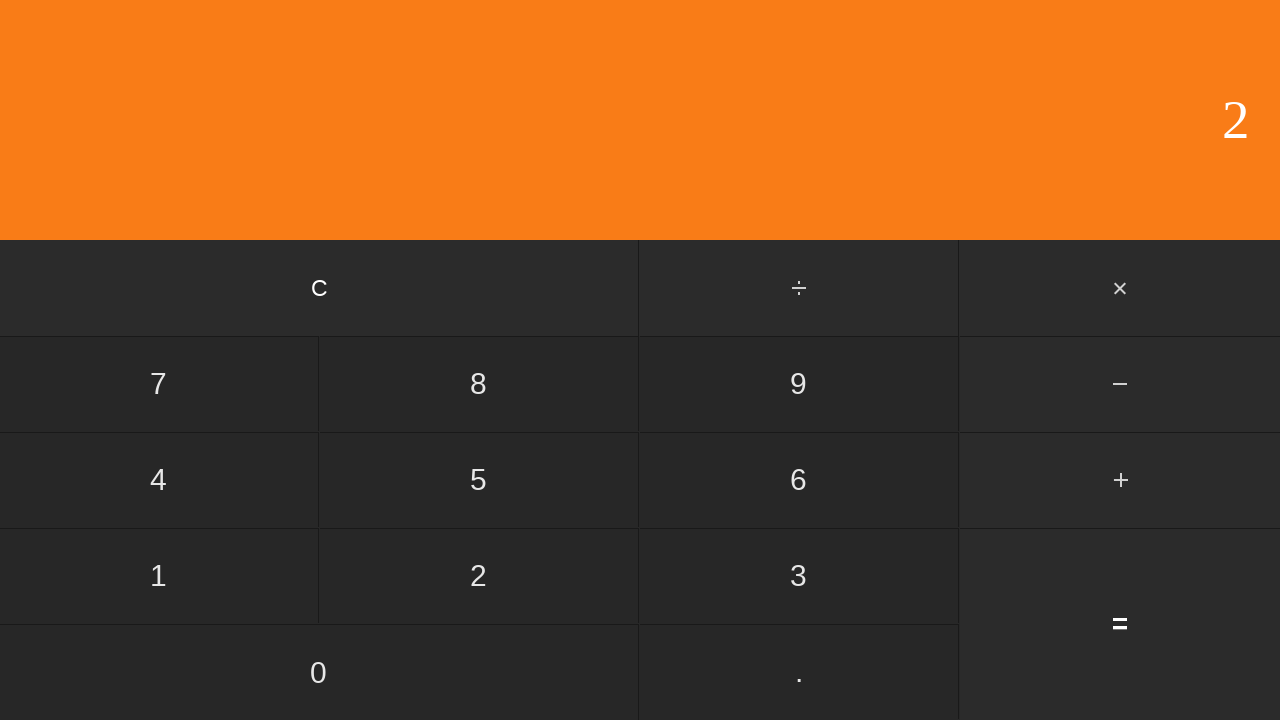

Clicked clear button to reset calculator at (320, 288) on input[value='C']
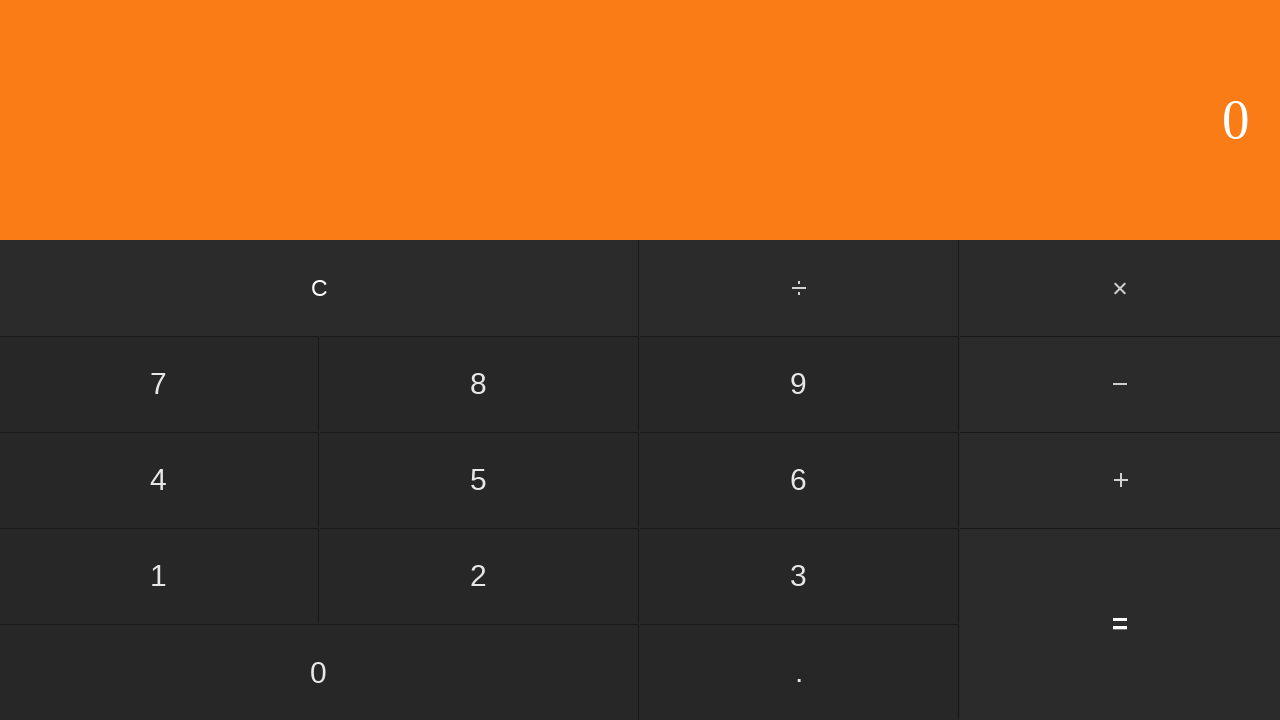

Waited for calculator to clear
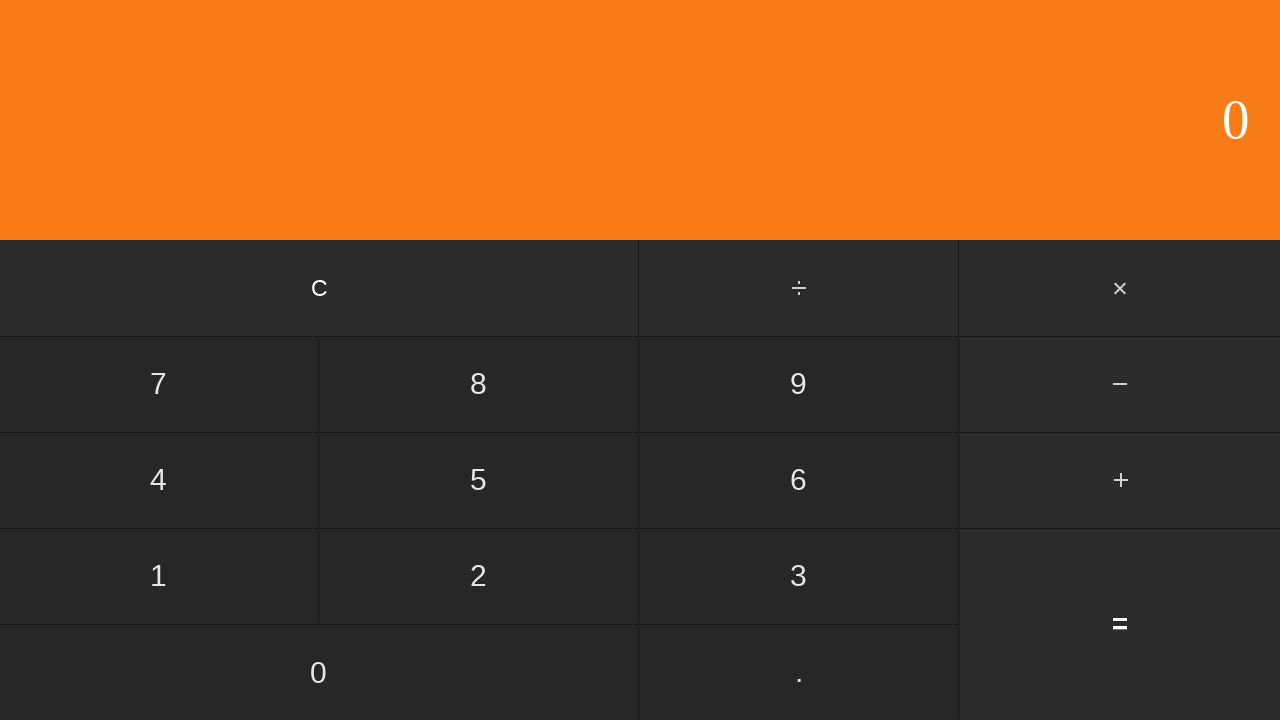

Clicked first number: 8 at (479, 384) on input[value='8']
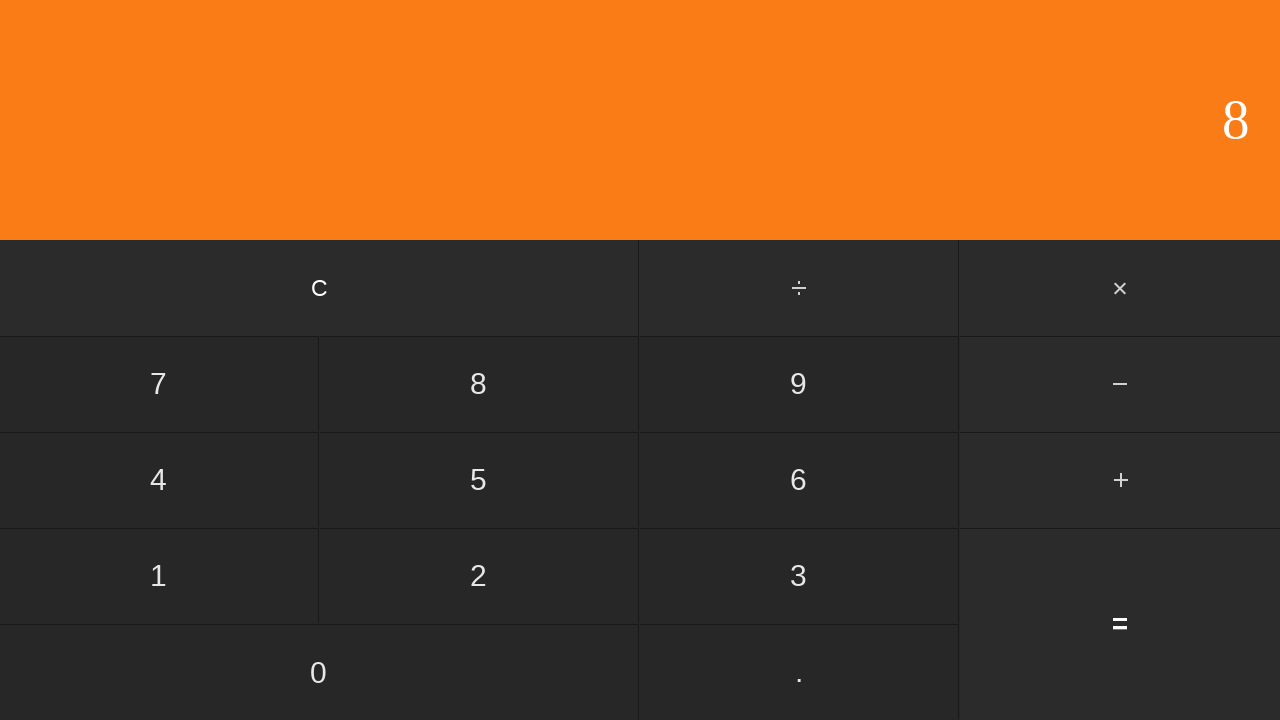

Clicked multiply button at (1120, 288) on #multiply
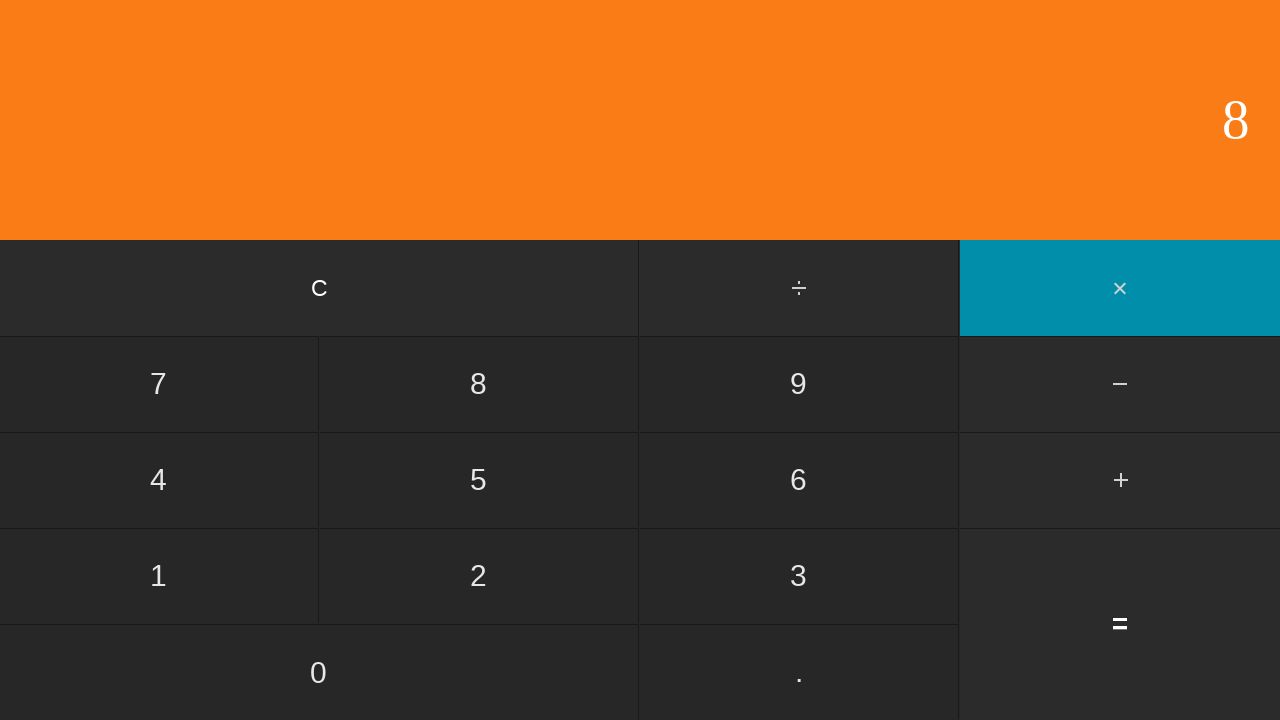

Clicked second number: 1 at (159, 576) on input[value='1']
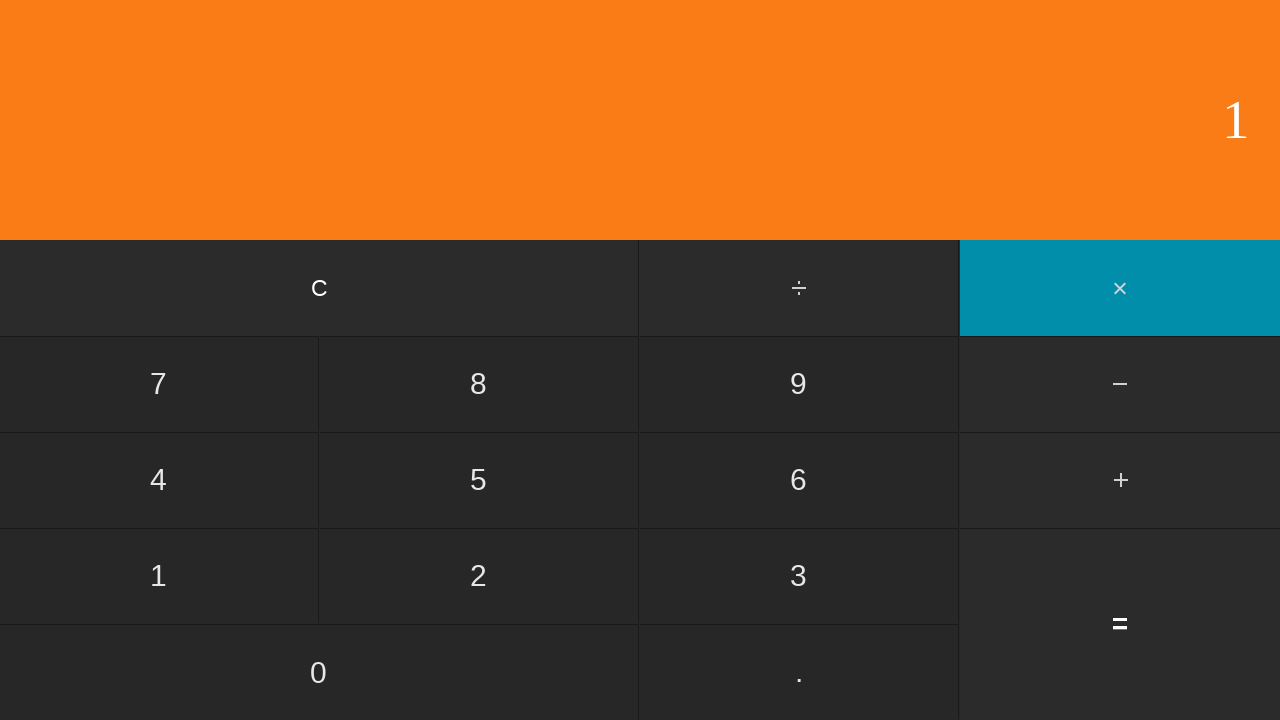

Clicked equals to calculate 8 * 1 = 8 at (1120, 624) on input[value='=']
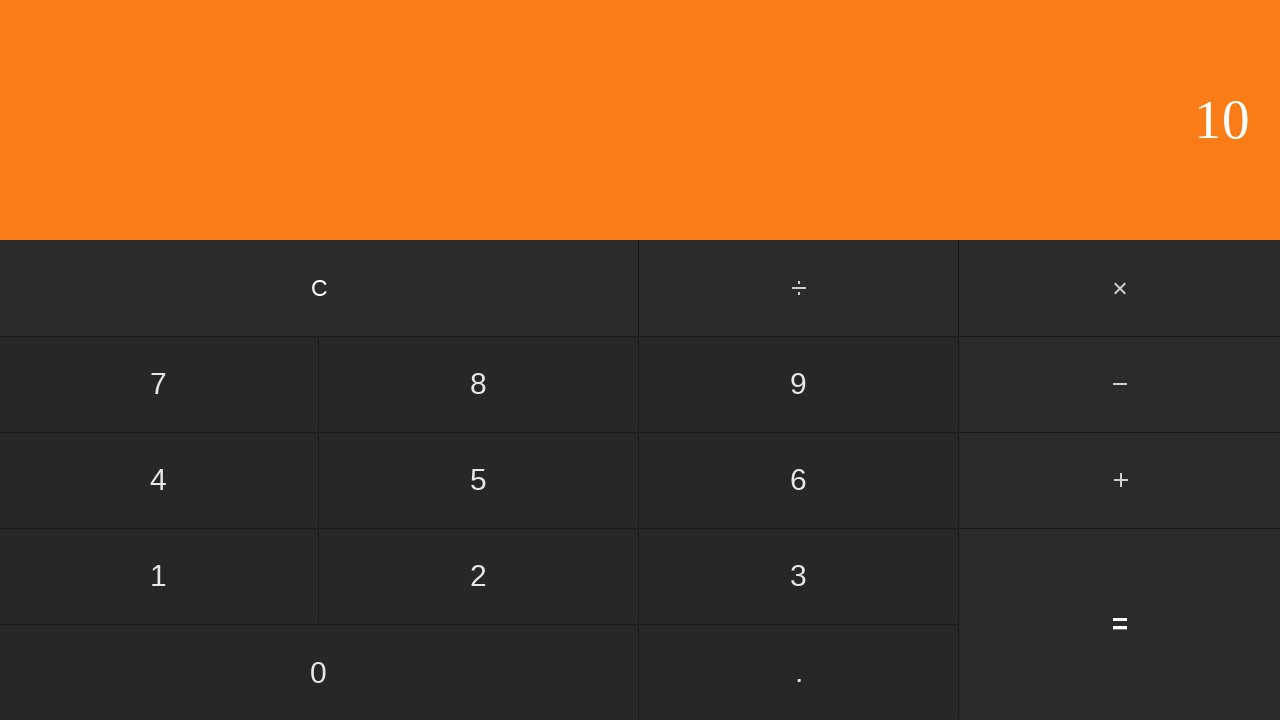

Waited for calculation result to display
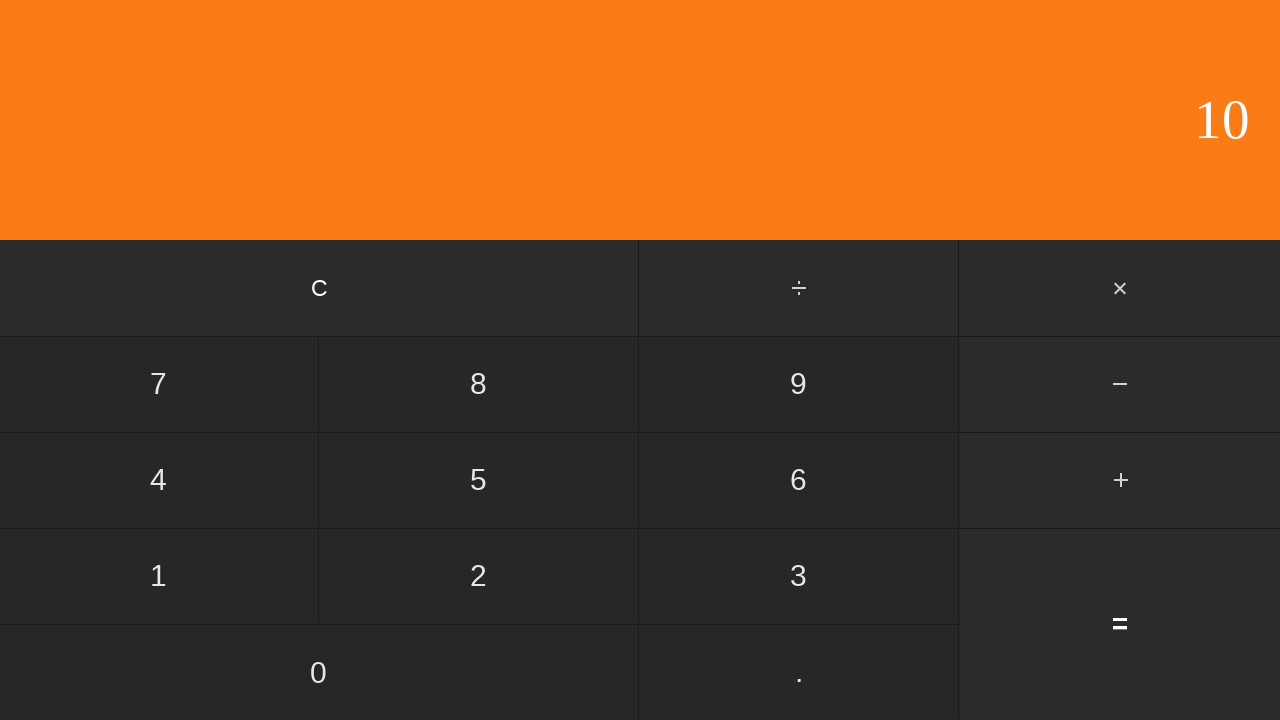

Clicked clear button to reset calculator at (320, 288) on input[value='C']
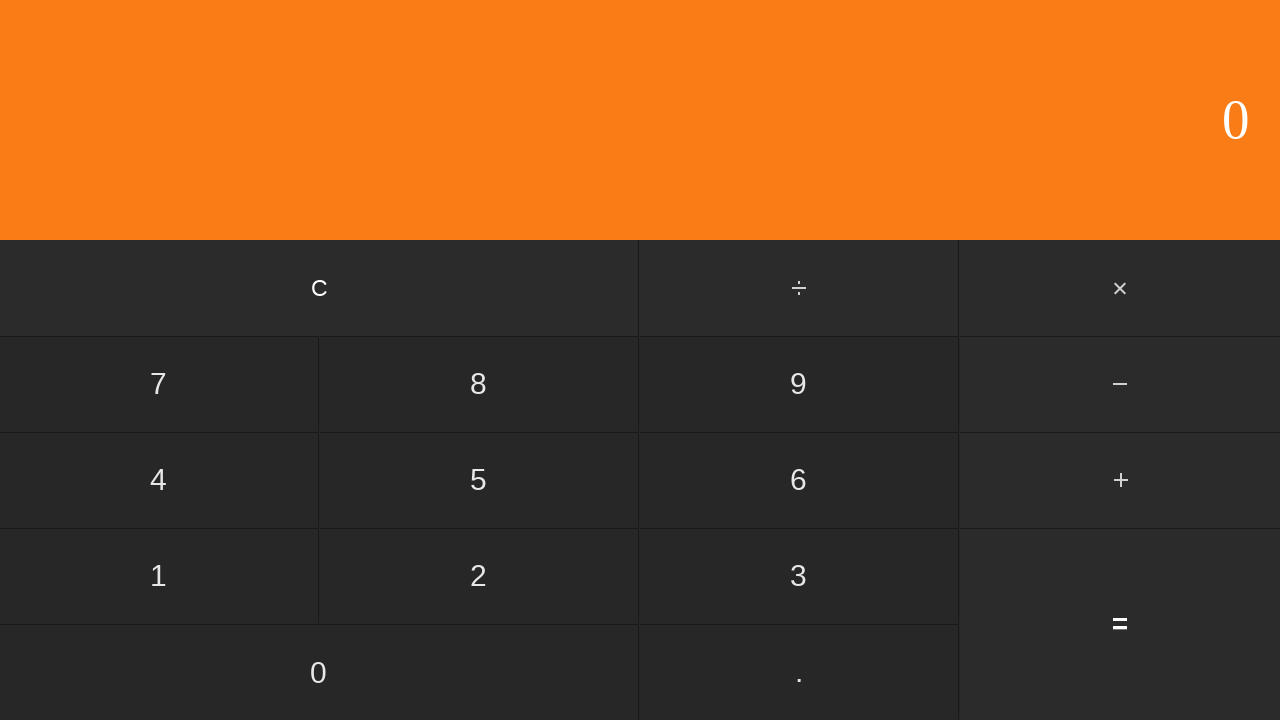

Waited for calculator to clear
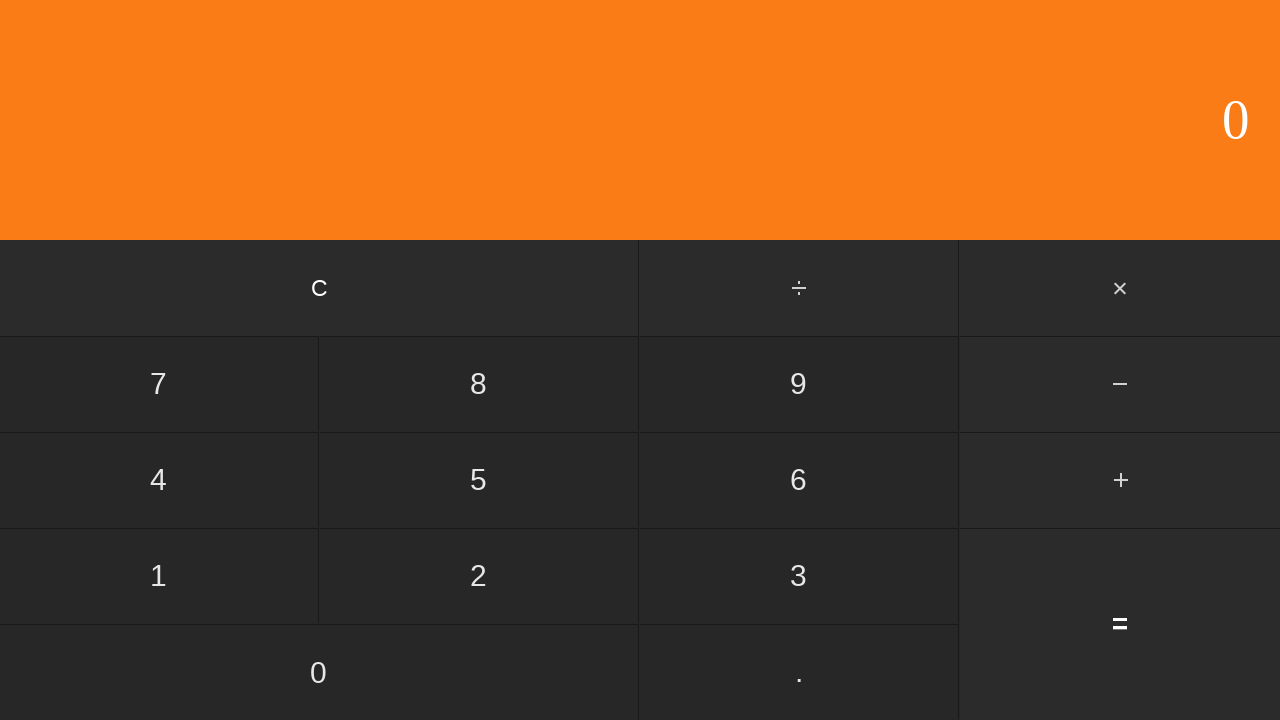

Clicked first number: 8 at (479, 384) on input[value='8']
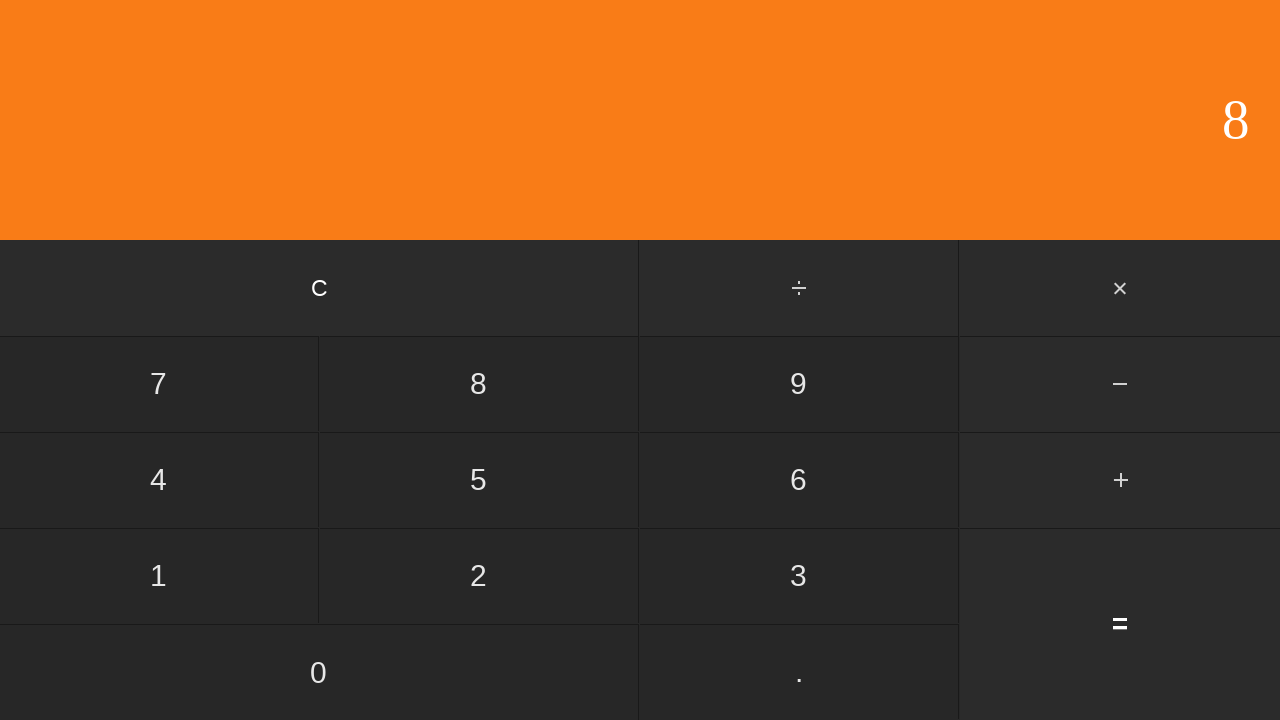

Clicked multiply button at (1120, 288) on #multiply
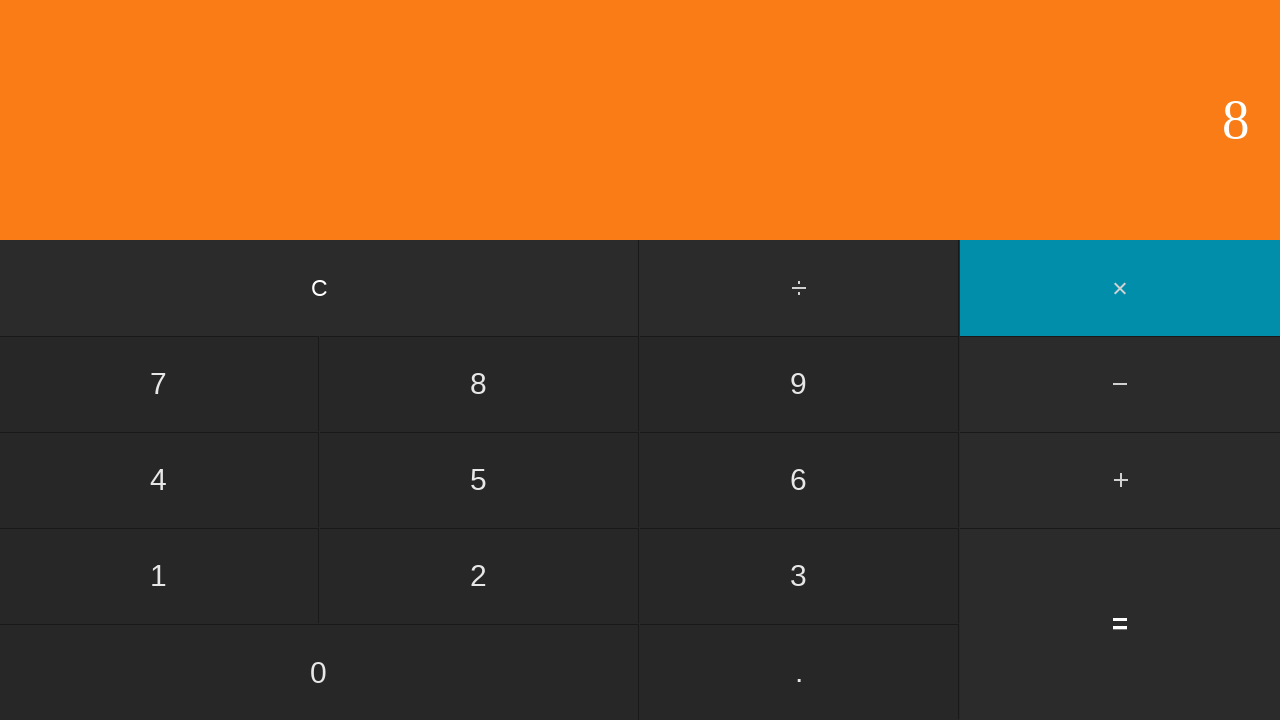

Clicked second number: 2 at (479, 576) on input[value='2']
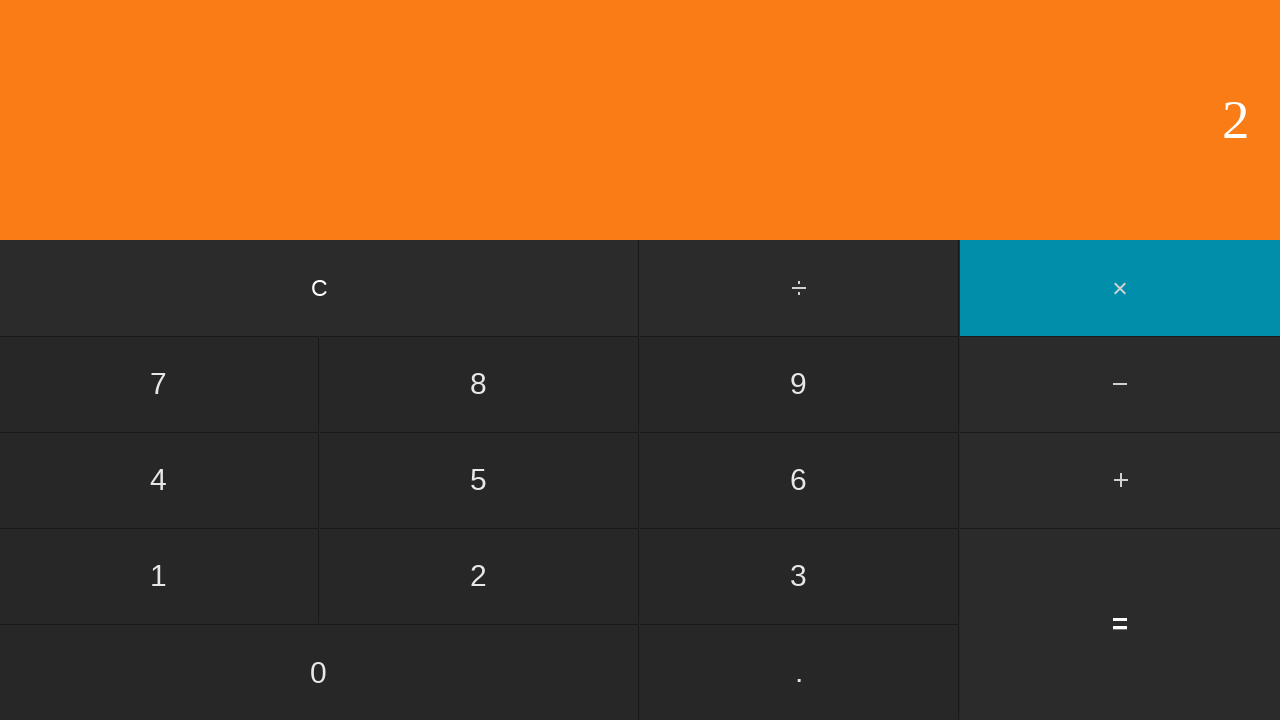

Clicked equals to calculate 8 * 2 = 16 at (1120, 624) on input[value='=']
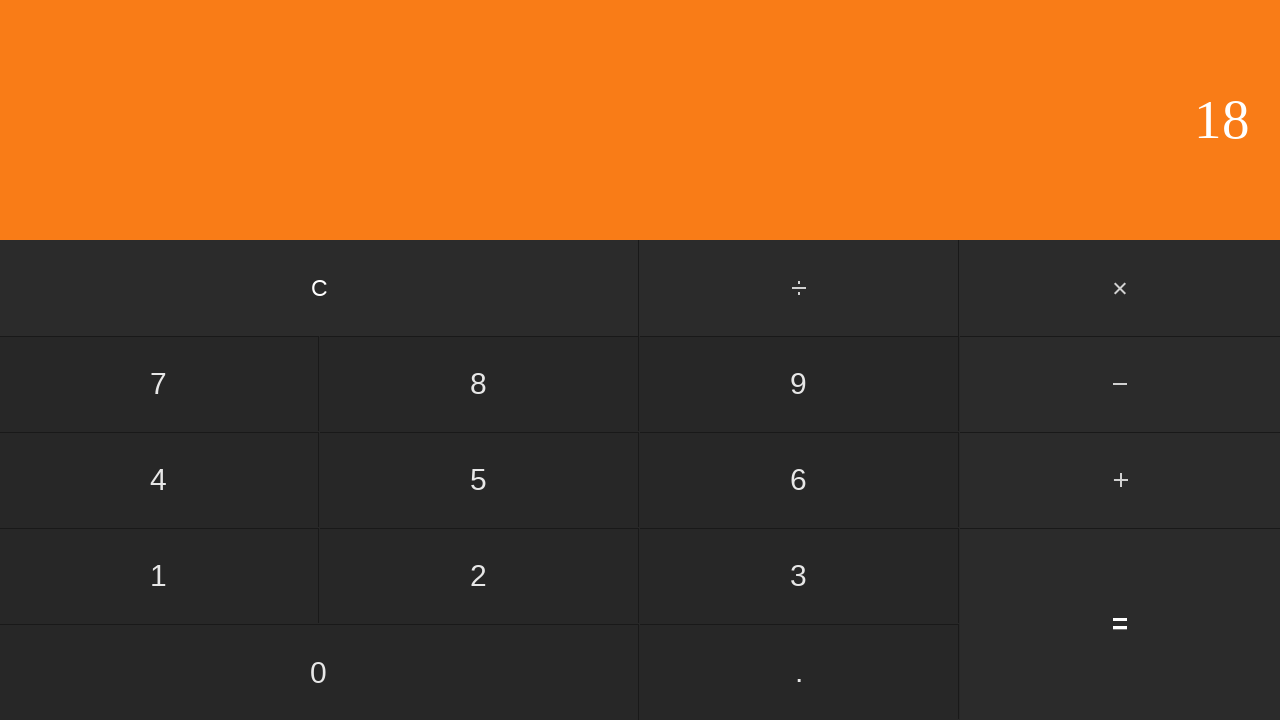

Waited for calculation result to display
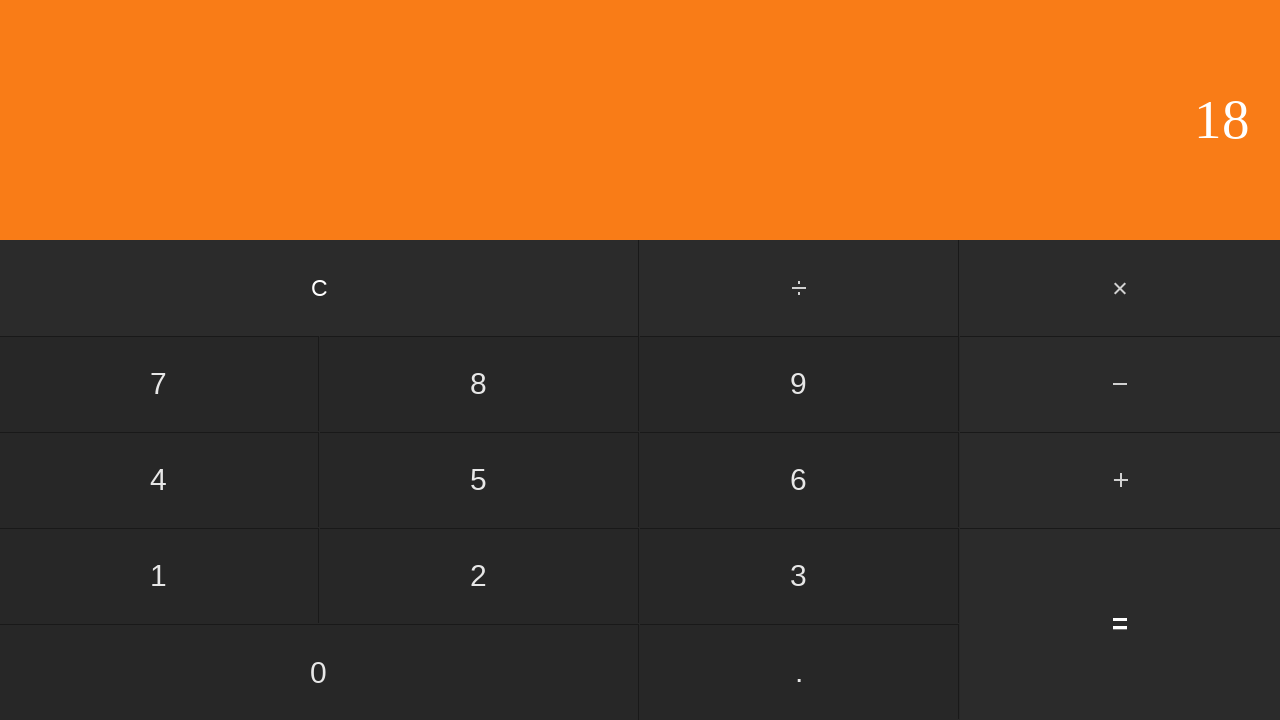

Clicked clear button to reset calculator at (320, 288) on input[value='C']
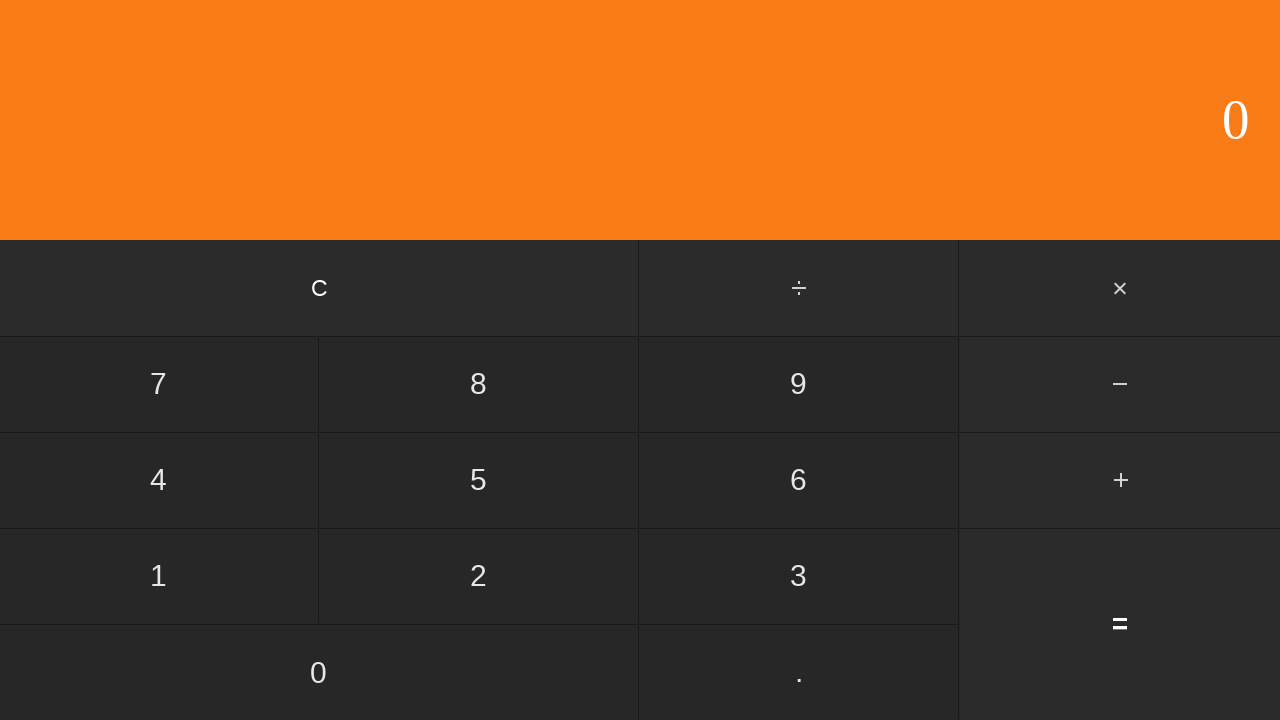

Waited for calculator to clear
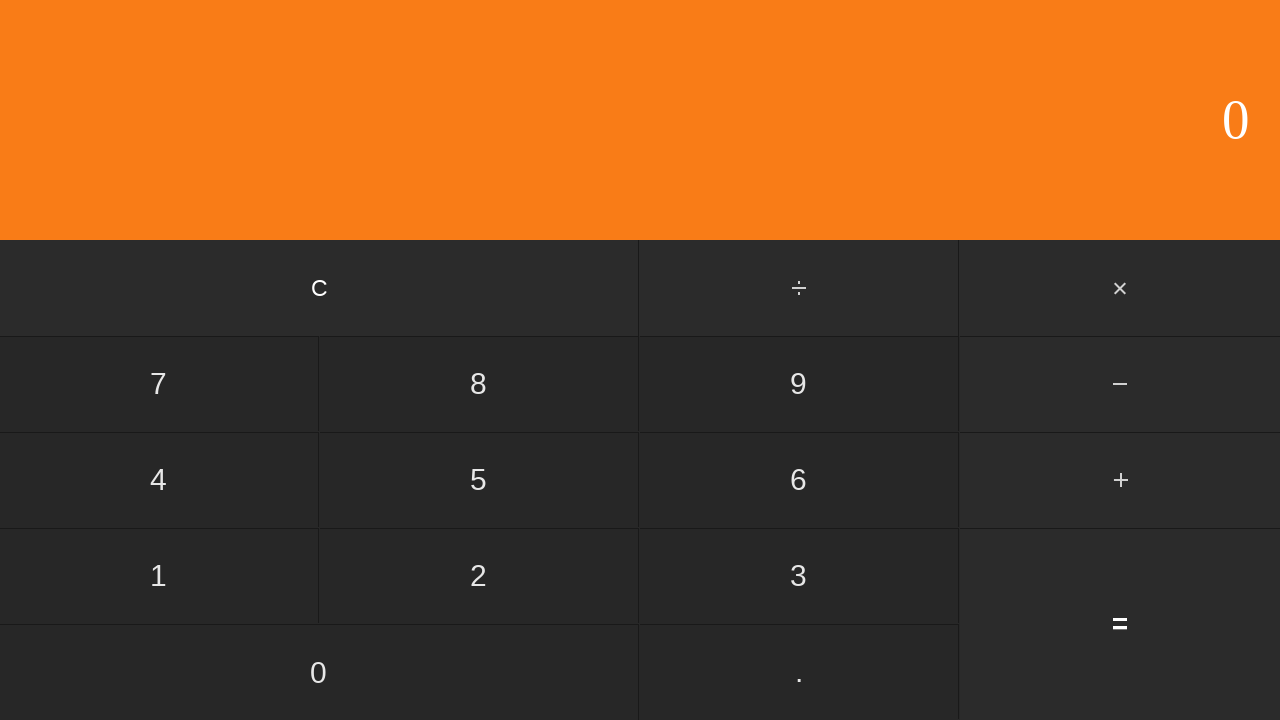

Clicked first number: 8 at (479, 384) on input[value='8']
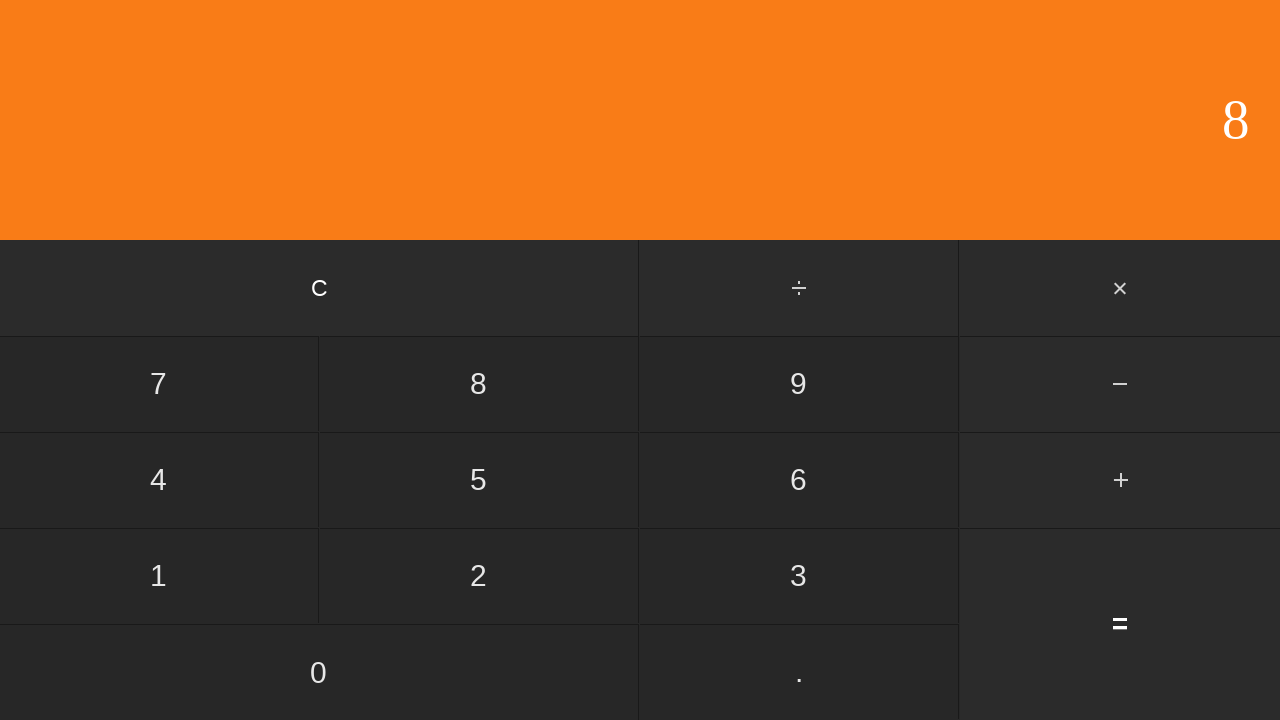

Clicked multiply button at (1120, 288) on #multiply
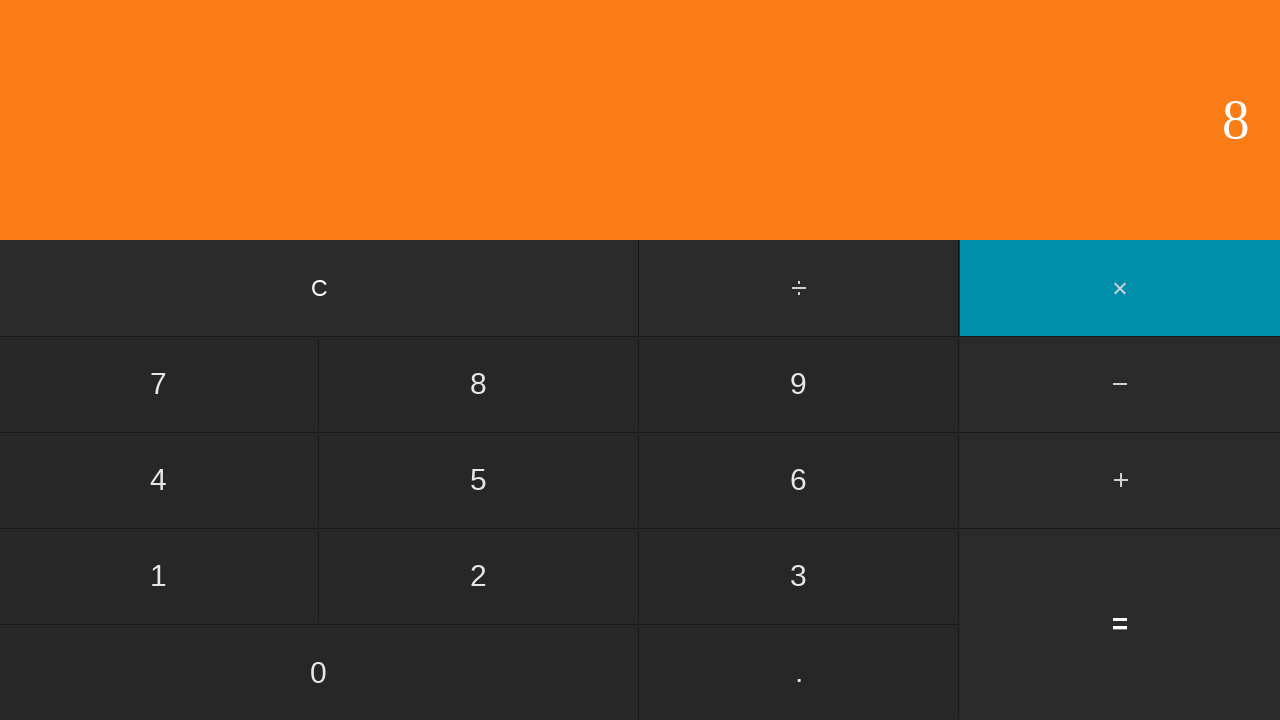

Clicked second number: 3 at (799, 576) on input[value='3']
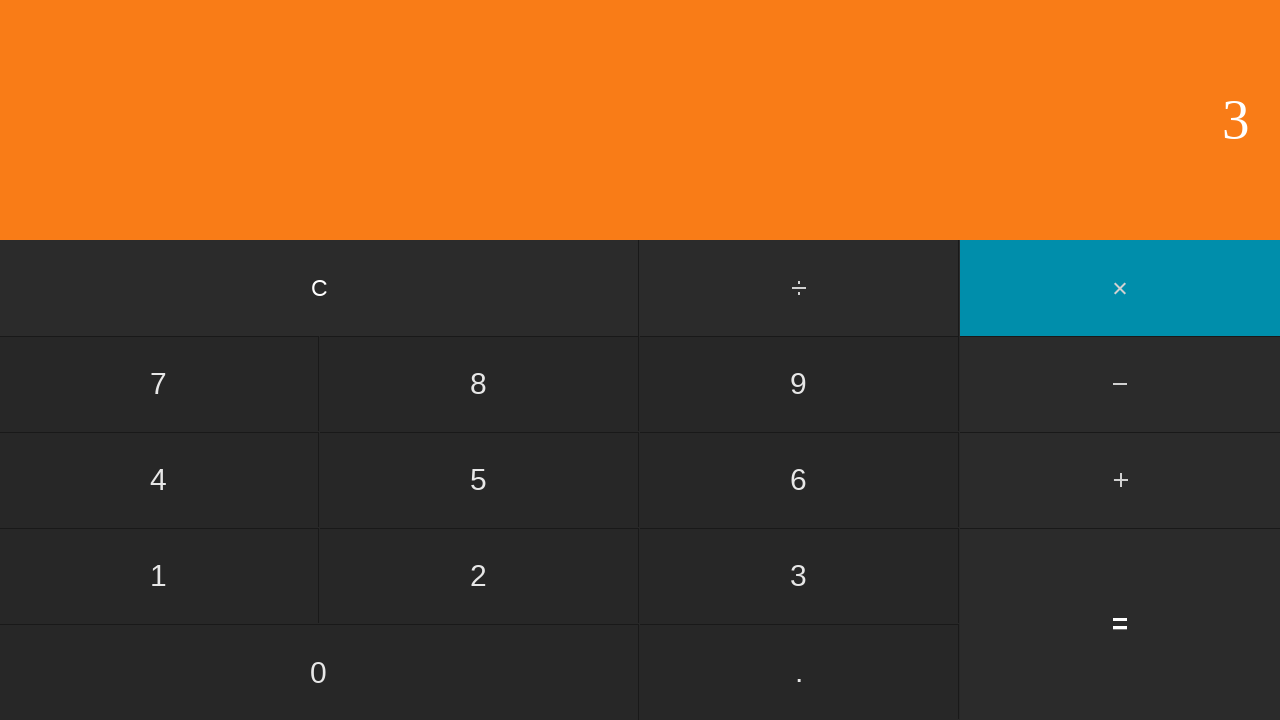

Clicked equals to calculate 8 * 3 = 24 at (1120, 624) on input[value='=']
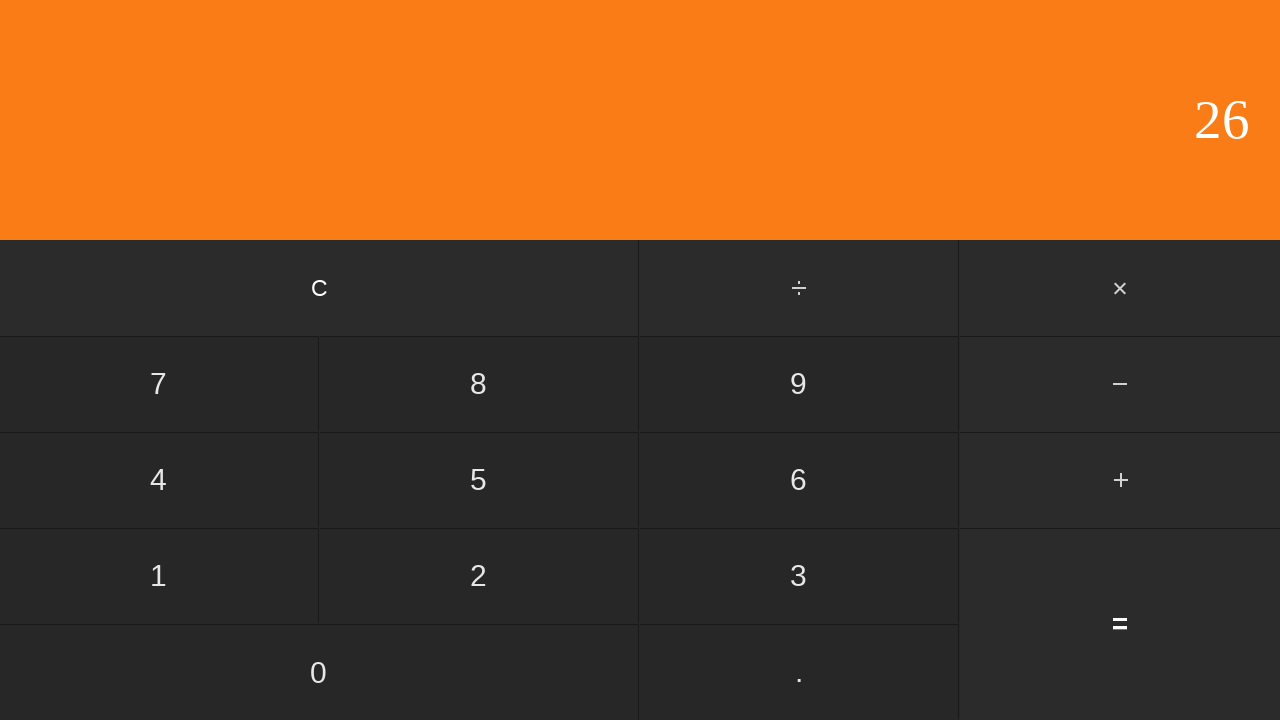

Waited for calculation result to display
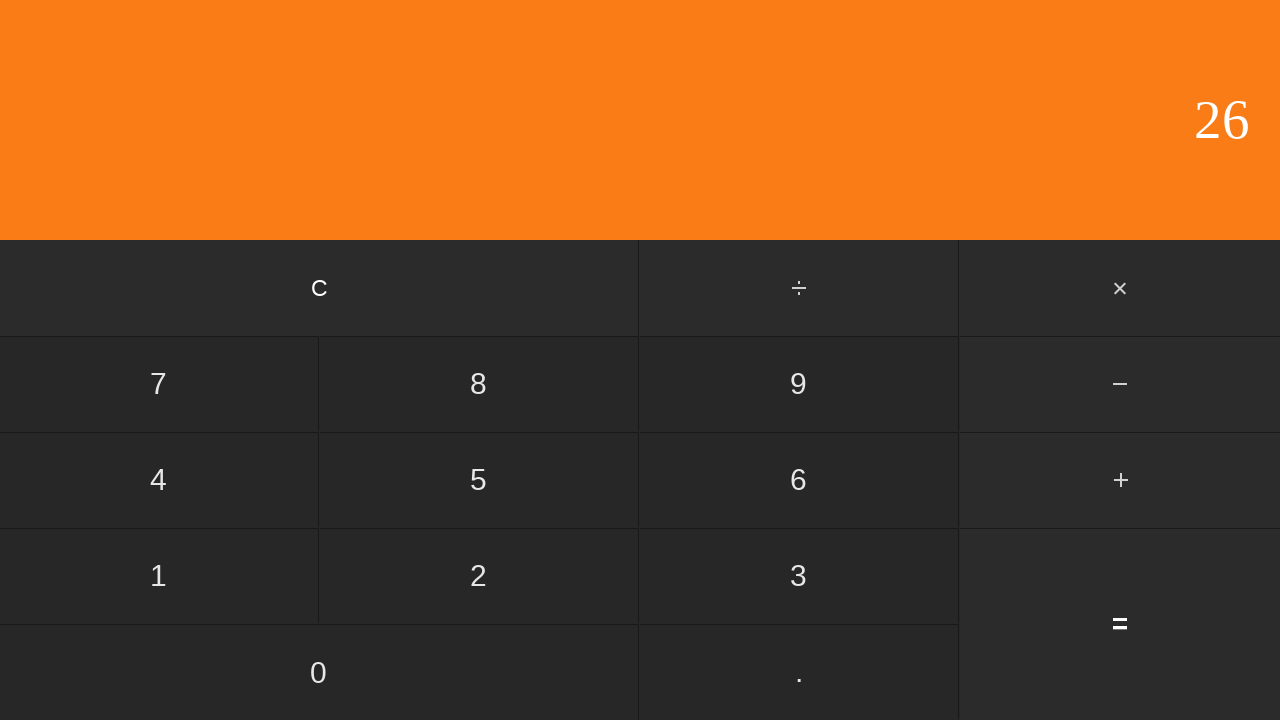

Clicked clear button to reset calculator at (320, 288) on input[value='C']
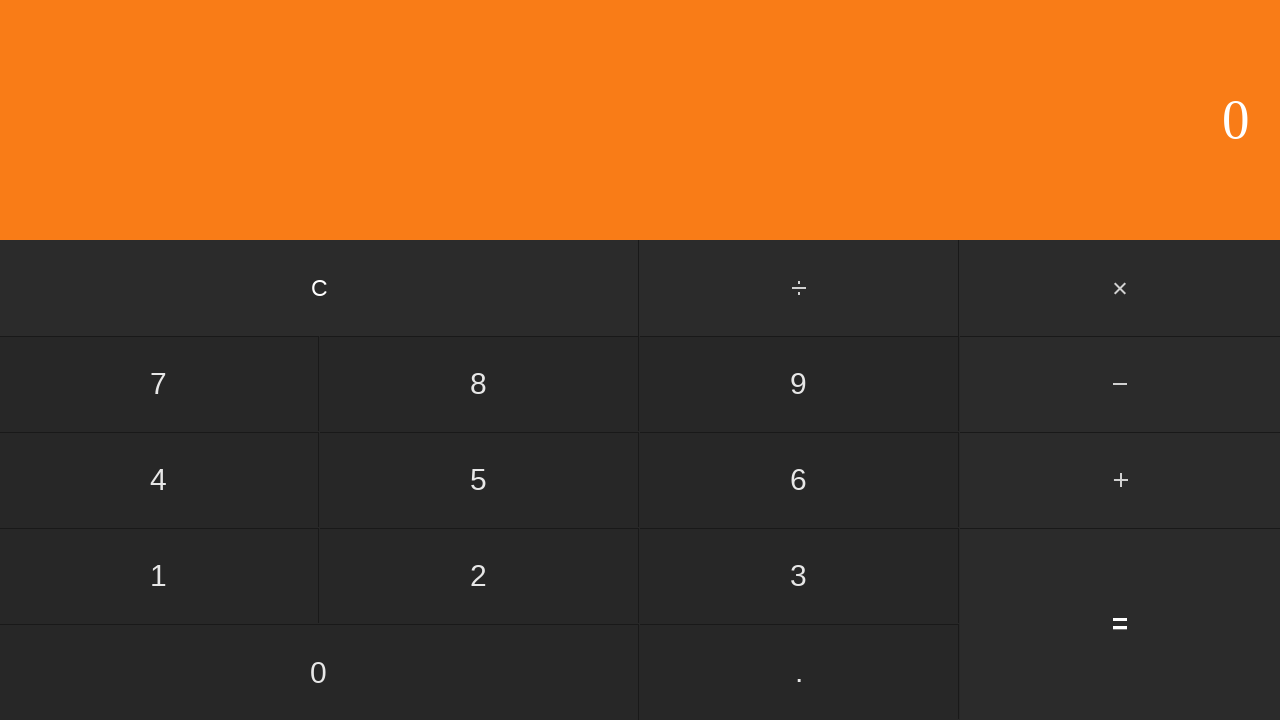

Waited for calculator to clear
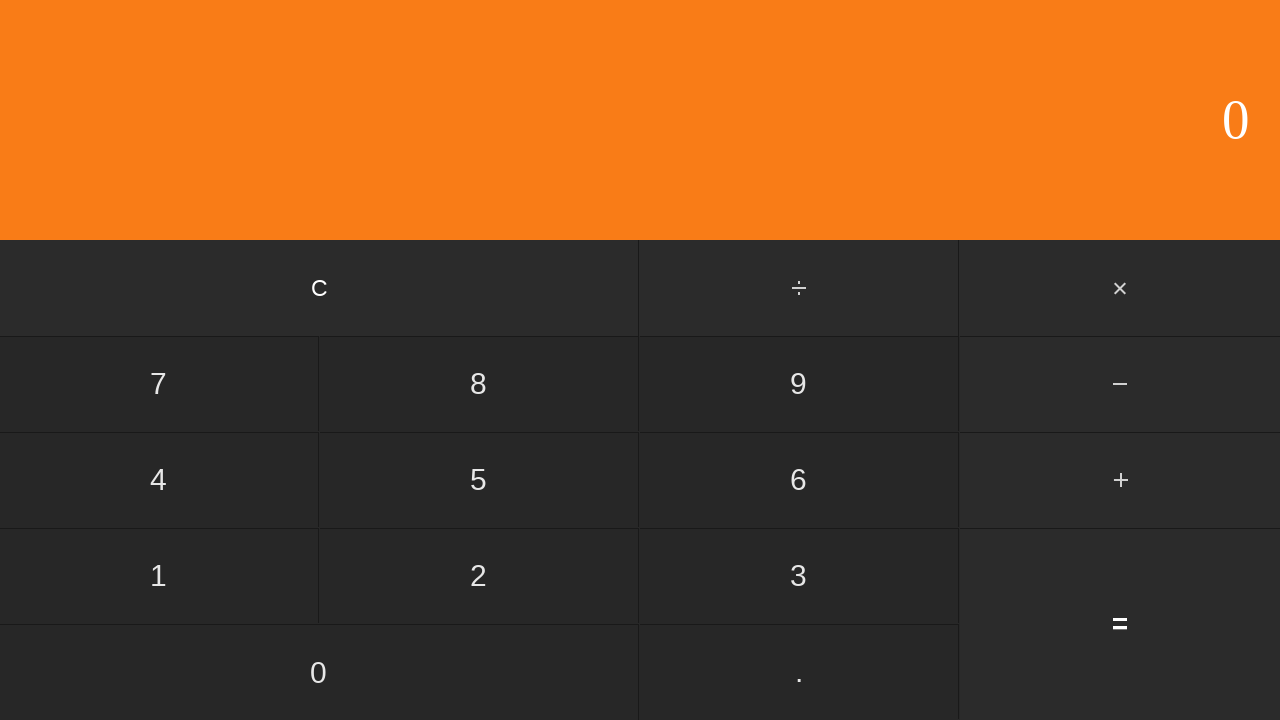

Clicked first number: 8 at (479, 384) on input[value='8']
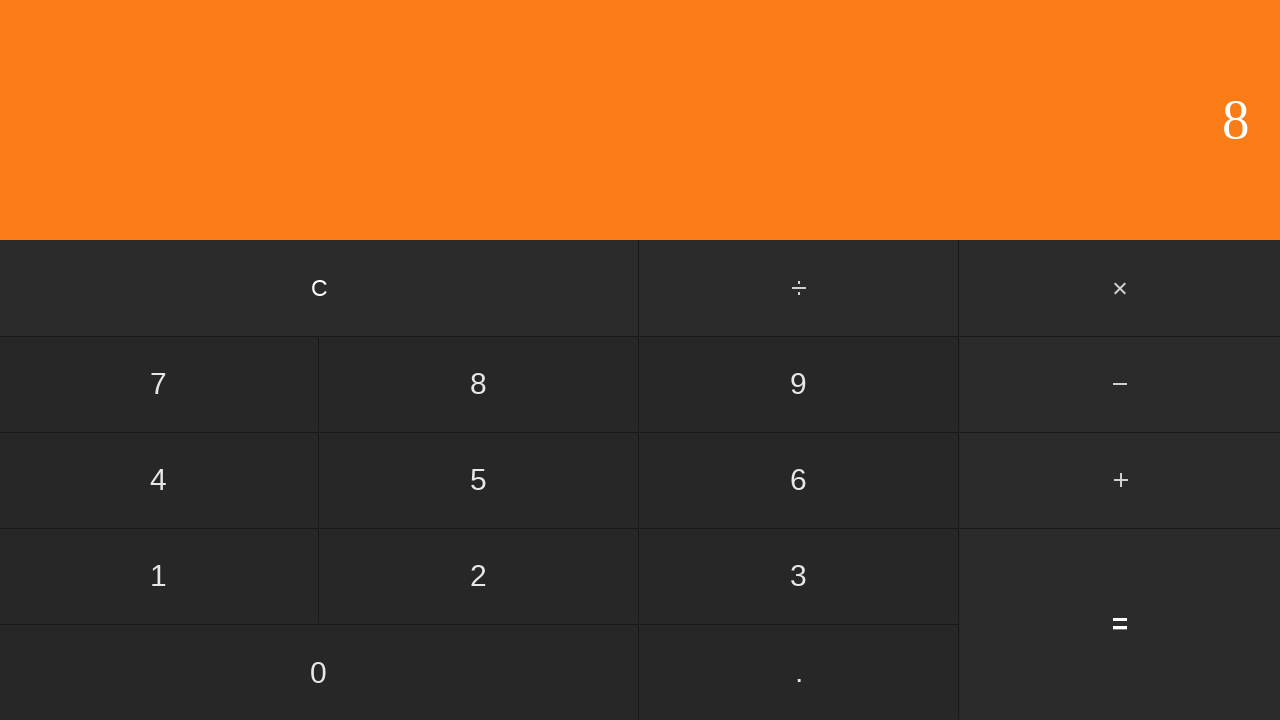

Clicked multiply button at (1120, 288) on #multiply
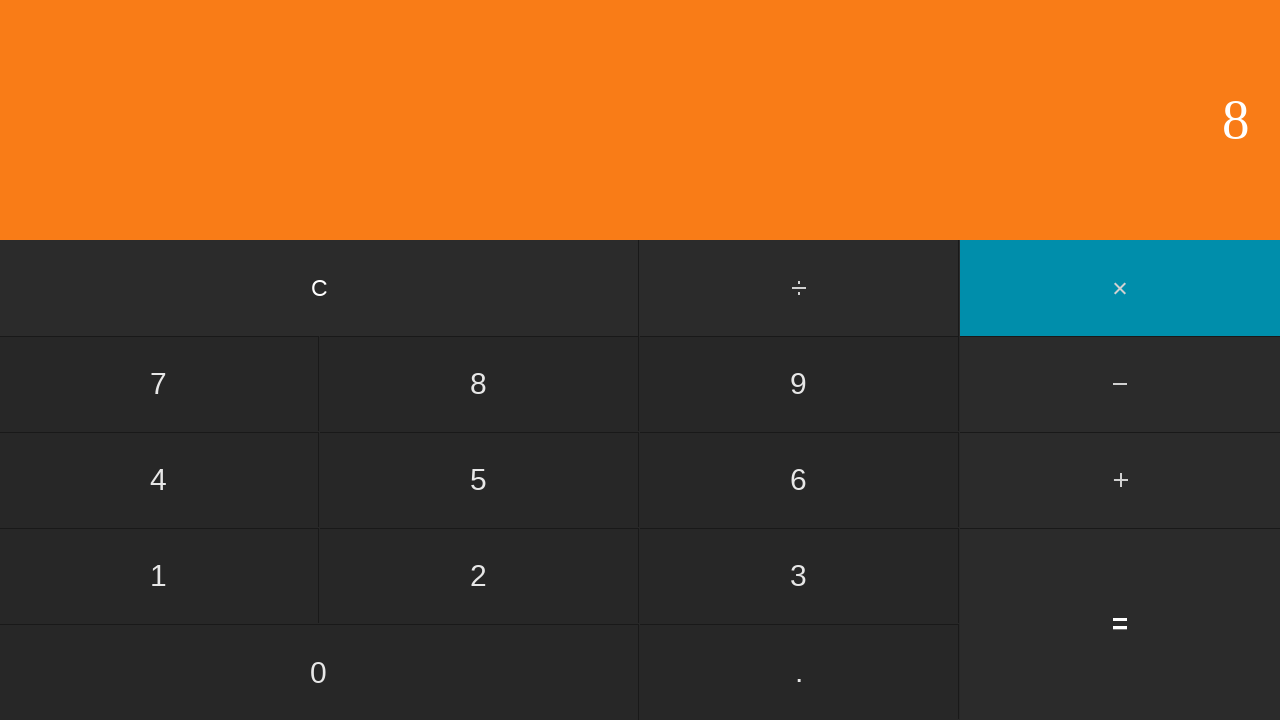

Clicked second number: 4 at (159, 480) on input[value='4']
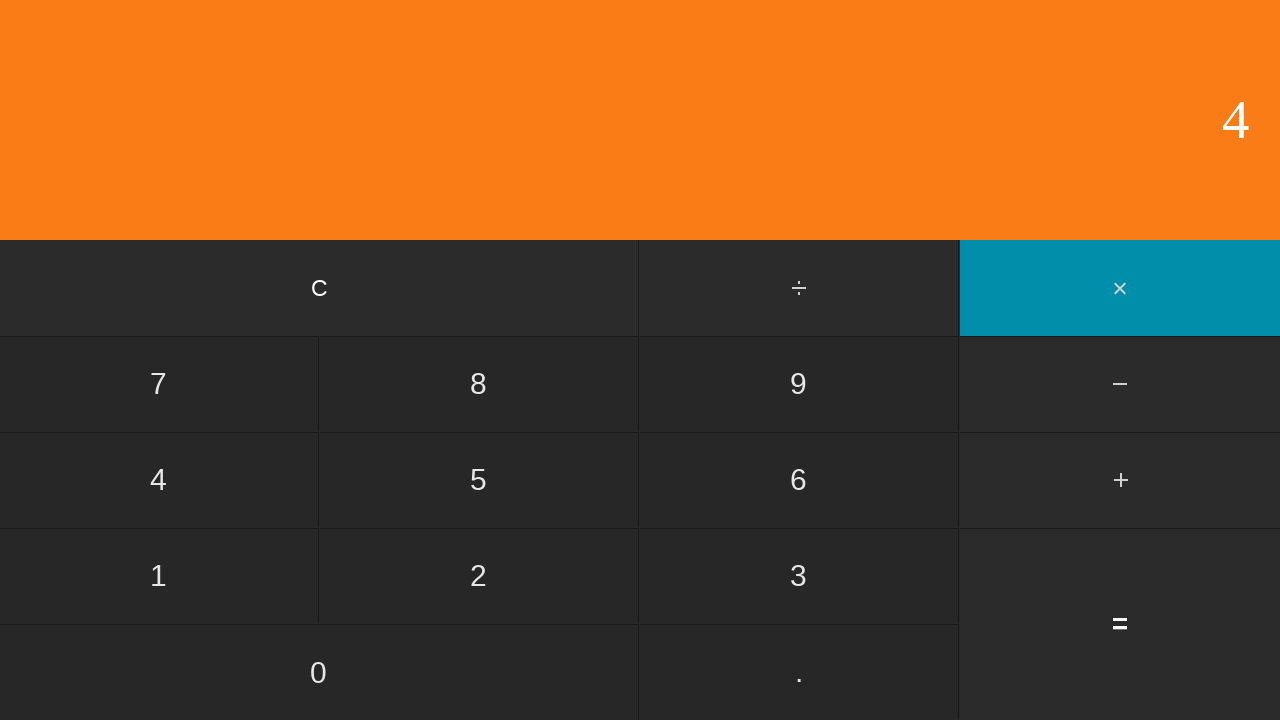

Clicked equals to calculate 8 * 4 = 32 at (1120, 624) on input[value='=']
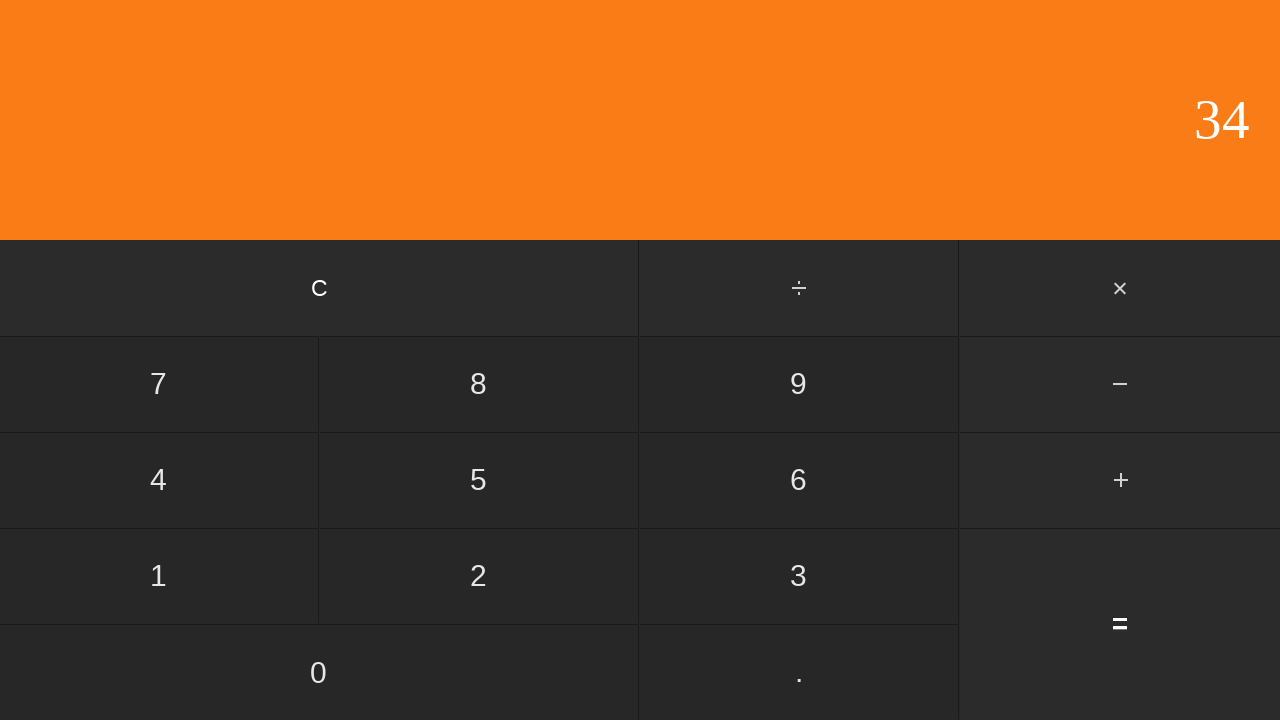

Waited for calculation result to display
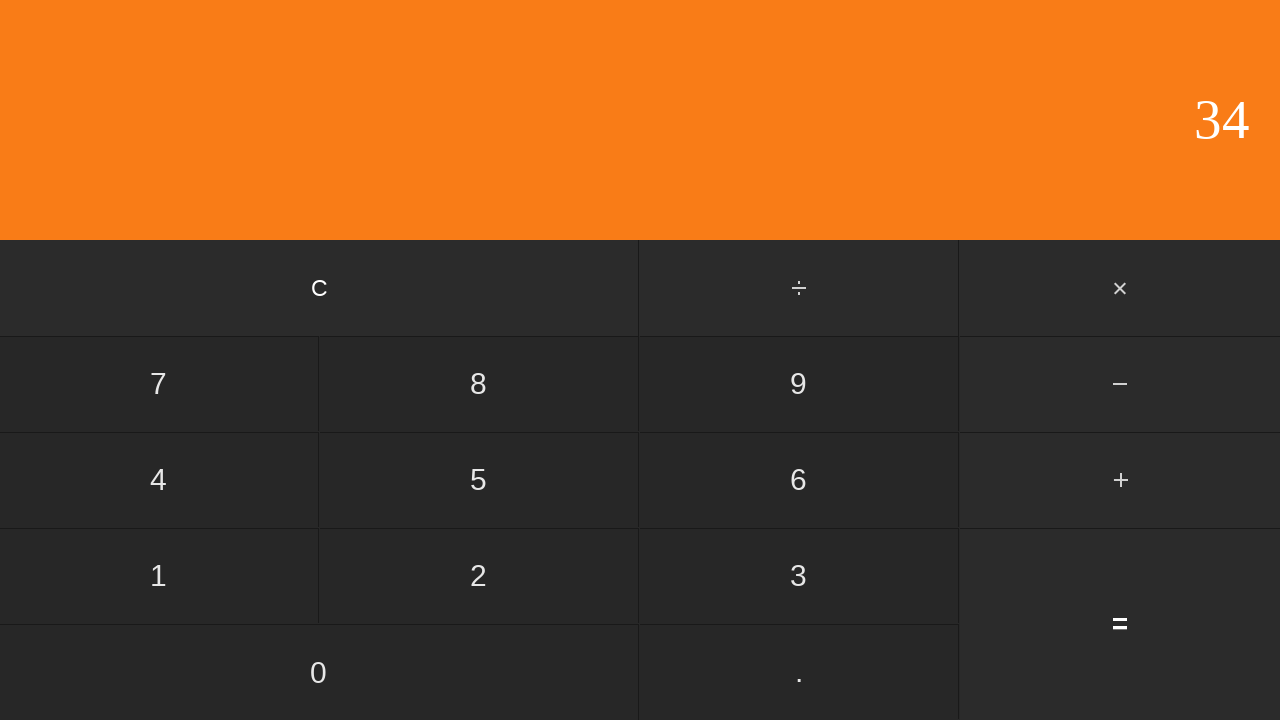

Clicked clear button to reset calculator at (320, 288) on input[value='C']
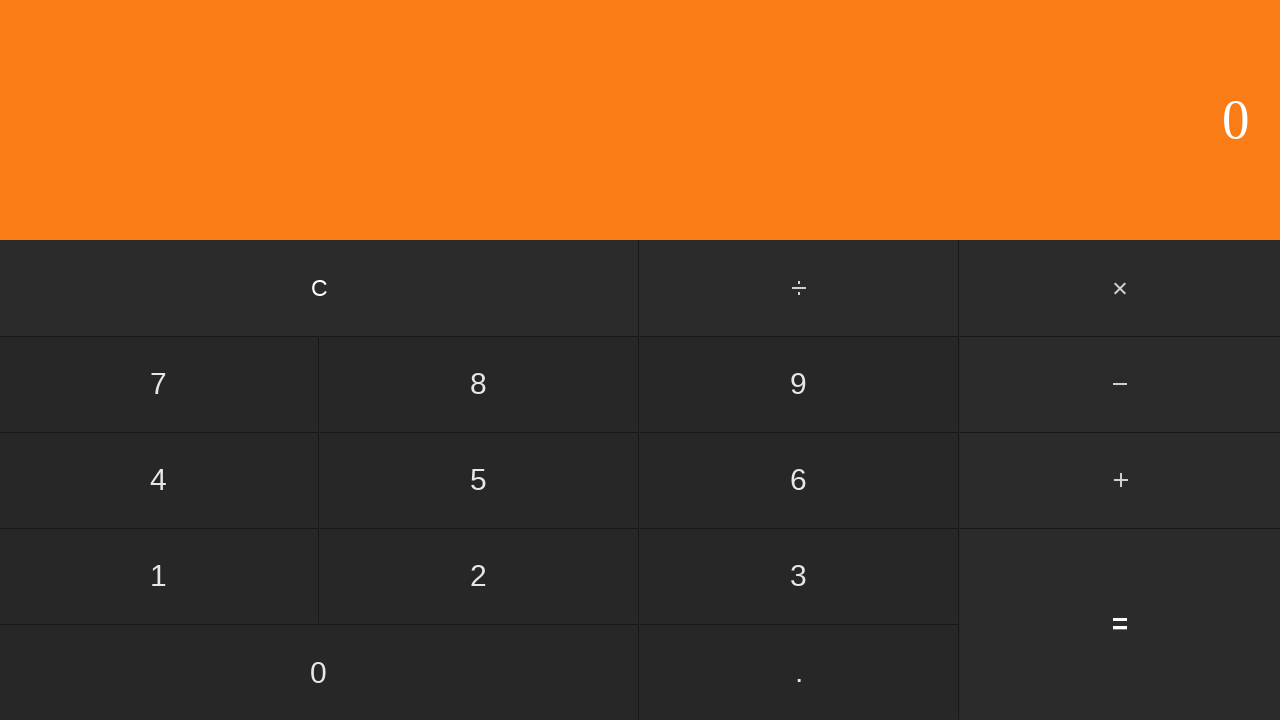

Waited for calculator to clear
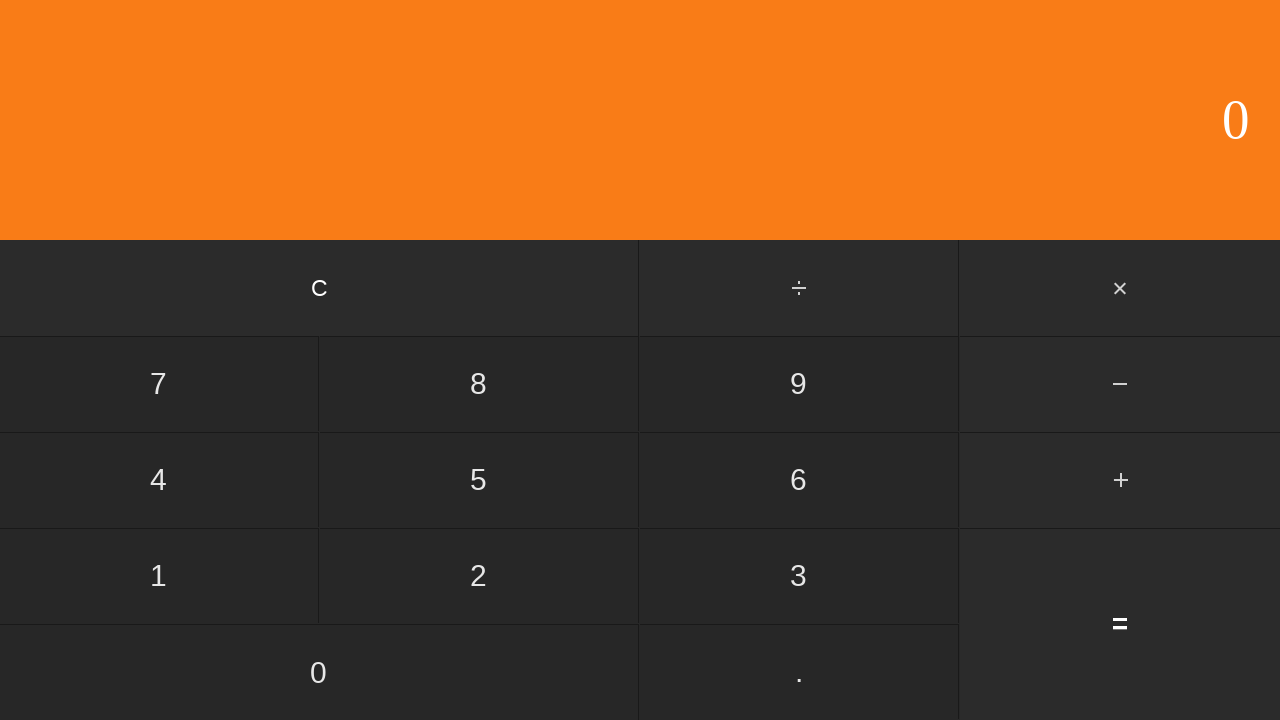

Clicked first number: 8 at (479, 384) on input[value='8']
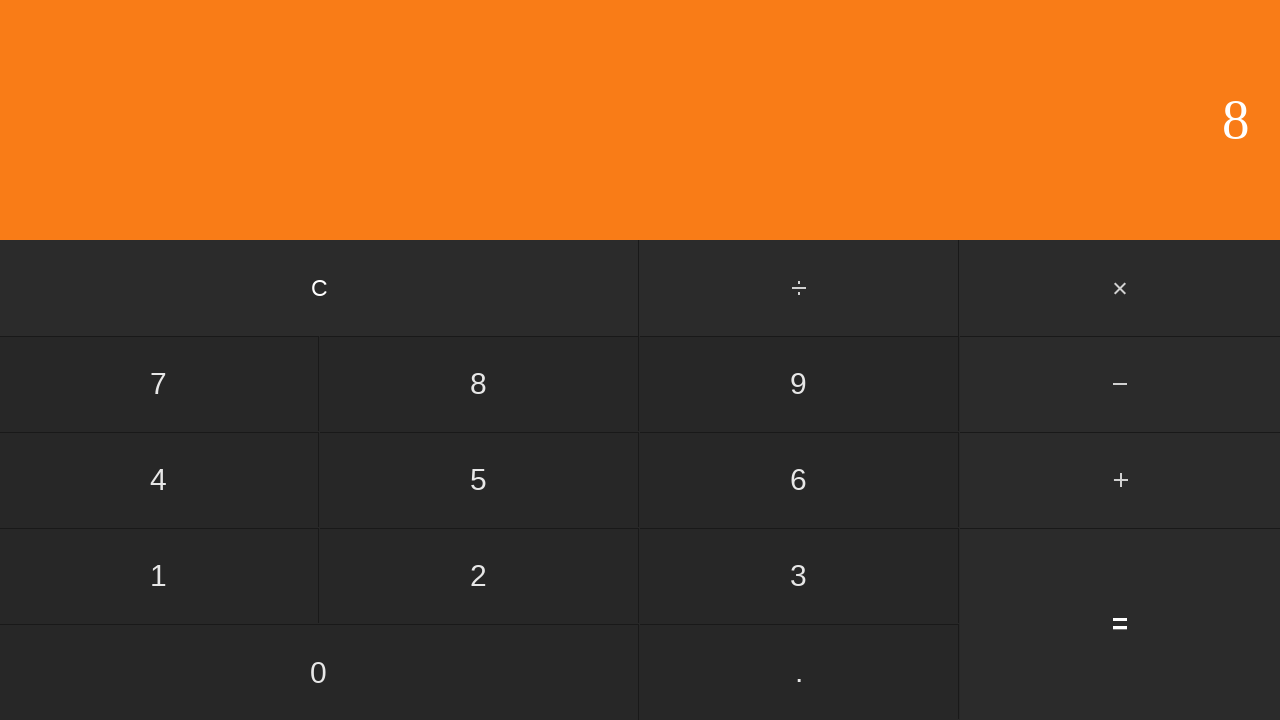

Clicked multiply button at (1120, 288) on #multiply
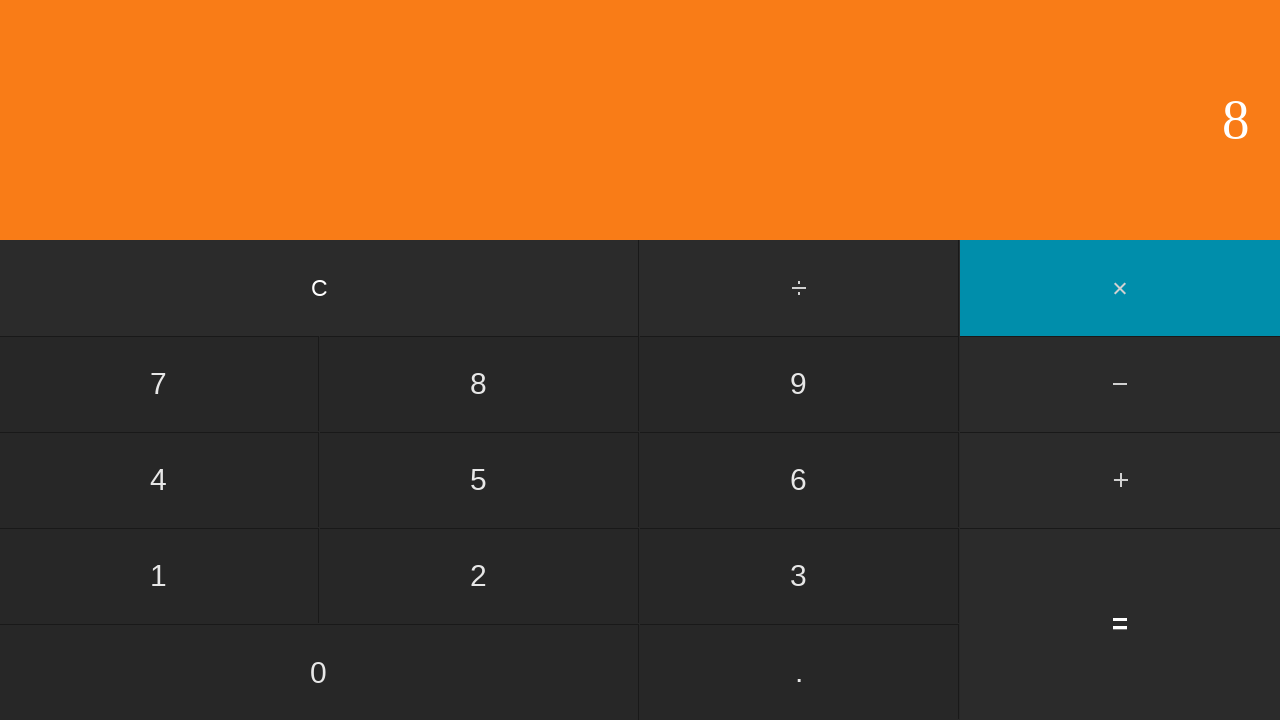

Clicked second number: 5 at (479, 480) on input[value='5']
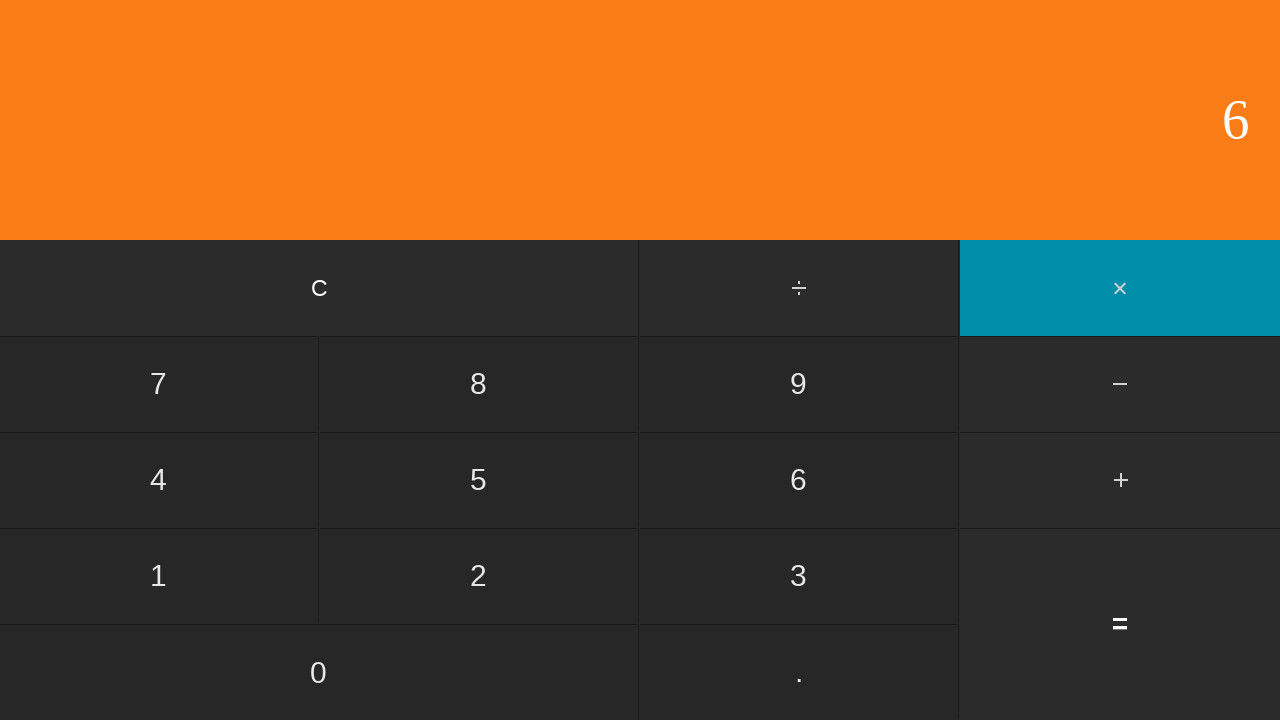

Clicked equals to calculate 8 * 5 = 40 at (1120, 624) on input[value='=']
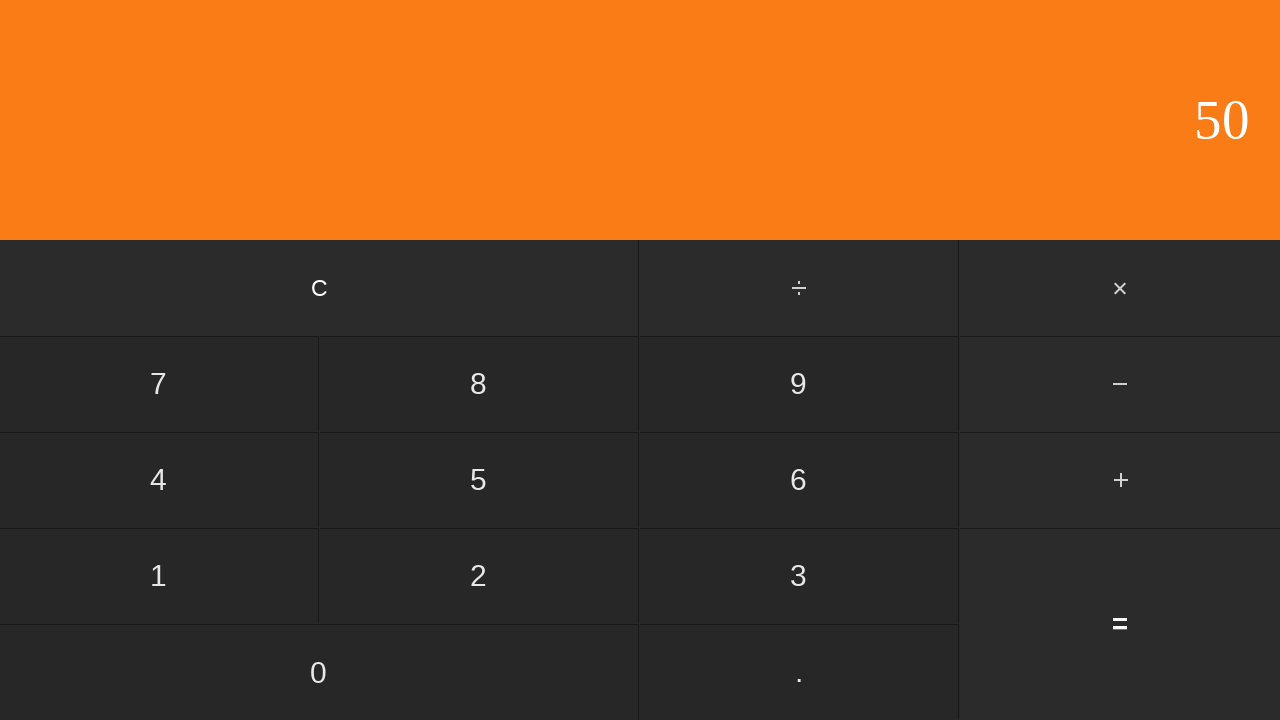

Waited for calculation result to display
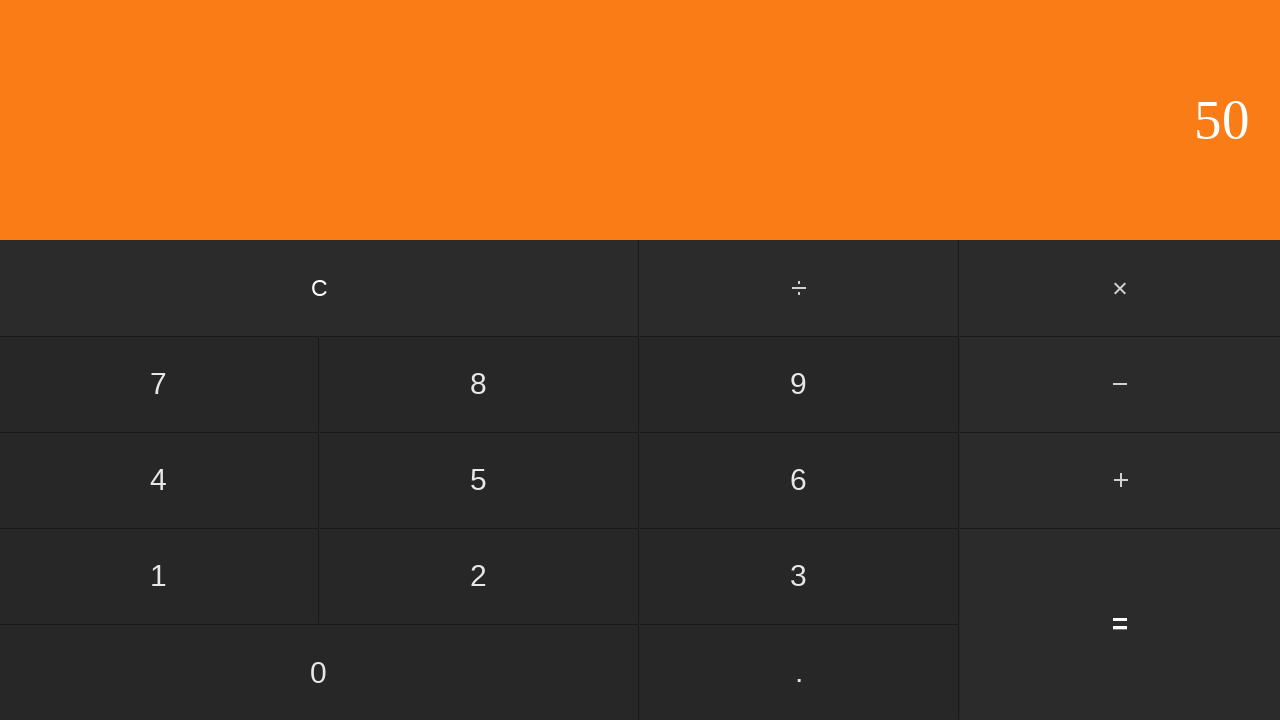

Clicked clear button to reset calculator at (320, 288) on input[value='C']
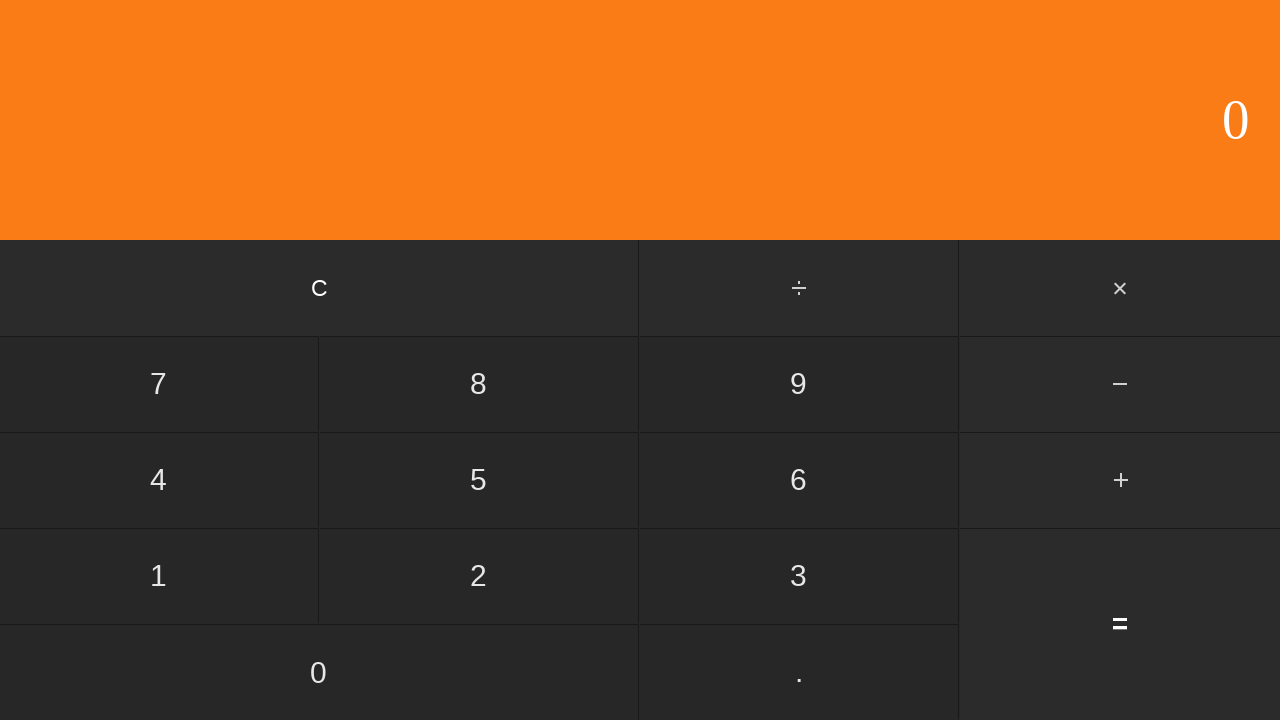

Waited for calculator to clear
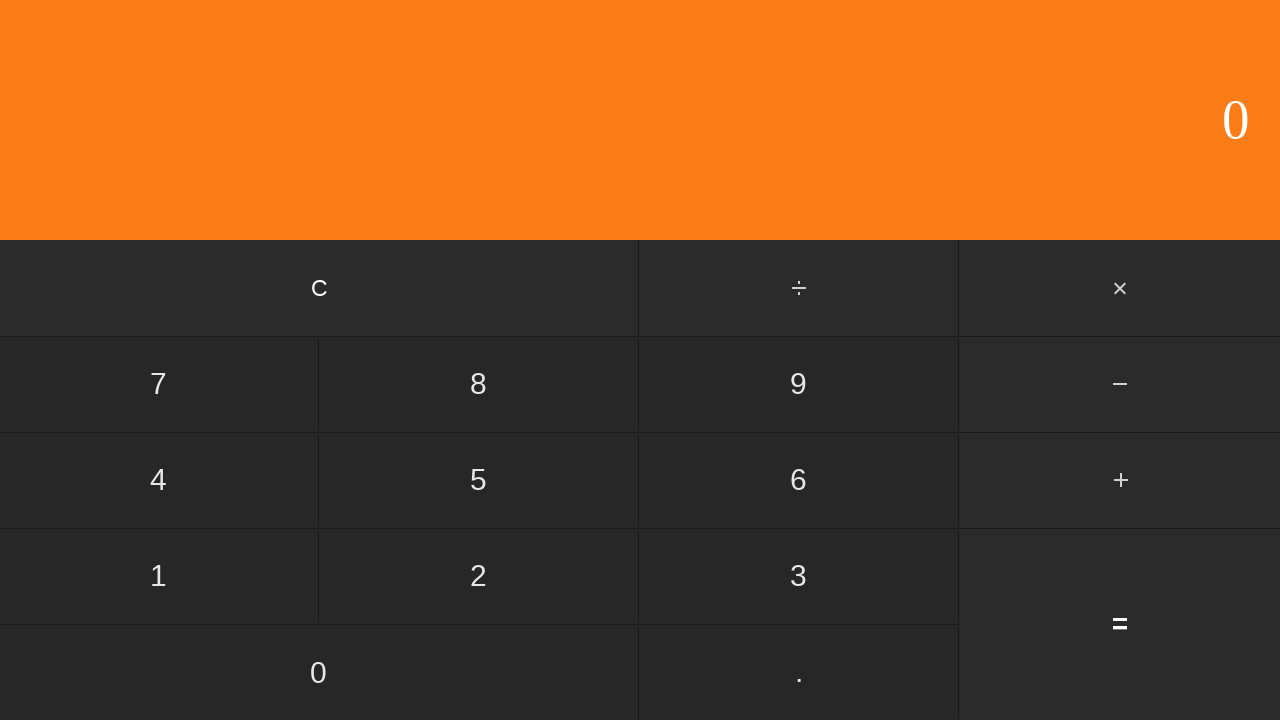

Clicked first number: 8 at (479, 384) on input[value='8']
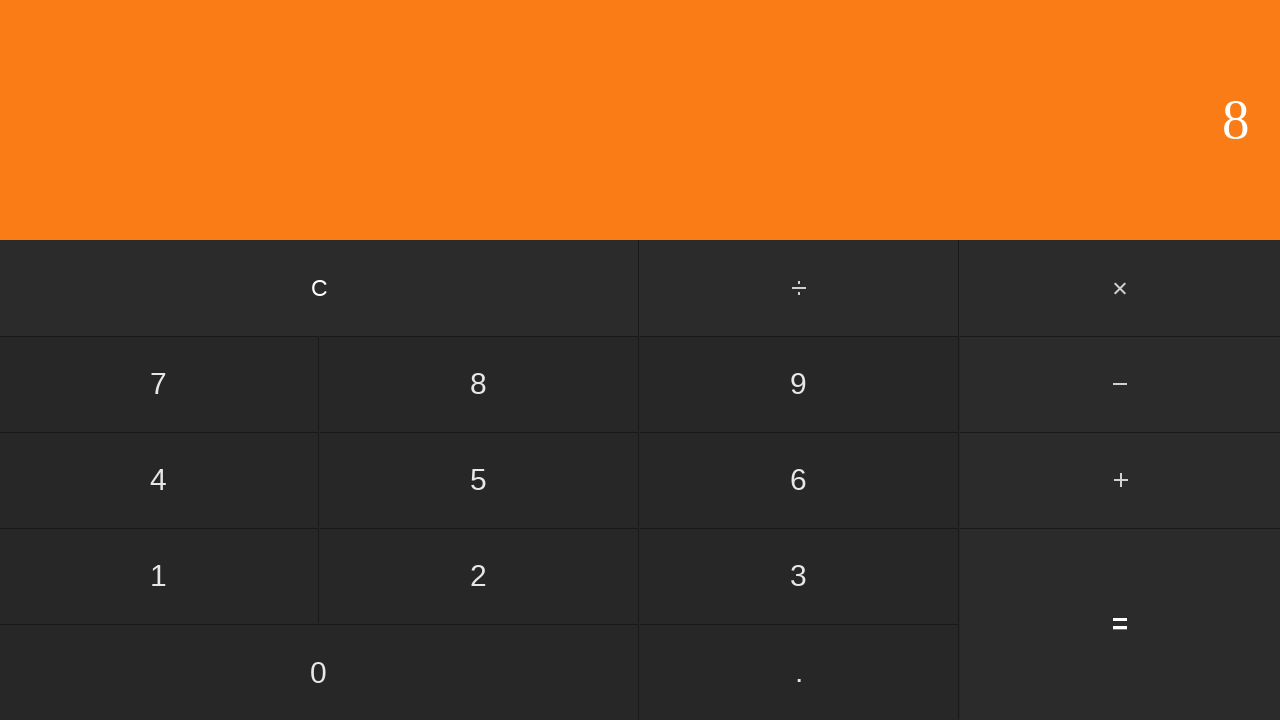

Clicked multiply button at (1120, 288) on #multiply
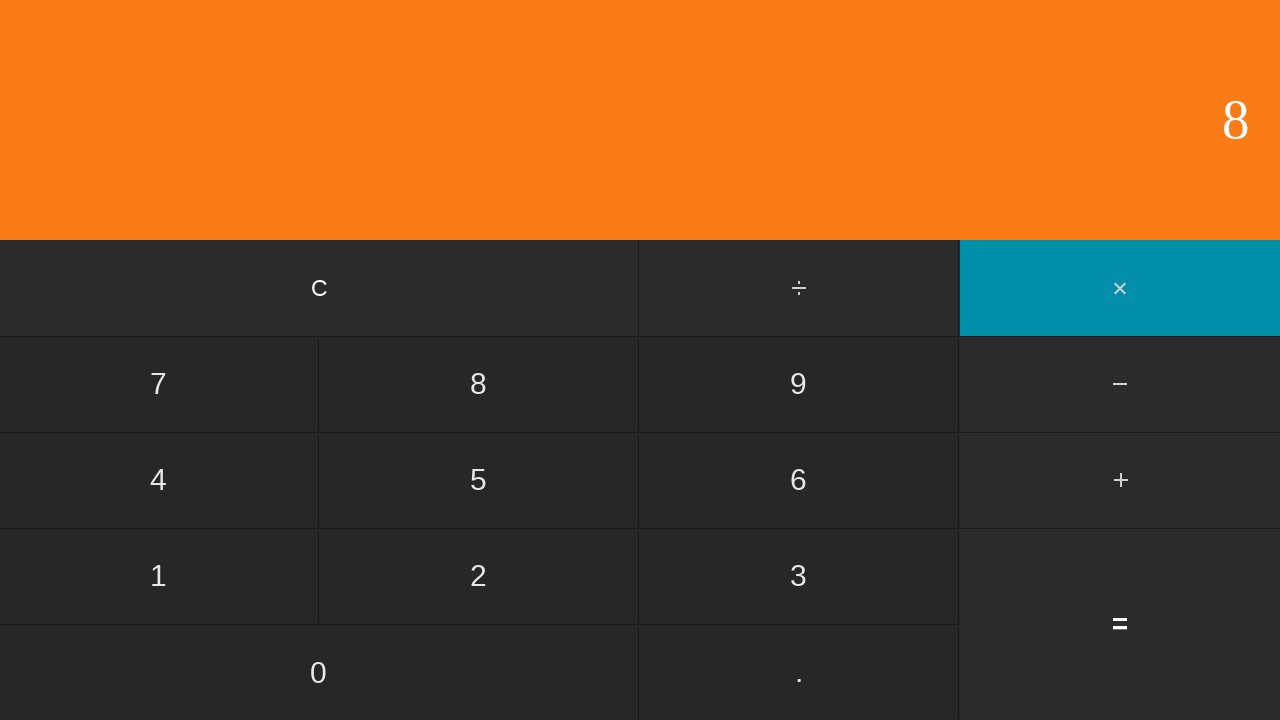

Clicked second number: 6 at (799, 480) on input[value='6']
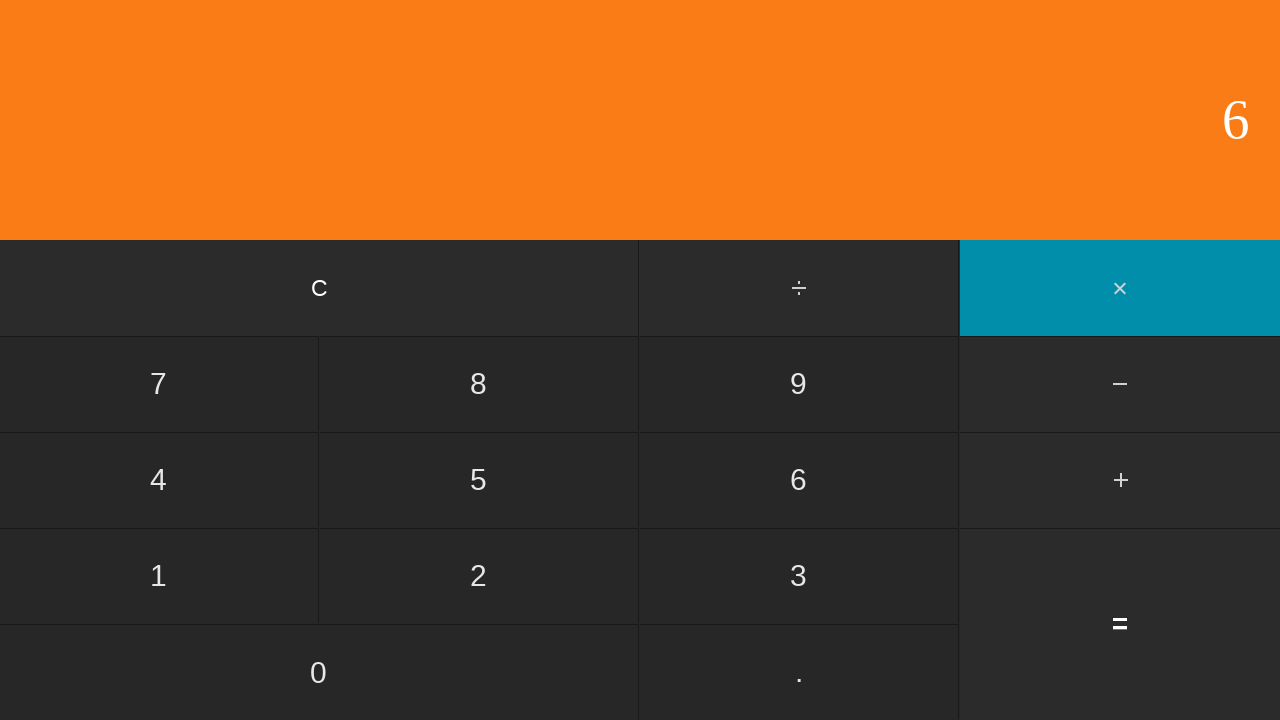

Clicked equals to calculate 8 * 6 = 48 at (1120, 624) on input[value='=']
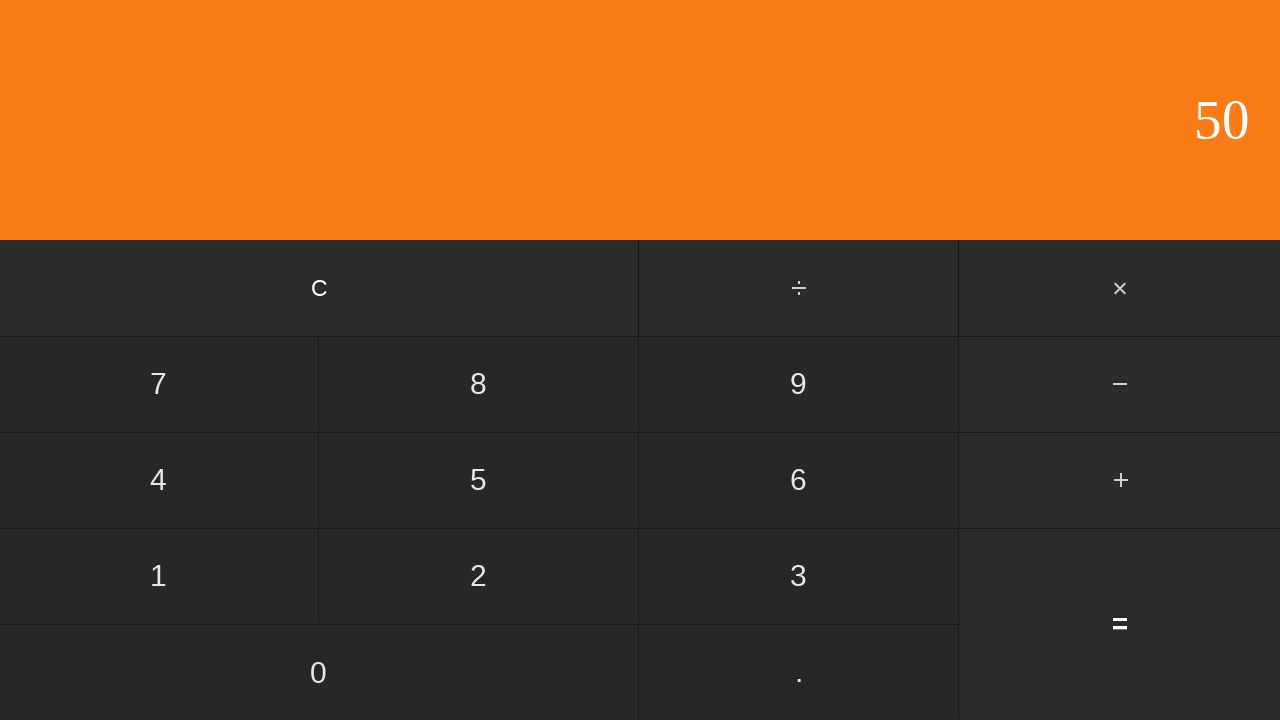

Waited for calculation result to display
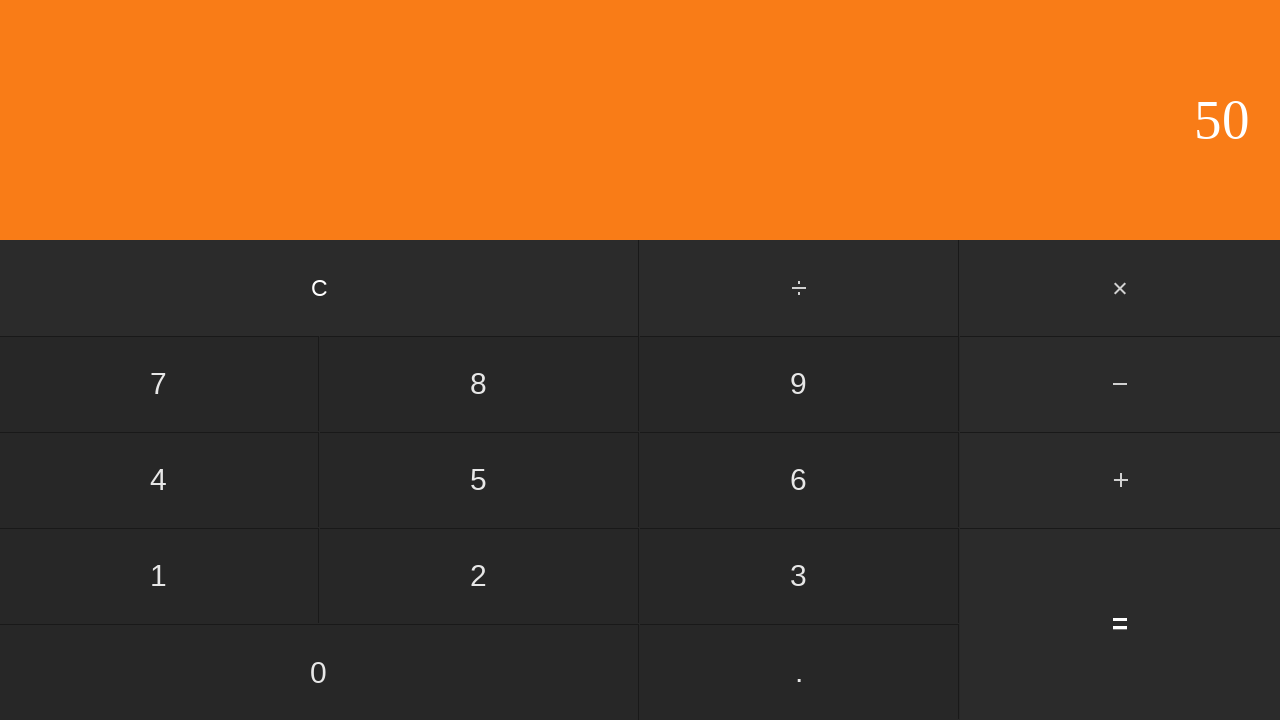

Clicked clear button to reset calculator at (320, 288) on input[value='C']
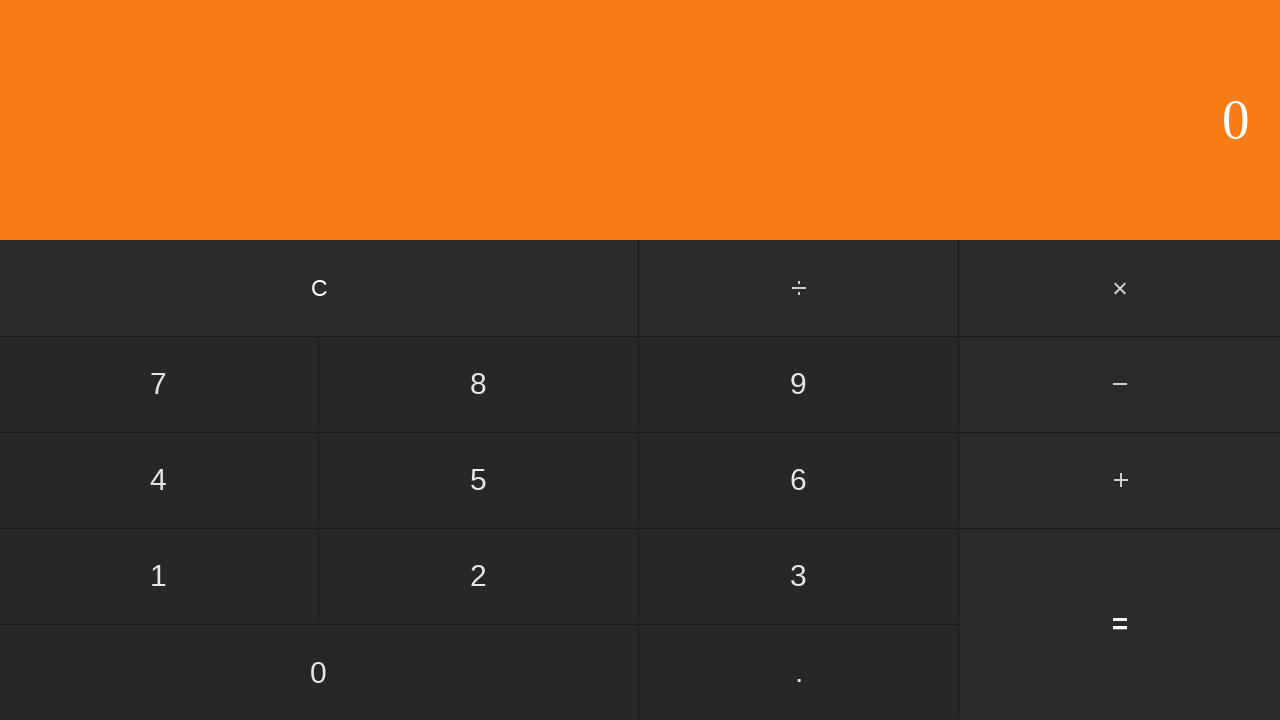

Waited for calculator to clear
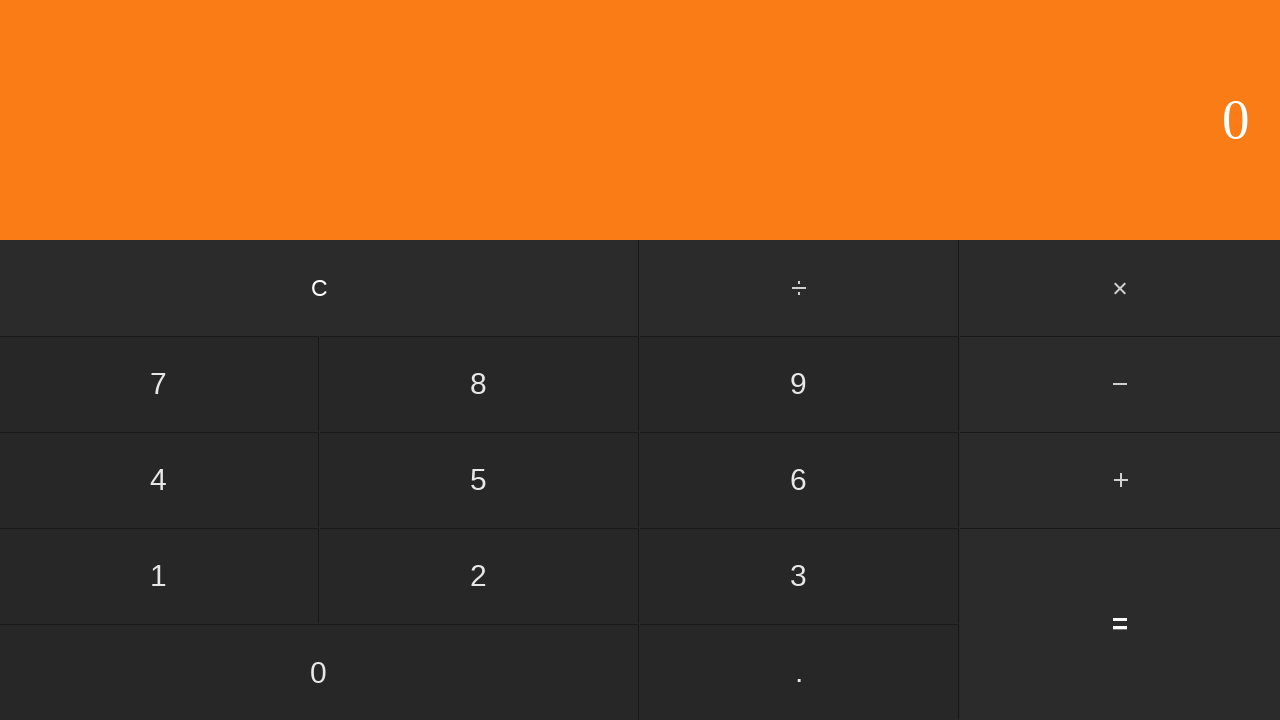

Clicked first number: 8 at (479, 384) on input[value='8']
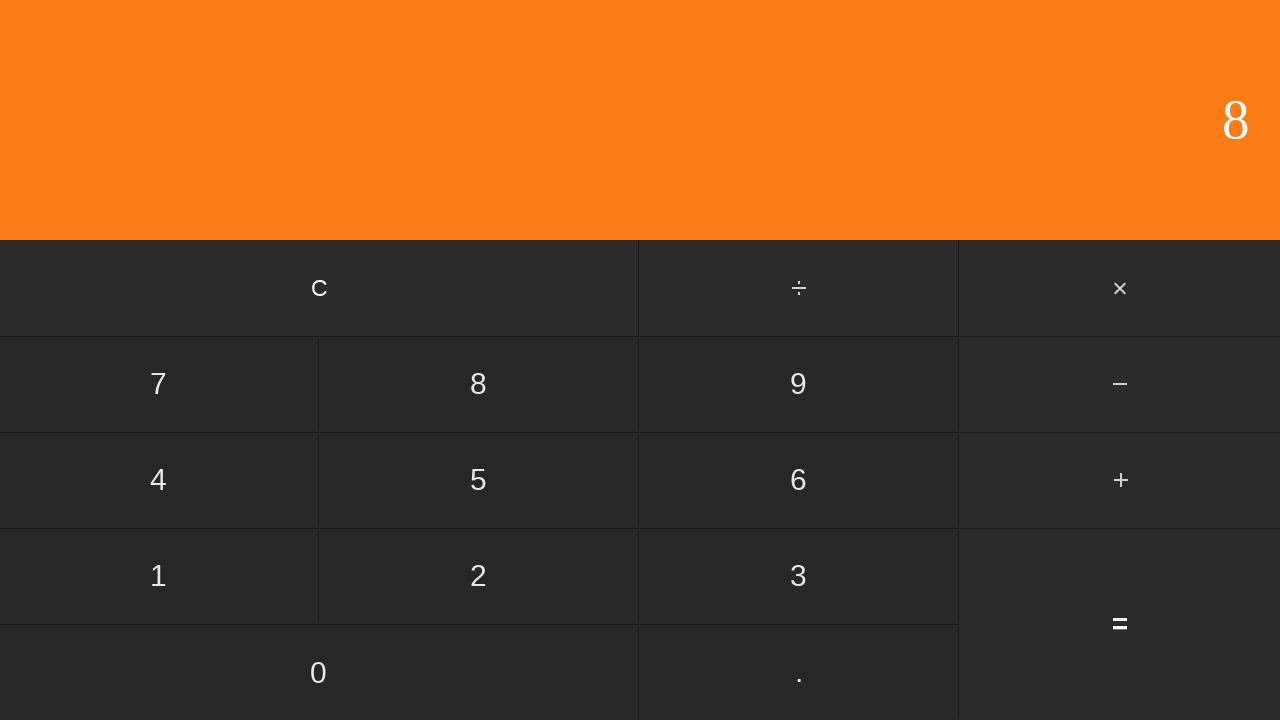

Clicked multiply button at (1120, 288) on #multiply
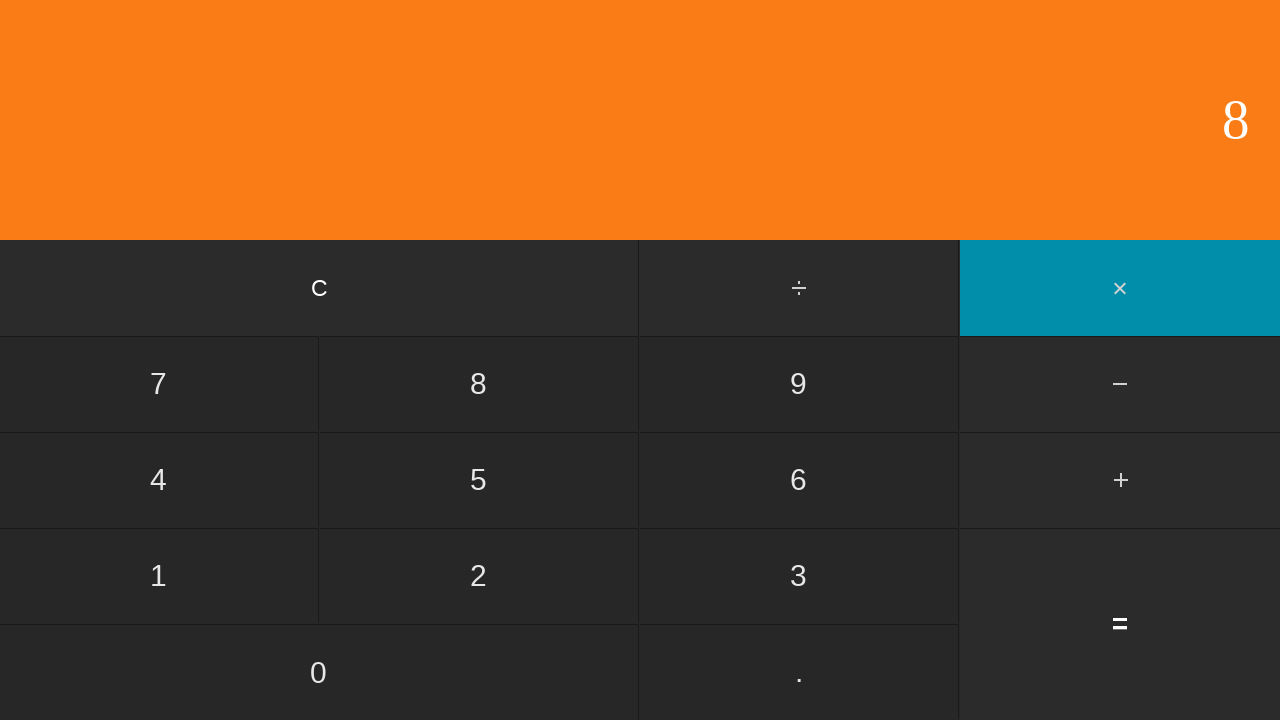

Clicked second number: 7 at (159, 384) on input[value='7']
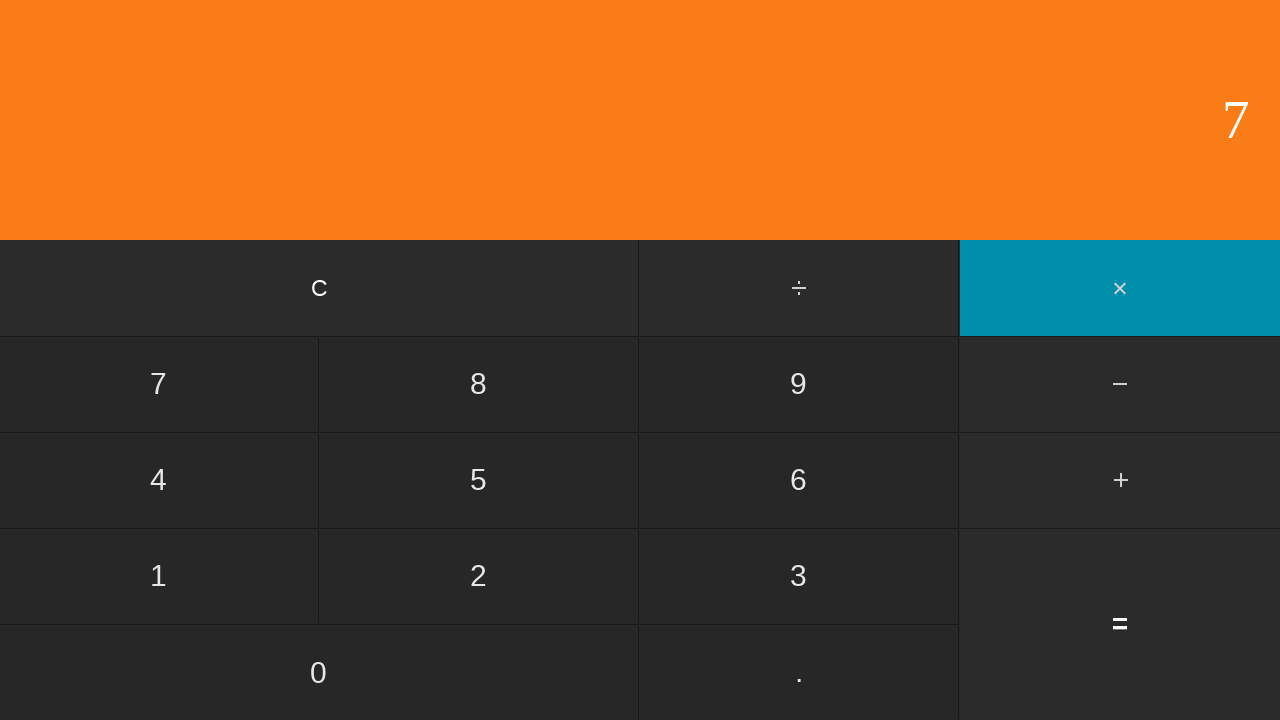

Clicked equals to calculate 8 * 7 = 56 at (1120, 624) on input[value='=']
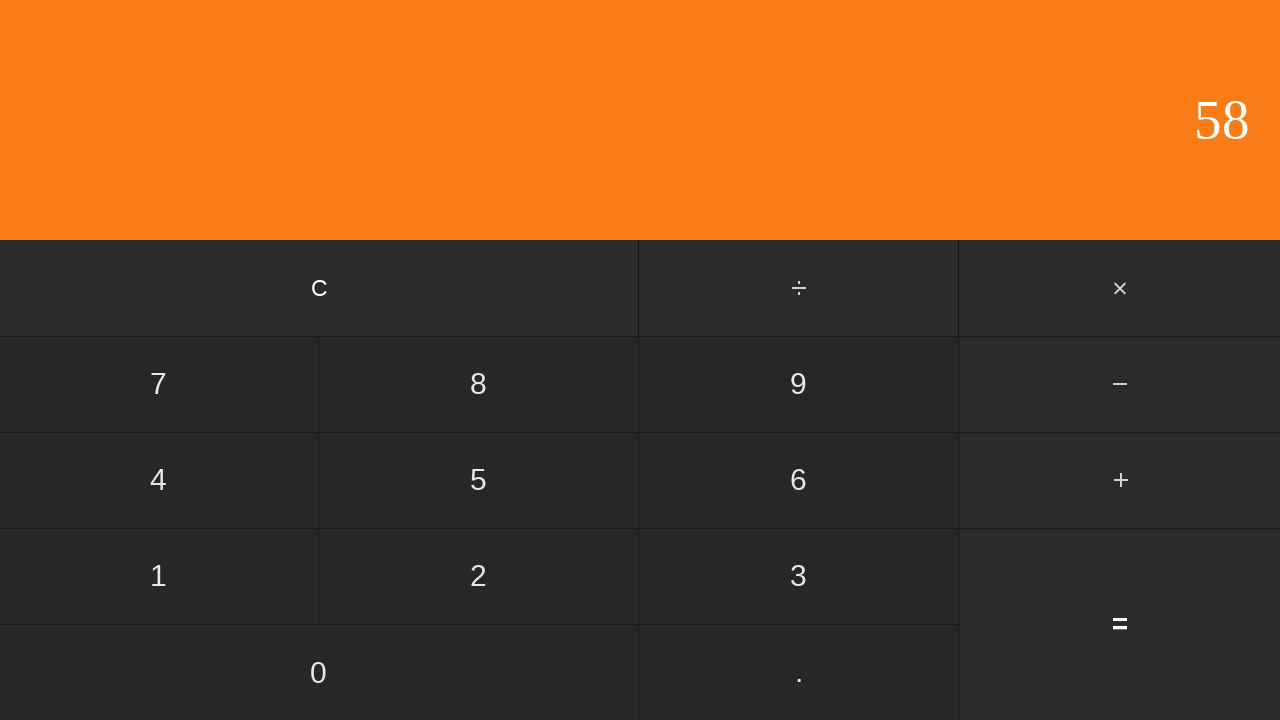

Waited for calculation result to display
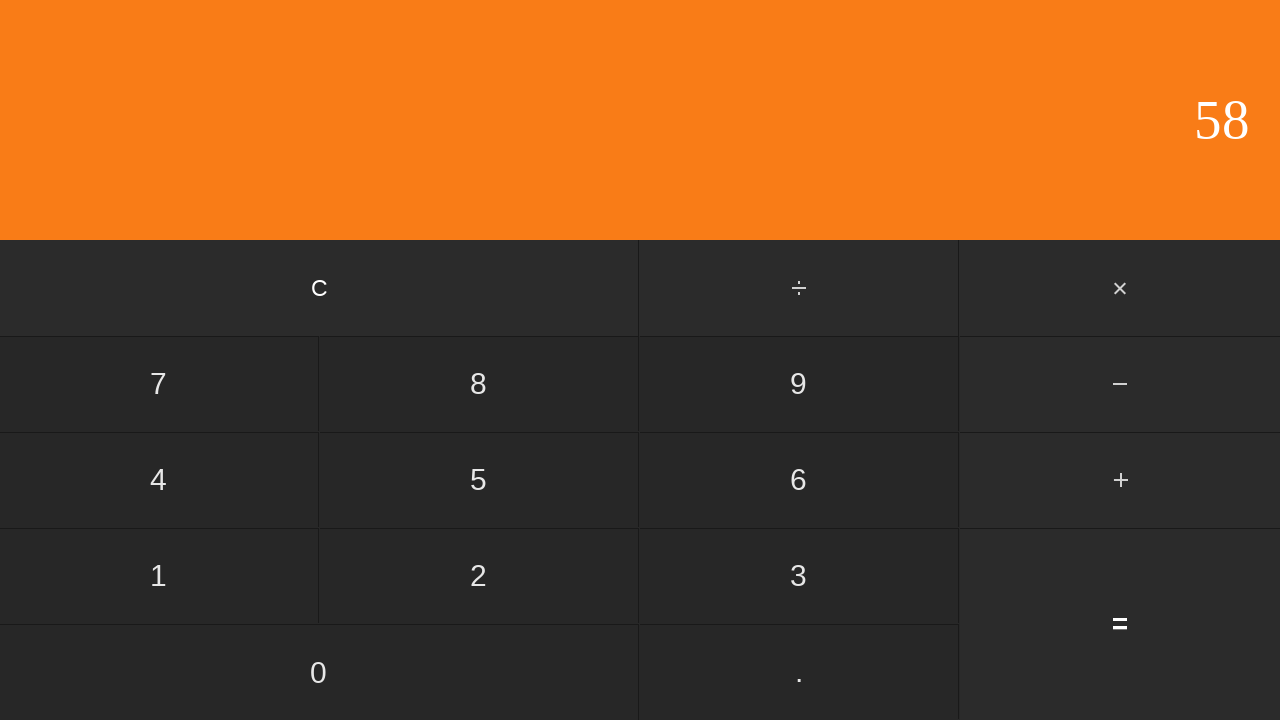

Clicked clear button to reset calculator at (320, 288) on input[value='C']
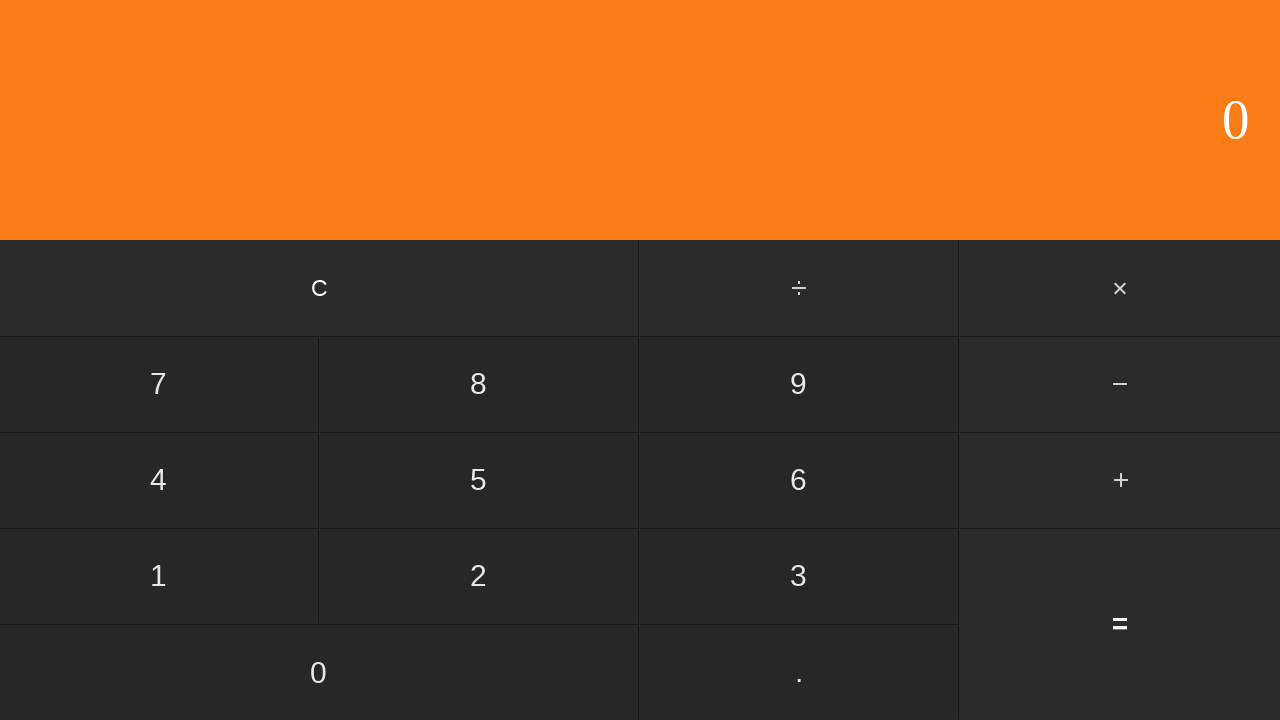

Waited for calculator to clear
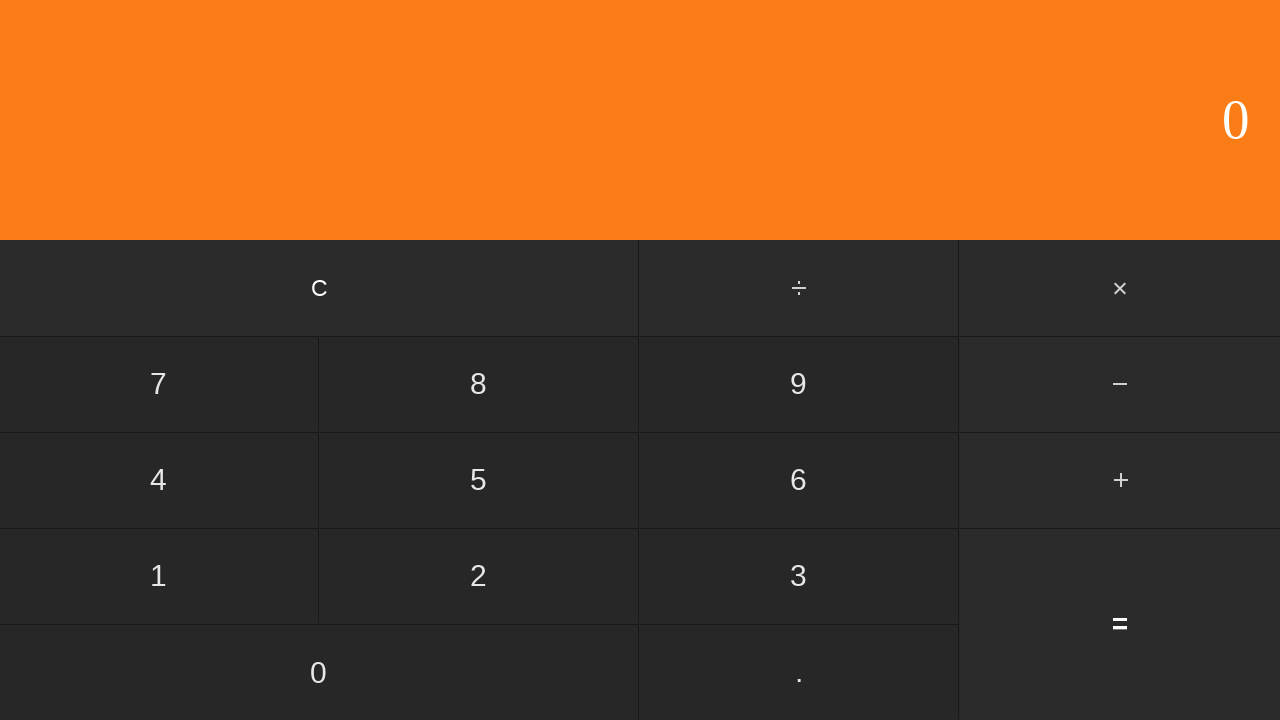

Clicked first number: 8 at (479, 384) on input[value='8']
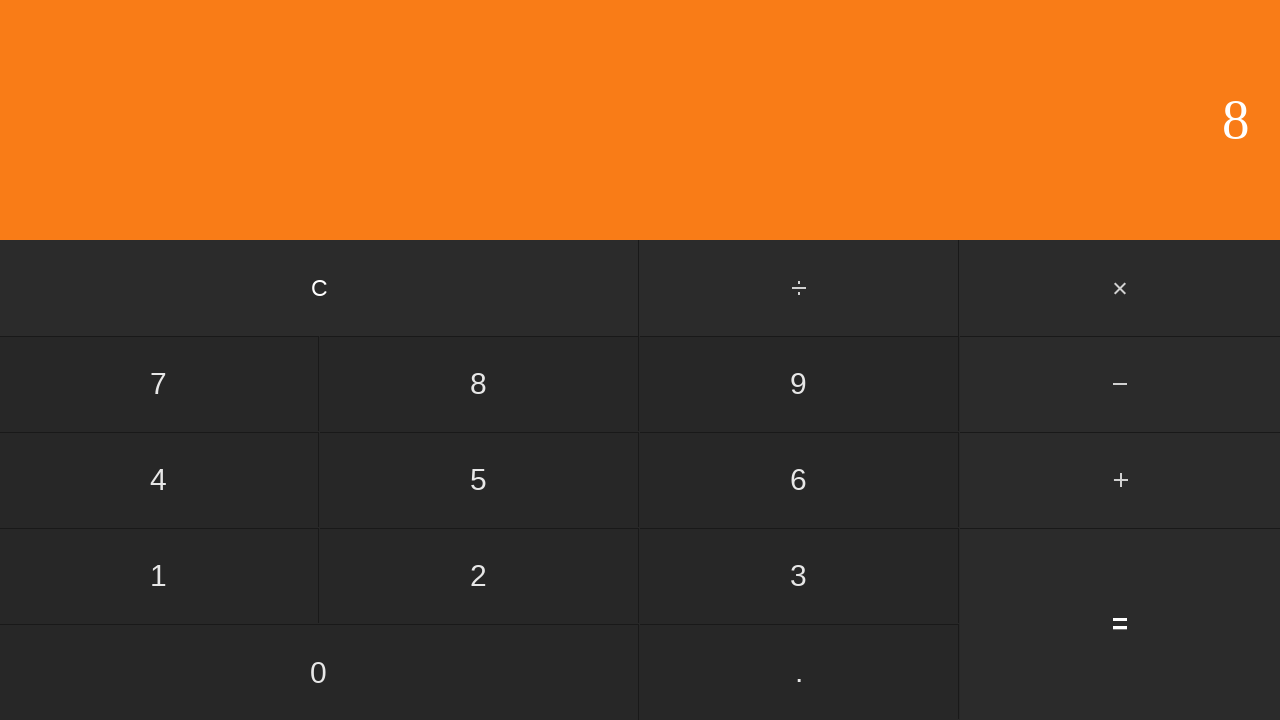

Clicked multiply button at (1120, 288) on #multiply
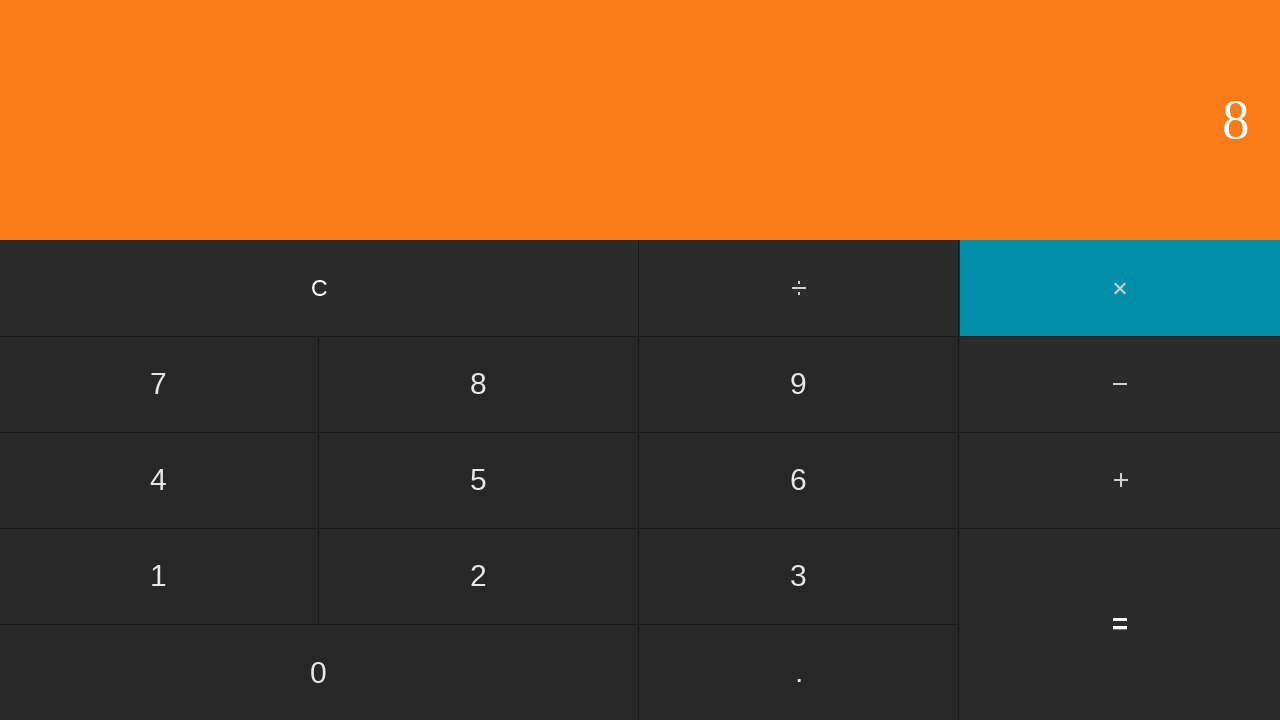

Clicked second number: 8 at (479, 384) on input[value='8']
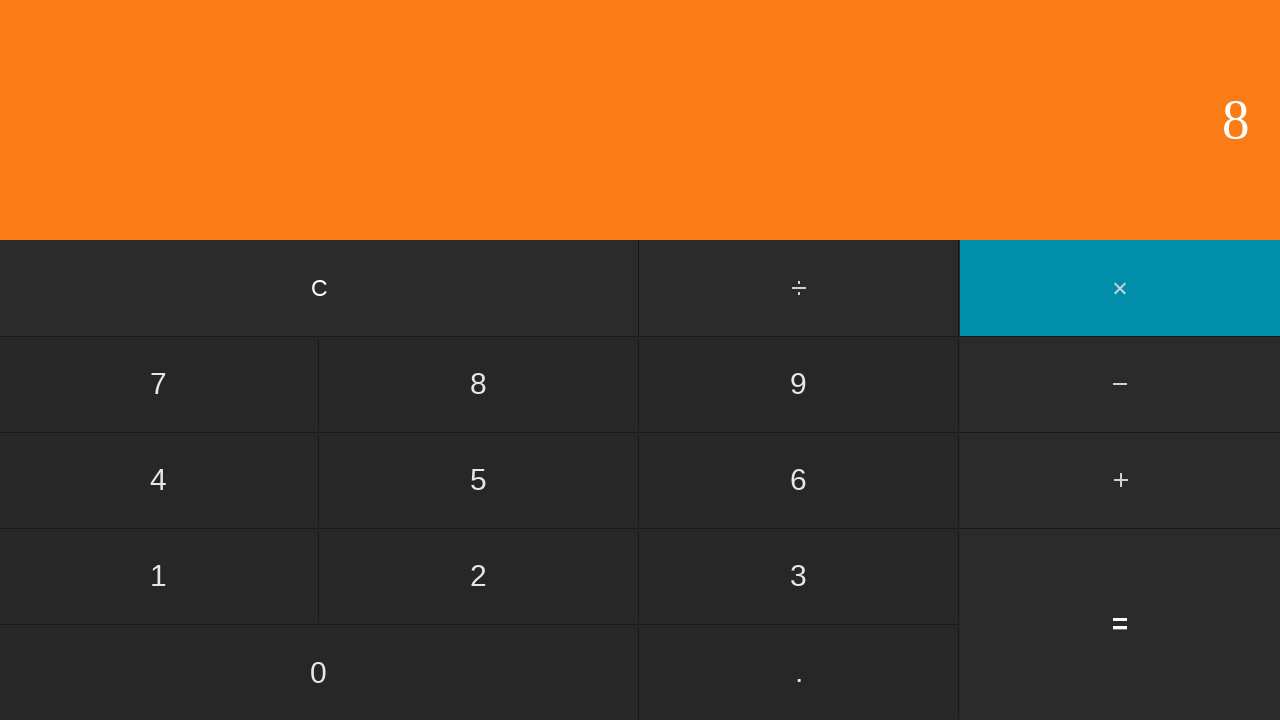

Clicked equals to calculate 8 * 8 = 64 at (1120, 624) on input[value='=']
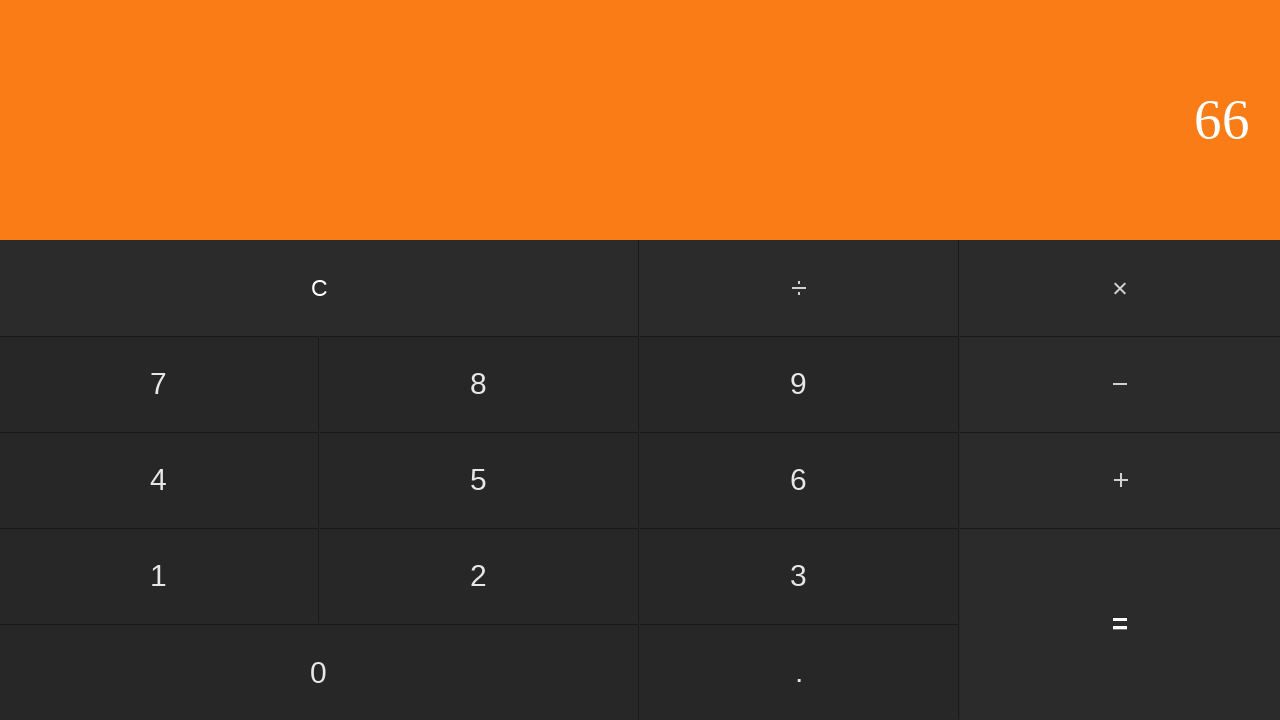

Waited for calculation result to display
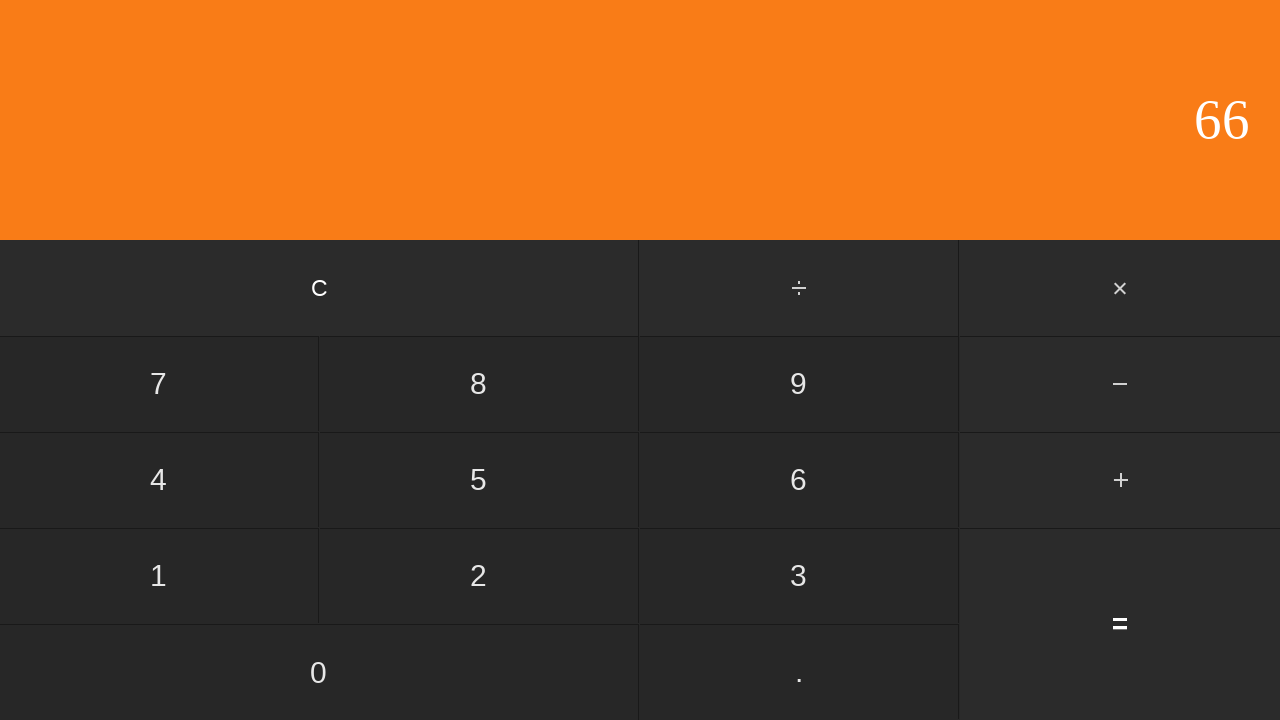

Clicked clear button to reset calculator at (320, 288) on input[value='C']
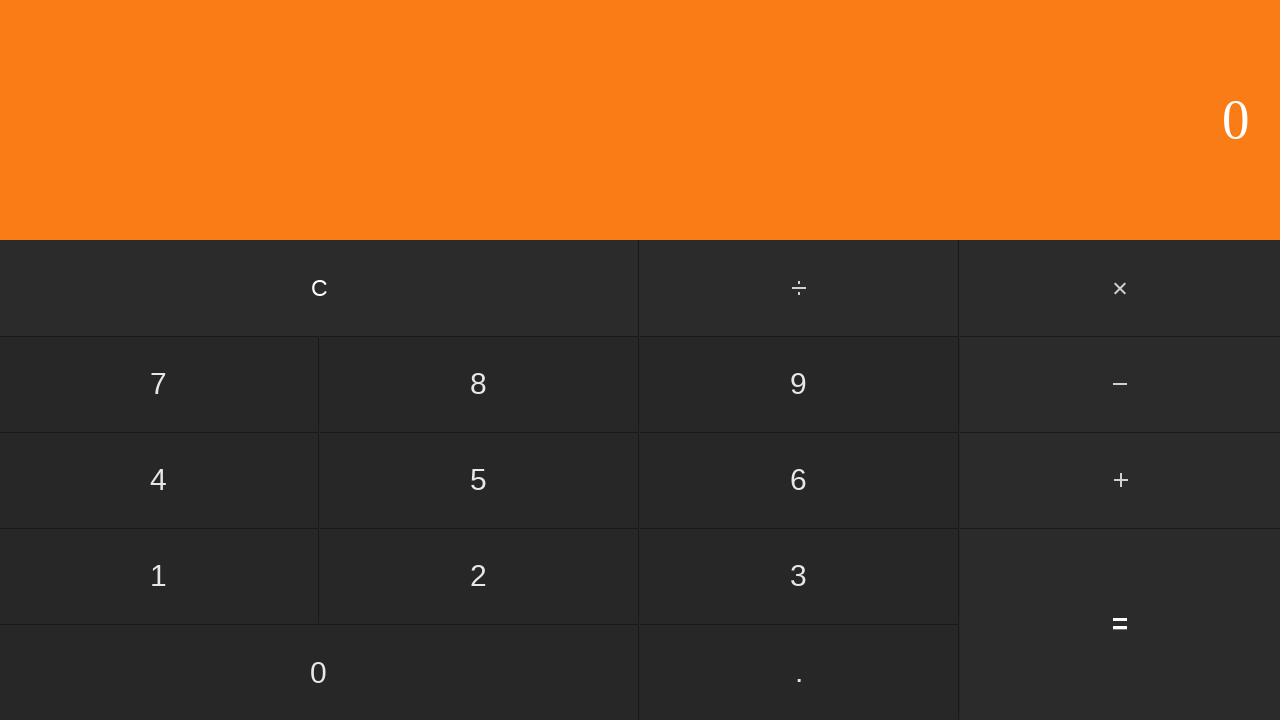

Waited for calculator to clear
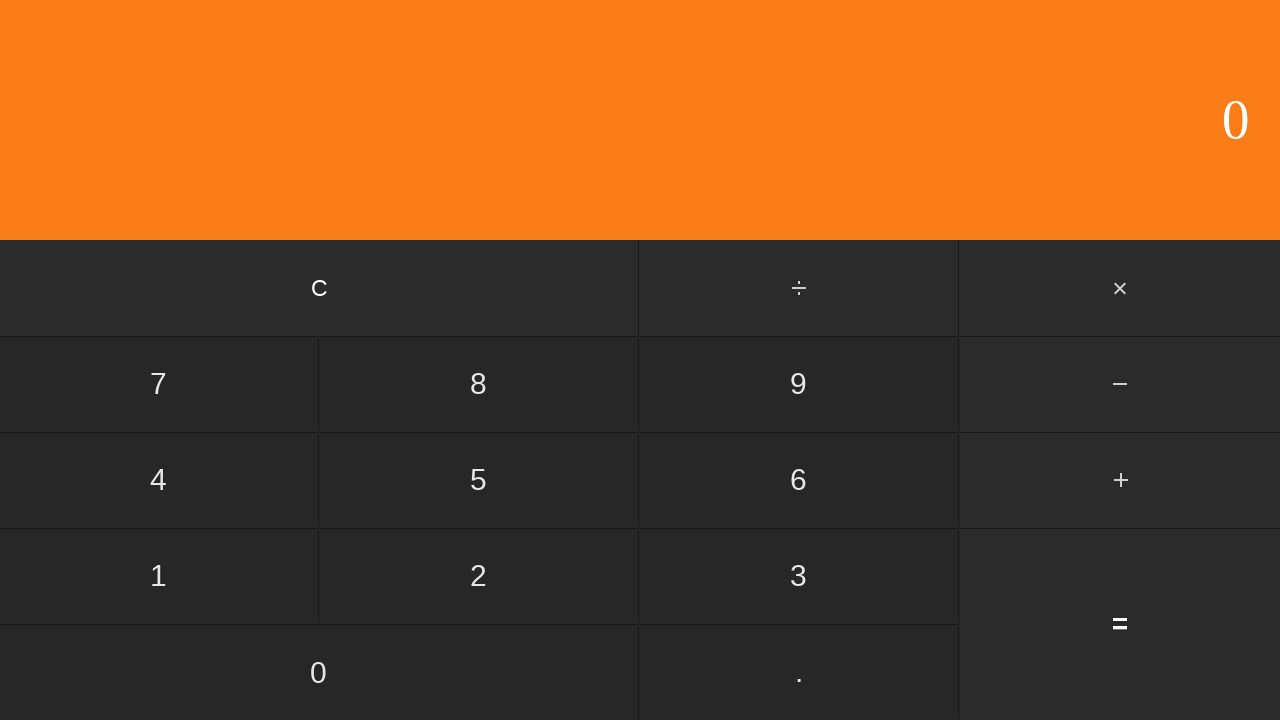

Clicked first number: 8 at (479, 384) on input[value='8']
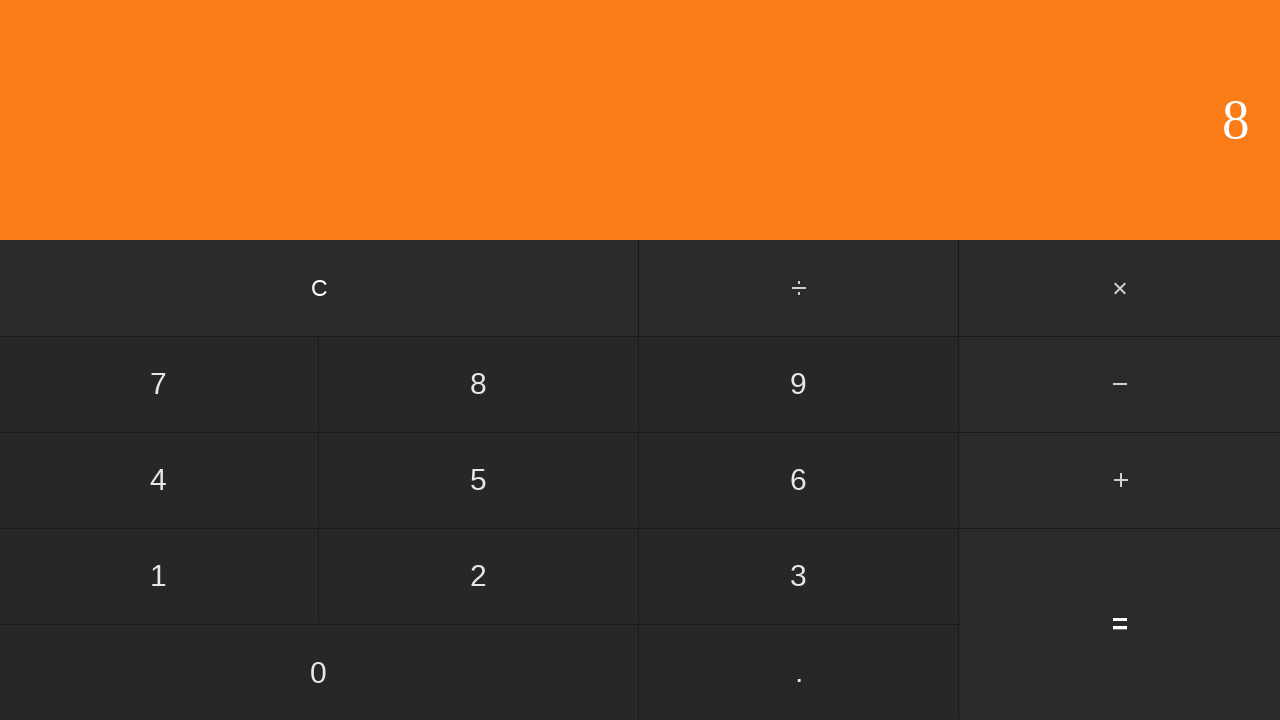

Clicked multiply button at (1120, 288) on #multiply
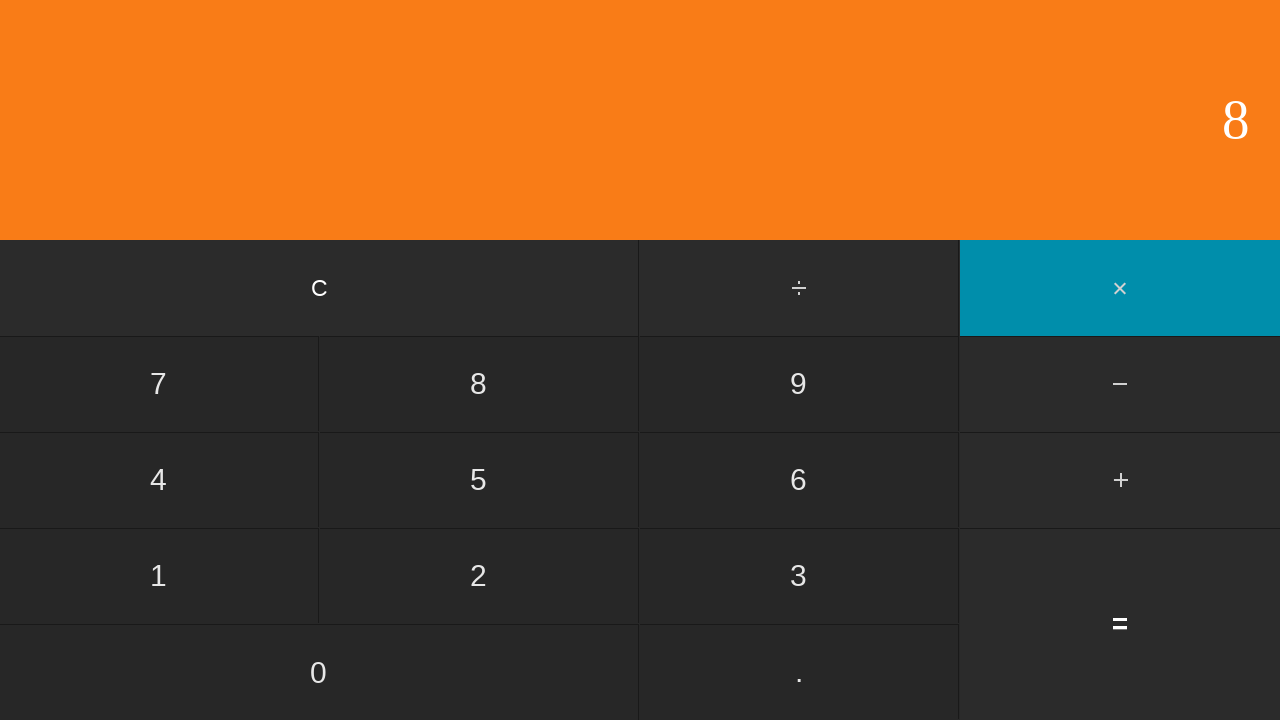

Clicked second number: 9 at (799, 384) on input[value='9']
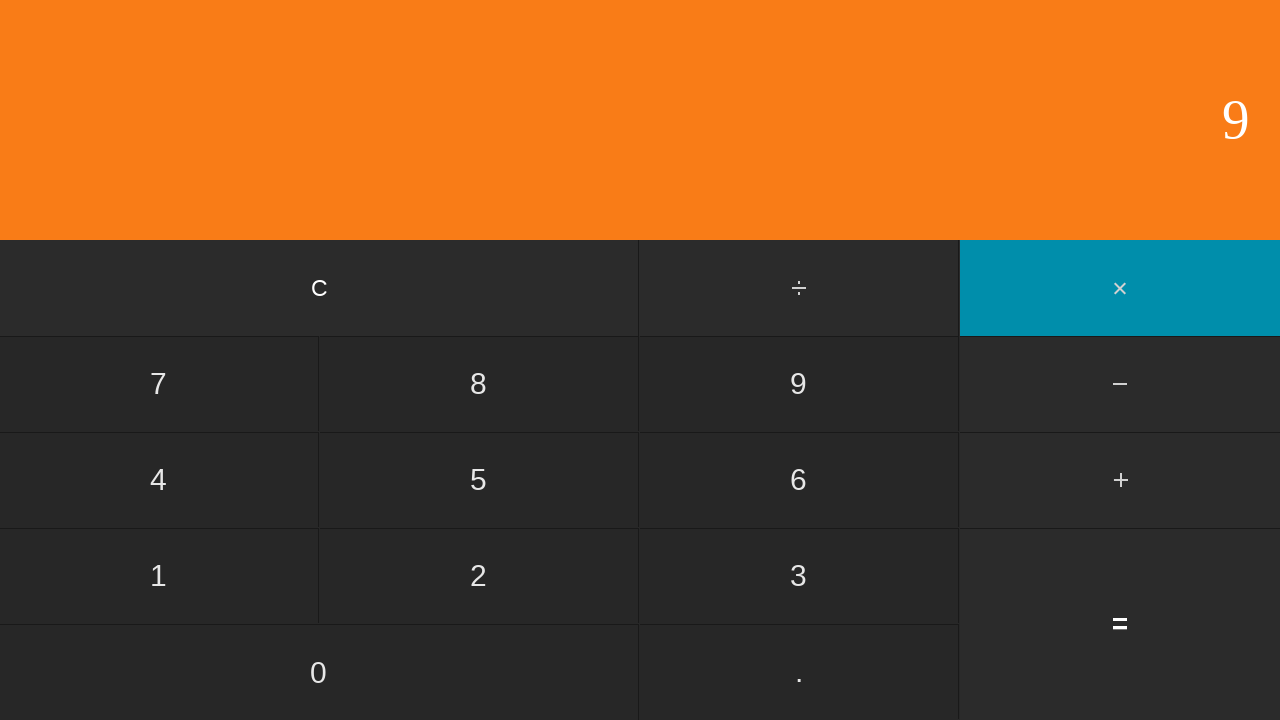

Clicked equals to calculate 8 * 9 = 72 at (1120, 624) on input[value='=']
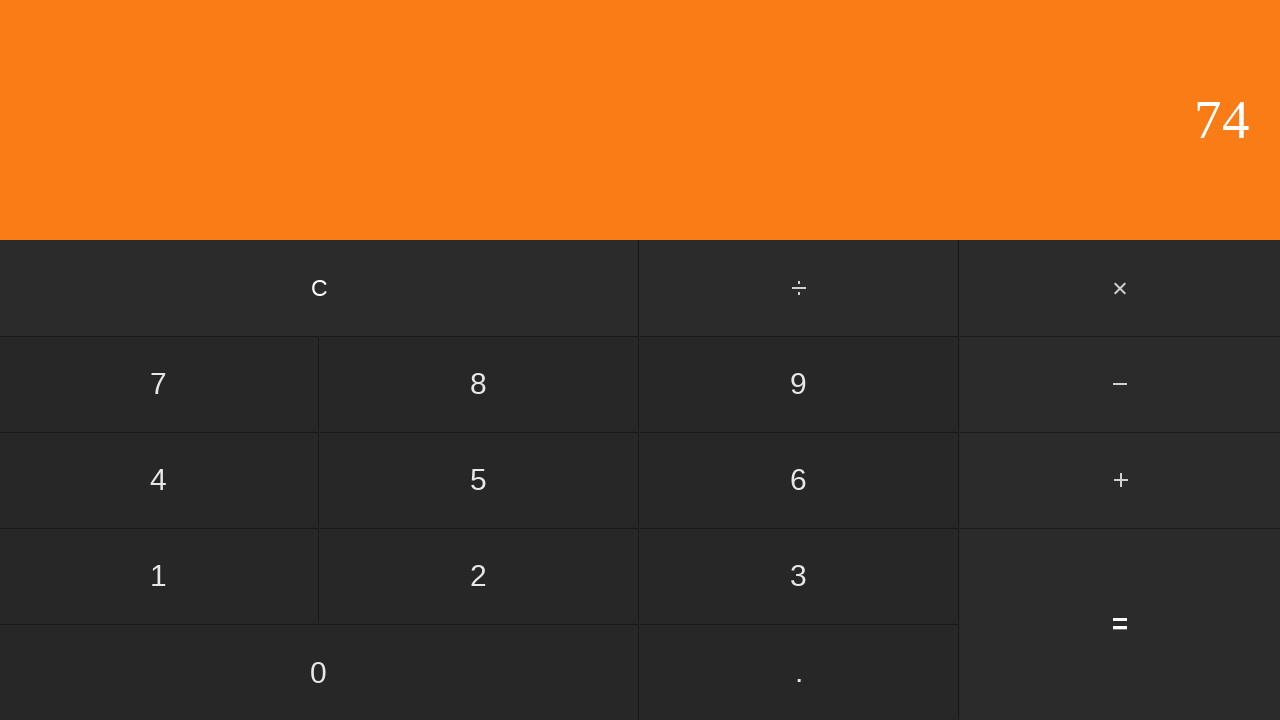

Waited for calculation result to display
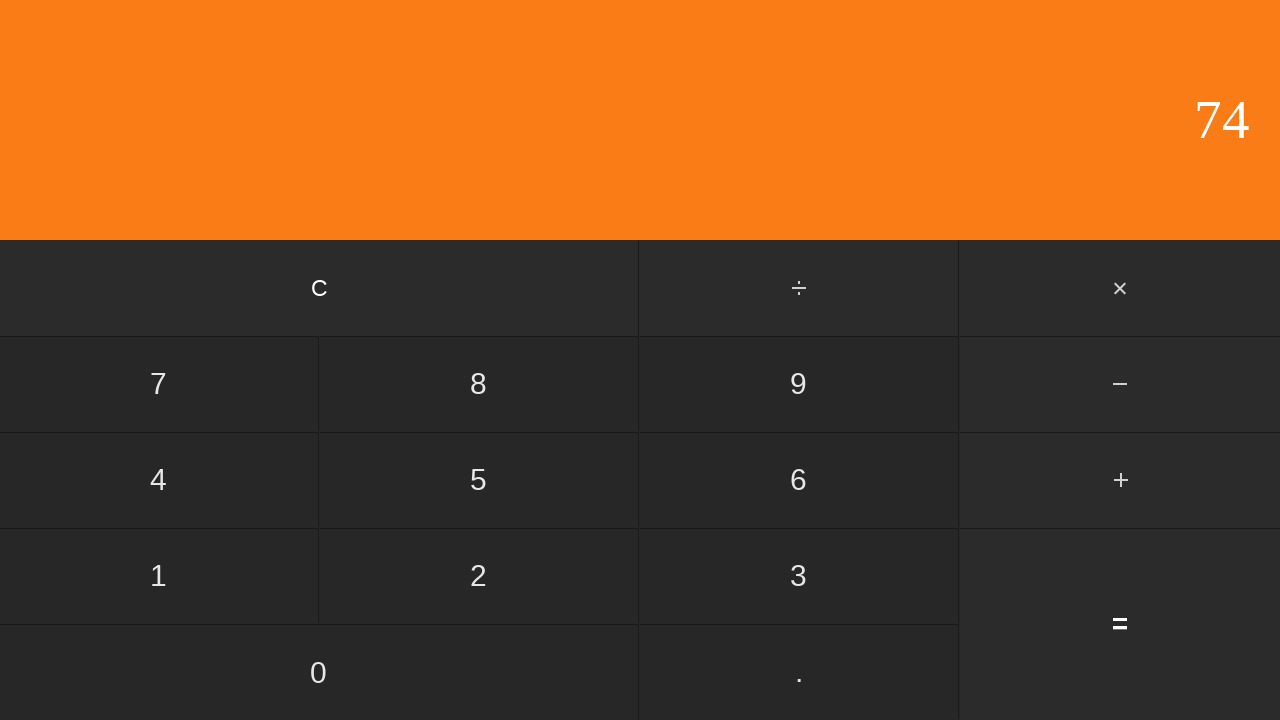

Clicked clear button to reset calculator at (320, 288) on input[value='C']
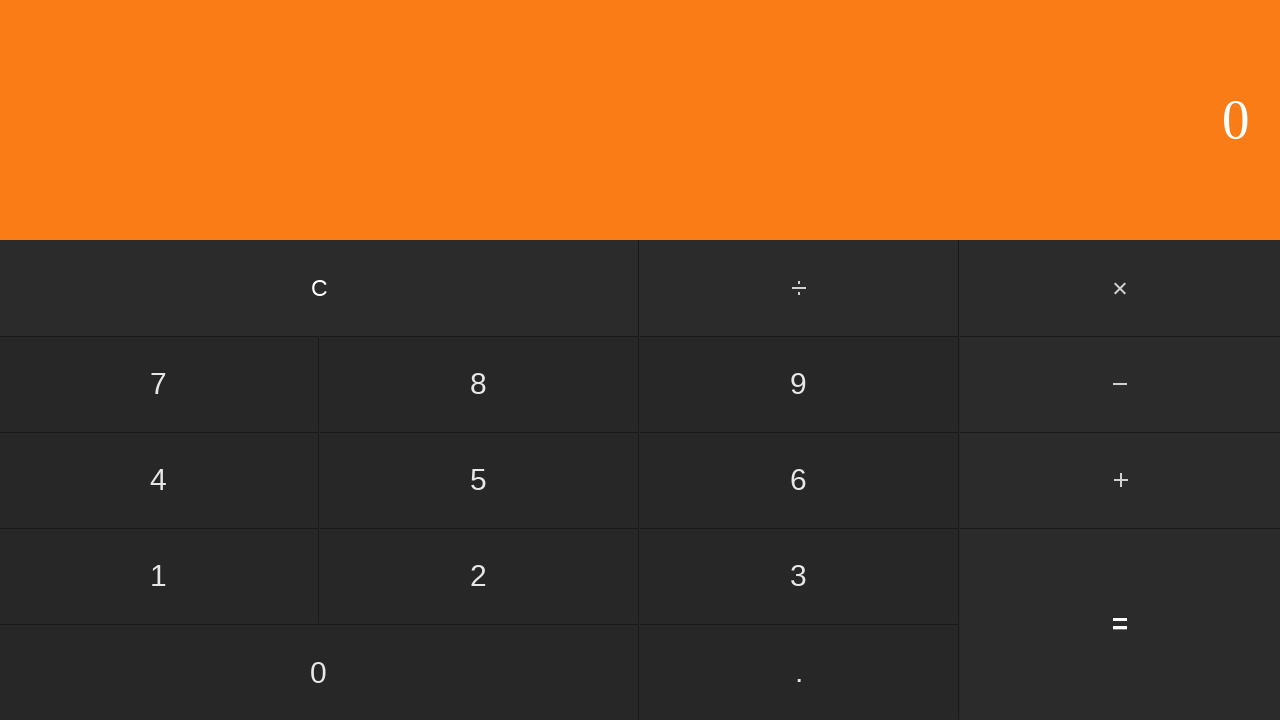

Waited for calculator to clear
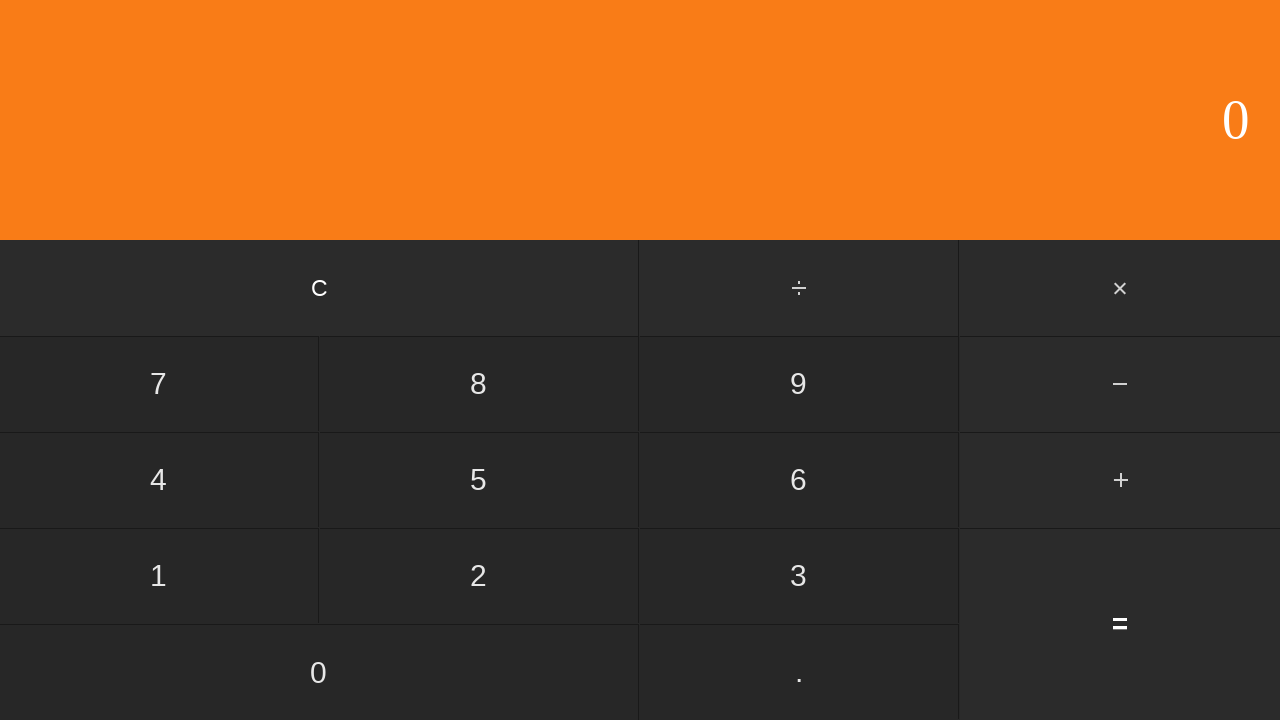

Clicked first number: 9 at (799, 384) on input[value='9']
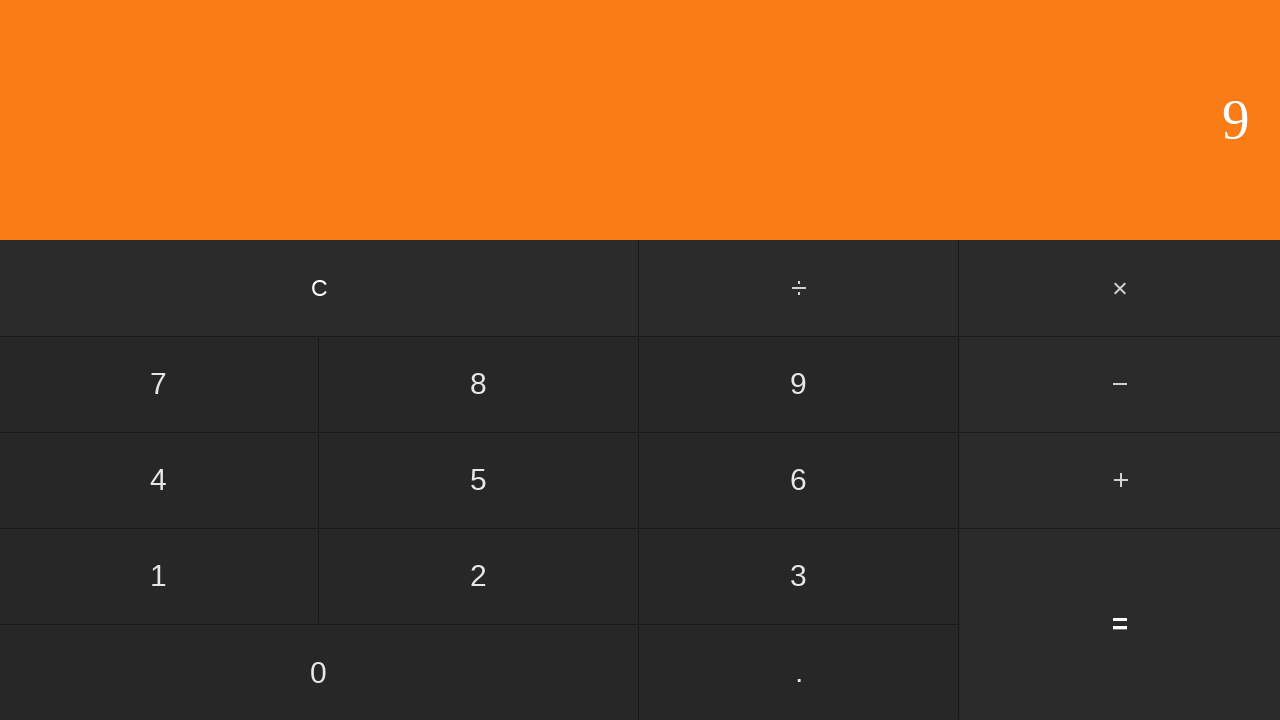

Clicked multiply button at (1120, 288) on #multiply
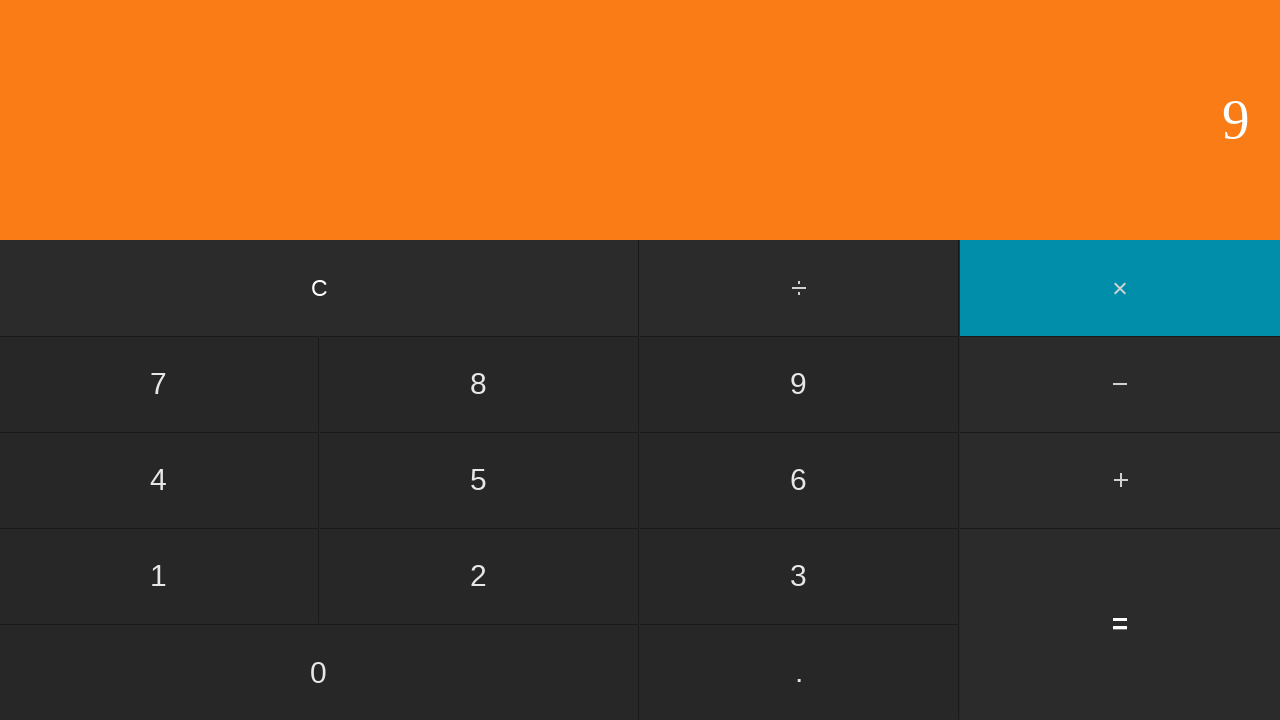

Clicked second number: 0 at (319, 672) on input[value='0']
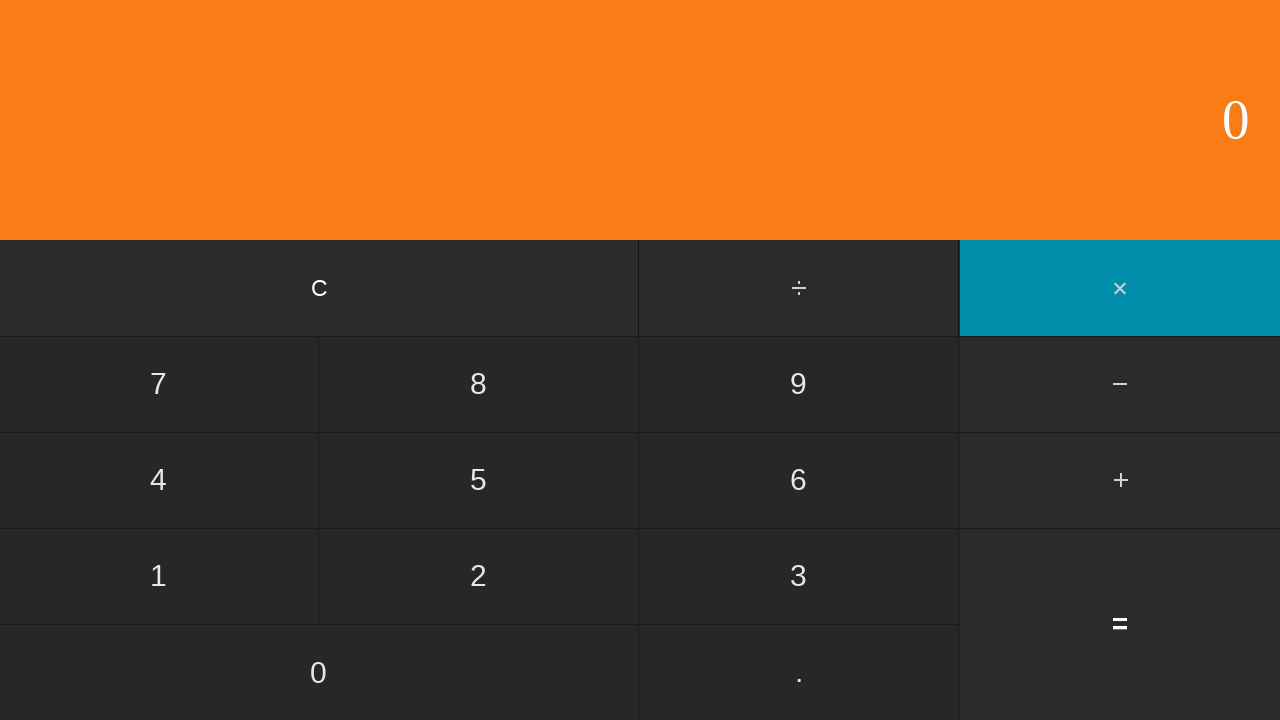

Clicked equals to calculate 9 * 0 = 0 at (1120, 624) on input[value='=']
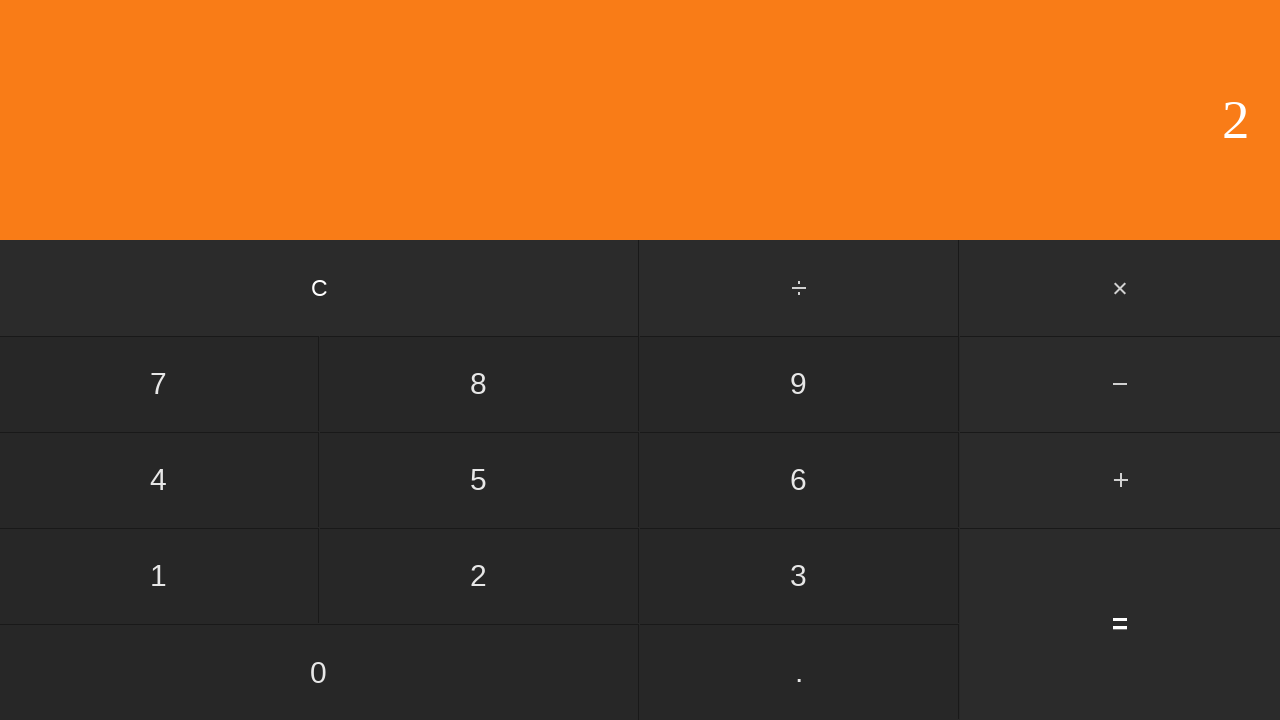

Waited for calculation result to display
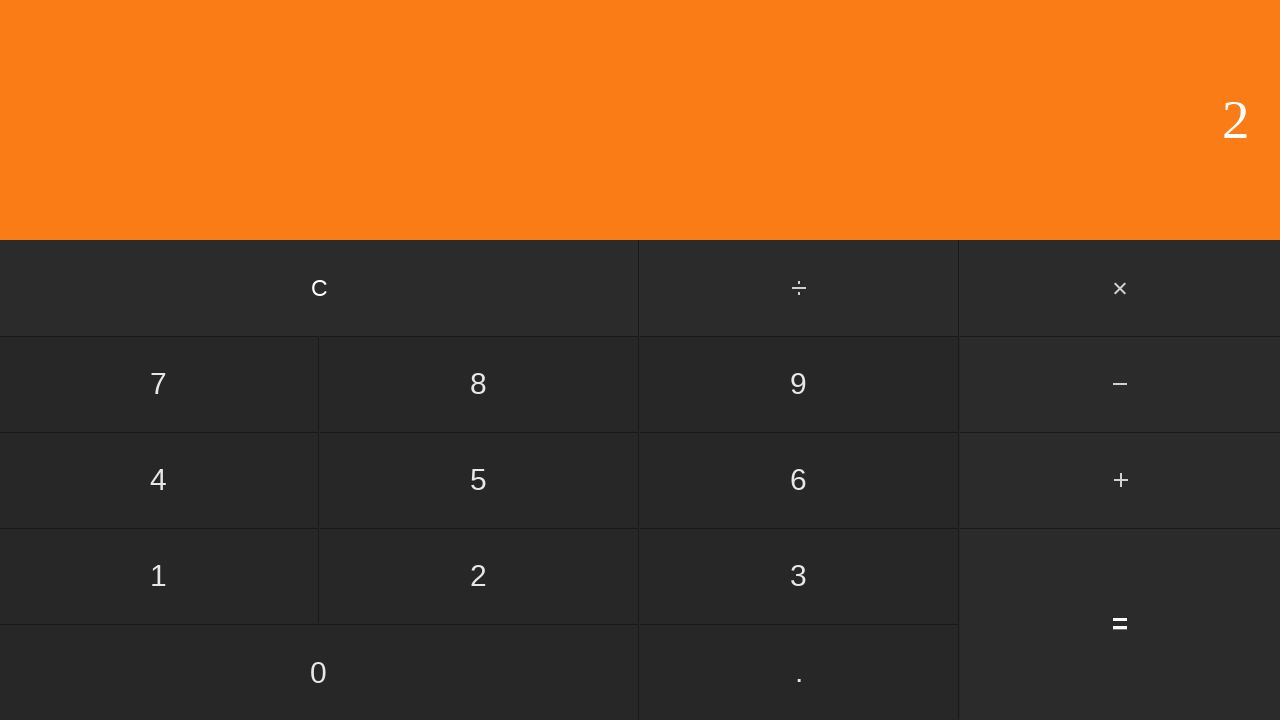

Clicked clear button to reset calculator at (320, 288) on input[value='C']
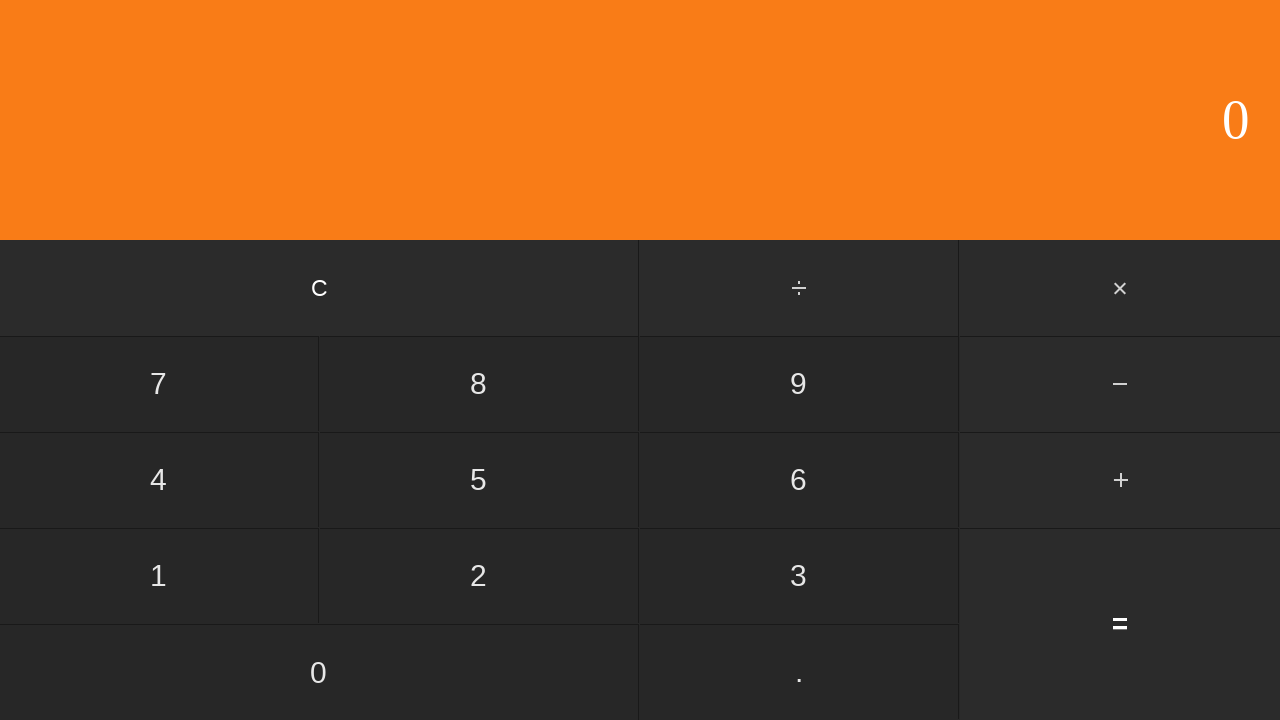

Waited for calculator to clear
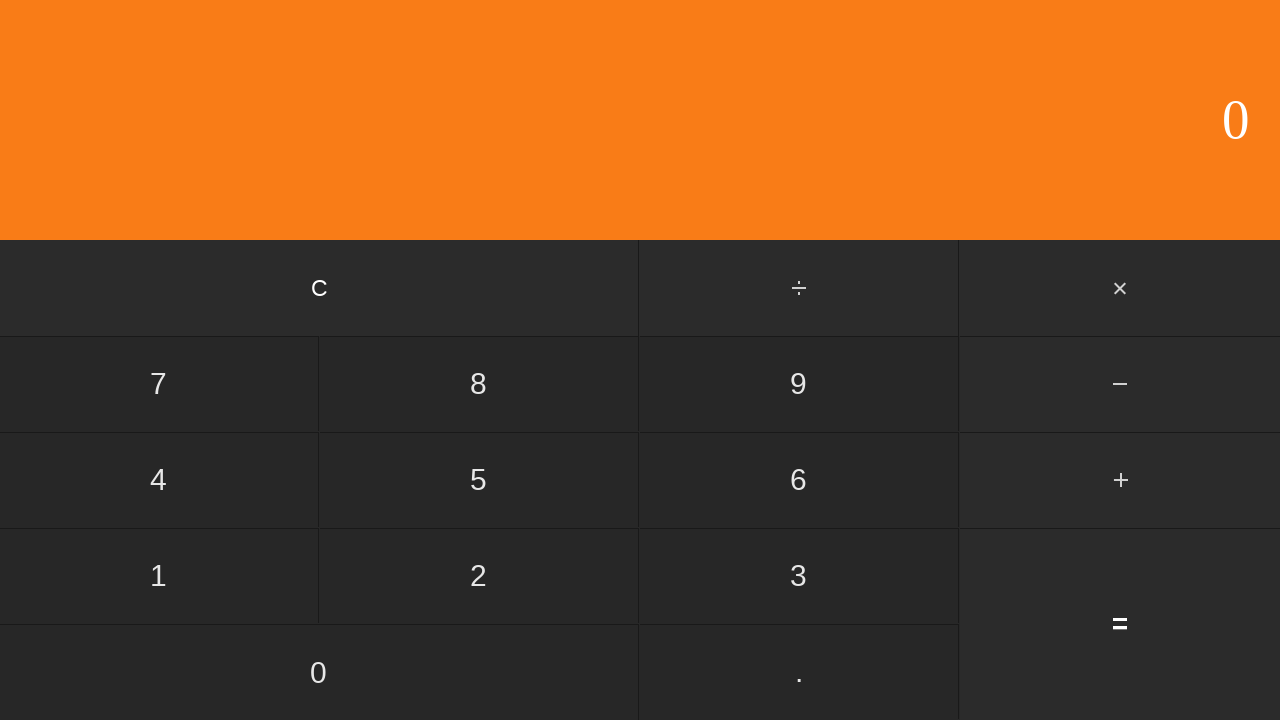

Clicked first number: 9 at (799, 384) on input[value='9']
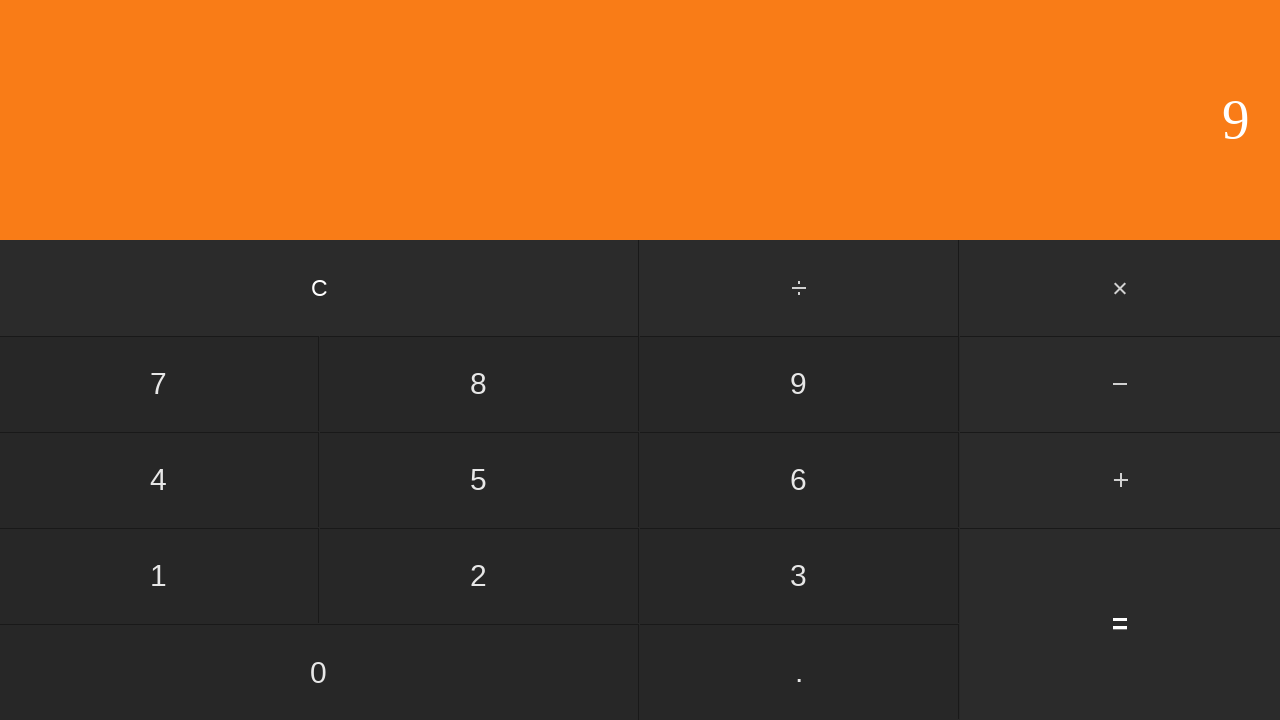

Clicked multiply button at (1120, 288) on #multiply
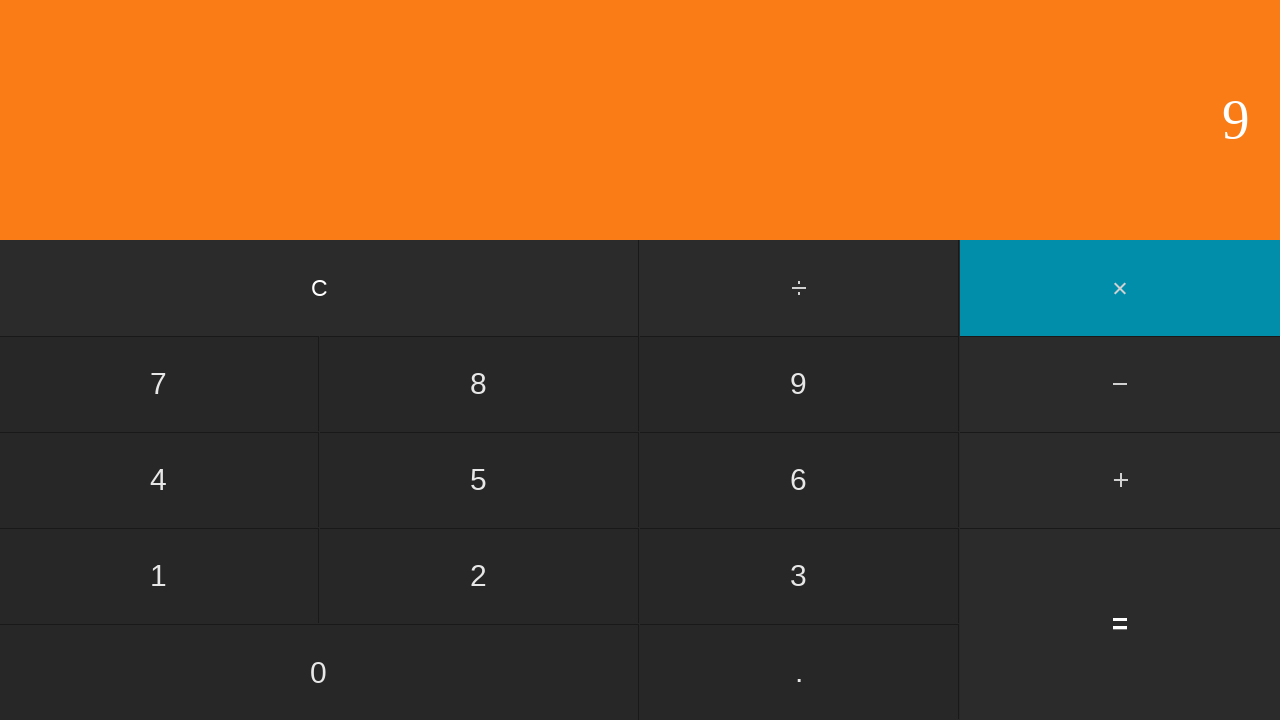

Clicked second number: 1 at (159, 576) on input[value='1']
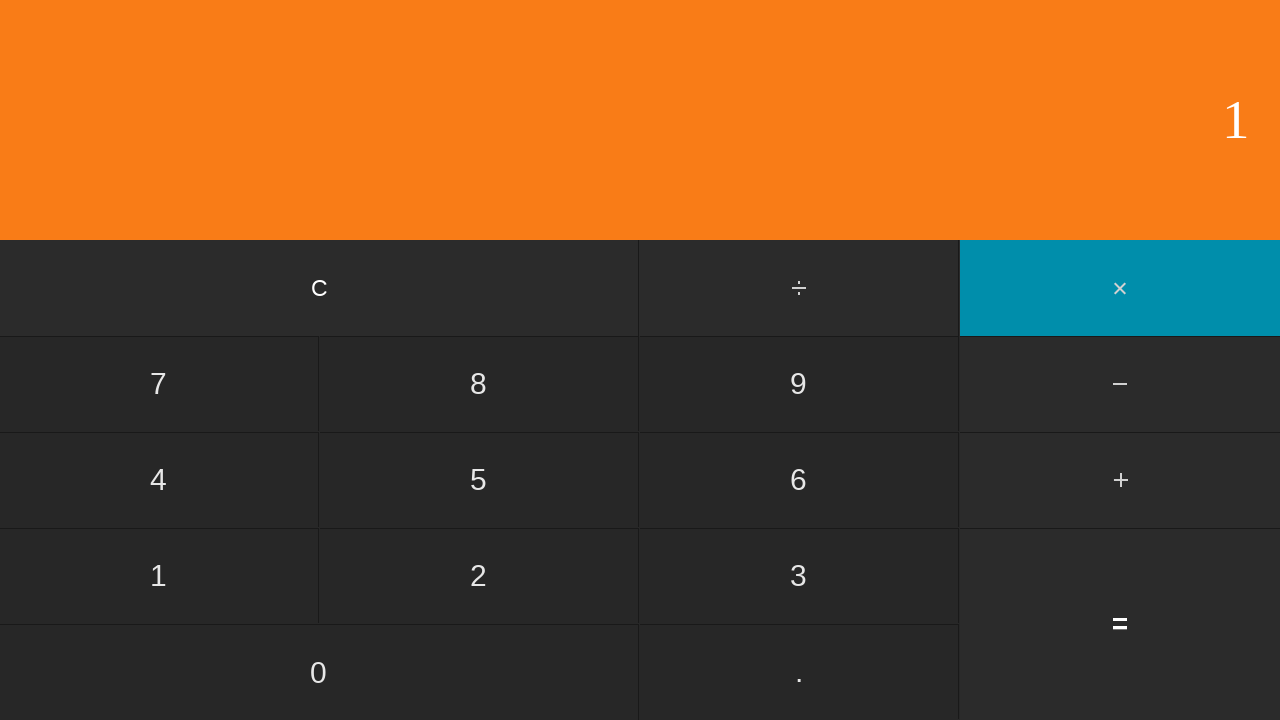

Clicked equals to calculate 9 * 1 = 9 at (1120, 624) on input[value='=']
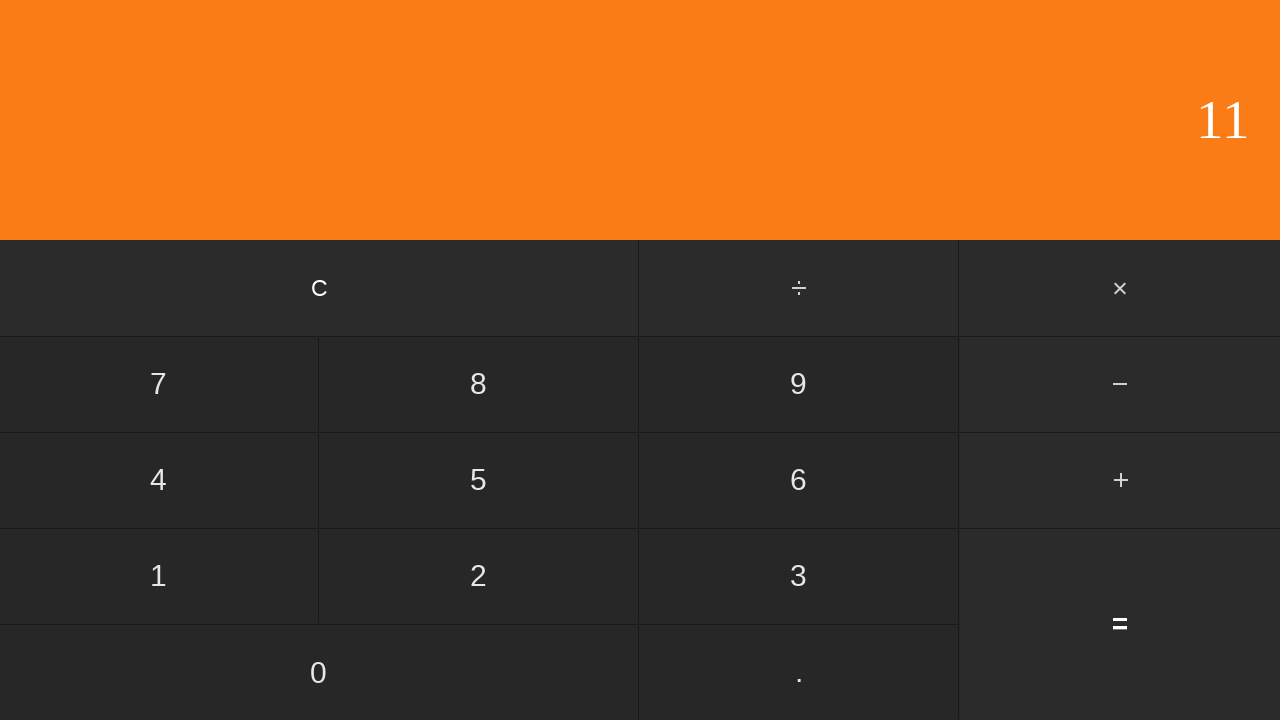

Waited for calculation result to display
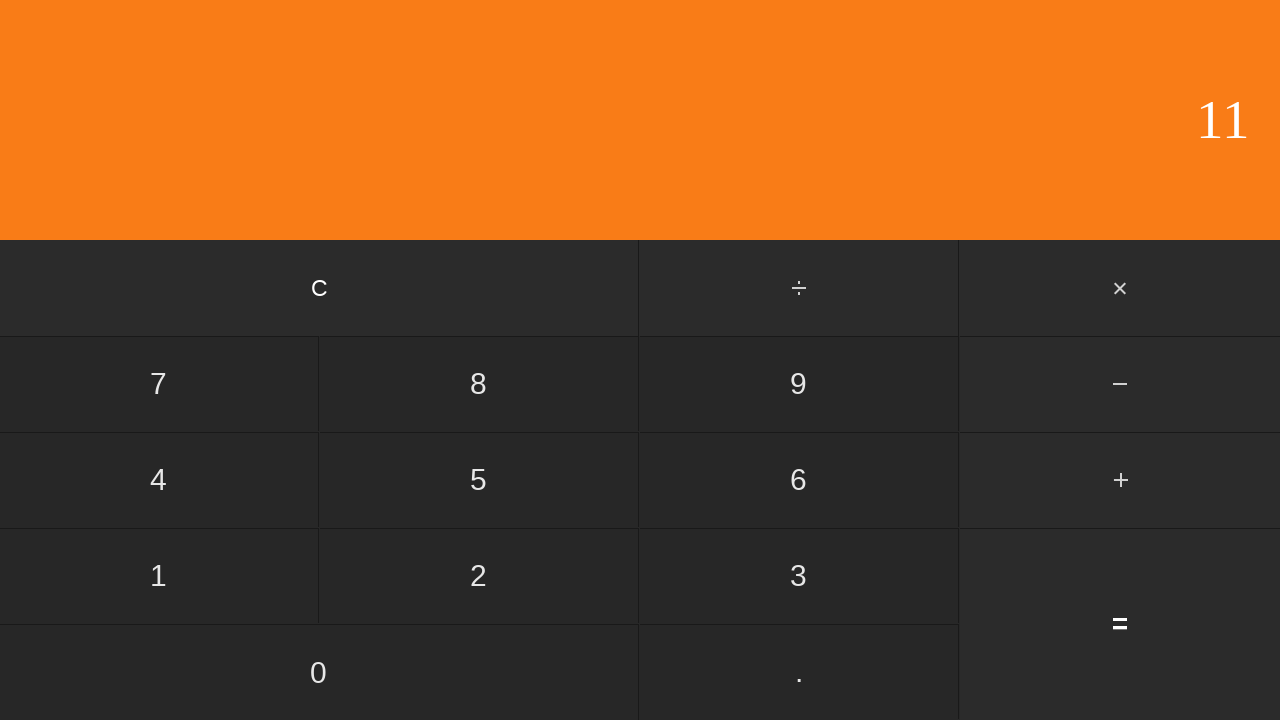

Clicked clear button to reset calculator at (320, 288) on input[value='C']
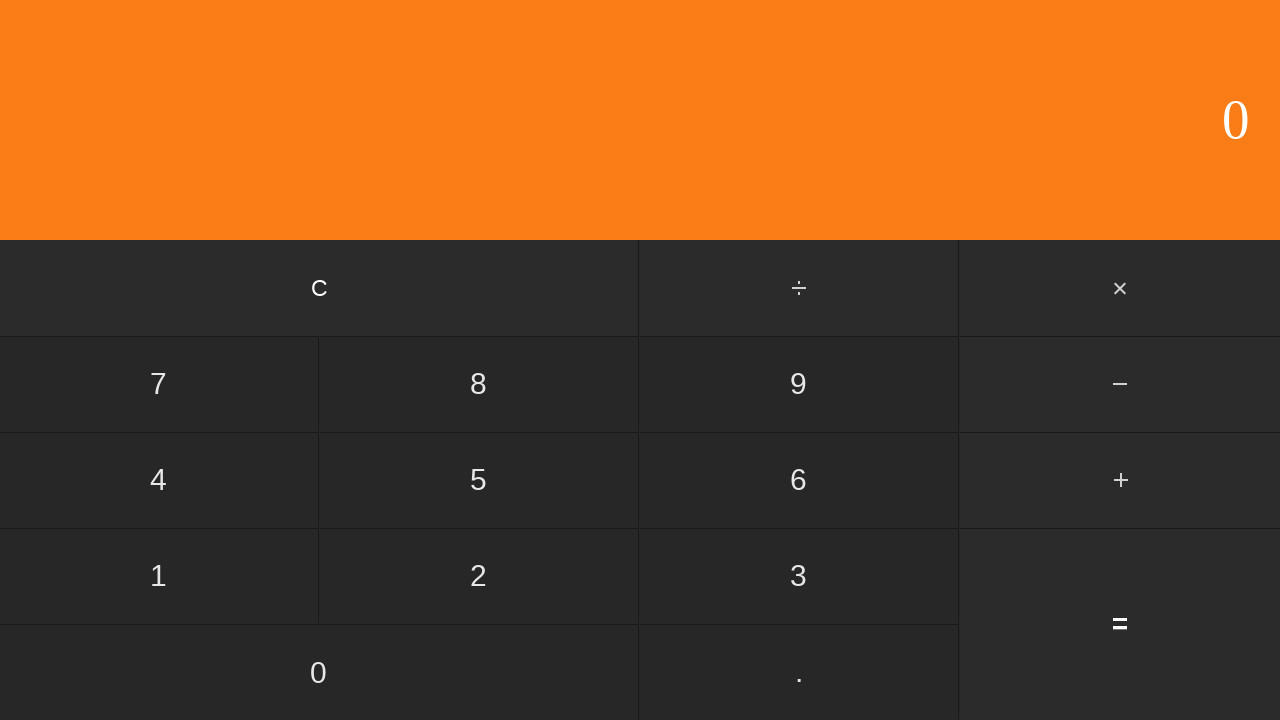

Waited for calculator to clear
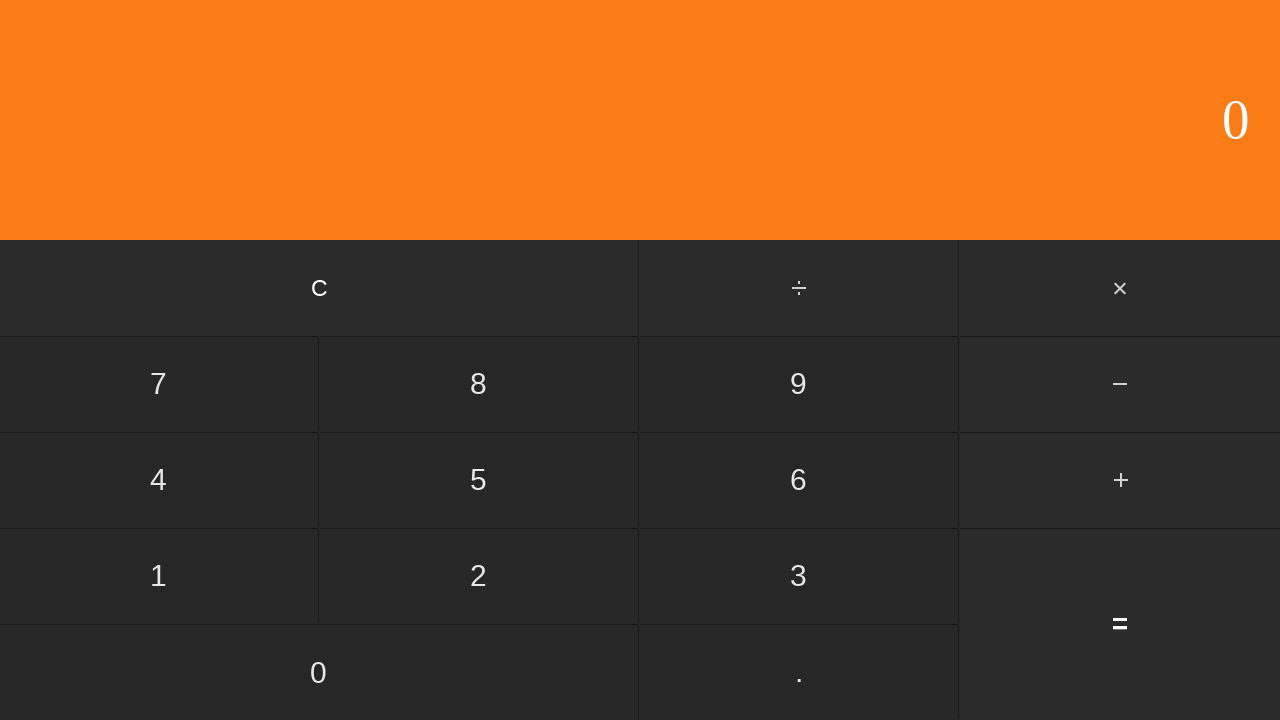

Clicked first number: 9 at (799, 384) on input[value='9']
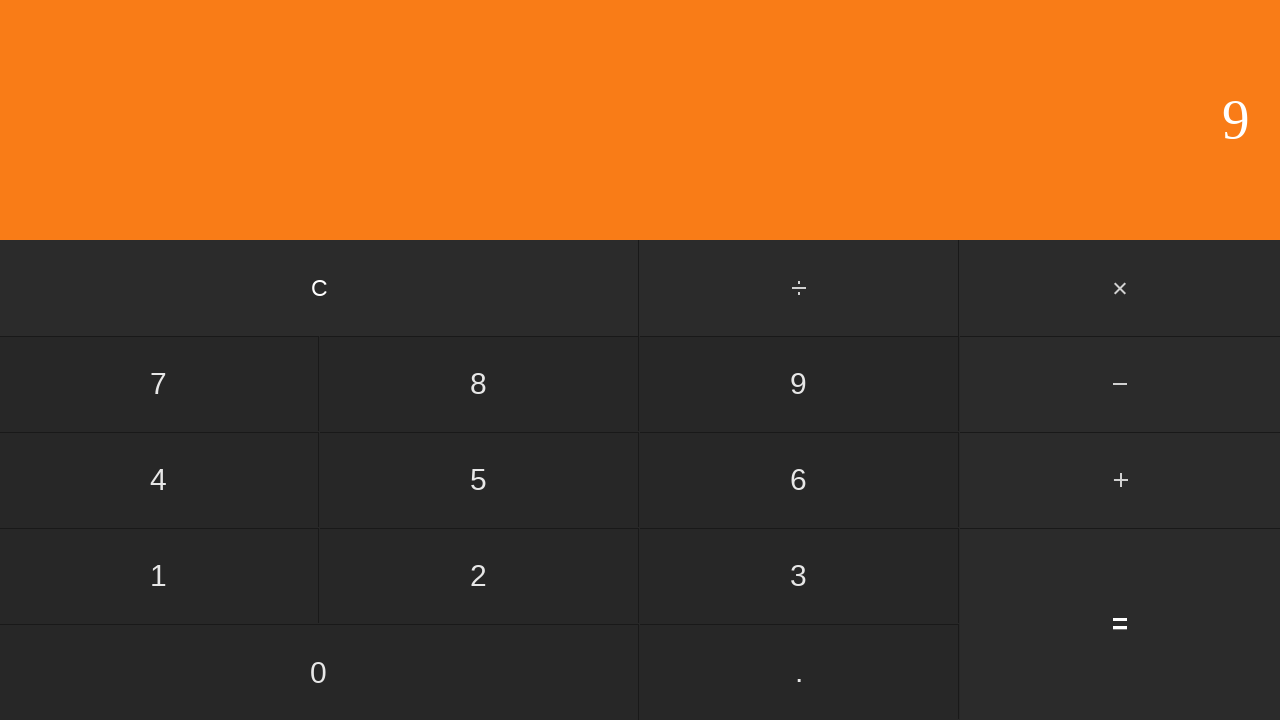

Clicked multiply button at (1120, 288) on #multiply
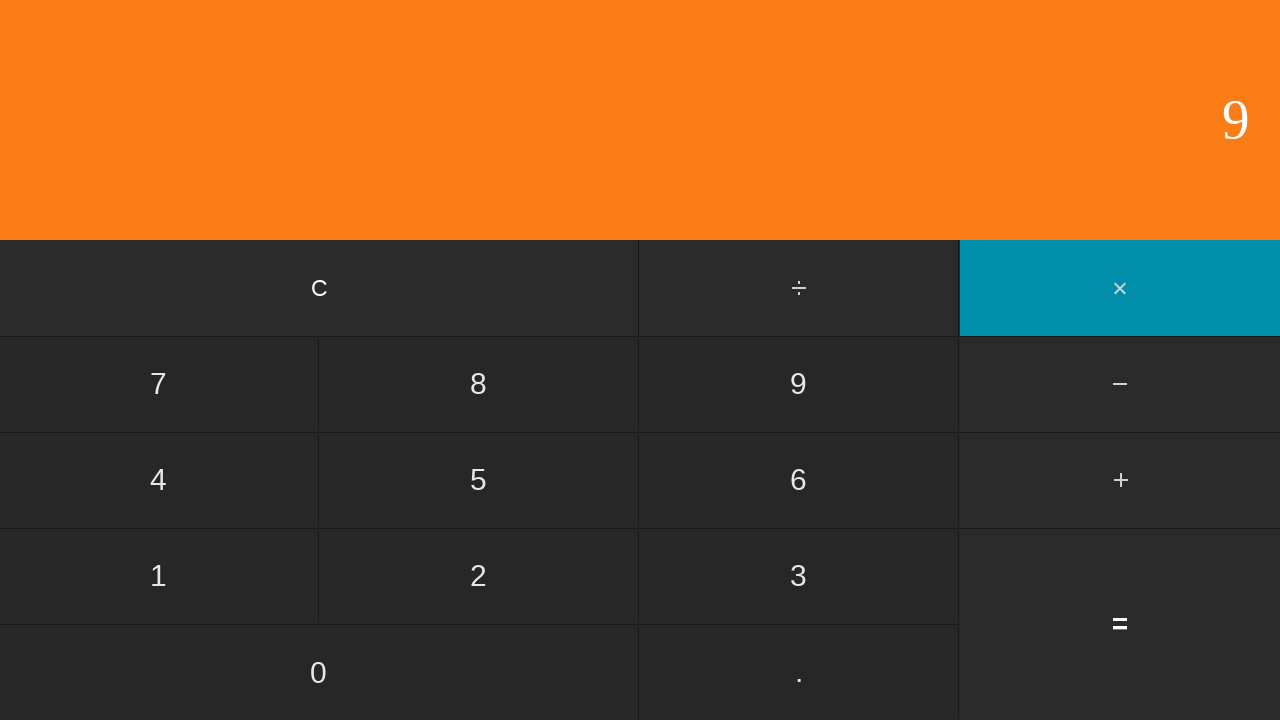

Clicked second number: 2 at (479, 576) on input[value='2']
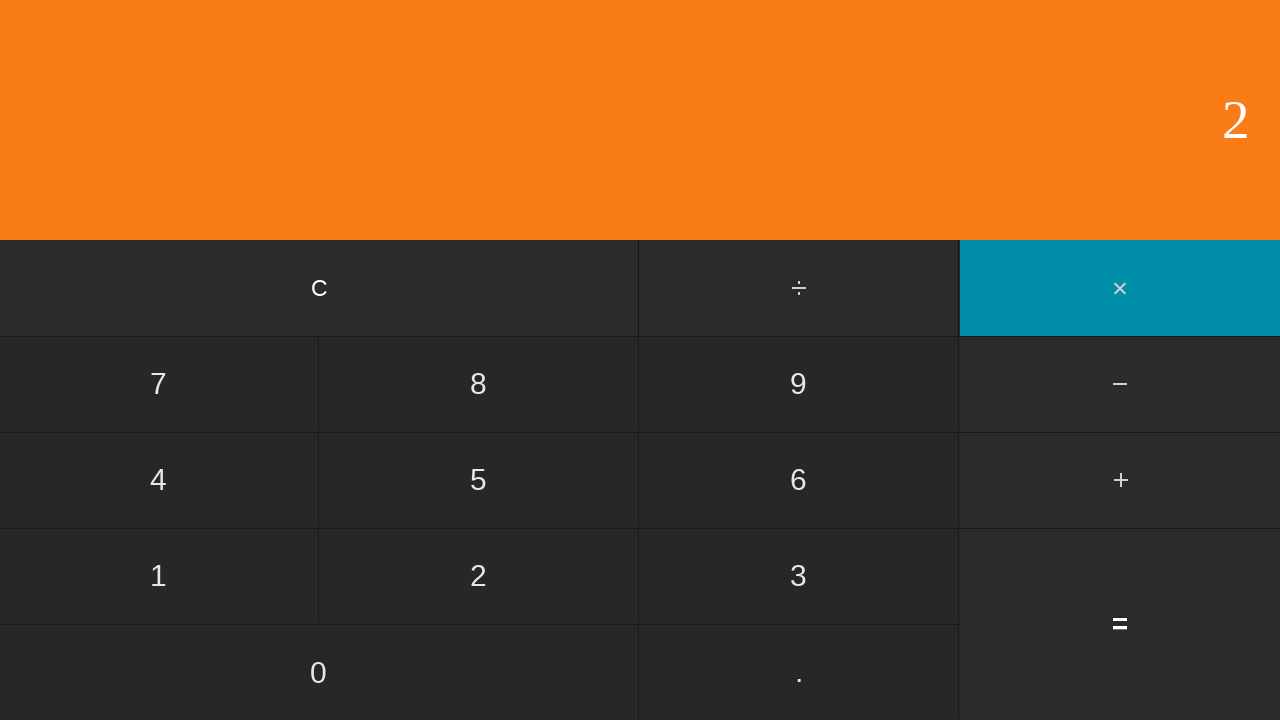

Clicked equals to calculate 9 * 2 = 18 at (1120, 624) on input[value='=']
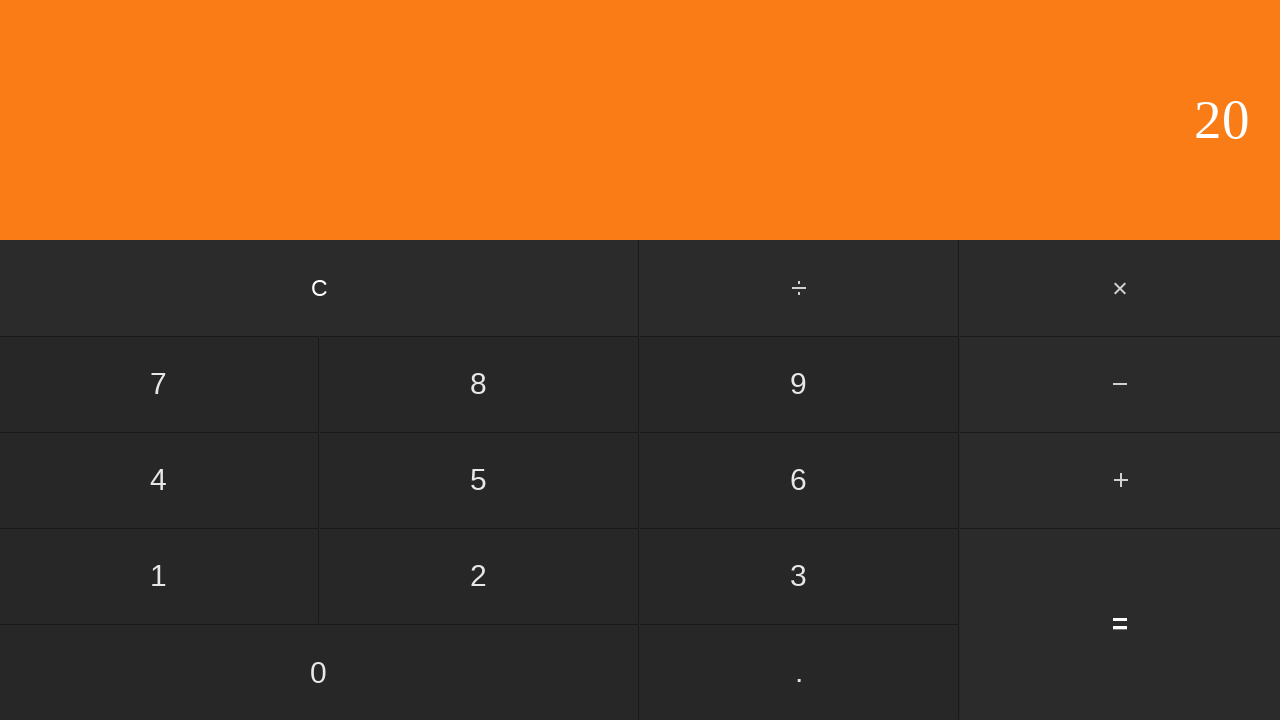

Waited for calculation result to display
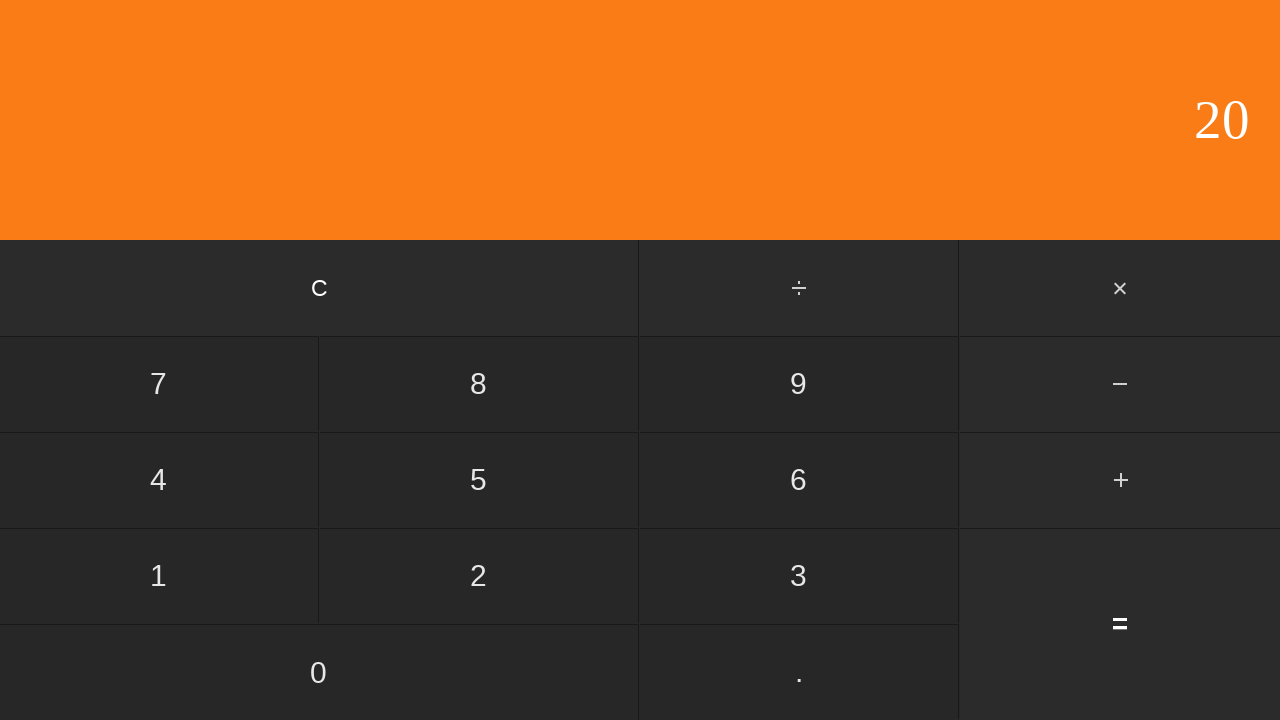

Clicked clear button to reset calculator at (320, 288) on input[value='C']
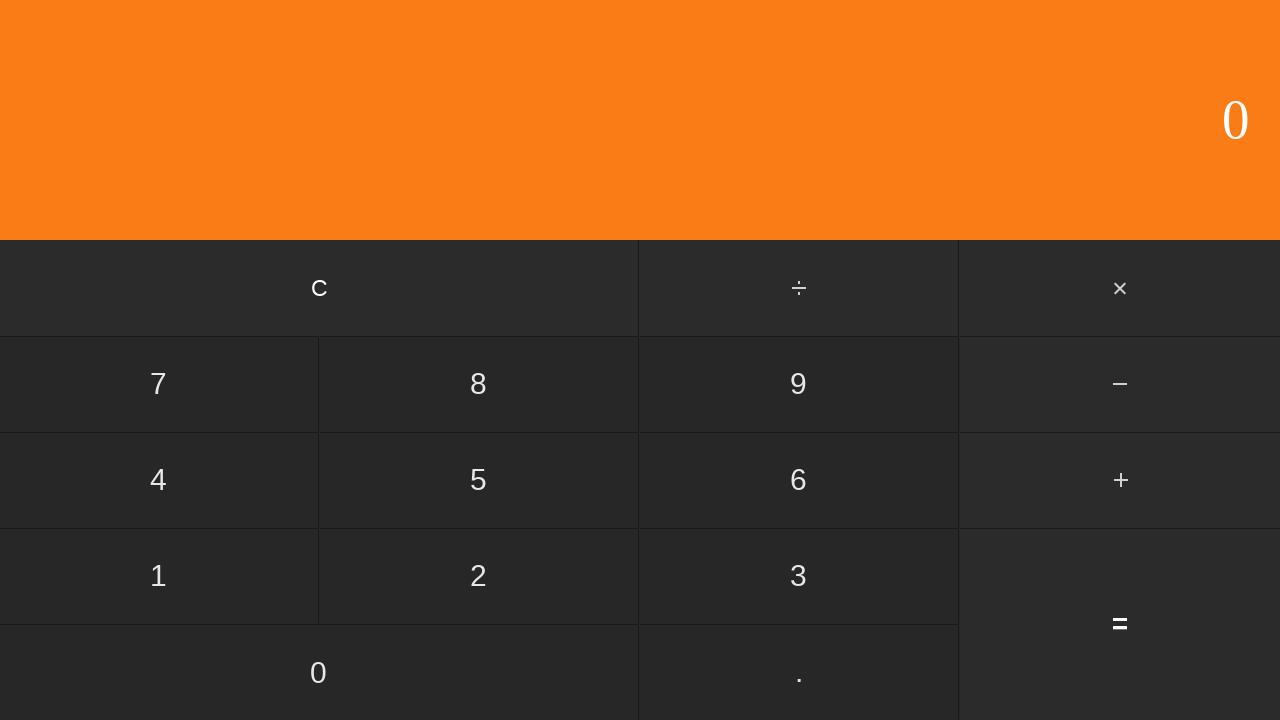

Waited for calculator to clear
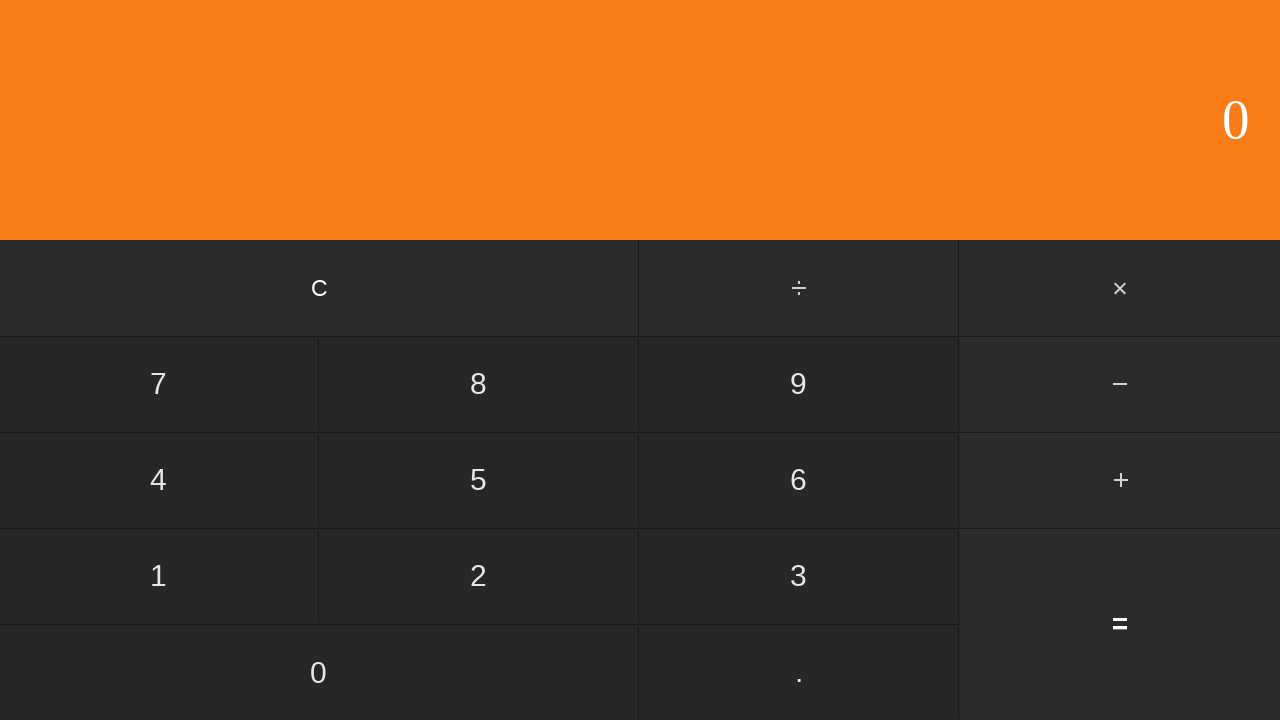

Clicked first number: 9 at (799, 384) on input[value='9']
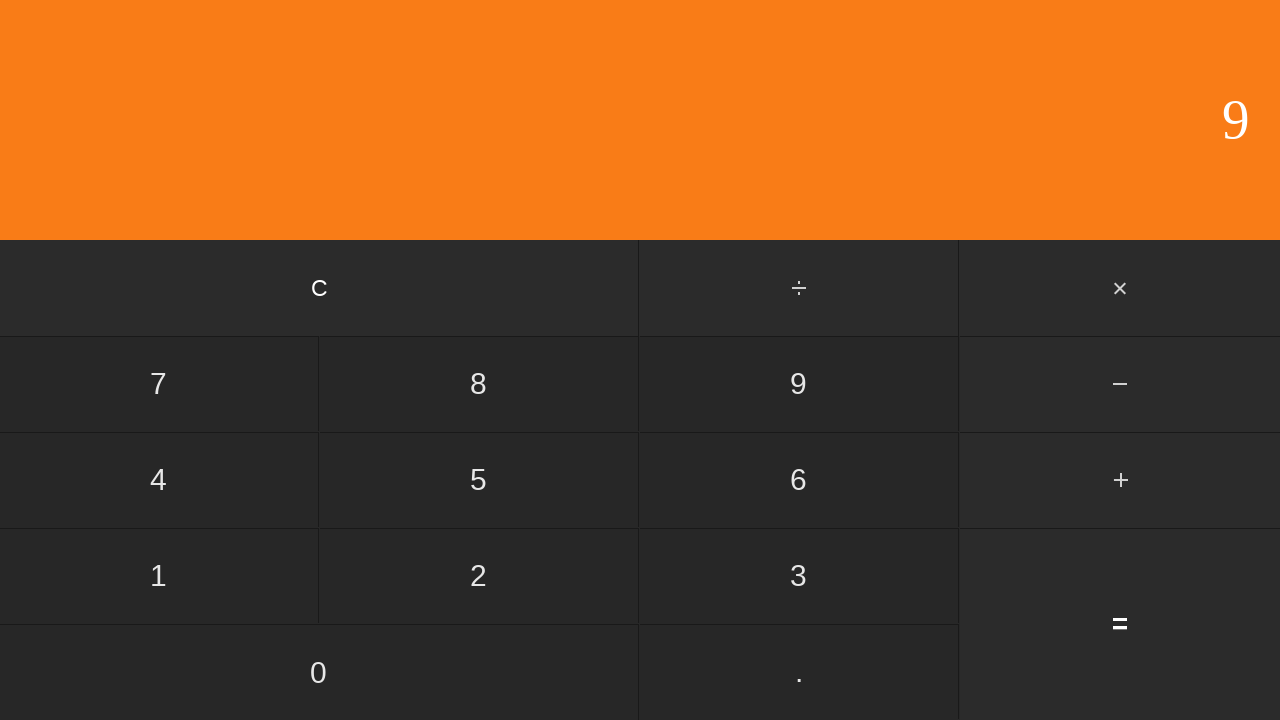

Clicked multiply button at (1120, 288) on #multiply
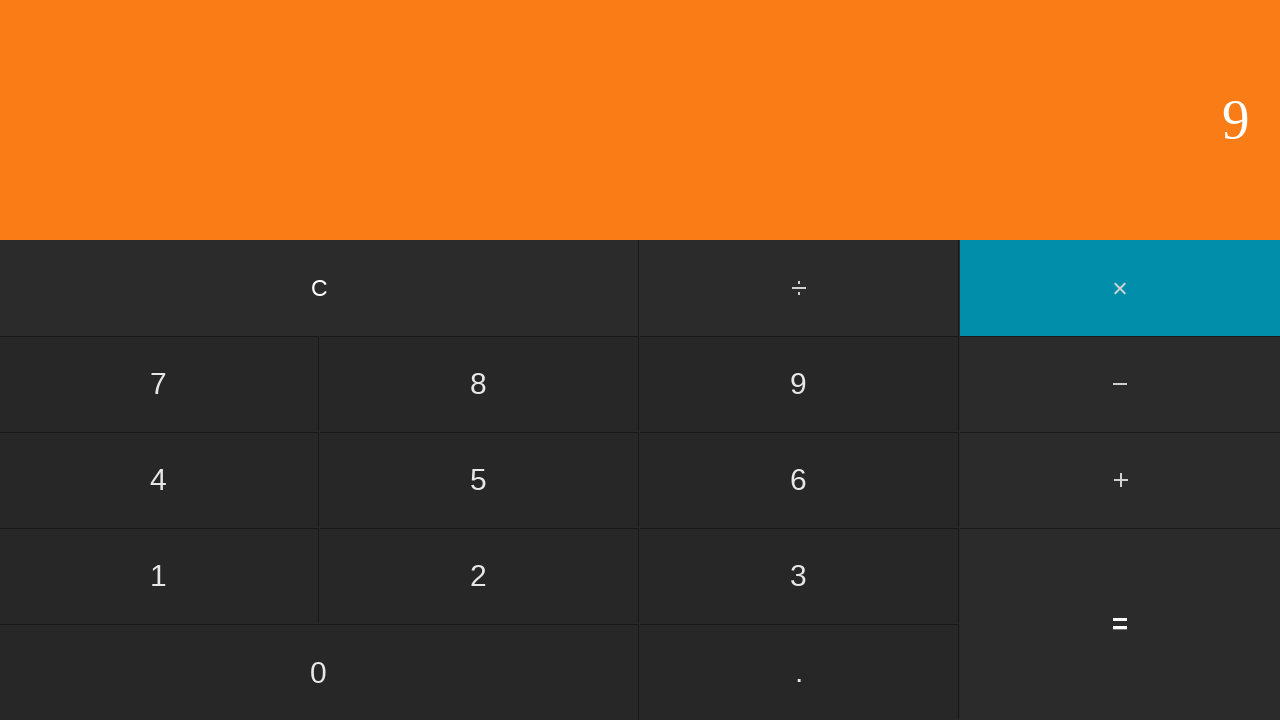

Clicked second number: 3 at (799, 576) on input[value='3']
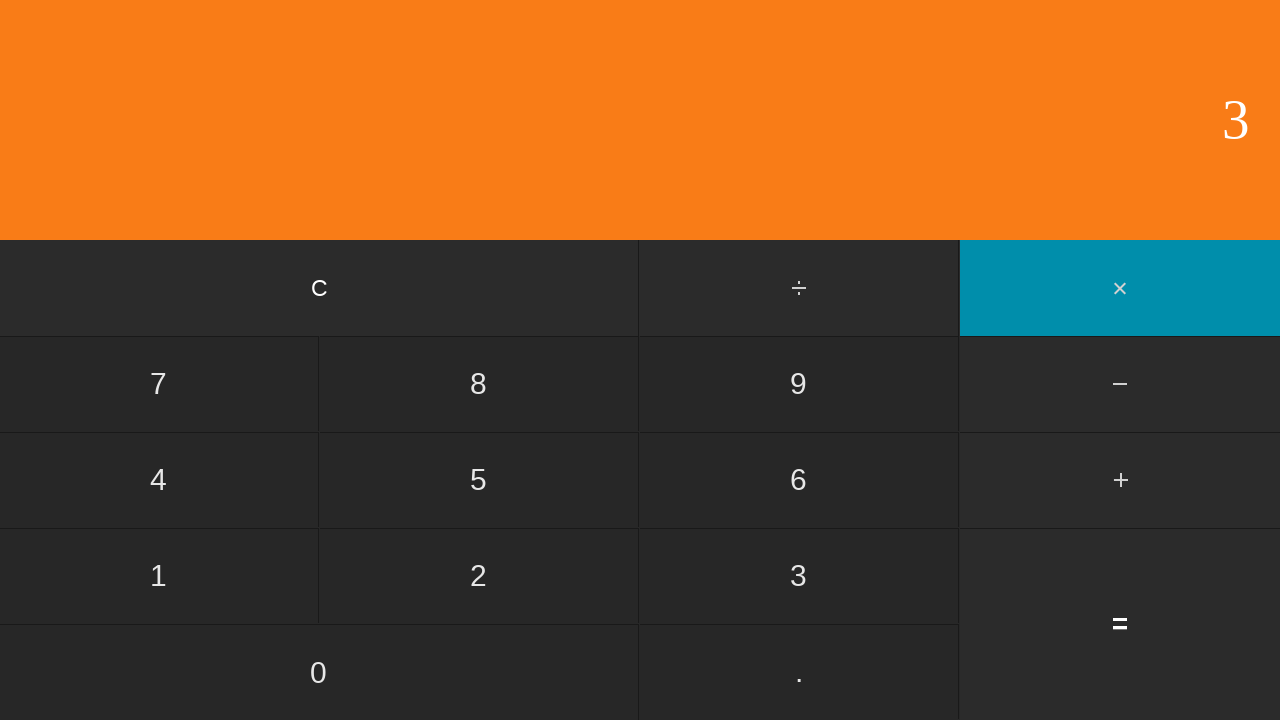

Clicked equals to calculate 9 * 3 = 27 at (1120, 624) on input[value='=']
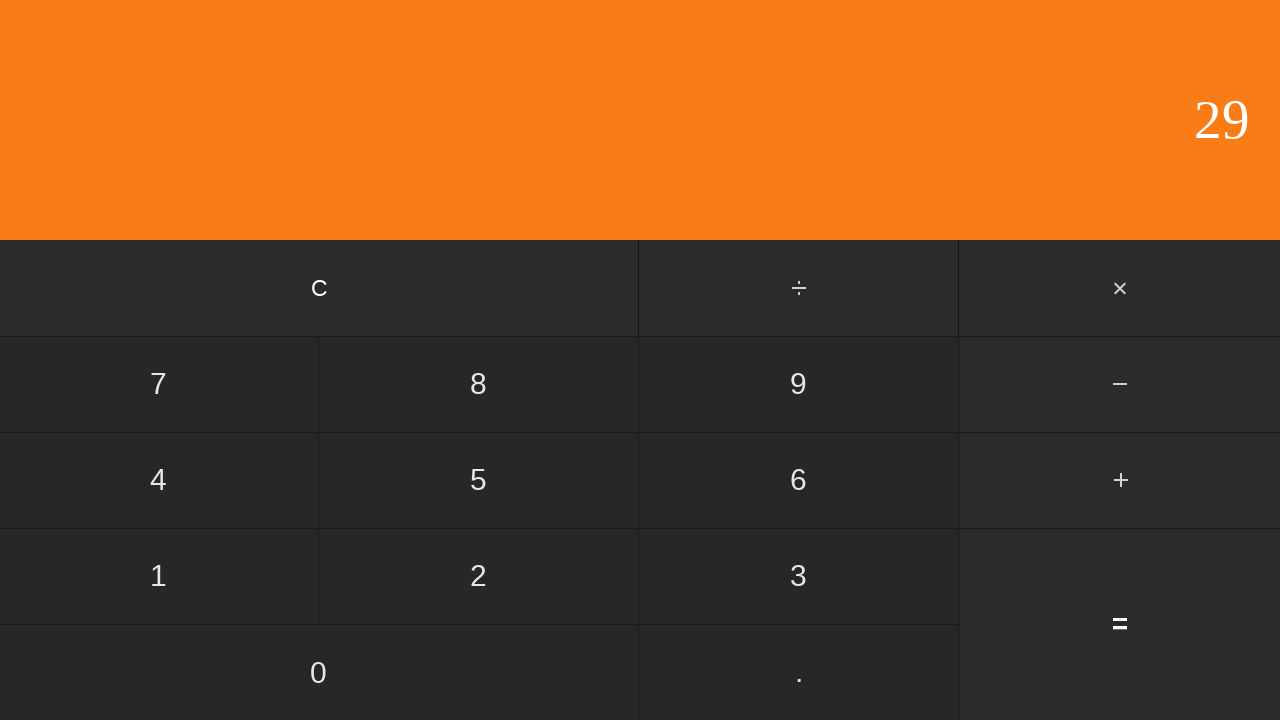

Waited for calculation result to display
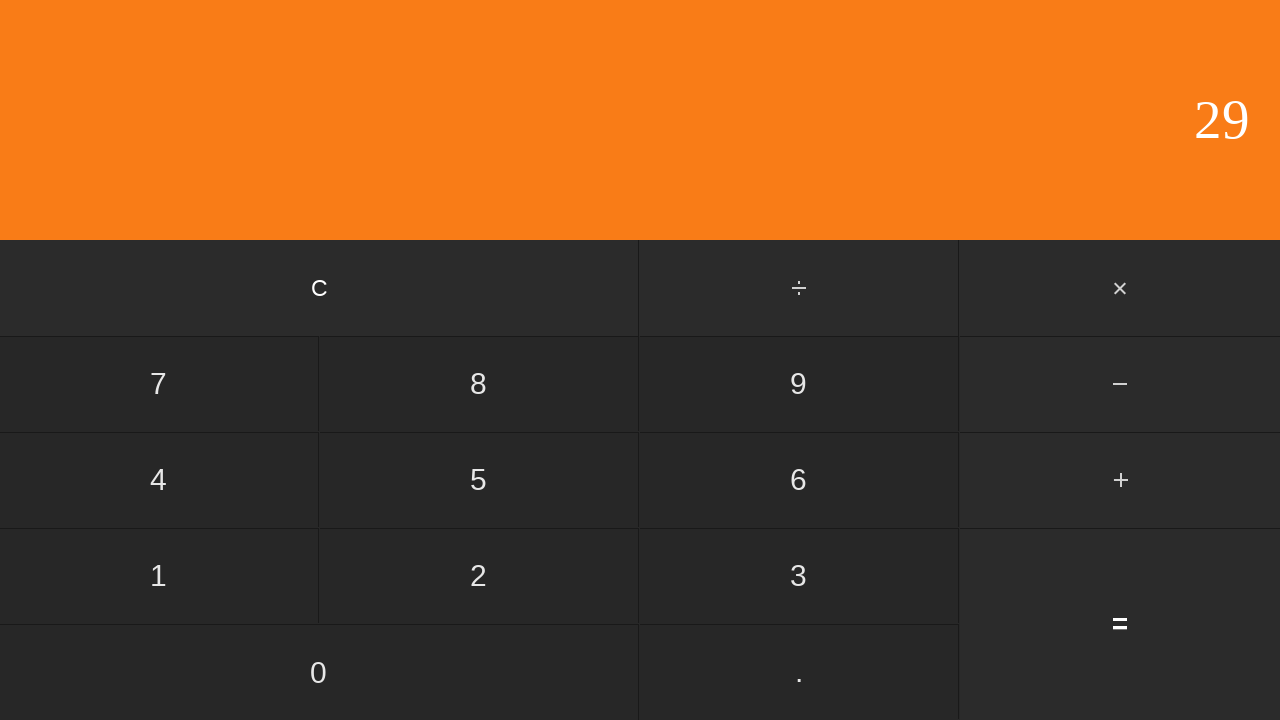

Clicked clear button to reset calculator at (320, 288) on input[value='C']
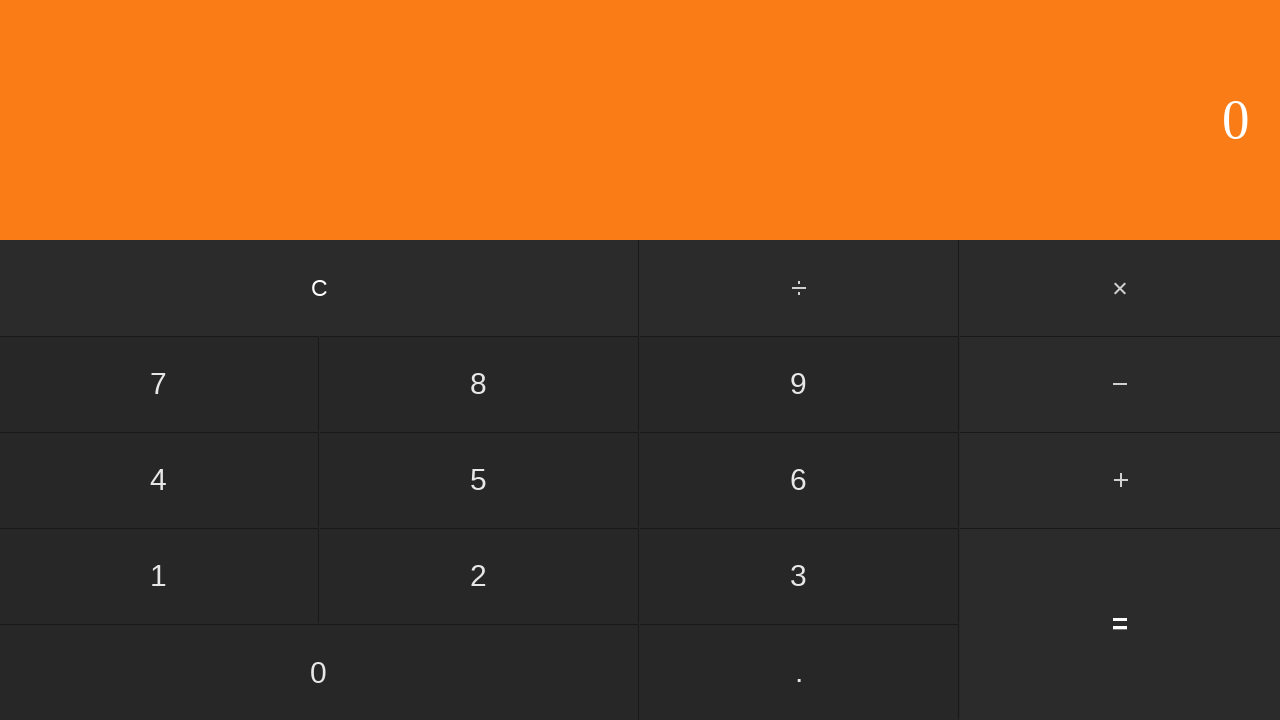

Waited for calculator to clear
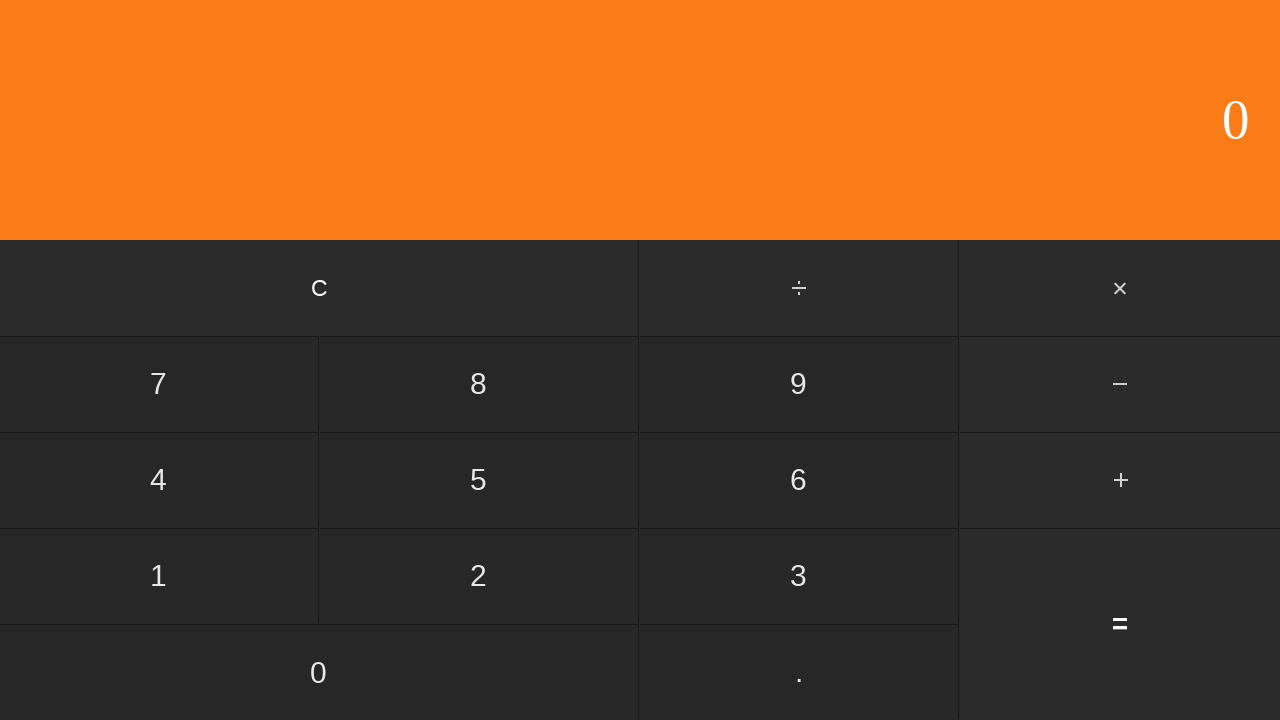

Clicked first number: 9 at (799, 384) on input[value='9']
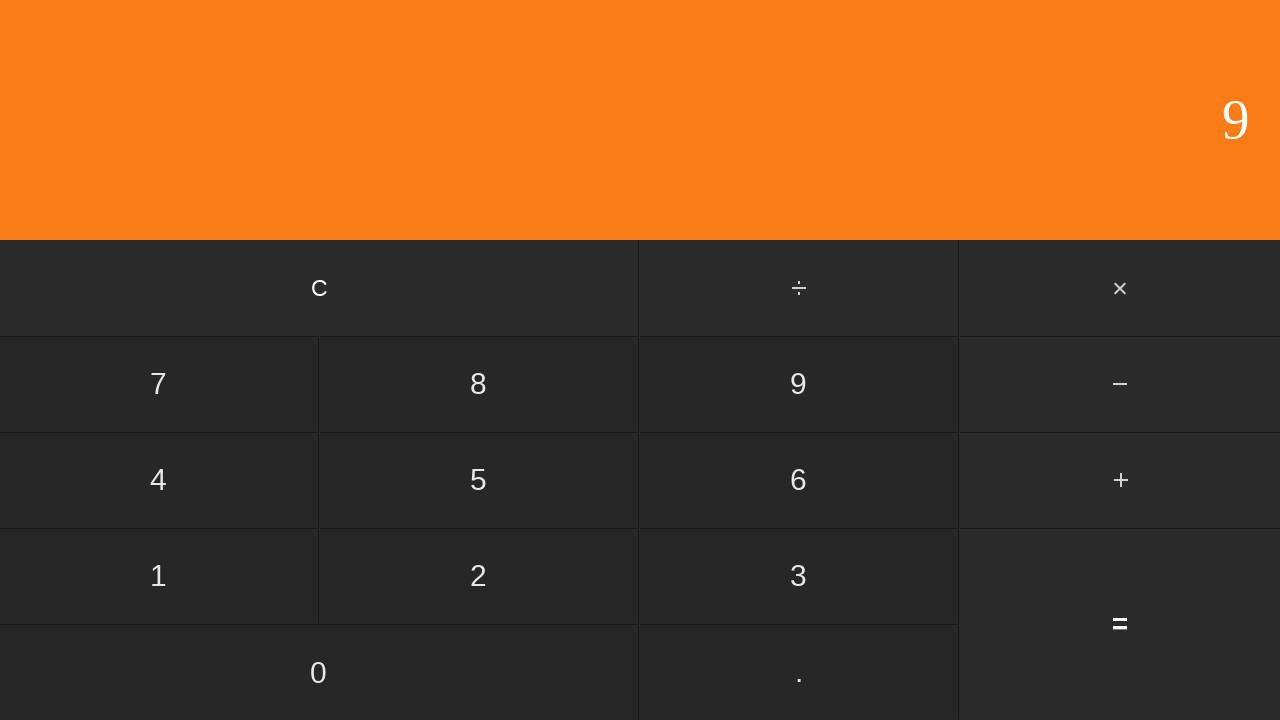

Clicked multiply button at (1120, 288) on #multiply
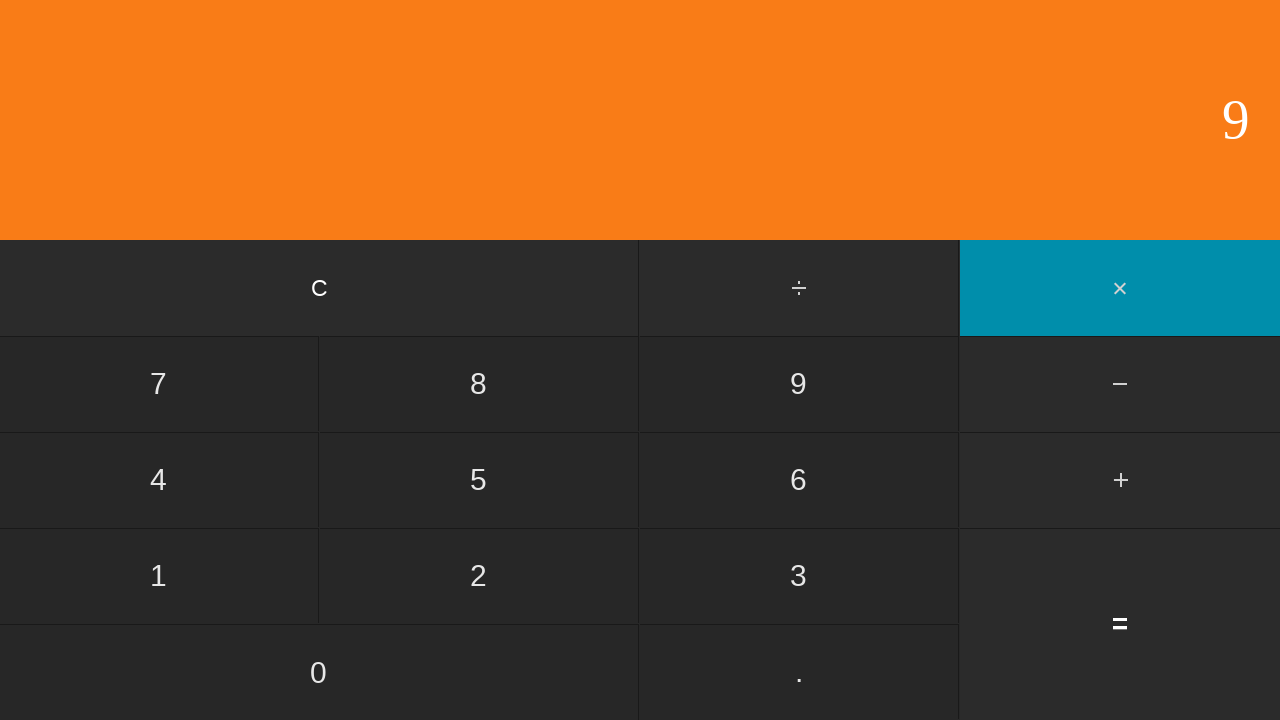

Clicked second number: 4 at (159, 480) on input[value='4']
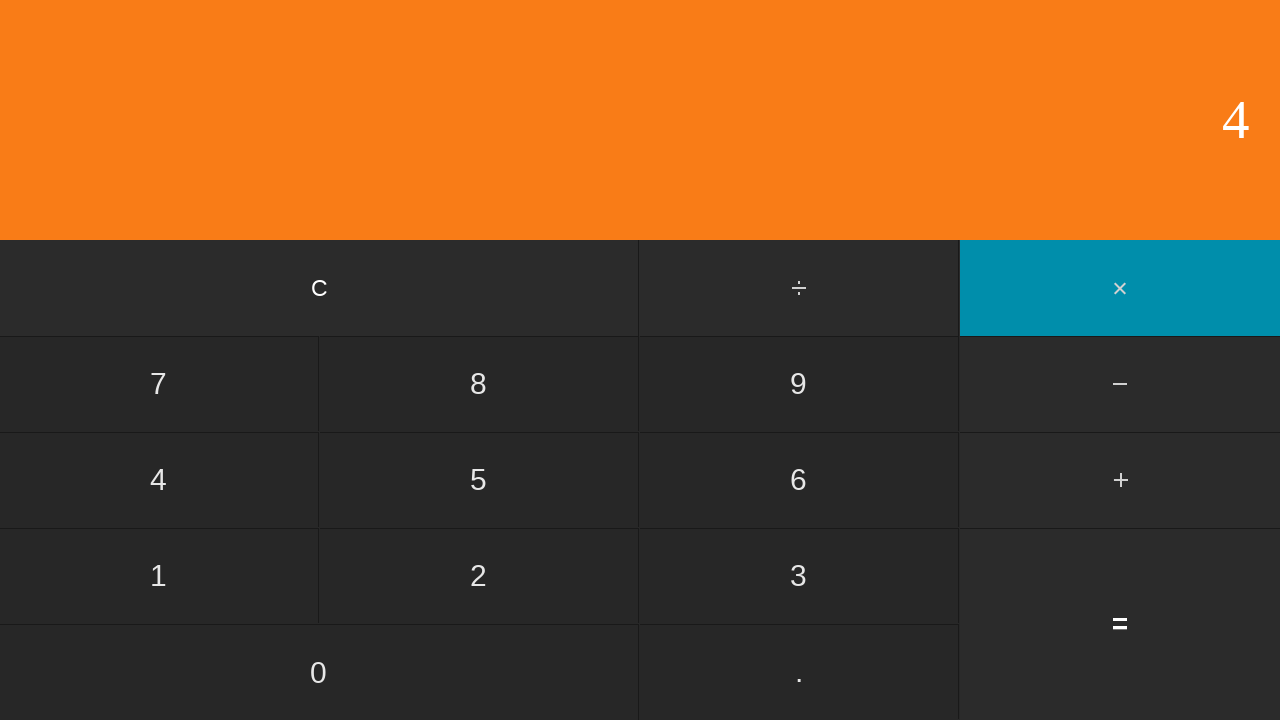

Clicked equals to calculate 9 * 4 = 36 at (1120, 624) on input[value='=']
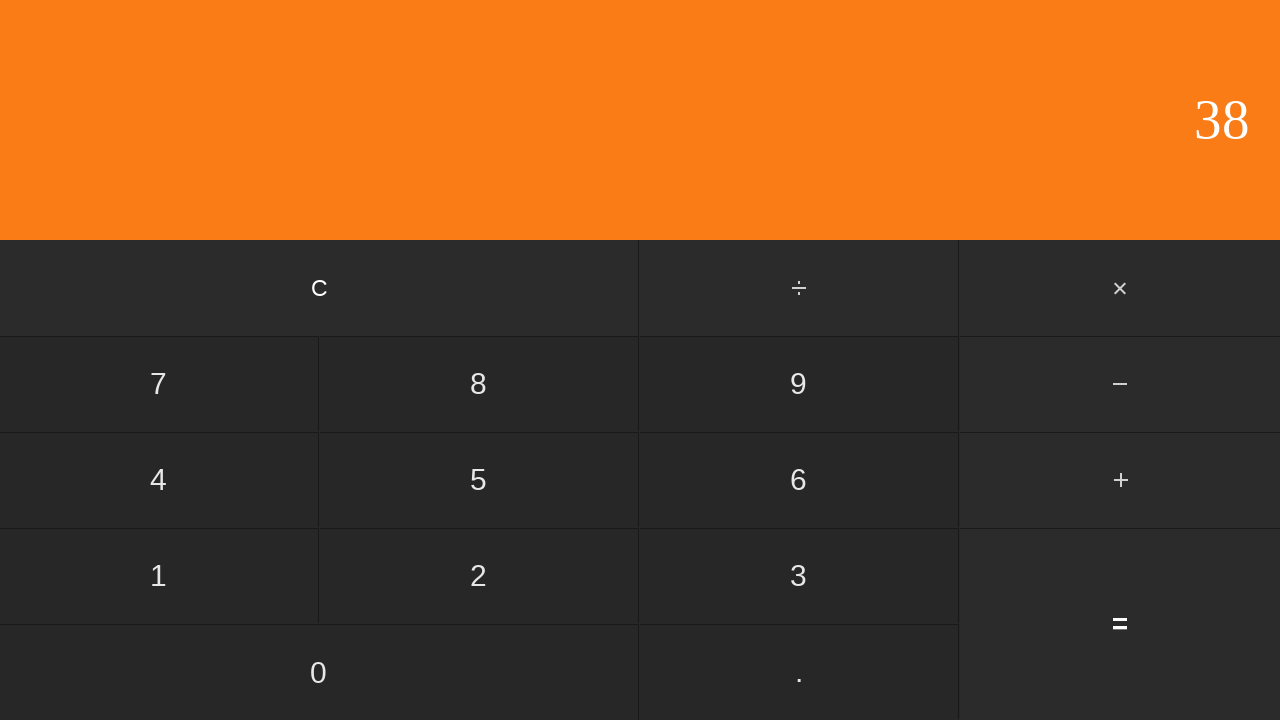

Waited for calculation result to display
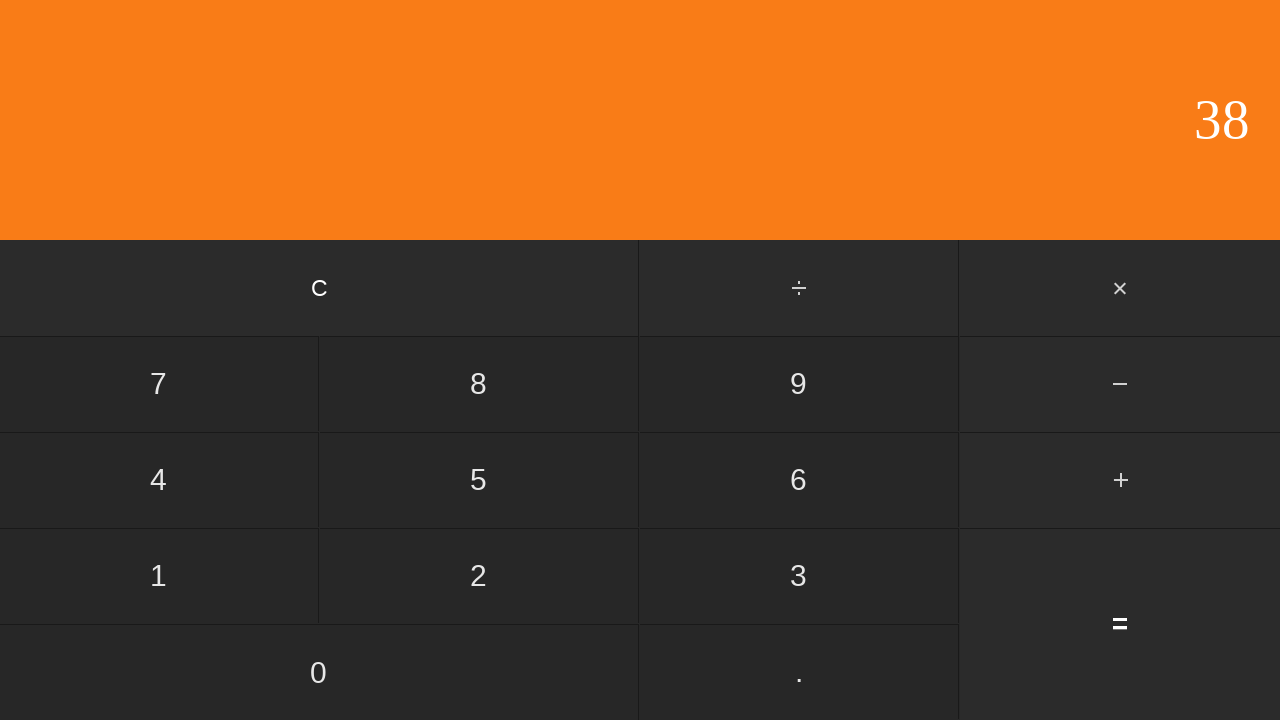

Clicked clear button to reset calculator at (320, 288) on input[value='C']
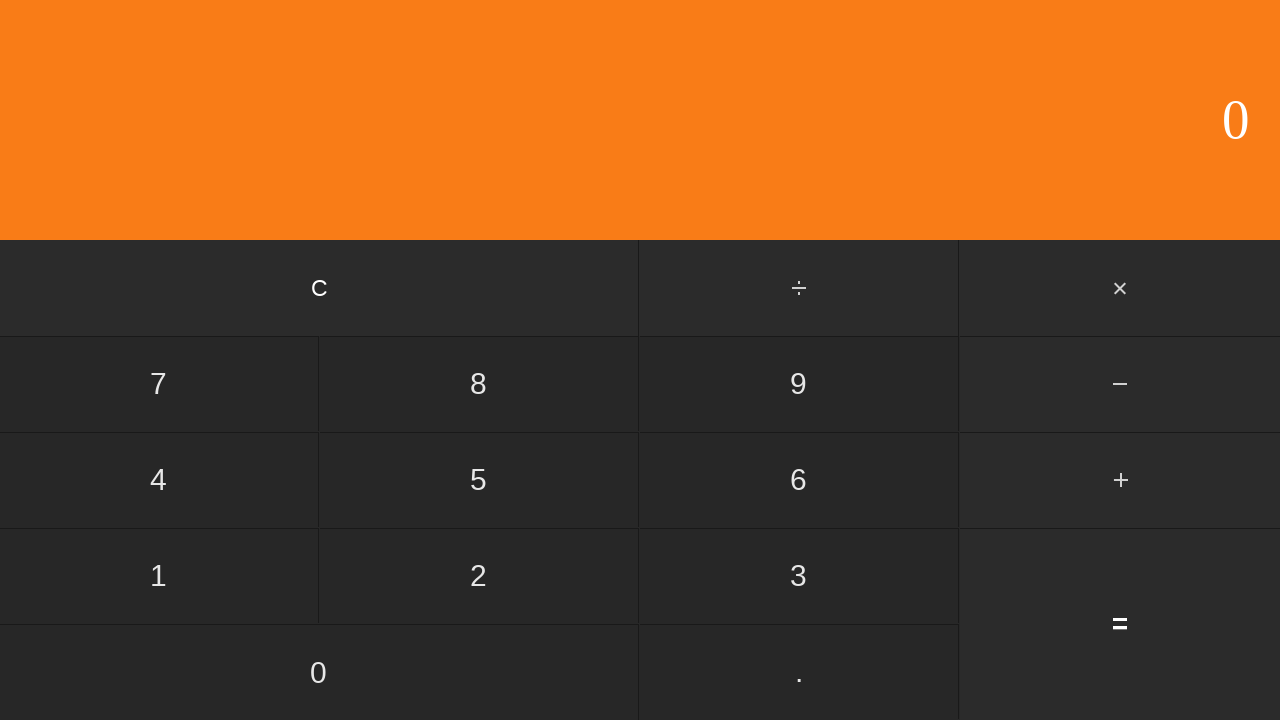

Waited for calculator to clear
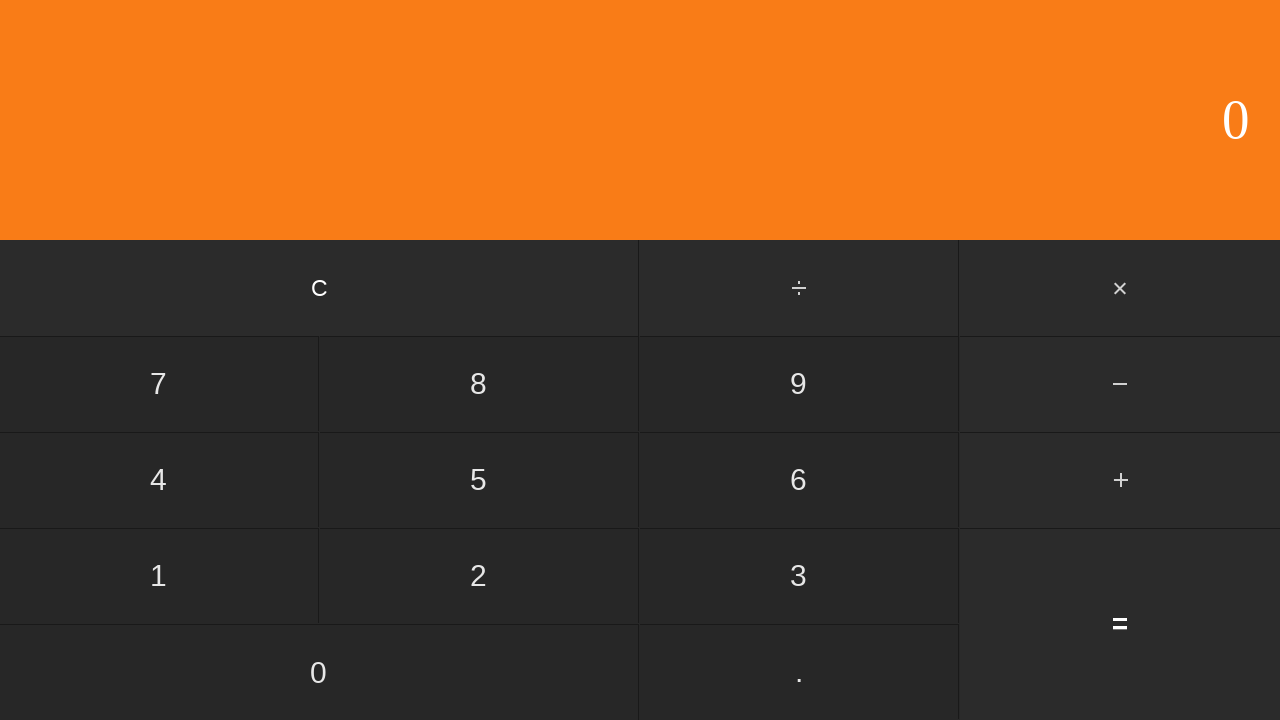

Clicked first number: 9 at (799, 384) on input[value='9']
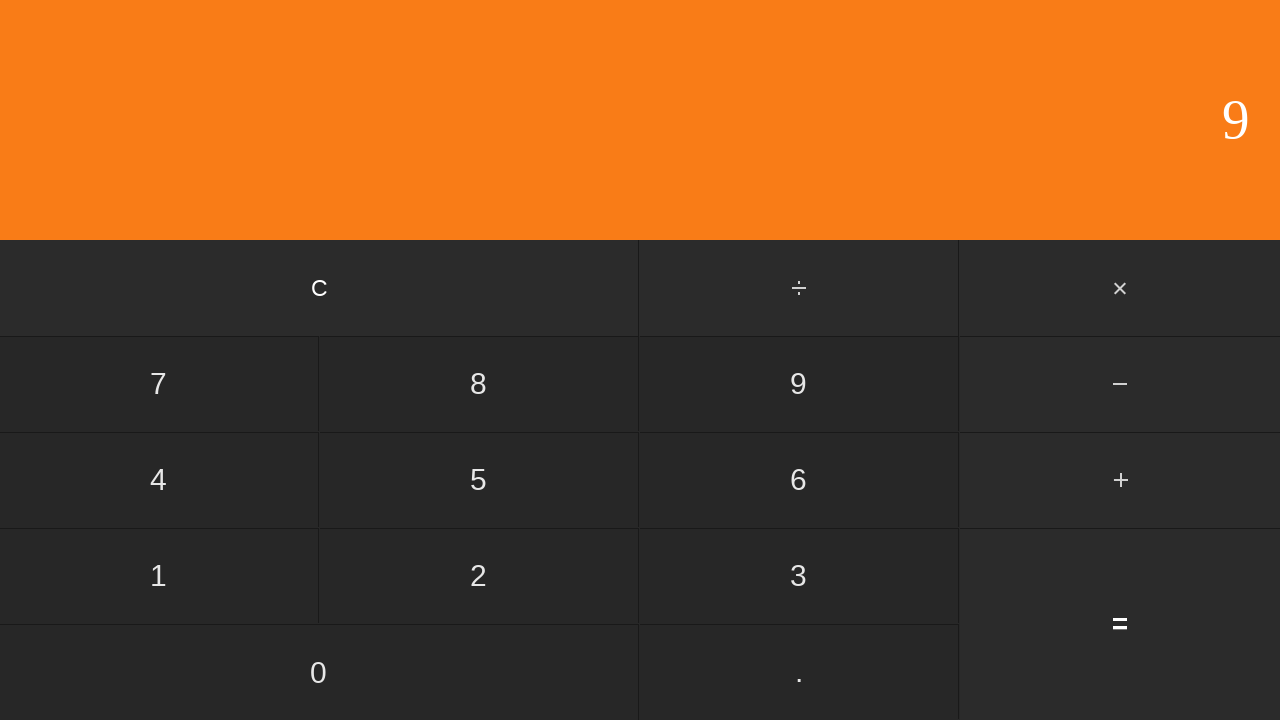

Clicked multiply button at (1120, 288) on #multiply
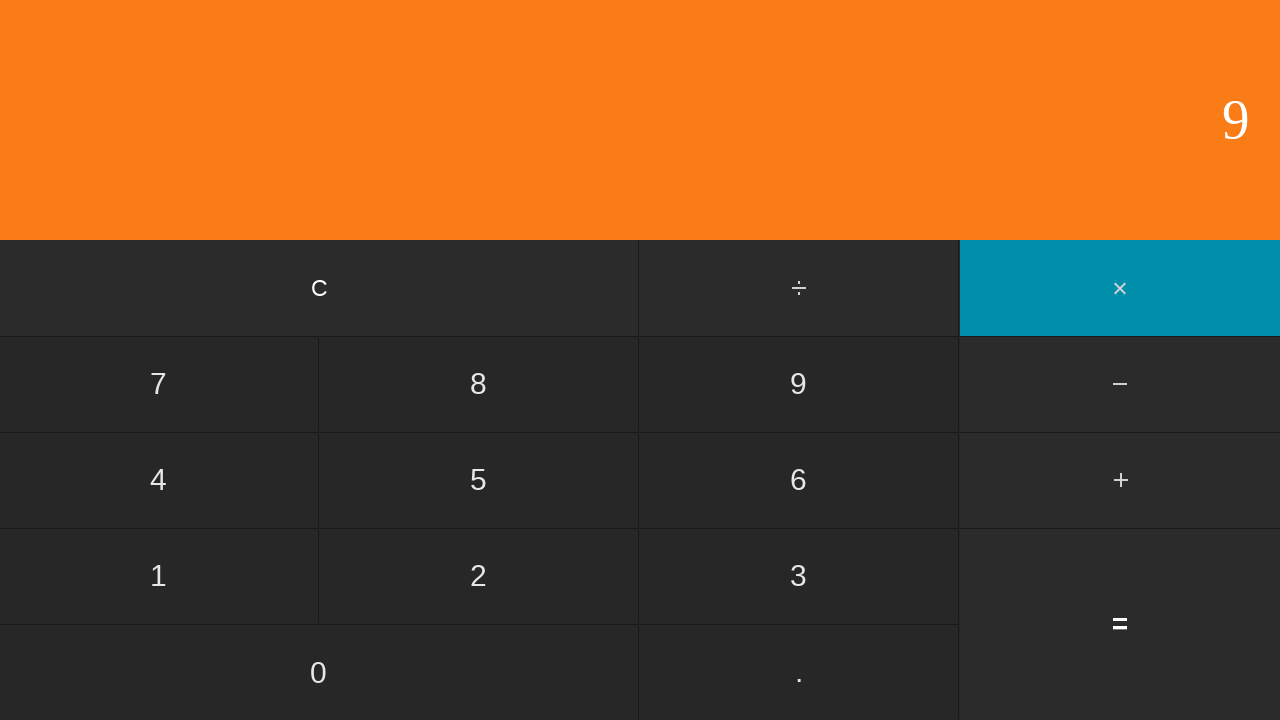

Clicked second number: 5 at (479, 480) on input[value='5']
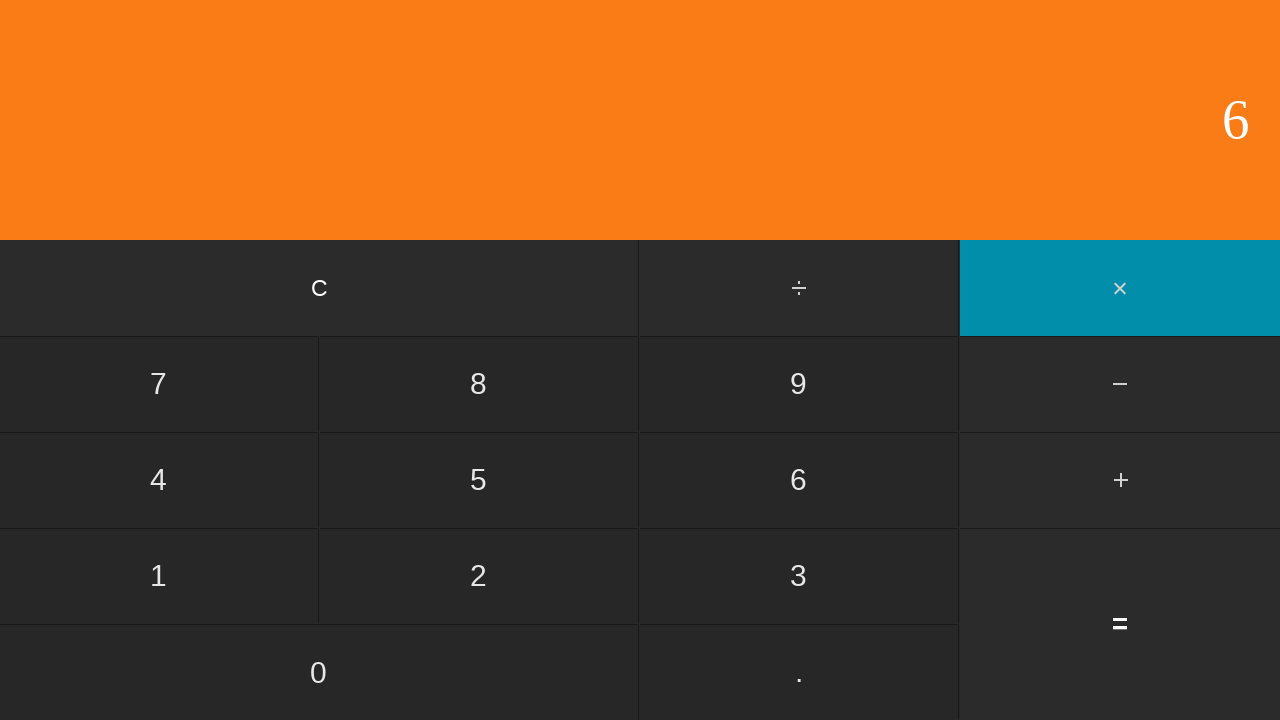

Clicked equals to calculate 9 * 5 = 45 at (1120, 624) on input[value='=']
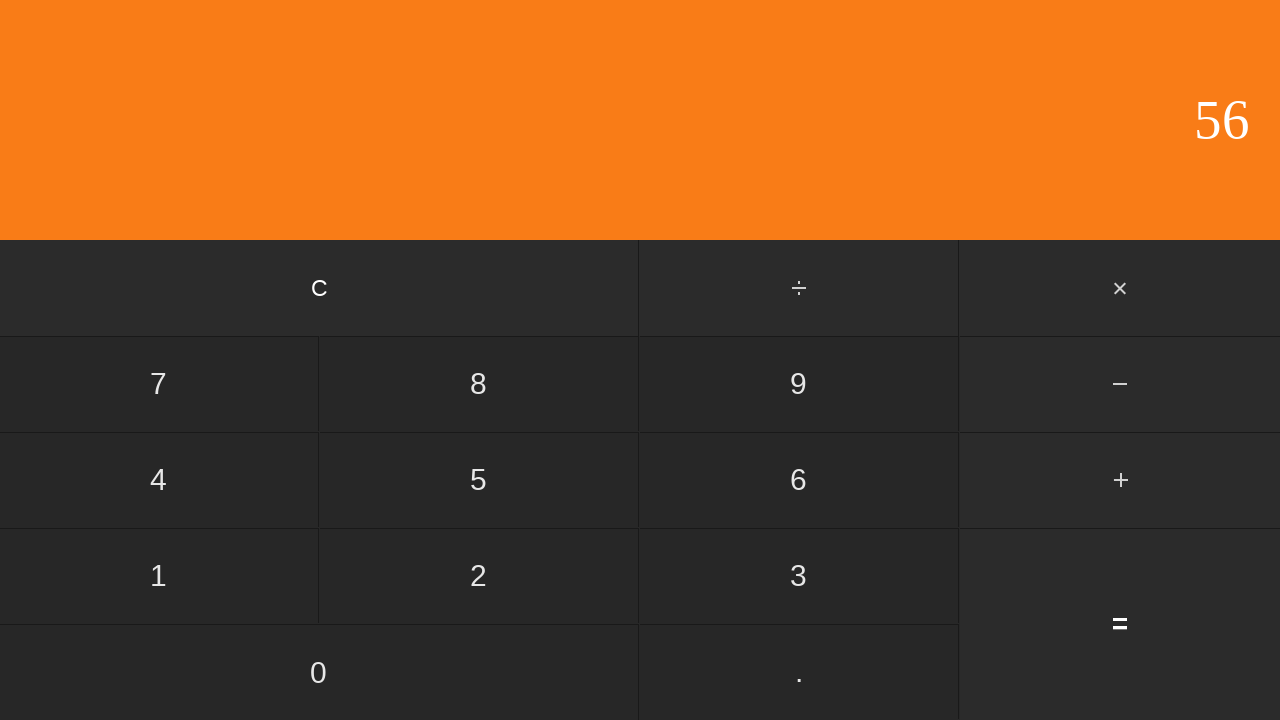

Waited for calculation result to display
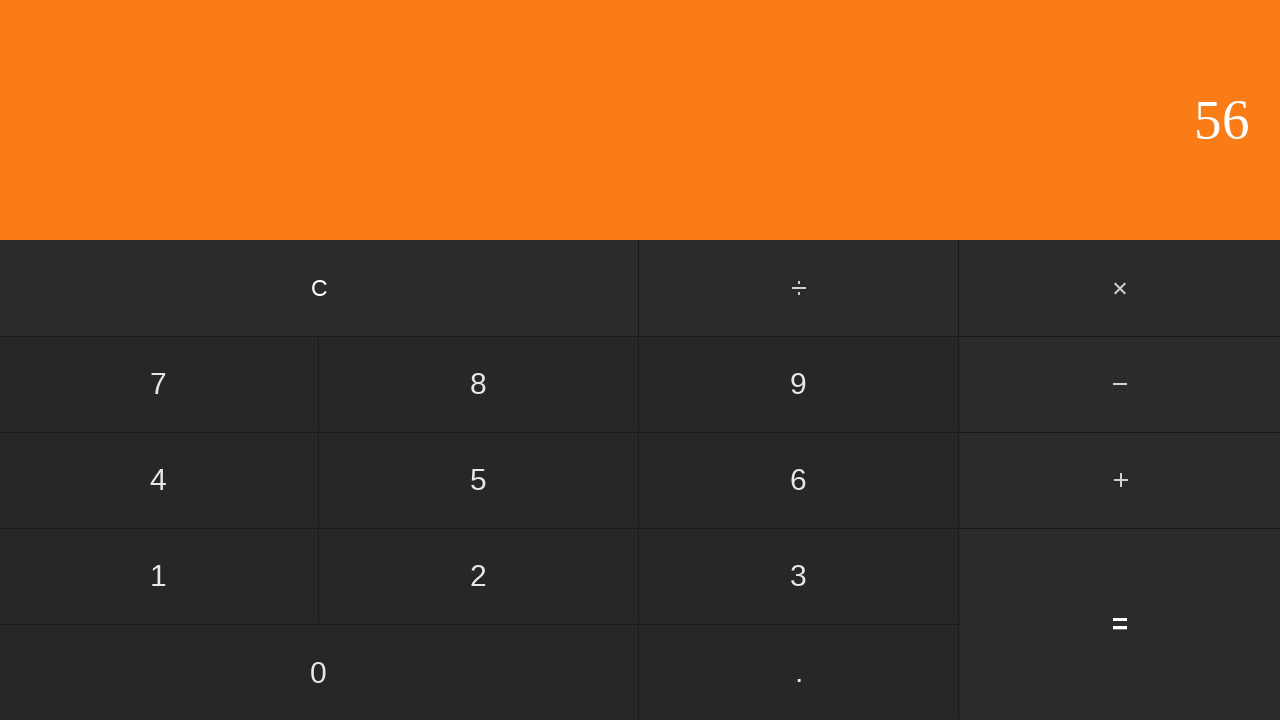

Clicked clear button to reset calculator at (320, 288) on input[value='C']
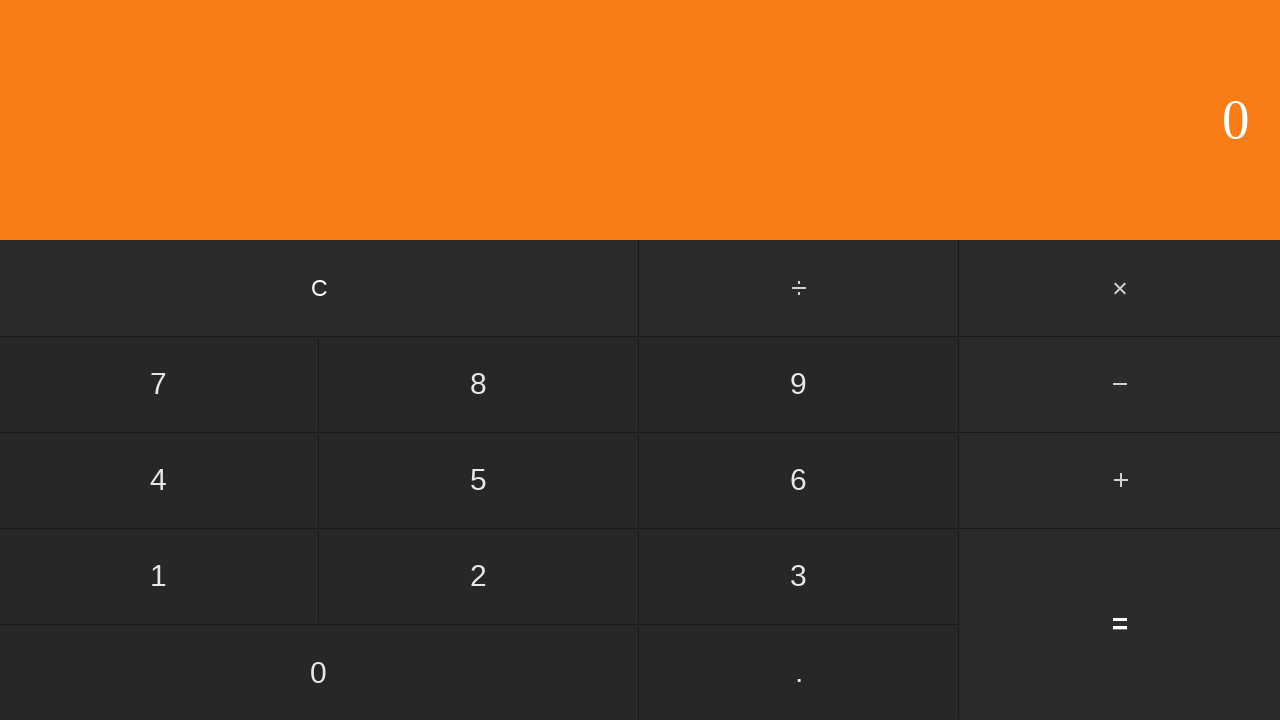

Waited for calculator to clear
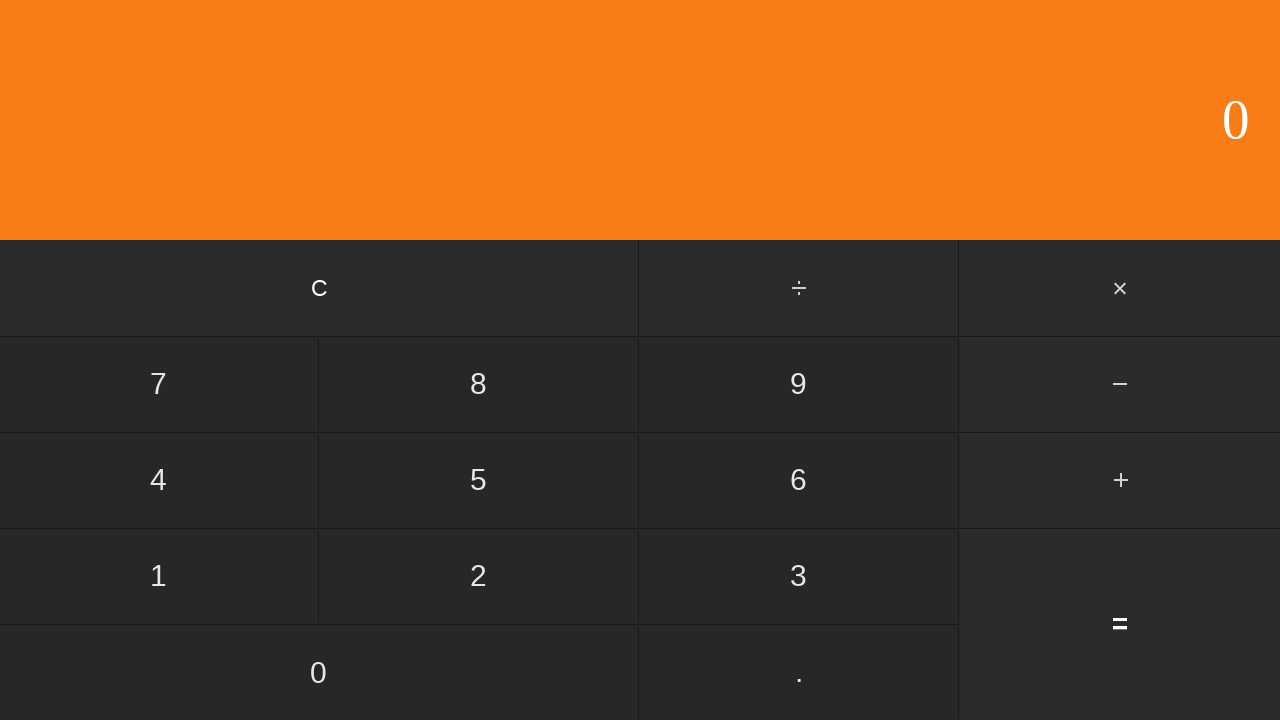

Clicked first number: 9 at (799, 384) on input[value='9']
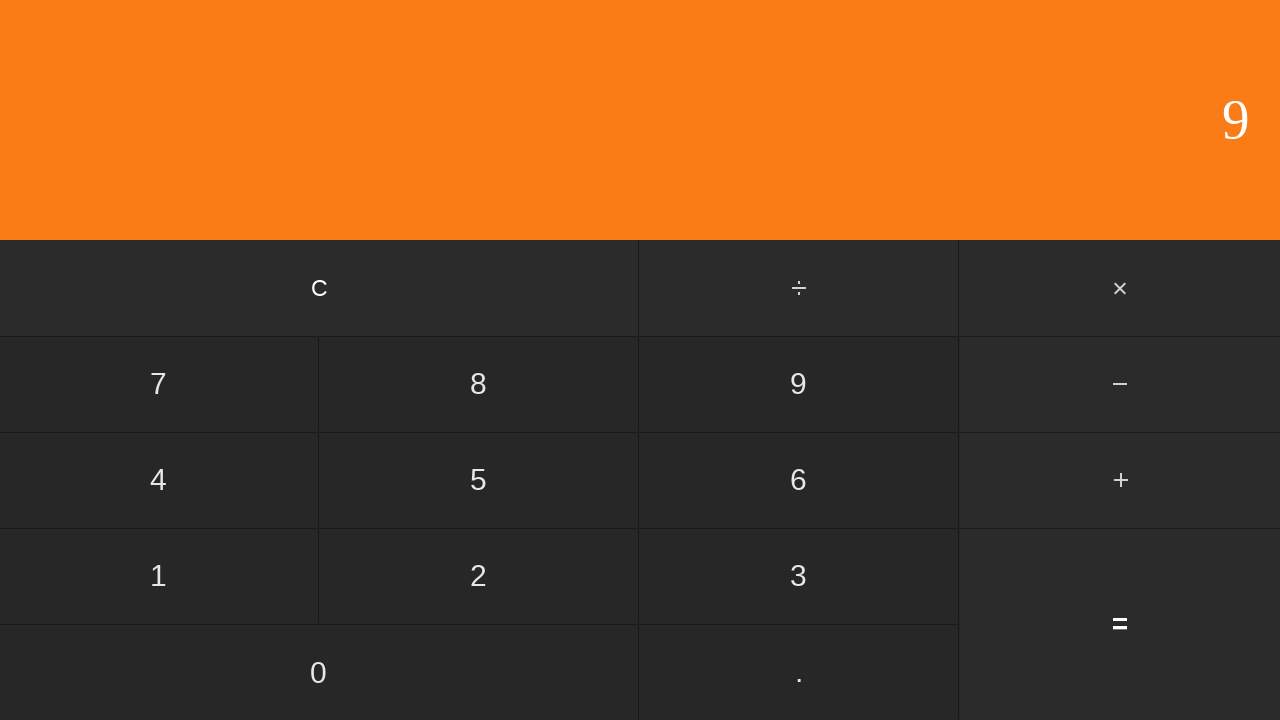

Clicked multiply button at (1120, 288) on #multiply
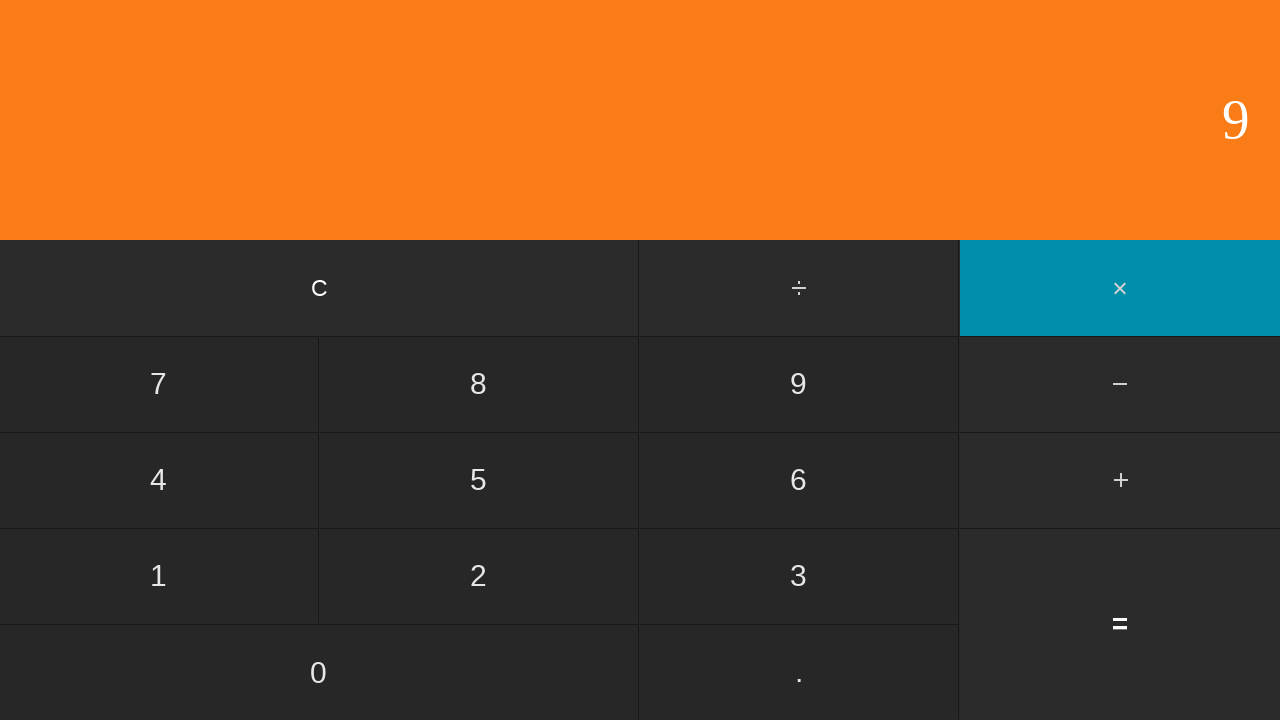

Clicked second number: 6 at (799, 480) on input[value='6']
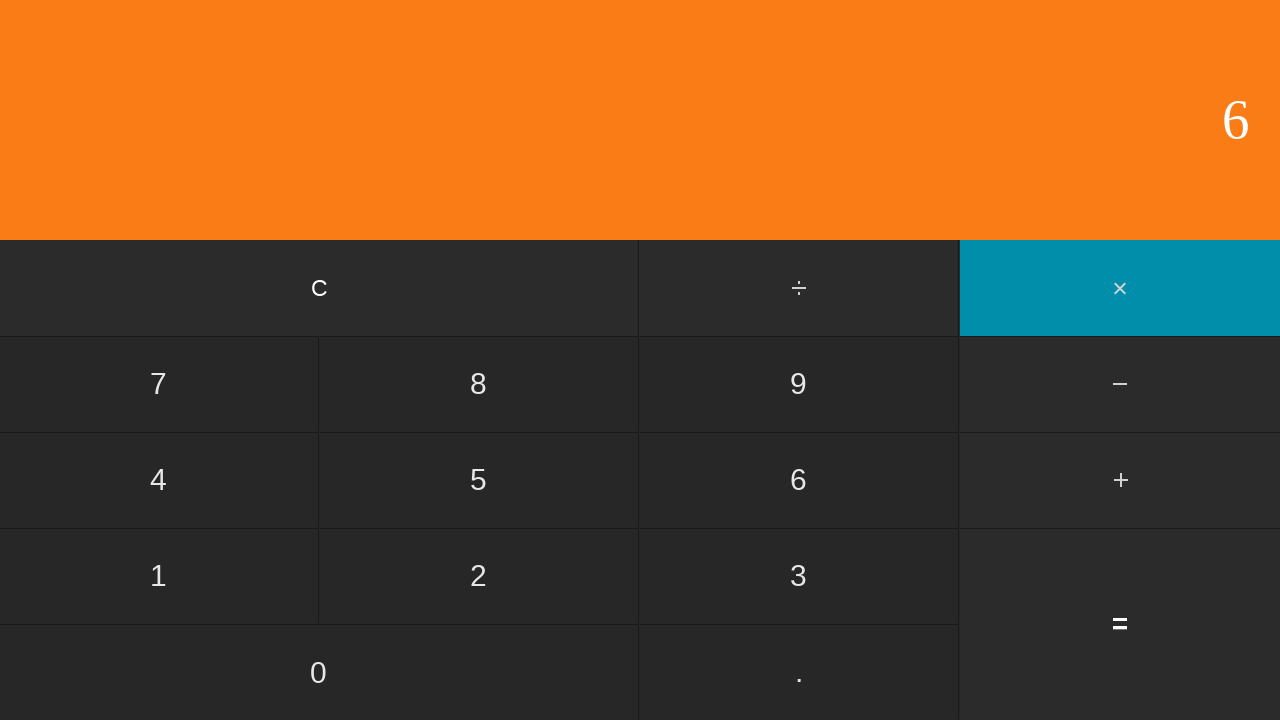

Clicked equals to calculate 9 * 6 = 54 at (1120, 624) on input[value='=']
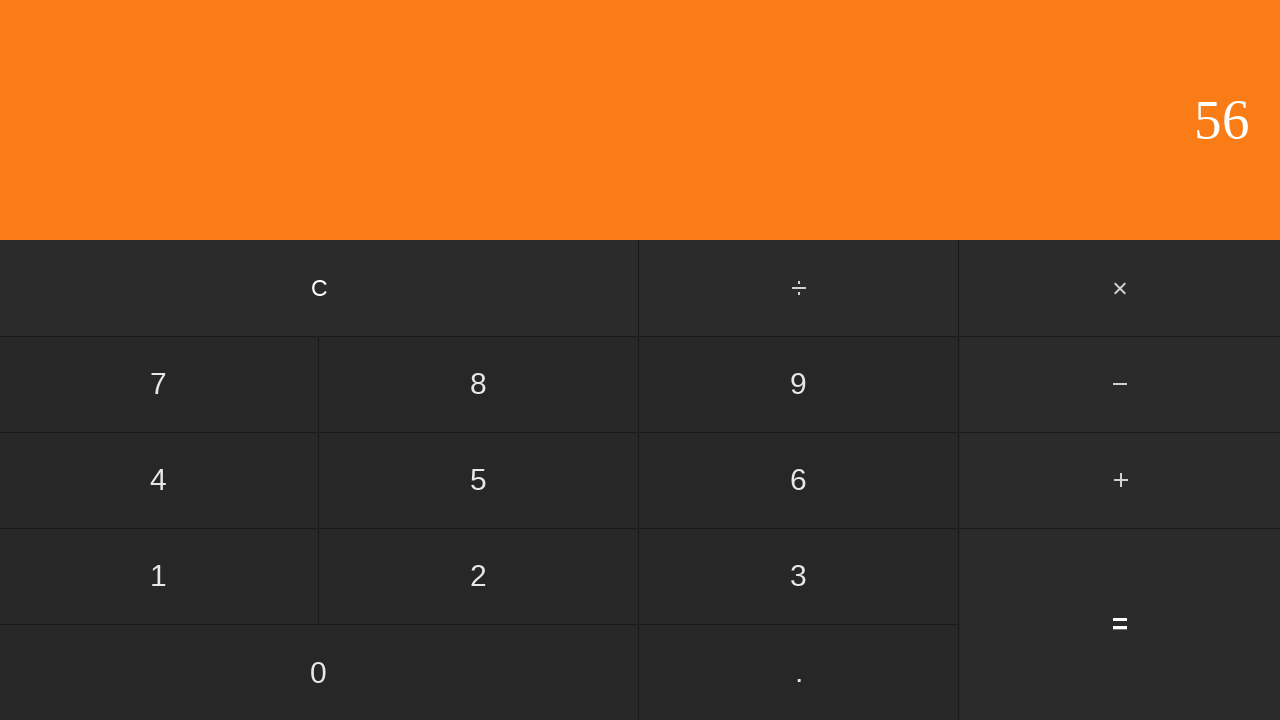

Waited for calculation result to display
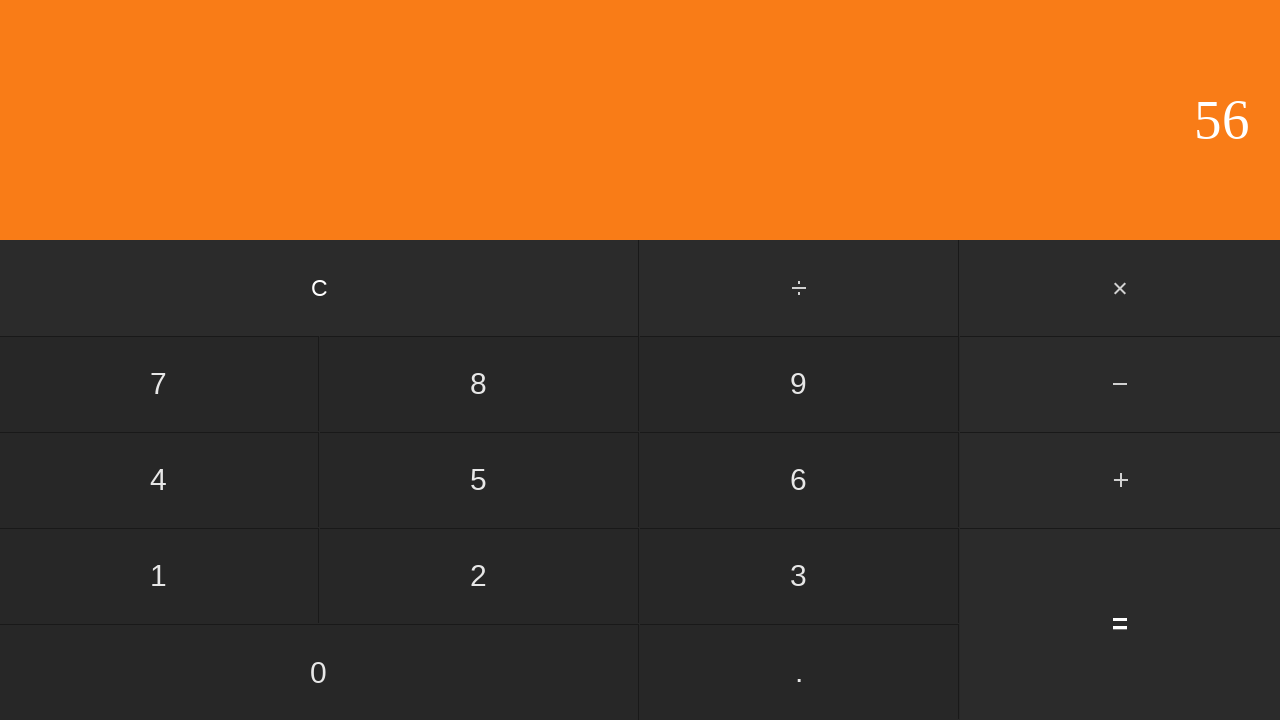

Clicked clear button to reset calculator at (320, 288) on input[value='C']
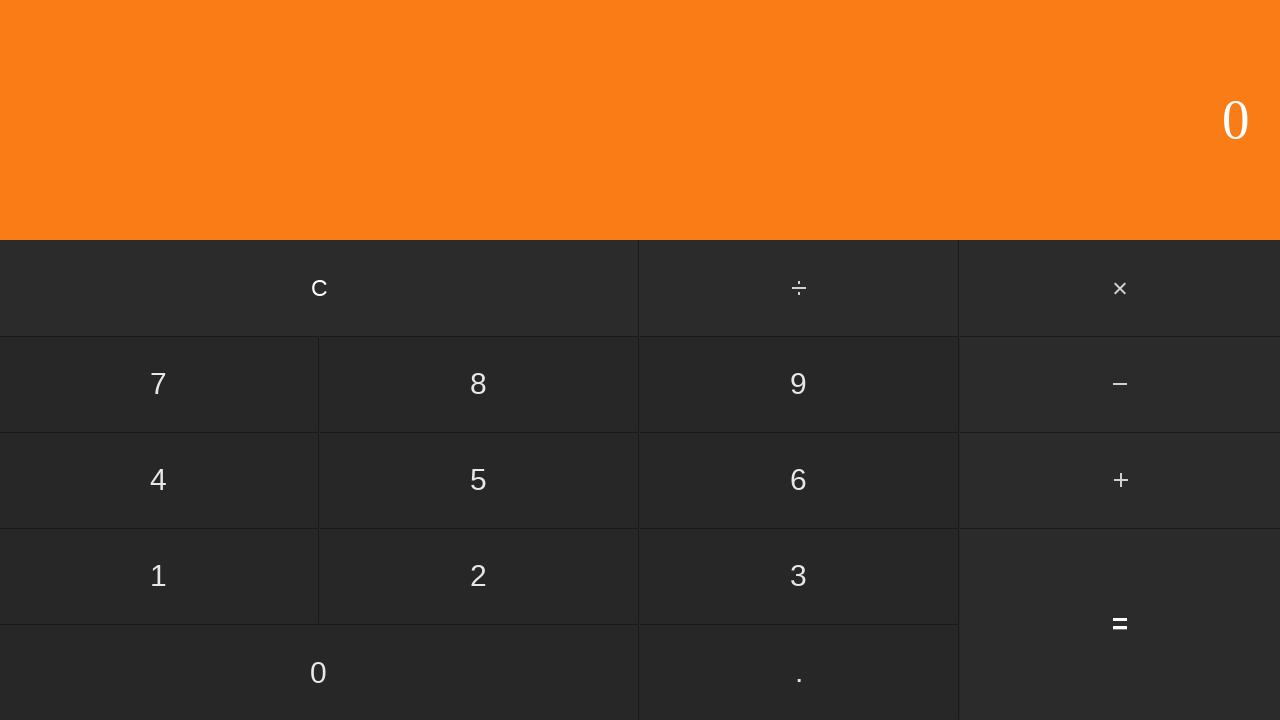

Waited for calculator to clear
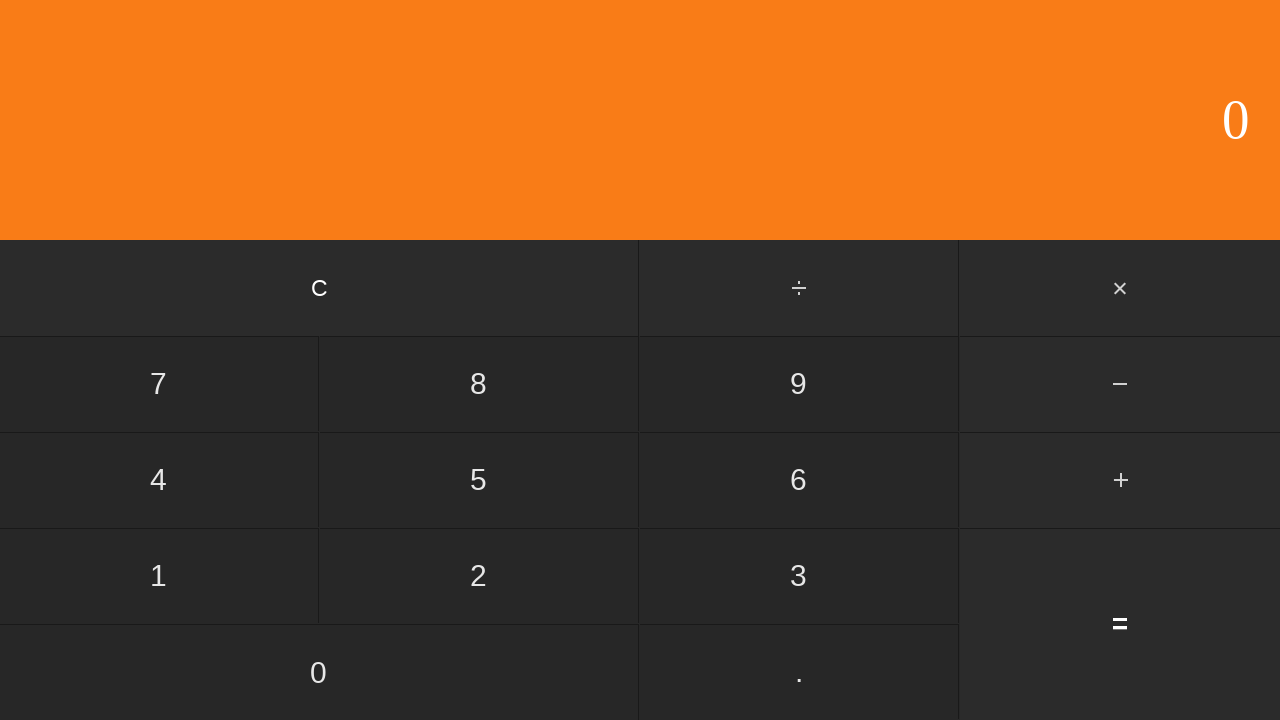

Clicked first number: 9 at (799, 384) on input[value='9']
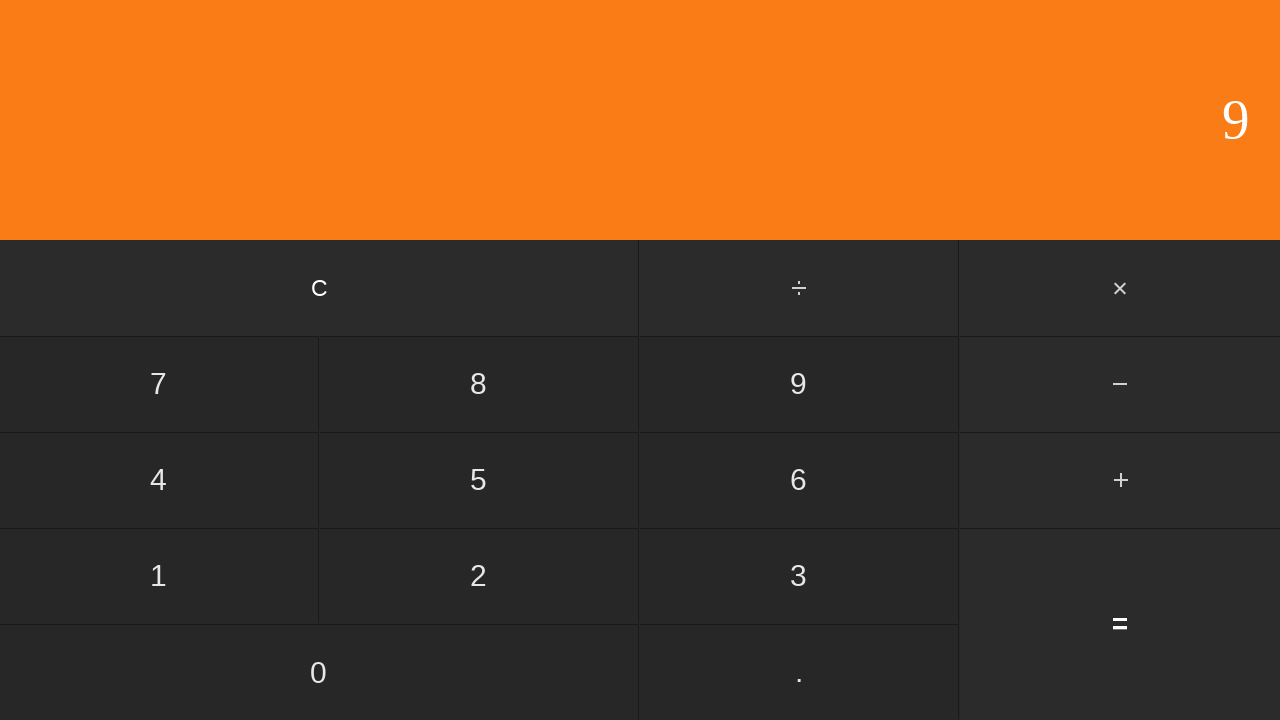

Clicked multiply button at (1120, 288) on #multiply
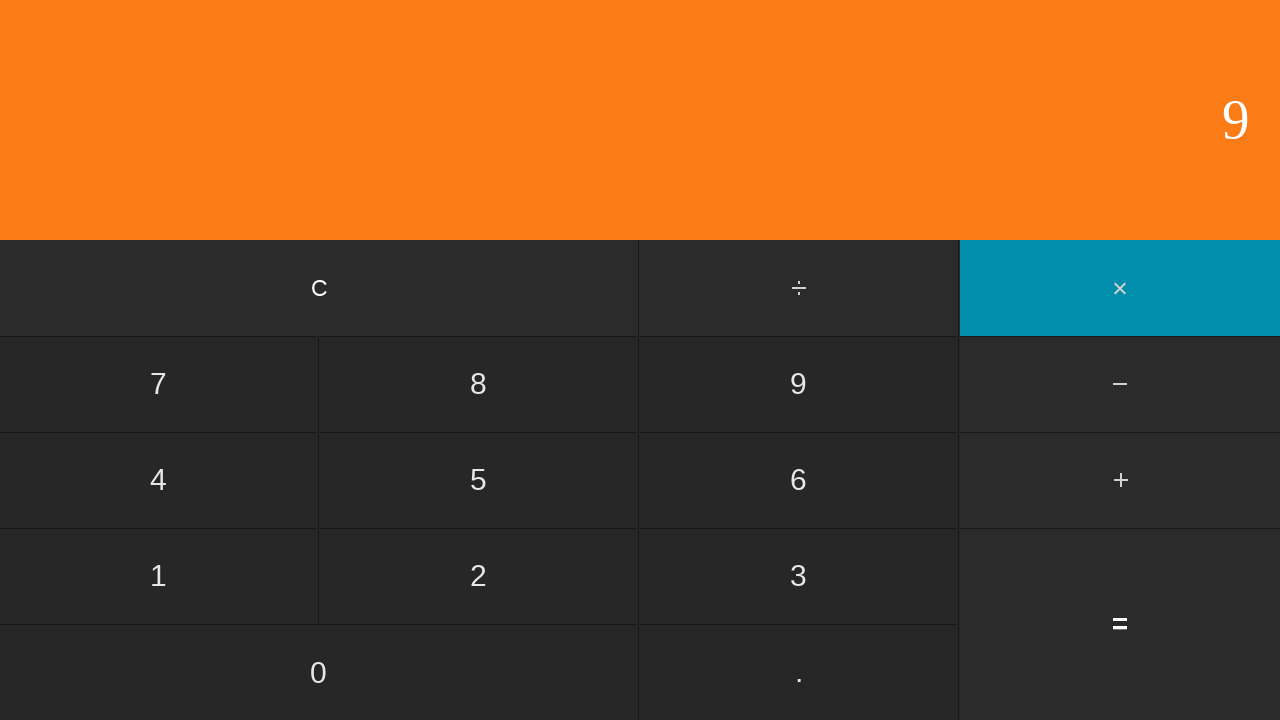

Clicked second number: 7 at (159, 384) on input[value='7']
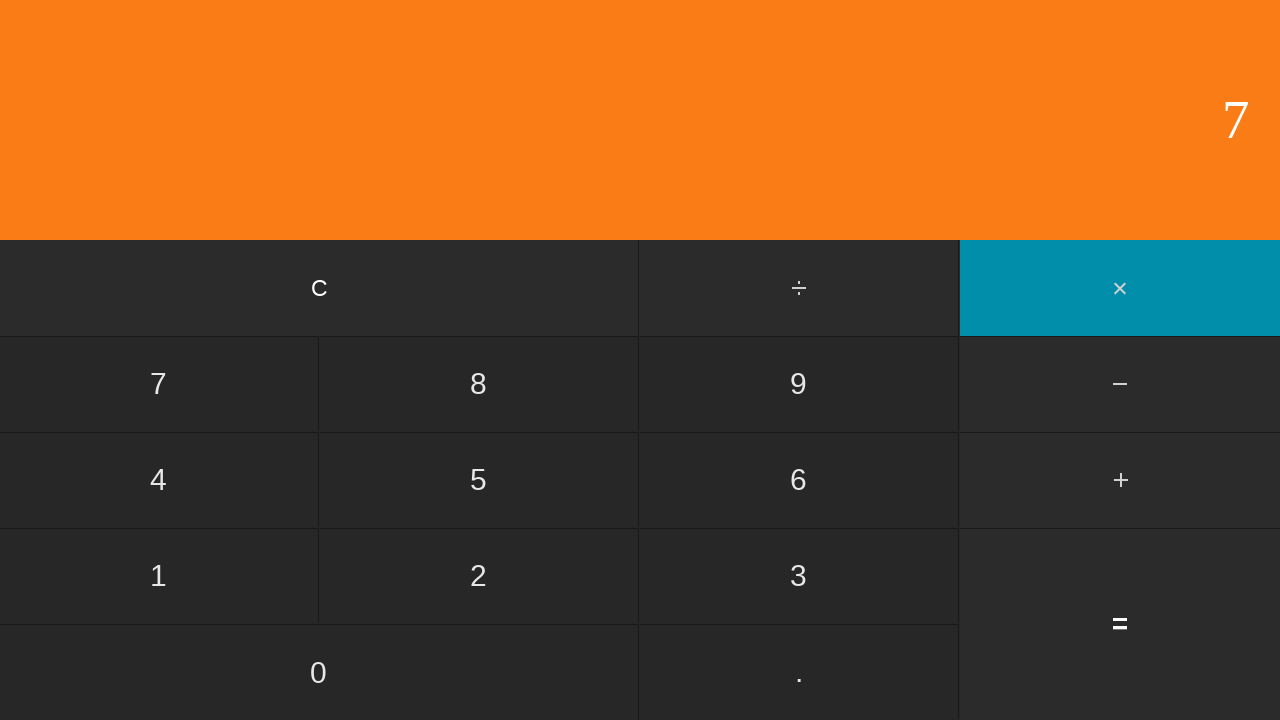

Clicked equals to calculate 9 * 7 = 63 at (1120, 624) on input[value='=']
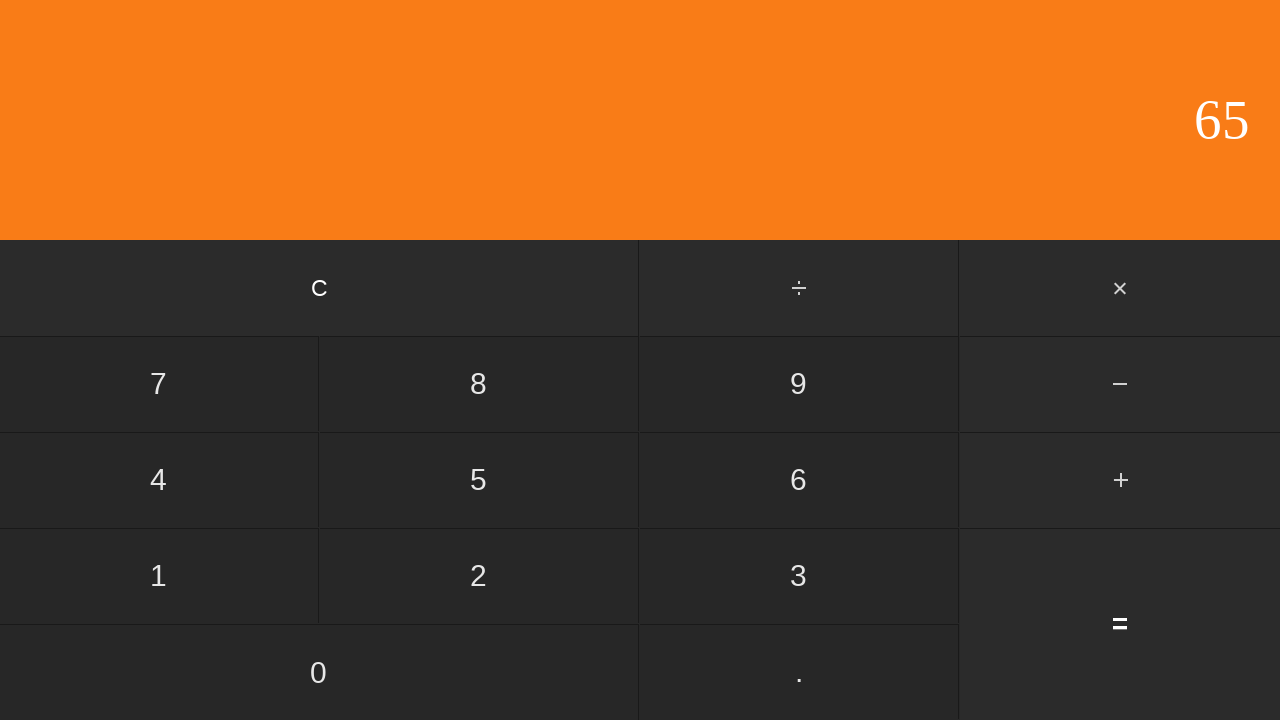

Waited for calculation result to display
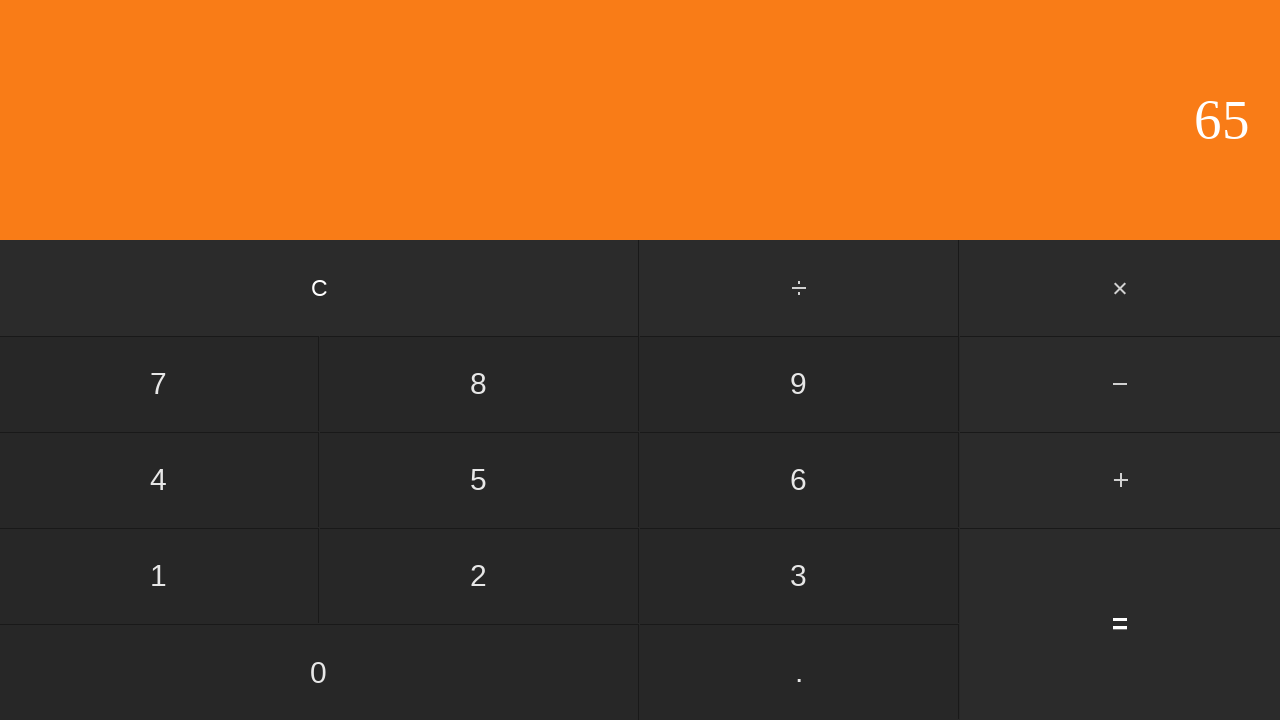

Clicked clear button to reset calculator at (320, 288) on input[value='C']
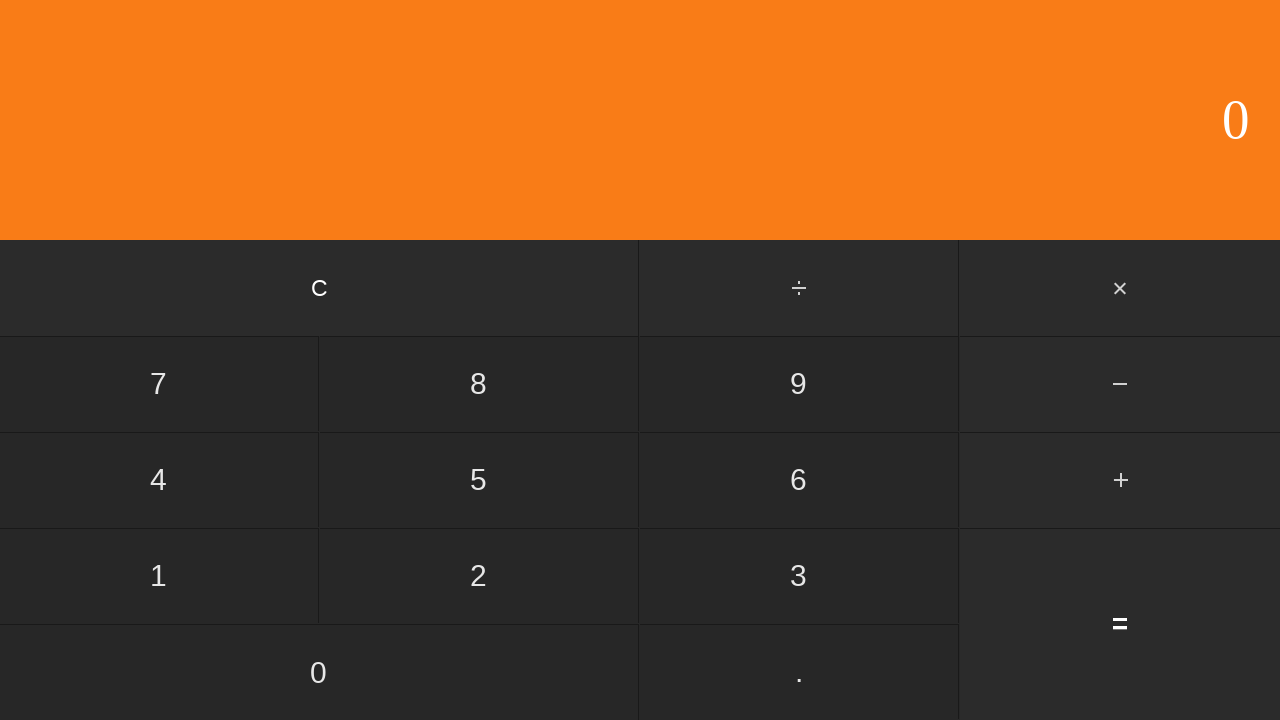

Waited for calculator to clear
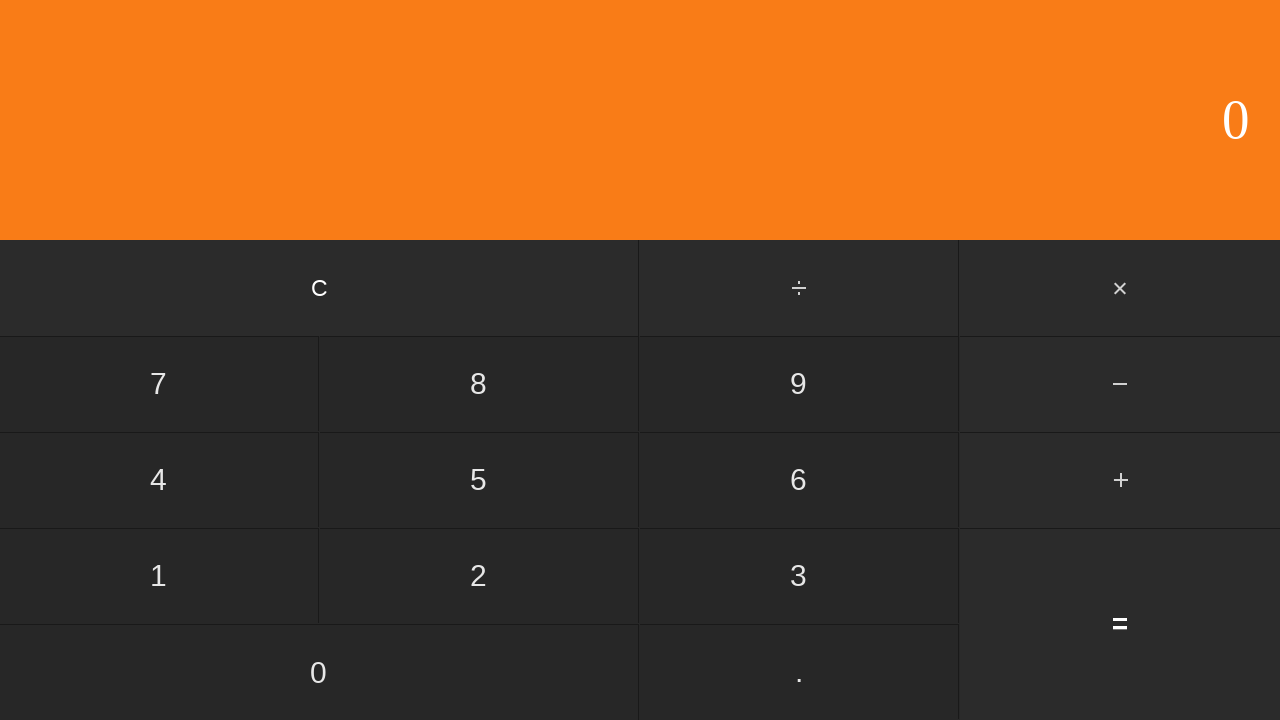

Clicked first number: 9 at (799, 384) on input[value='9']
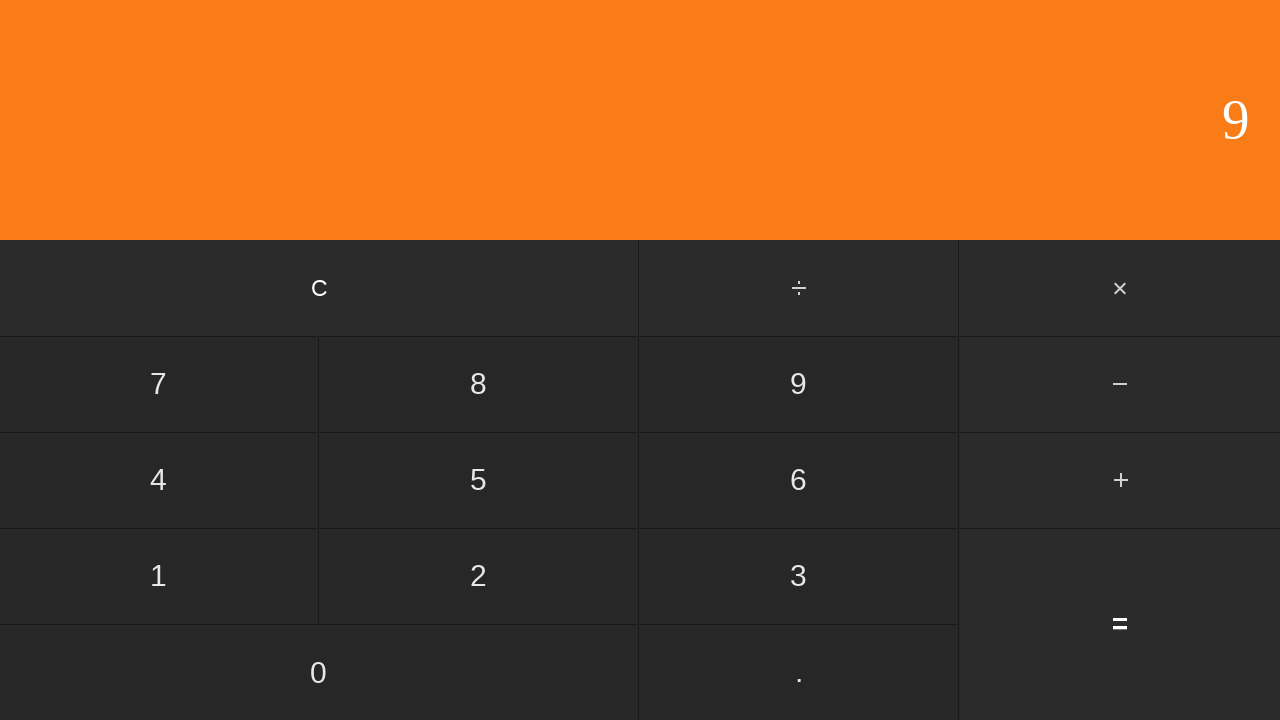

Clicked multiply button at (1120, 288) on #multiply
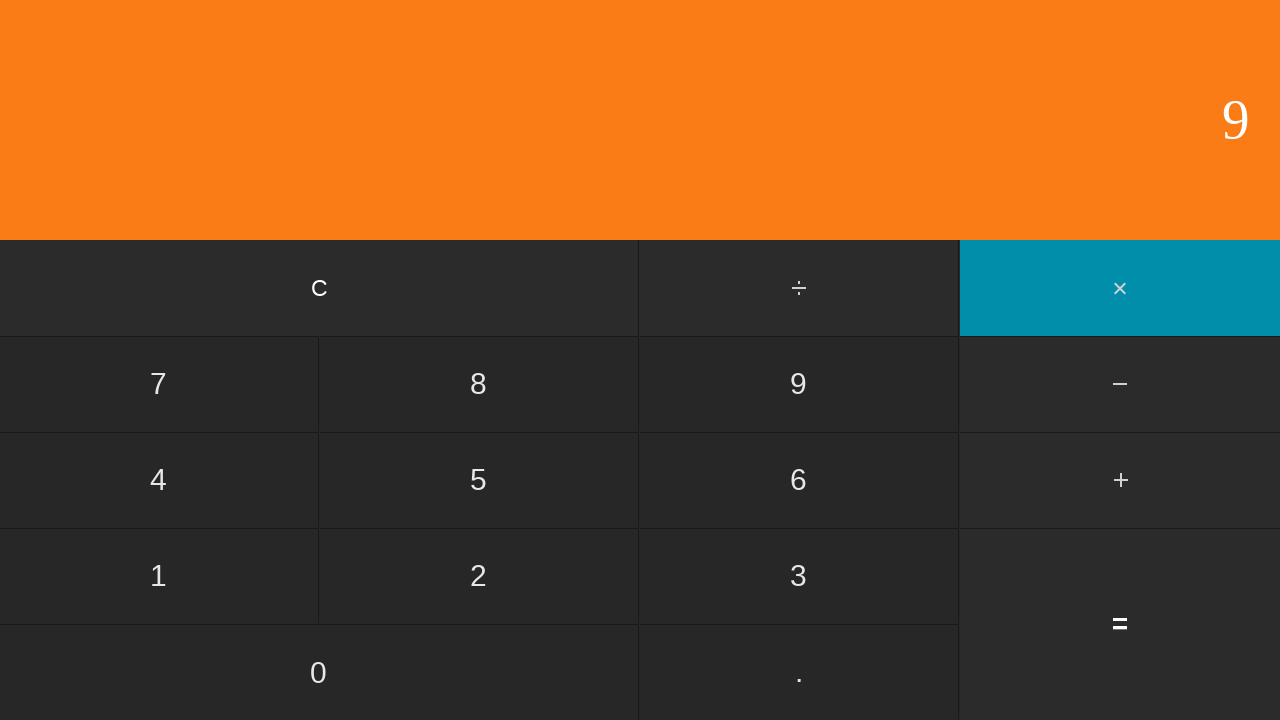

Clicked second number: 8 at (479, 384) on input[value='8']
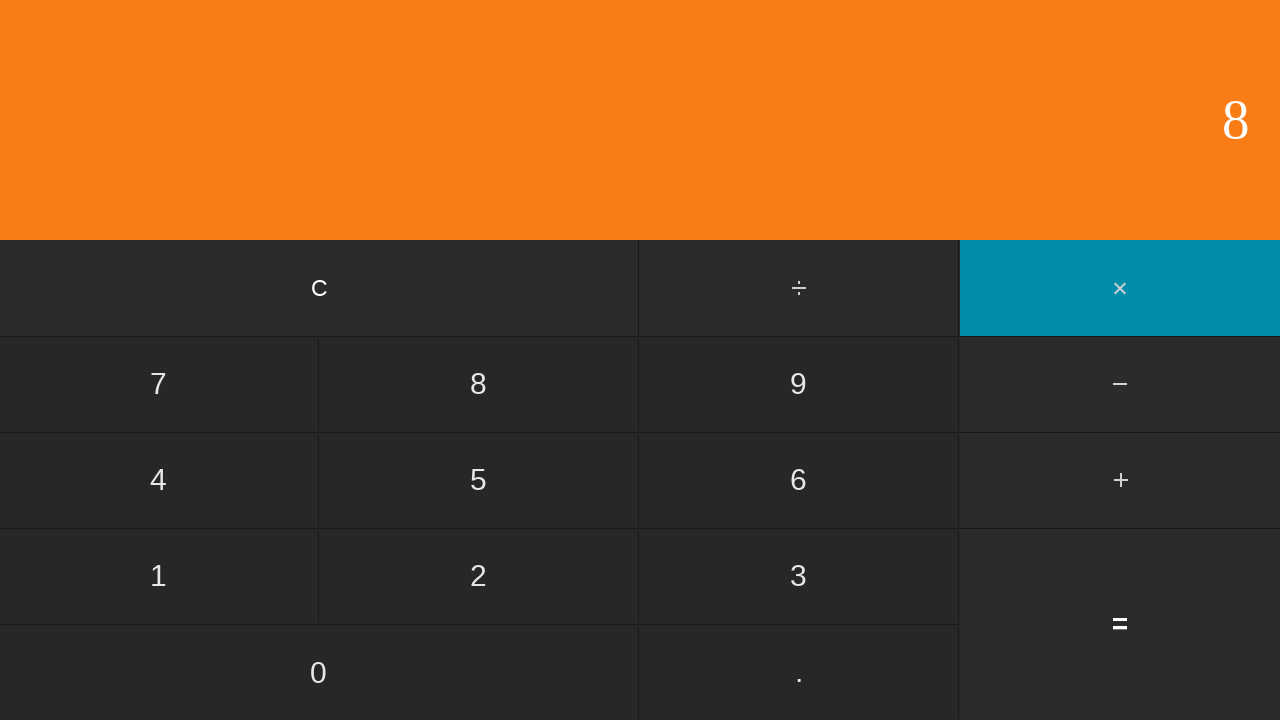

Clicked equals to calculate 9 * 8 = 72 at (1120, 624) on input[value='=']
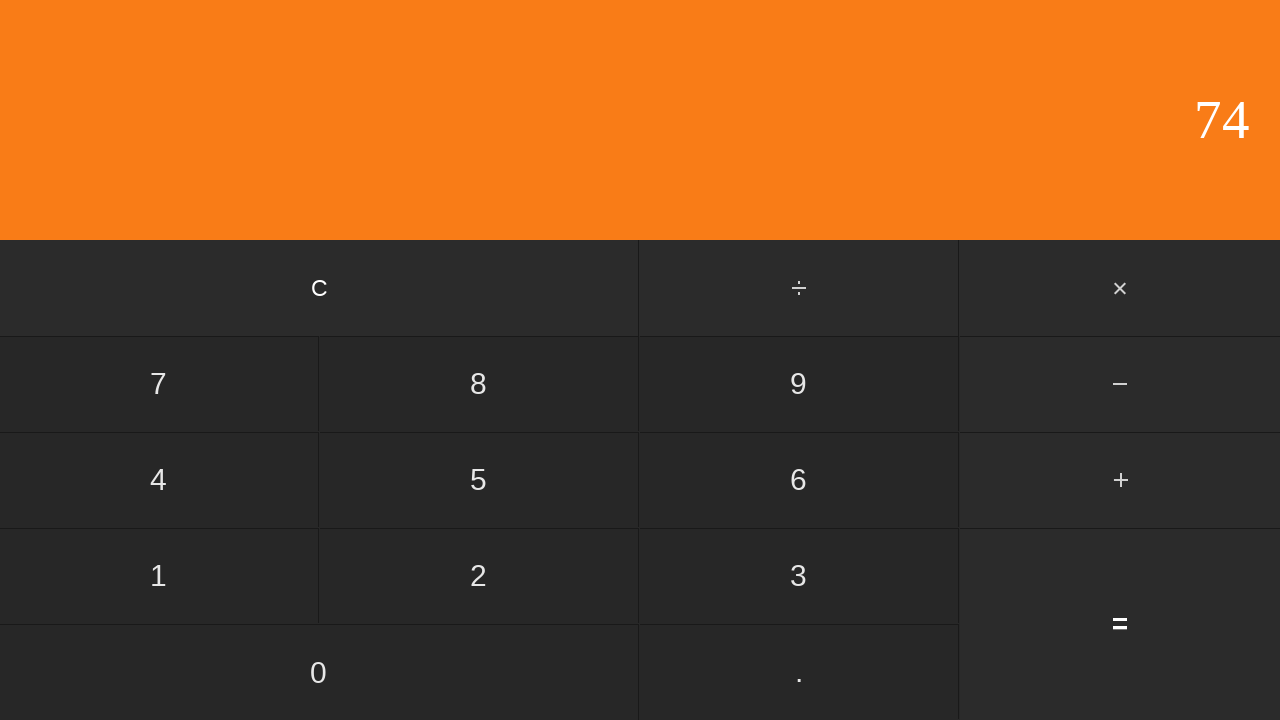

Waited for calculation result to display
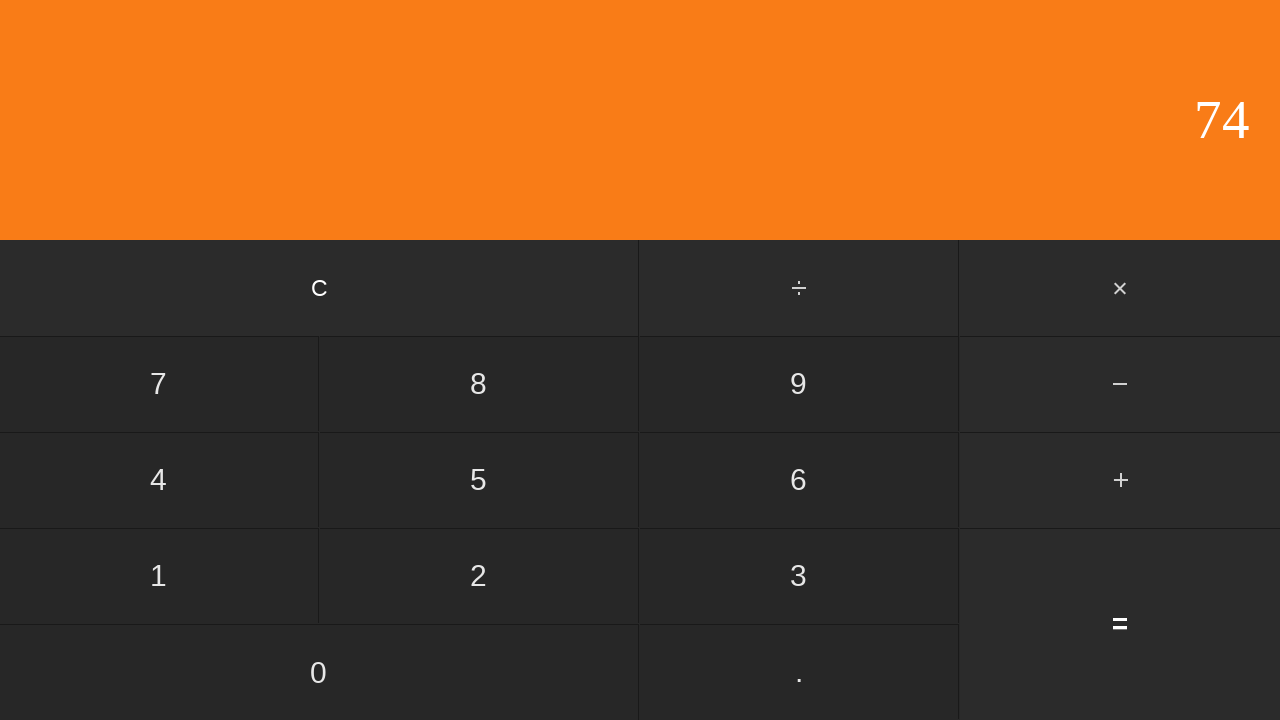

Clicked clear button to reset calculator at (320, 288) on input[value='C']
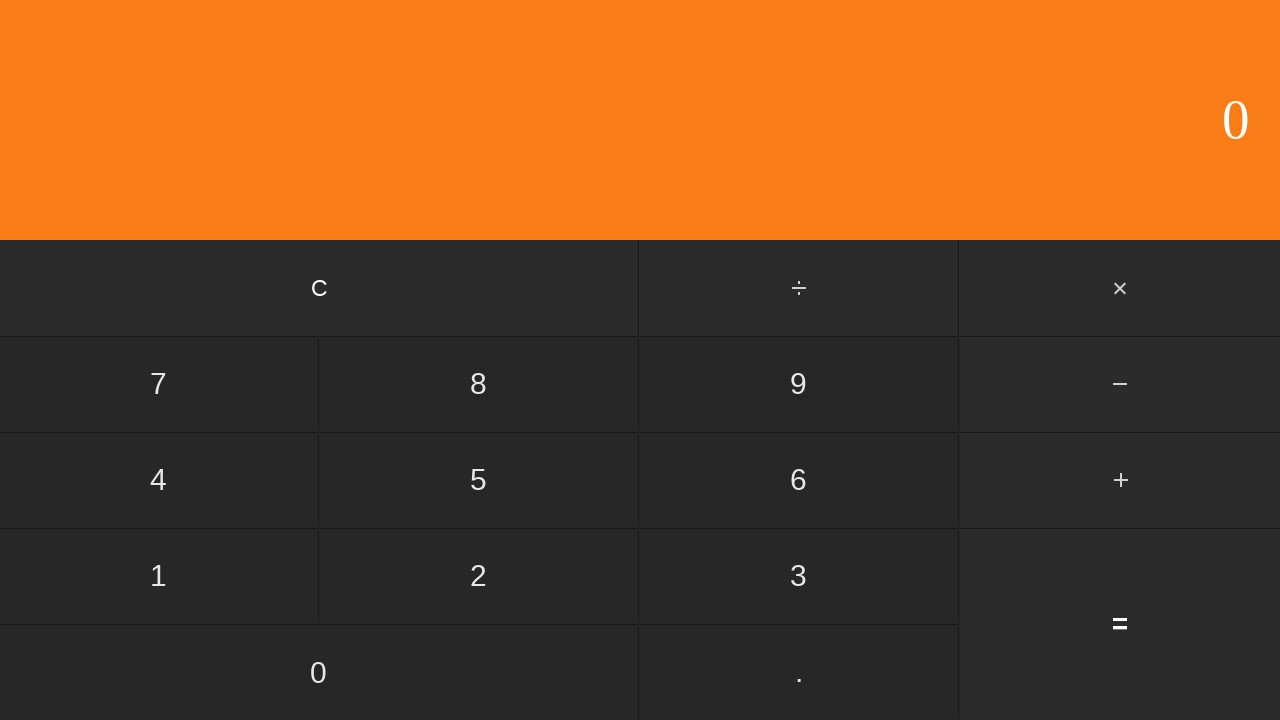

Waited for calculator to clear
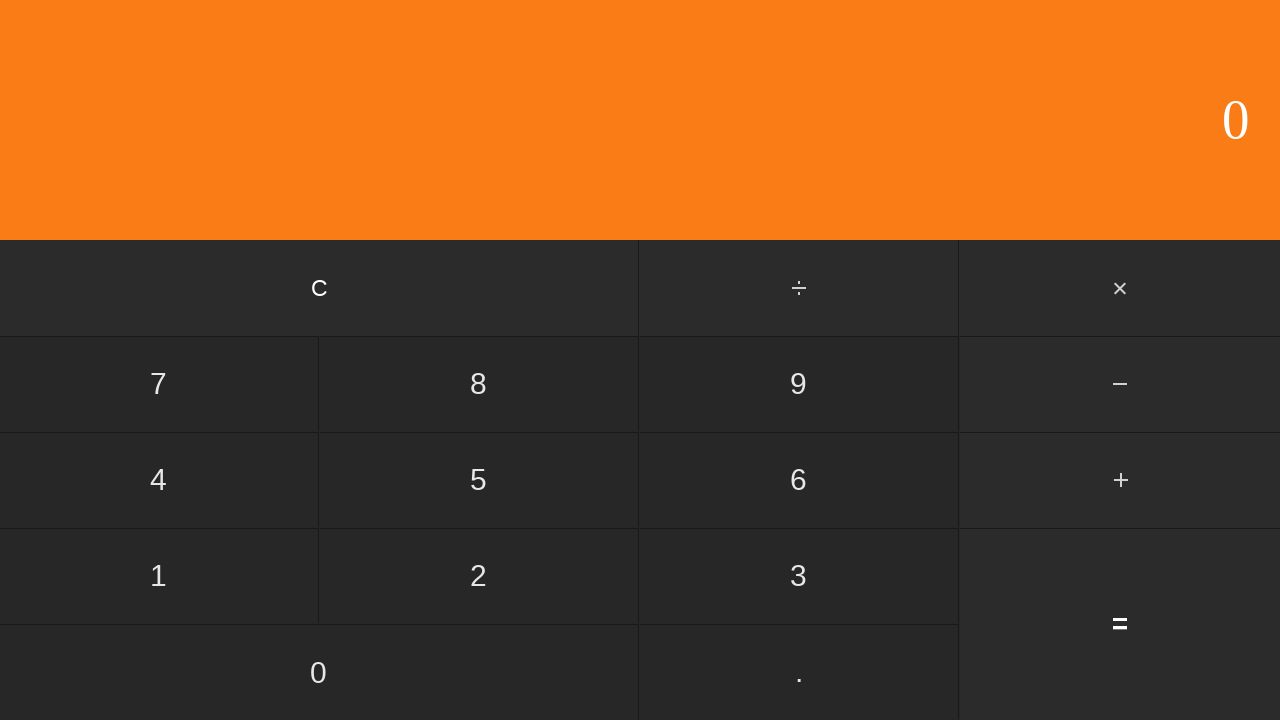

Clicked first number: 9 at (799, 384) on input[value='9']
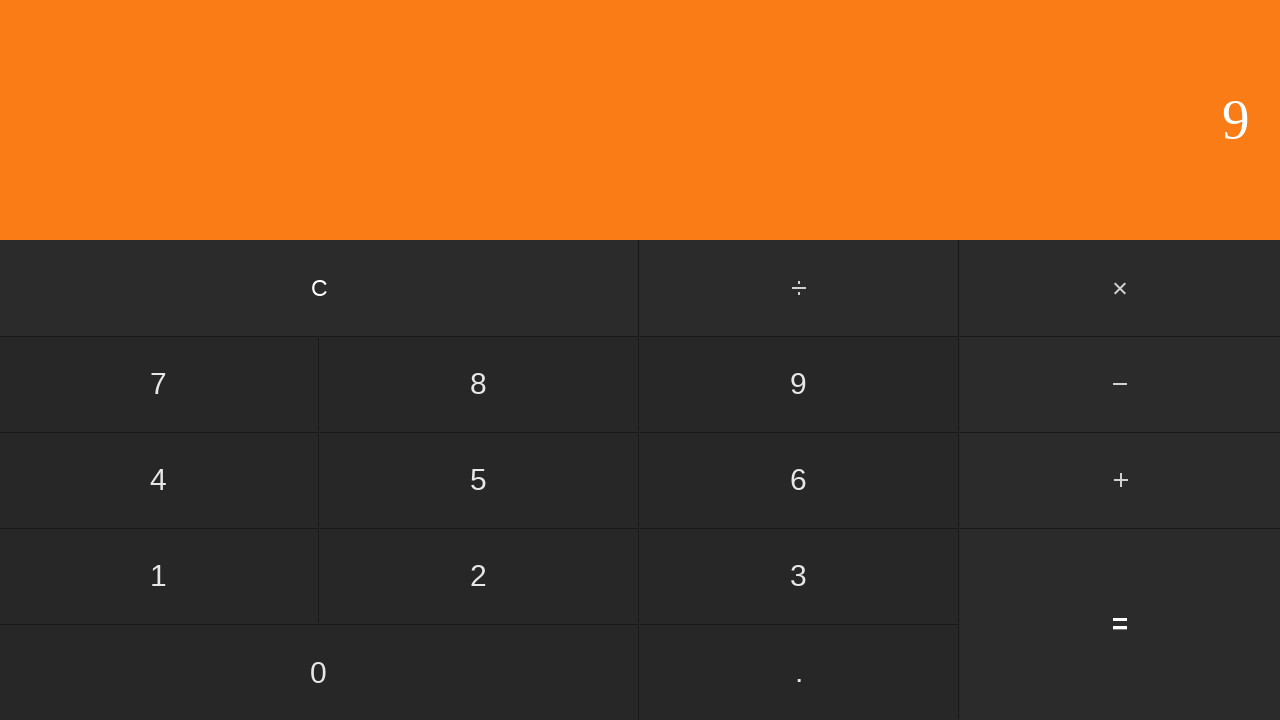

Clicked multiply button at (1120, 288) on #multiply
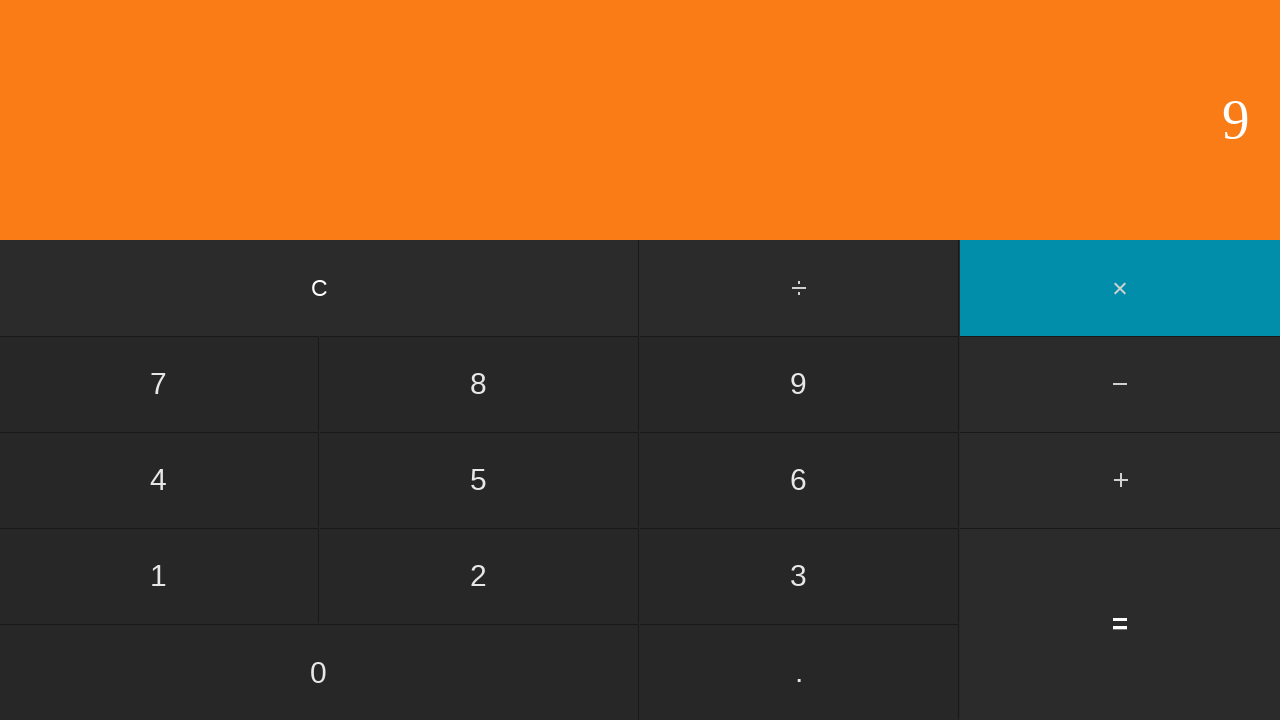

Clicked second number: 9 at (799, 384) on input[value='9']
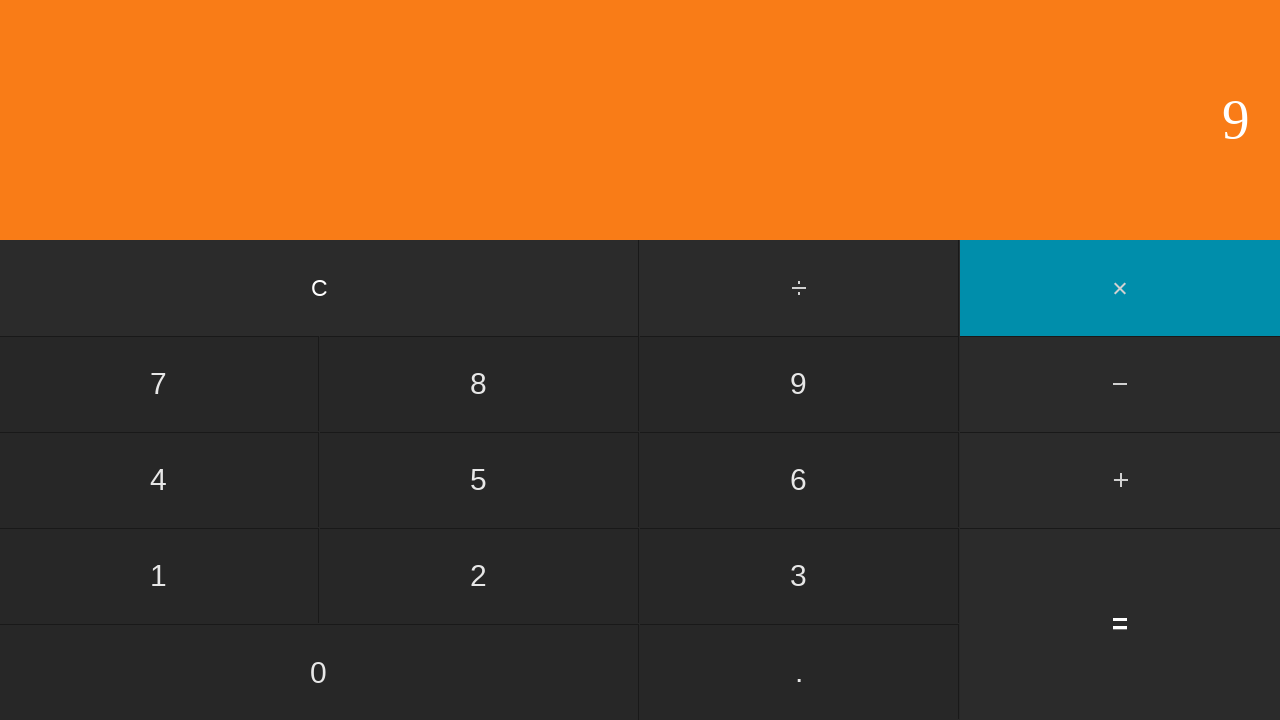

Clicked equals to calculate 9 * 9 = 81 at (1120, 624) on input[value='=']
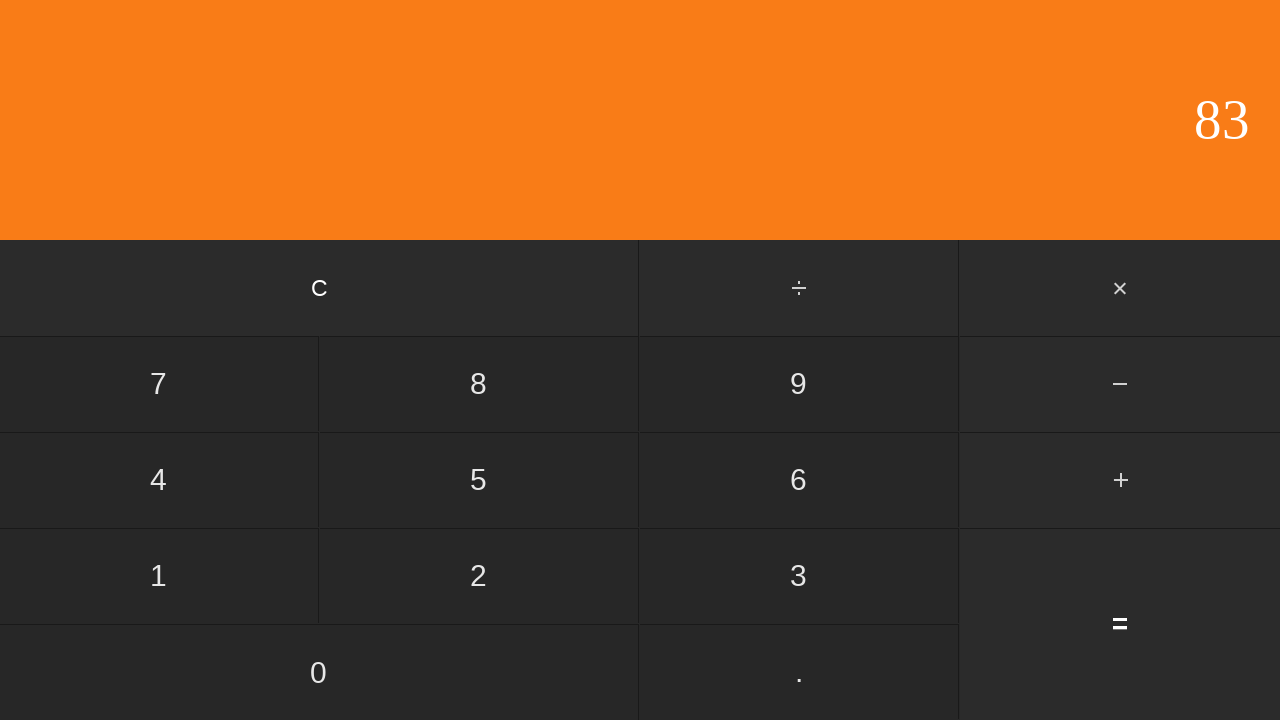

Waited for calculation result to display
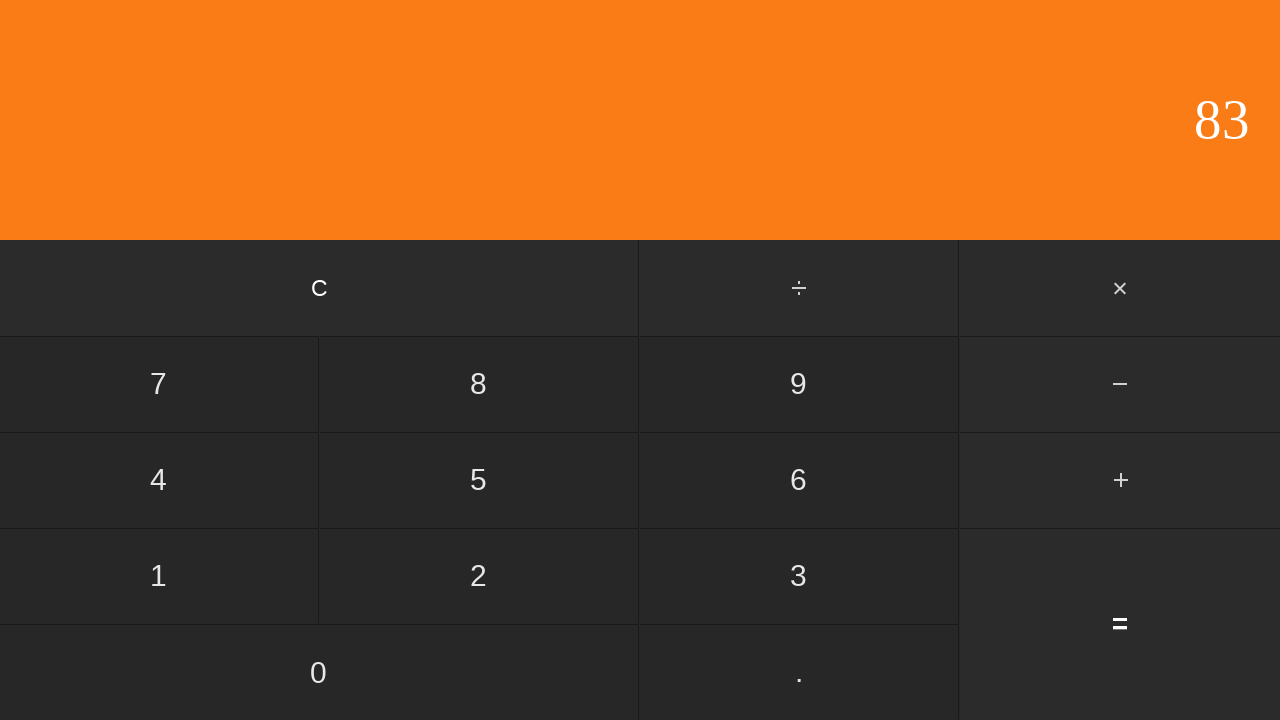

Clicked clear button to reset calculator at (320, 288) on input[value='C']
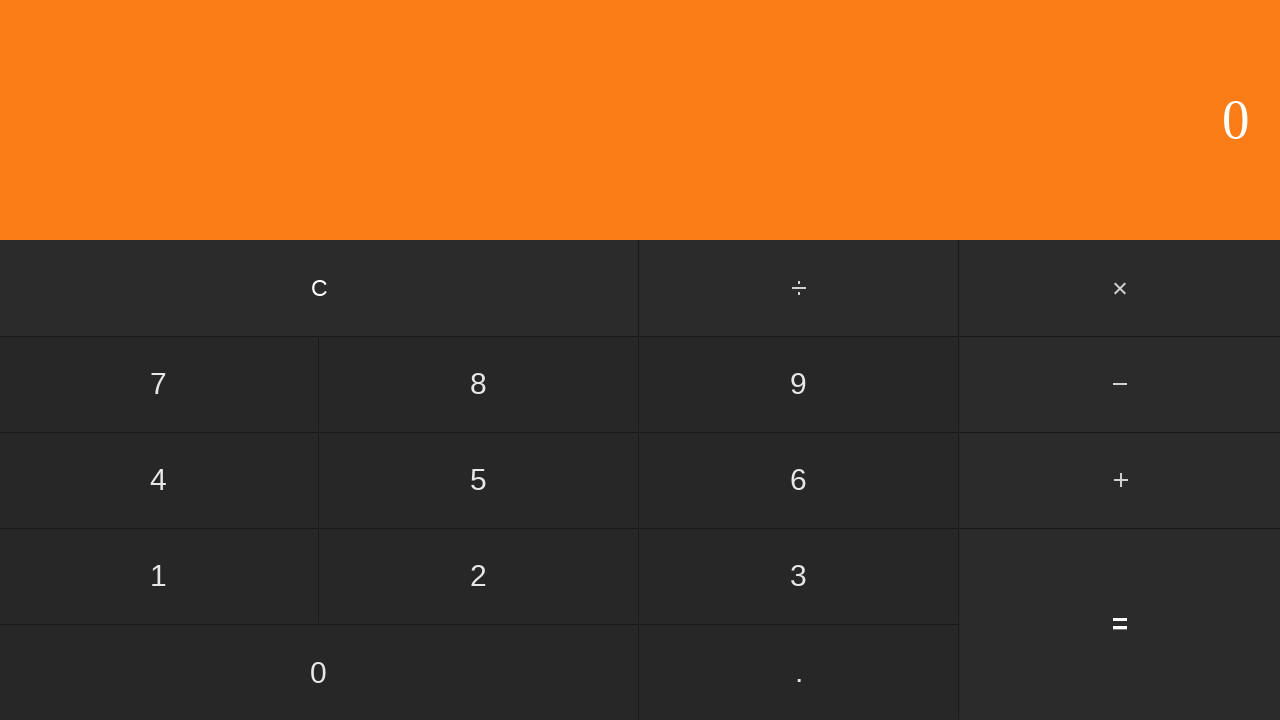

Waited for calculator to clear
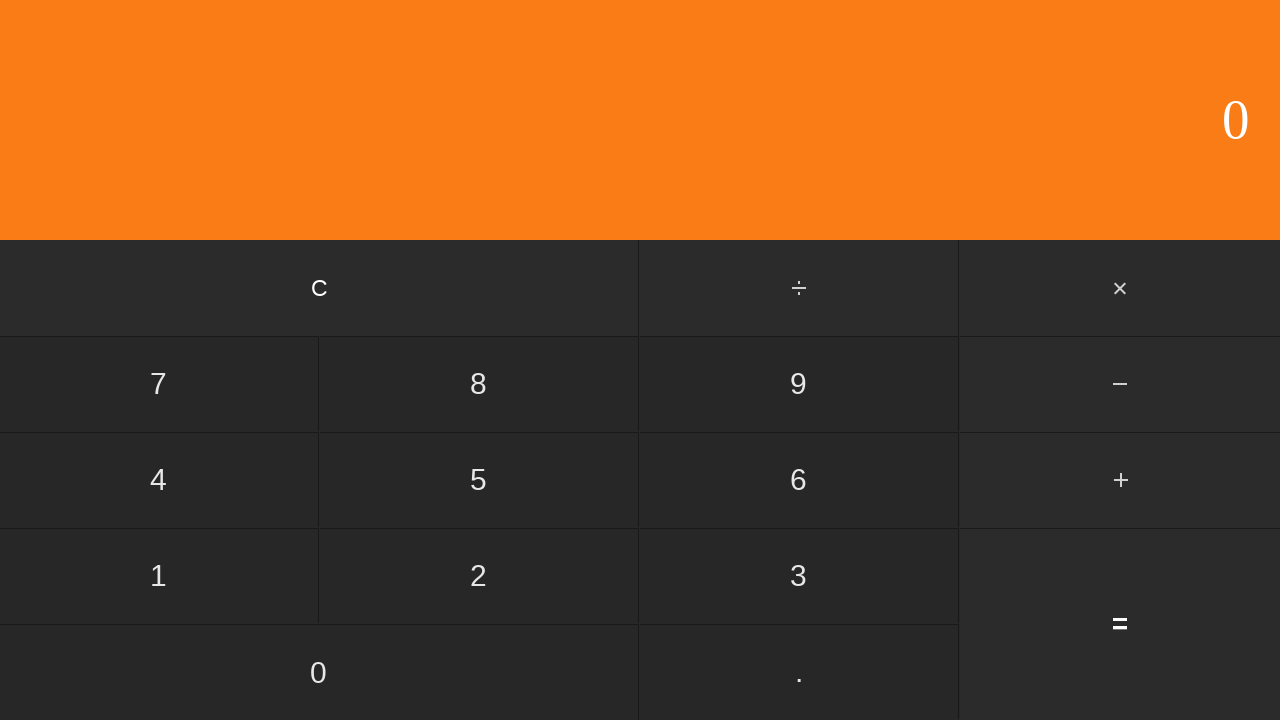

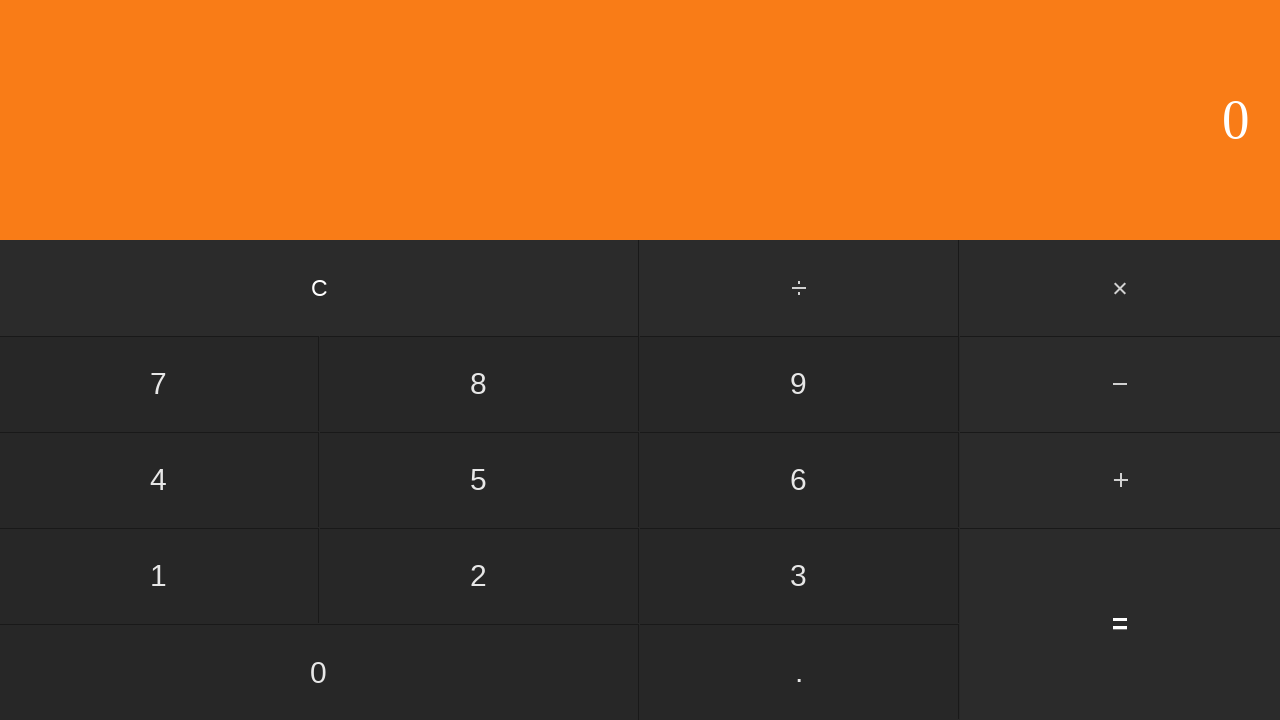